Automates a typing test on typings.gg by selecting the 250-word mode, then reading each word from the display and typing it into the input field to complete the test.

Starting URL: https://typings.gg

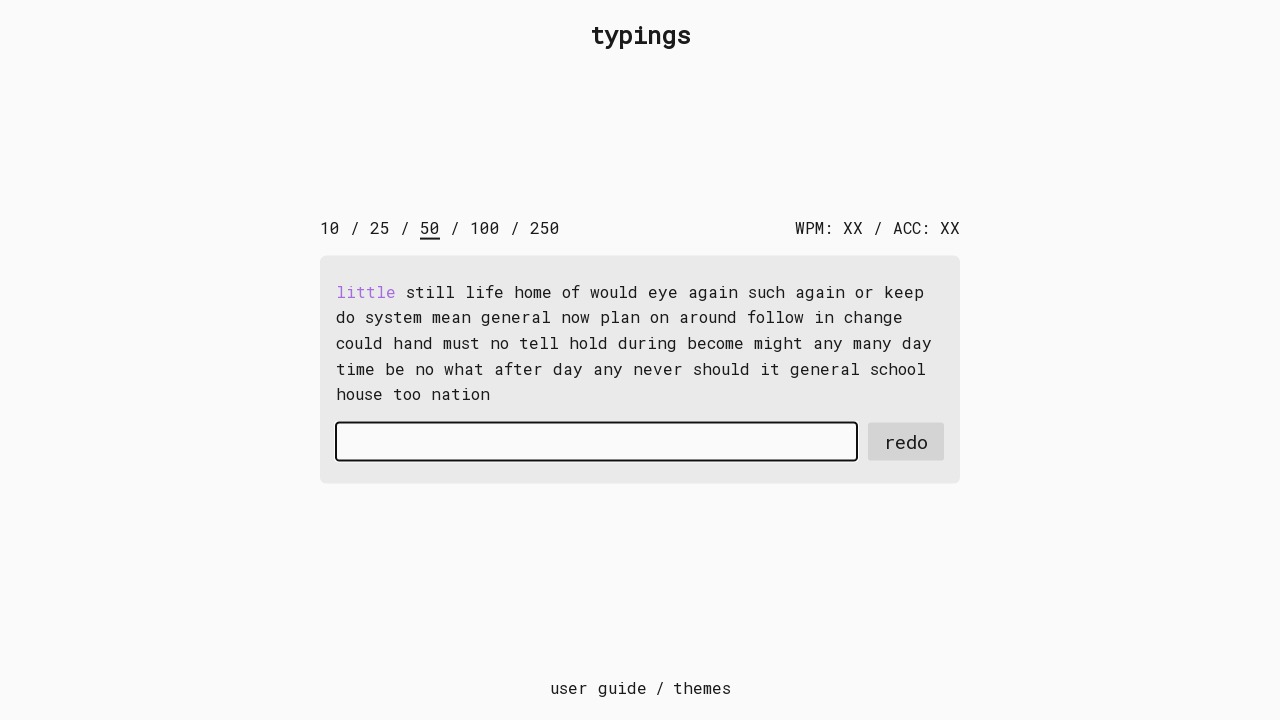

Clicked on 250-word mode option at (545, 227) on #wc-250
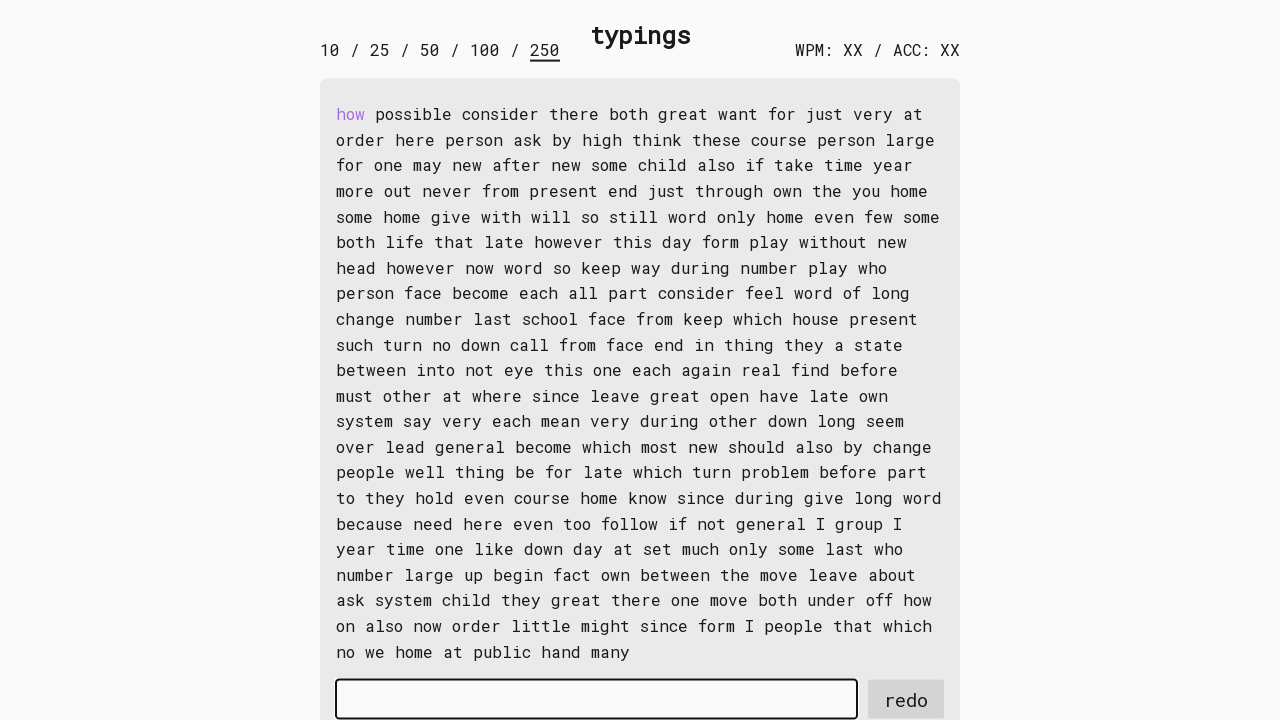

Waited 1 second for test to initialize
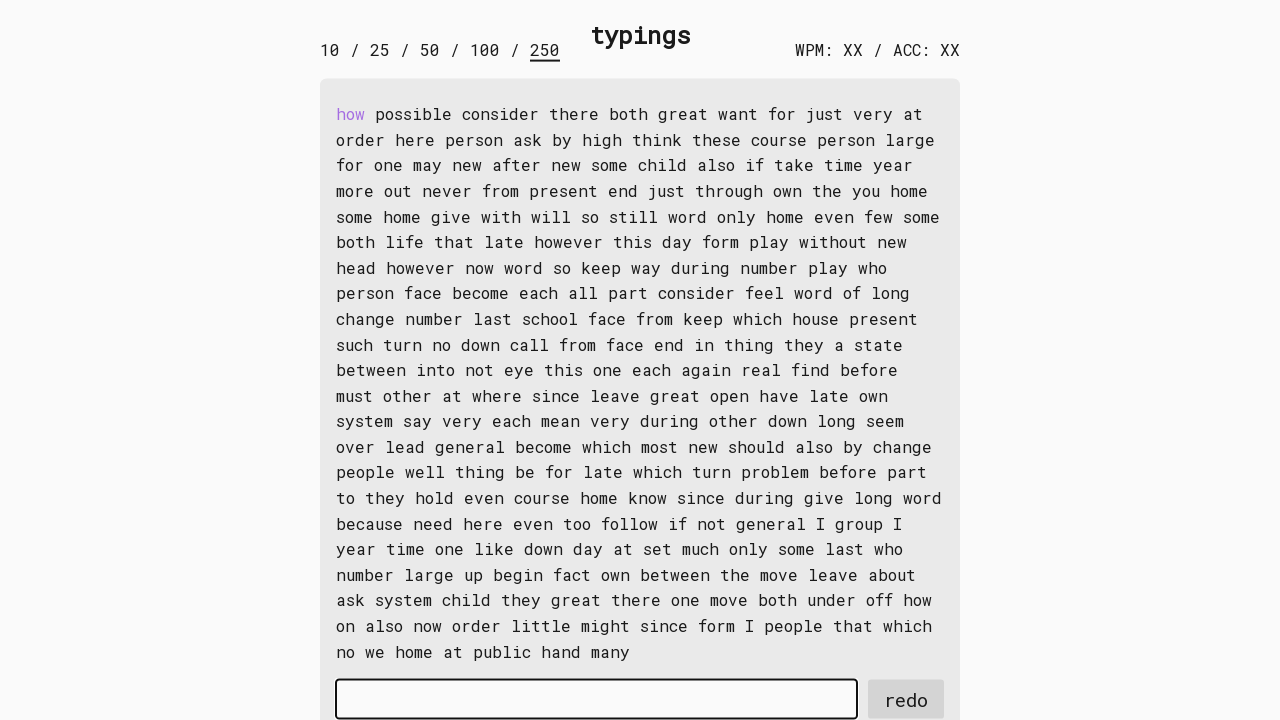

Located the input field
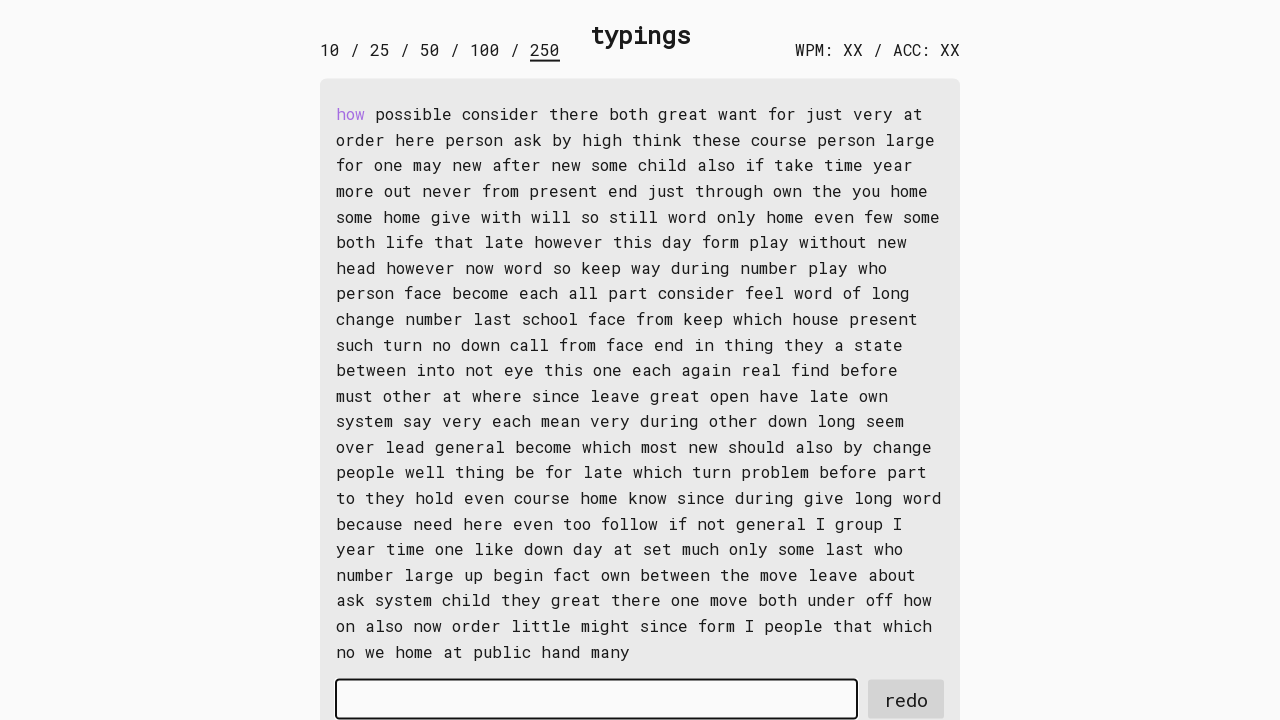

Waited for word 1 to be available
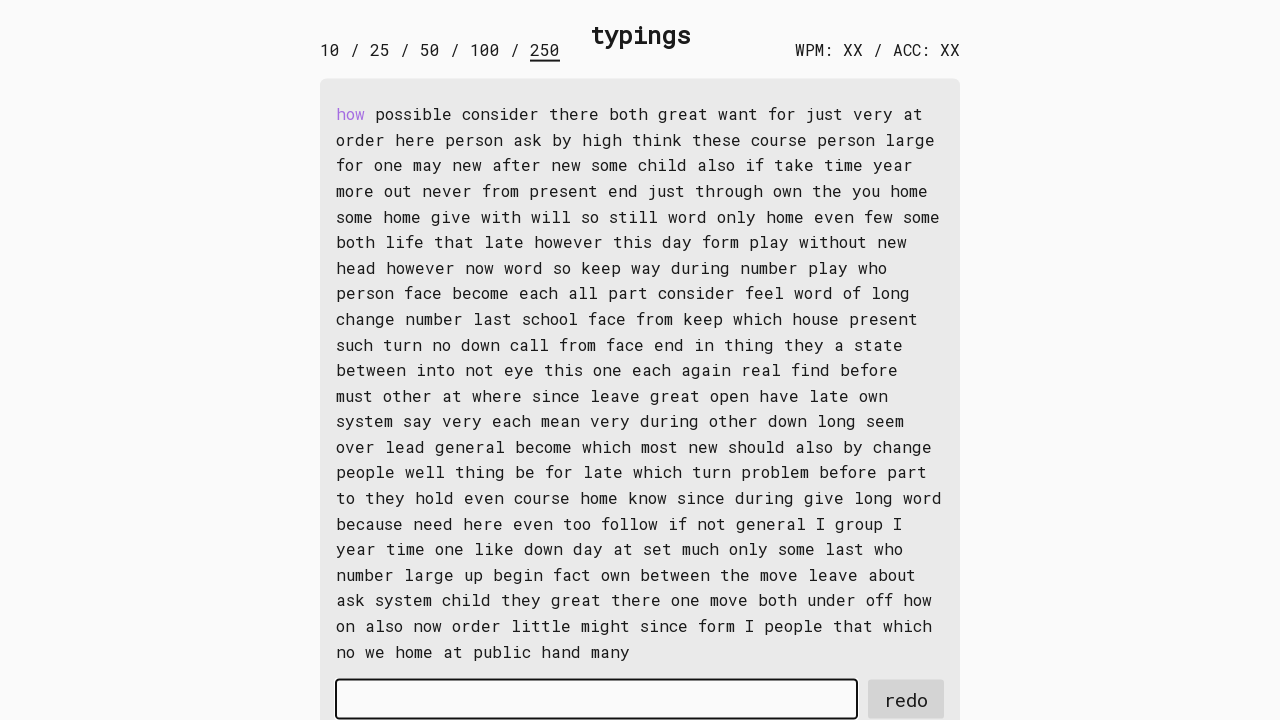

Retrieved word 1: 'how '
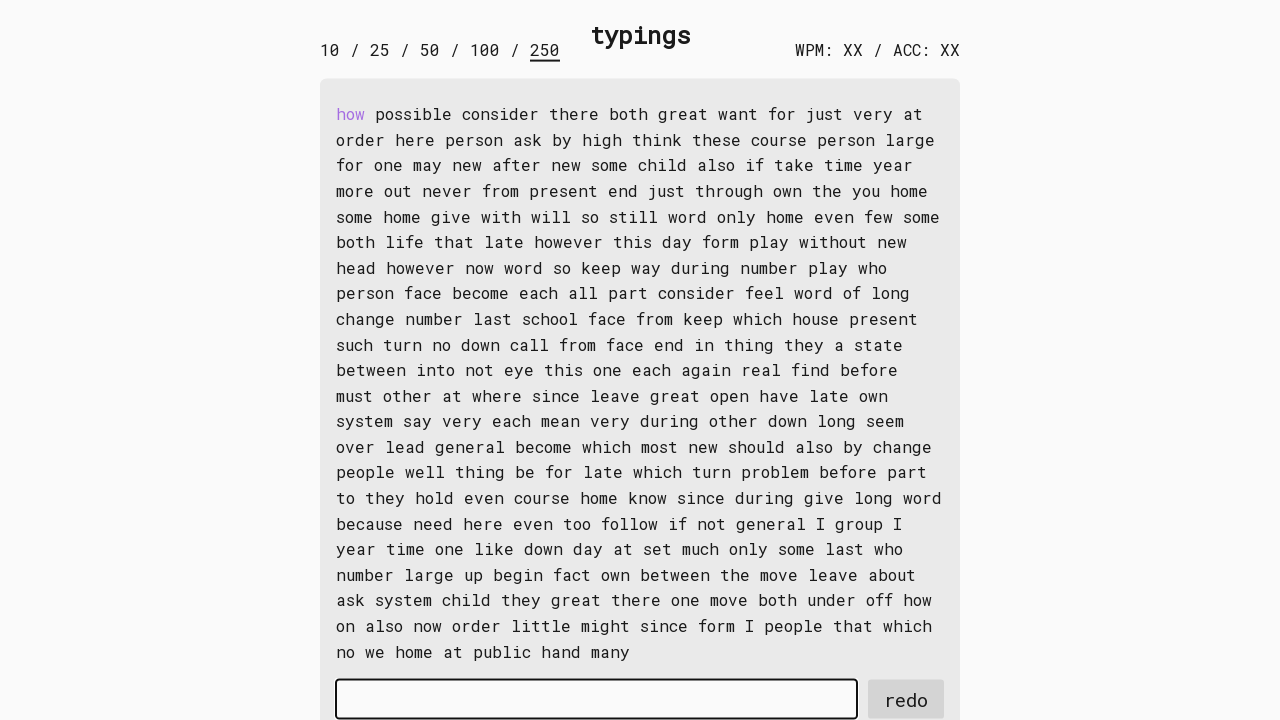

Typed word 1 into input field on #input-field
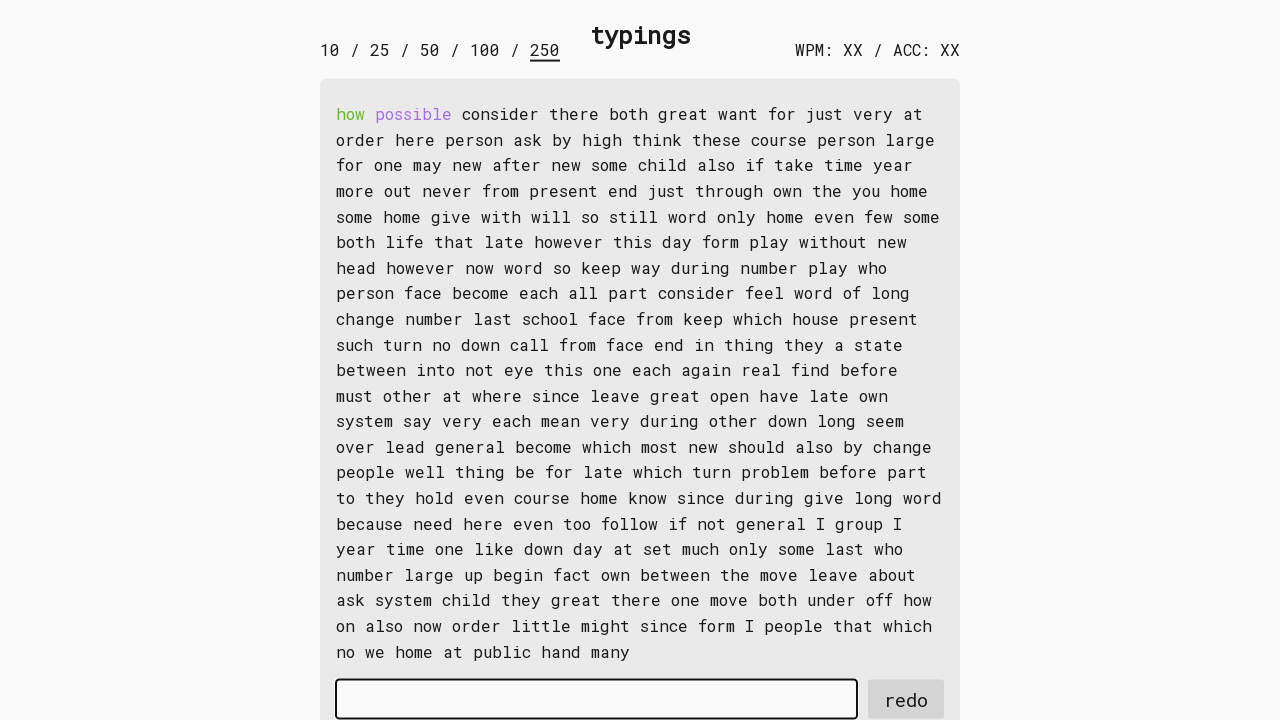

Waited for word 2 to be available
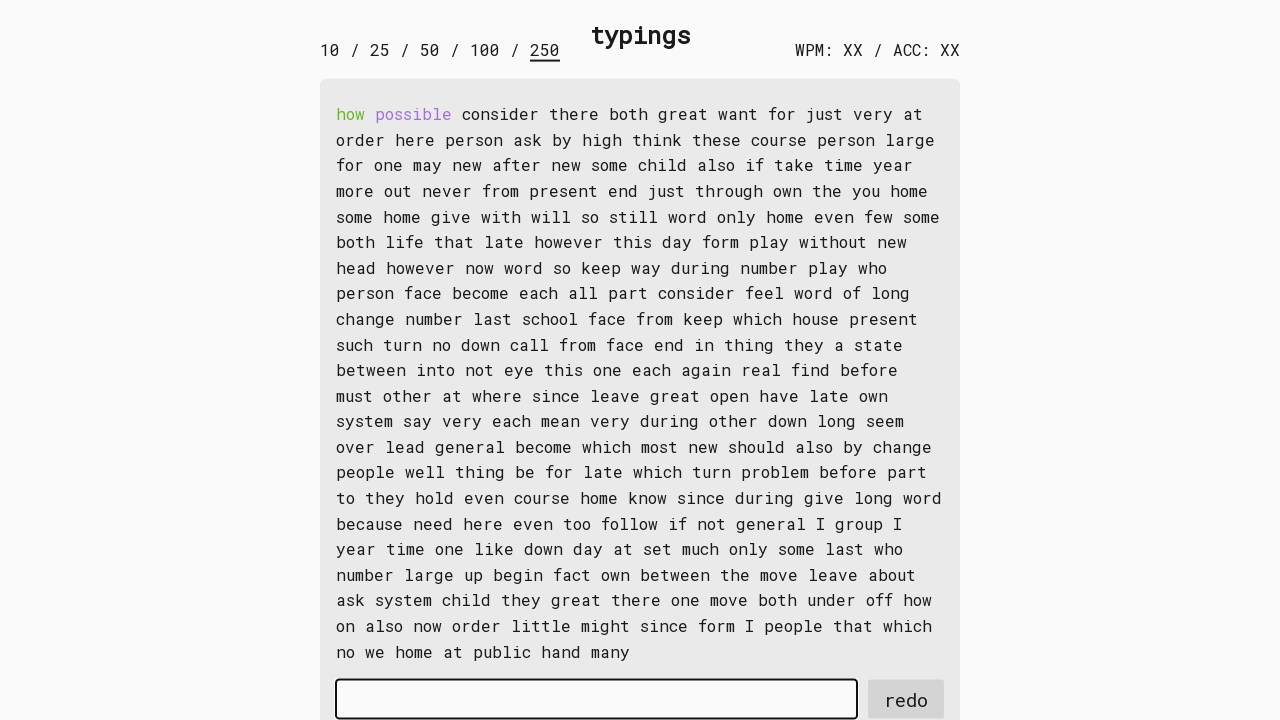

Retrieved word 2: 'possible '
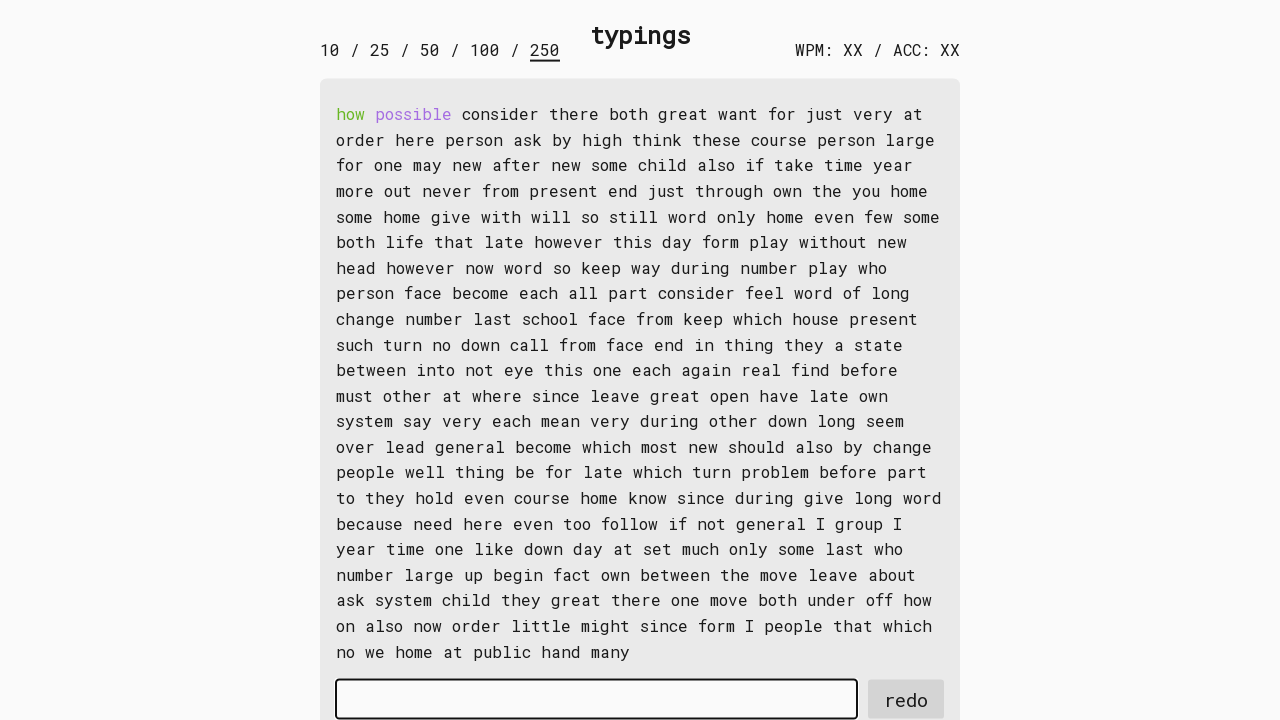

Typed word 2 into input field on #input-field
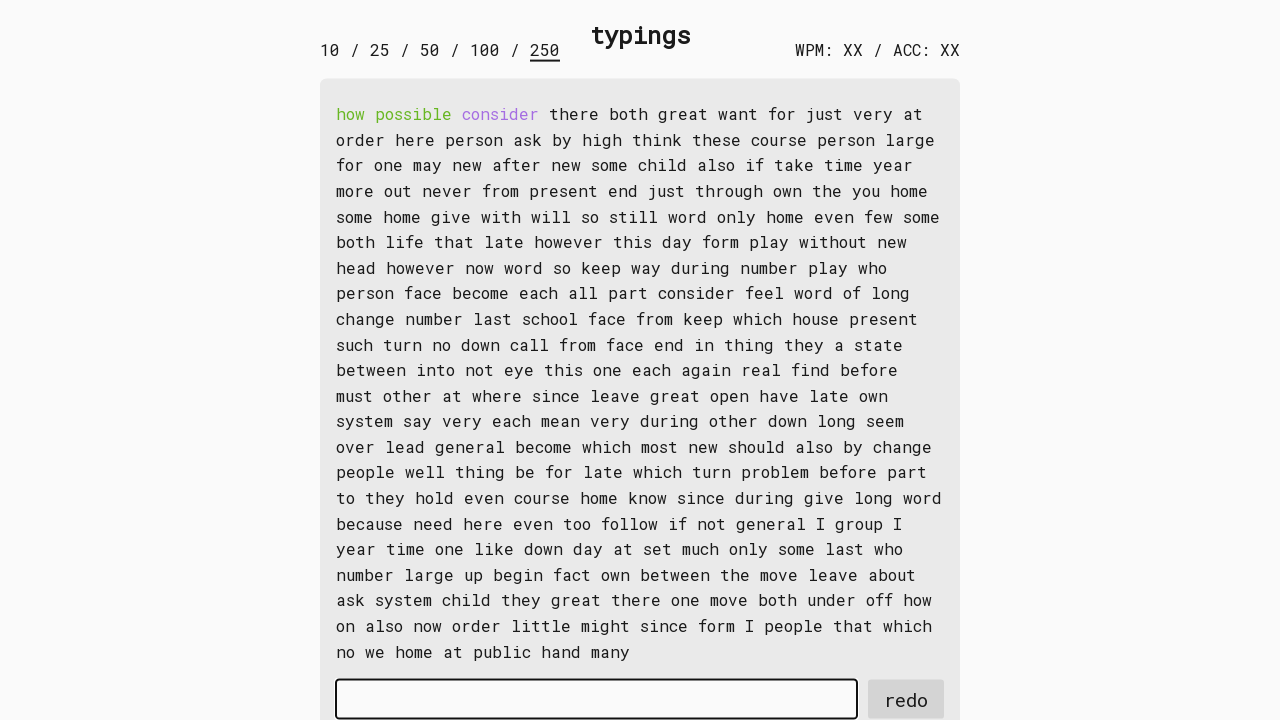

Waited for word 3 to be available
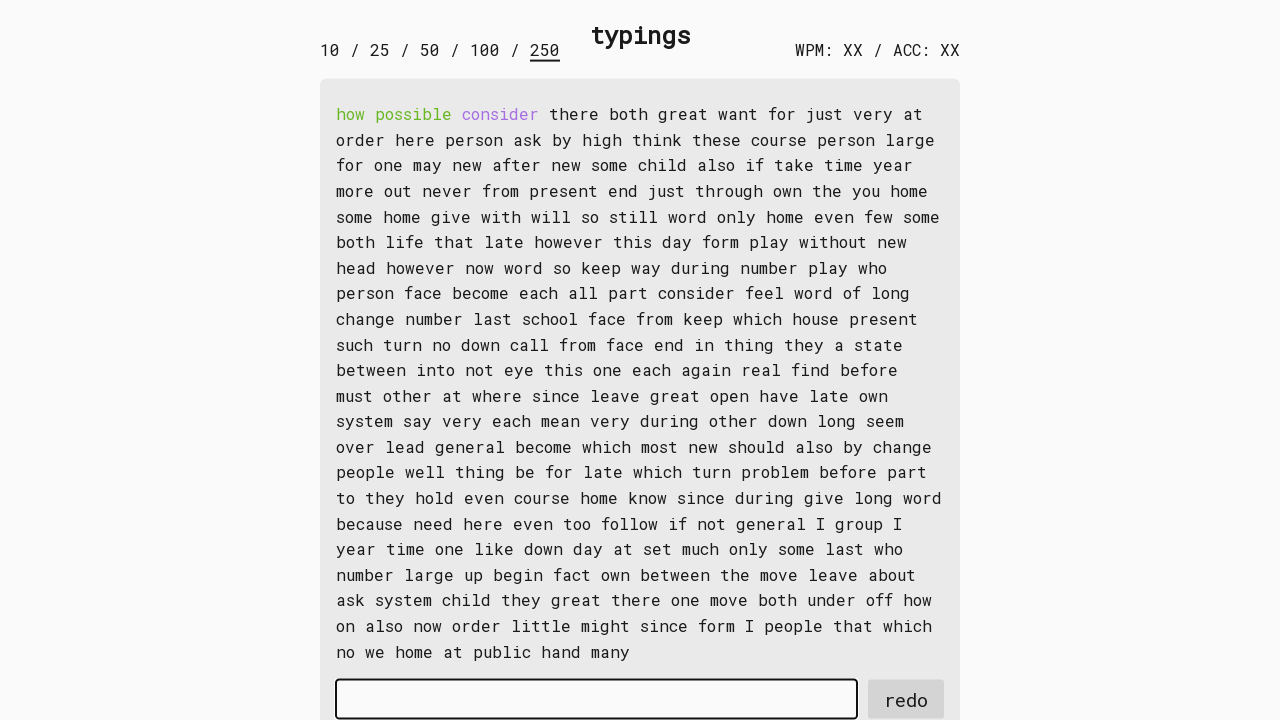

Retrieved word 3: 'consider '
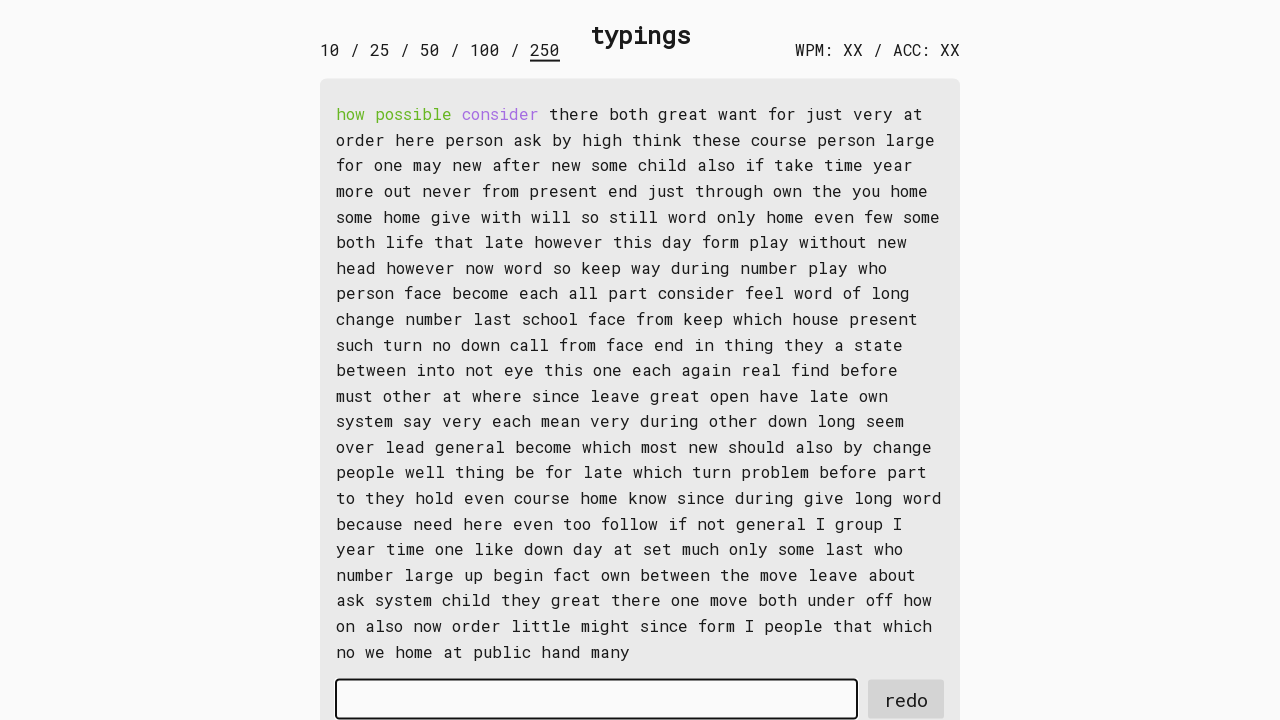

Typed word 3 into input field on #input-field
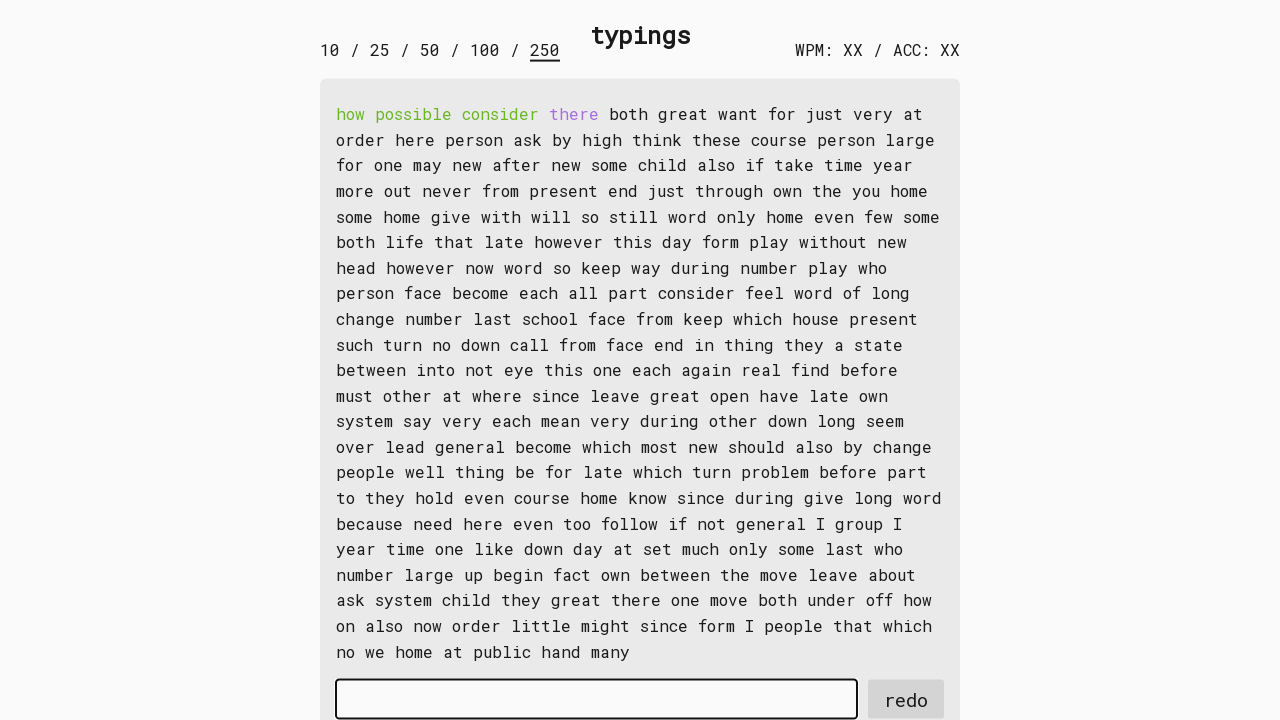

Waited for word 4 to be available
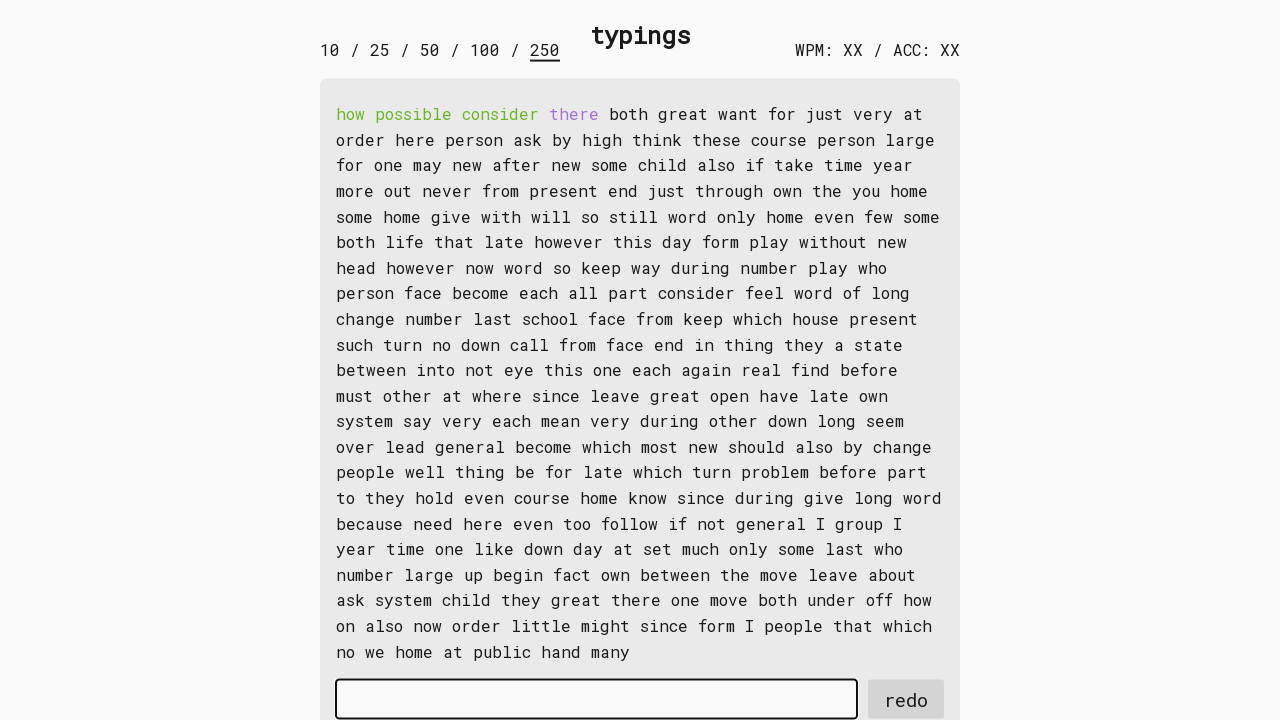

Retrieved word 4: 'there '
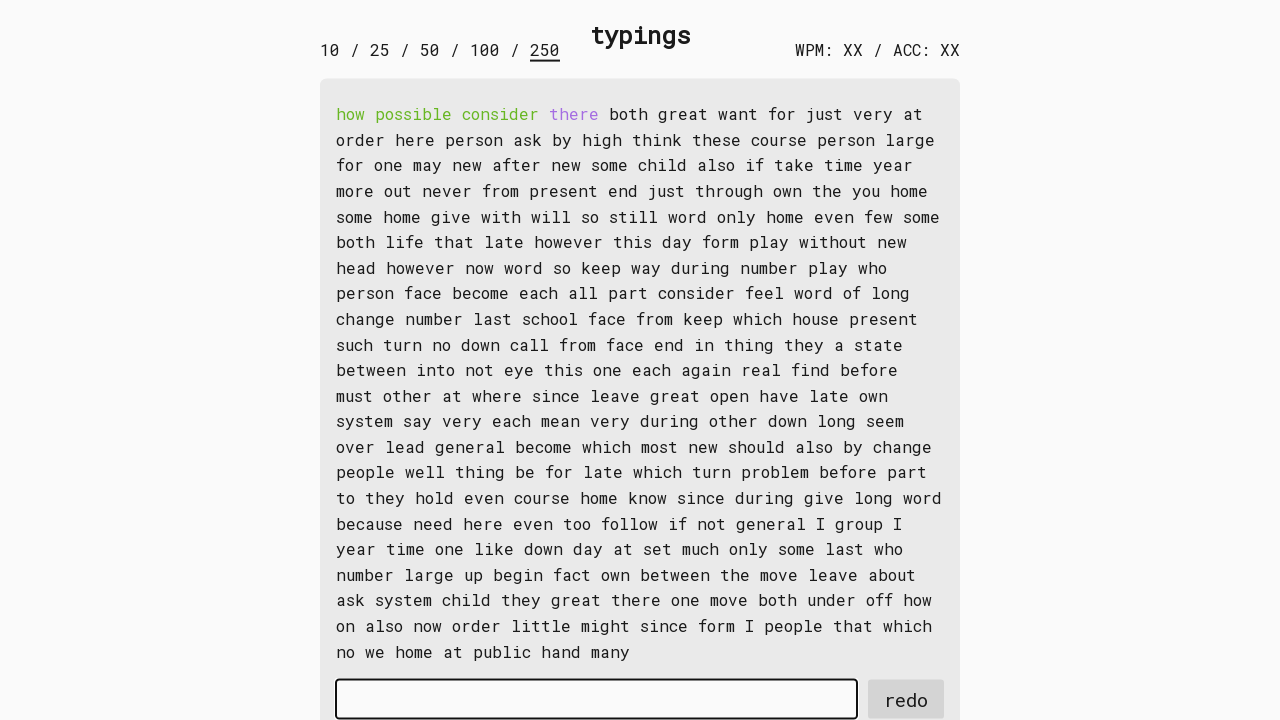

Typed word 4 into input field on #input-field
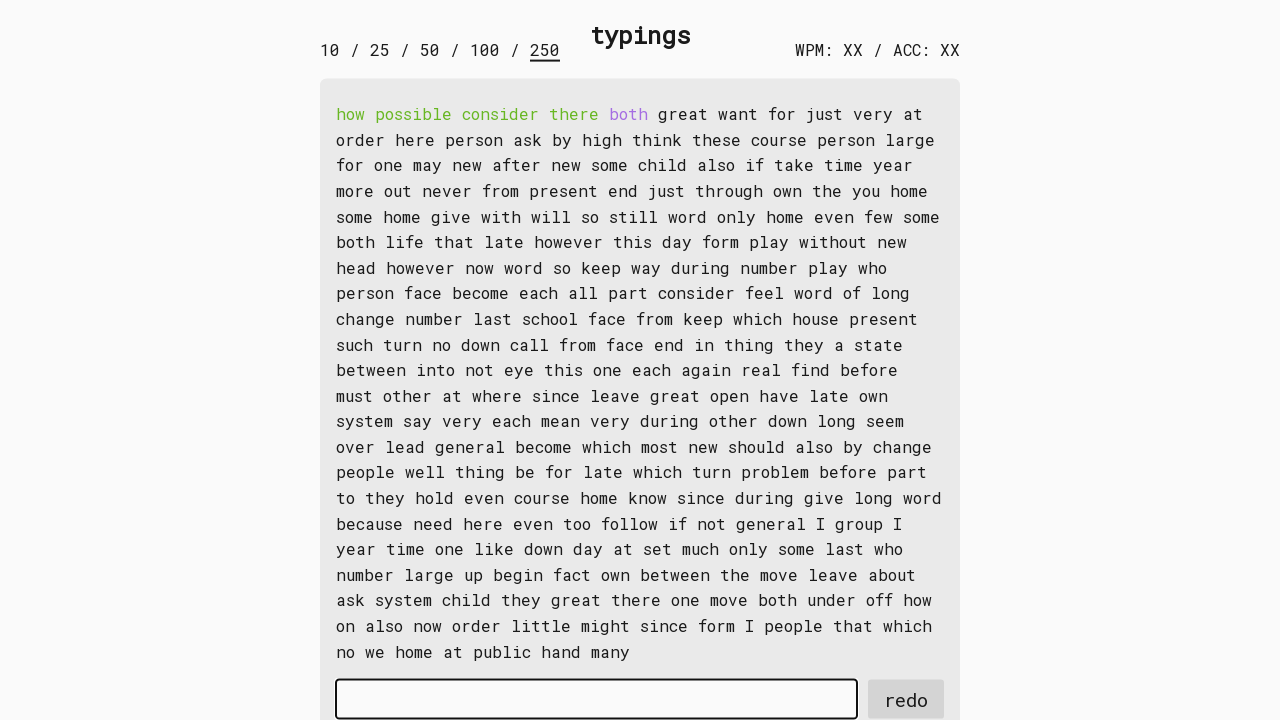

Waited for word 5 to be available
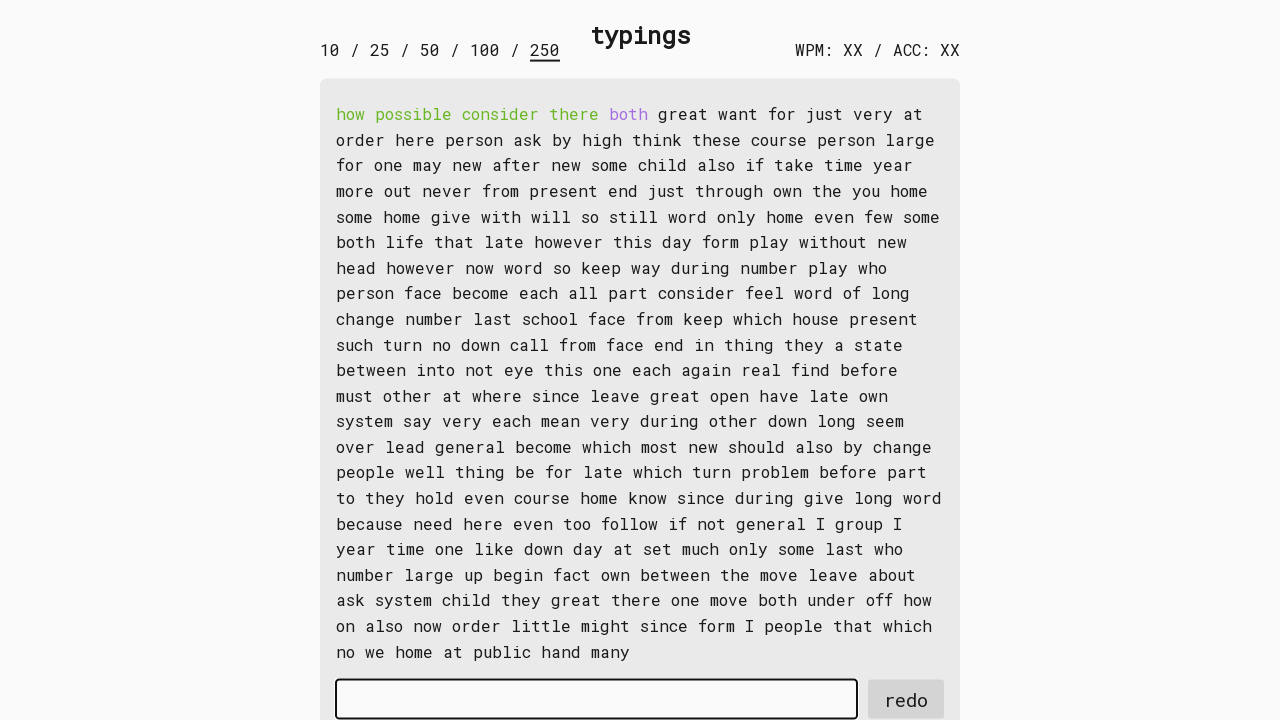

Retrieved word 5: 'both '
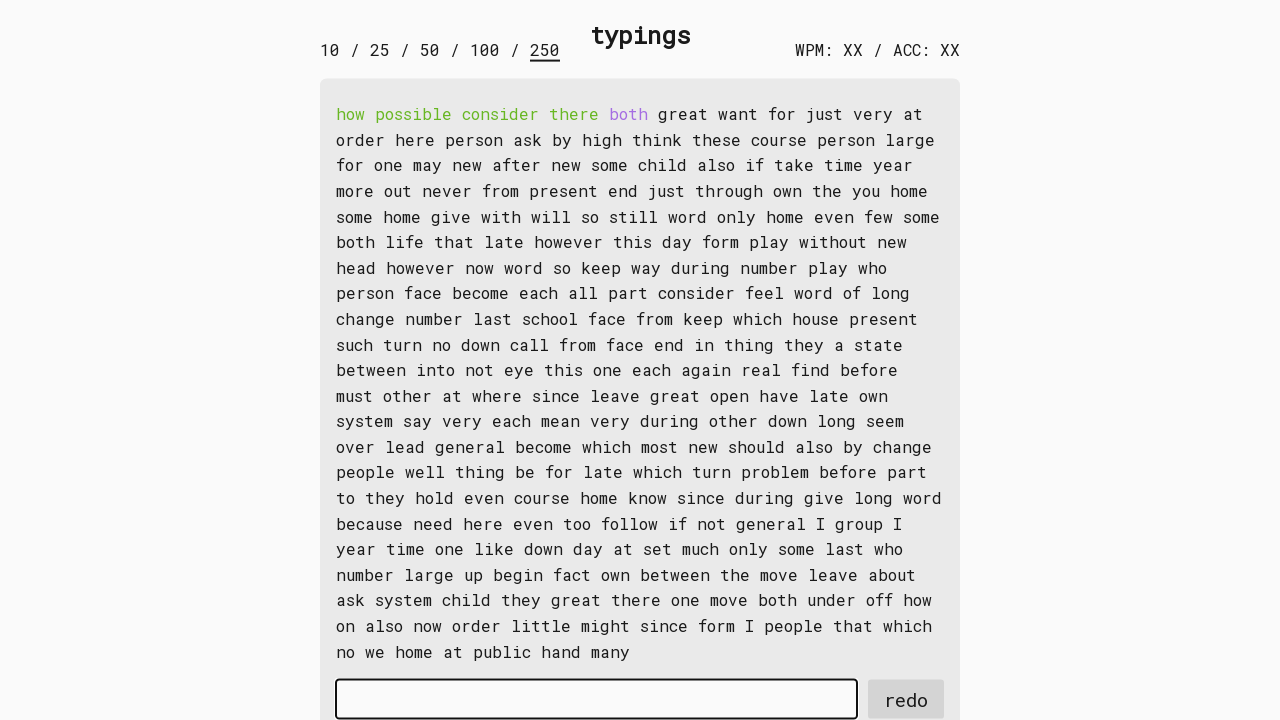

Typed word 5 into input field on #input-field
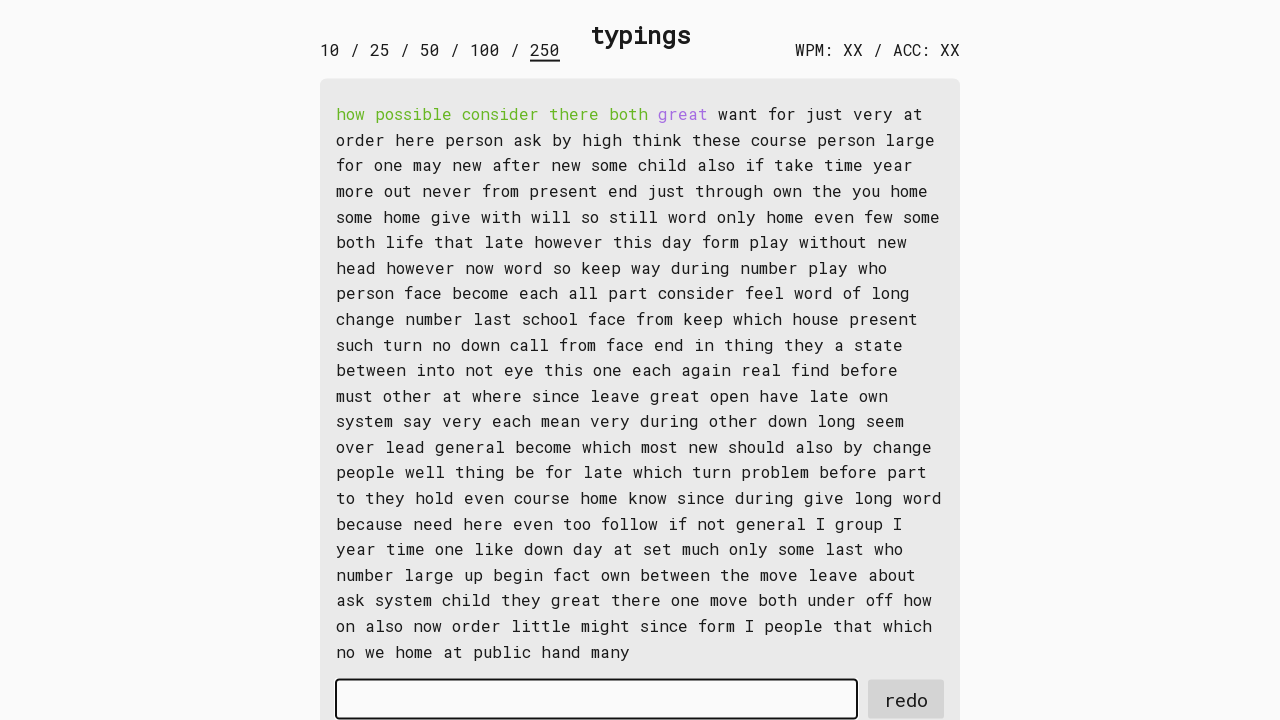

Waited for word 6 to be available
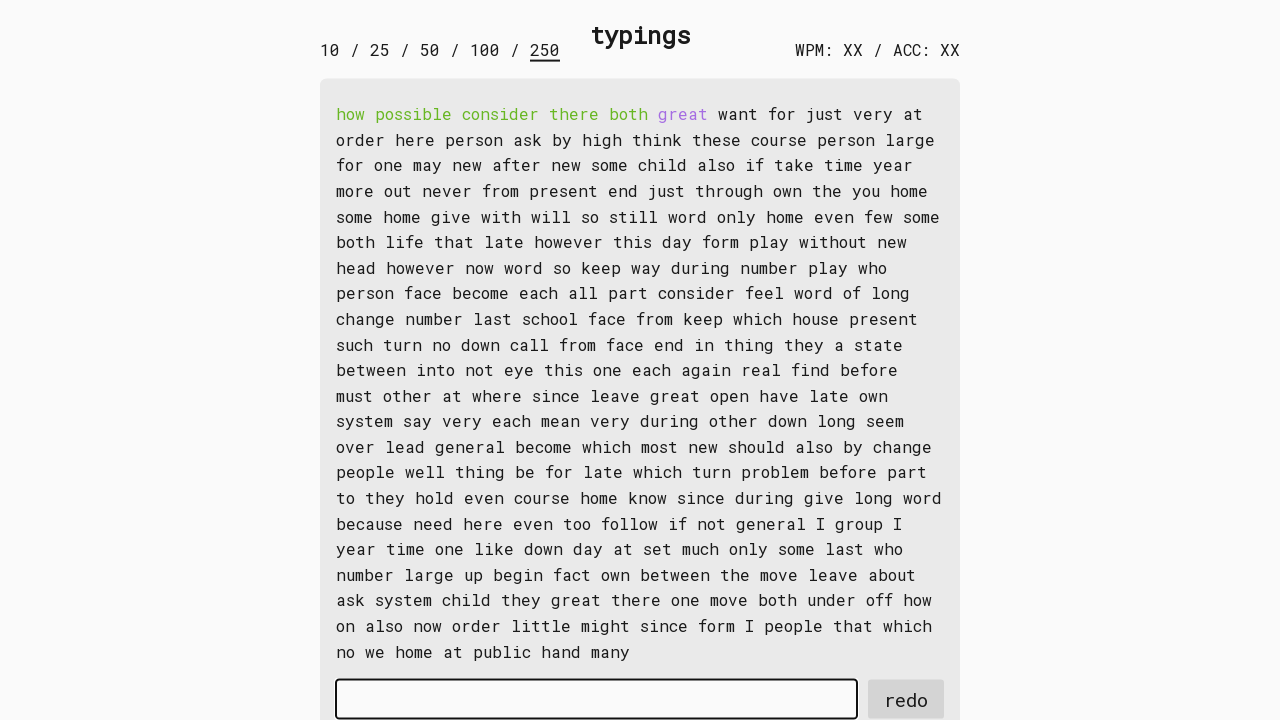

Retrieved word 6: 'great '
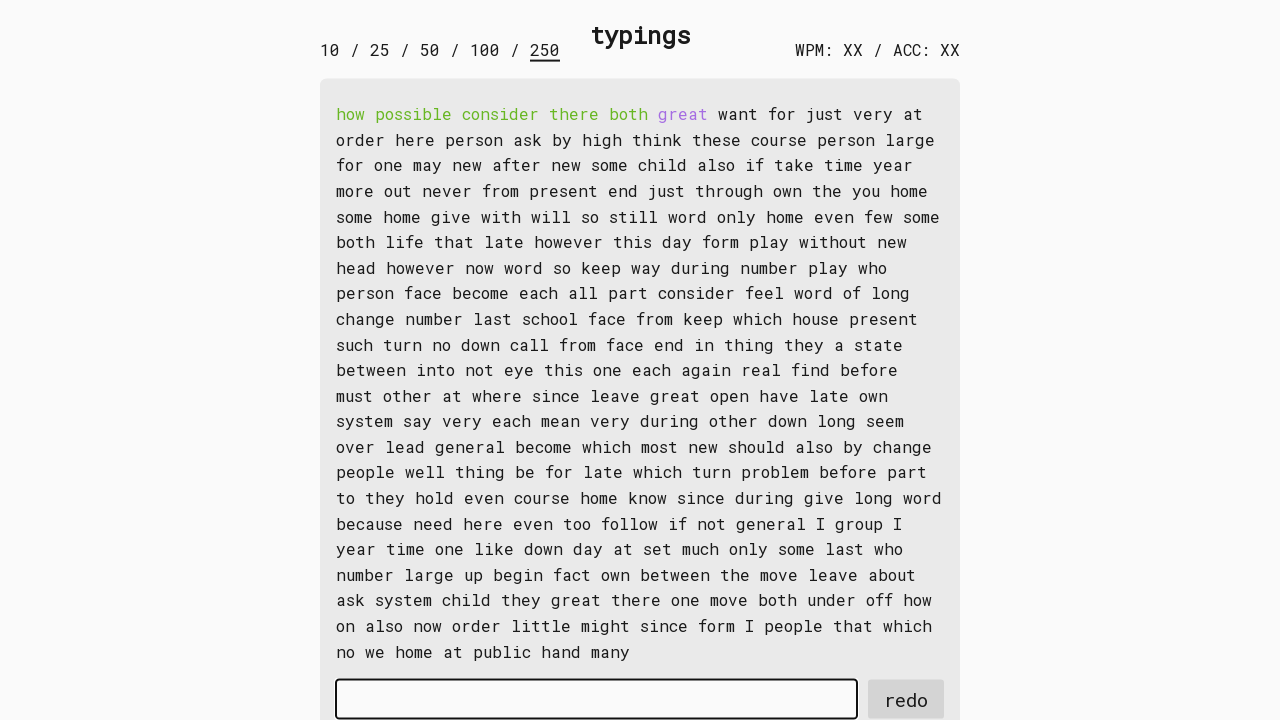

Typed word 6 into input field on #input-field
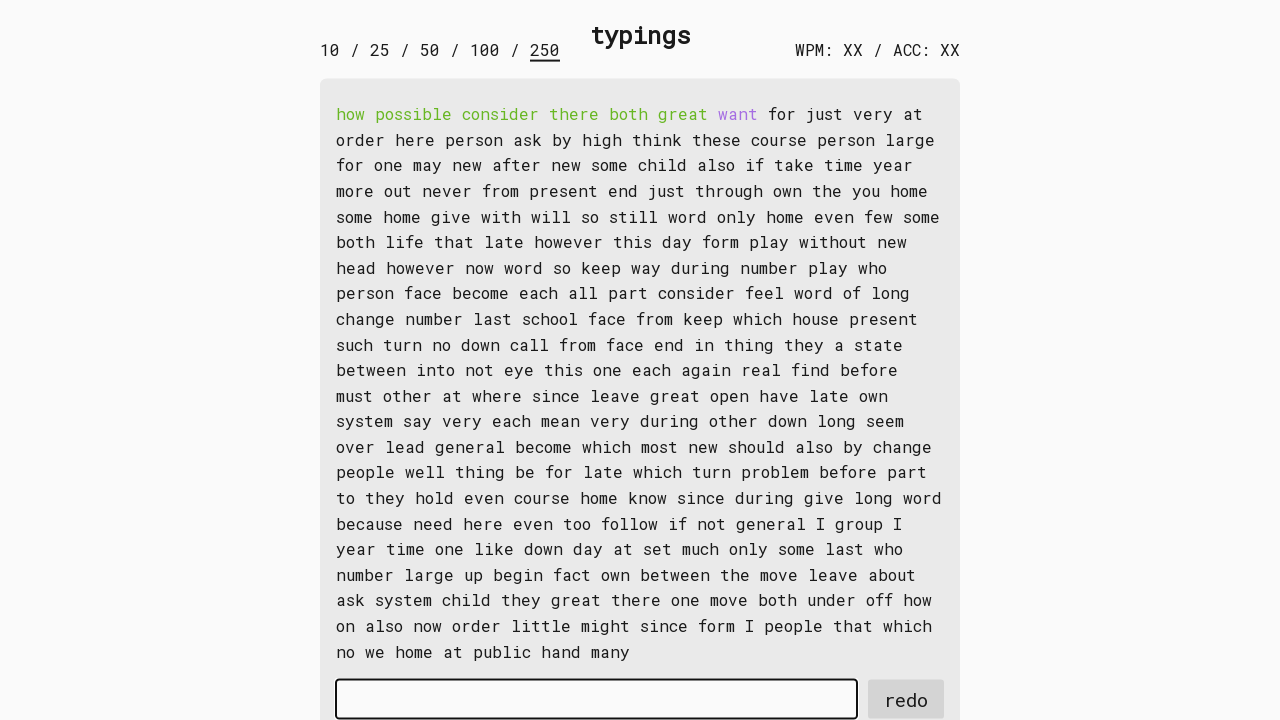

Waited for word 7 to be available
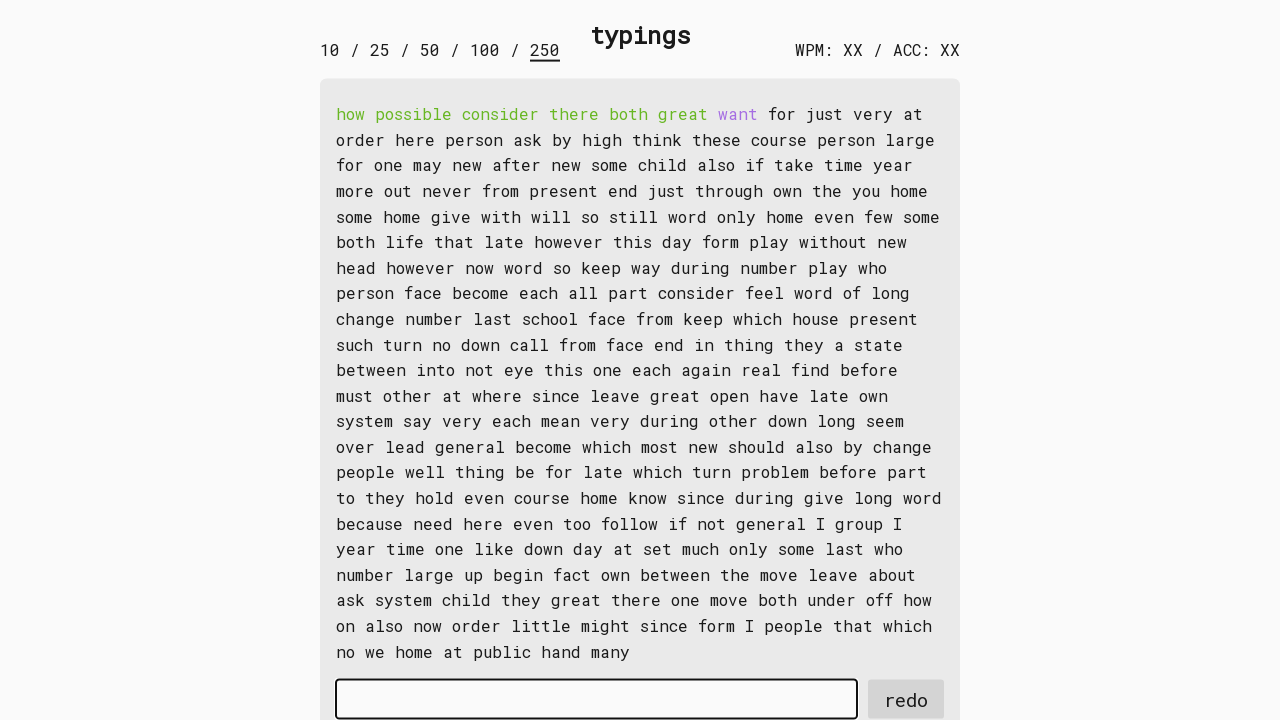

Retrieved word 7: 'want '
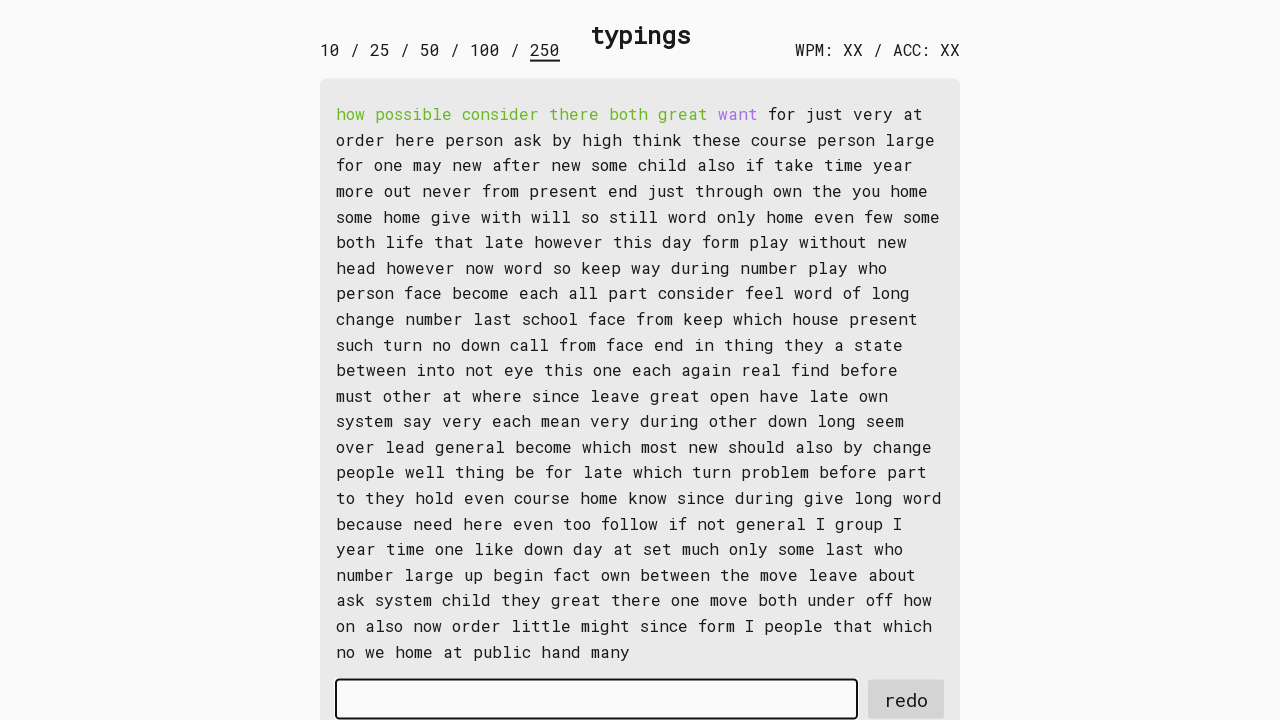

Typed word 7 into input field on #input-field
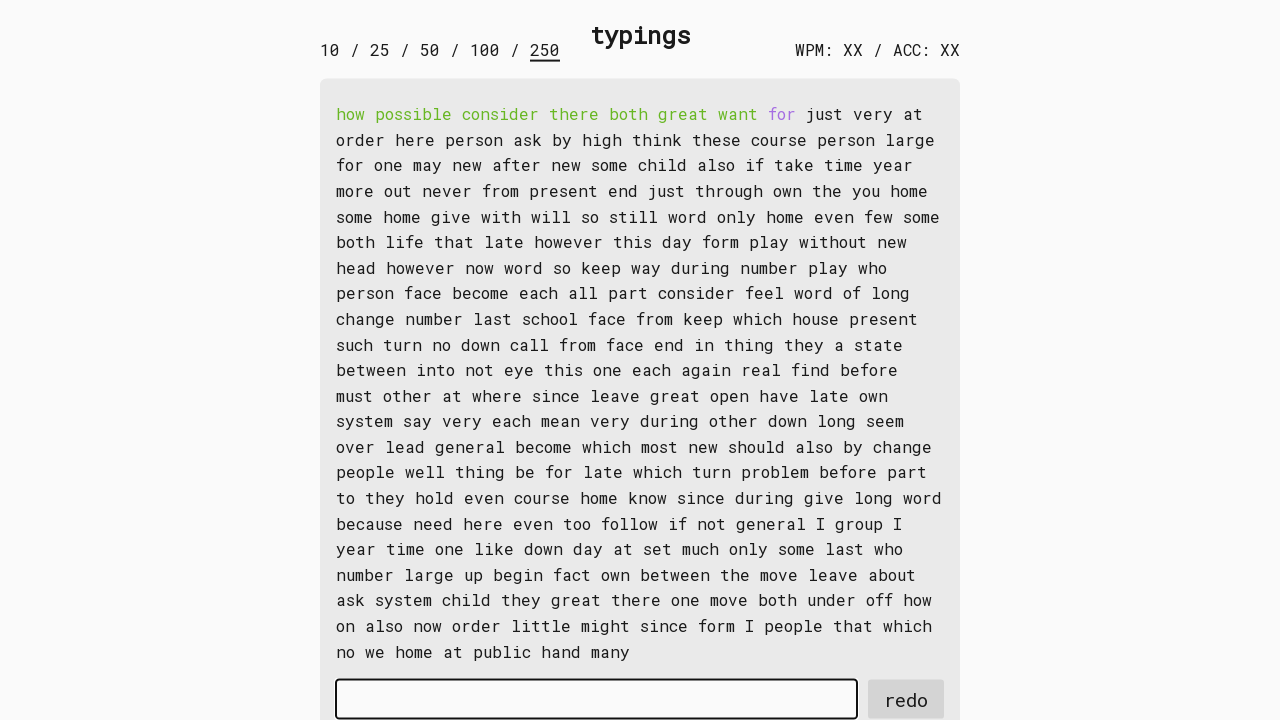

Waited for word 8 to be available
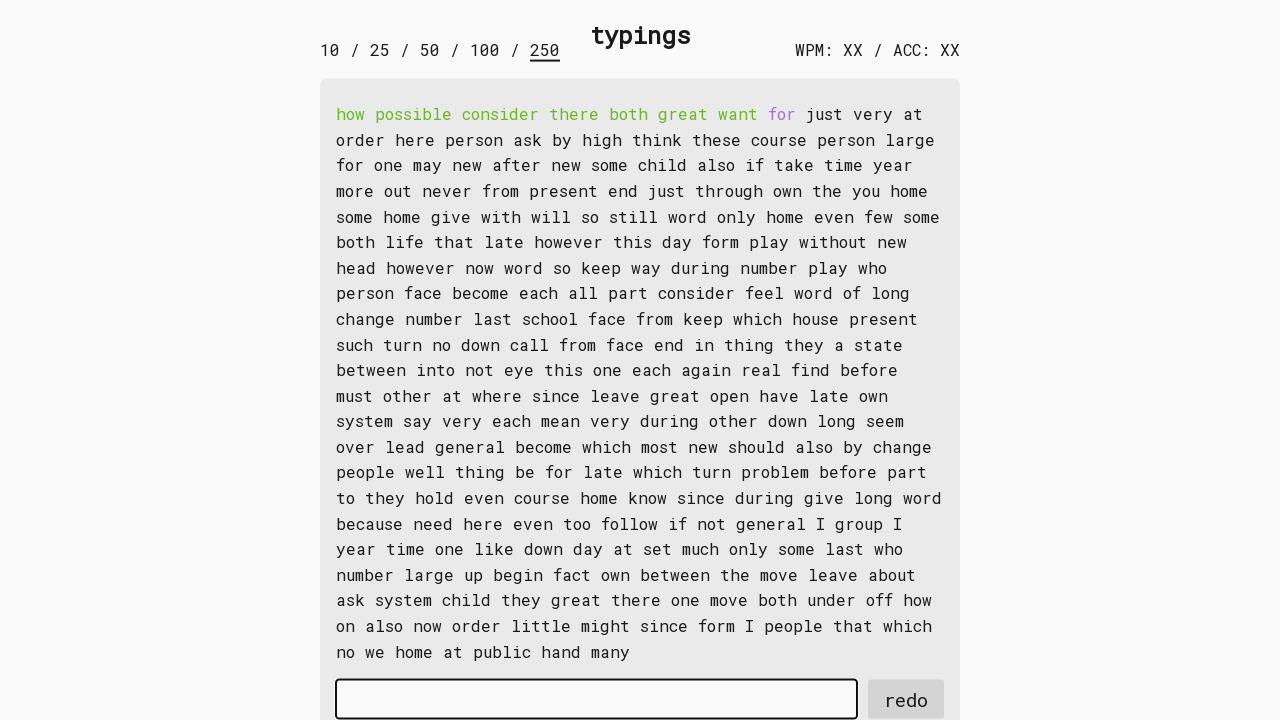

Retrieved word 8: 'for '
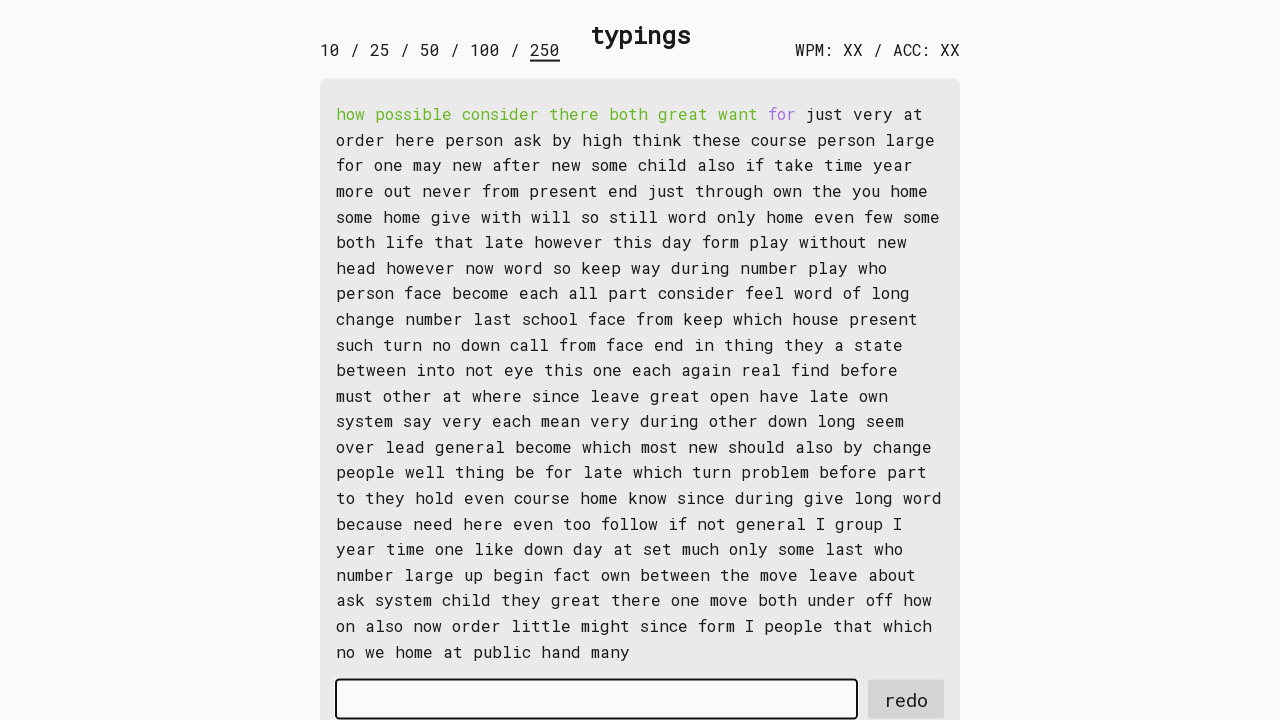

Typed word 8 into input field on #input-field
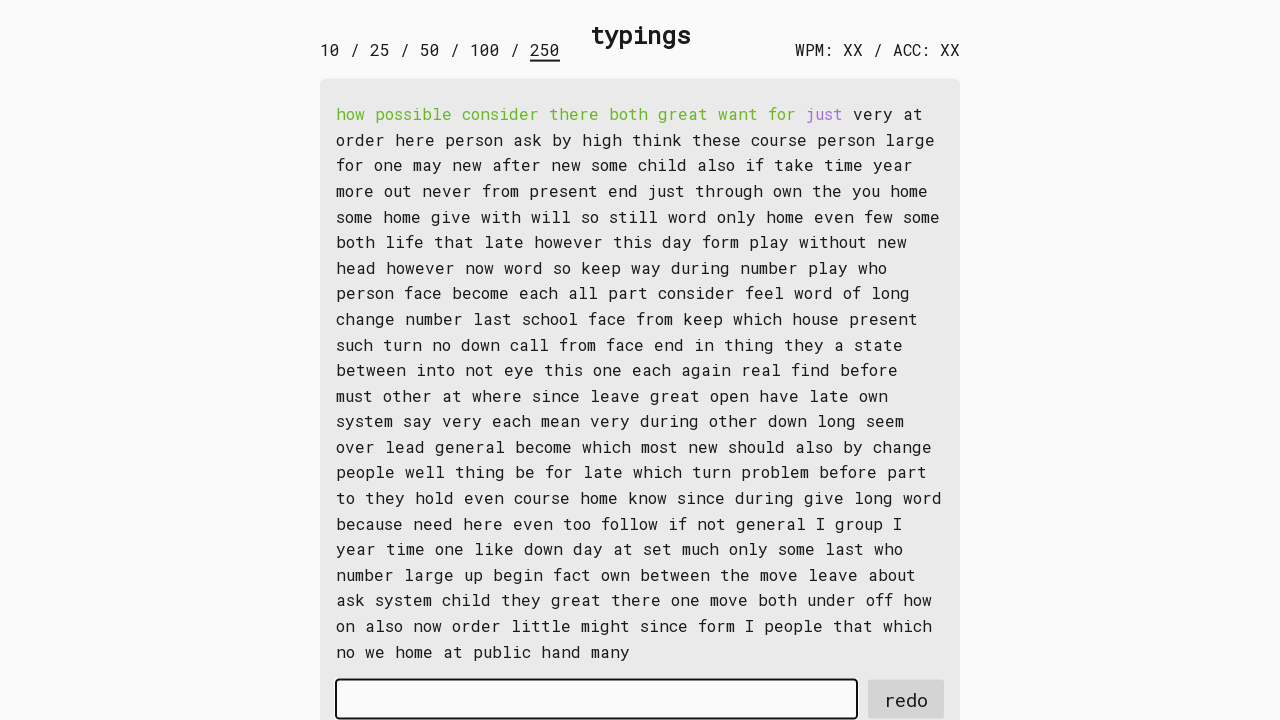

Waited for word 9 to be available
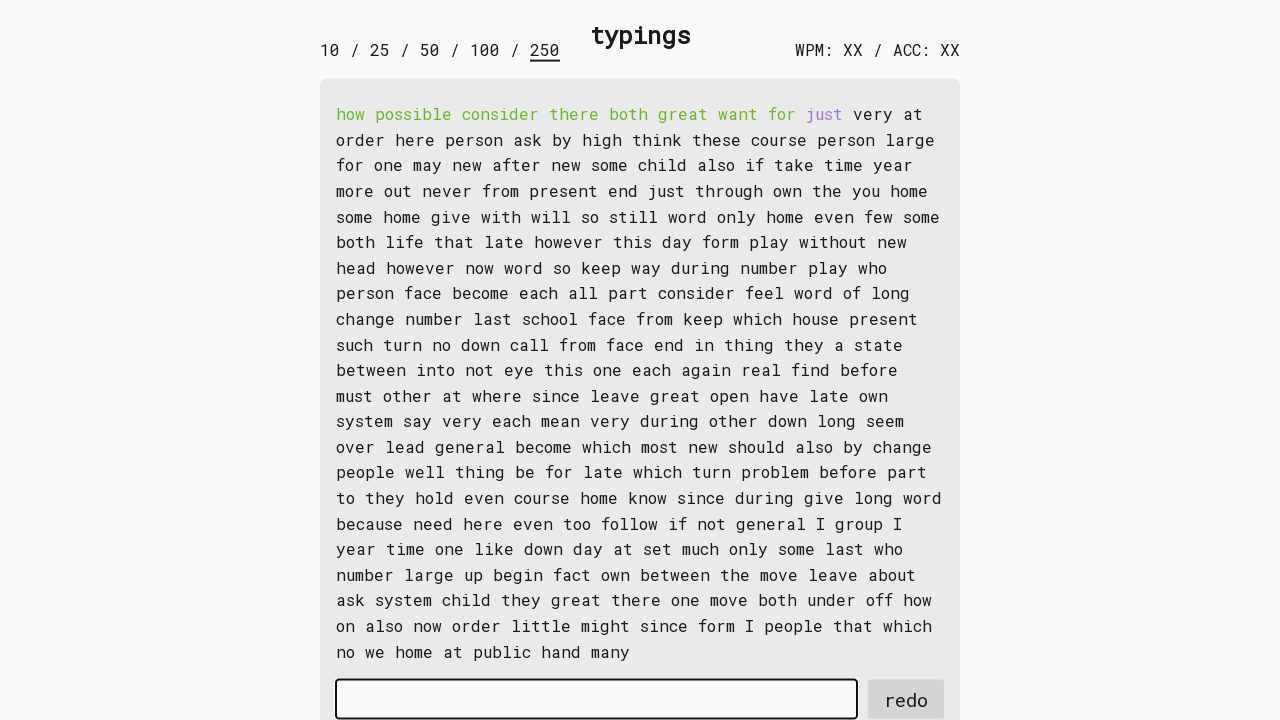

Retrieved word 9: 'just '
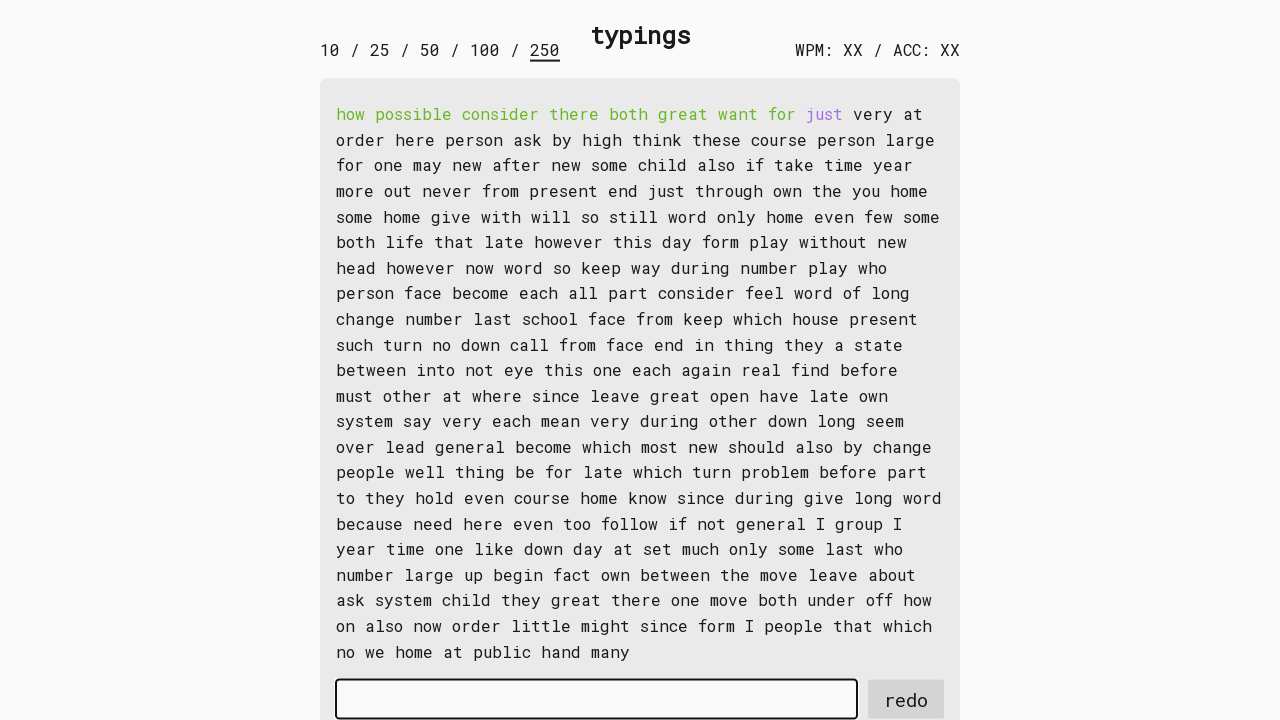

Typed word 9 into input field on #input-field
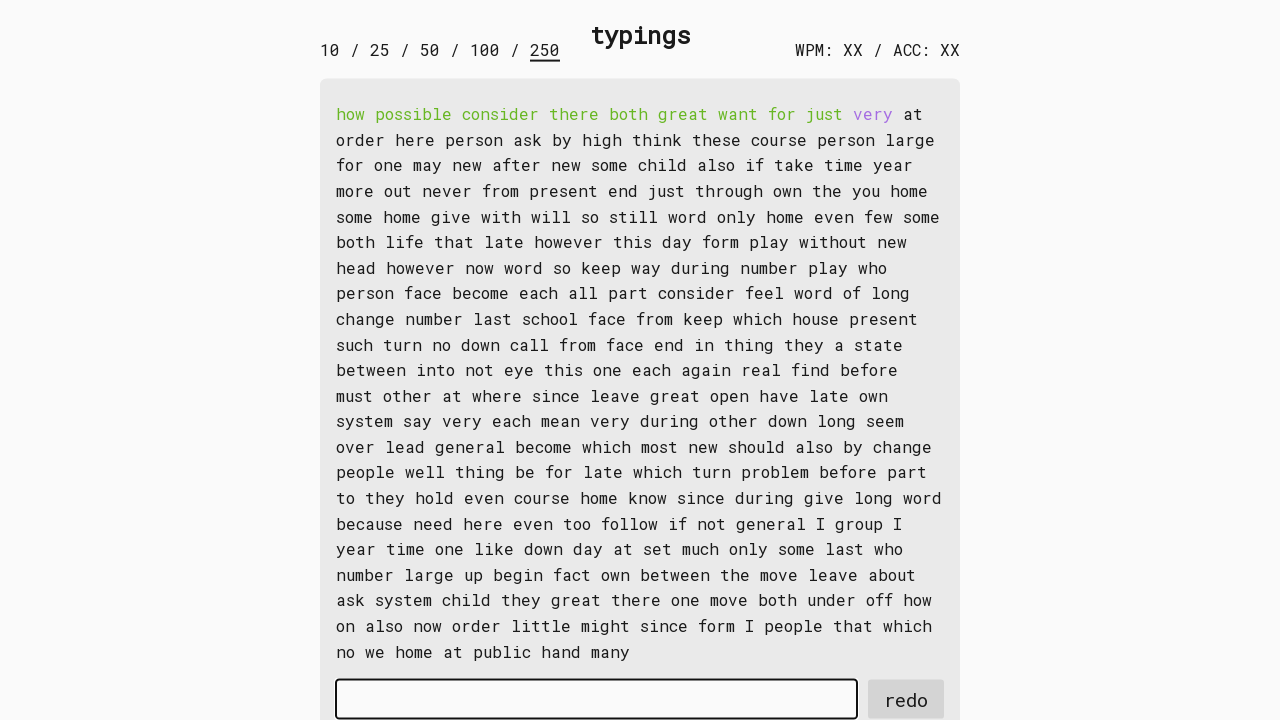

Waited for word 10 to be available
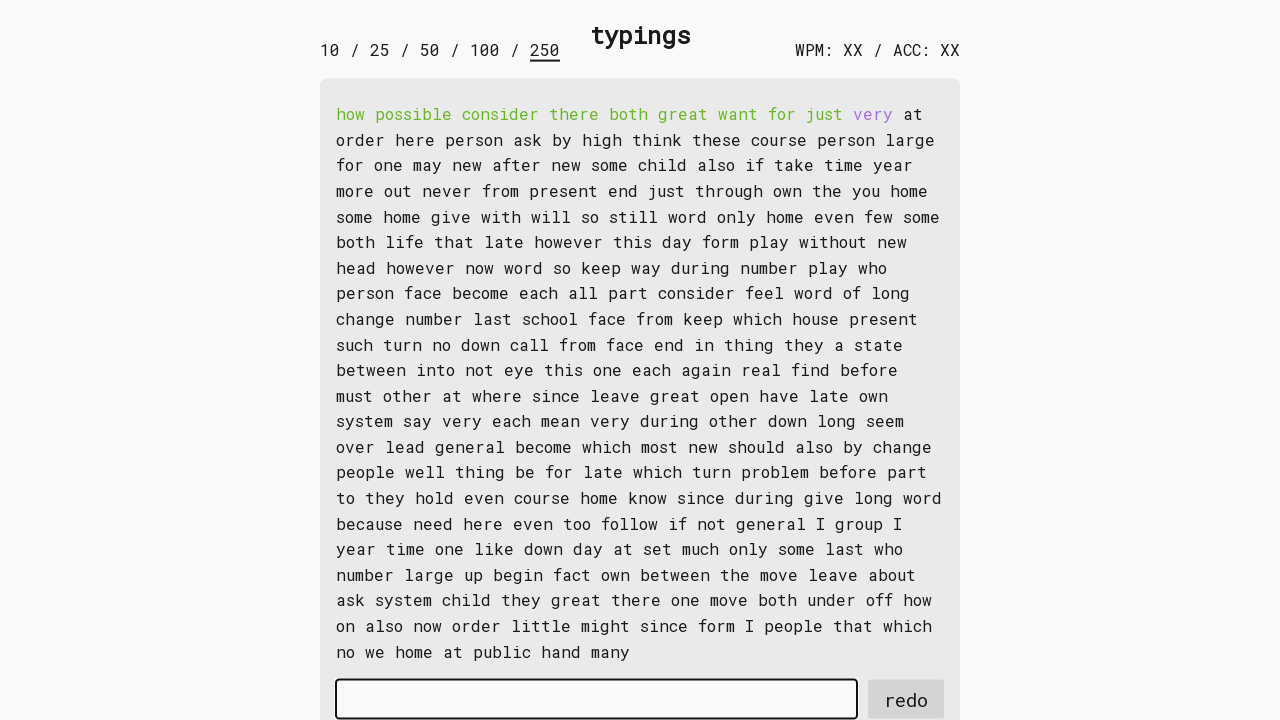

Retrieved word 10: 'very '
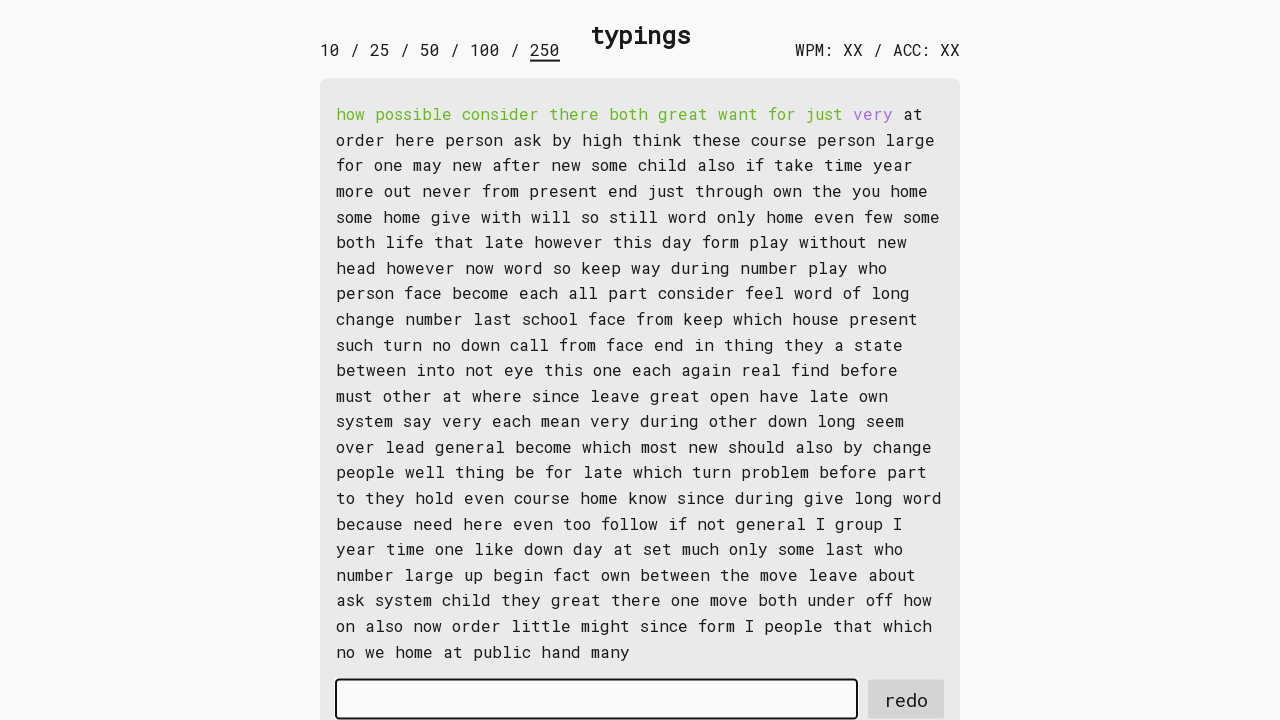

Typed word 10 into input field on #input-field
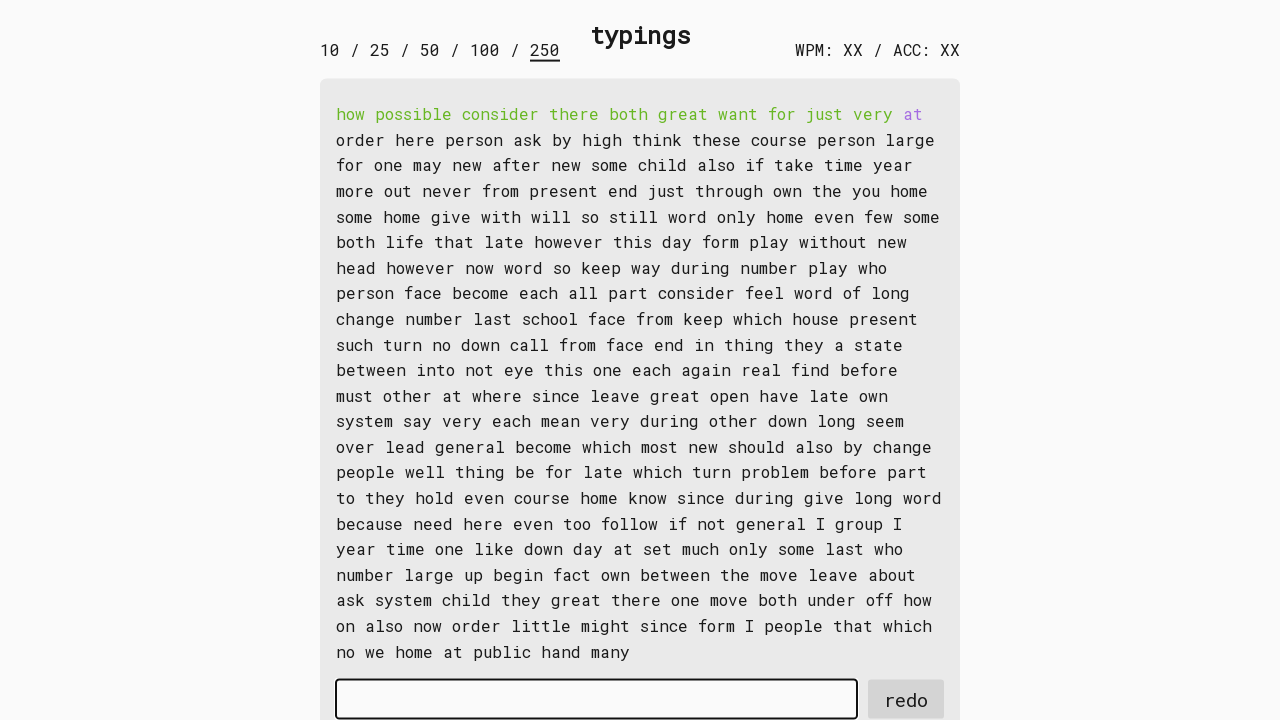

Waited for word 11 to be available
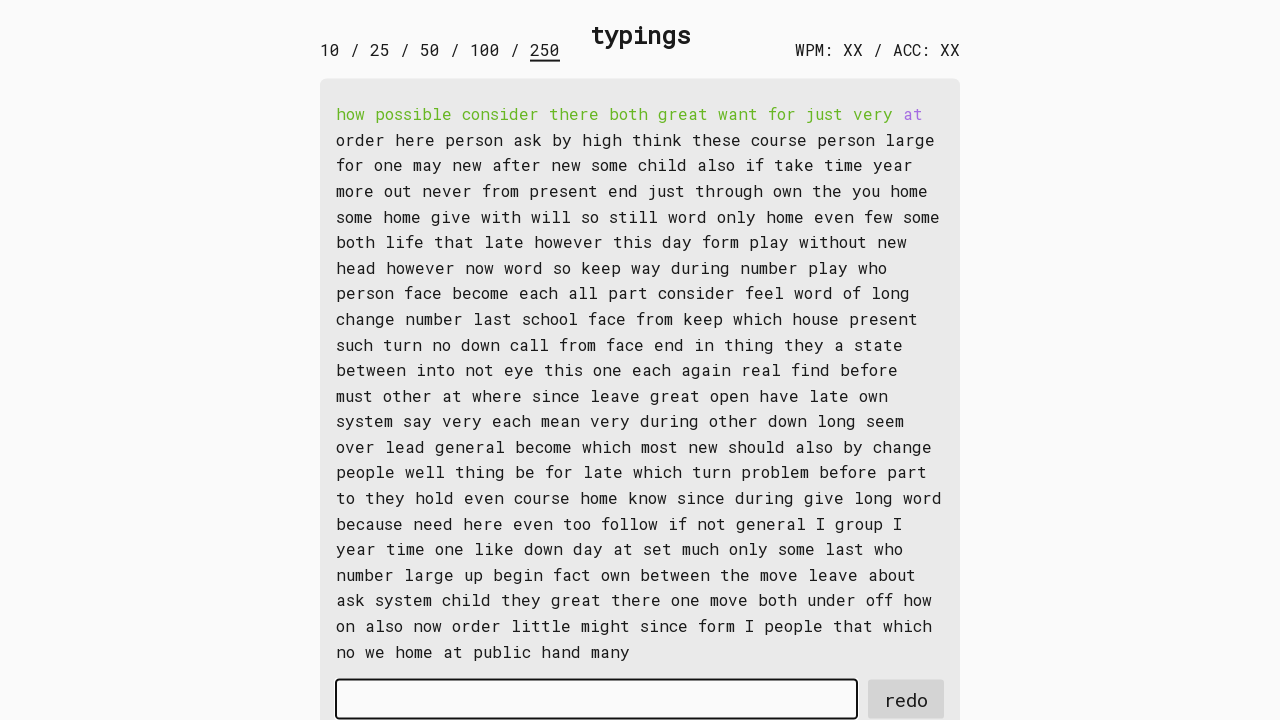

Retrieved word 11: 'at '
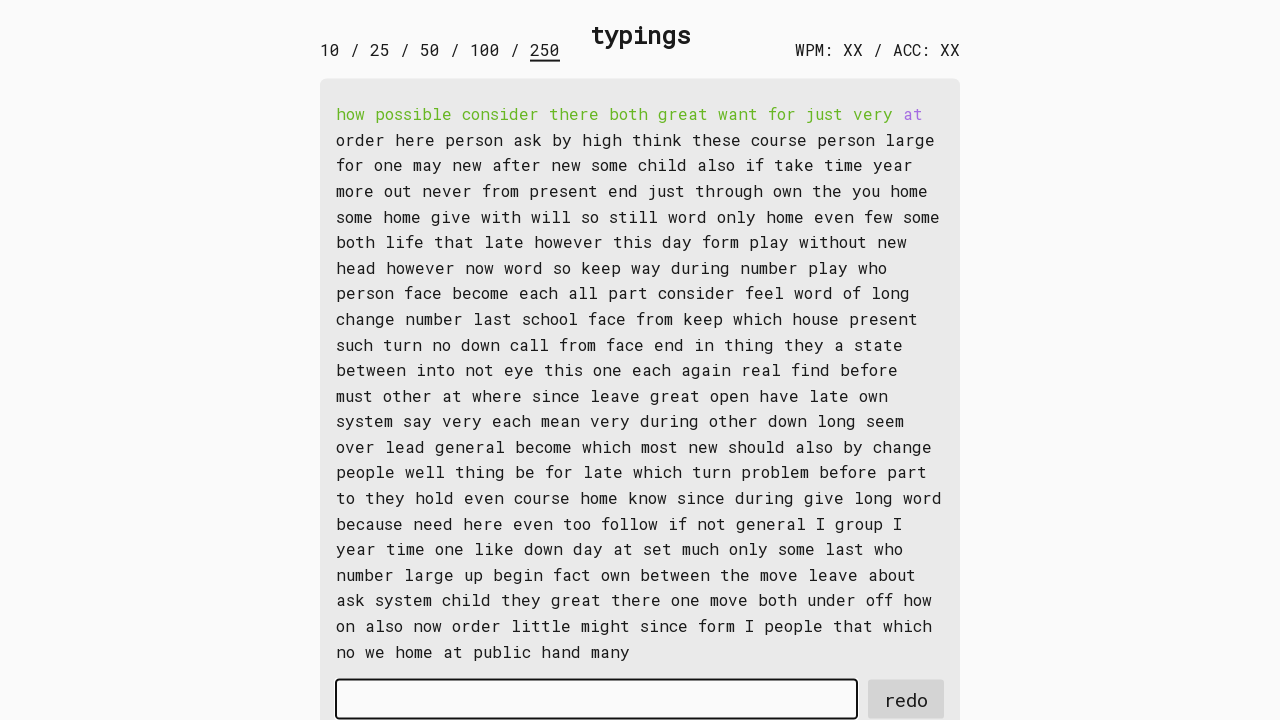

Typed word 11 into input field on #input-field
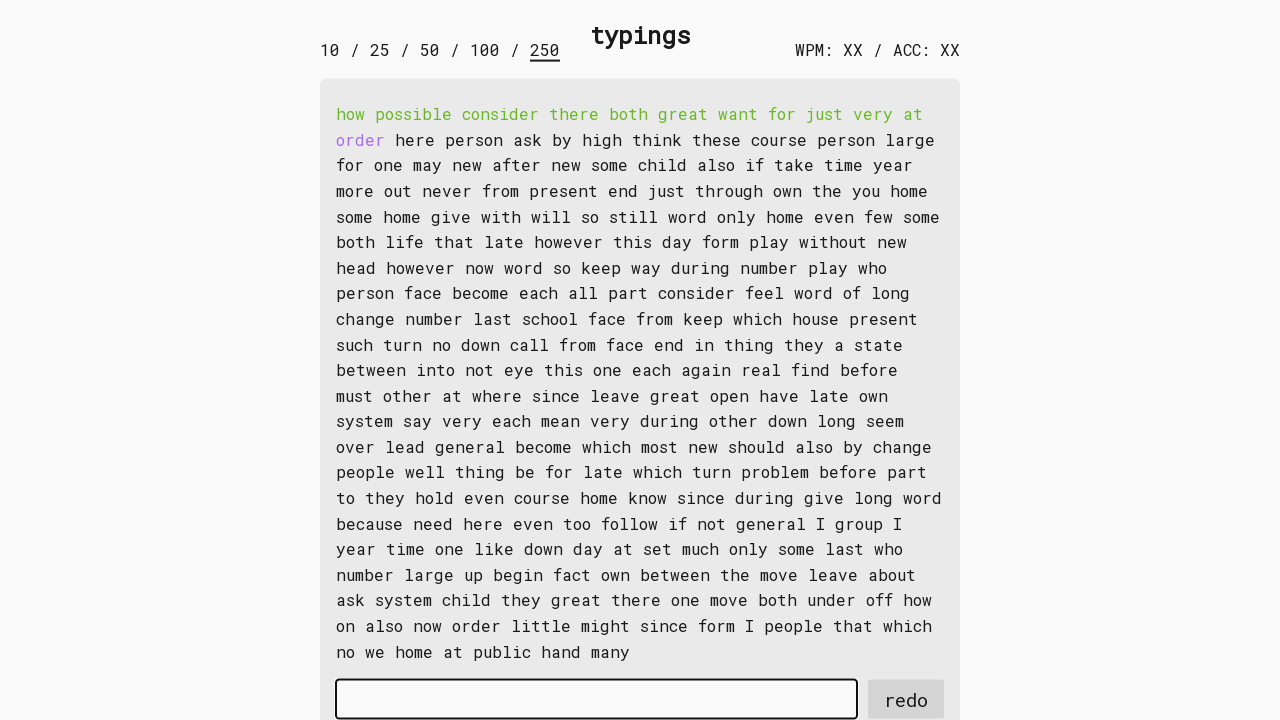

Waited for word 12 to be available
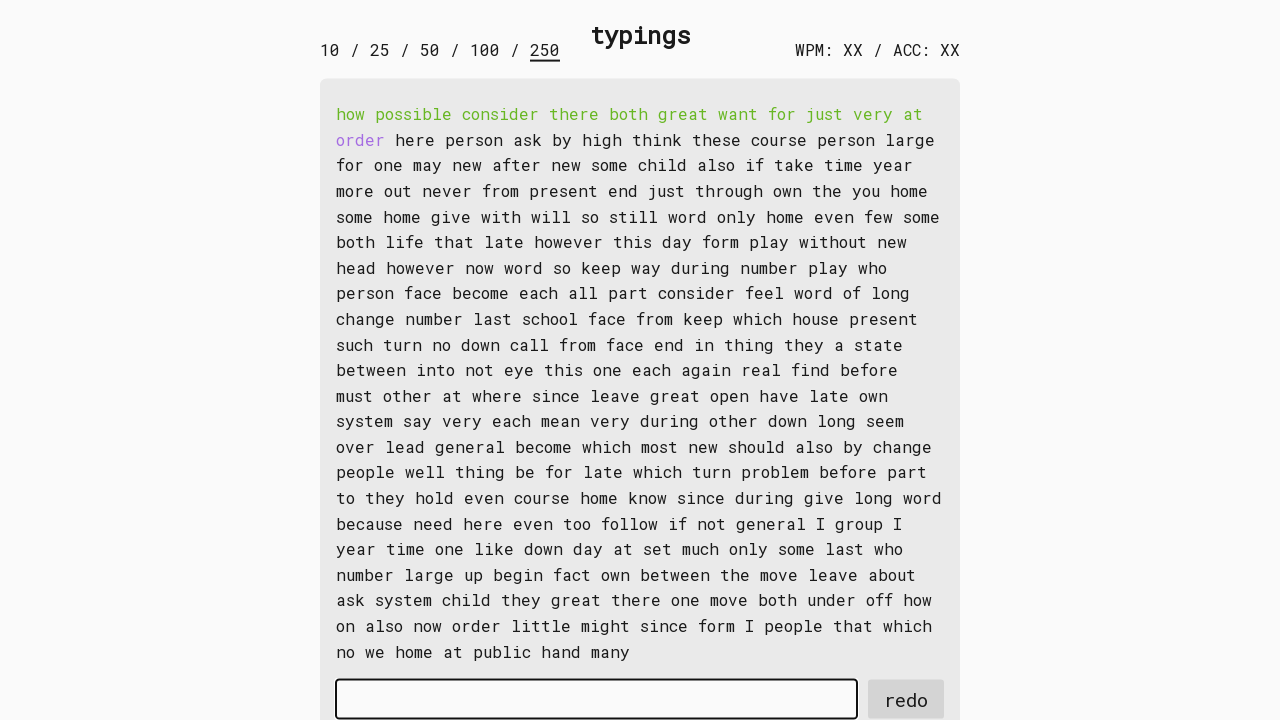

Retrieved word 12: 'order '
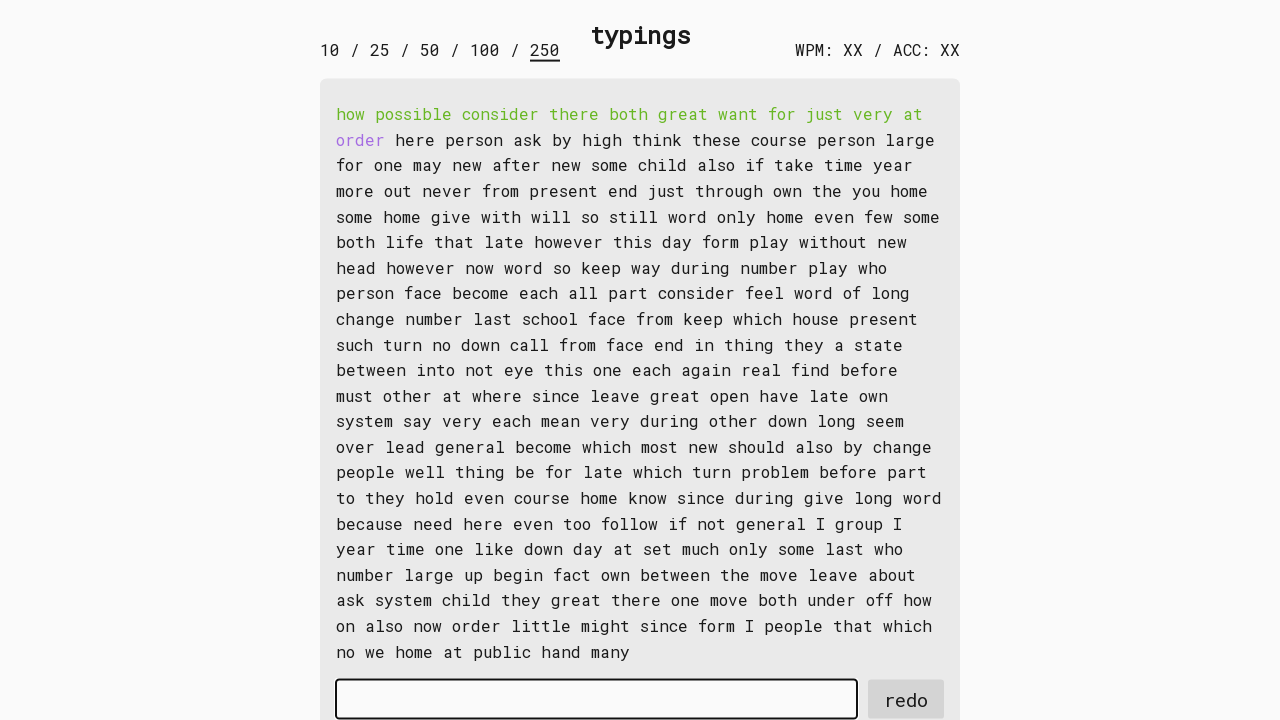

Typed word 12 into input field on #input-field
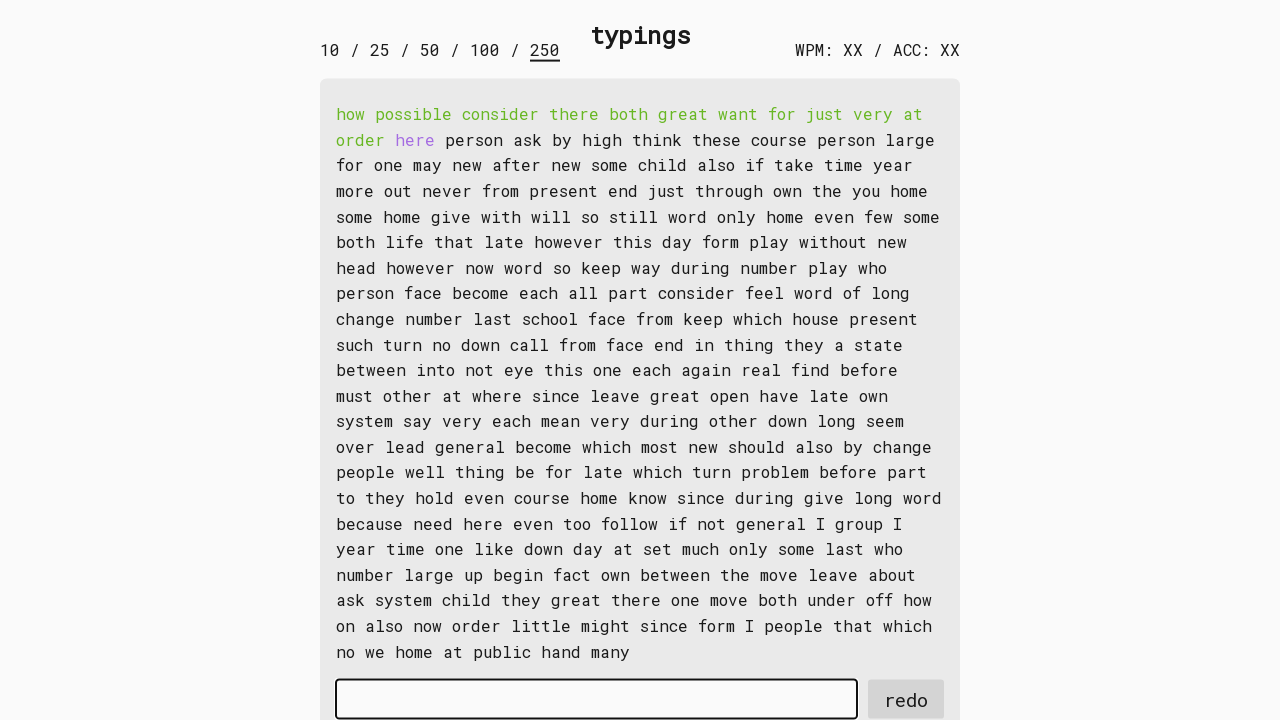

Waited for word 13 to be available
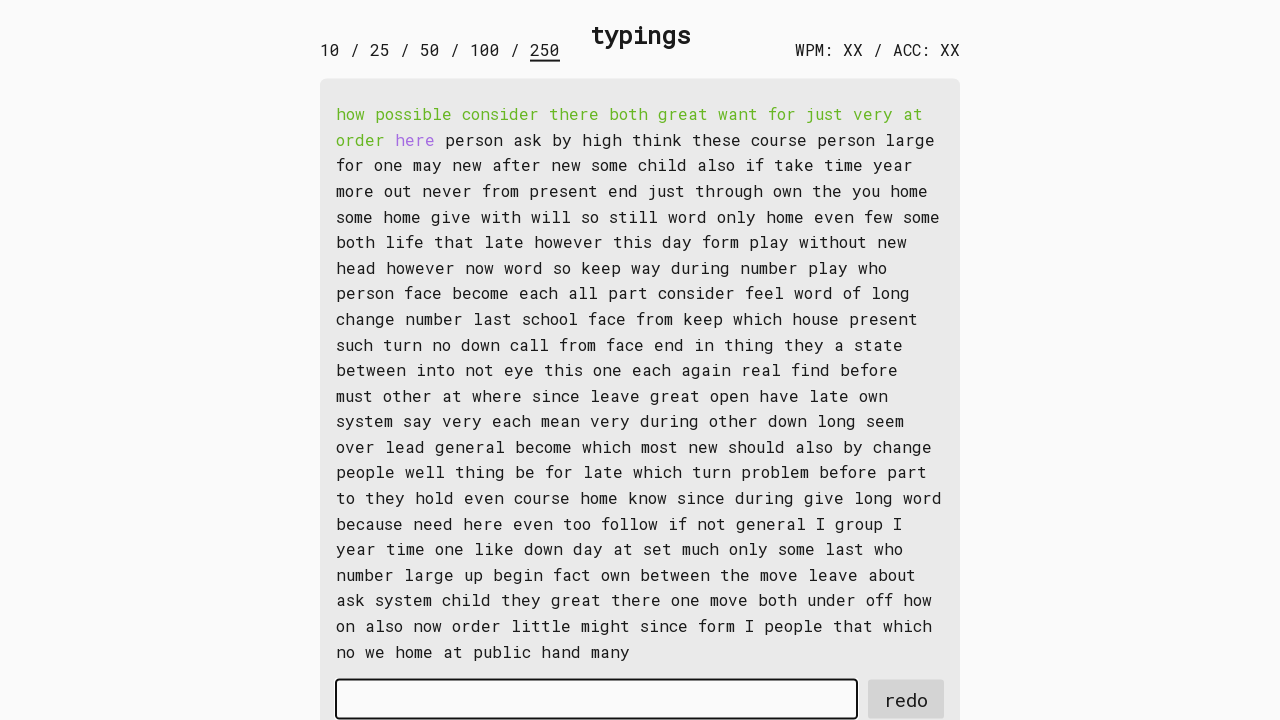

Retrieved word 13: 'here '
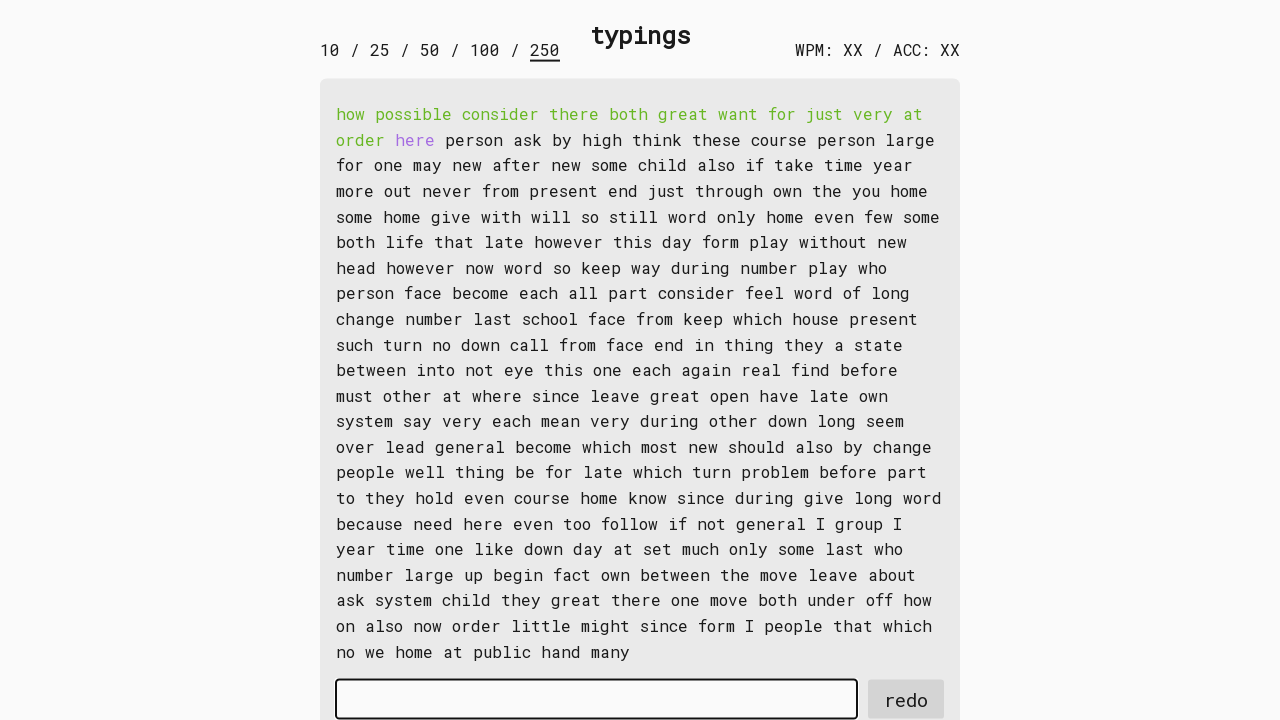

Typed word 13 into input field on #input-field
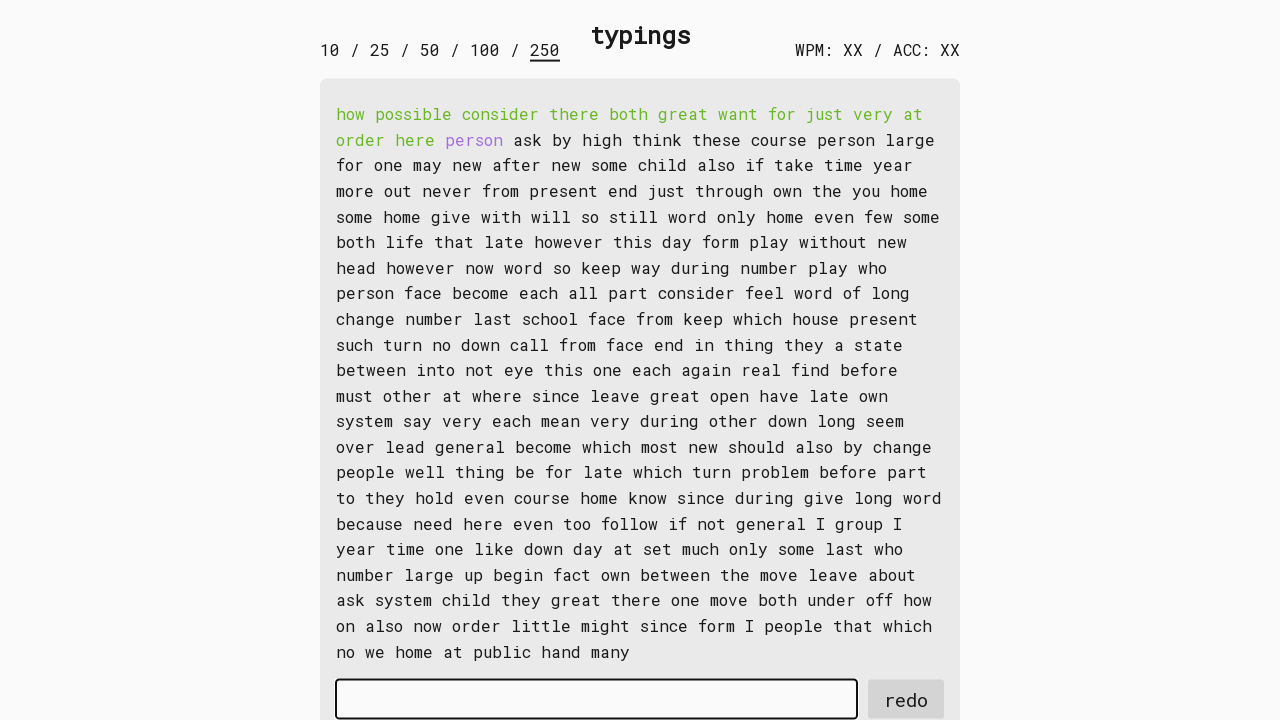

Waited for word 14 to be available
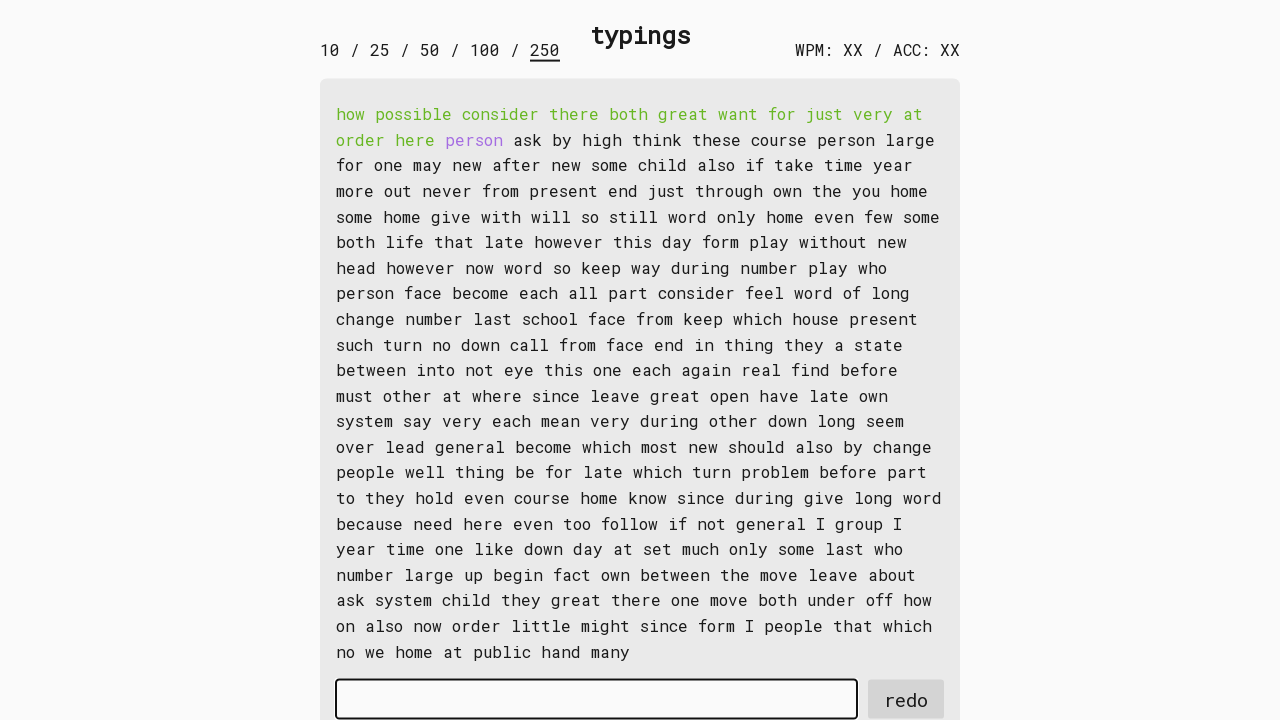

Retrieved word 14: 'person '
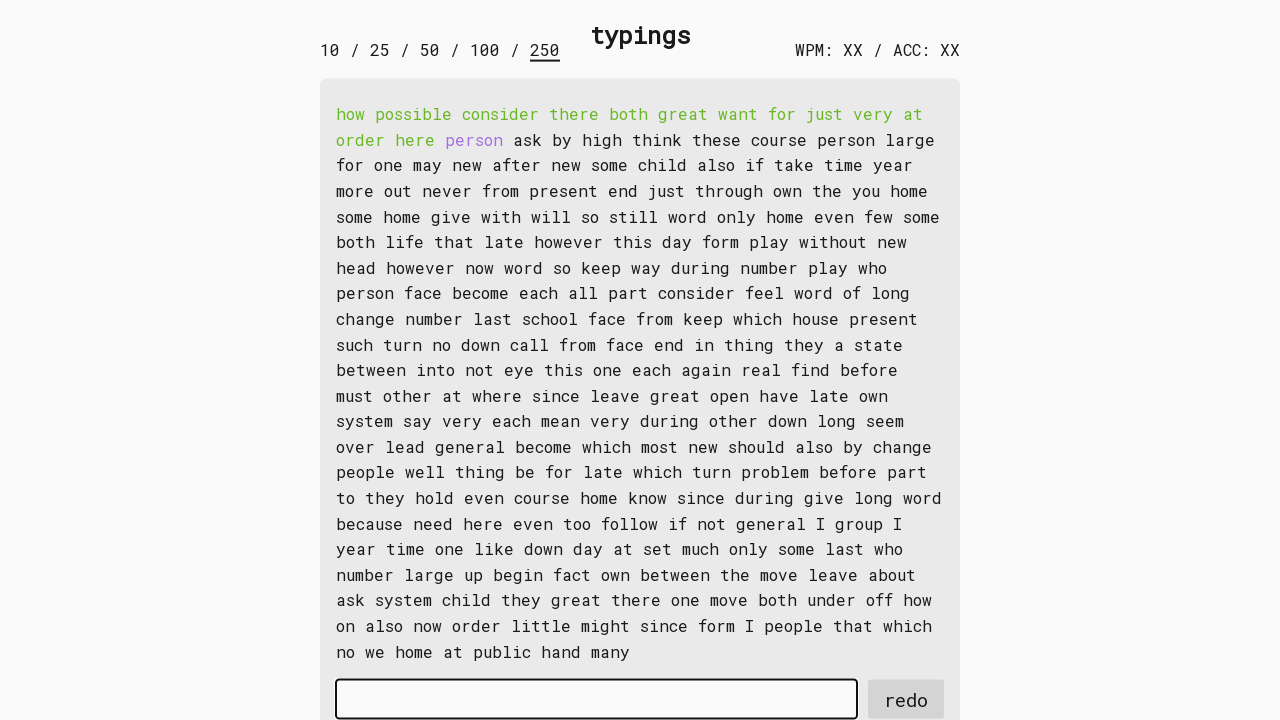

Typed word 14 into input field on #input-field
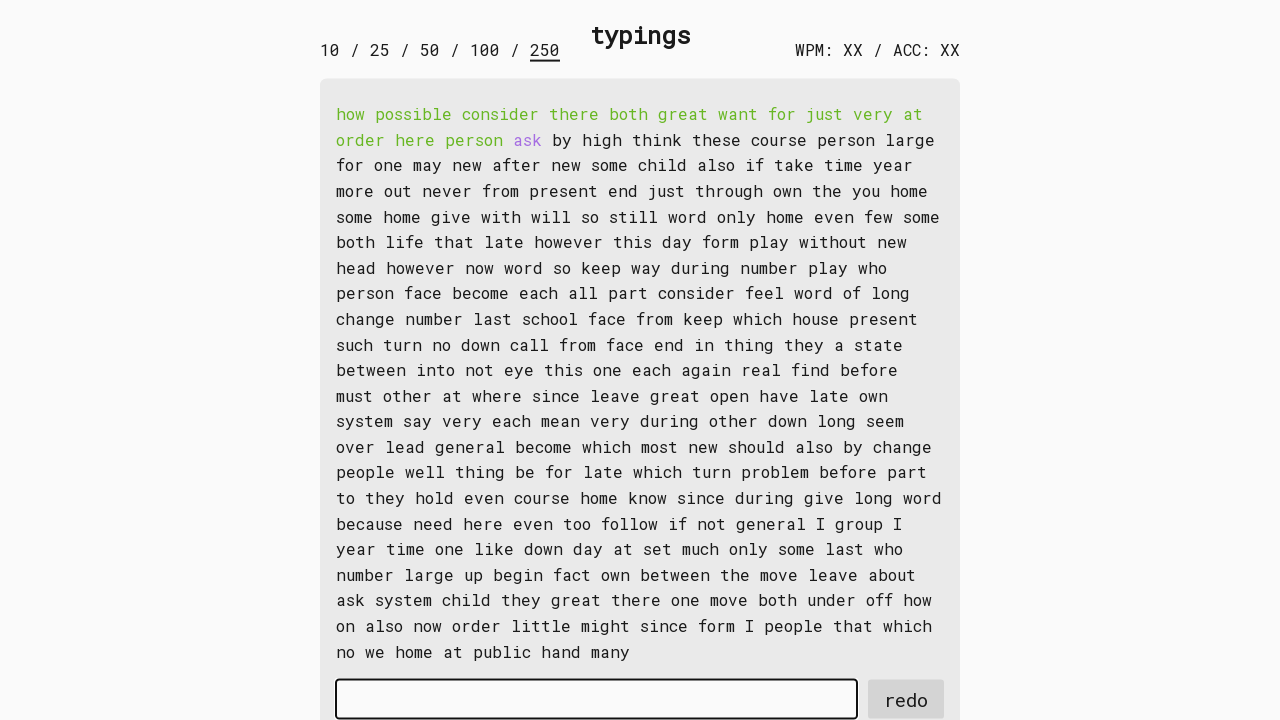

Waited for word 15 to be available
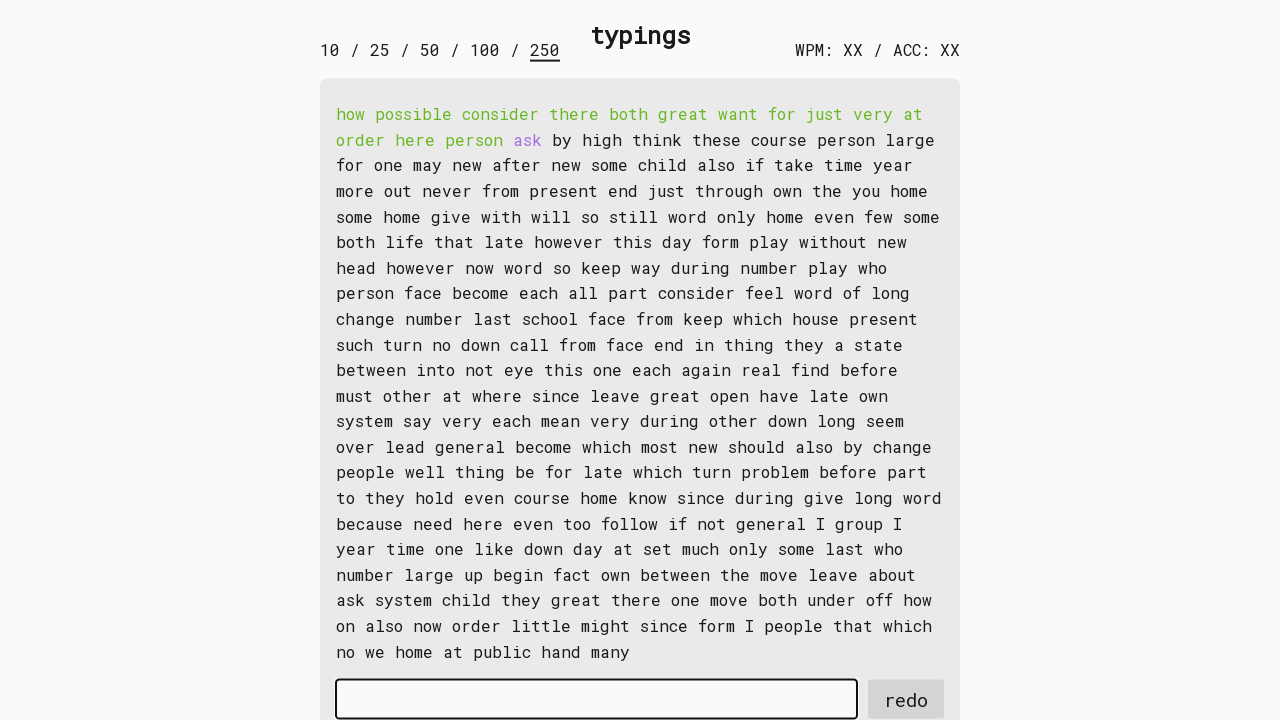

Retrieved word 15: 'ask '
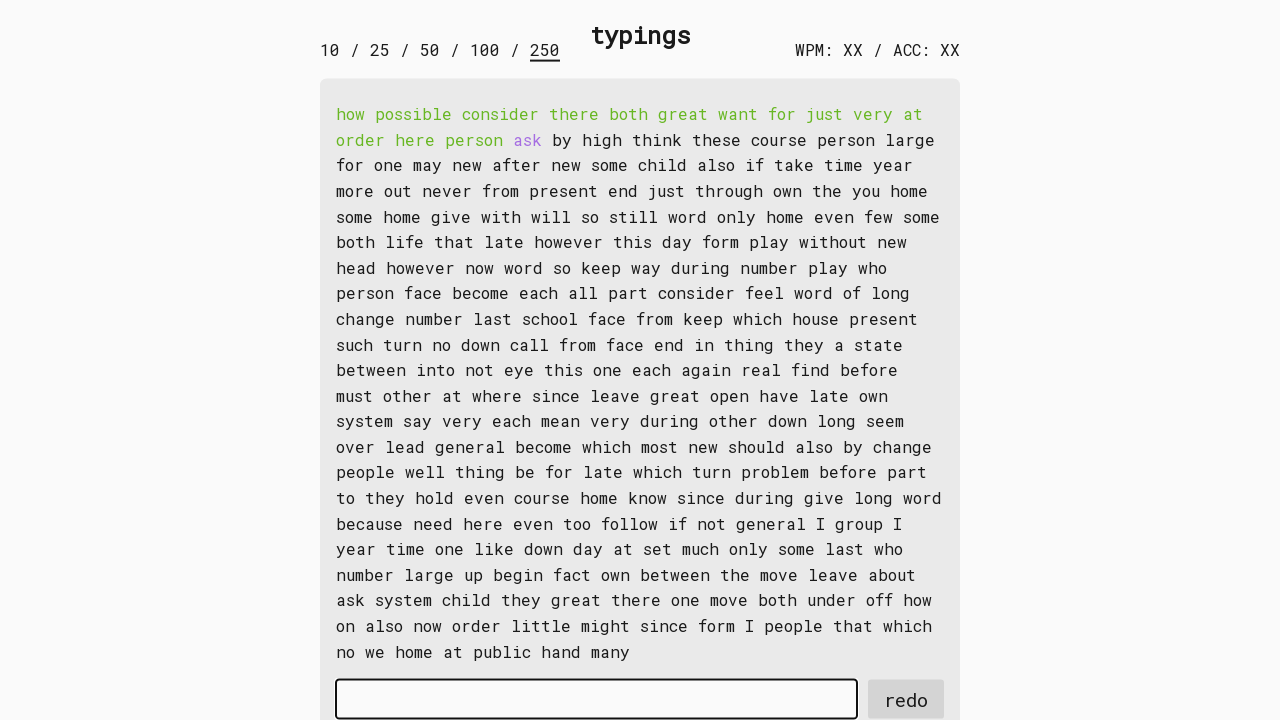

Typed word 15 into input field on #input-field
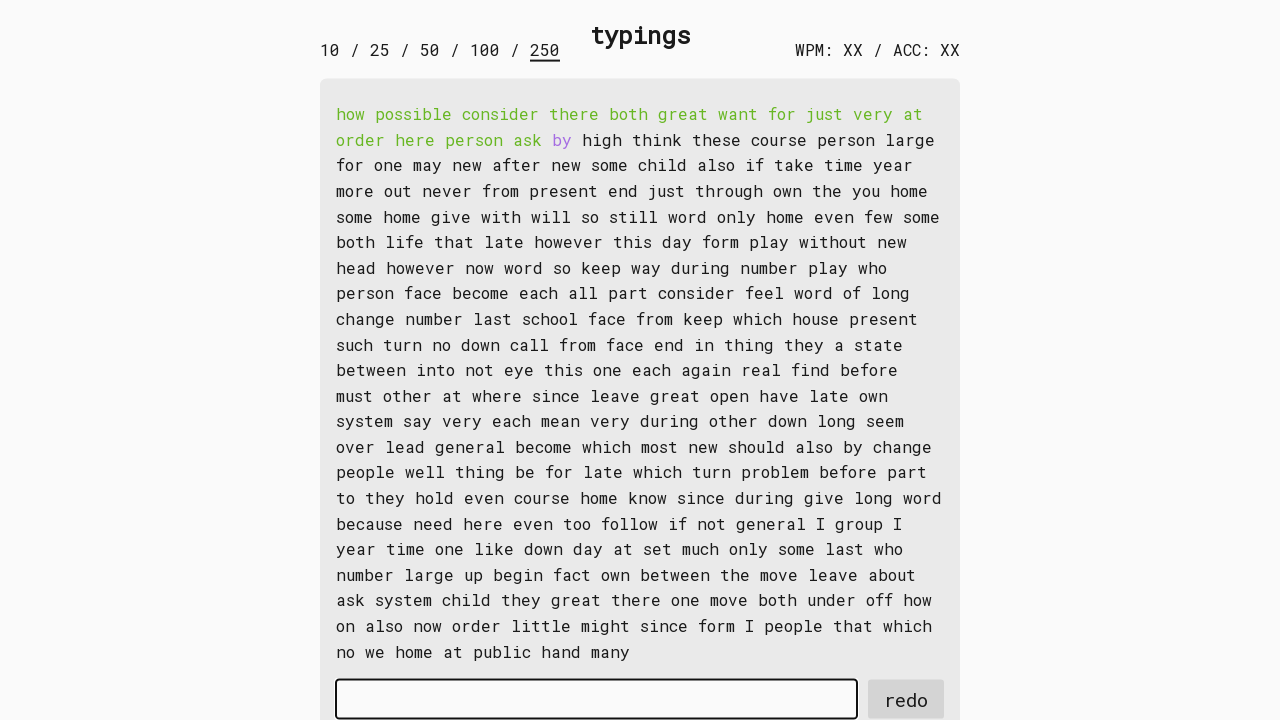

Waited for word 16 to be available
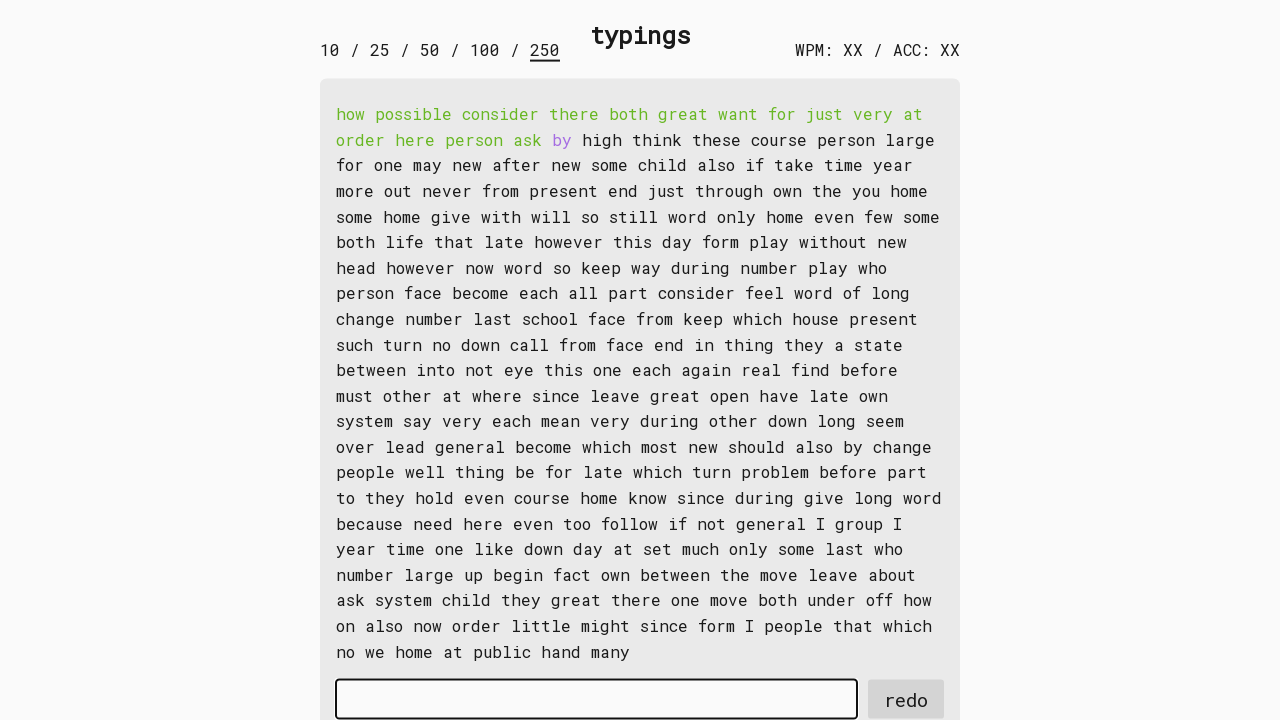

Retrieved word 16: 'by '
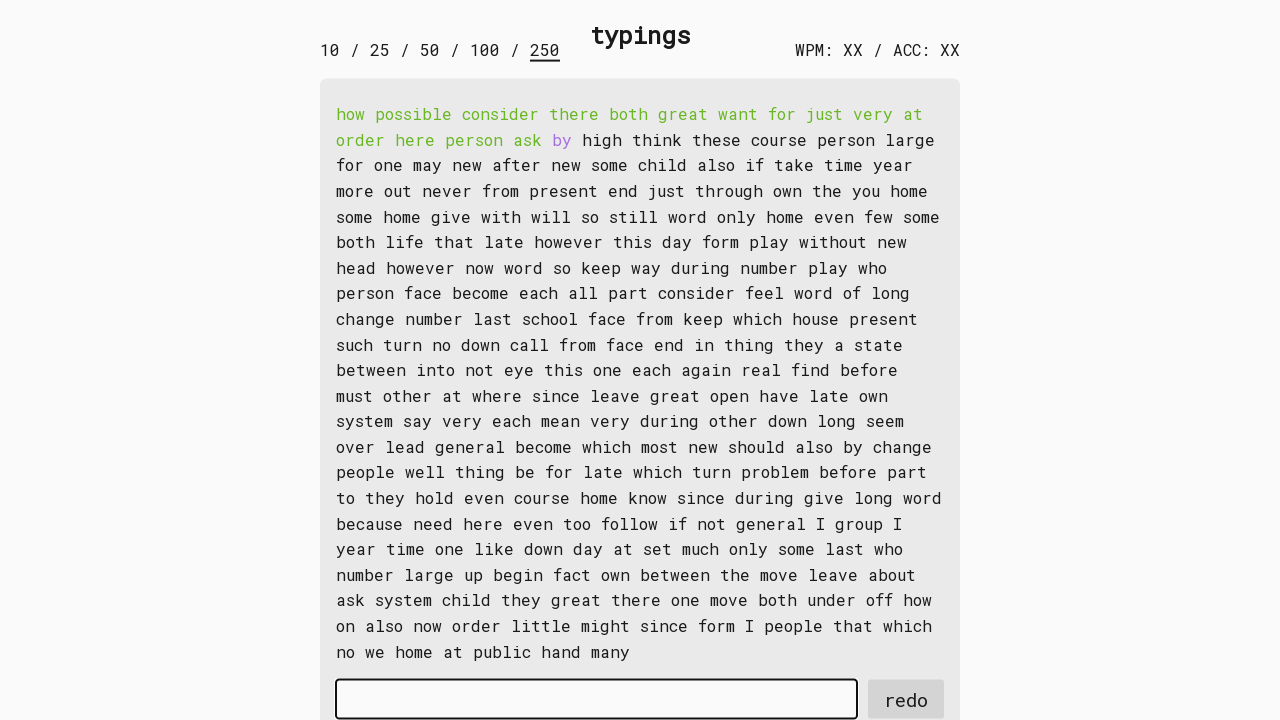

Typed word 16 into input field on #input-field
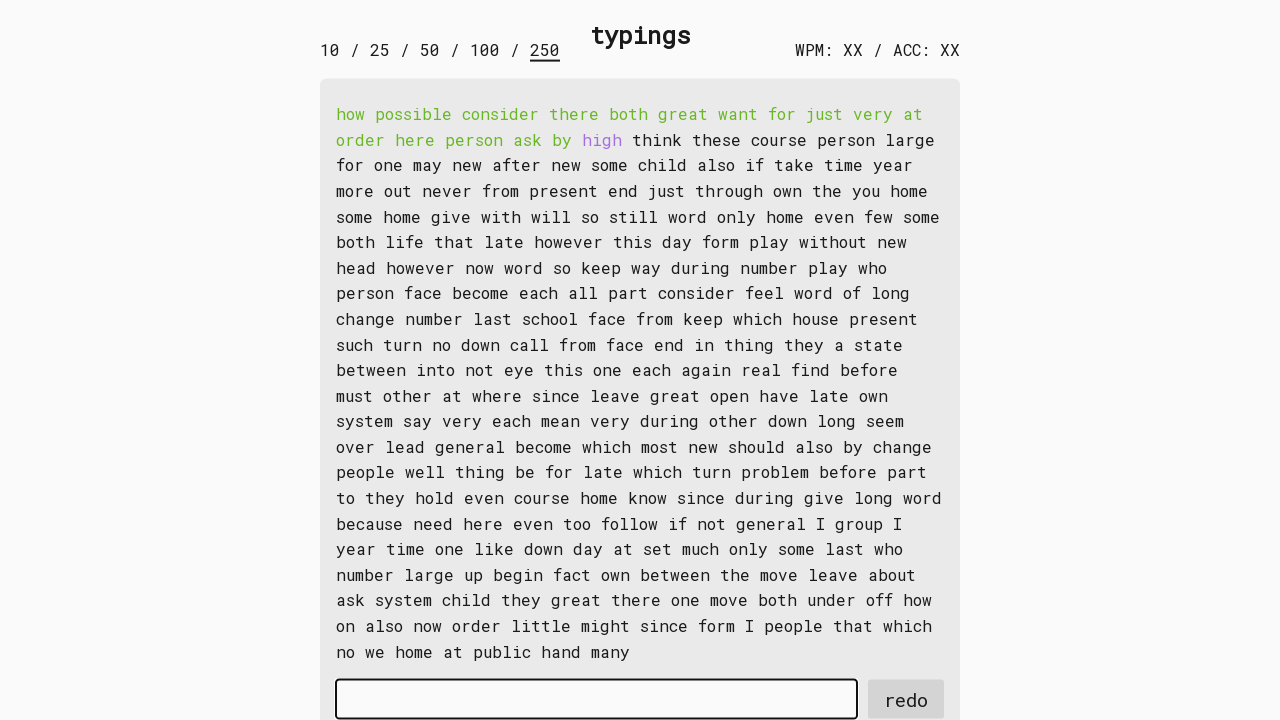

Waited for word 17 to be available
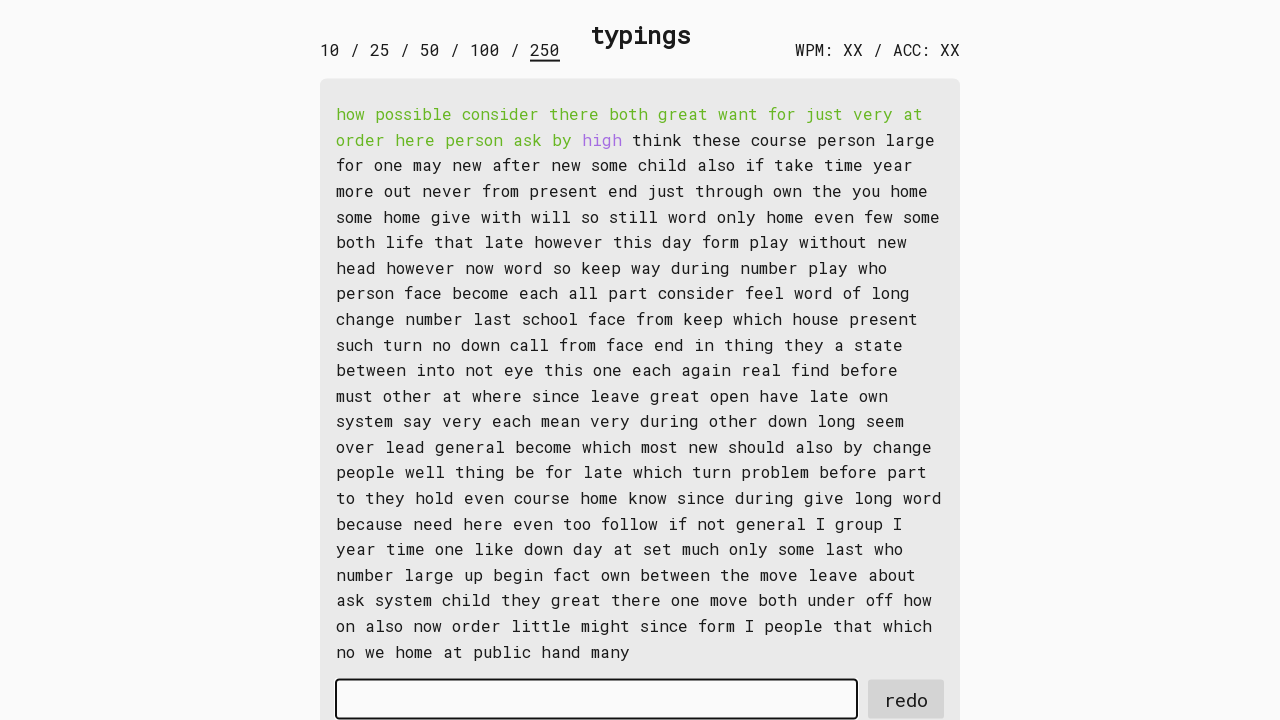

Retrieved word 17: 'high '
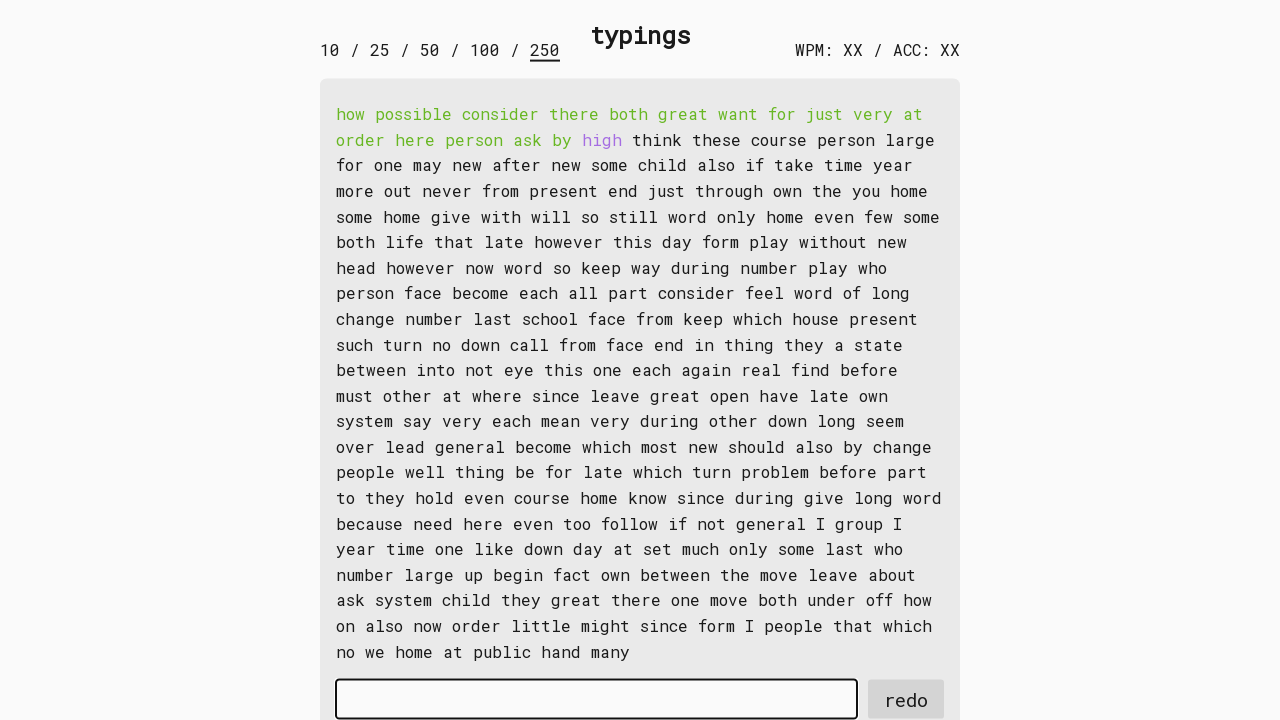

Typed word 17 into input field on #input-field
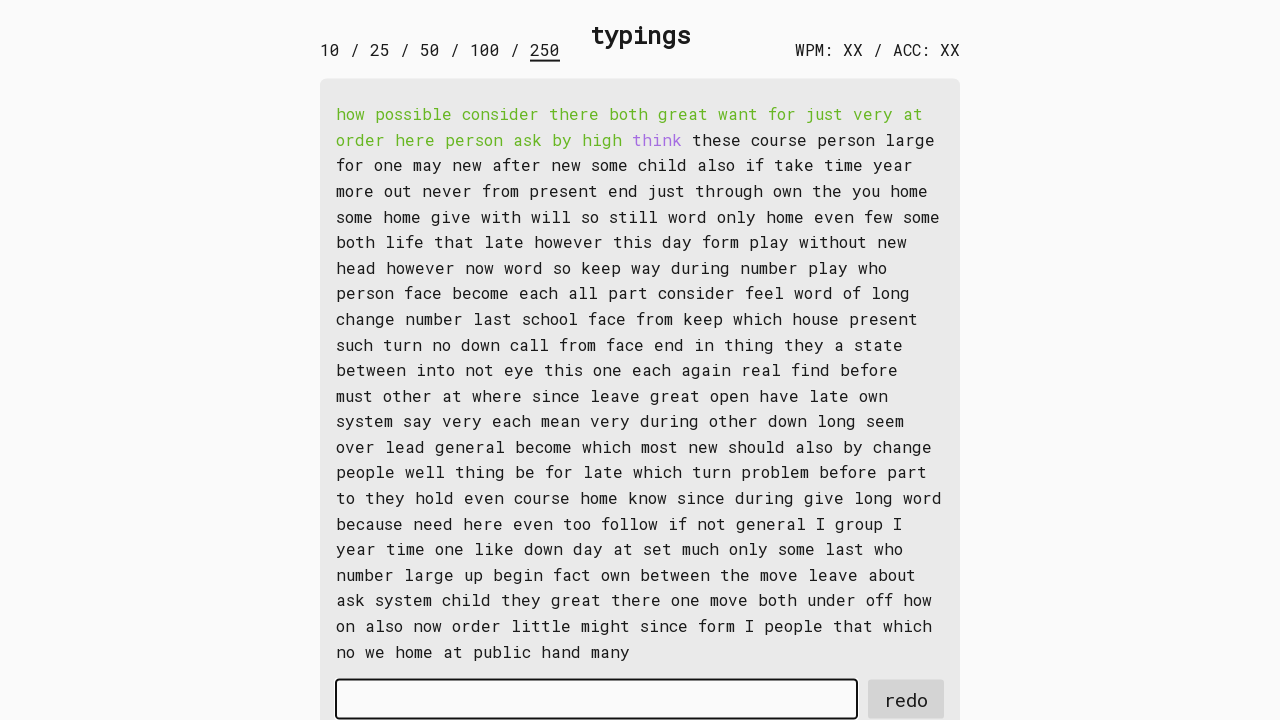

Waited for word 18 to be available
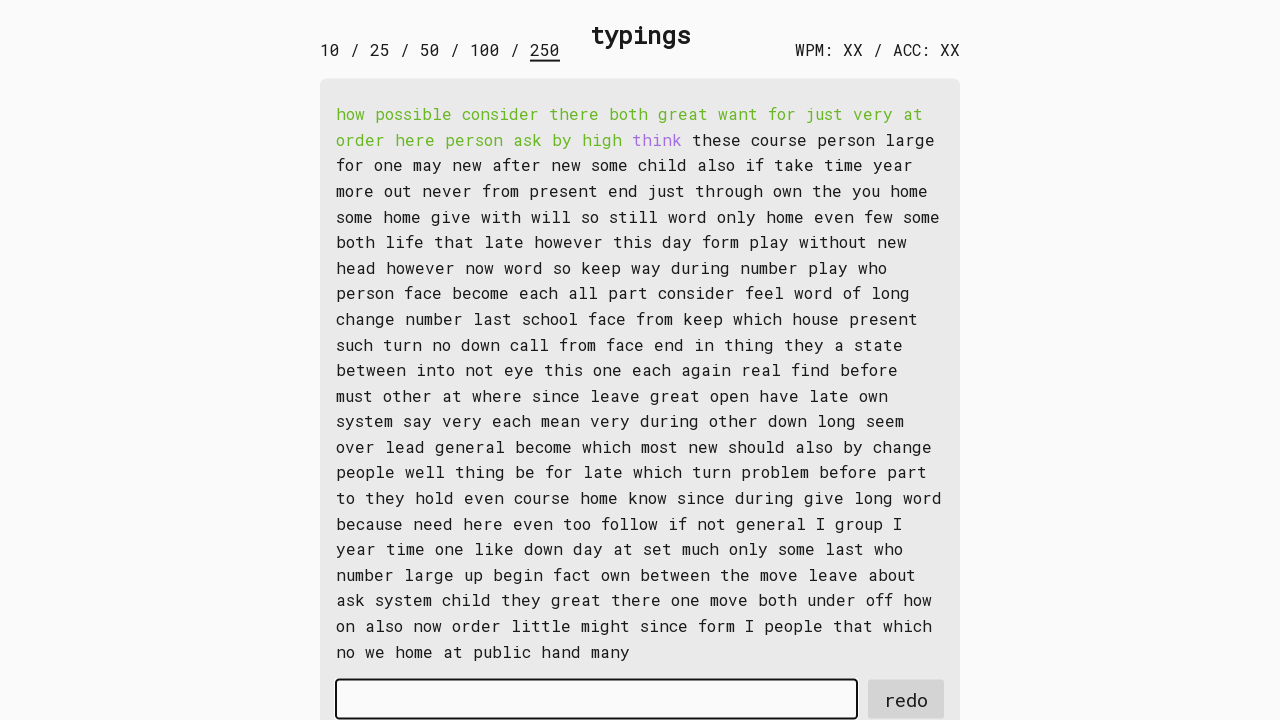

Retrieved word 18: 'think '
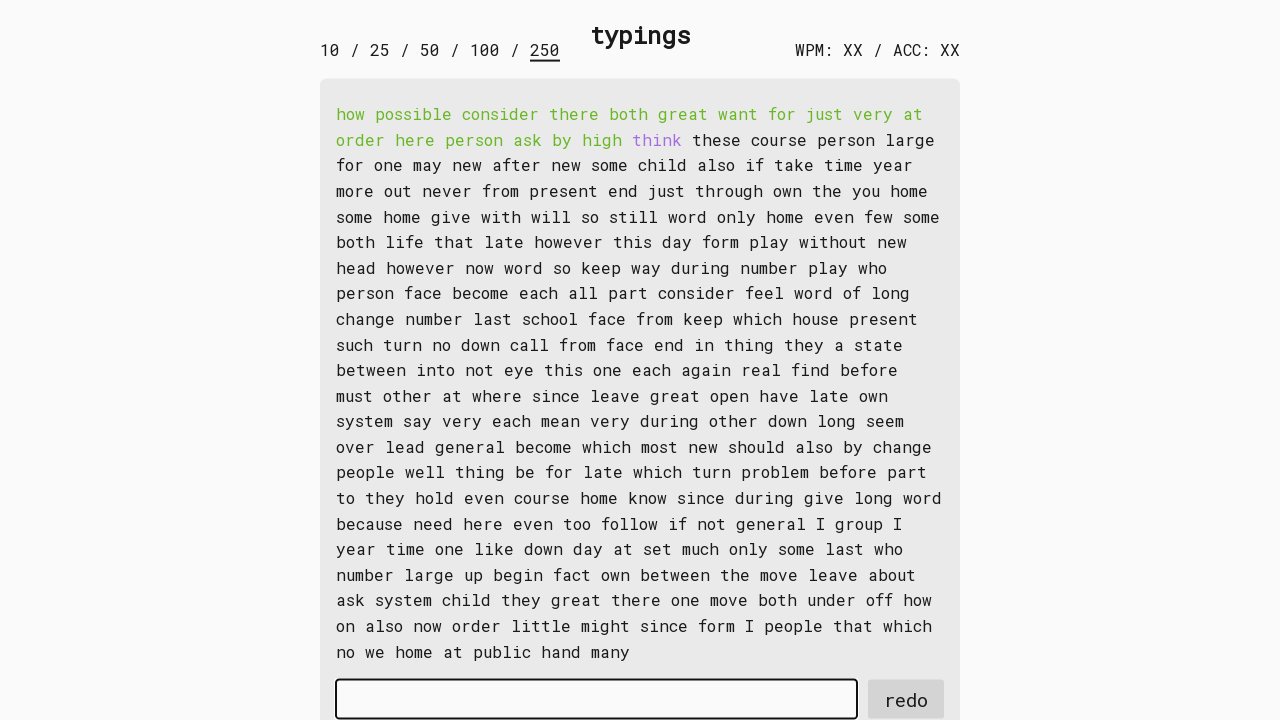

Typed word 18 into input field on #input-field
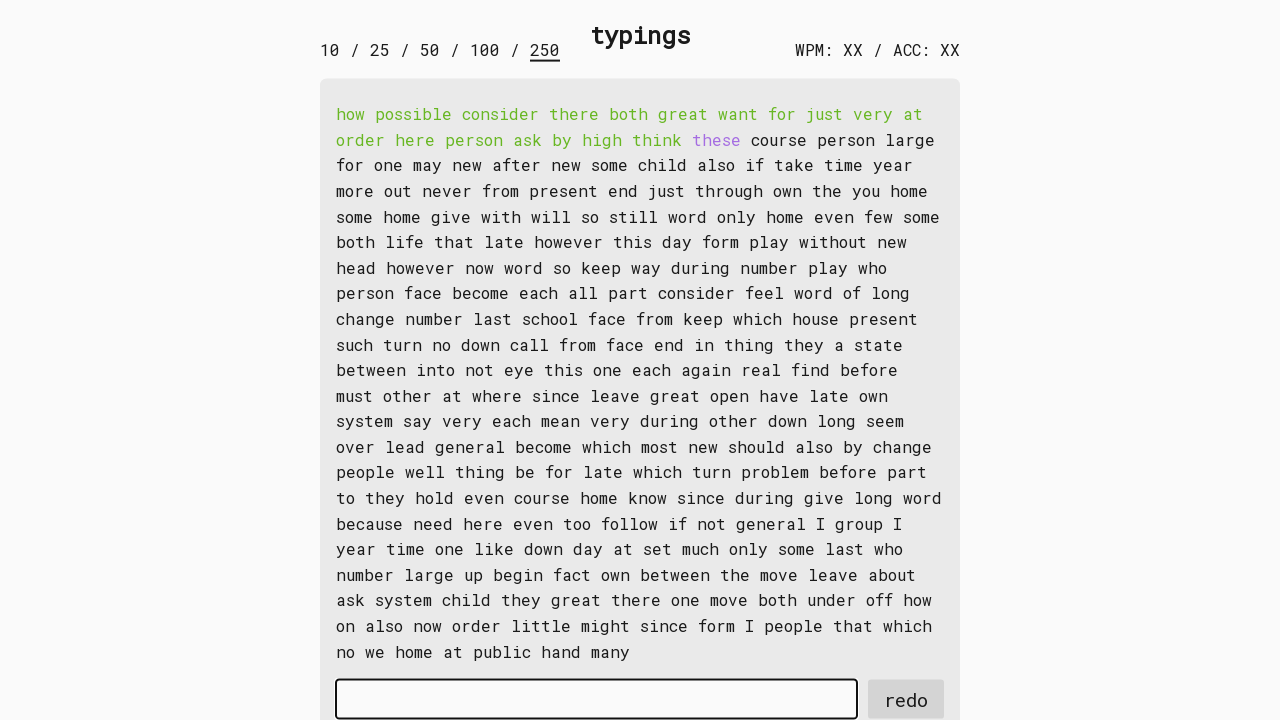

Waited for word 19 to be available
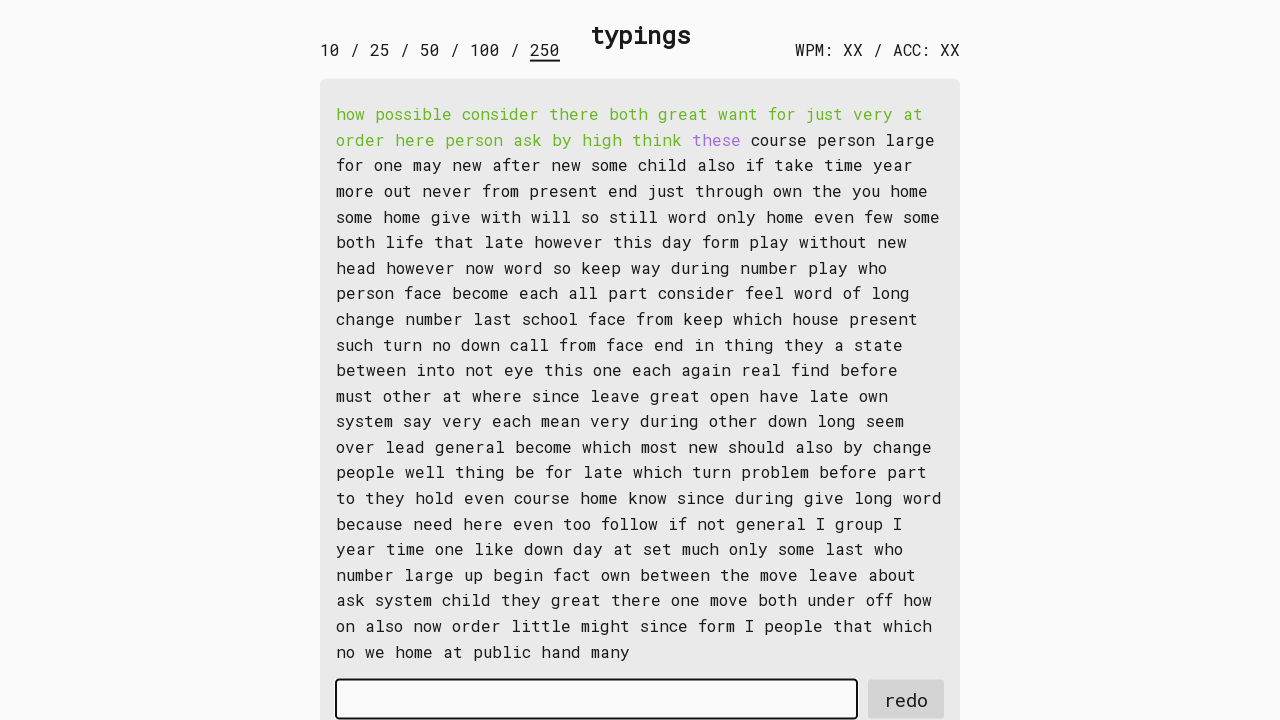

Retrieved word 19: 'these '
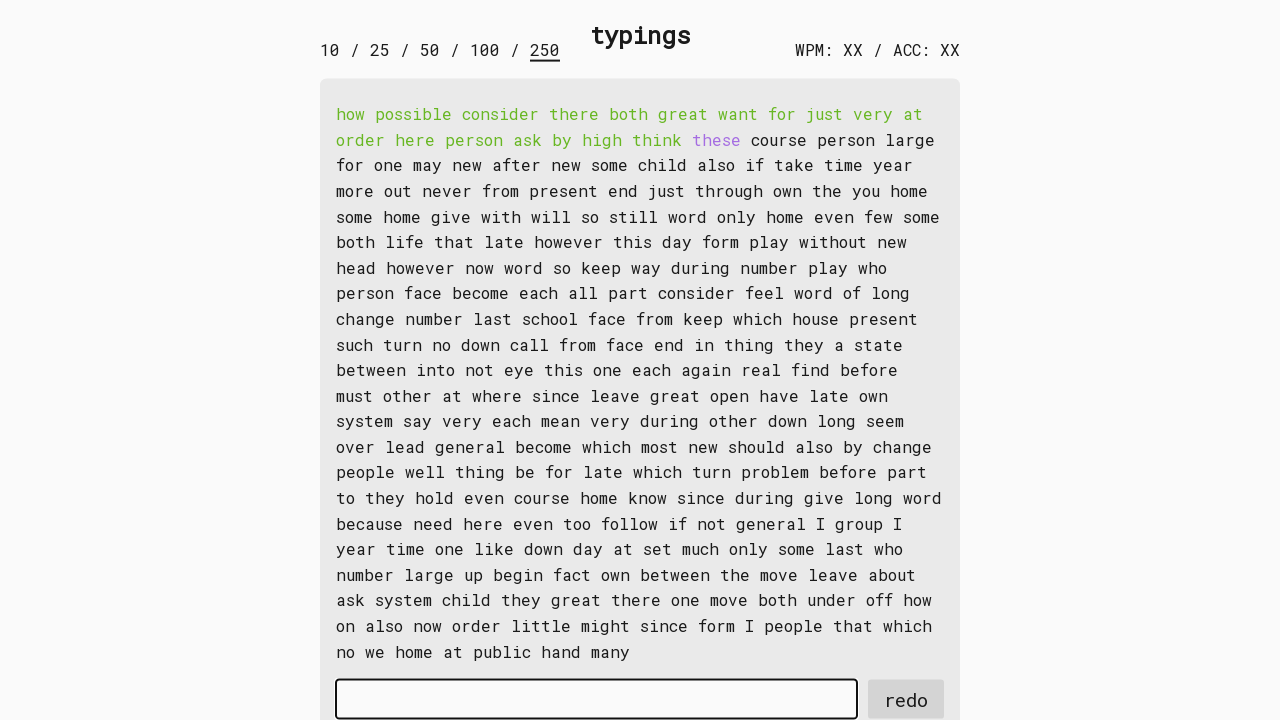

Typed word 19 into input field on #input-field
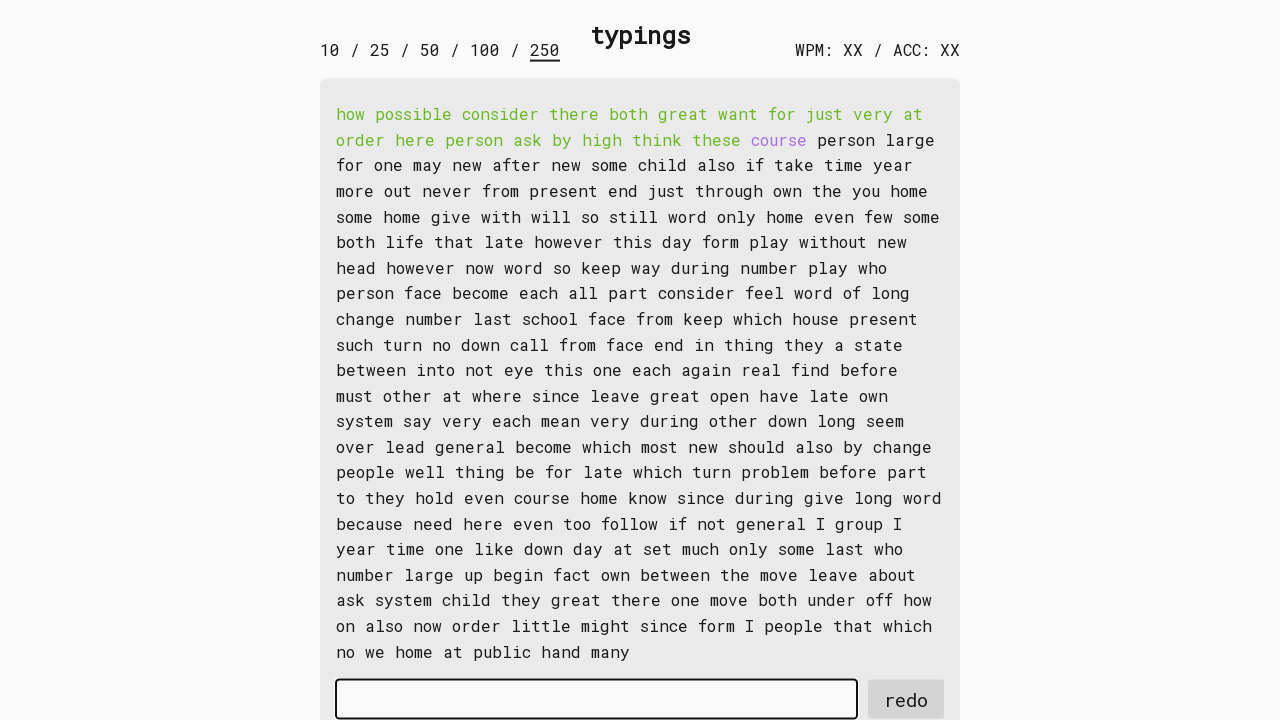

Waited for word 20 to be available
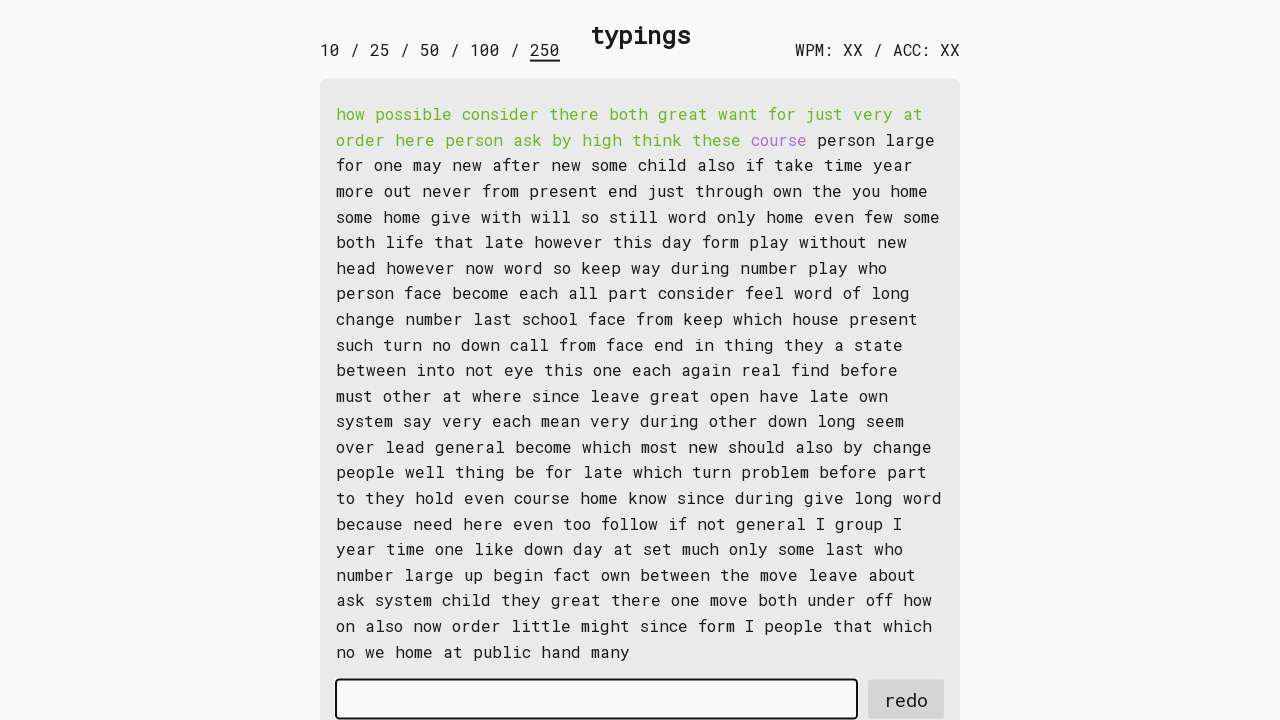

Retrieved word 20: 'course '
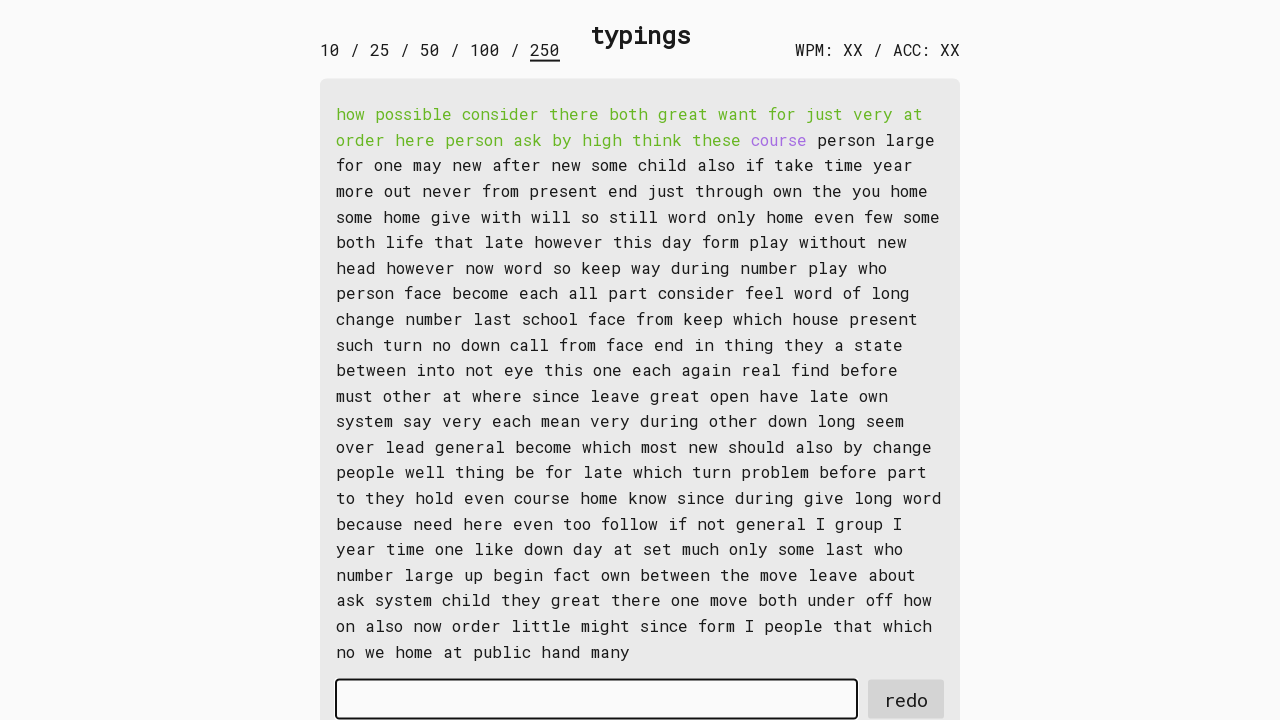

Typed word 20 into input field on #input-field
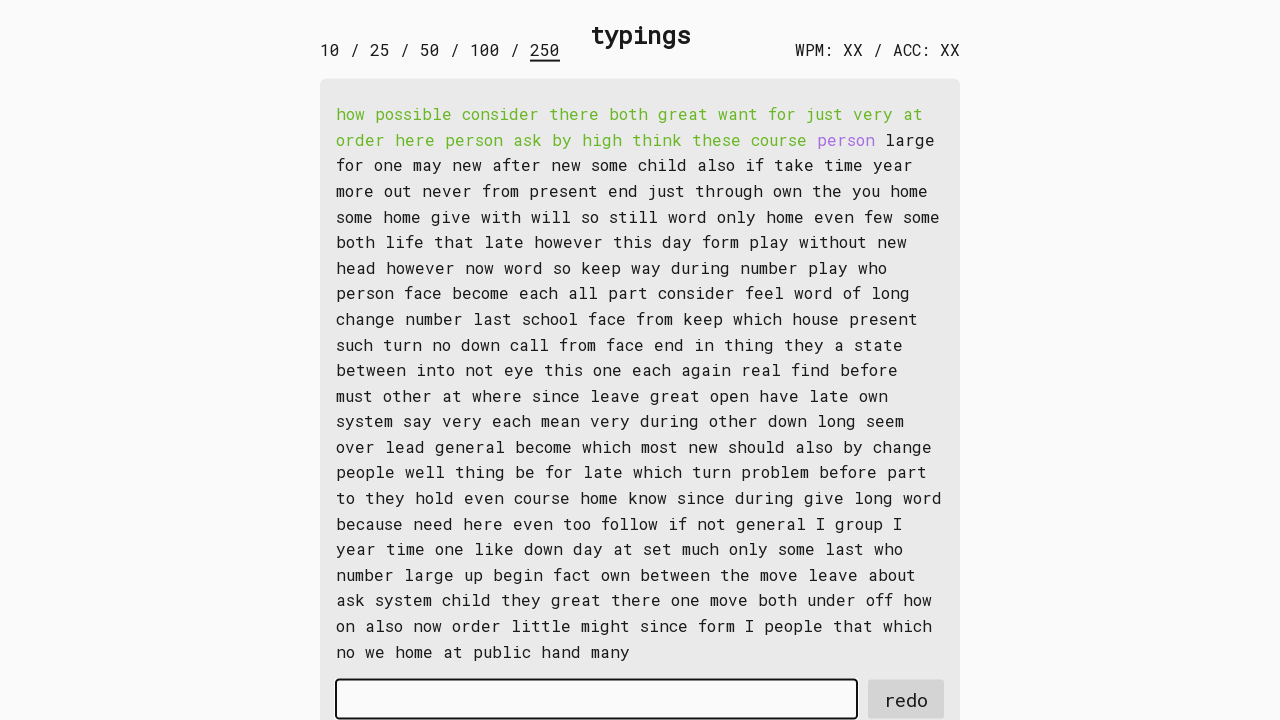

Waited for word 21 to be available
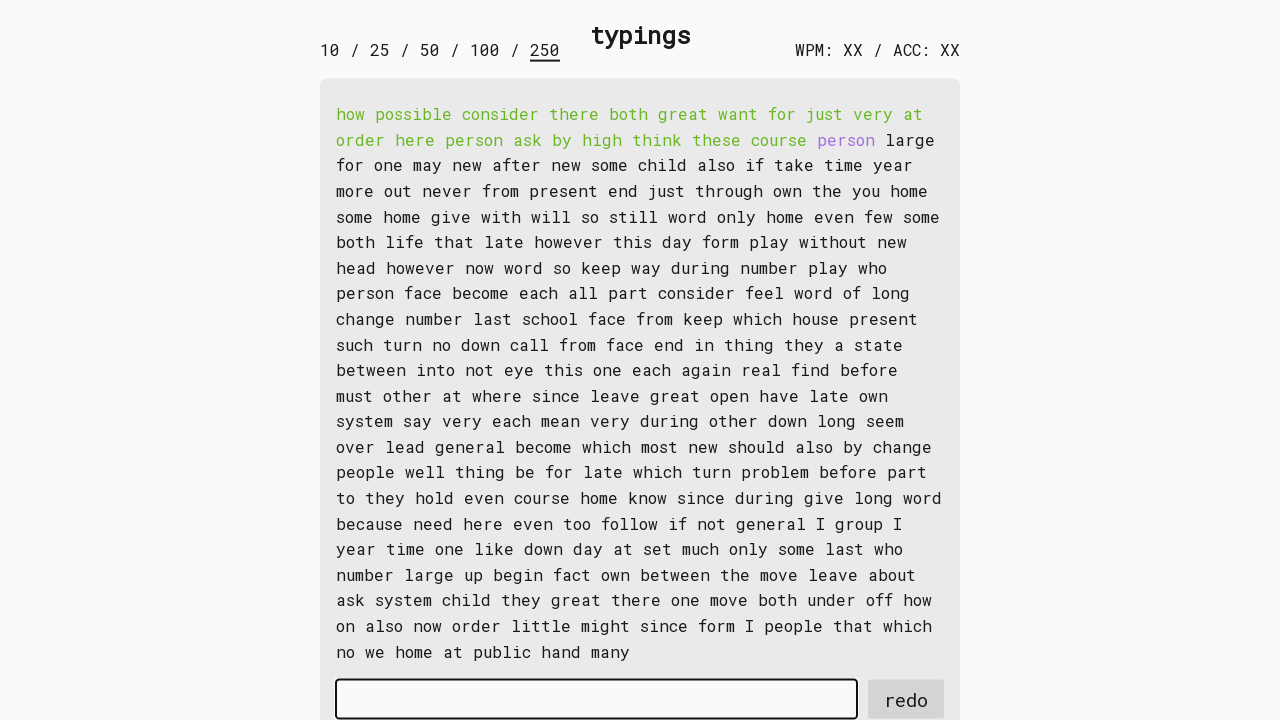

Retrieved word 21: 'person '
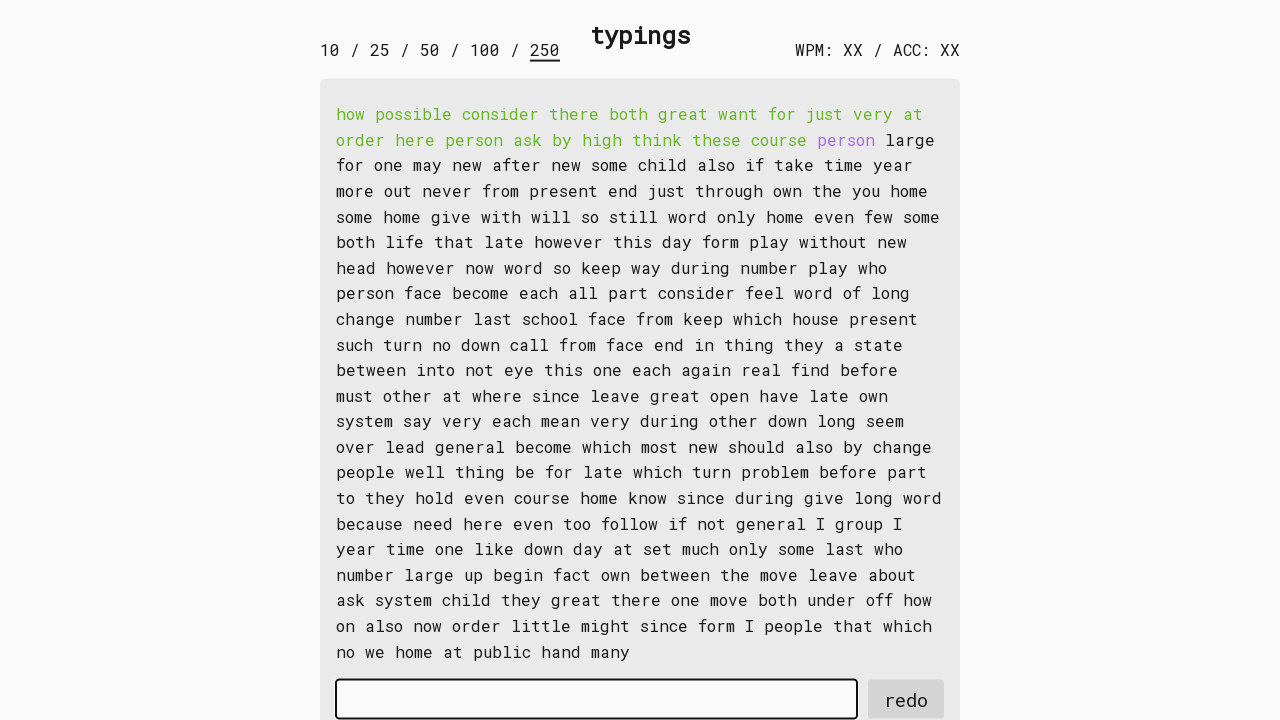

Typed word 21 into input field on #input-field
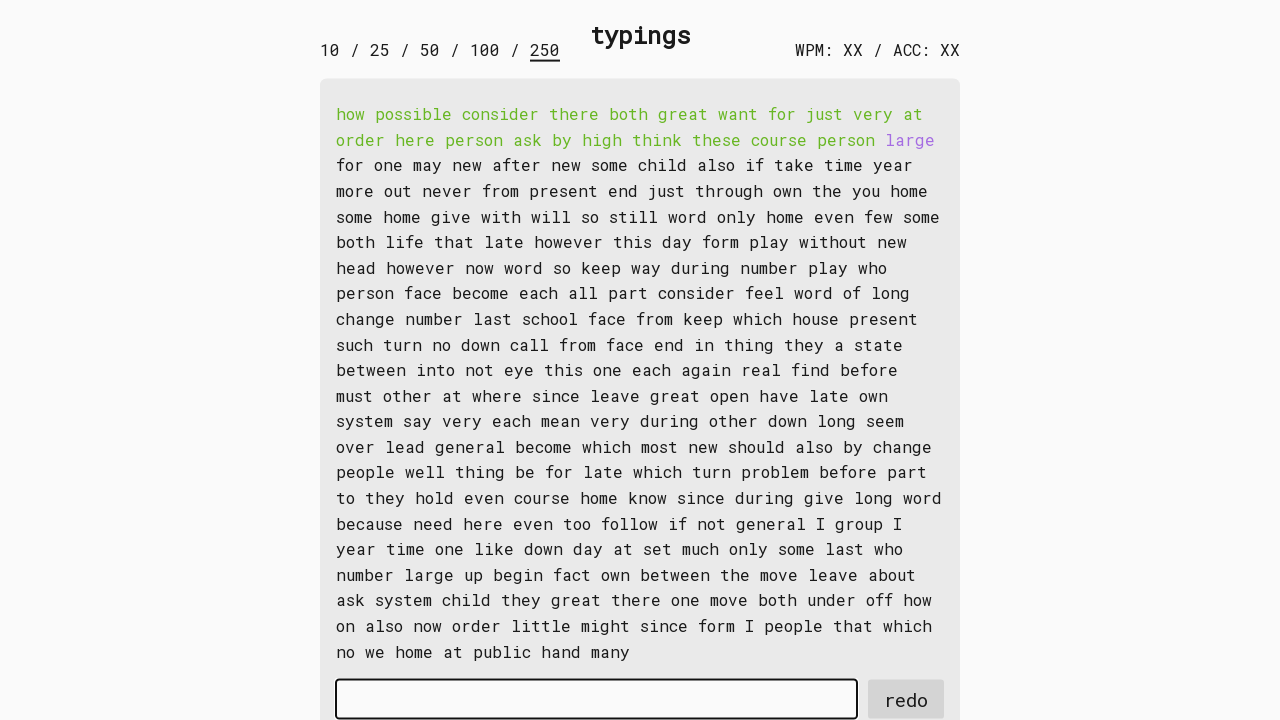

Waited for word 22 to be available
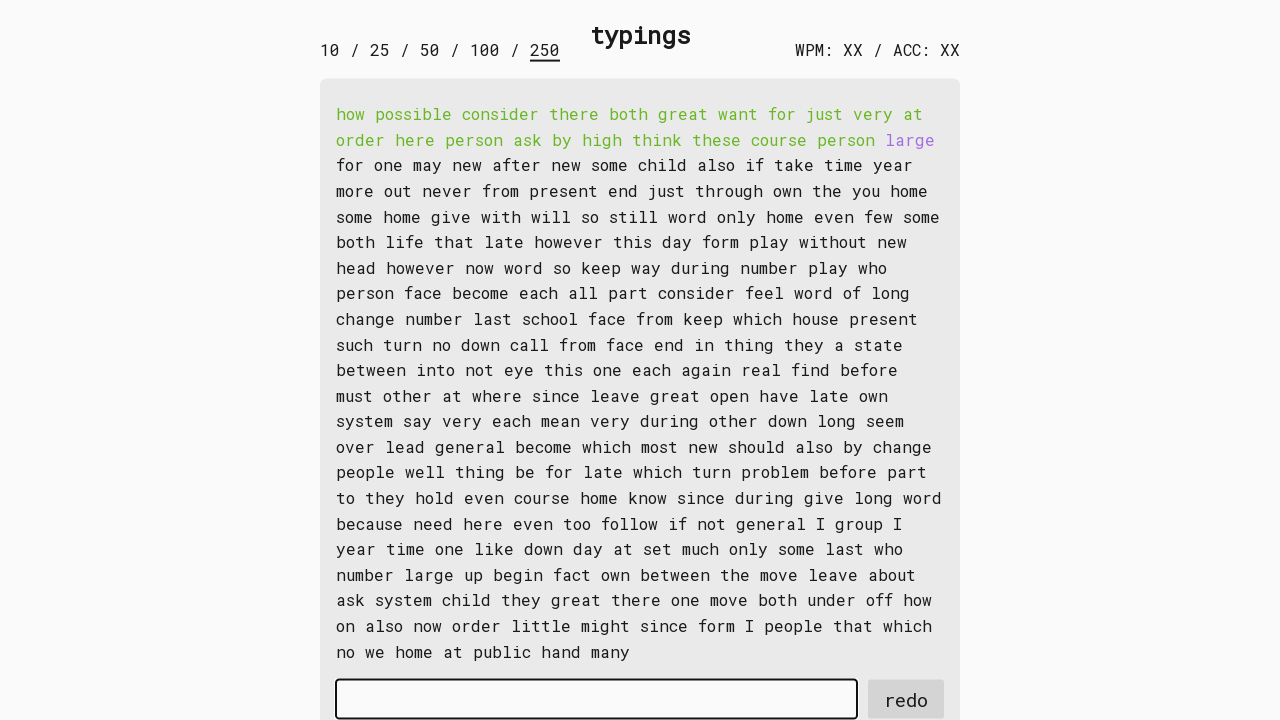

Retrieved word 22: 'large '
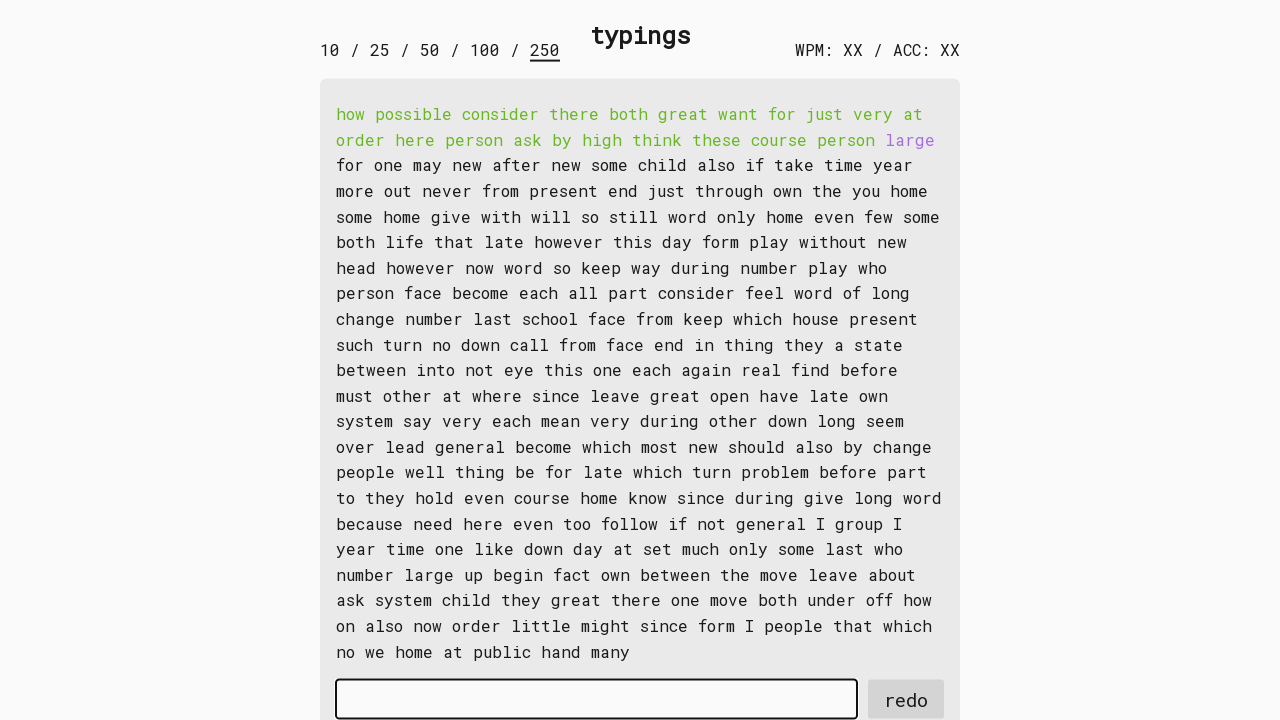

Typed word 22 into input field on #input-field
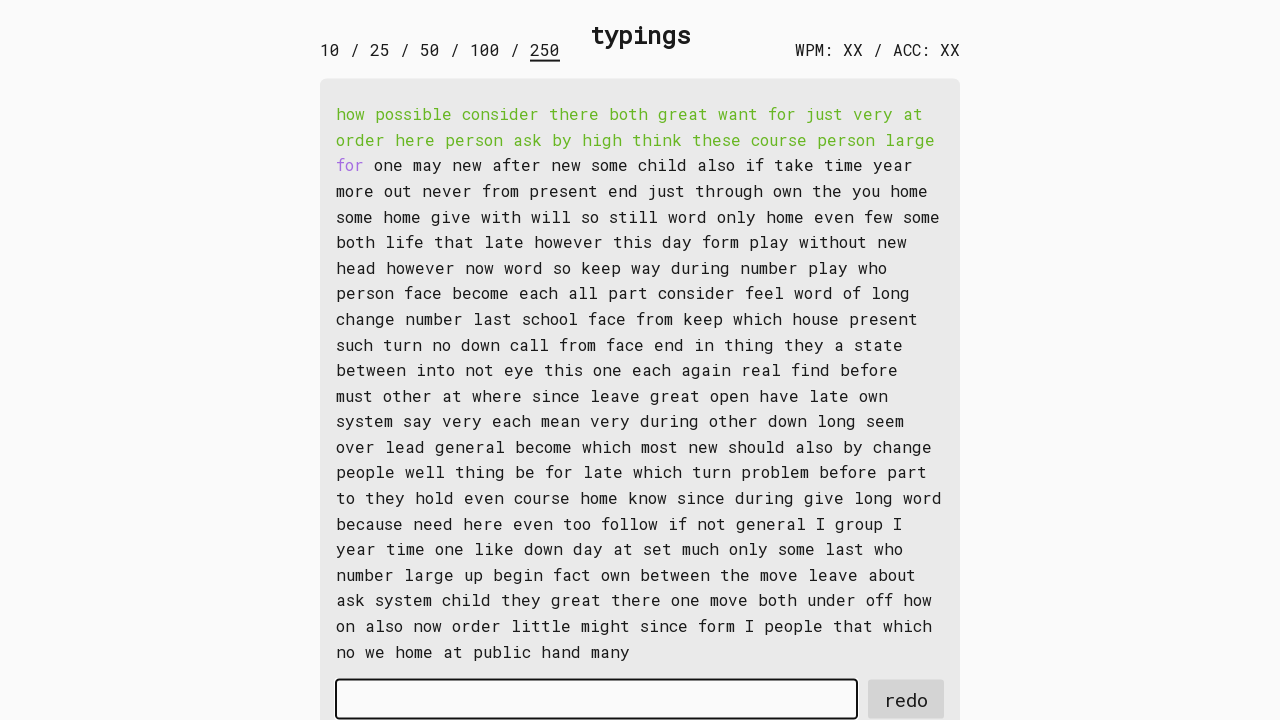

Waited for word 23 to be available
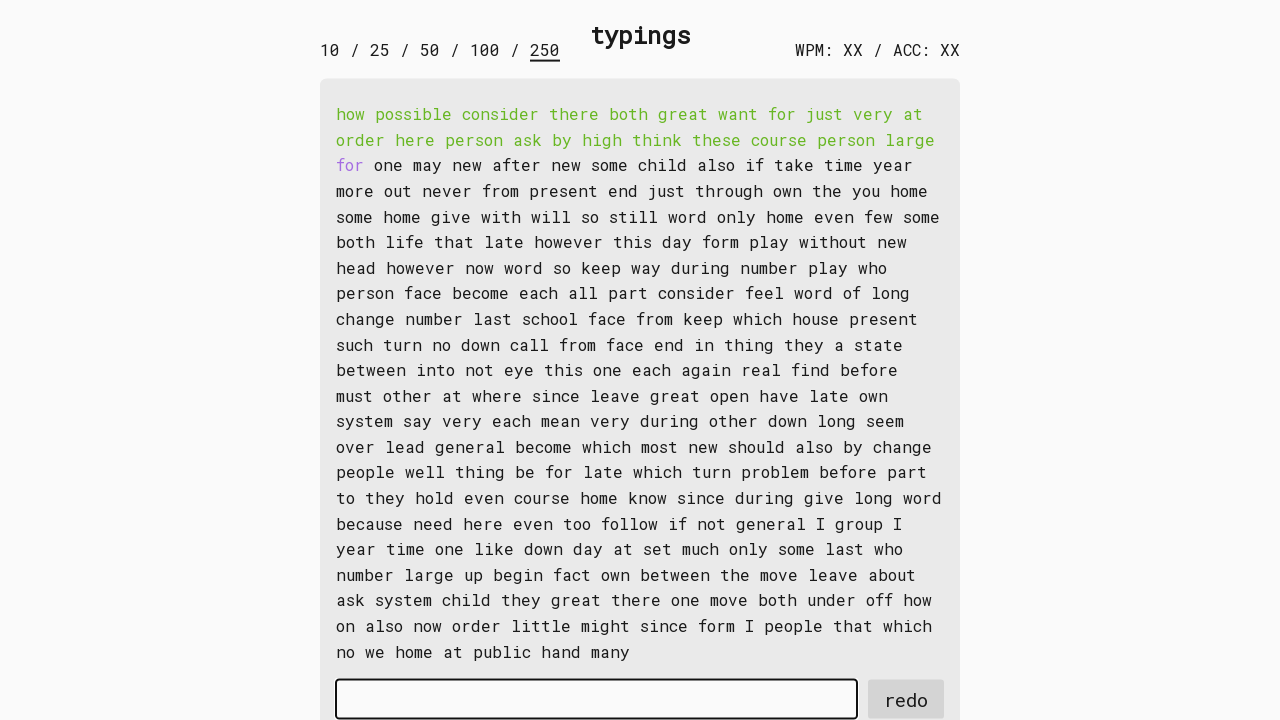

Retrieved word 23: 'for '
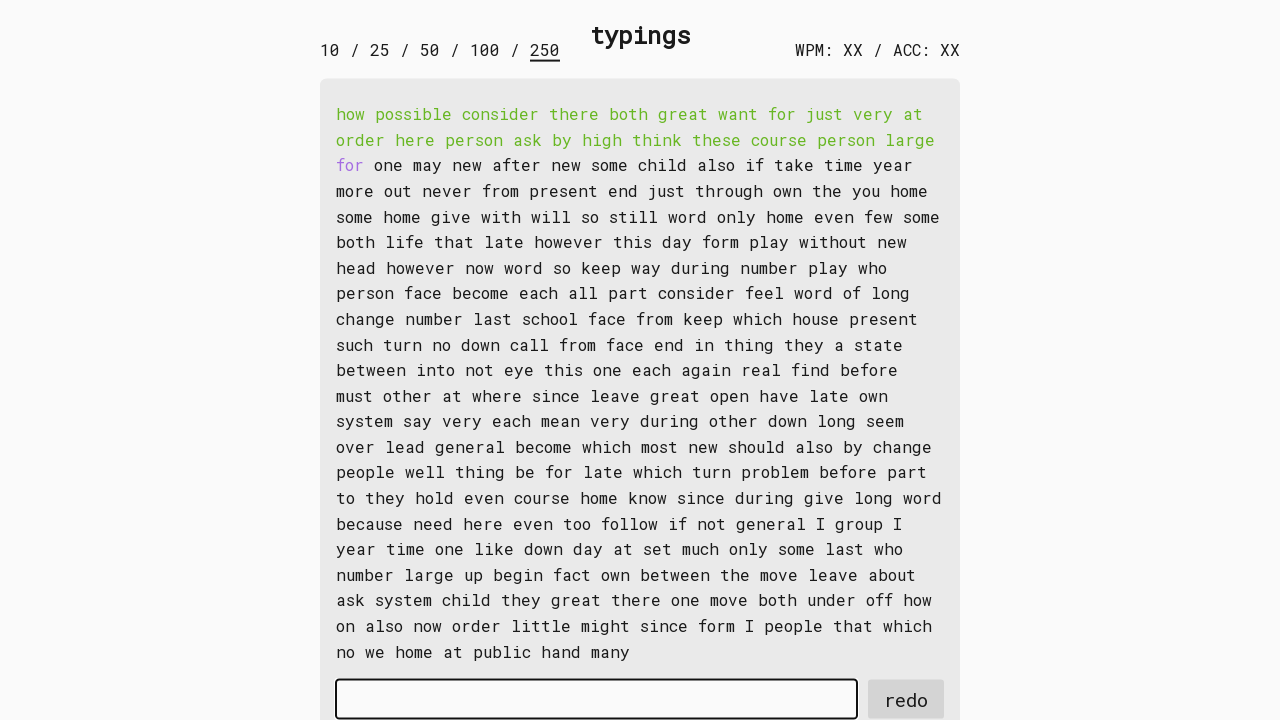

Typed word 23 into input field on #input-field
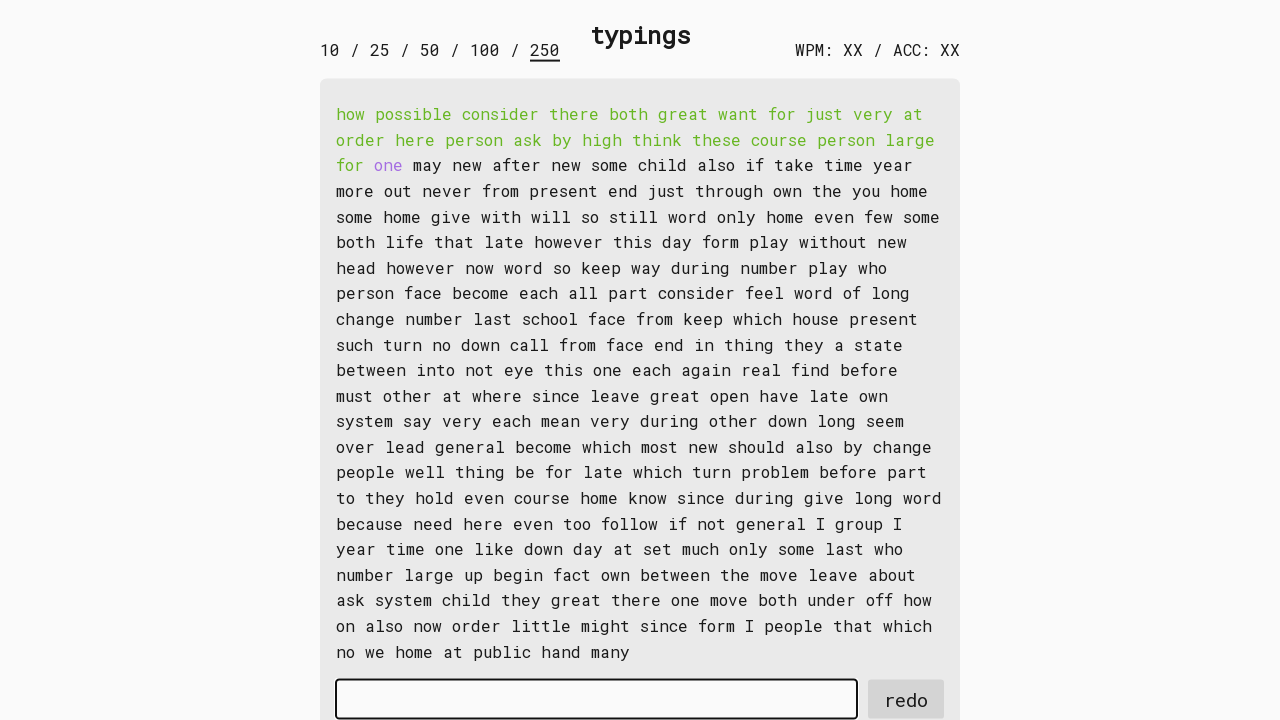

Waited for word 24 to be available
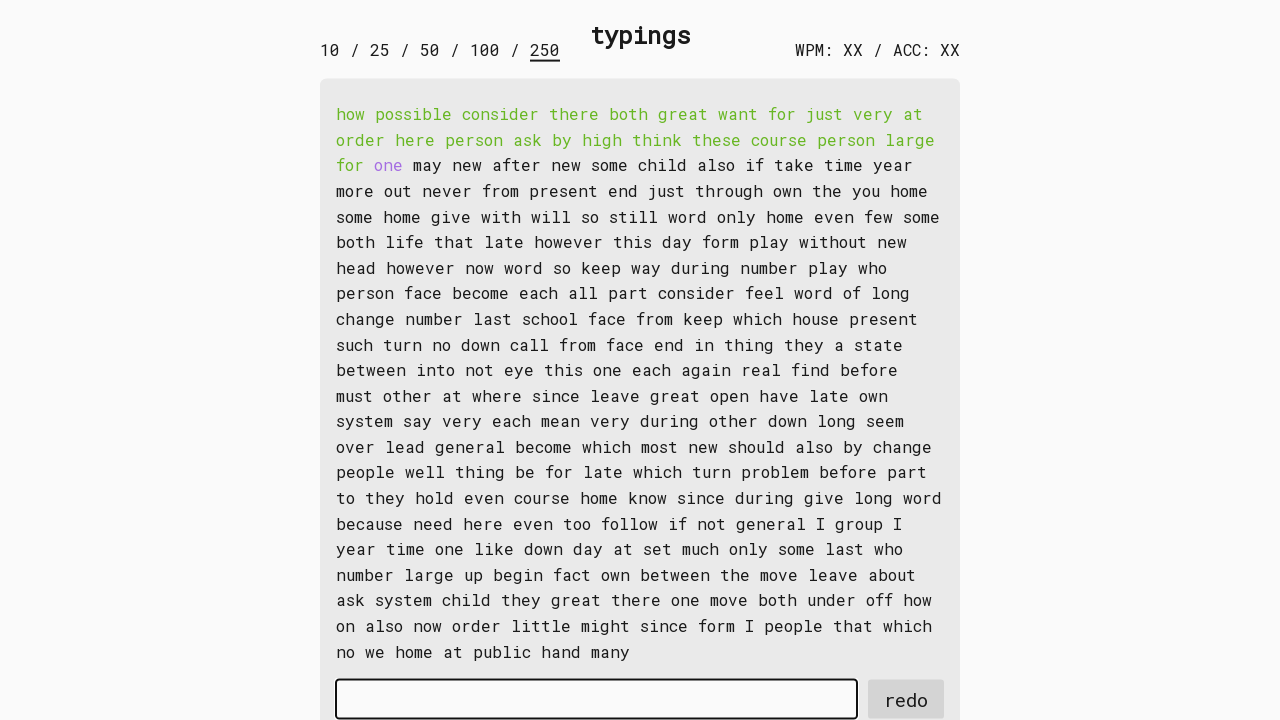

Retrieved word 24: 'one '
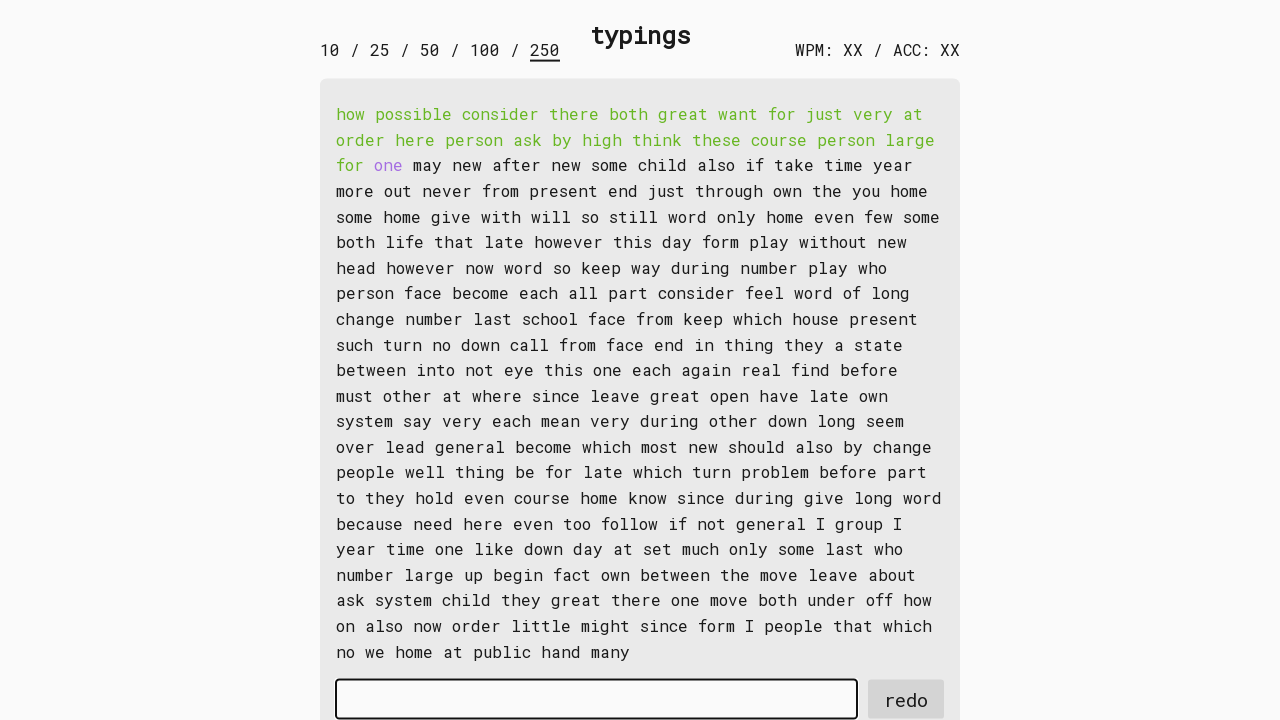

Typed word 24 into input field on #input-field
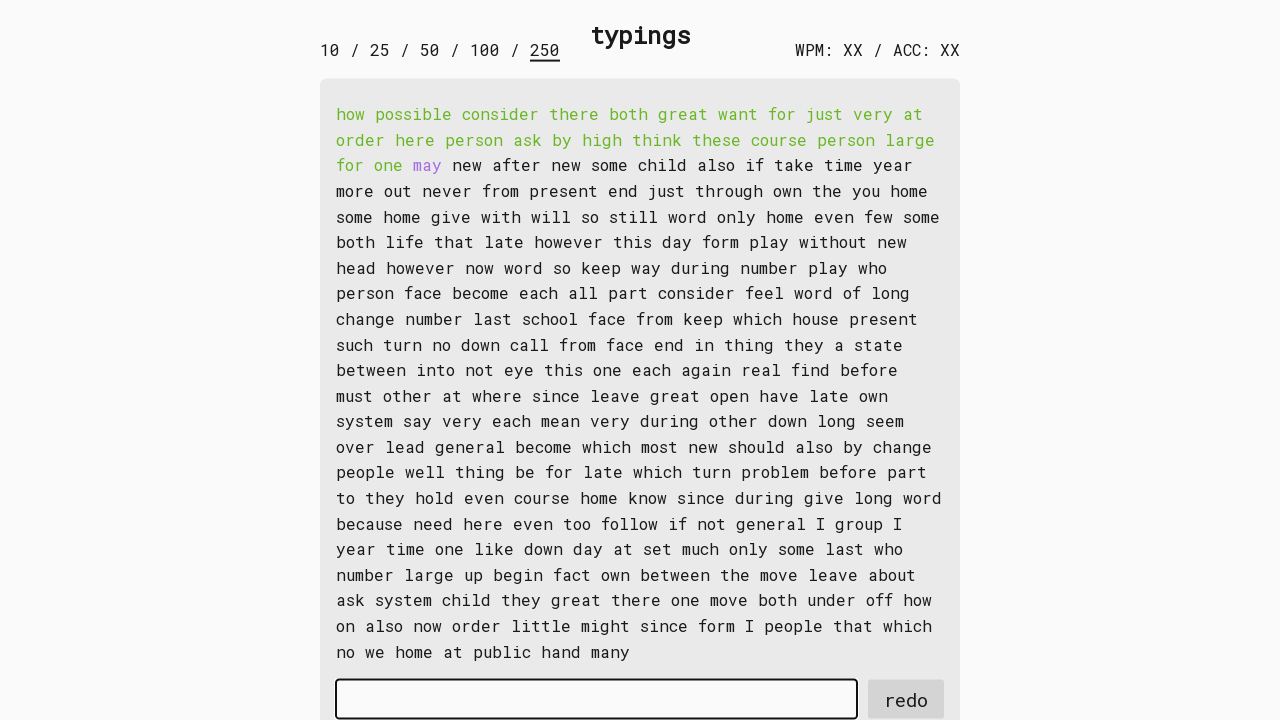

Waited for word 25 to be available
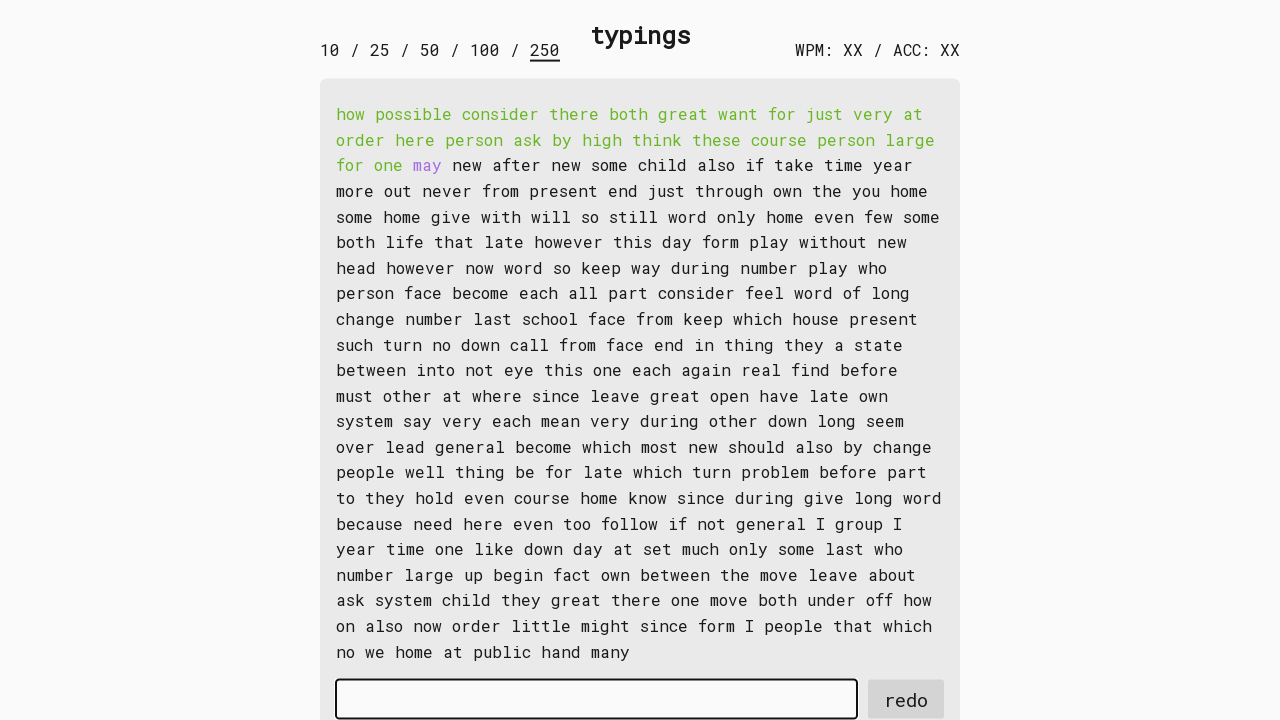

Retrieved word 25: 'may '
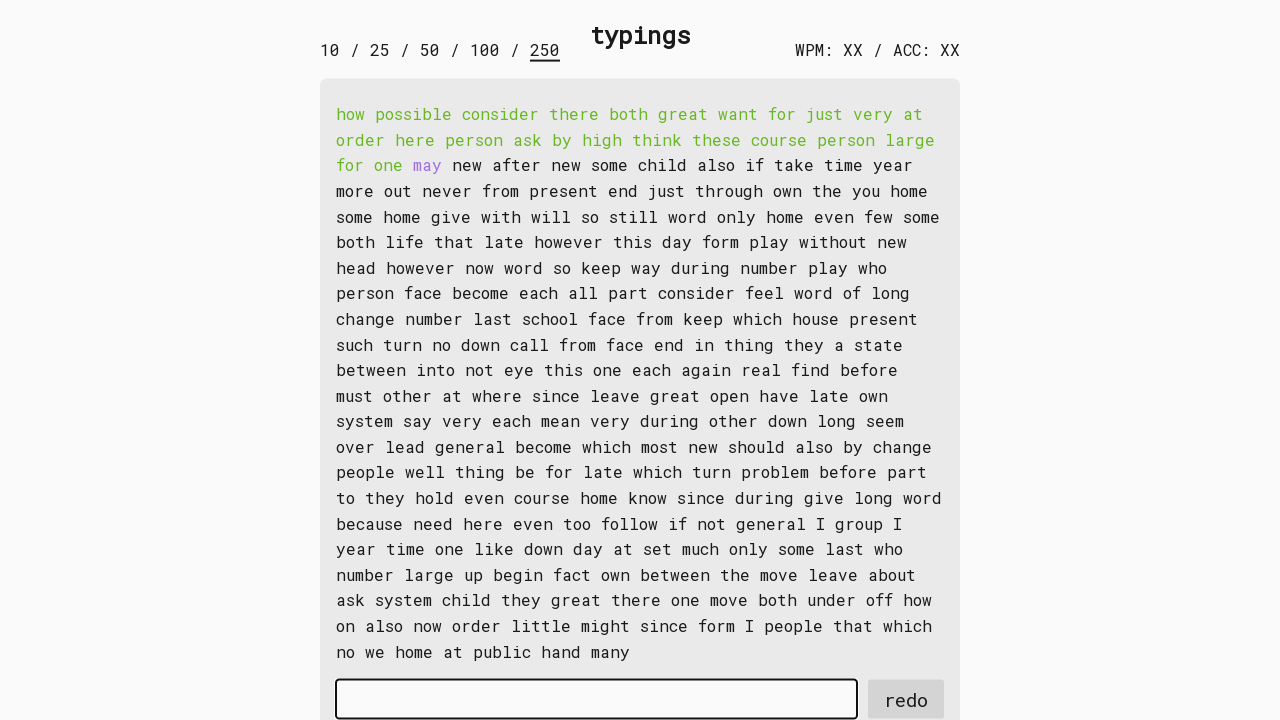

Typed word 25 into input field on #input-field
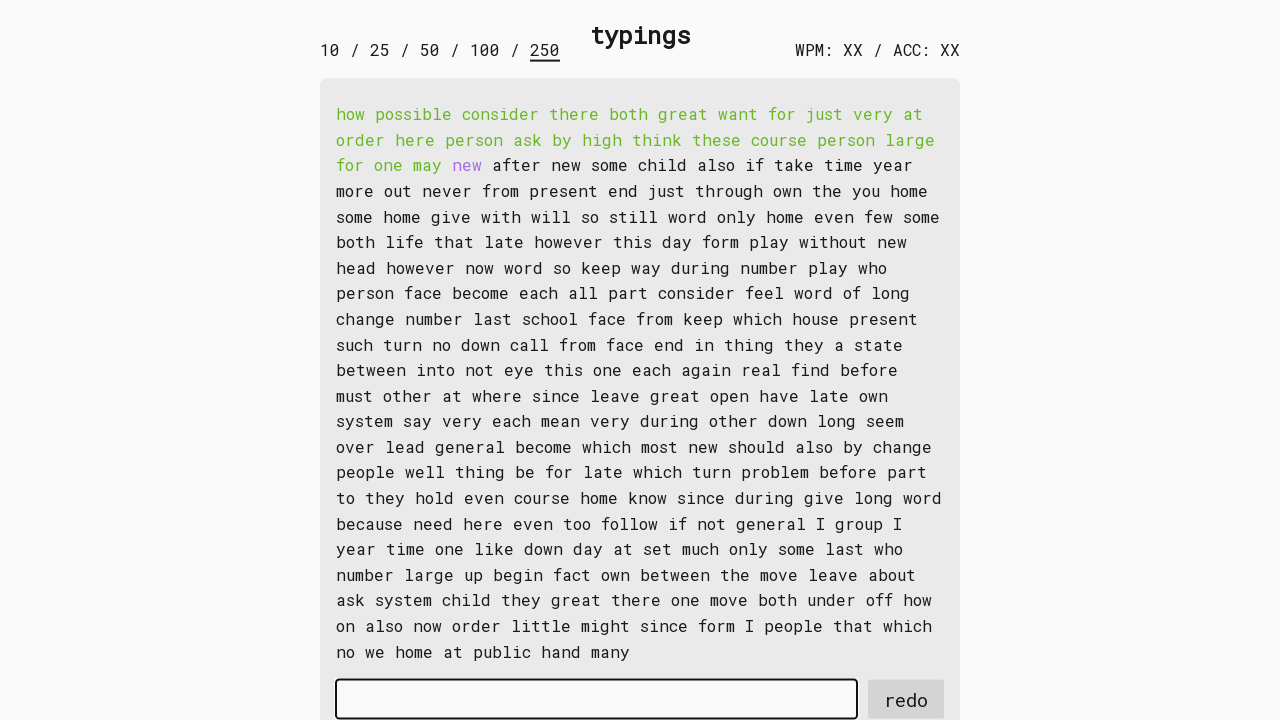

Waited for word 26 to be available
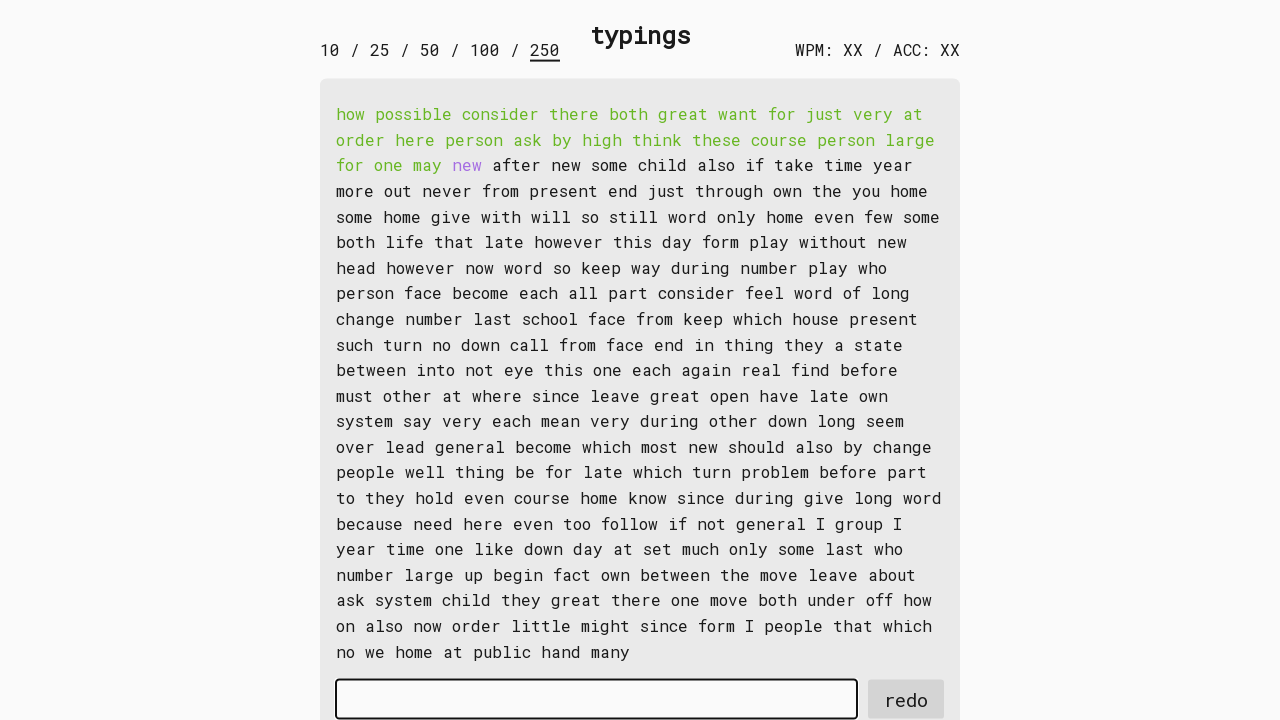

Retrieved word 26: 'new '
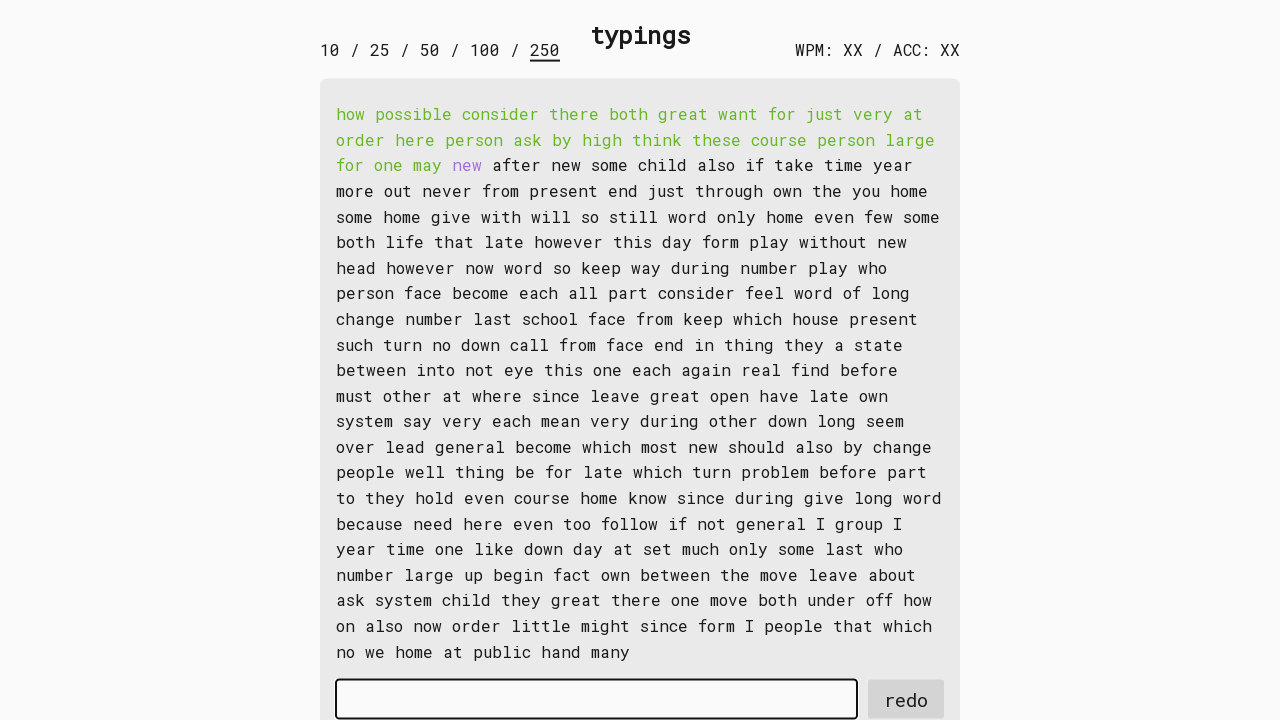

Typed word 26 into input field on #input-field
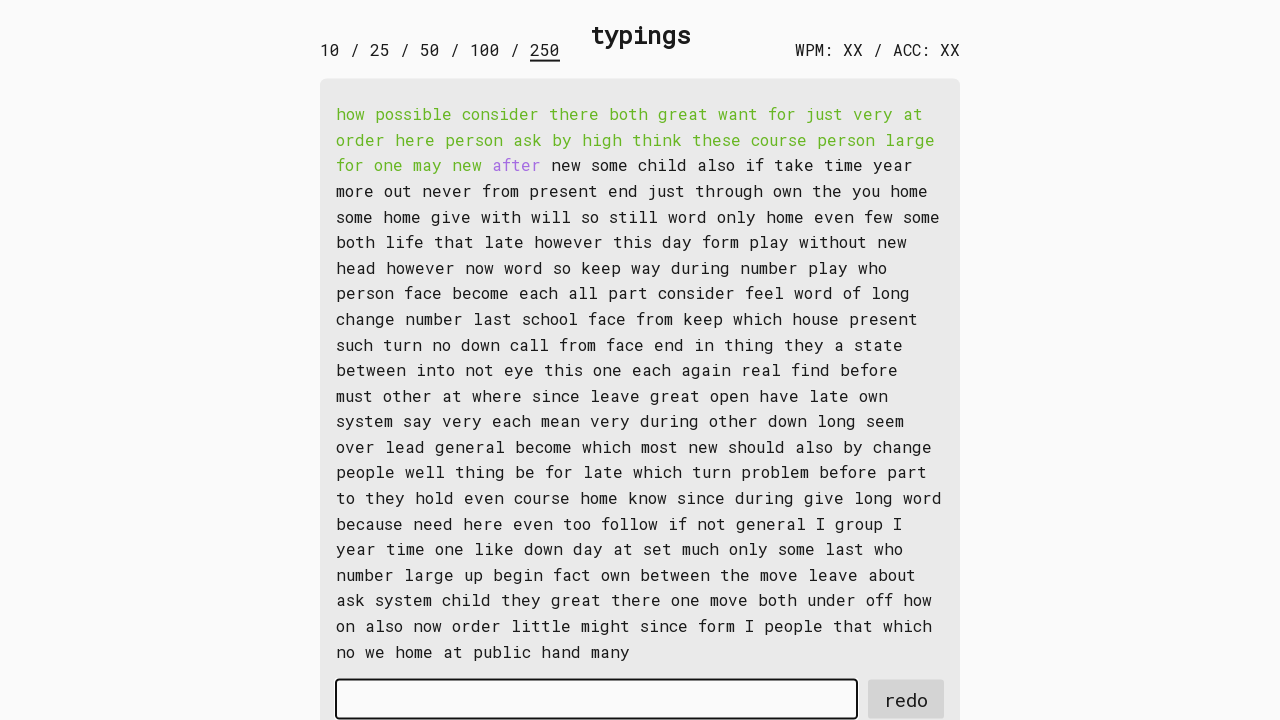

Waited for word 27 to be available
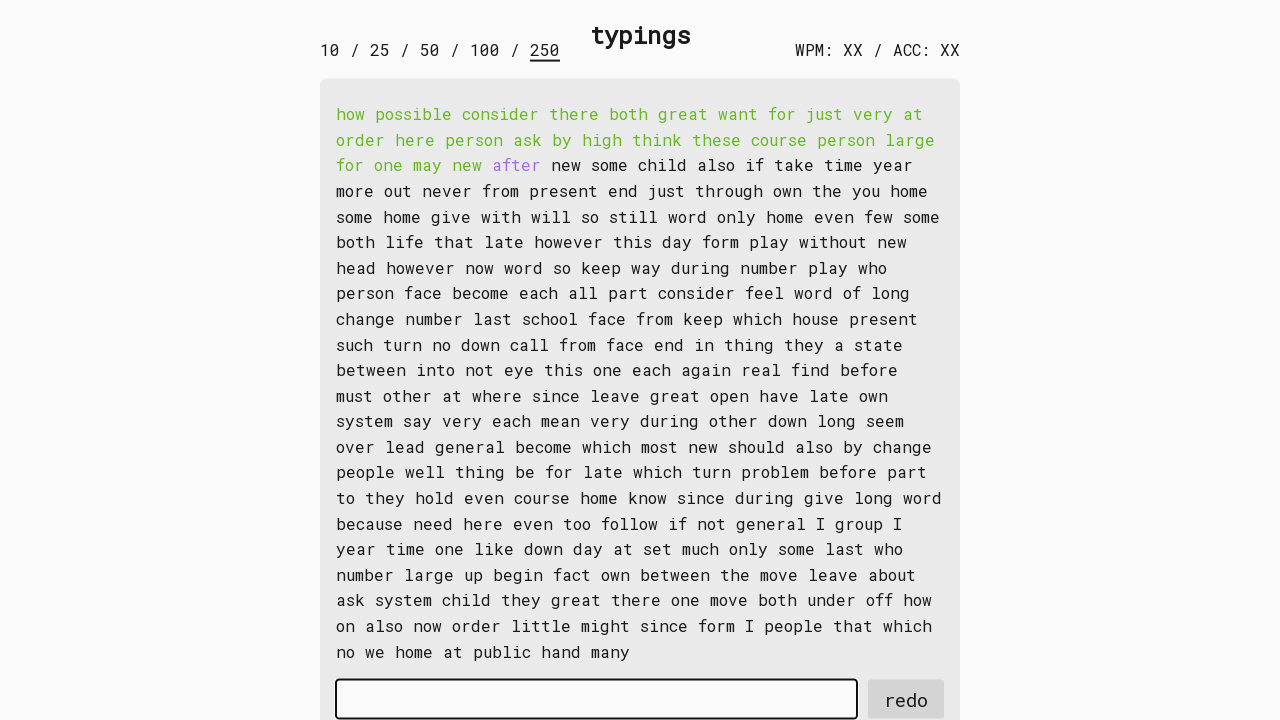

Retrieved word 27: 'after '
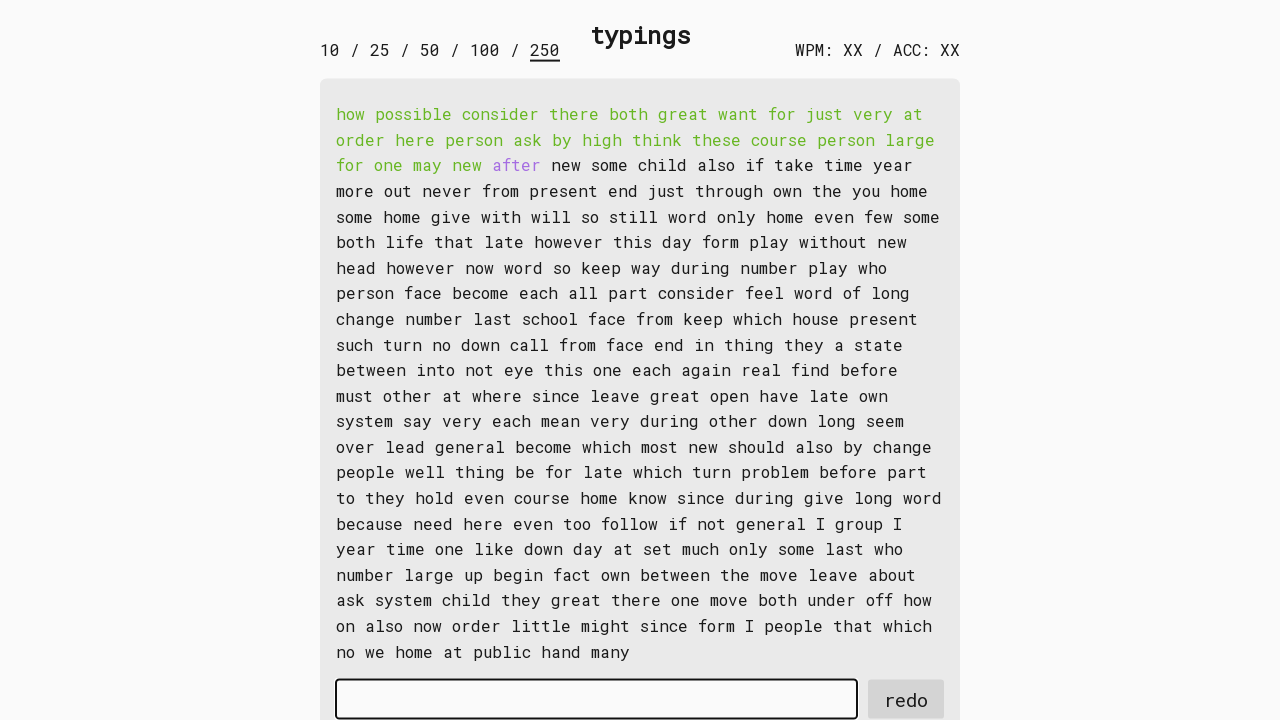

Typed word 27 into input field on #input-field
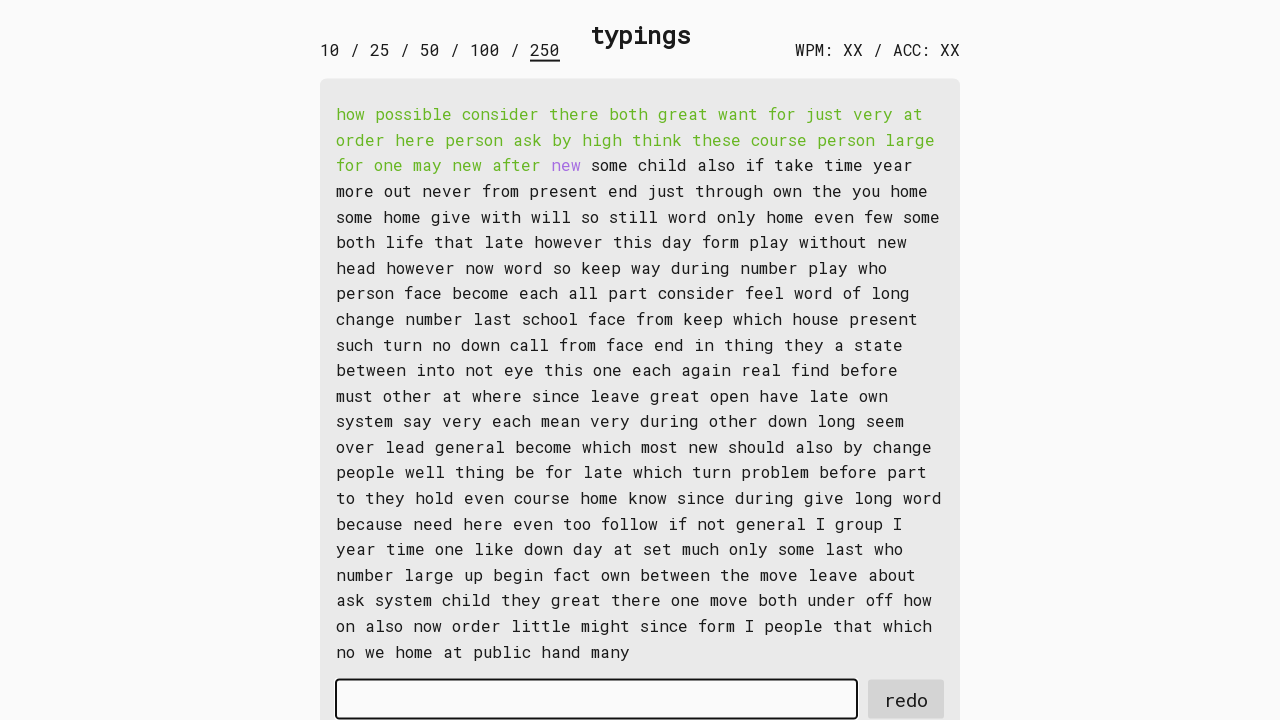

Waited for word 28 to be available
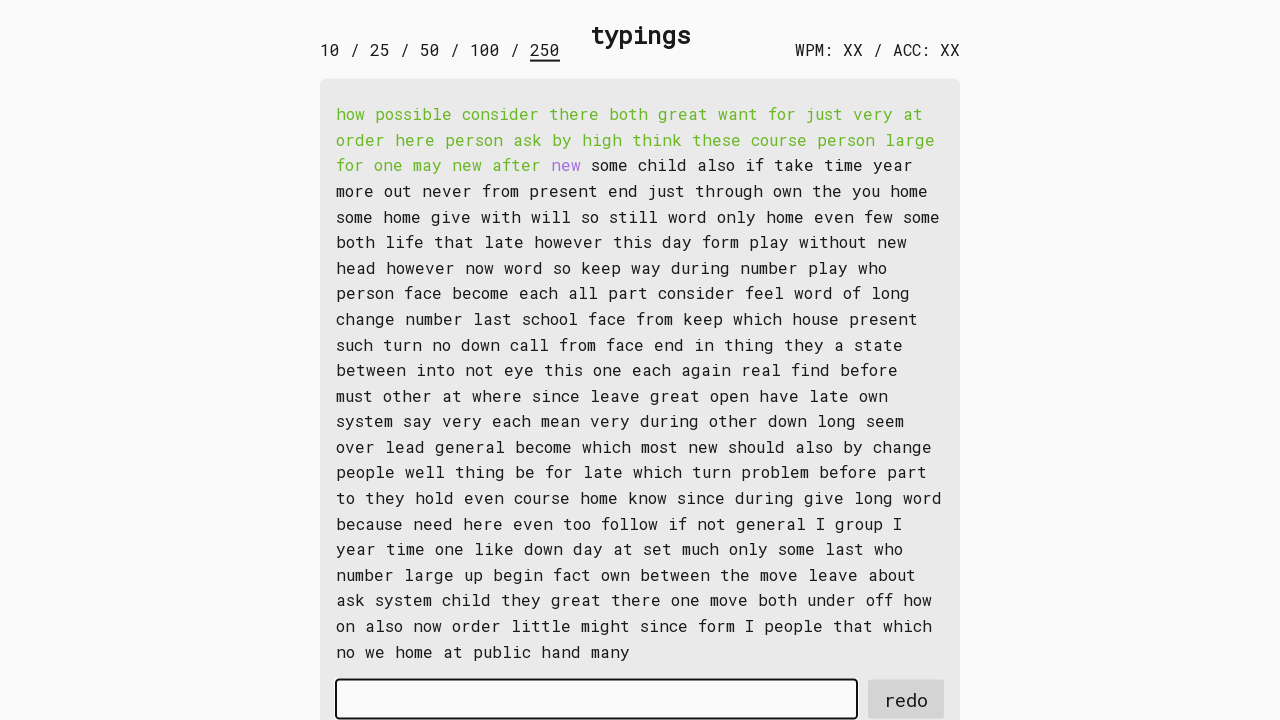

Retrieved word 28: 'new '
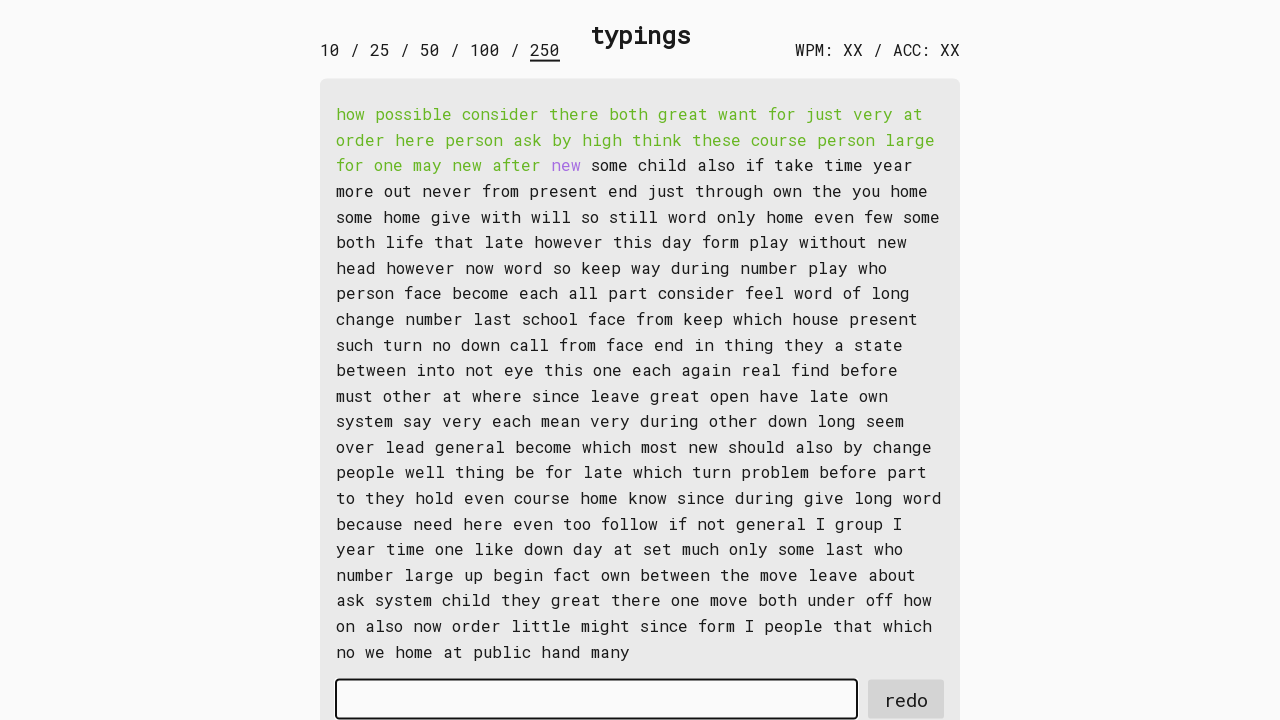

Typed word 28 into input field on #input-field
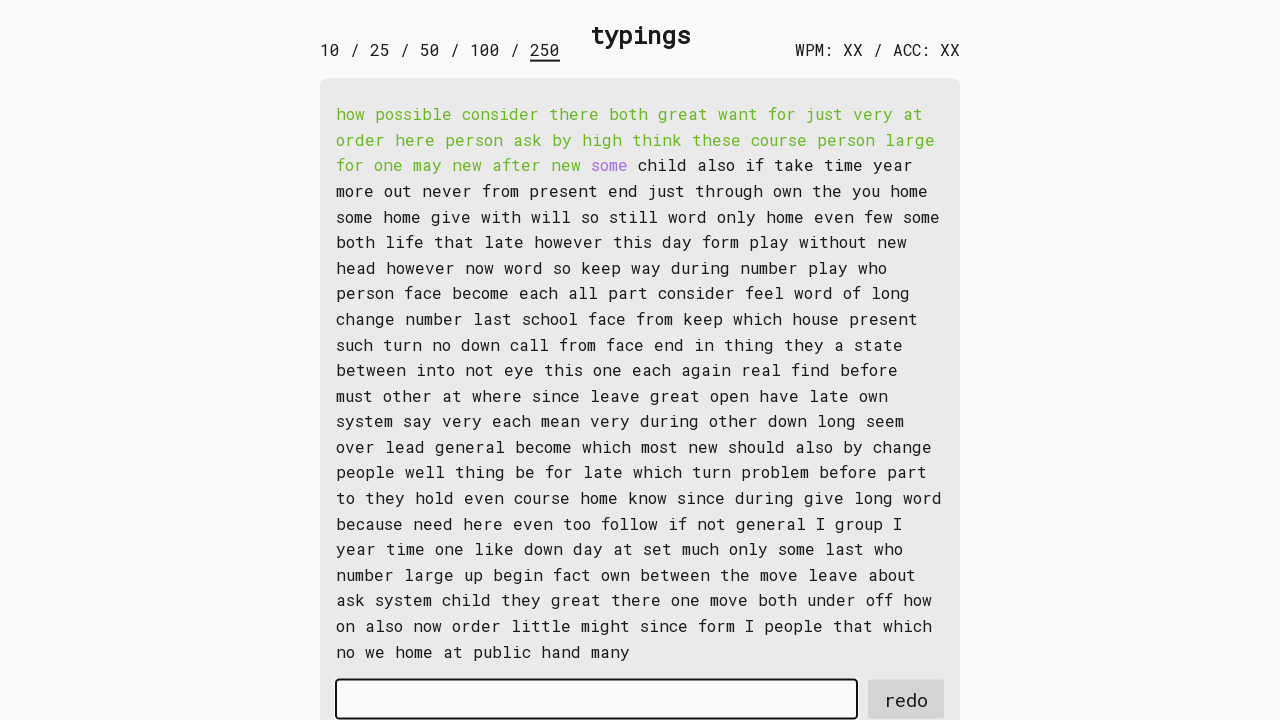

Waited for word 29 to be available
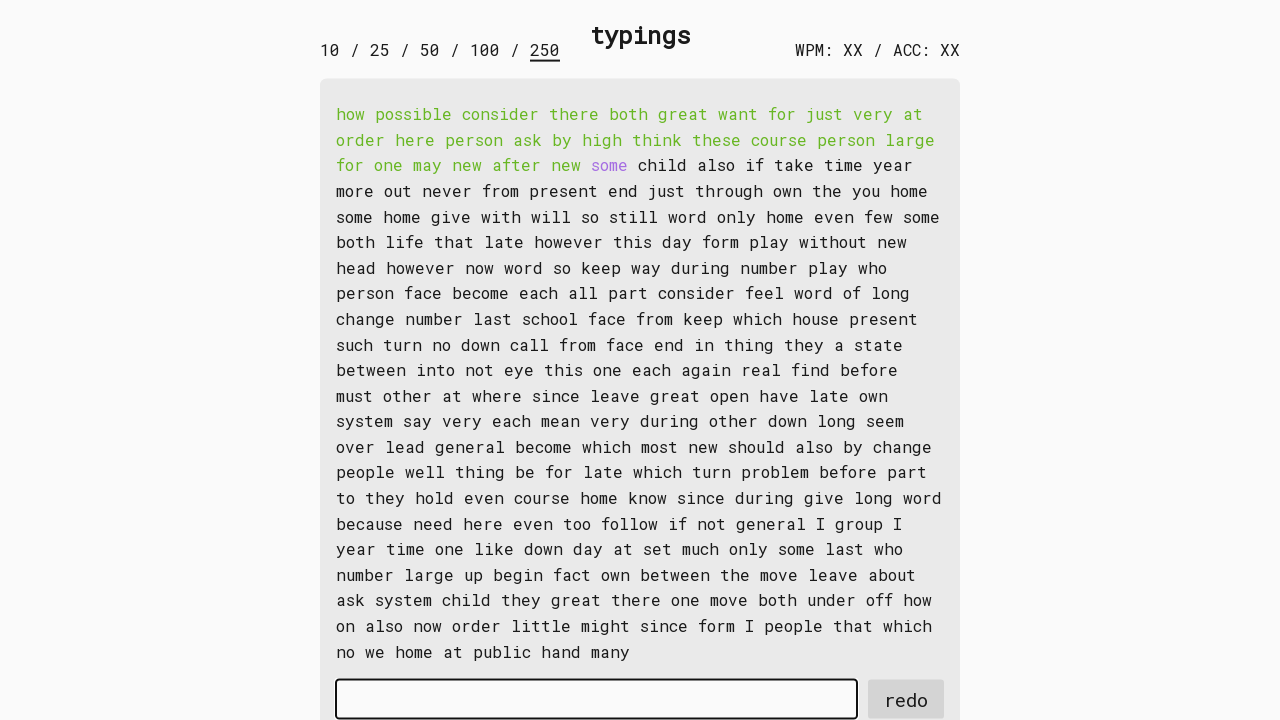

Retrieved word 29: 'some '
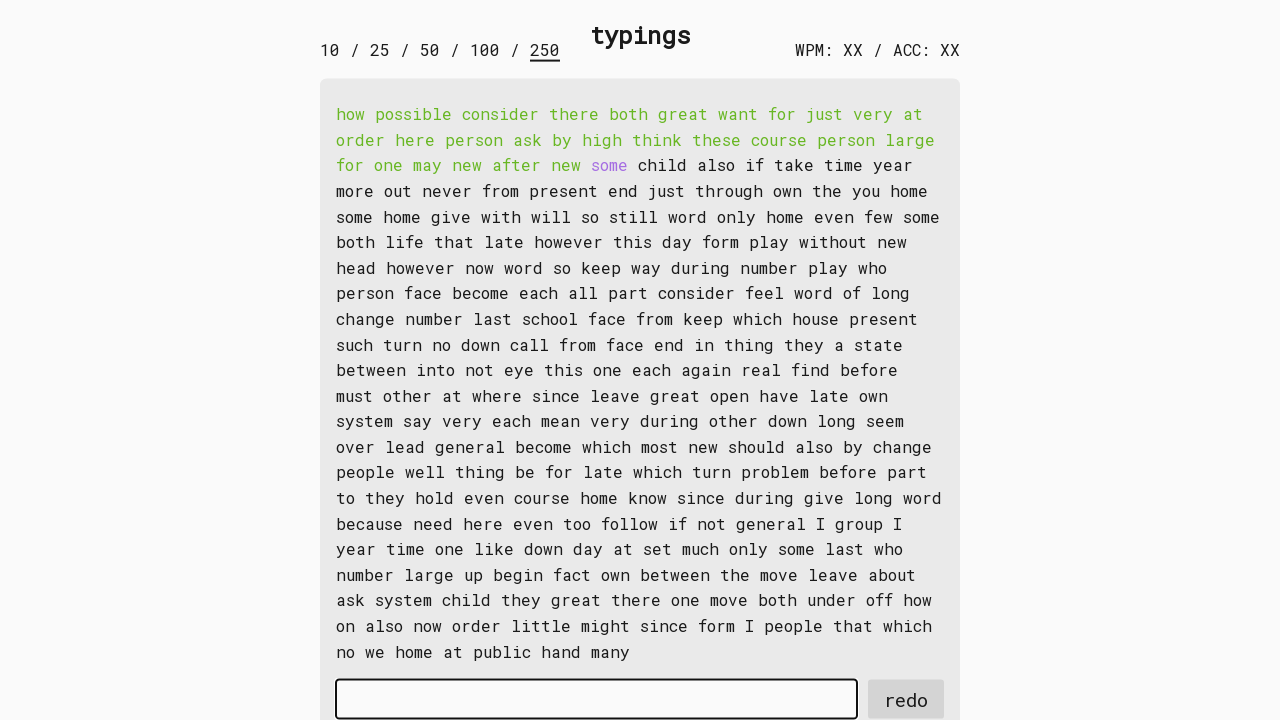

Typed word 29 into input field on #input-field
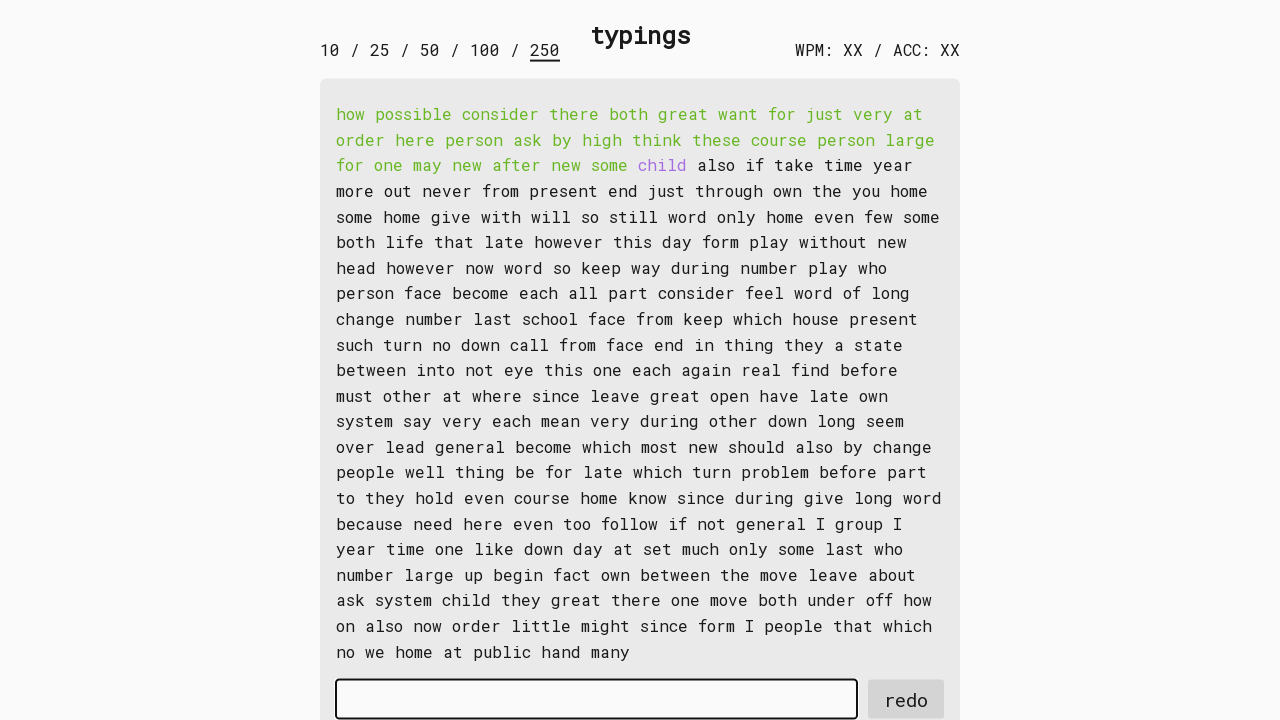

Waited for word 30 to be available
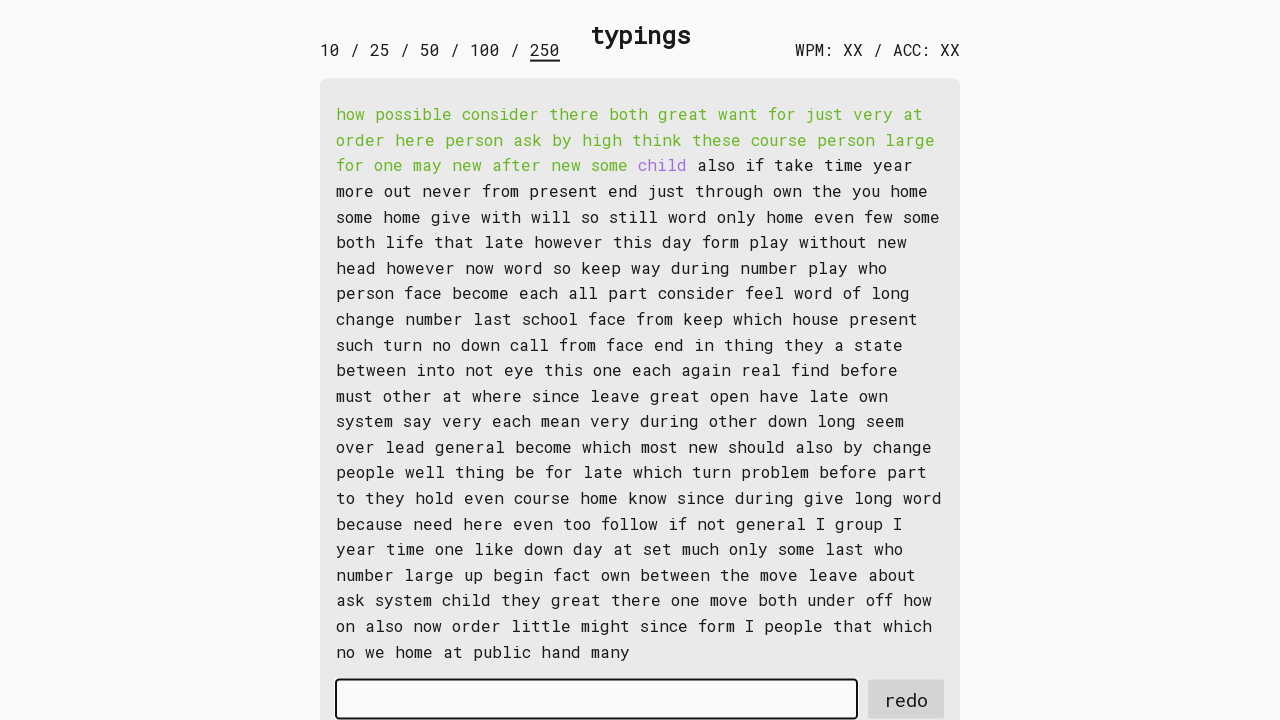

Retrieved word 30: 'child '
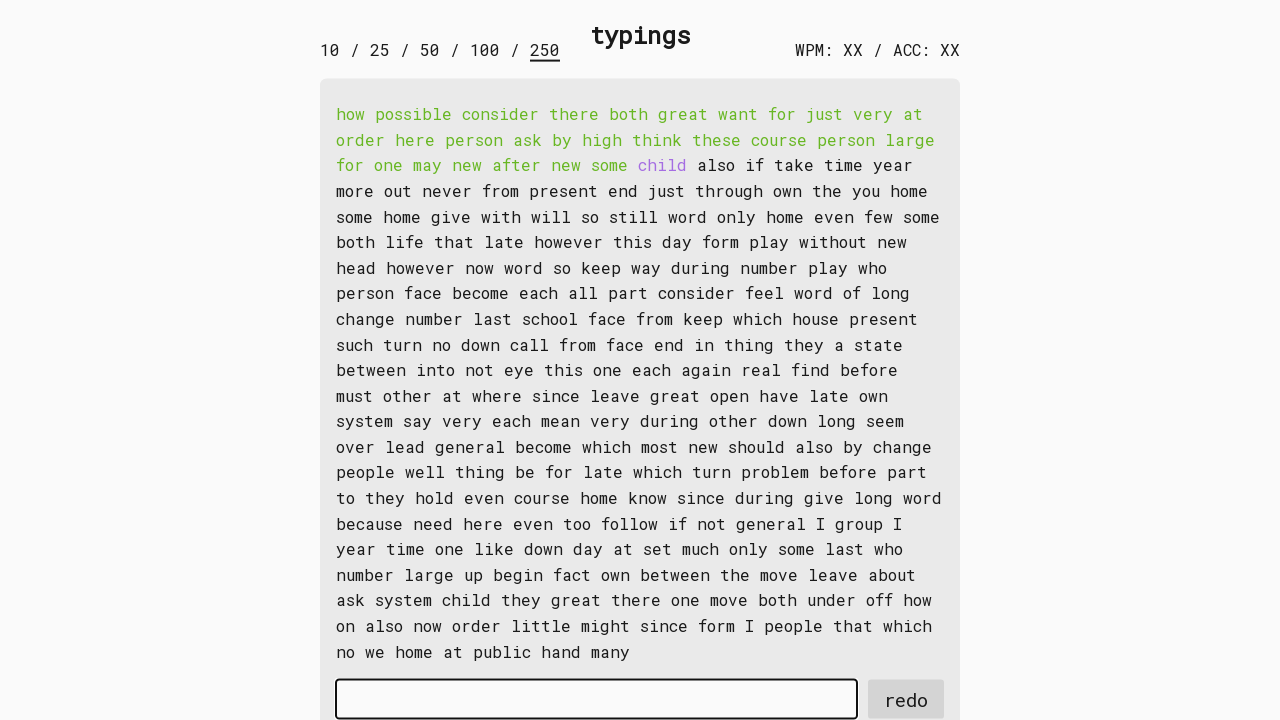

Typed word 30 into input field on #input-field
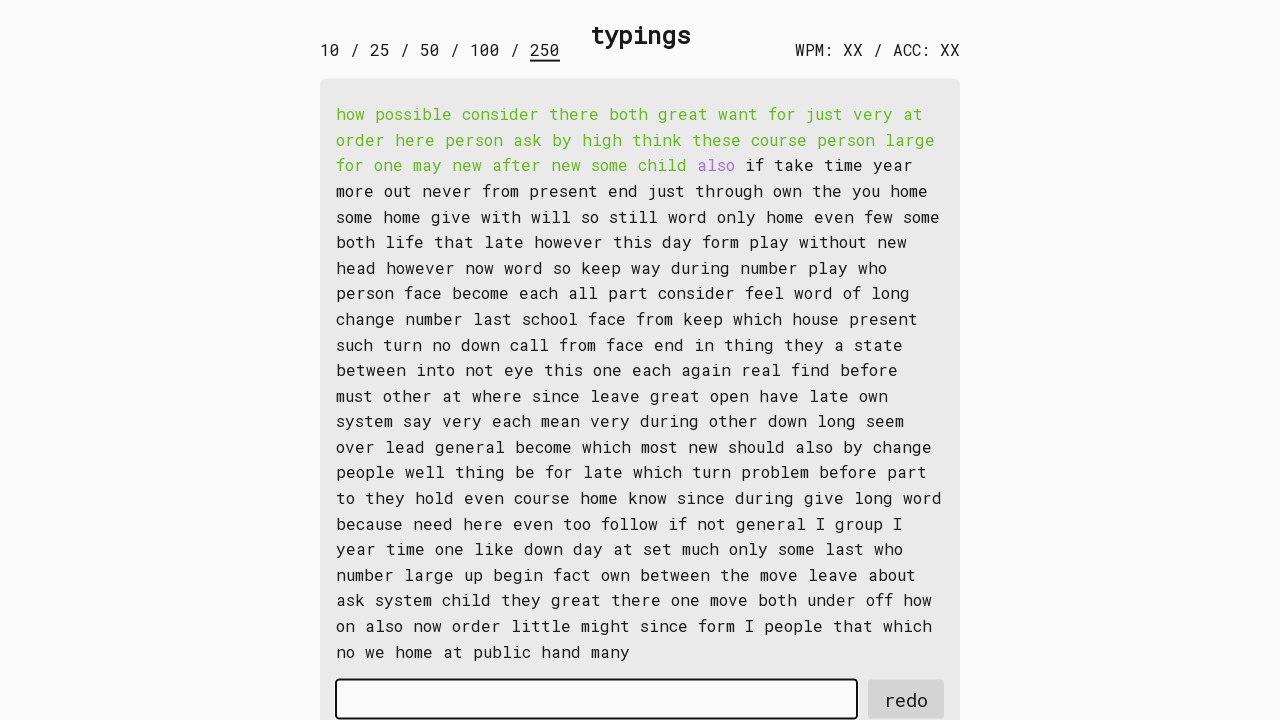

Waited for word 31 to be available
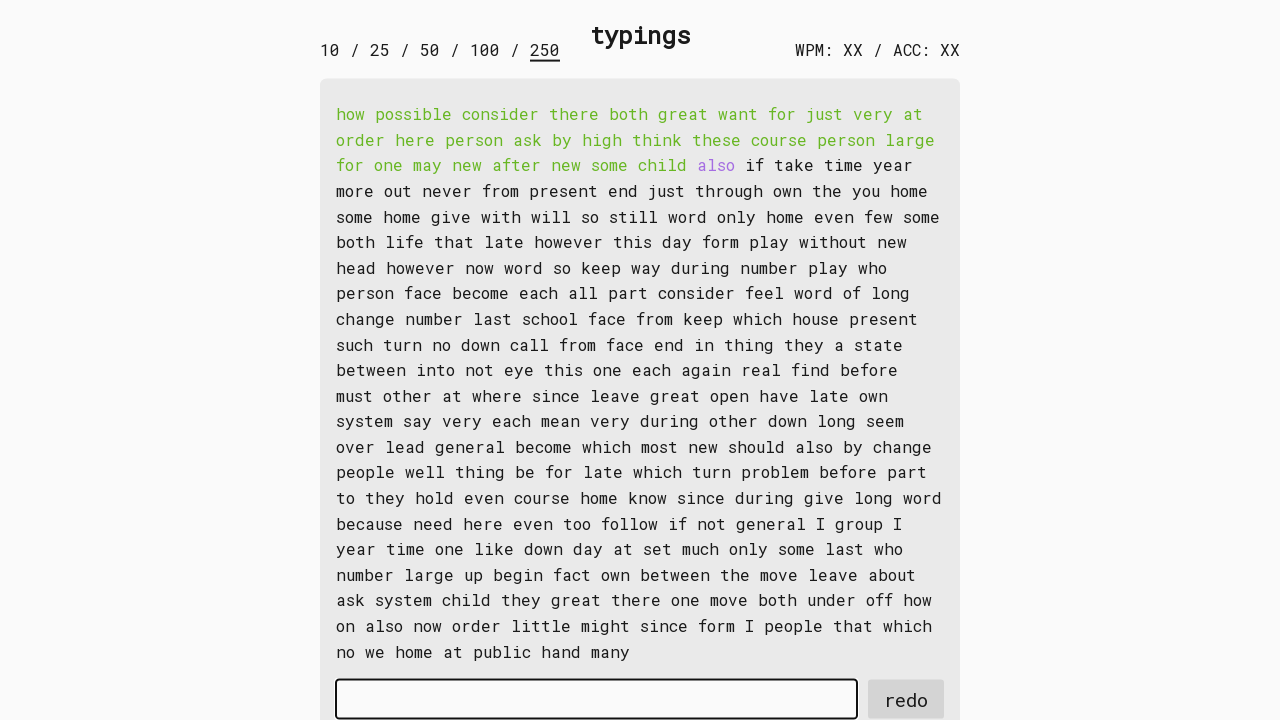

Retrieved word 31: 'also '
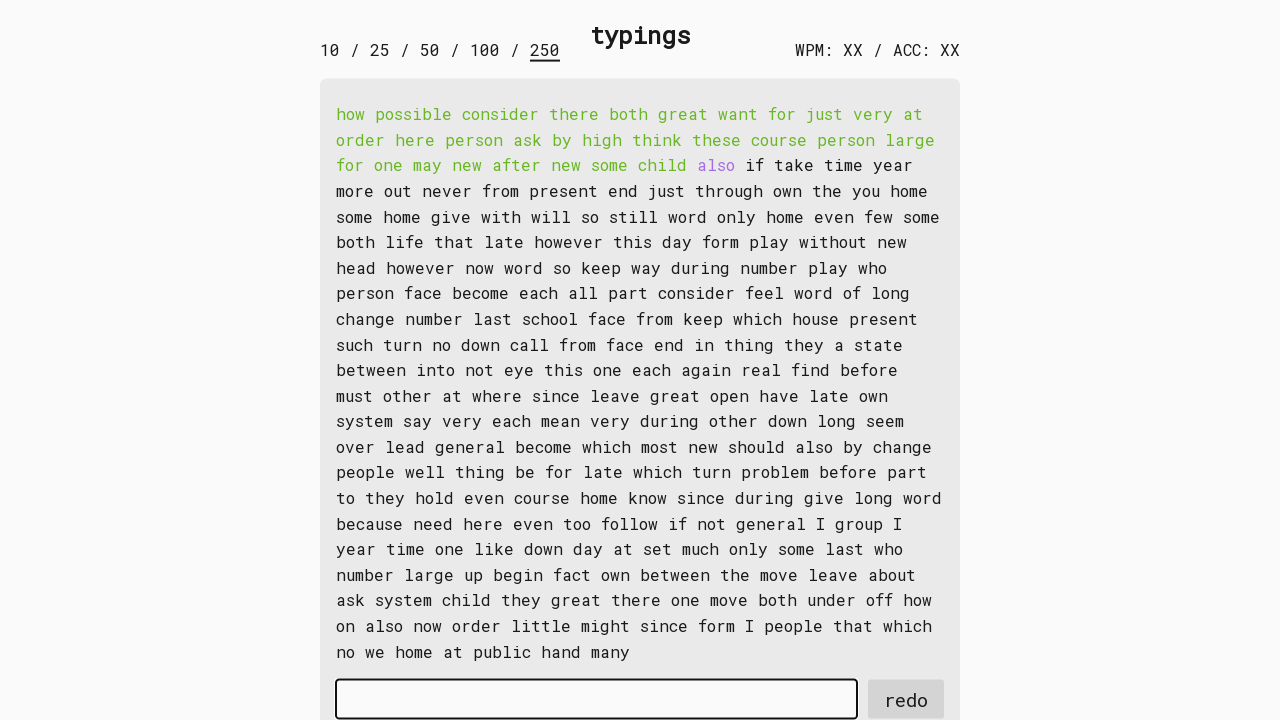

Typed word 31 into input field on #input-field
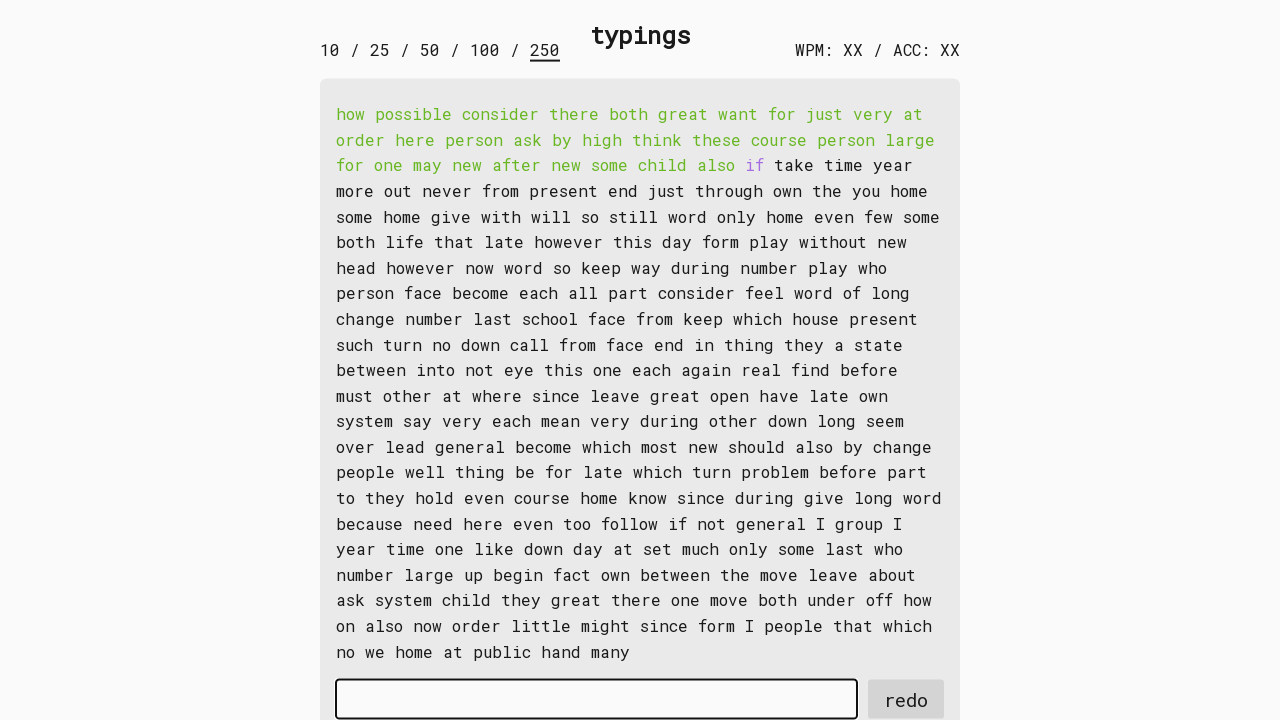

Waited for word 32 to be available
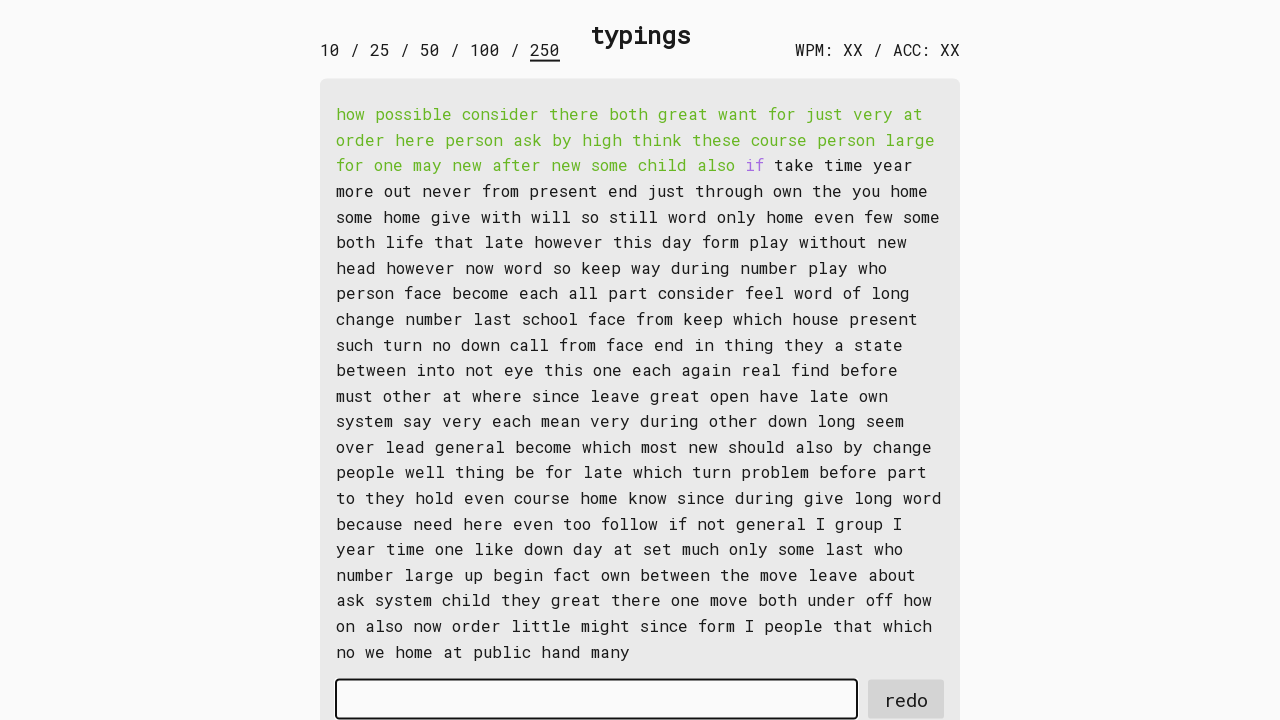

Retrieved word 32: 'if '
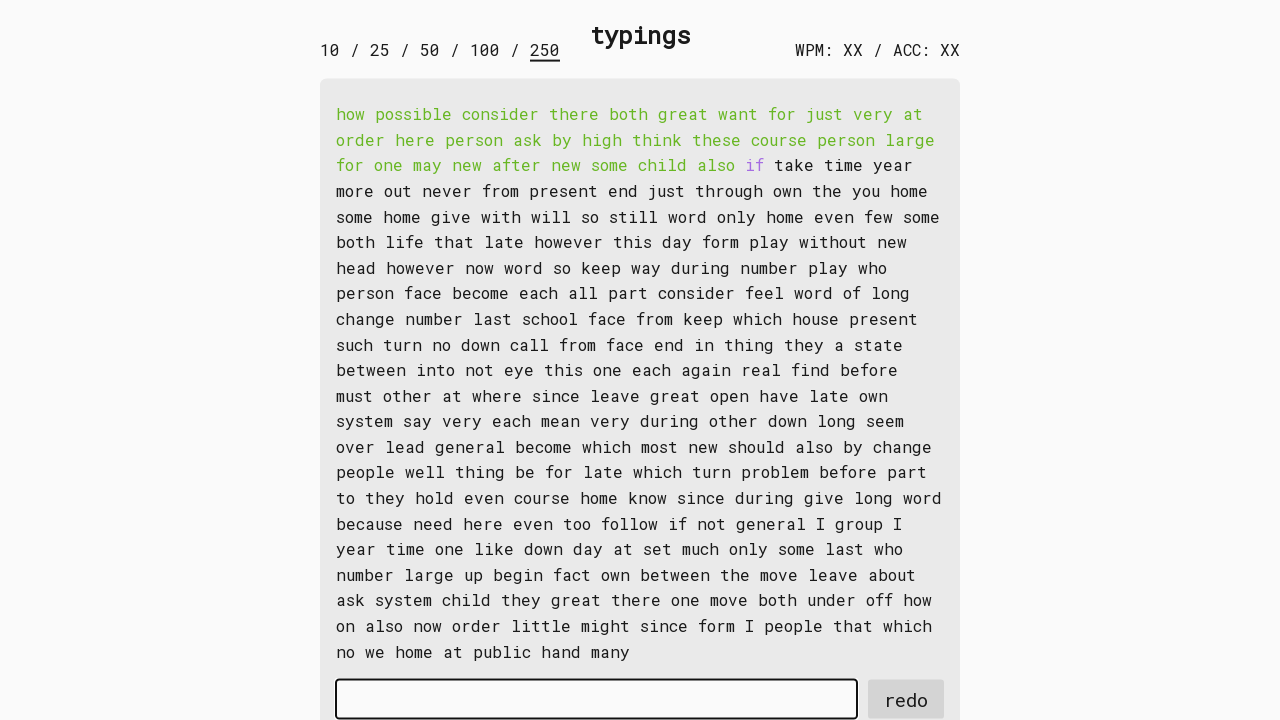

Typed word 32 into input field on #input-field
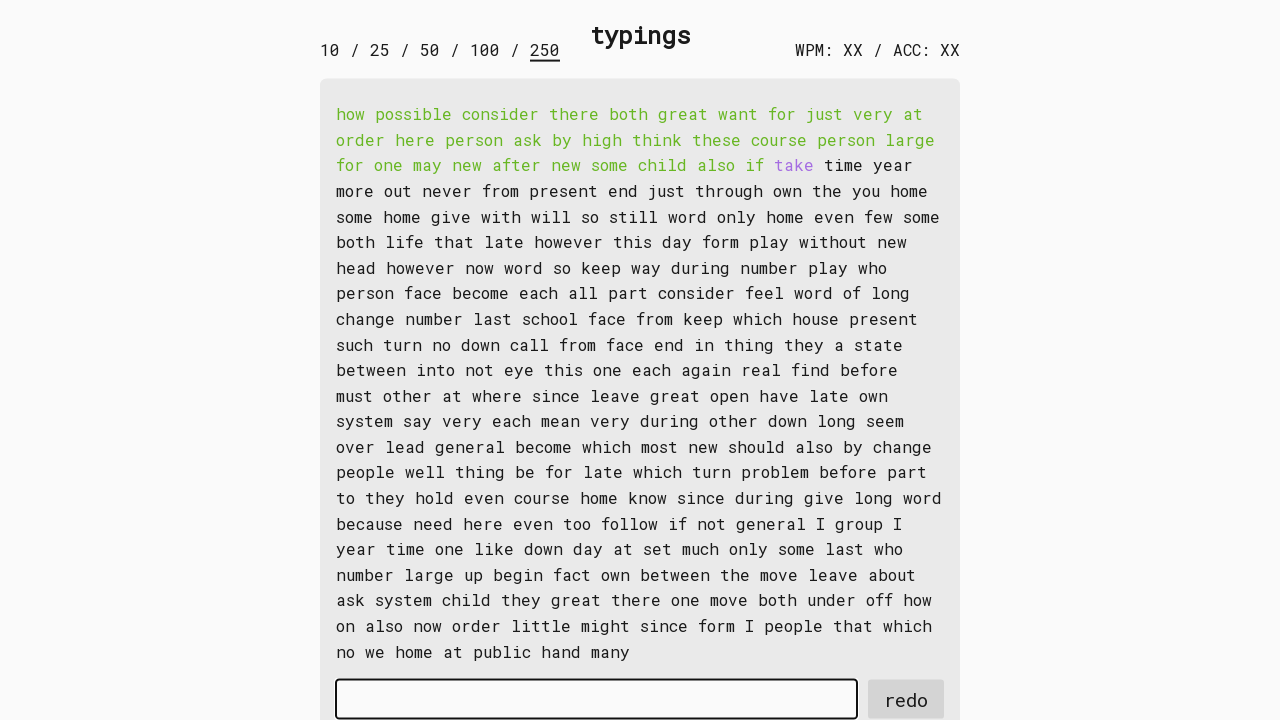

Waited for word 33 to be available
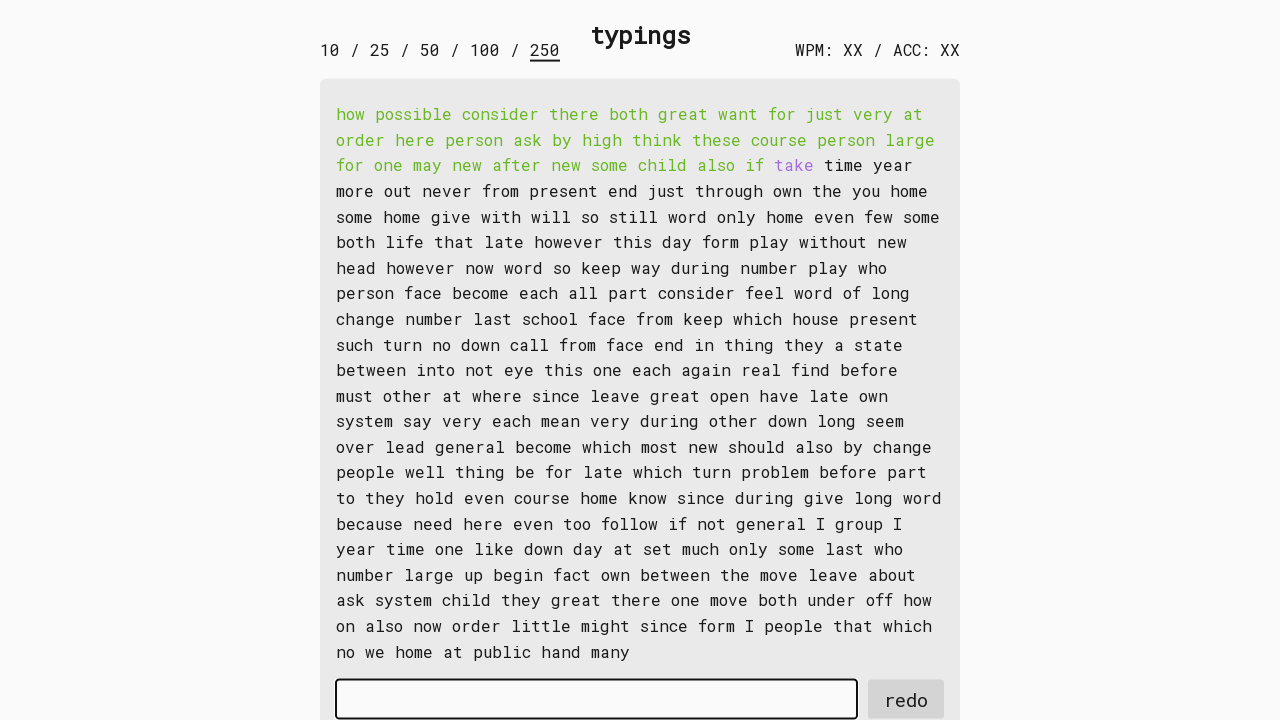

Retrieved word 33: 'take '
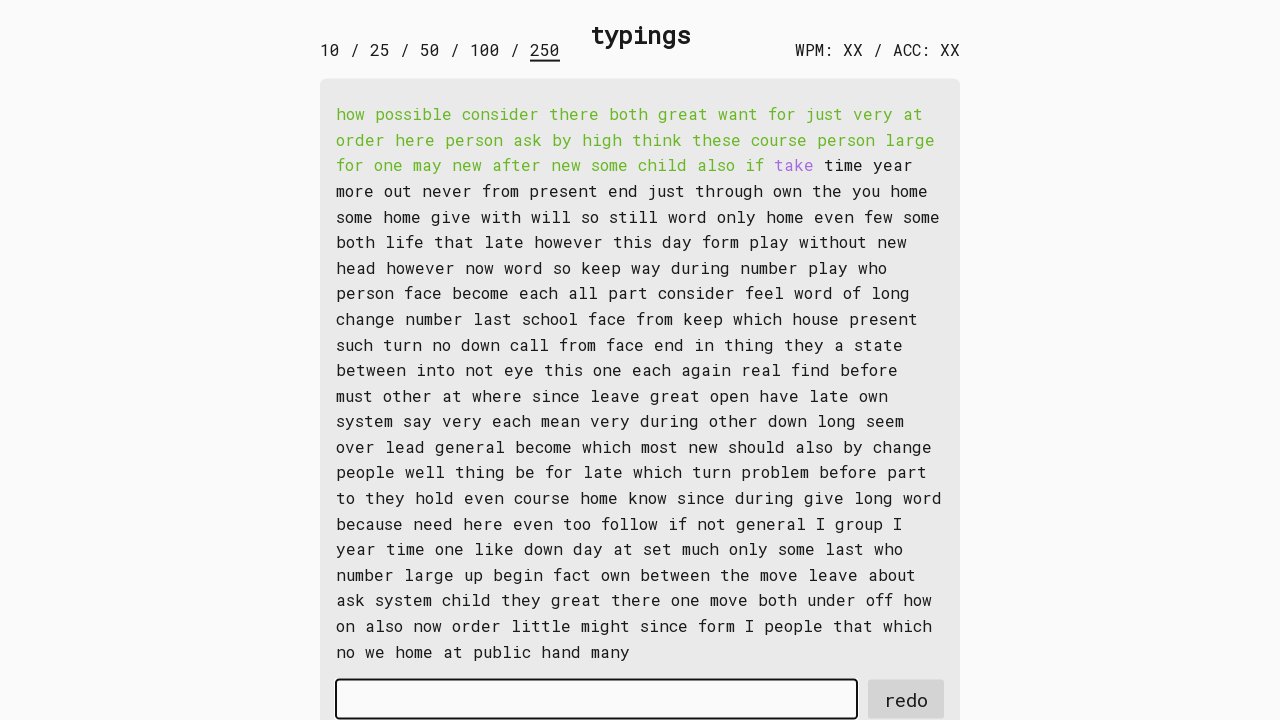

Typed word 33 into input field on #input-field
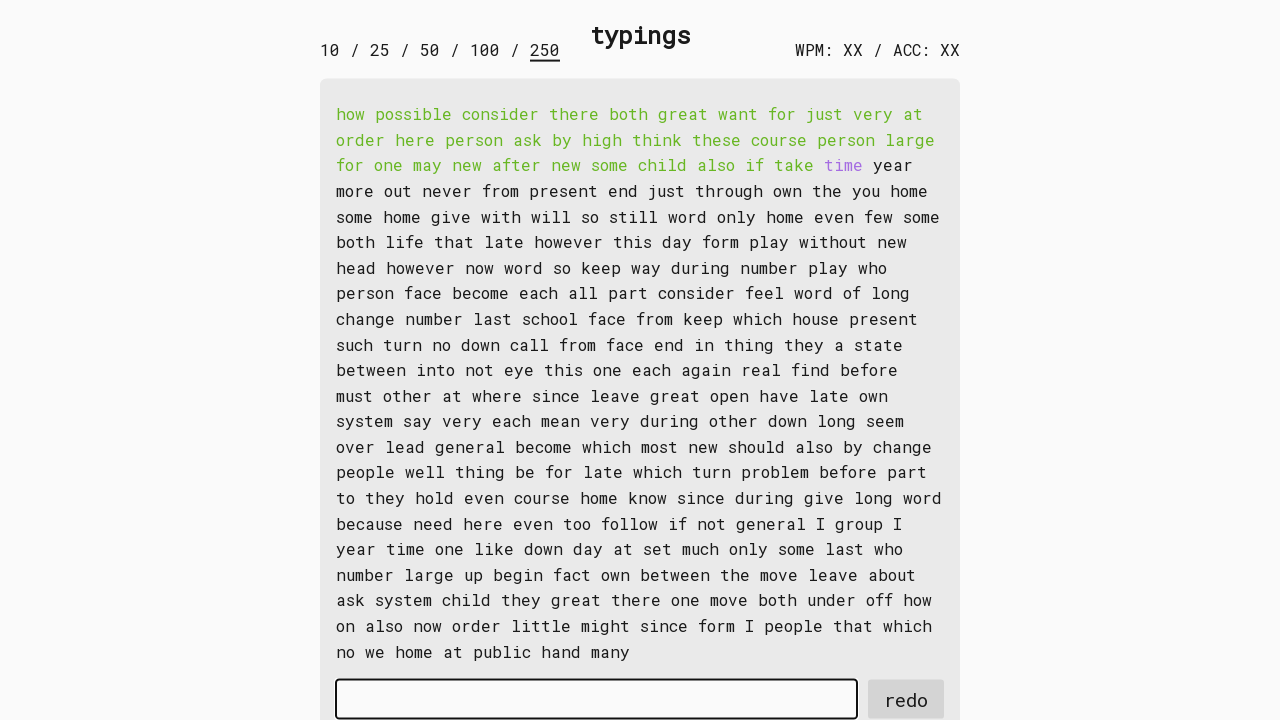

Waited for word 34 to be available
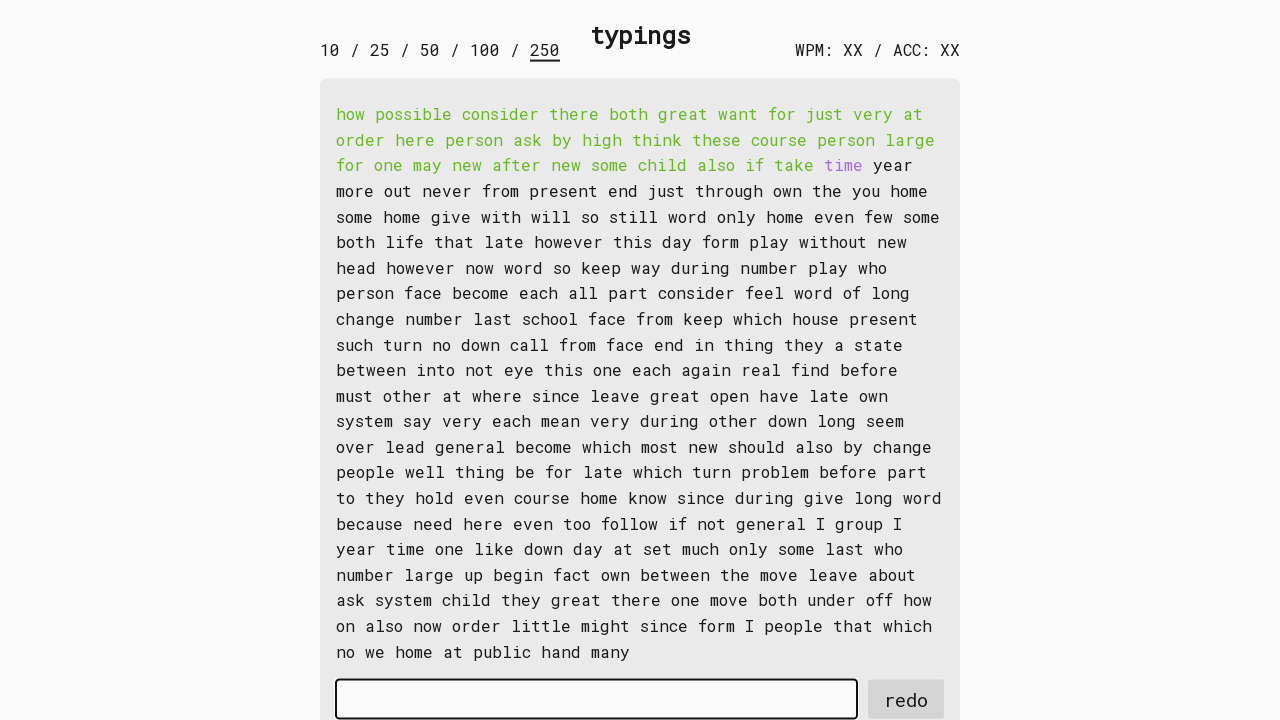

Retrieved word 34: 'time '
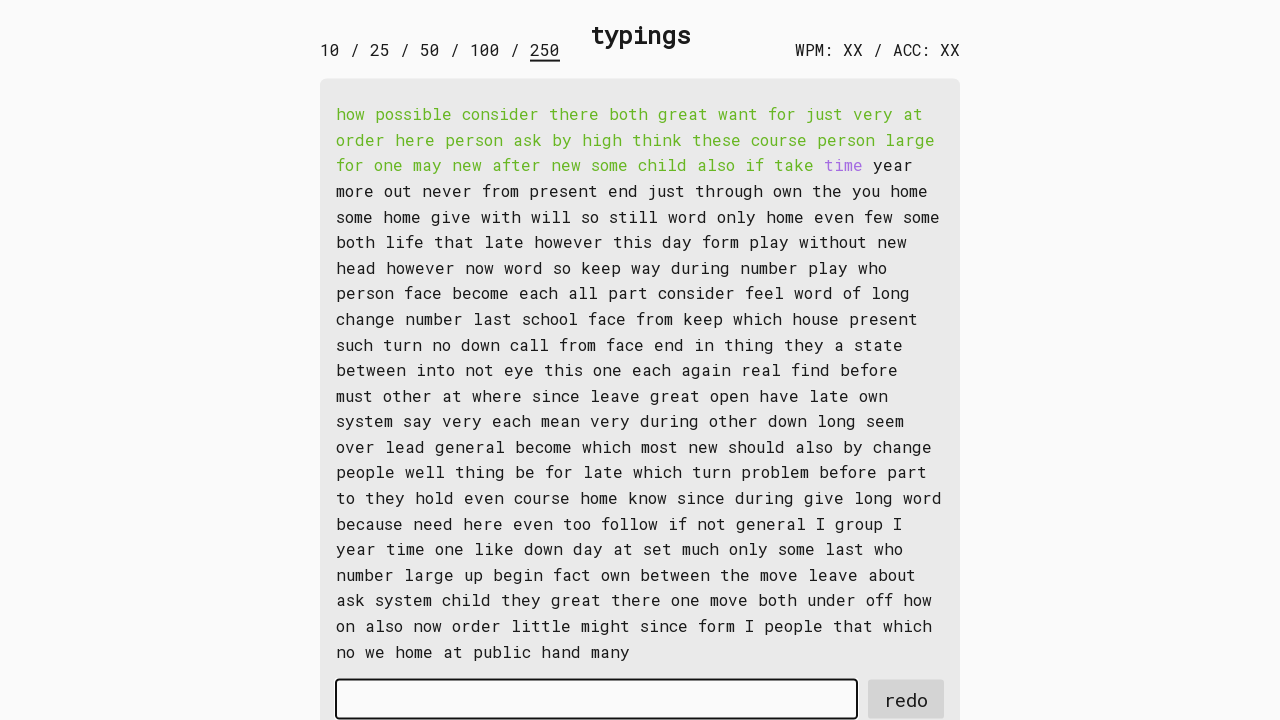

Typed word 34 into input field on #input-field
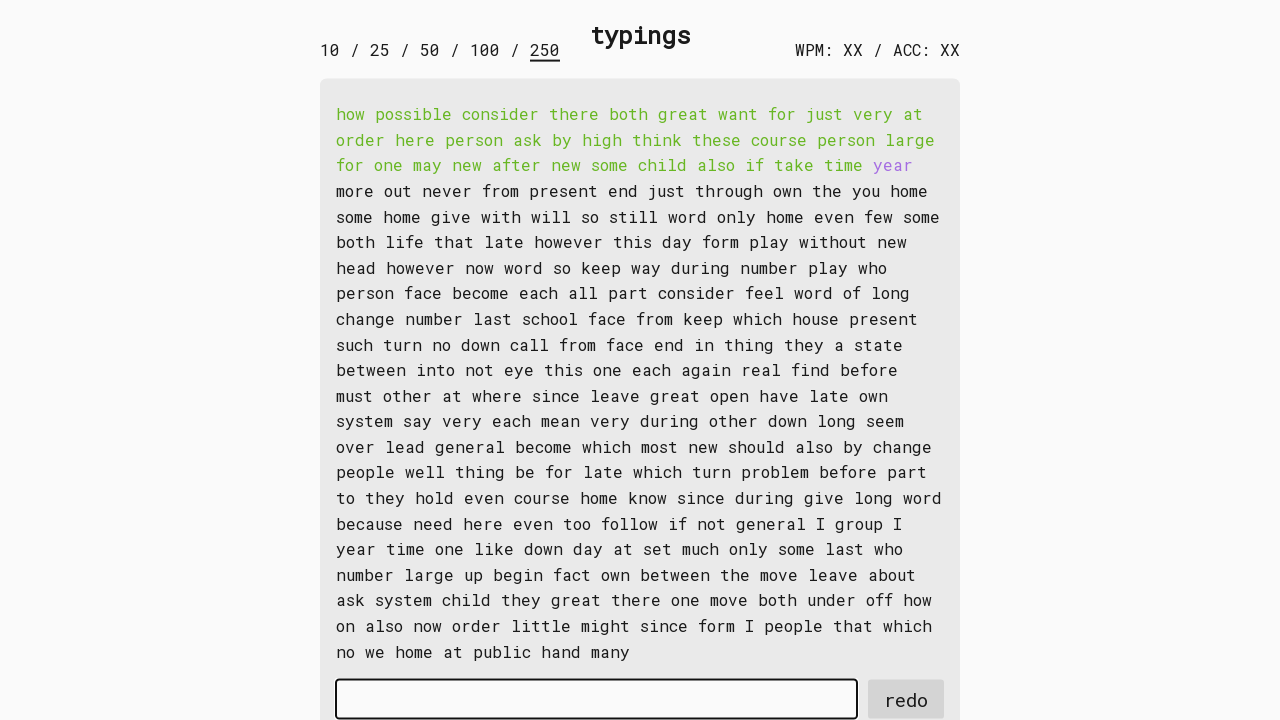

Waited for word 35 to be available
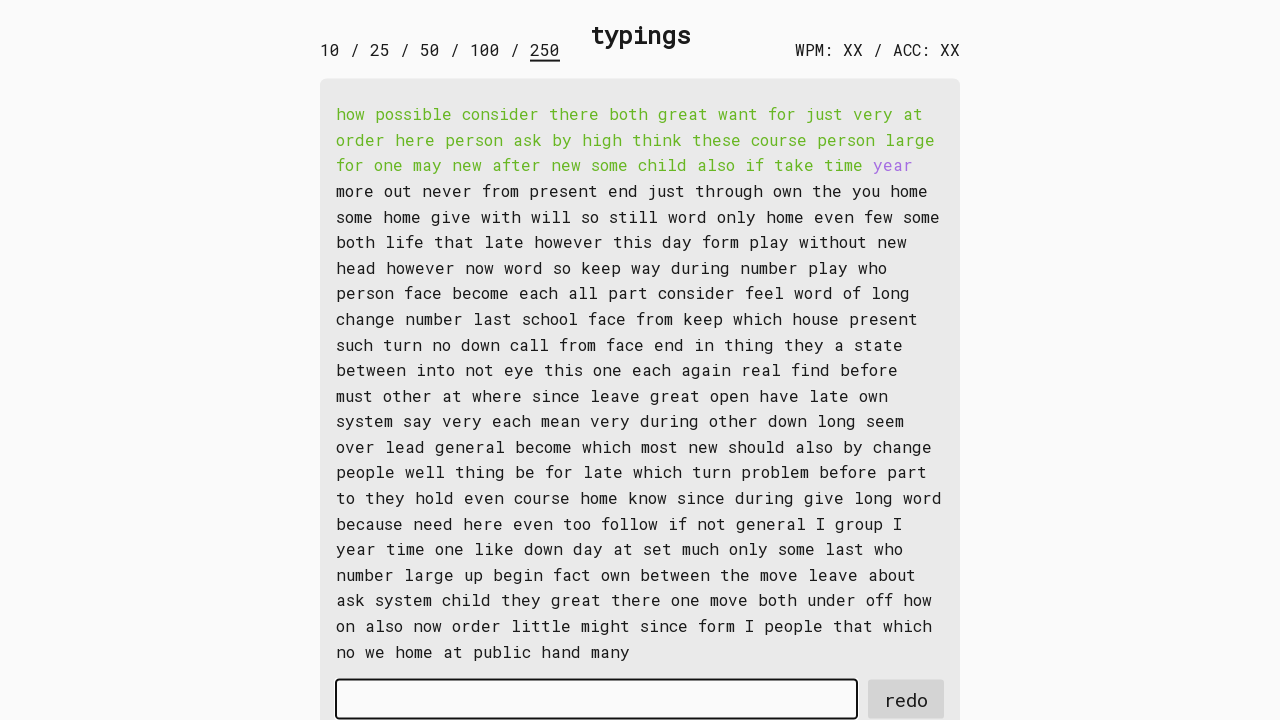

Retrieved word 35: 'year '
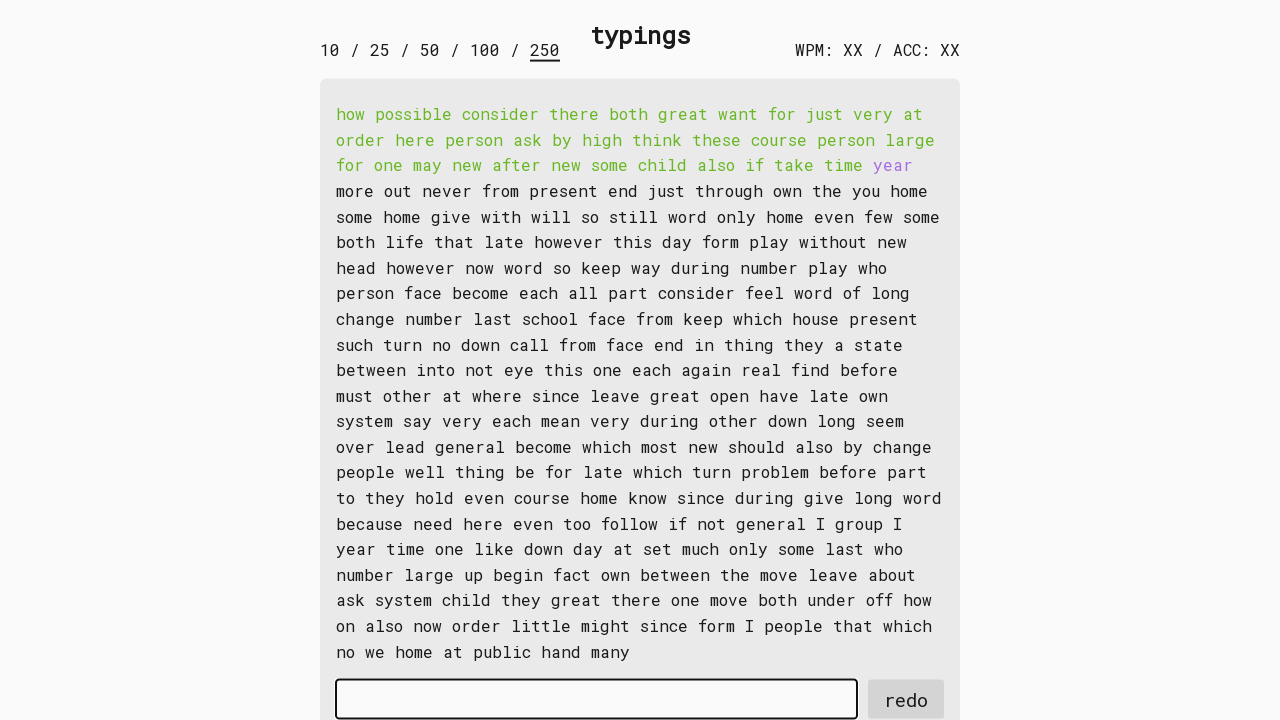

Typed word 35 into input field on #input-field
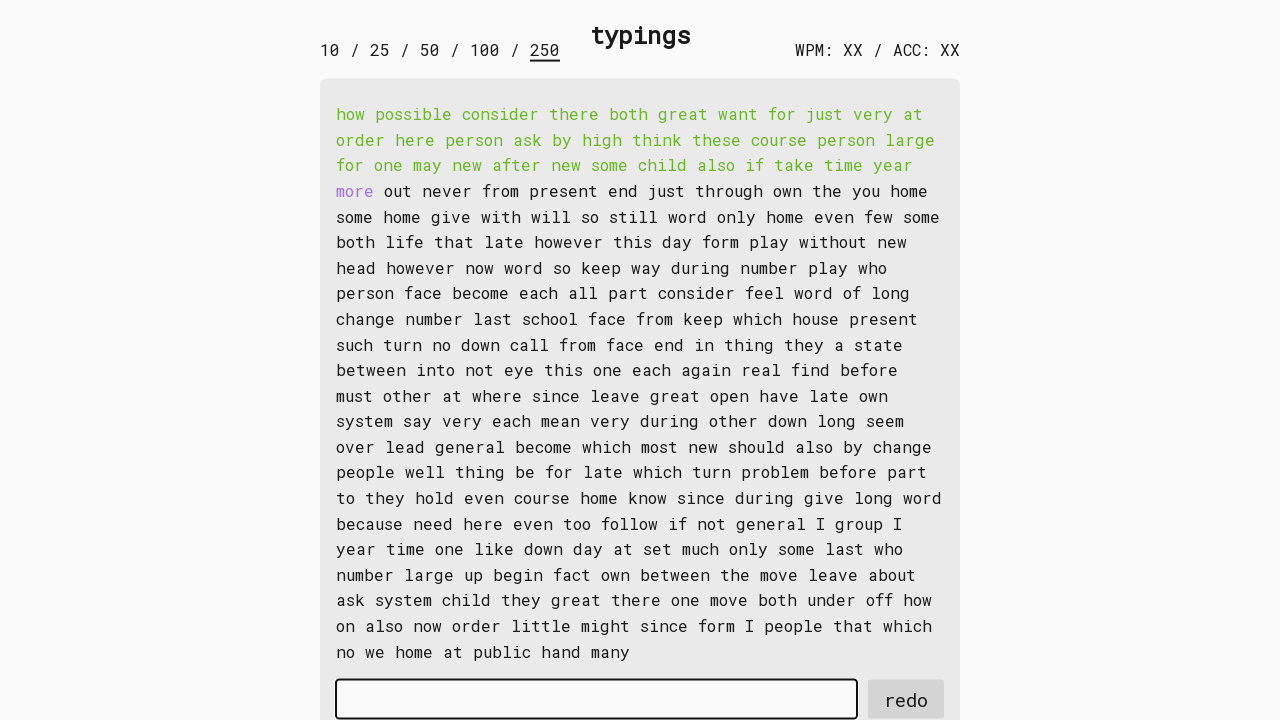

Waited for word 36 to be available
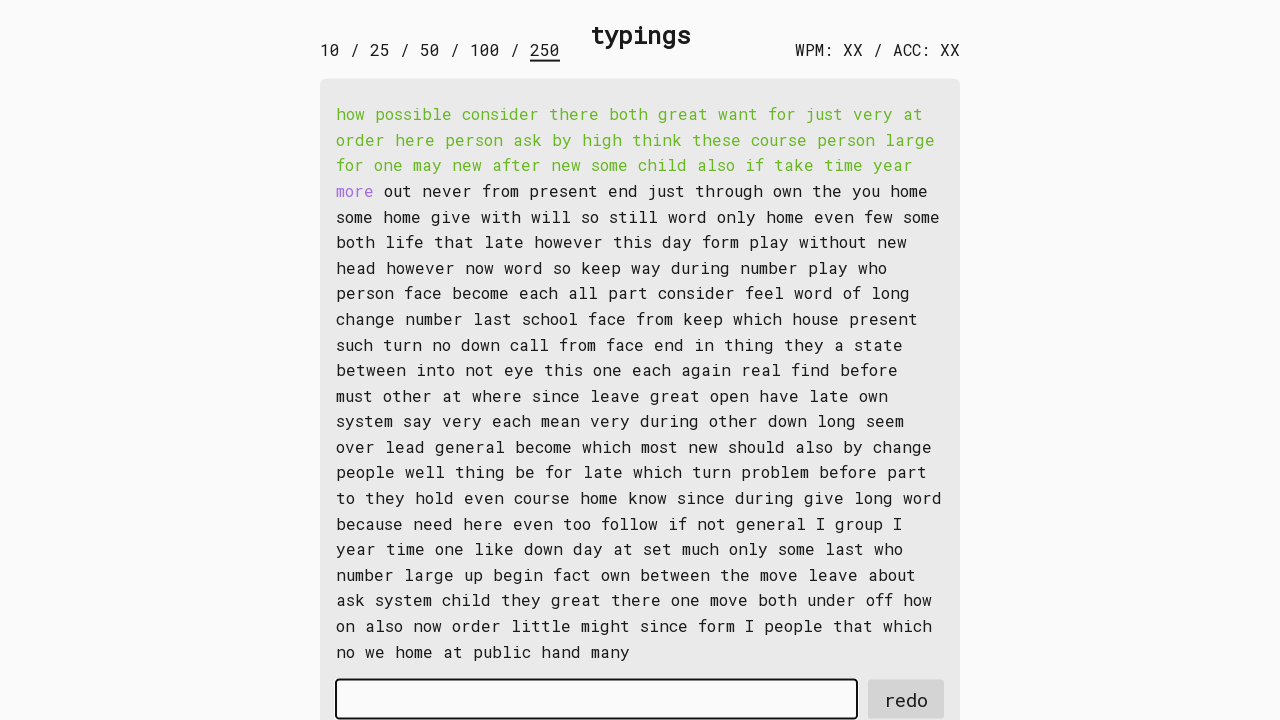

Retrieved word 36: 'more '
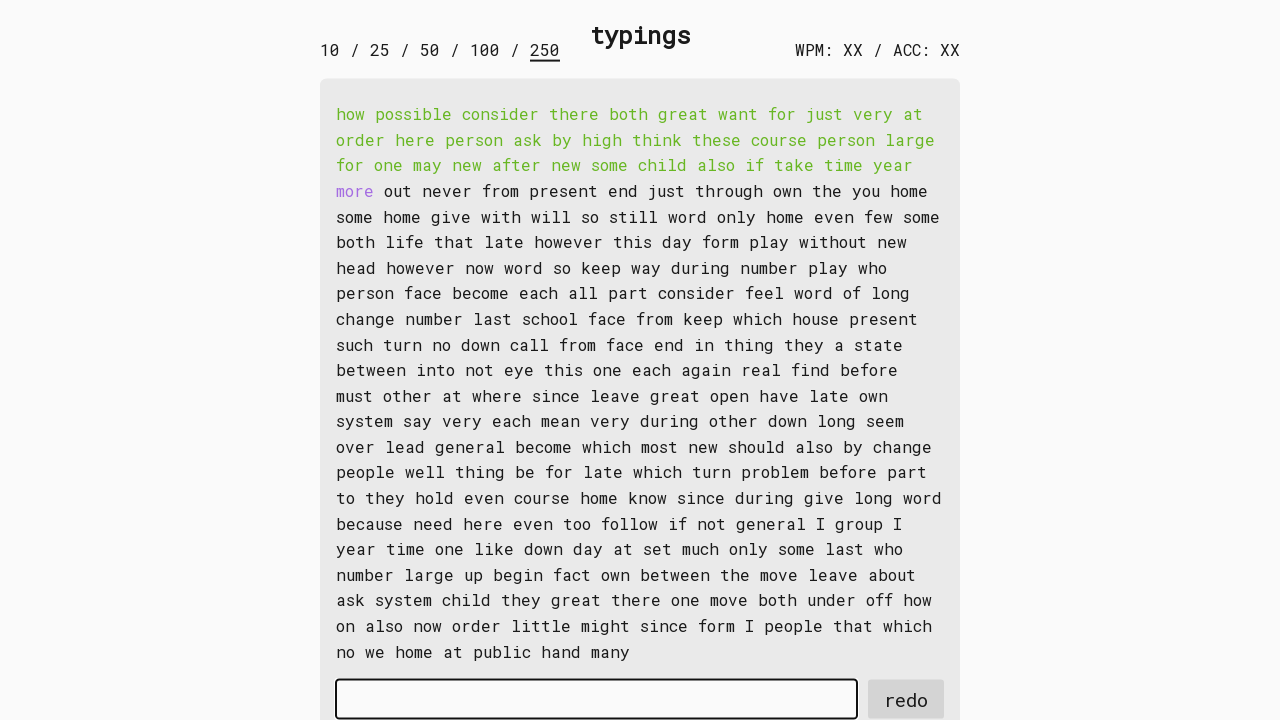

Typed word 36 into input field on #input-field
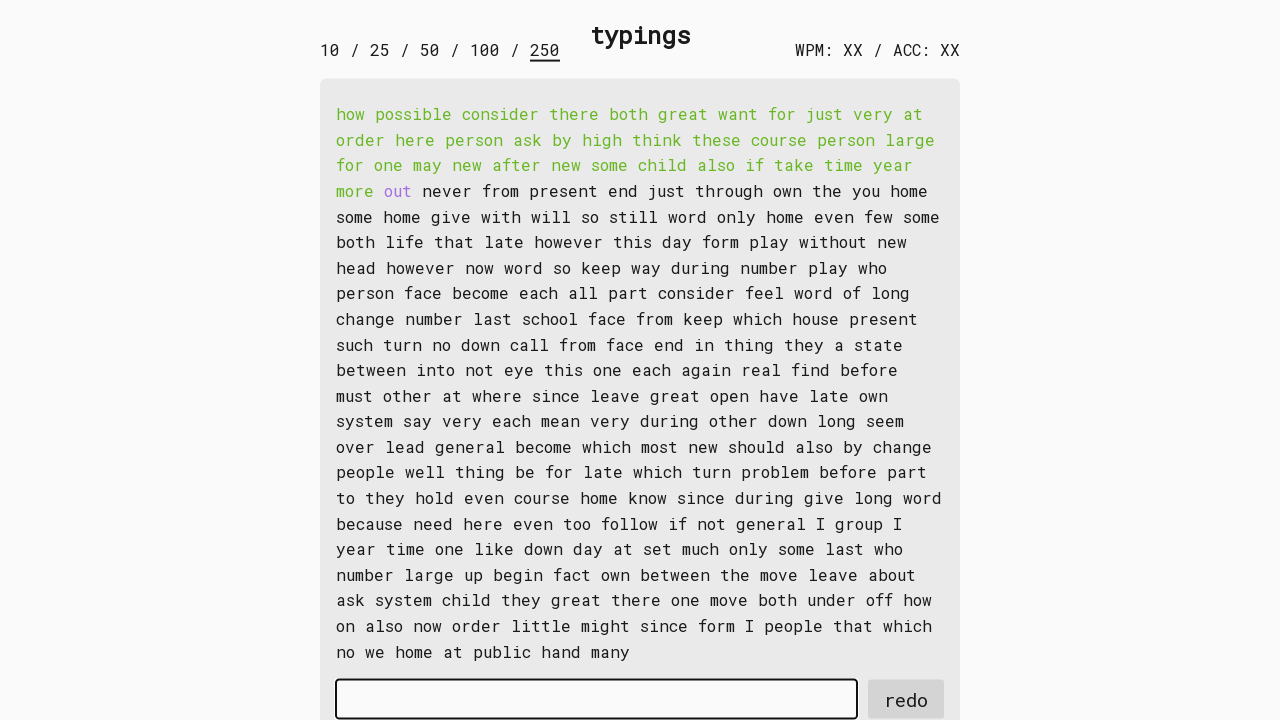

Waited for word 37 to be available
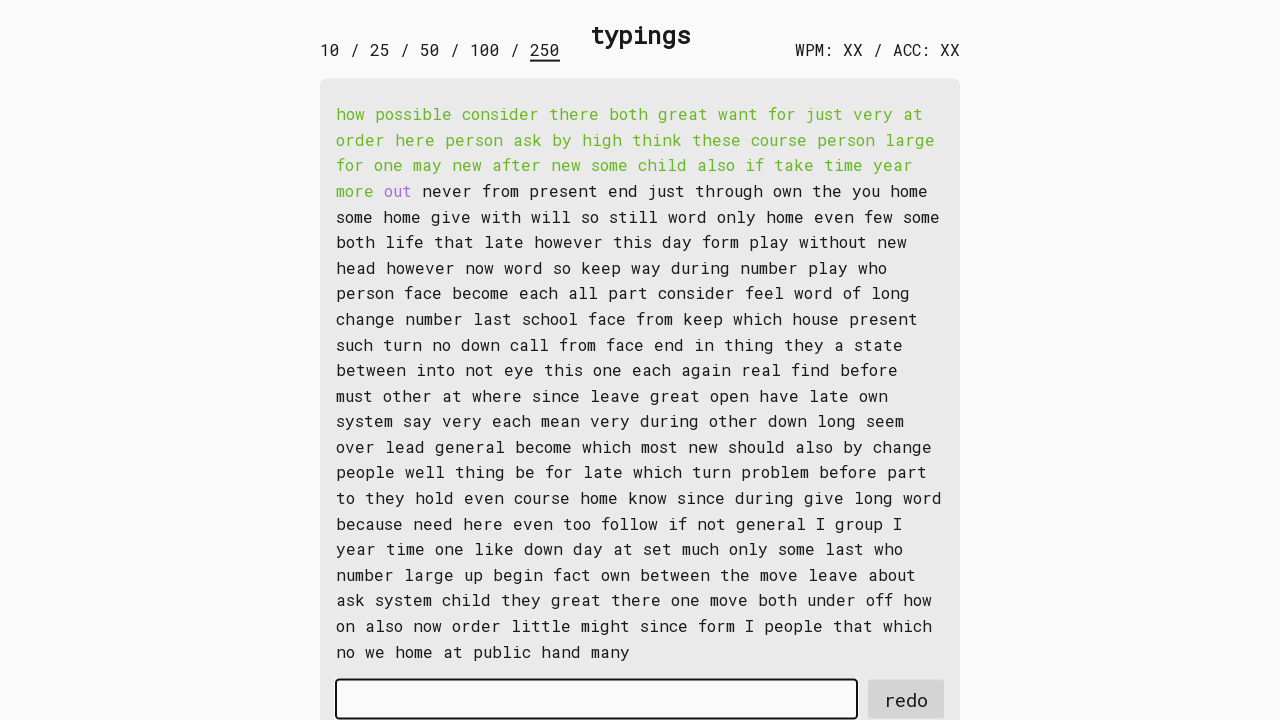

Retrieved word 37: 'out '
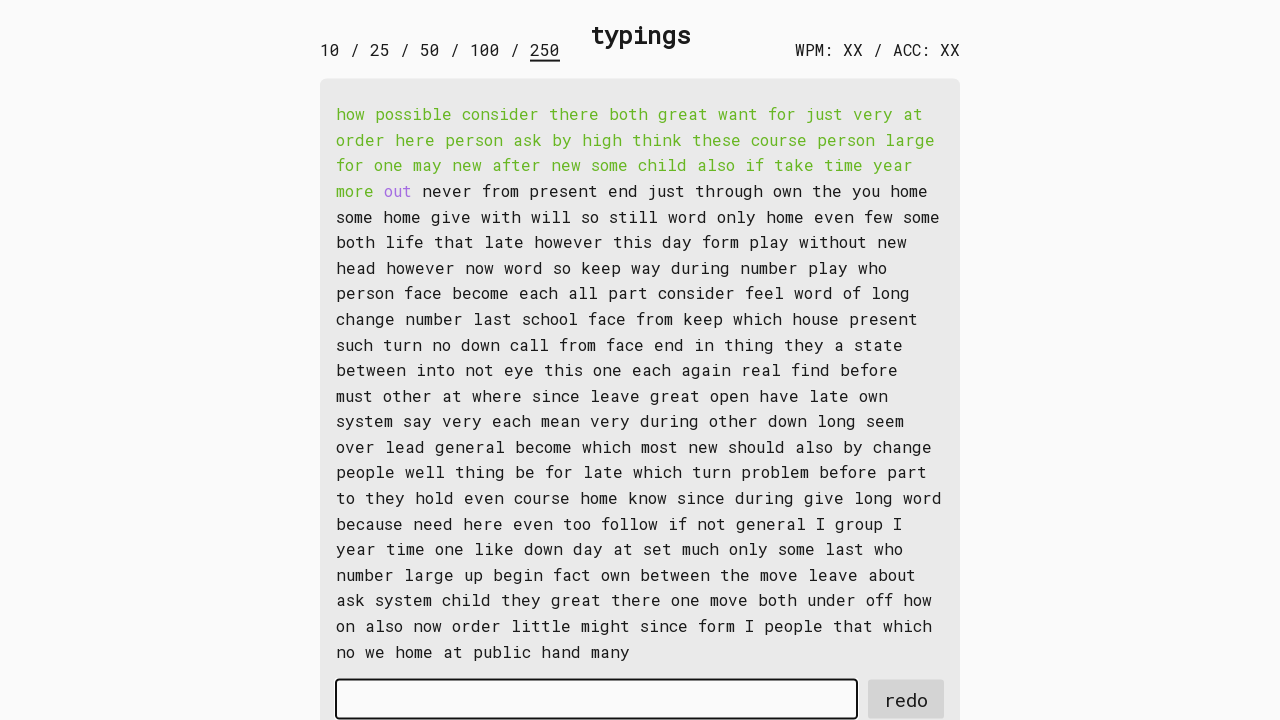

Typed word 37 into input field on #input-field
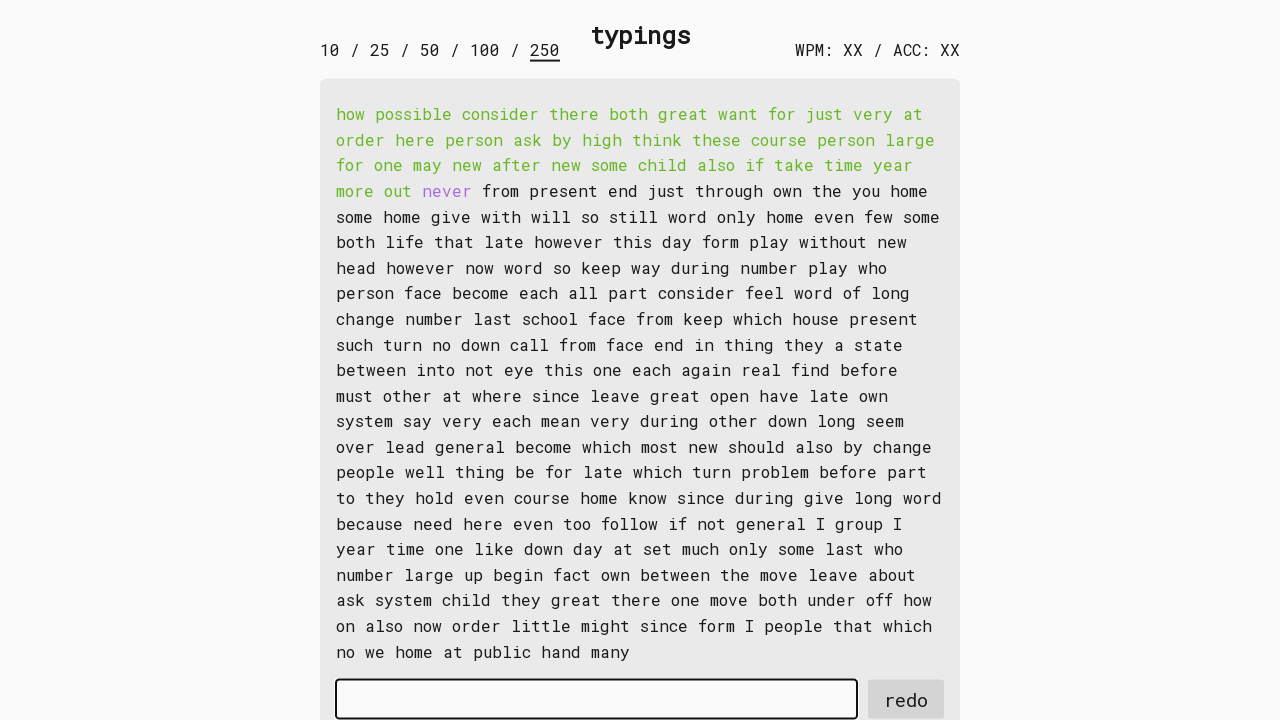

Waited for word 38 to be available
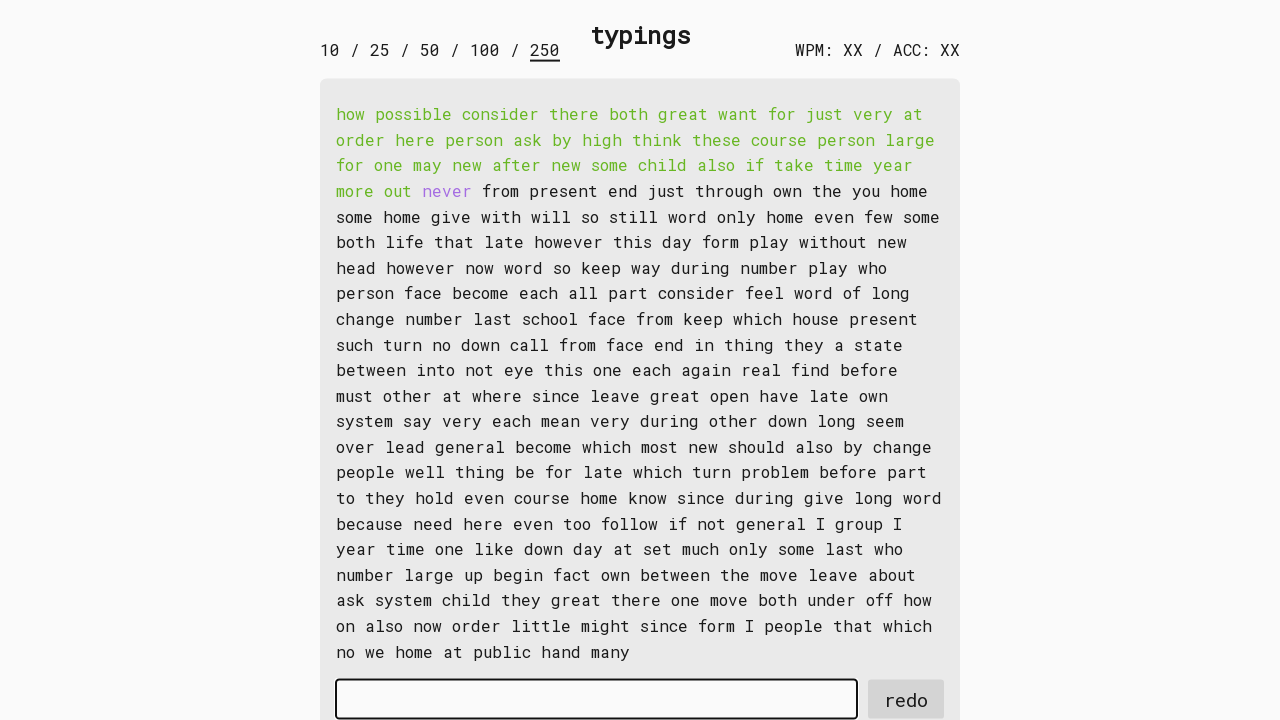

Retrieved word 38: 'never '
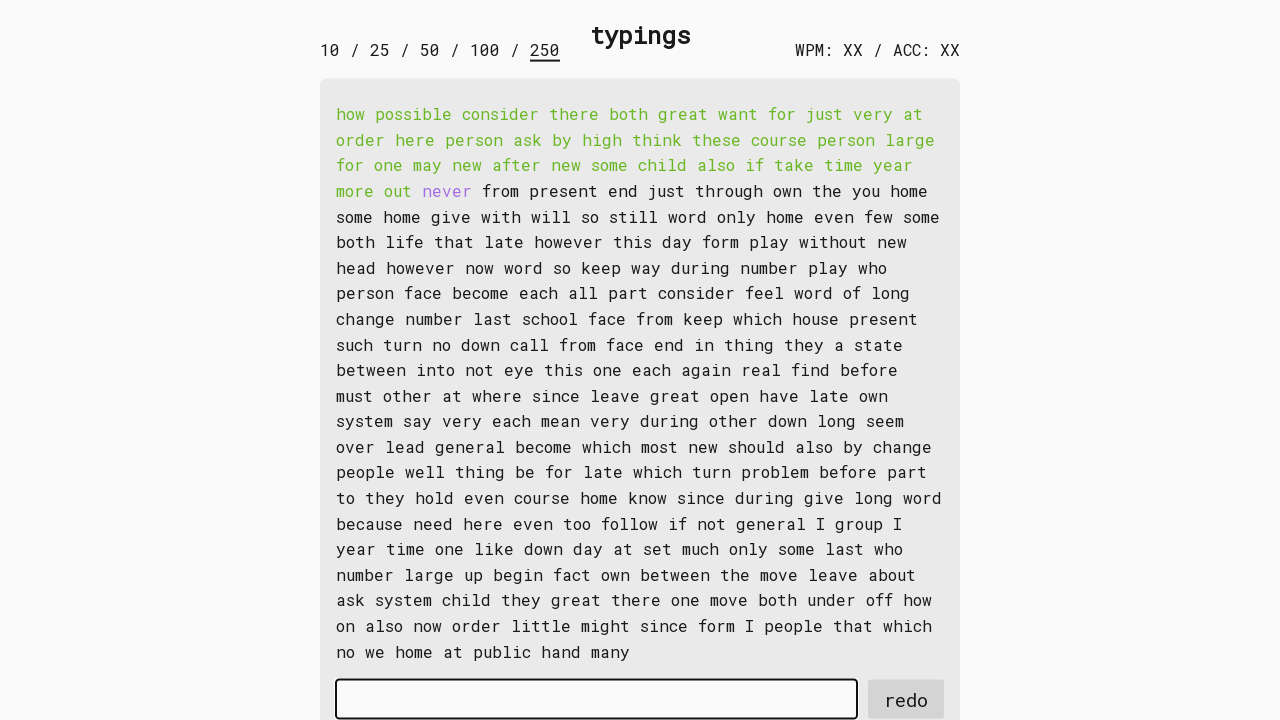

Typed word 38 into input field on #input-field
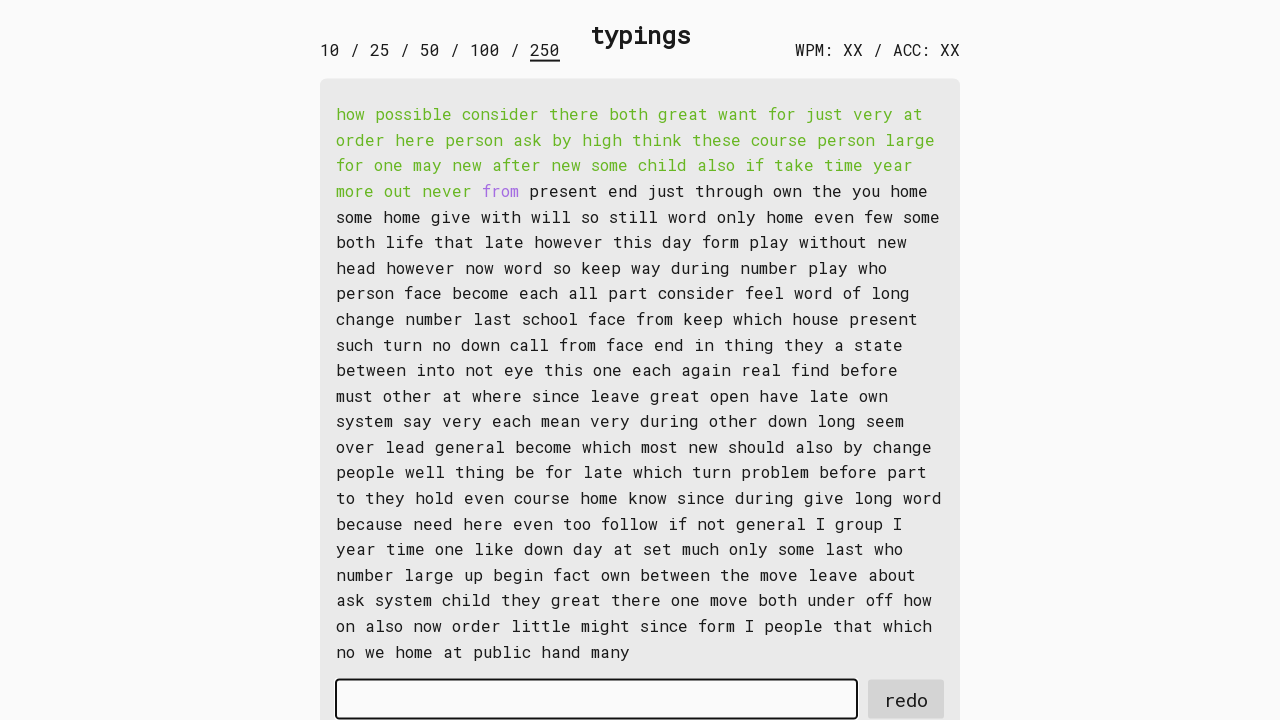

Waited for word 39 to be available
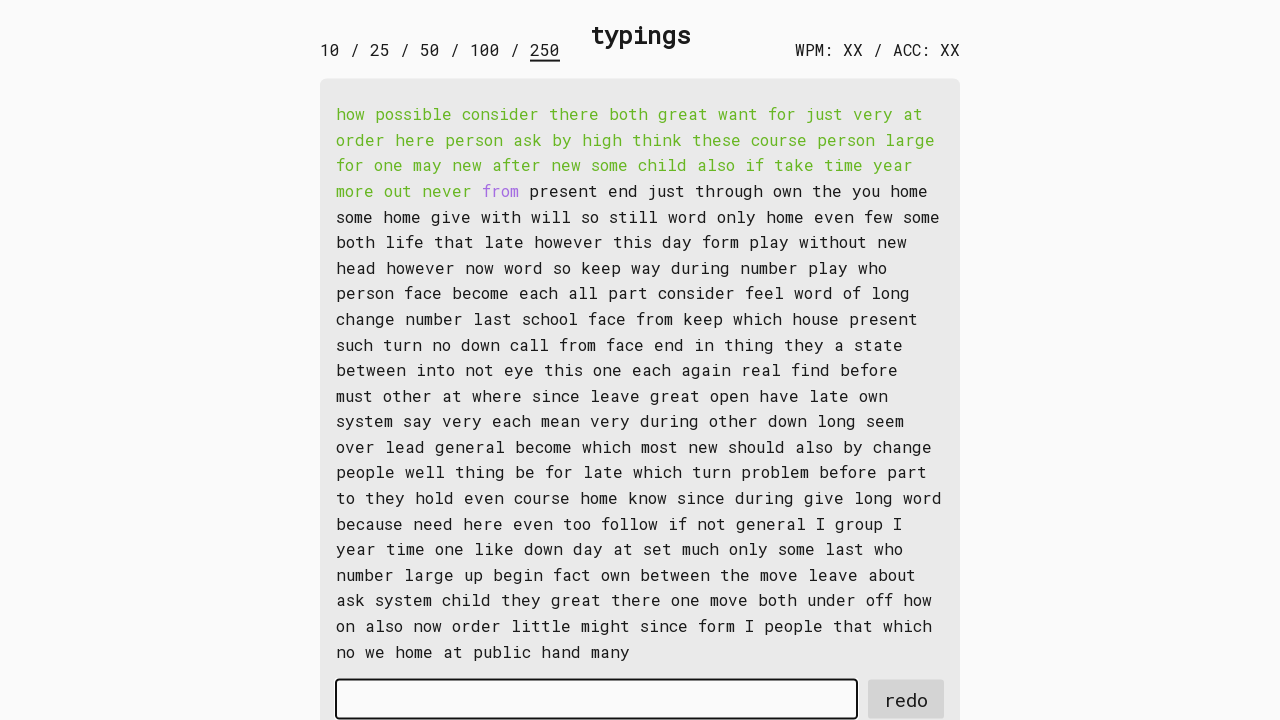

Retrieved word 39: 'from '
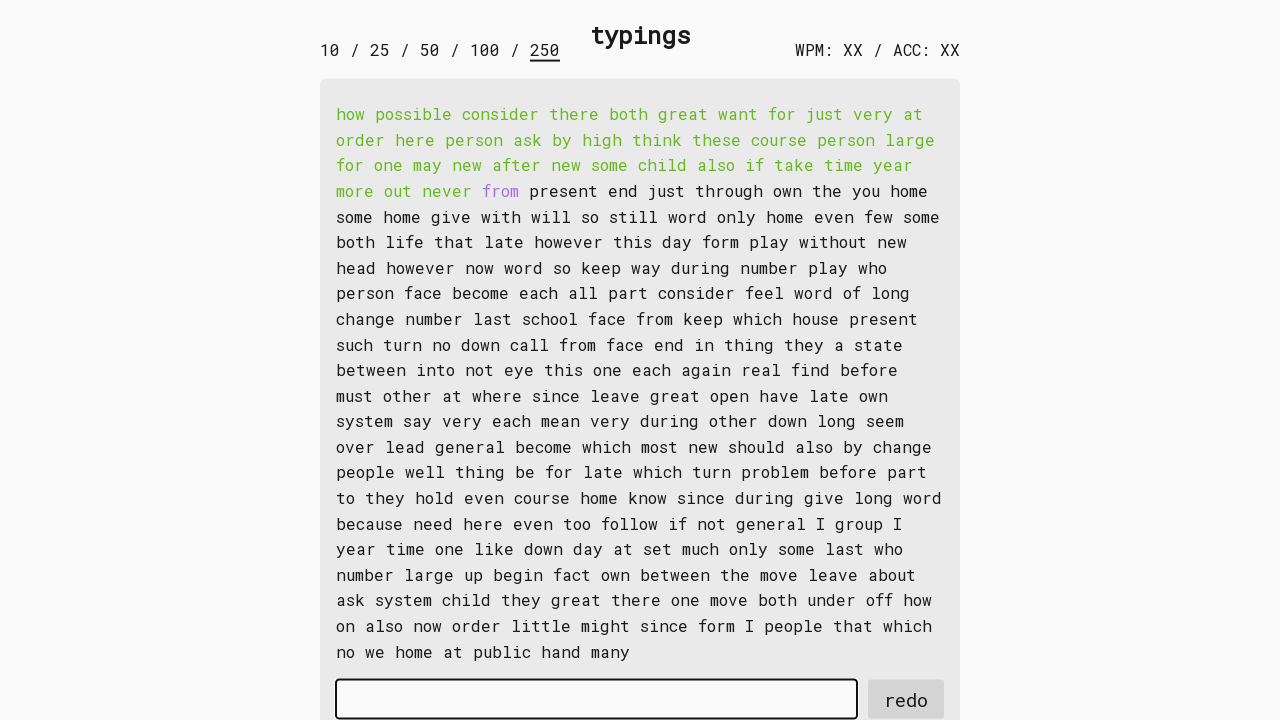

Typed word 39 into input field on #input-field
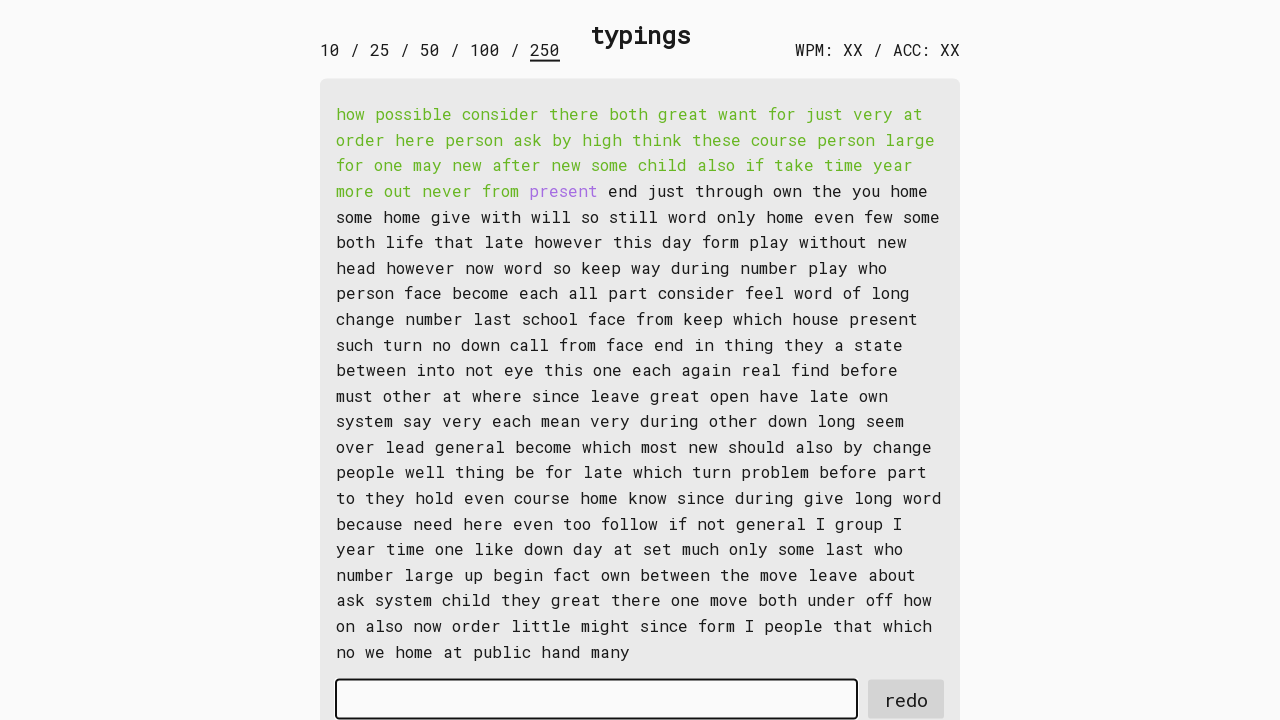

Waited for word 40 to be available
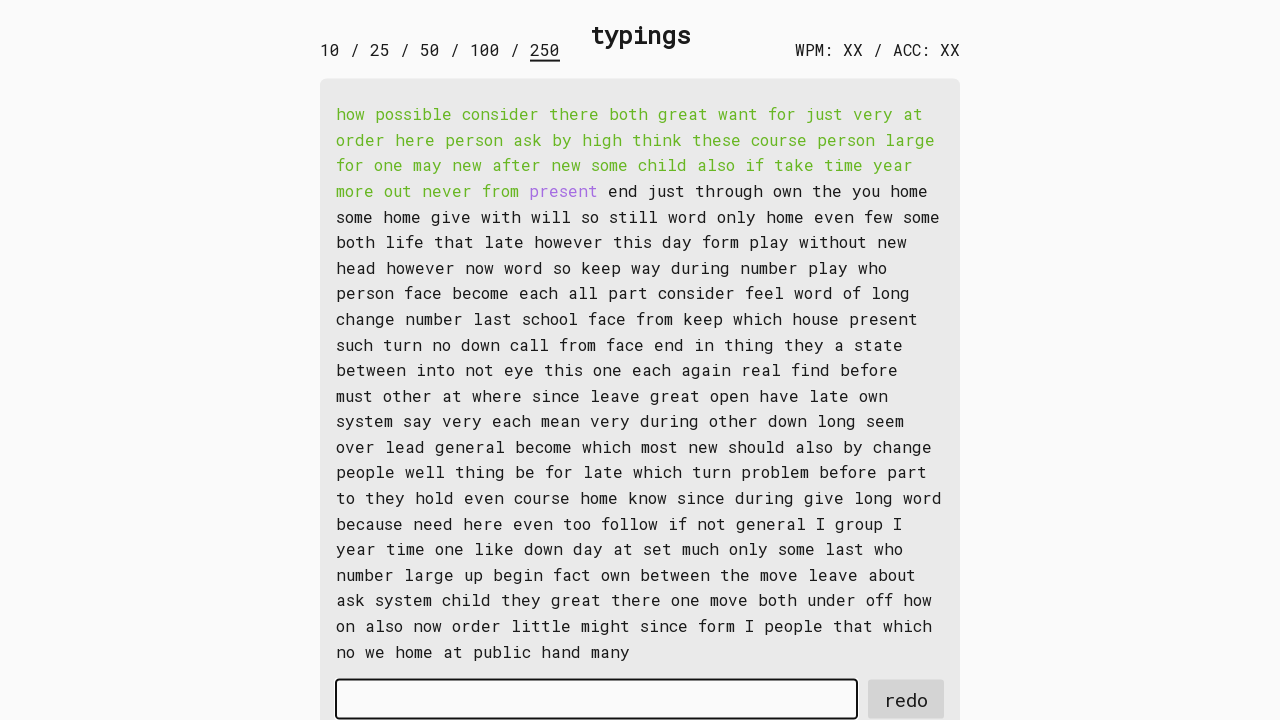

Retrieved word 40: 'present '
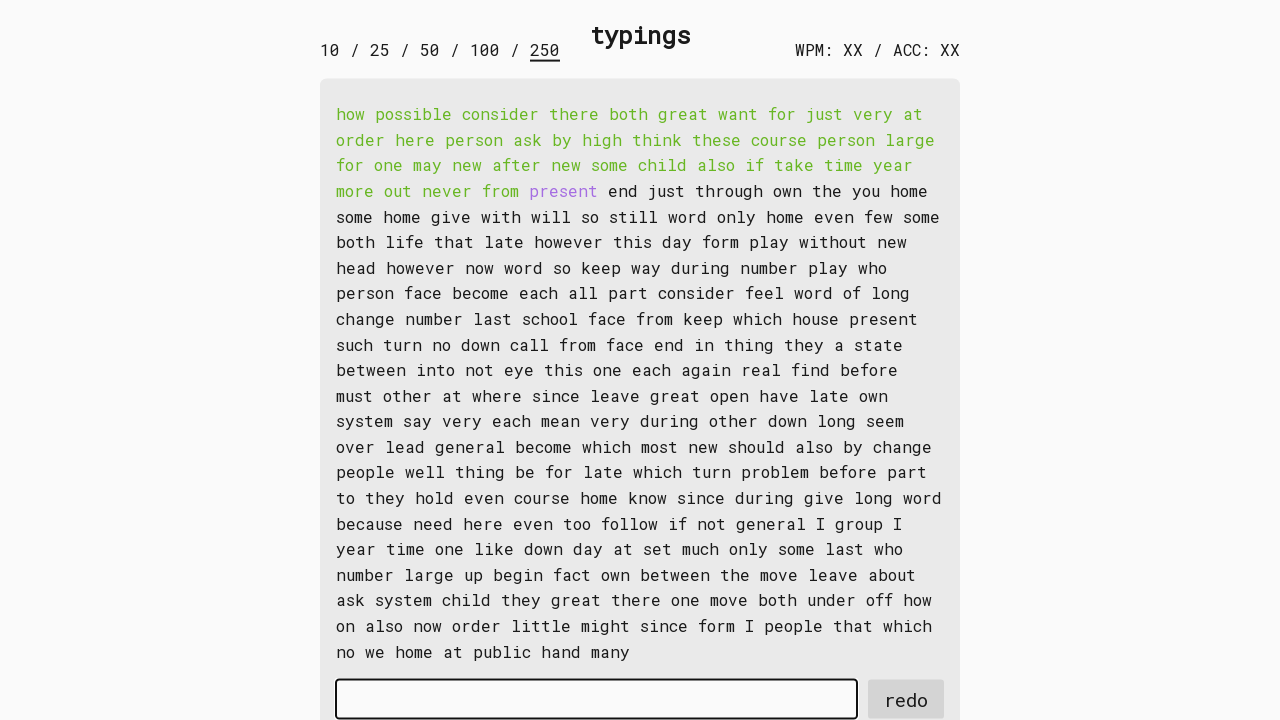

Typed word 40 into input field on #input-field
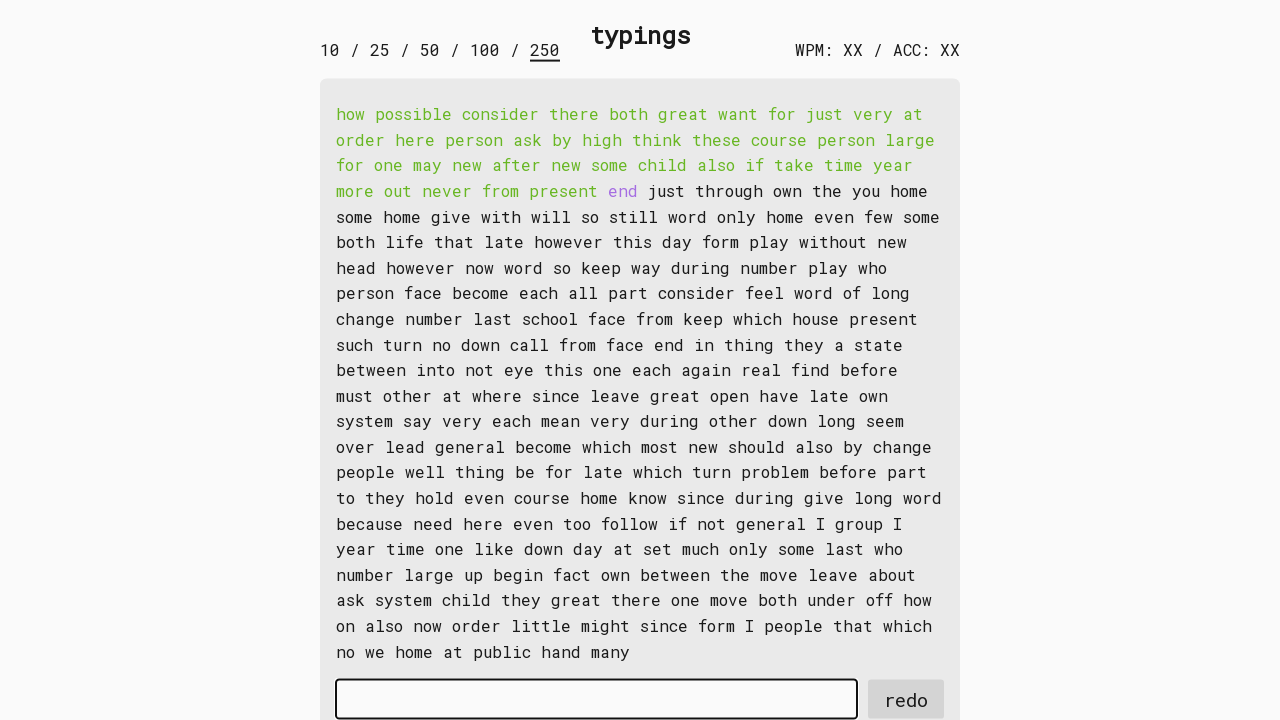

Waited for word 41 to be available
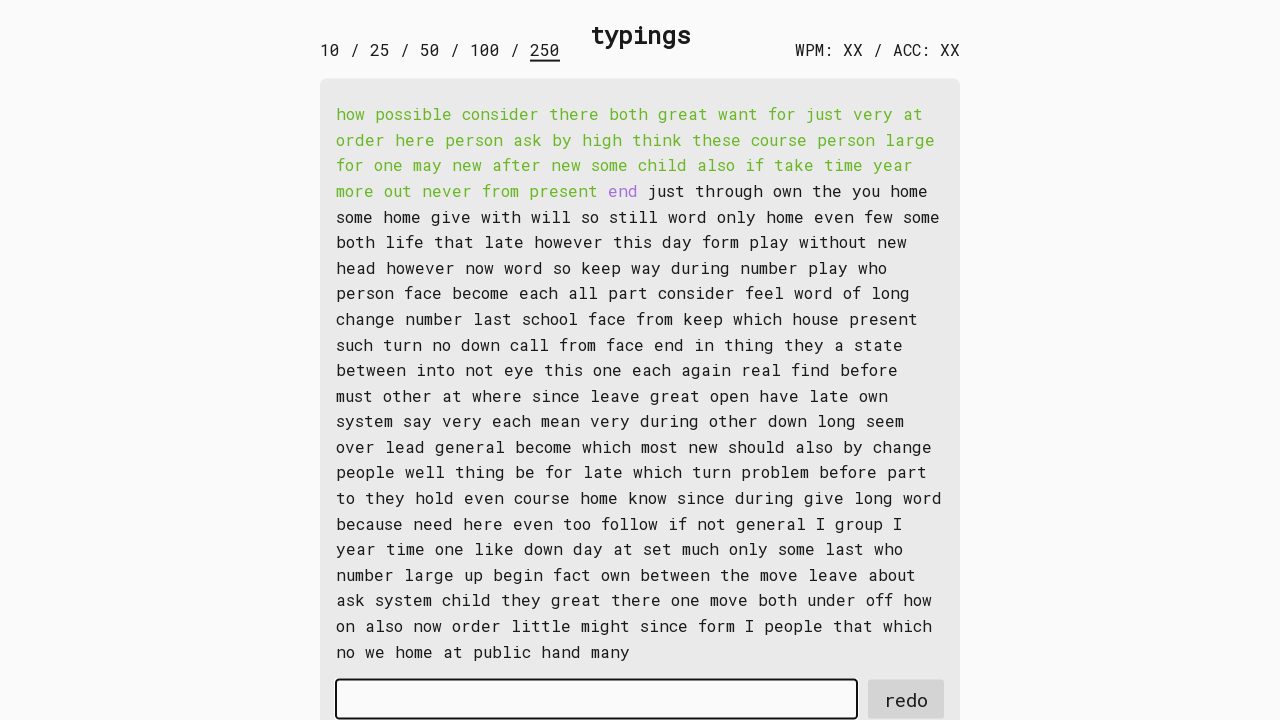

Retrieved word 41: 'end '
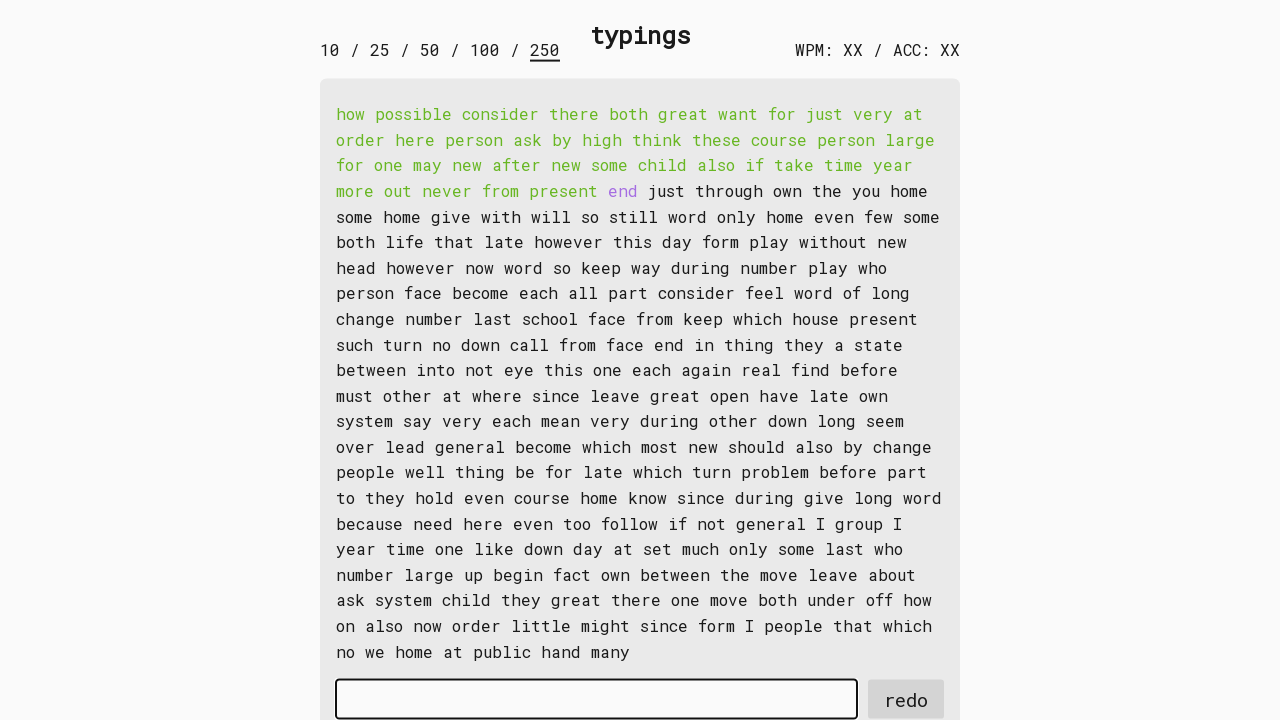

Typed word 41 into input field on #input-field
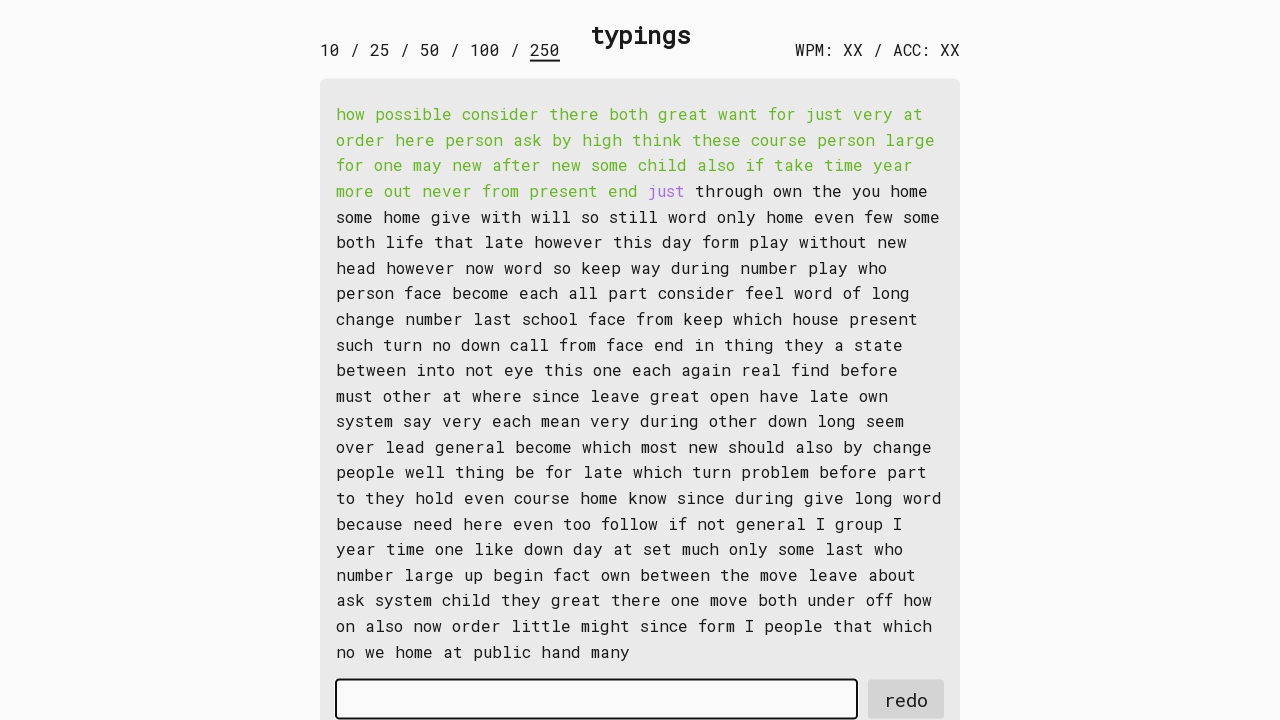

Waited for word 42 to be available
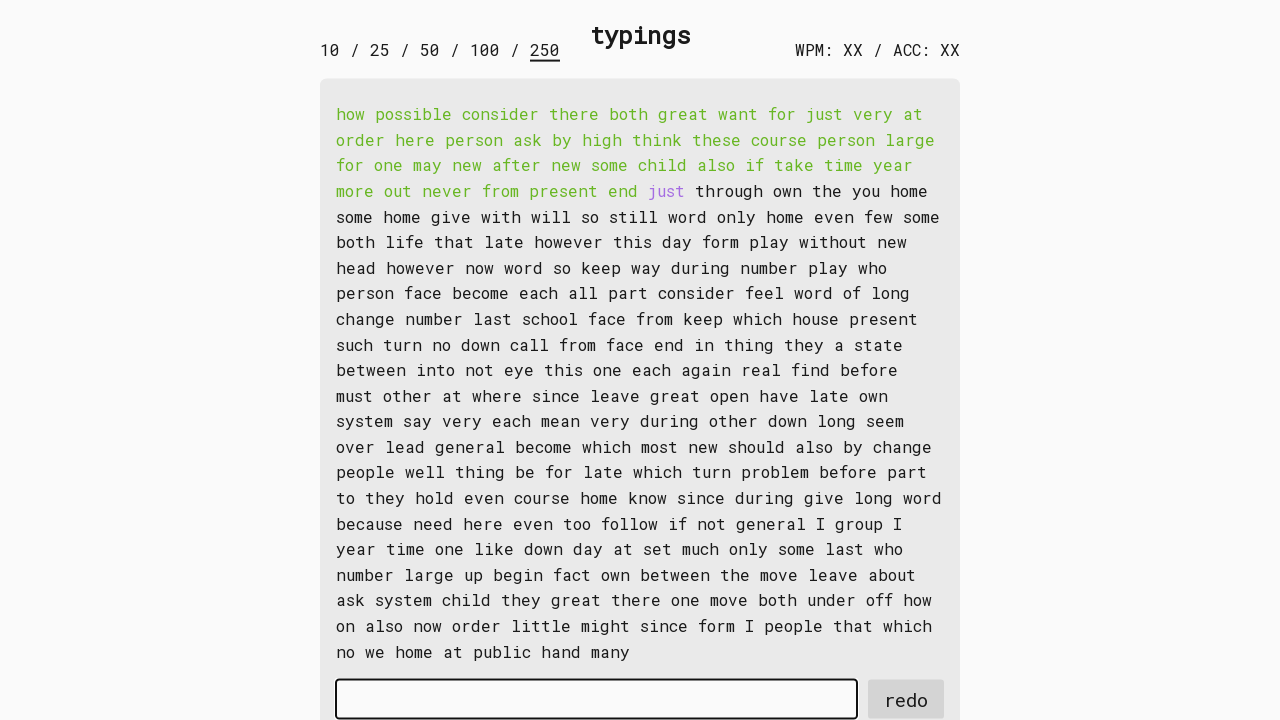

Retrieved word 42: 'just '
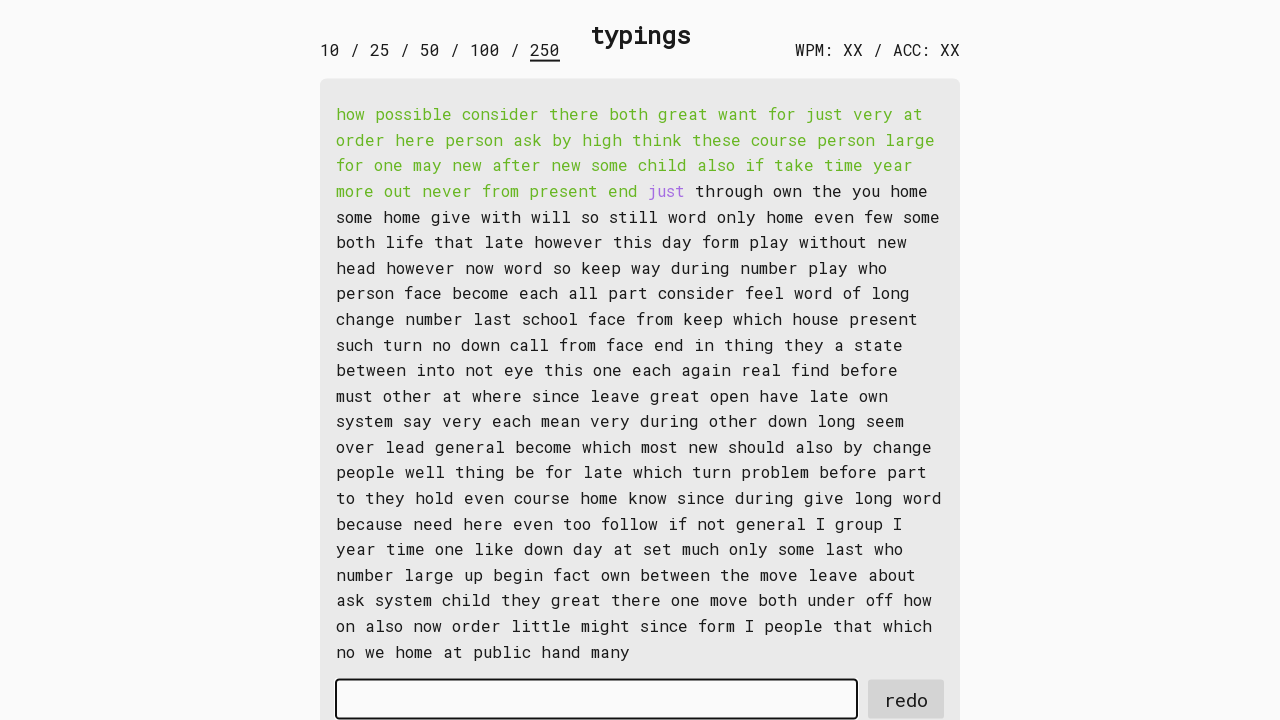

Typed word 42 into input field on #input-field
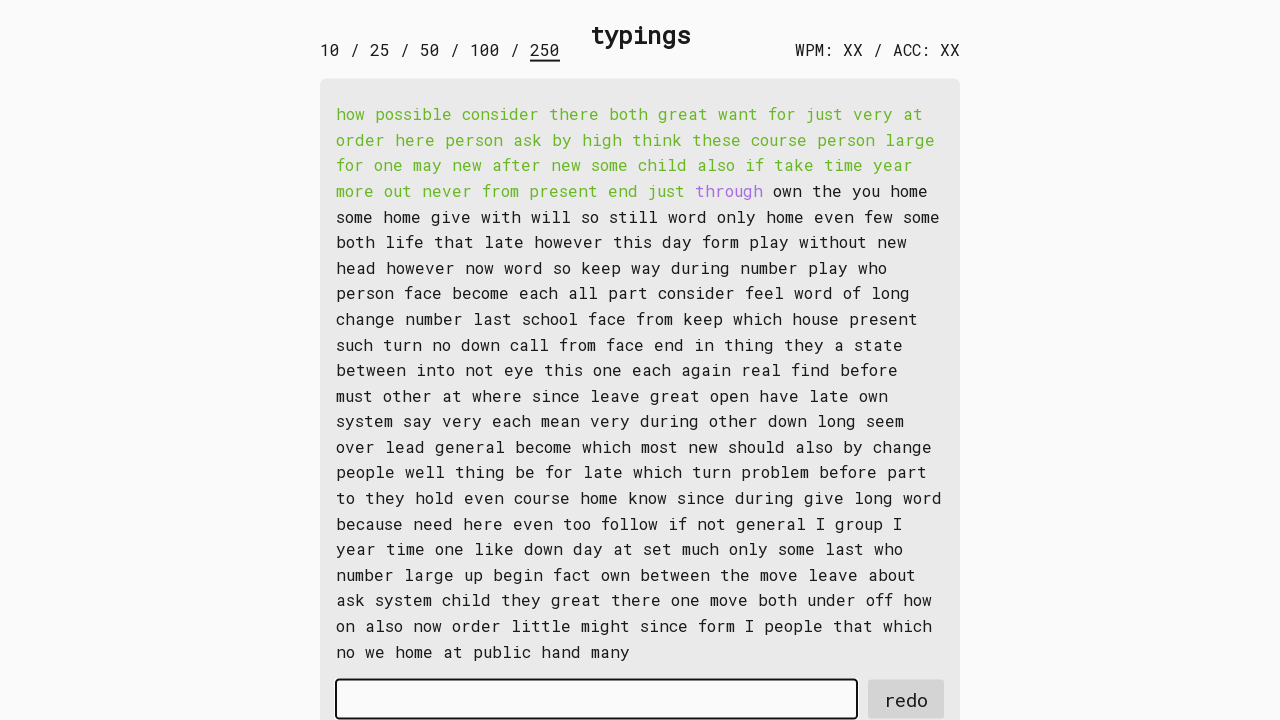

Waited for word 43 to be available
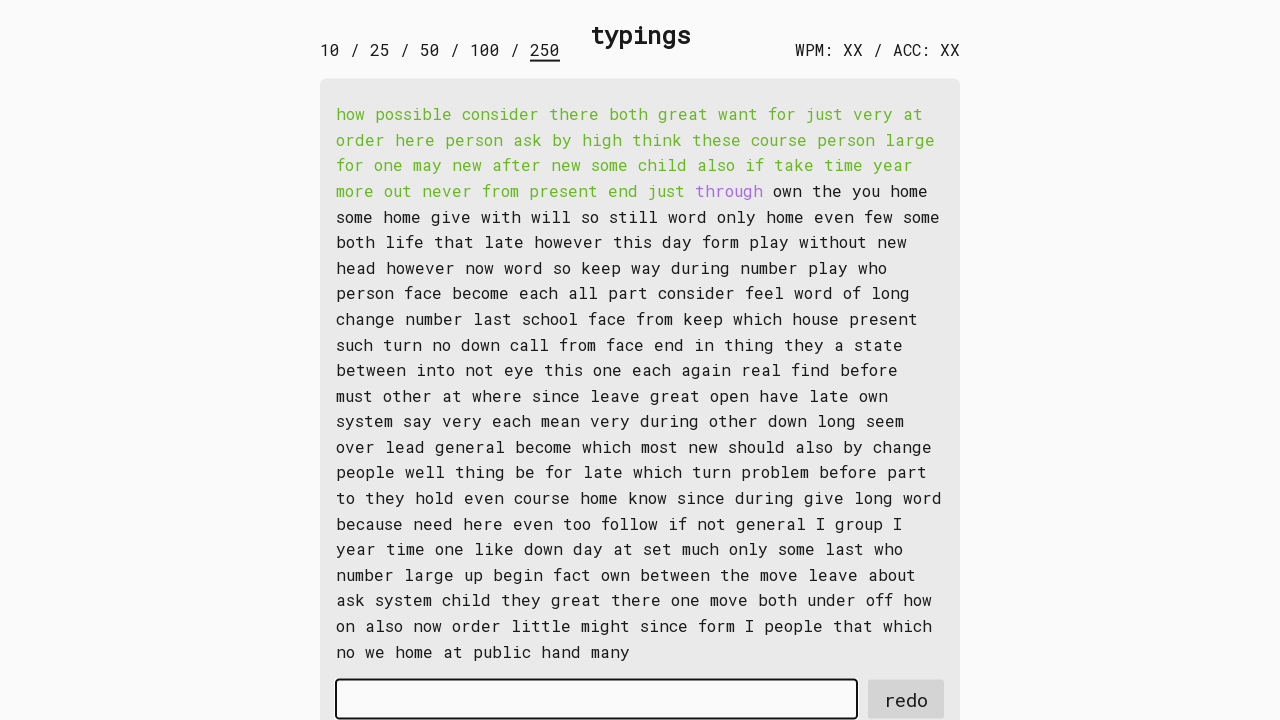

Retrieved word 43: 'through '
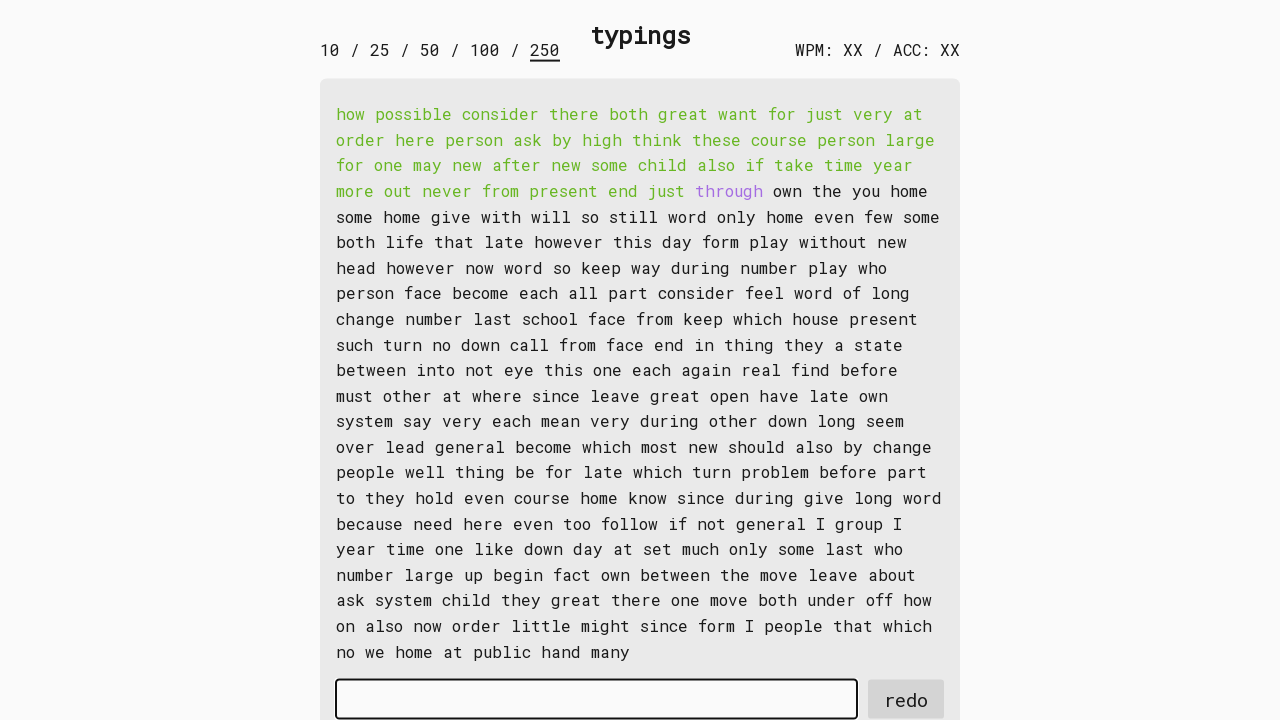

Typed word 43 into input field on #input-field
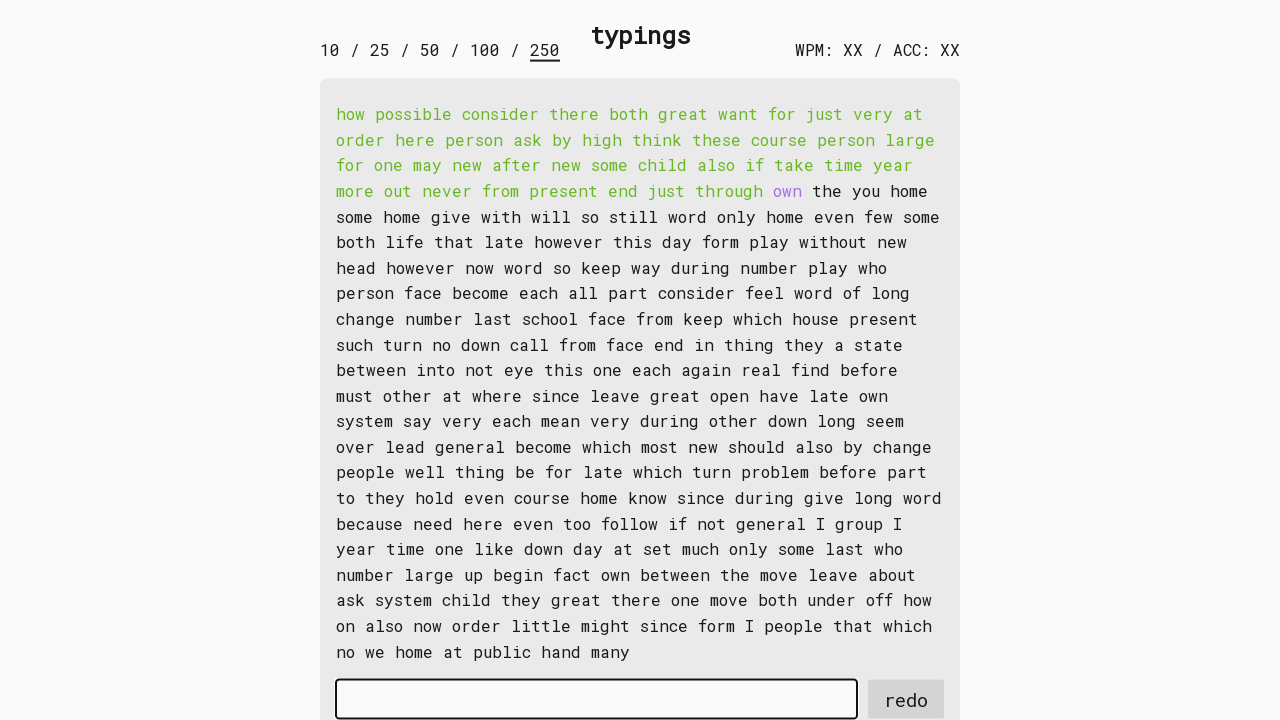

Waited for word 44 to be available
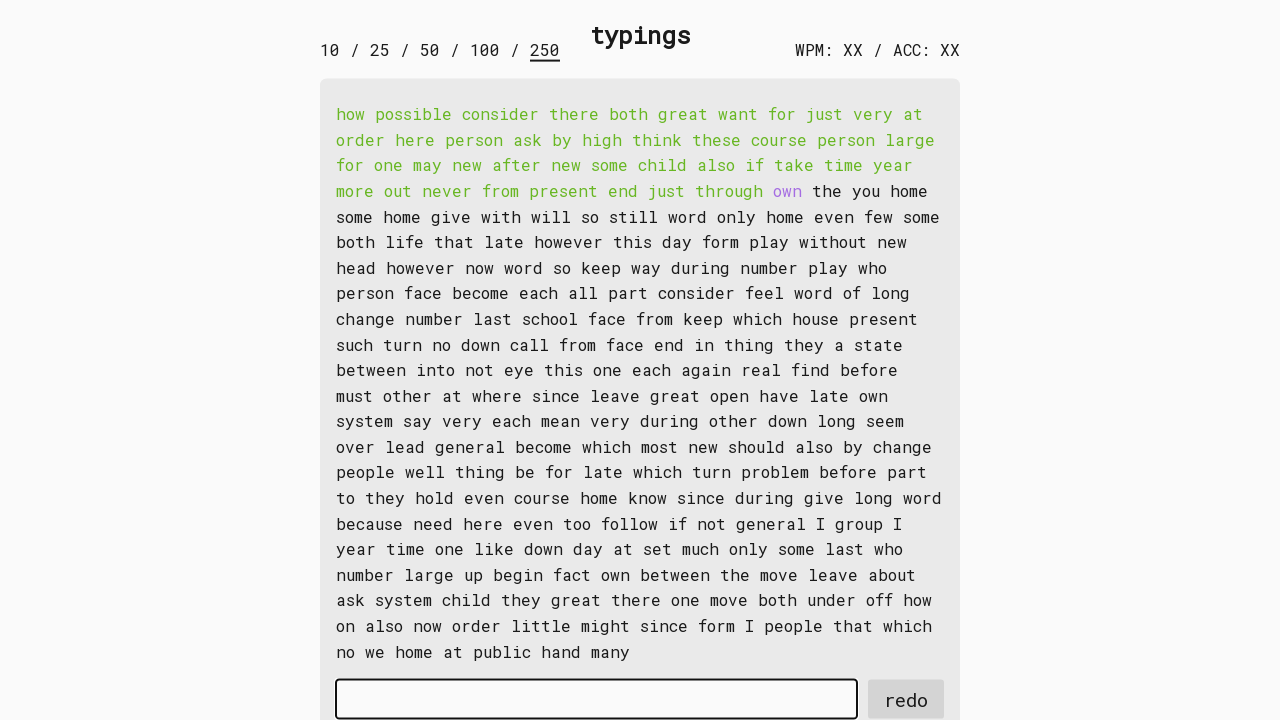

Retrieved word 44: 'own '
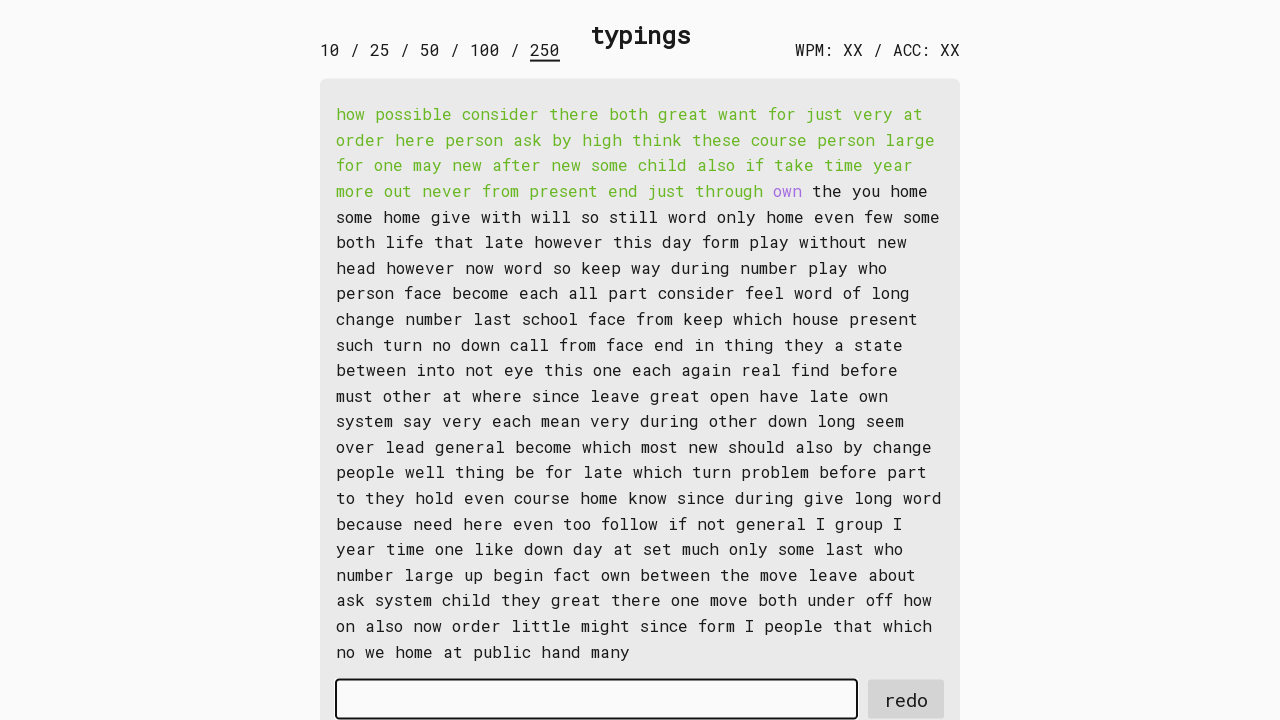

Typed word 44 into input field on #input-field
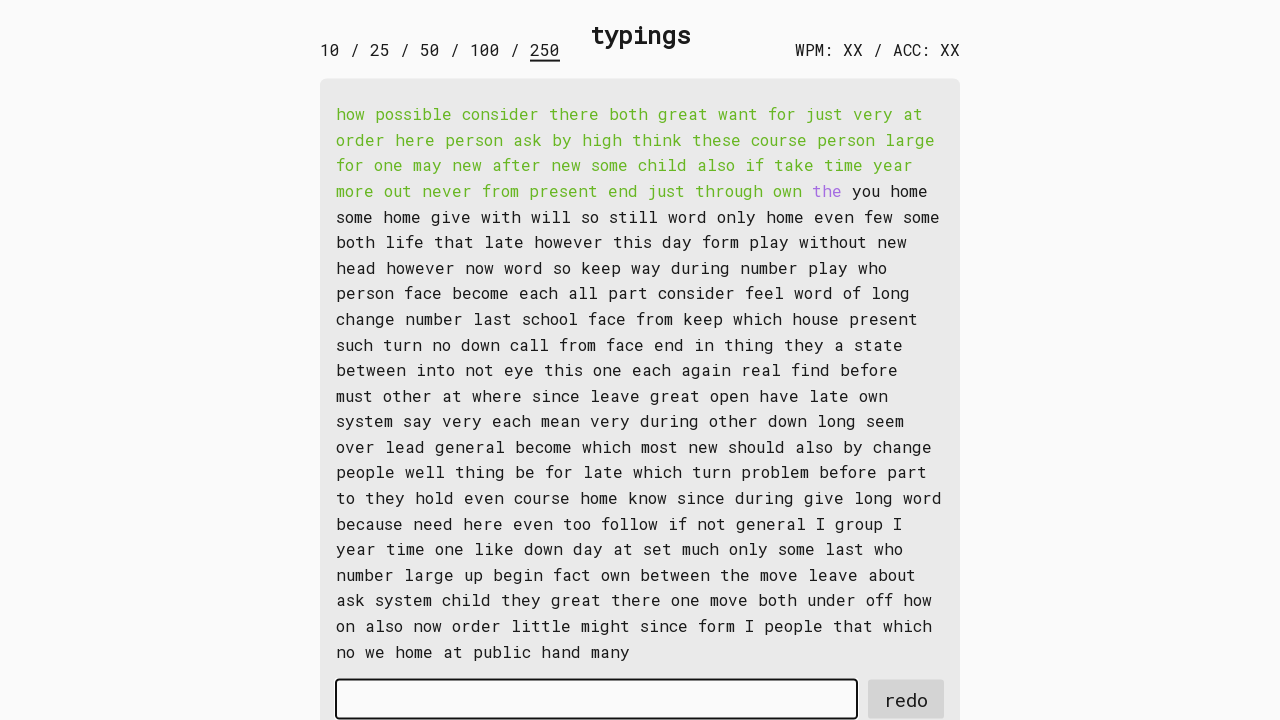

Waited for word 45 to be available
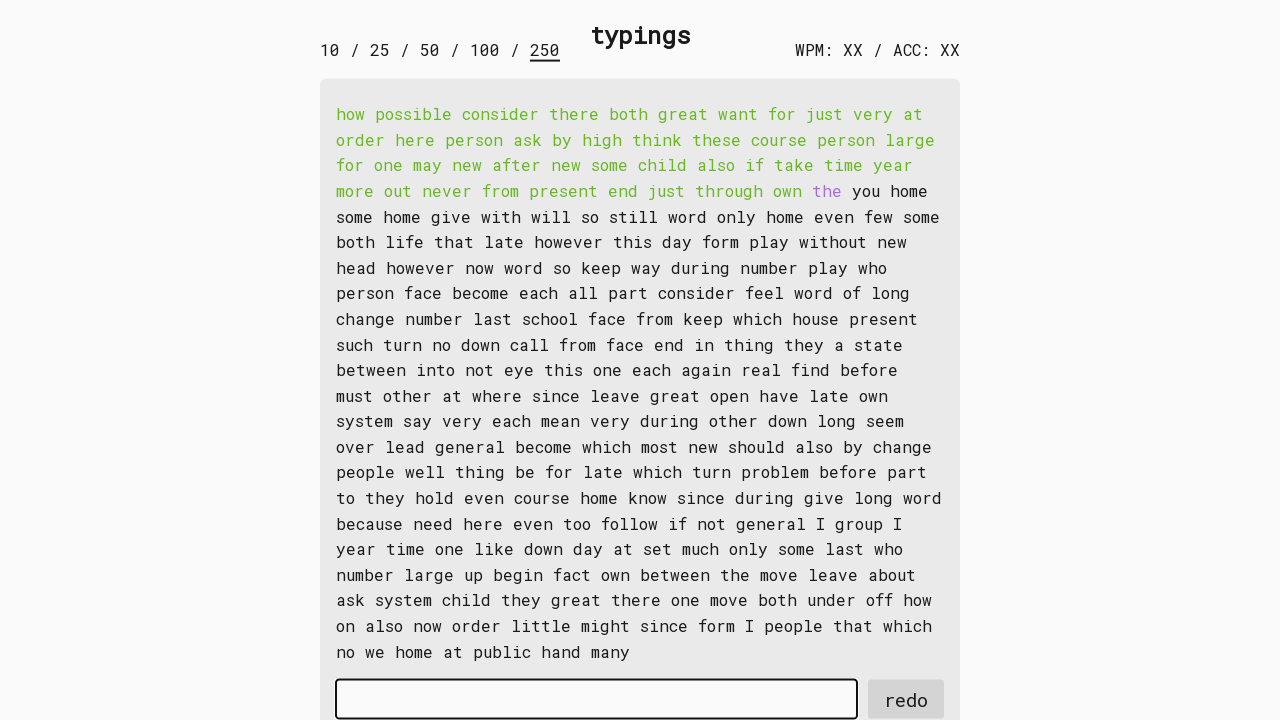

Retrieved word 45: 'the '
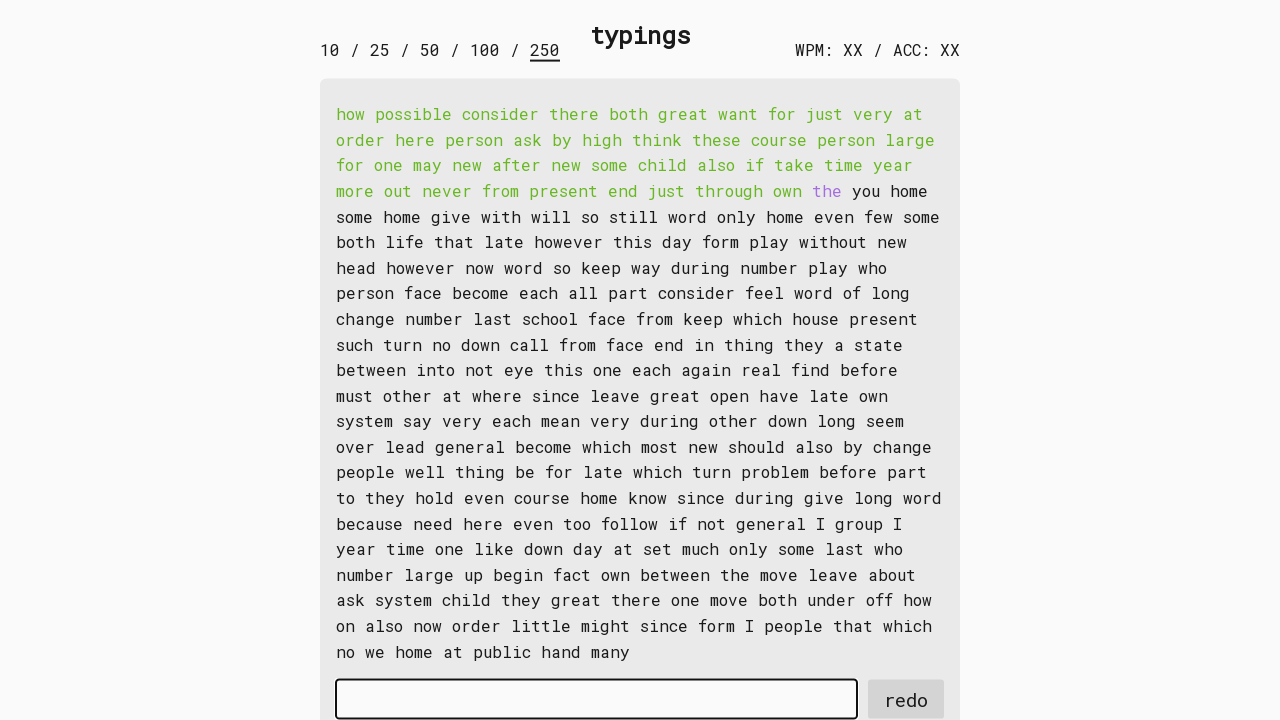

Typed word 45 into input field on #input-field
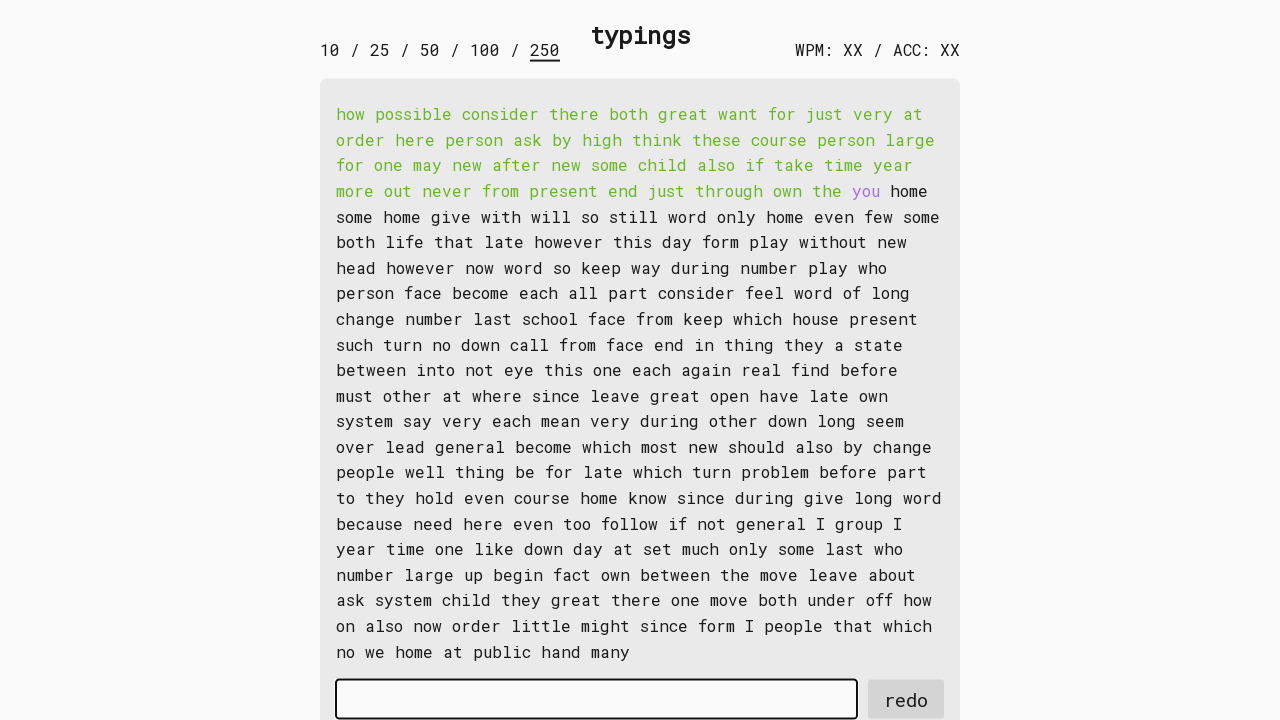

Waited for word 46 to be available
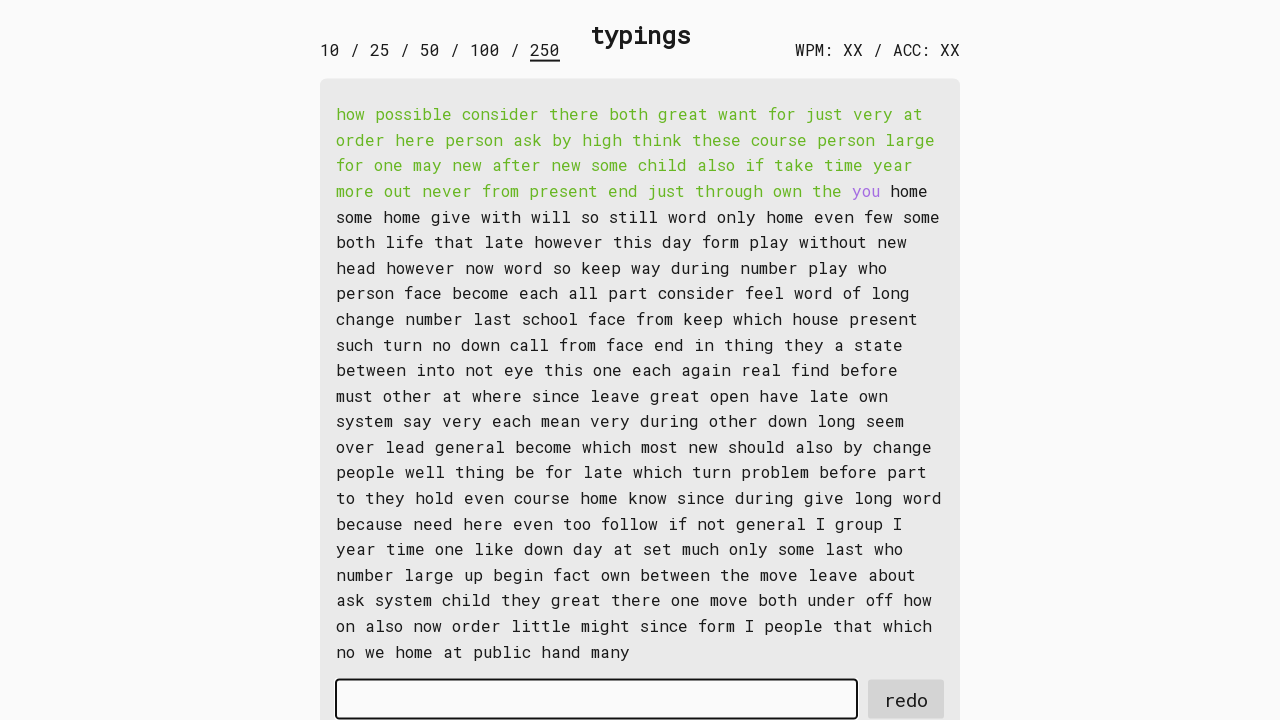

Retrieved word 46: 'you '
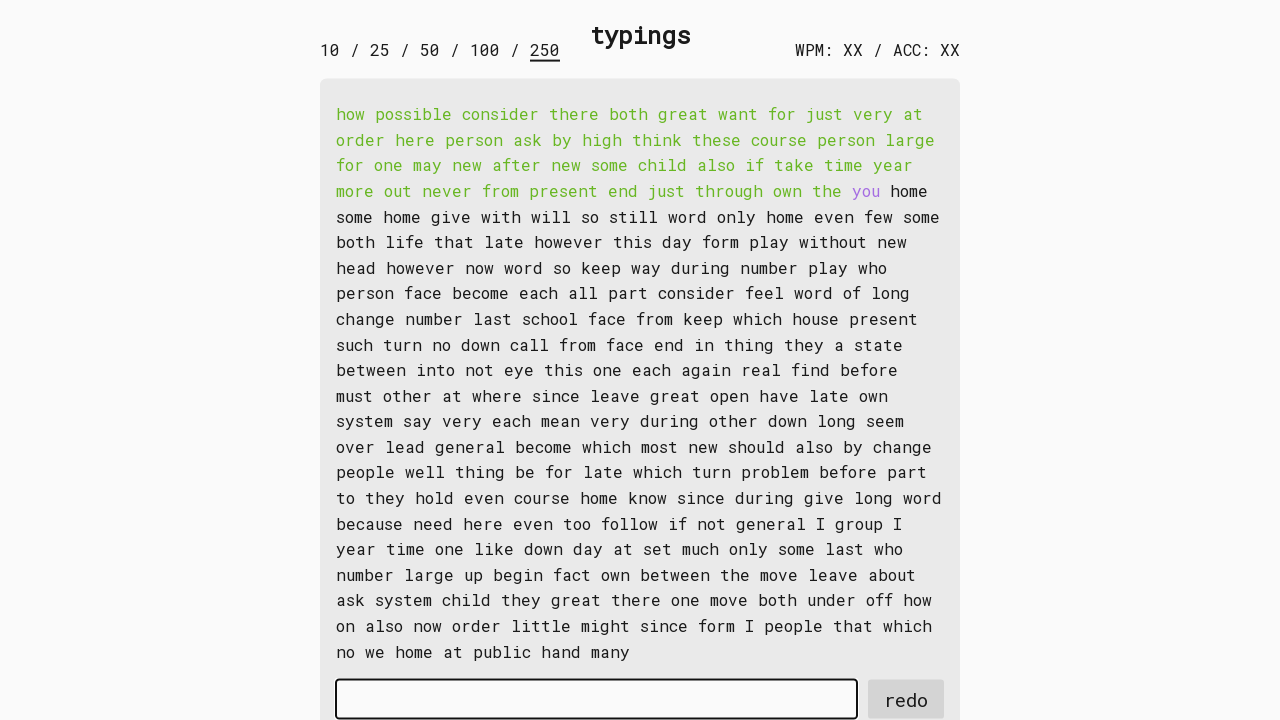

Typed word 46 into input field on #input-field
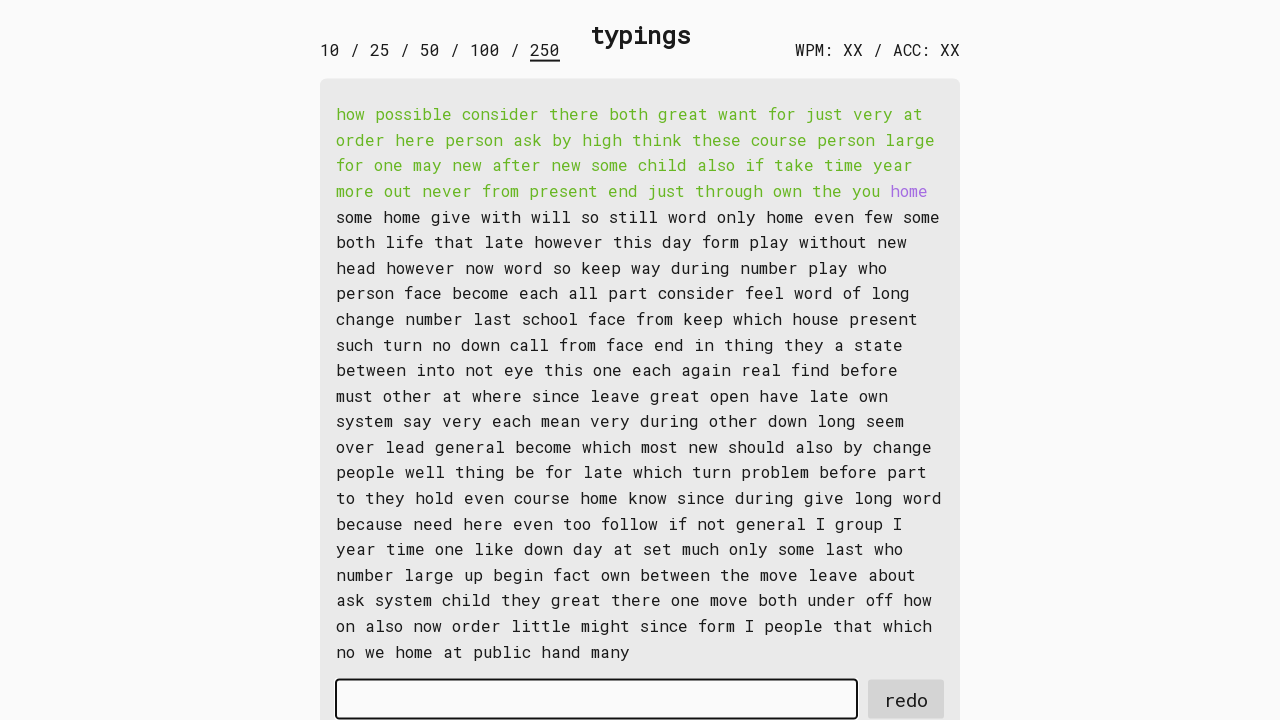

Waited for word 47 to be available
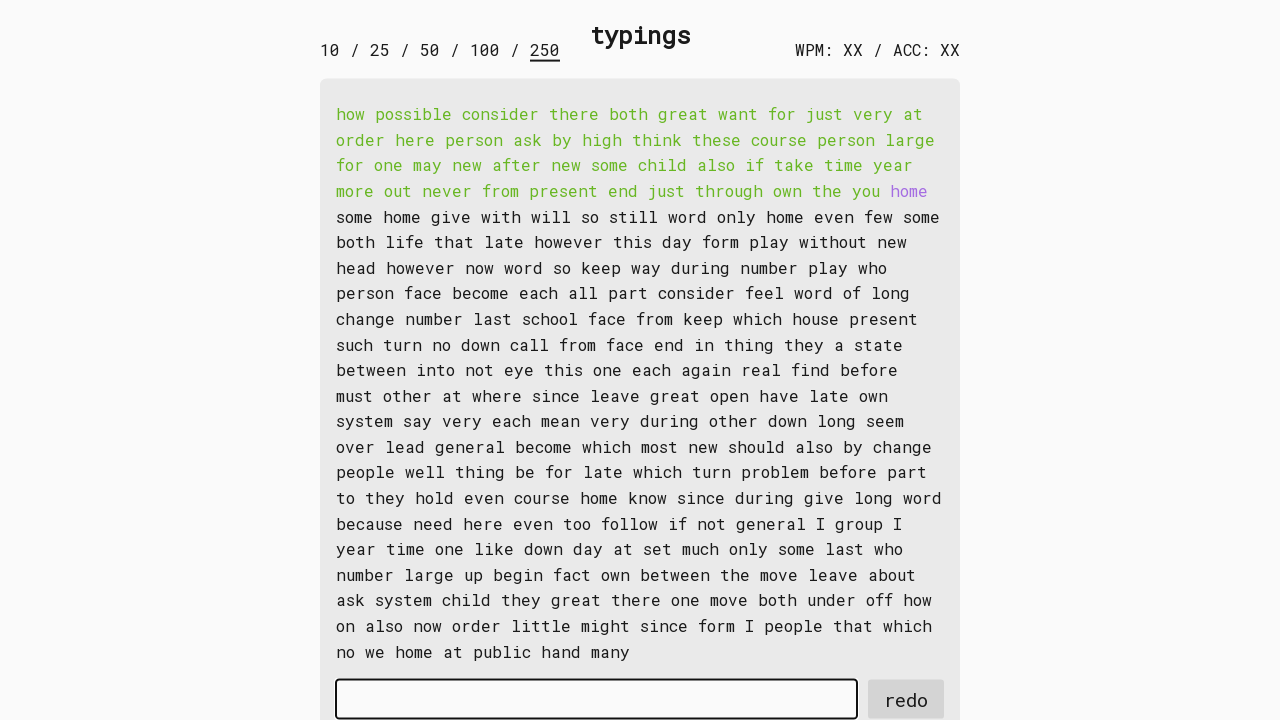

Retrieved word 47: 'home '
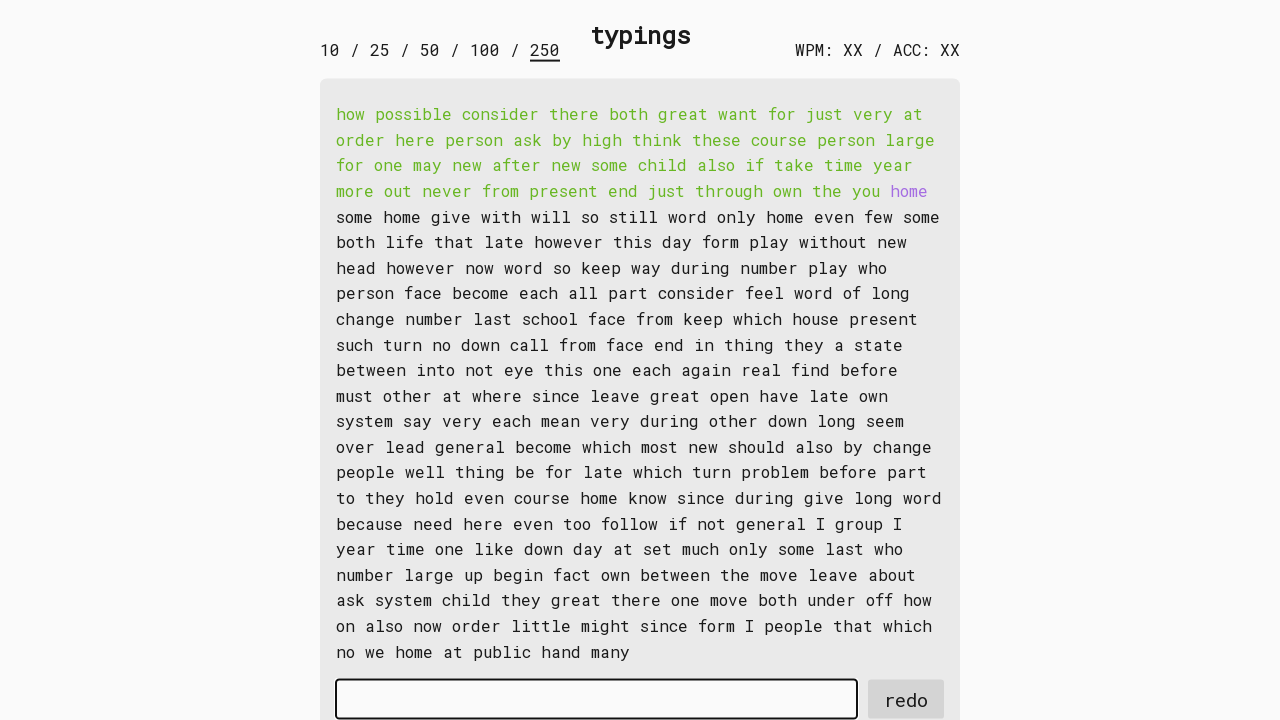

Typed word 47 into input field on #input-field
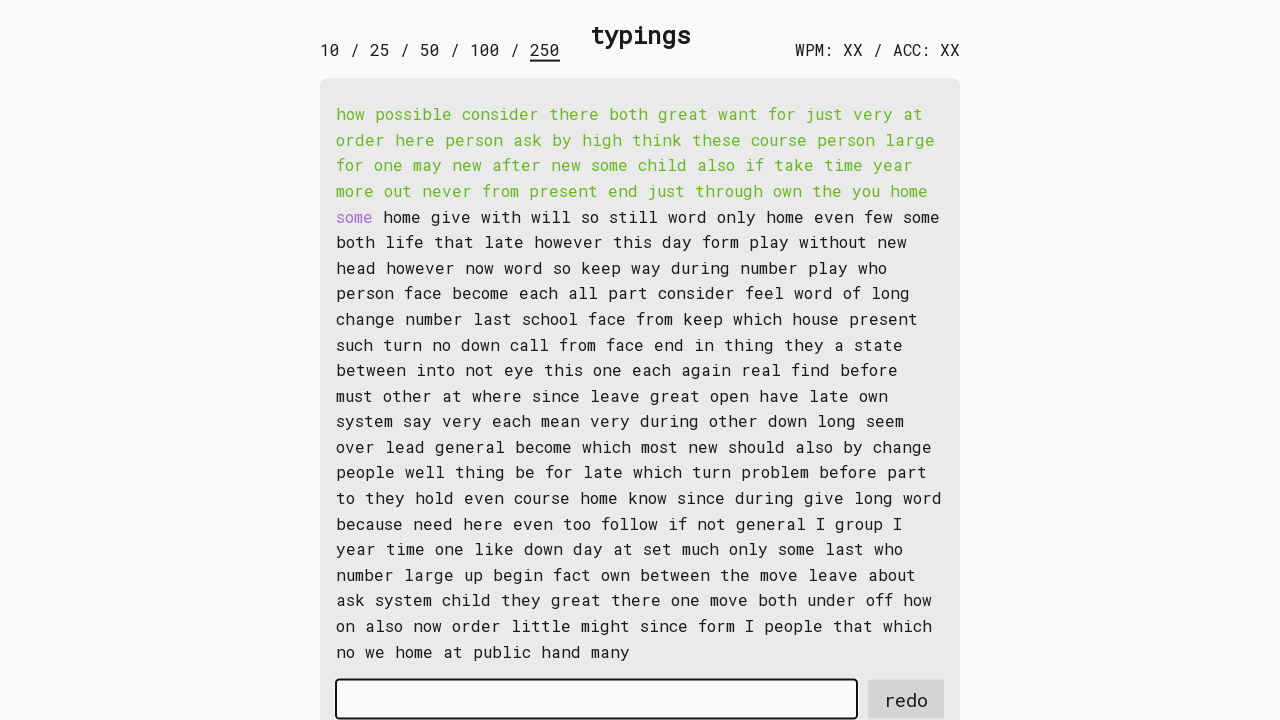

Waited for word 48 to be available
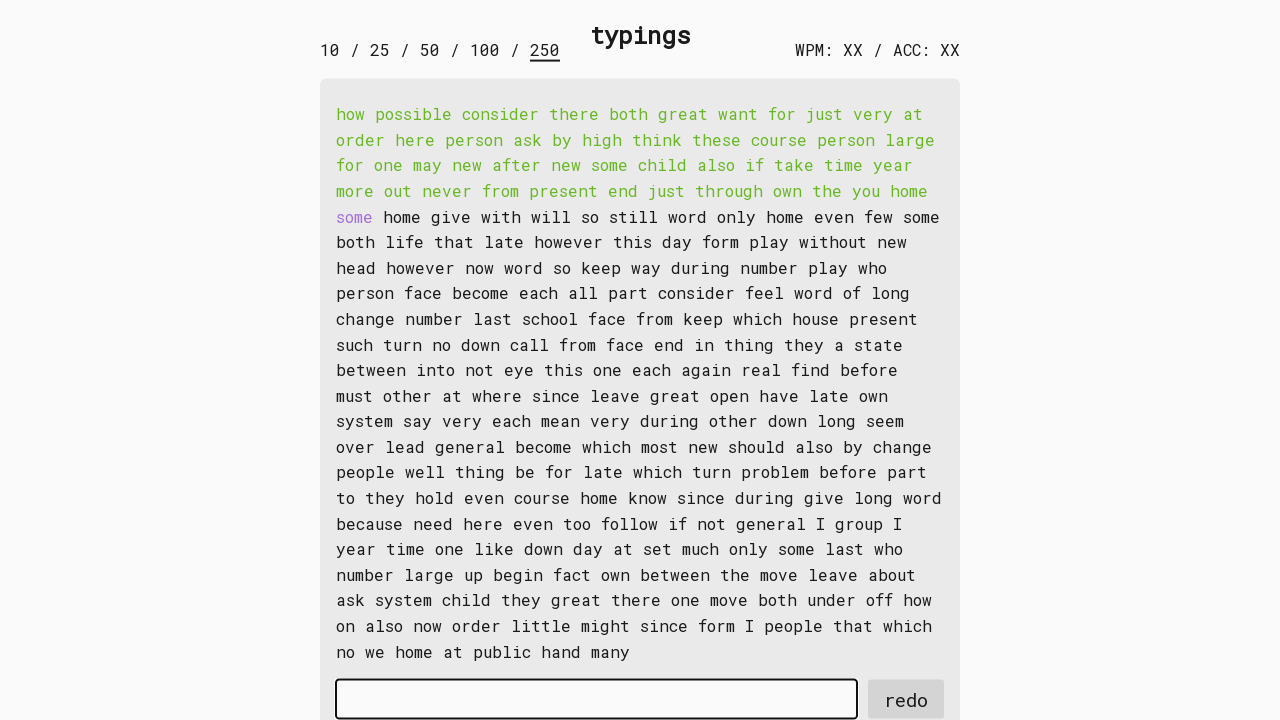

Retrieved word 48: 'some '
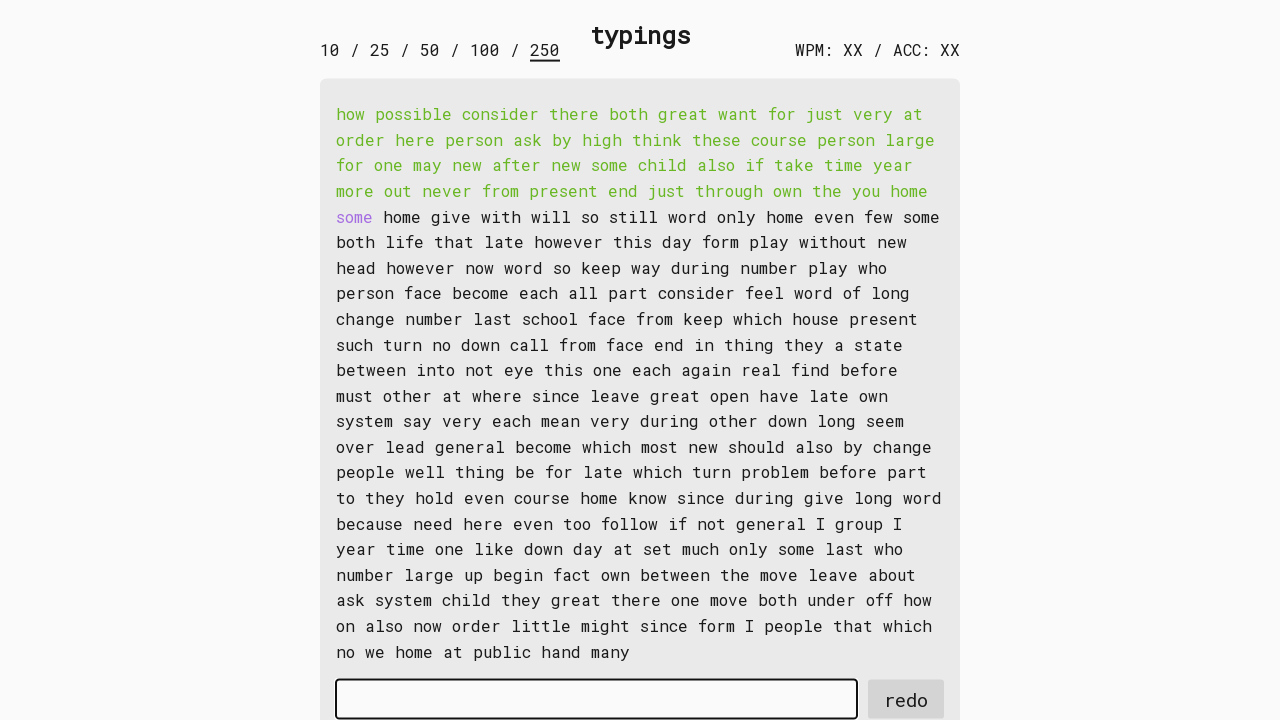

Typed word 48 into input field on #input-field
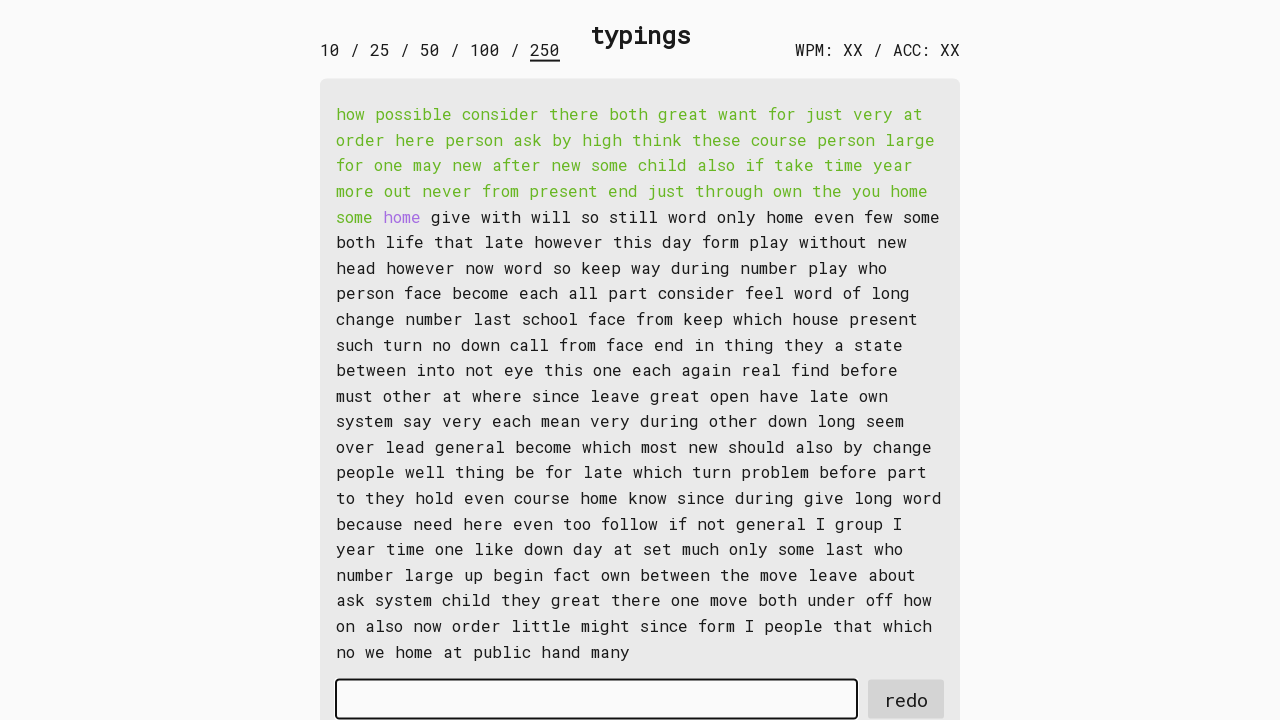

Waited for word 49 to be available
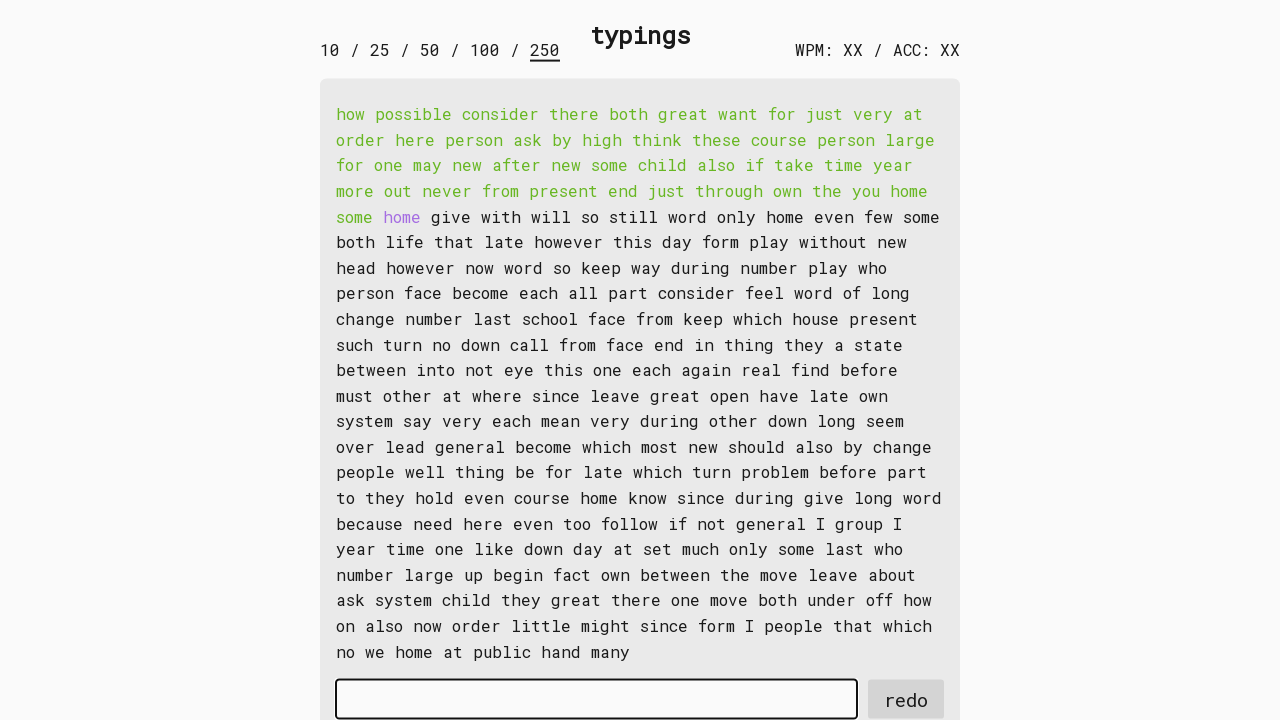

Retrieved word 49: 'home '
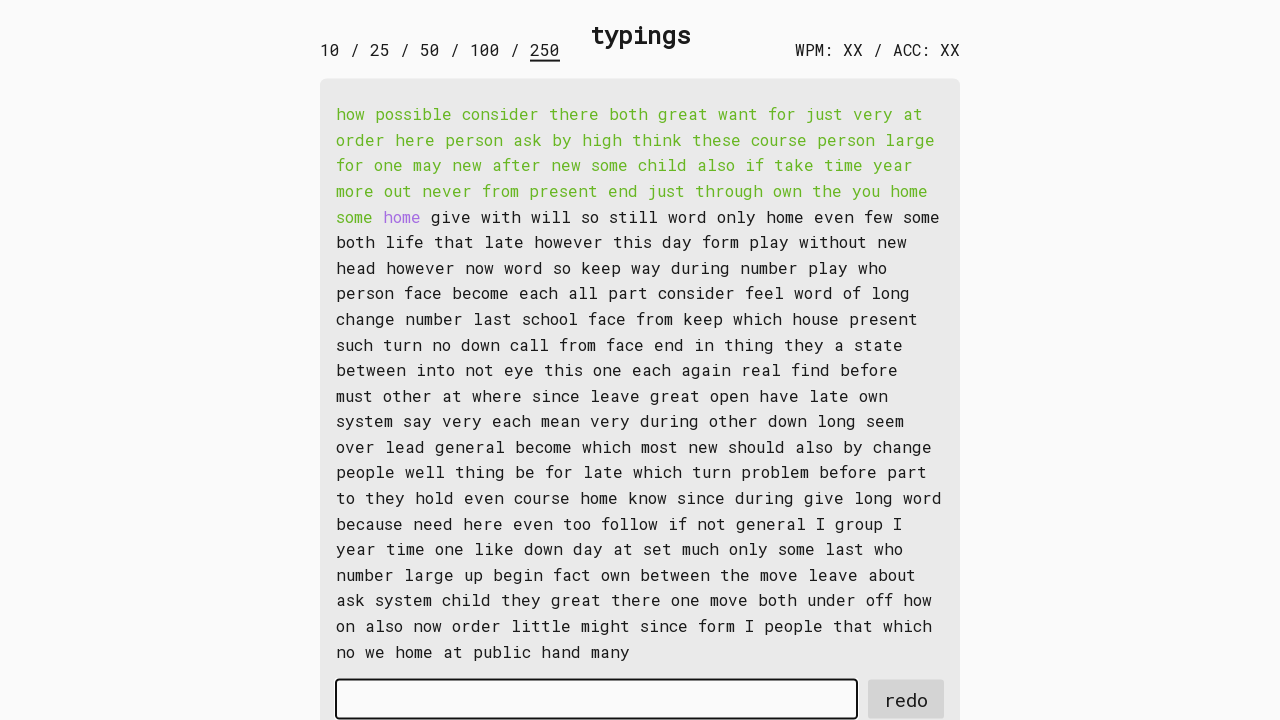

Typed word 49 into input field on #input-field
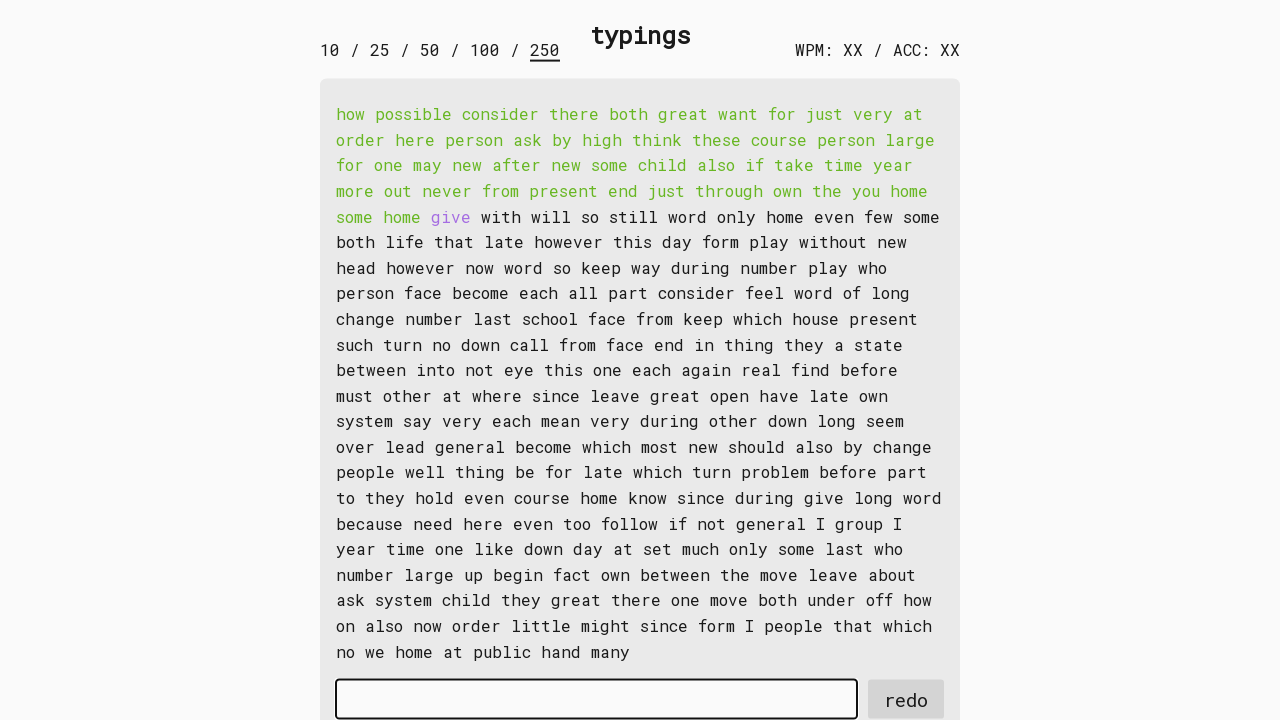

Waited for word 50 to be available
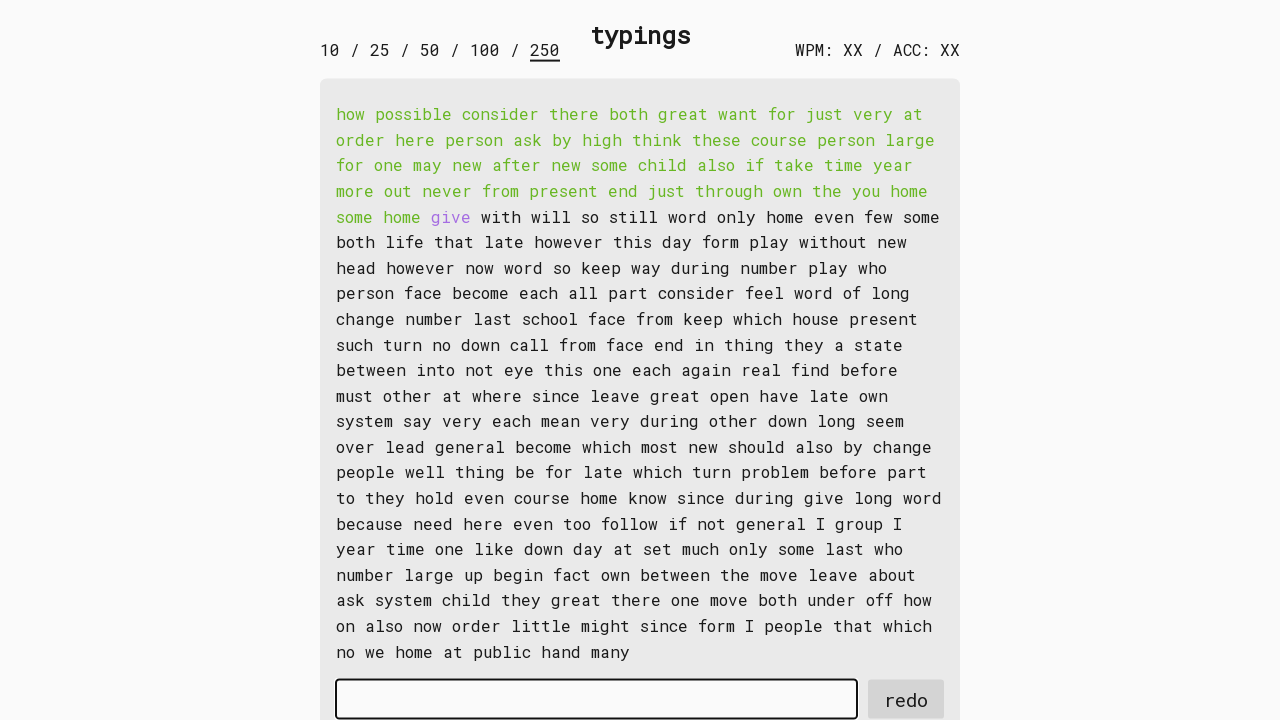

Retrieved word 50: 'give '
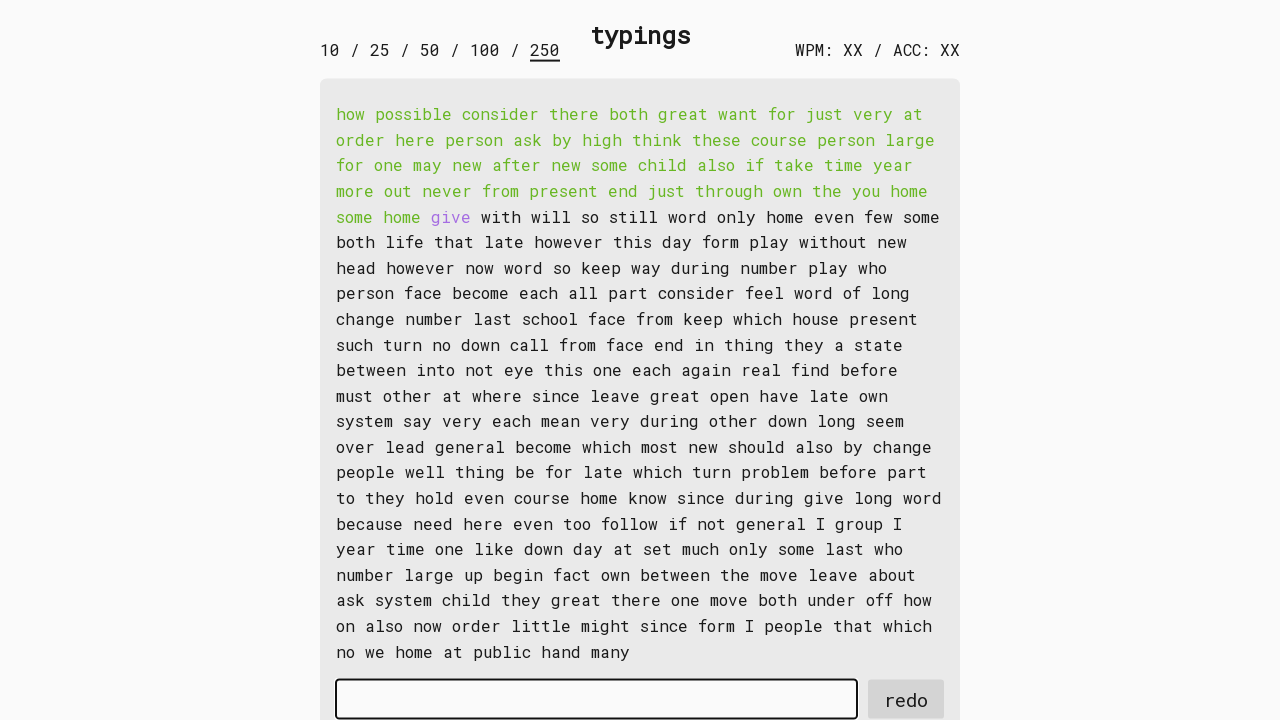

Typed word 50 into input field on #input-field
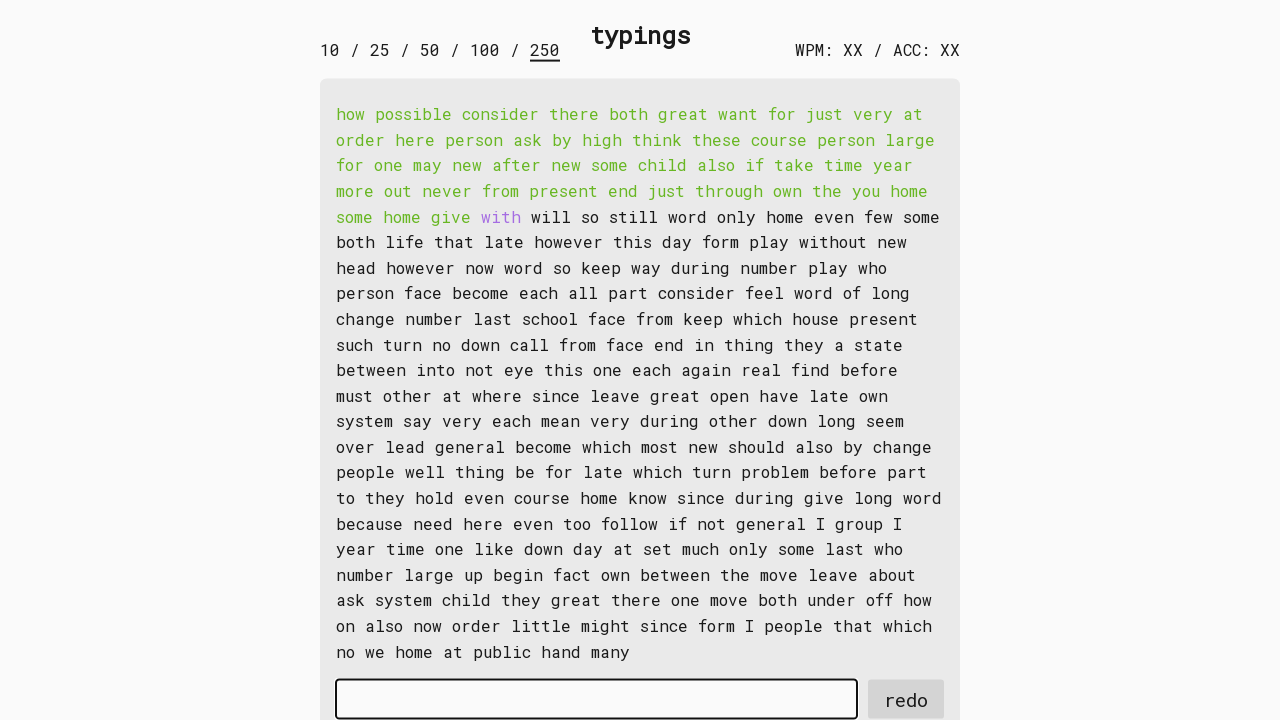

Waited for word 51 to be available
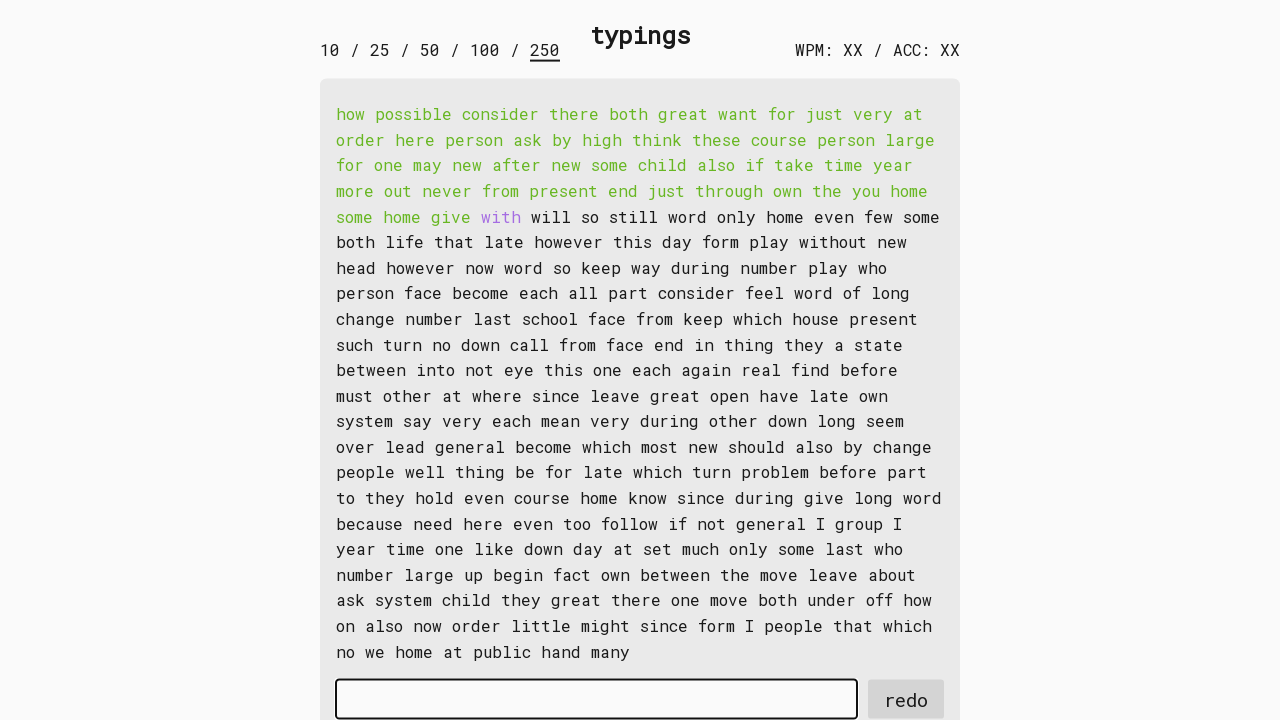

Retrieved word 51: 'with '
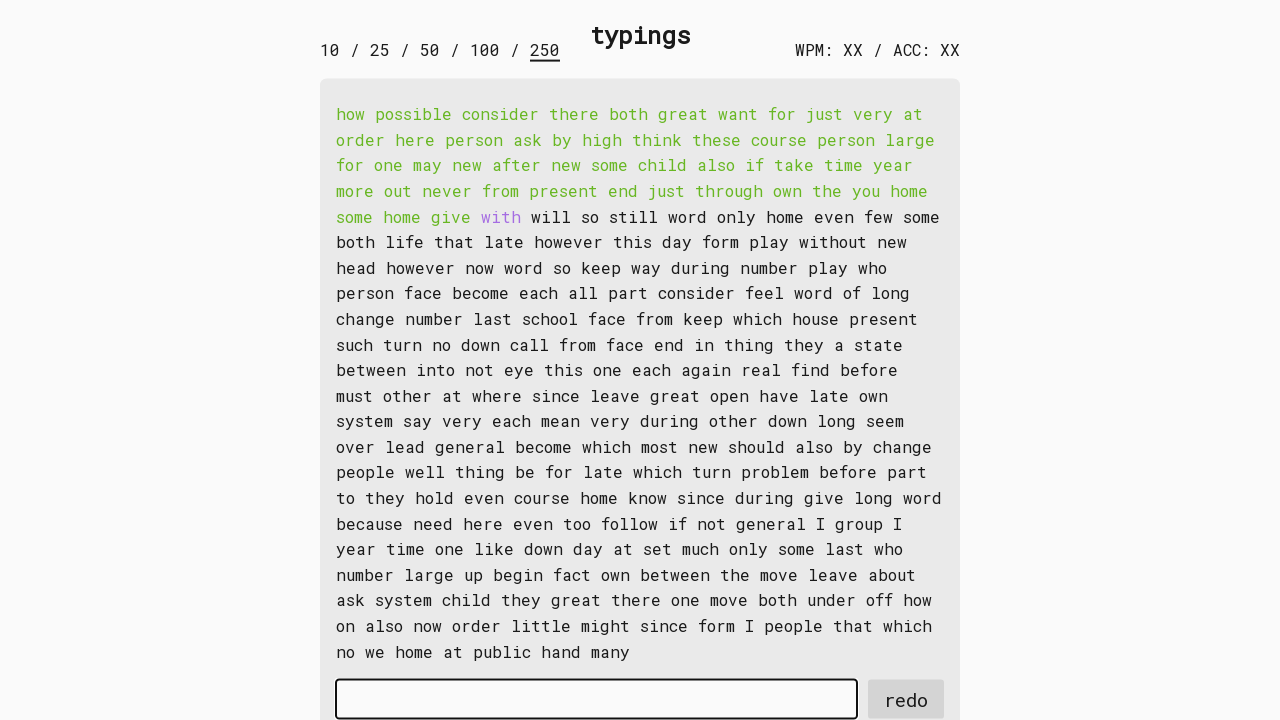

Typed word 51 into input field on #input-field
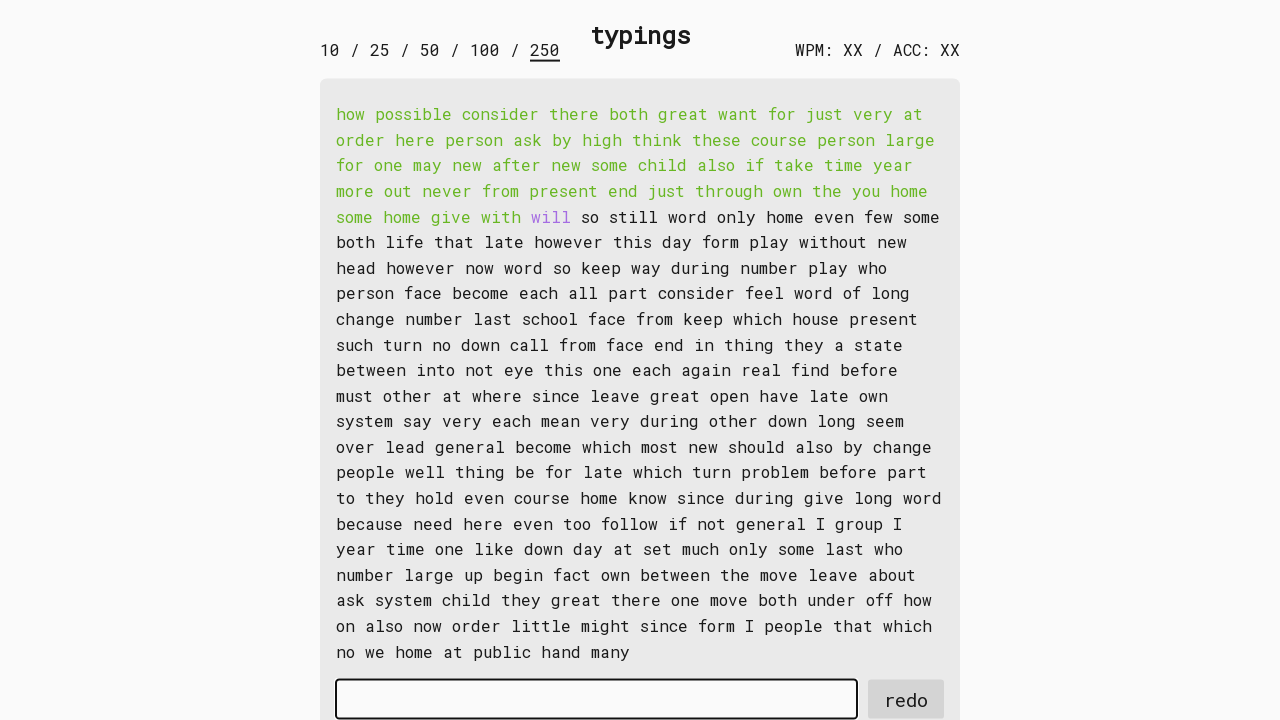

Waited for word 52 to be available
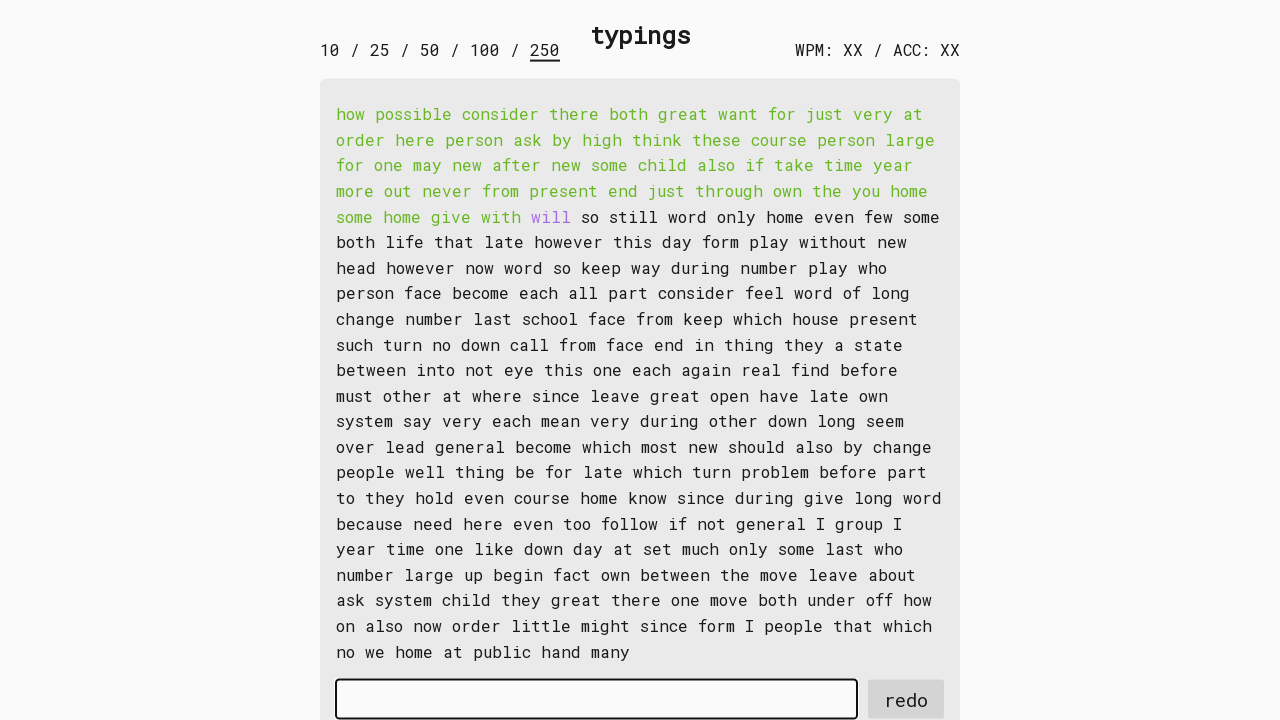

Retrieved word 52: 'will '
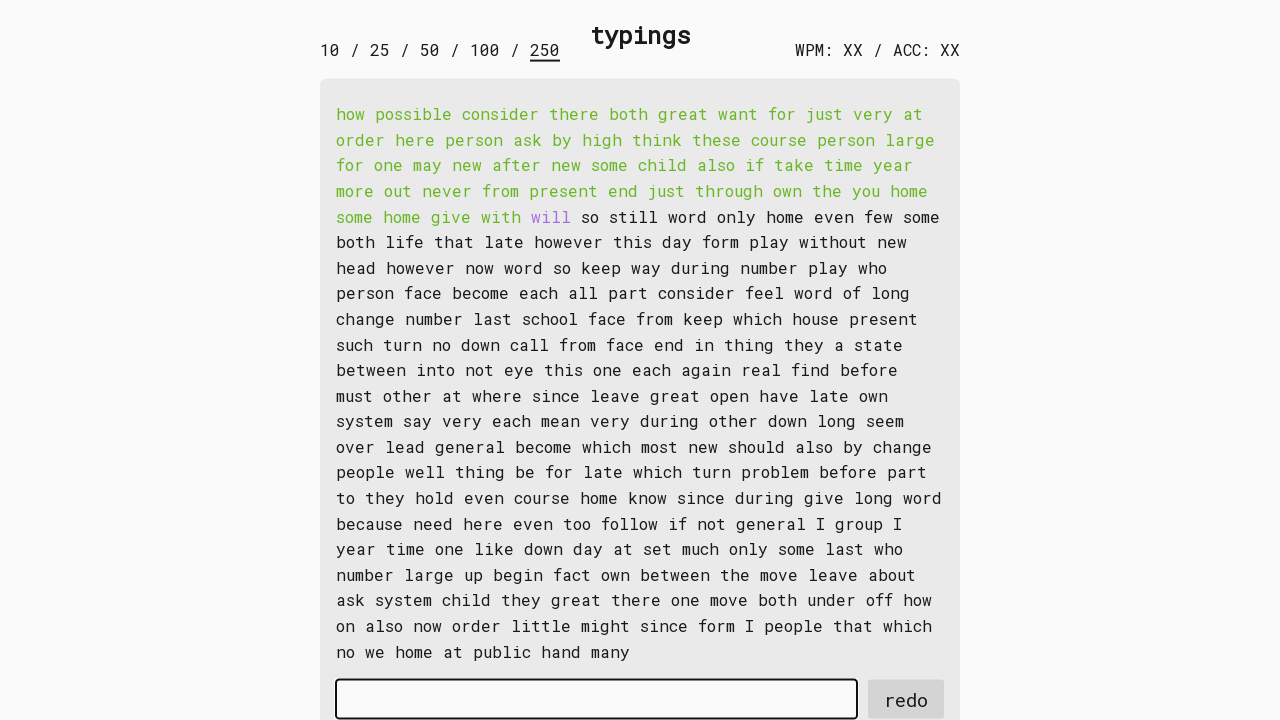

Typed word 52 into input field on #input-field
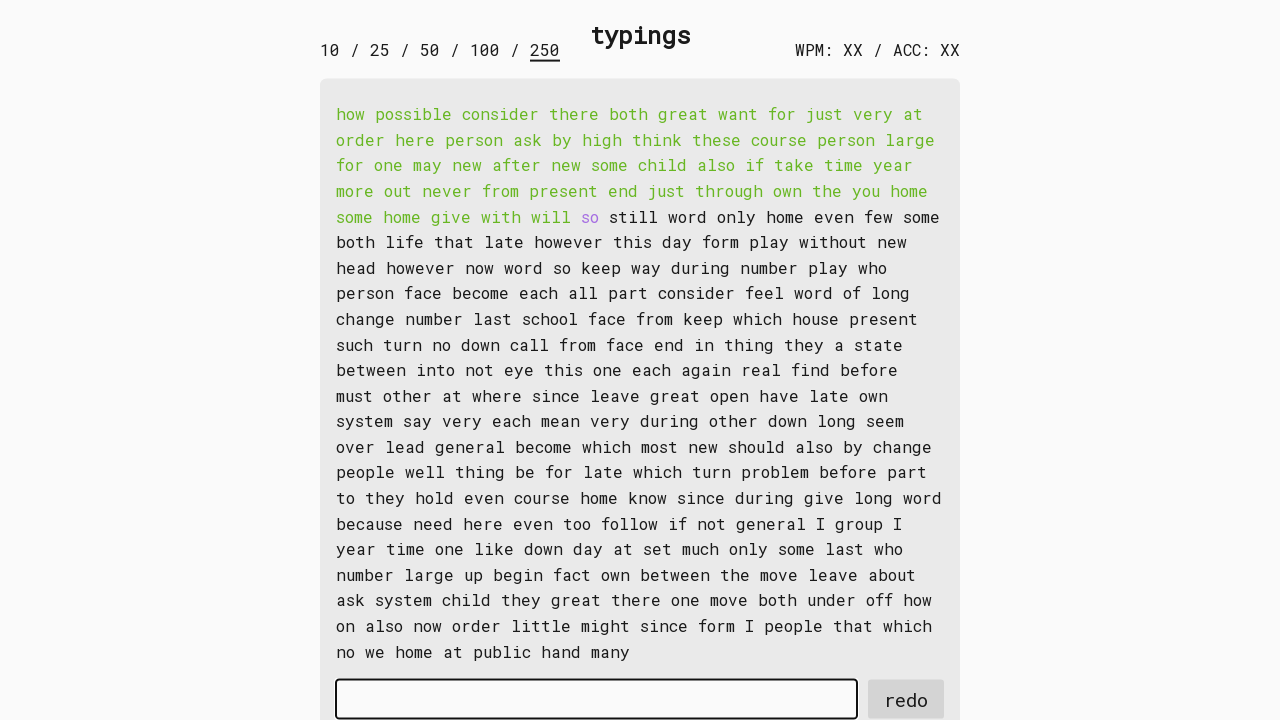

Waited for word 53 to be available
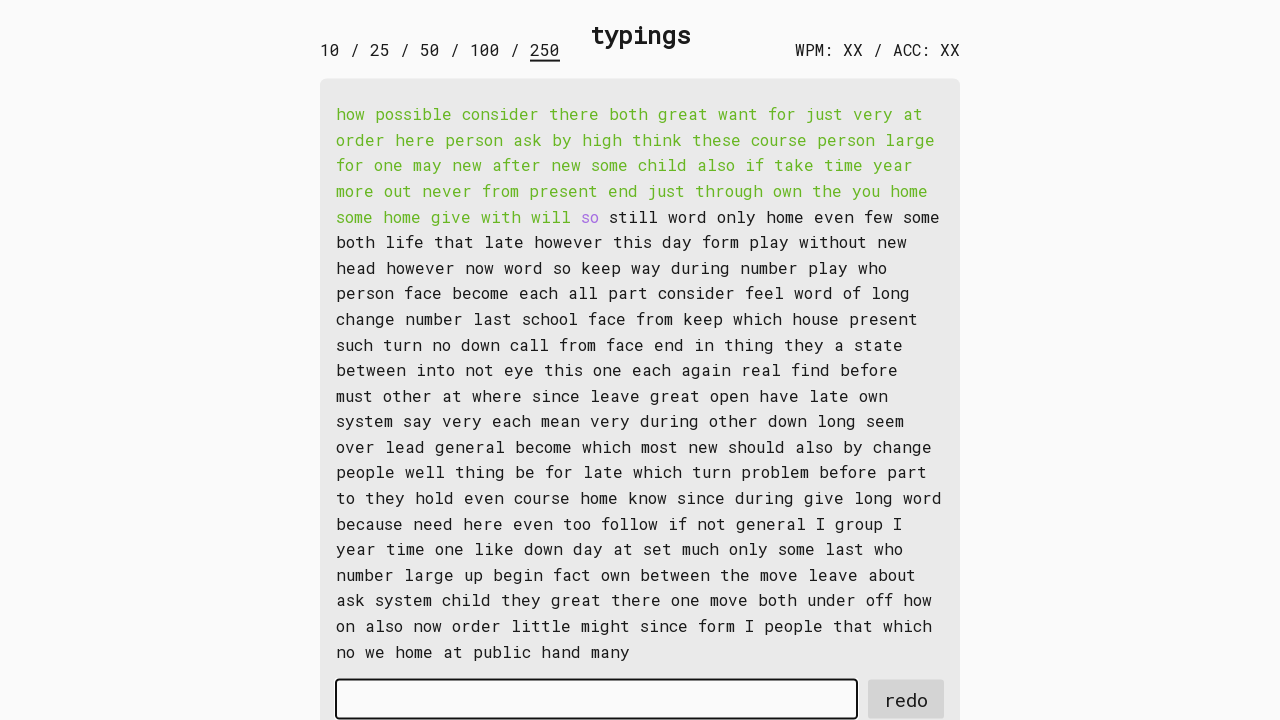

Retrieved word 53: 'so '
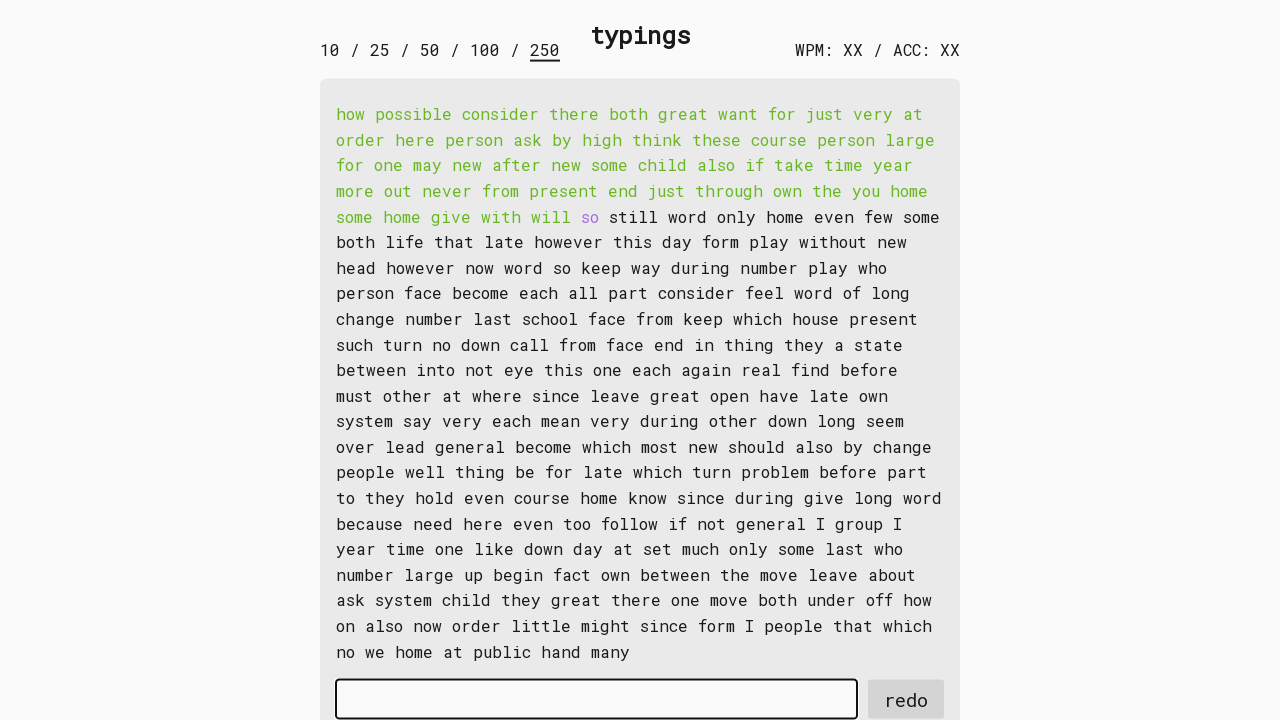

Typed word 53 into input field on #input-field
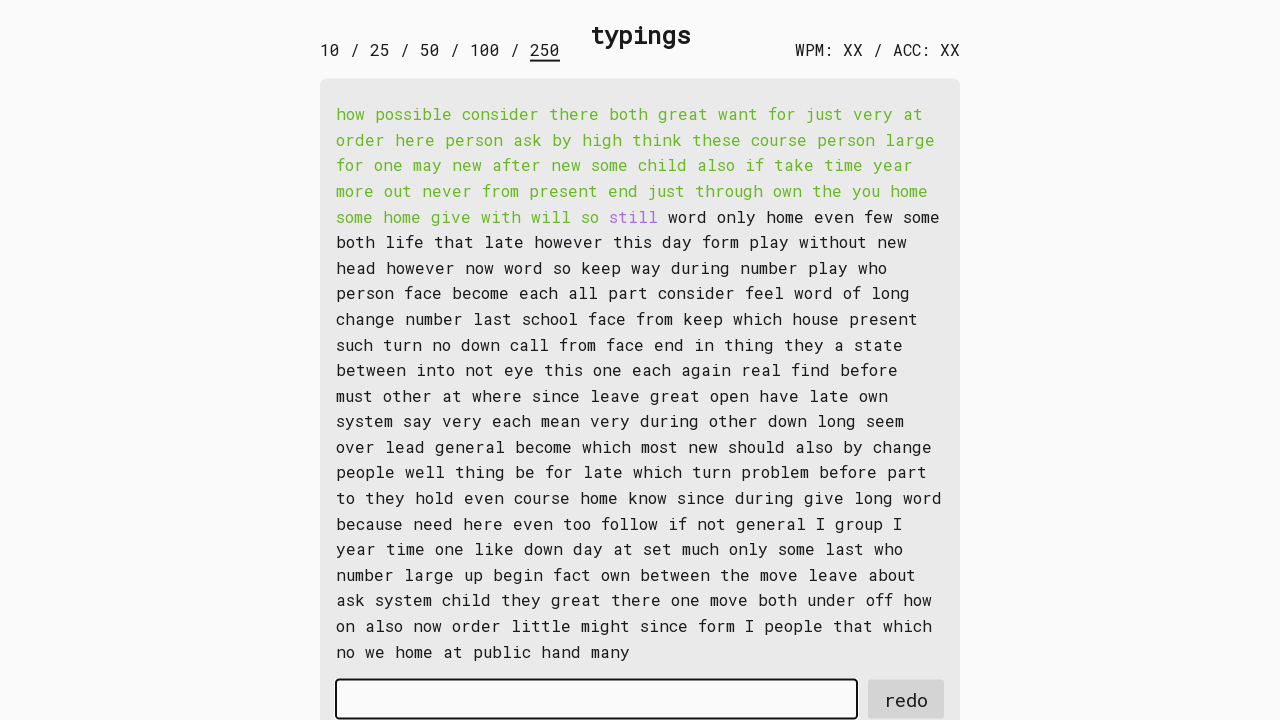

Waited for word 54 to be available
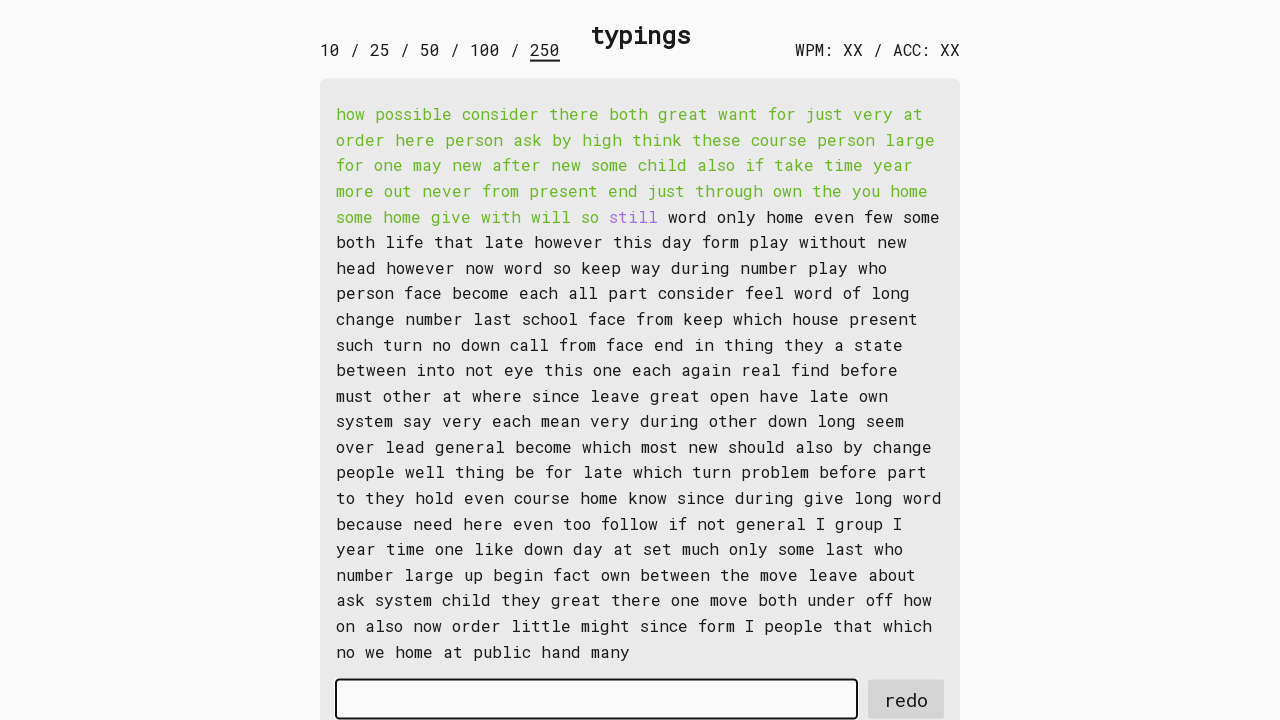

Retrieved word 54: 'still '
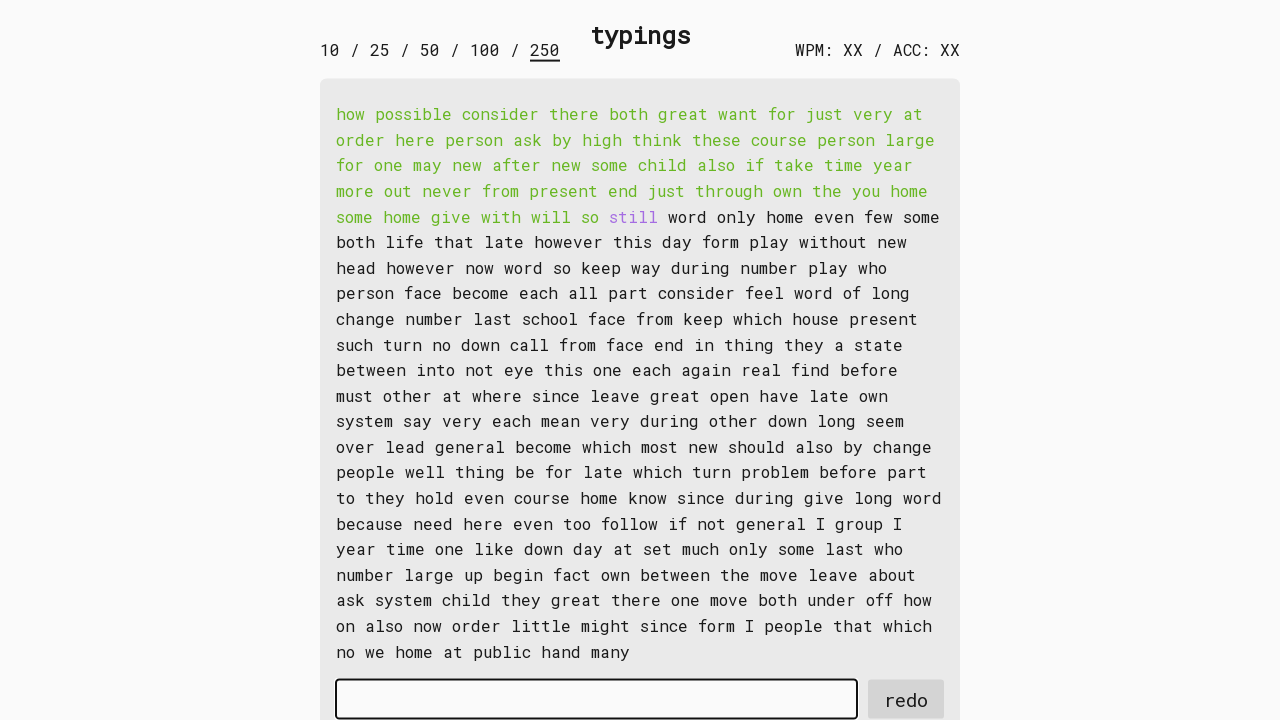

Typed word 54 into input field on #input-field
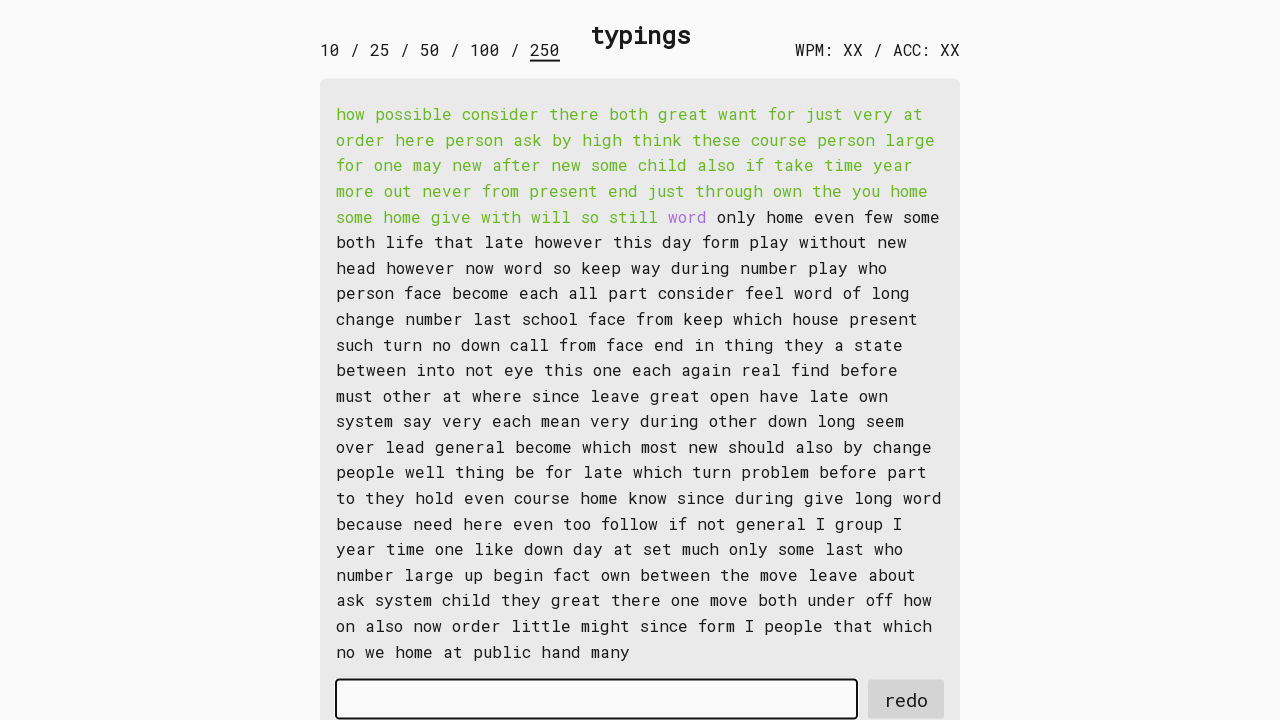

Waited for word 55 to be available
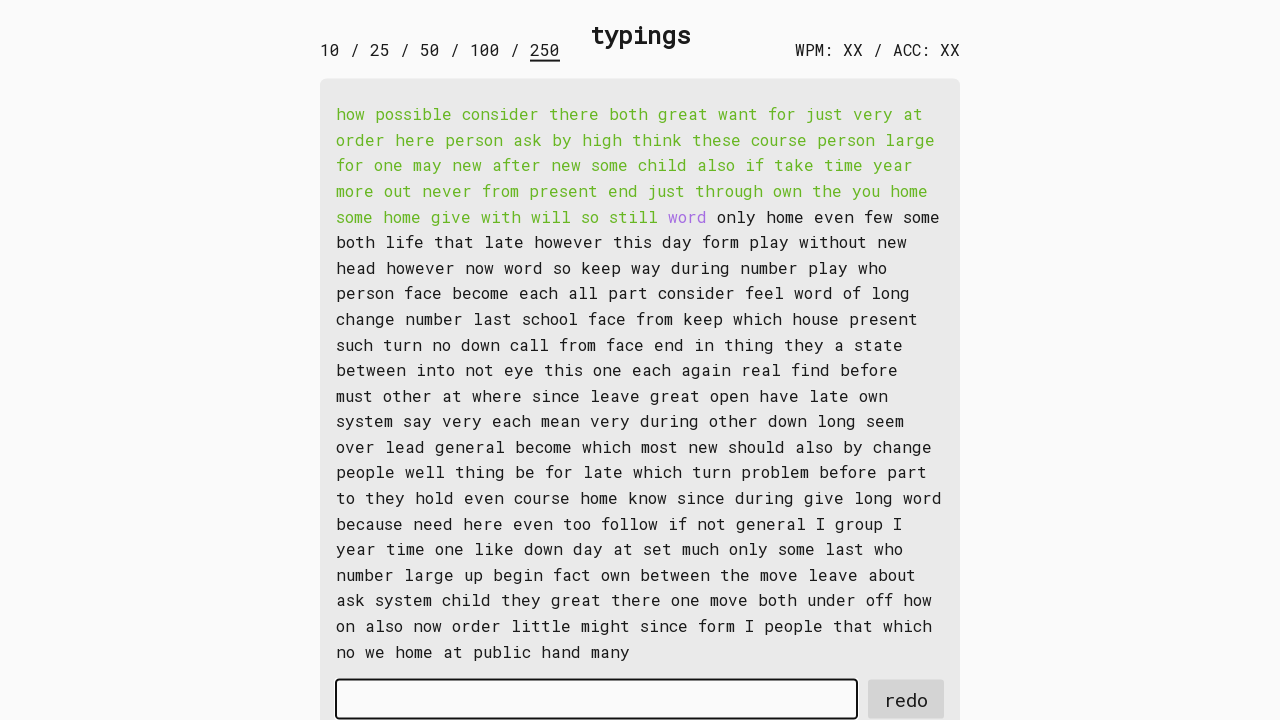

Retrieved word 55: 'word '
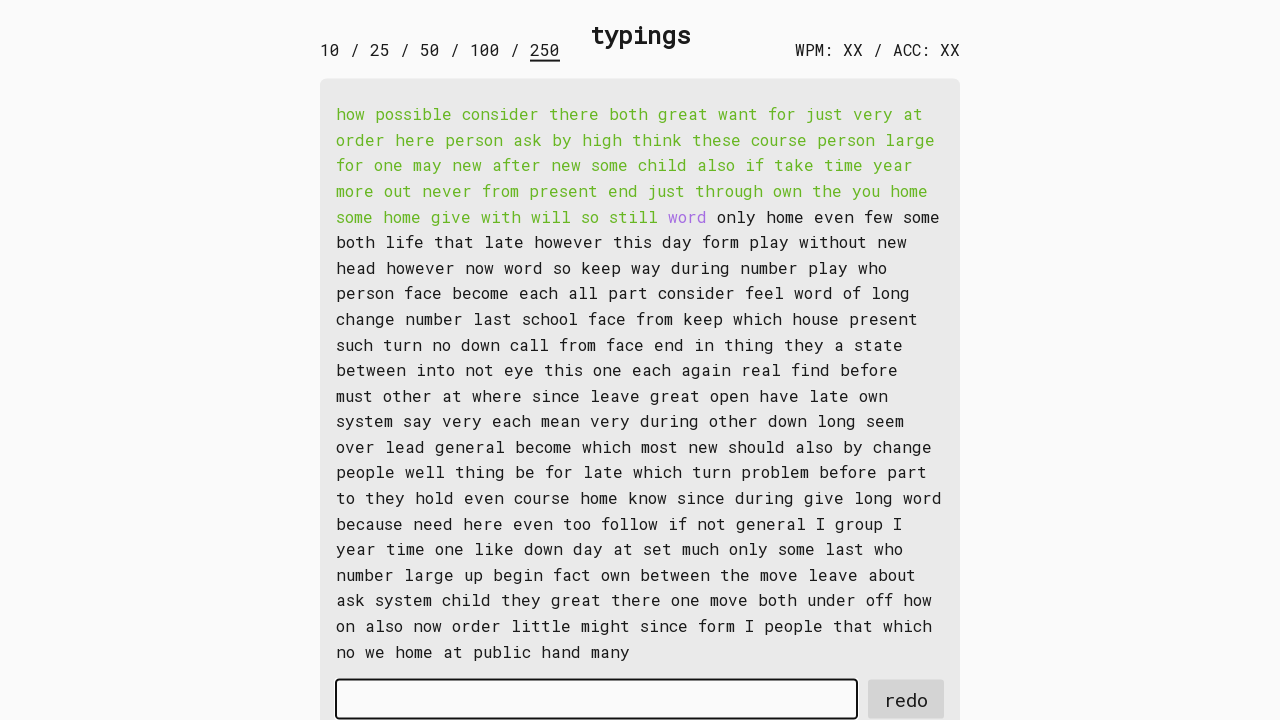

Typed word 55 into input field on #input-field
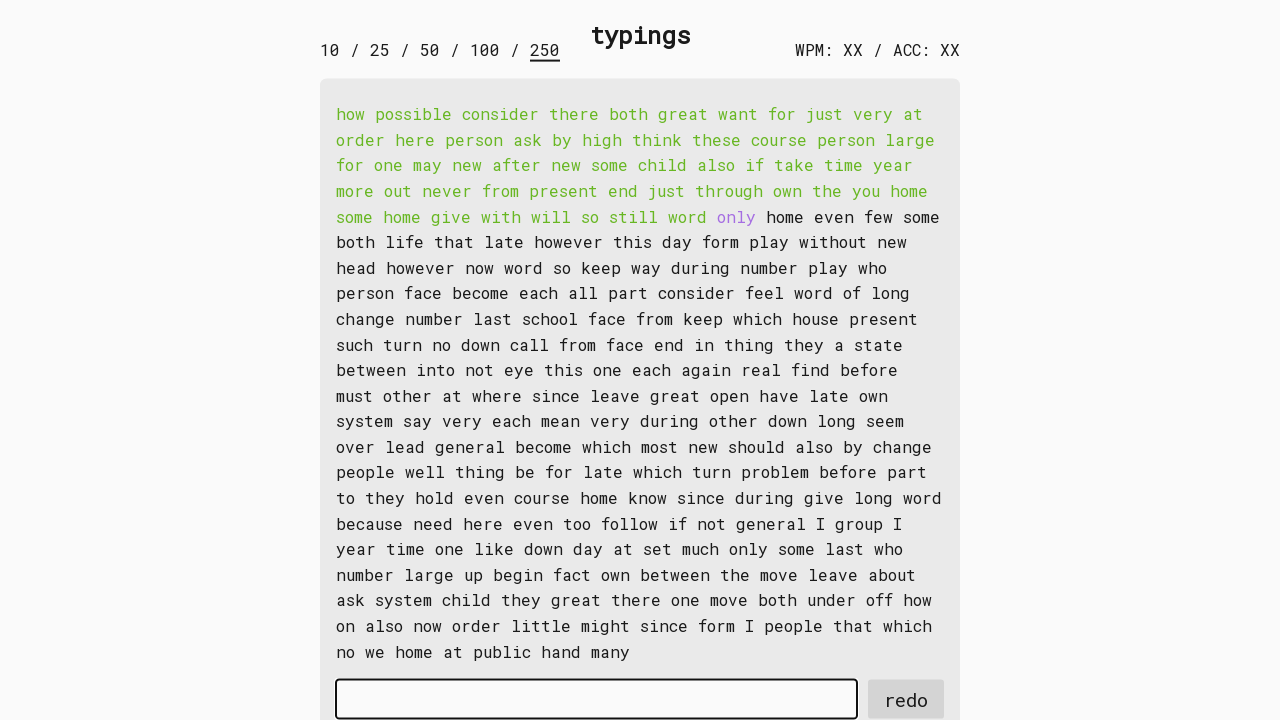

Waited for word 56 to be available
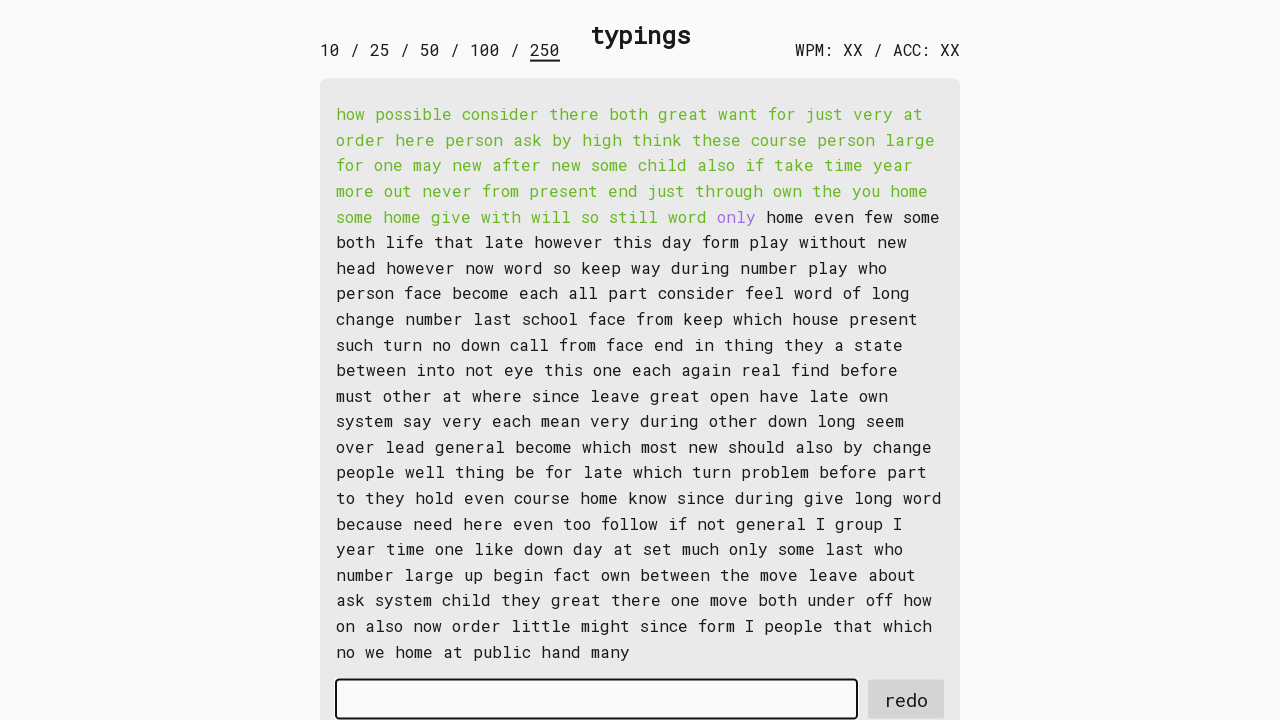

Retrieved word 56: 'only '
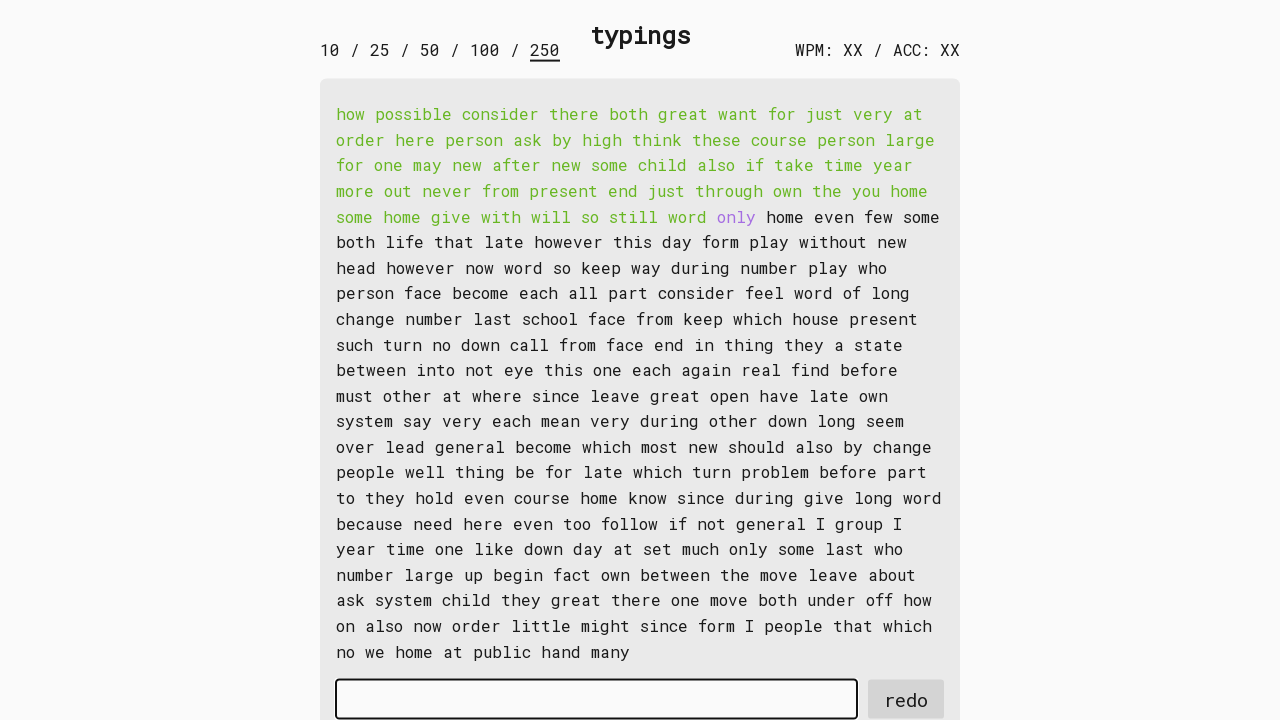

Typed word 56 into input field on #input-field
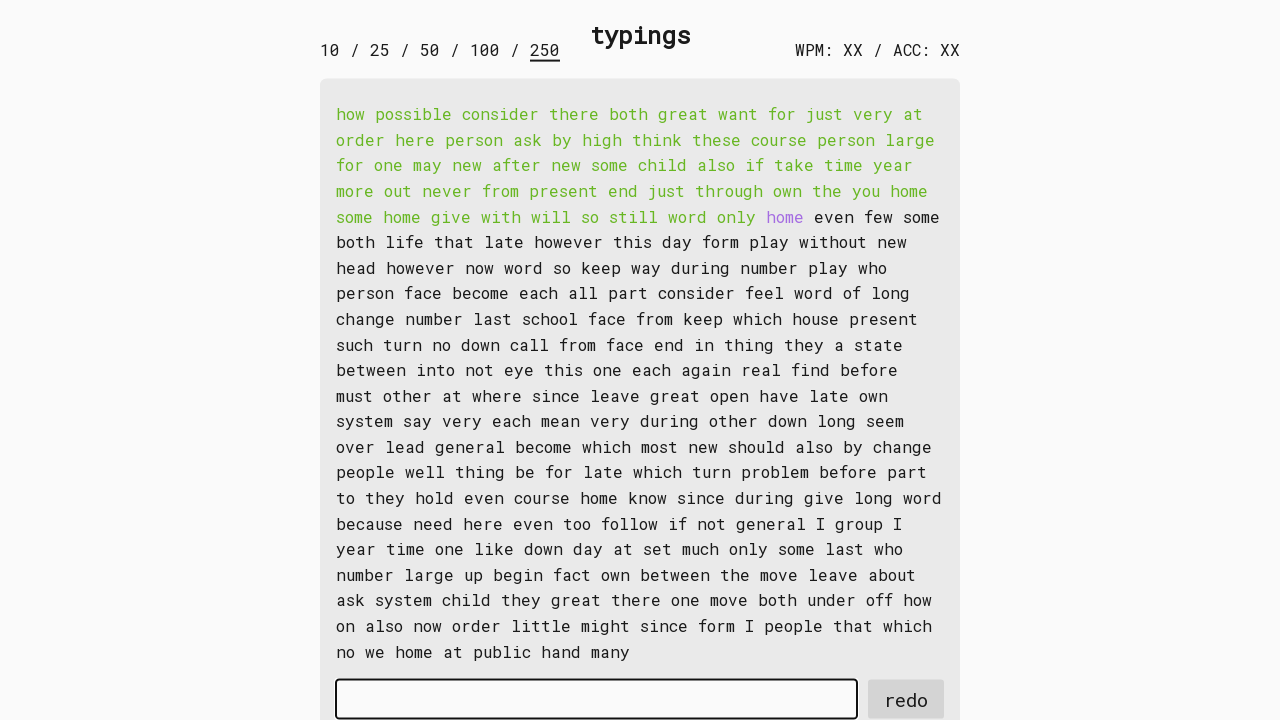

Waited for word 57 to be available
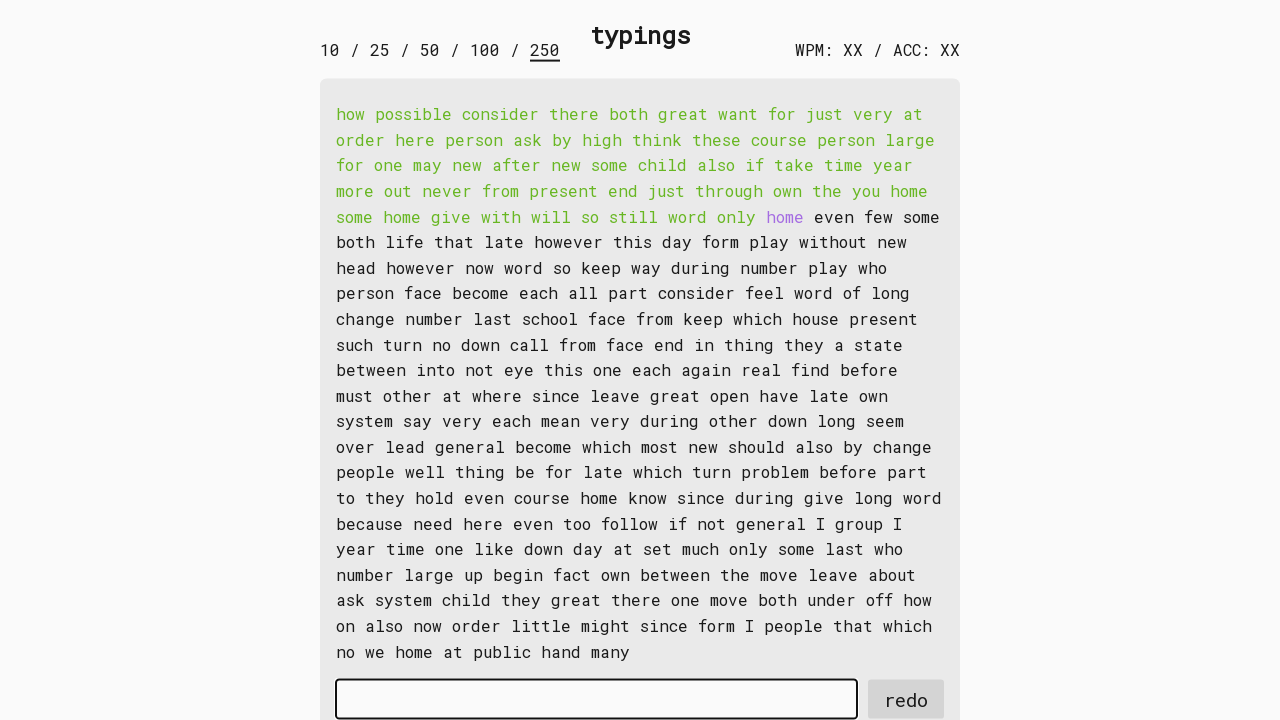

Retrieved word 57: 'home '
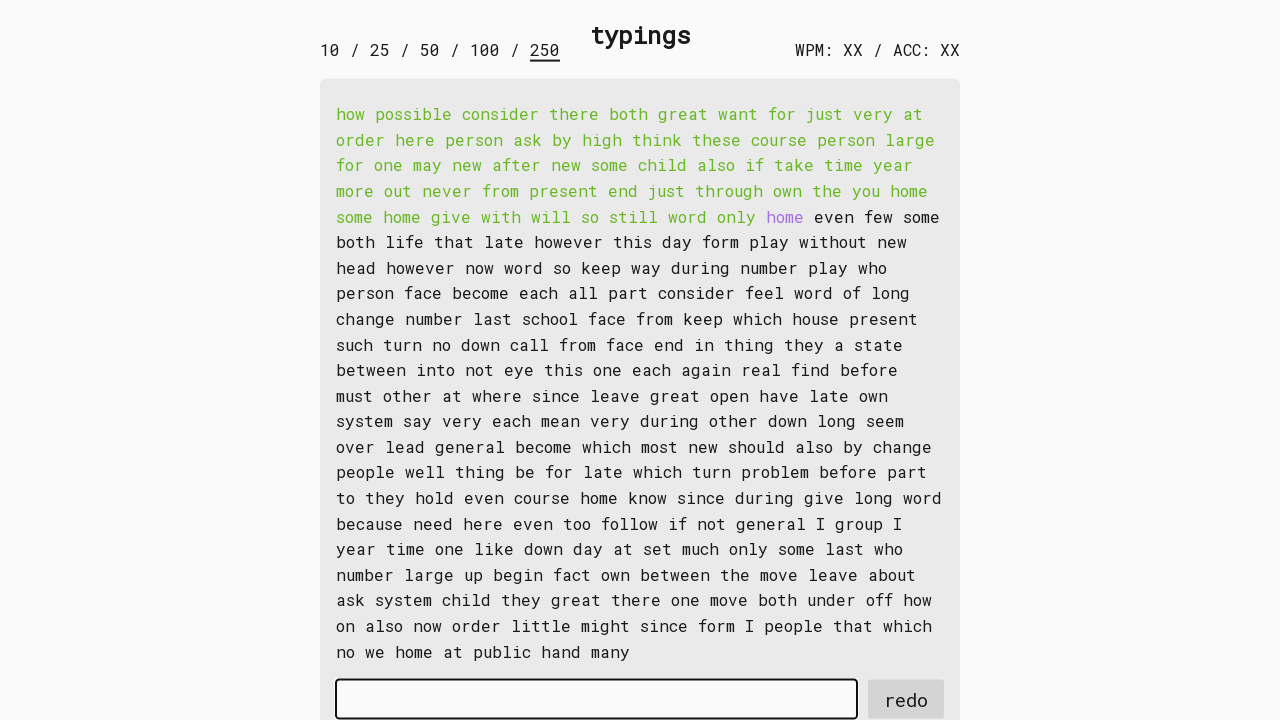

Typed word 57 into input field on #input-field
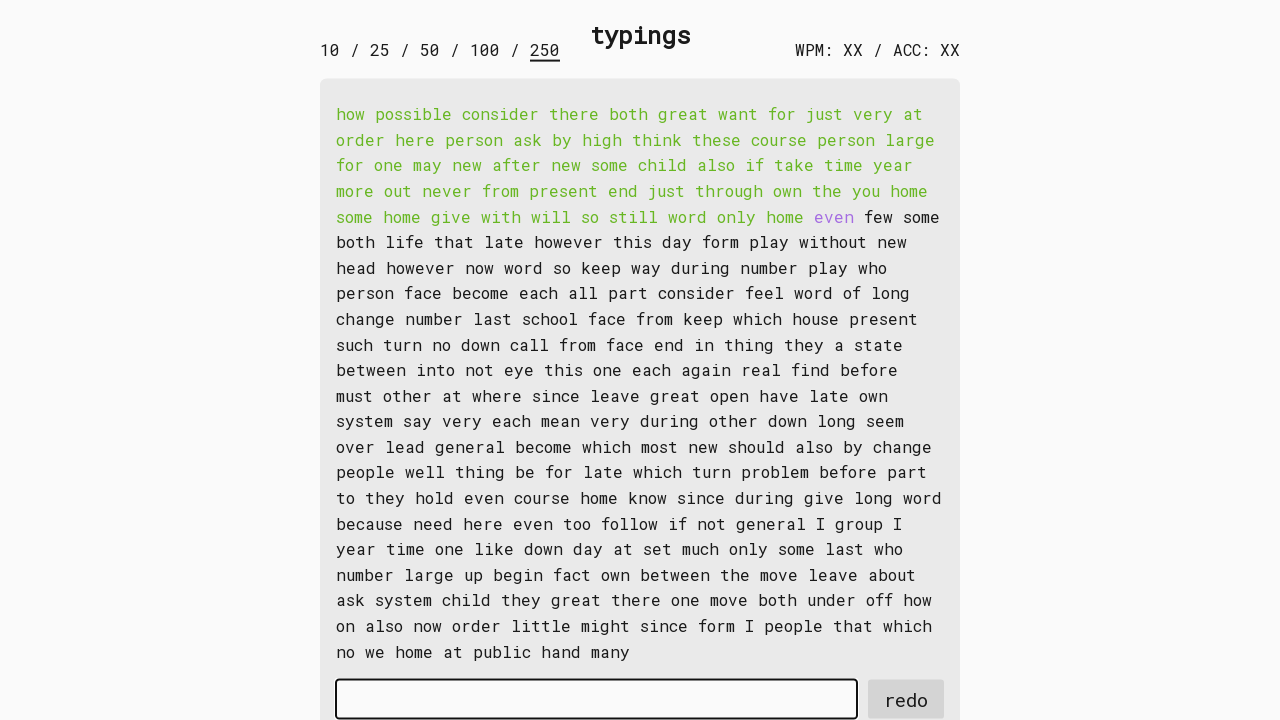

Waited for word 58 to be available
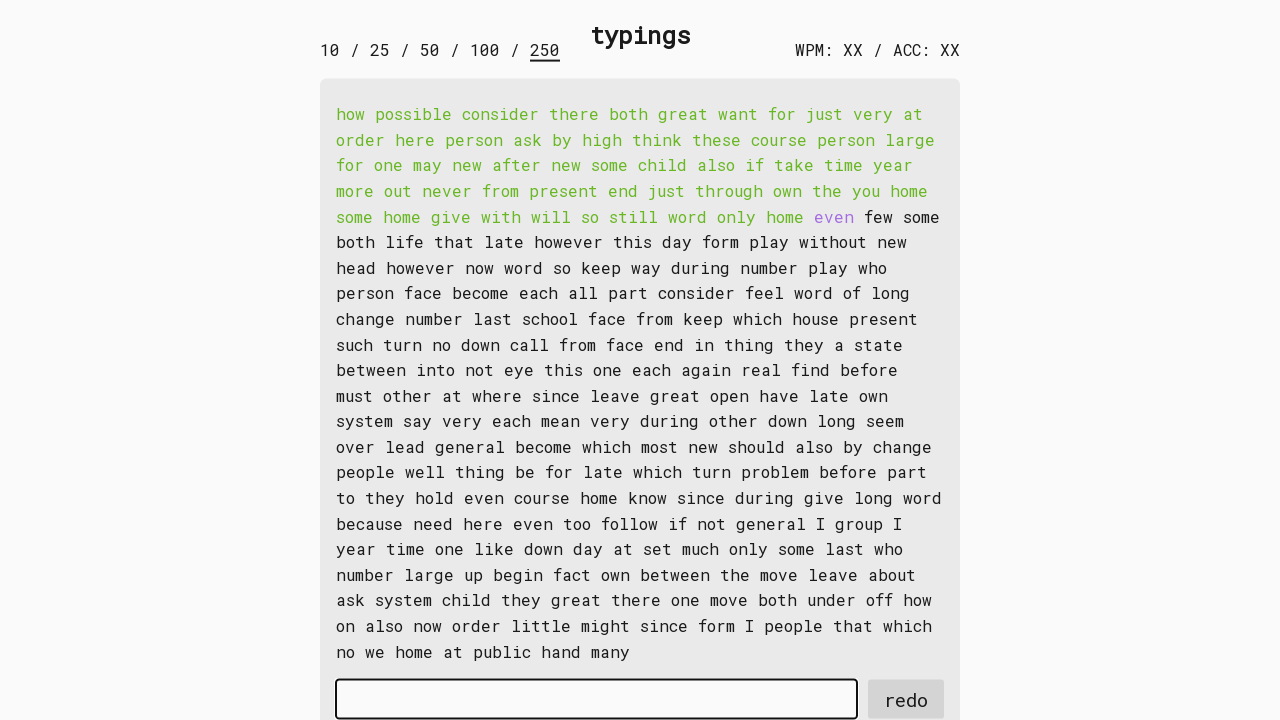

Retrieved word 58: 'even '
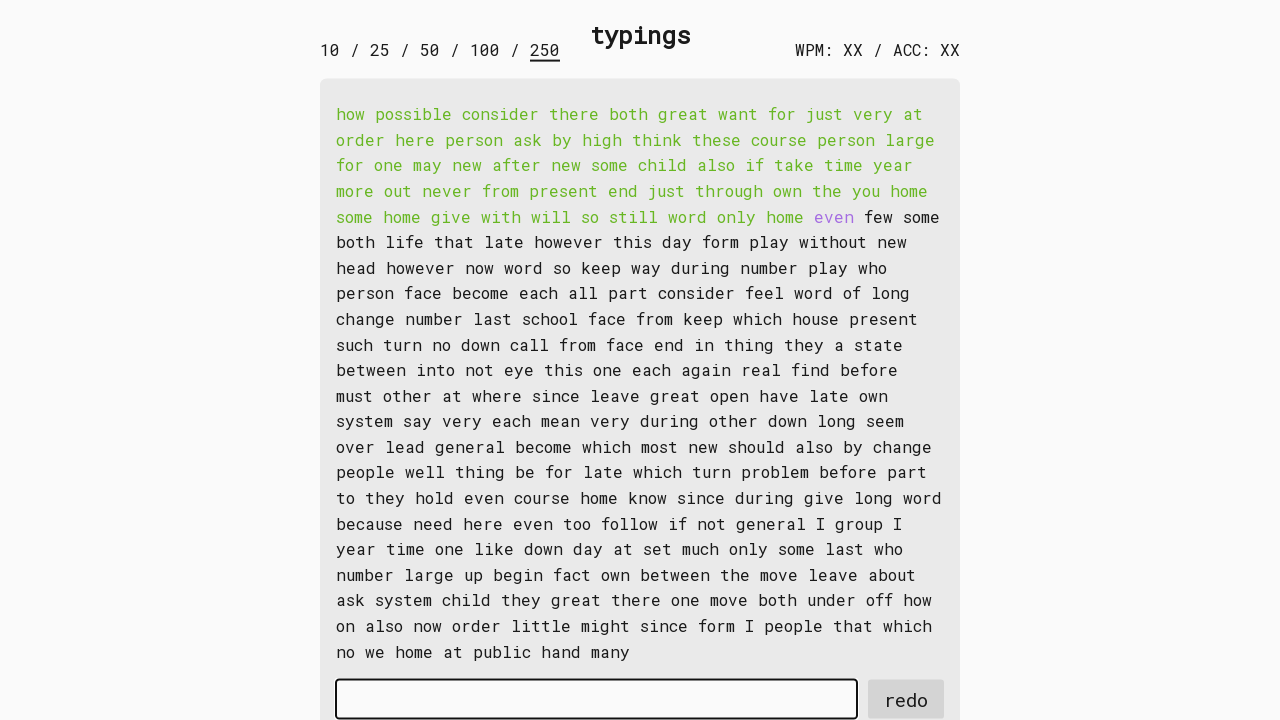

Typed word 58 into input field on #input-field
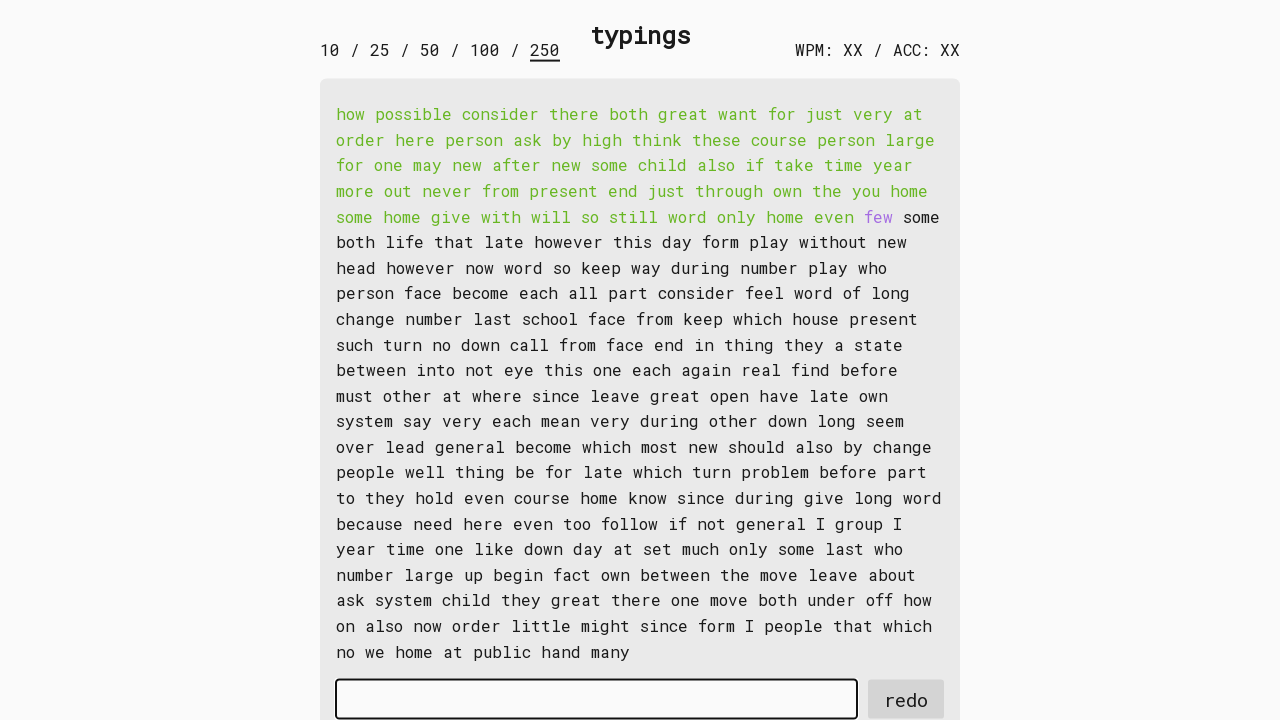

Waited for word 59 to be available
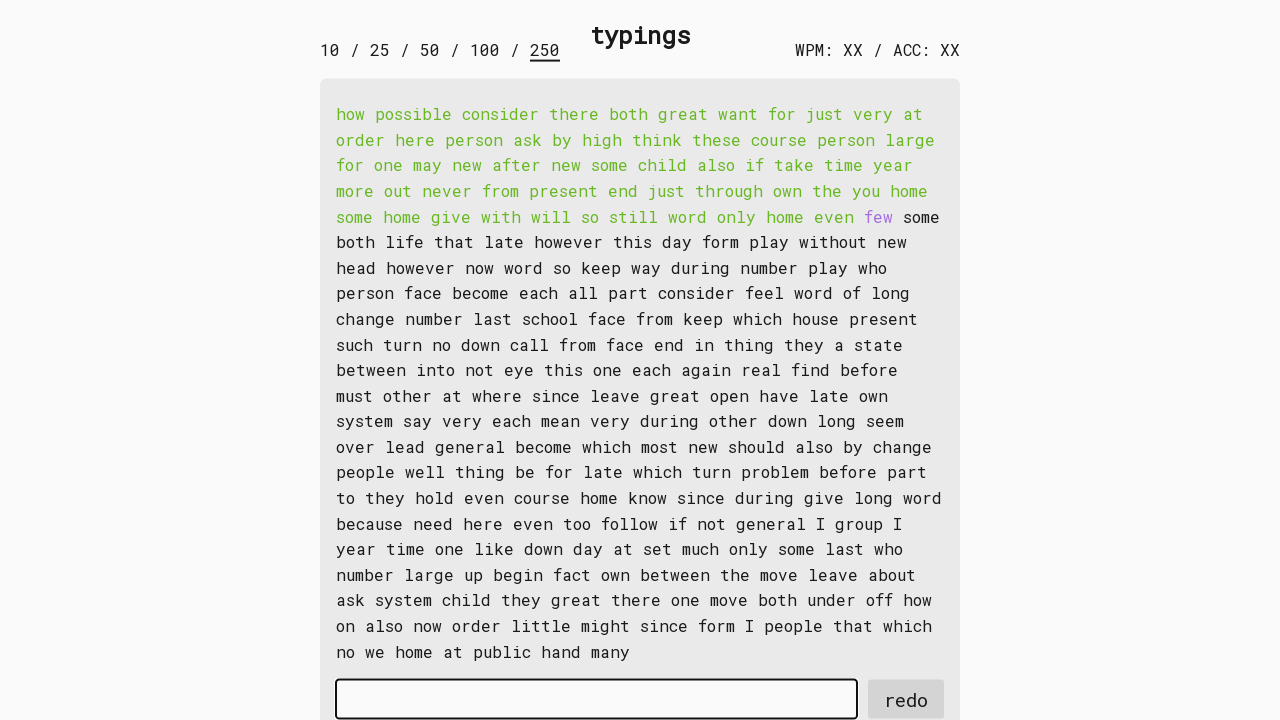

Retrieved word 59: 'few '
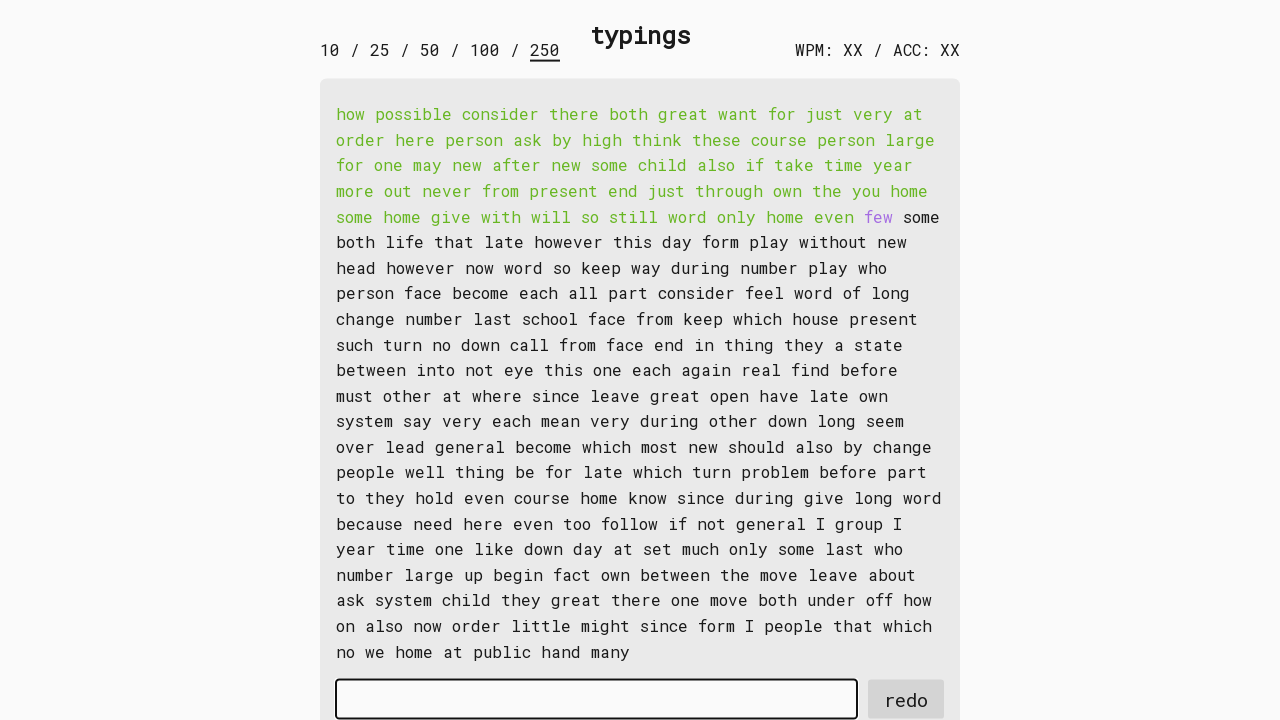

Typed word 59 into input field on #input-field
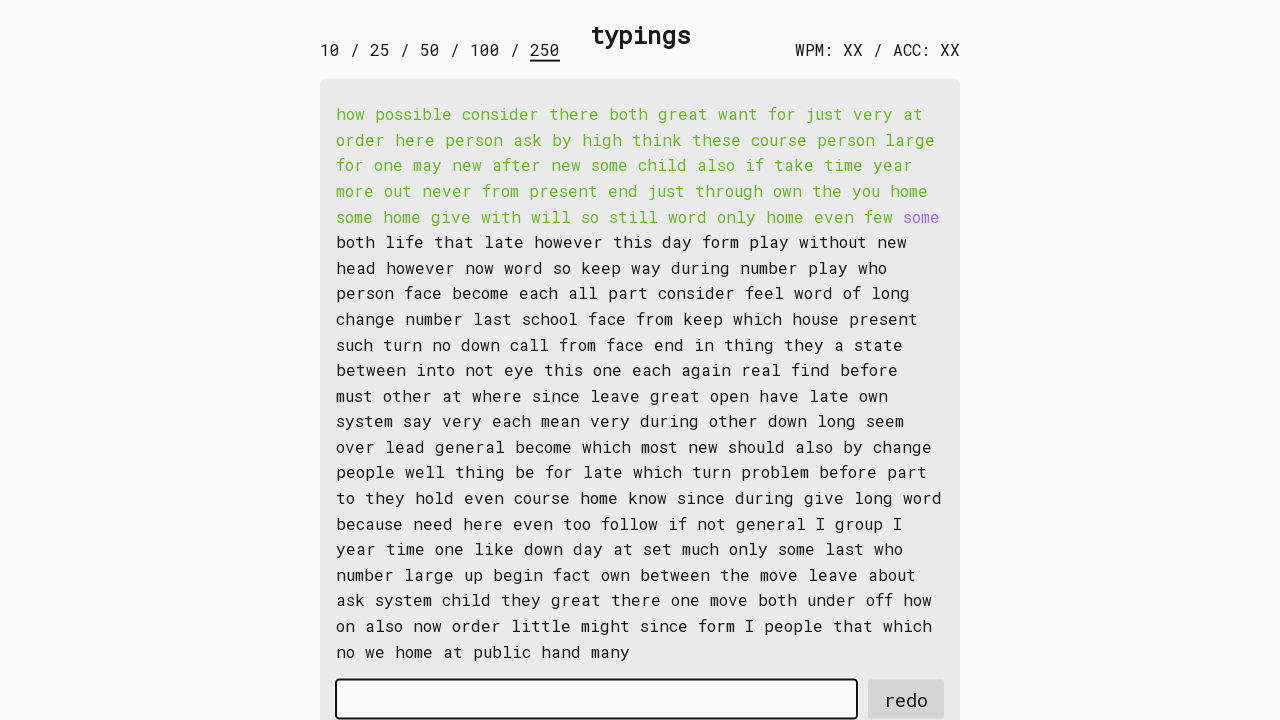

Waited for word 60 to be available
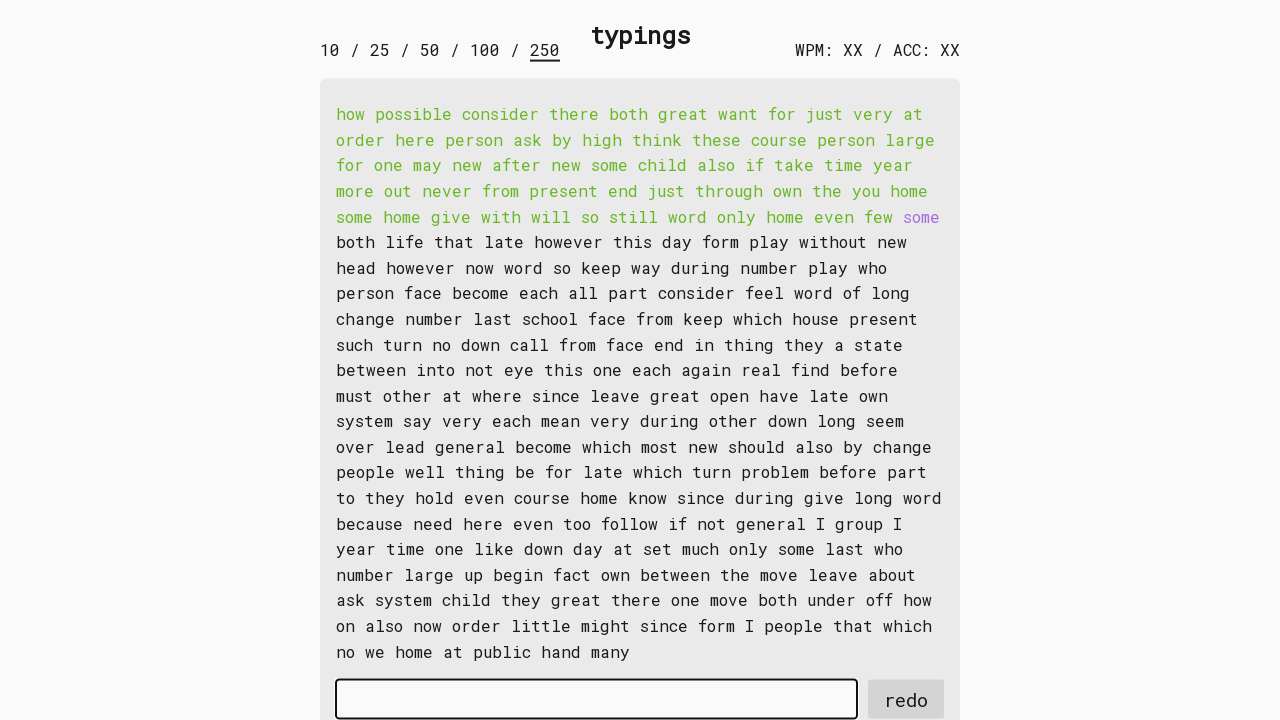

Retrieved word 60: 'some '
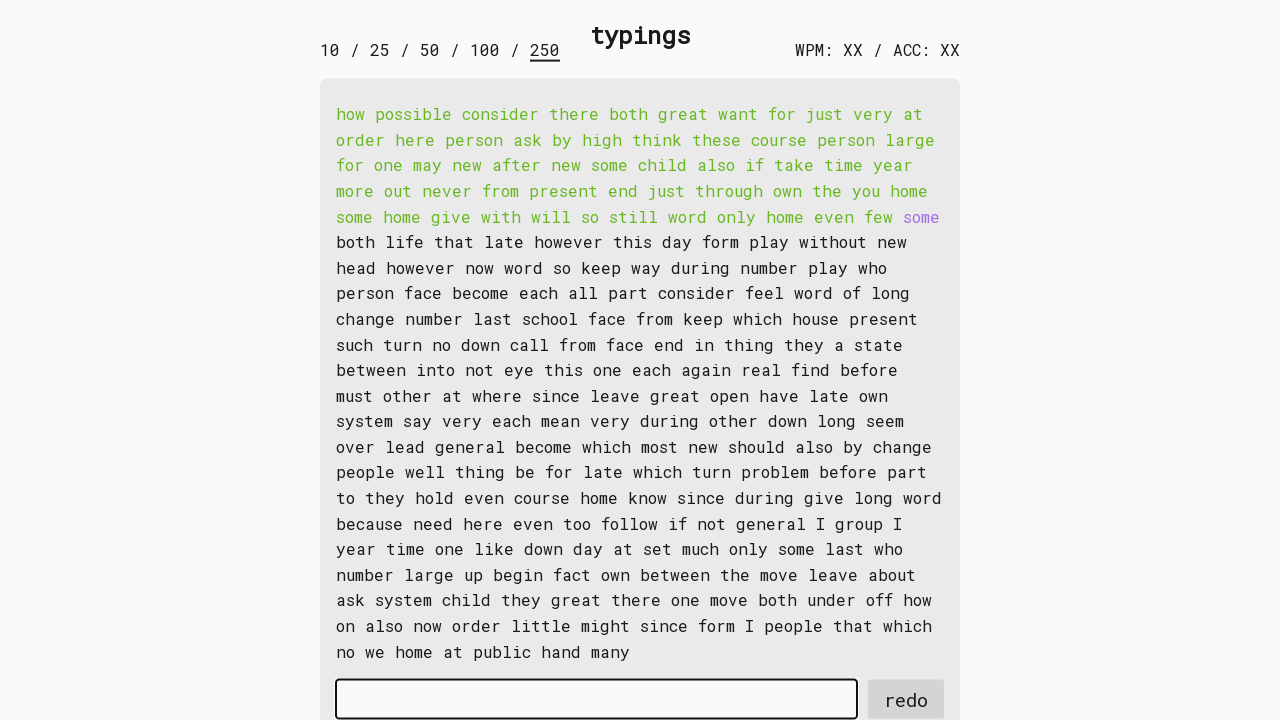

Typed word 60 into input field on #input-field
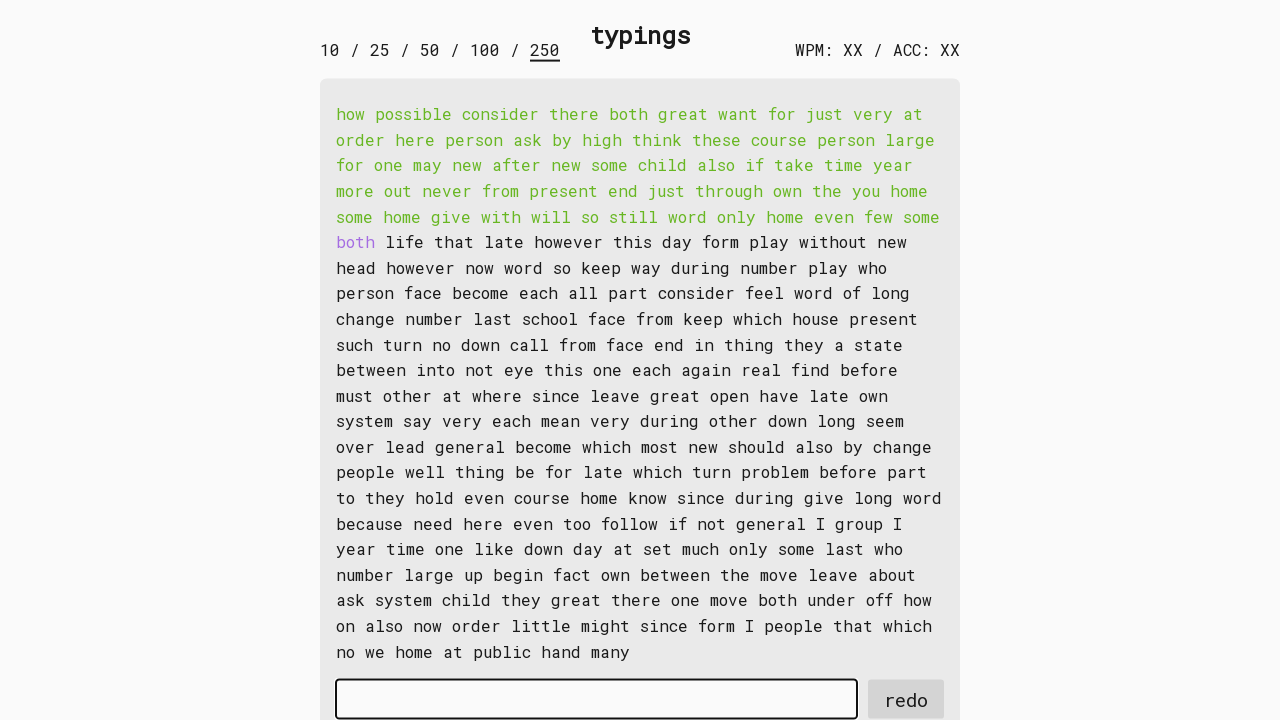

Waited for word 61 to be available
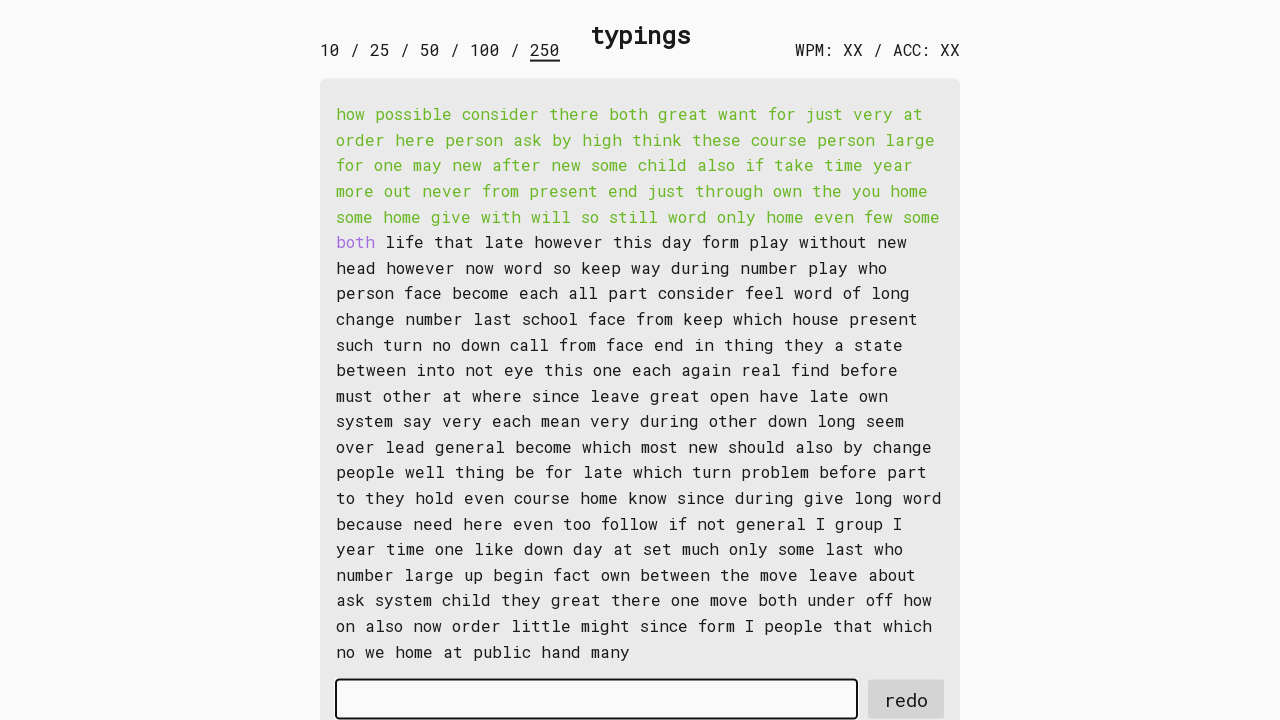

Retrieved word 61: 'both '
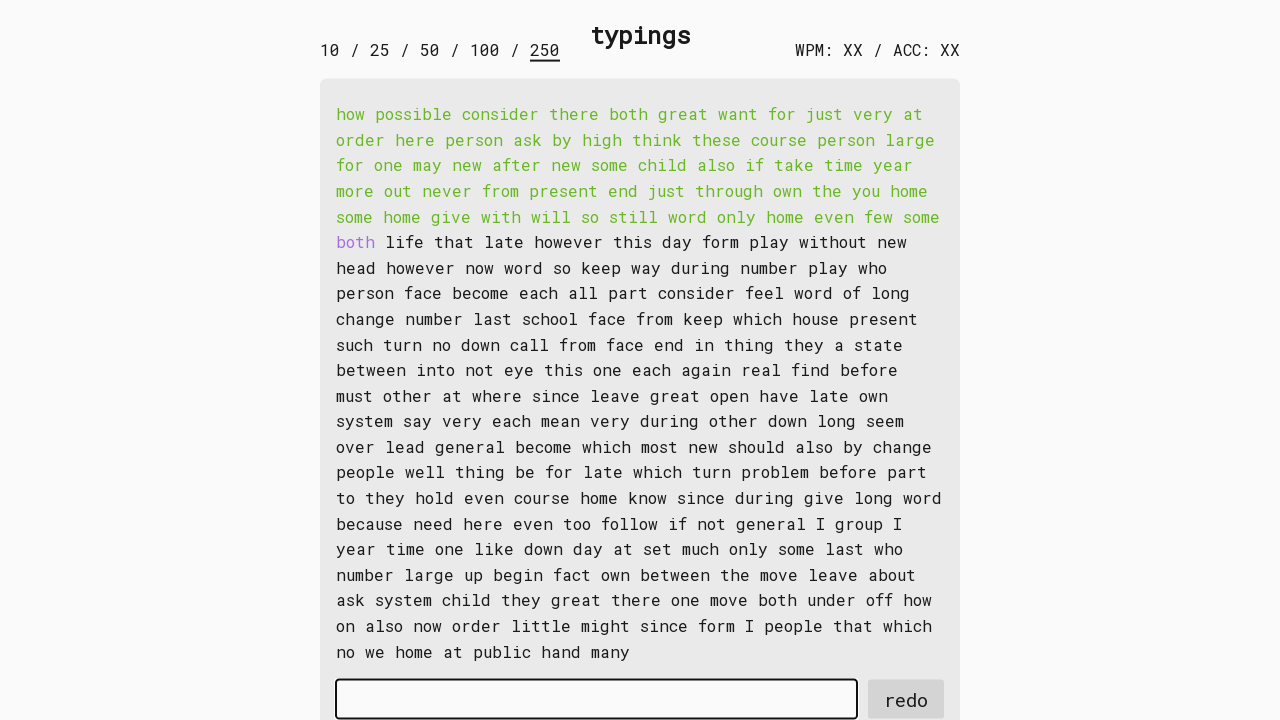

Typed word 61 into input field on #input-field
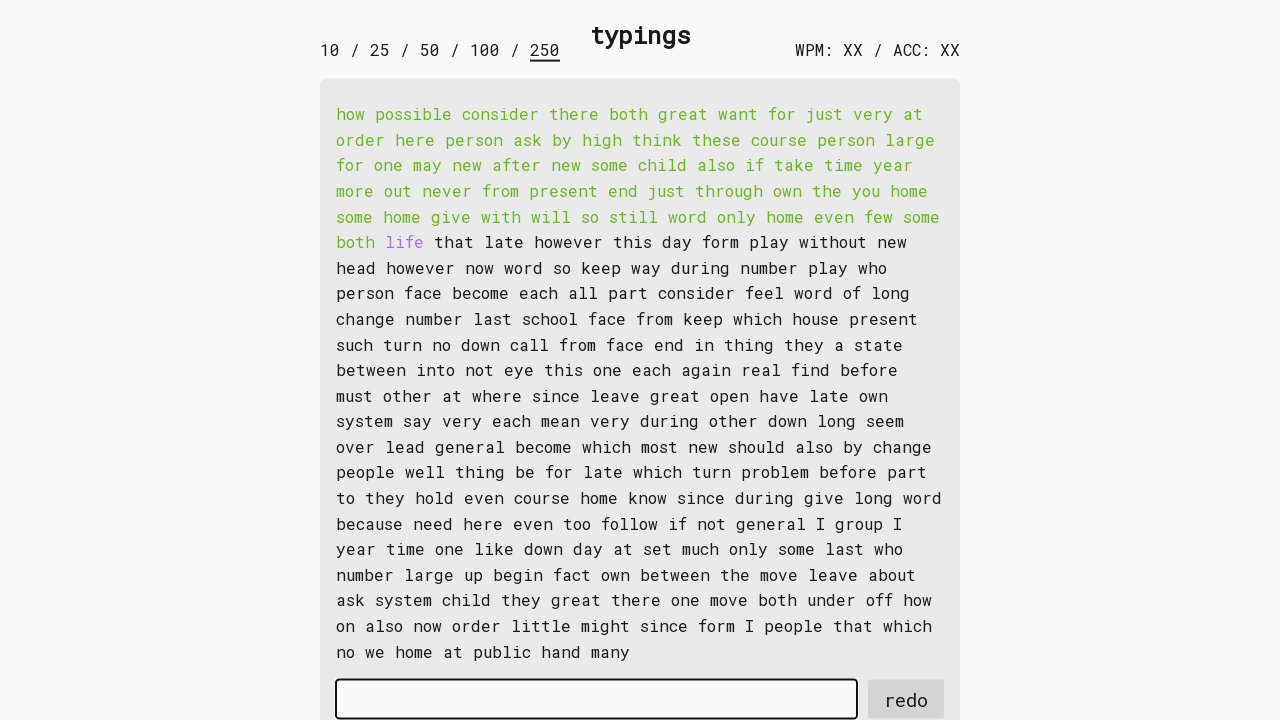

Waited for word 62 to be available
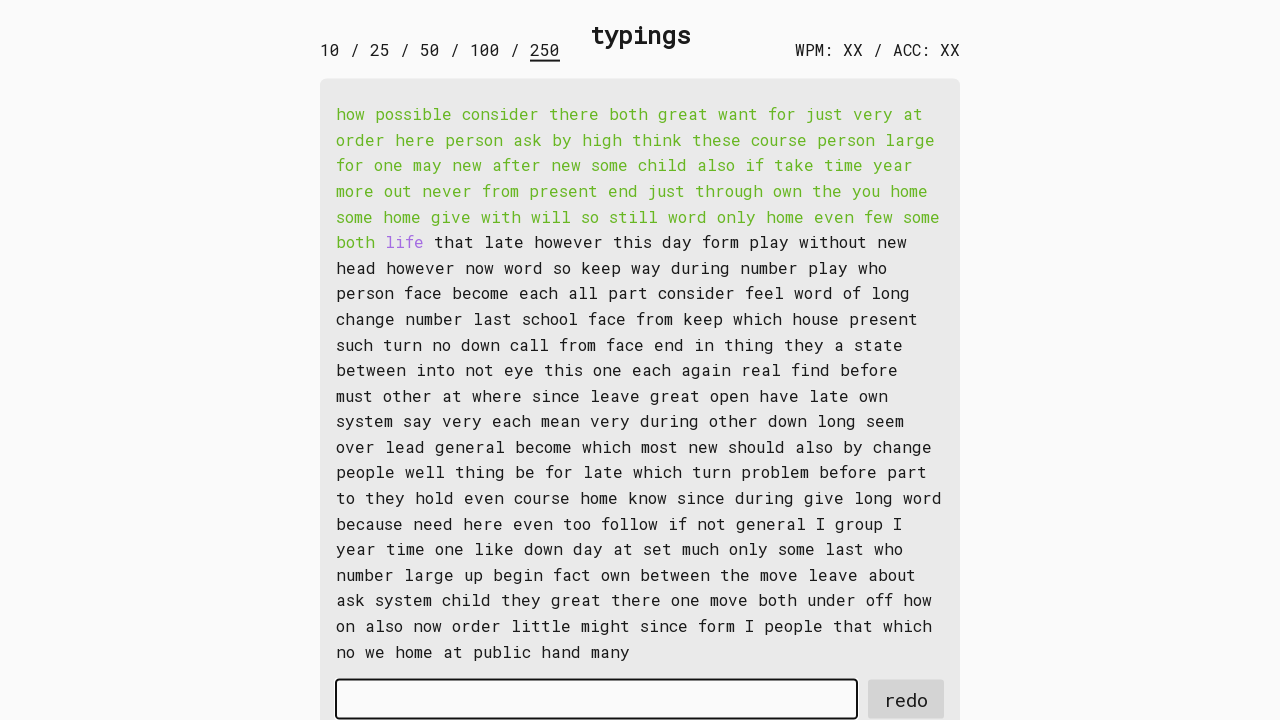

Retrieved word 62: 'life '
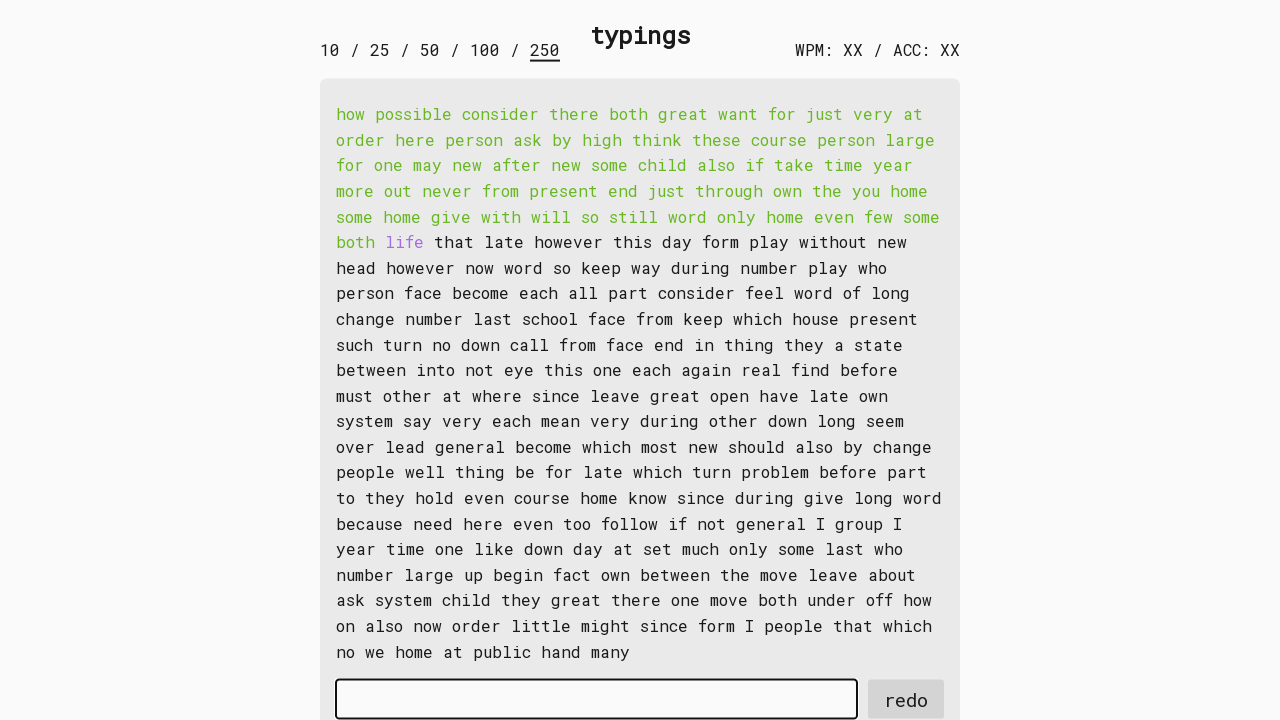

Typed word 62 into input field on #input-field
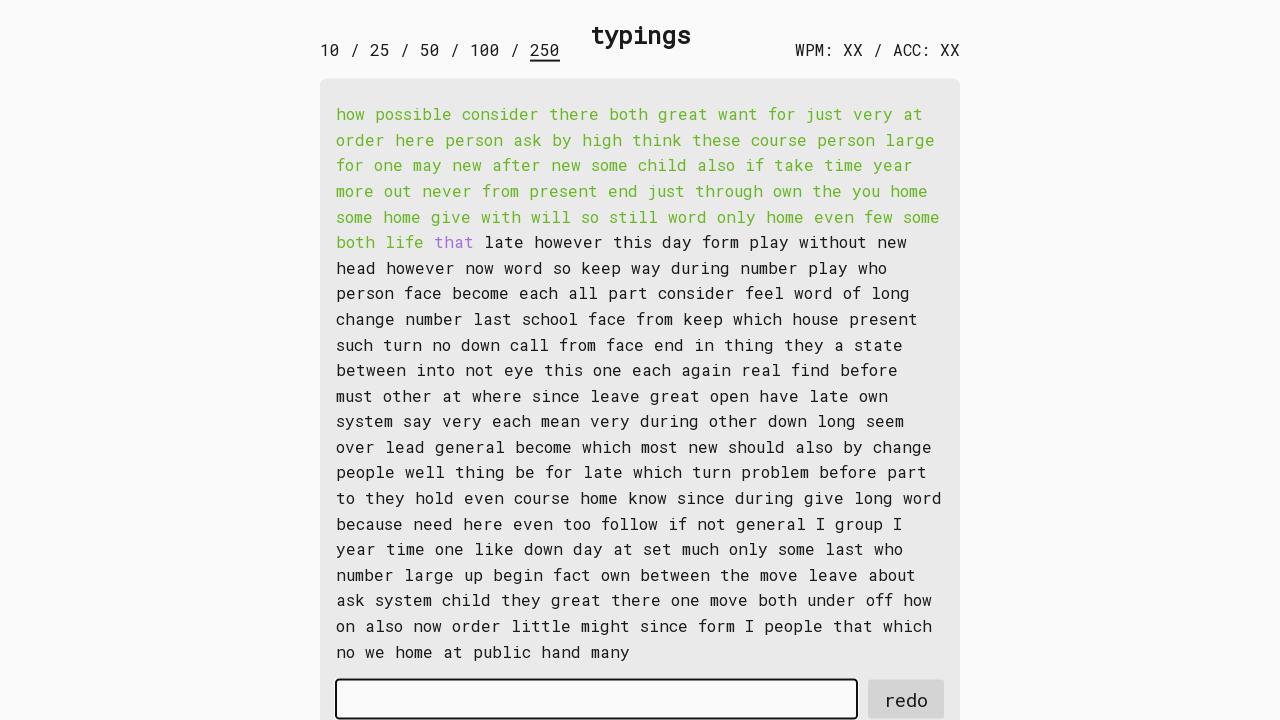

Waited for word 63 to be available
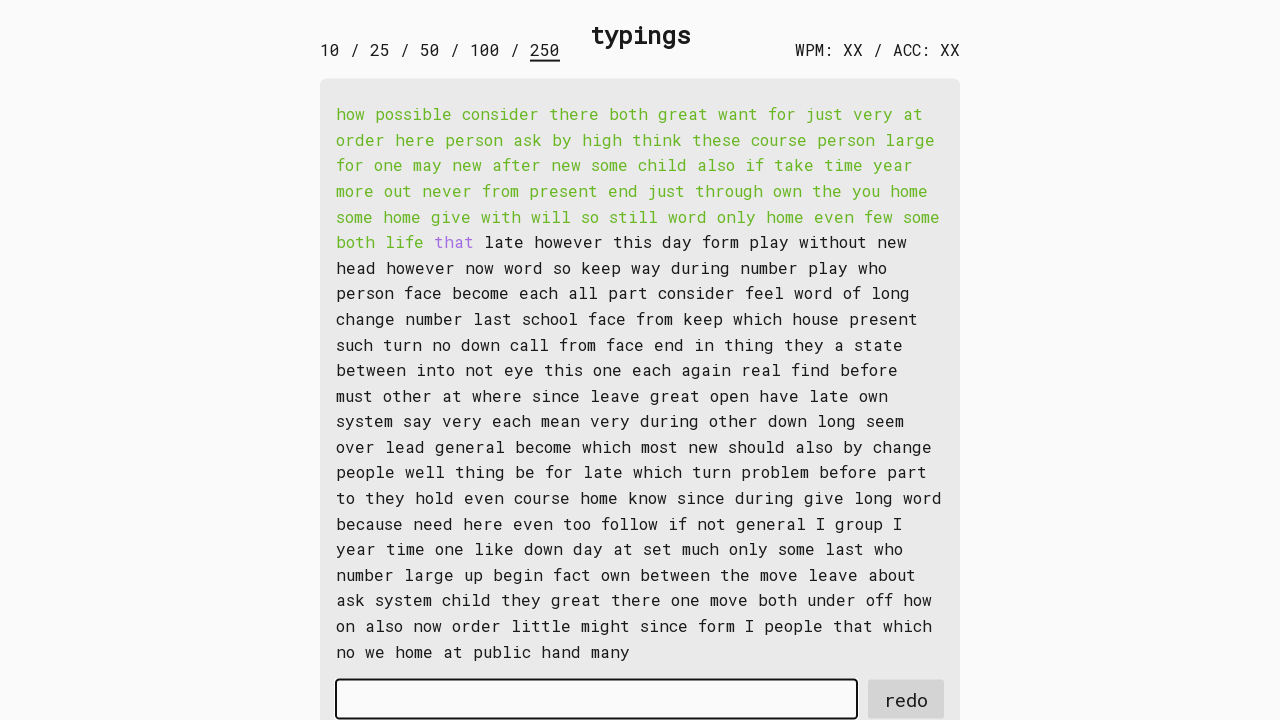

Retrieved word 63: 'that '
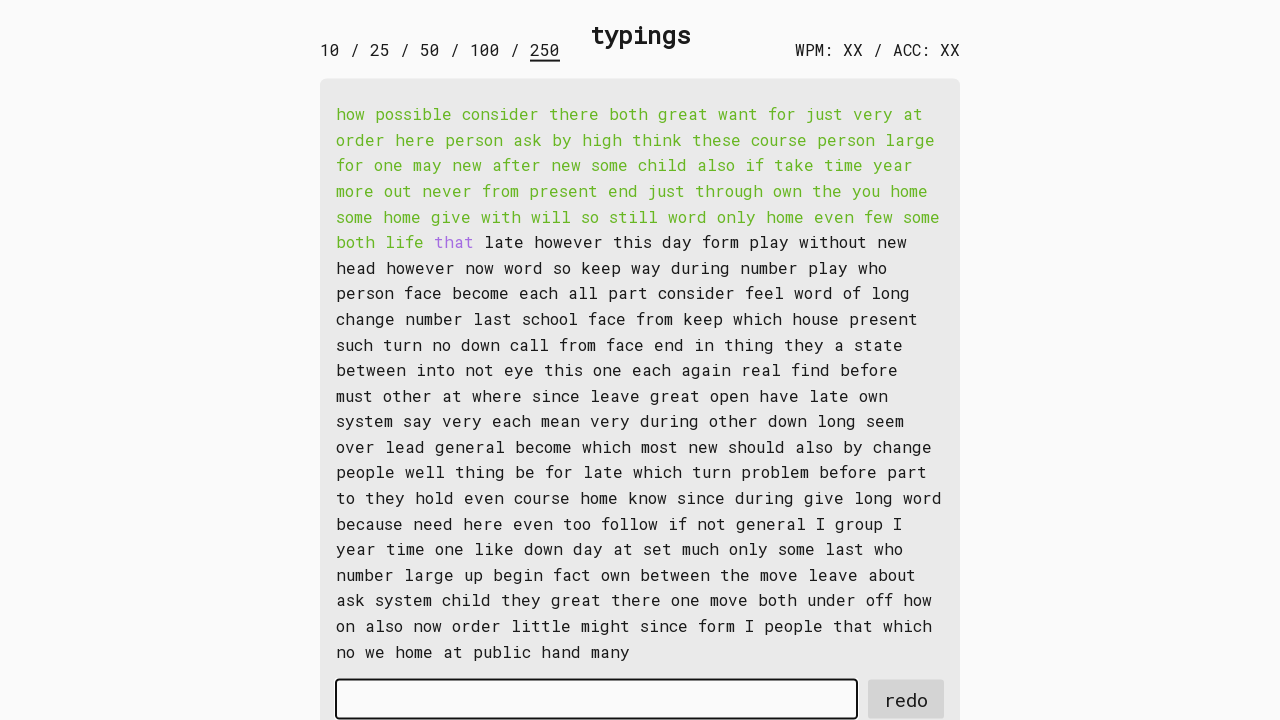

Typed word 63 into input field on #input-field
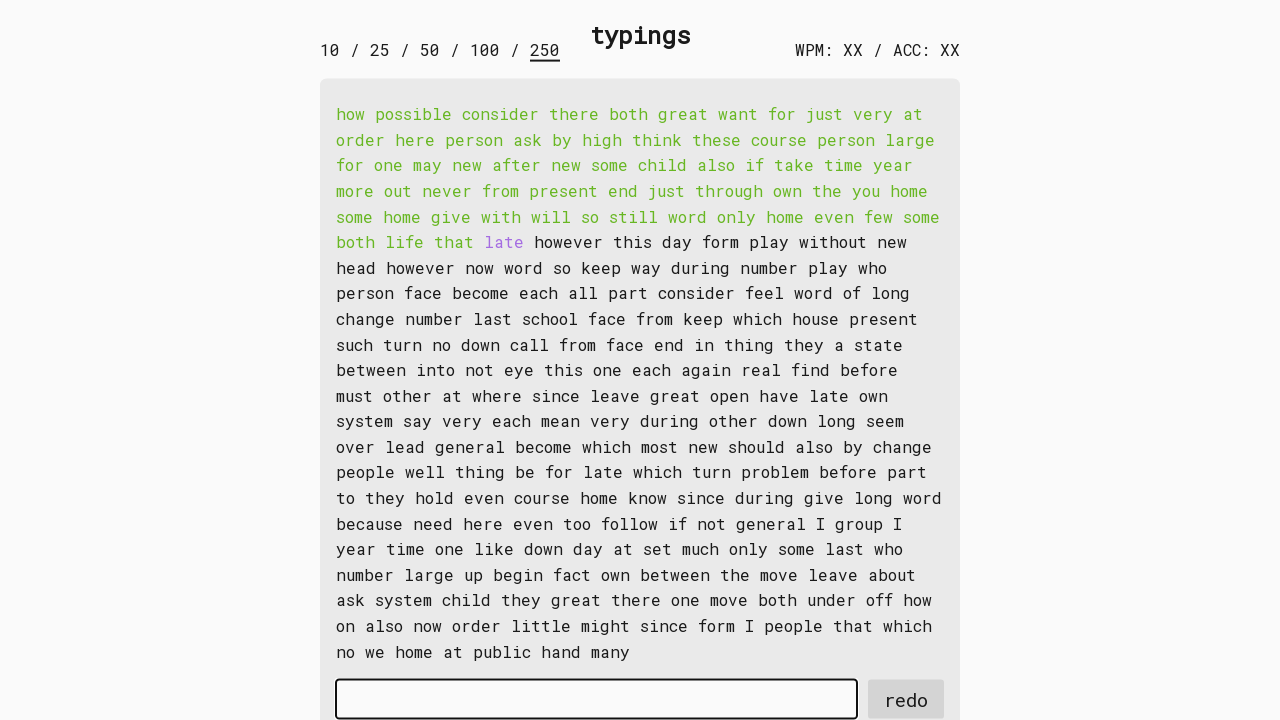

Waited for word 64 to be available
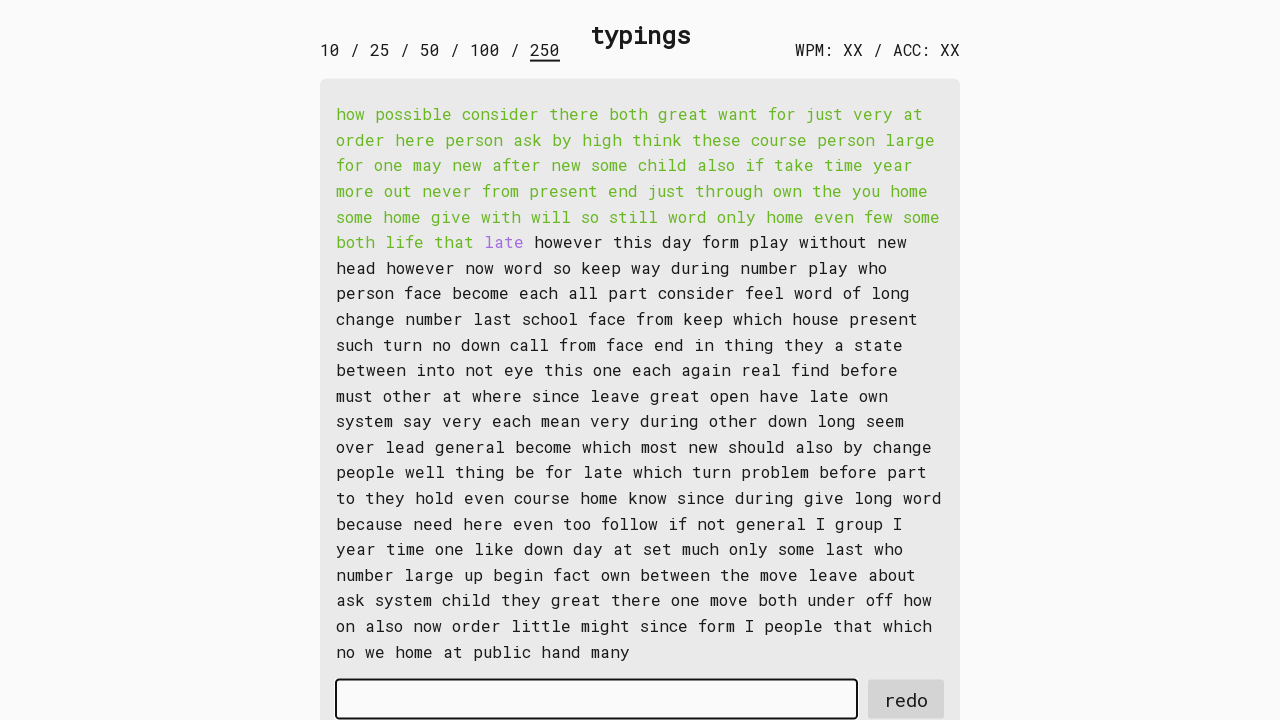

Retrieved word 64: 'late '
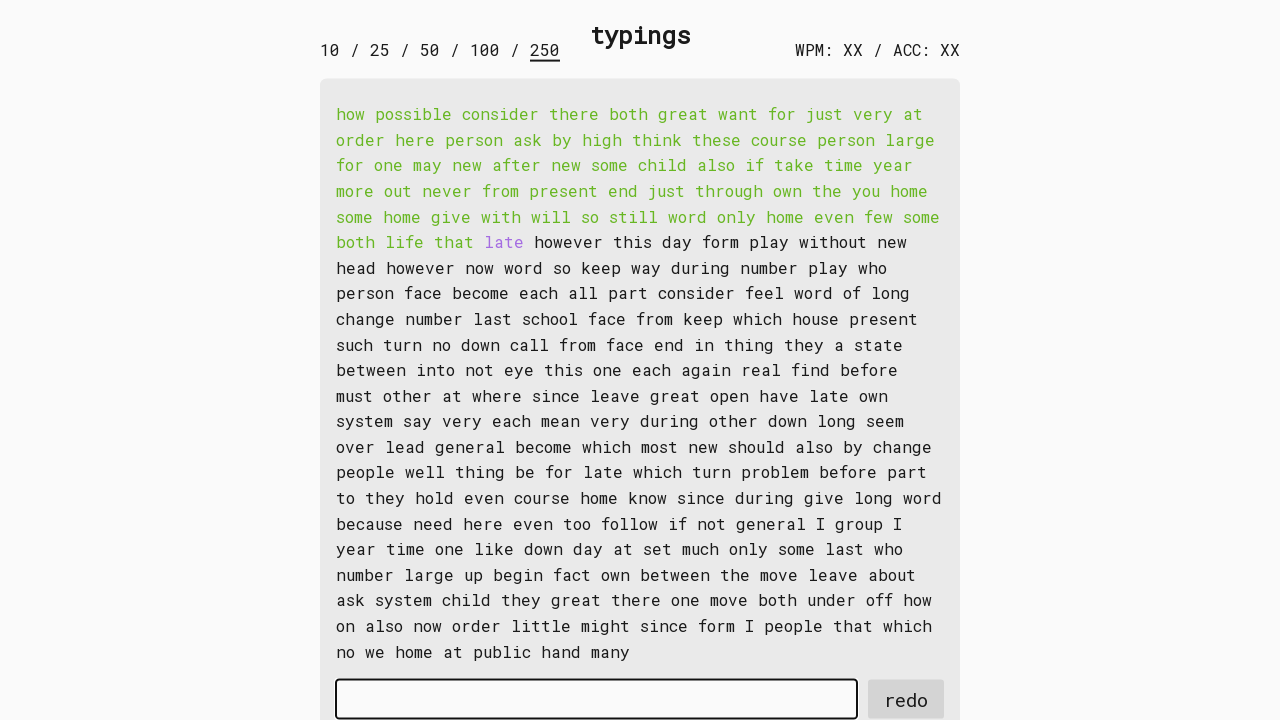

Typed word 64 into input field on #input-field
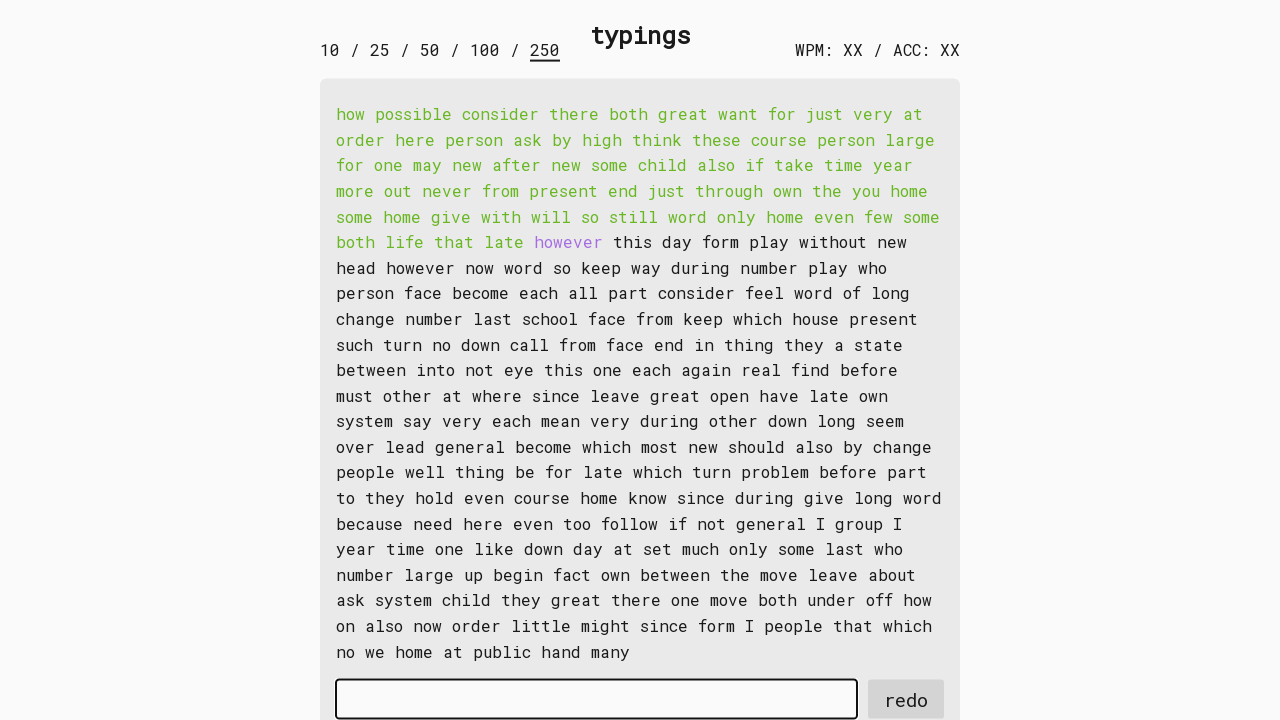

Waited for word 65 to be available
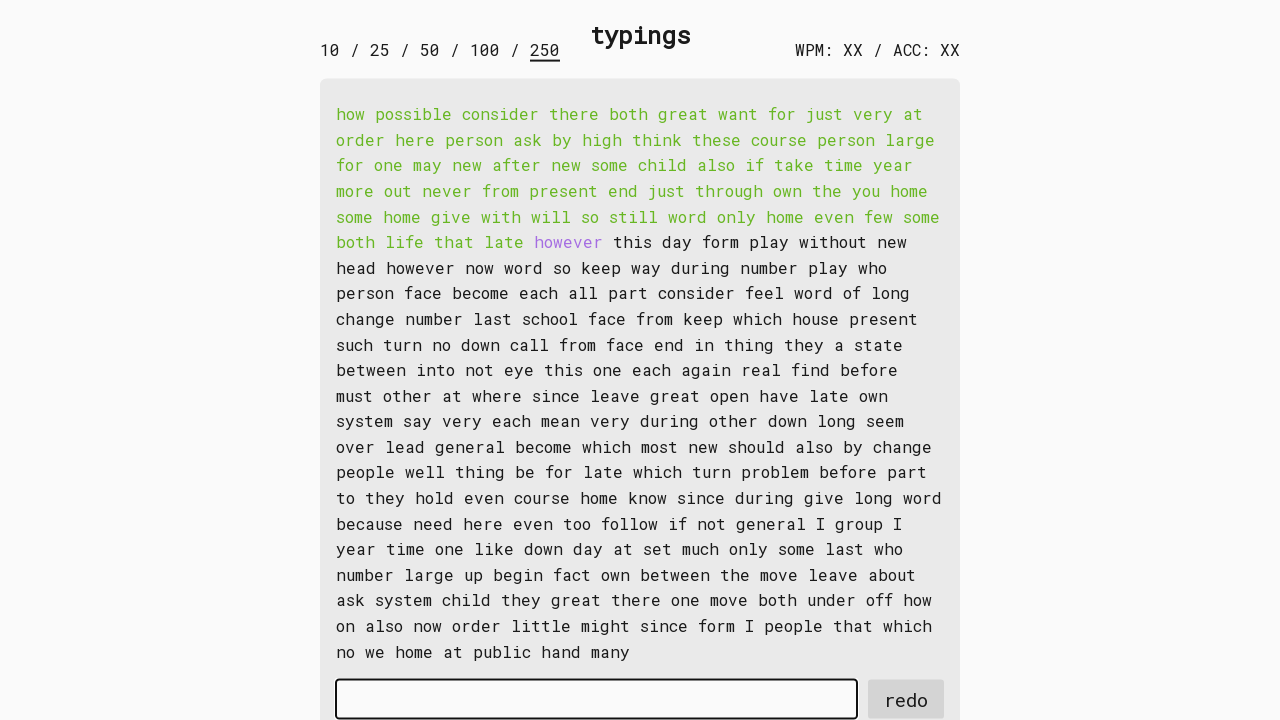

Retrieved word 65: 'however '
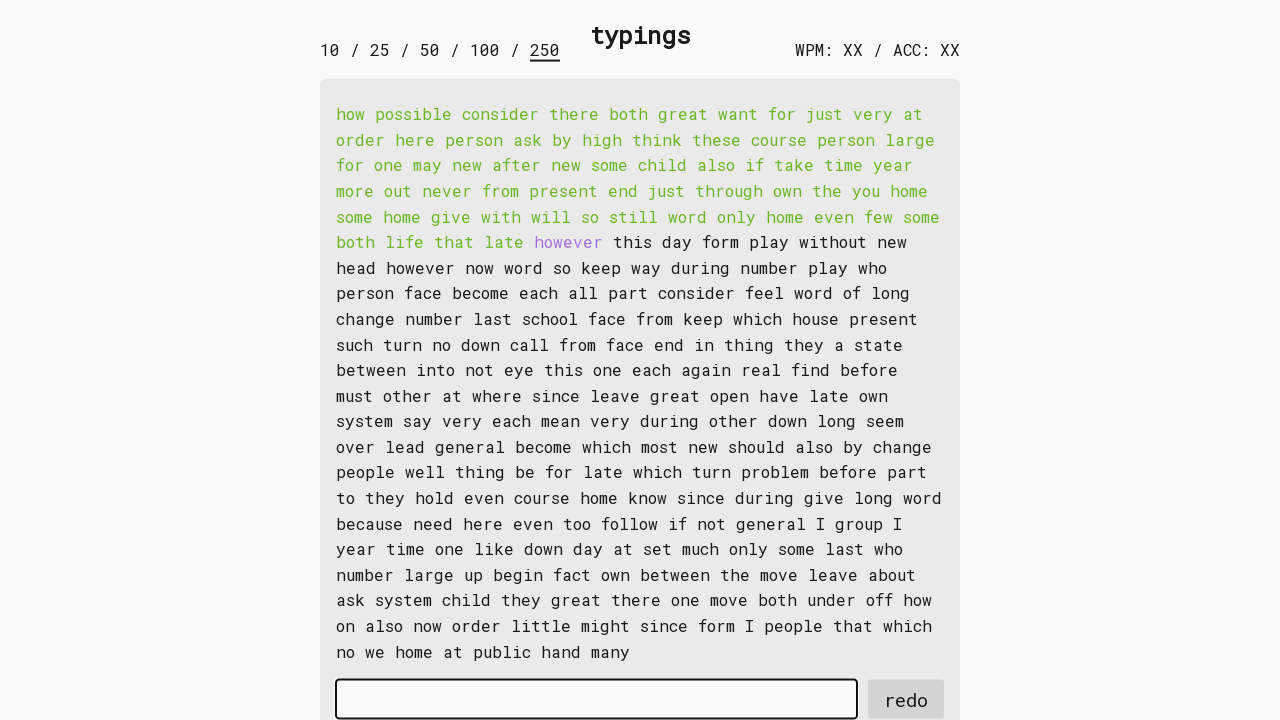

Typed word 65 into input field on #input-field
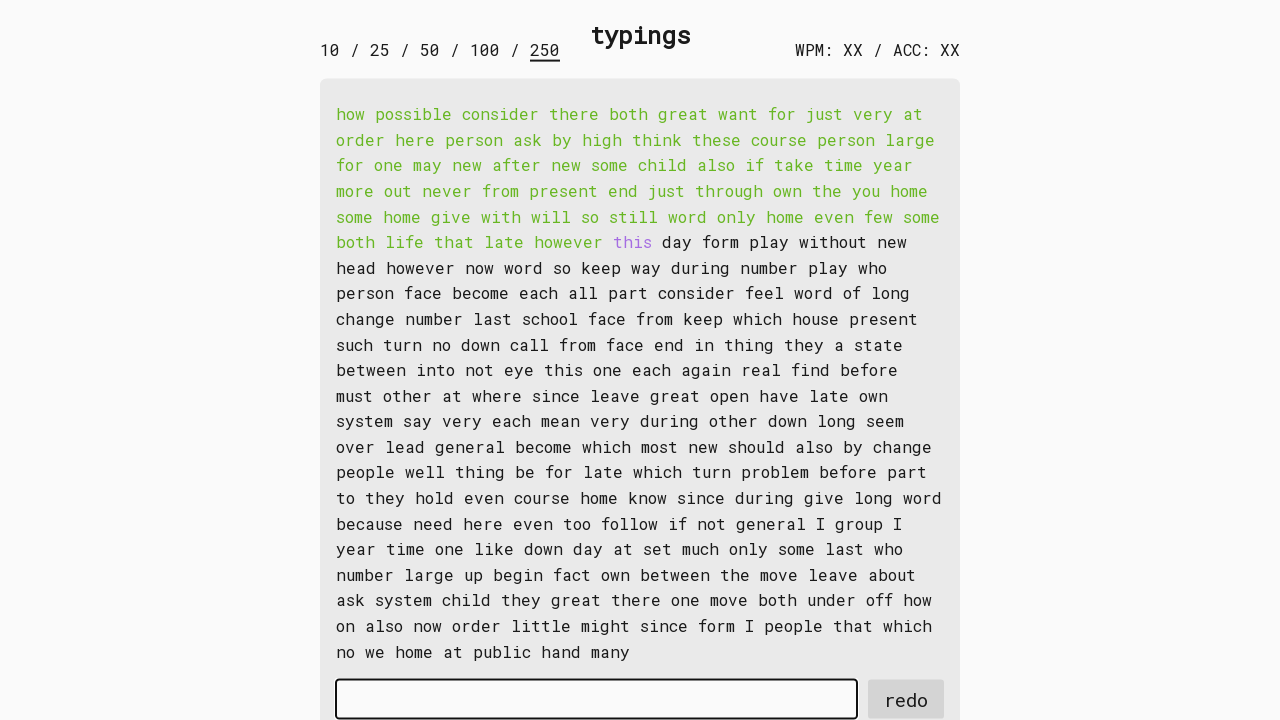

Waited for word 66 to be available
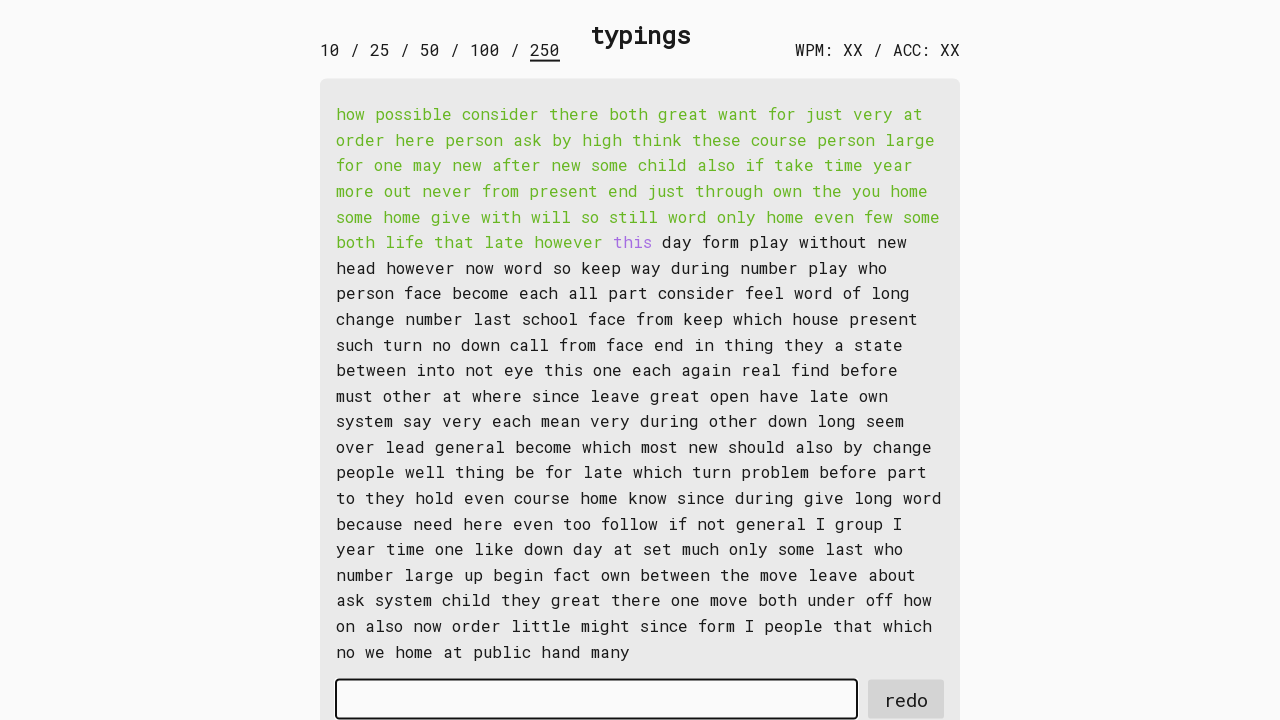

Retrieved word 66: 'this '
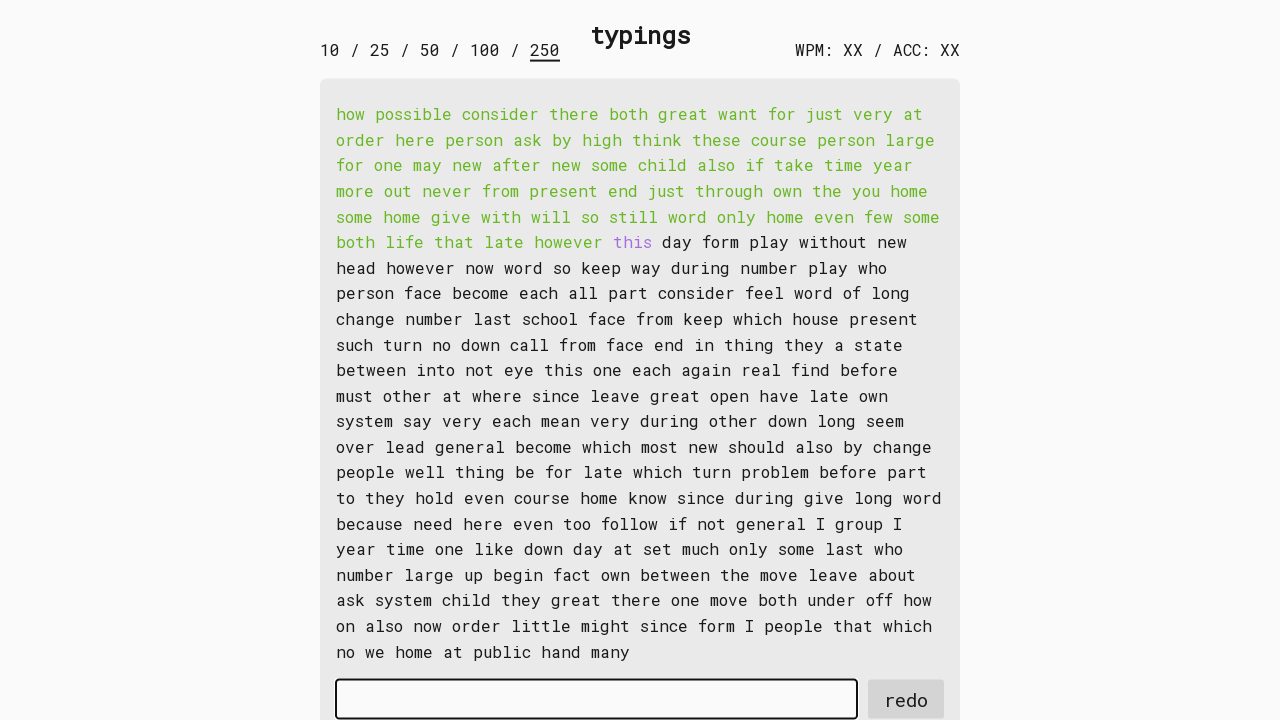

Typed word 66 into input field on #input-field
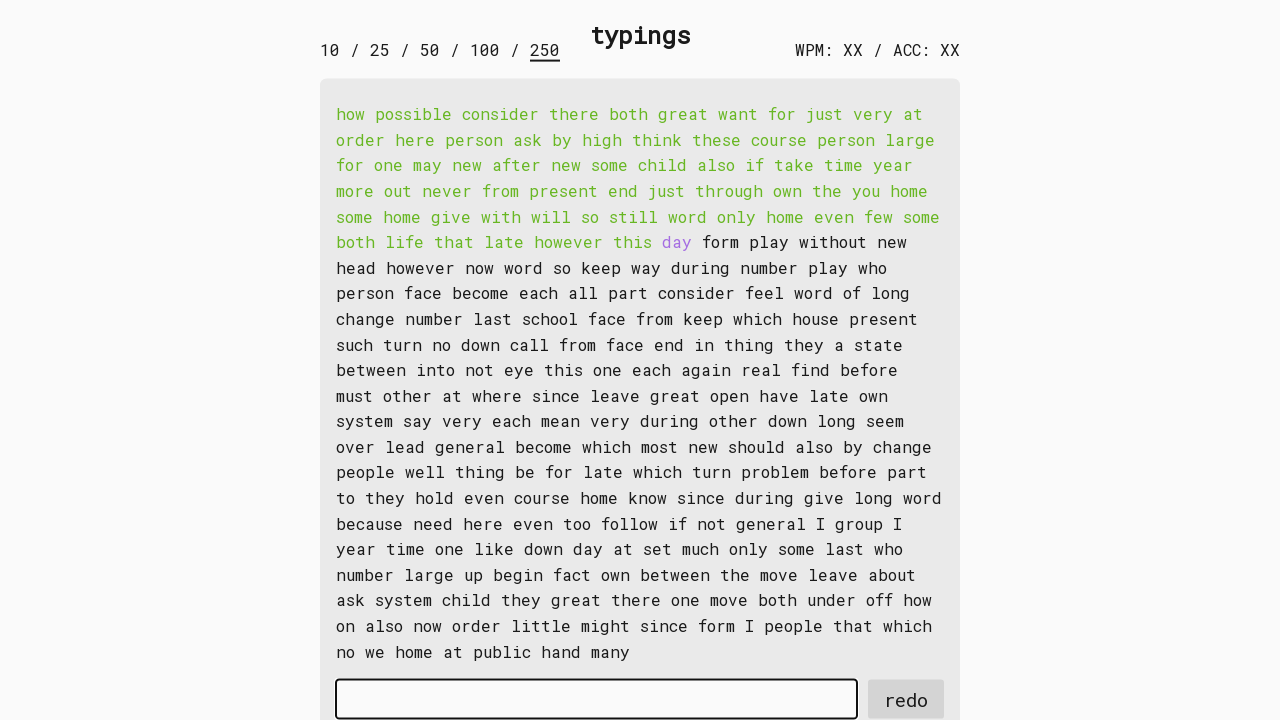

Waited for word 67 to be available
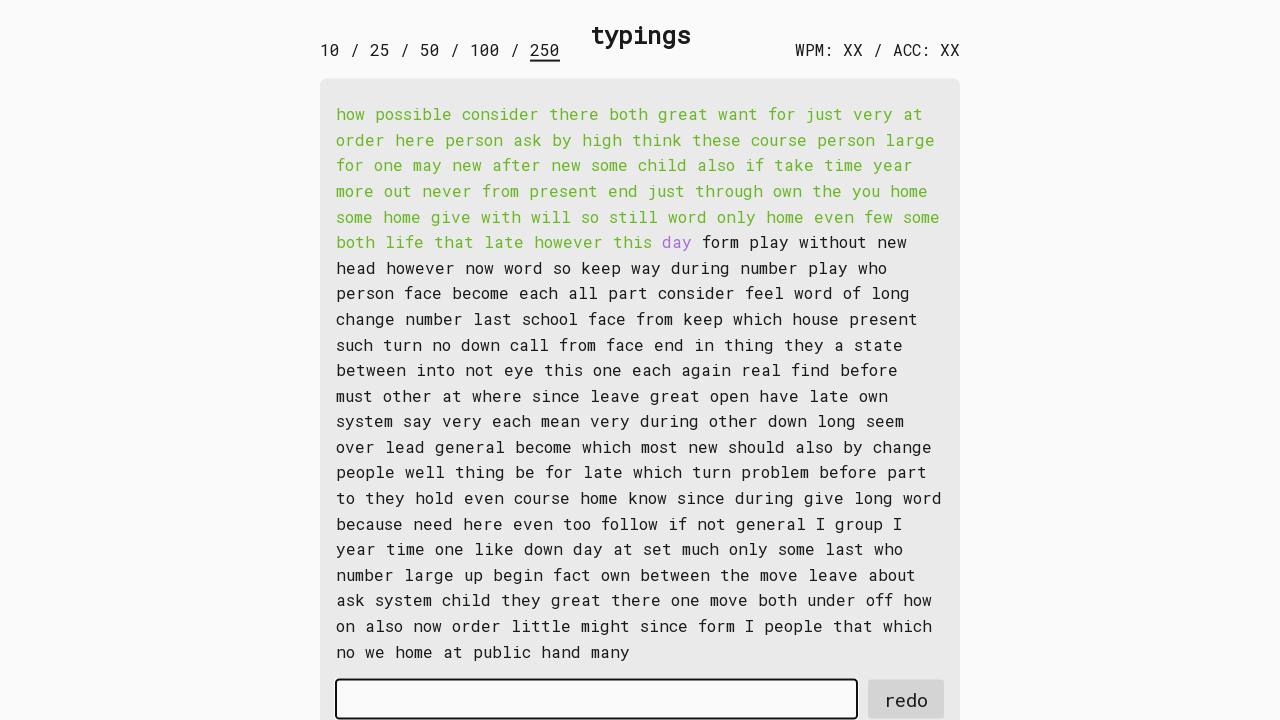

Retrieved word 67: 'day '
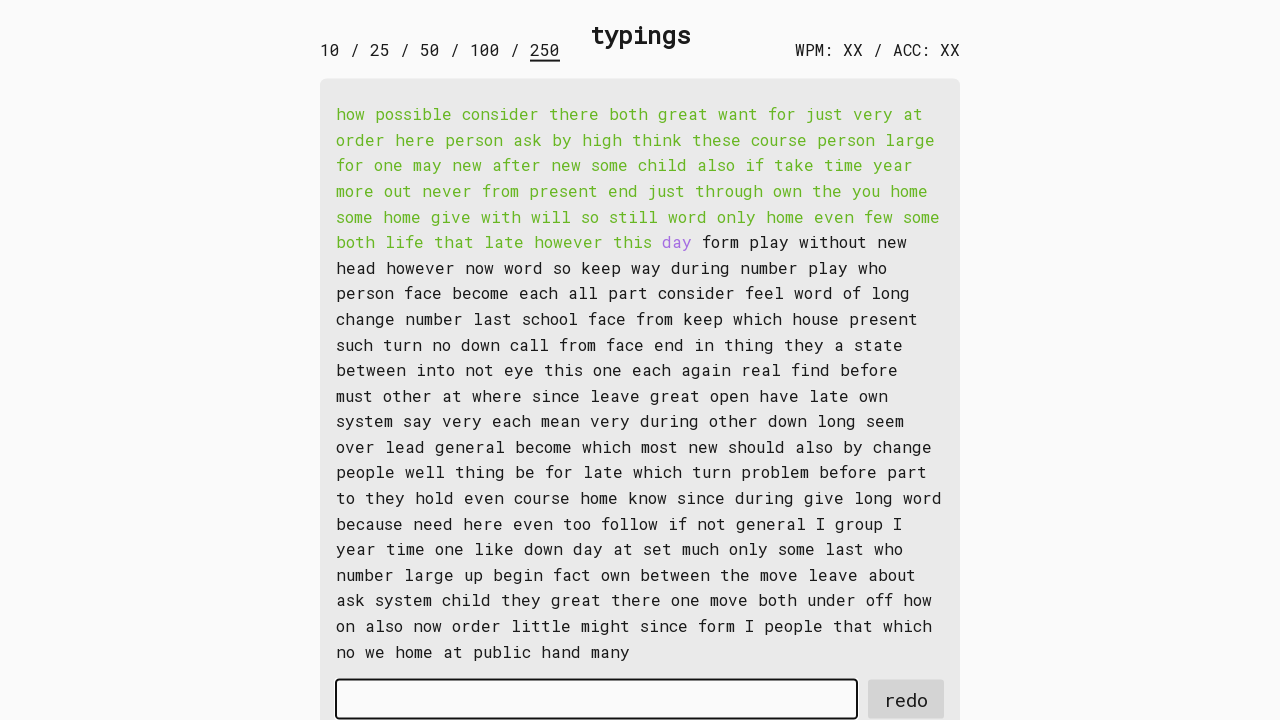

Typed word 67 into input field on #input-field
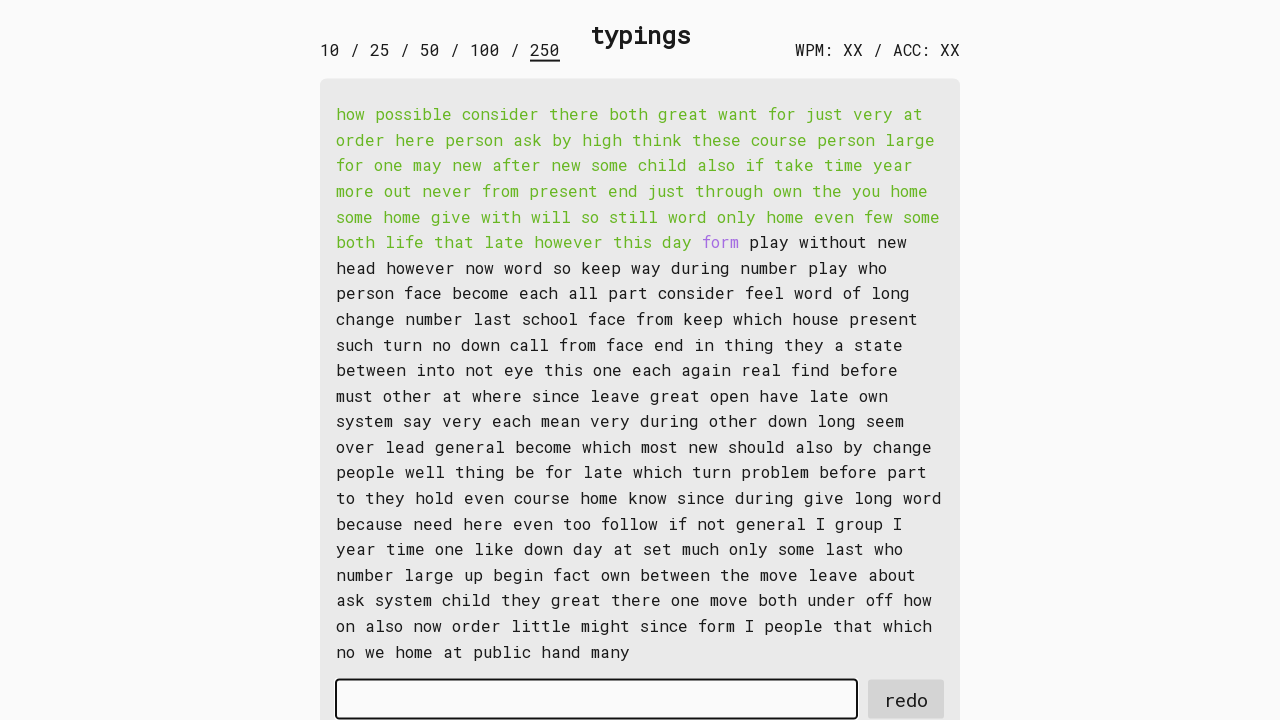

Waited for word 68 to be available
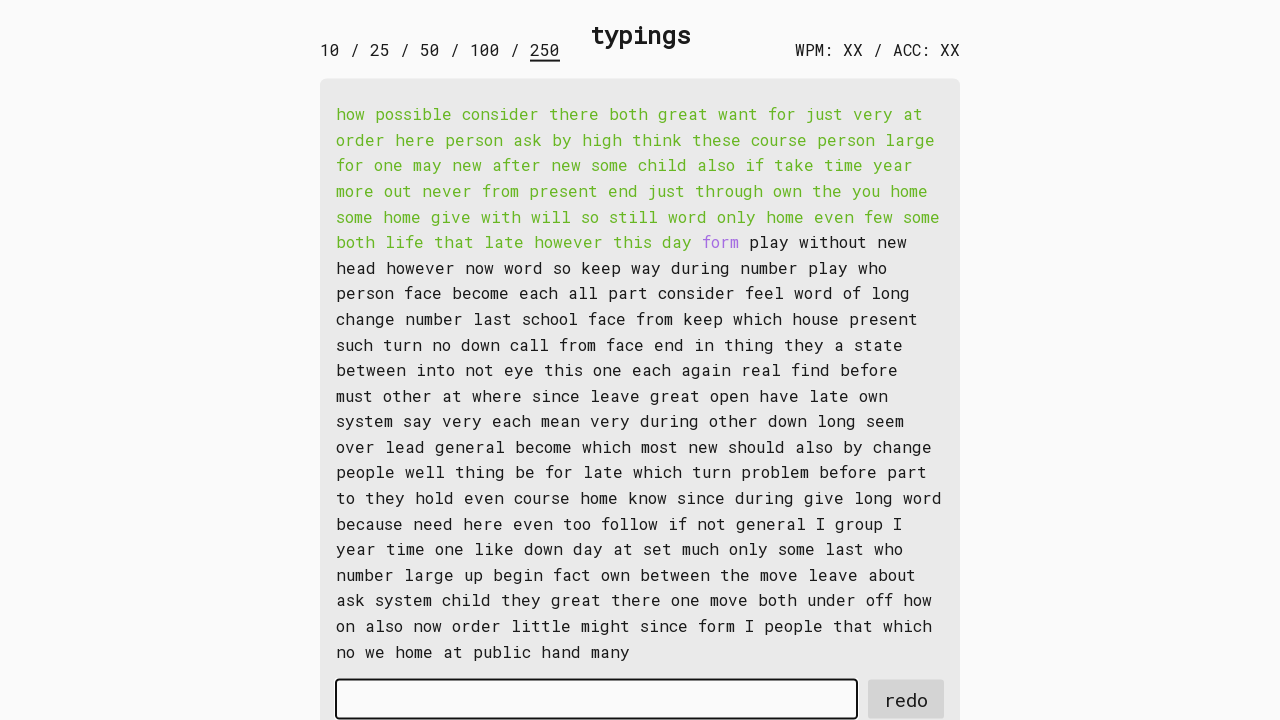

Retrieved word 68: 'form '
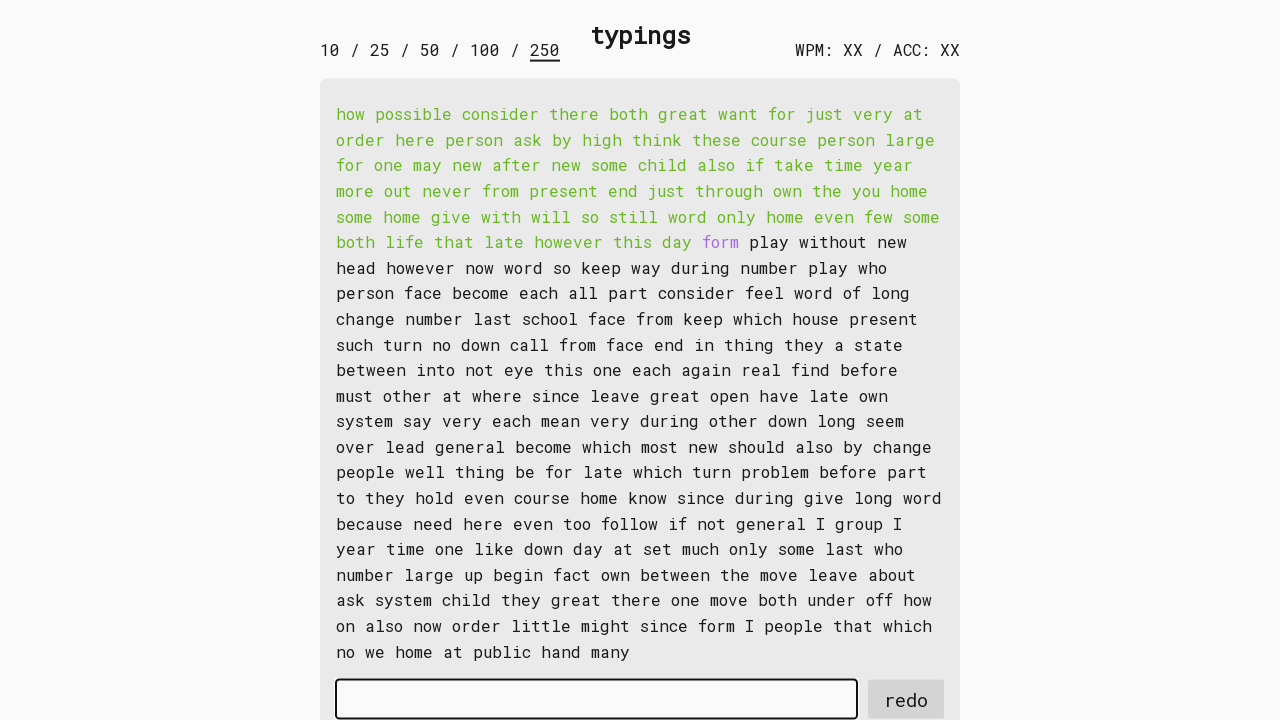

Typed word 68 into input field on #input-field
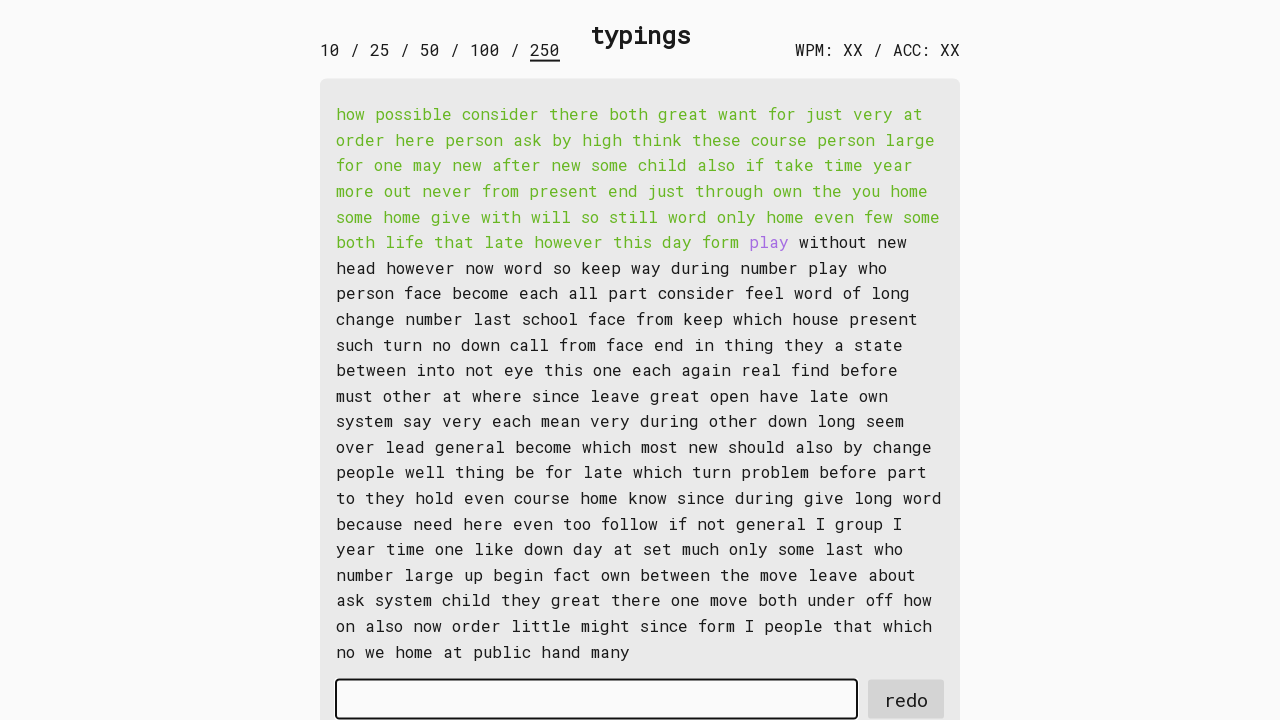

Waited for word 69 to be available
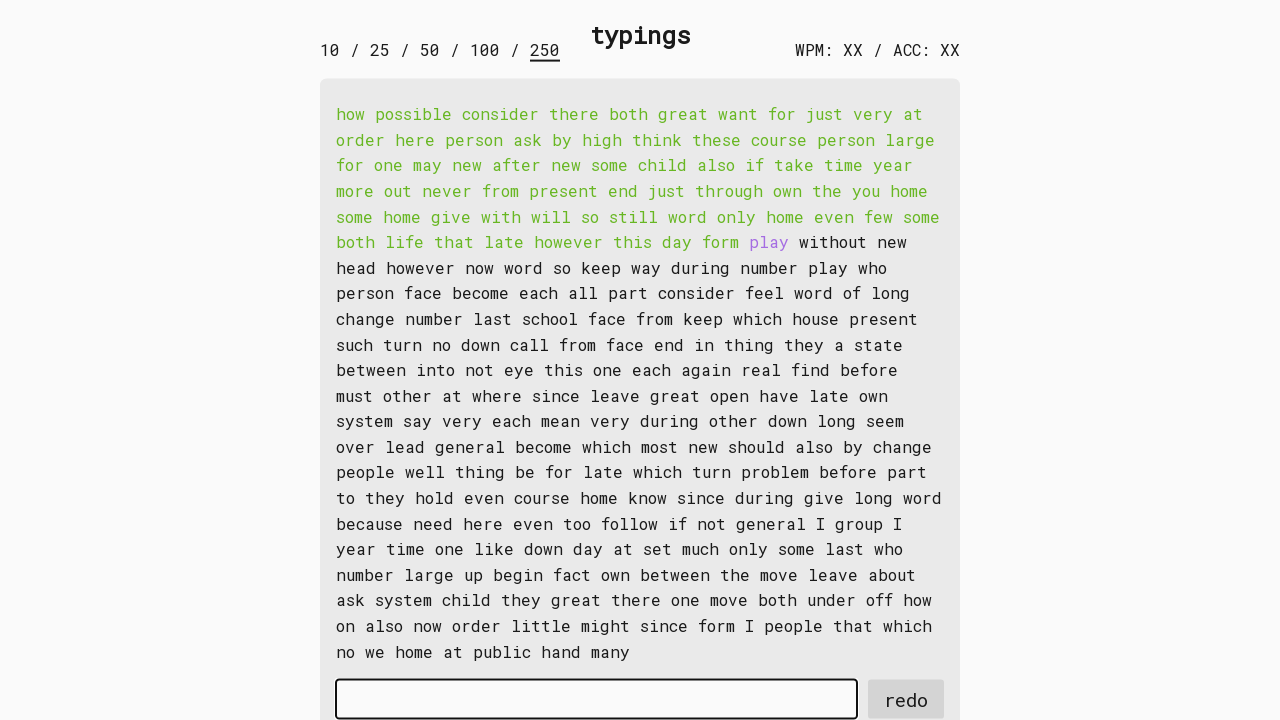

Retrieved word 69: 'play '
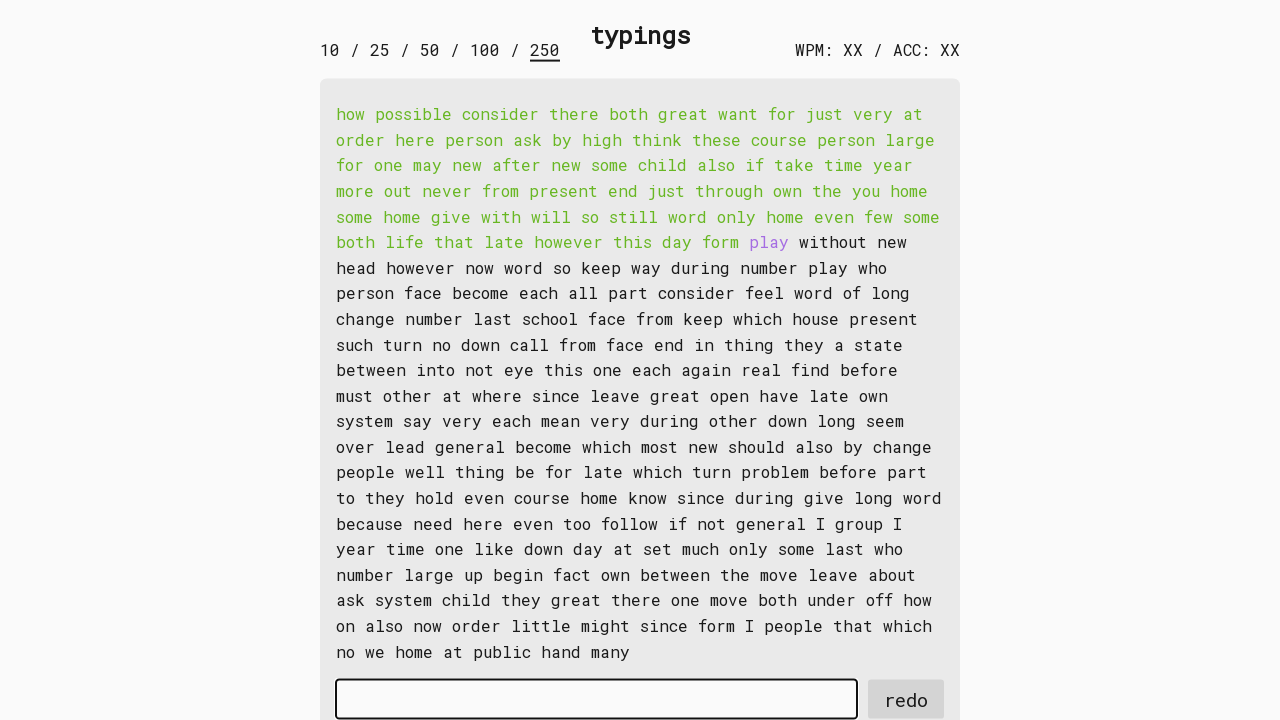

Typed word 69 into input field on #input-field
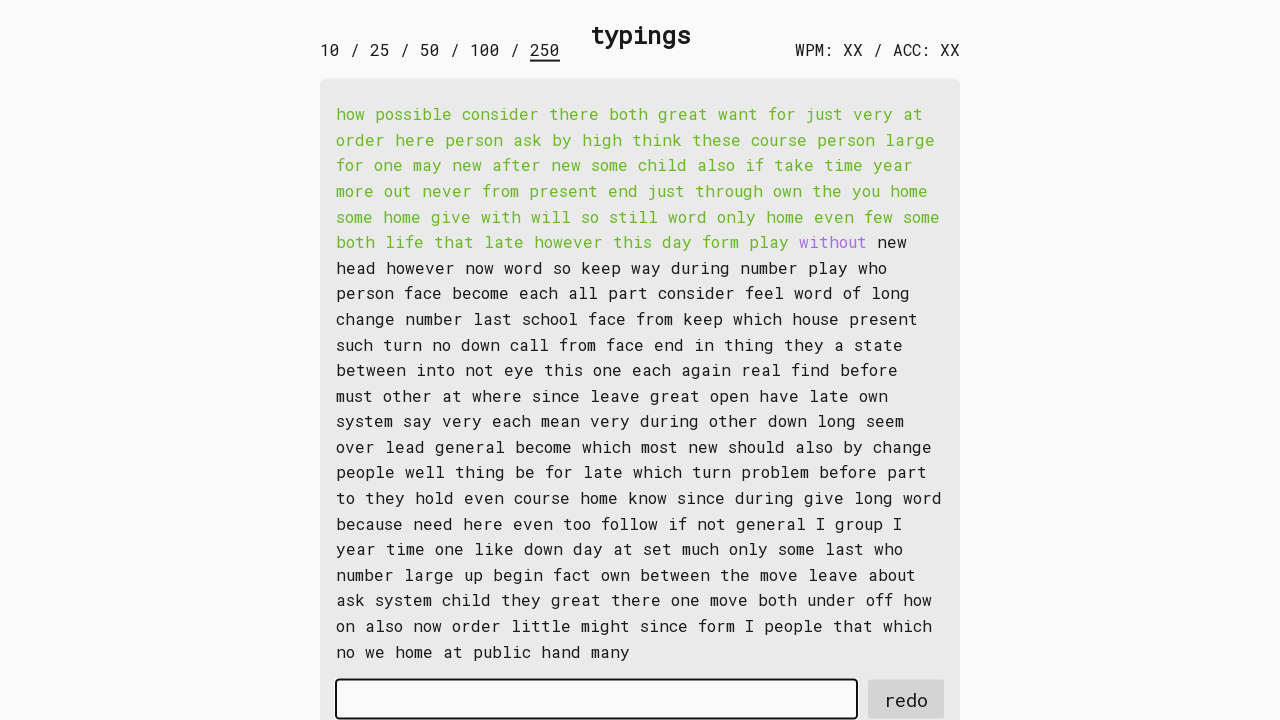

Waited for word 70 to be available
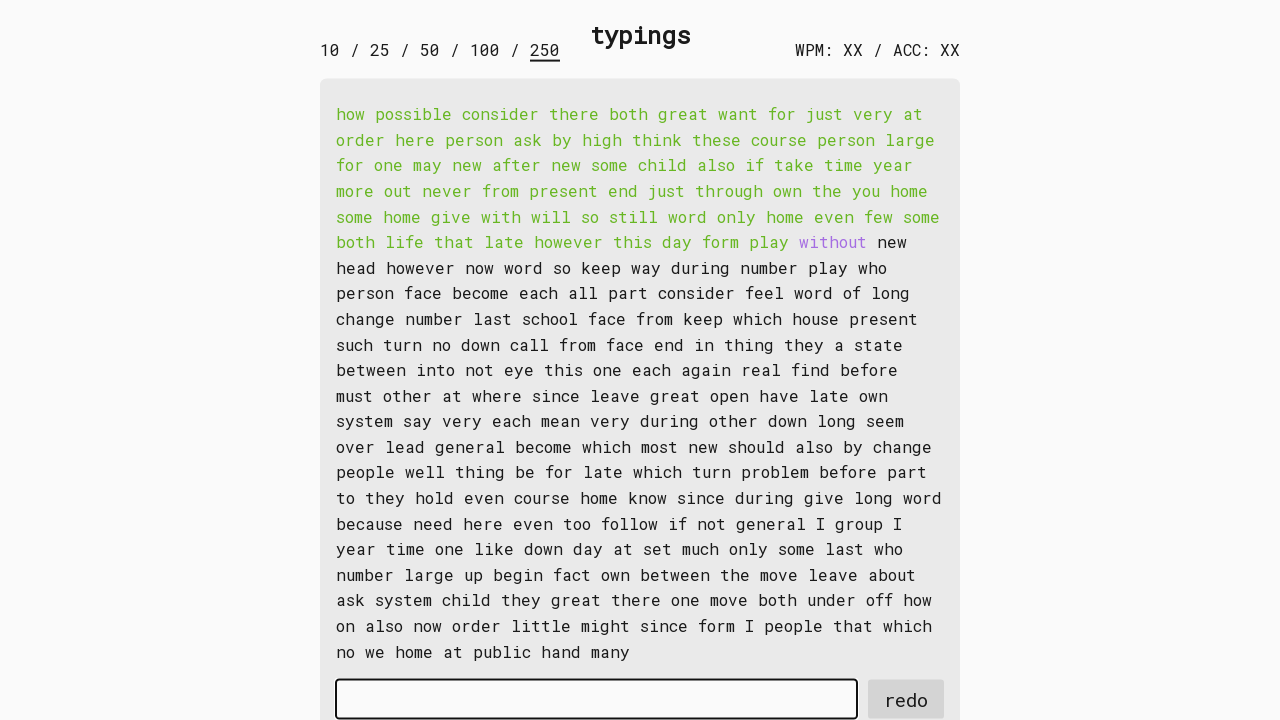

Retrieved word 70: 'without '
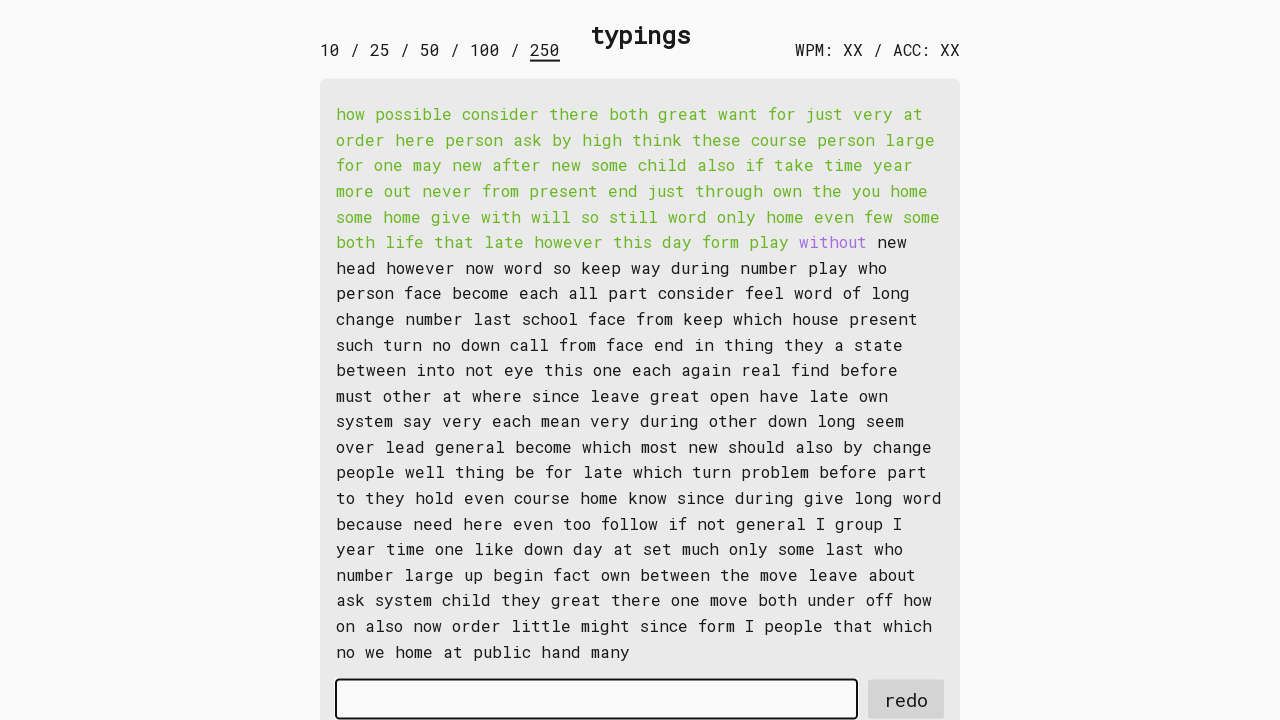

Typed word 70 into input field on #input-field
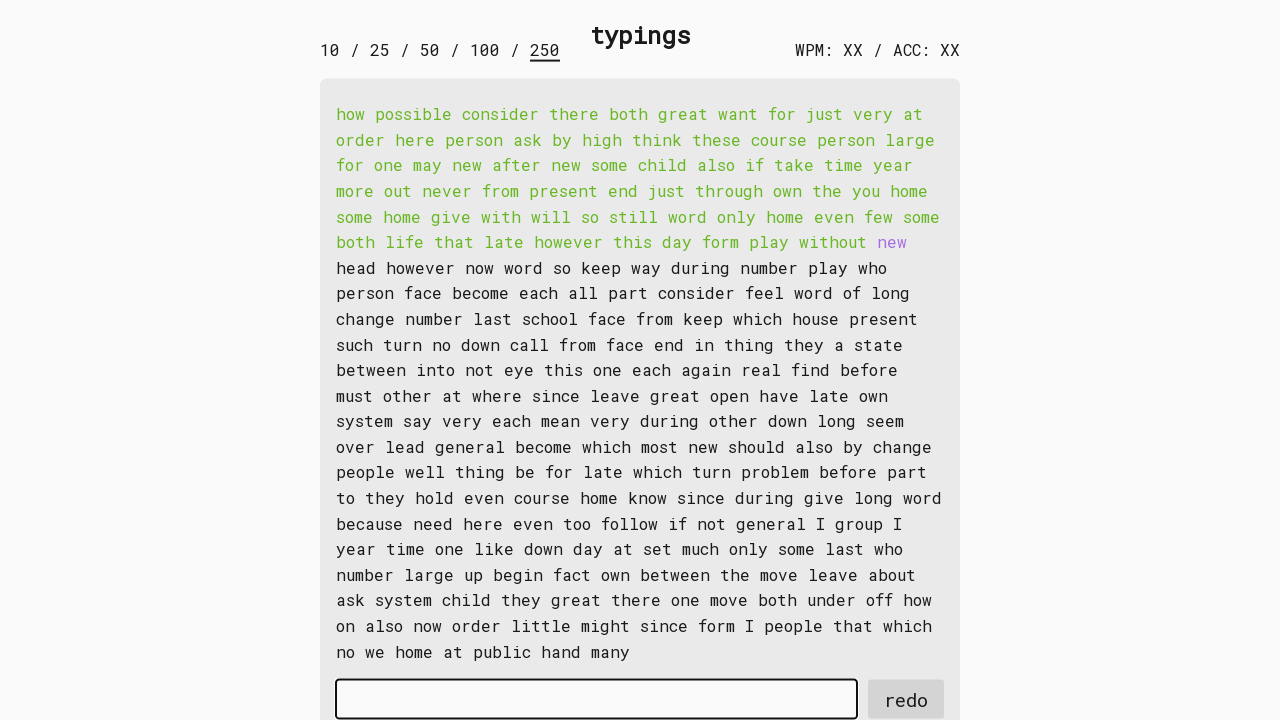

Waited for word 71 to be available
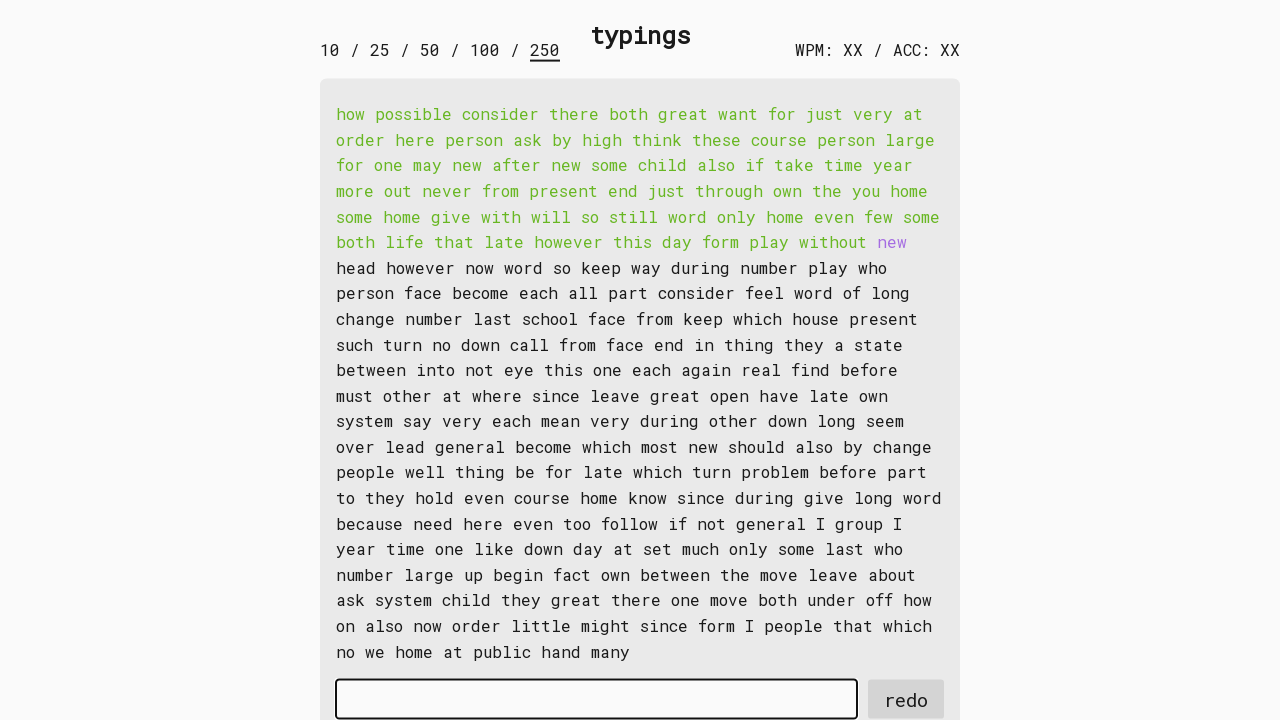

Retrieved word 71: 'new '
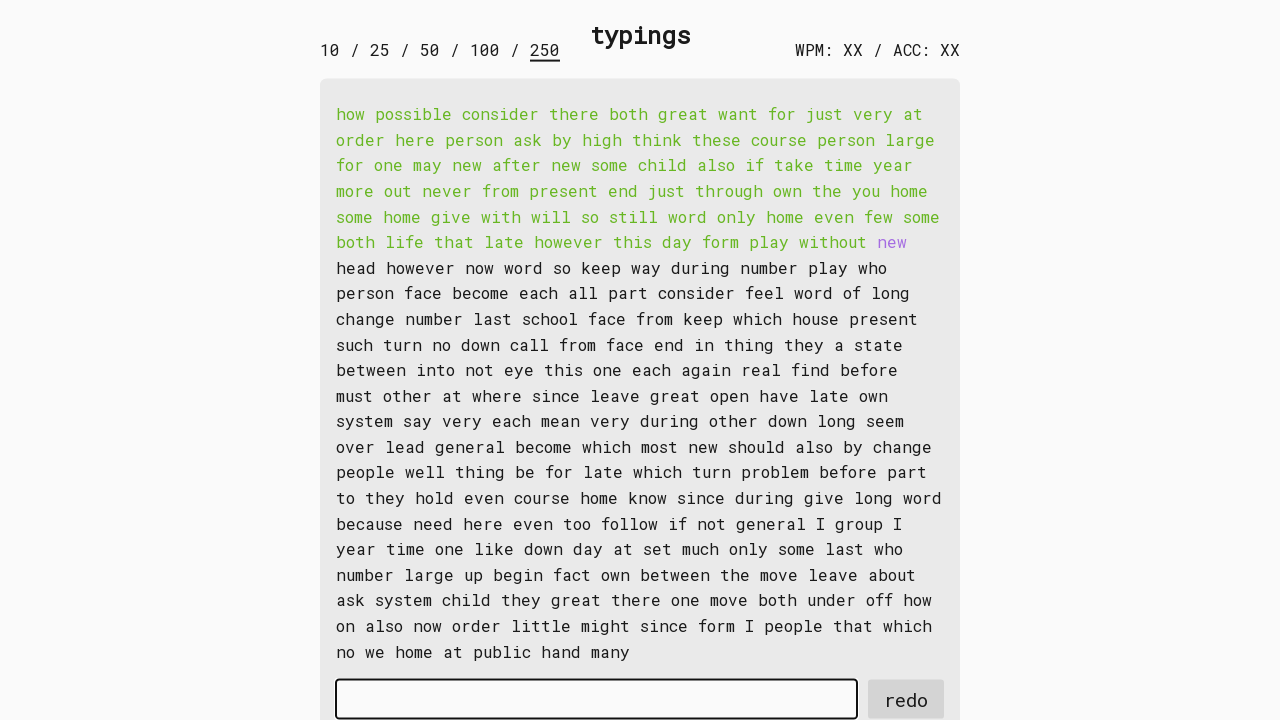

Typed word 71 into input field on #input-field
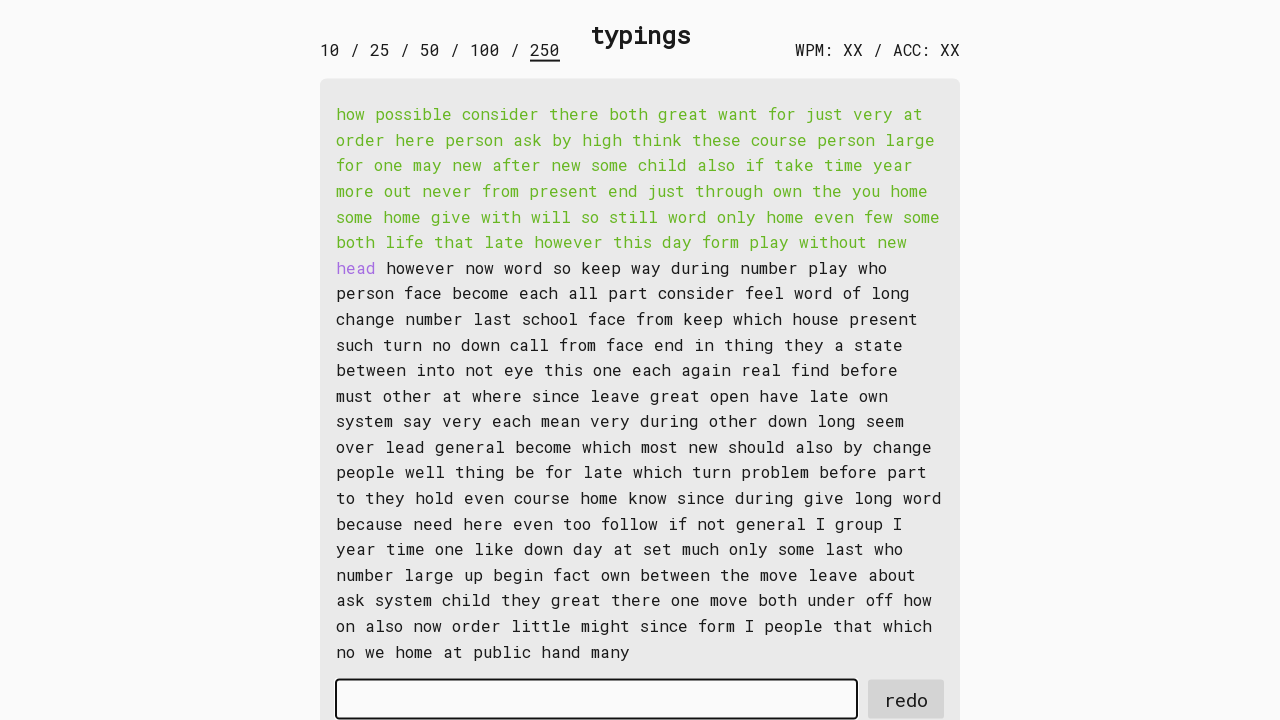

Waited for word 72 to be available
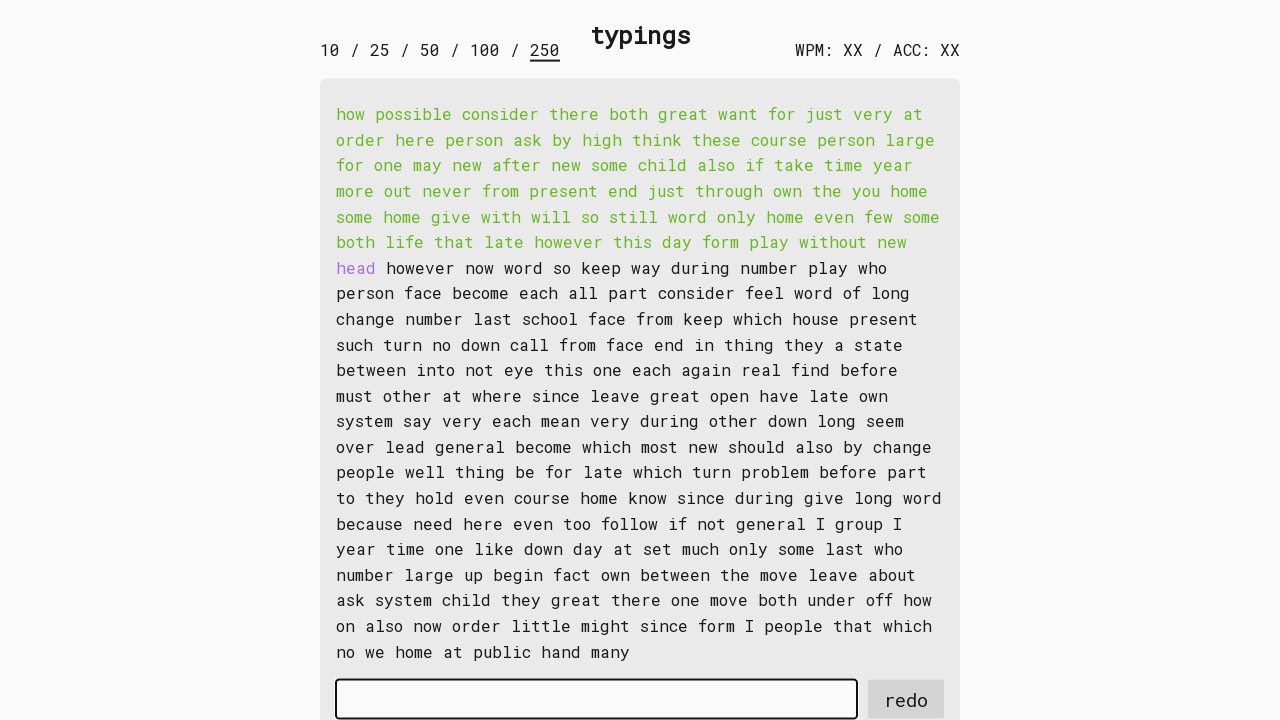

Retrieved word 72: 'head '
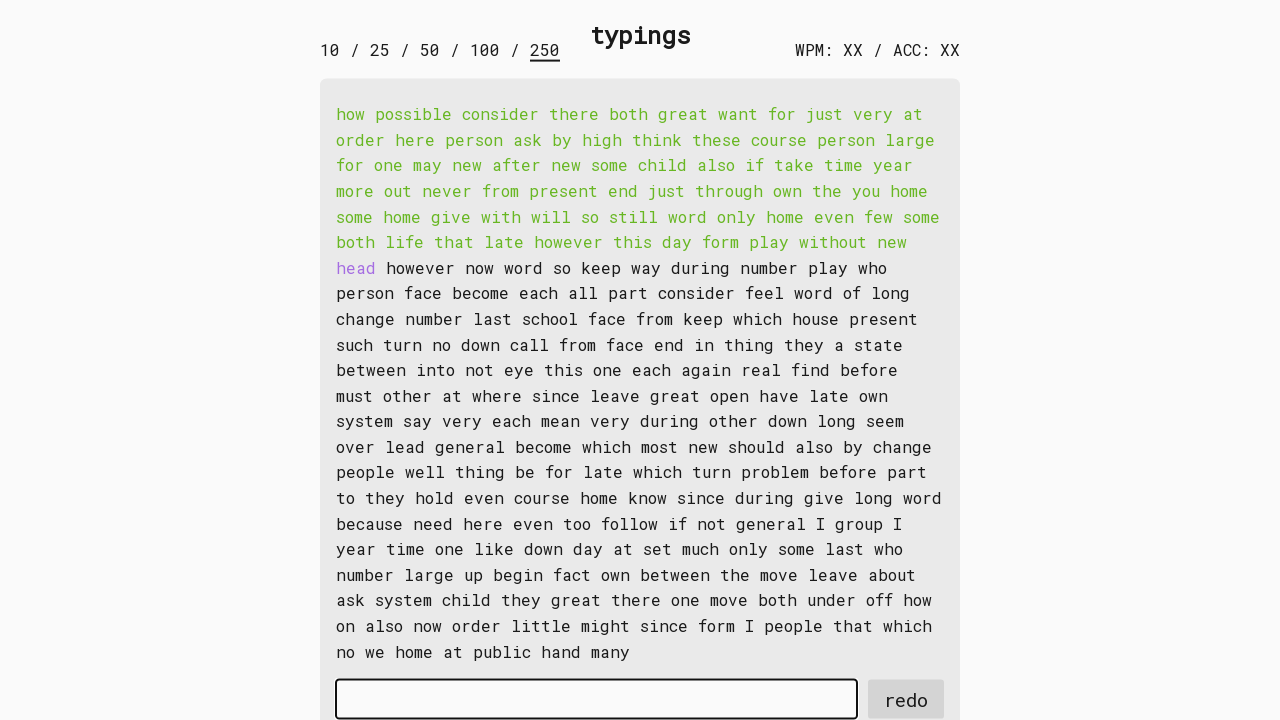

Typed word 72 into input field on #input-field
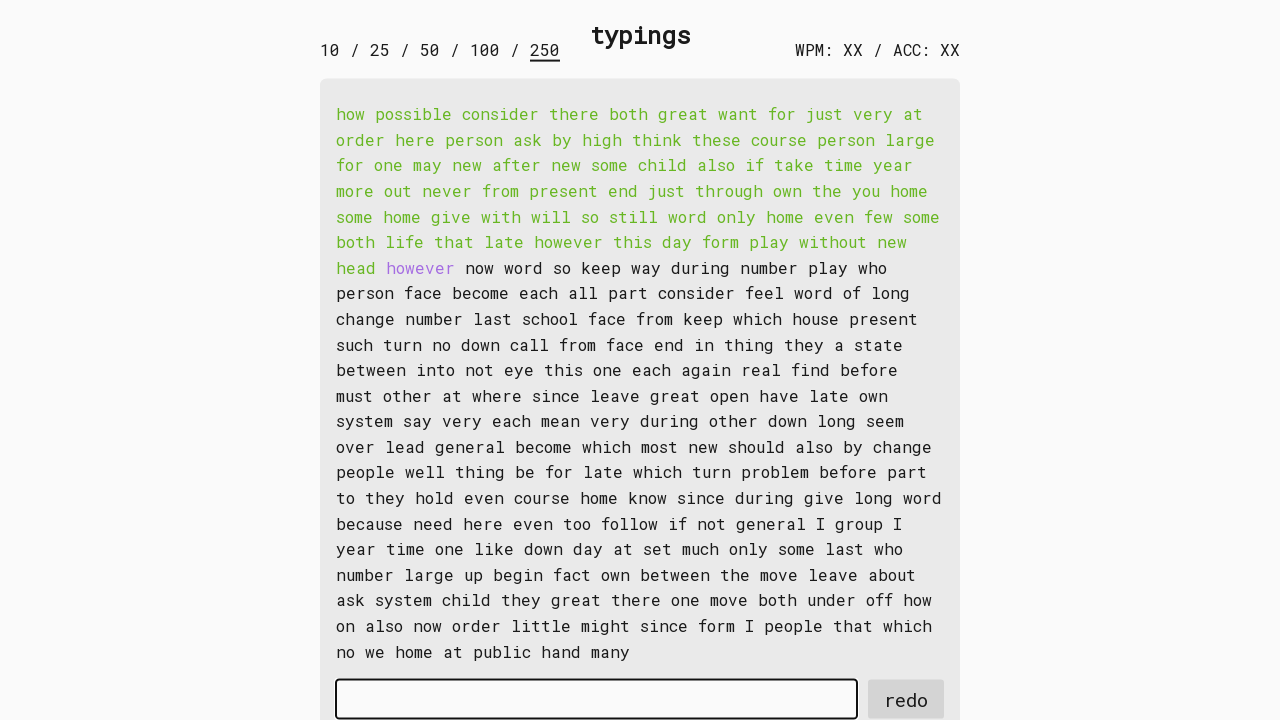

Waited for word 73 to be available
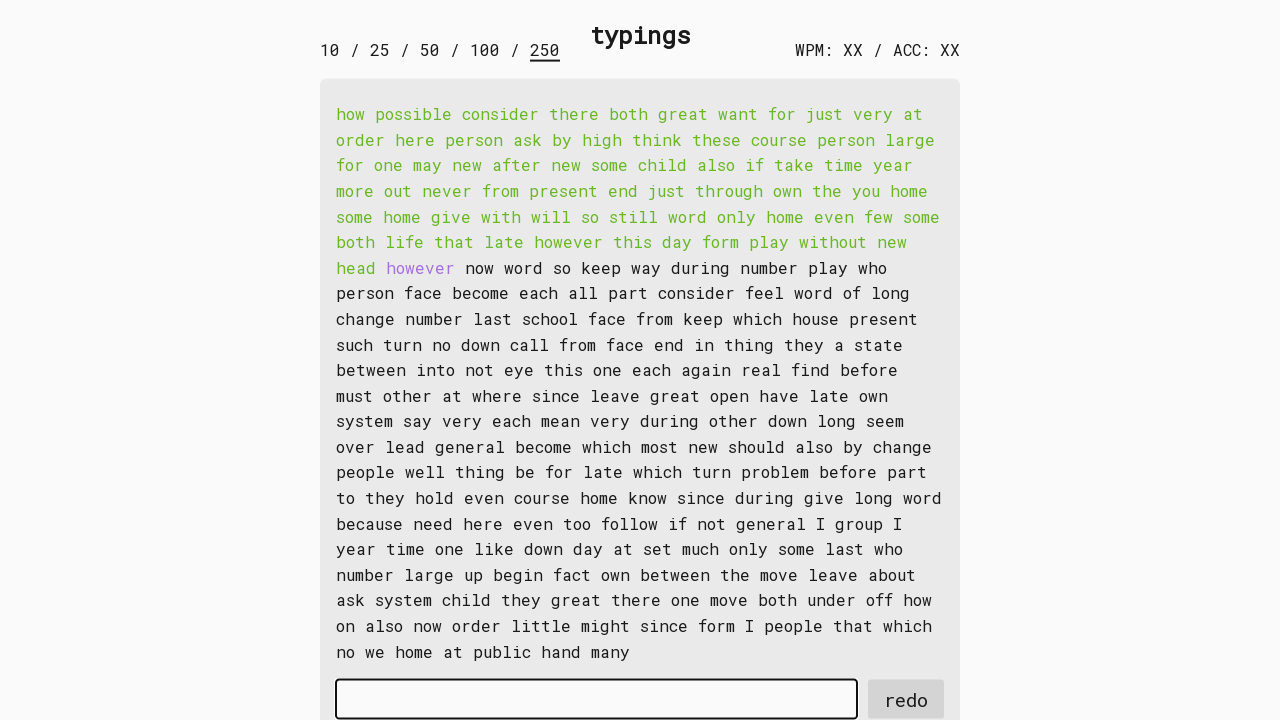

Retrieved word 73: 'however '
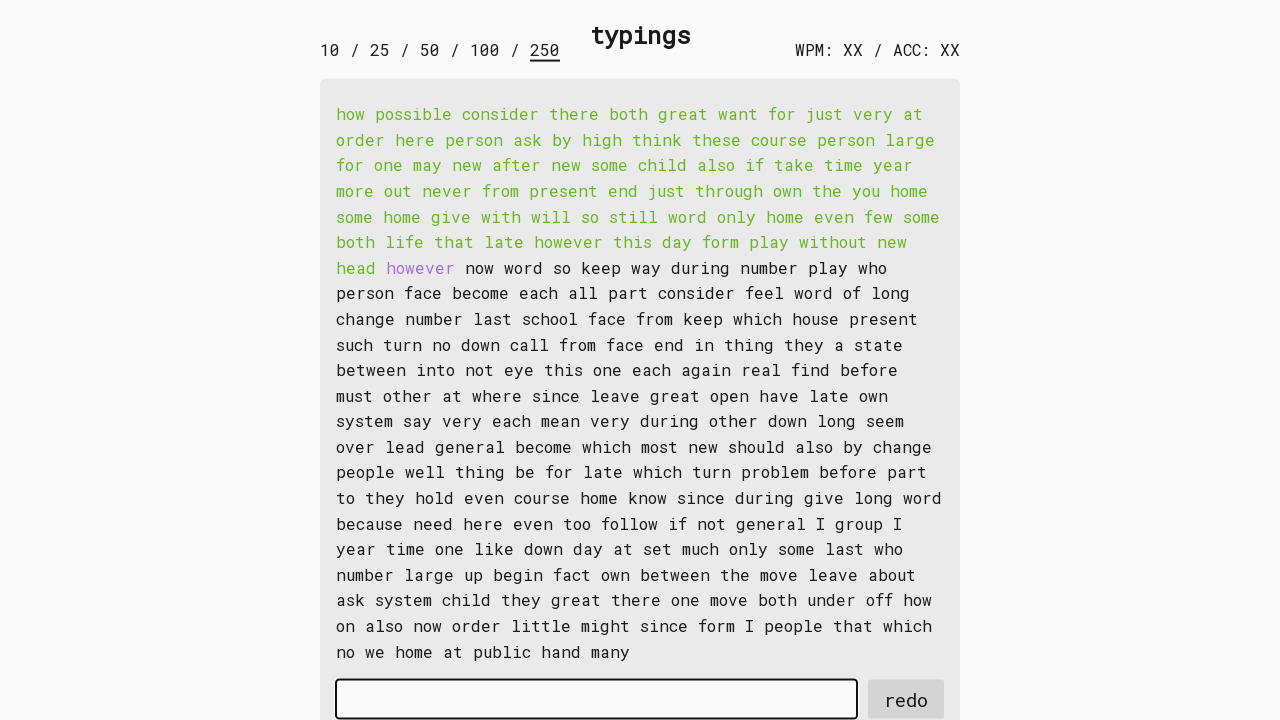

Typed word 73 into input field on #input-field
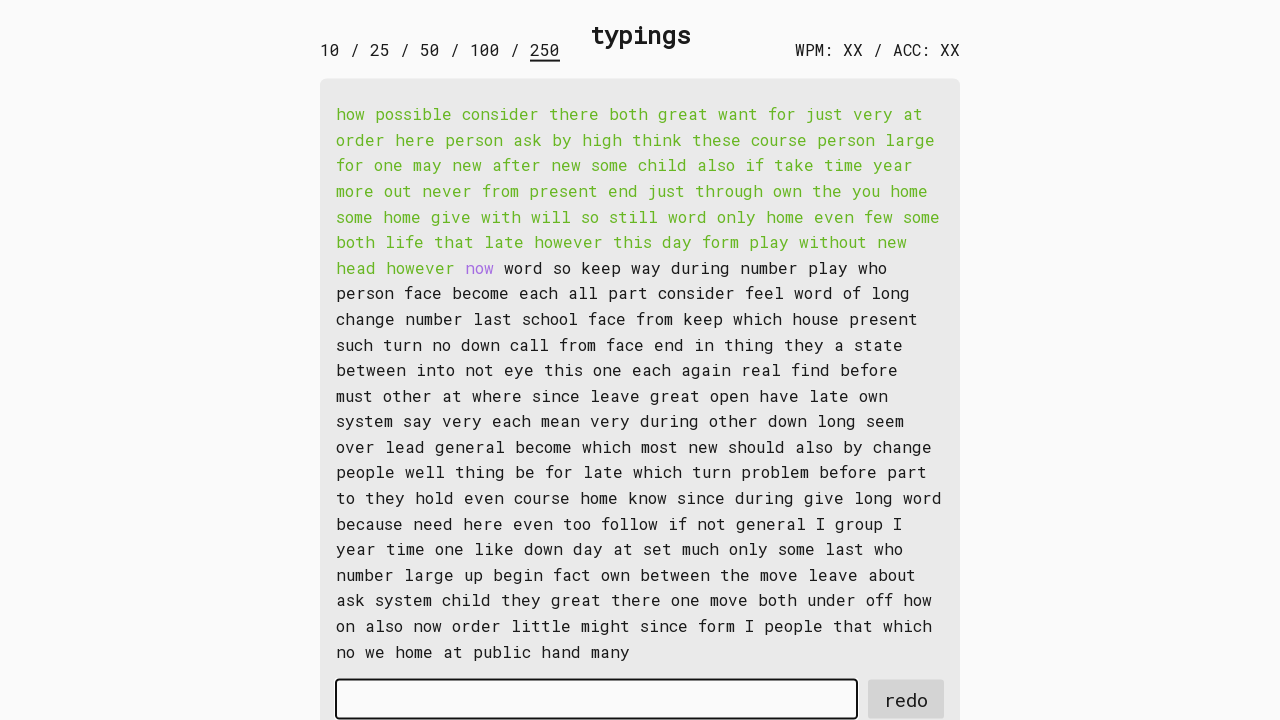

Waited for word 74 to be available
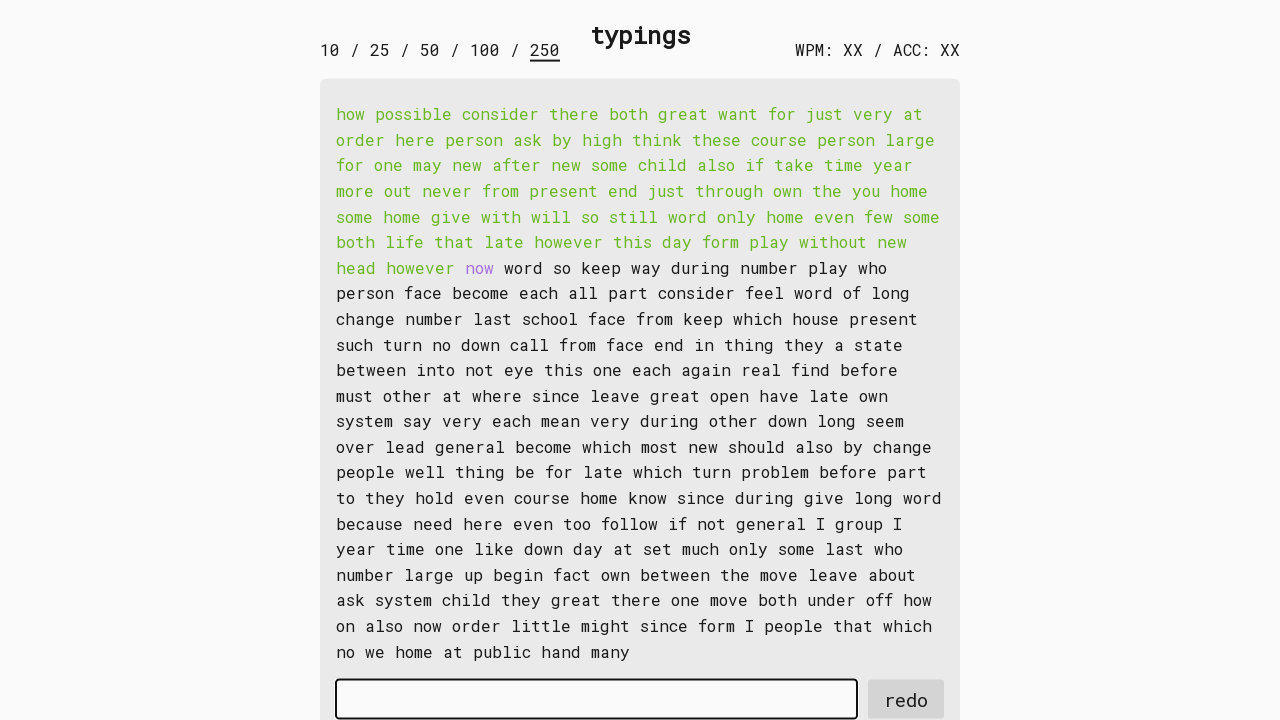

Retrieved word 74: 'now '
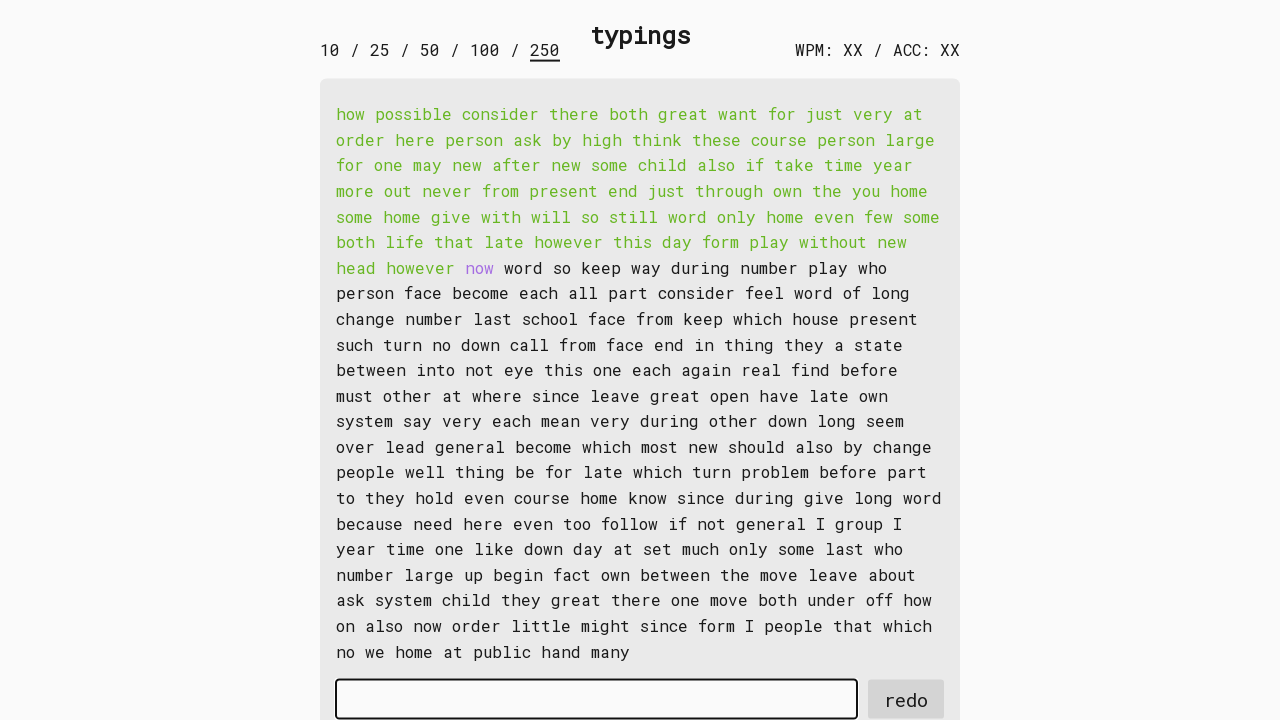

Typed word 74 into input field on #input-field
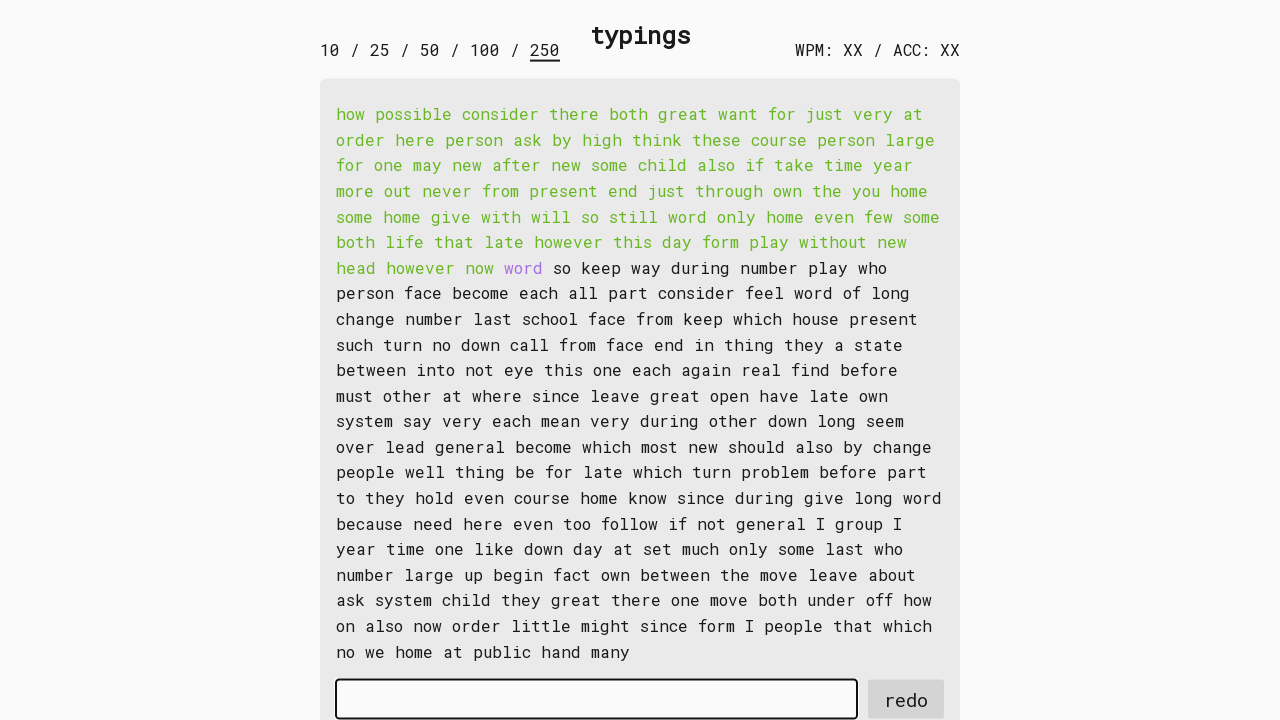

Waited for word 75 to be available
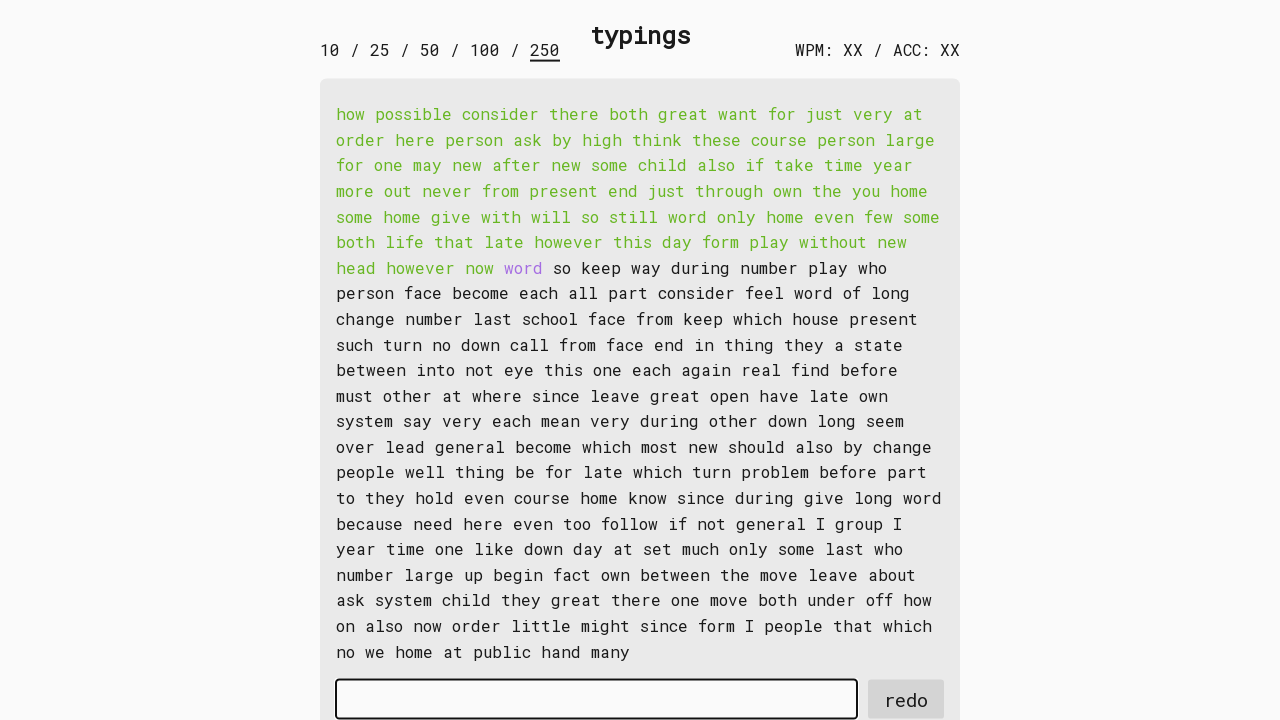

Retrieved word 75: 'word '
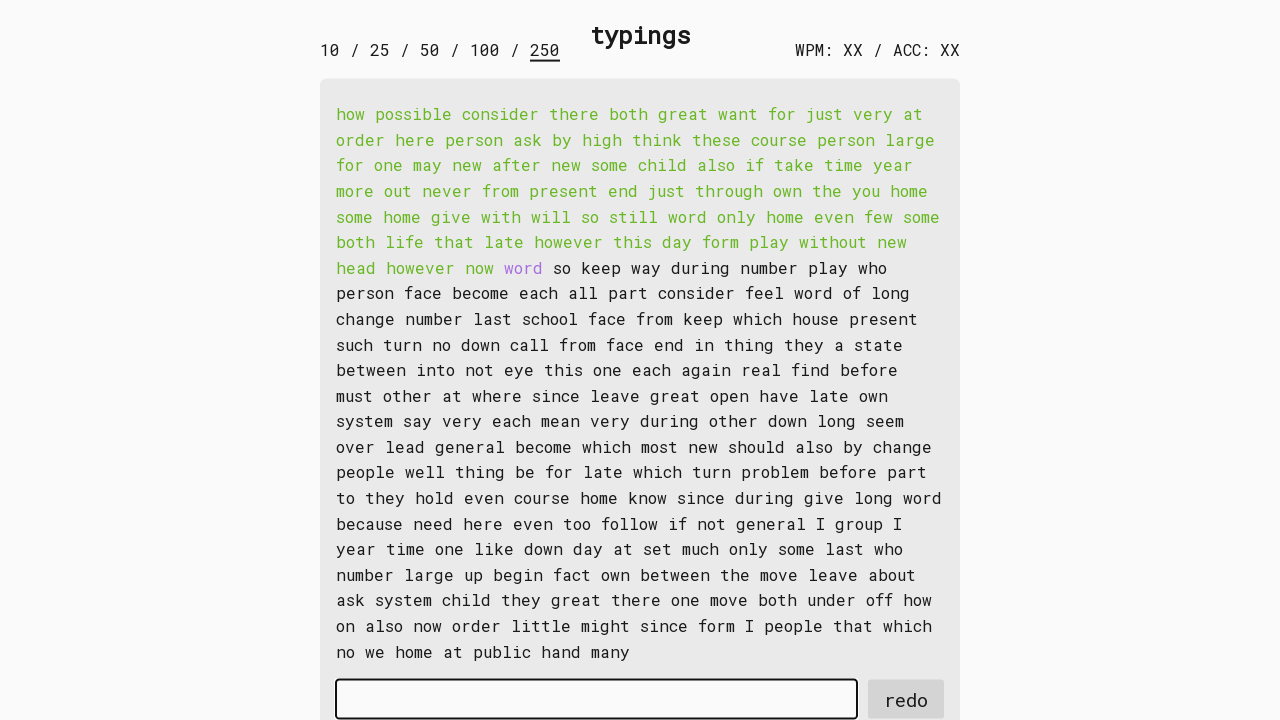

Typed word 75 into input field on #input-field
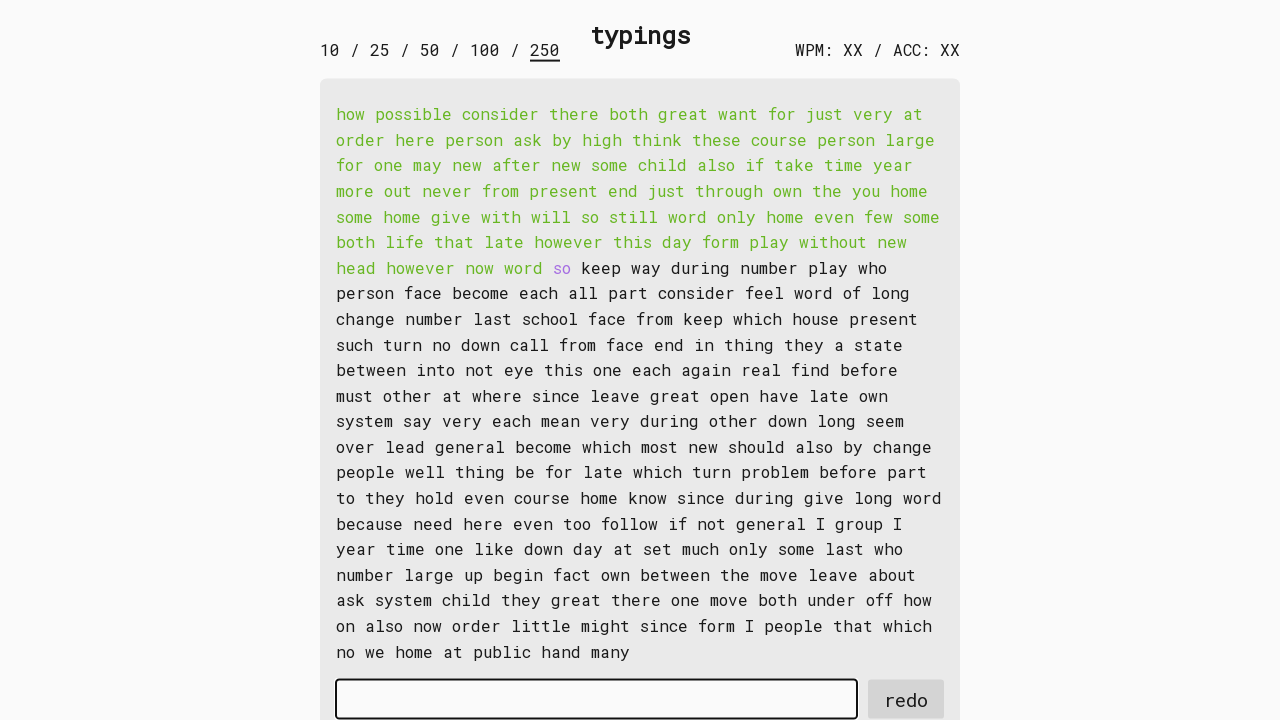

Waited for word 76 to be available
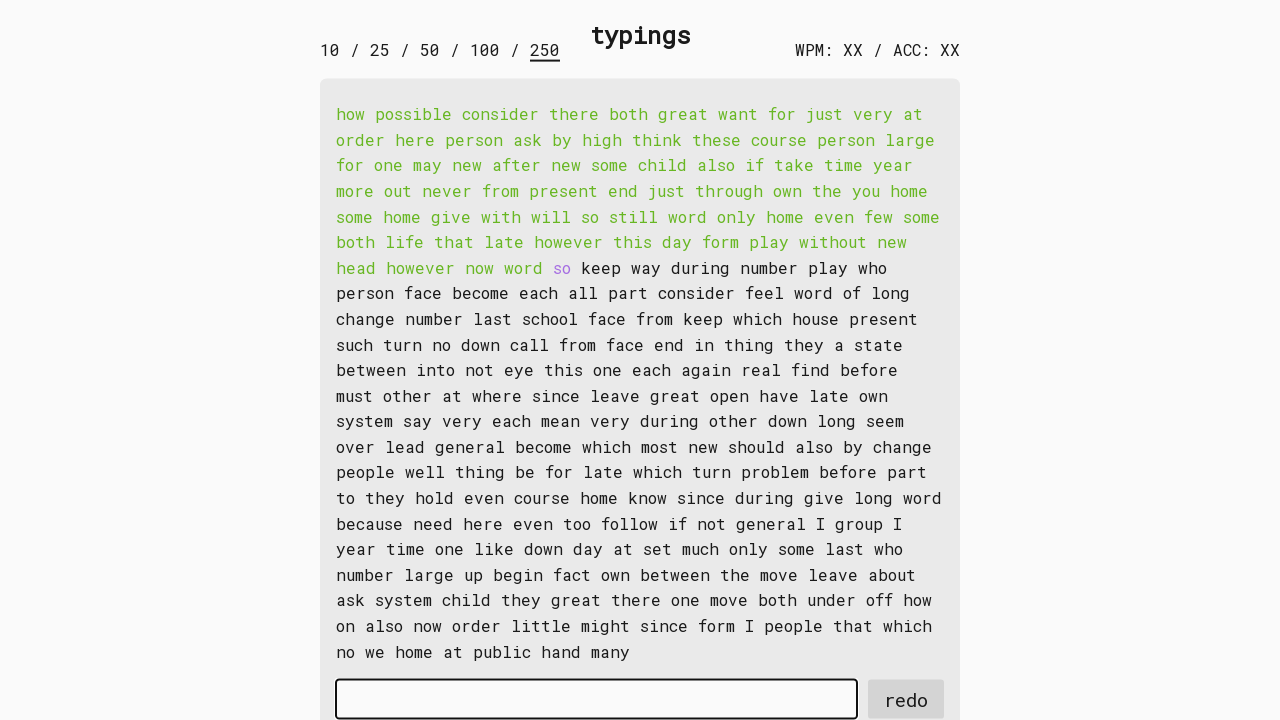

Retrieved word 76: 'so '
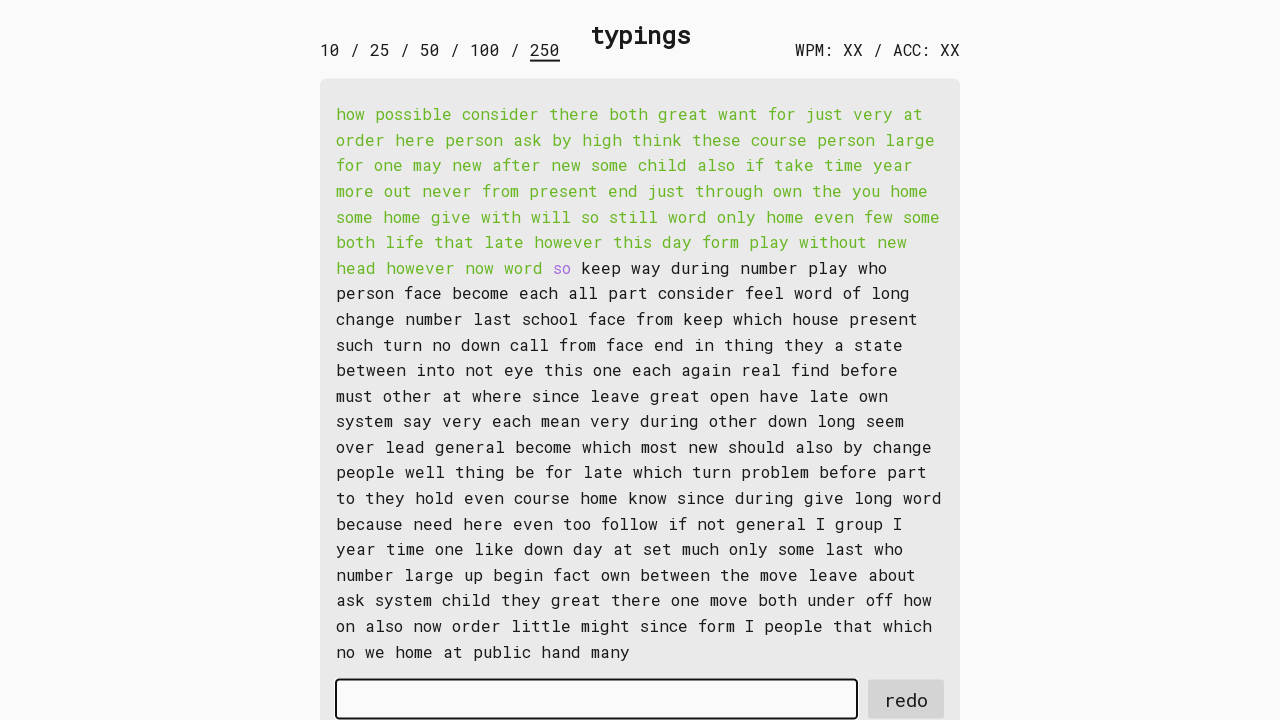

Typed word 76 into input field on #input-field
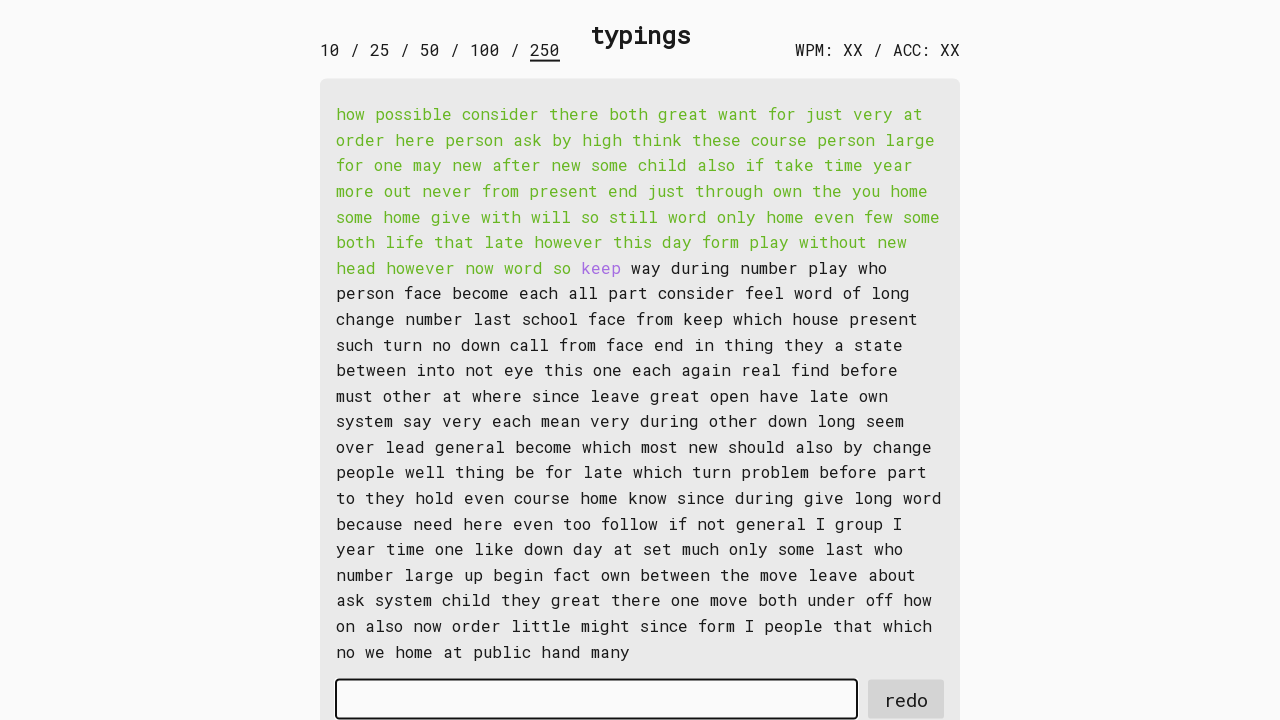

Waited for word 77 to be available
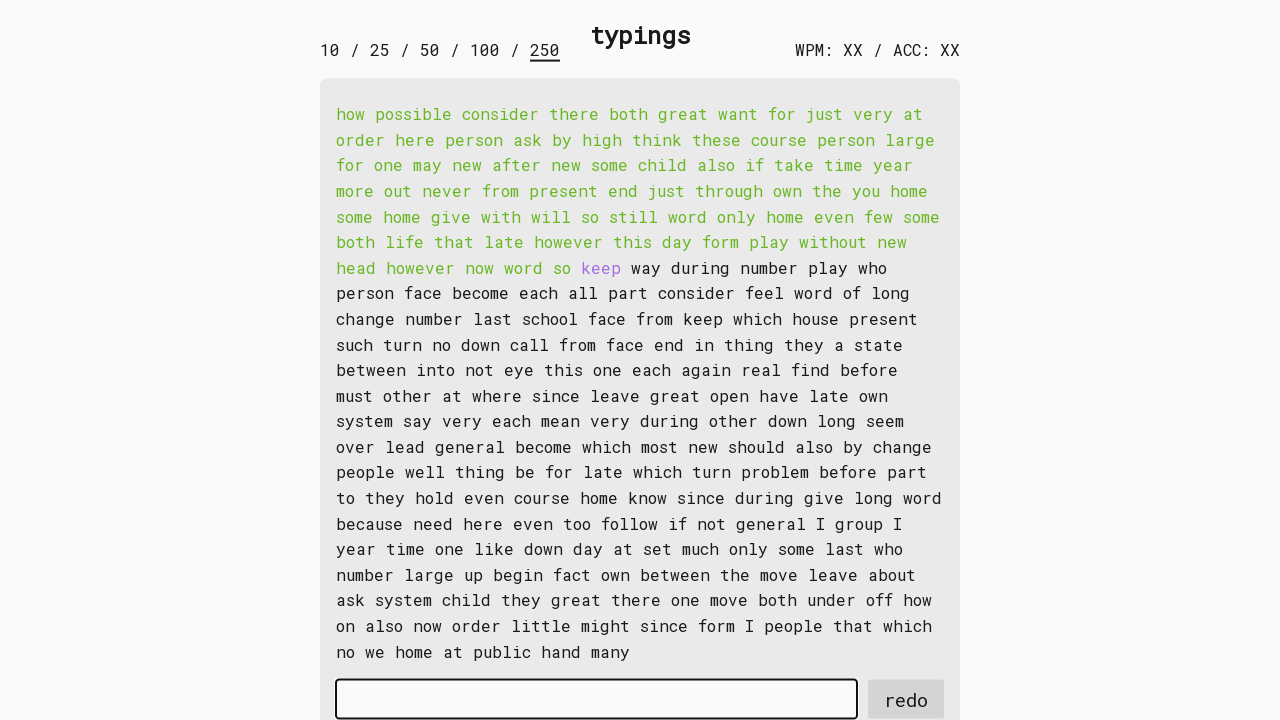

Retrieved word 77: 'keep '
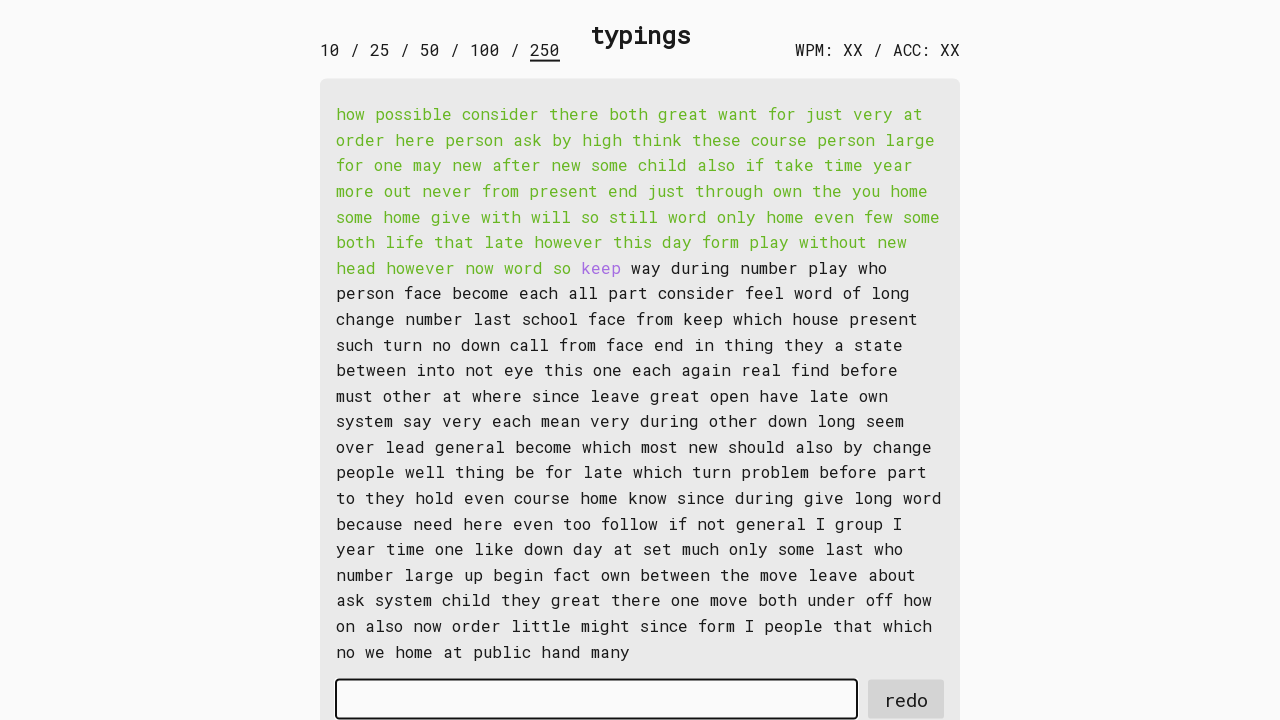

Typed word 77 into input field on #input-field
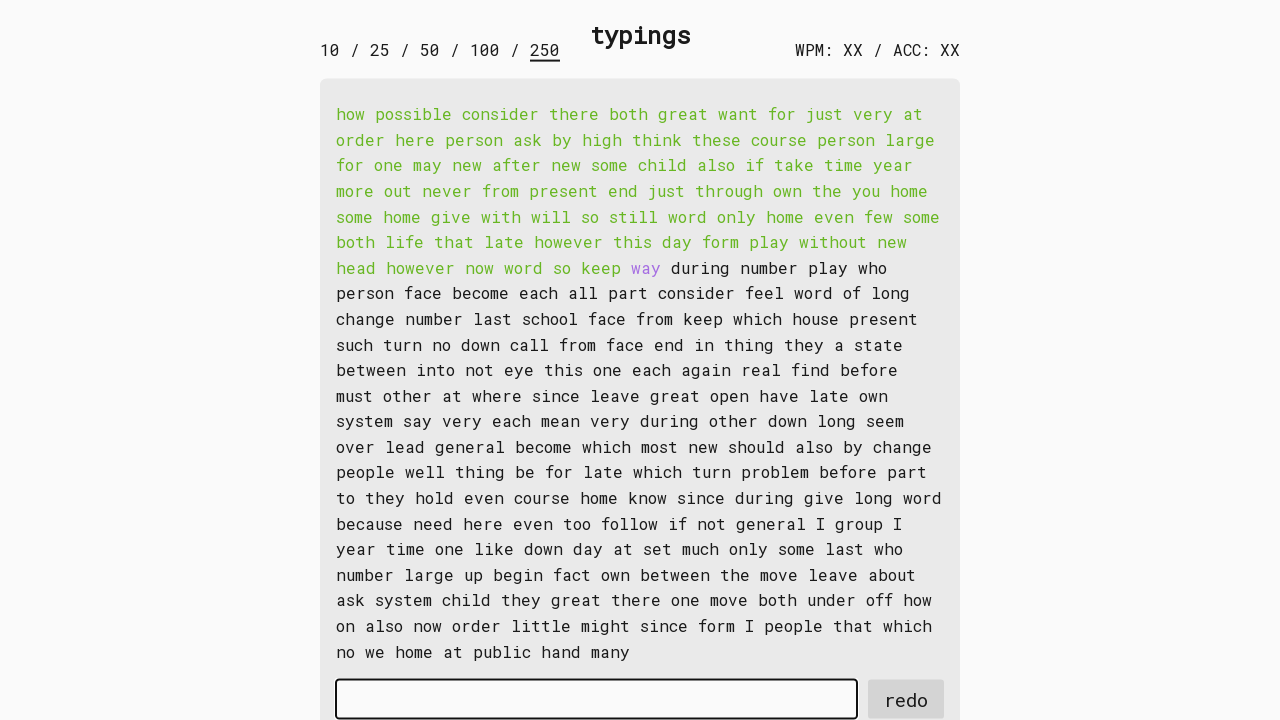

Waited for word 78 to be available
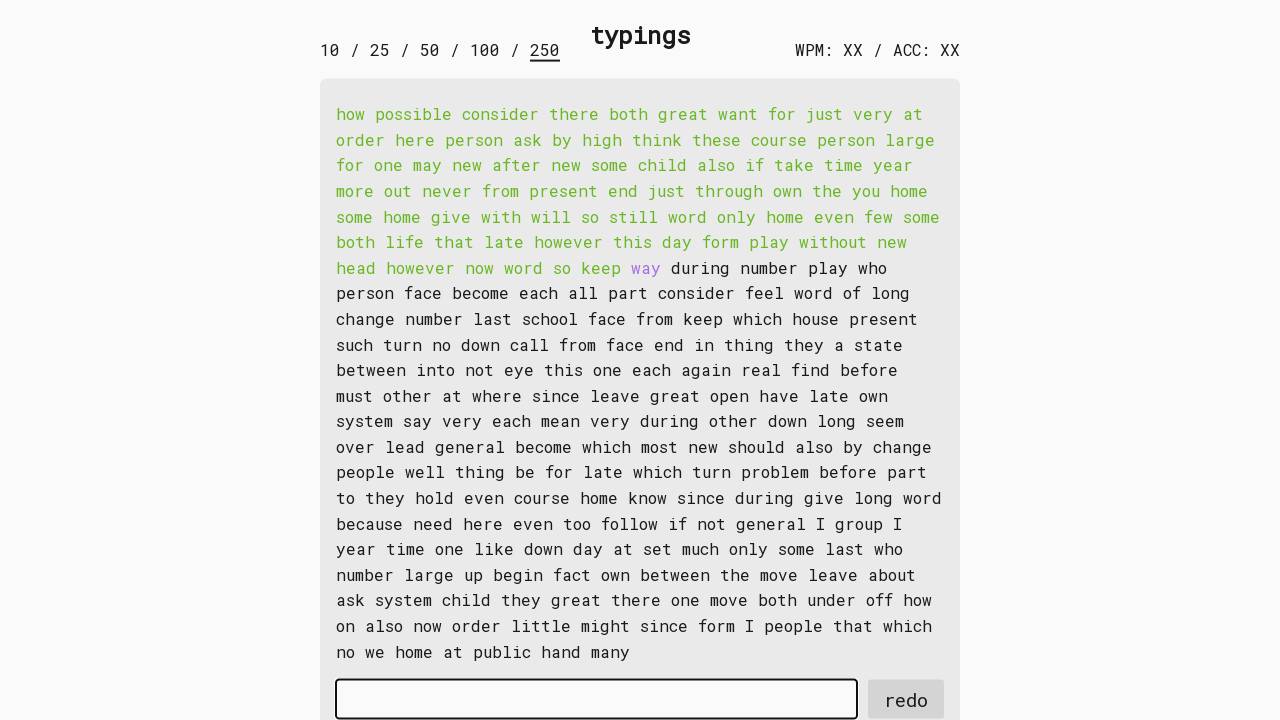

Retrieved word 78: 'way '
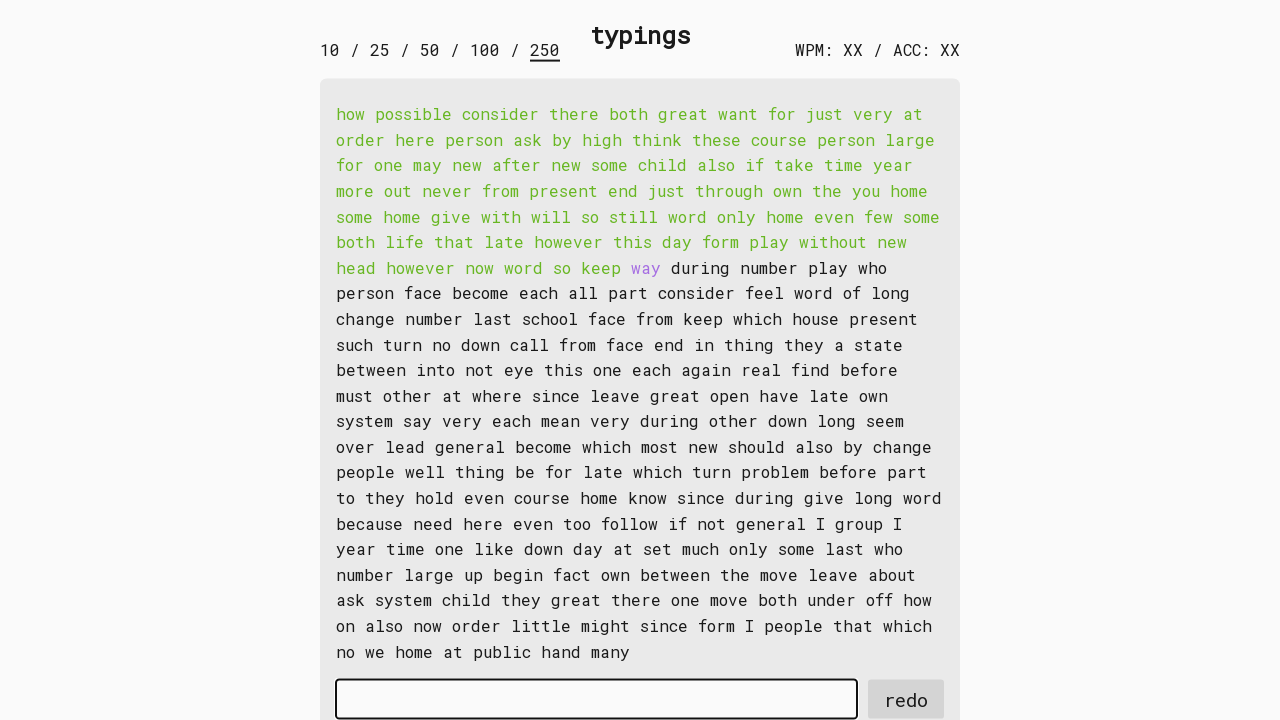

Typed word 78 into input field on #input-field
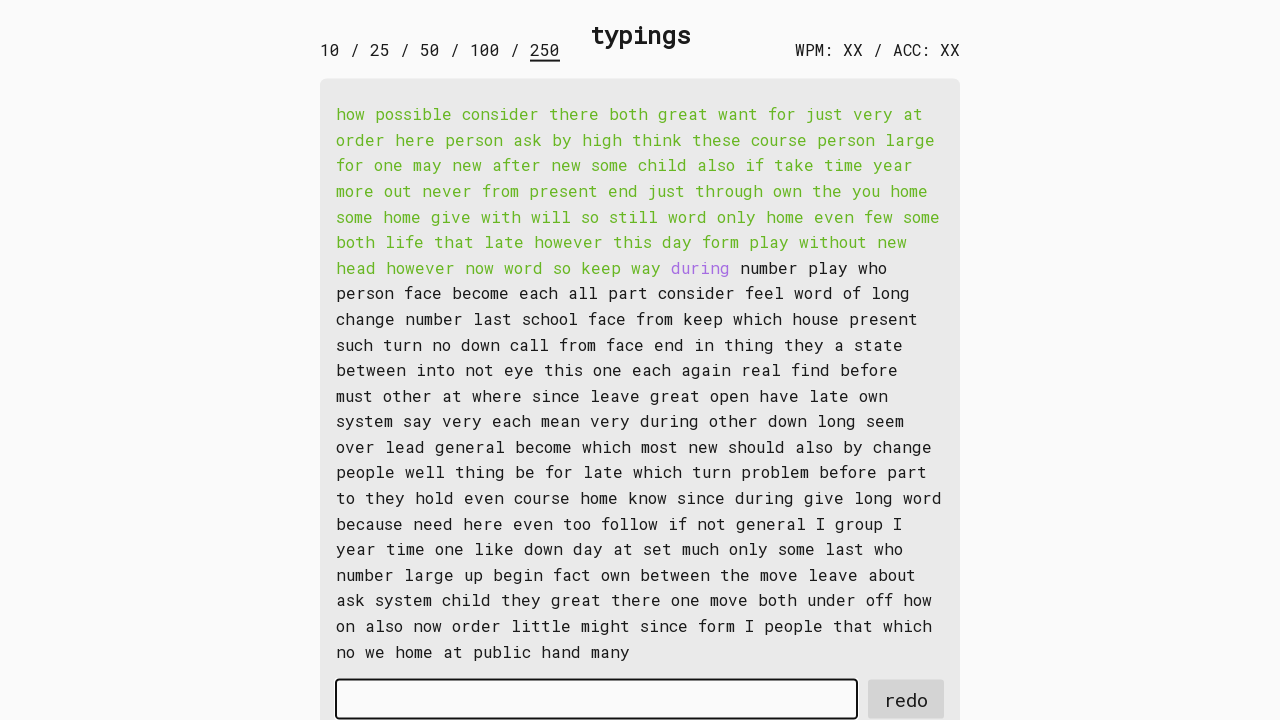

Waited for word 79 to be available
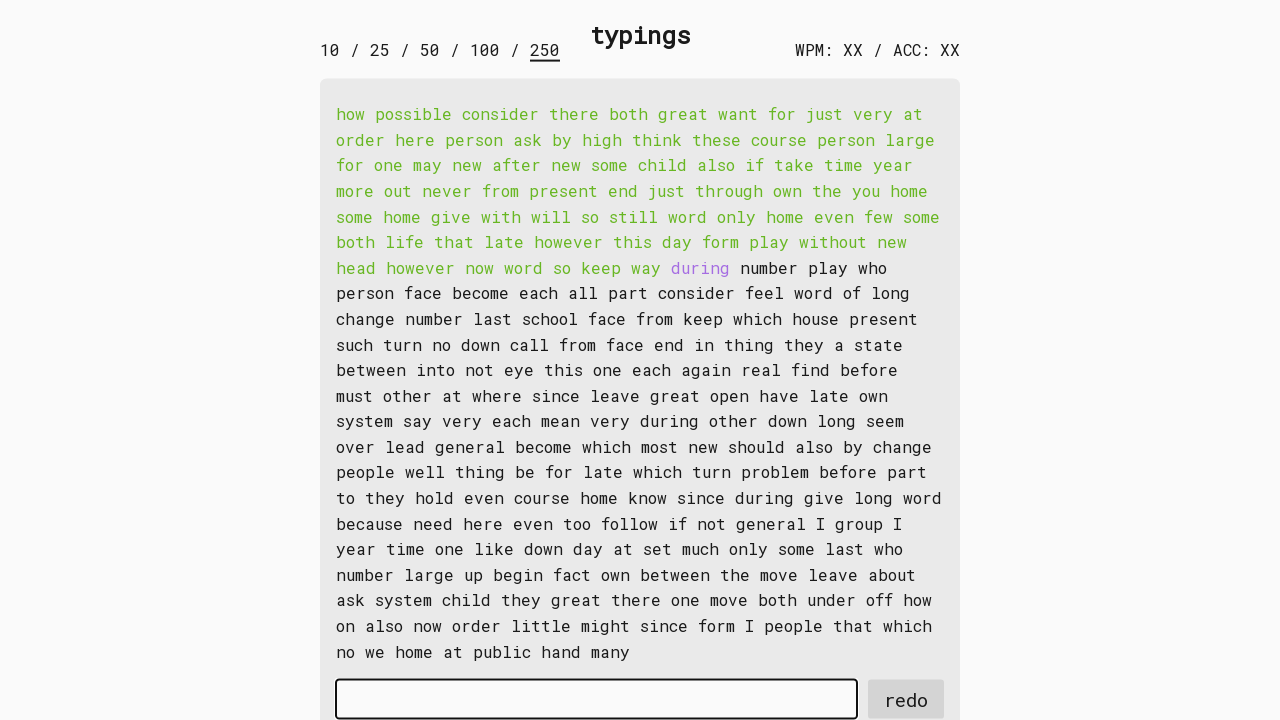

Retrieved word 79: 'during '
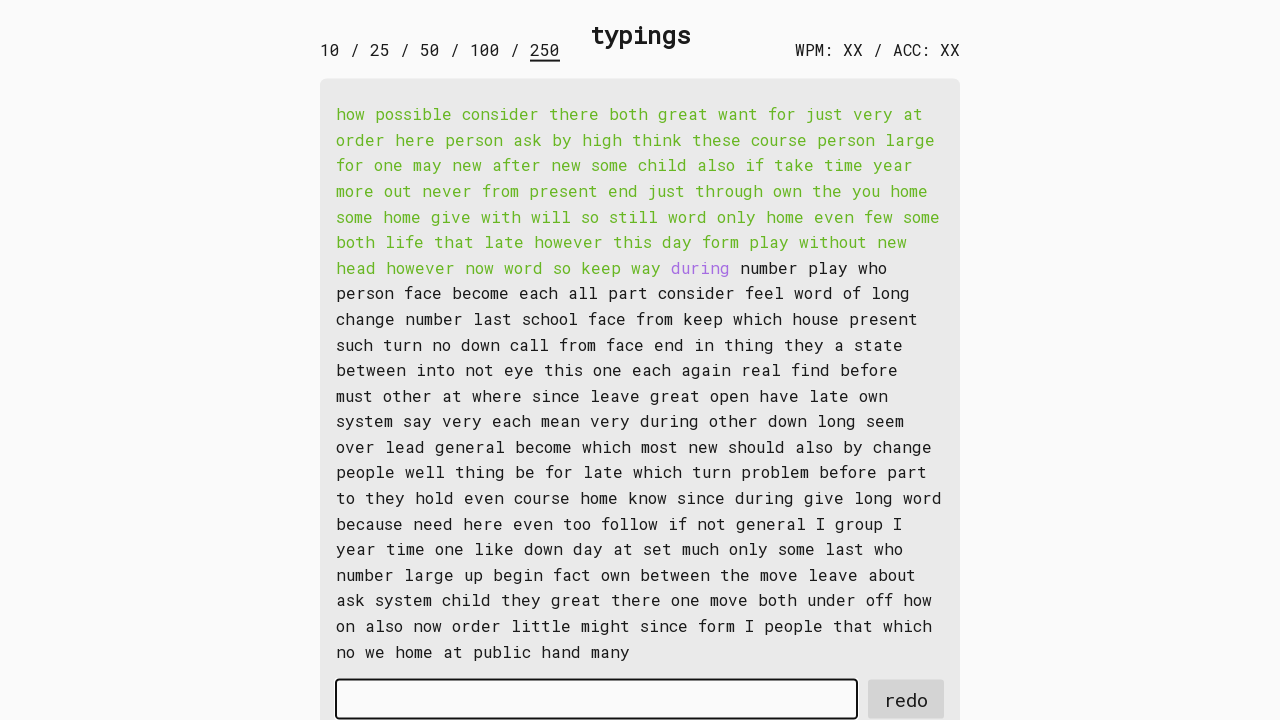

Typed word 79 into input field on #input-field
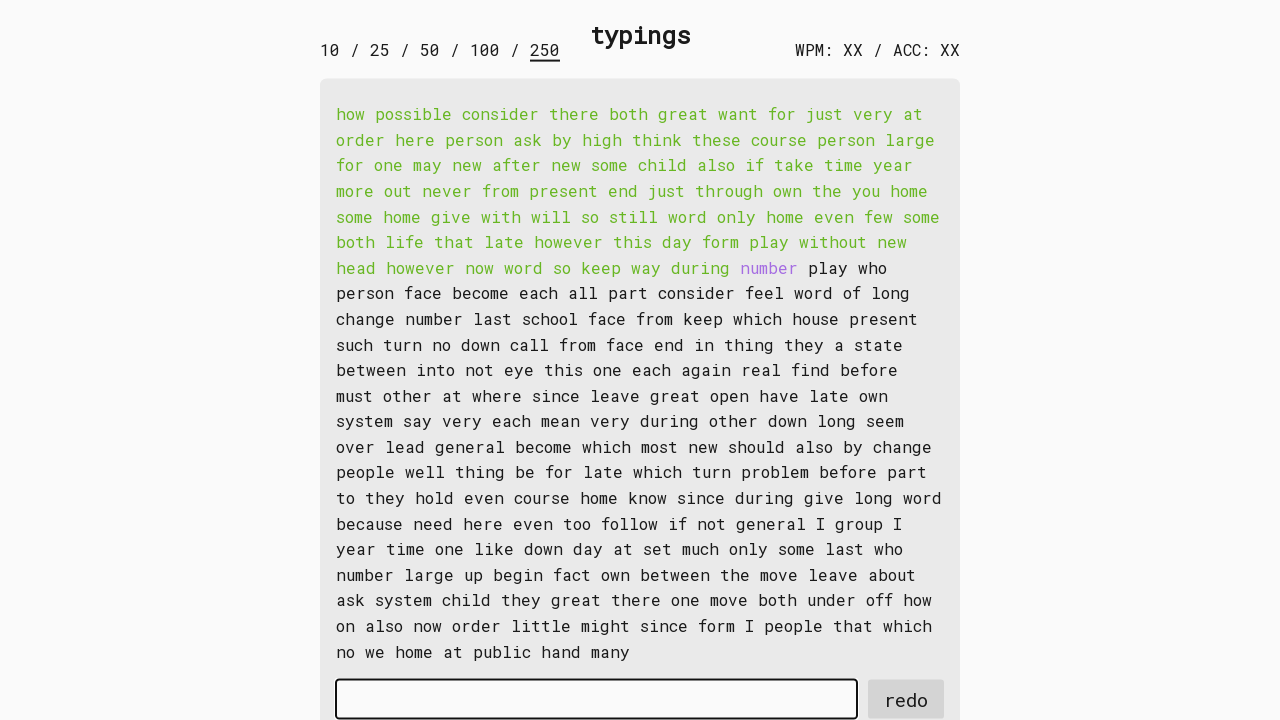

Waited for word 80 to be available
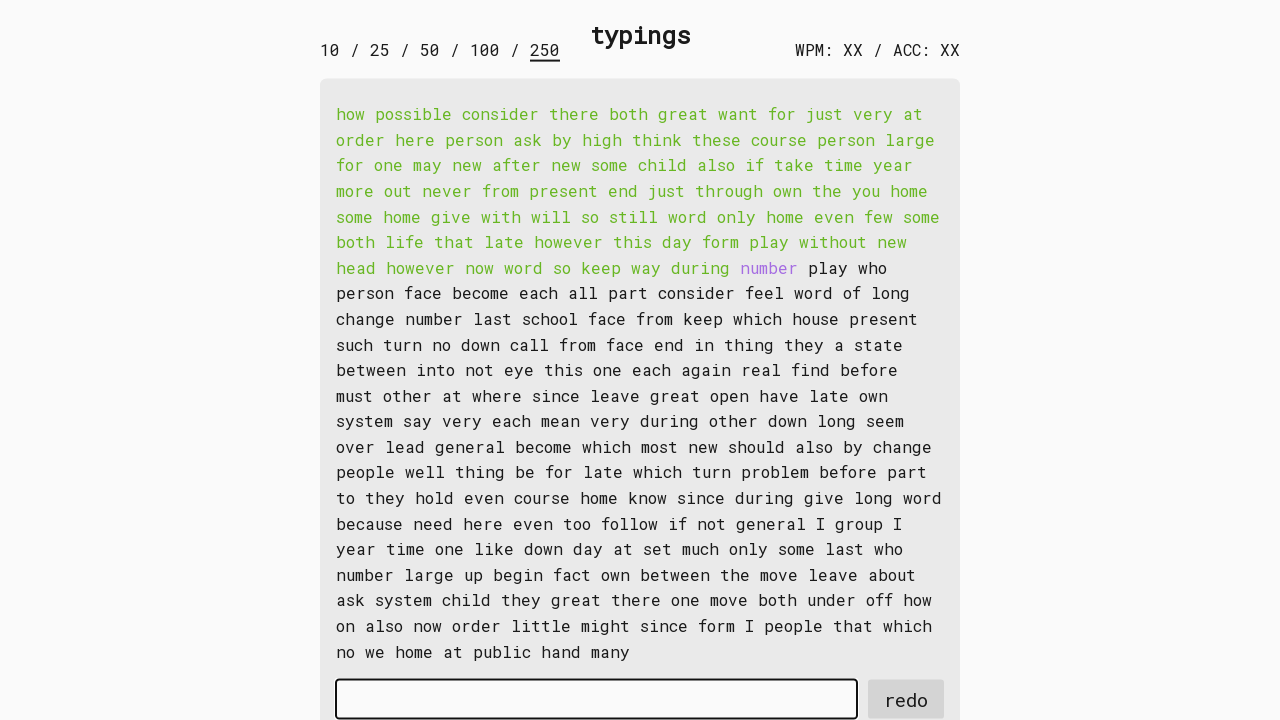

Retrieved word 80: 'number '
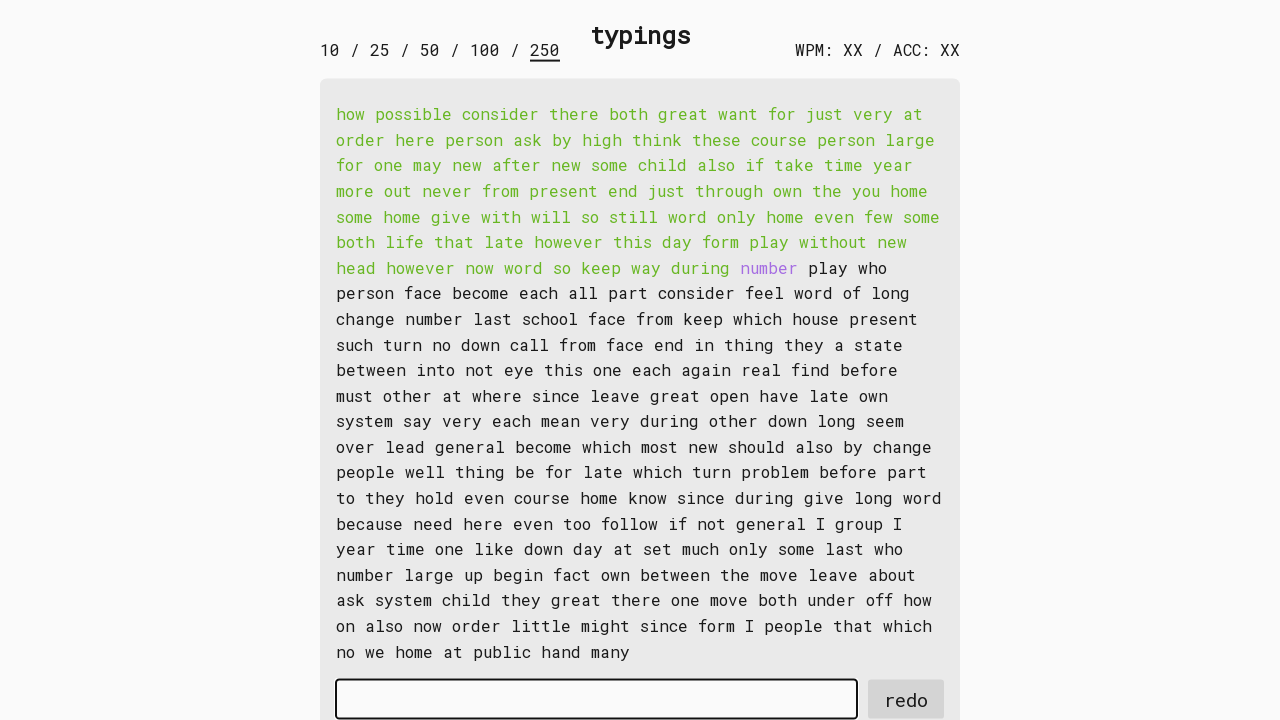

Typed word 80 into input field on #input-field
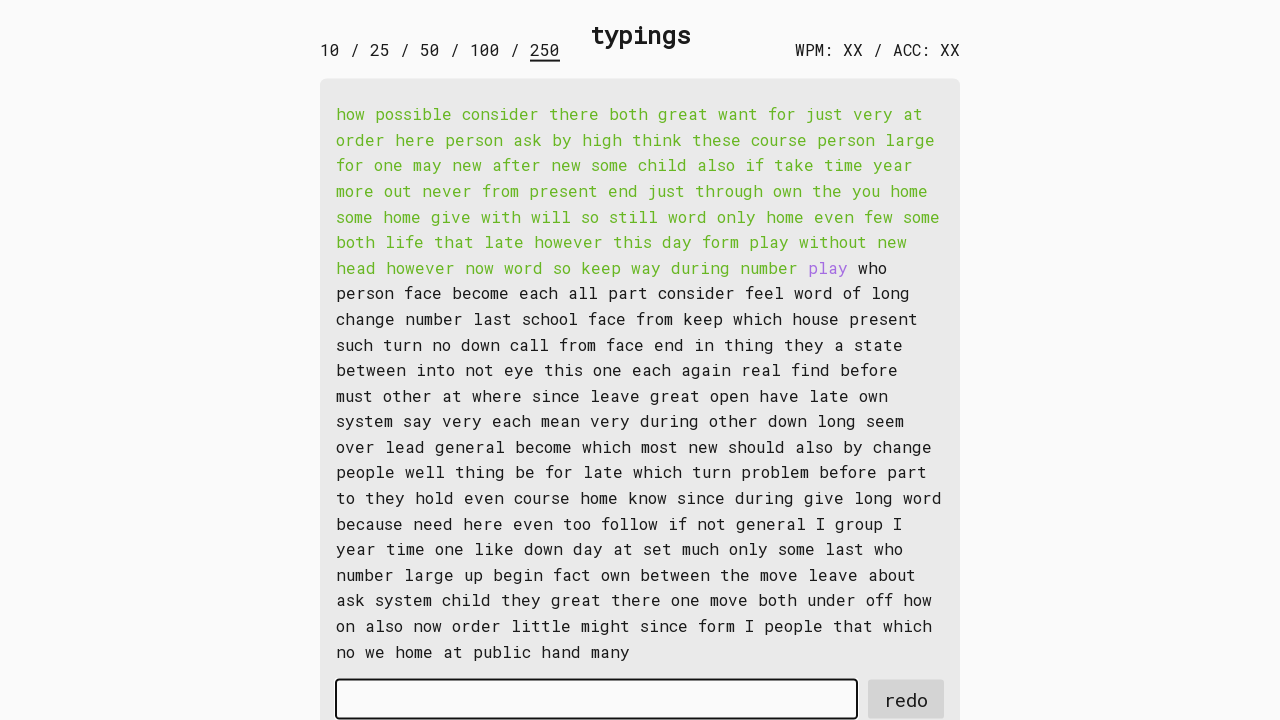

Waited for word 81 to be available
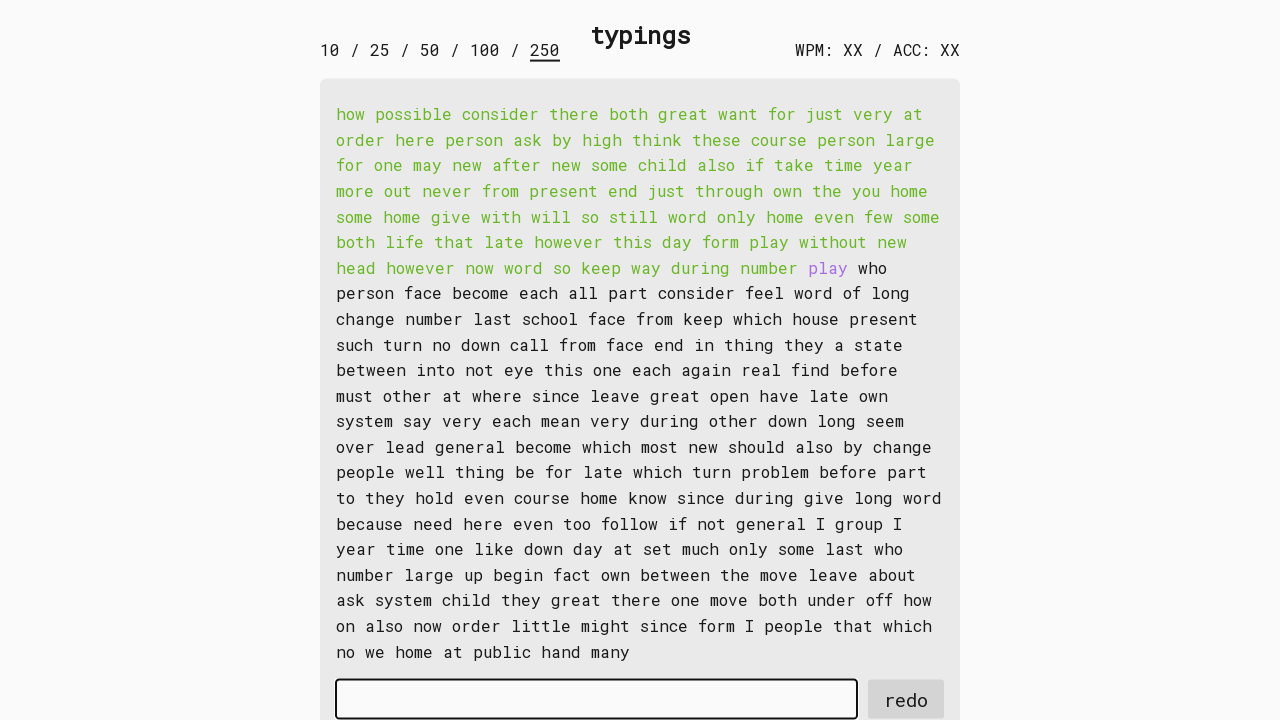

Retrieved word 81: 'play '
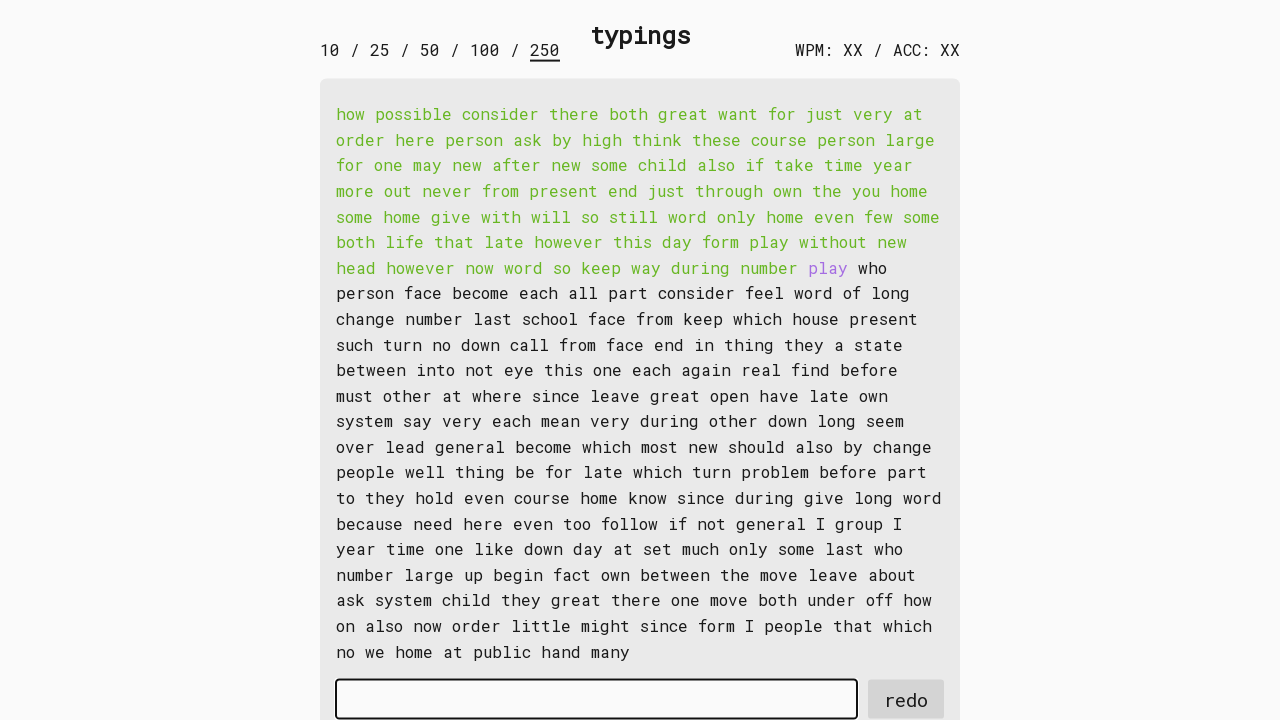

Typed word 81 into input field on #input-field
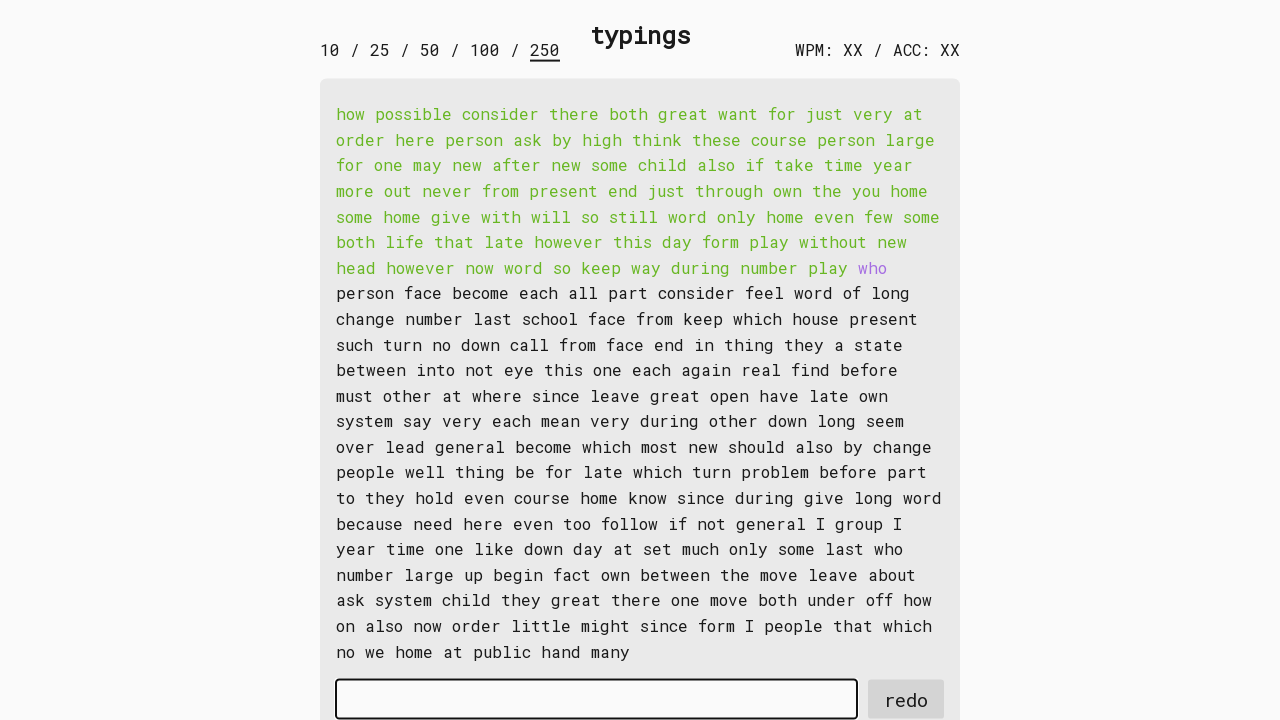

Waited for word 82 to be available
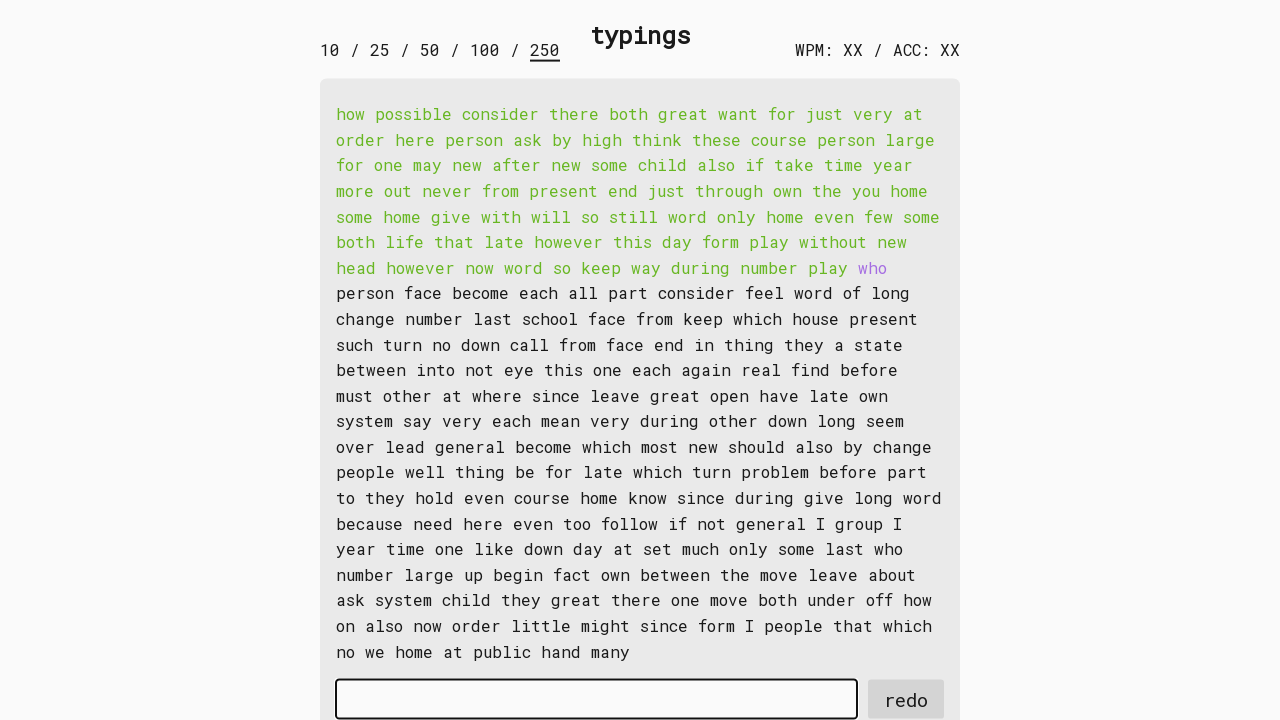

Retrieved word 82: 'who '
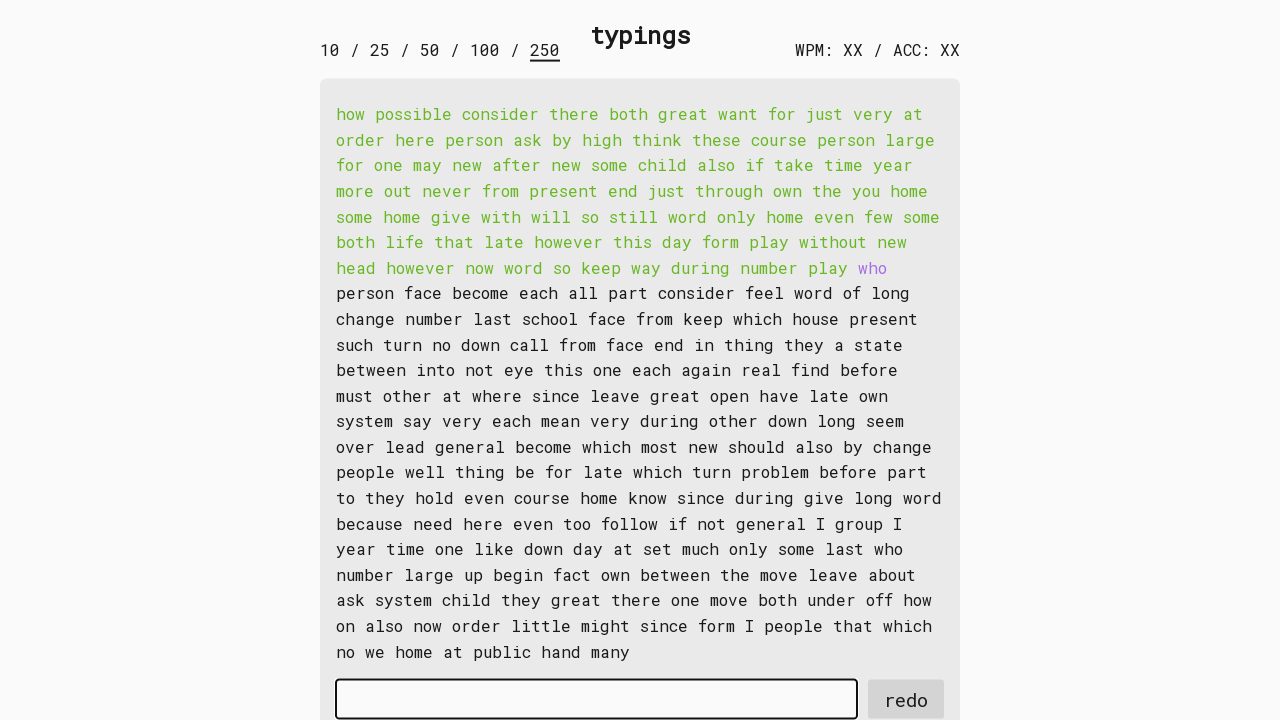

Typed word 82 into input field on #input-field
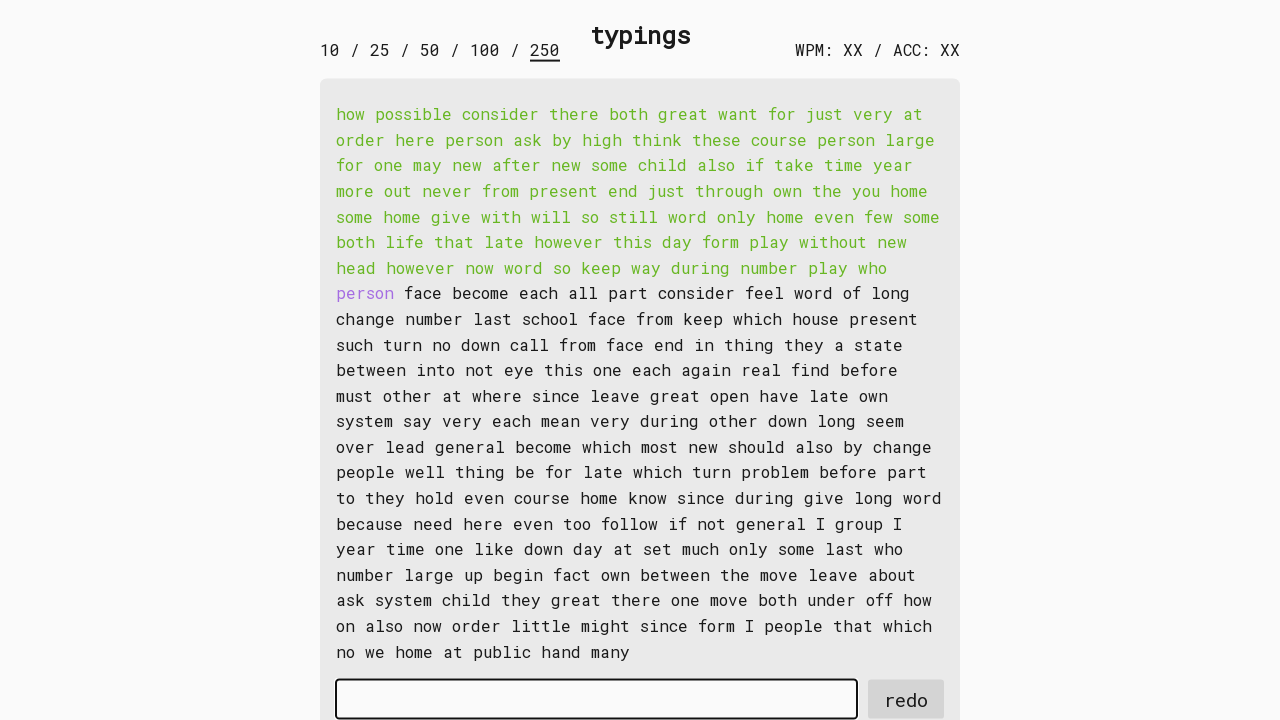

Waited for word 83 to be available
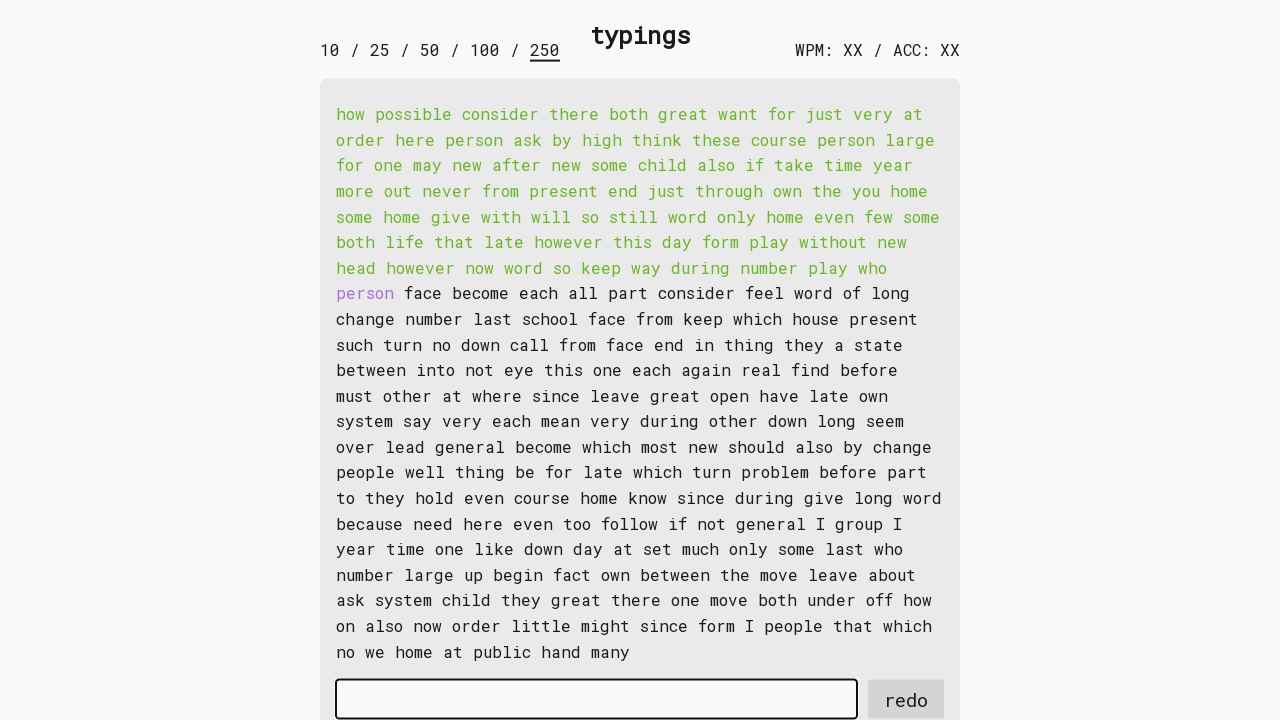

Retrieved word 83: 'person '
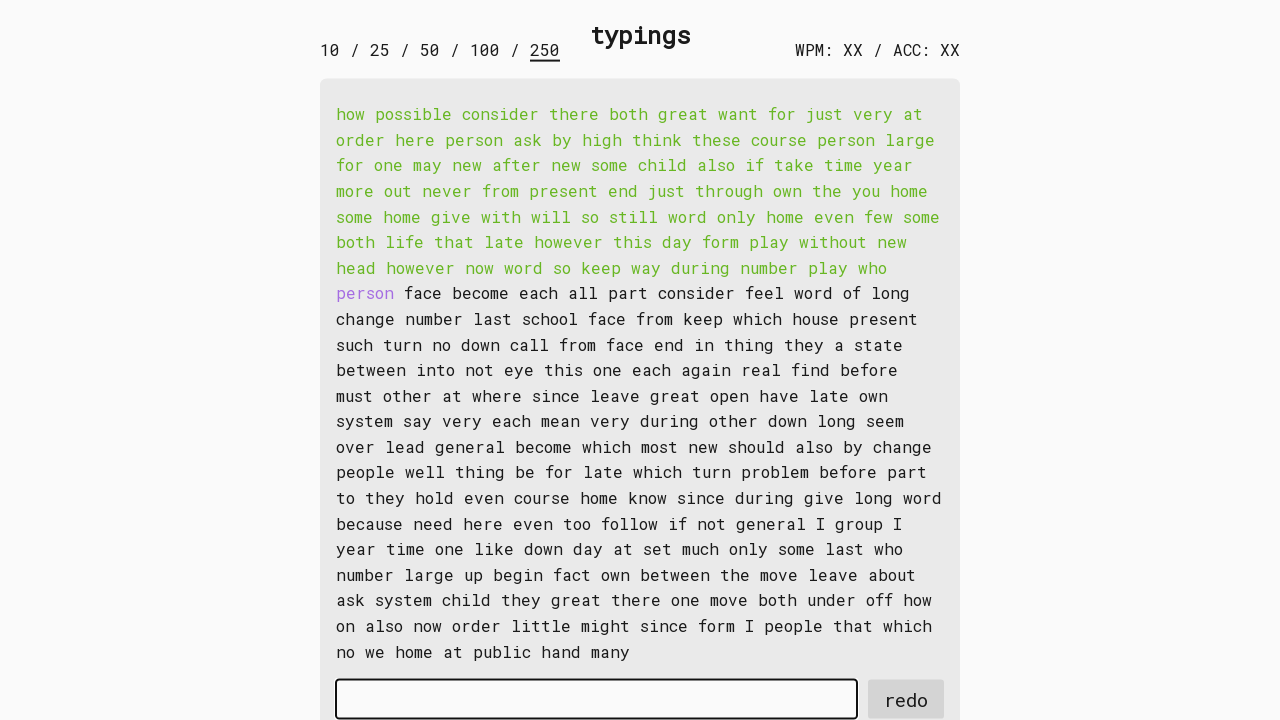

Typed word 83 into input field on #input-field
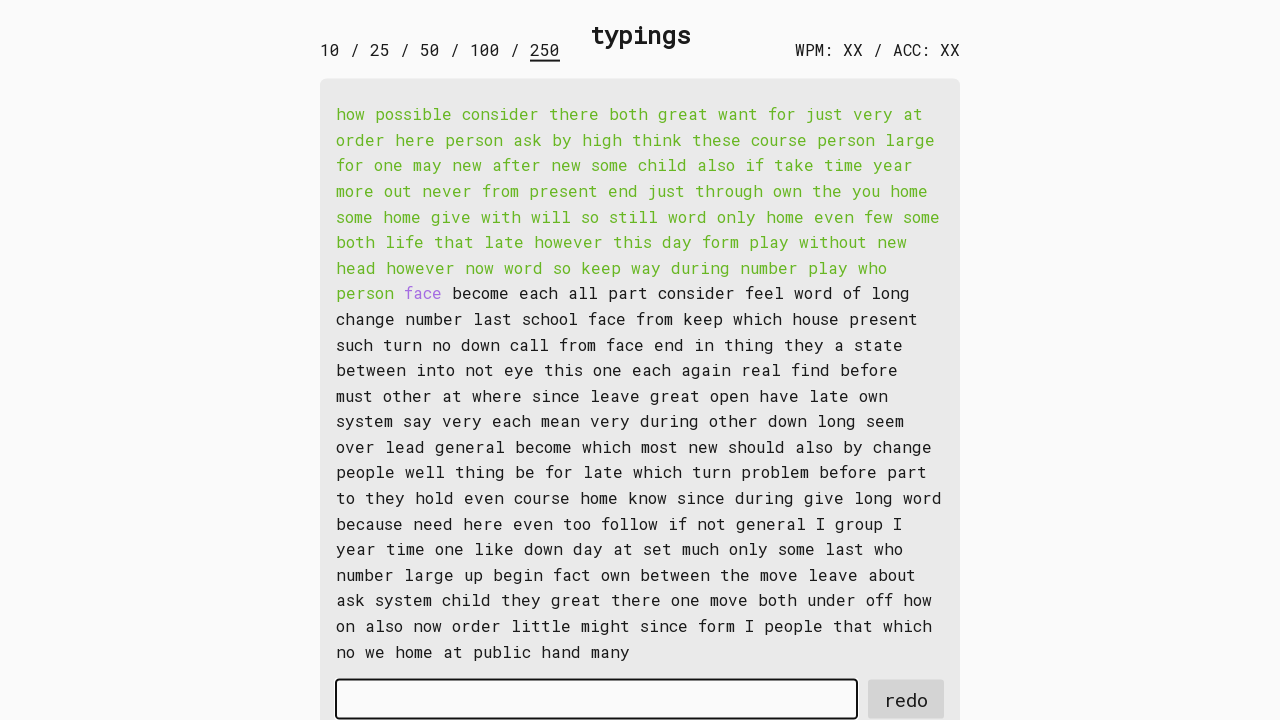

Waited for word 84 to be available
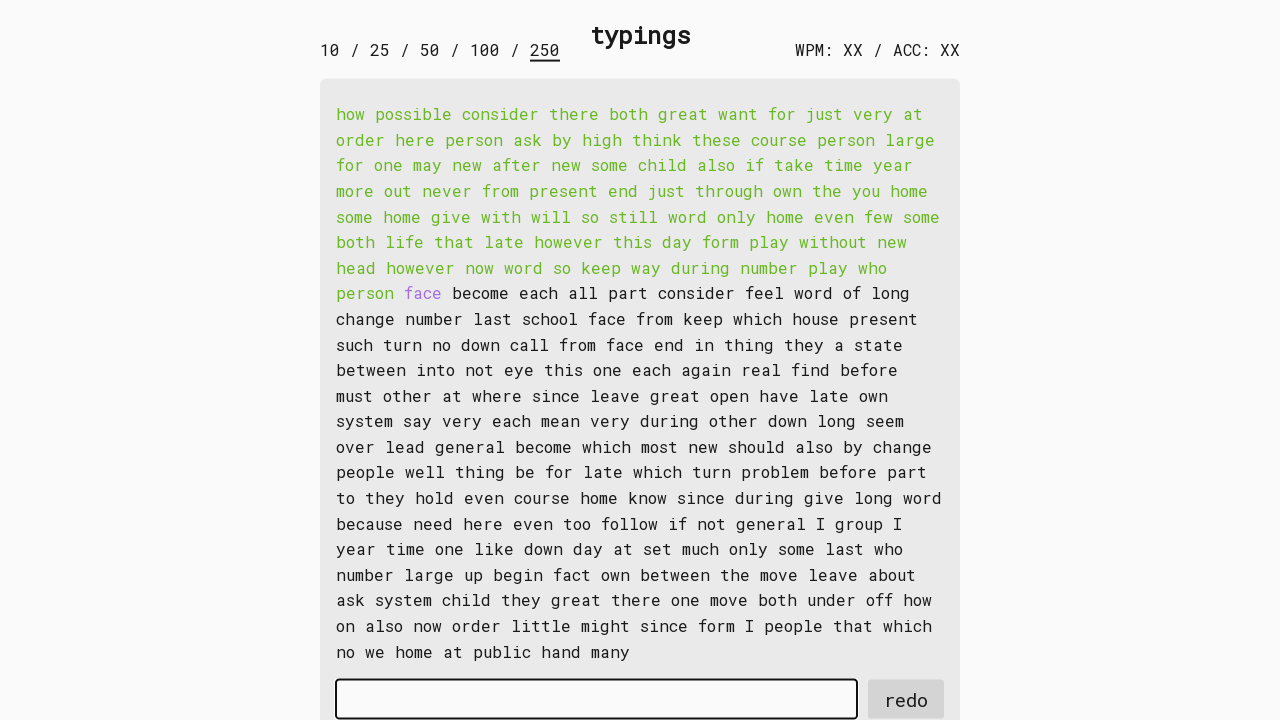

Retrieved word 84: 'face '
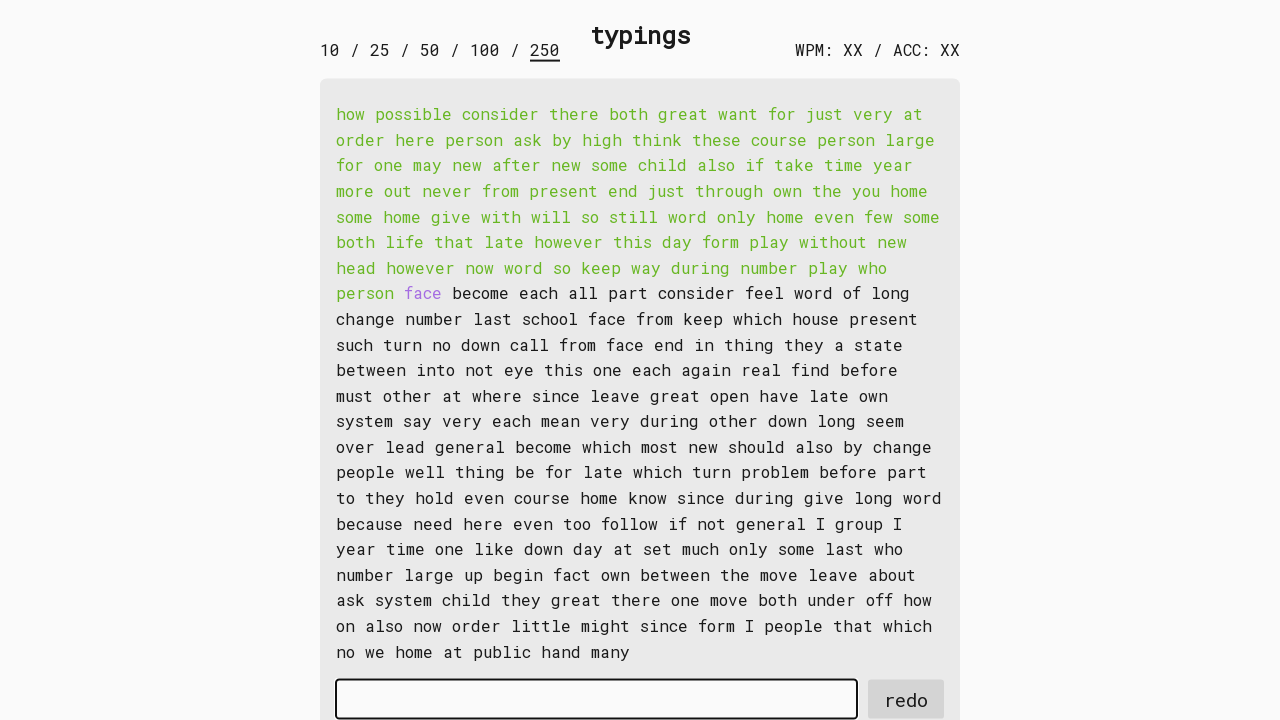

Typed word 84 into input field on #input-field
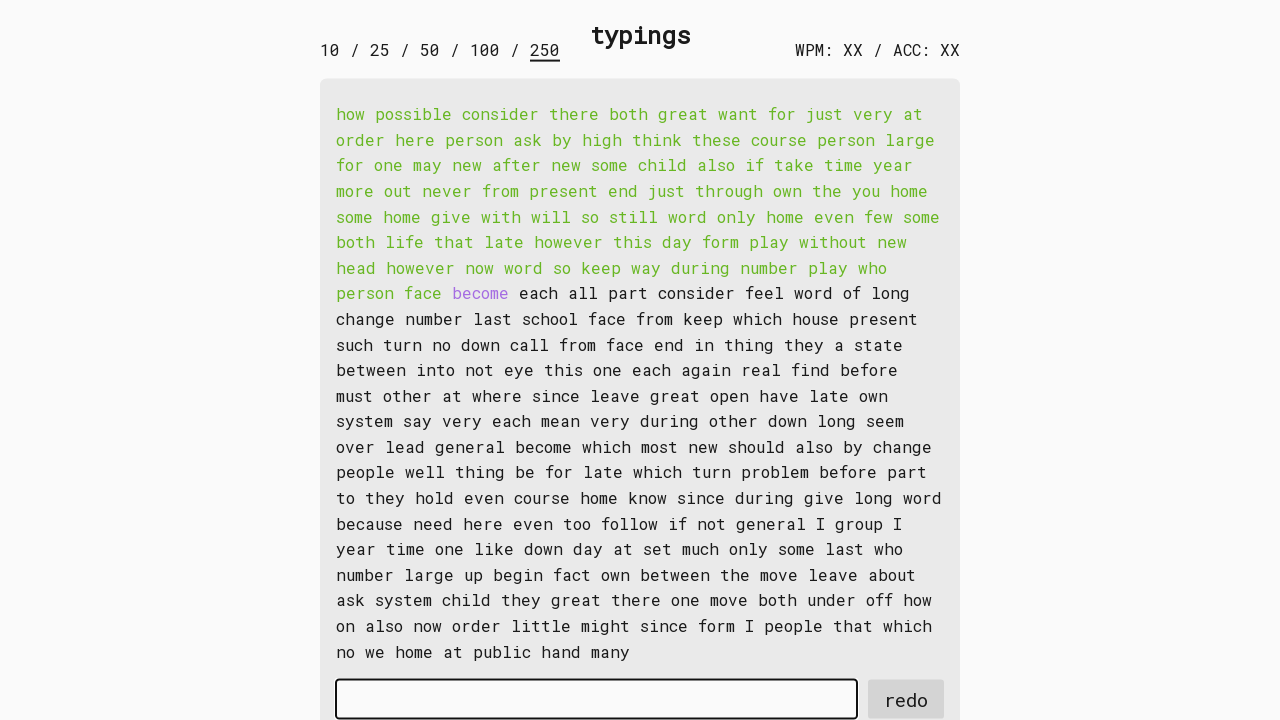

Waited for word 85 to be available
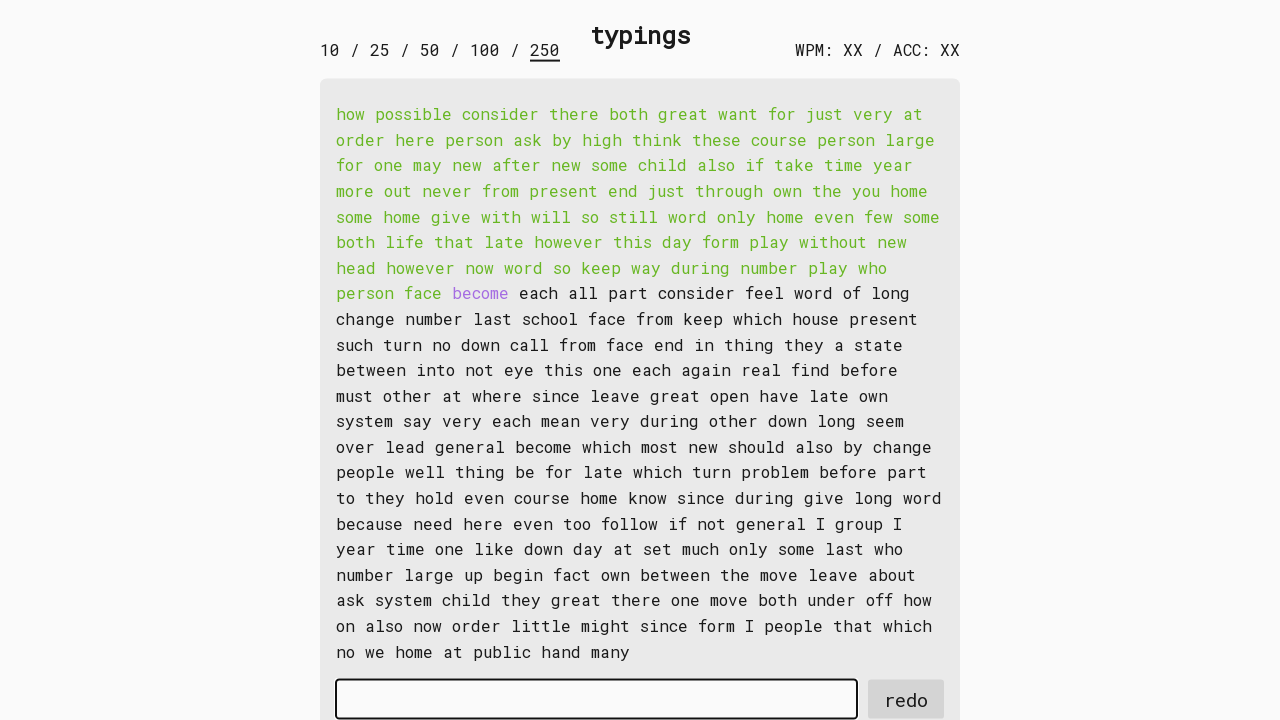

Retrieved word 85: 'become '
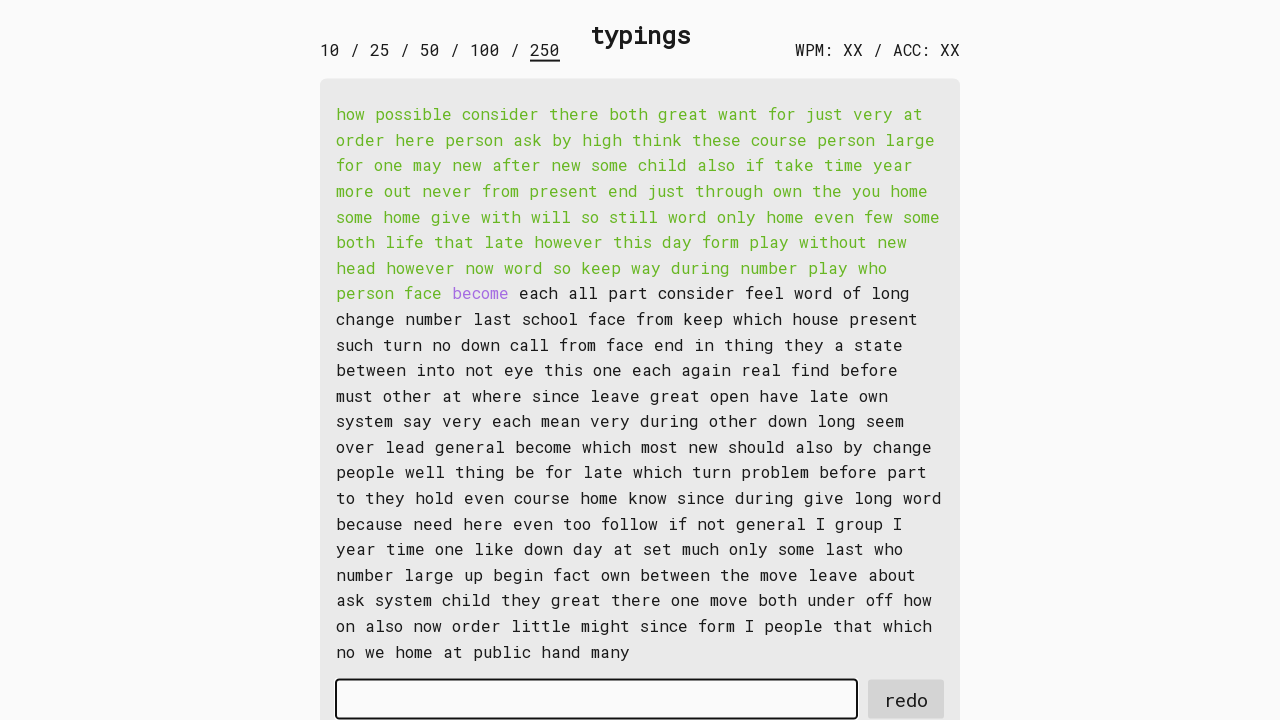

Typed word 85 into input field on #input-field
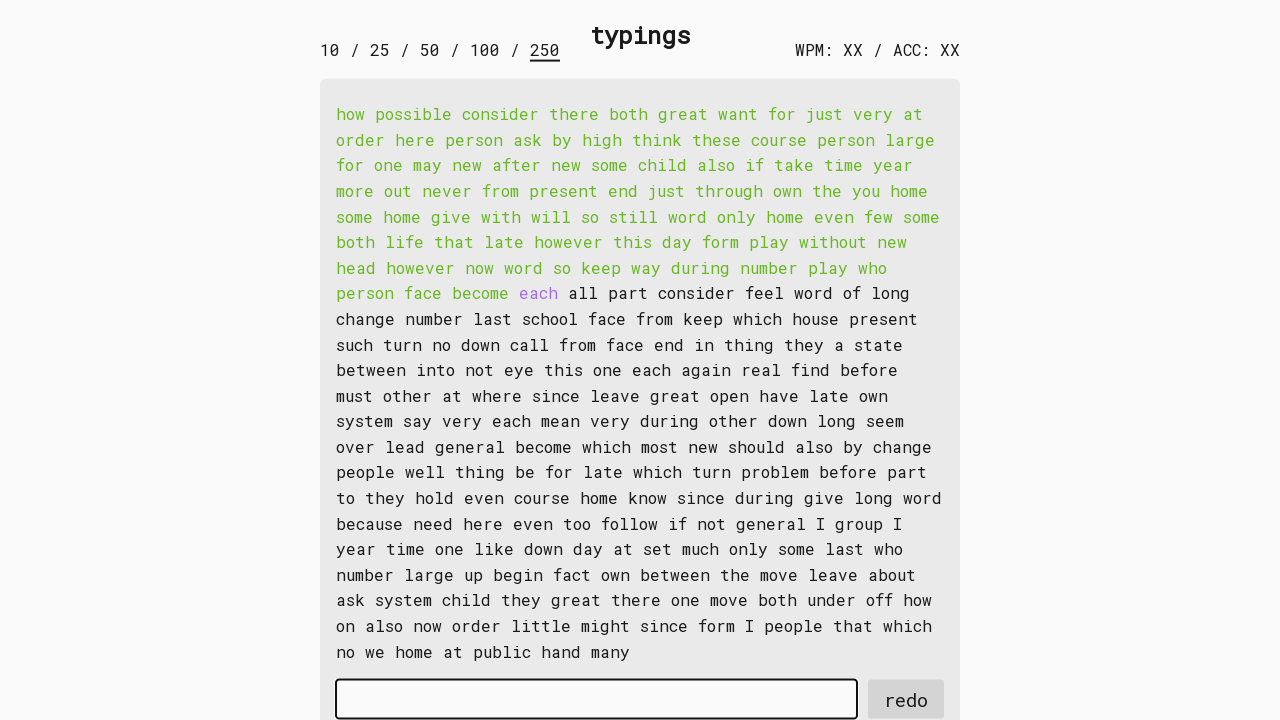

Waited for word 86 to be available
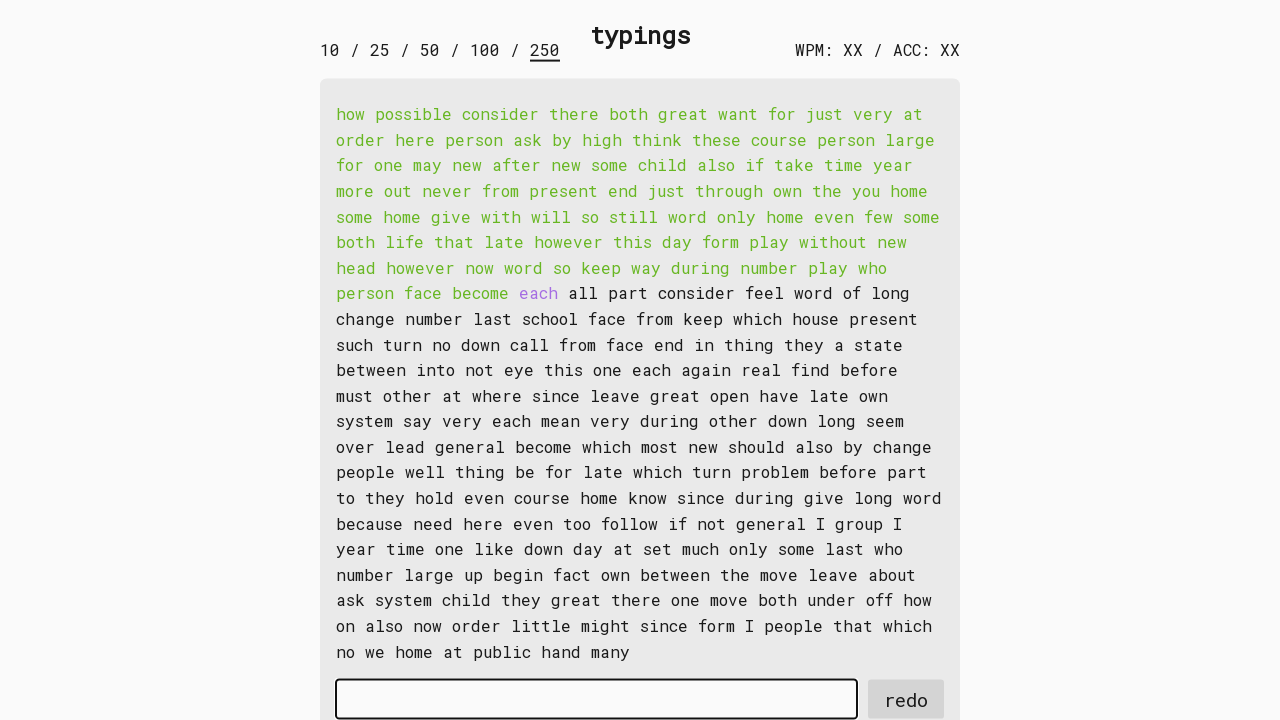

Retrieved word 86: 'each '
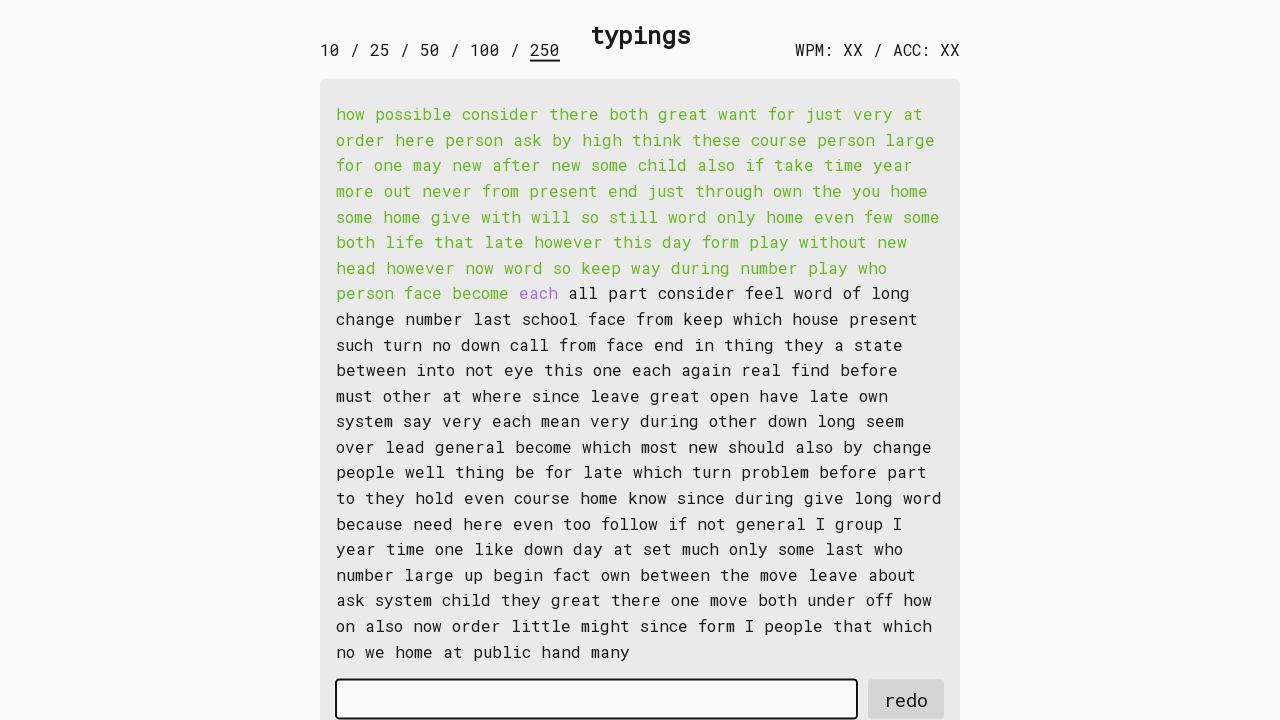

Typed word 86 into input field on #input-field
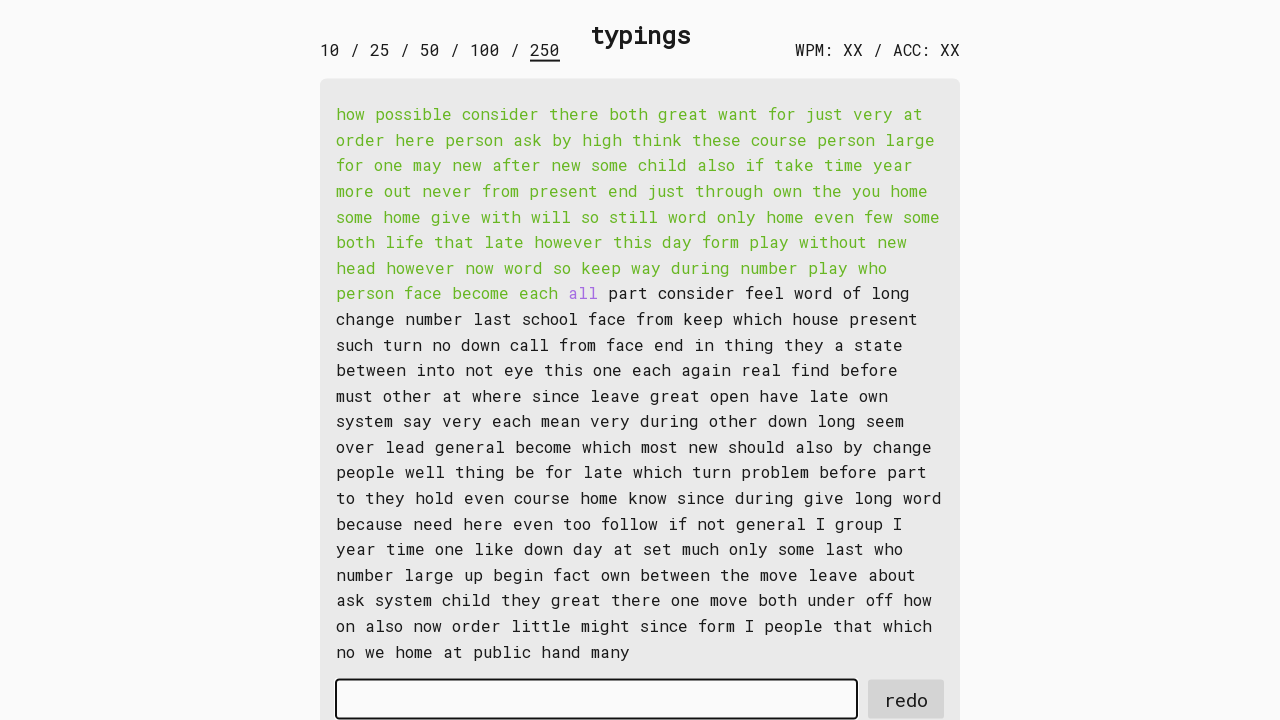

Waited for word 87 to be available
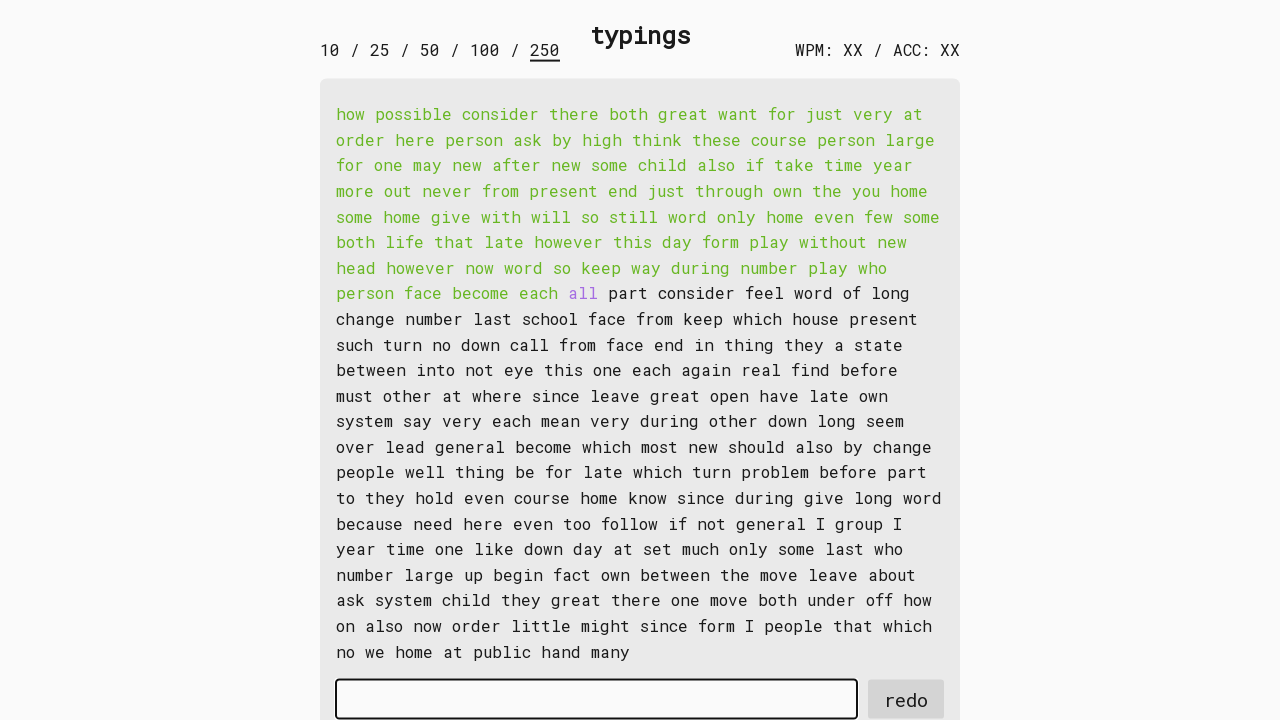

Retrieved word 87: 'all '
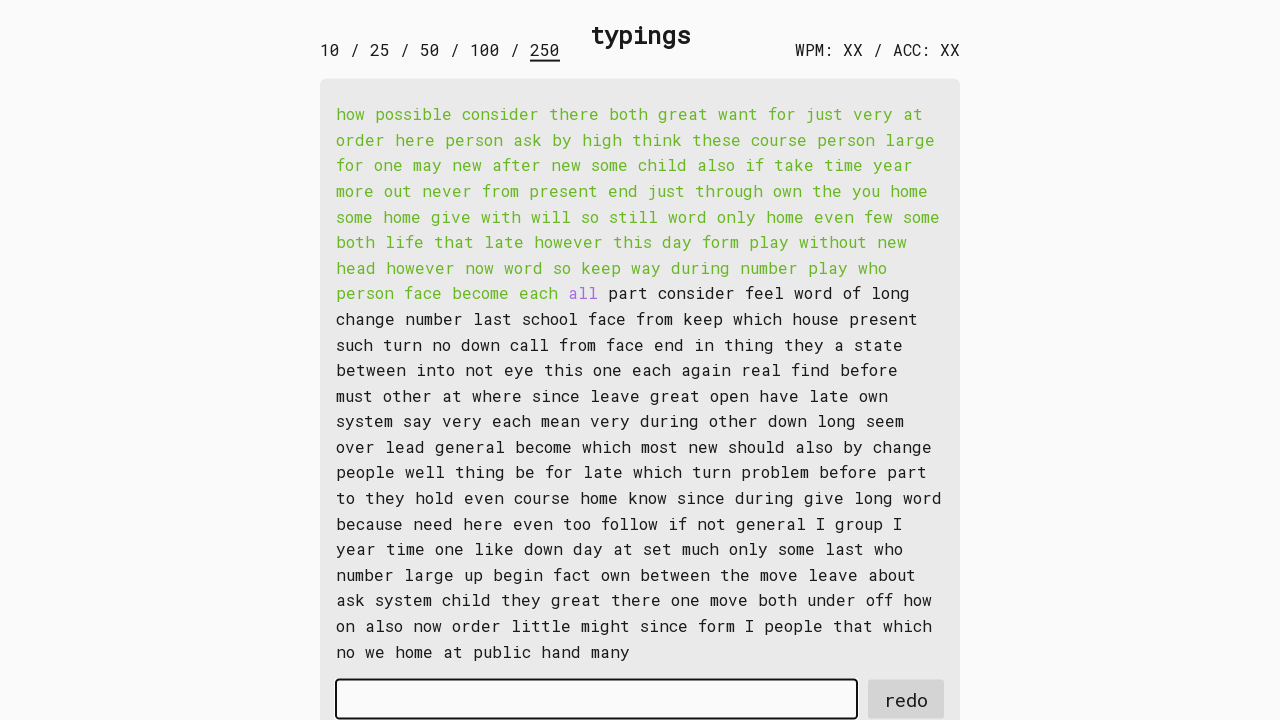

Typed word 87 into input field on #input-field
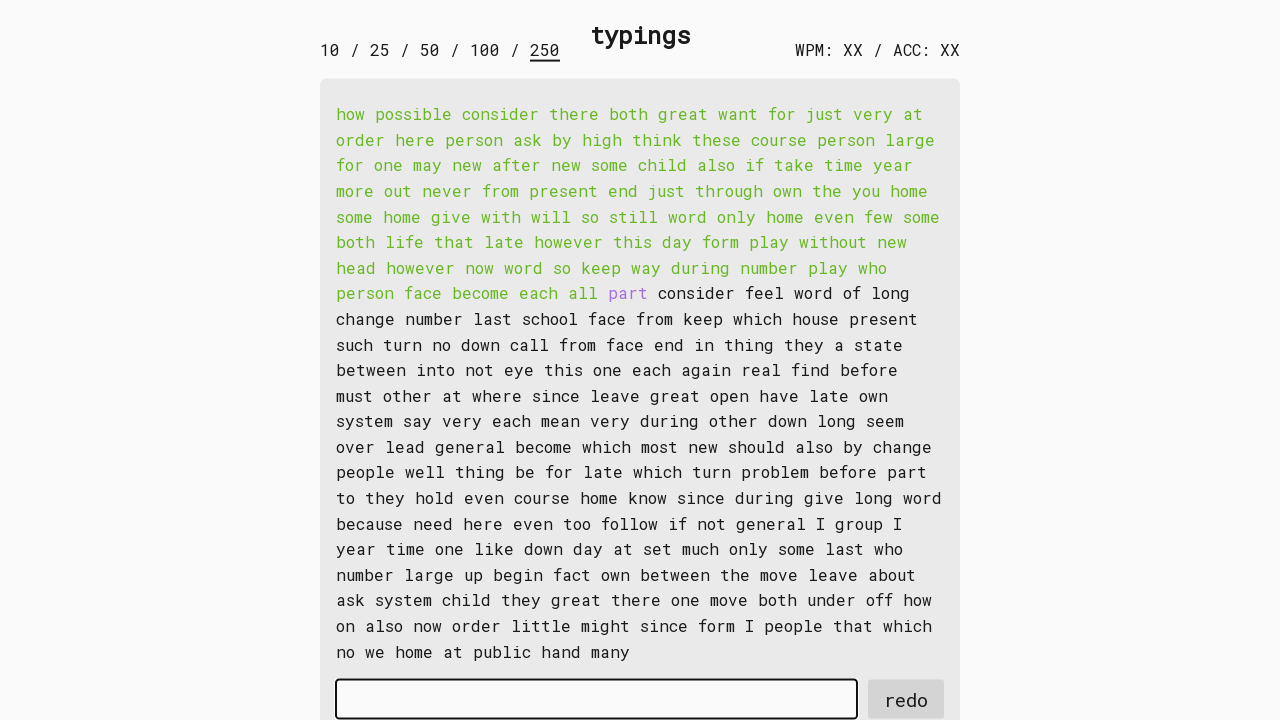

Waited for word 88 to be available
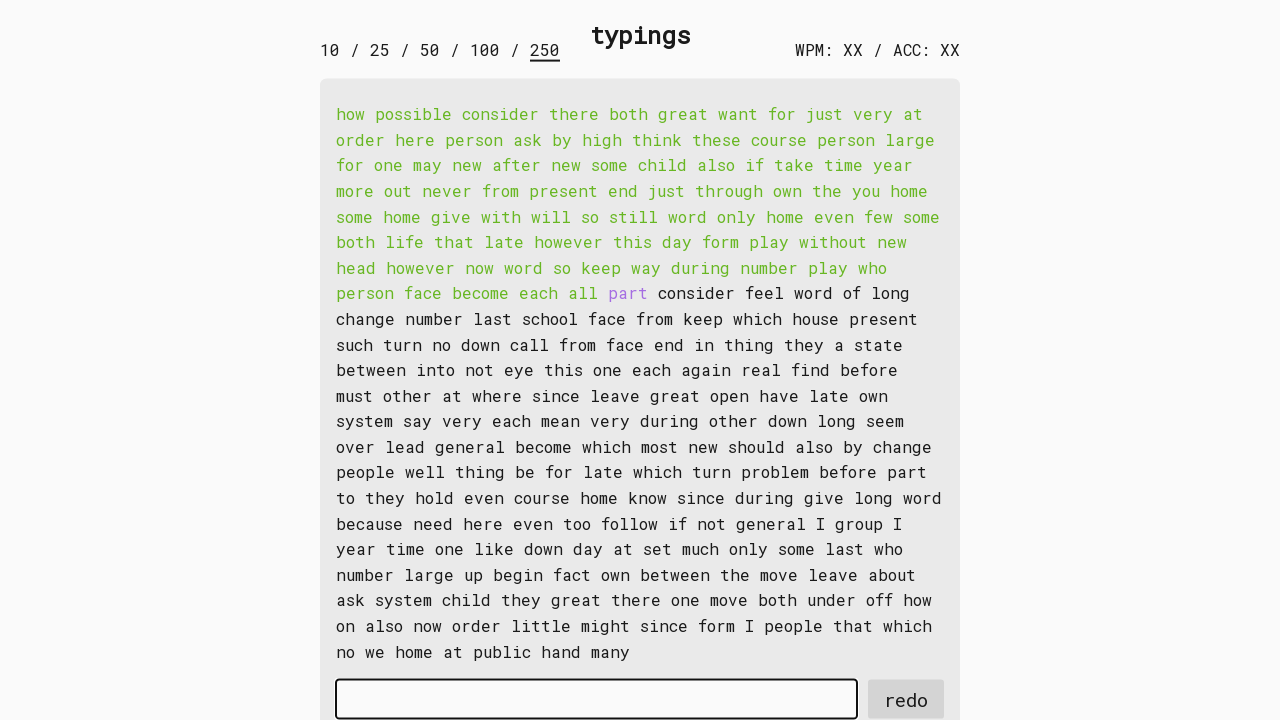

Retrieved word 88: 'part '
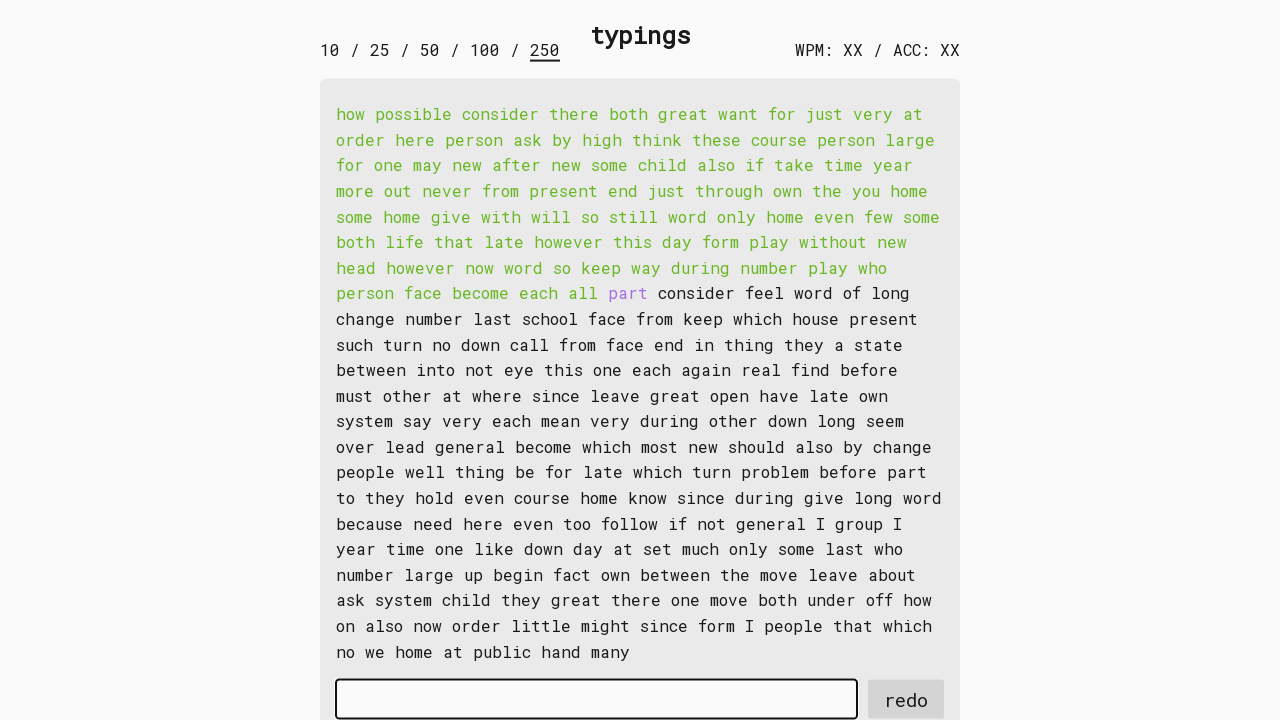

Typed word 88 into input field on #input-field
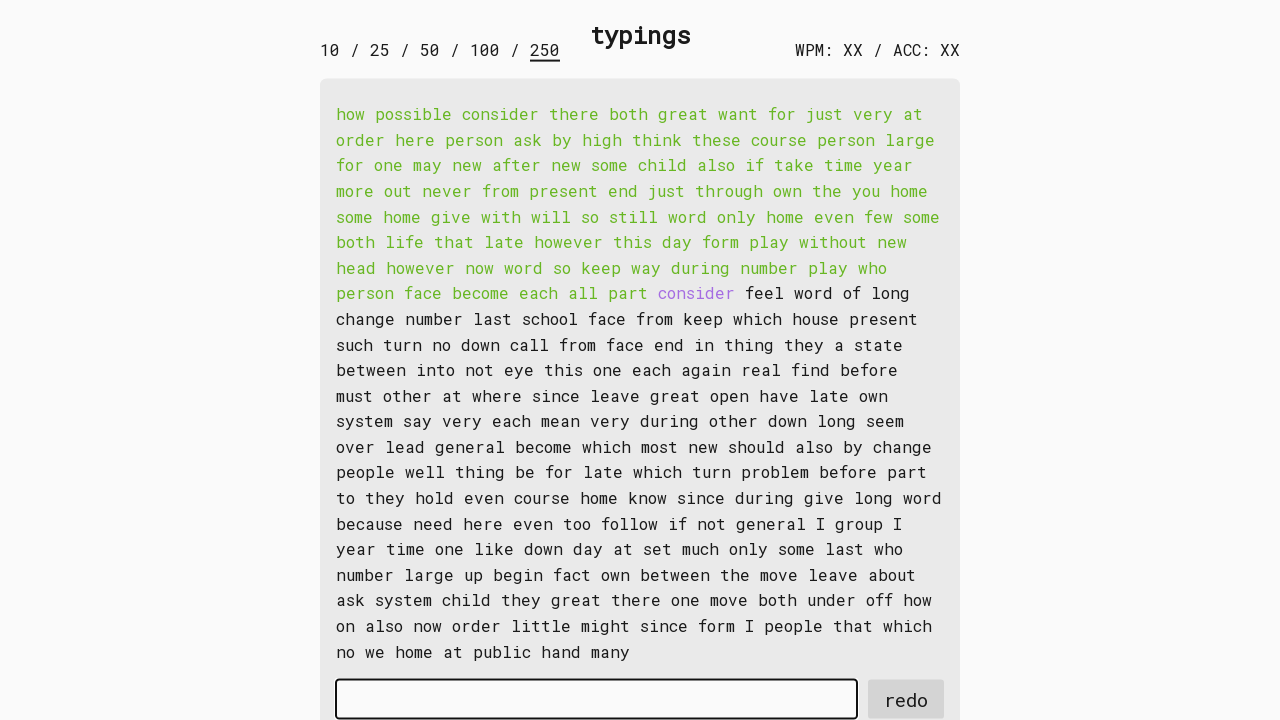

Waited for word 89 to be available
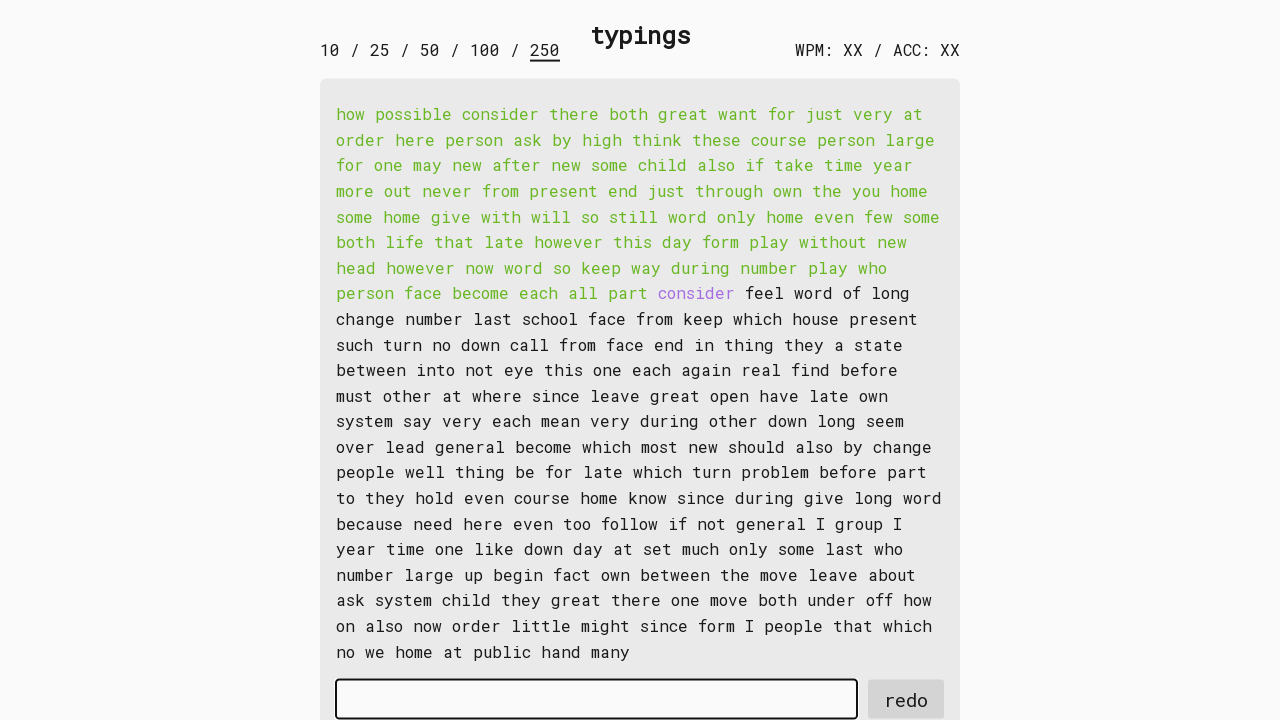

Retrieved word 89: 'consider '
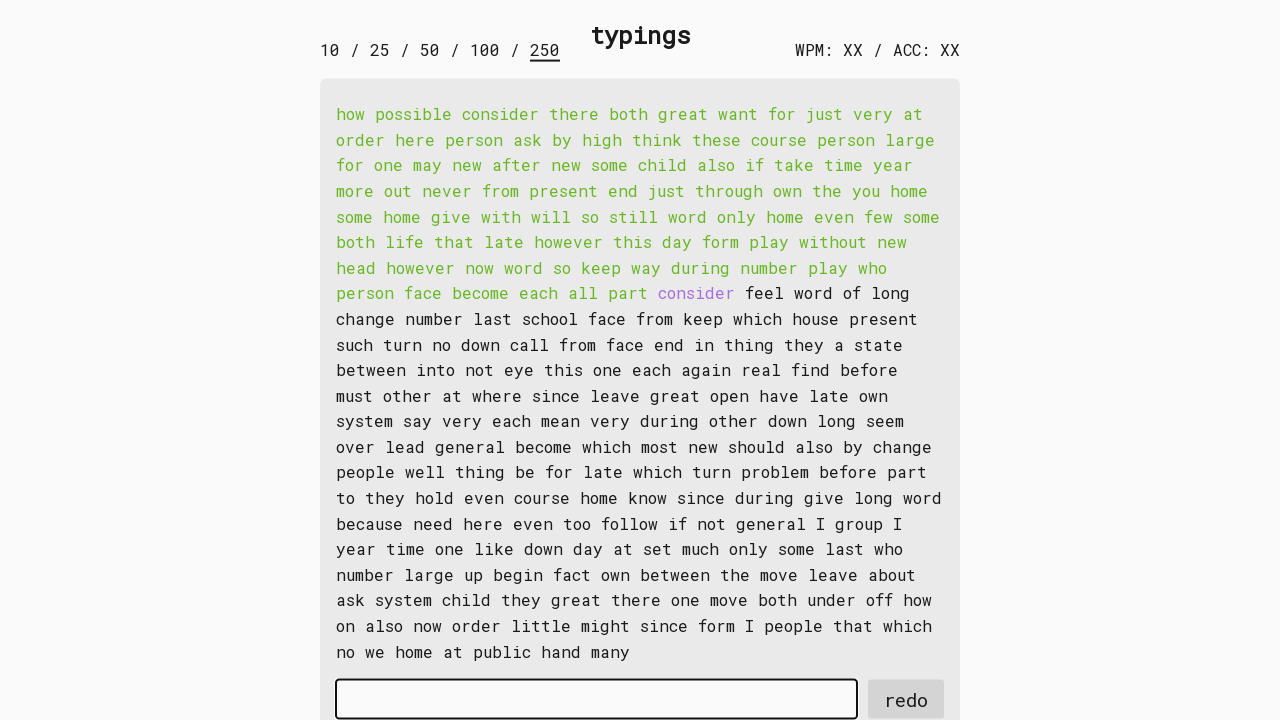

Typed word 89 into input field on #input-field
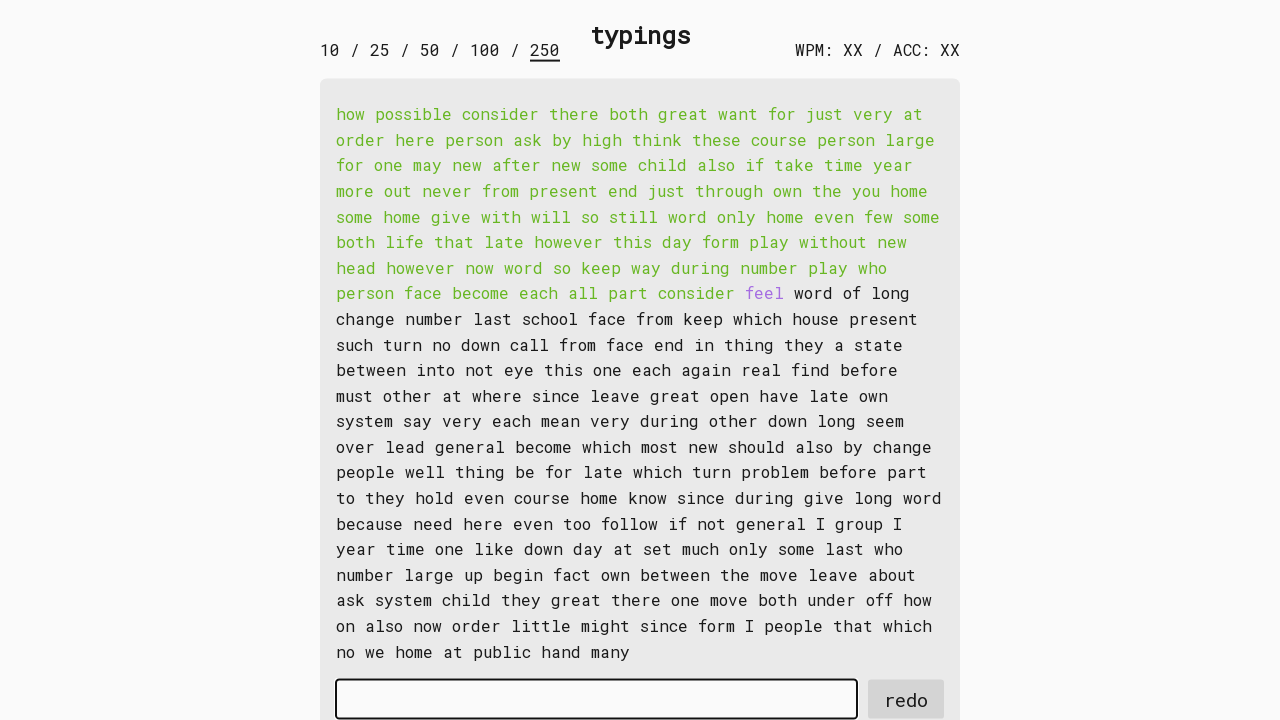

Waited for word 90 to be available
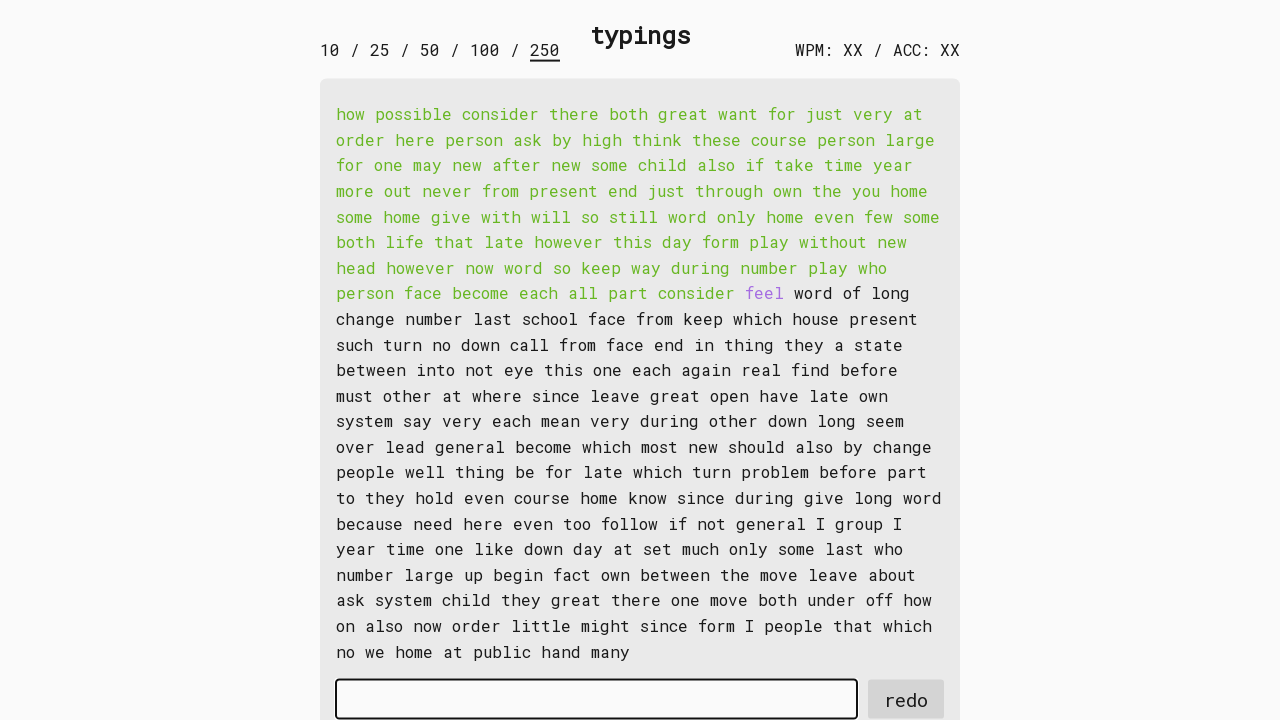

Retrieved word 90: 'feel '
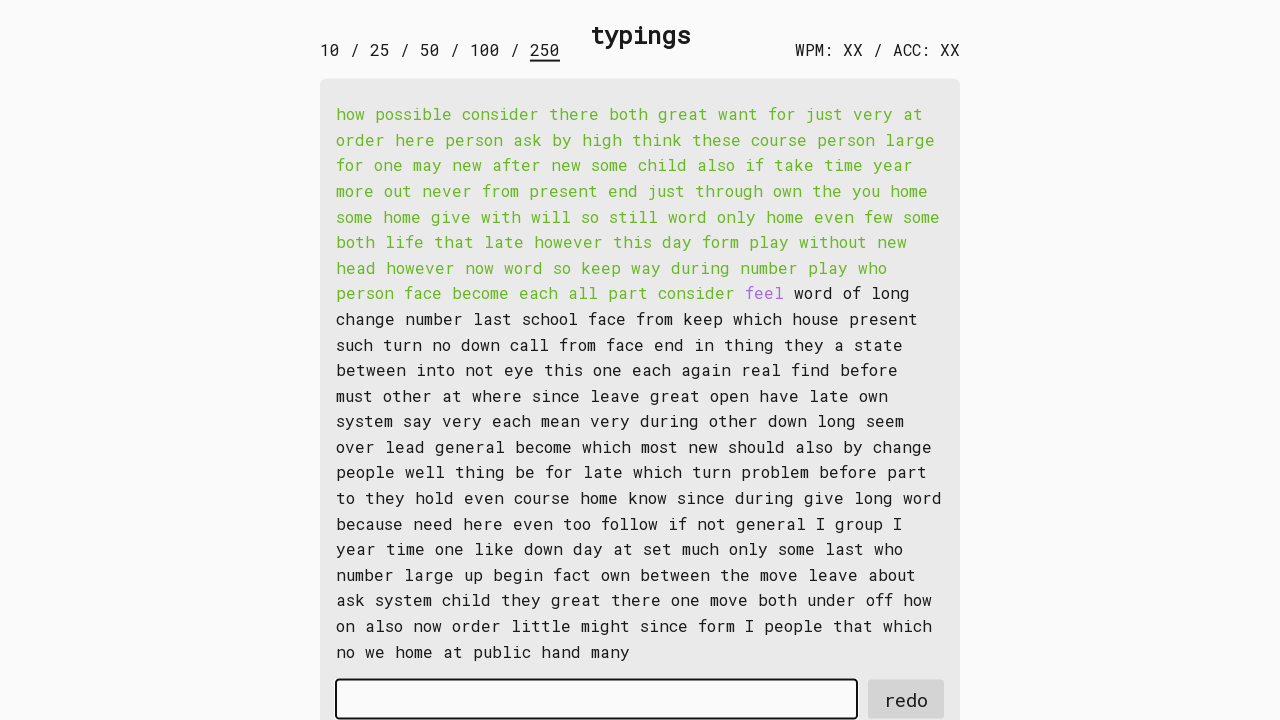

Typed word 90 into input field on #input-field
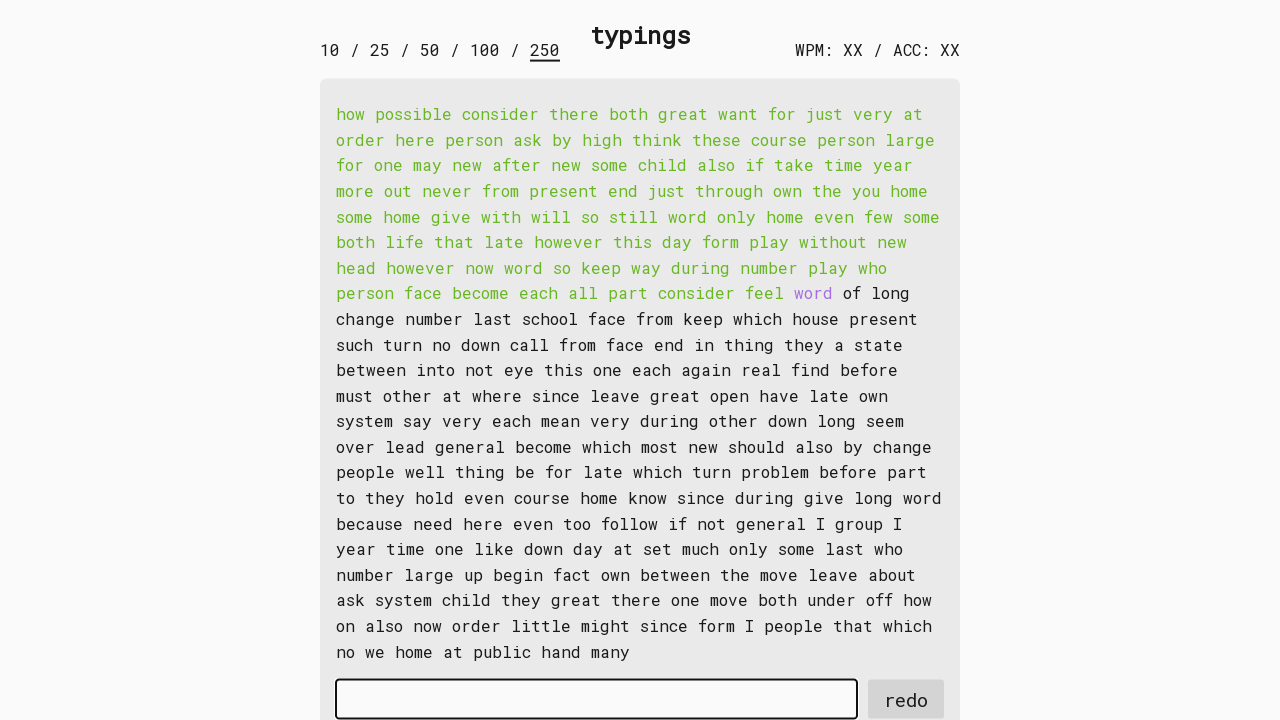

Waited for word 91 to be available
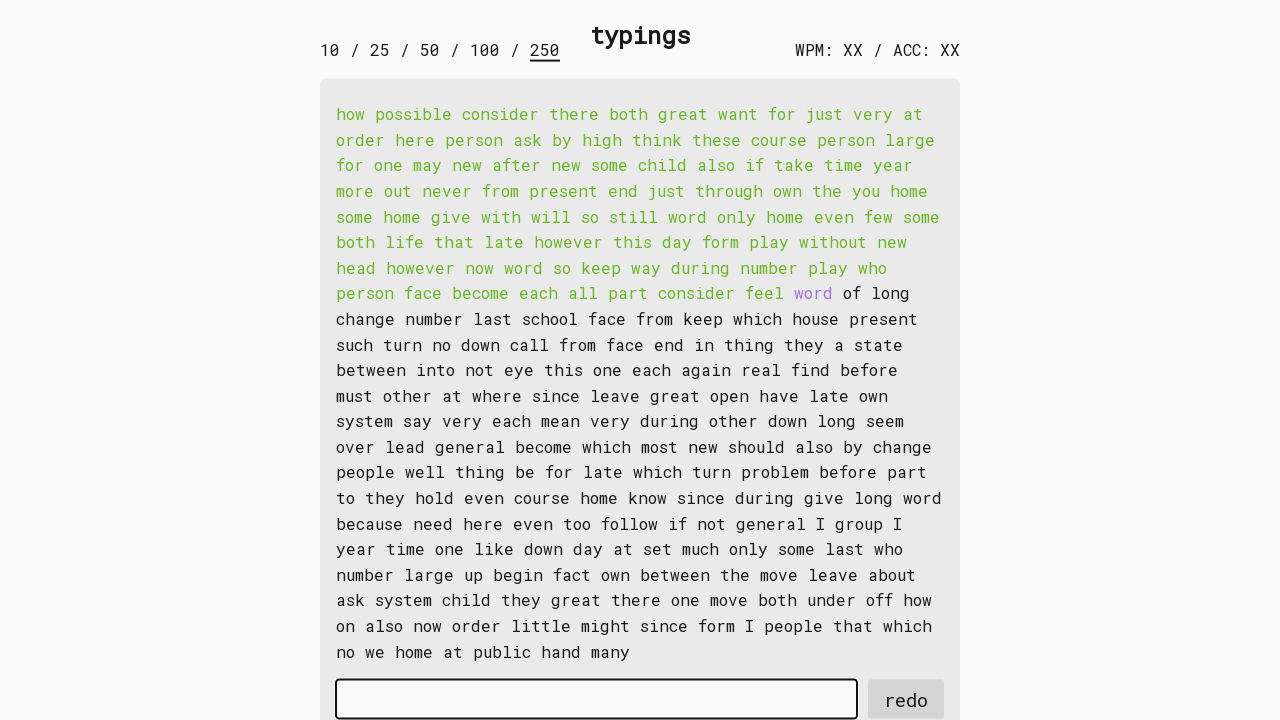

Retrieved word 91: 'word '
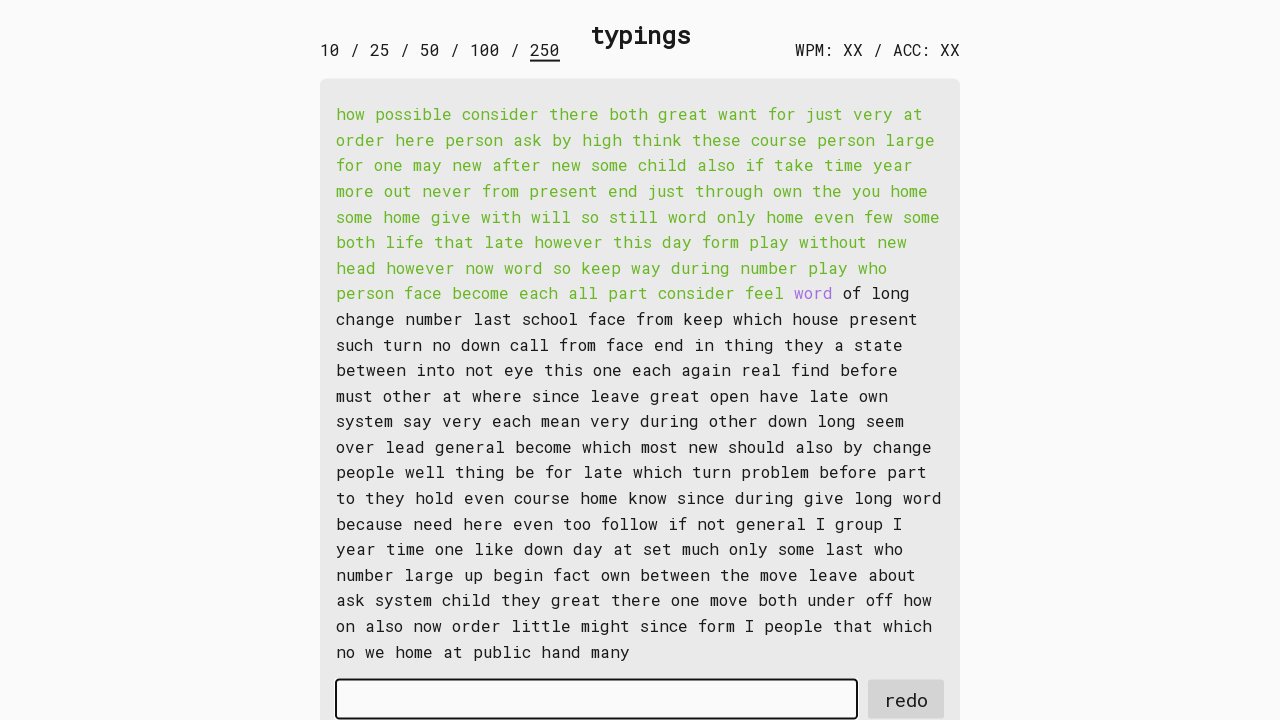

Typed word 91 into input field on #input-field
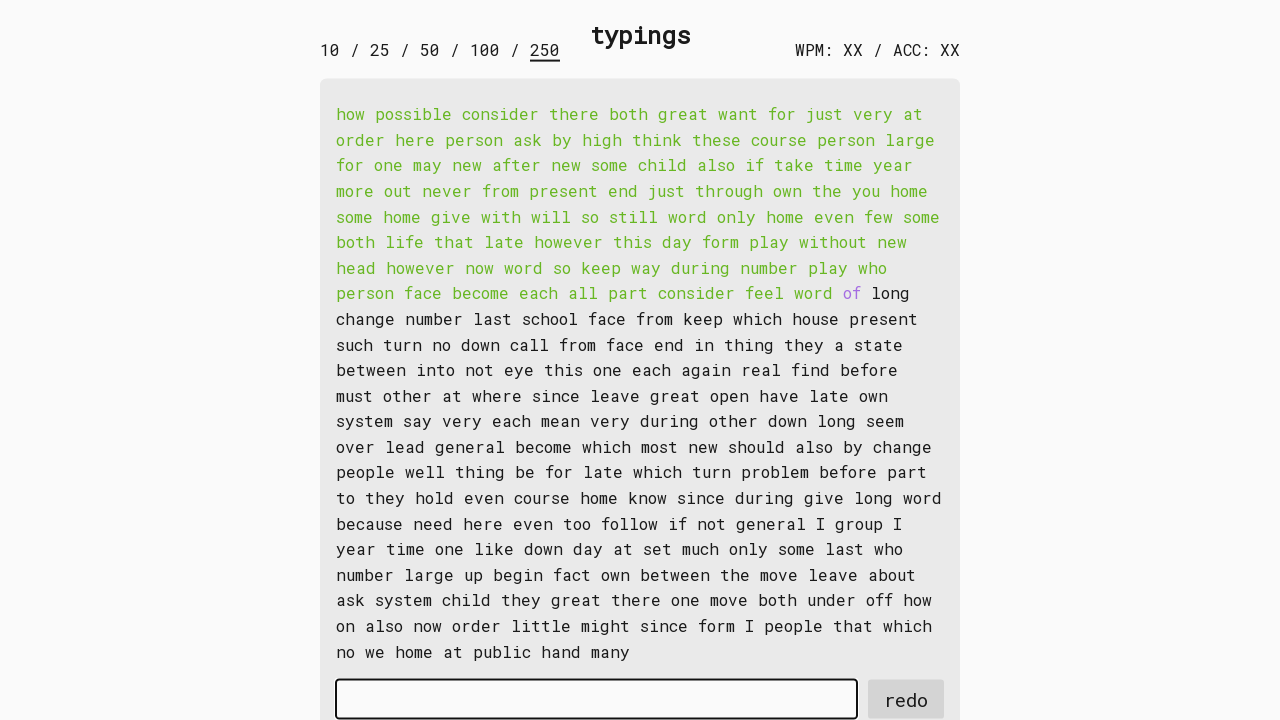

Waited for word 92 to be available
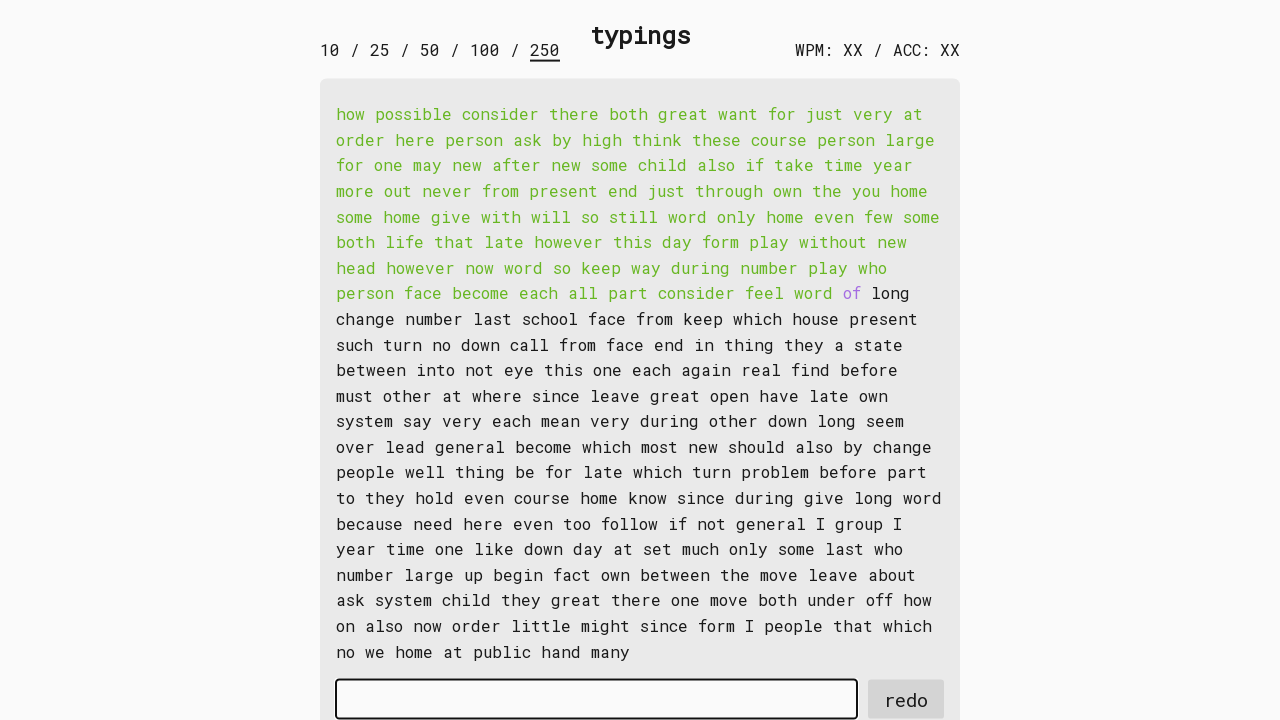

Retrieved word 92: 'of '
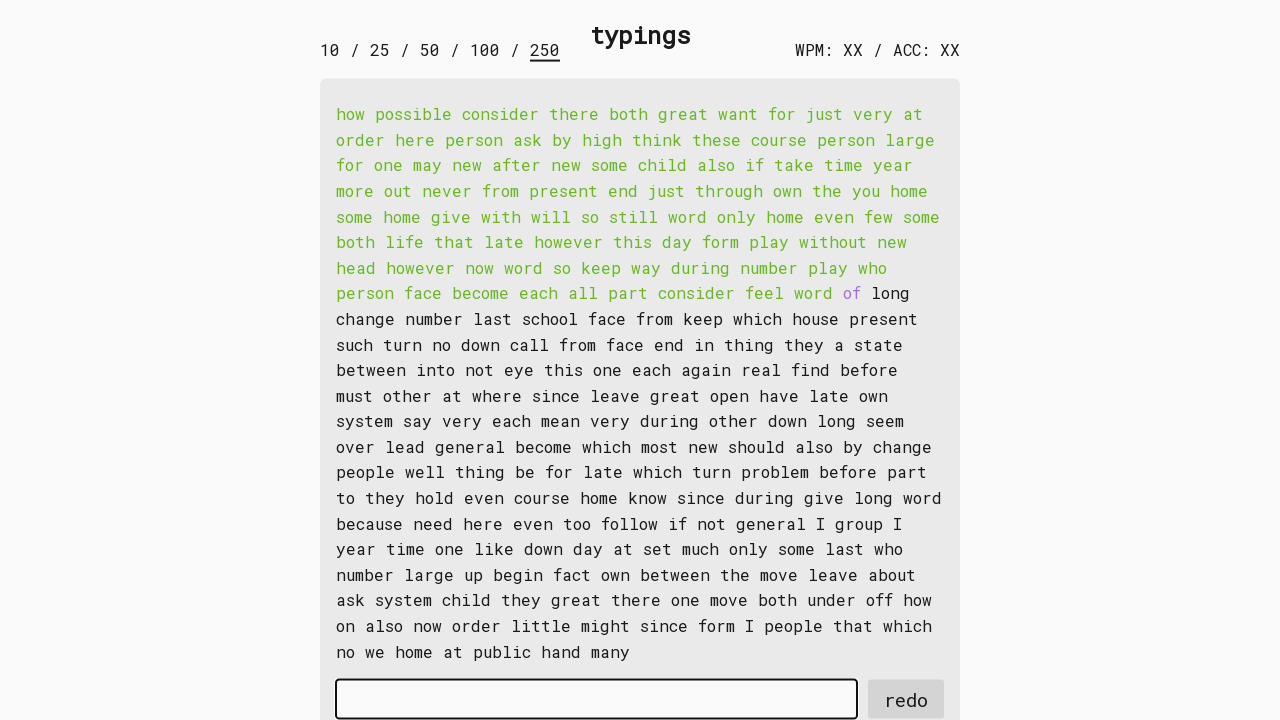

Typed word 92 into input field on #input-field
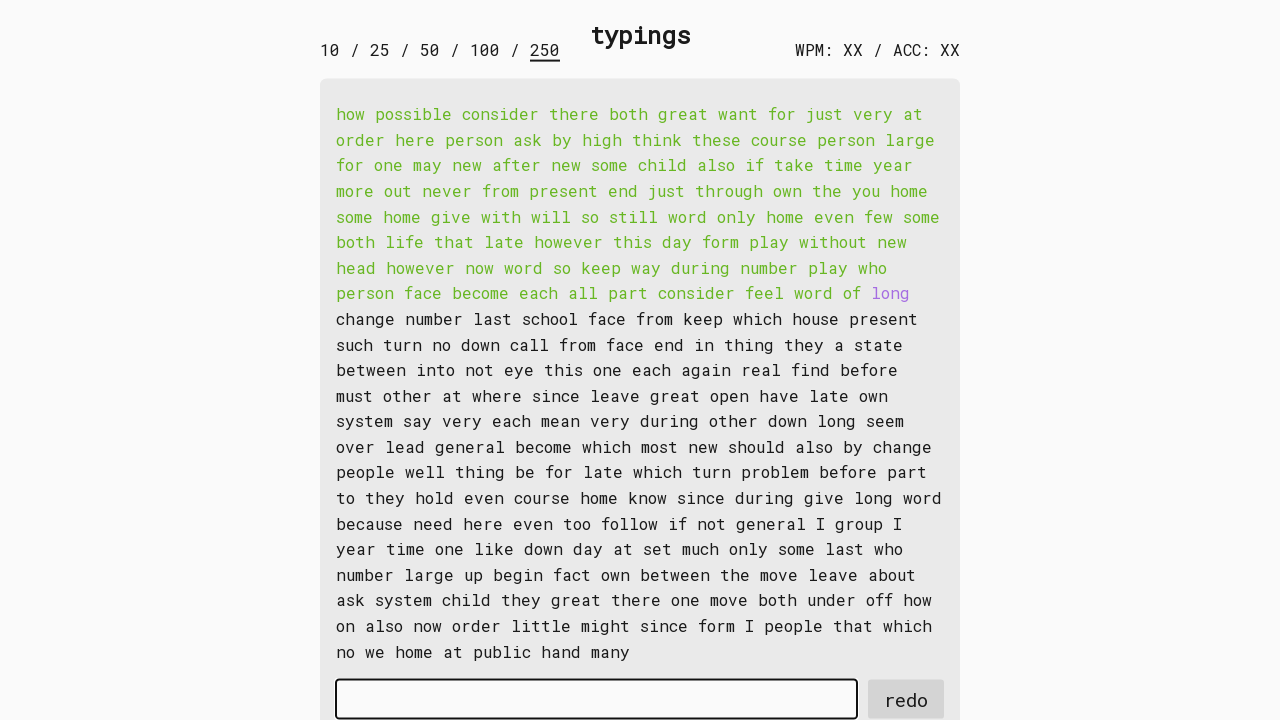

Waited for word 93 to be available
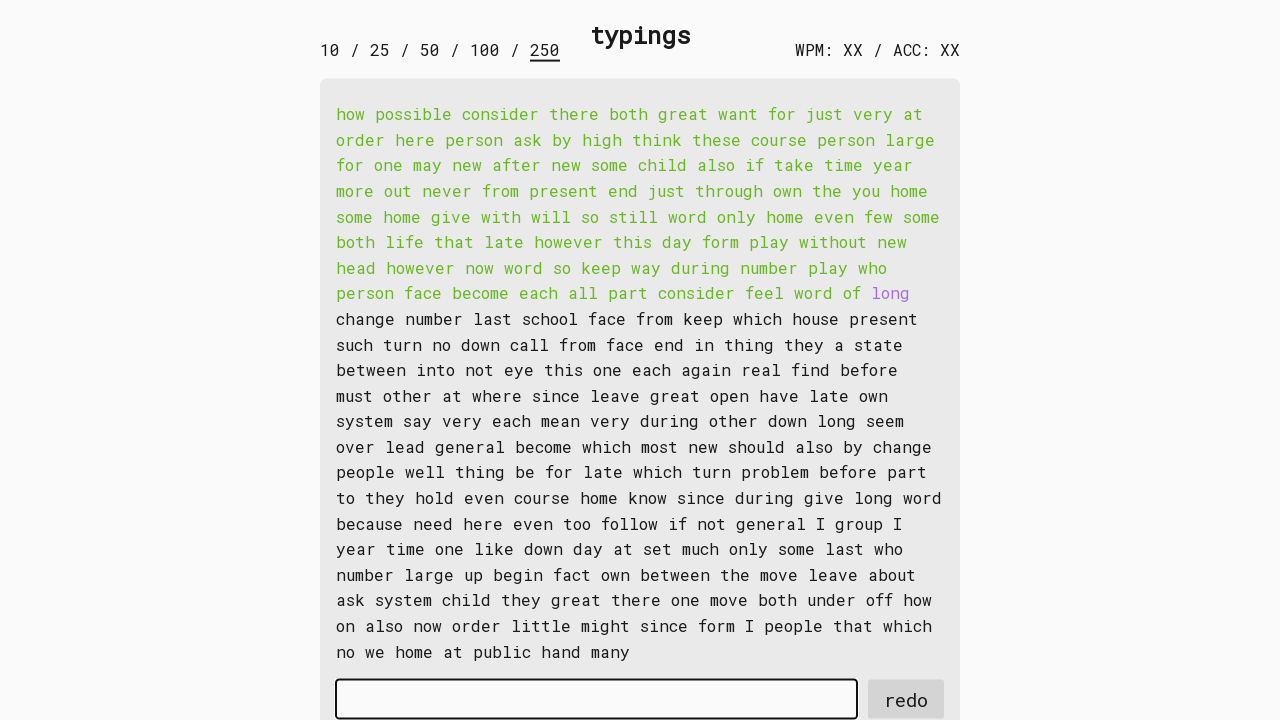

Retrieved word 93: 'long '
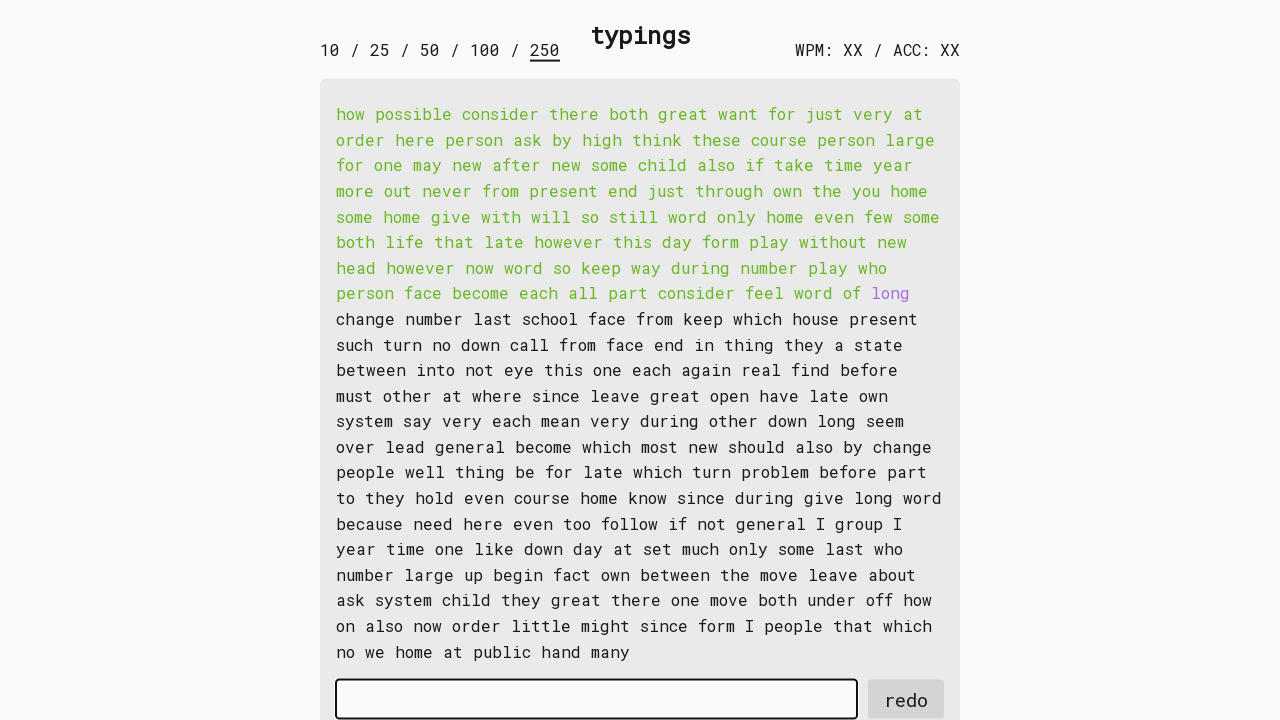

Typed word 93 into input field on #input-field
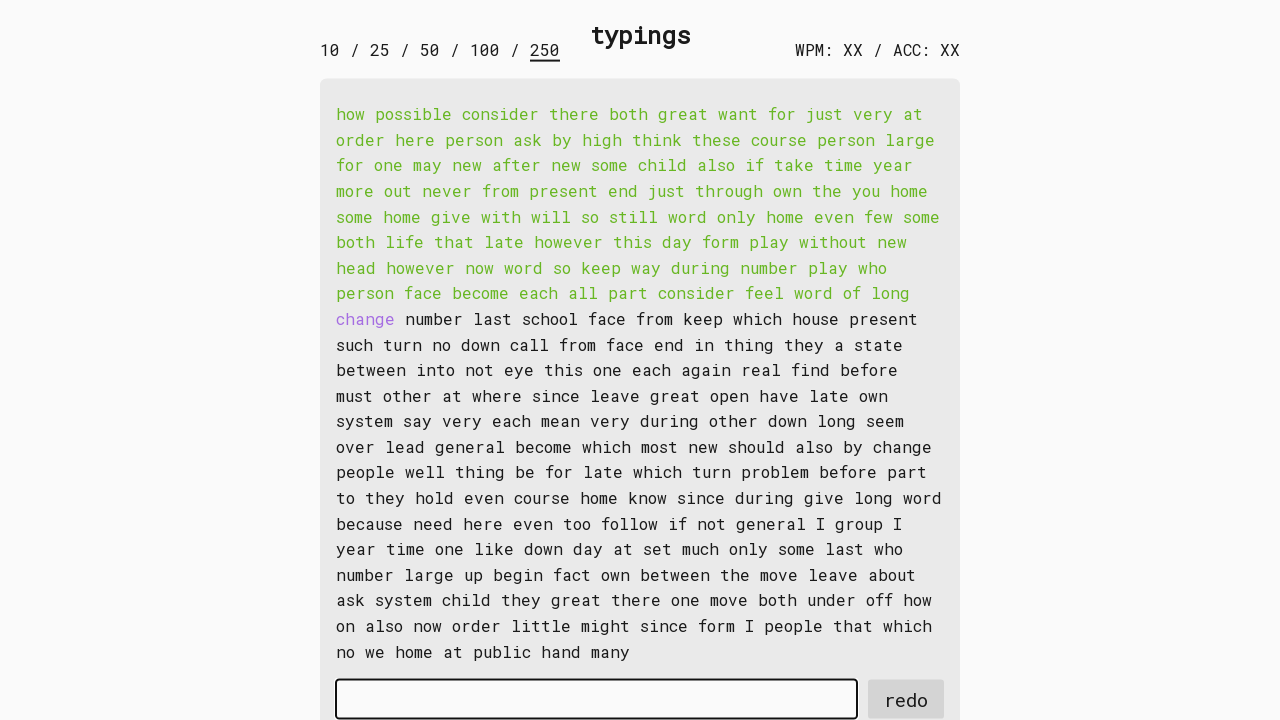

Waited for word 94 to be available
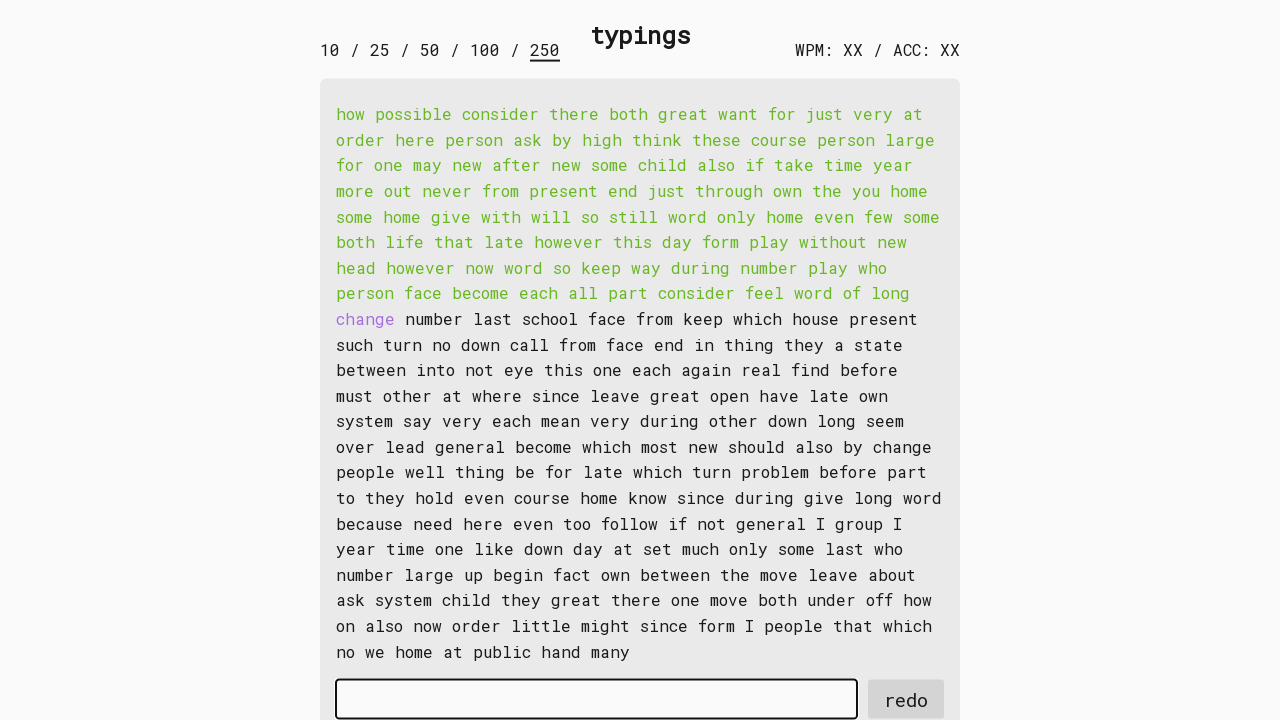

Retrieved word 94: 'change '
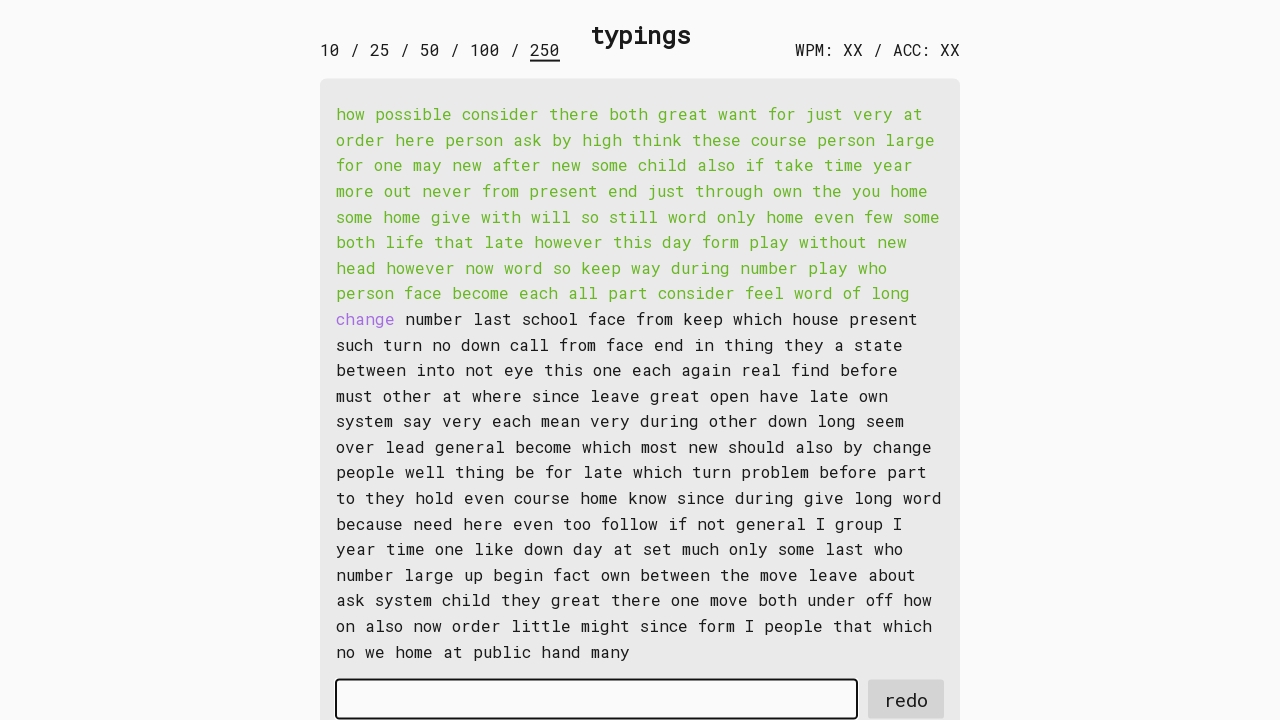

Typed word 94 into input field on #input-field
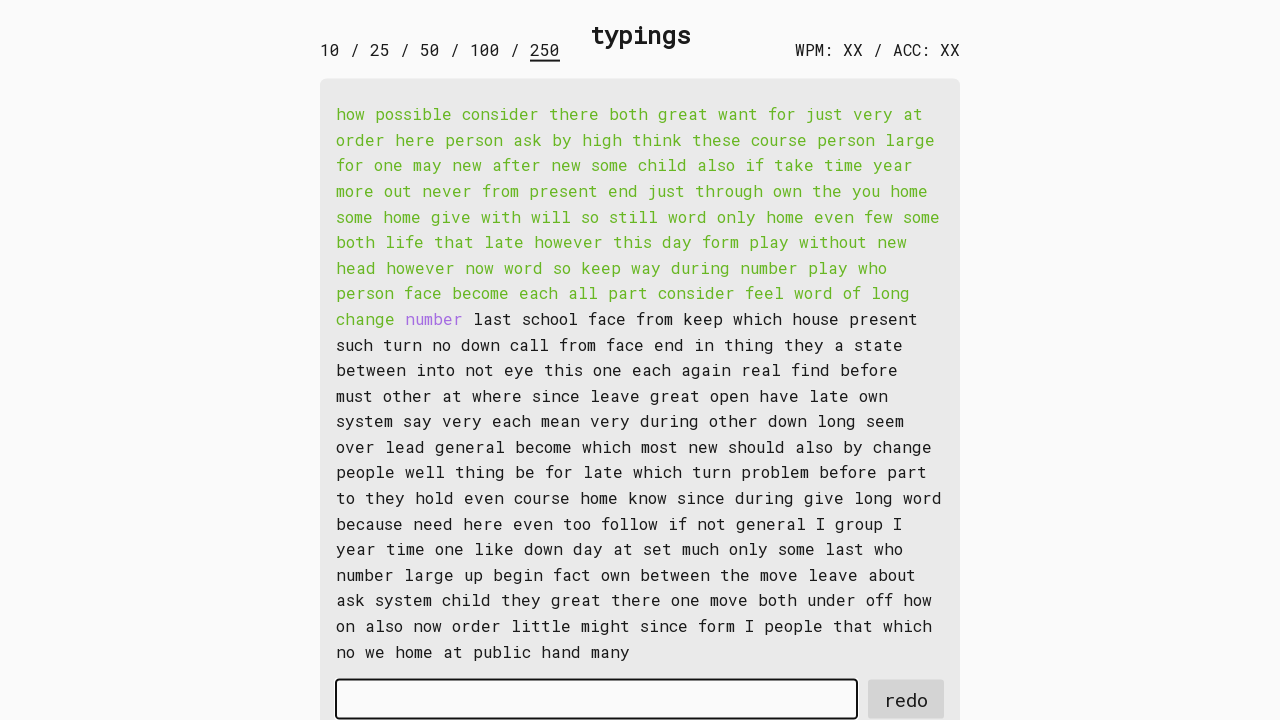

Waited for word 95 to be available
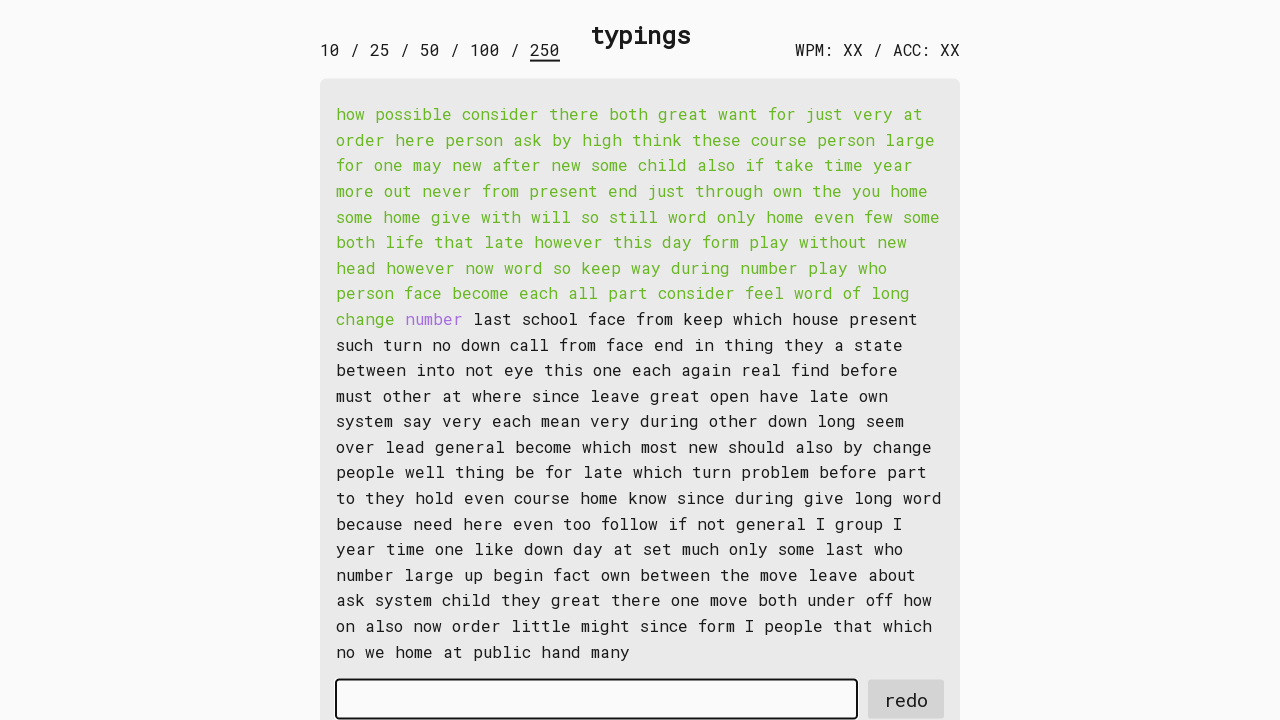

Retrieved word 95: 'number '
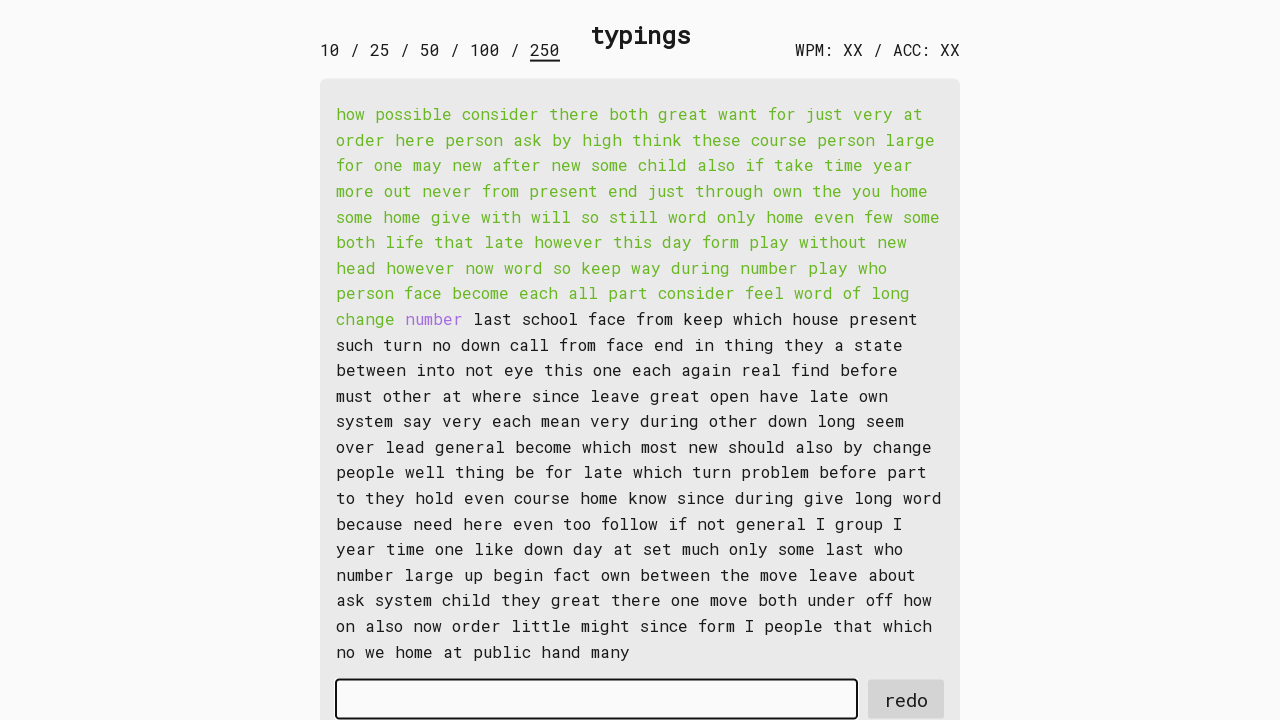

Typed word 95 into input field on #input-field
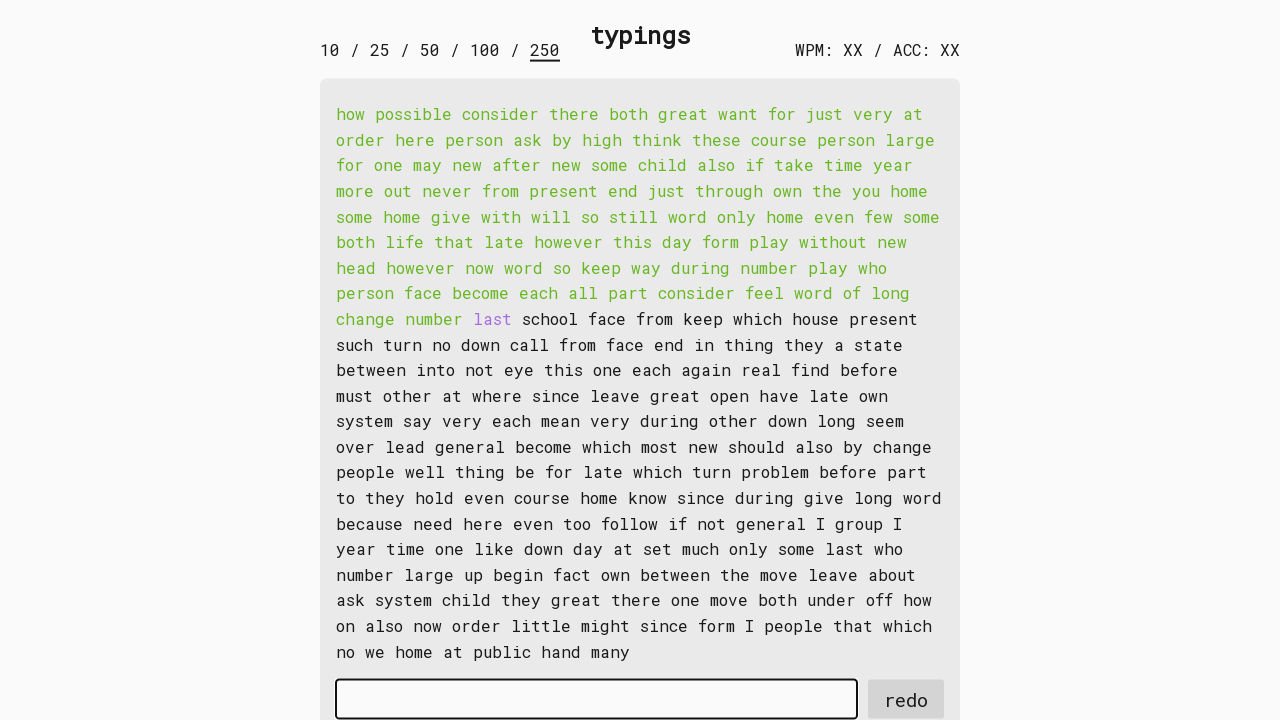

Waited for word 96 to be available
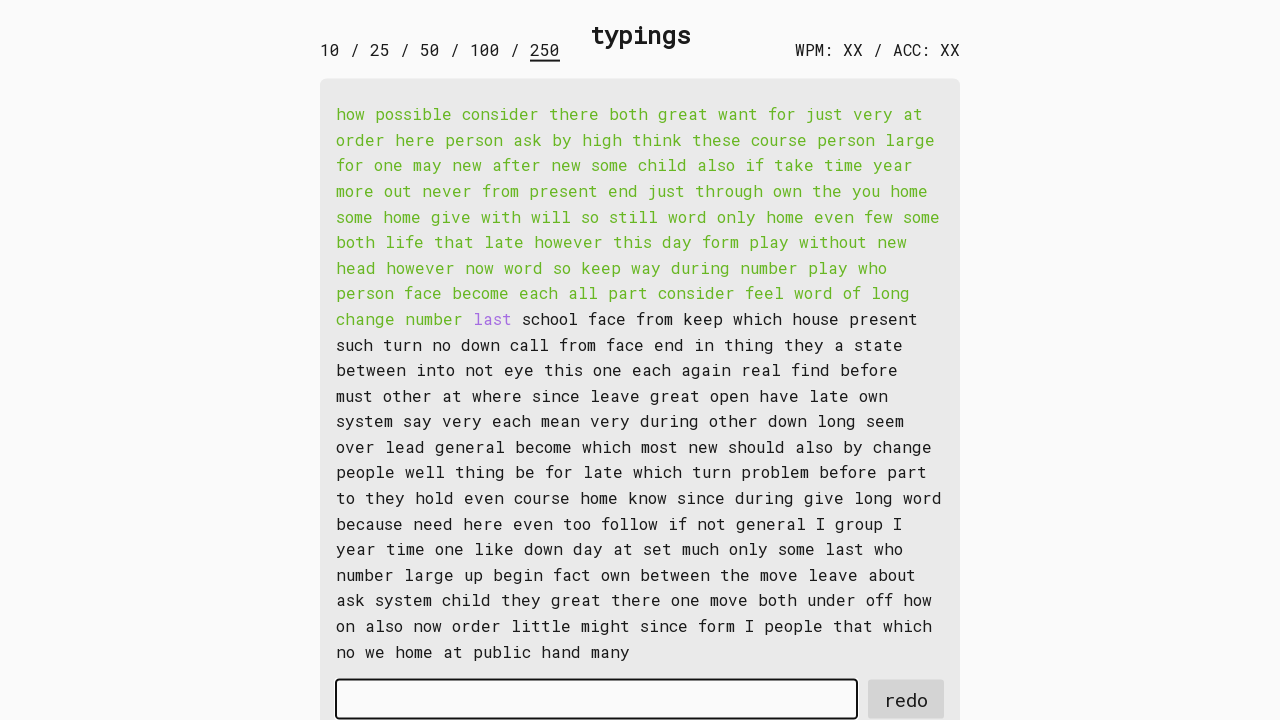

Retrieved word 96: 'last '
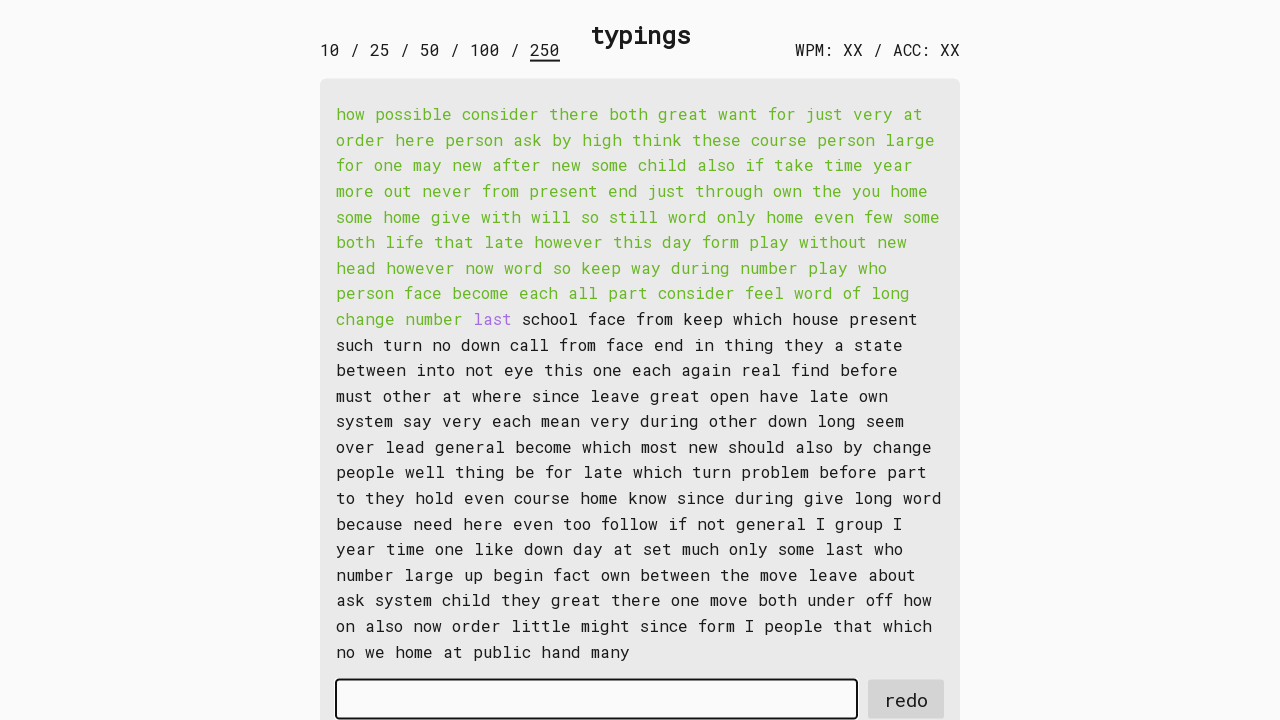

Typed word 96 into input field on #input-field
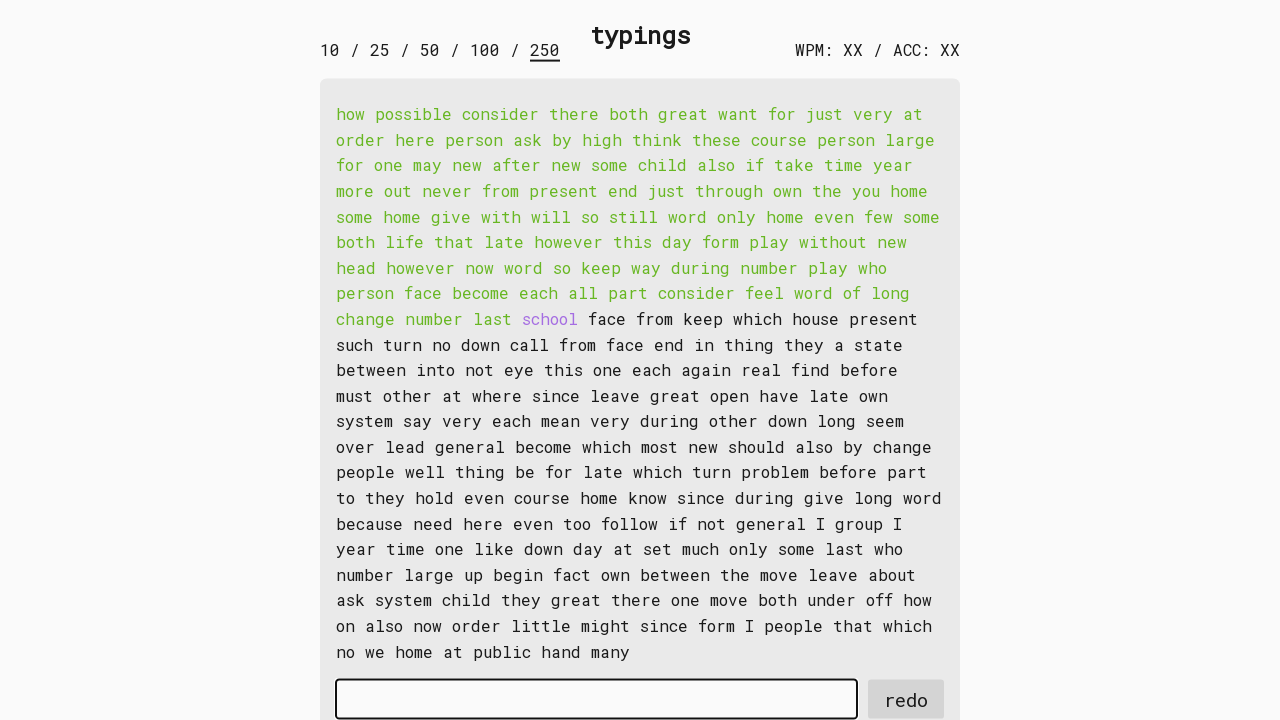

Waited for word 97 to be available
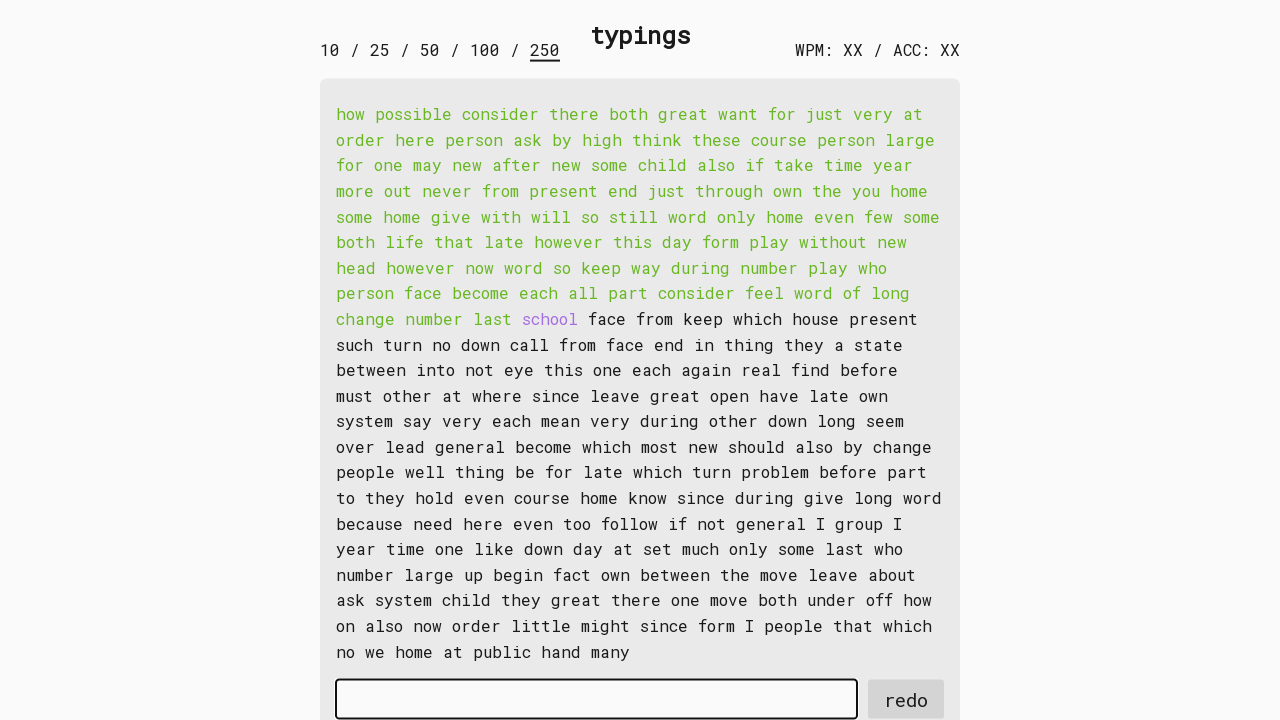

Retrieved word 97: 'school '
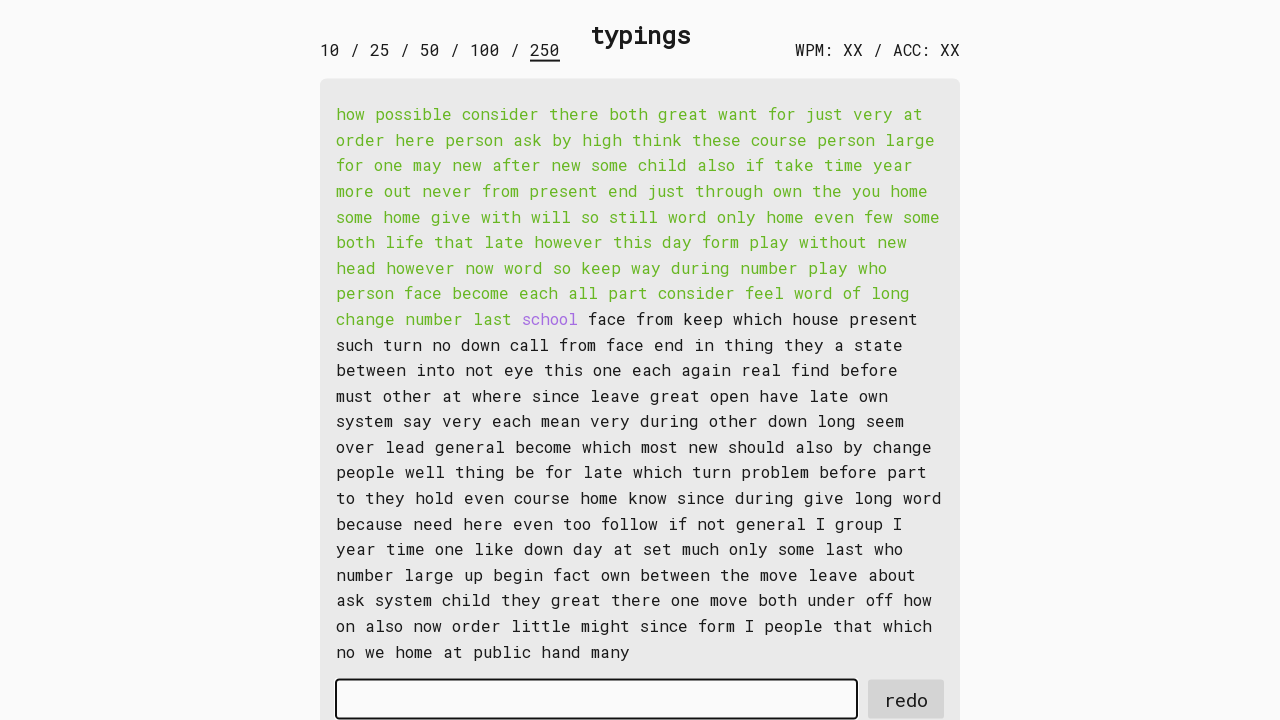

Typed word 97 into input field on #input-field
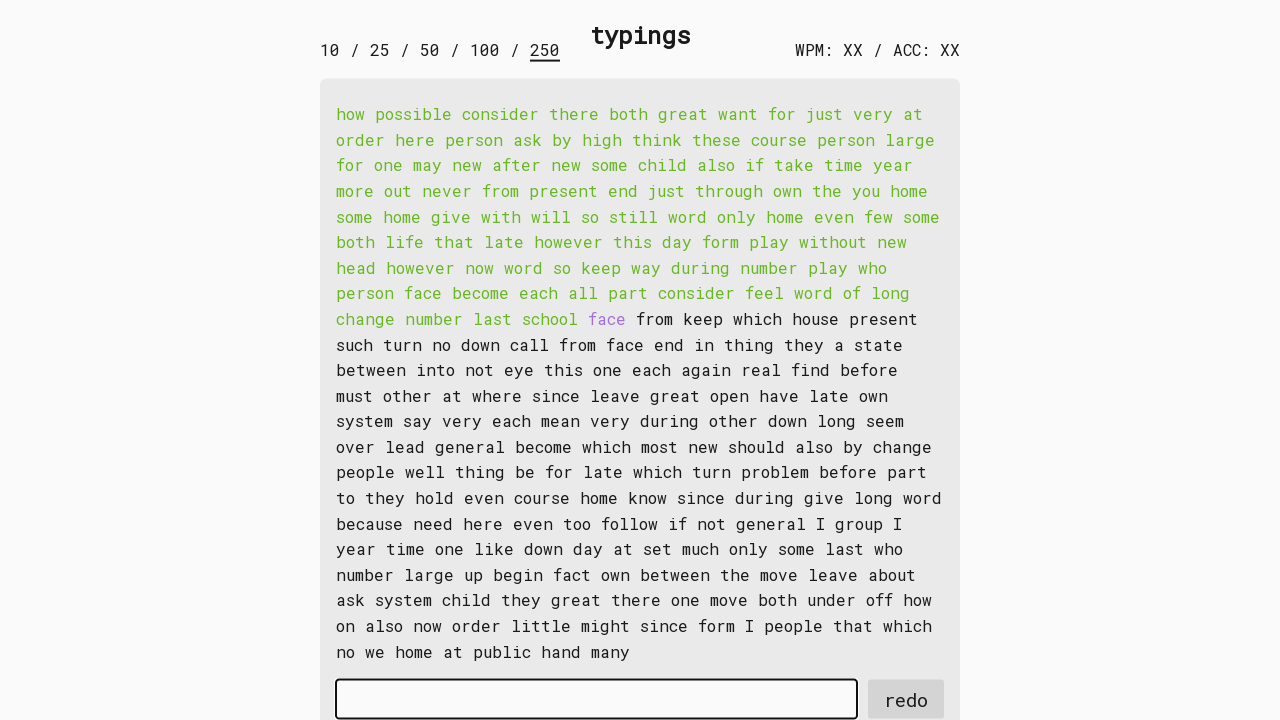

Waited for word 98 to be available
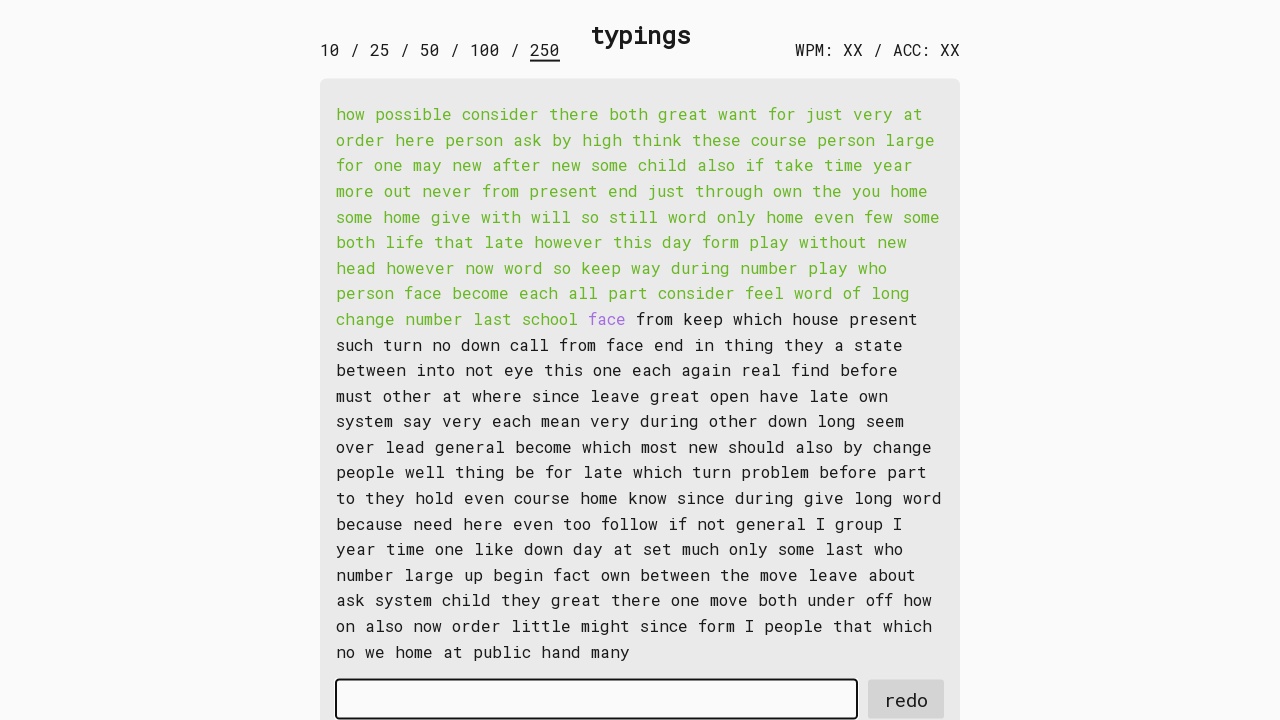

Retrieved word 98: 'face '
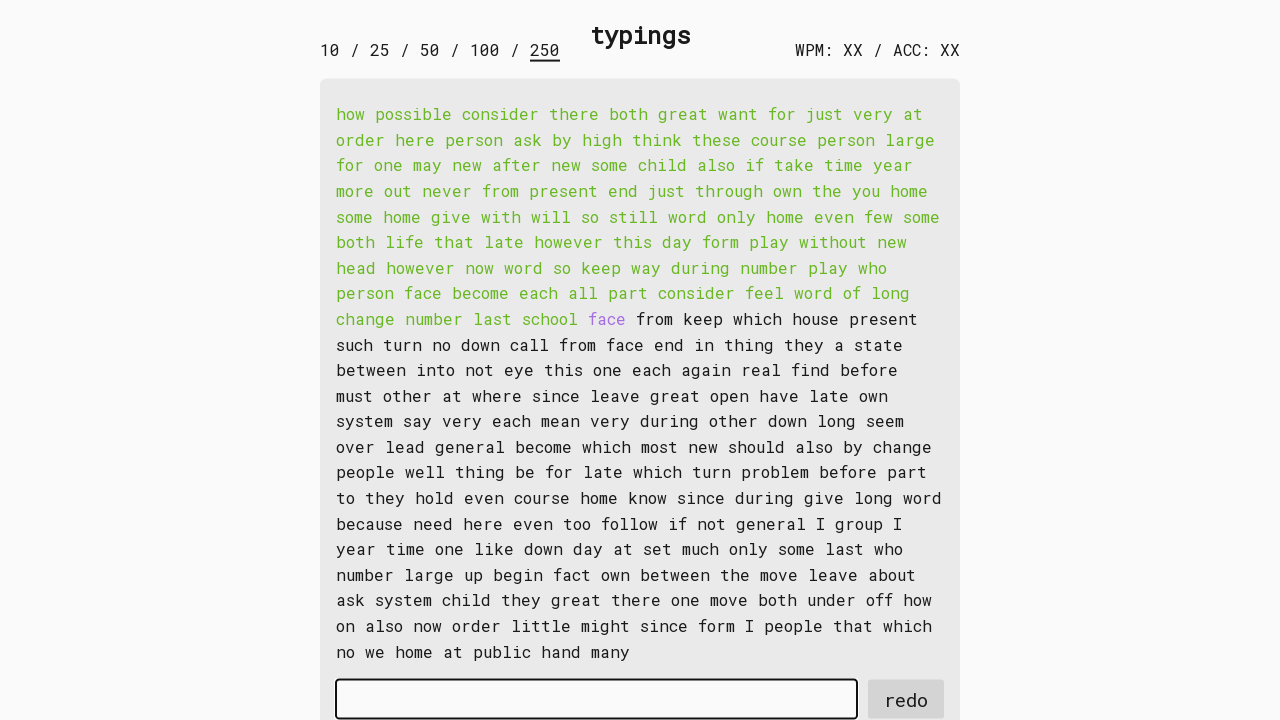

Typed word 98 into input field on #input-field
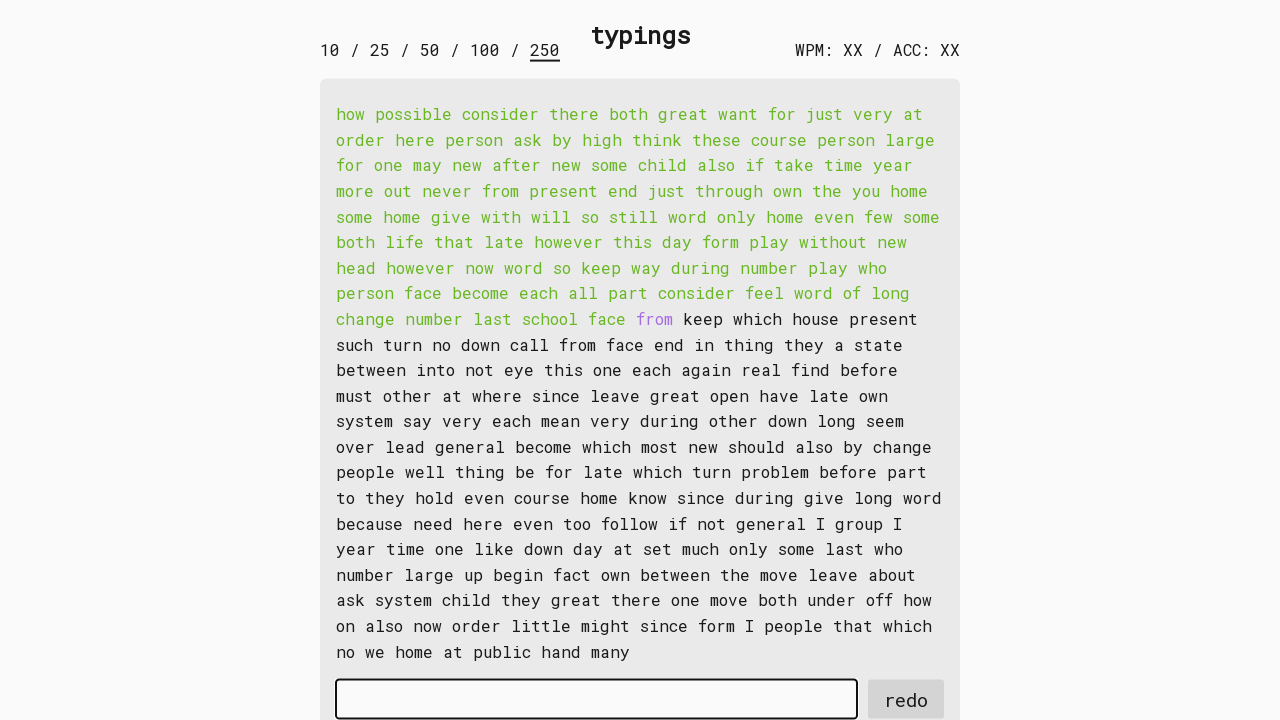

Waited for word 99 to be available
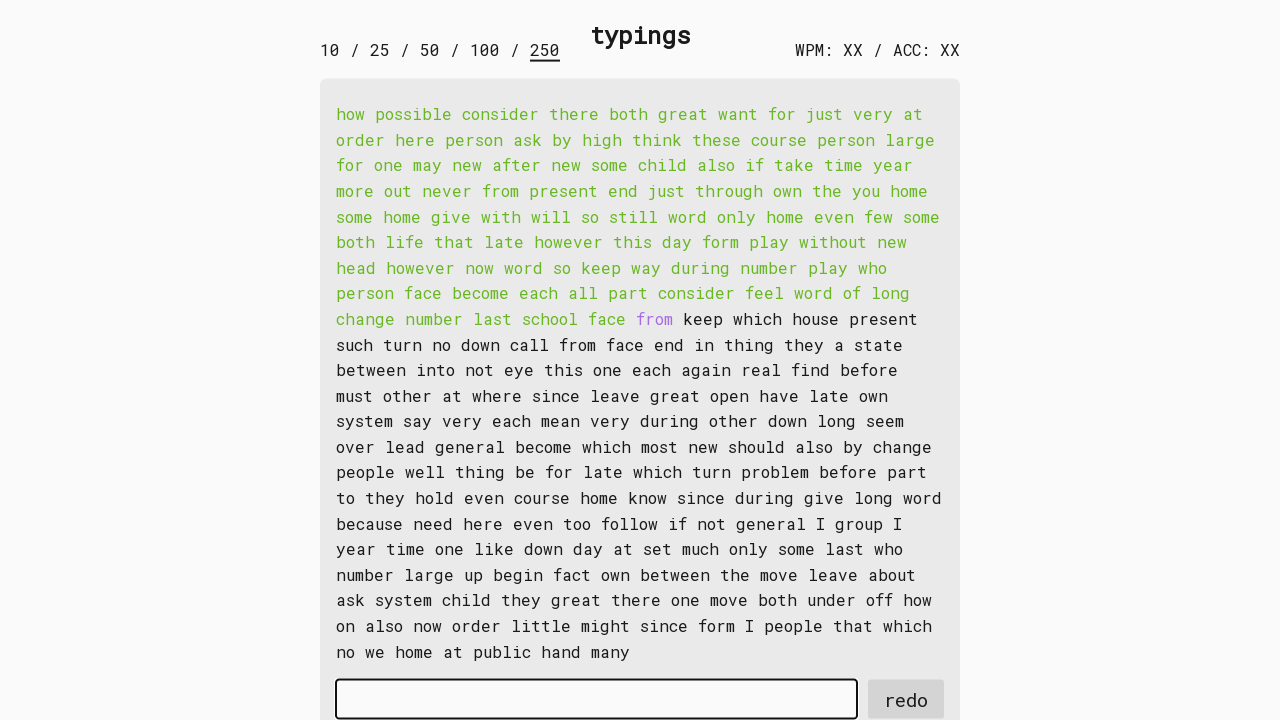

Retrieved word 99: 'from '
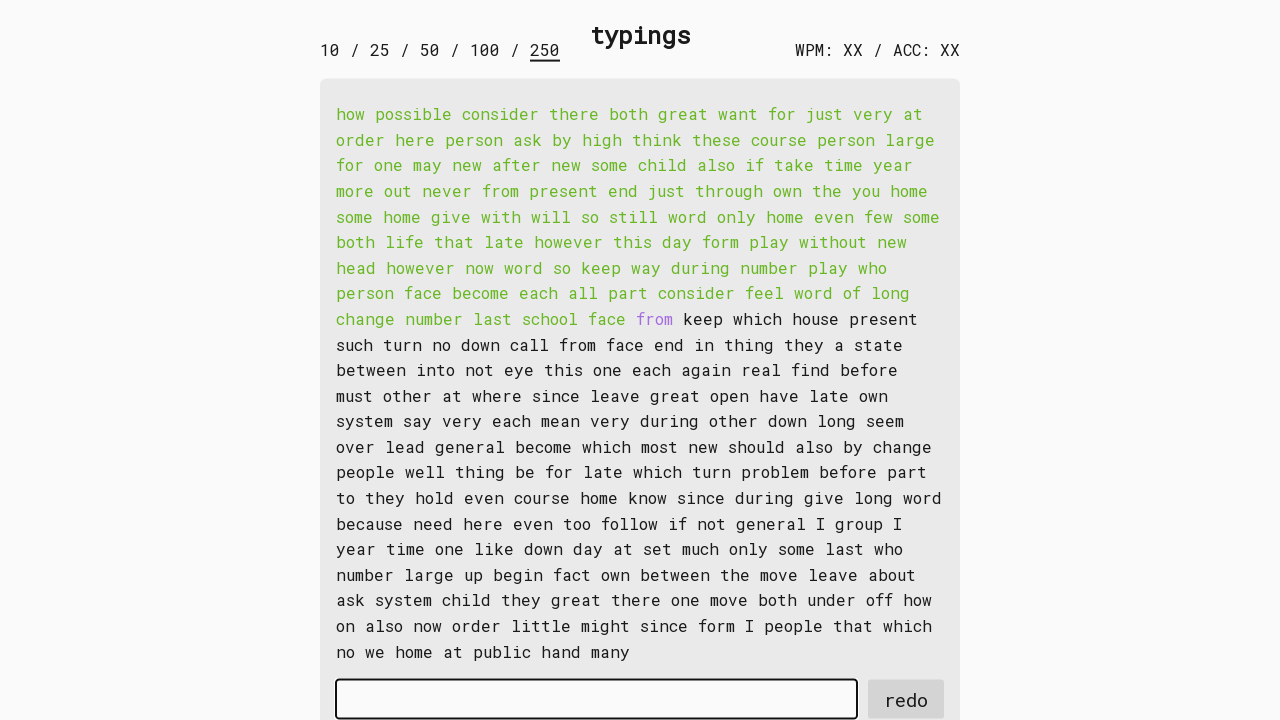

Typed word 99 into input field on #input-field
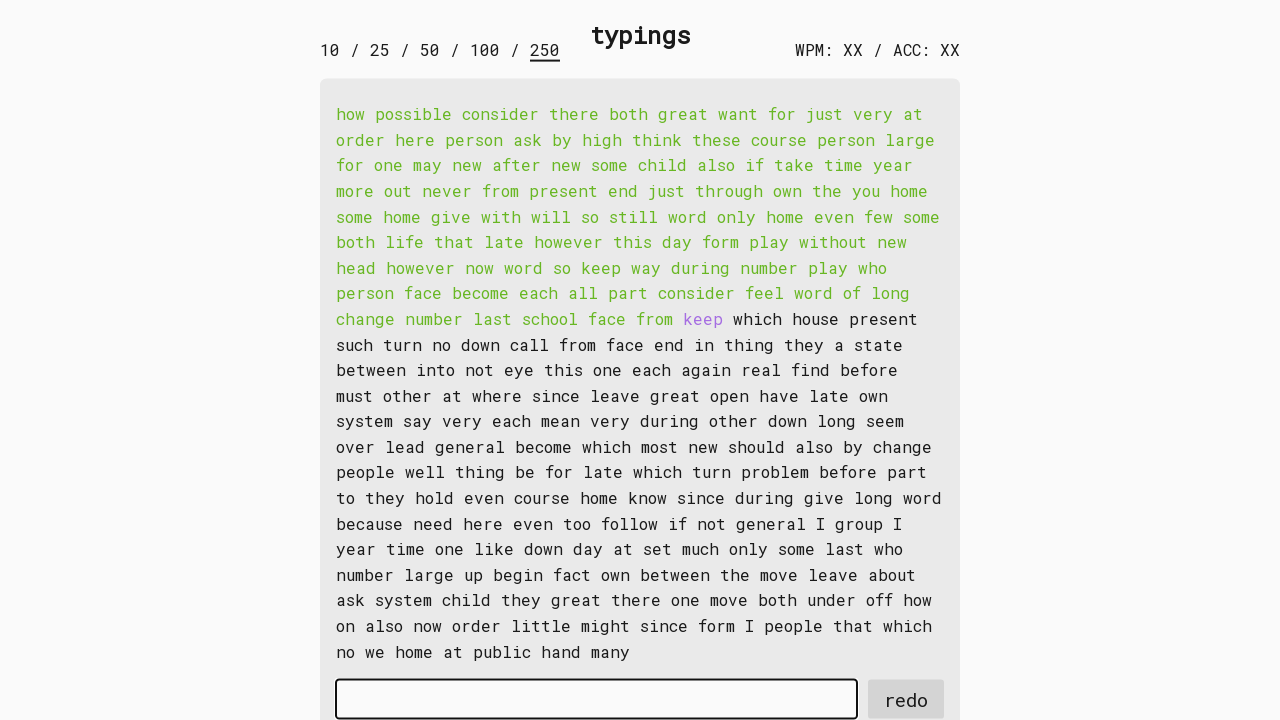

Waited for word 100 to be available
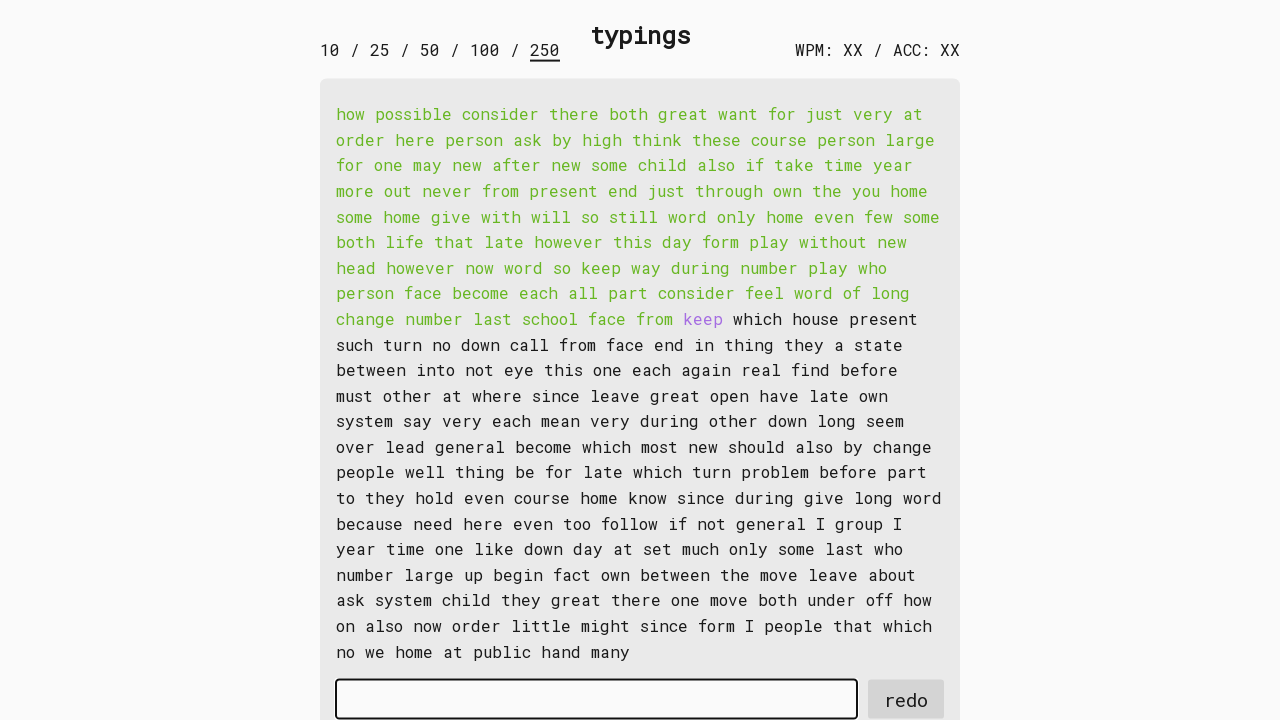

Retrieved word 100: 'keep '
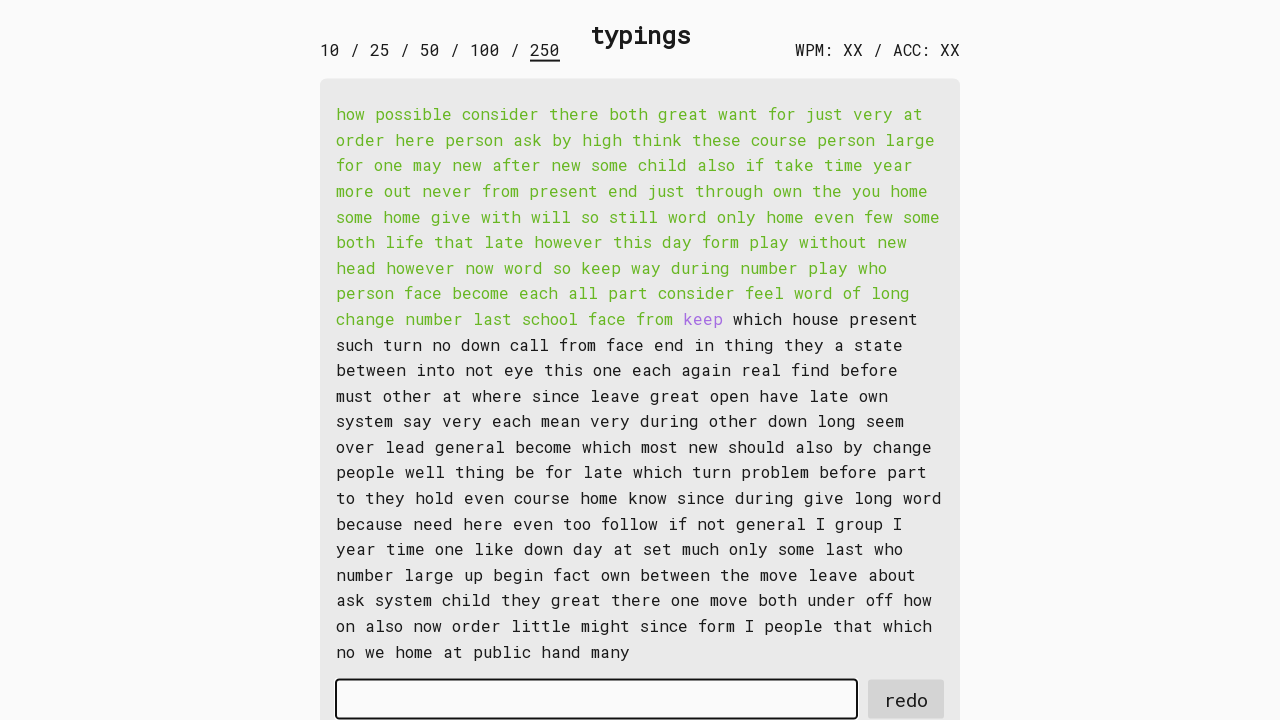

Typed word 100 into input field on #input-field
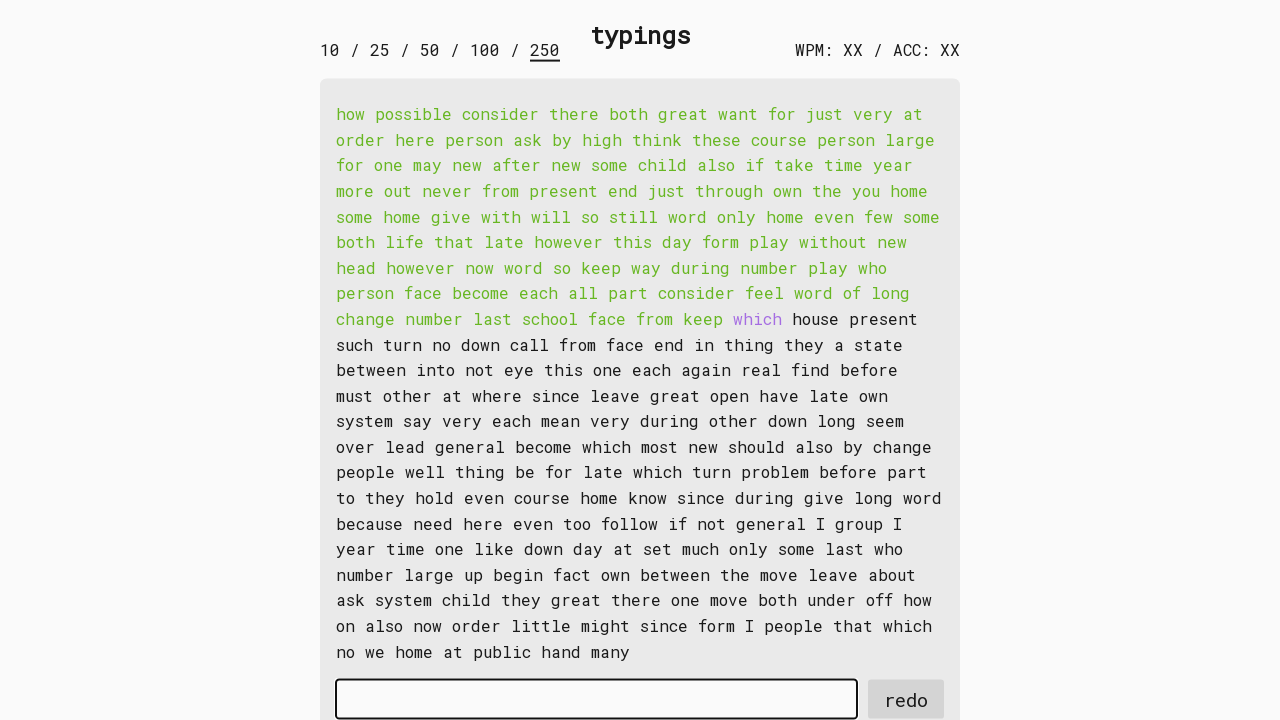

Waited for word 101 to be available
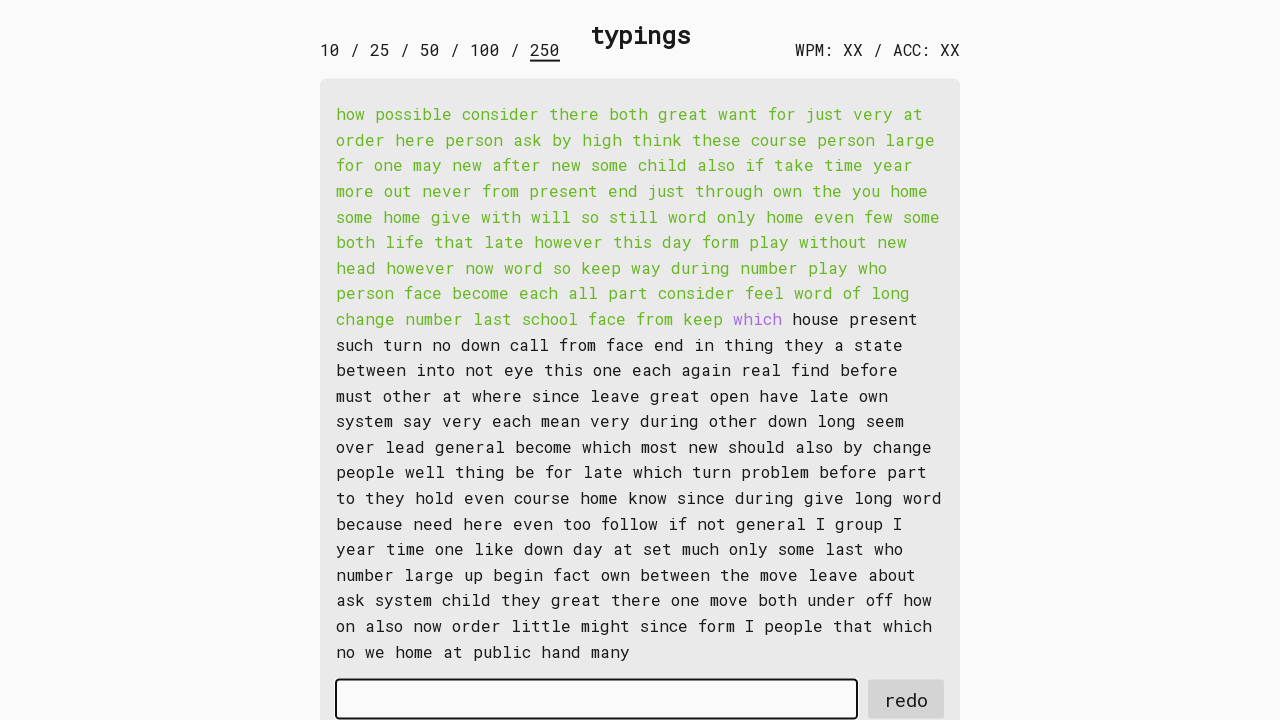

Retrieved word 101: 'which '
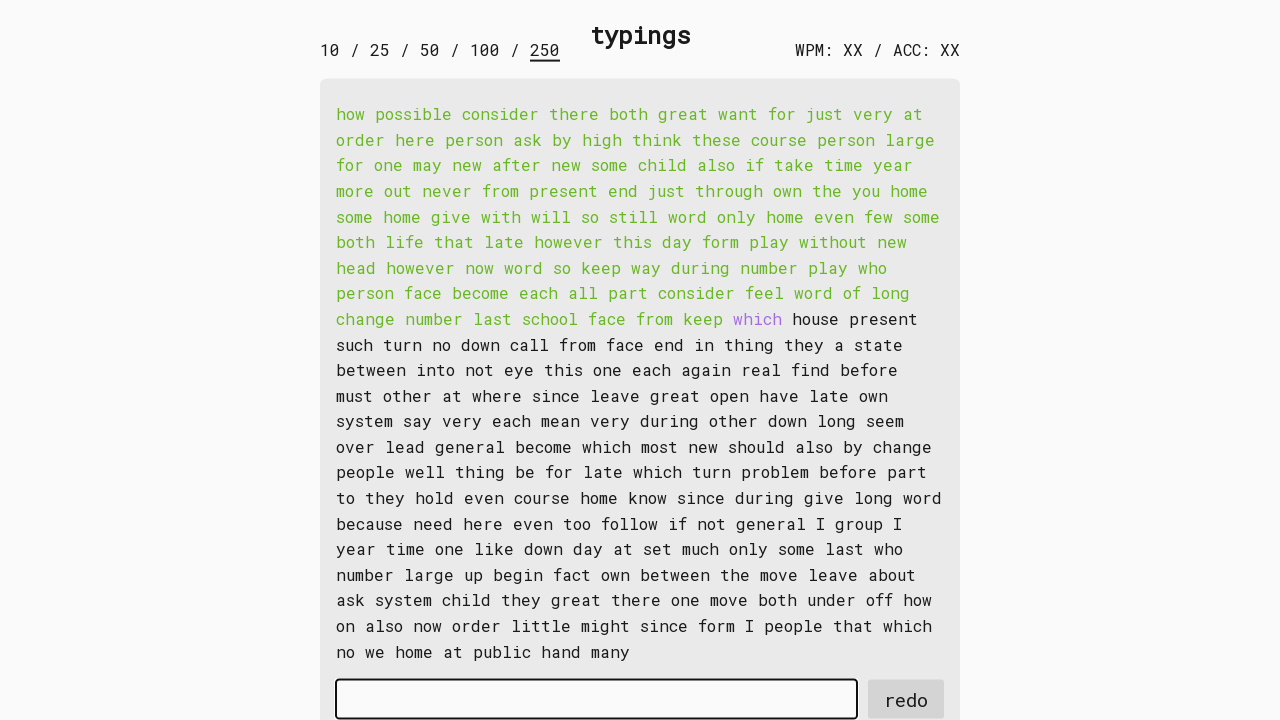

Typed word 101 into input field on #input-field
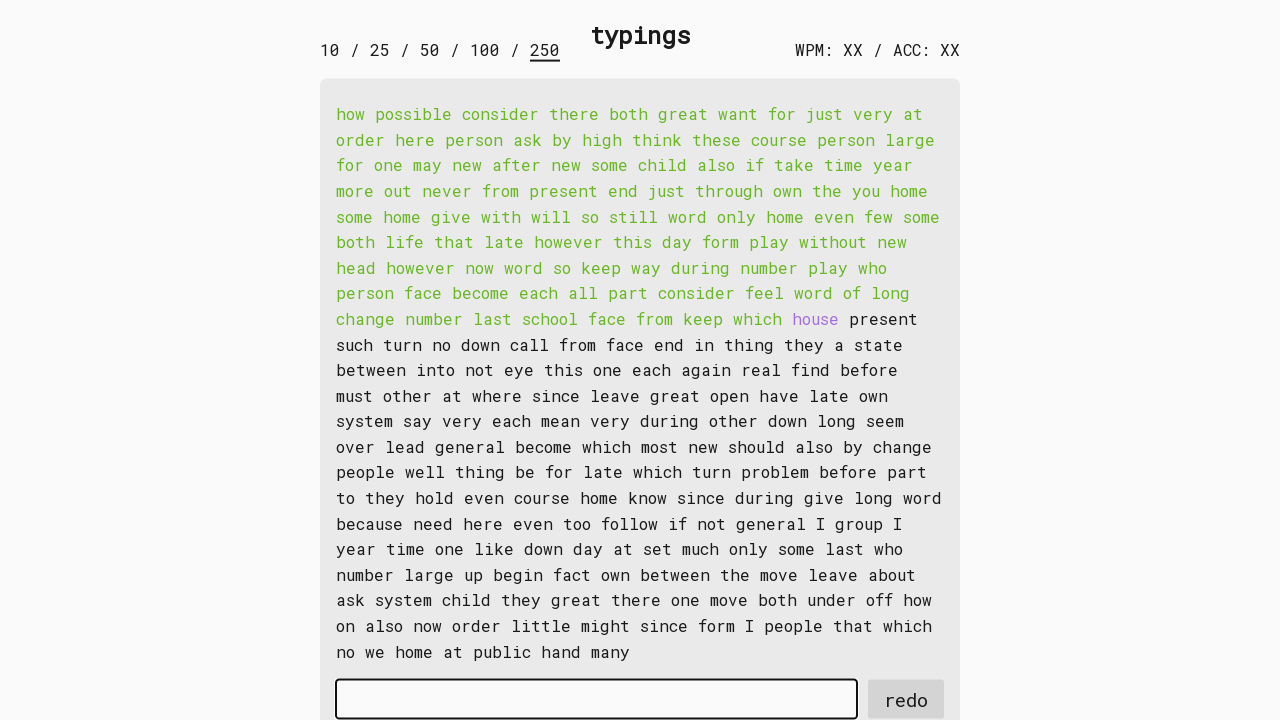

Waited for word 102 to be available
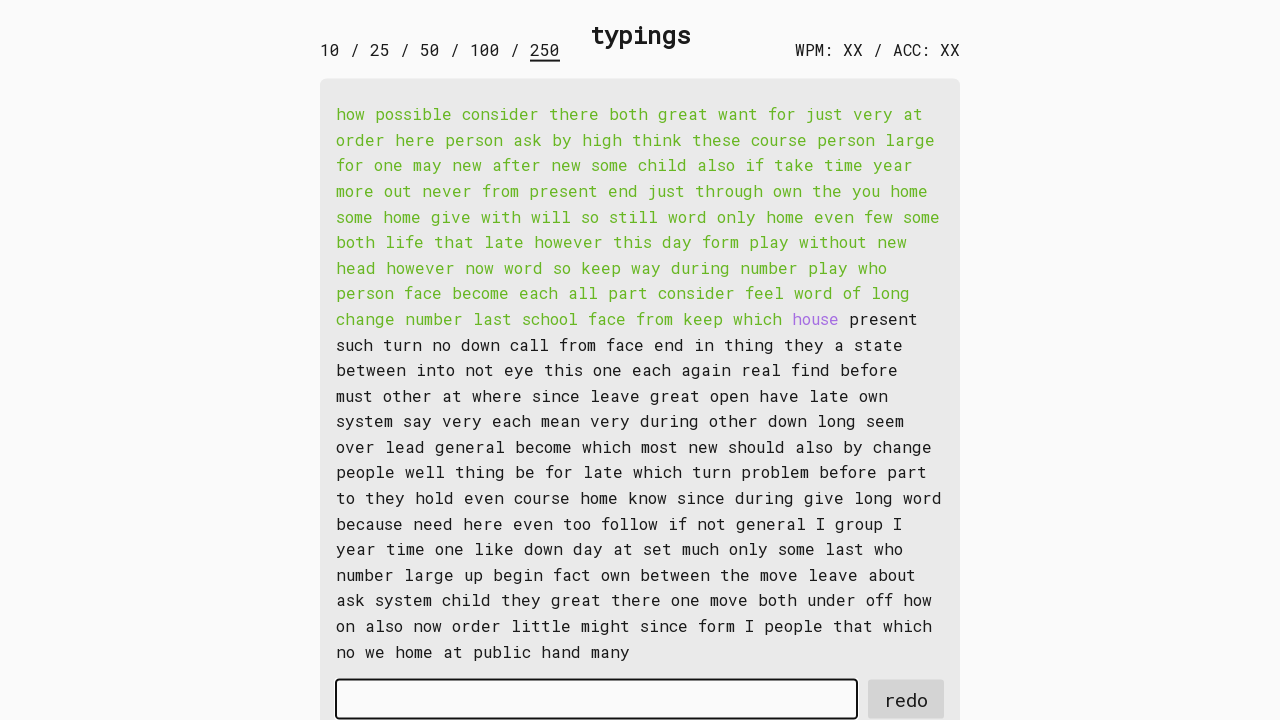

Retrieved word 102: 'house '
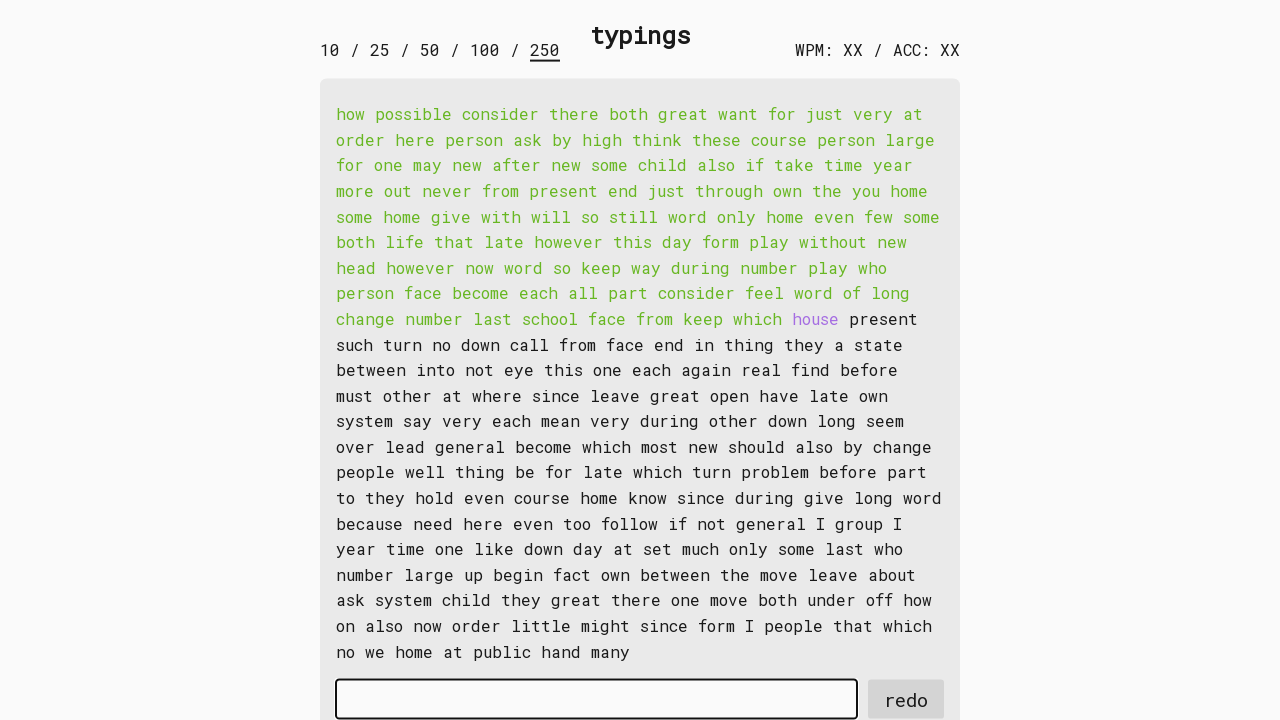

Typed word 102 into input field on #input-field
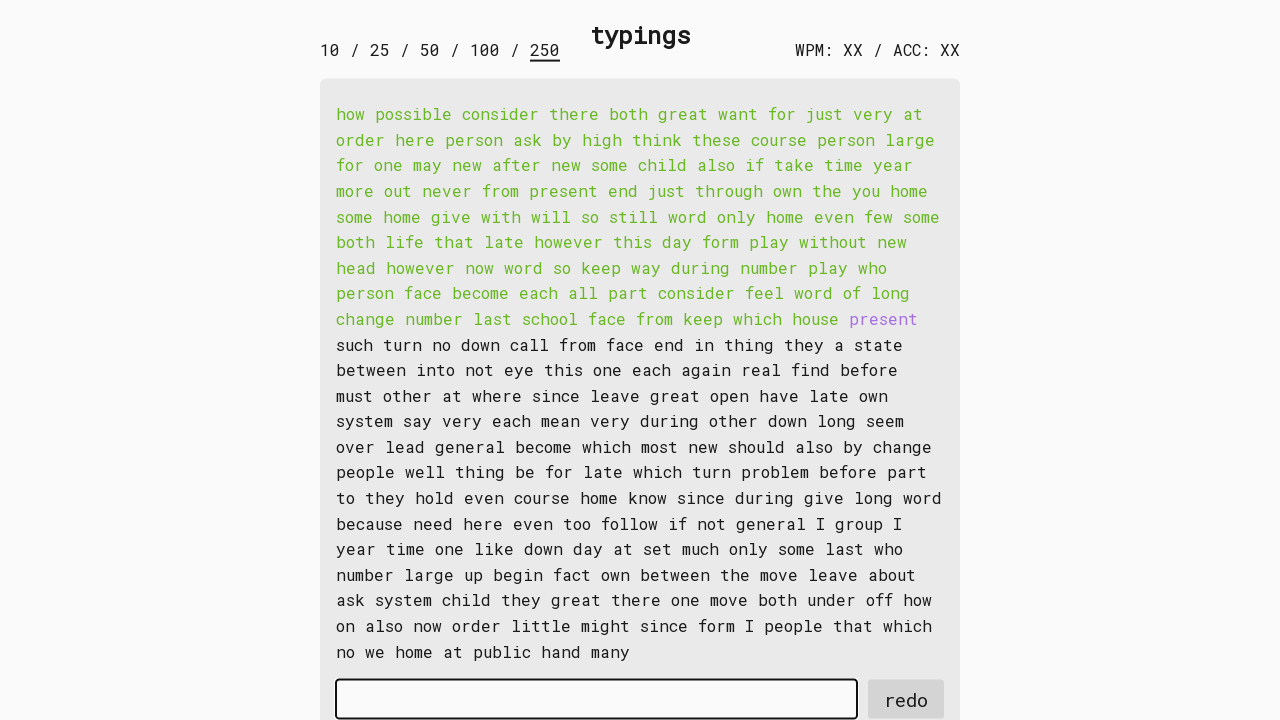

Waited for word 103 to be available
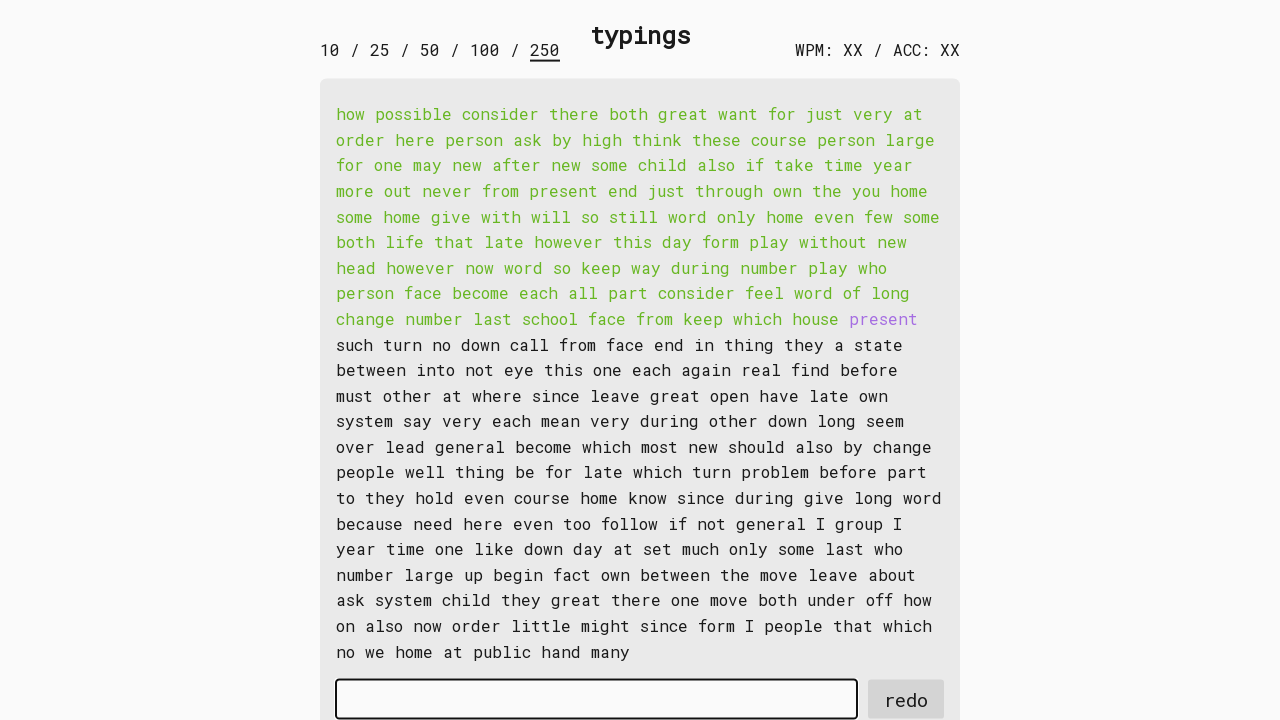

Retrieved word 103: 'present '
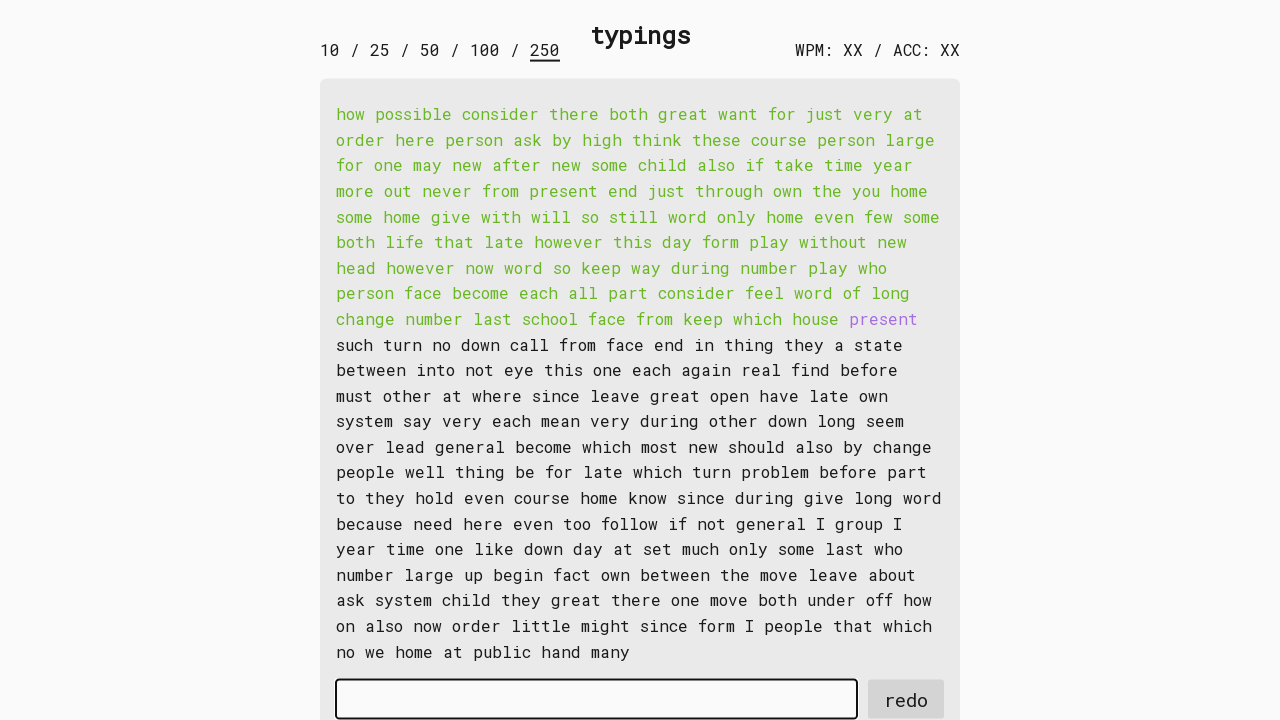

Typed word 103 into input field on #input-field
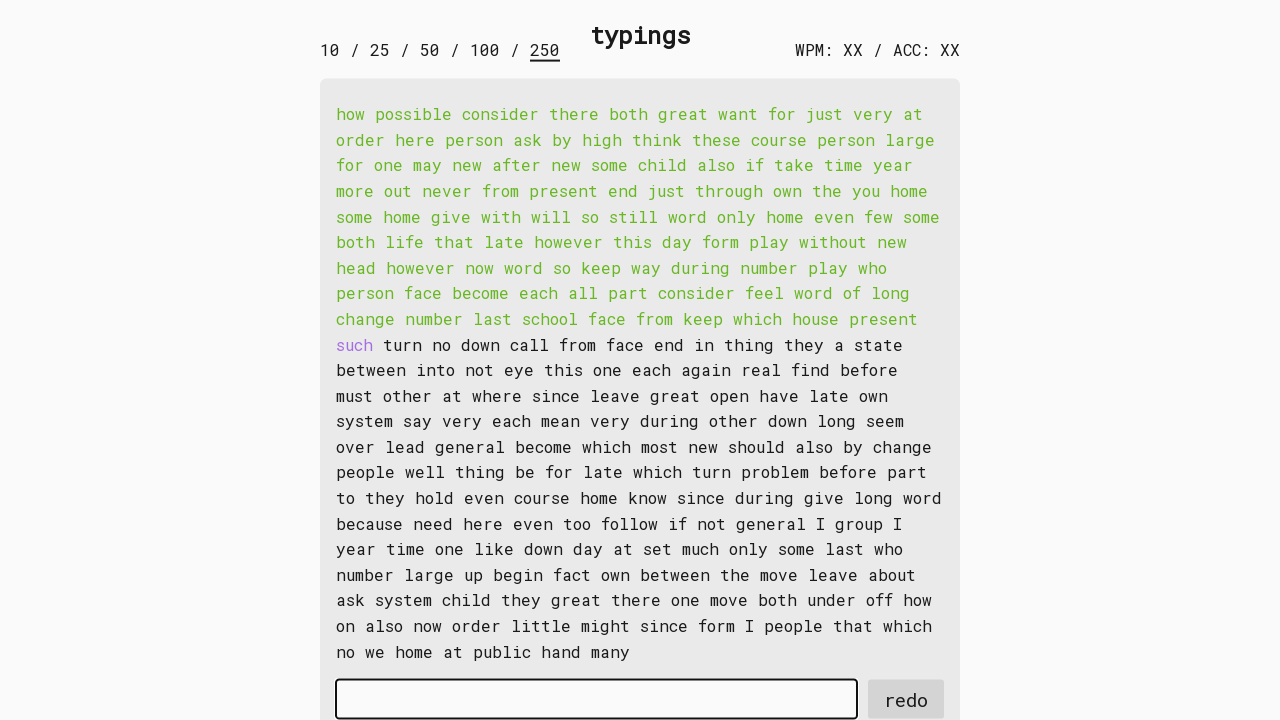

Waited for word 104 to be available
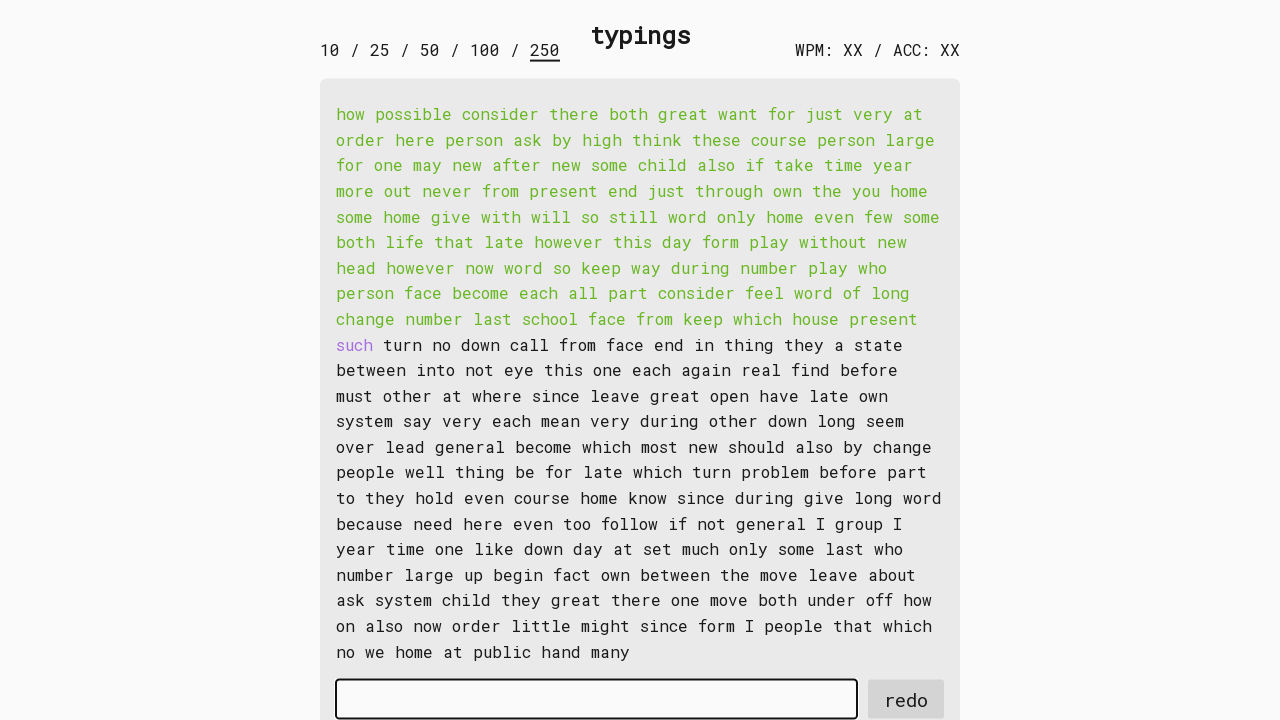

Retrieved word 104: 'such '
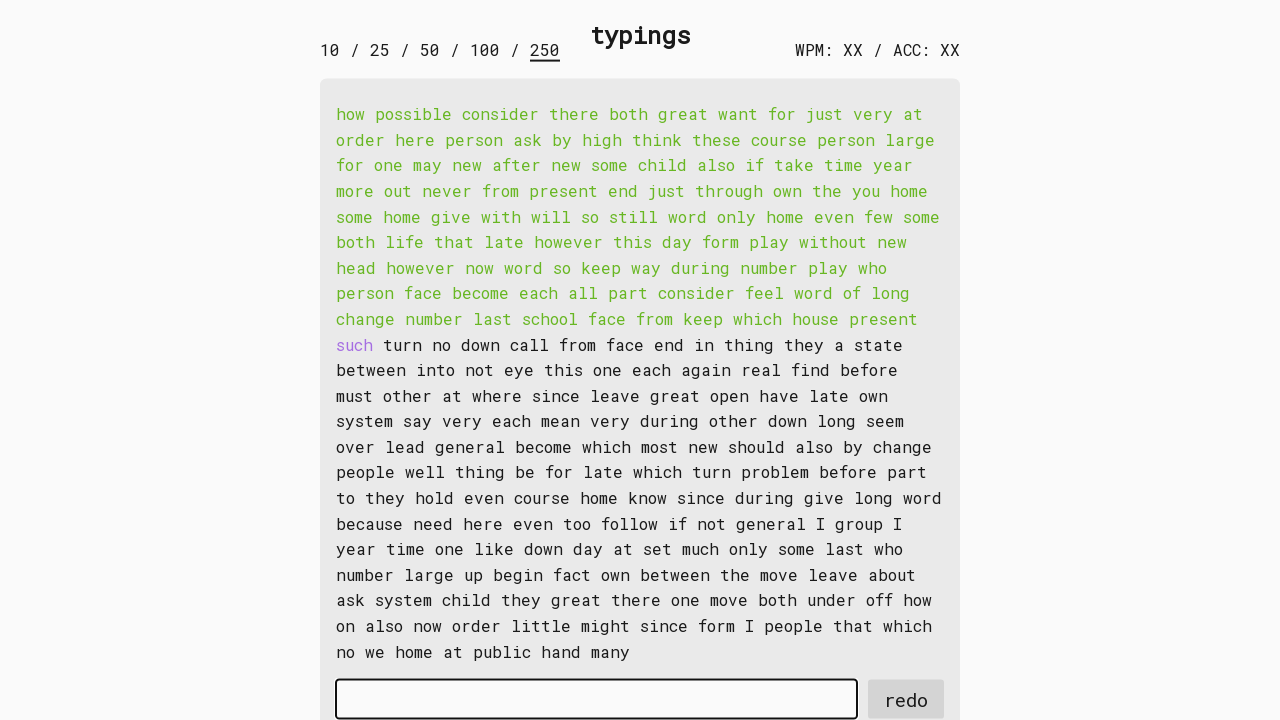

Typed word 104 into input field on #input-field
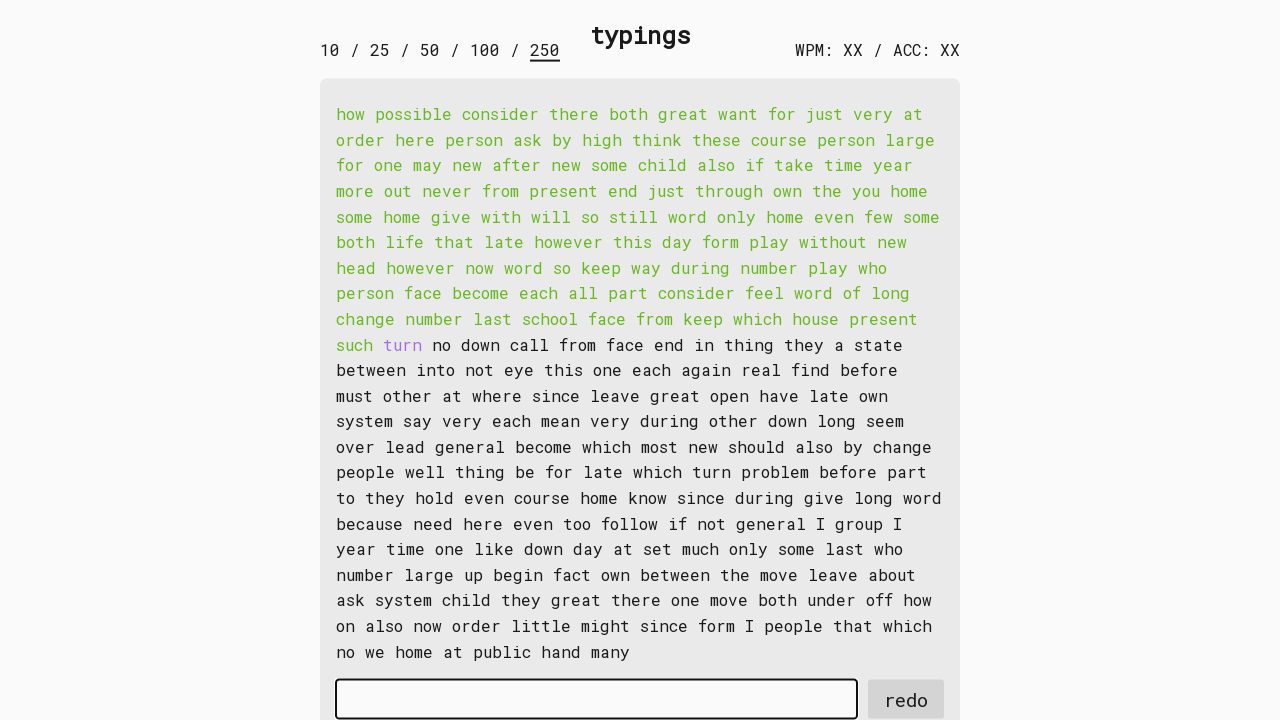

Waited for word 105 to be available
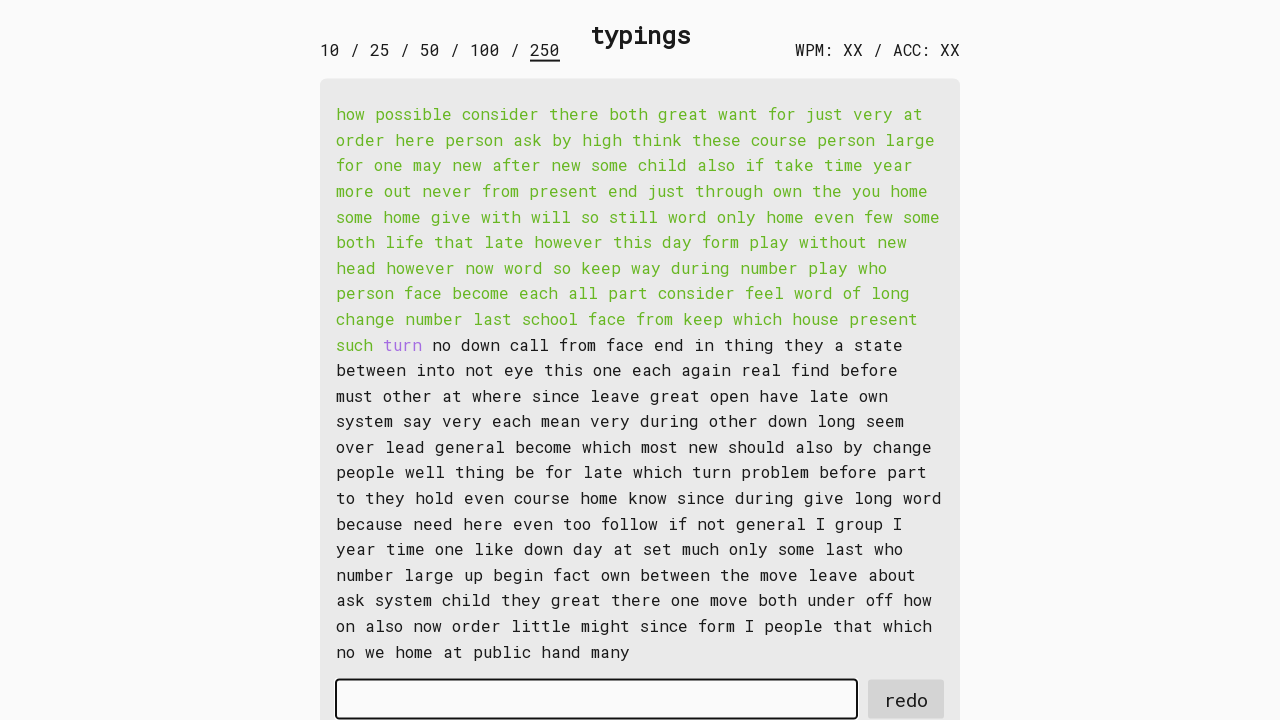

Retrieved word 105: 'turn '
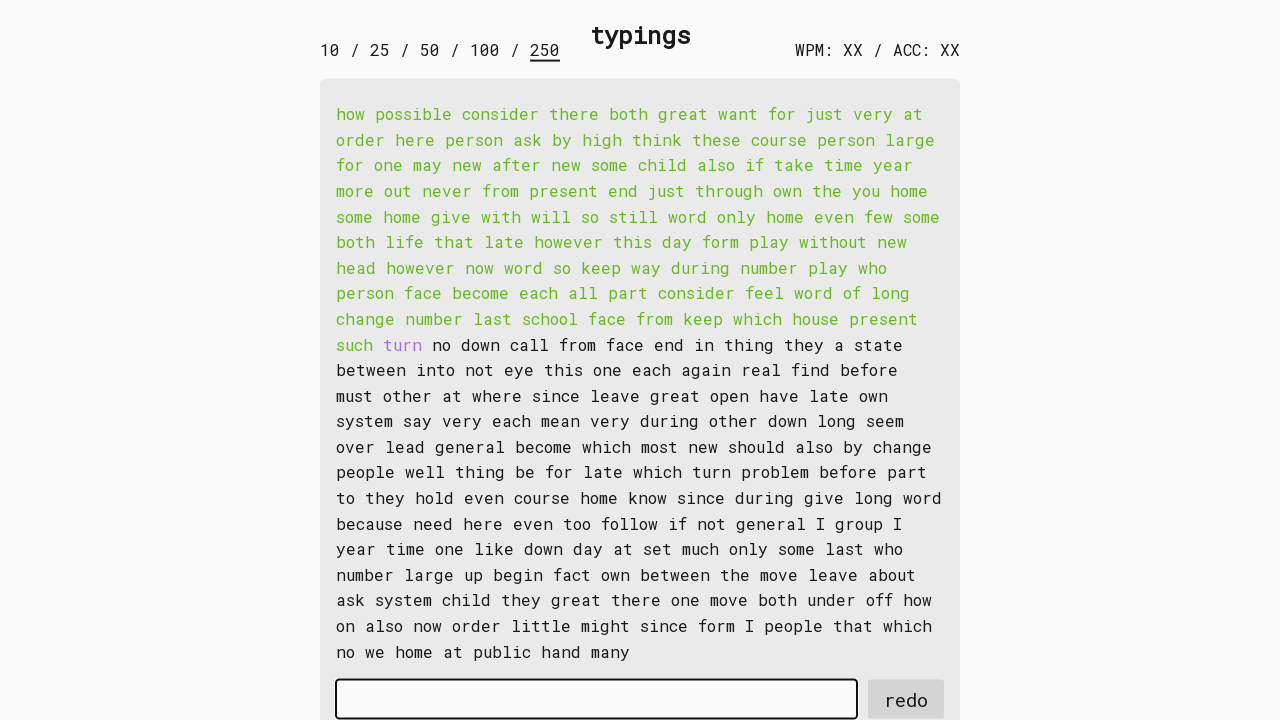

Typed word 105 into input field on #input-field
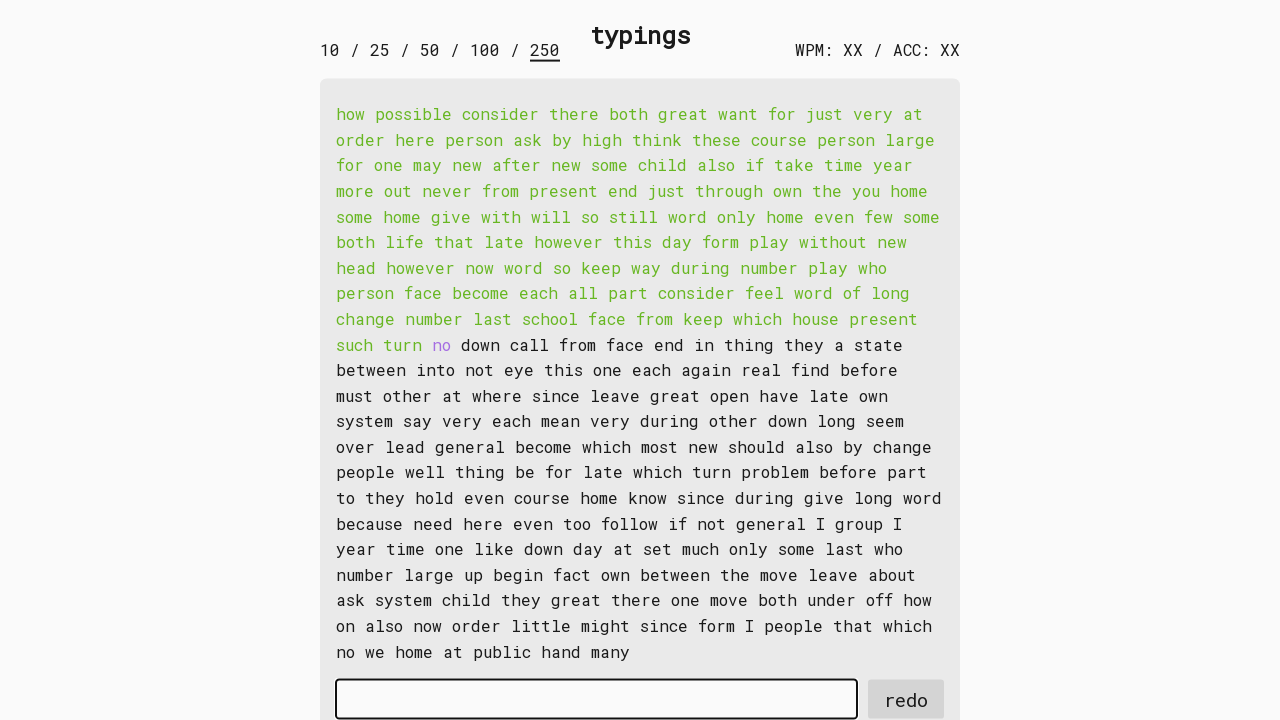

Waited for word 106 to be available
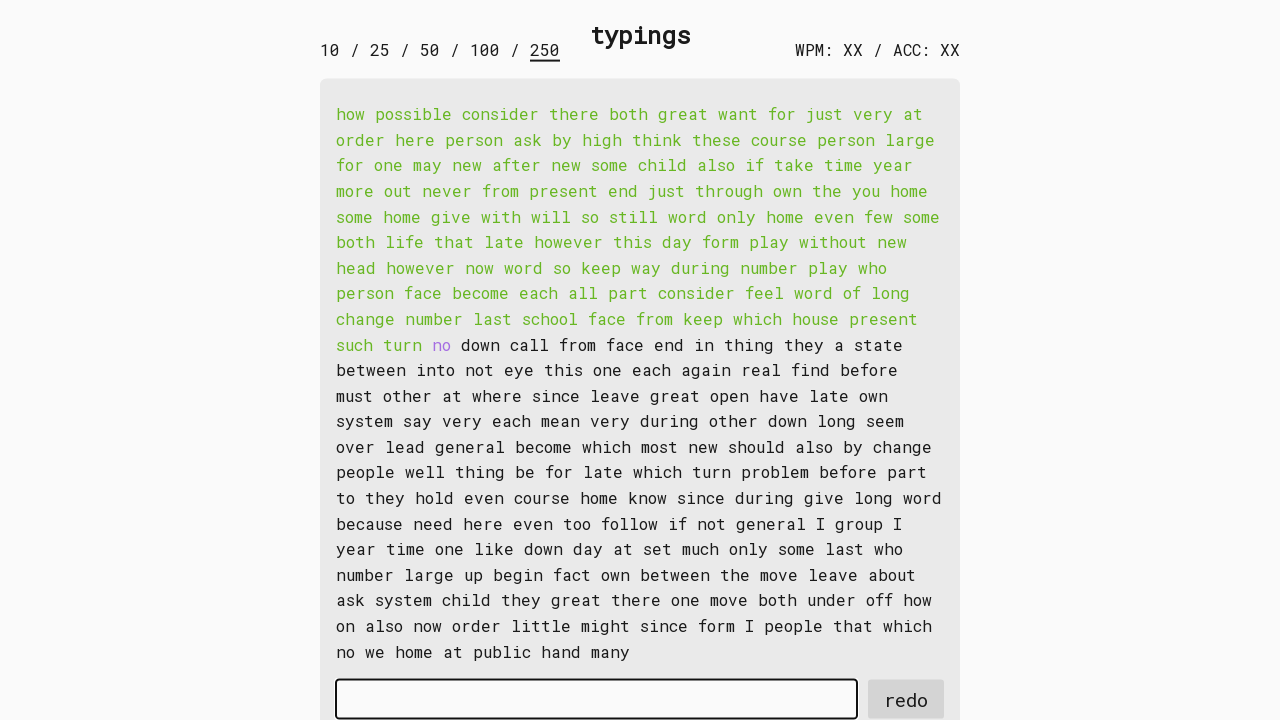

Retrieved word 106: 'no '
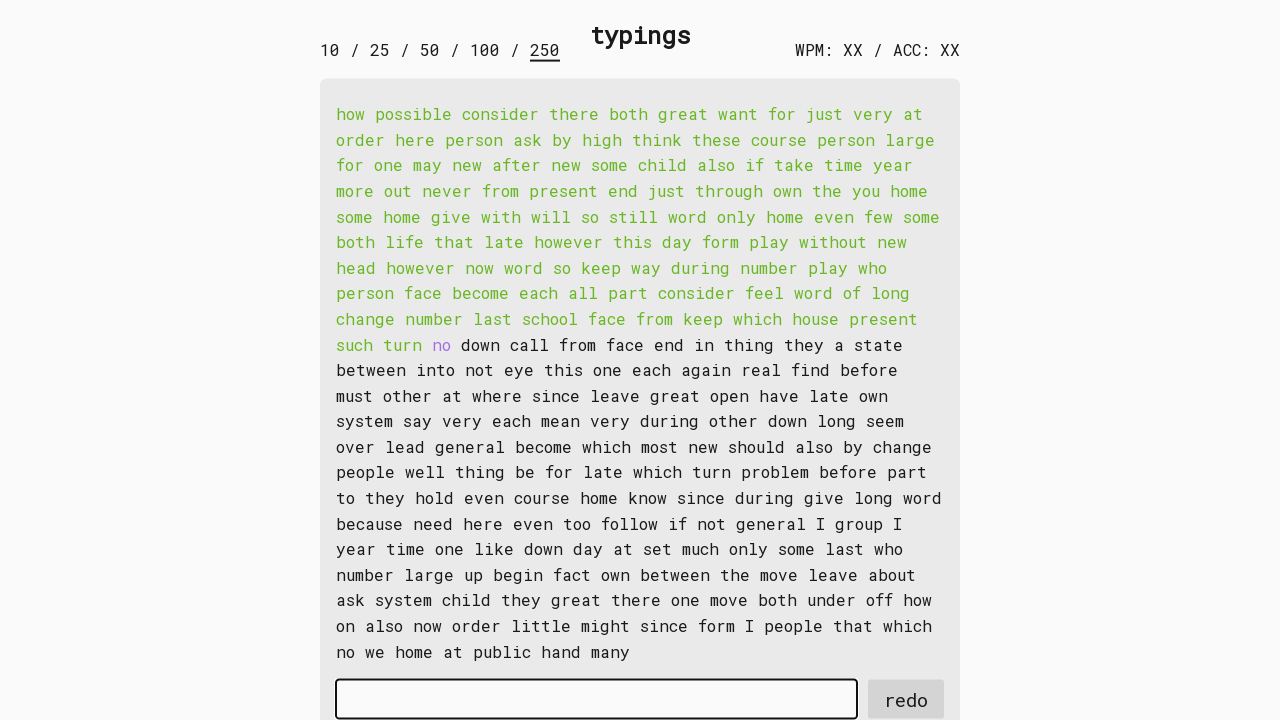

Typed word 106 into input field on #input-field
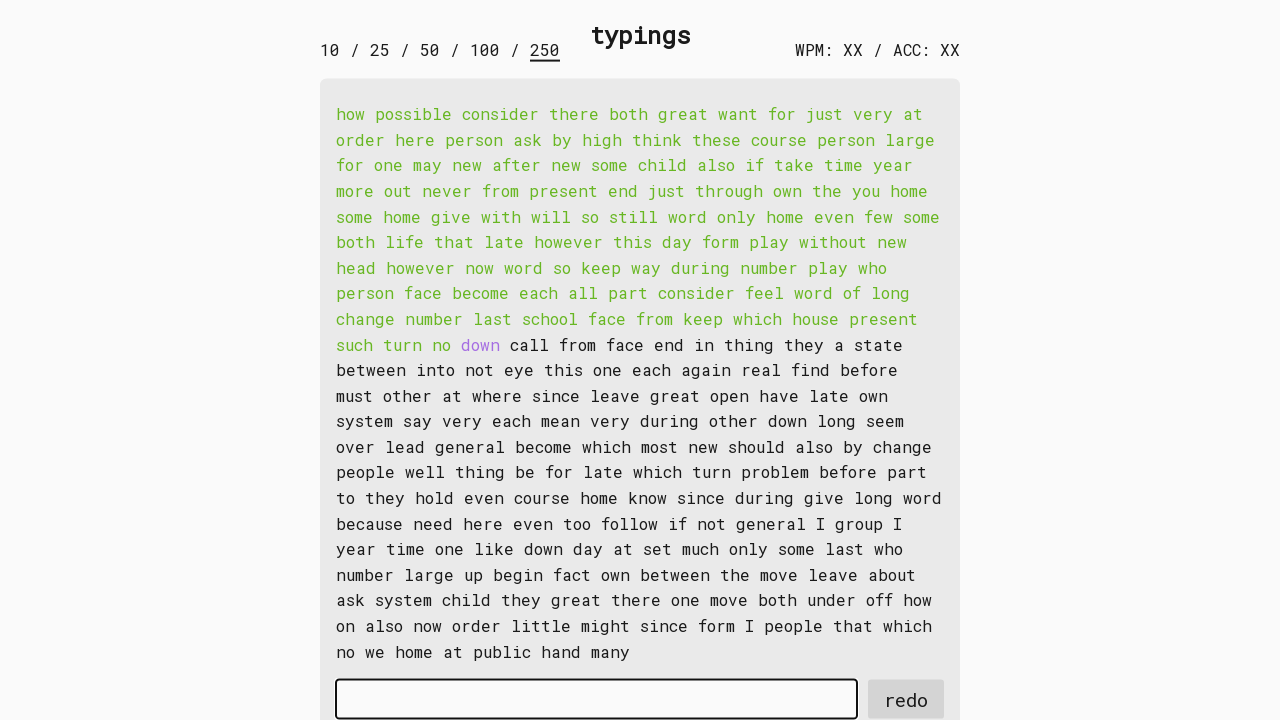

Waited for word 107 to be available
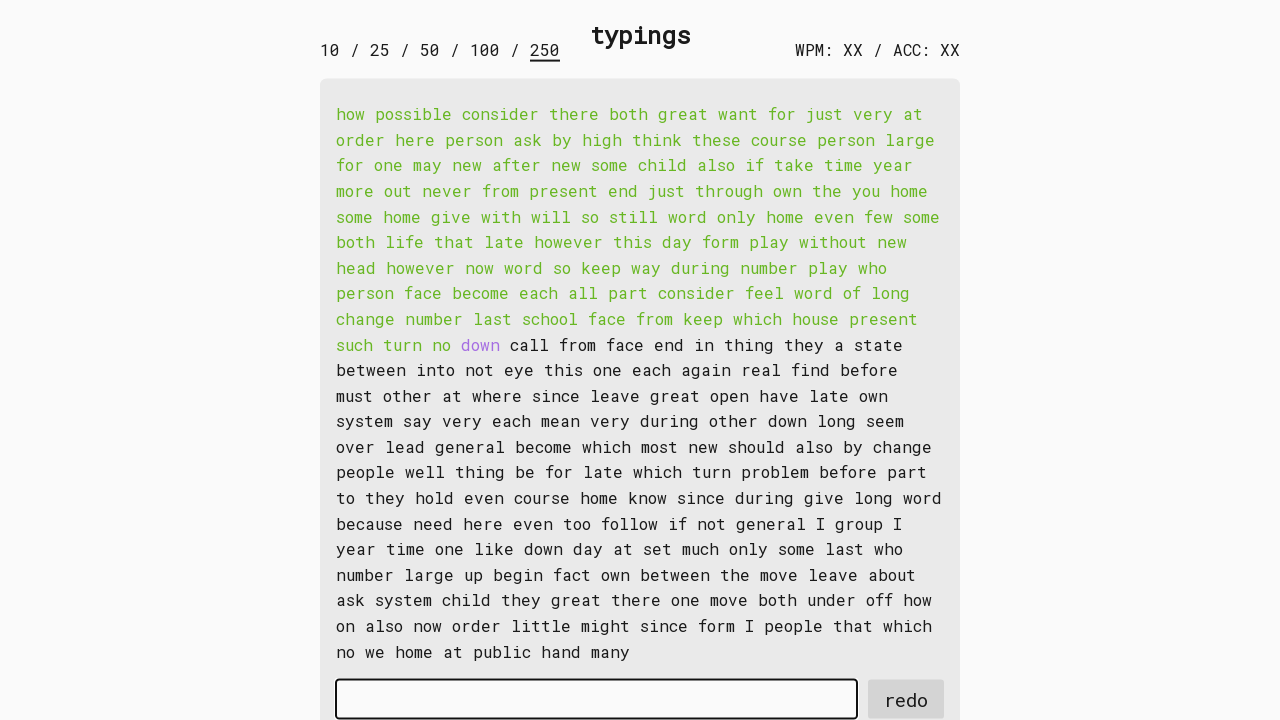

Retrieved word 107: 'down '
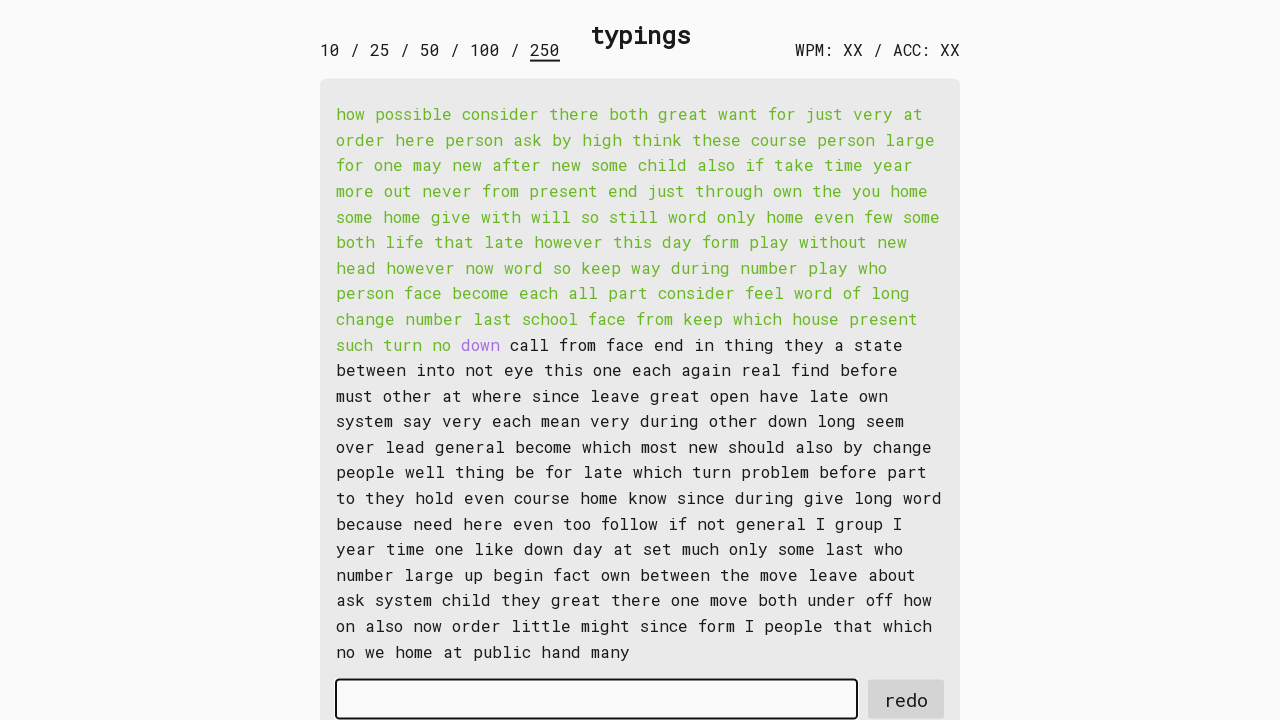

Typed word 107 into input field on #input-field
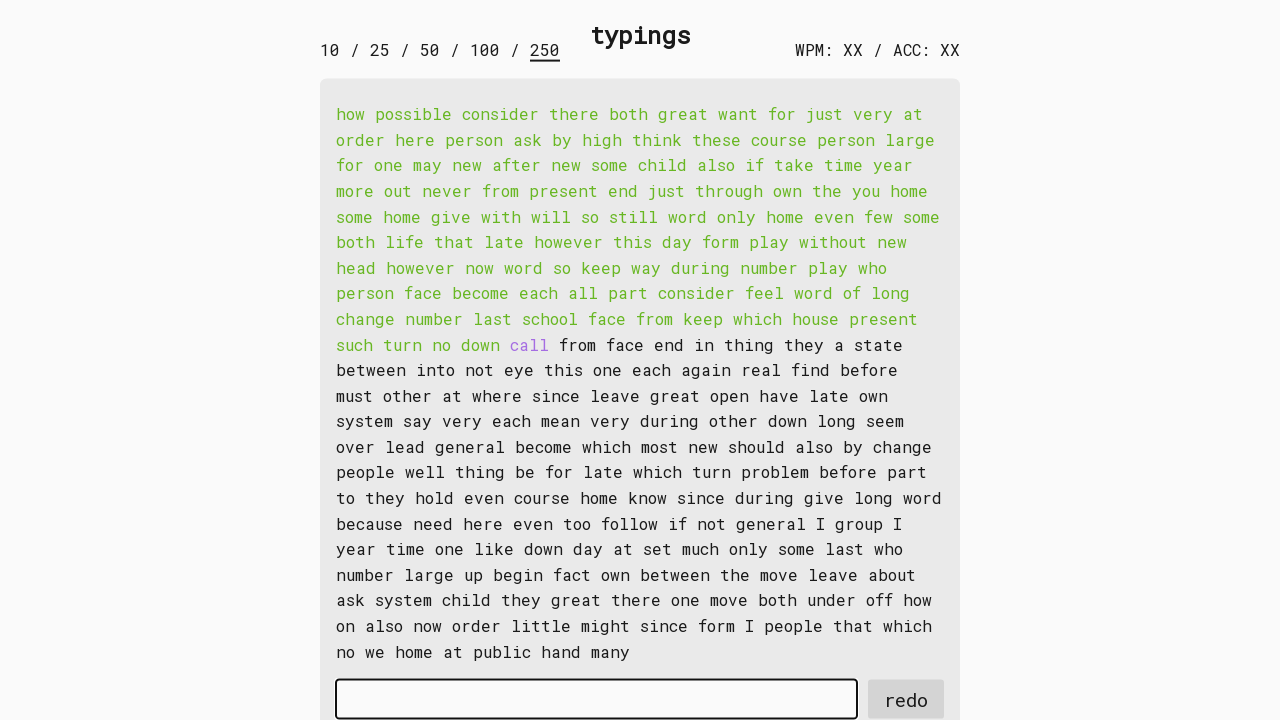

Waited for word 108 to be available
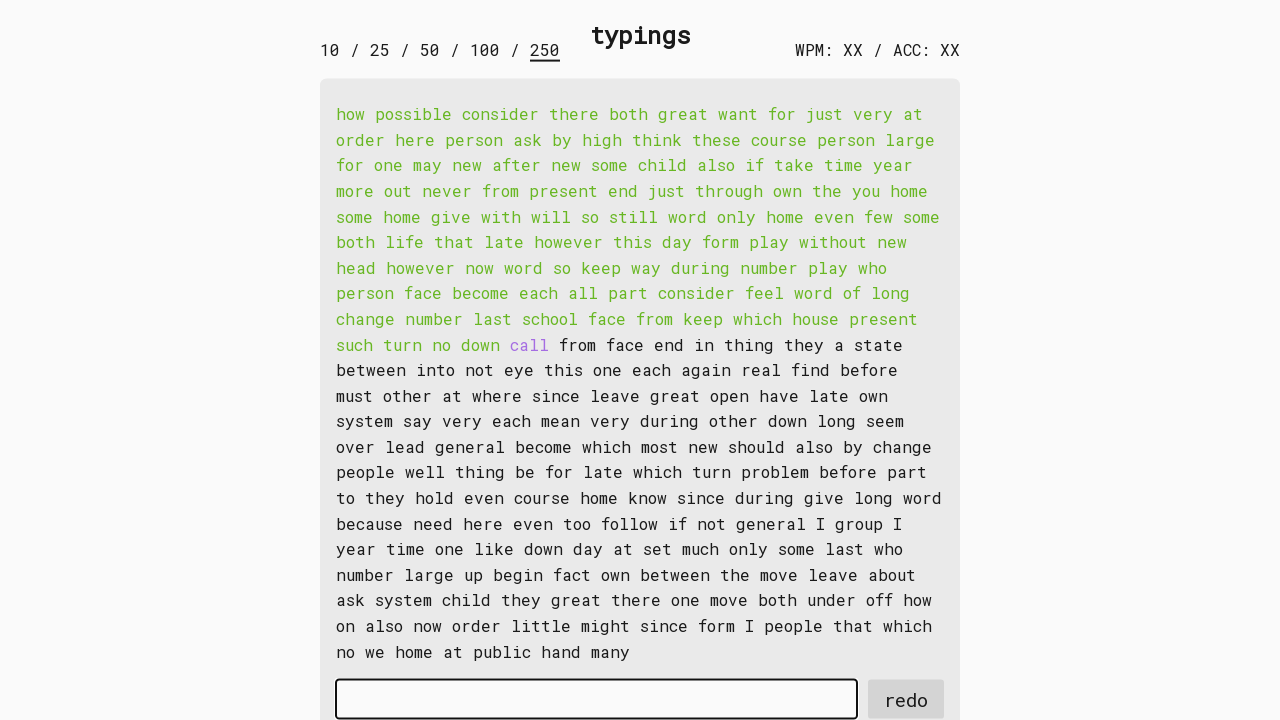

Retrieved word 108: 'call '
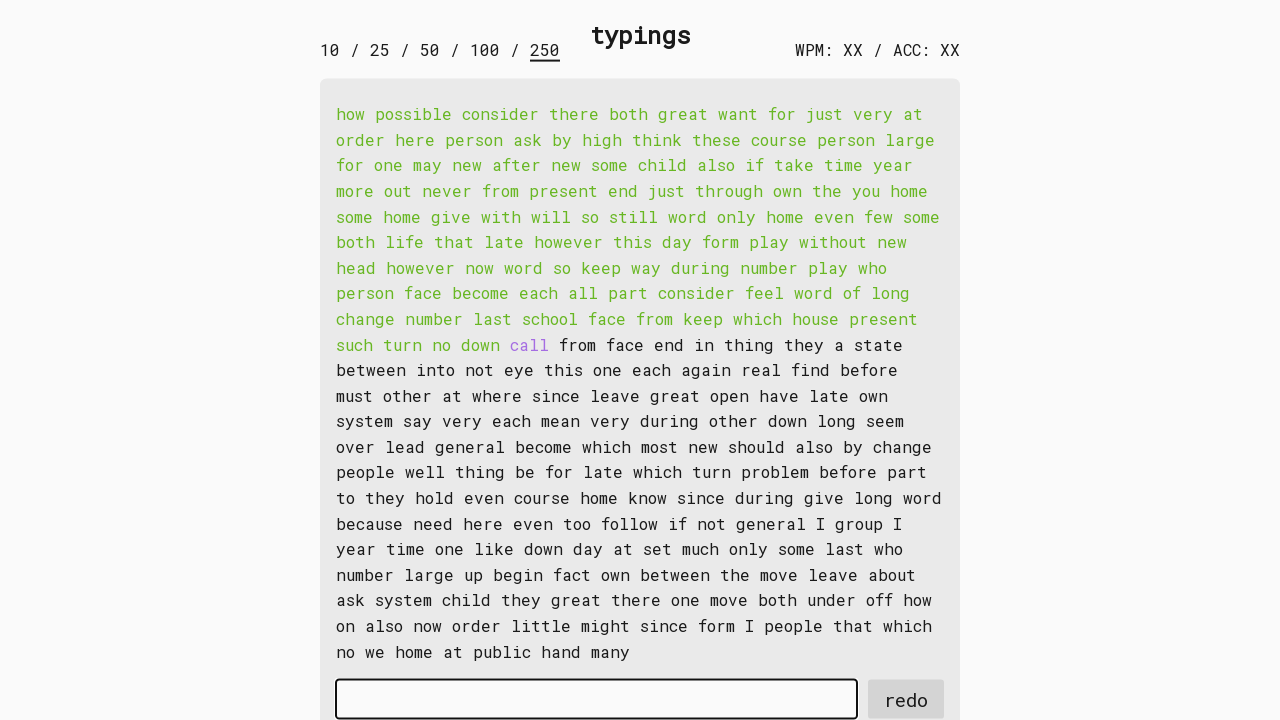

Typed word 108 into input field on #input-field
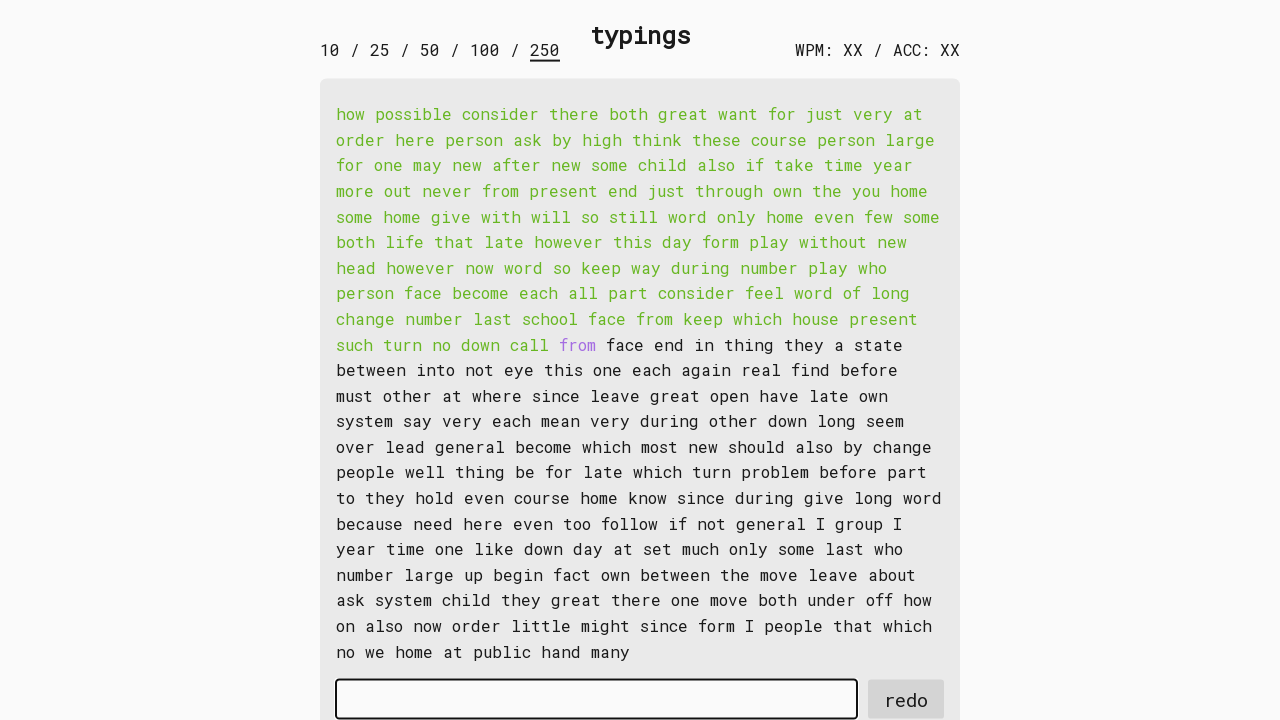

Waited for word 109 to be available
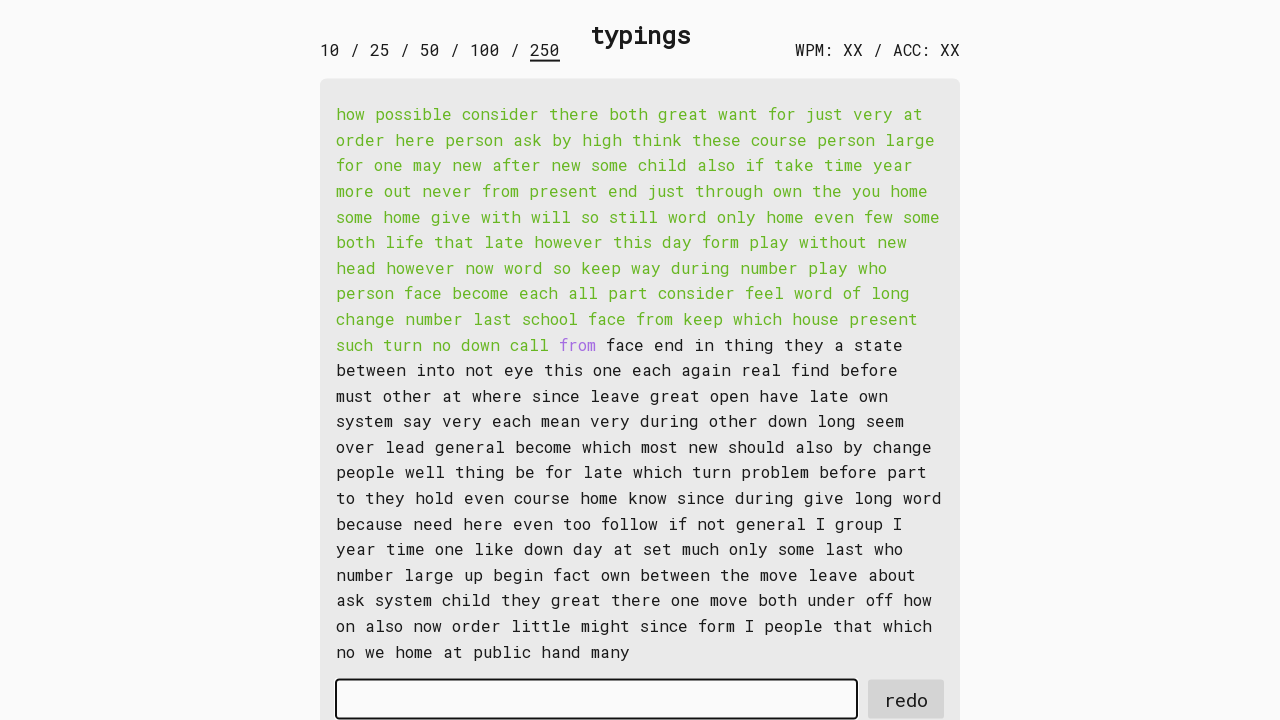

Retrieved word 109: 'from '
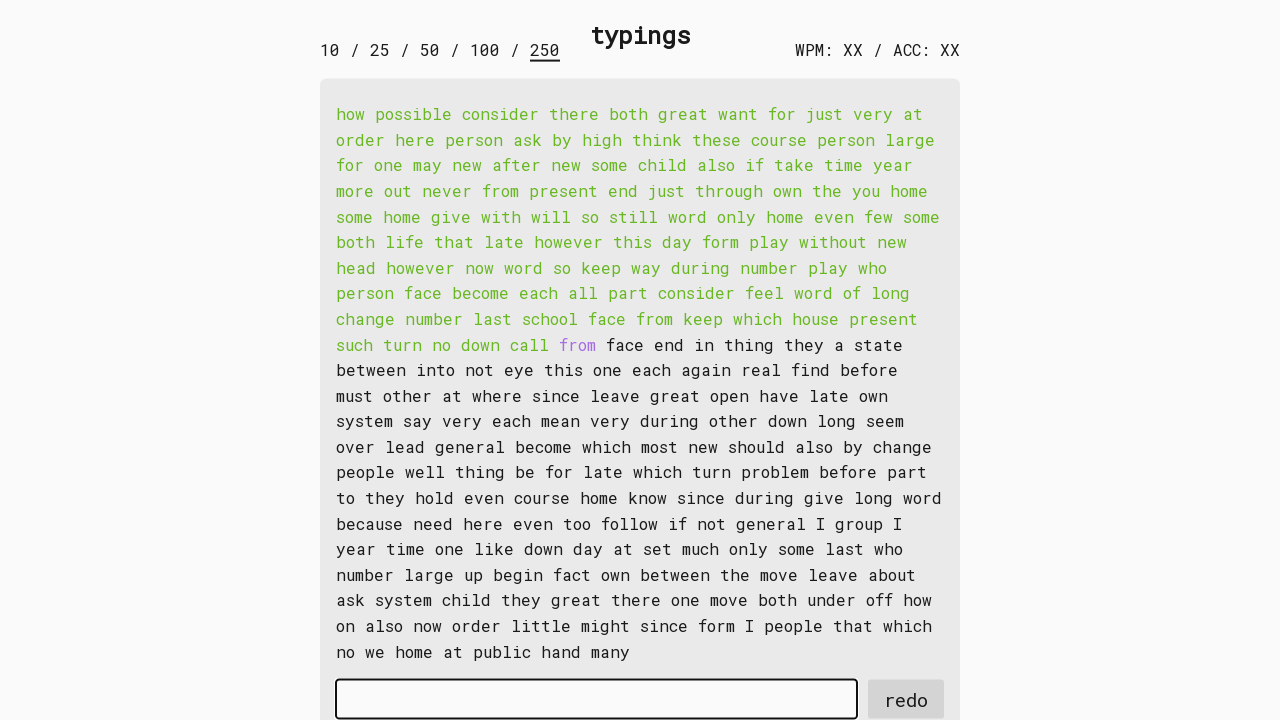

Typed word 109 into input field on #input-field
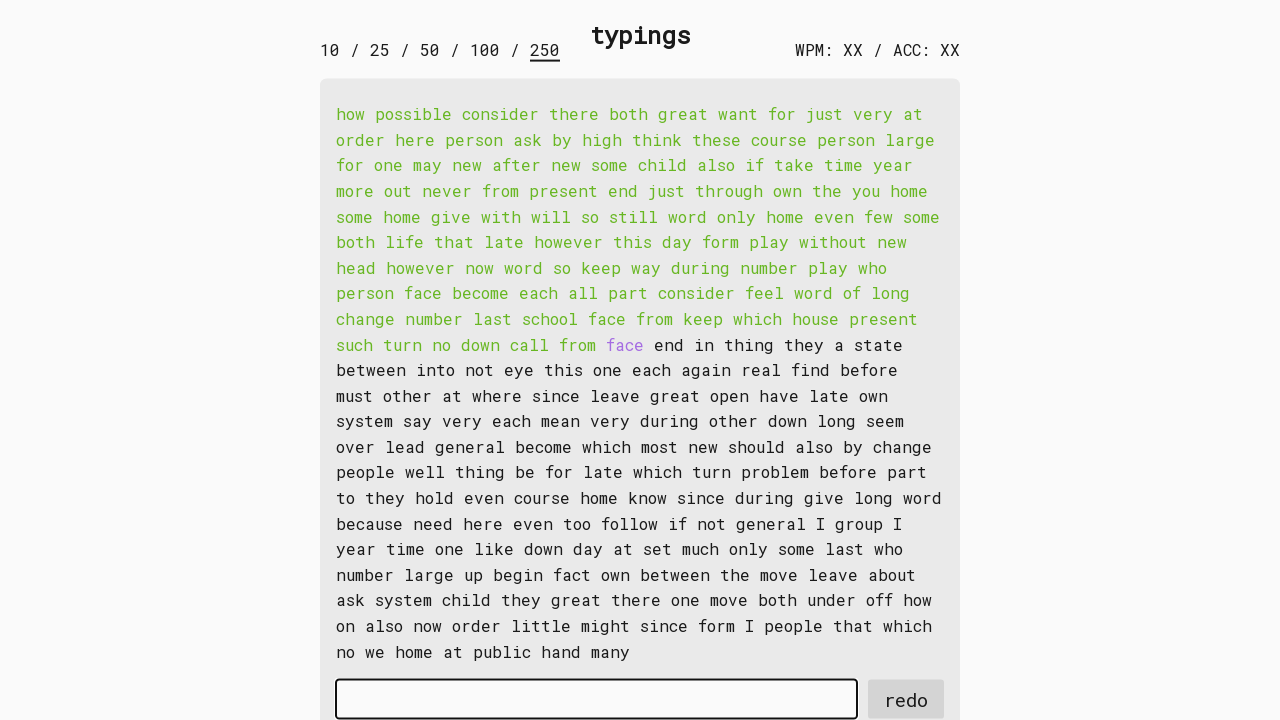

Waited for word 110 to be available
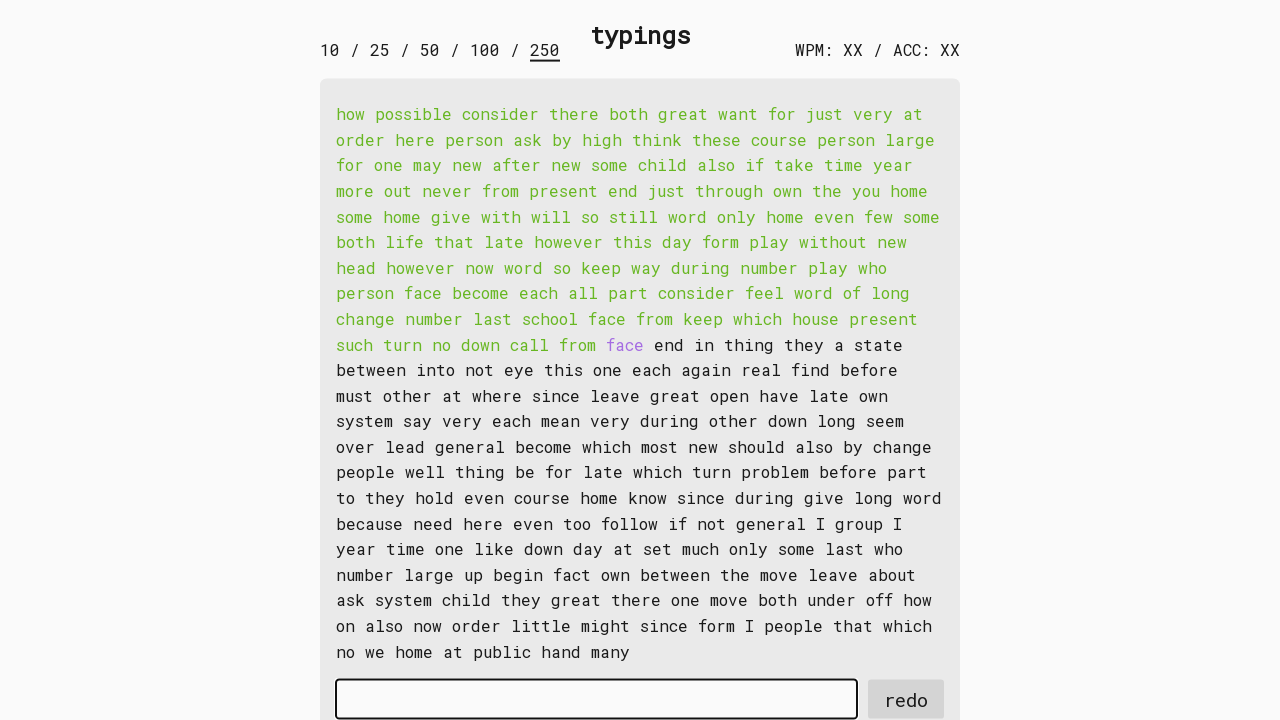

Retrieved word 110: 'face '
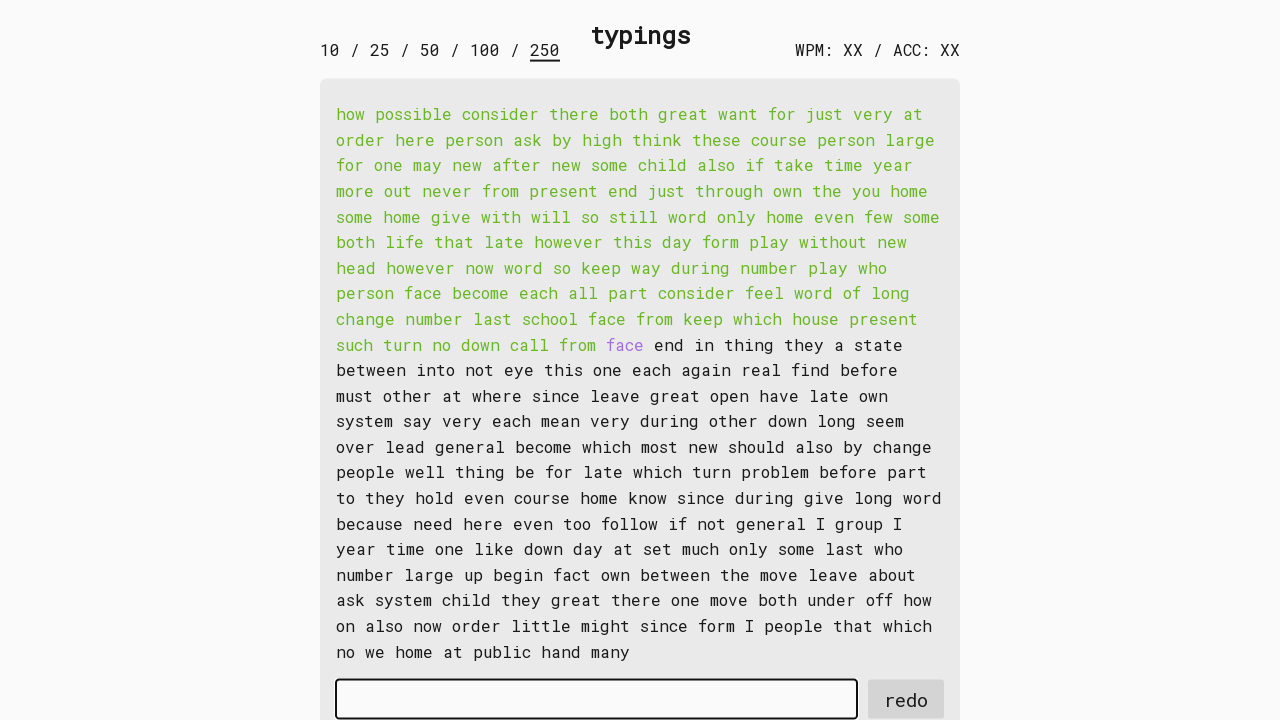

Typed word 110 into input field on #input-field
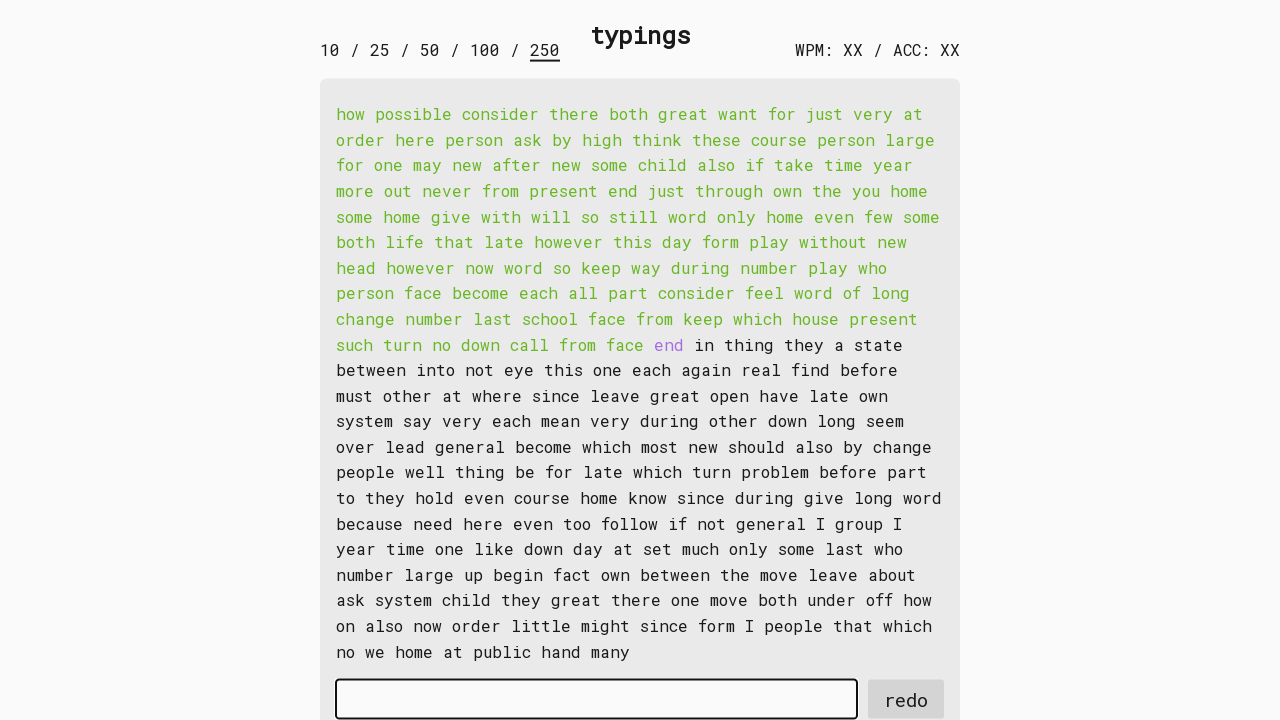

Waited for word 111 to be available
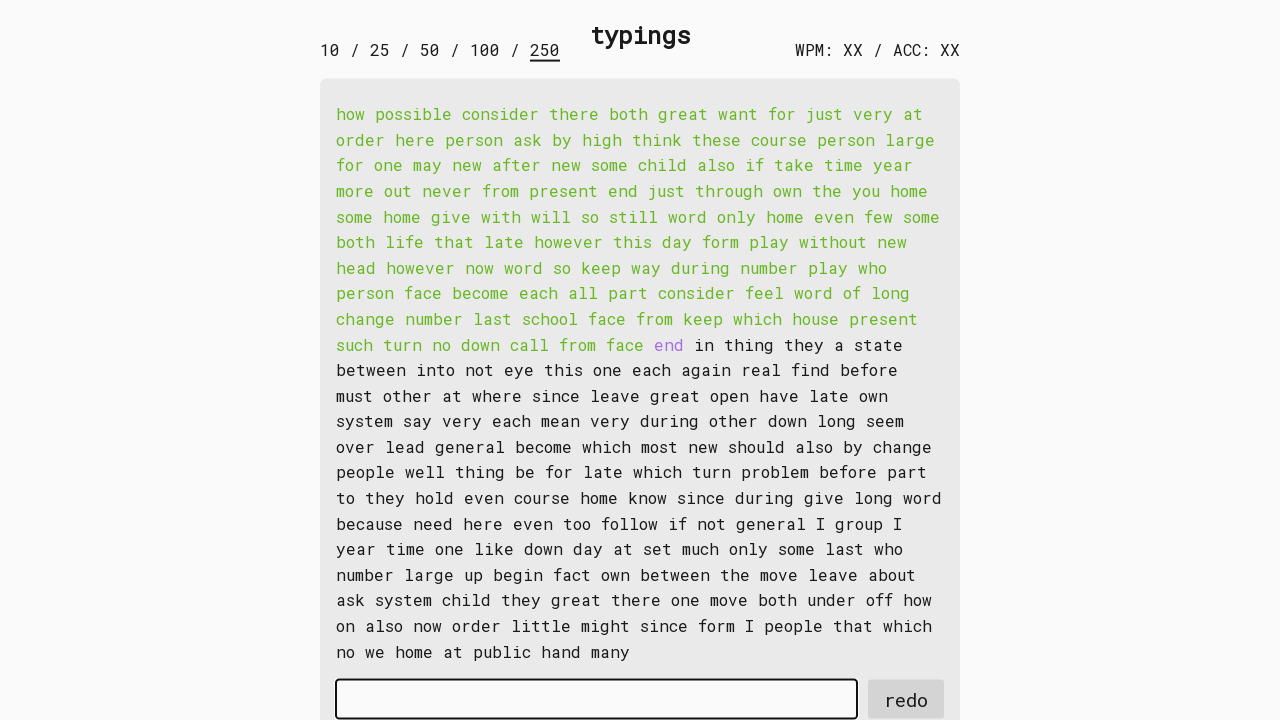

Retrieved word 111: 'end '
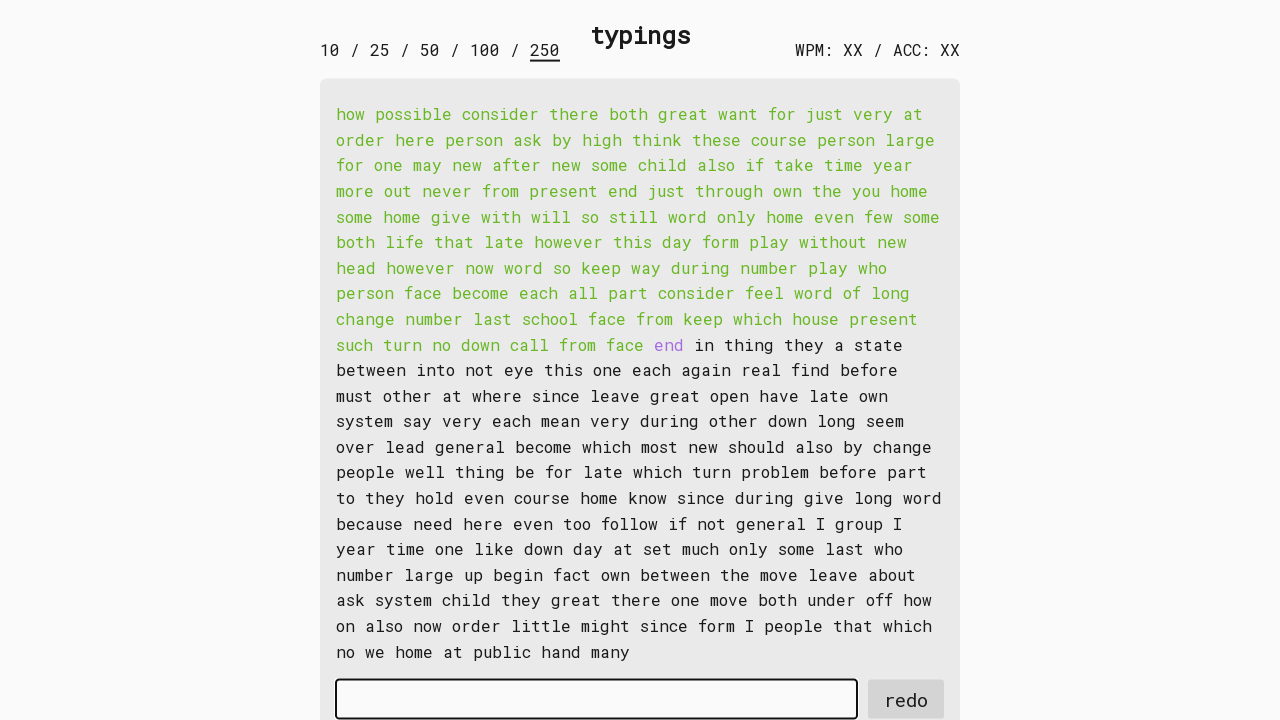

Typed word 111 into input field on #input-field
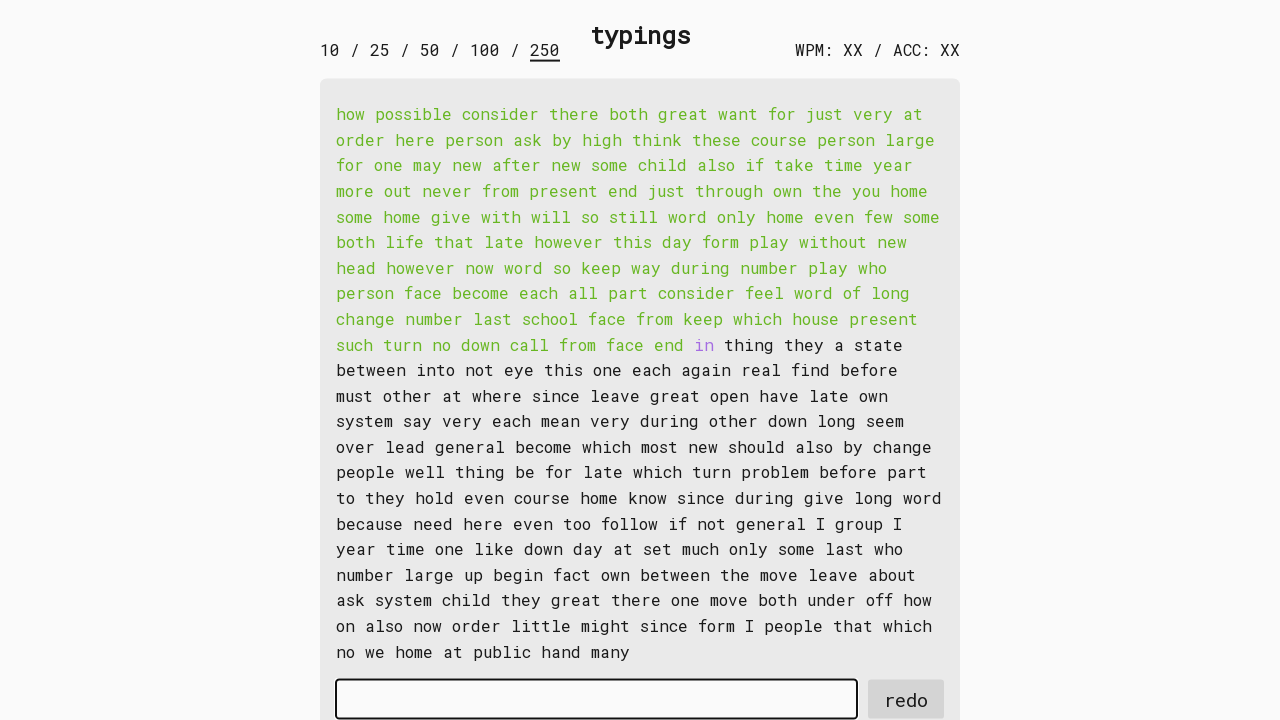

Waited for word 112 to be available
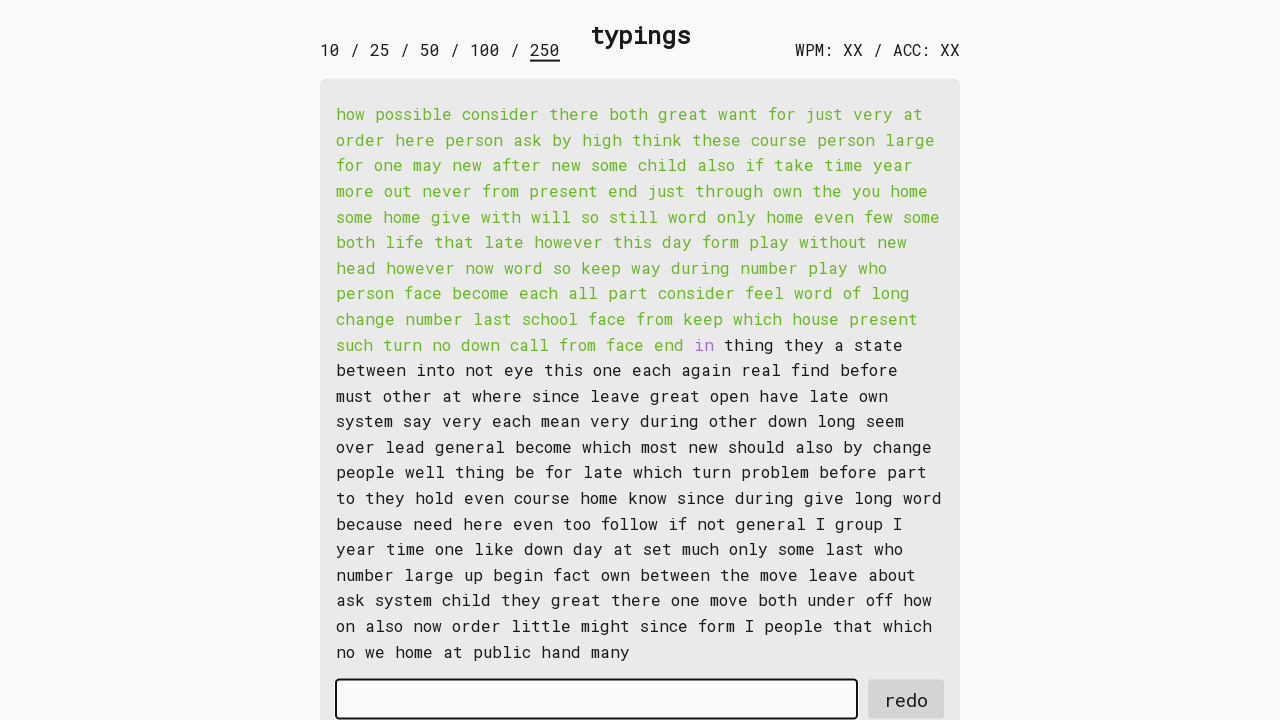

Retrieved word 112: 'in '
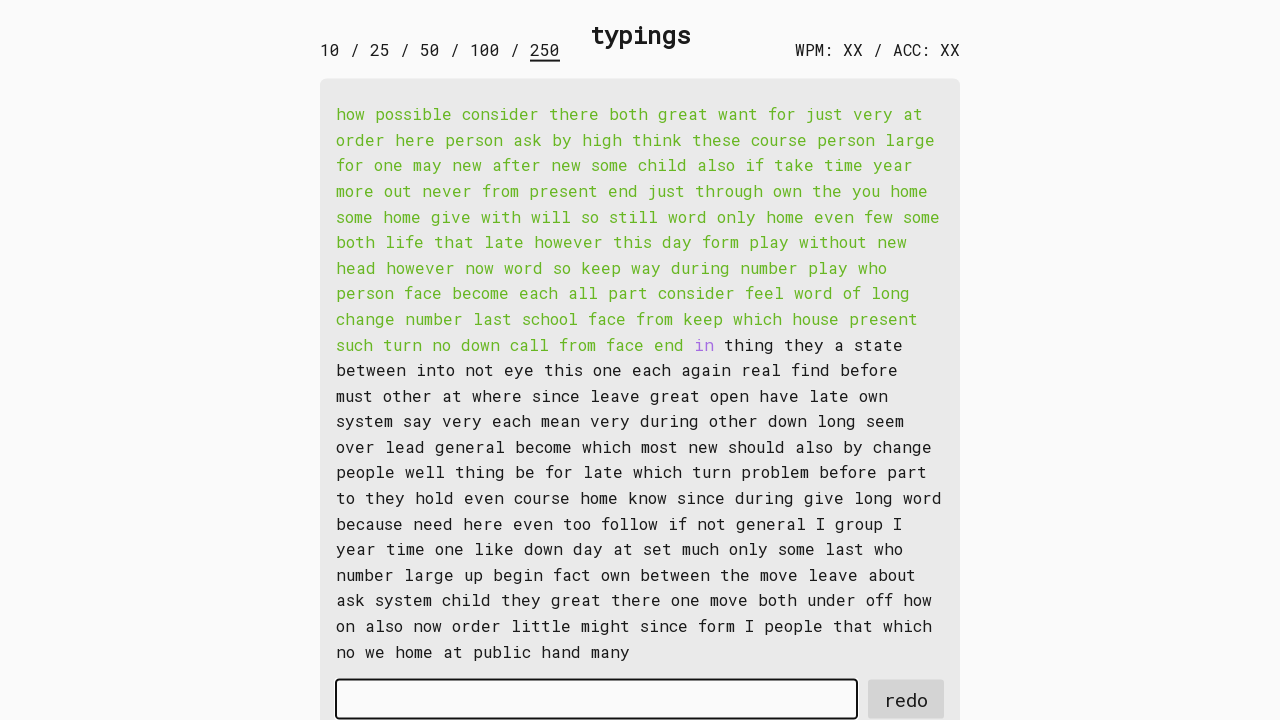

Typed word 112 into input field on #input-field
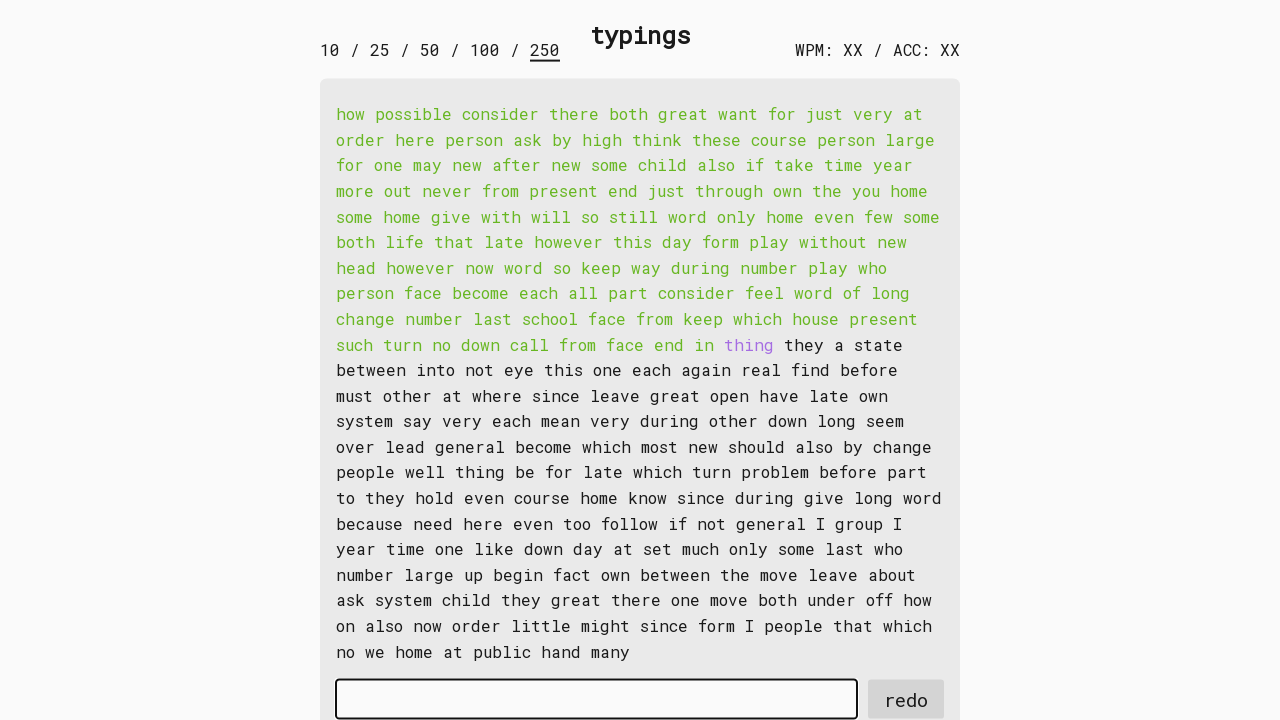

Waited for word 113 to be available
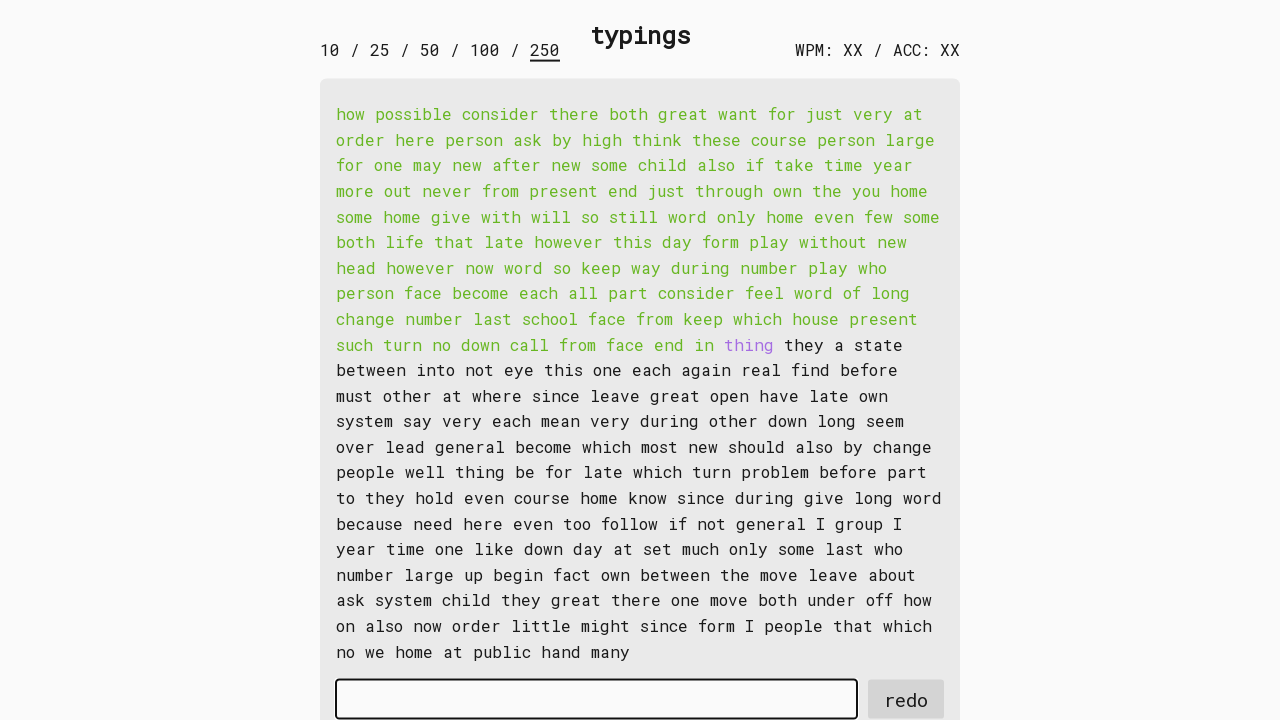

Retrieved word 113: 'thing '
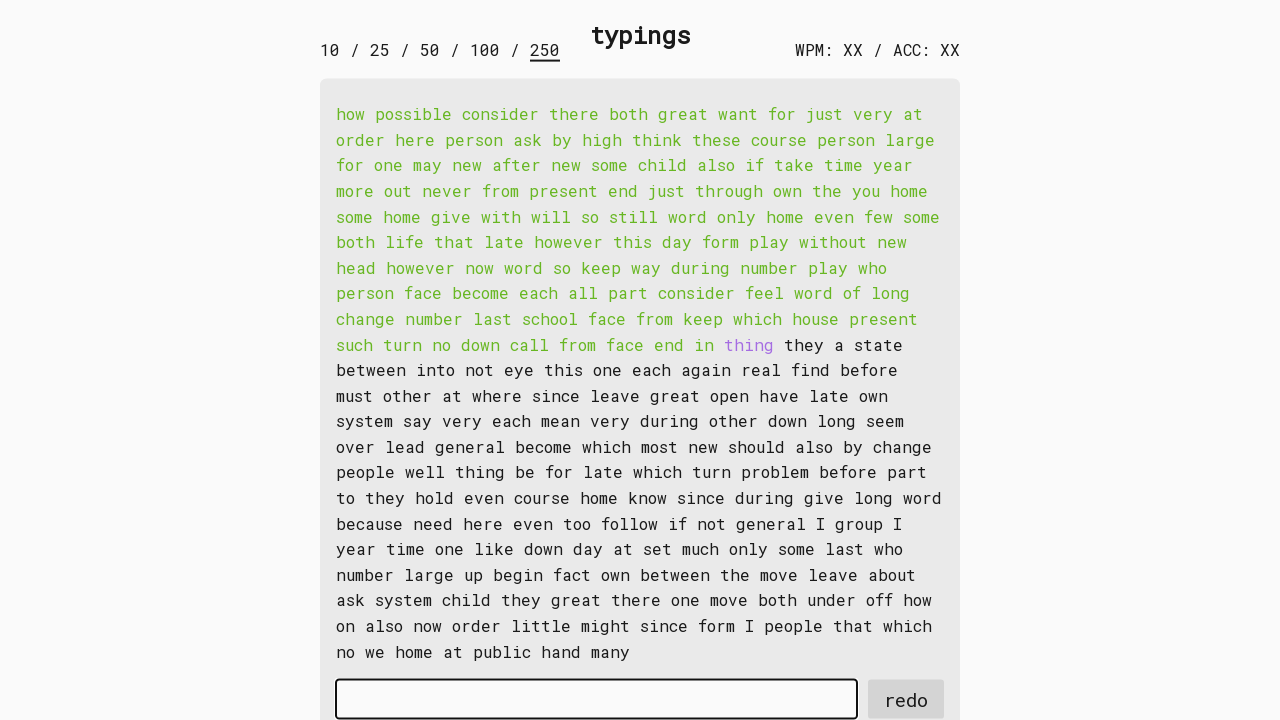

Typed word 113 into input field on #input-field
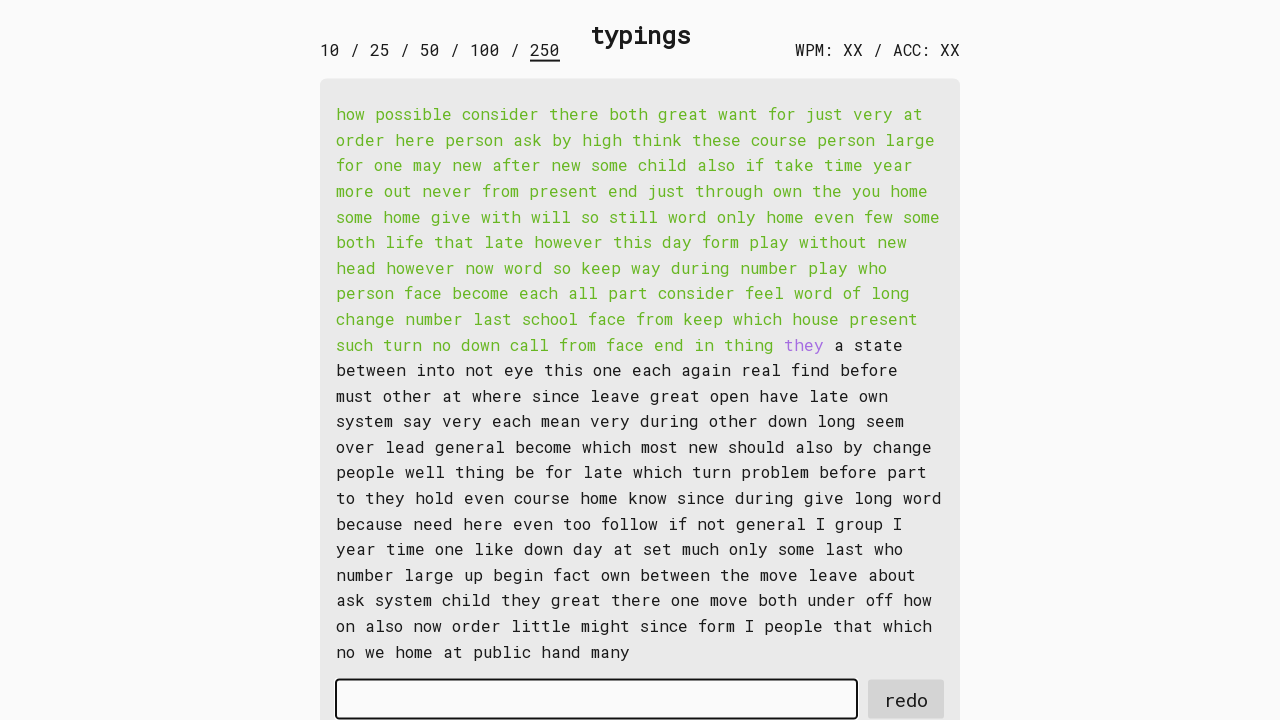

Waited for word 114 to be available
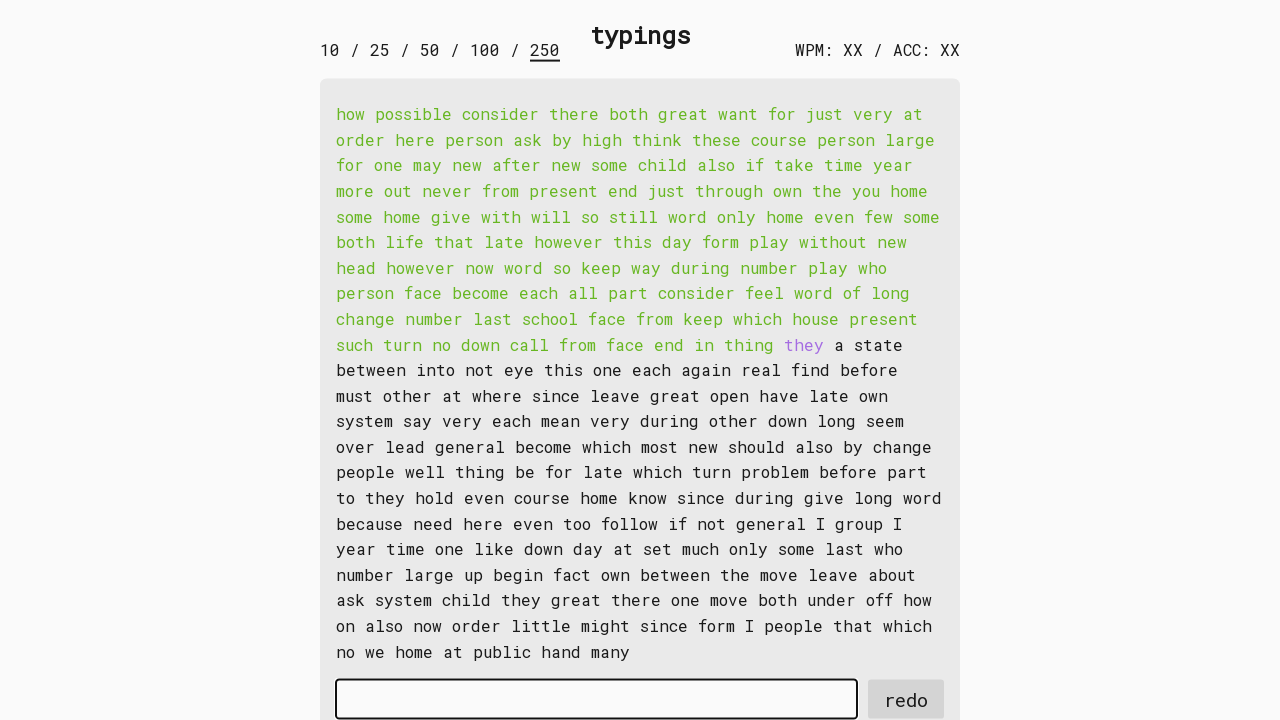

Retrieved word 114: 'they '
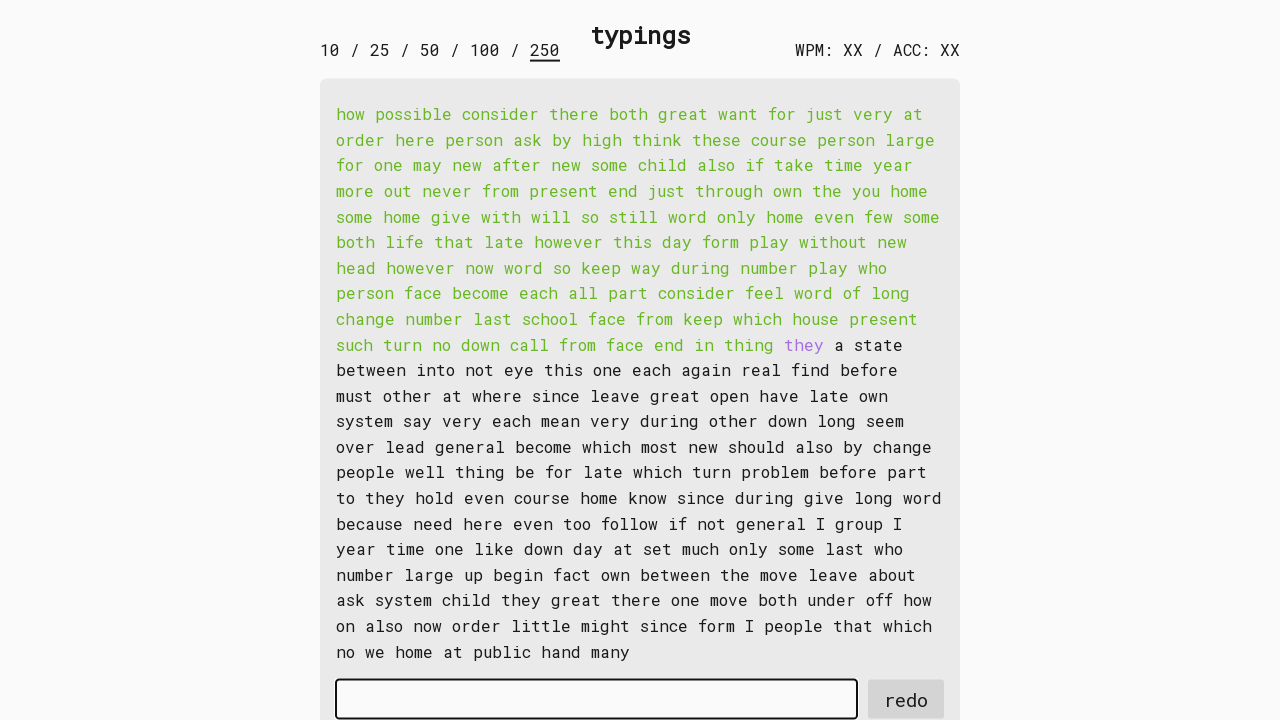

Typed word 114 into input field on #input-field
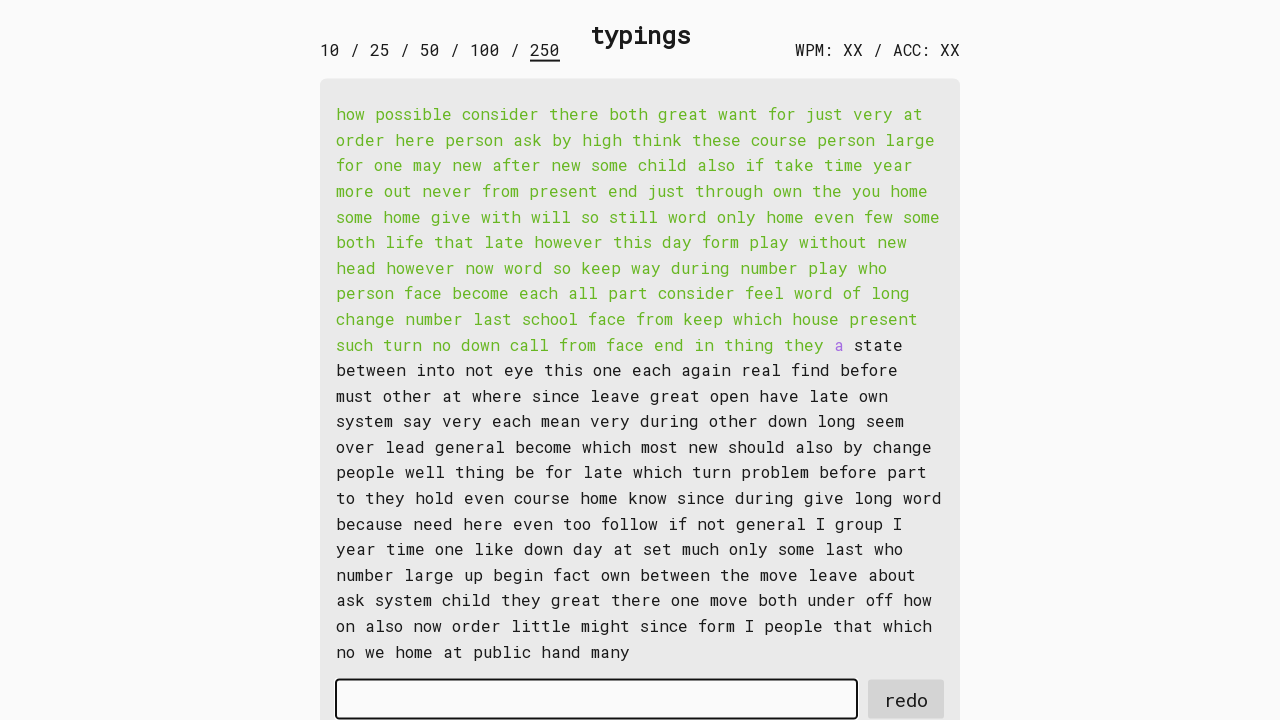

Waited for word 115 to be available
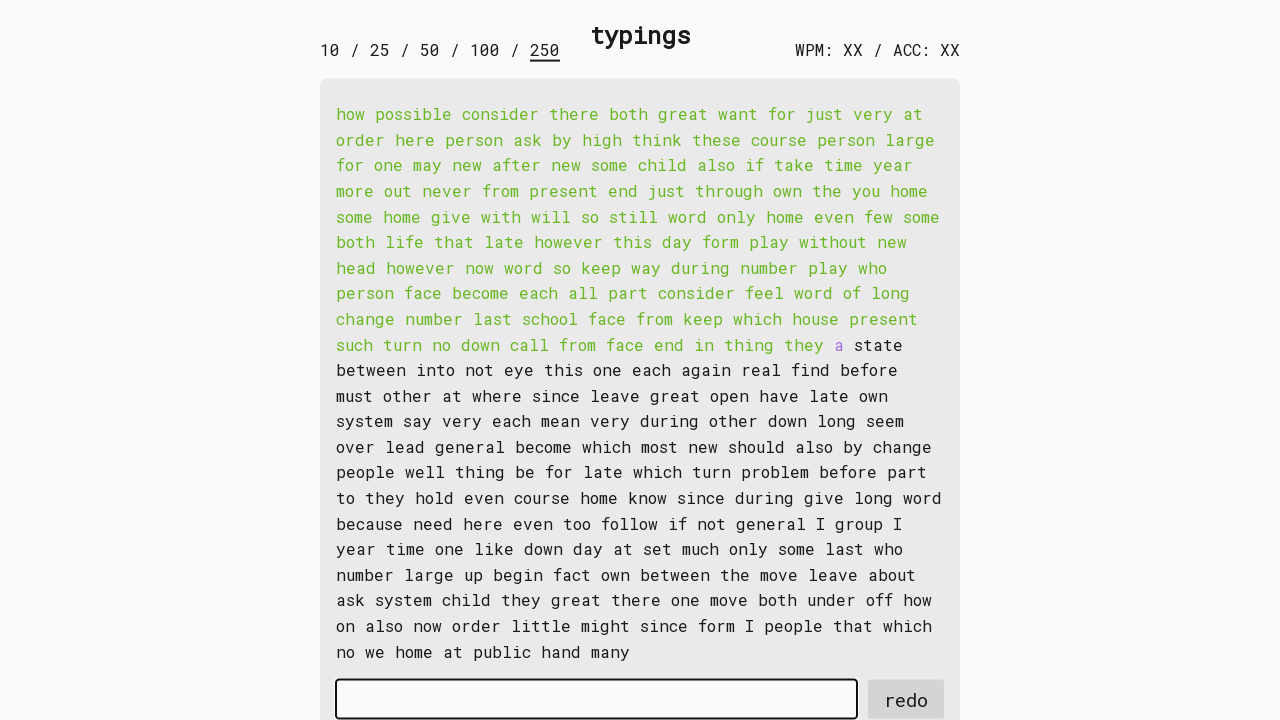

Retrieved word 115: 'a '
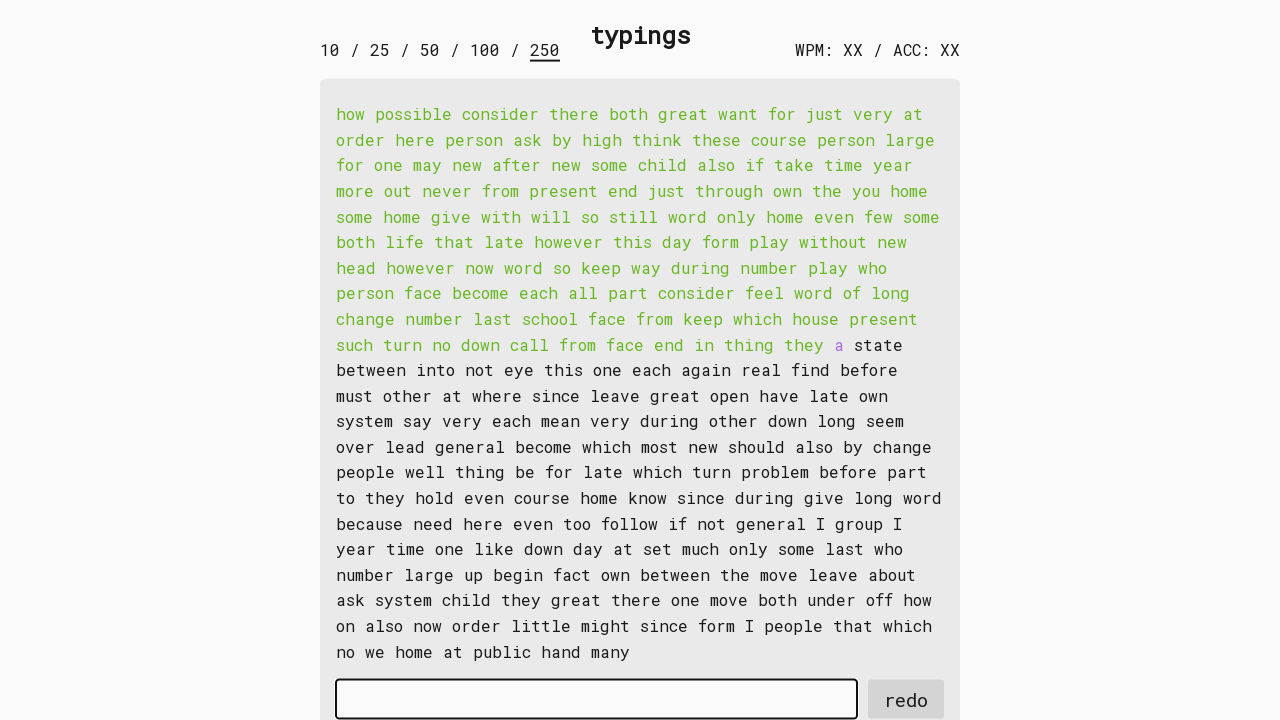

Typed word 115 into input field on #input-field
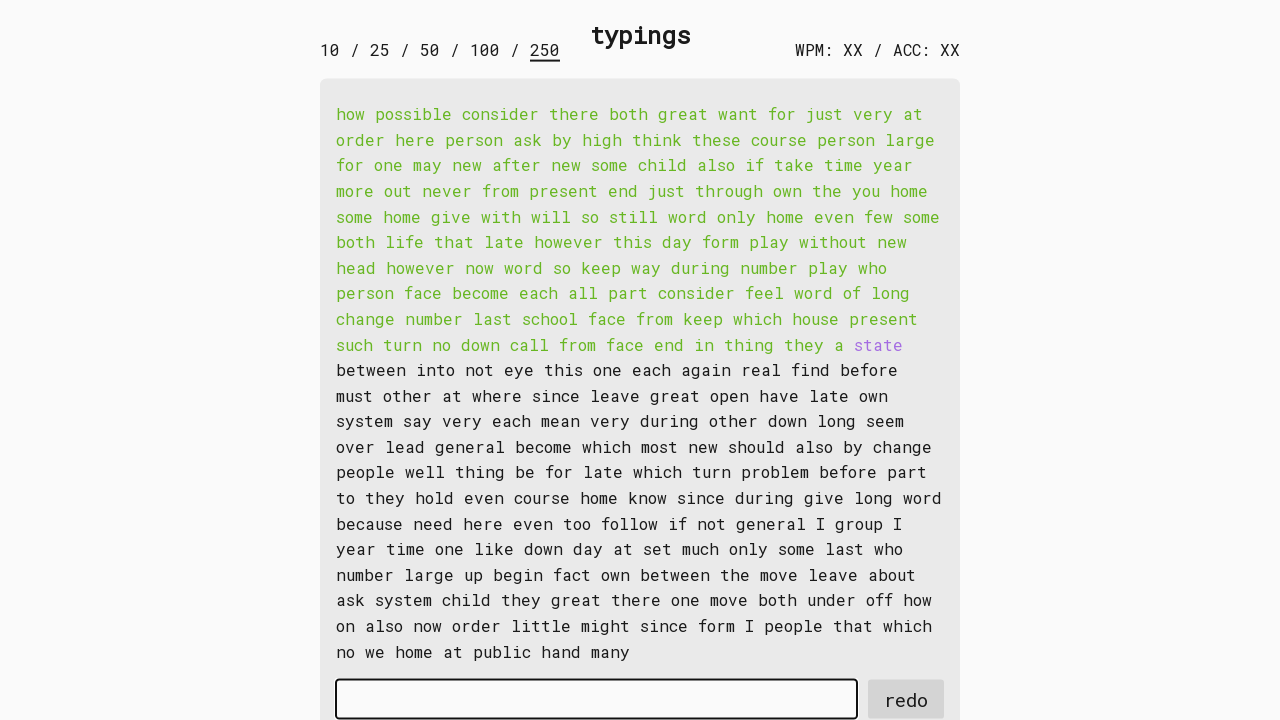

Waited for word 116 to be available
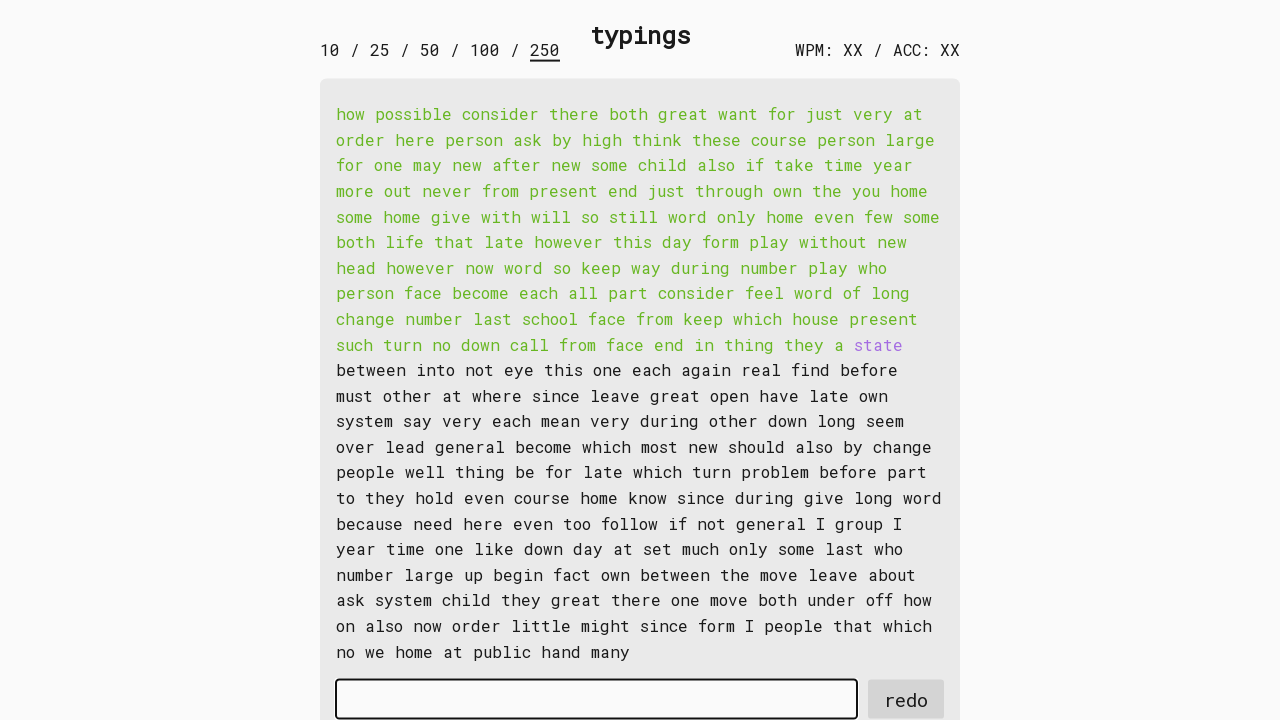

Retrieved word 116: 'state '
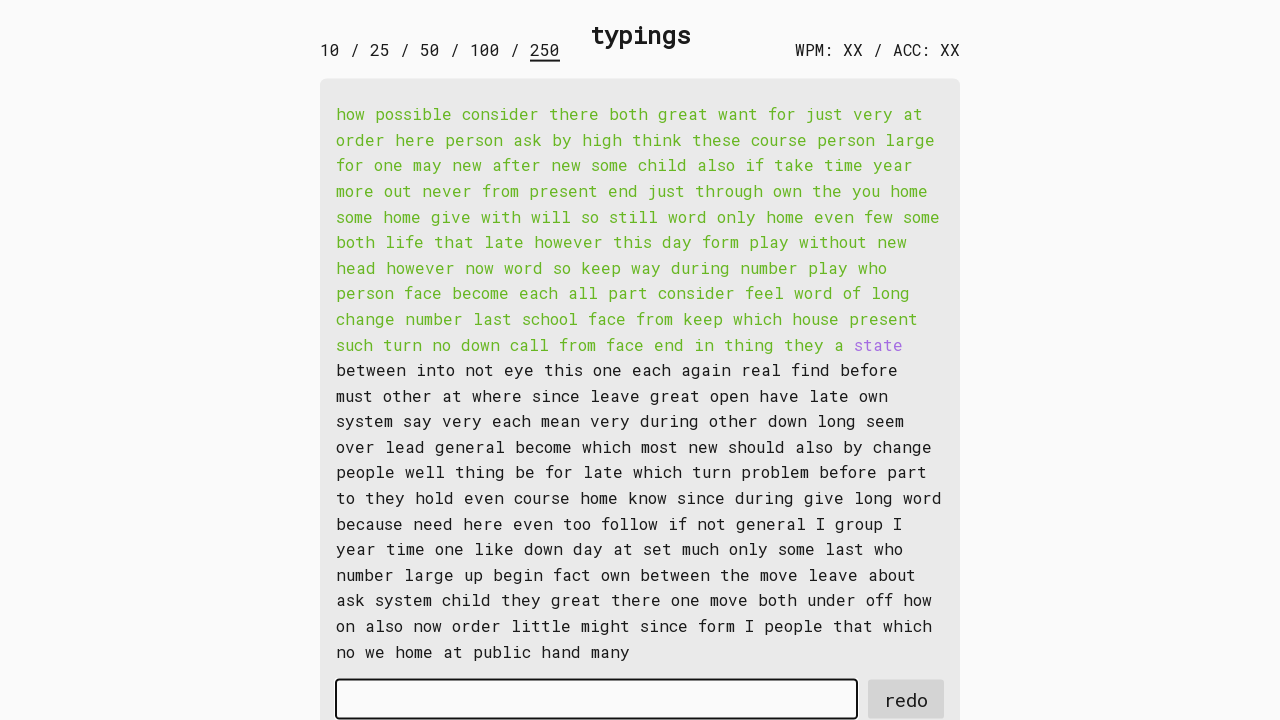

Typed word 116 into input field on #input-field
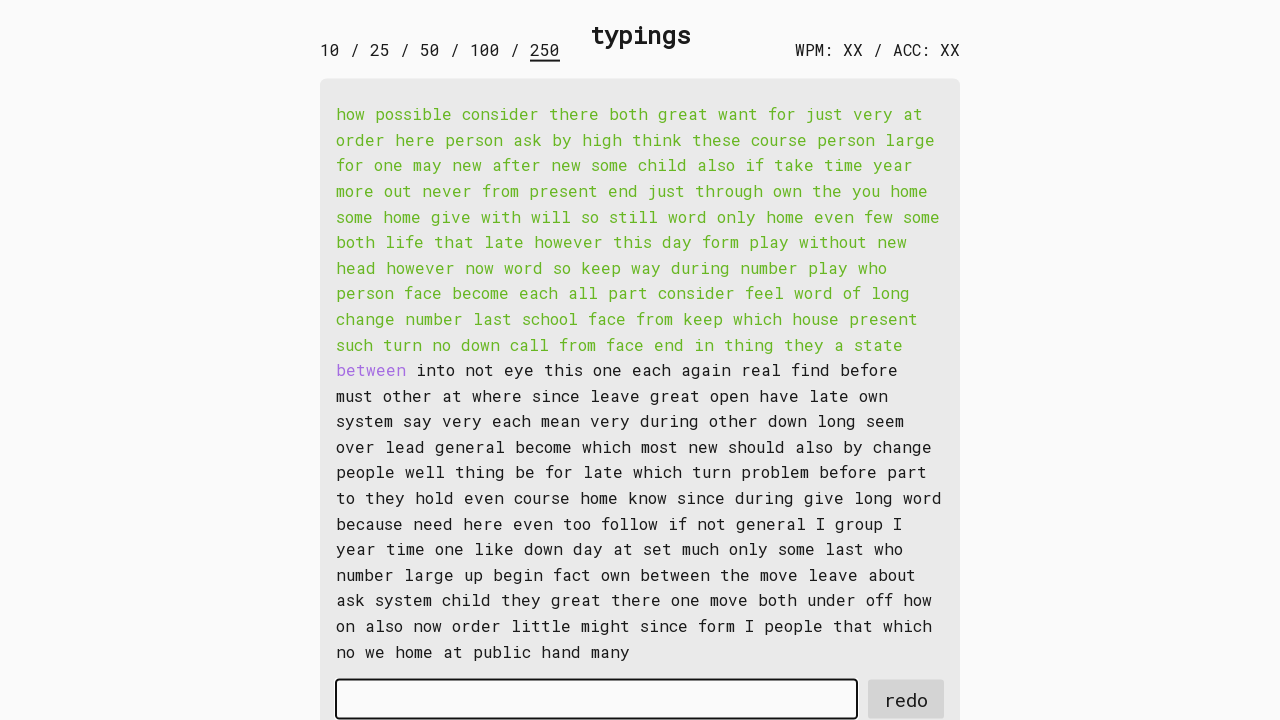

Waited for word 117 to be available
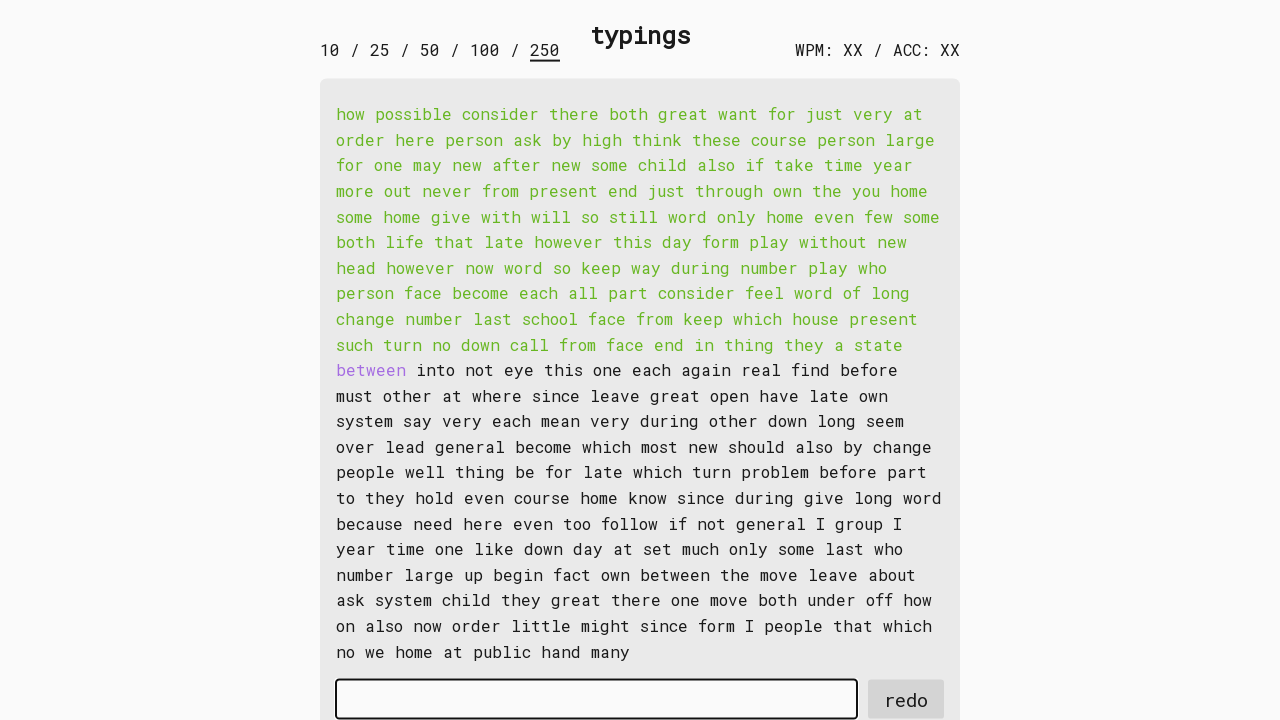

Retrieved word 117: 'between '
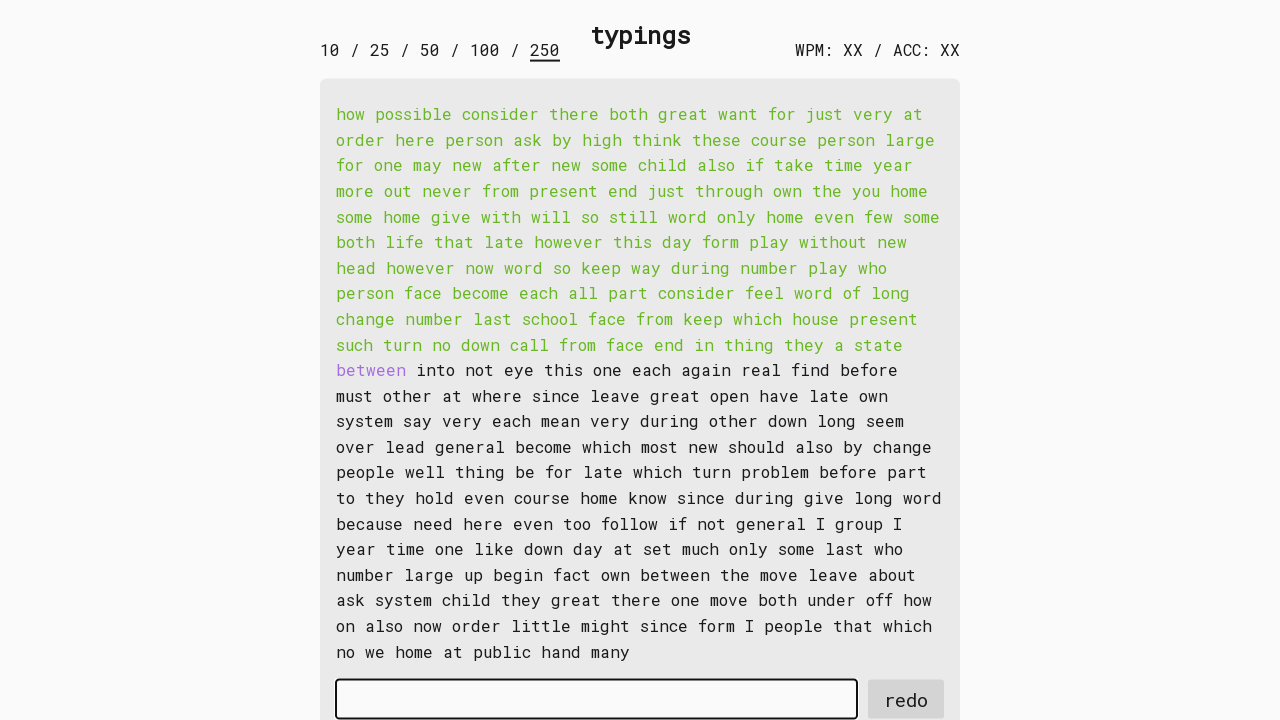

Typed word 117 into input field on #input-field
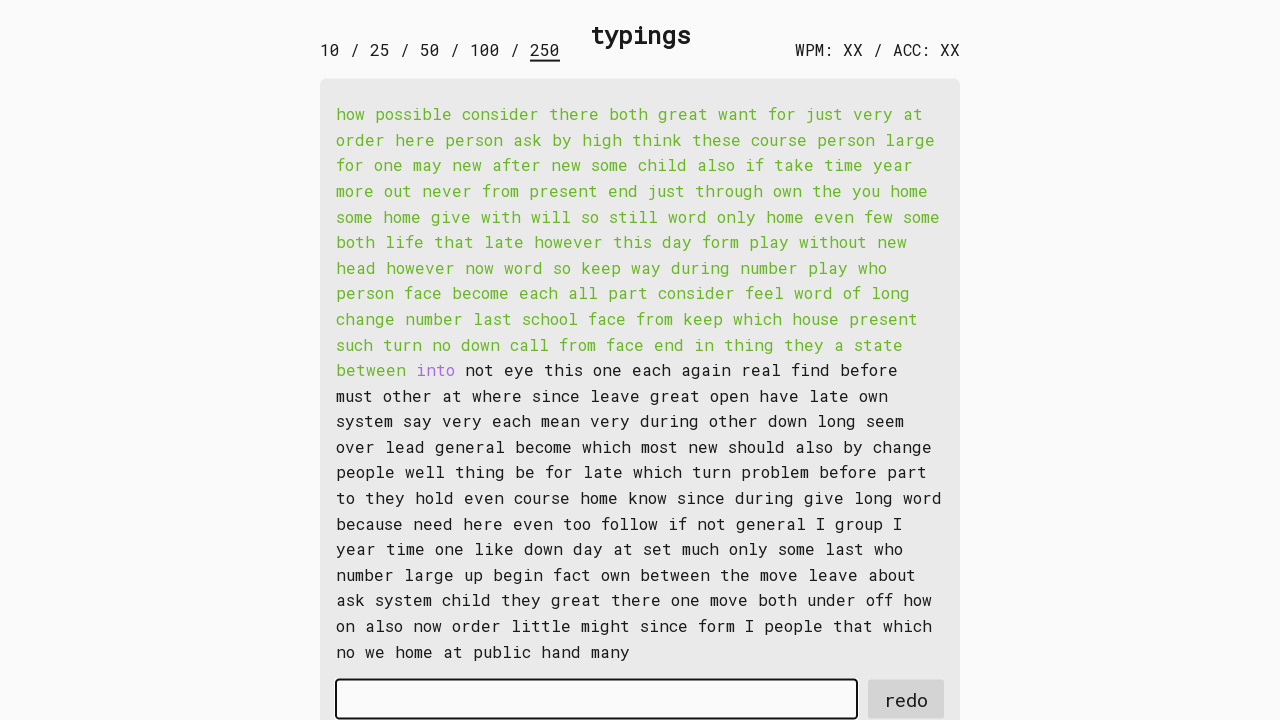

Waited for word 118 to be available
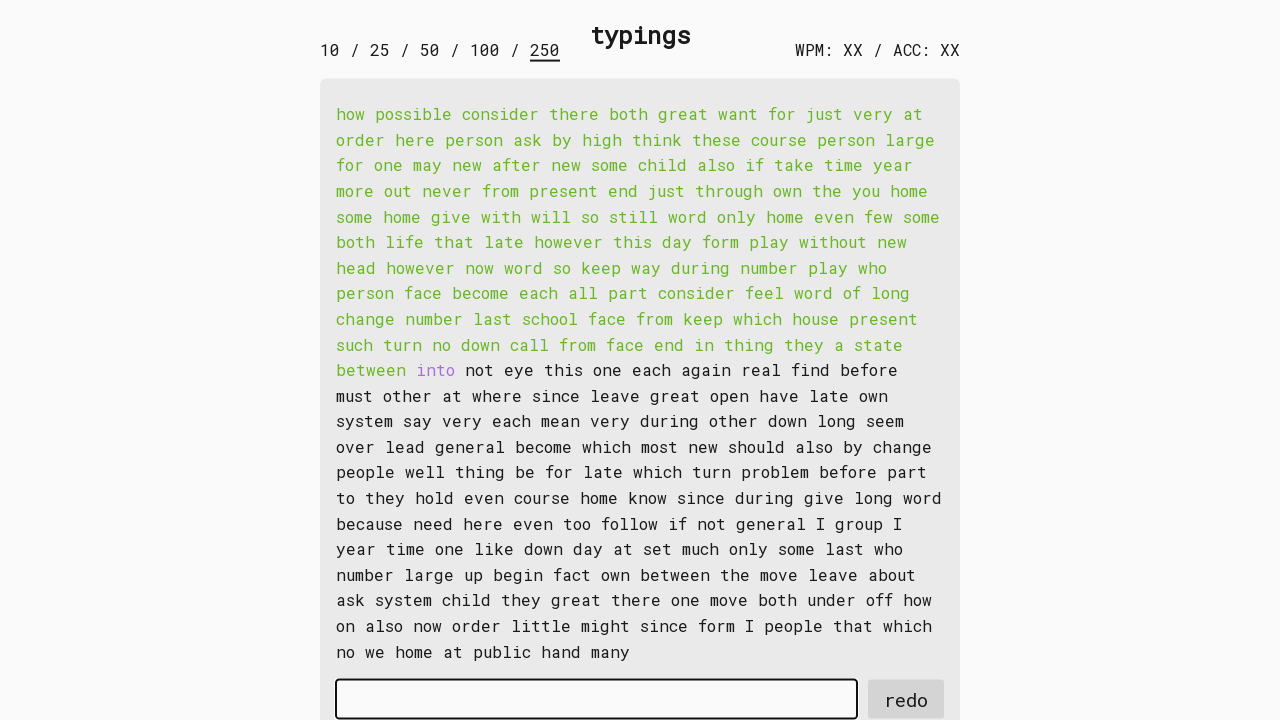

Retrieved word 118: 'into '
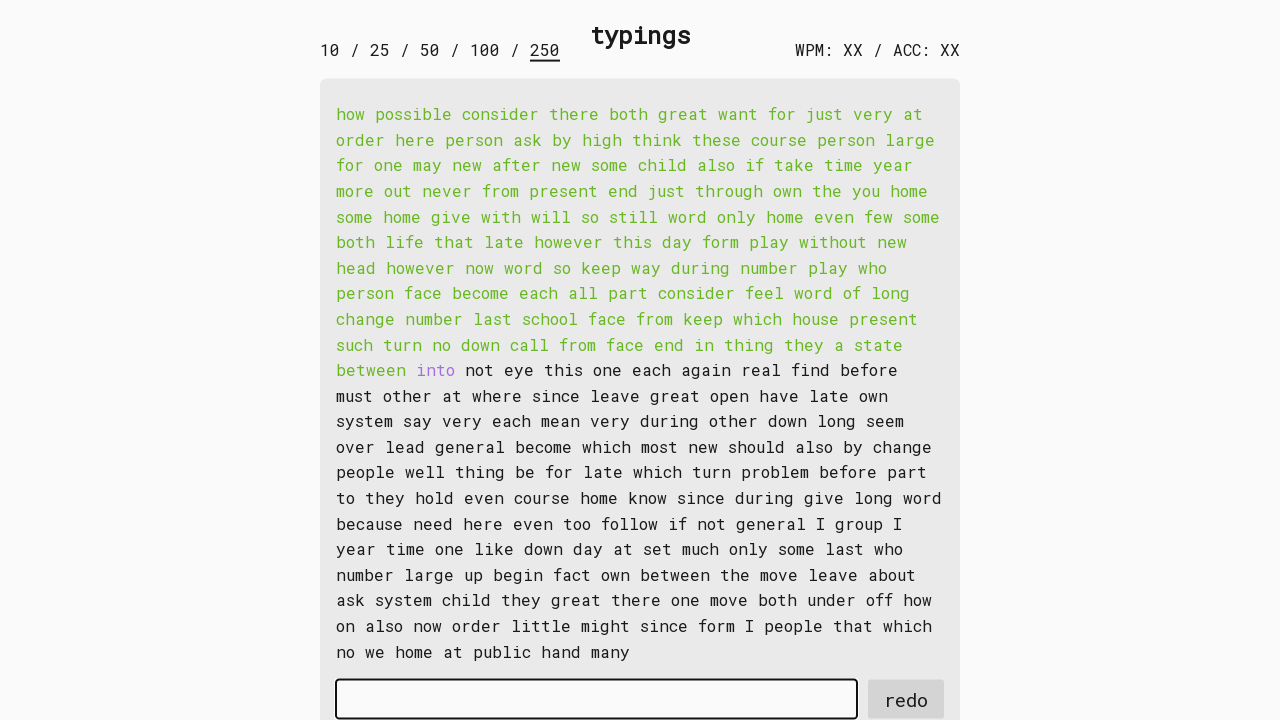

Typed word 118 into input field on #input-field
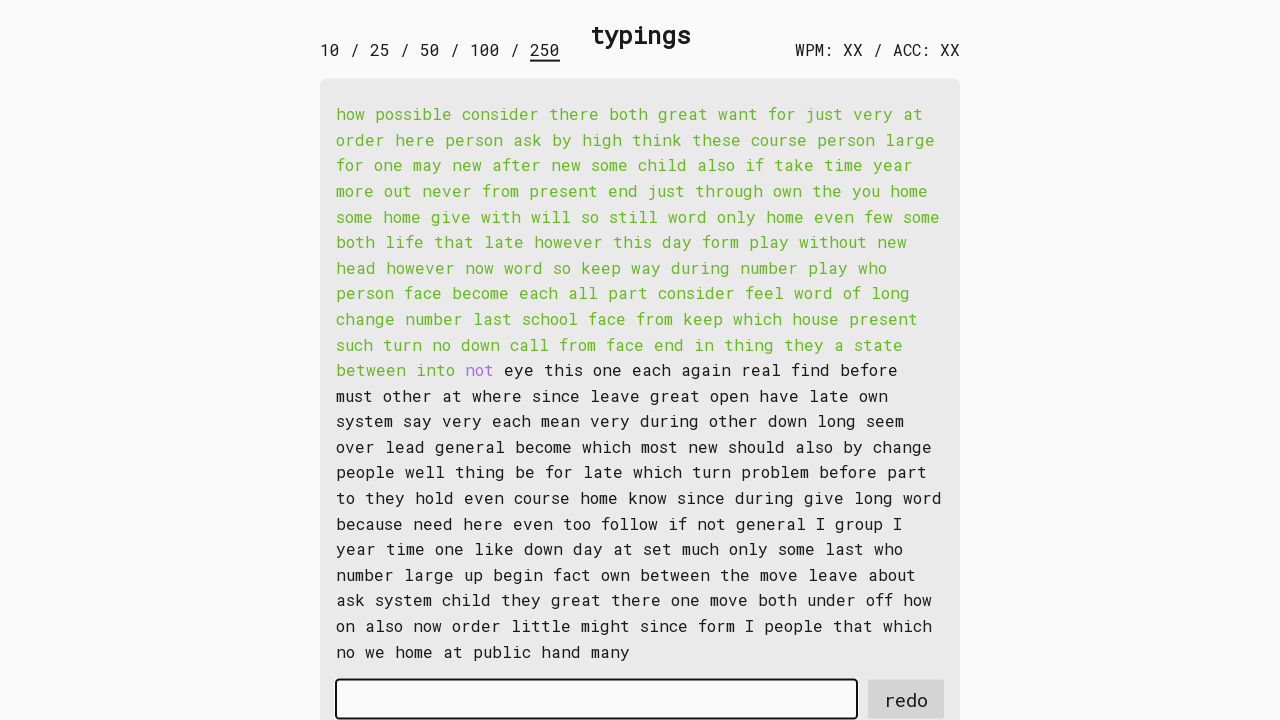

Waited for word 119 to be available
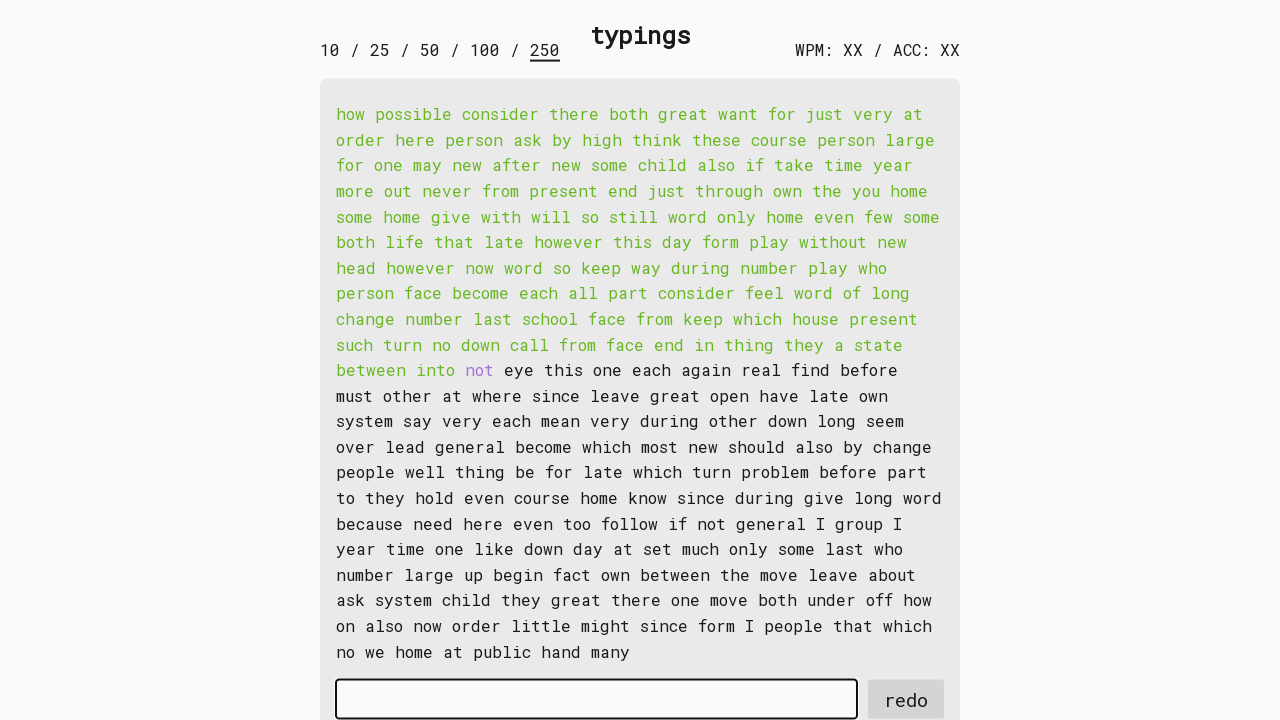

Retrieved word 119: 'not '
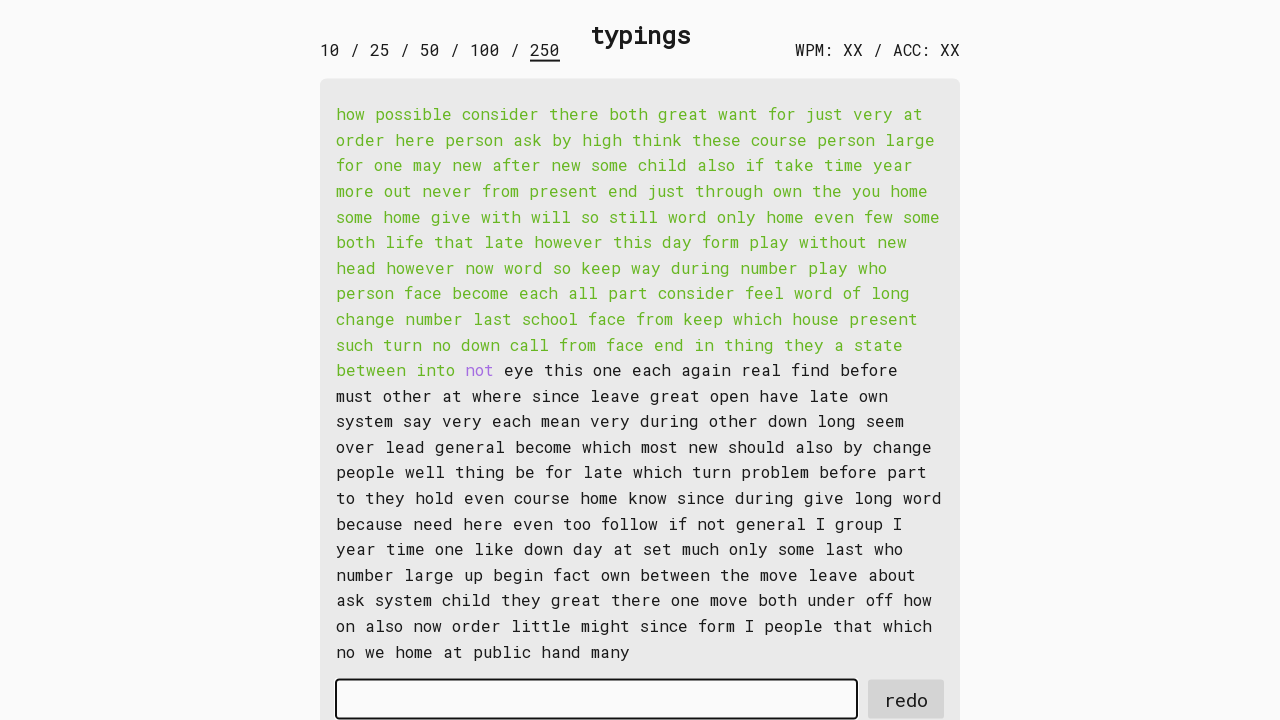

Typed word 119 into input field on #input-field
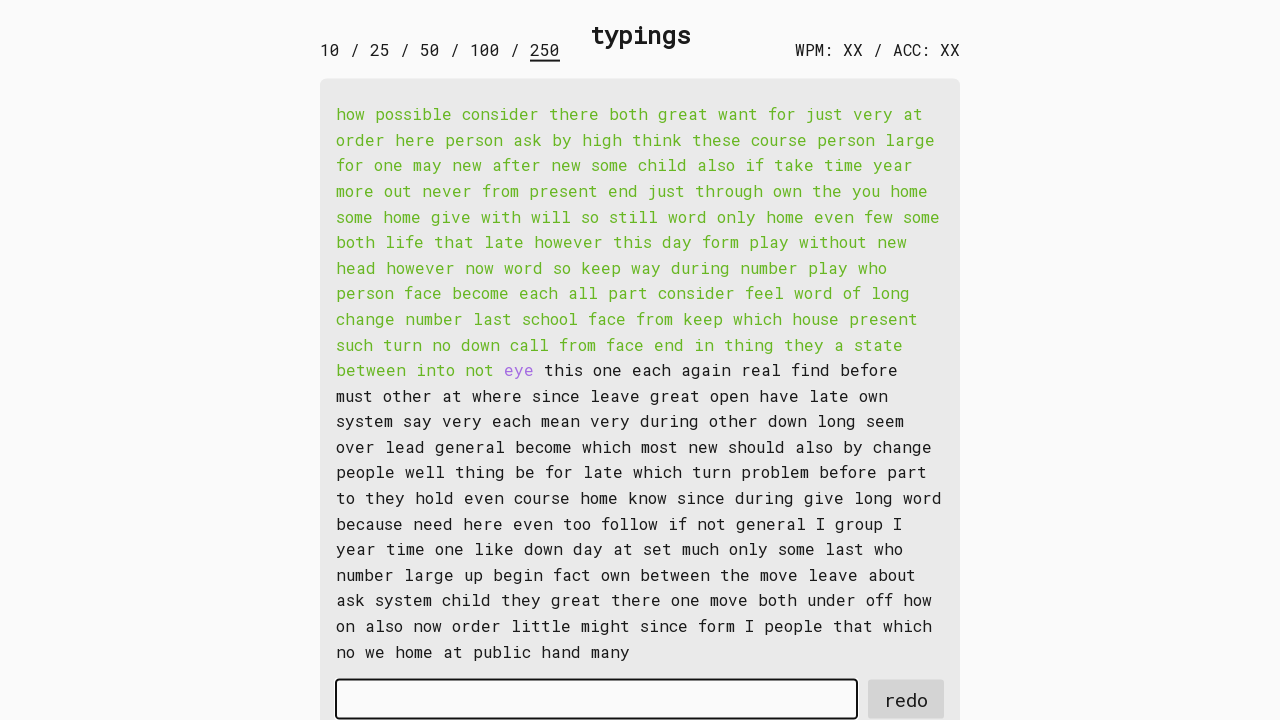

Waited for word 120 to be available
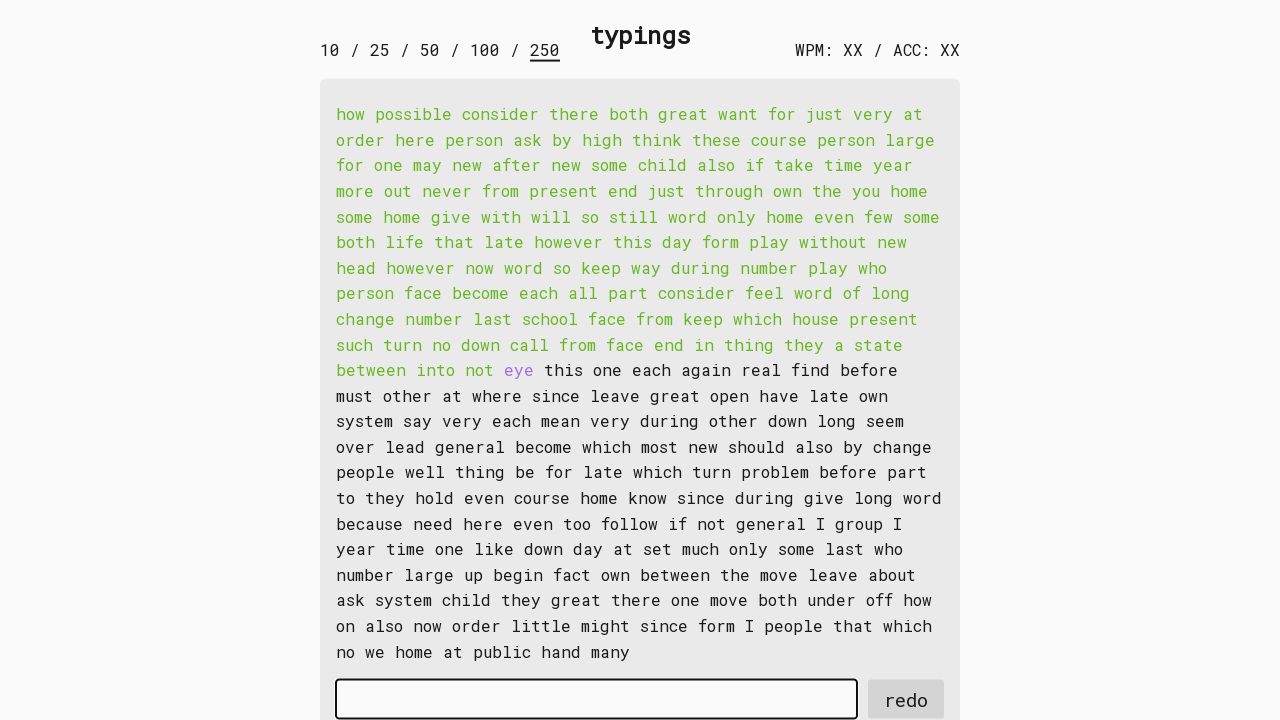

Retrieved word 120: 'eye '
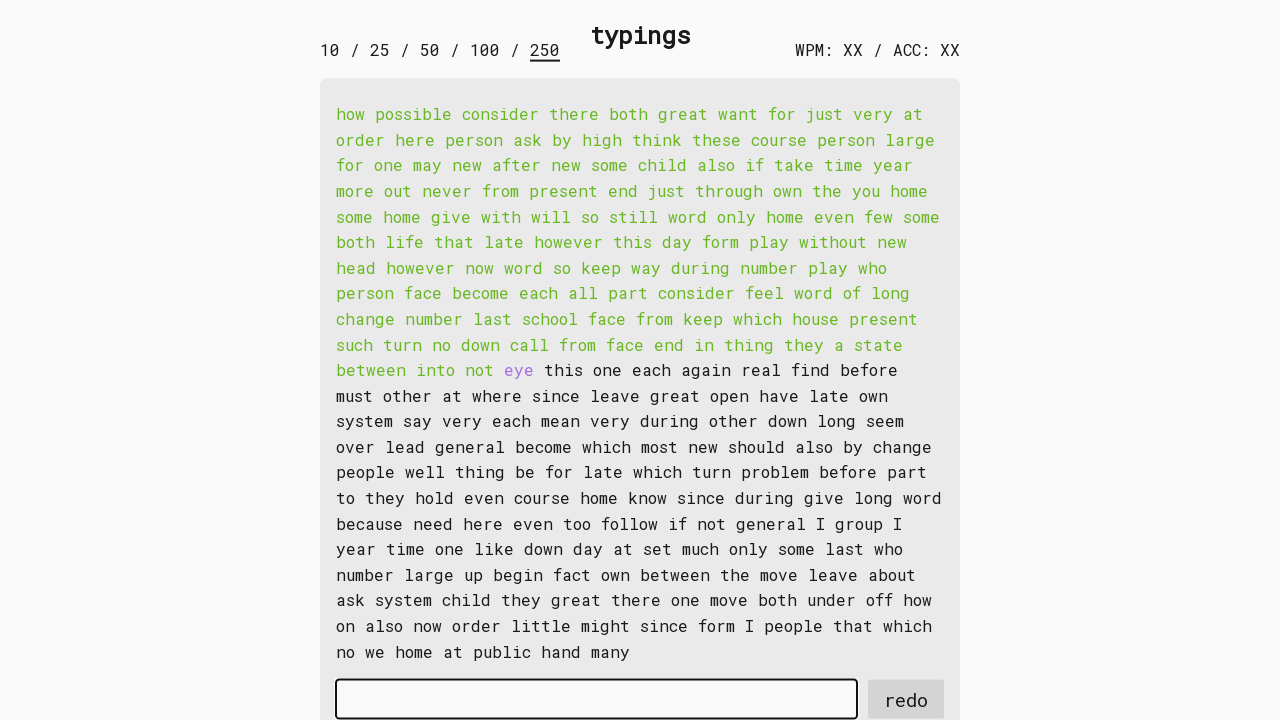

Typed word 120 into input field on #input-field
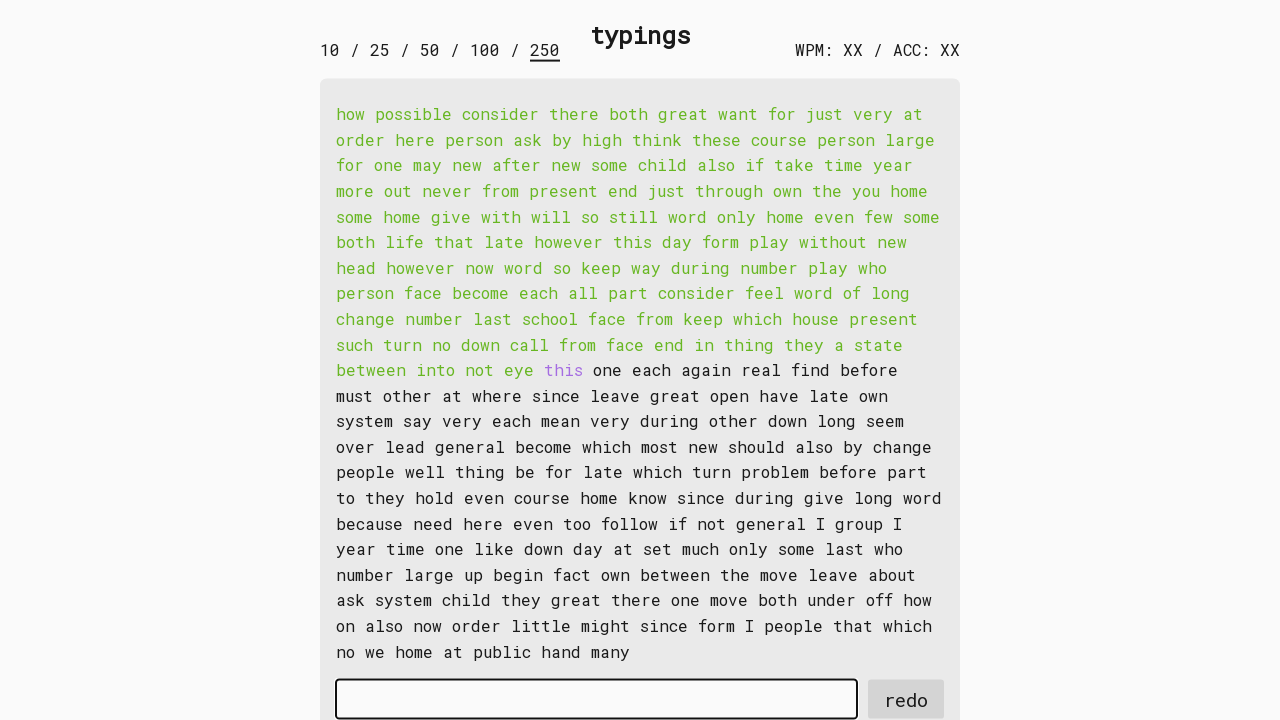

Waited for word 121 to be available
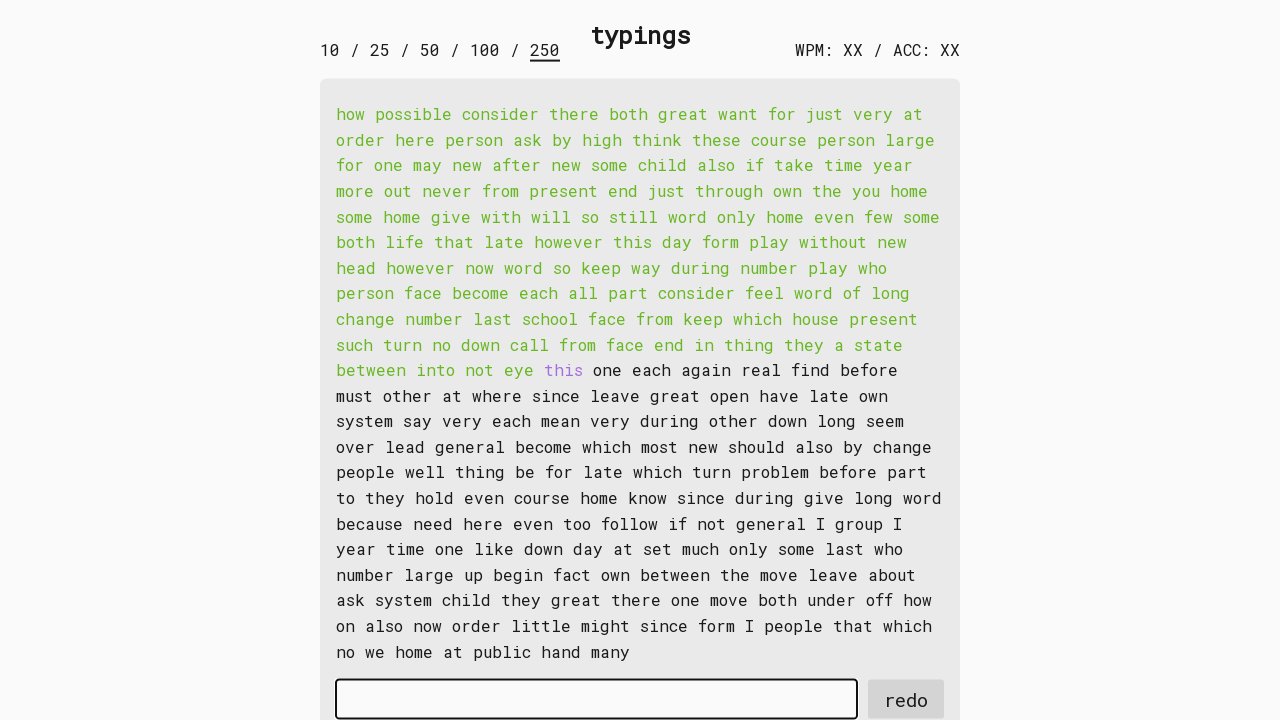

Retrieved word 121: 'this '
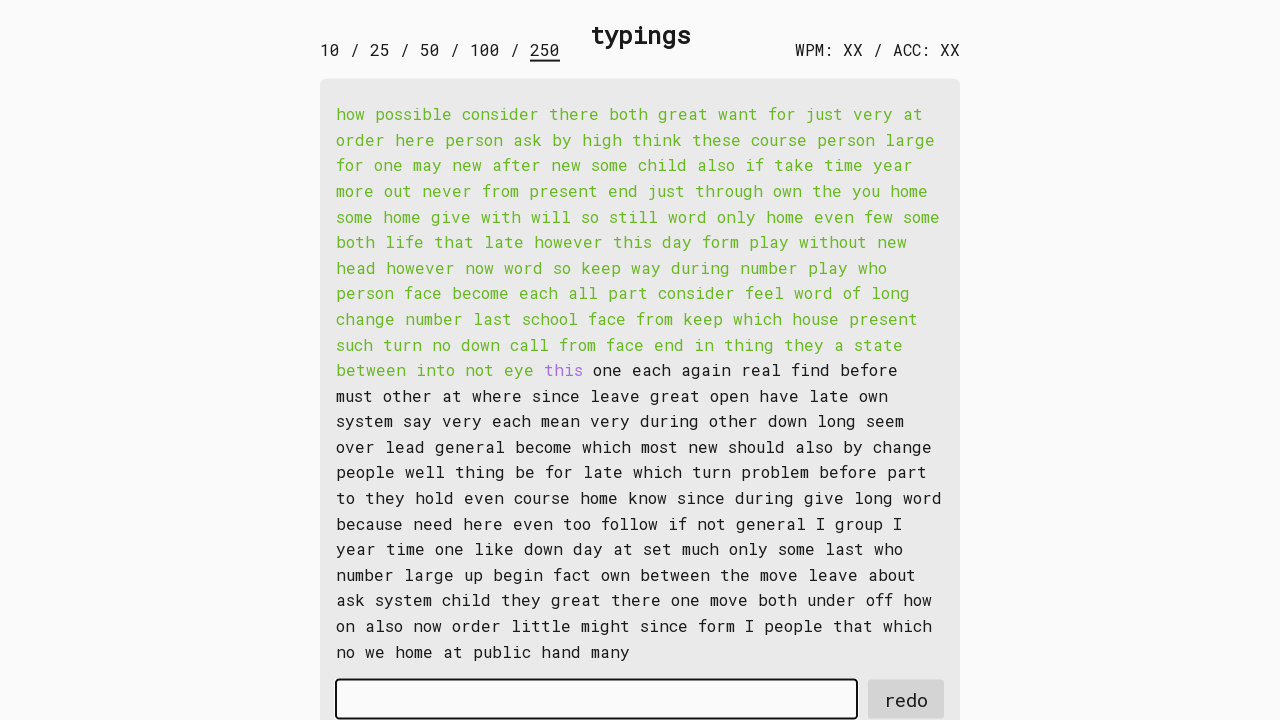

Typed word 121 into input field on #input-field
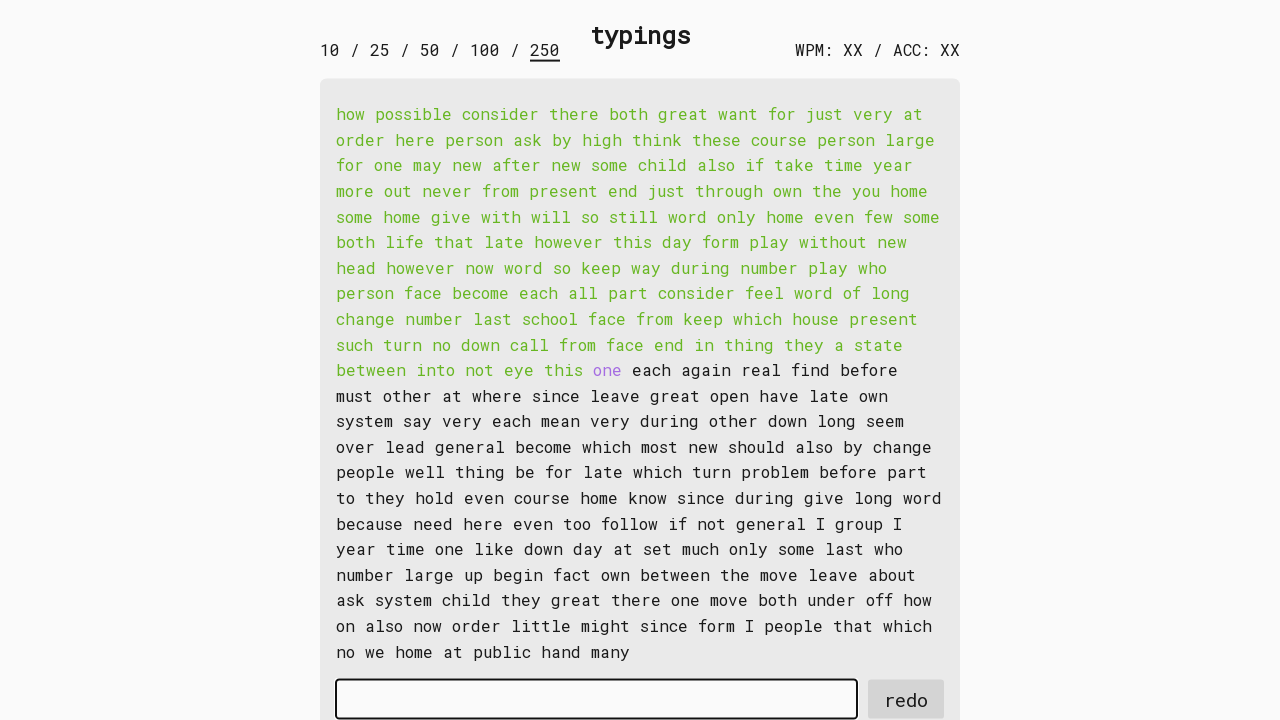

Waited for word 122 to be available
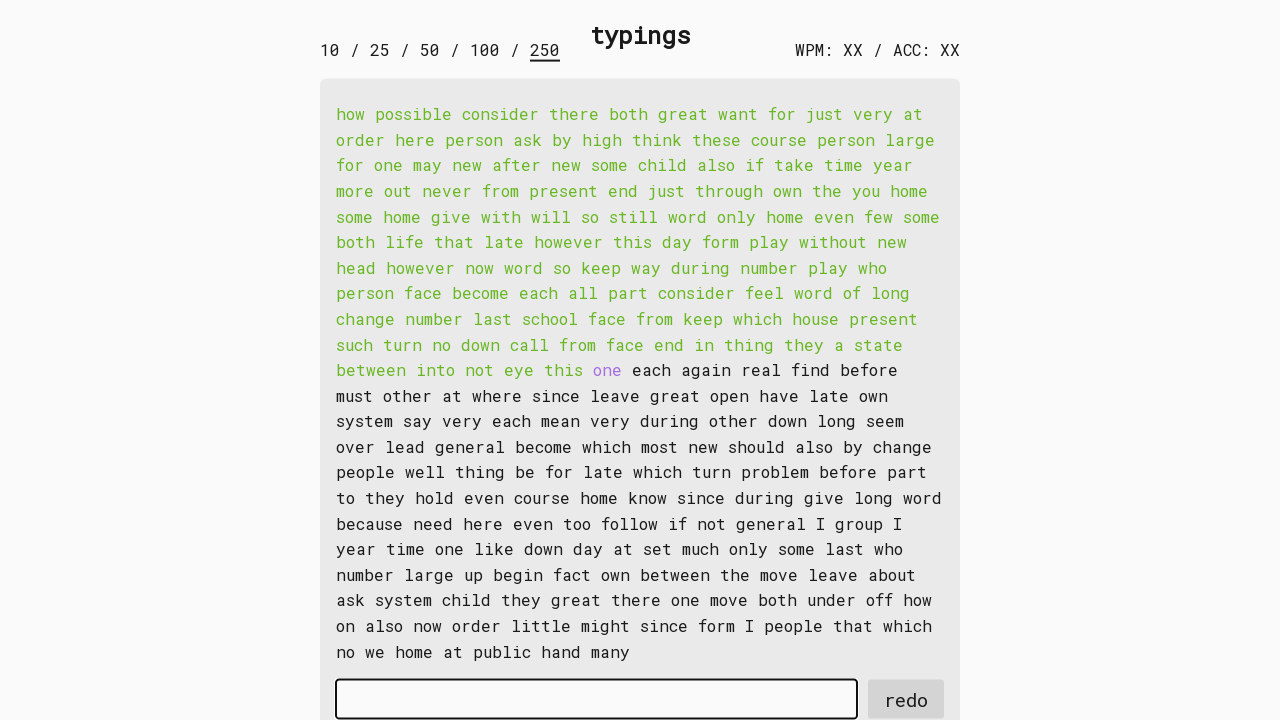

Retrieved word 122: 'one '
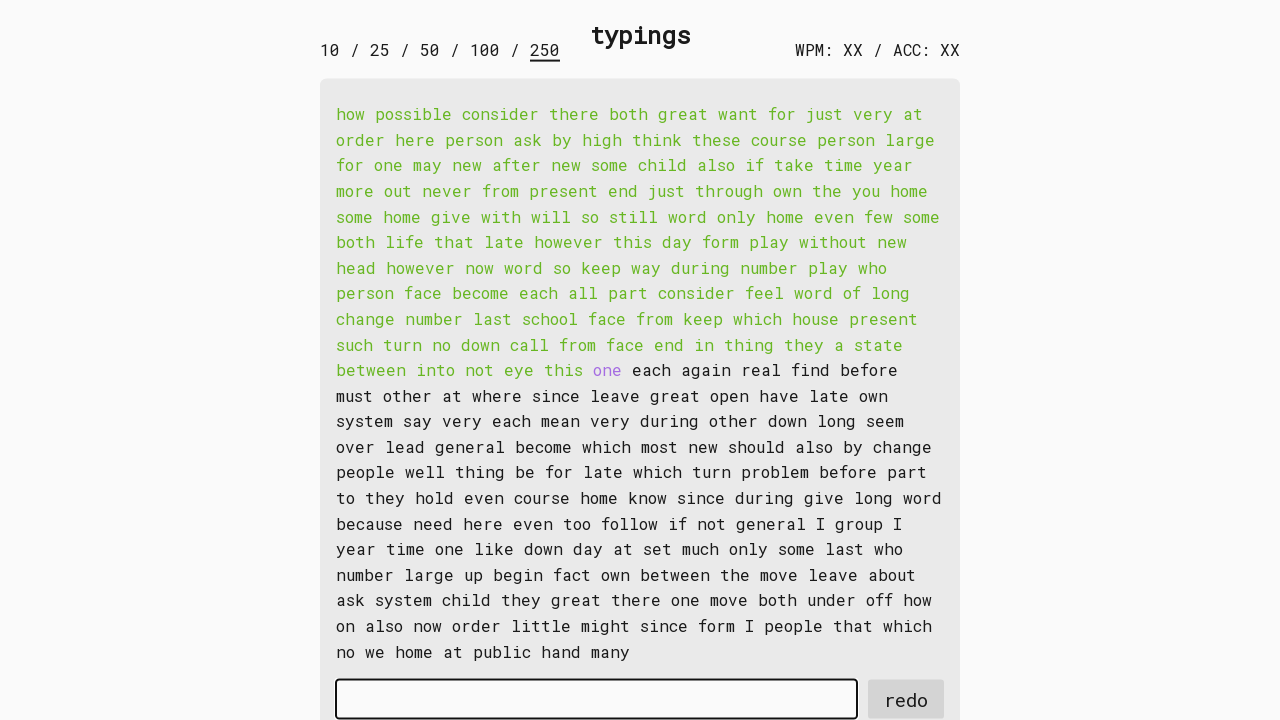

Typed word 122 into input field on #input-field
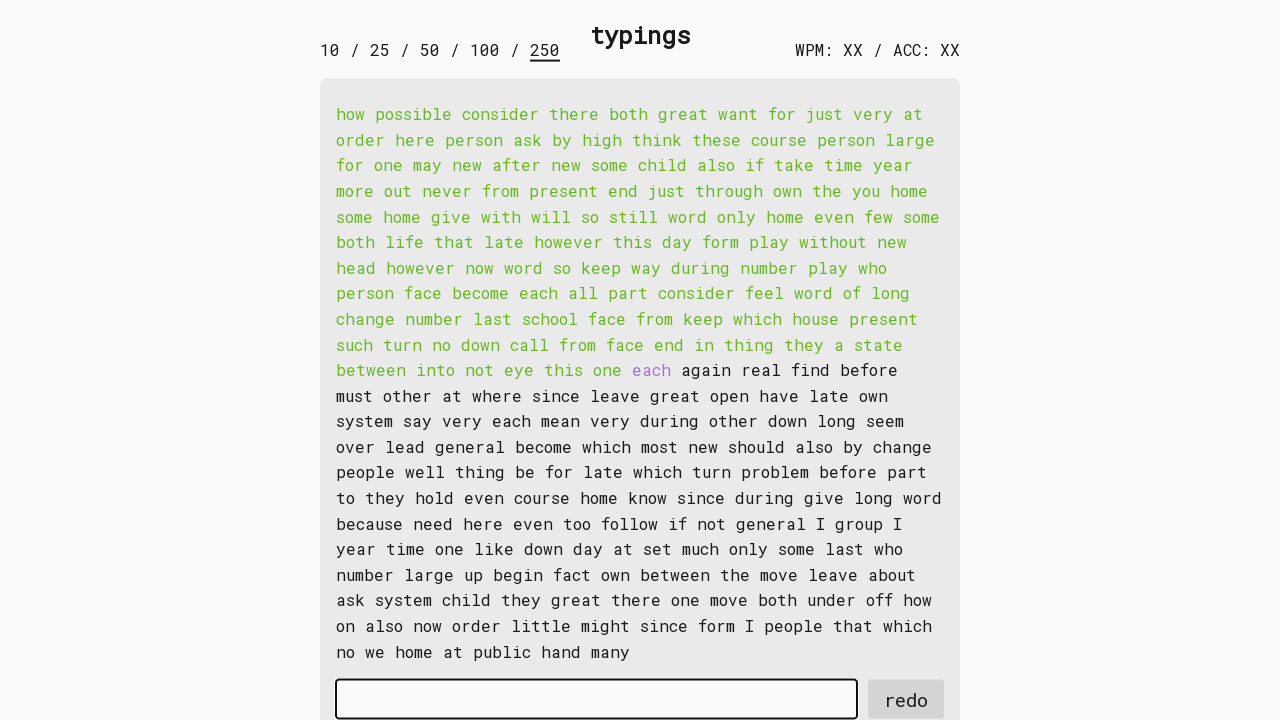

Waited for word 123 to be available
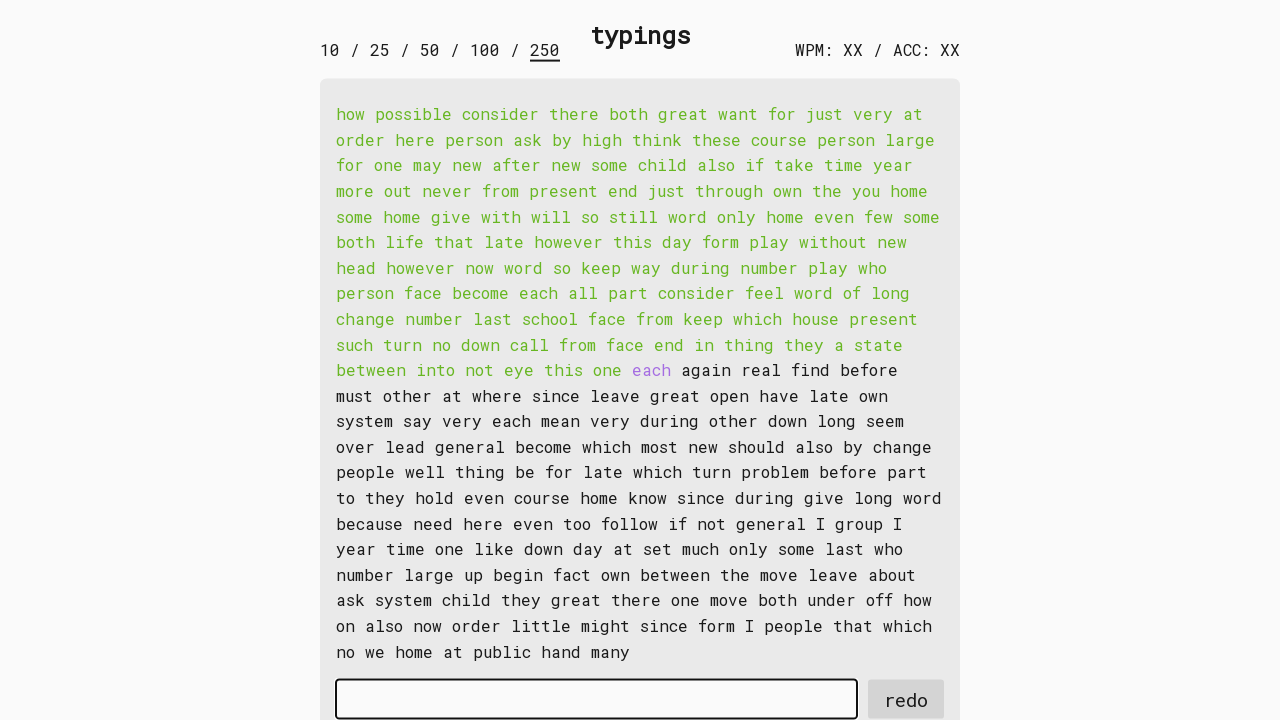

Retrieved word 123: 'each '
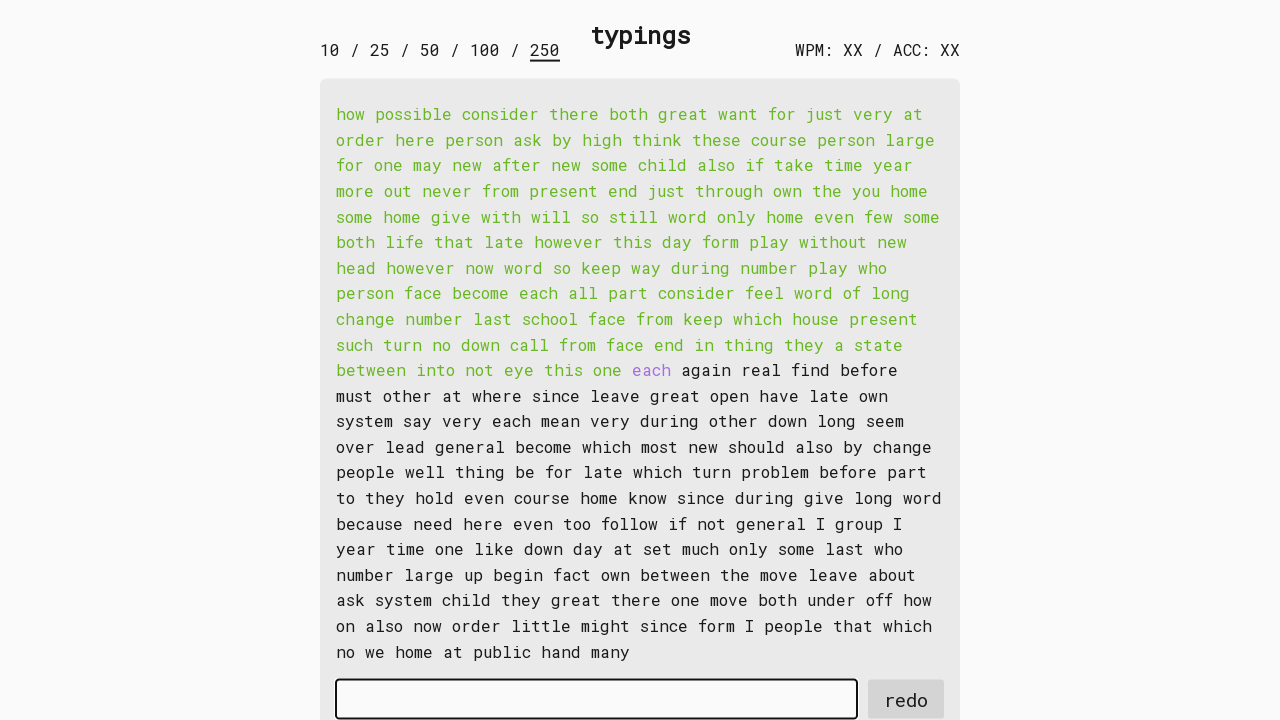

Typed word 123 into input field on #input-field
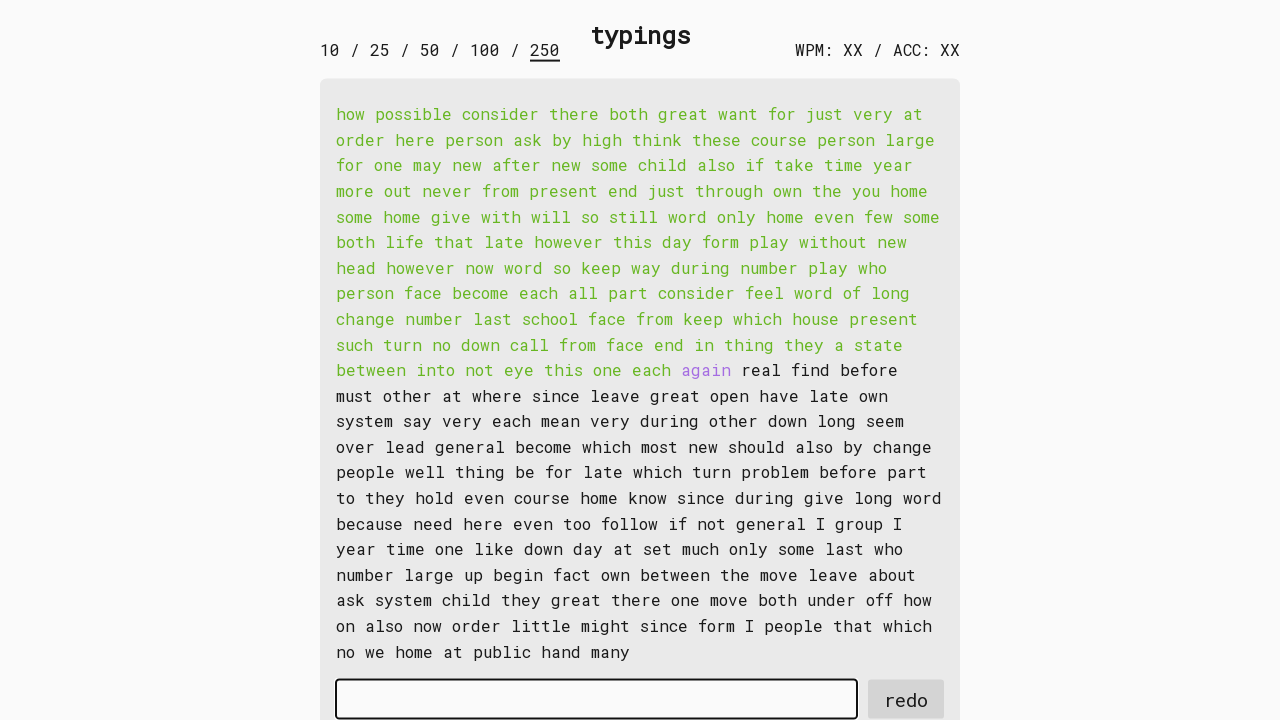

Waited for word 124 to be available
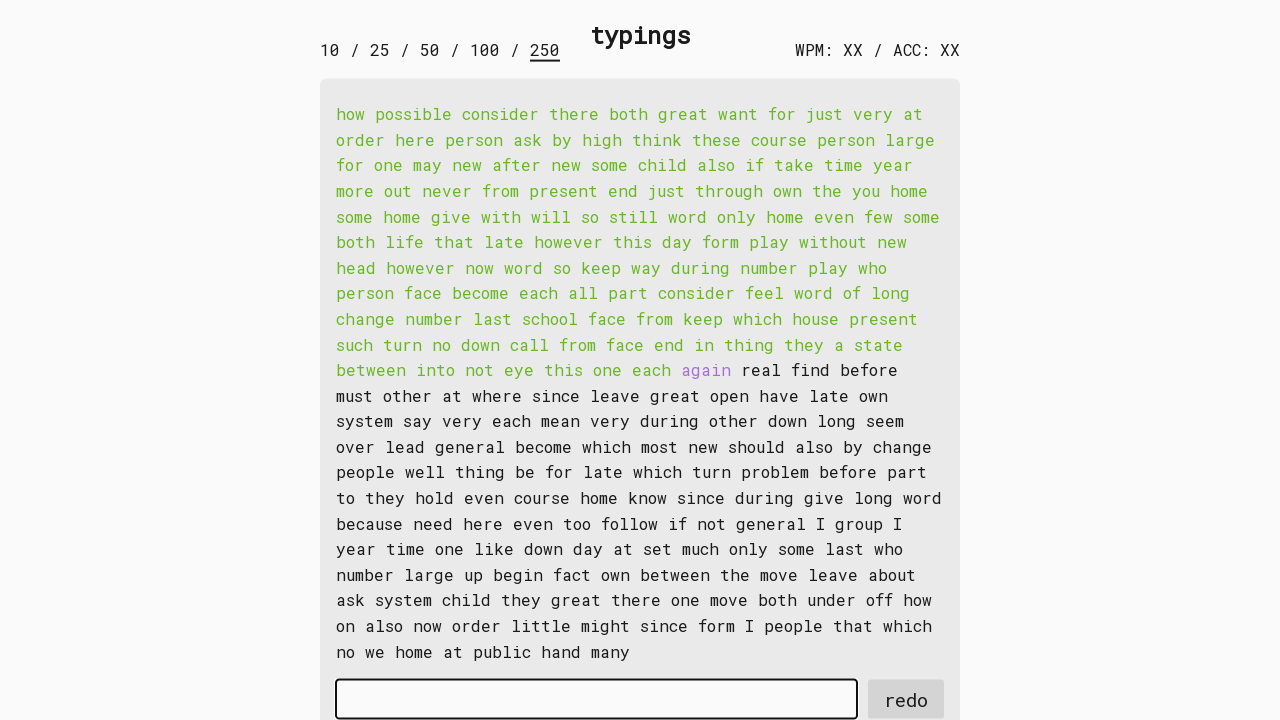

Retrieved word 124: 'again '
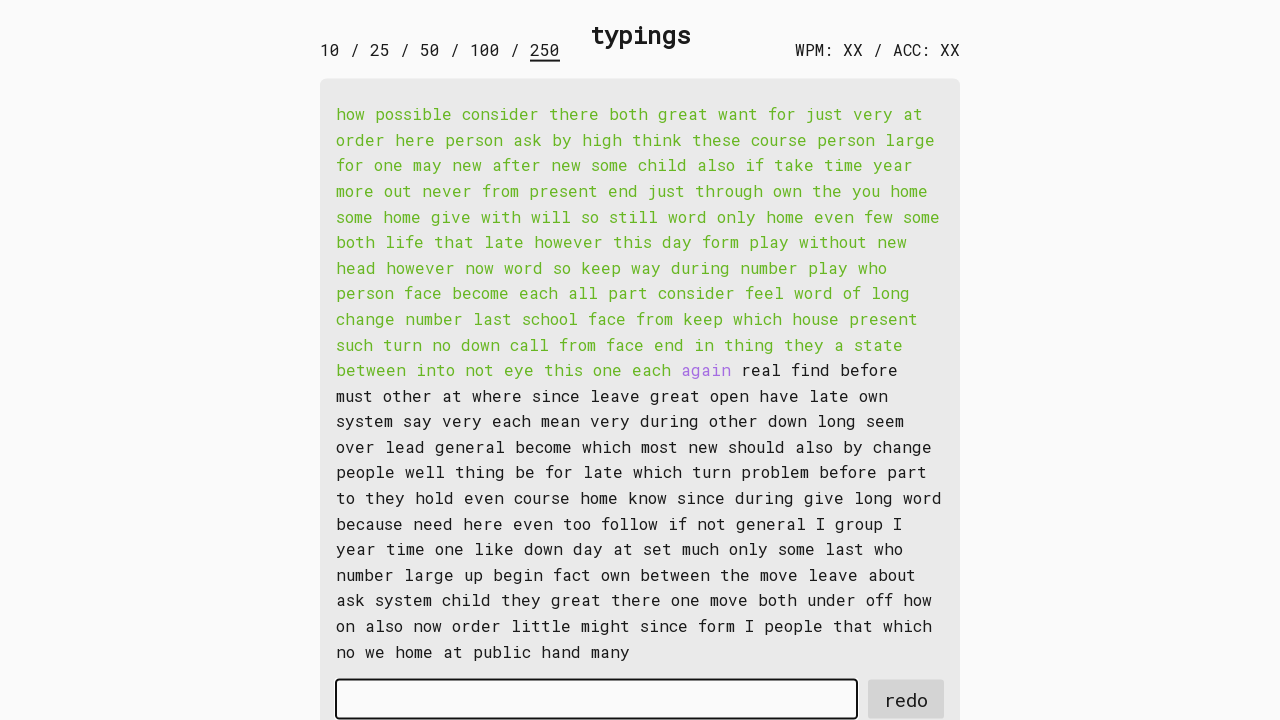

Typed word 124 into input field on #input-field
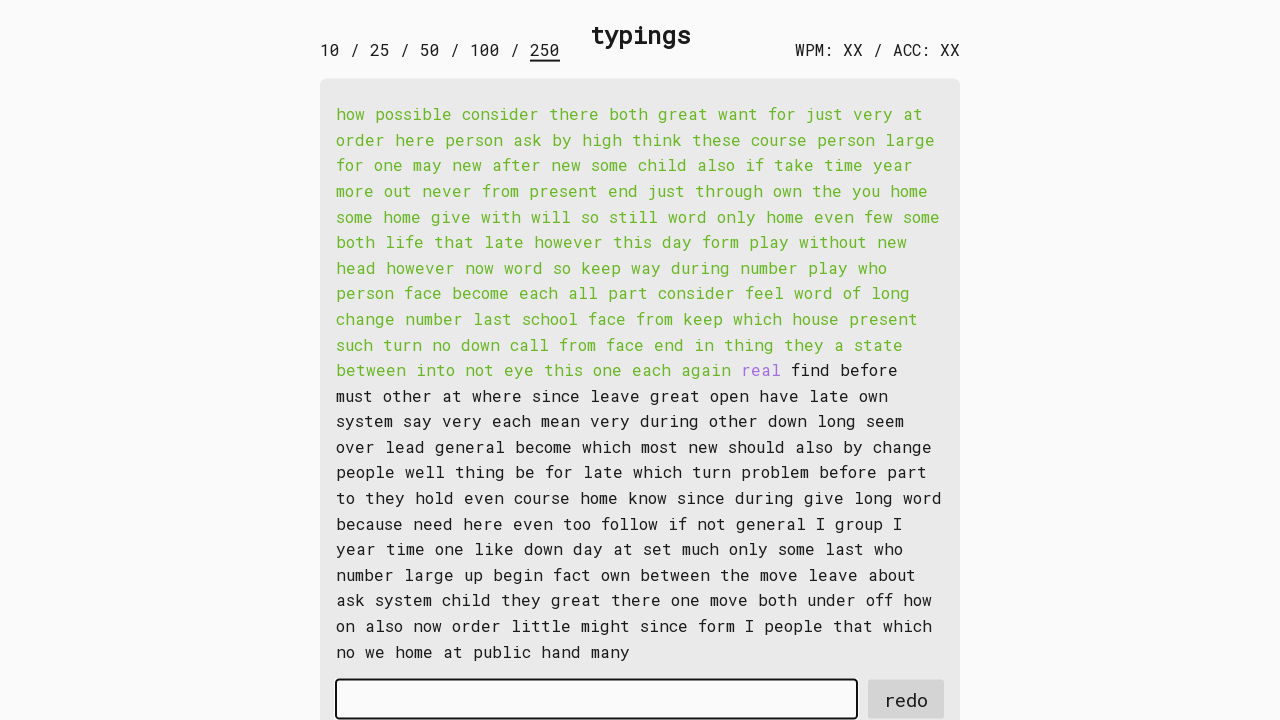

Waited for word 125 to be available
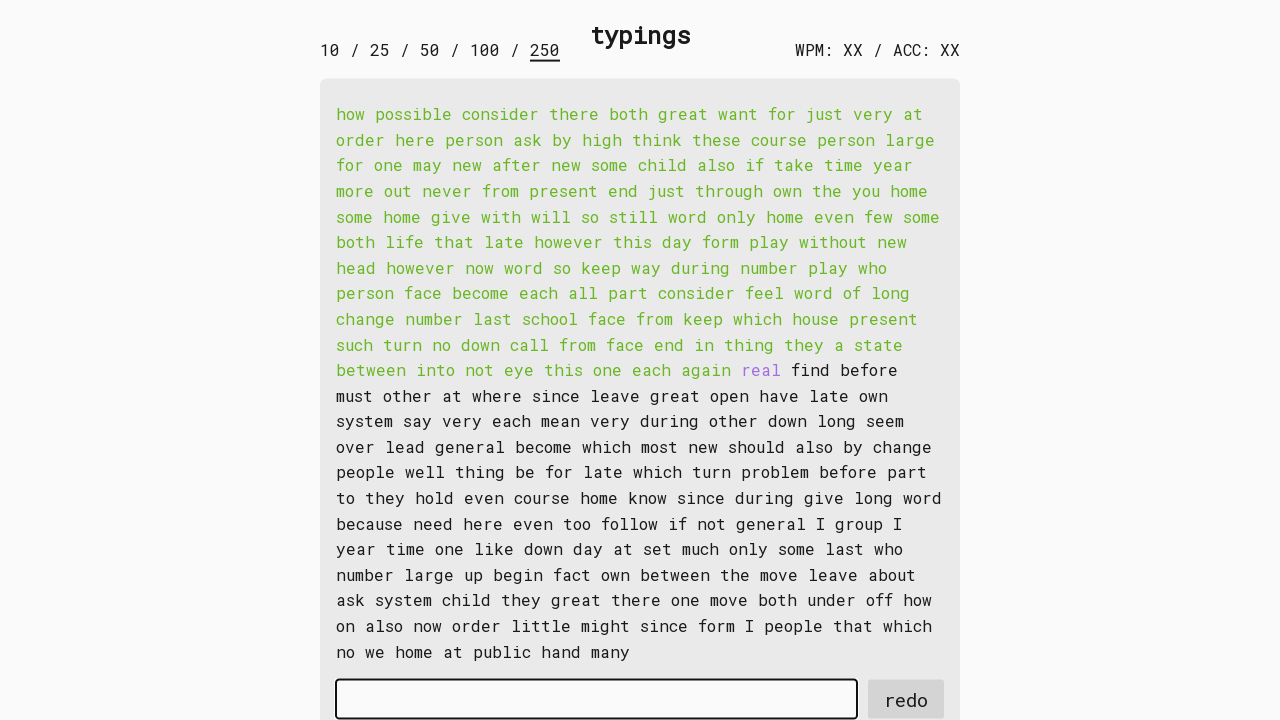

Retrieved word 125: 'real '
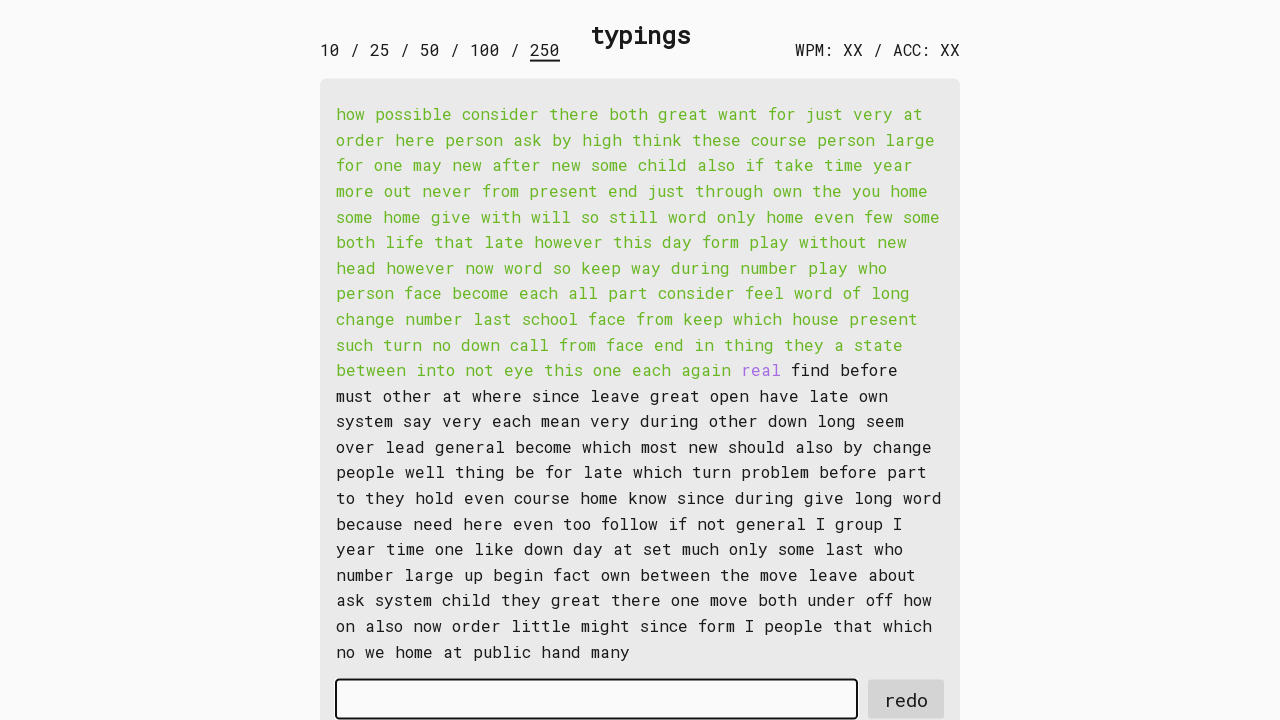

Typed word 125 into input field on #input-field
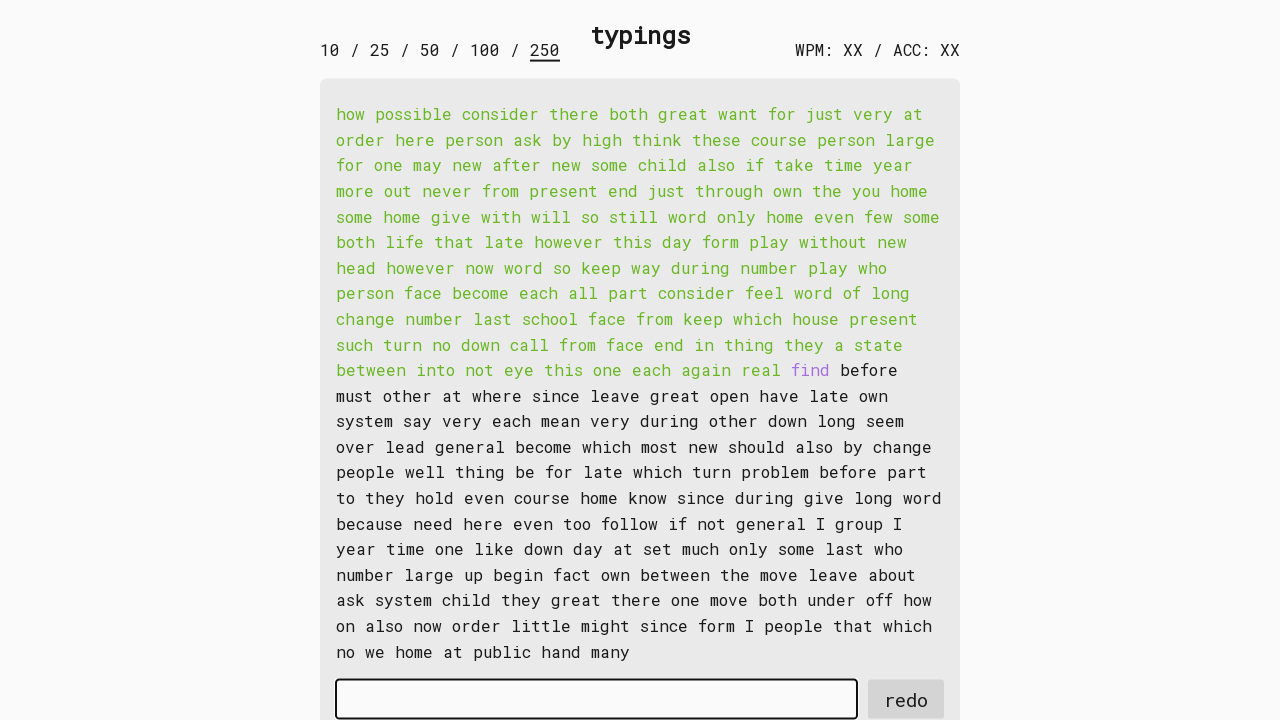

Waited for word 126 to be available
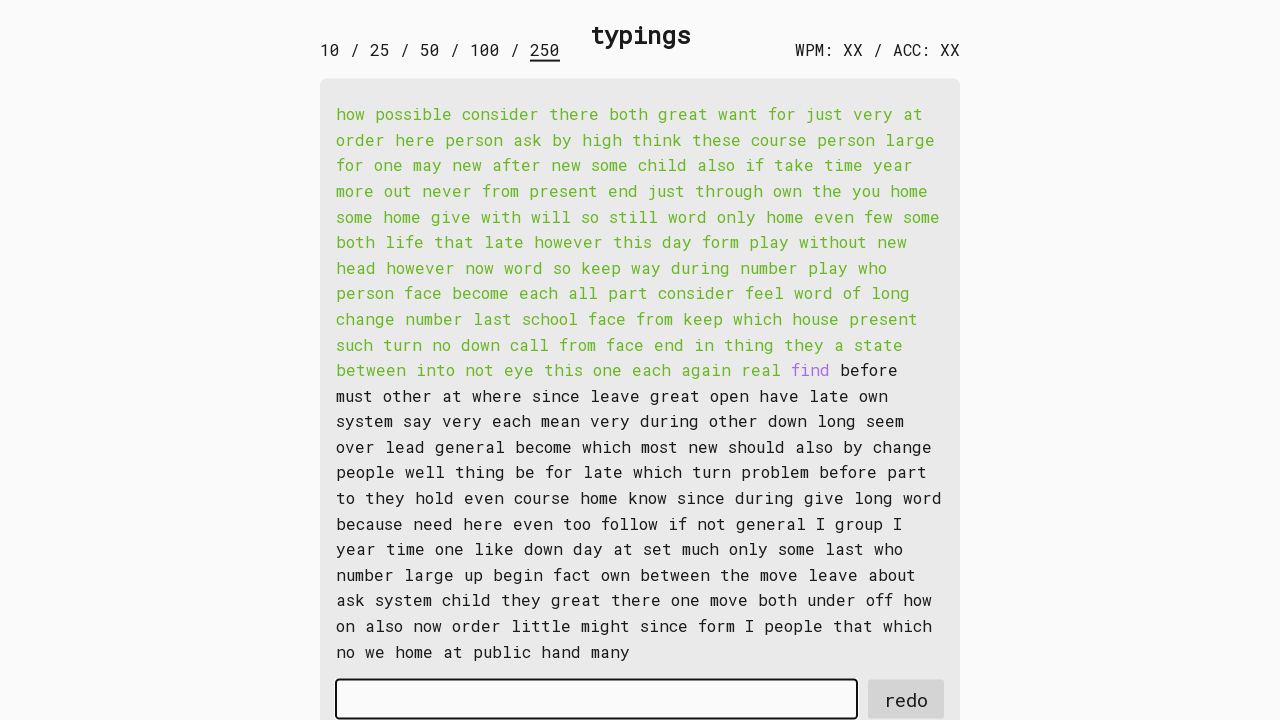

Retrieved word 126: 'find '
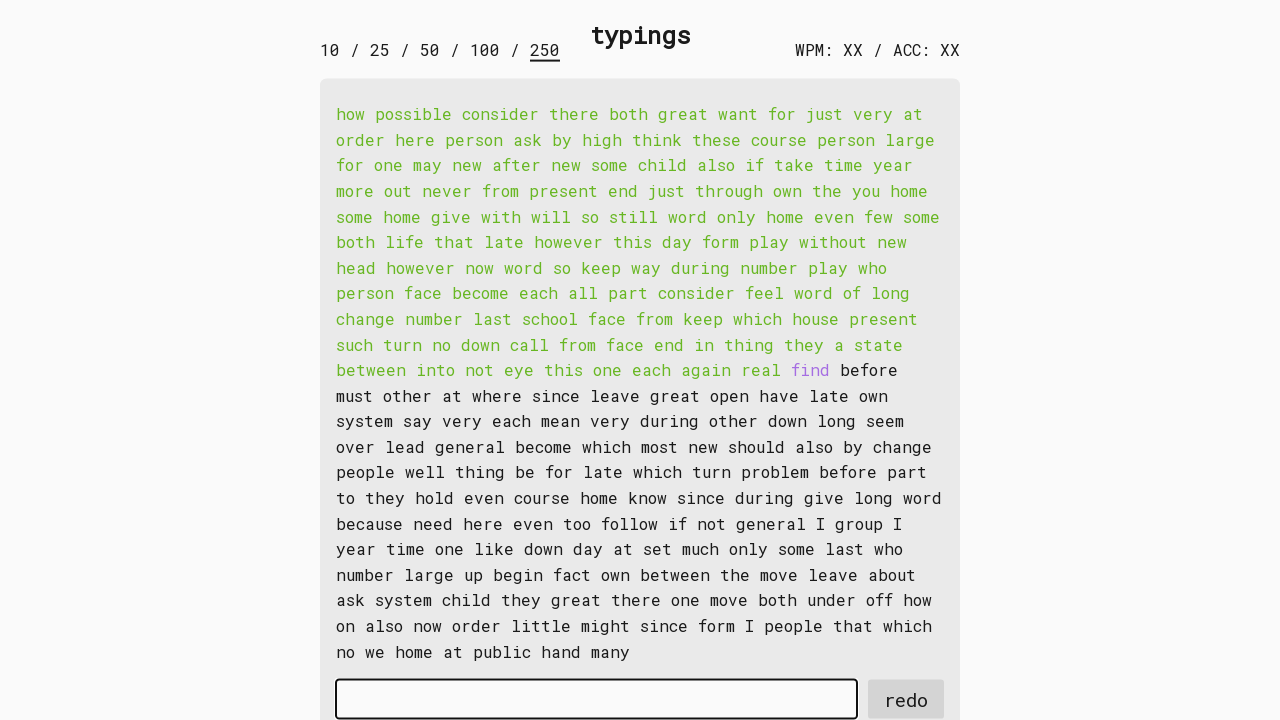

Typed word 126 into input field on #input-field
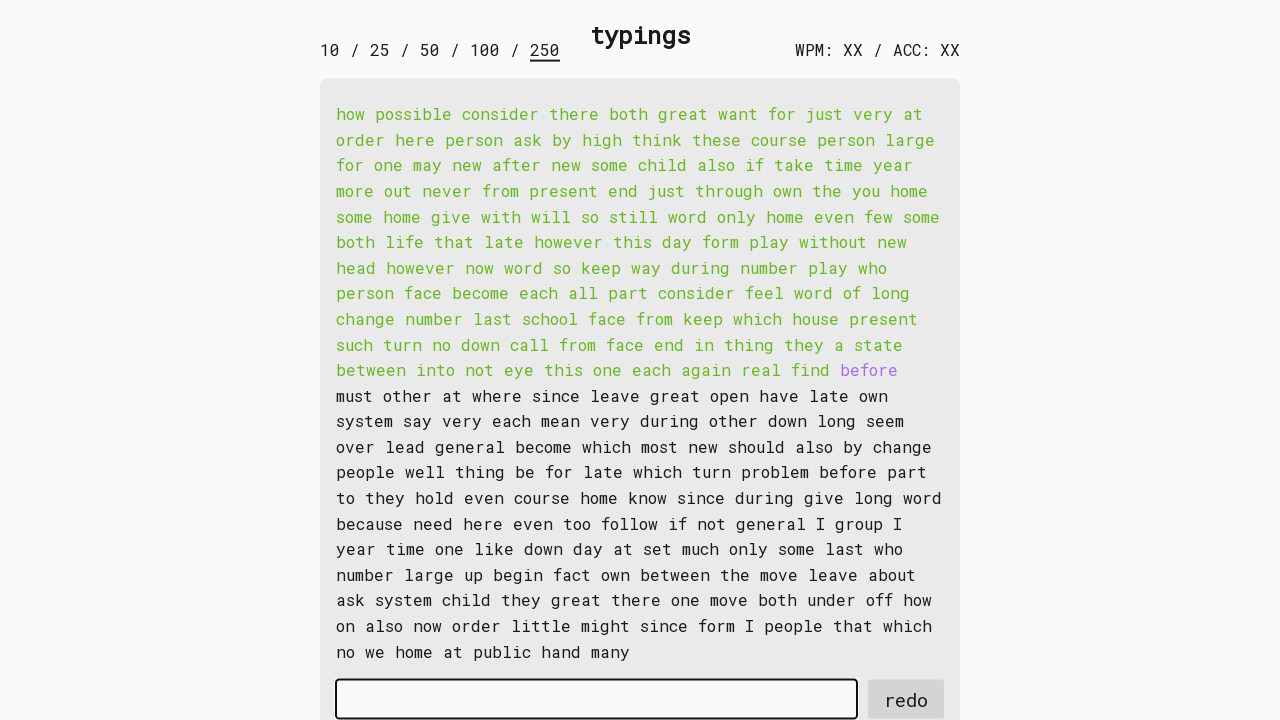

Waited for word 127 to be available
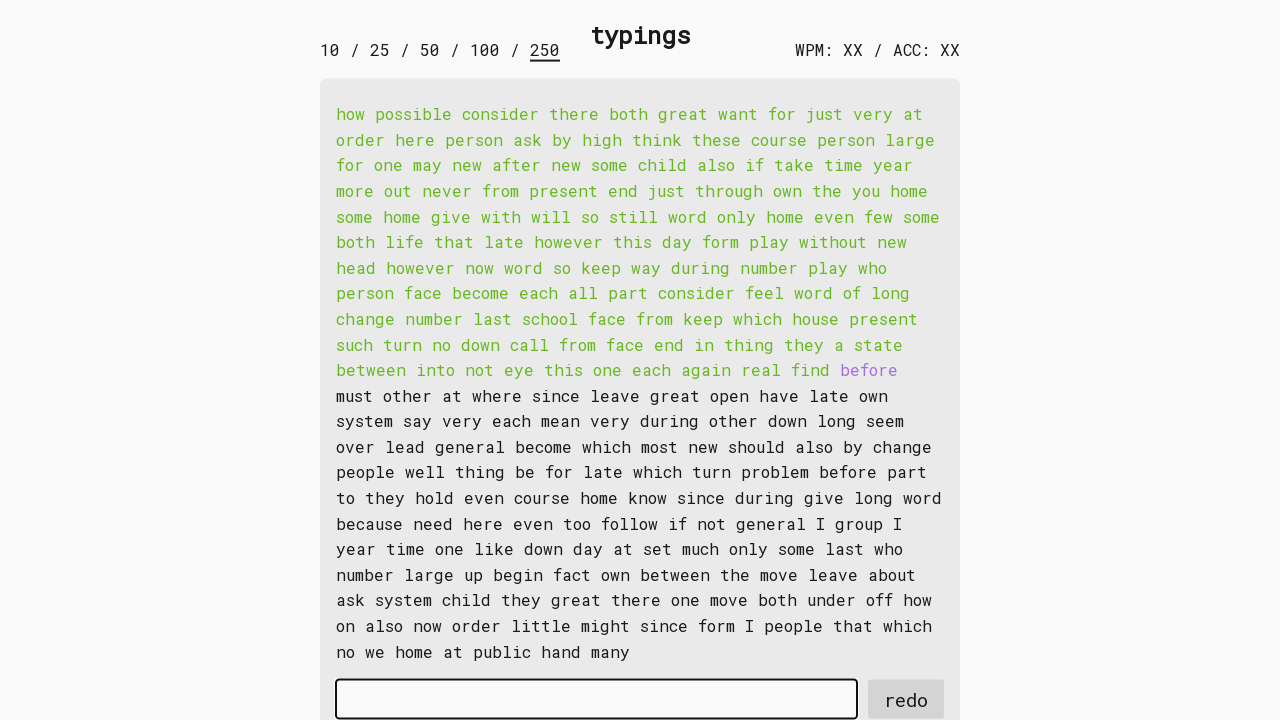

Retrieved word 127: 'before '
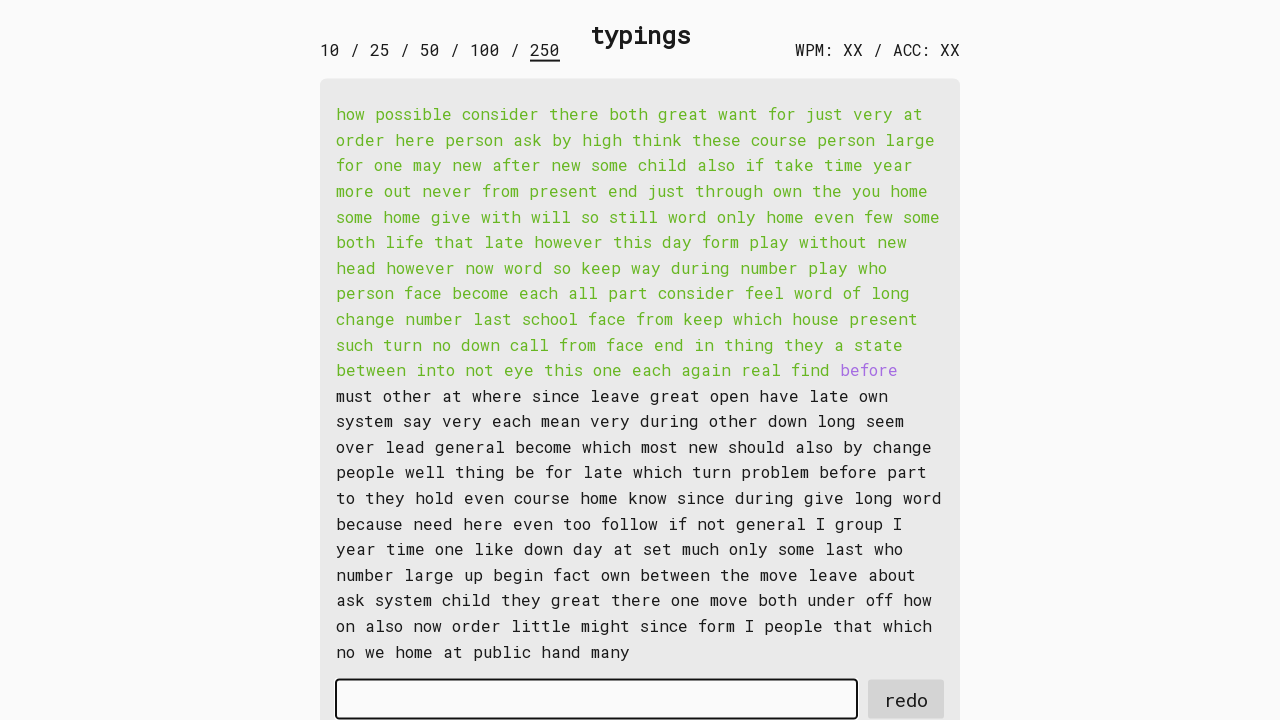

Typed word 127 into input field on #input-field
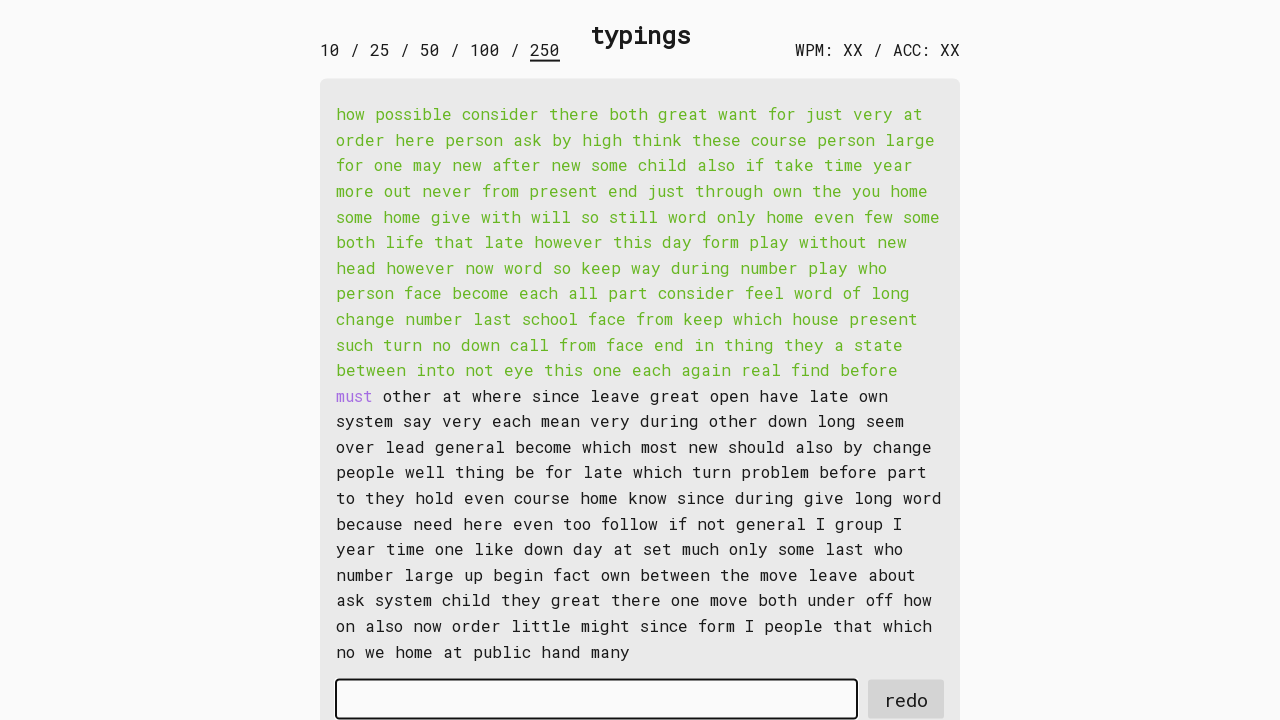

Waited for word 128 to be available
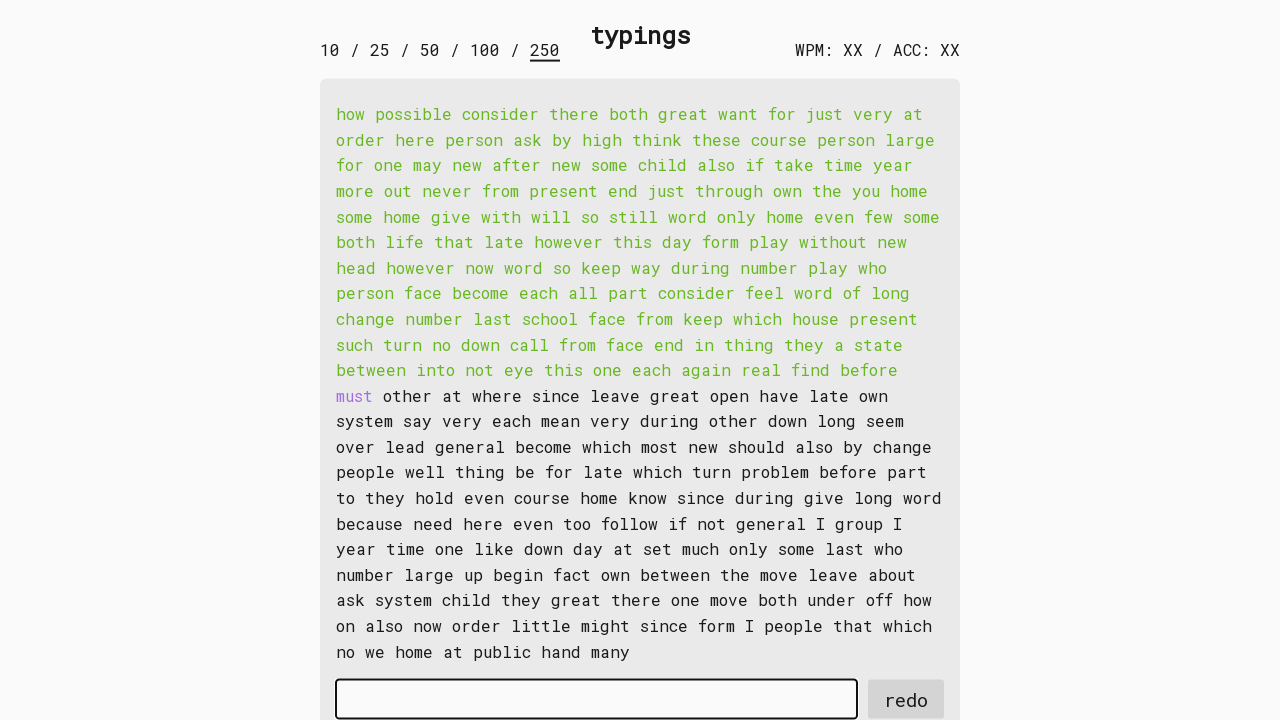

Retrieved word 128: 'must '
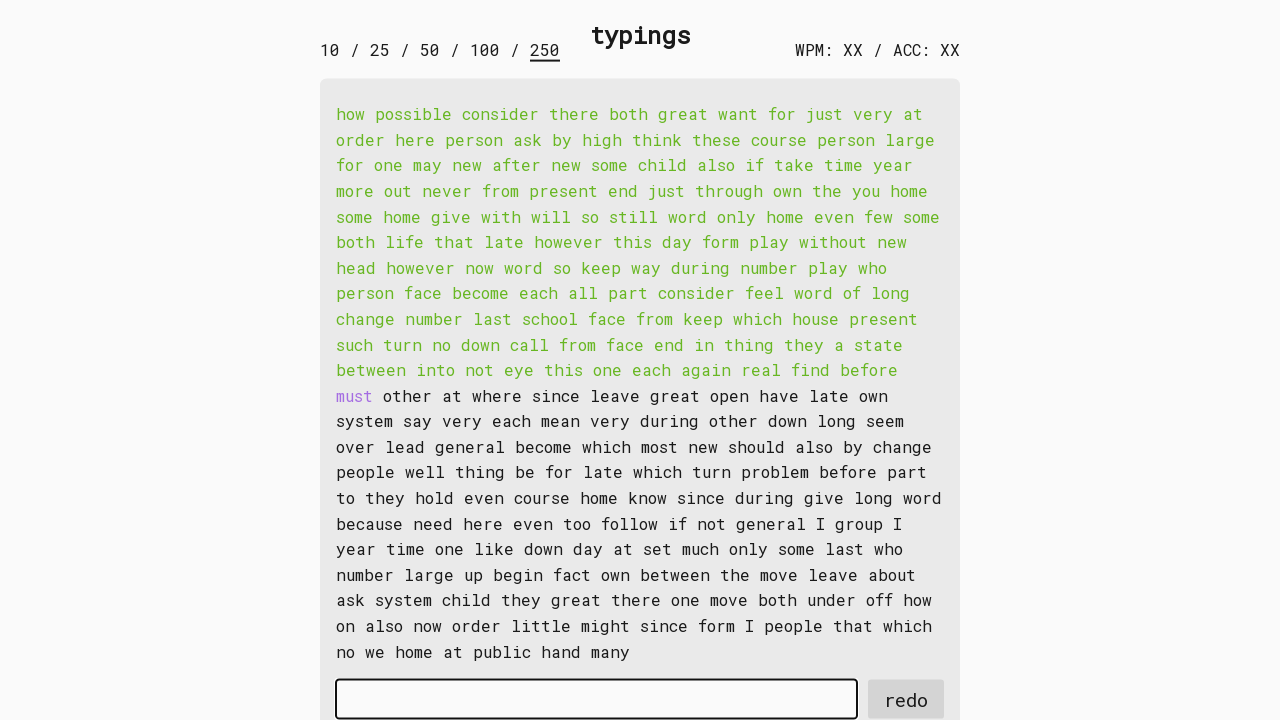

Typed word 128 into input field on #input-field
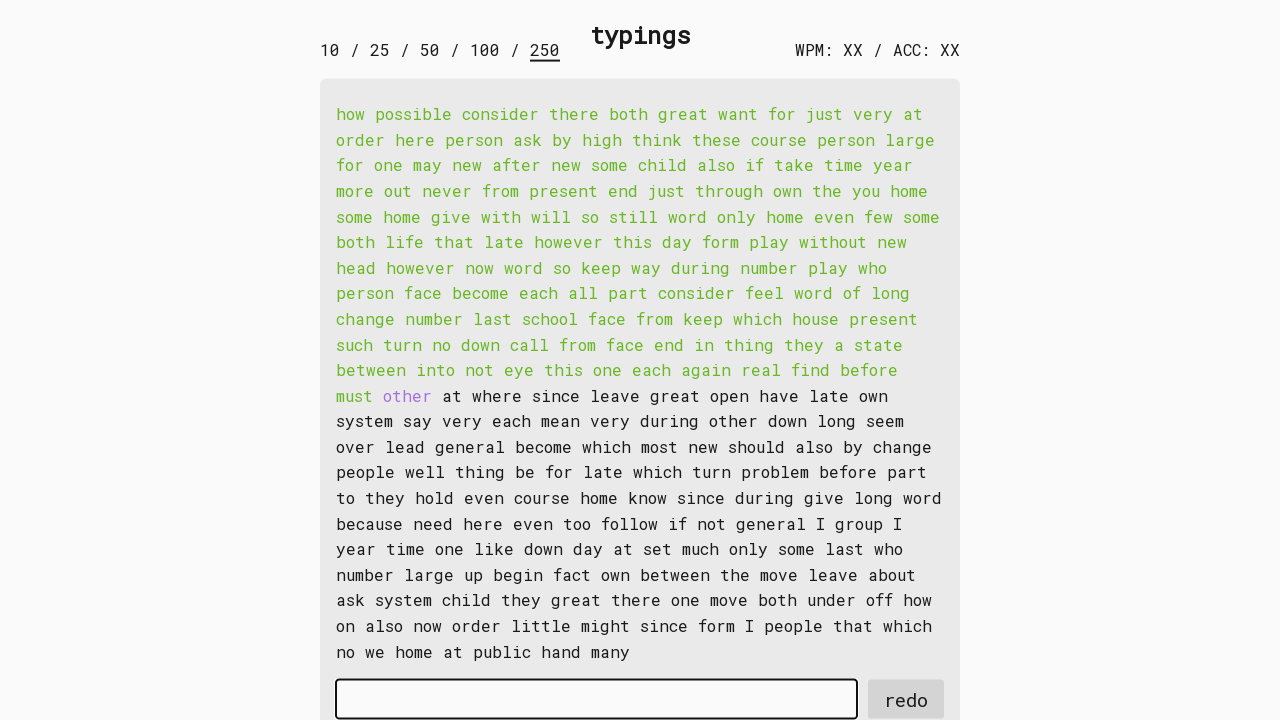

Waited for word 129 to be available
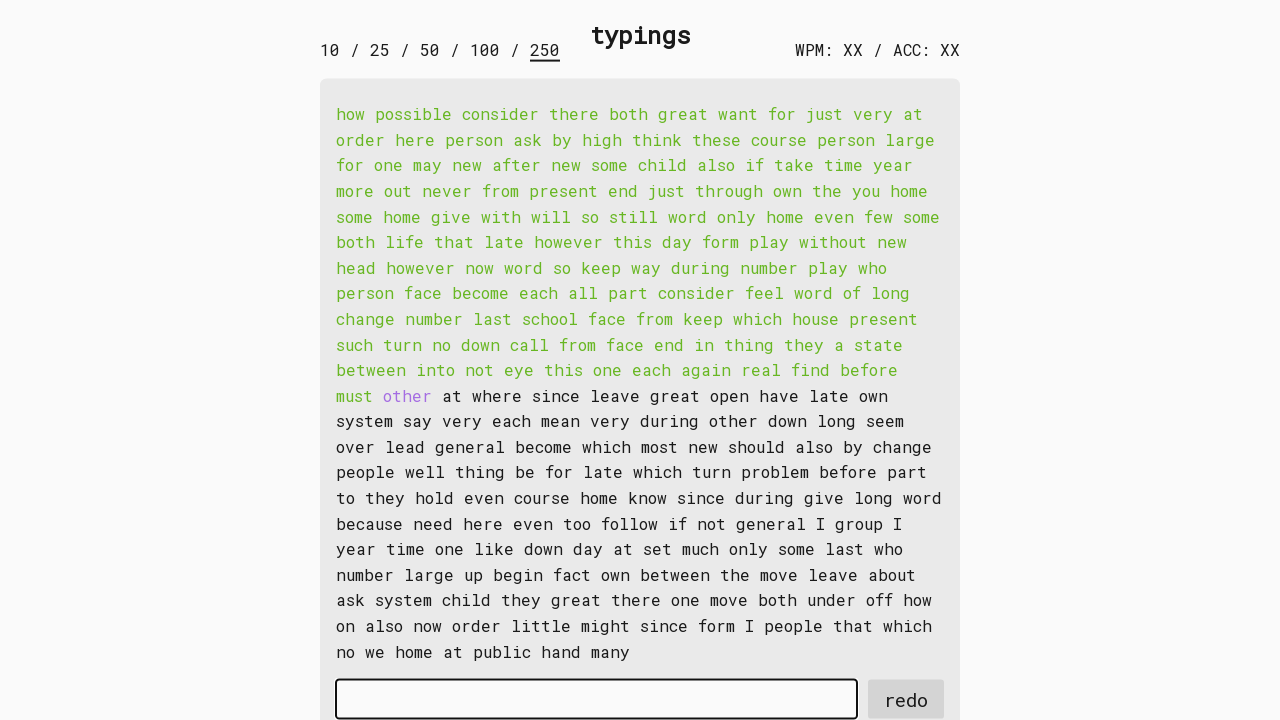

Retrieved word 129: 'other '
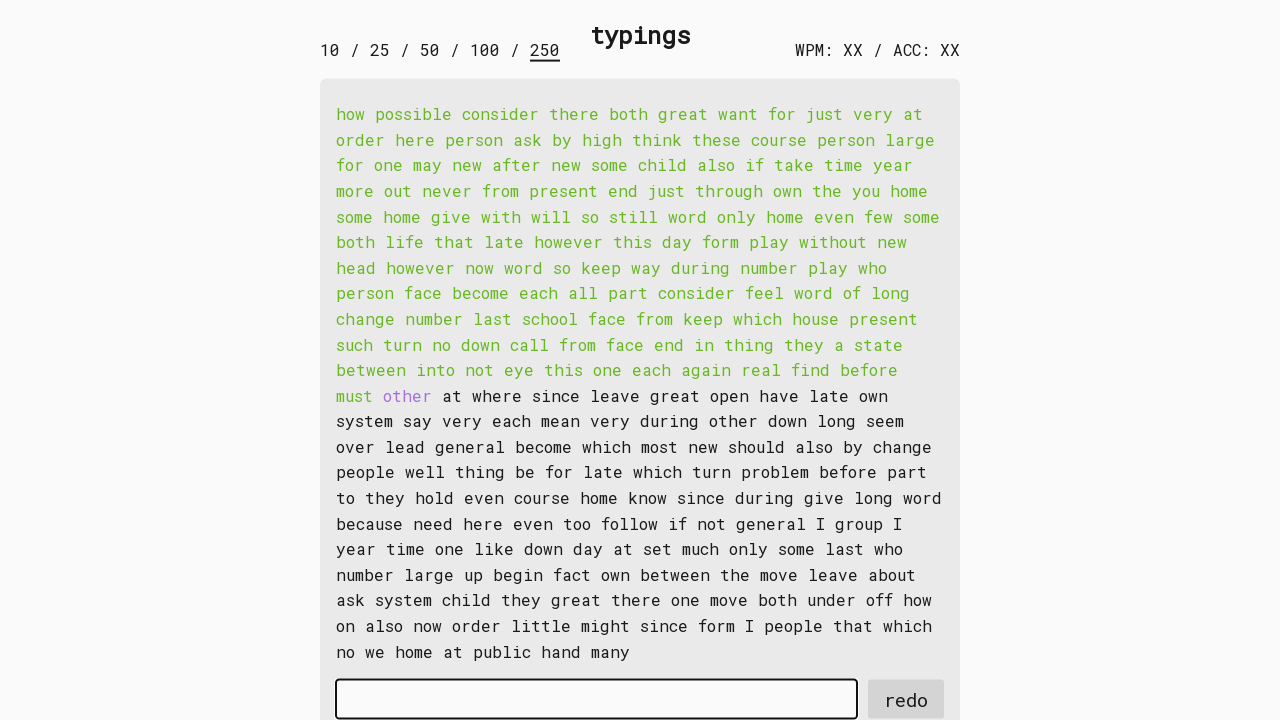

Typed word 129 into input field on #input-field
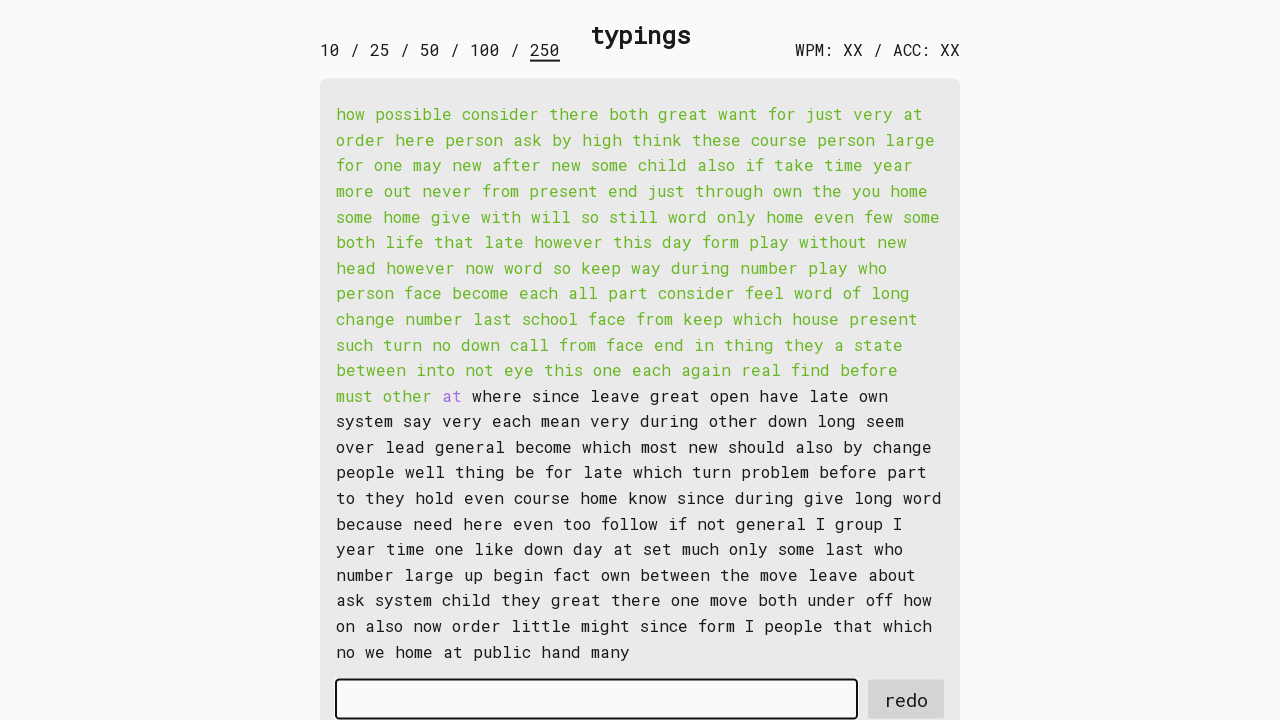

Waited for word 130 to be available
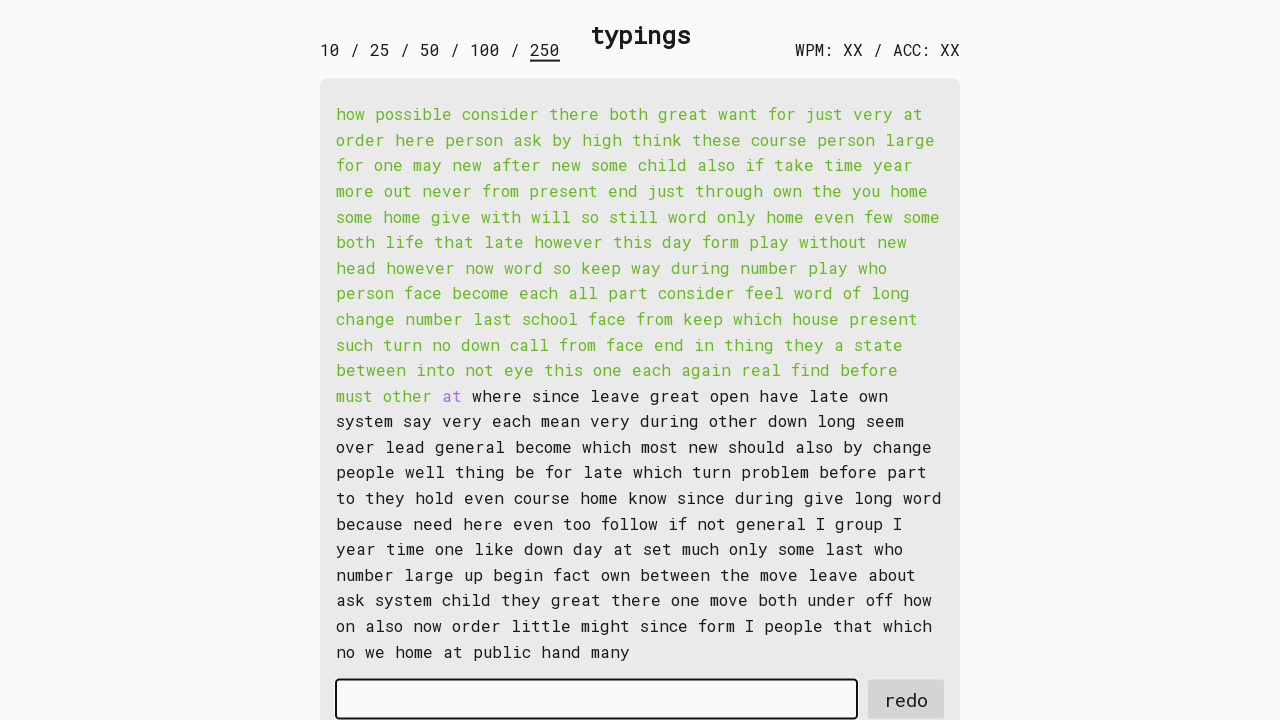

Retrieved word 130: 'at '
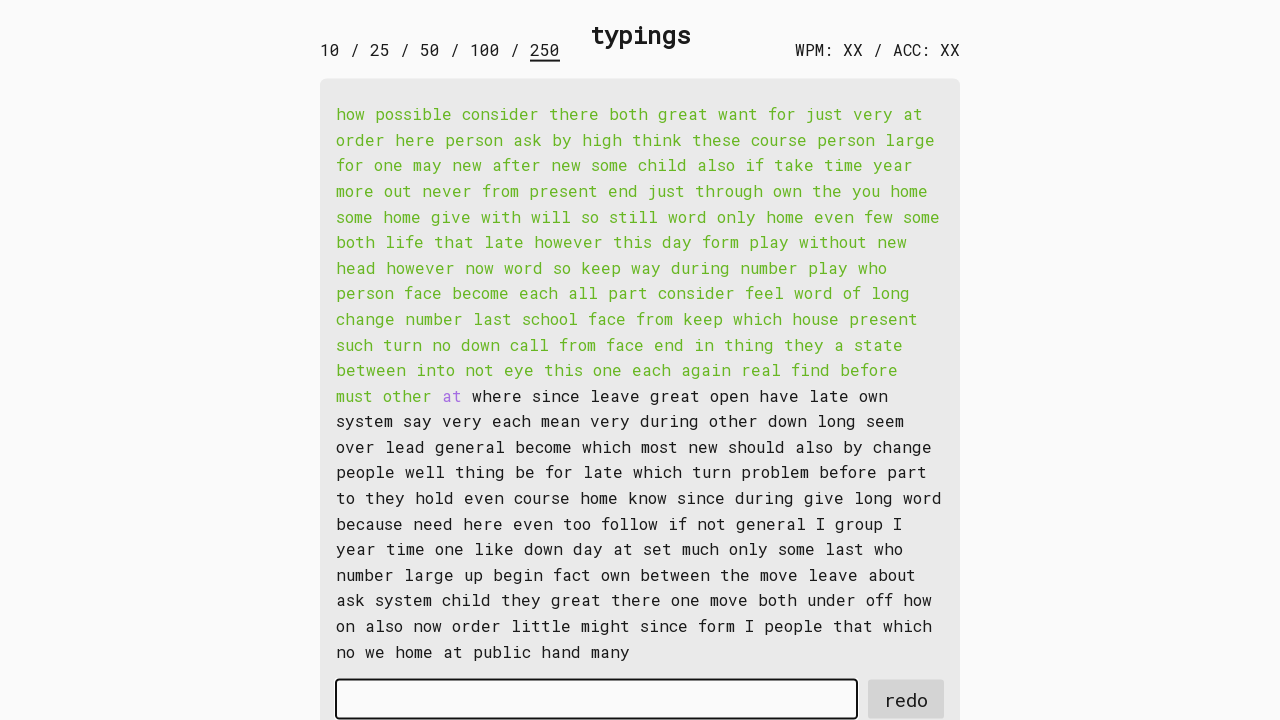

Typed word 130 into input field on #input-field
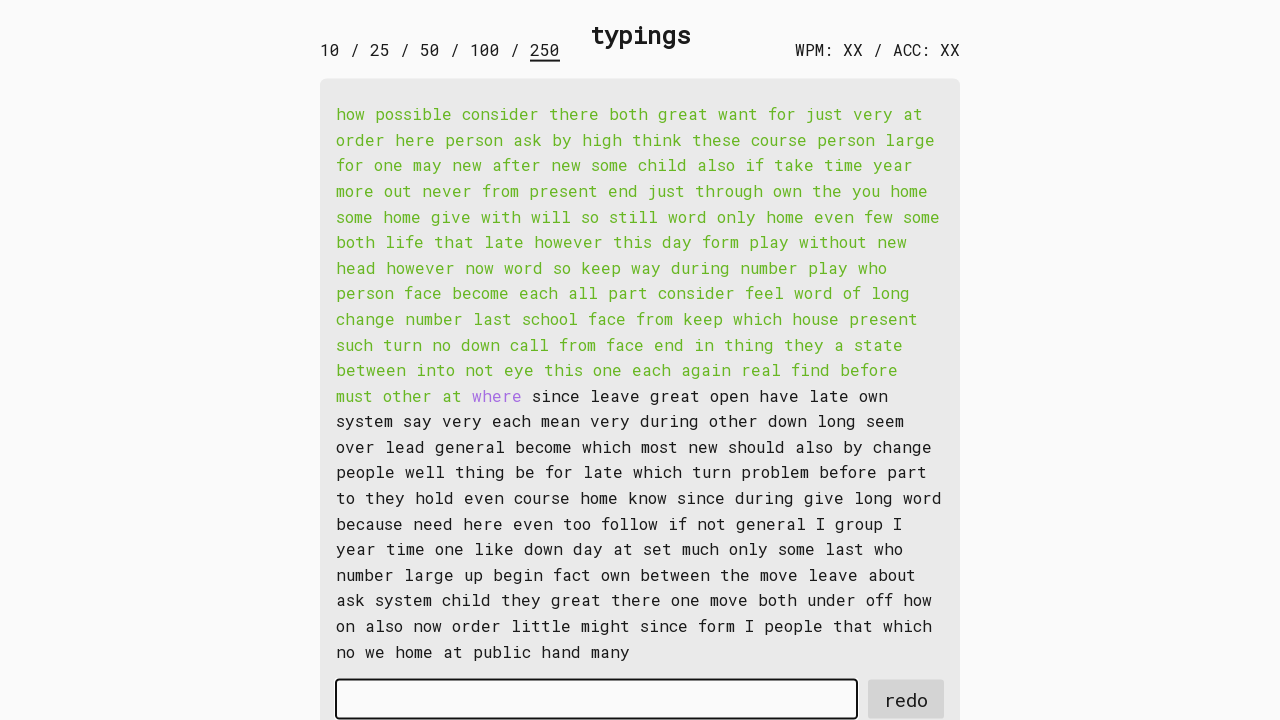

Waited for word 131 to be available
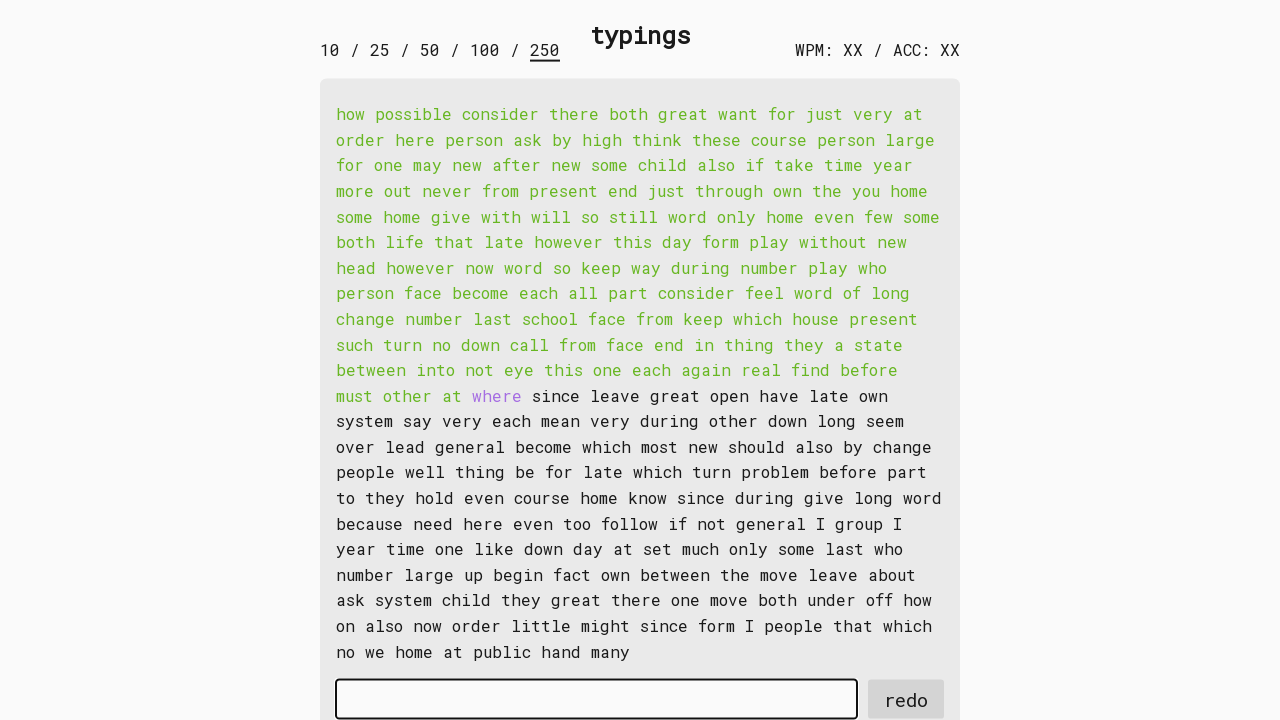

Retrieved word 131: 'where '
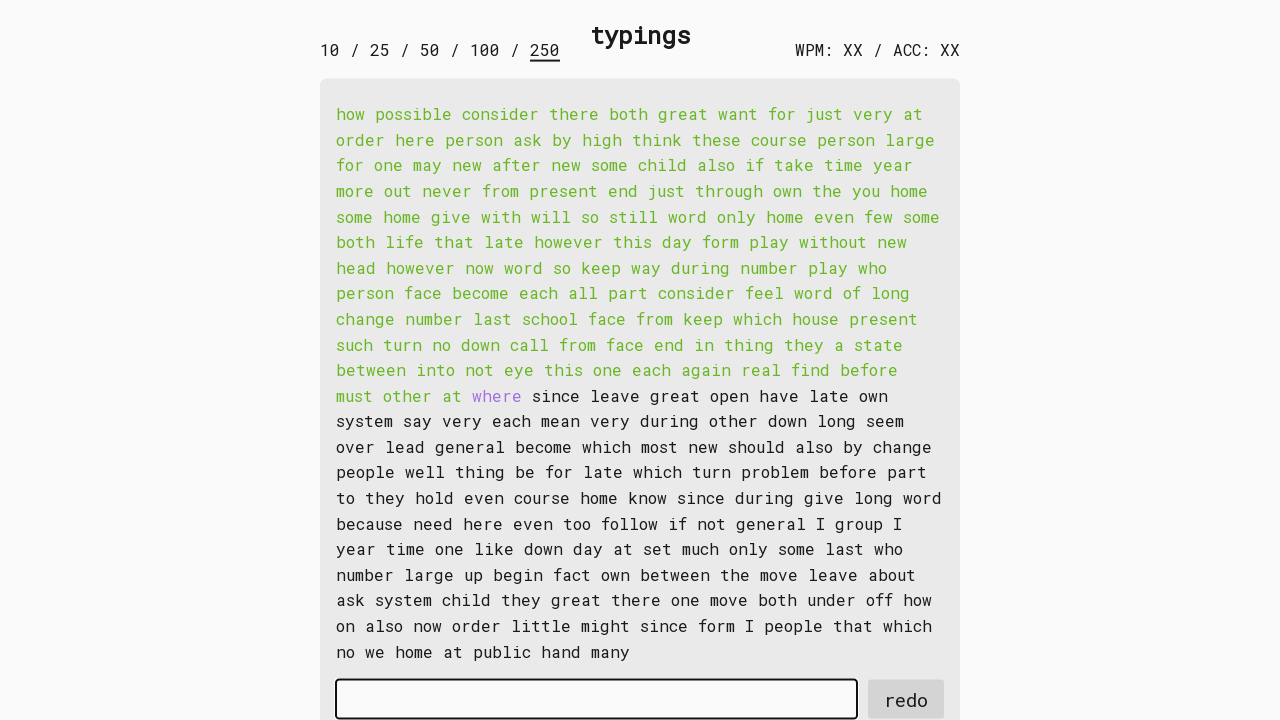

Typed word 131 into input field on #input-field
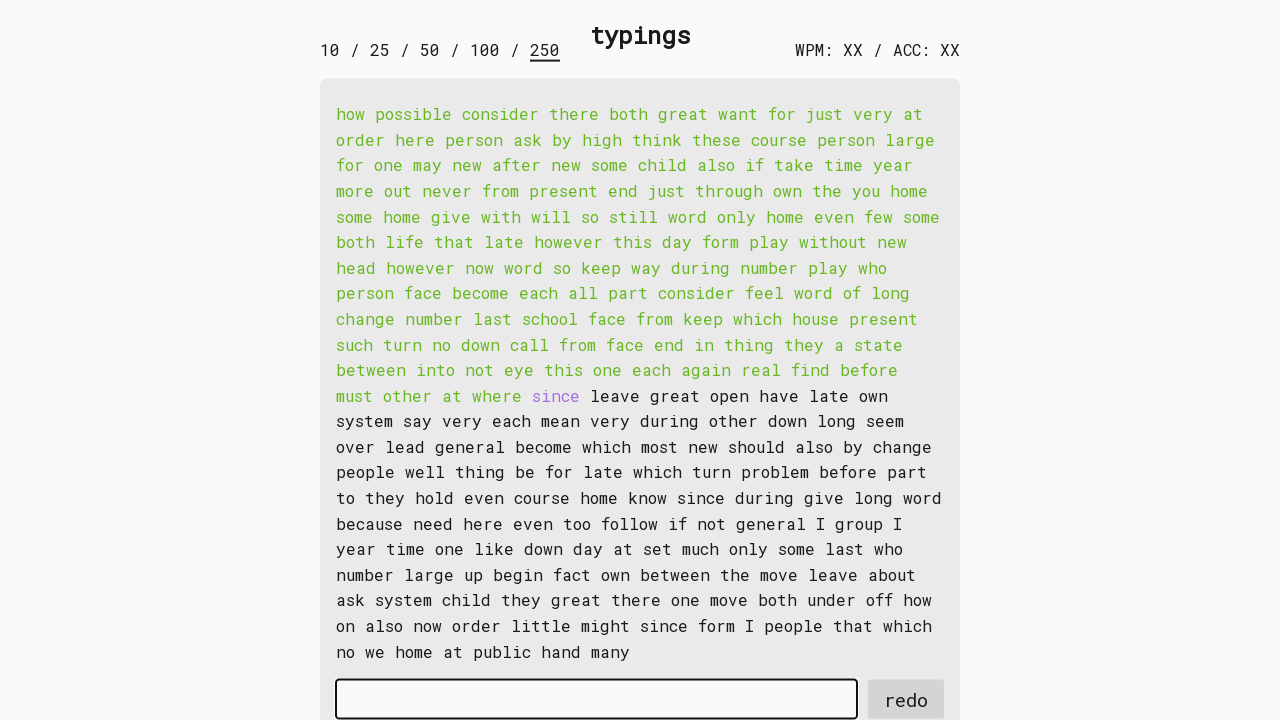

Waited for word 132 to be available
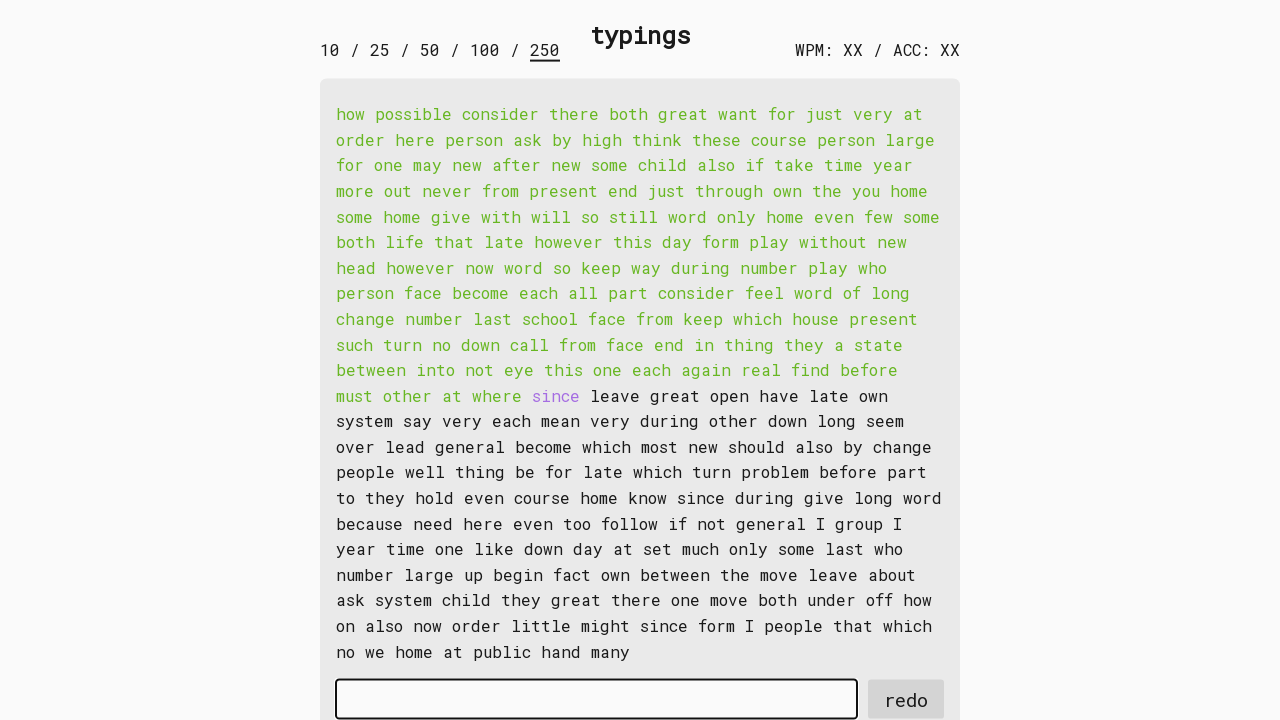

Retrieved word 132: 'since '
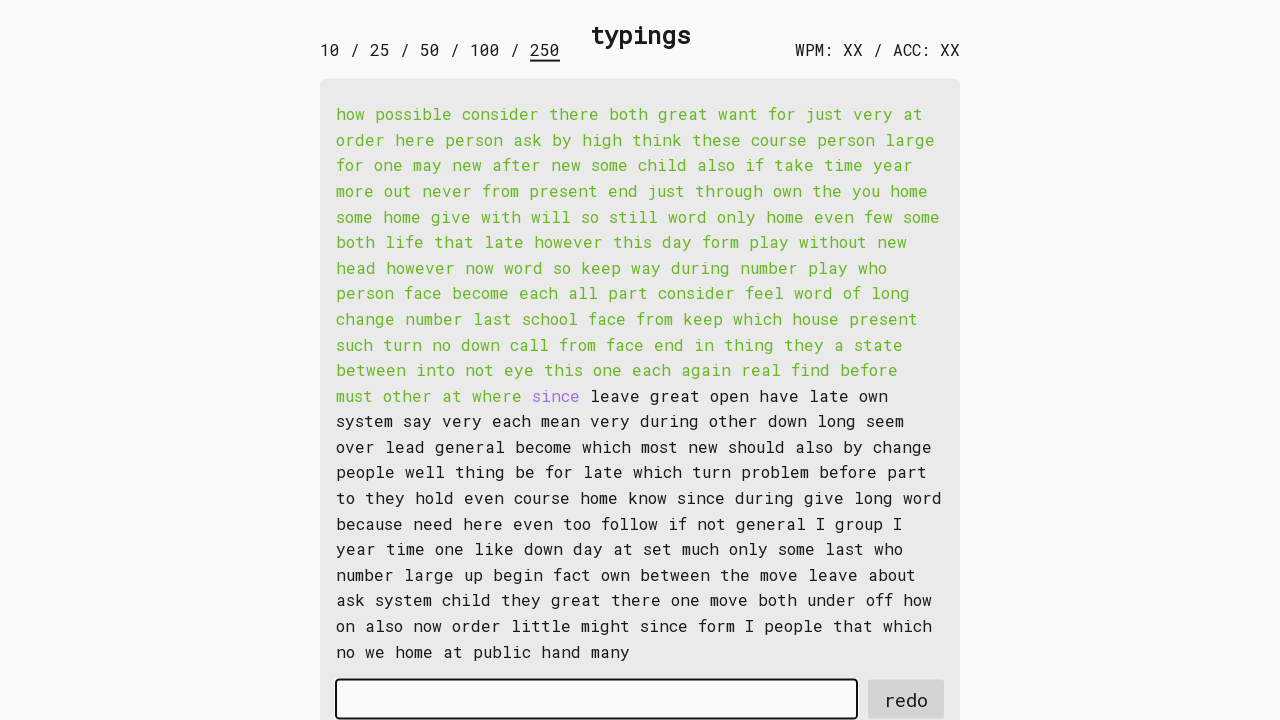

Typed word 132 into input field on #input-field
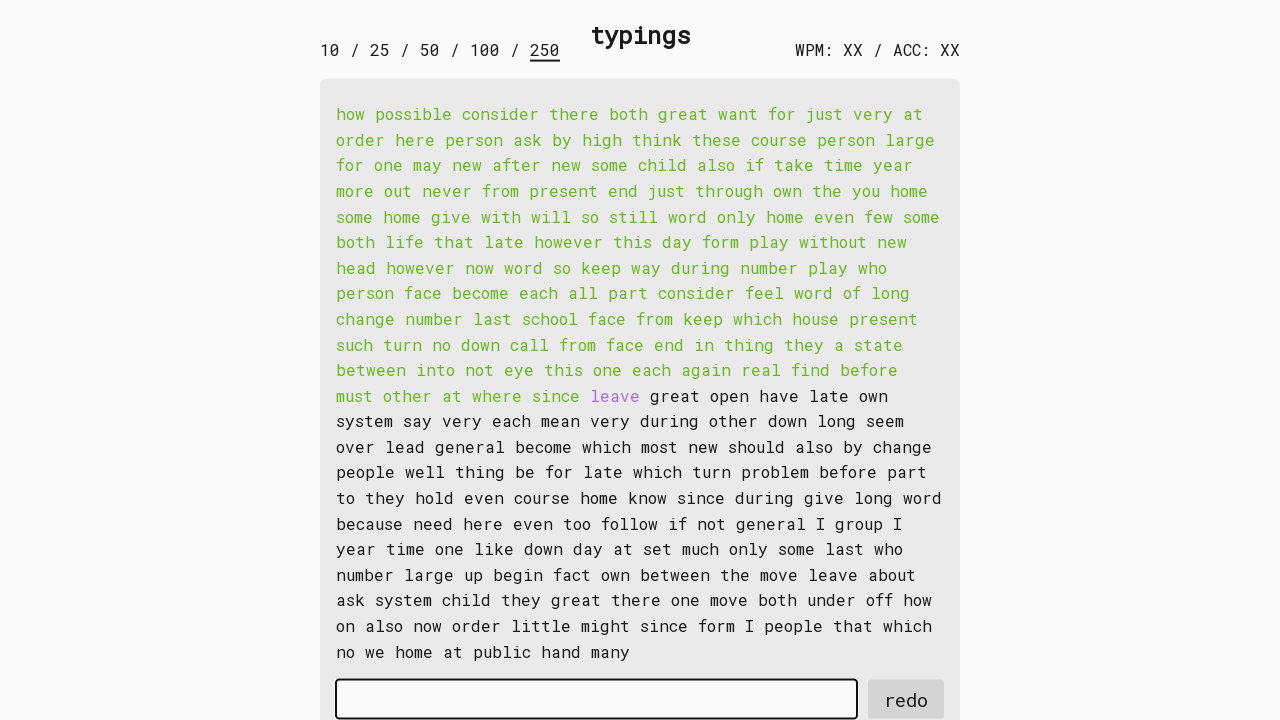

Waited for word 133 to be available
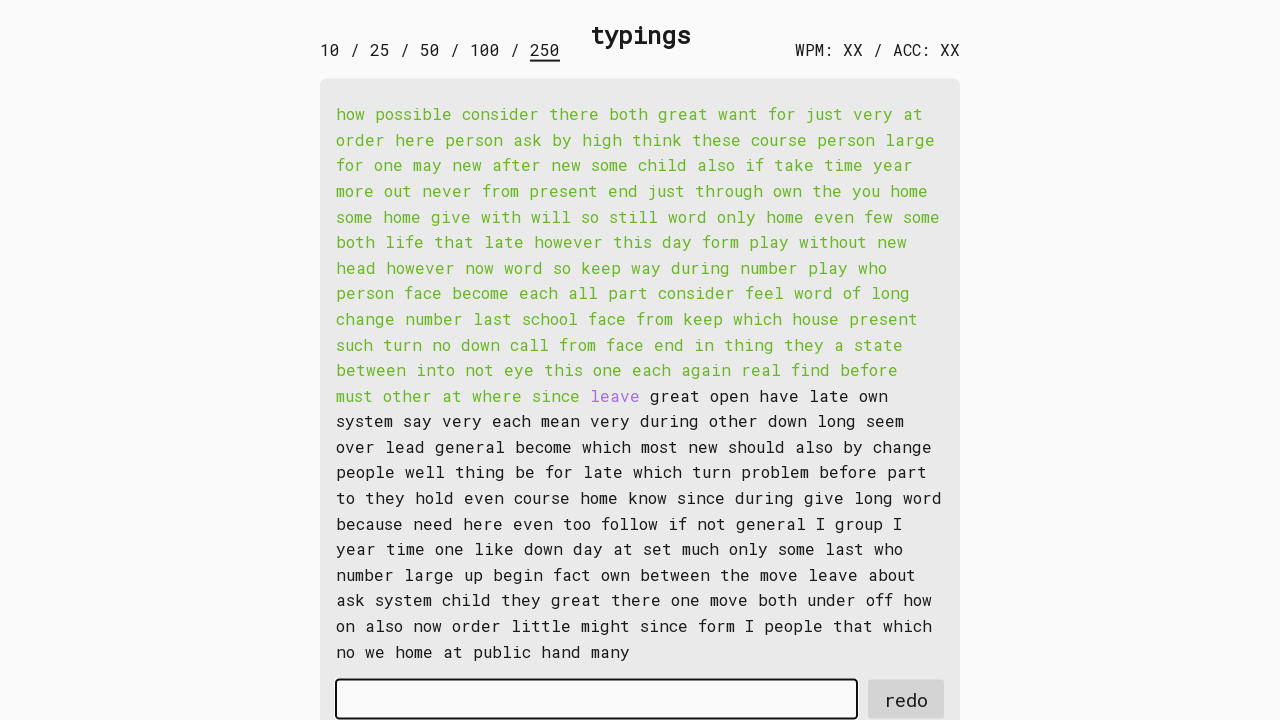

Retrieved word 133: 'leave '
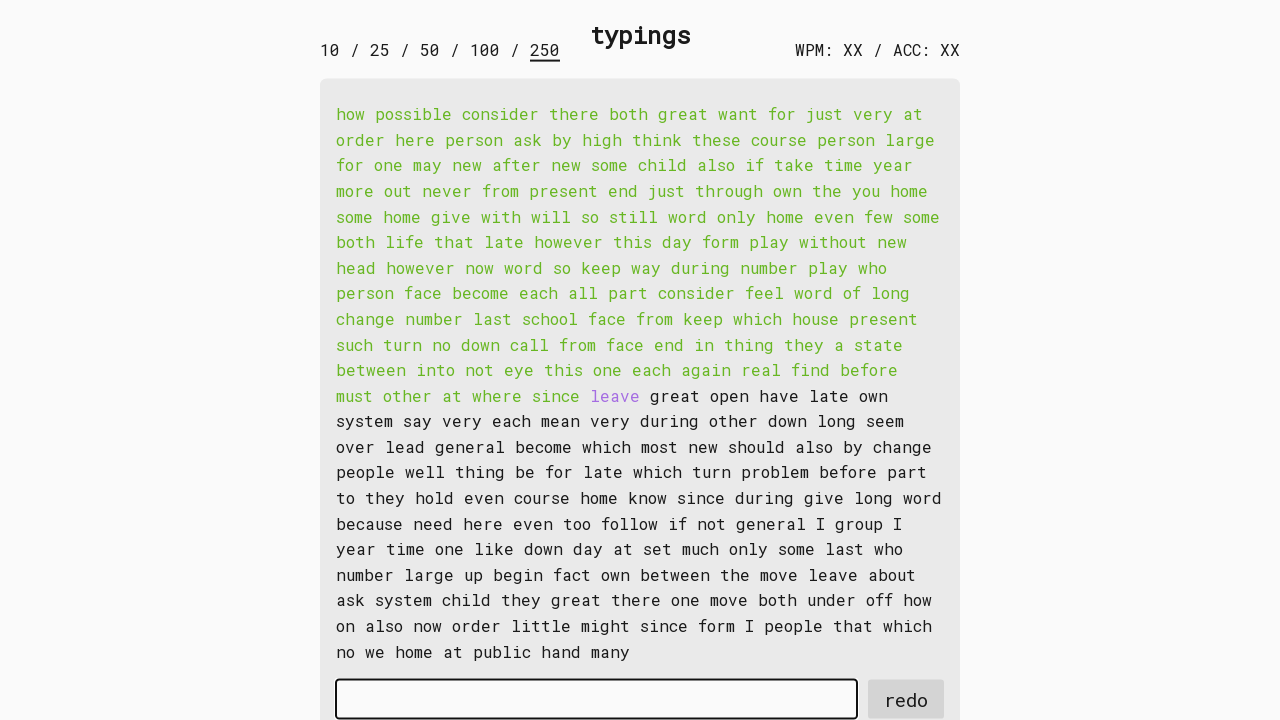

Typed word 133 into input field on #input-field
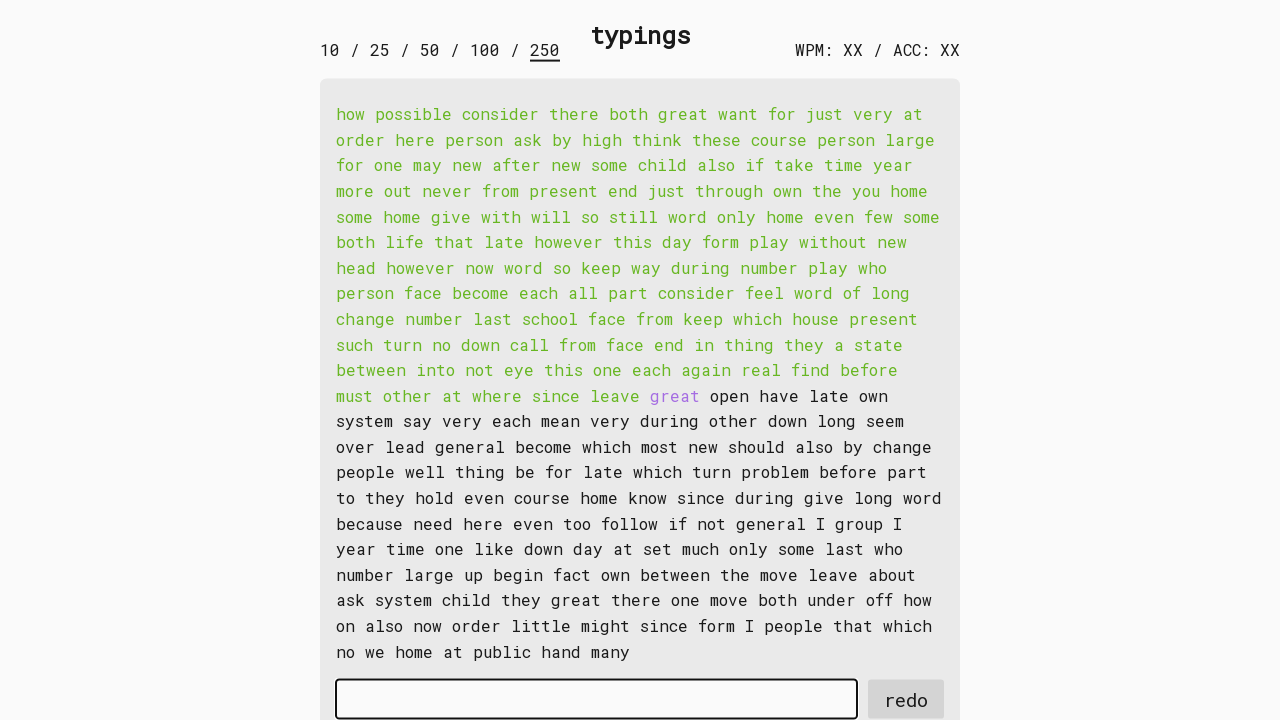

Waited for word 134 to be available
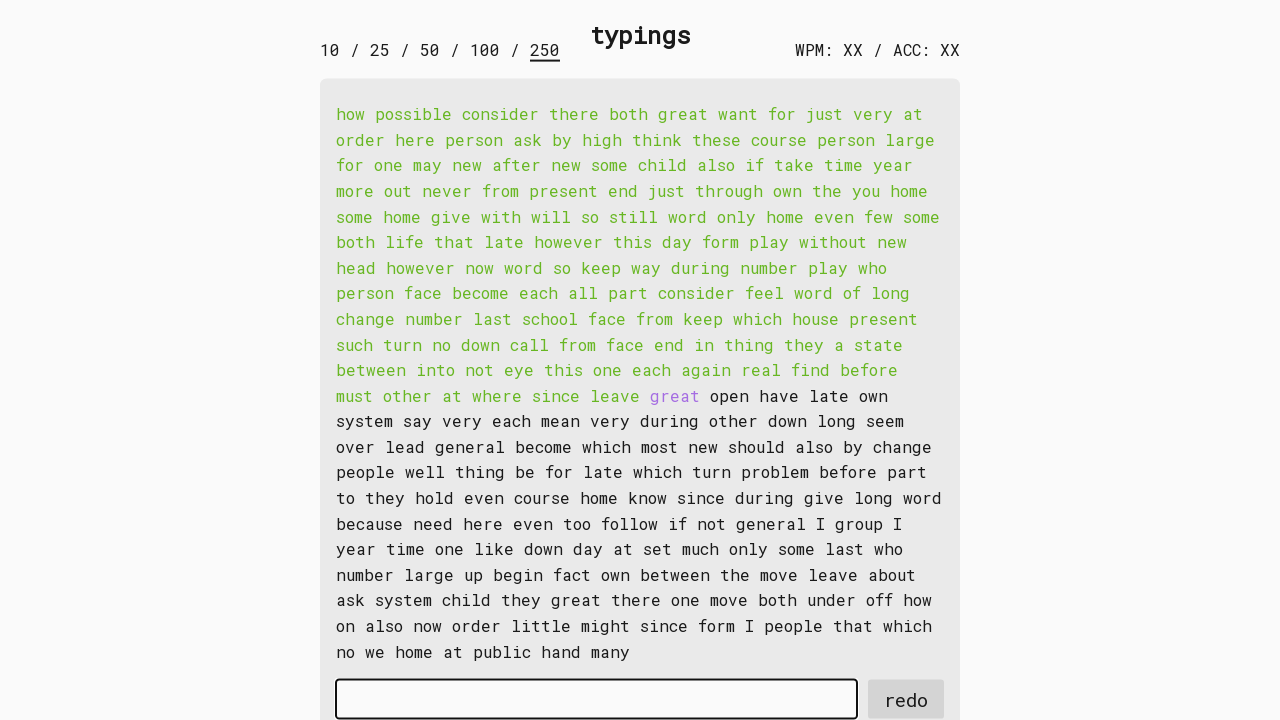

Retrieved word 134: 'great '
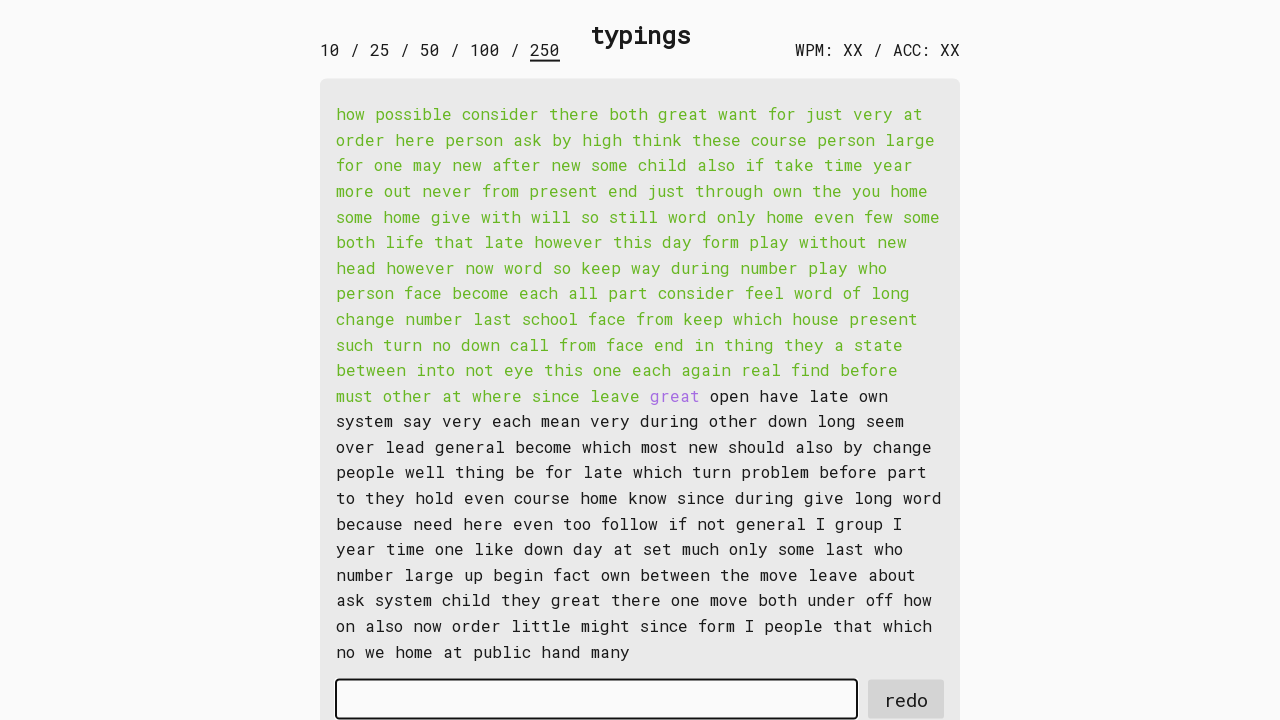

Typed word 134 into input field on #input-field
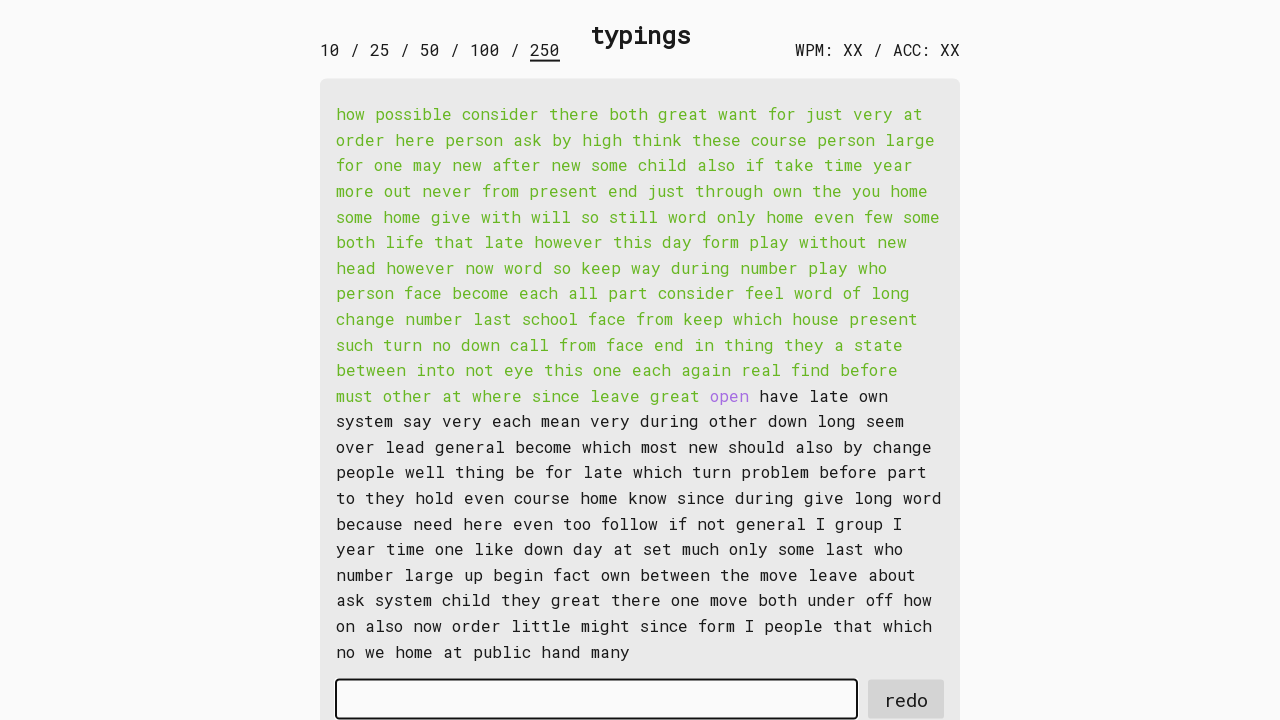

Waited for word 135 to be available
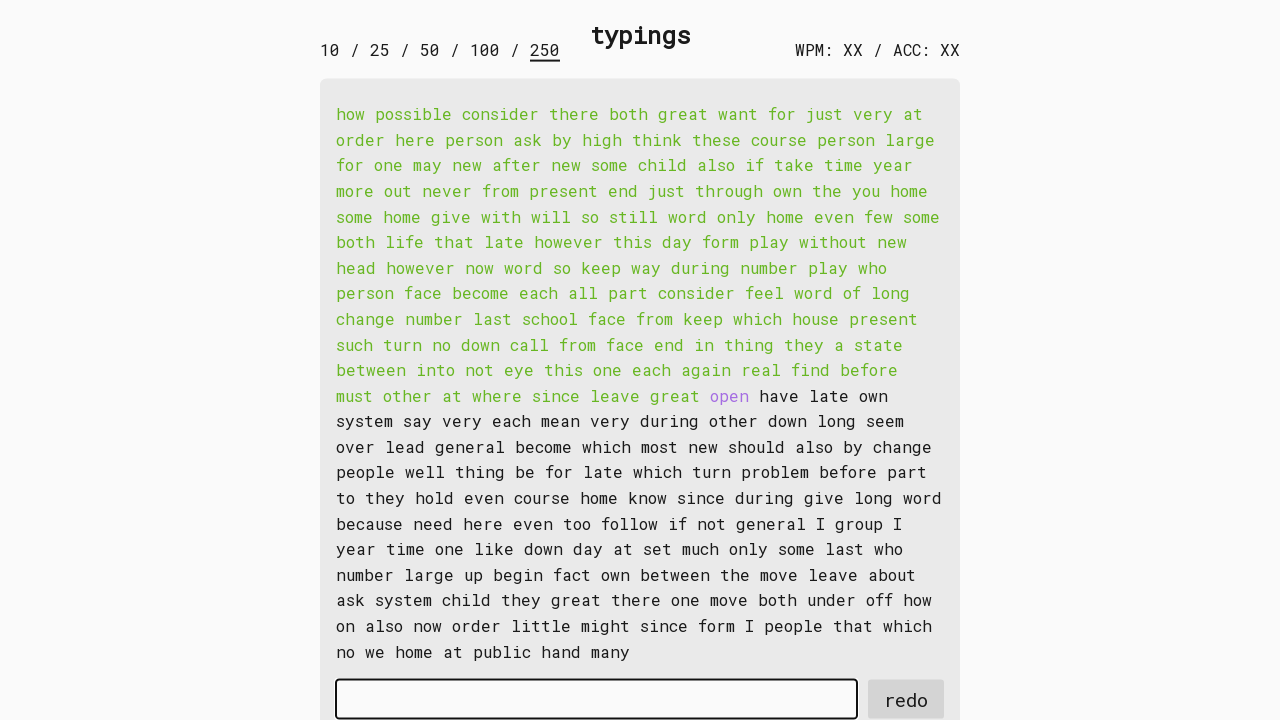

Retrieved word 135: 'open '
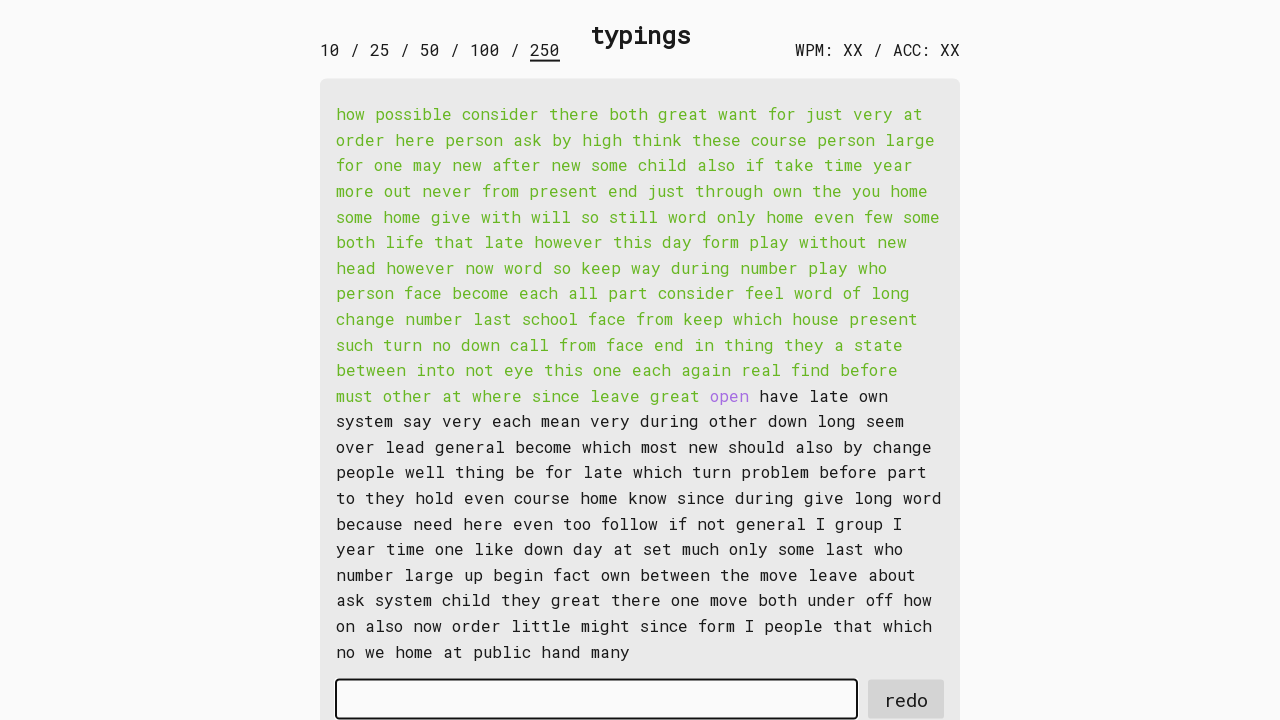

Typed word 135 into input field on #input-field
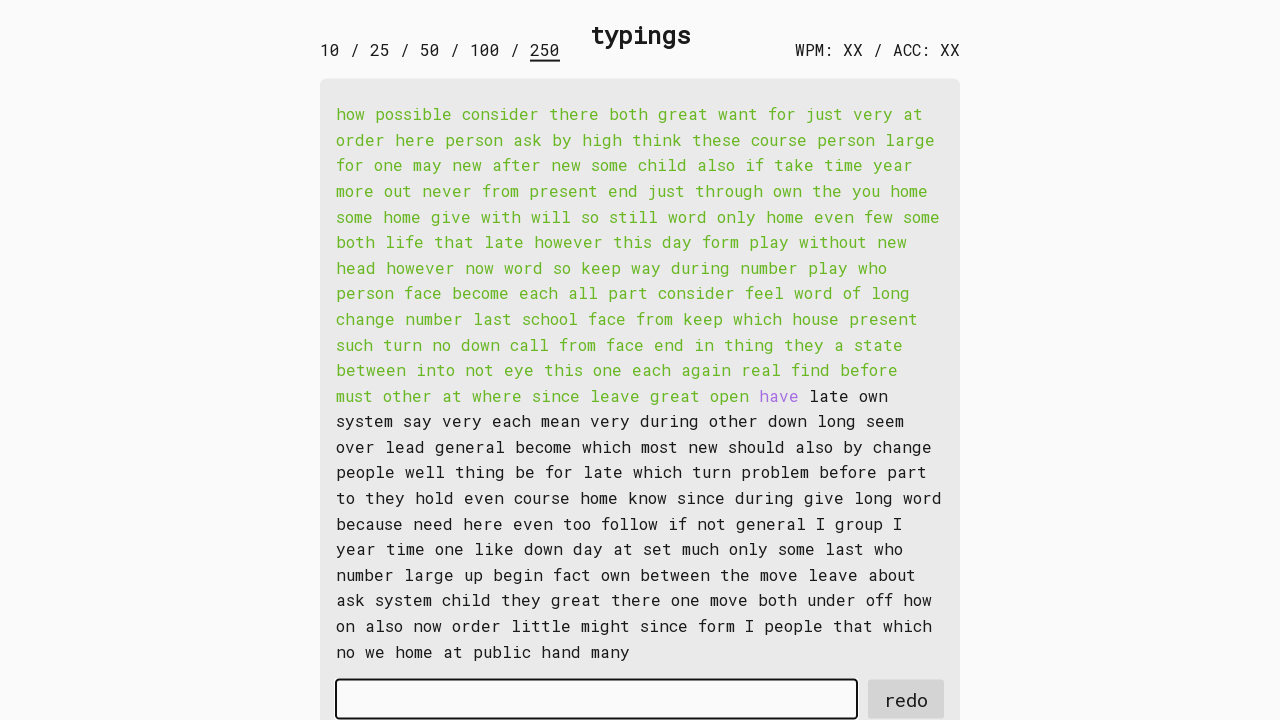

Waited for word 136 to be available
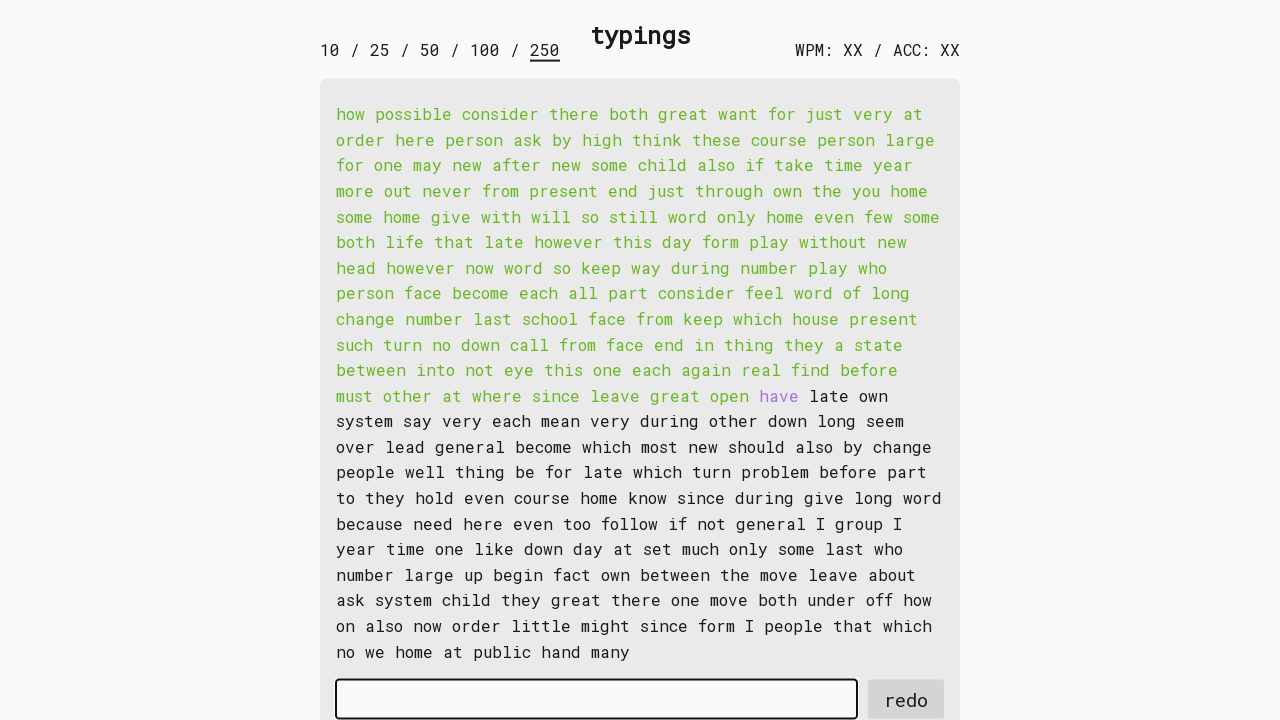

Retrieved word 136: 'have '
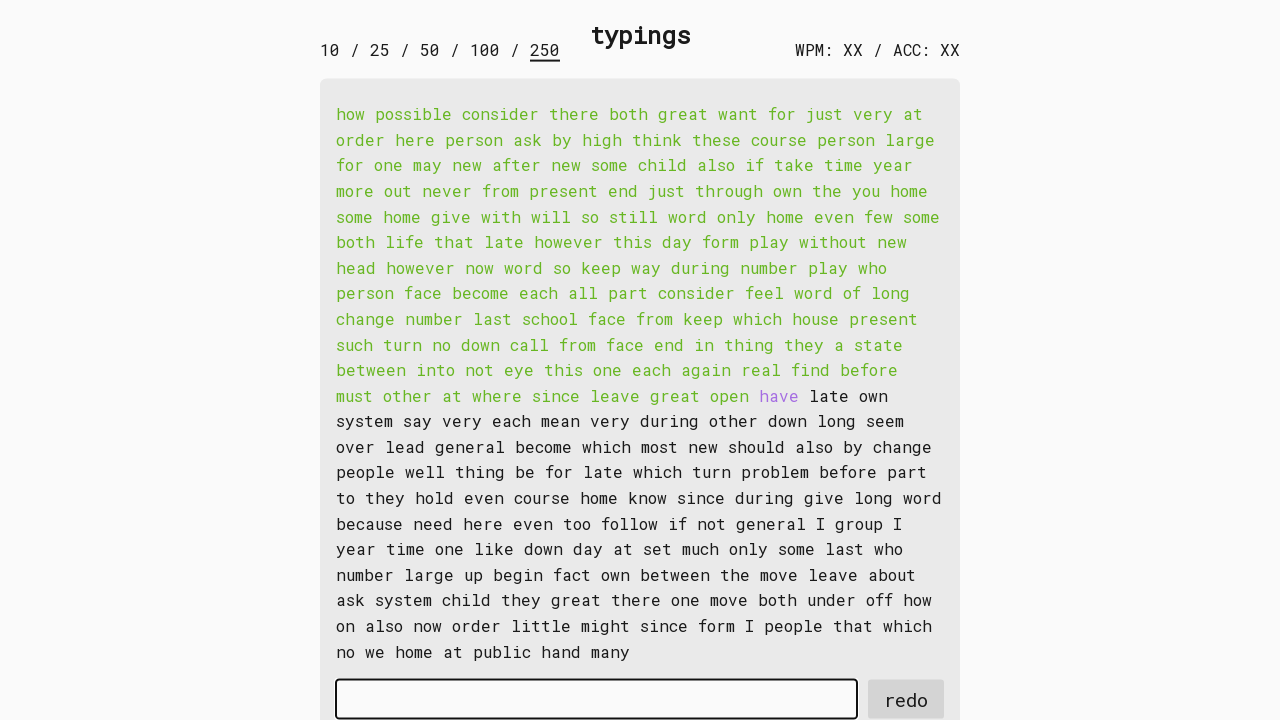

Typed word 136 into input field on #input-field
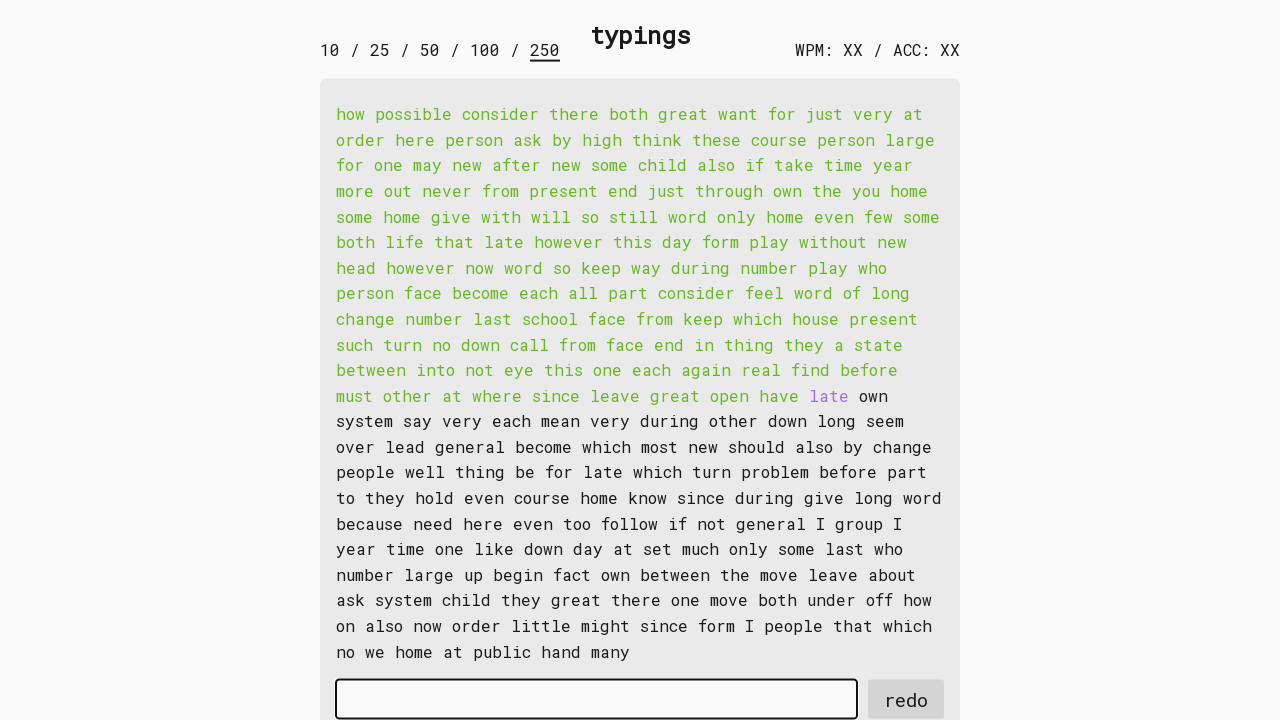

Waited for word 137 to be available
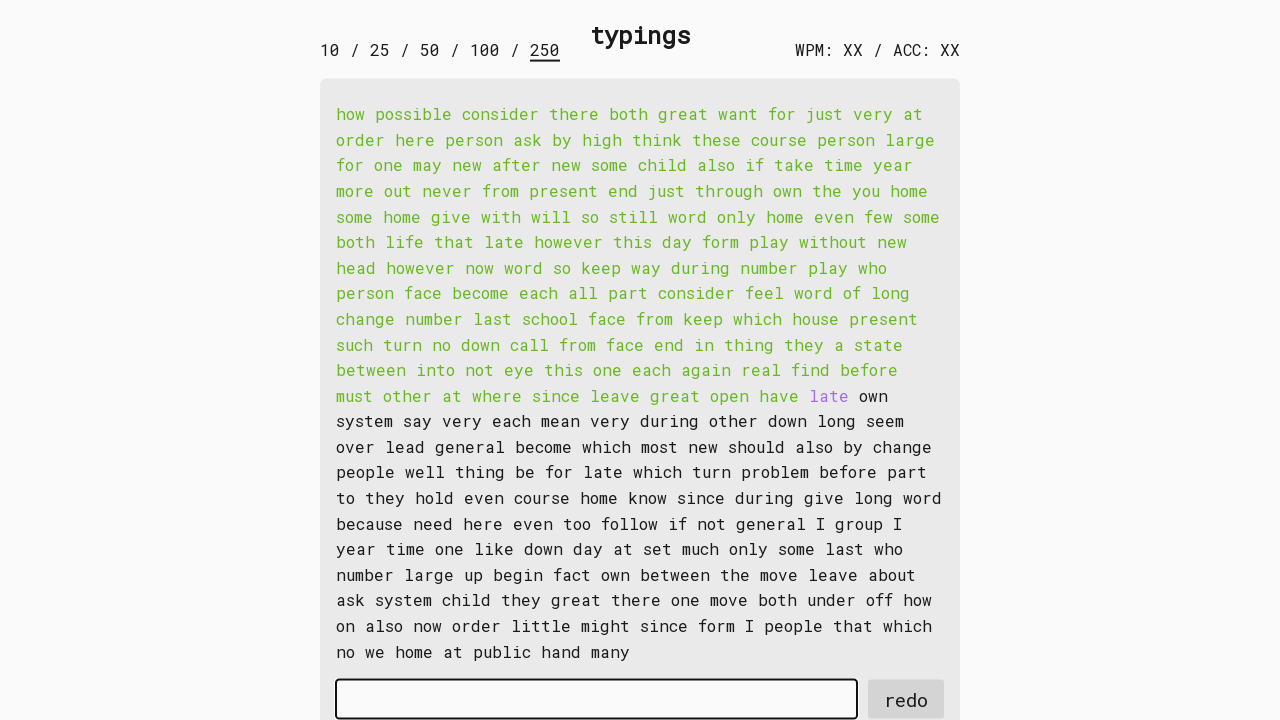

Retrieved word 137: 'late '
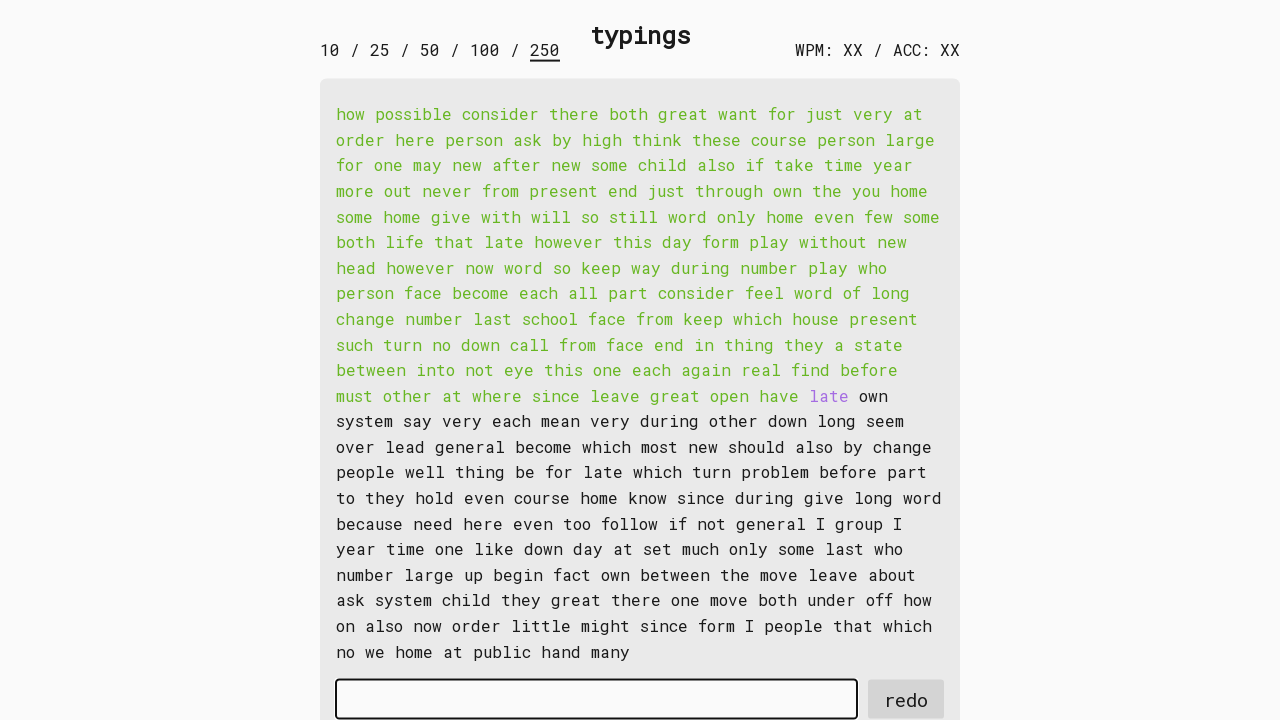

Typed word 137 into input field on #input-field
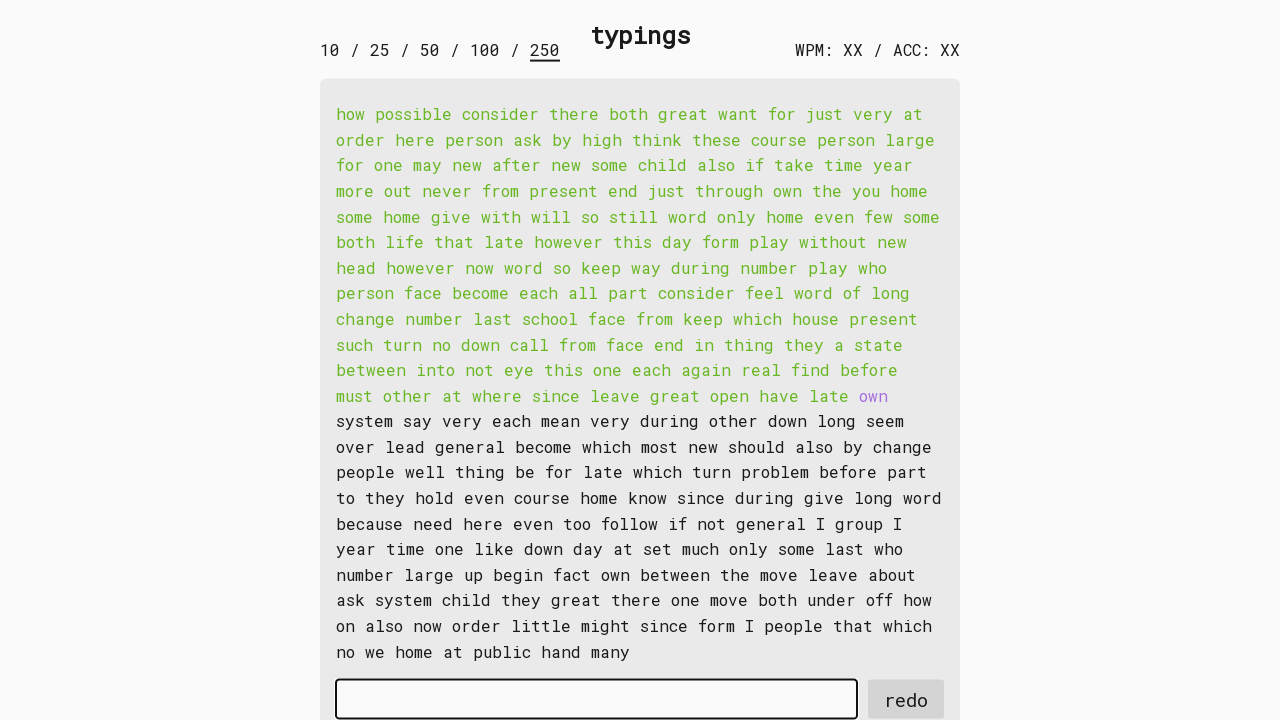

Waited for word 138 to be available
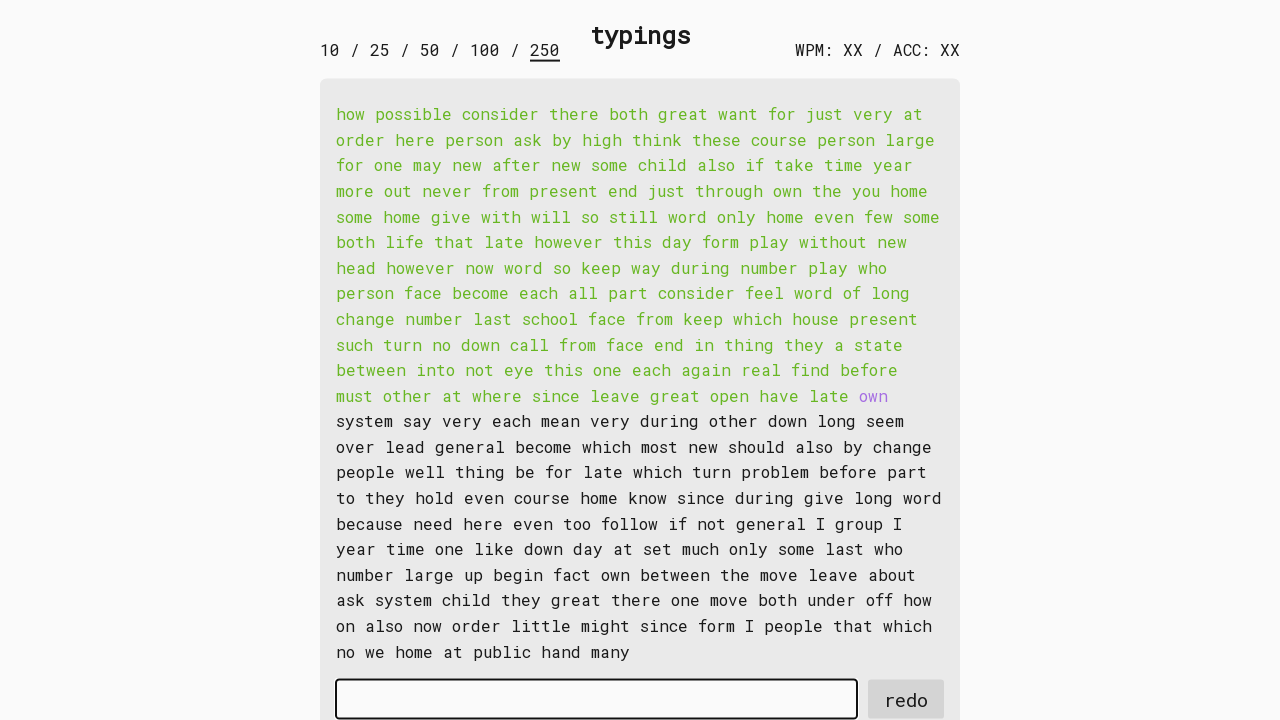

Retrieved word 138: 'own '
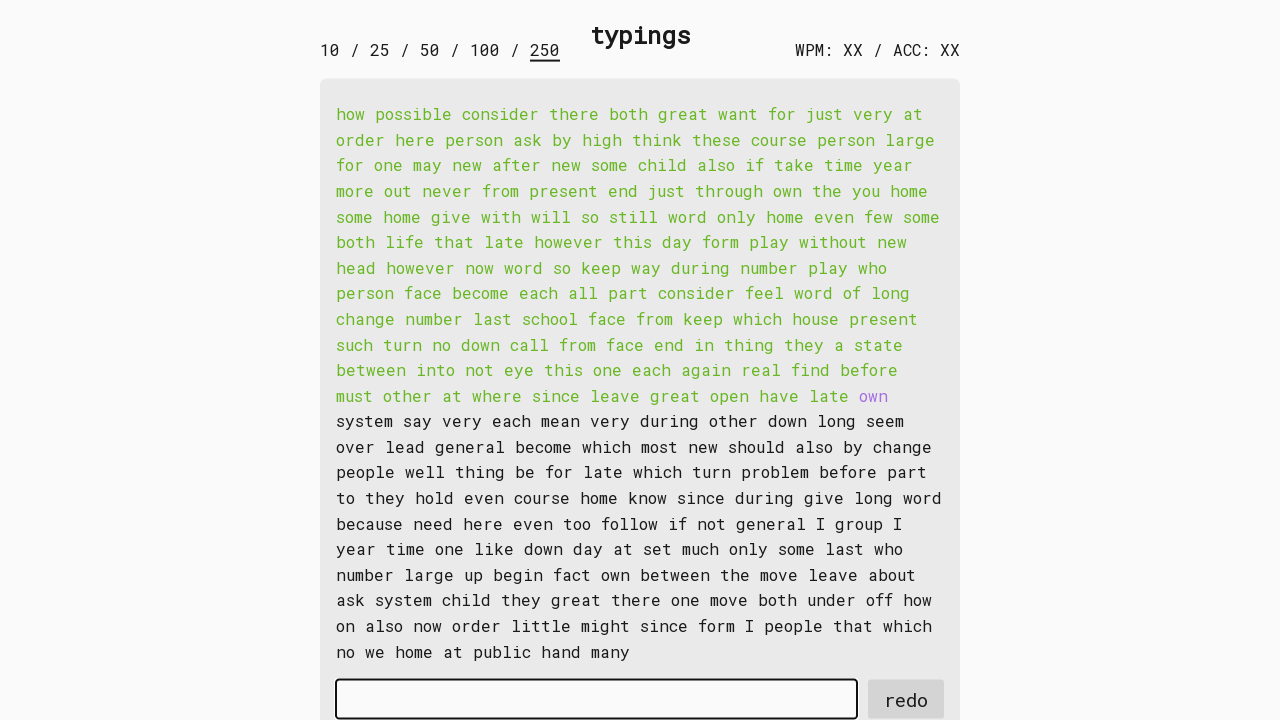

Typed word 138 into input field on #input-field
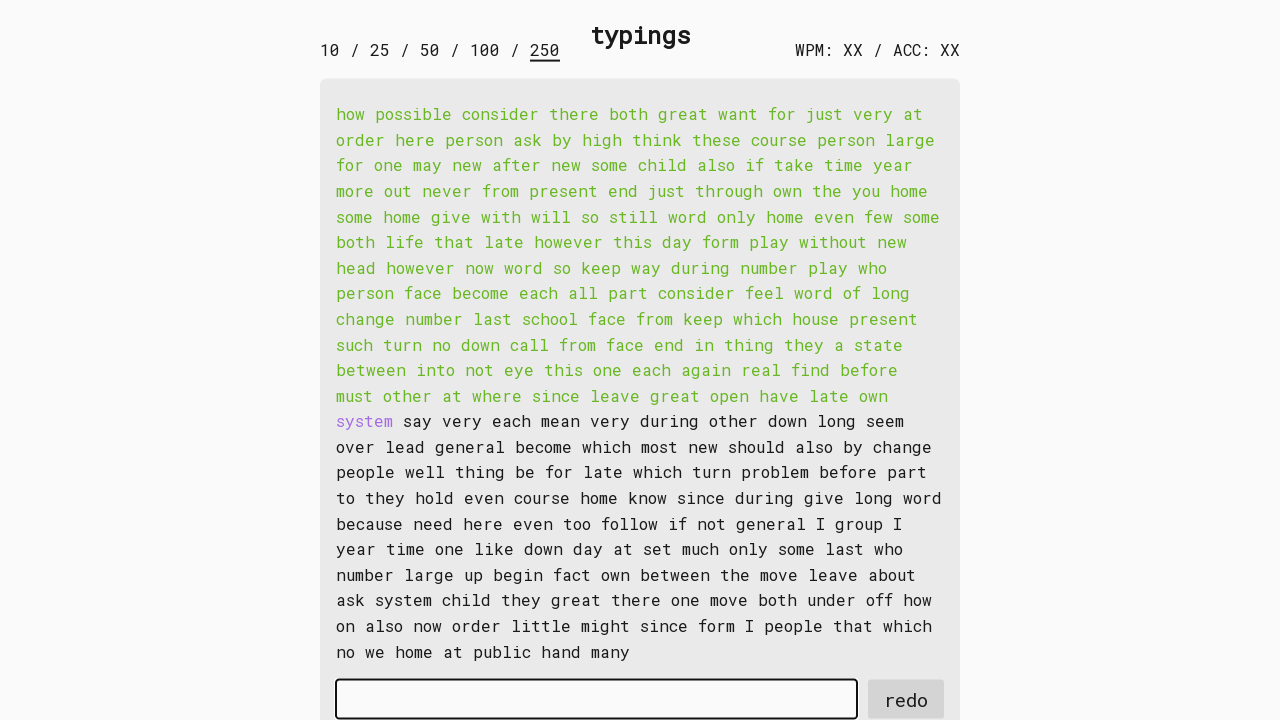

Waited for word 139 to be available
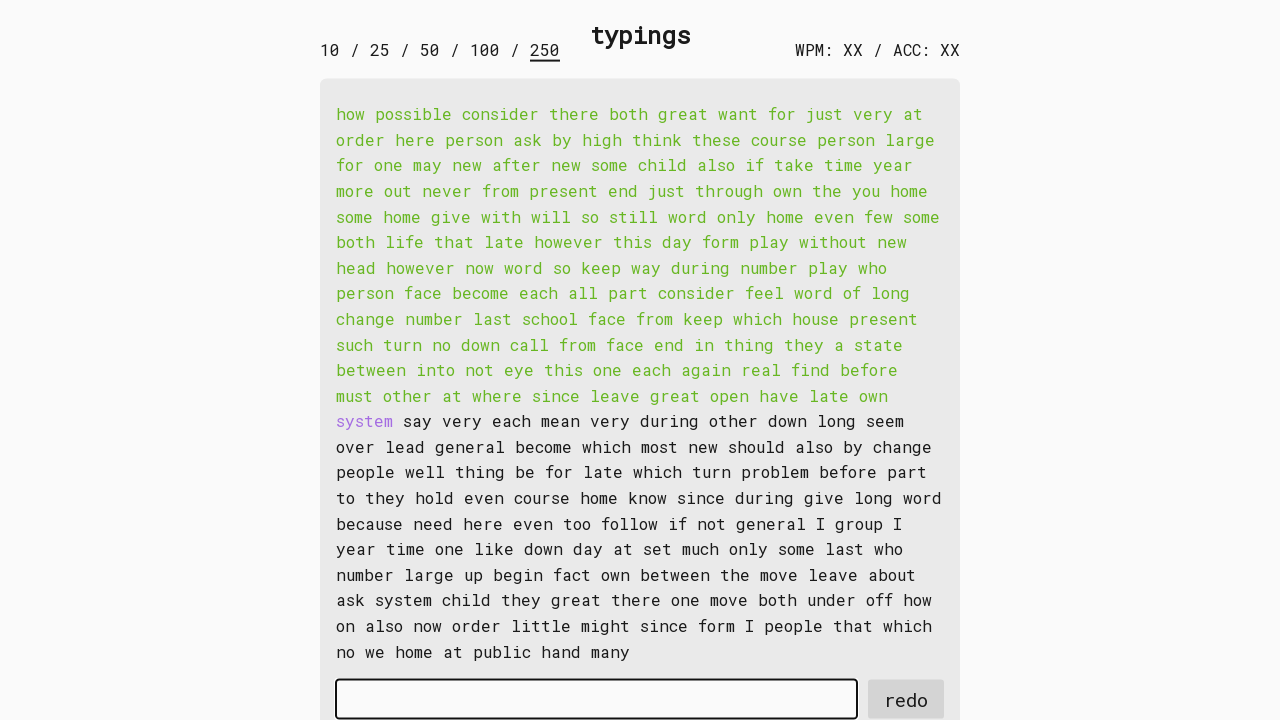

Retrieved word 139: 'system '
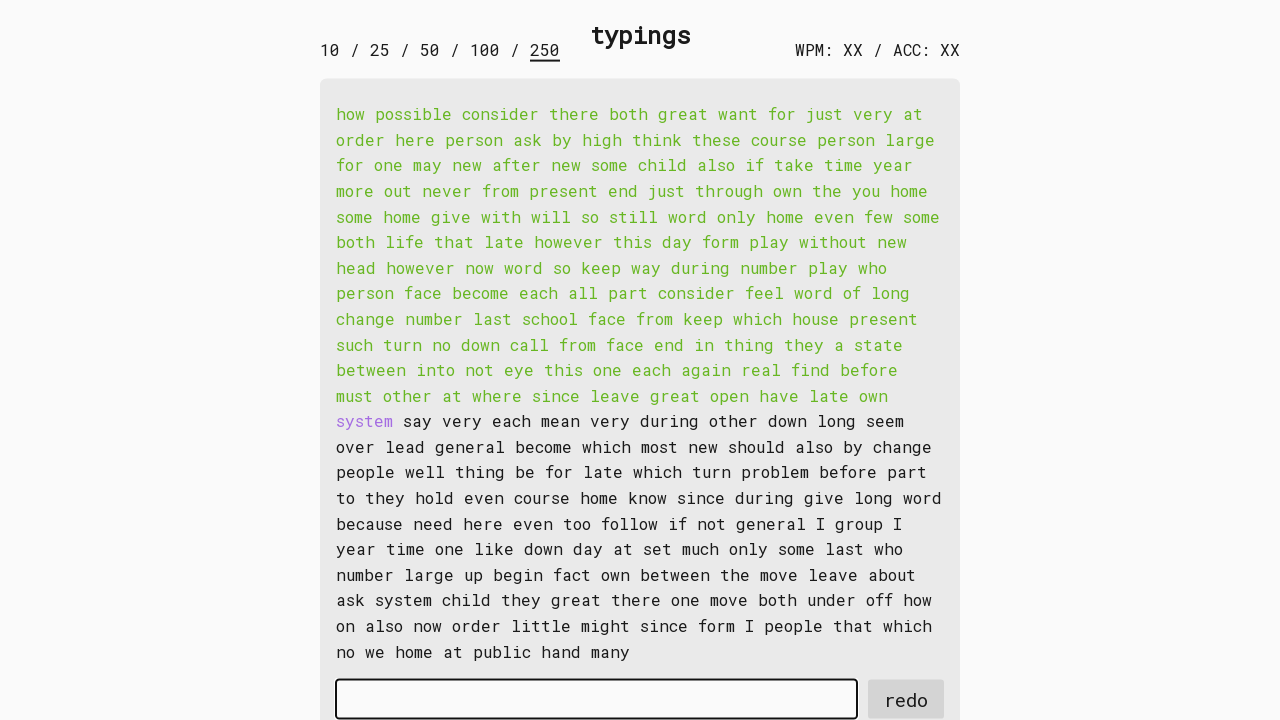

Typed word 139 into input field on #input-field
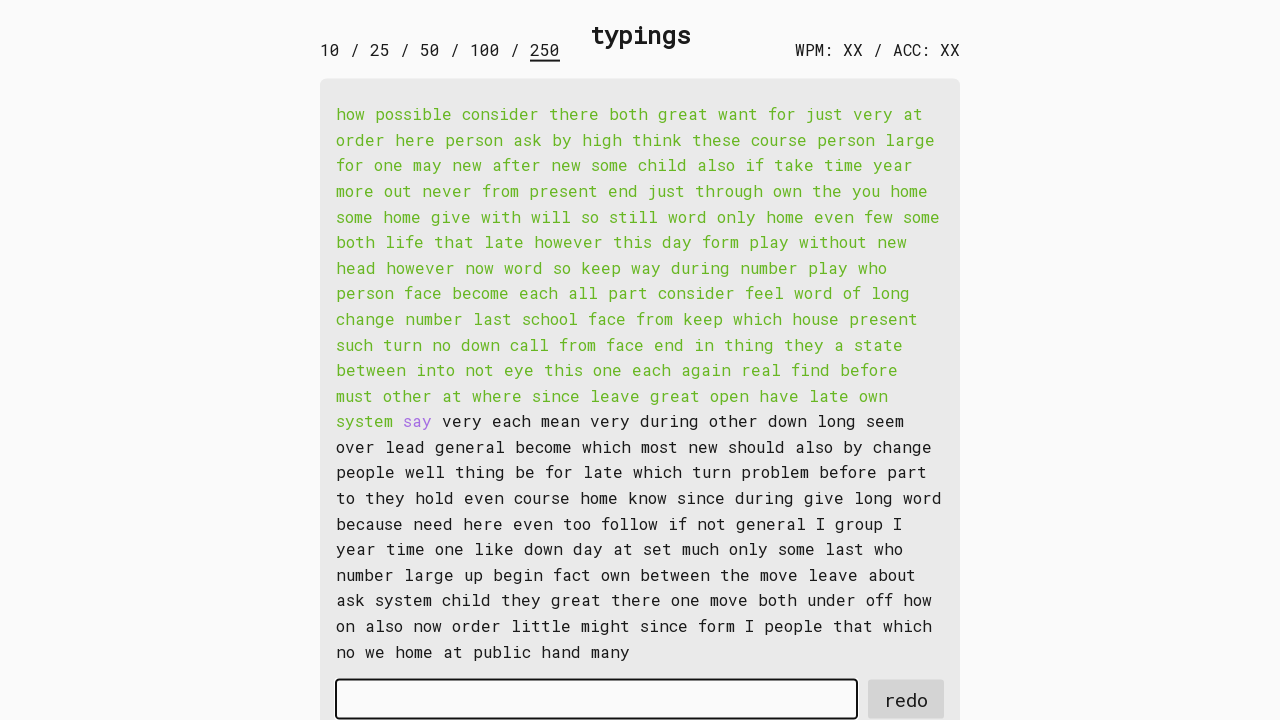

Waited for word 140 to be available
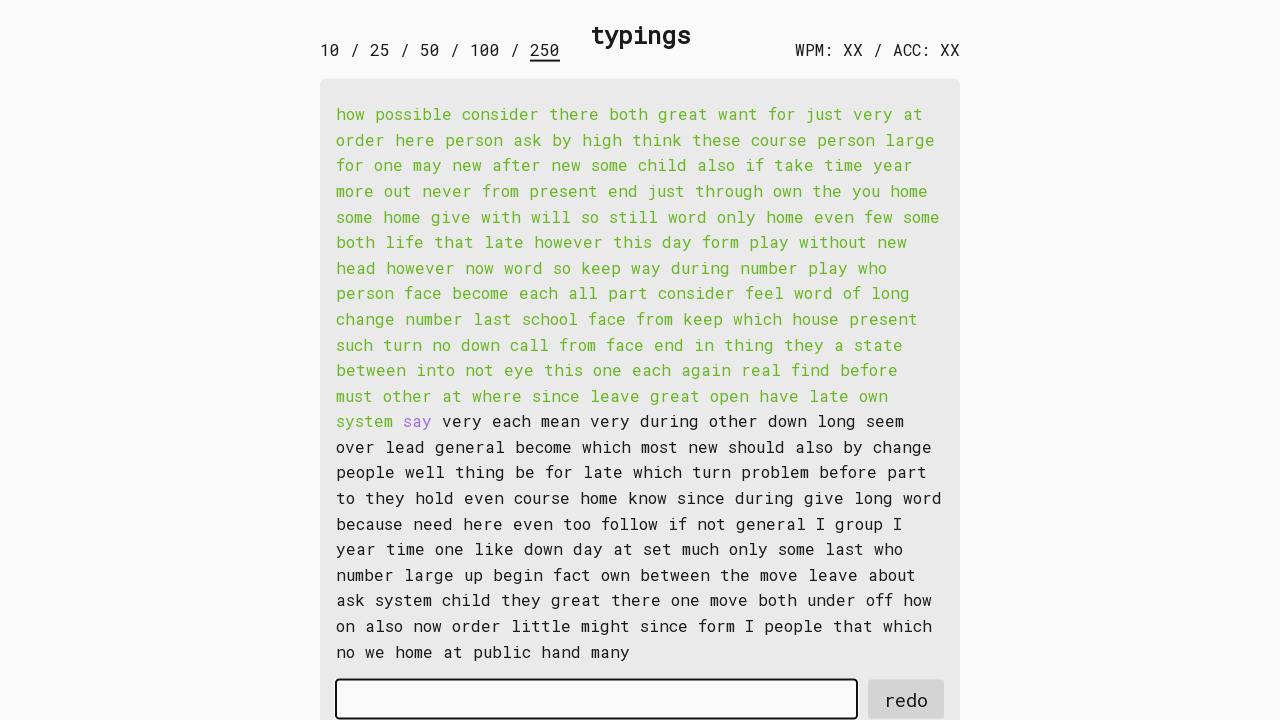

Retrieved word 140: 'say '
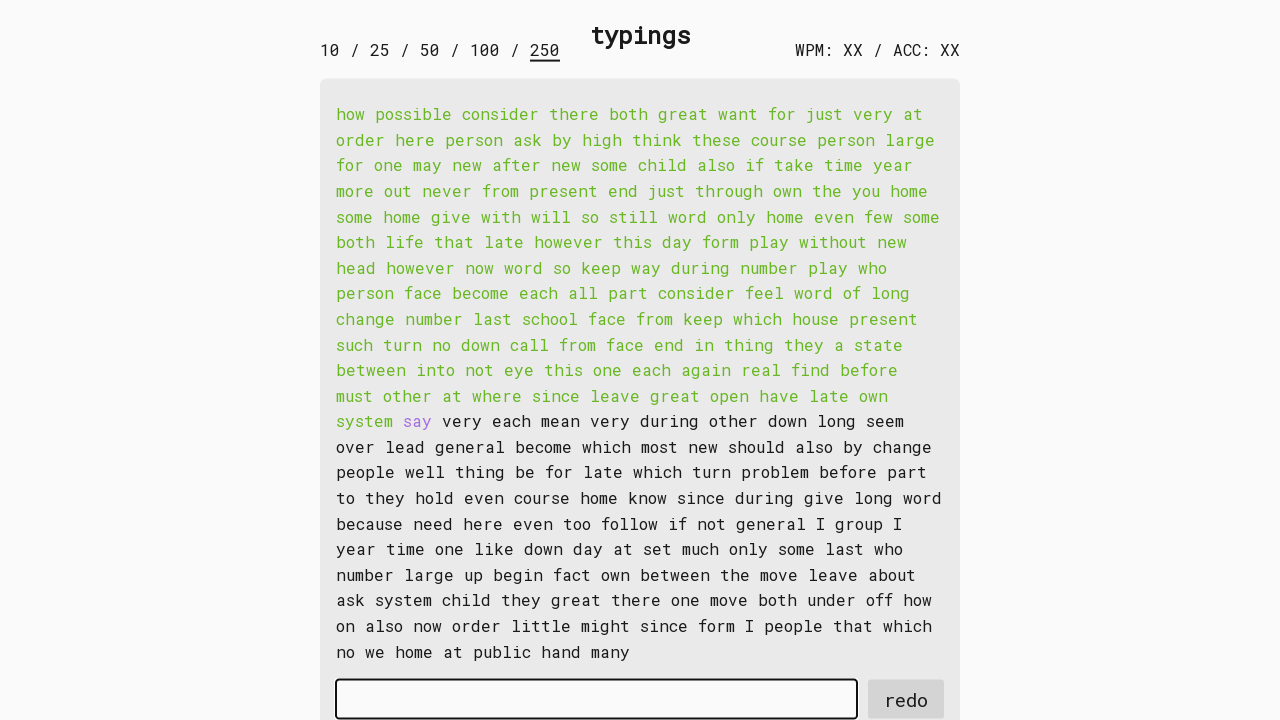

Typed word 140 into input field on #input-field
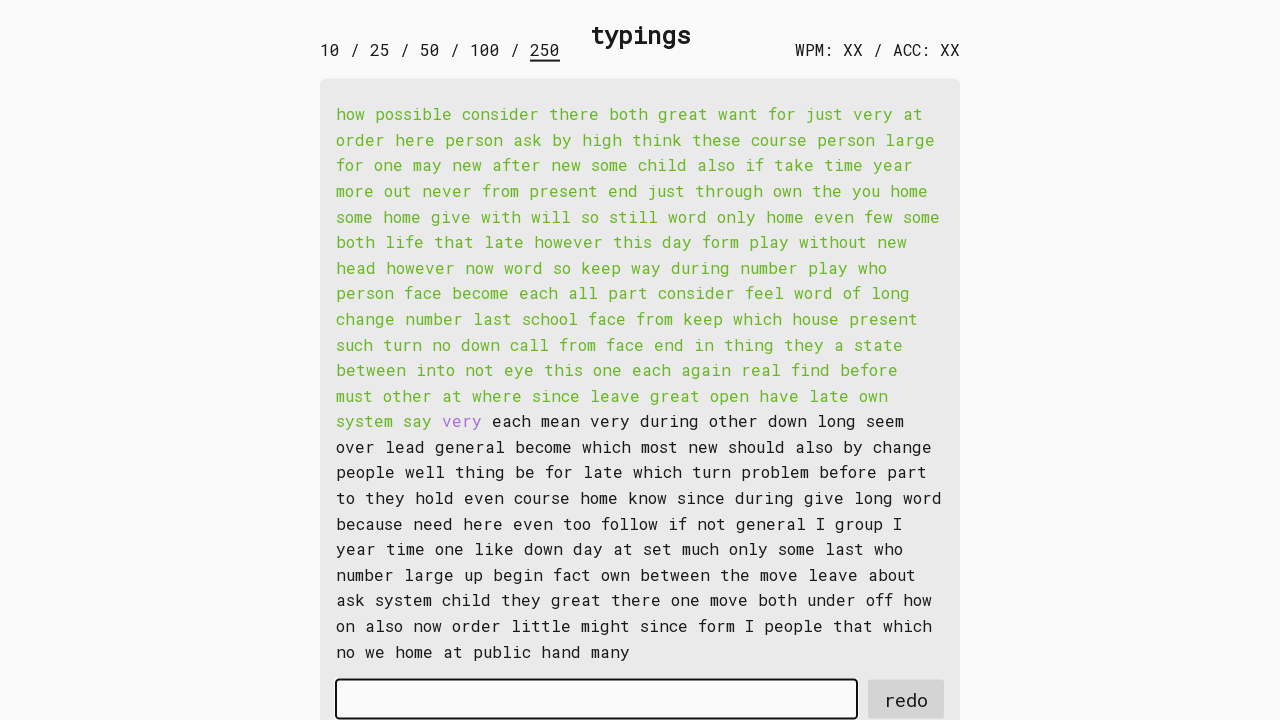

Waited for word 141 to be available
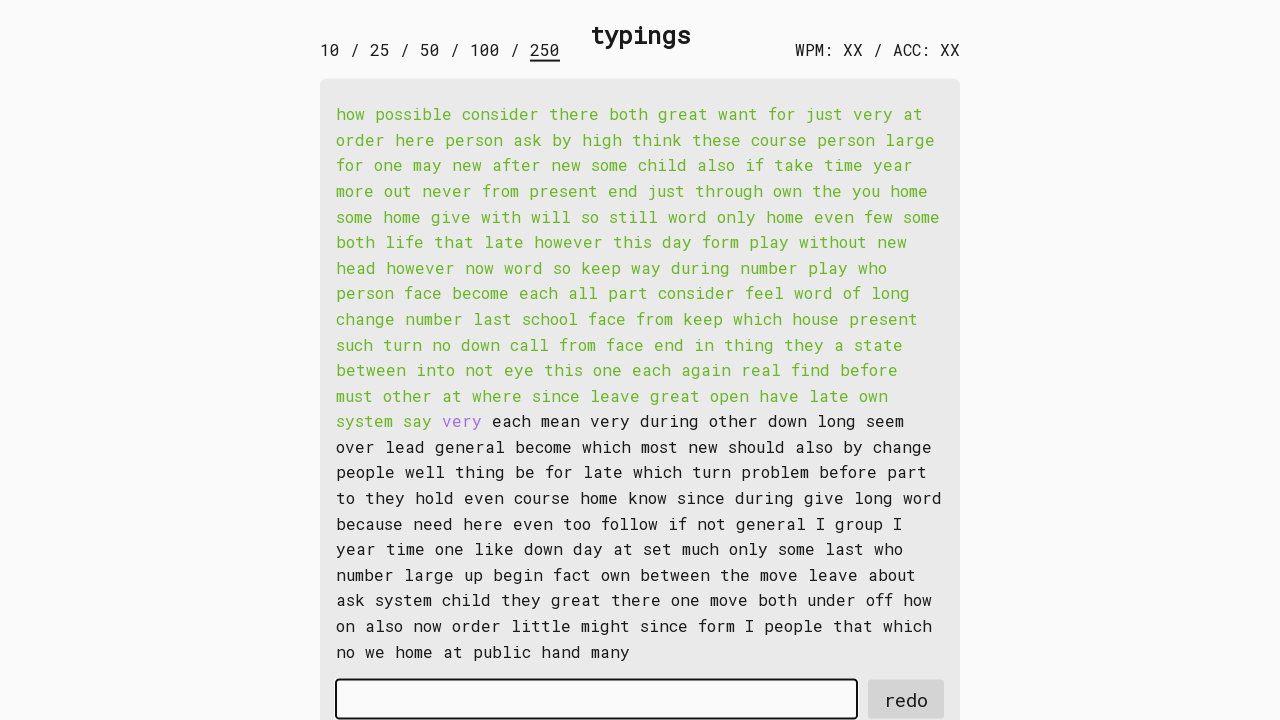

Retrieved word 141: 'very '
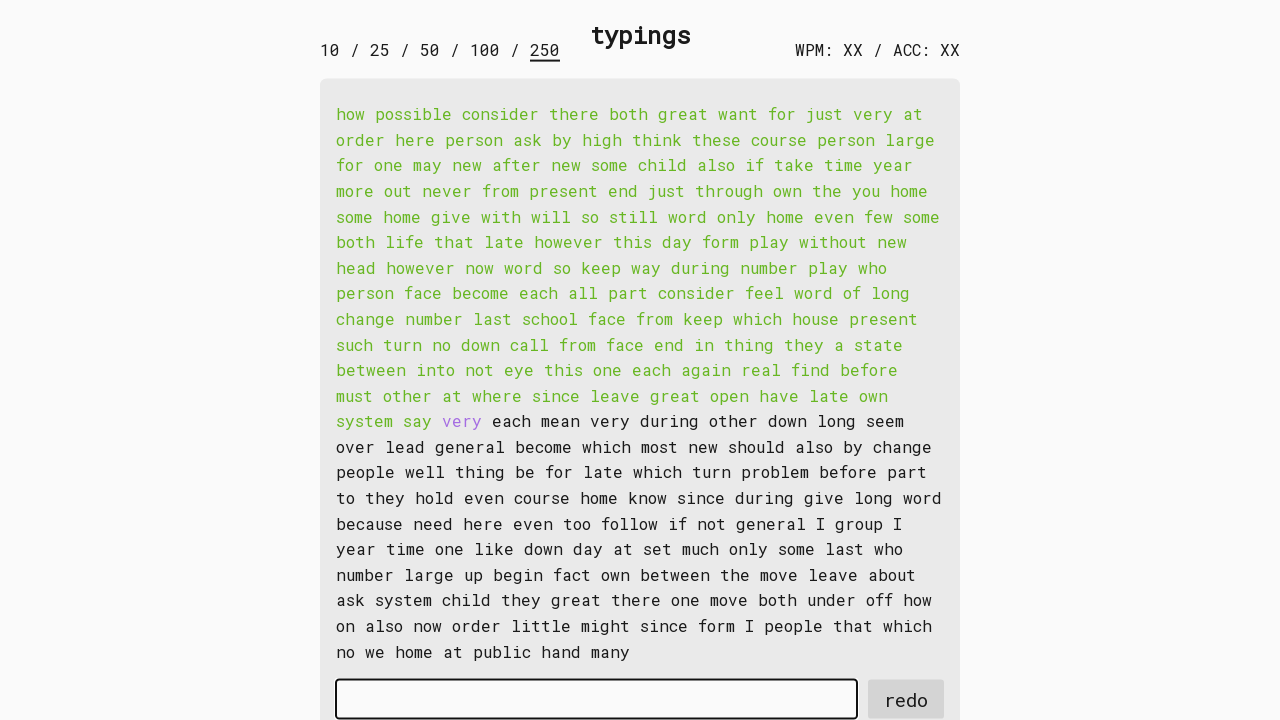

Typed word 141 into input field on #input-field
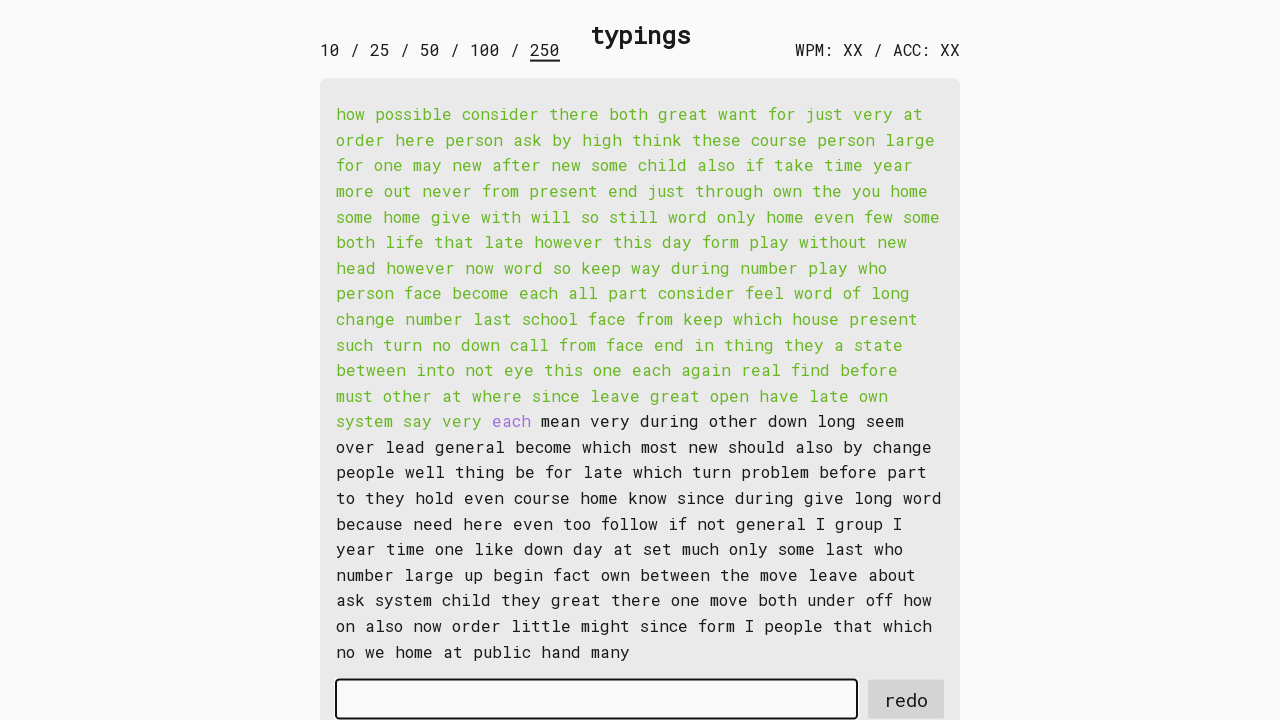

Waited for word 142 to be available
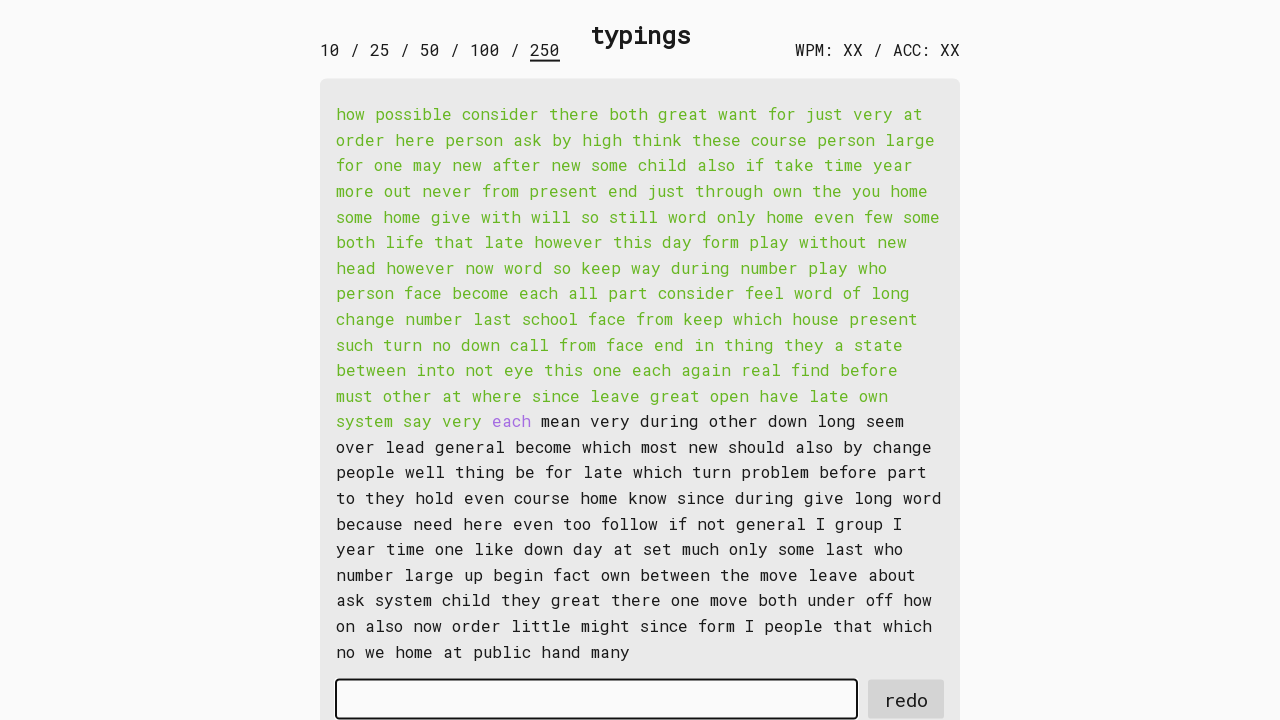

Retrieved word 142: 'each '
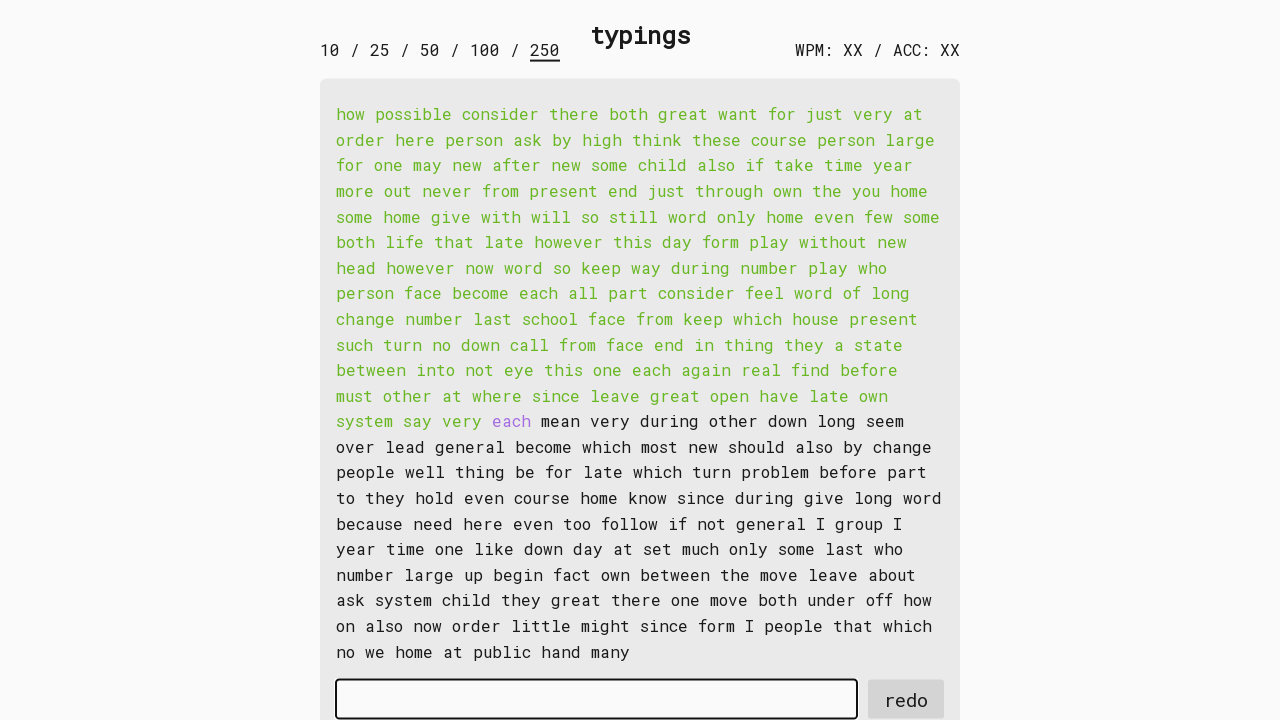

Typed word 142 into input field on #input-field
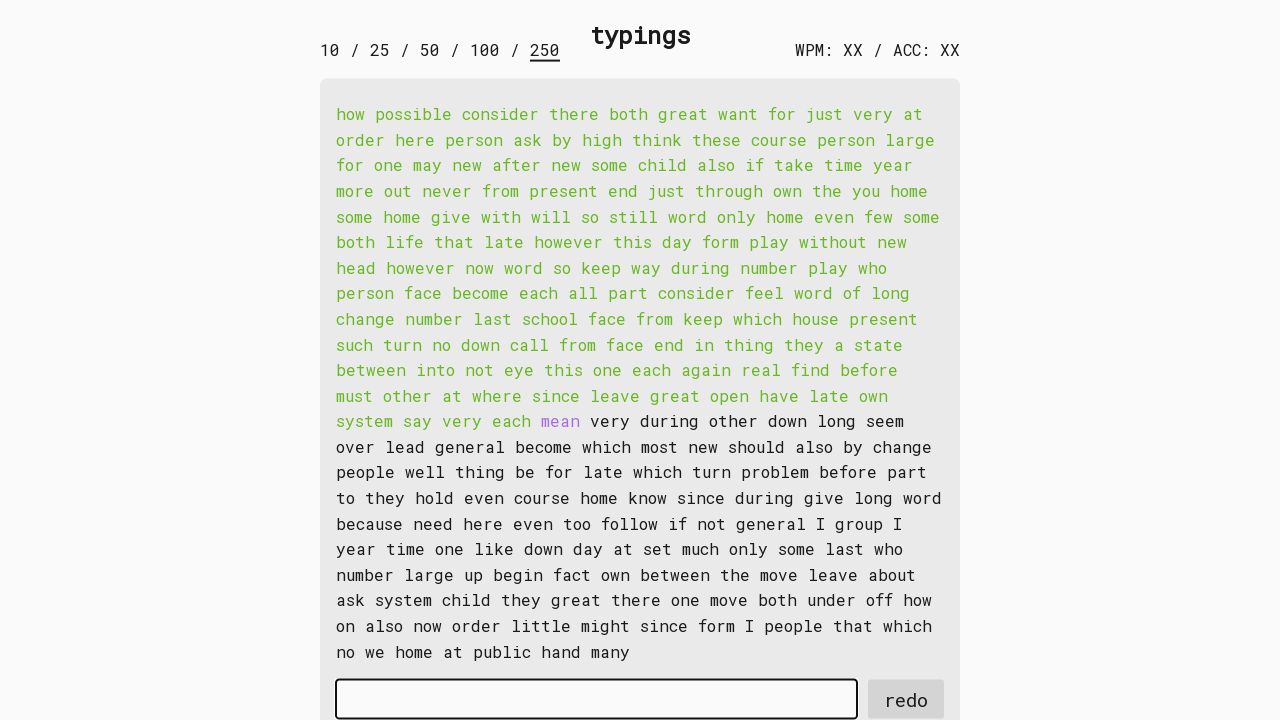

Waited for word 143 to be available
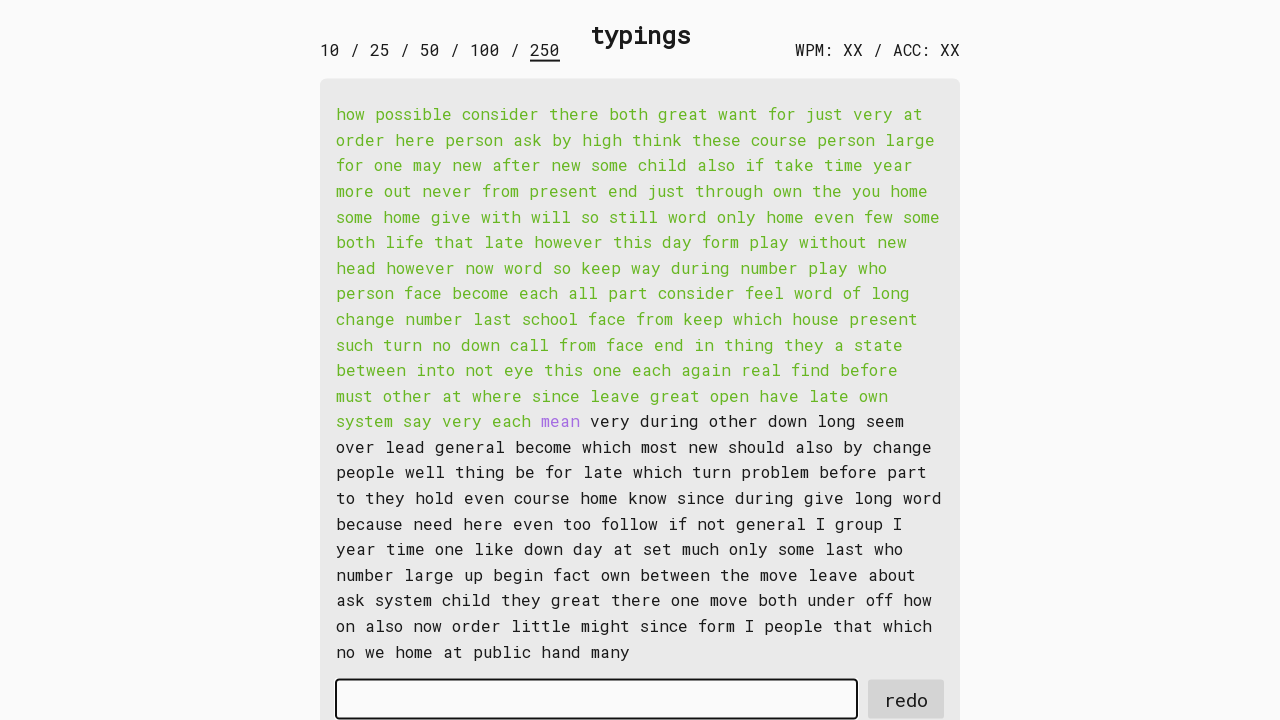

Retrieved word 143: 'mean '
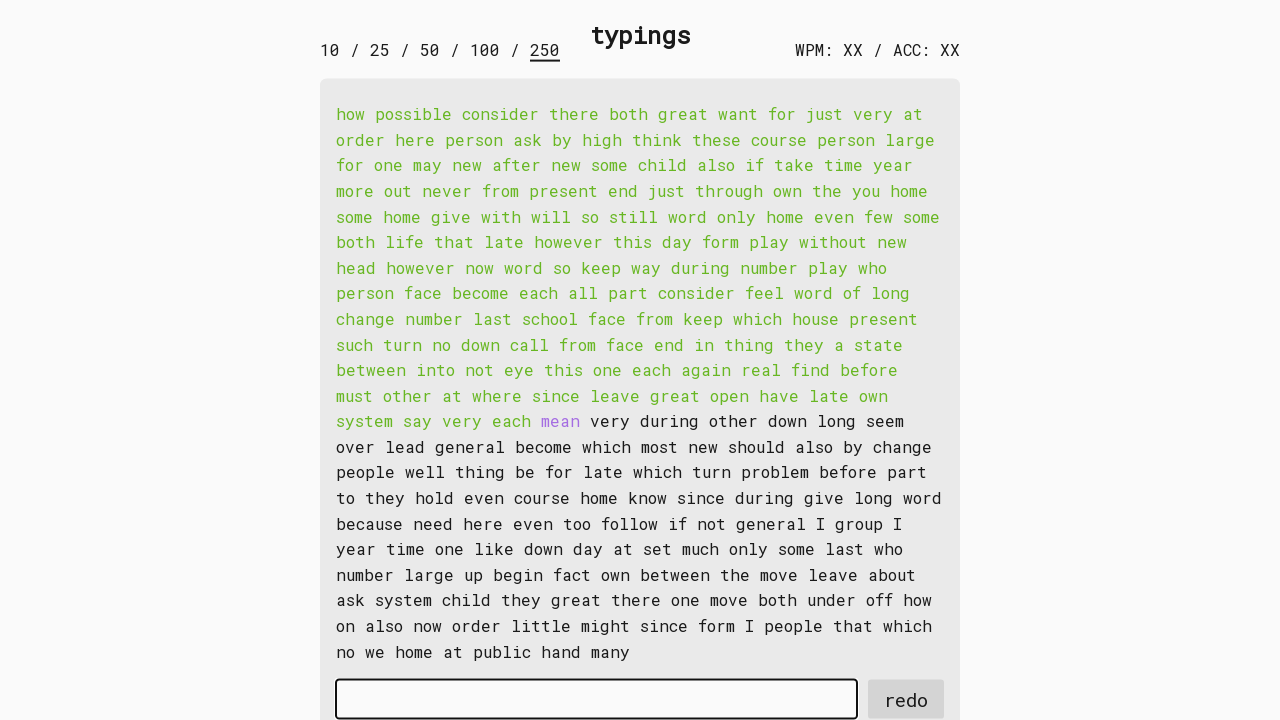

Typed word 143 into input field on #input-field
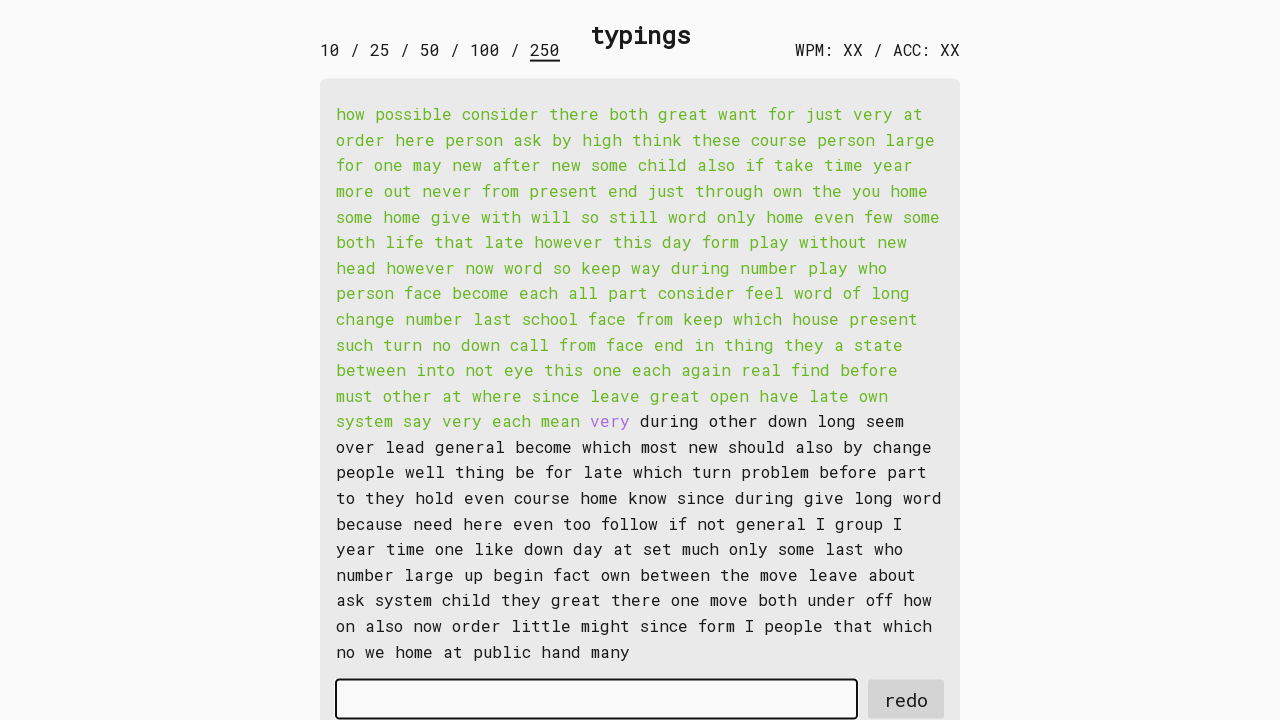

Waited for word 144 to be available
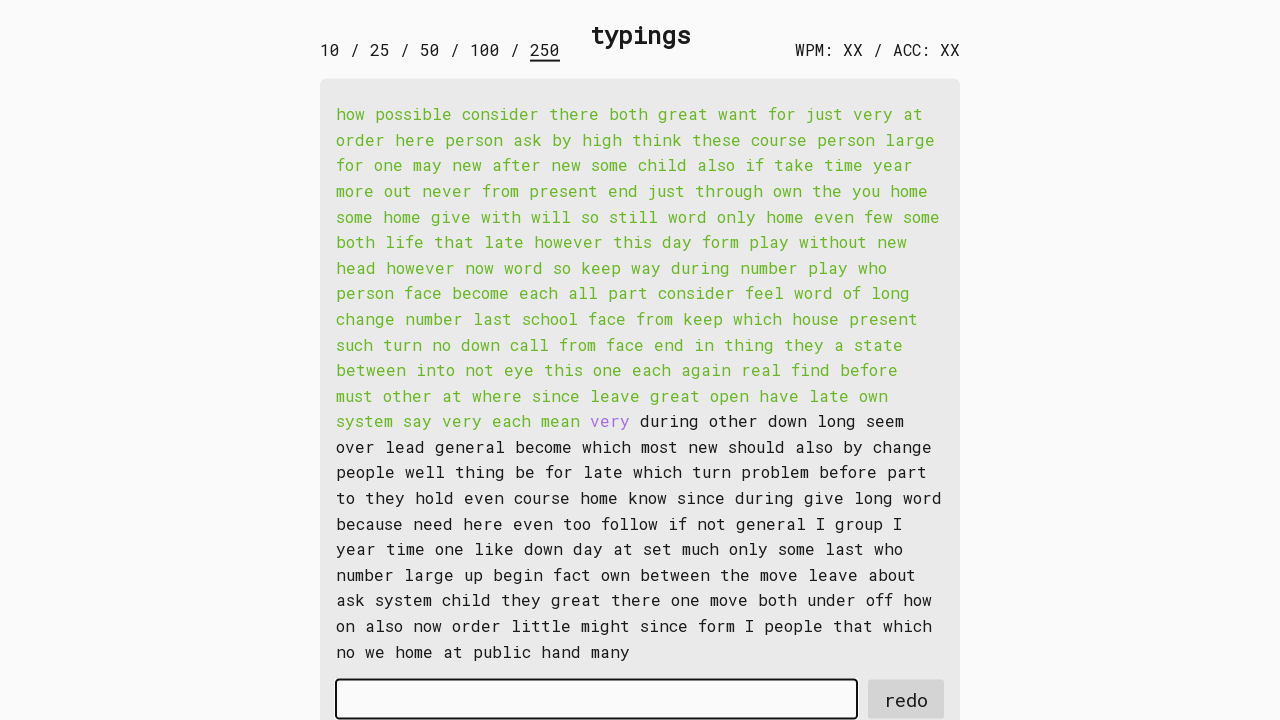

Retrieved word 144: 'very '
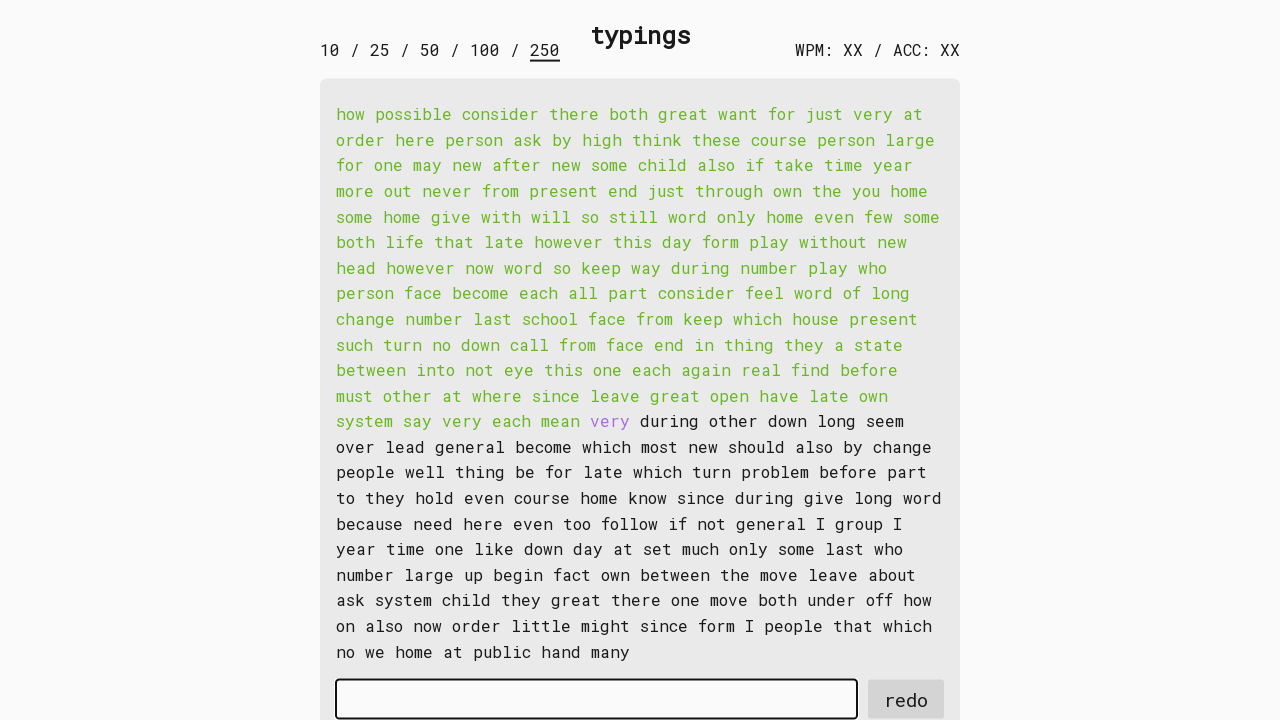

Typed word 144 into input field on #input-field
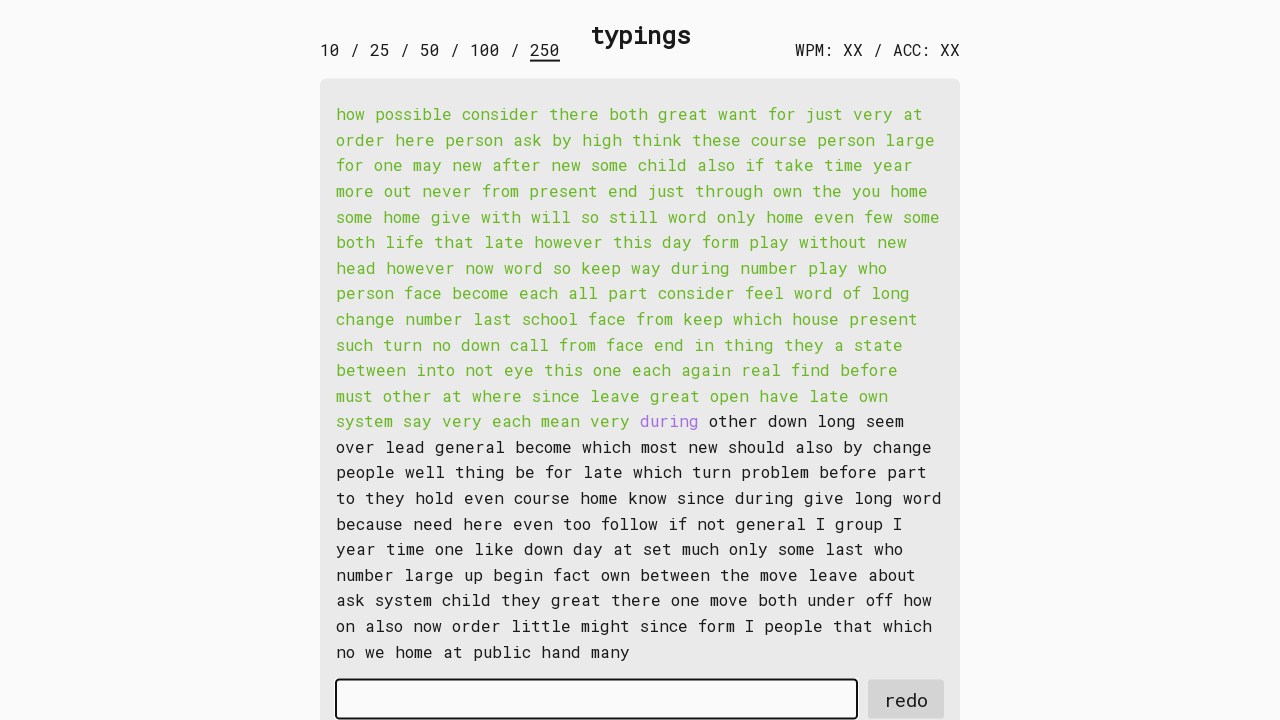

Waited for word 145 to be available
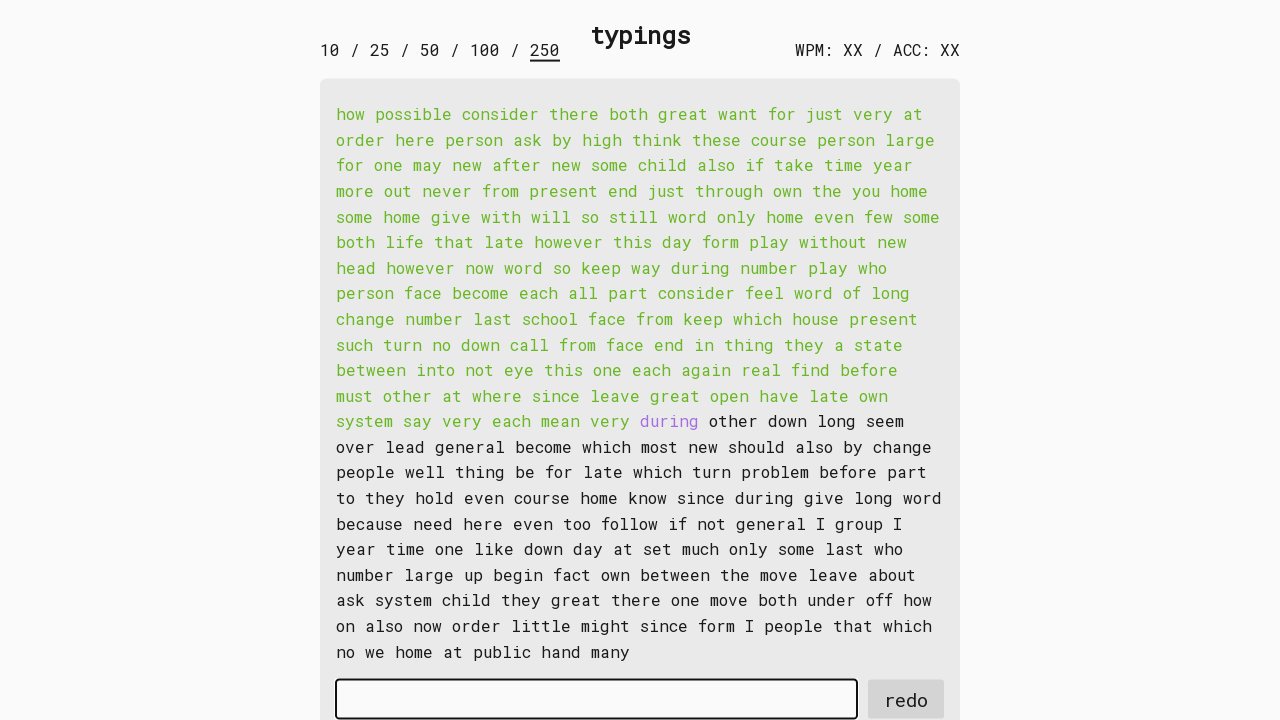

Retrieved word 145: 'during '
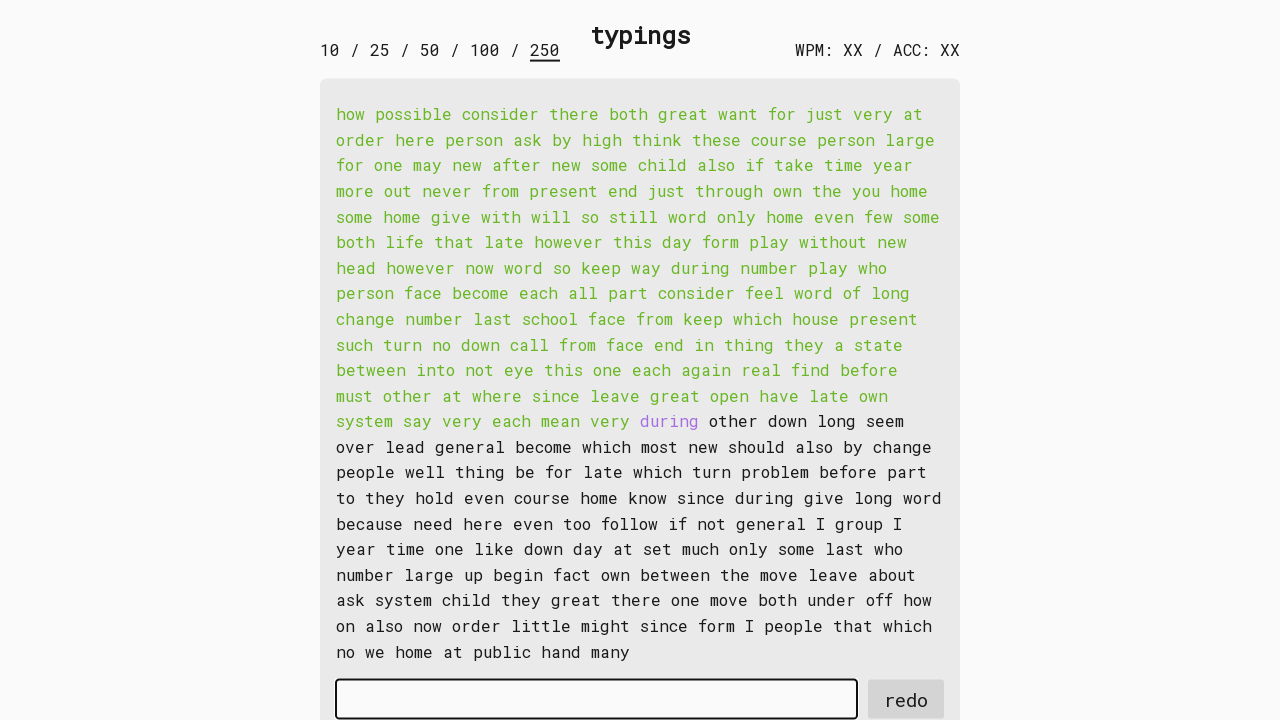

Typed word 145 into input field on #input-field
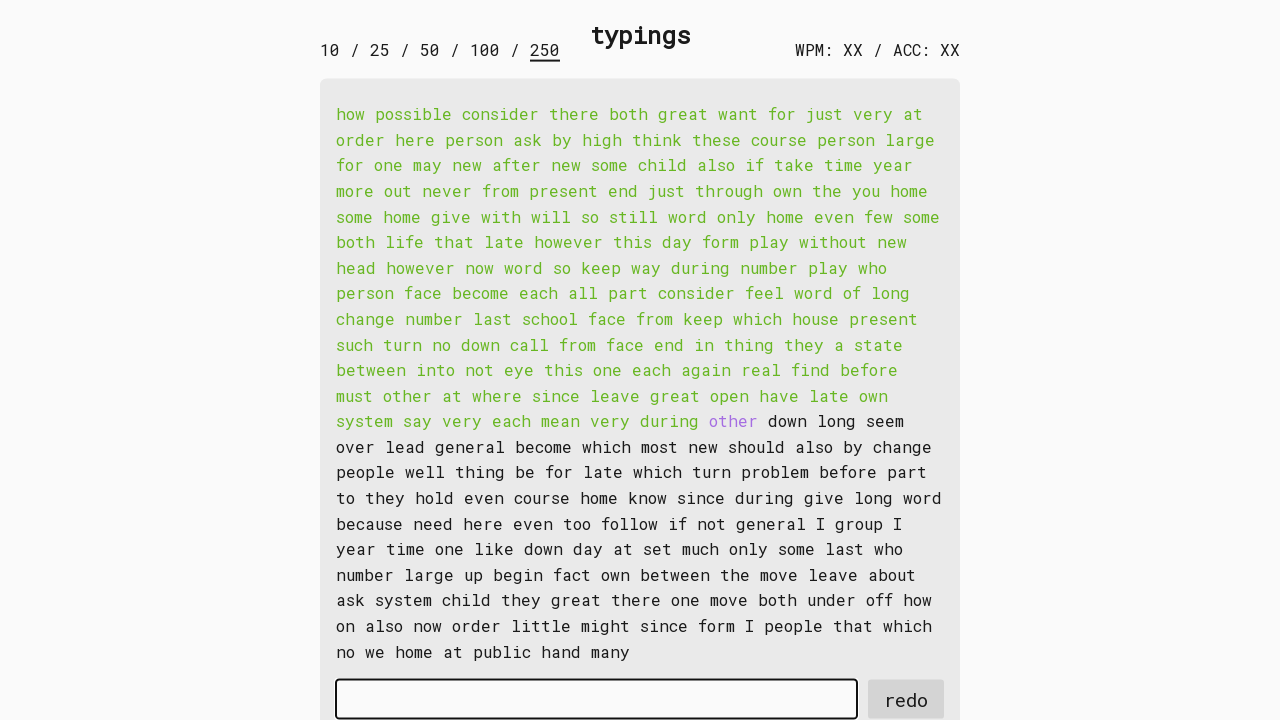

Waited for word 146 to be available
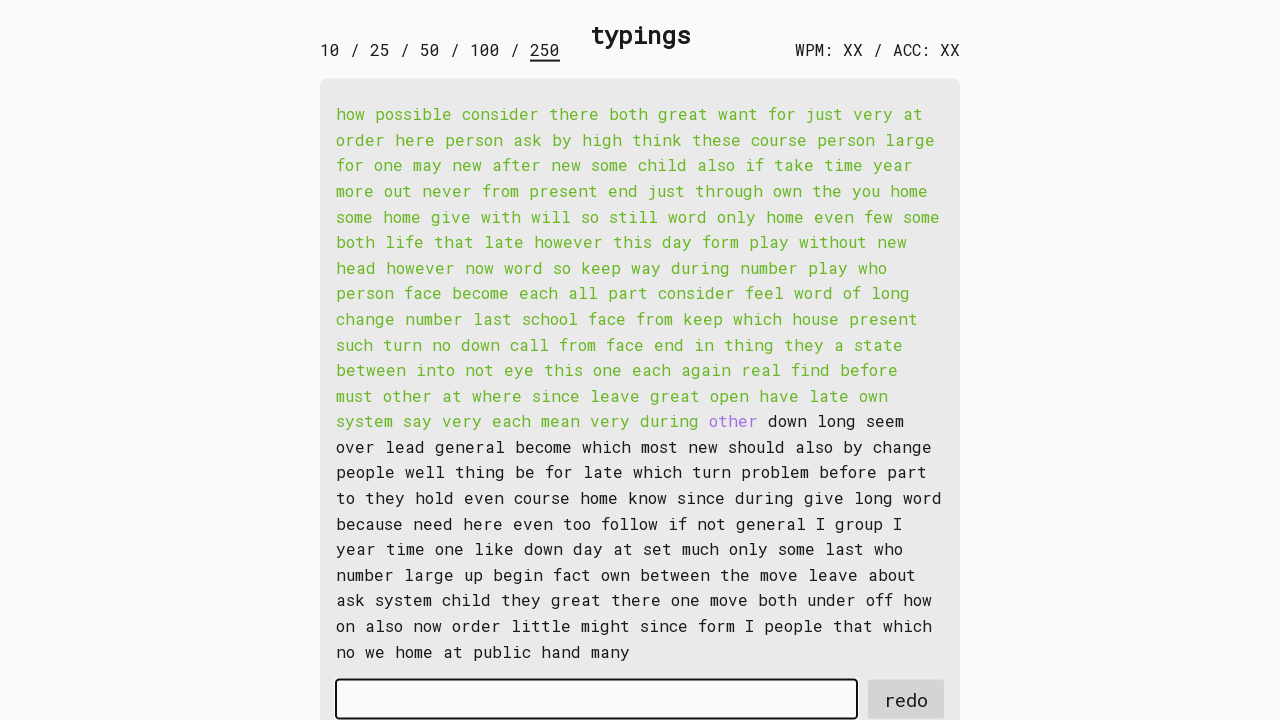

Retrieved word 146: 'other '
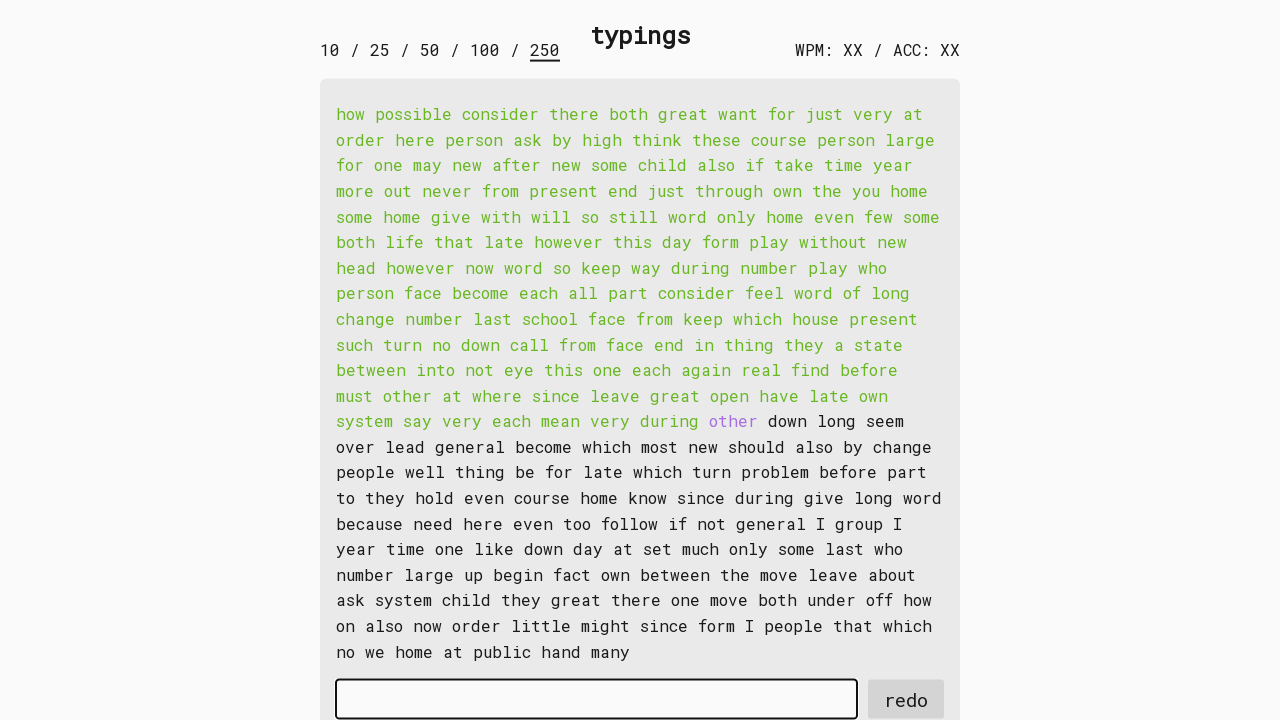

Typed word 146 into input field on #input-field
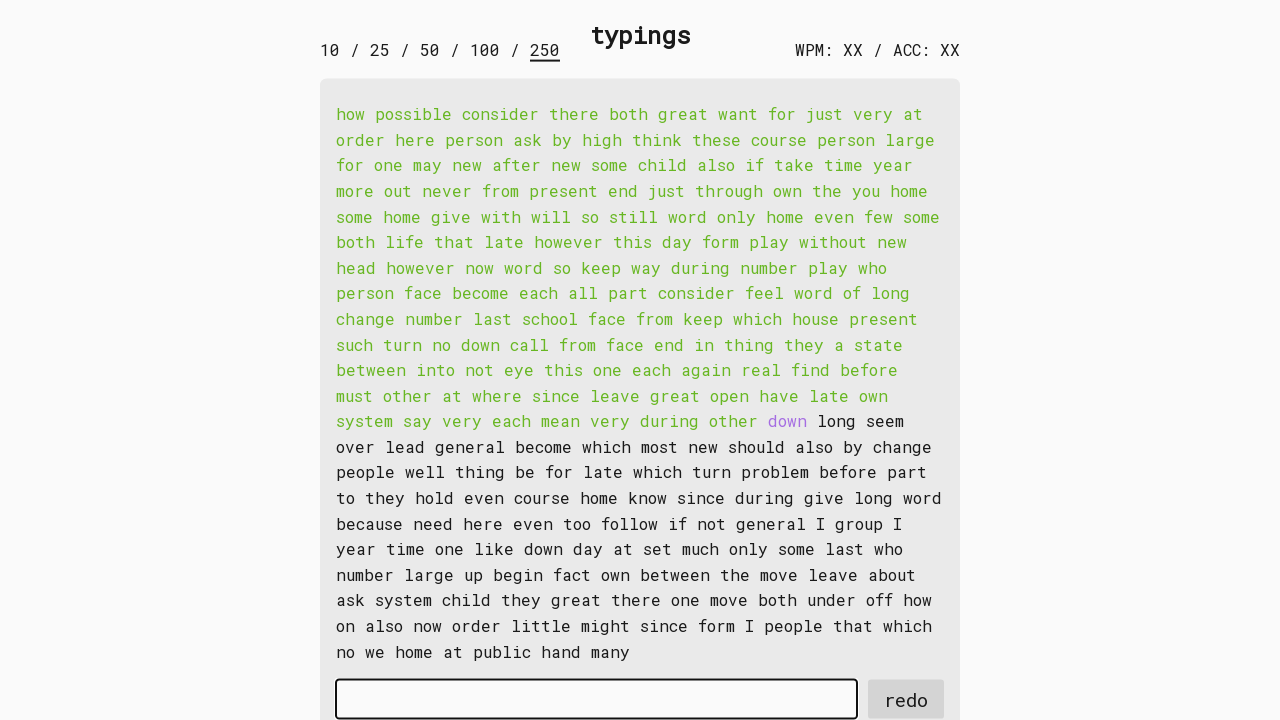

Waited for word 147 to be available
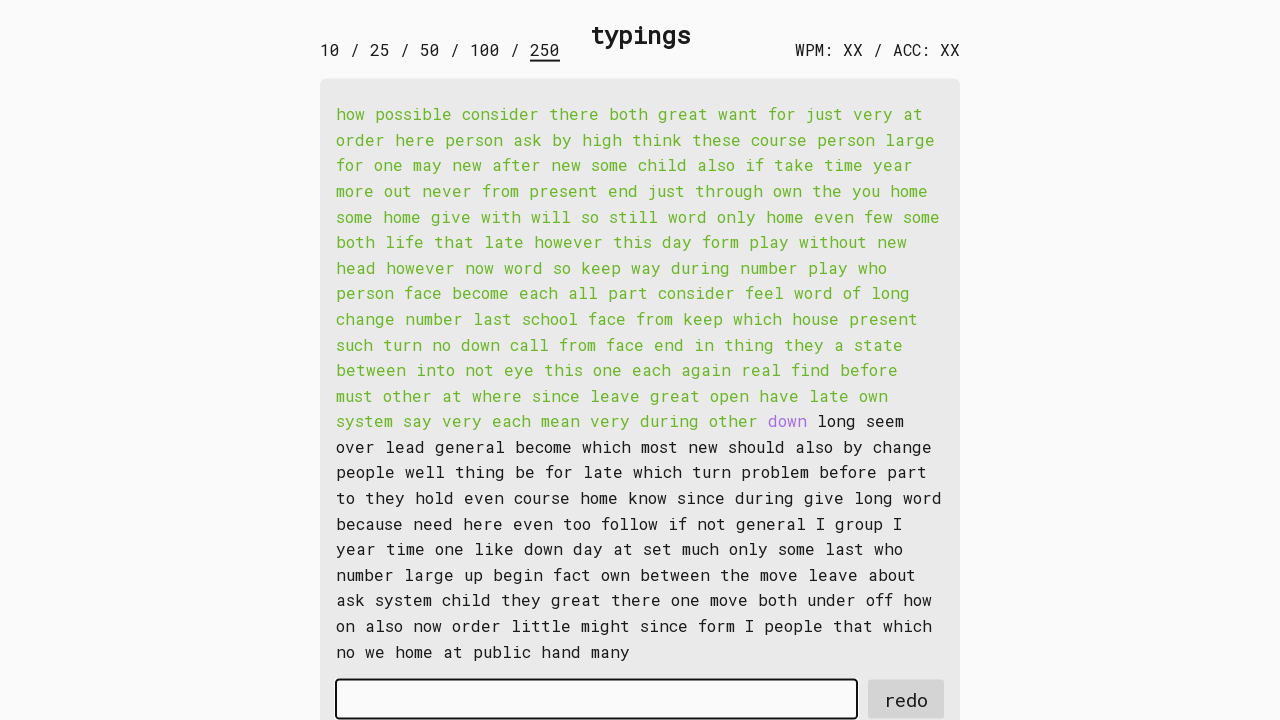

Retrieved word 147: 'down '
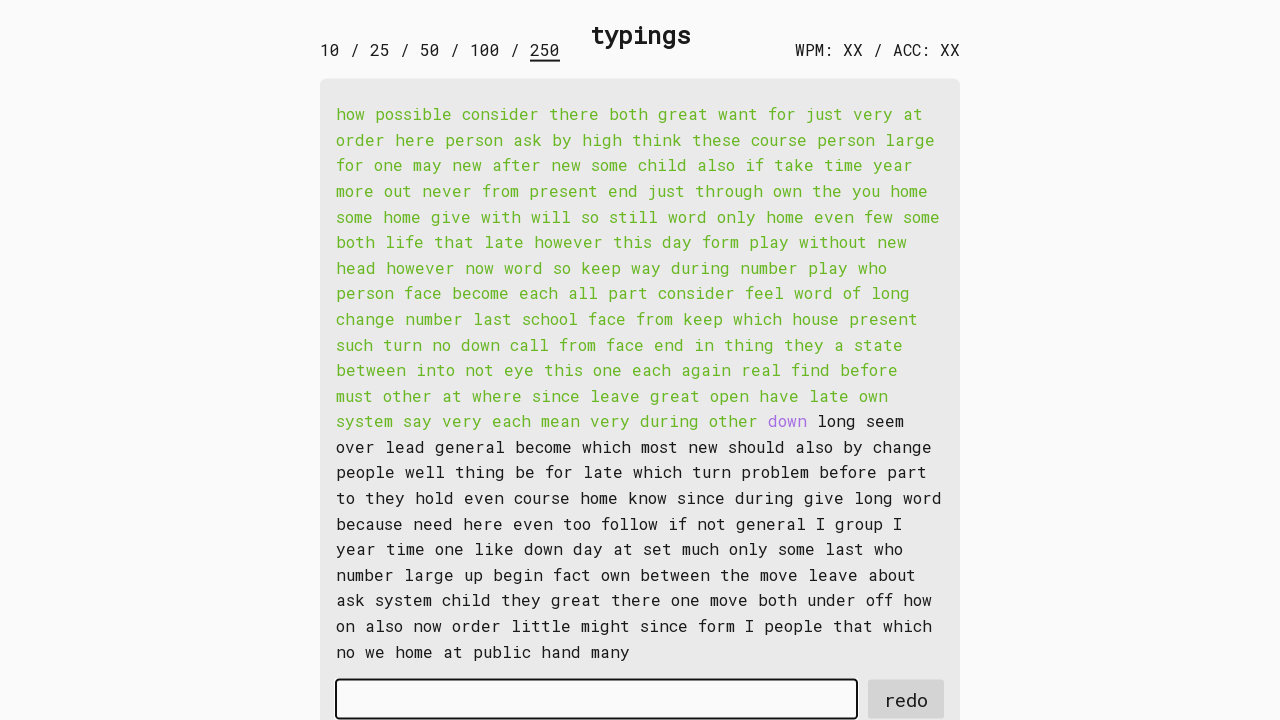

Typed word 147 into input field on #input-field
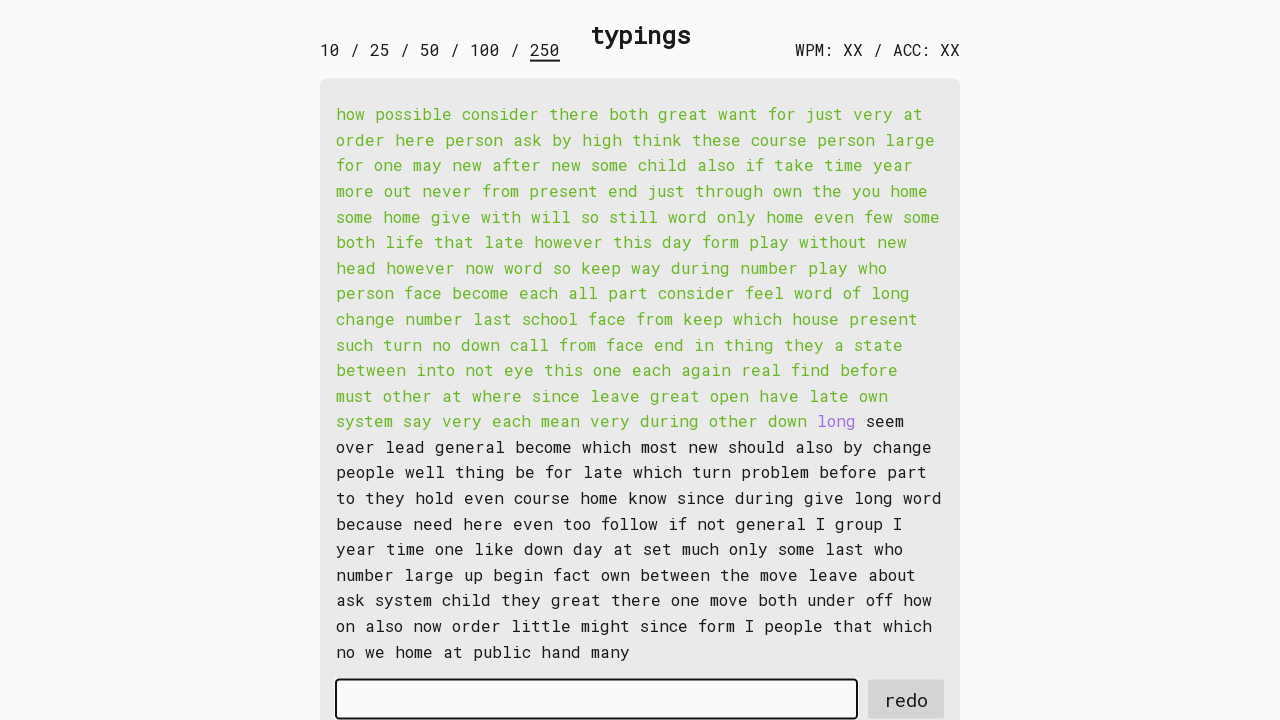

Waited for word 148 to be available
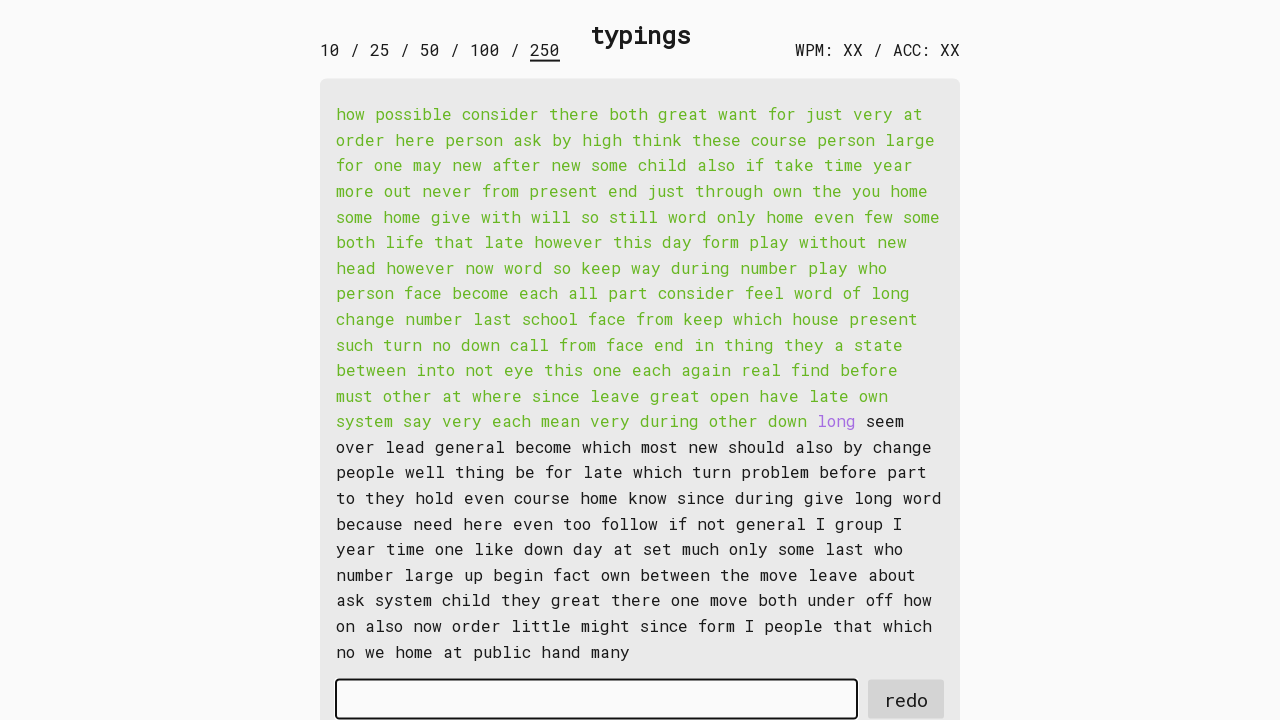

Retrieved word 148: 'long '
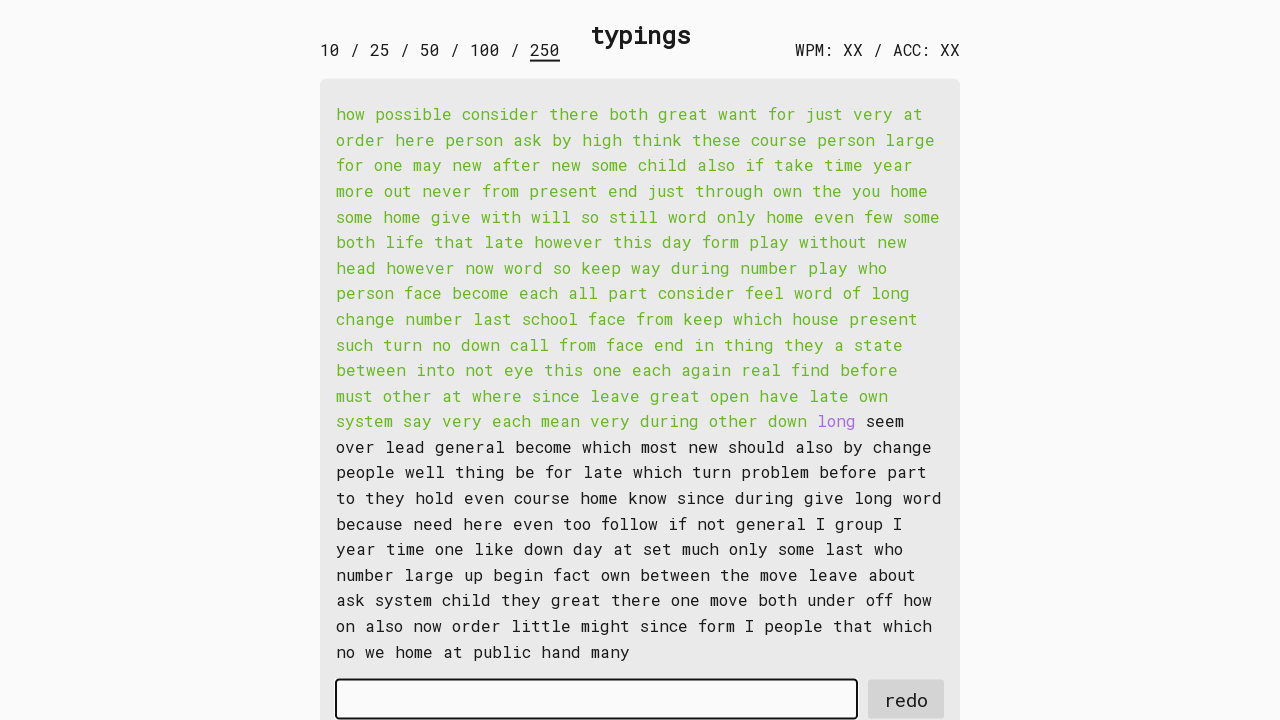

Typed word 148 into input field on #input-field
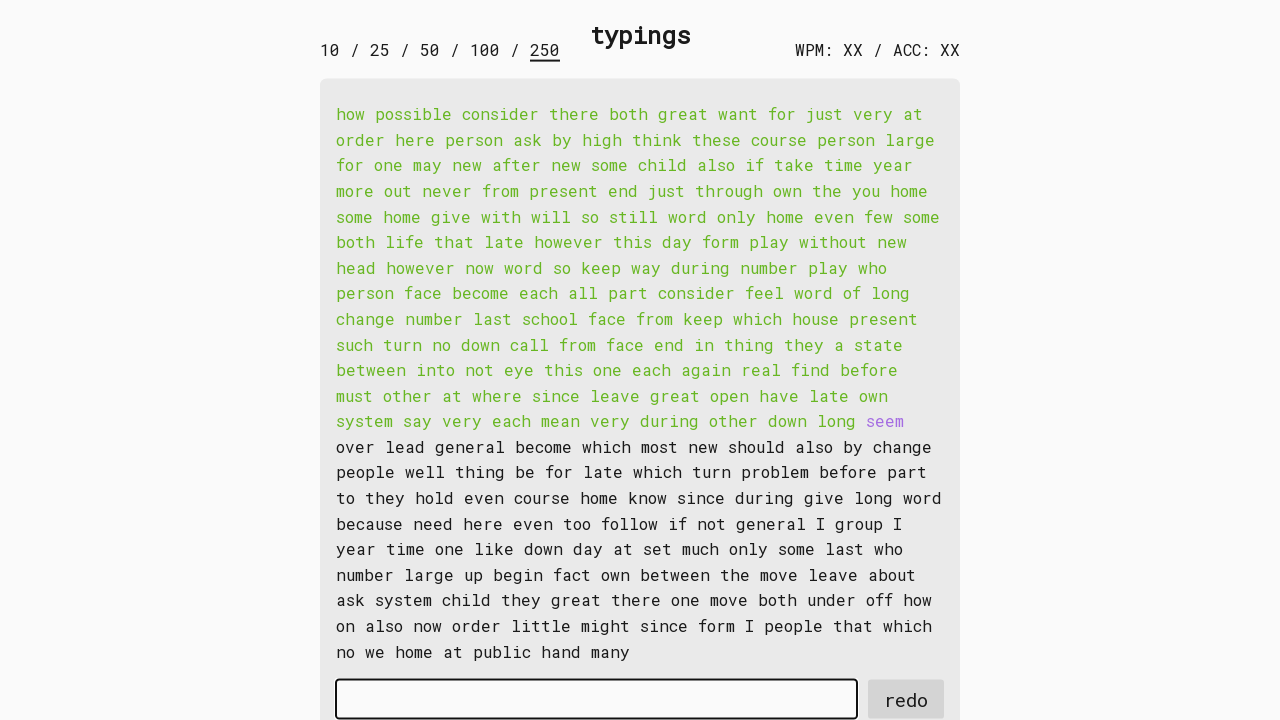

Waited for word 149 to be available
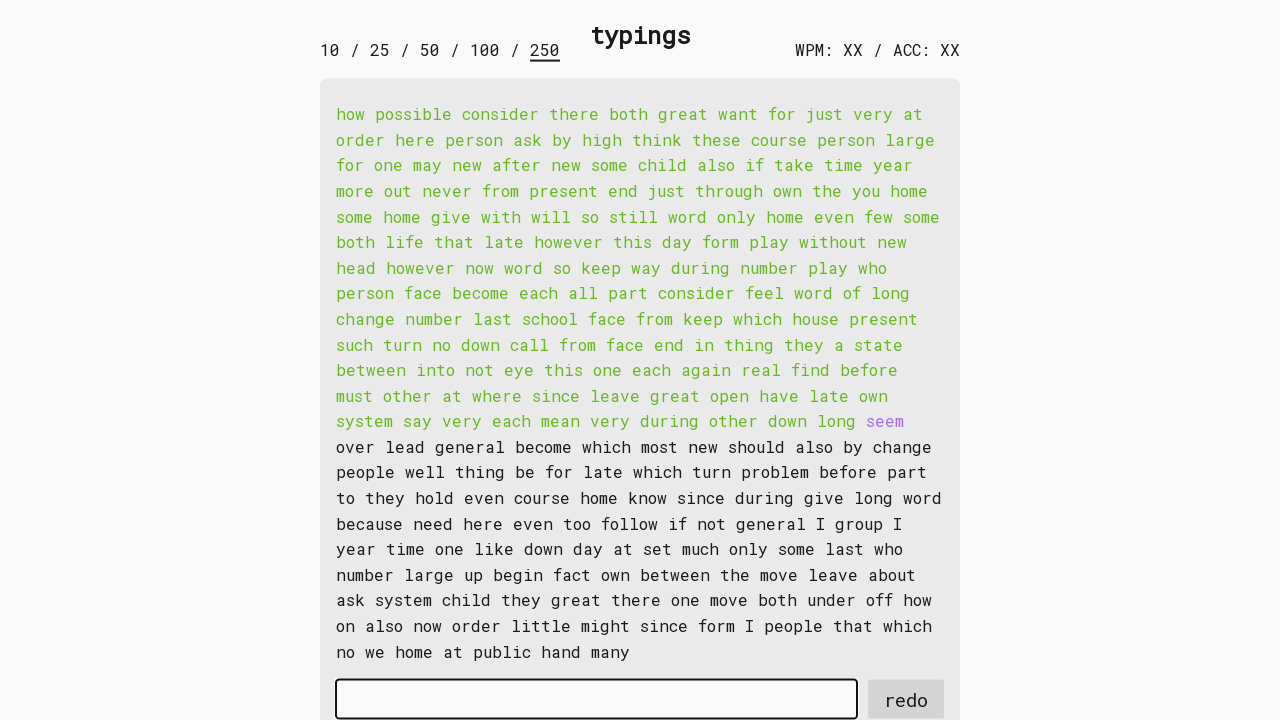

Retrieved word 149: 'seem '
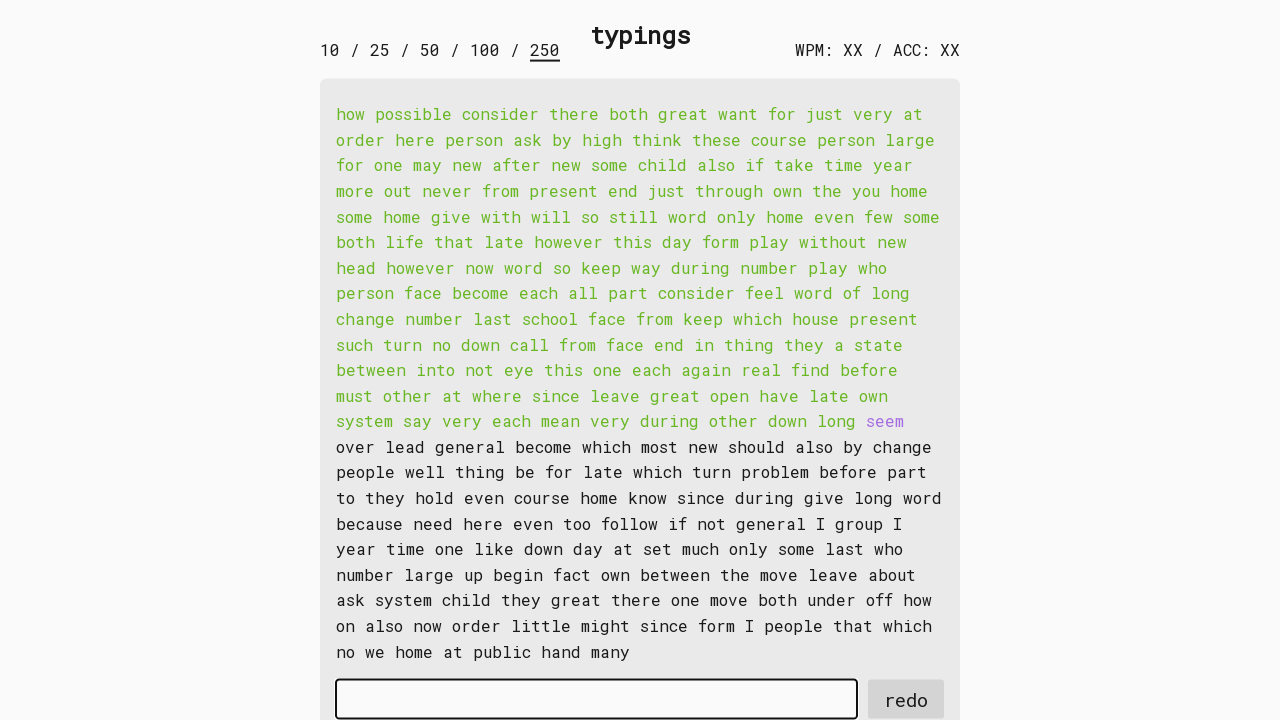

Typed word 149 into input field on #input-field
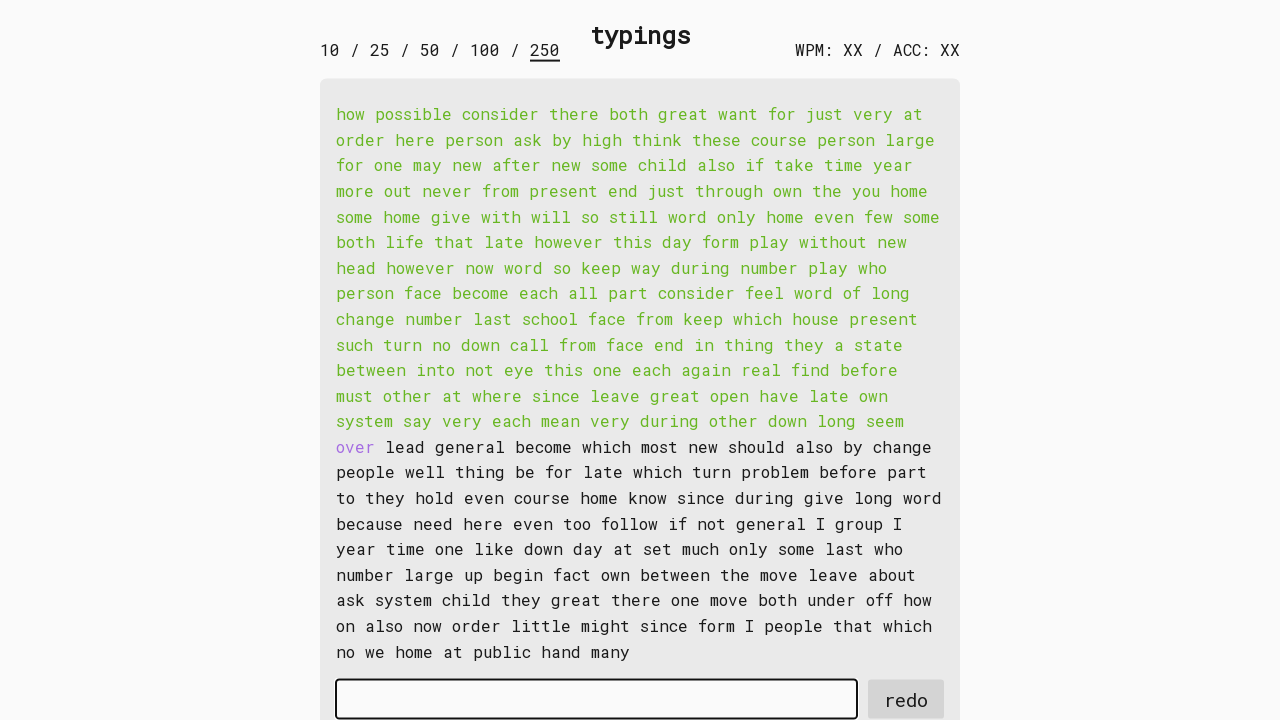

Waited for word 150 to be available
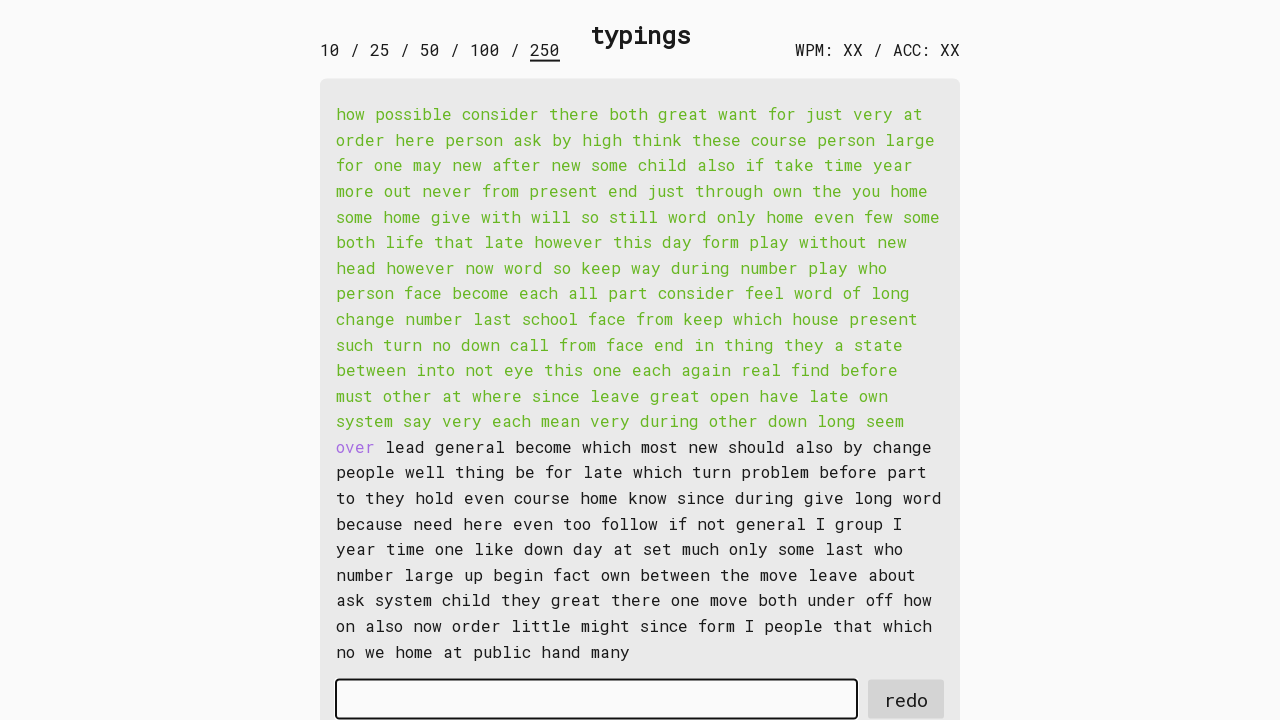

Retrieved word 150: 'over '
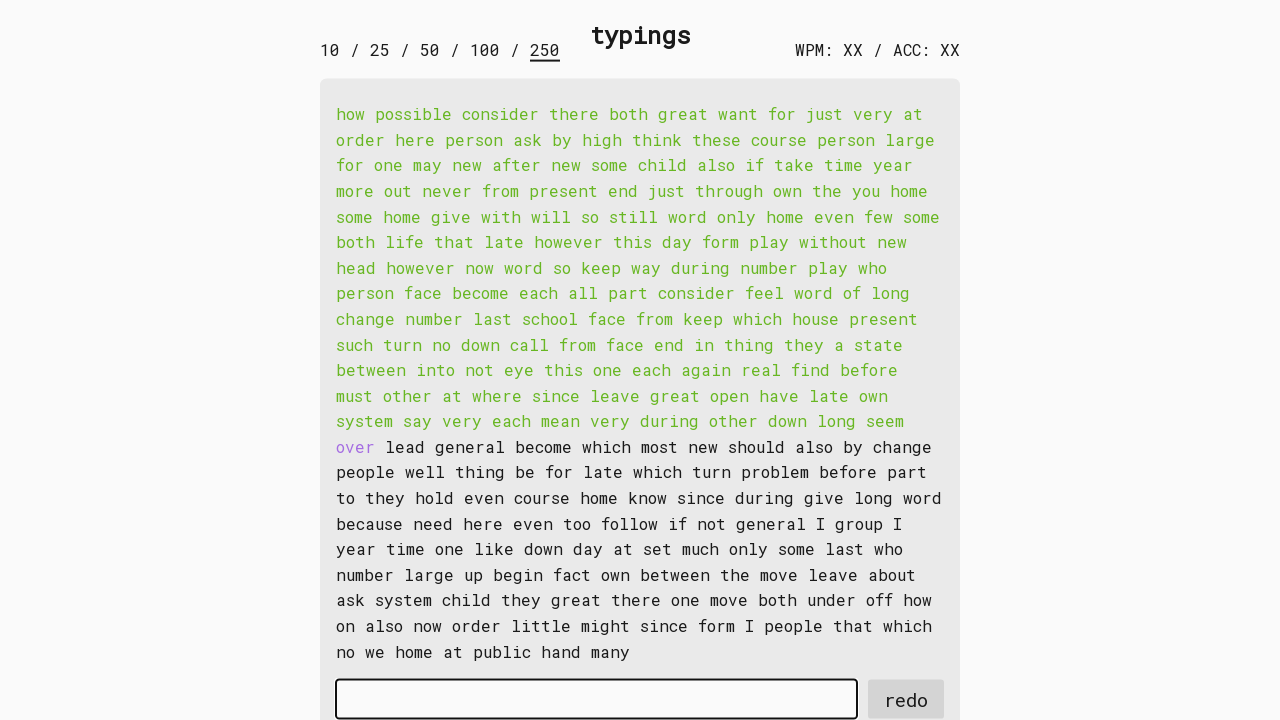

Typed word 150 into input field on #input-field
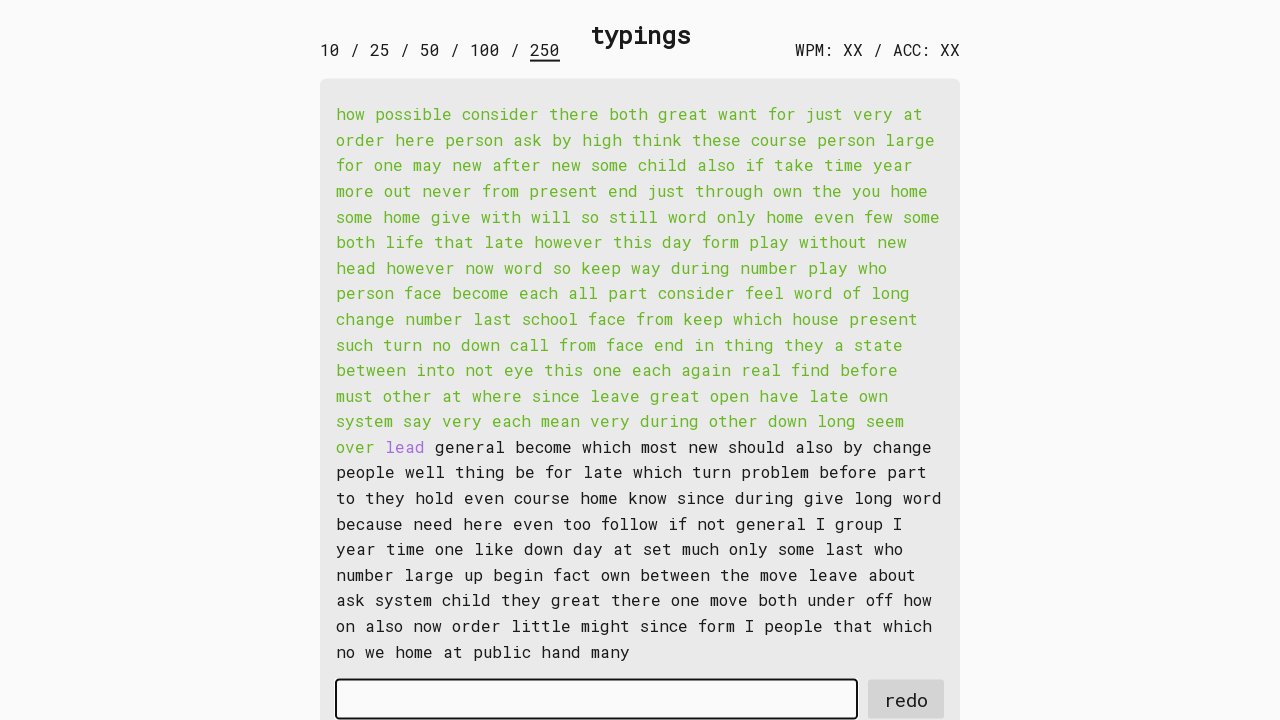

Waited for word 151 to be available
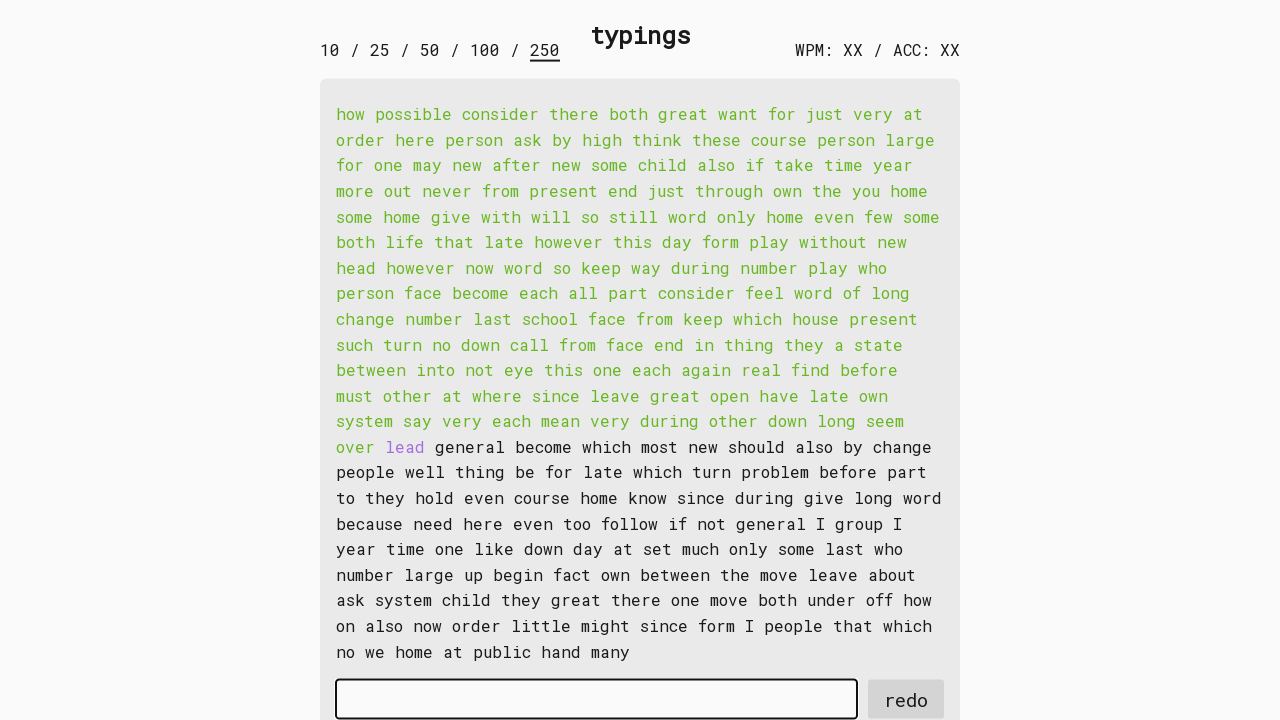

Retrieved word 151: 'lead '
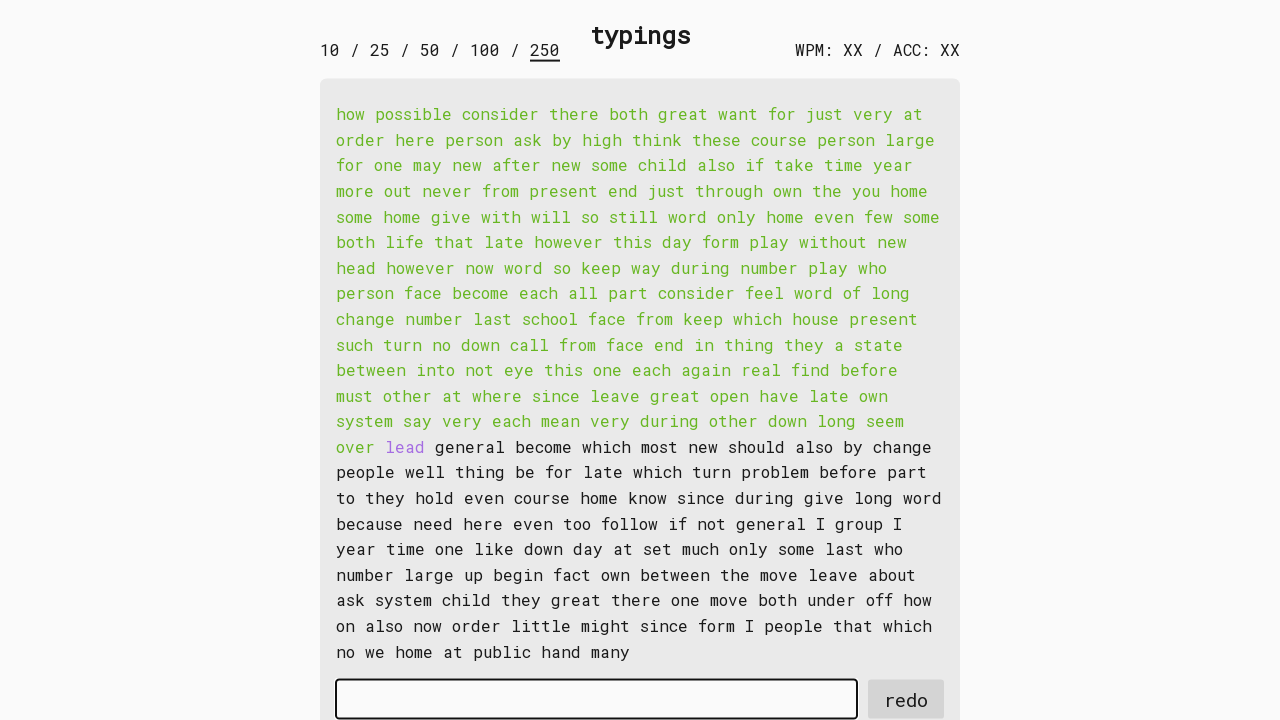

Typed word 151 into input field on #input-field
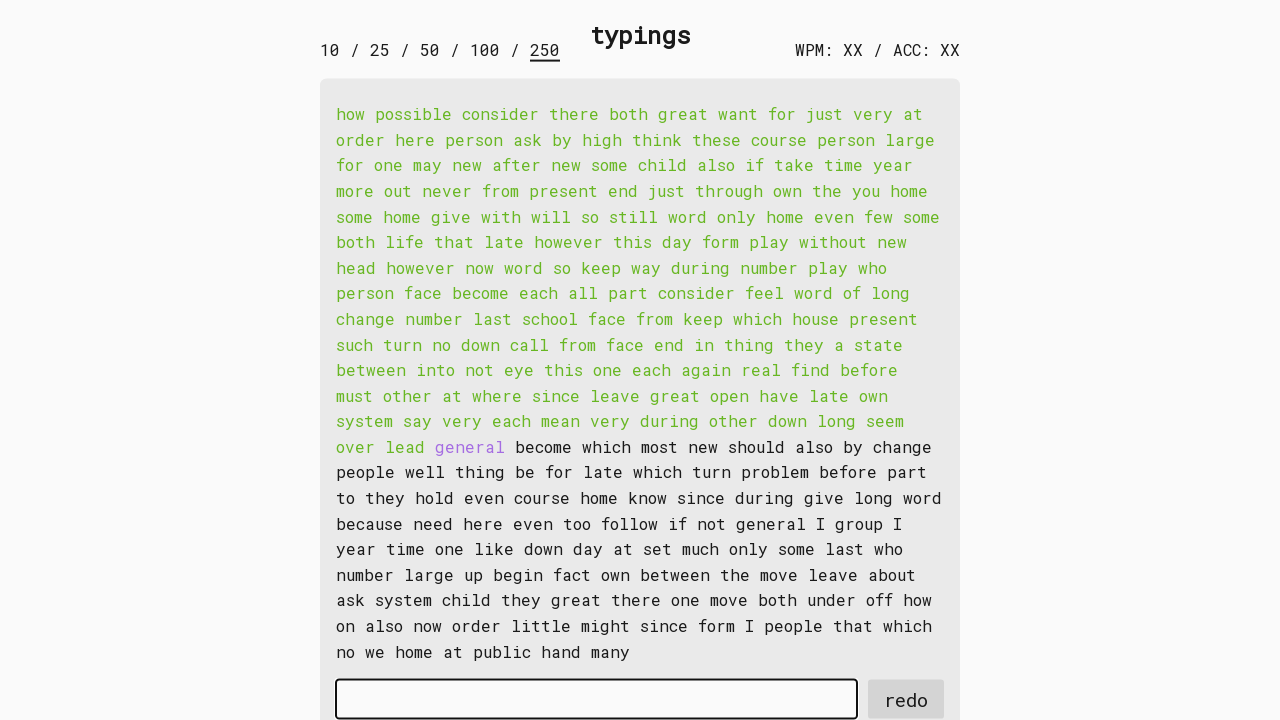

Waited for word 152 to be available
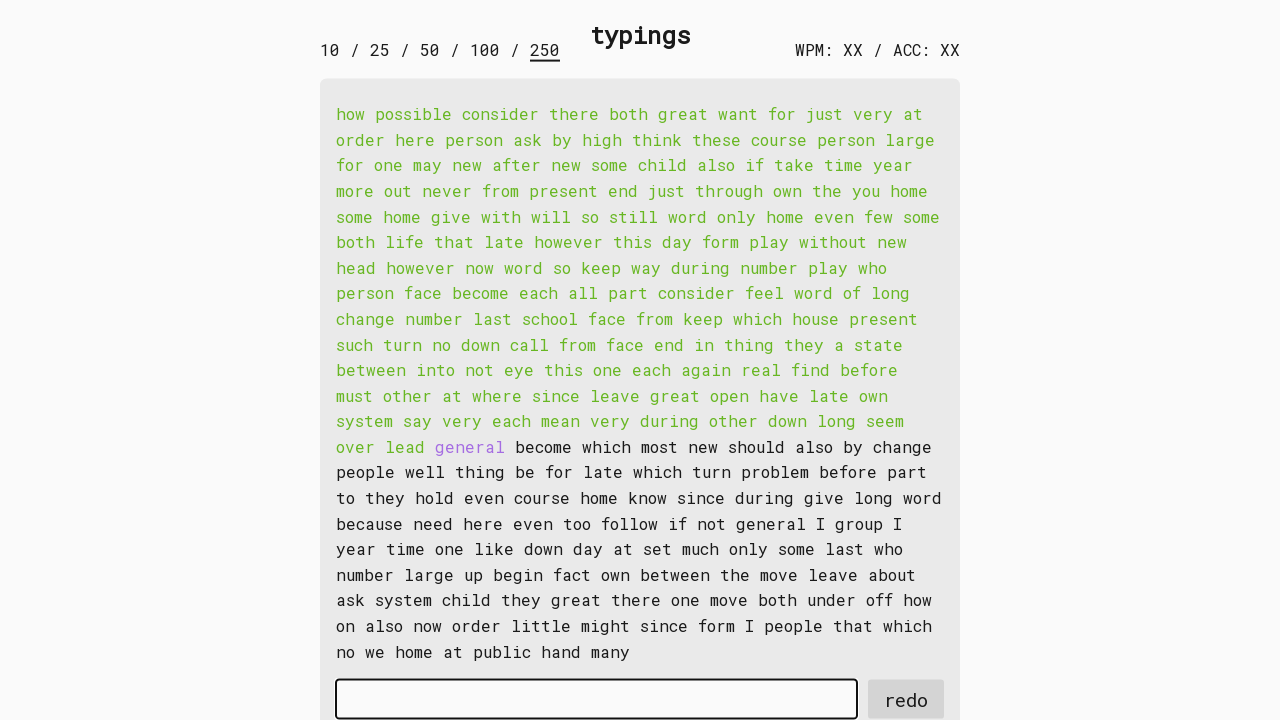

Retrieved word 152: 'general '
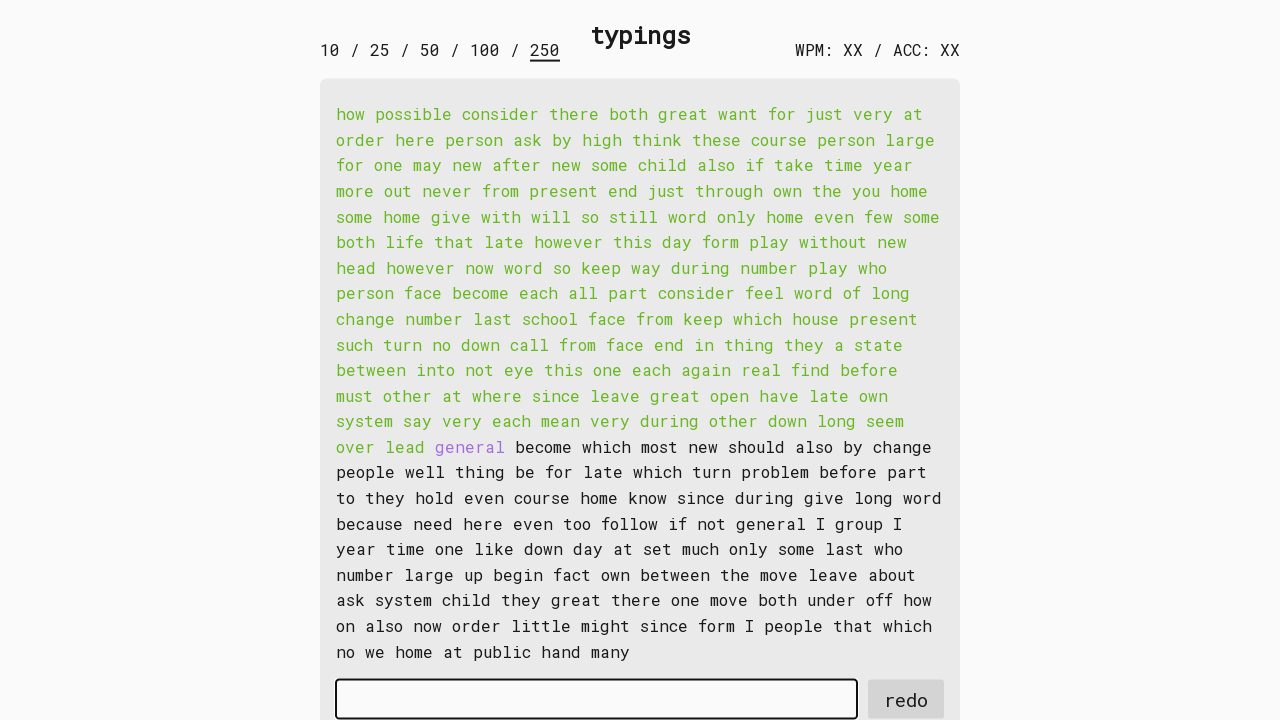

Typed word 152 into input field on #input-field
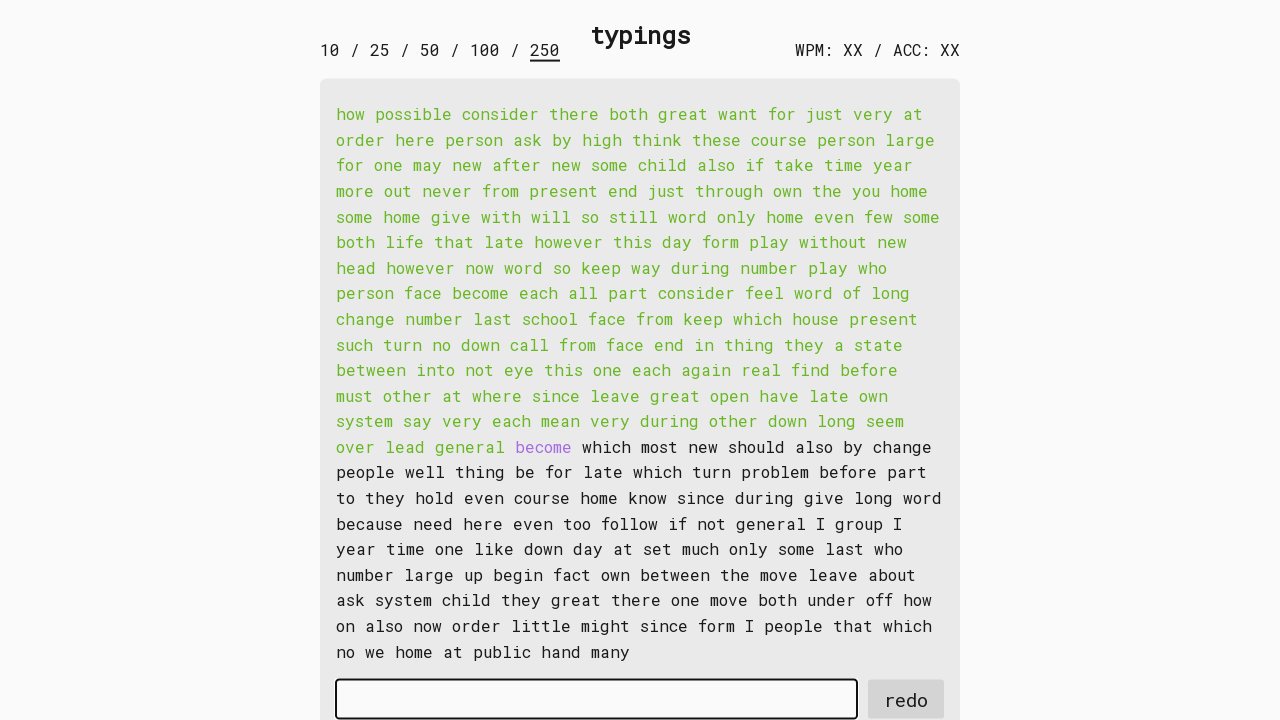

Waited for word 153 to be available
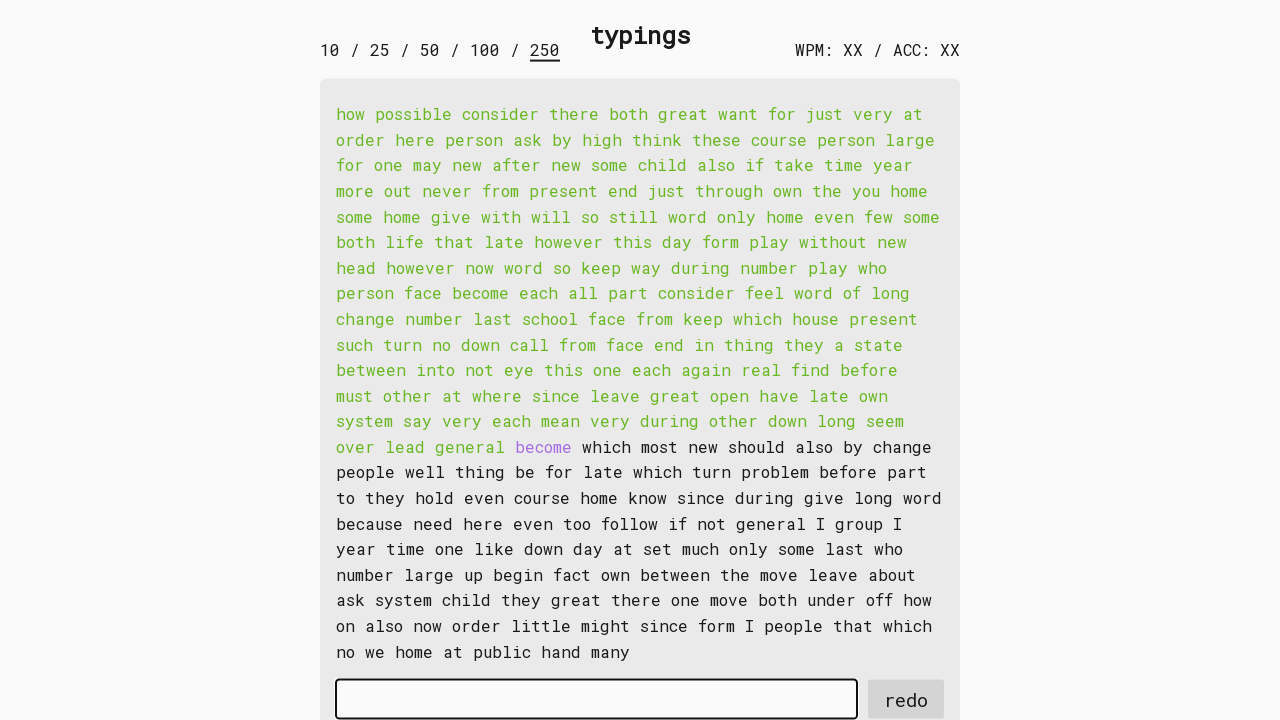

Retrieved word 153: 'become '
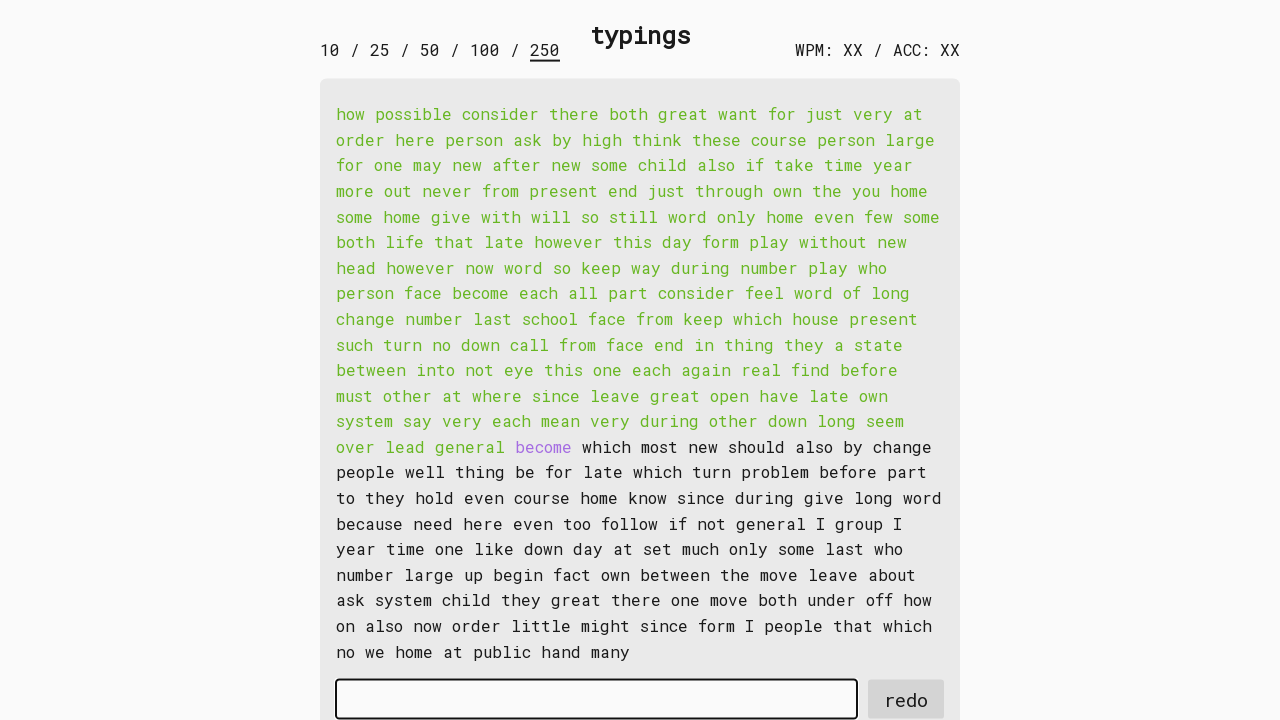

Typed word 153 into input field on #input-field
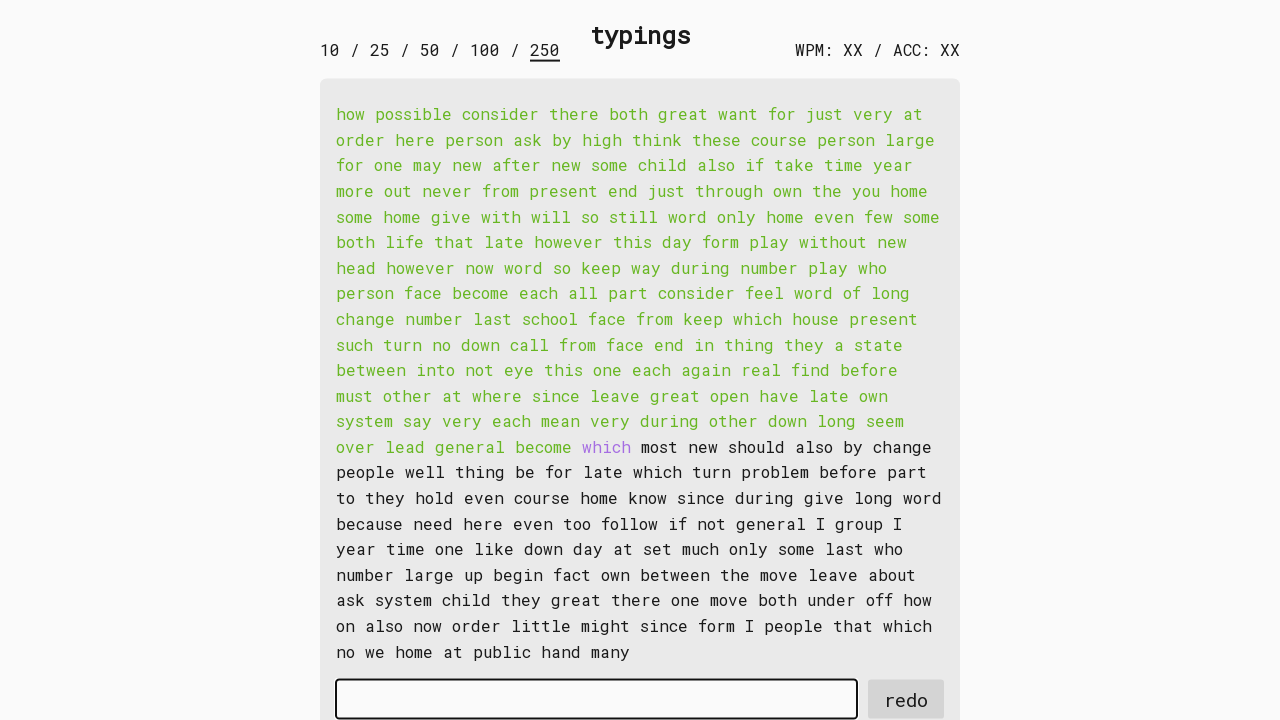

Waited for word 154 to be available
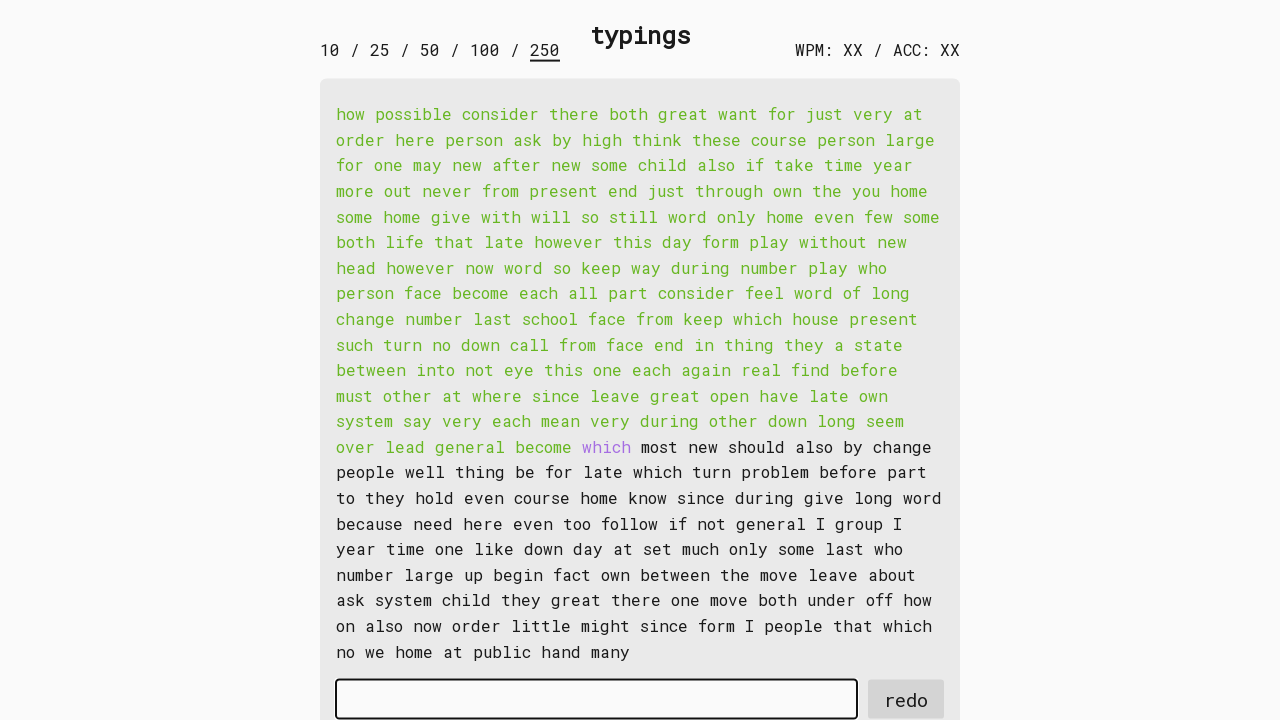

Retrieved word 154: 'which '
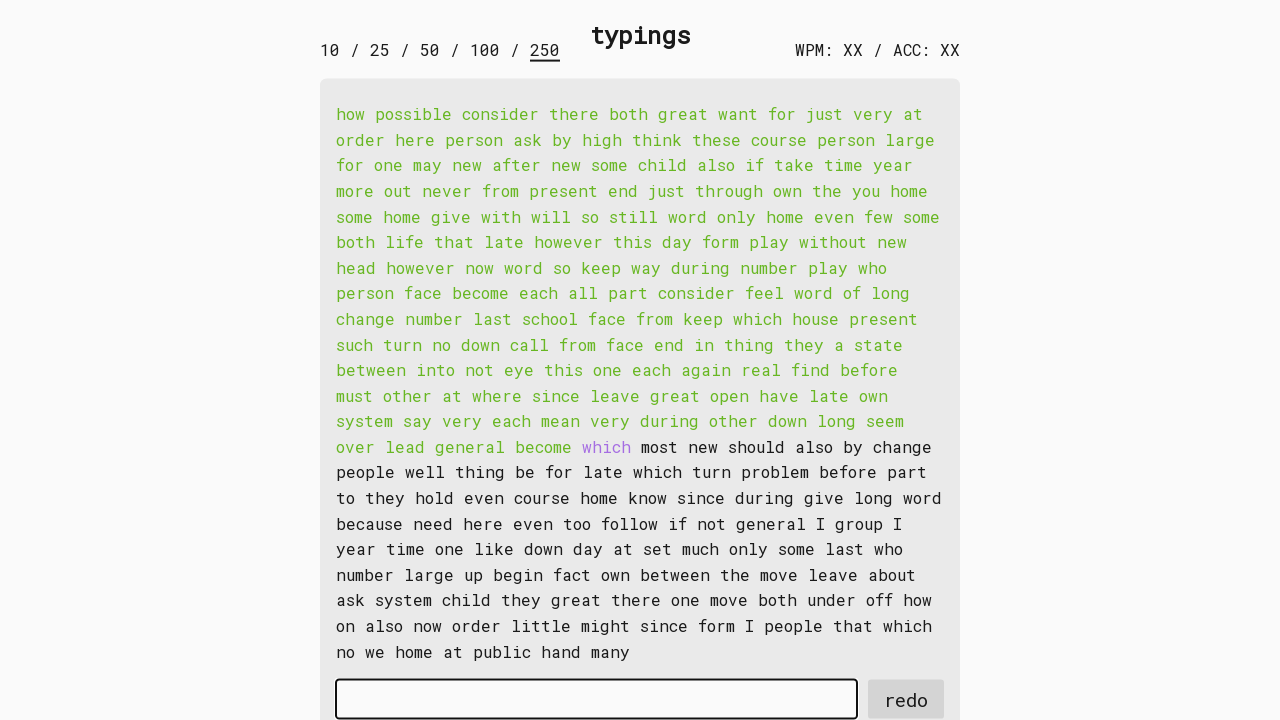

Typed word 154 into input field on #input-field
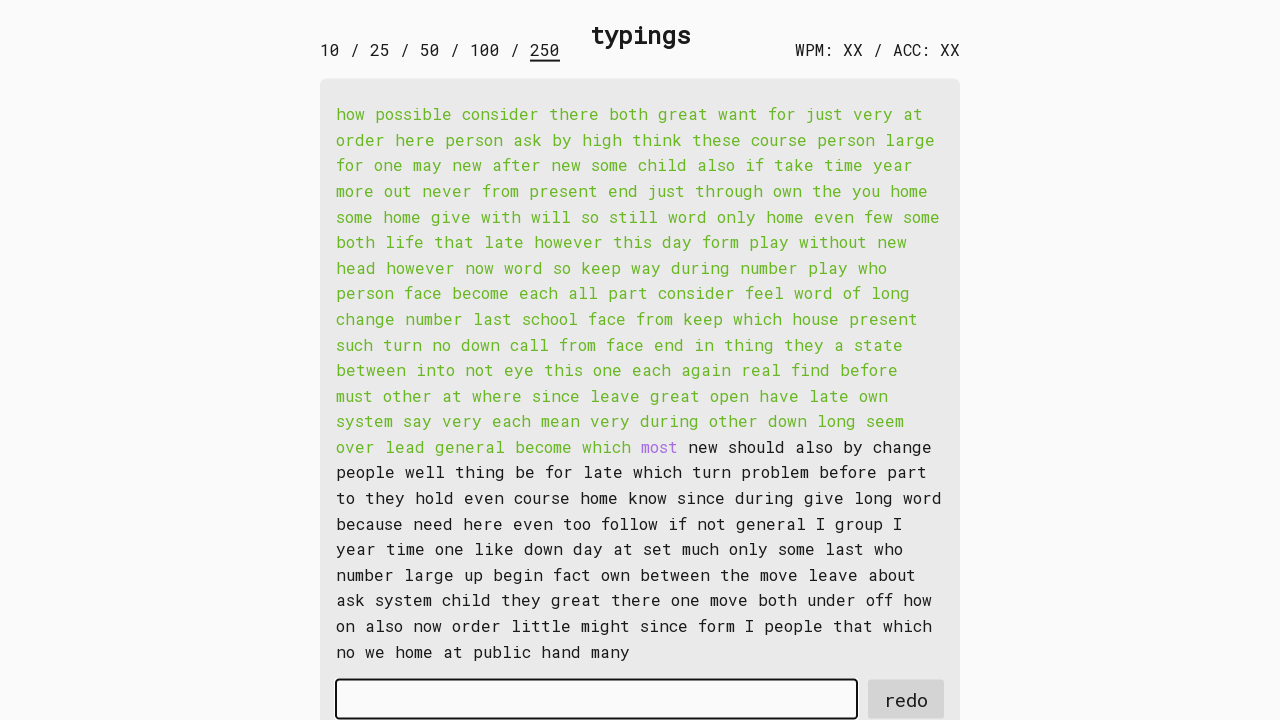

Waited for word 155 to be available
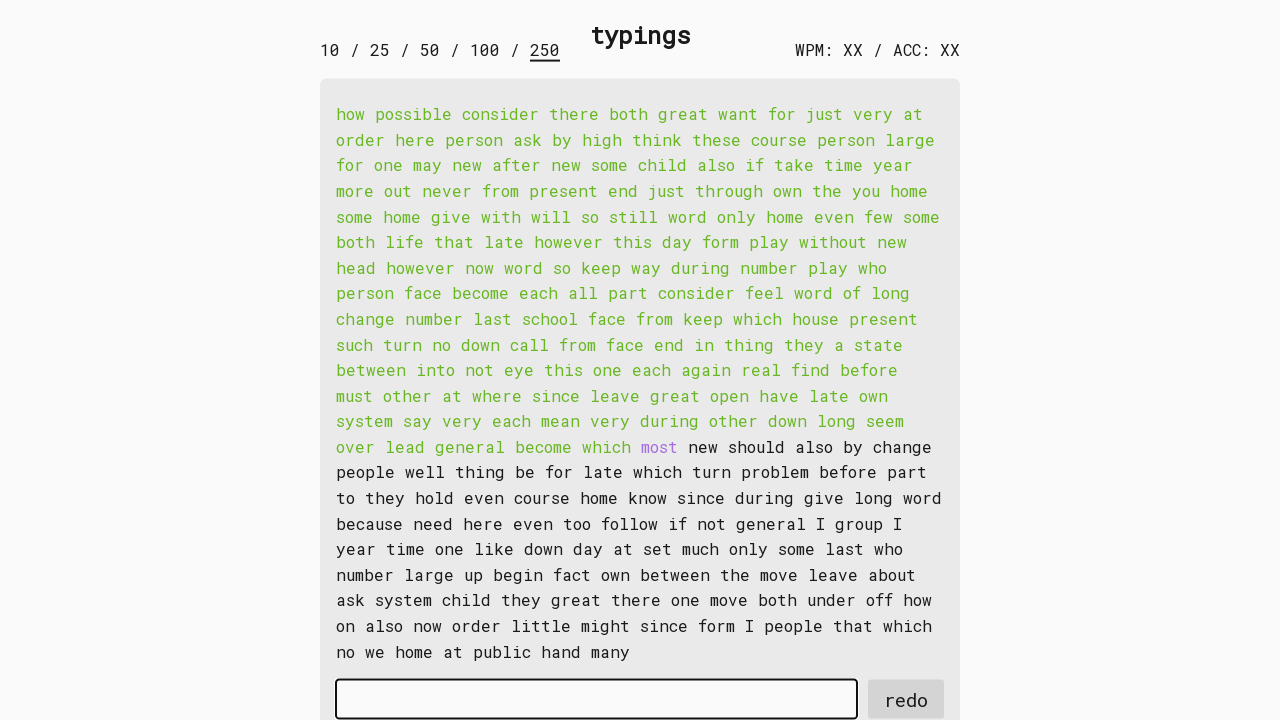

Retrieved word 155: 'most '
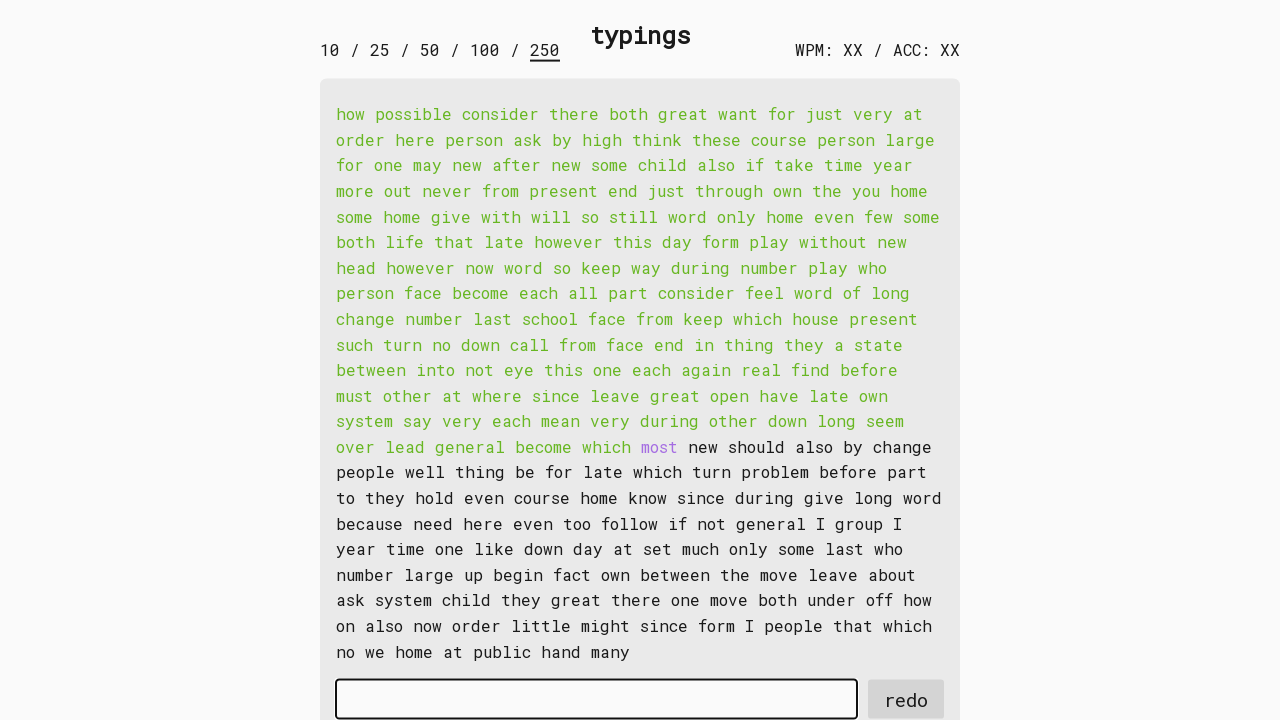

Typed word 155 into input field on #input-field
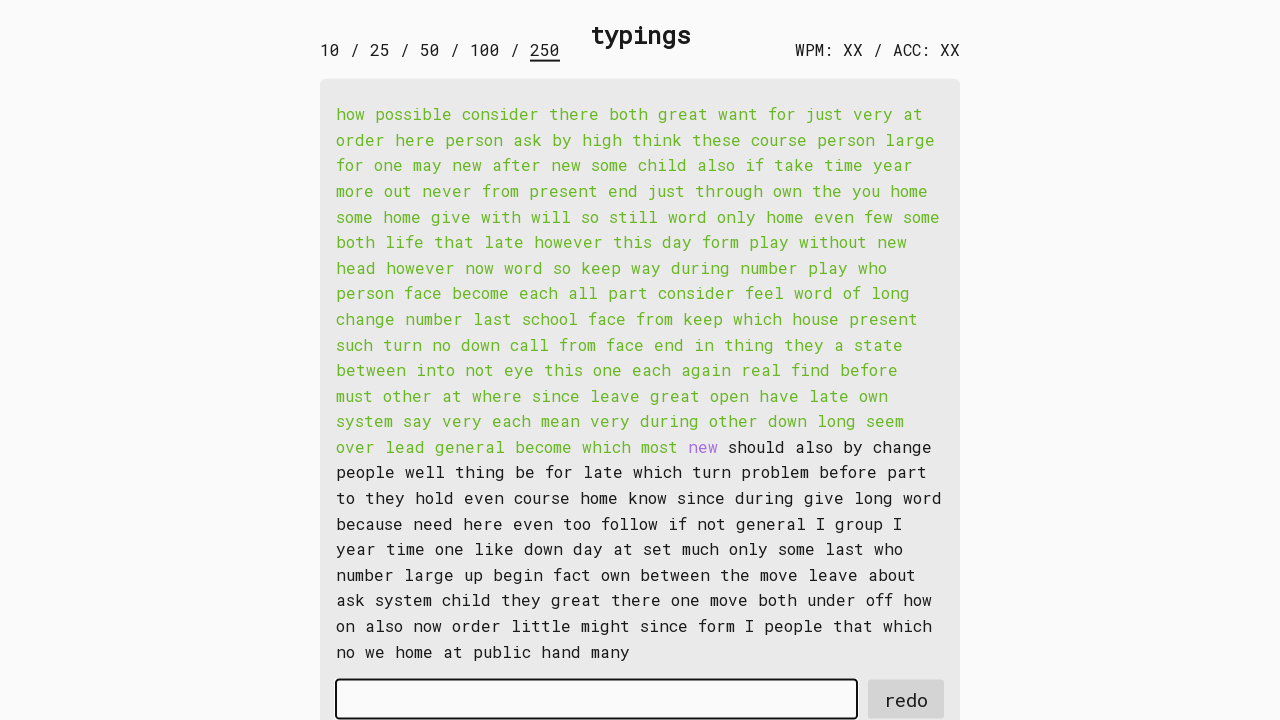

Waited for word 156 to be available
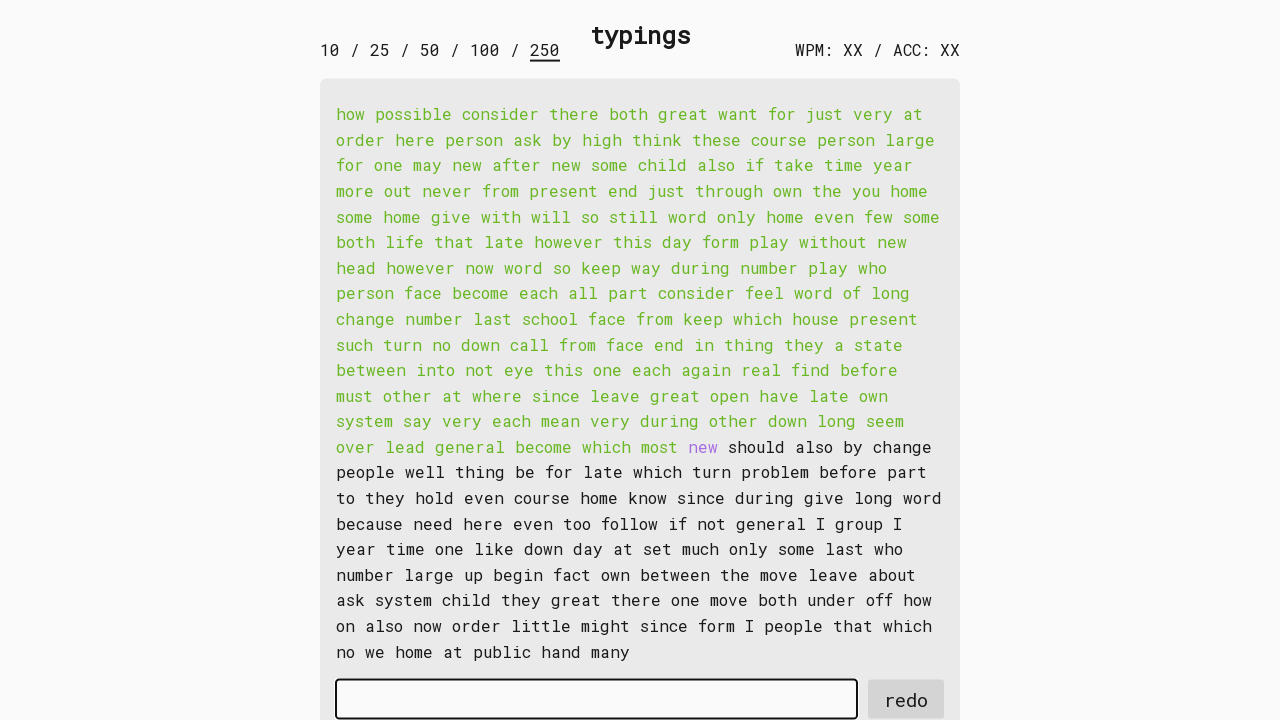

Retrieved word 156: 'new '
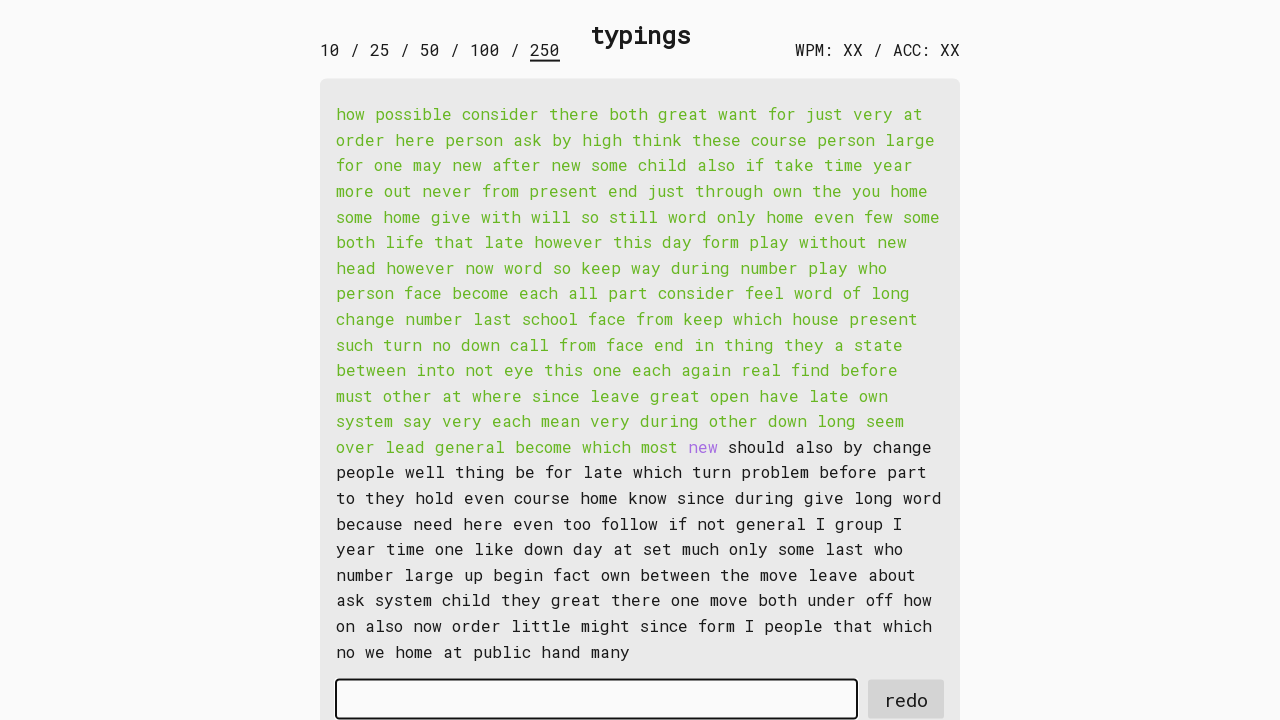

Typed word 156 into input field on #input-field
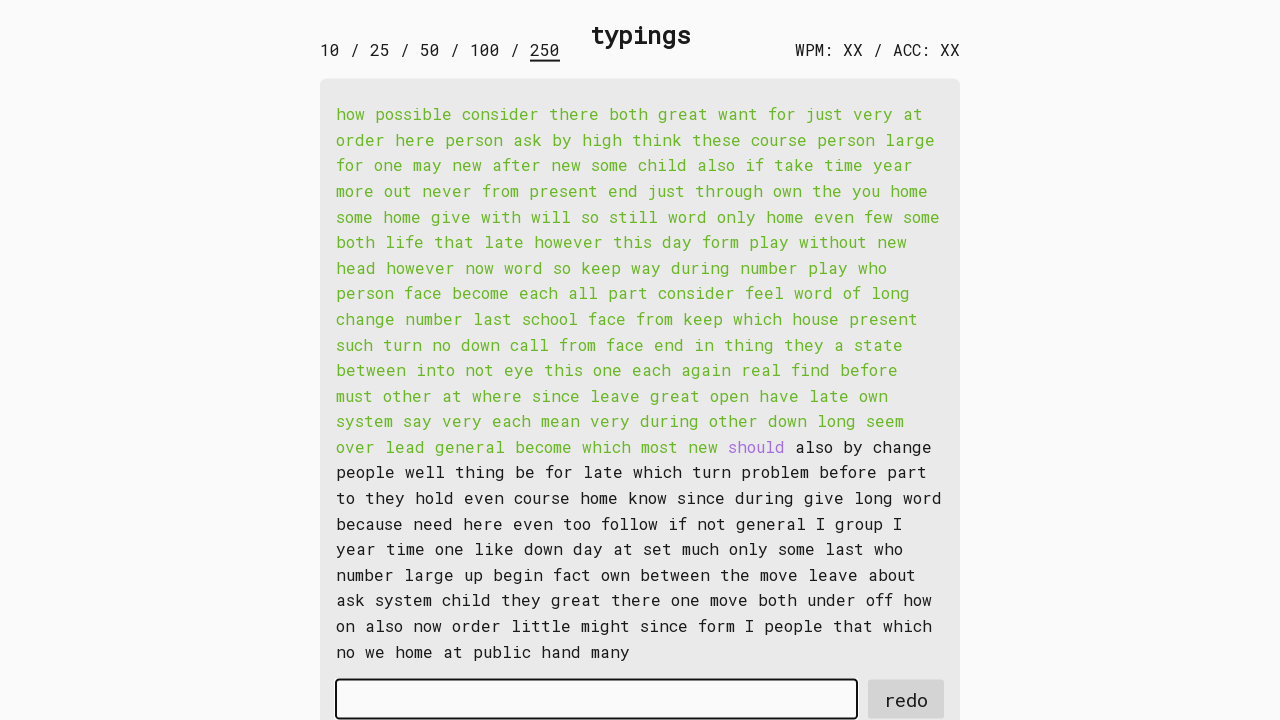

Waited for word 157 to be available
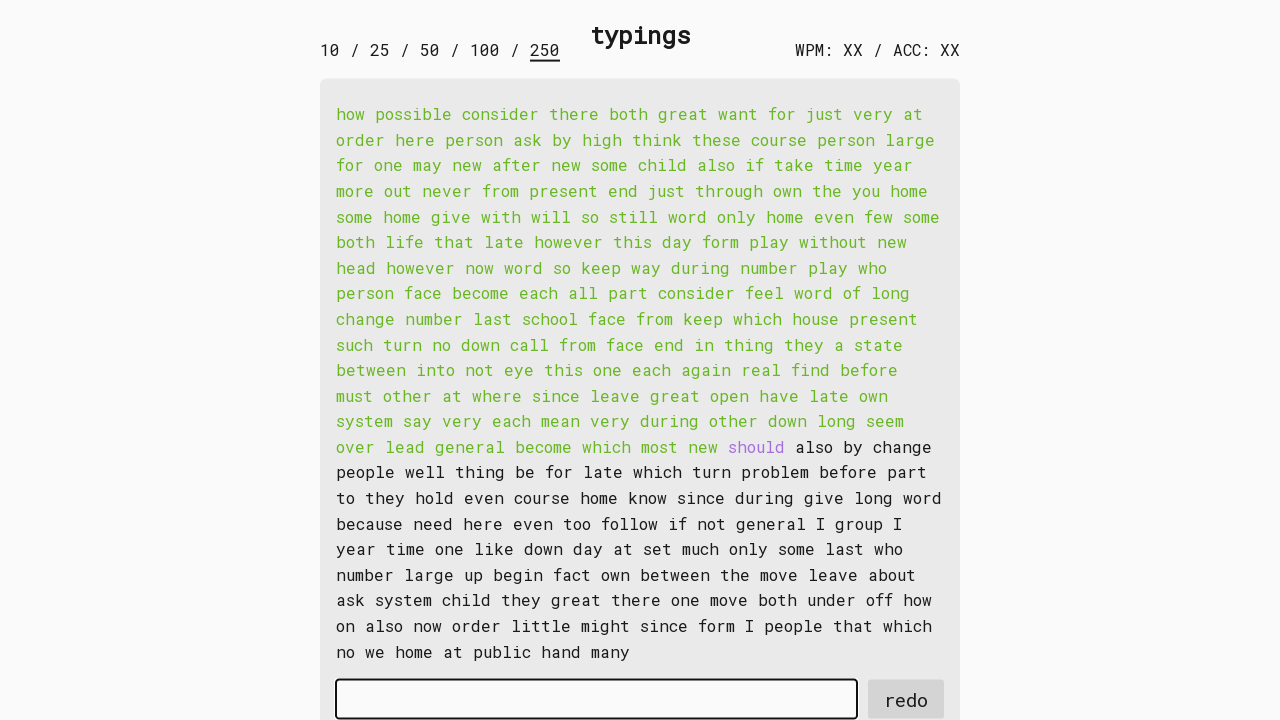

Retrieved word 157: 'should '
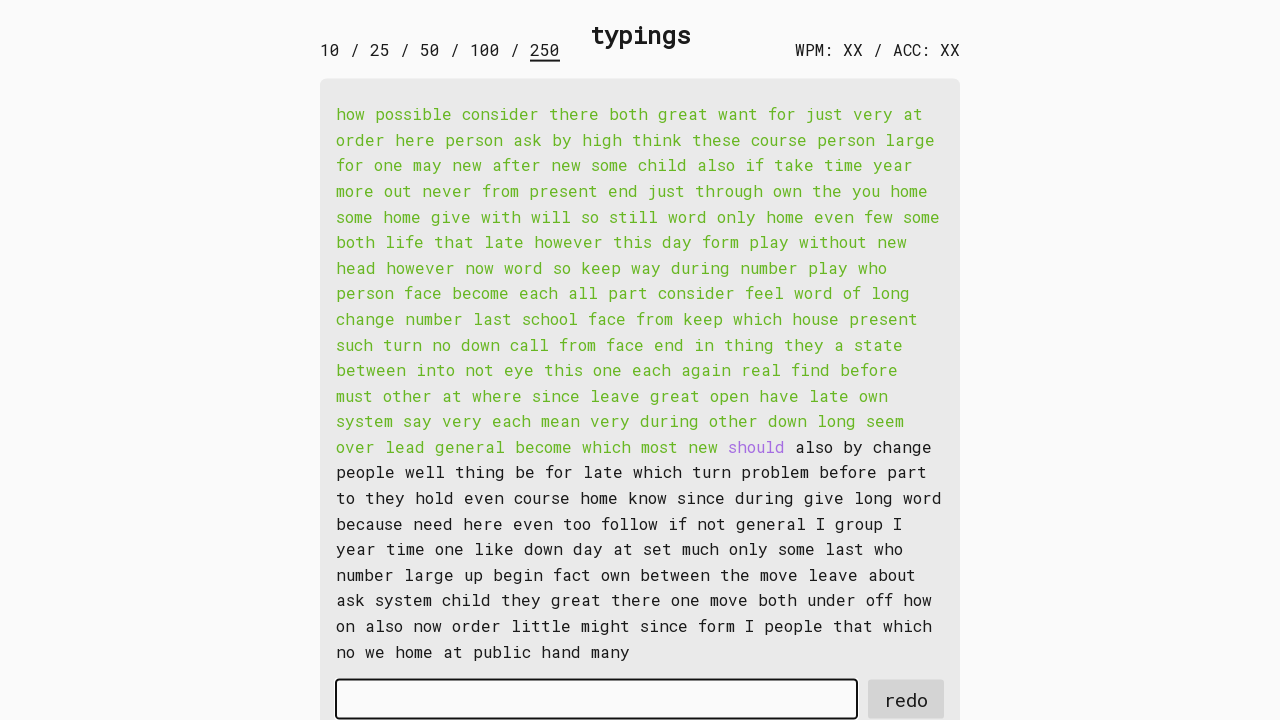

Typed word 157 into input field on #input-field
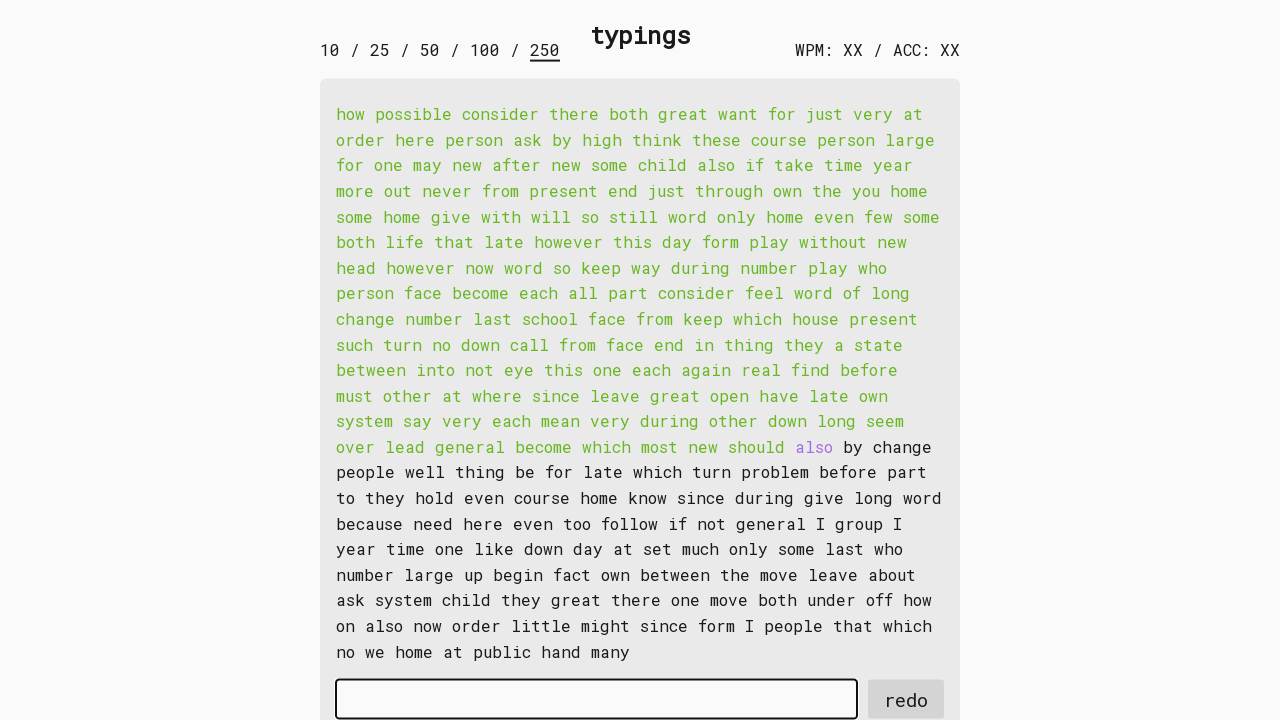

Waited for word 158 to be available
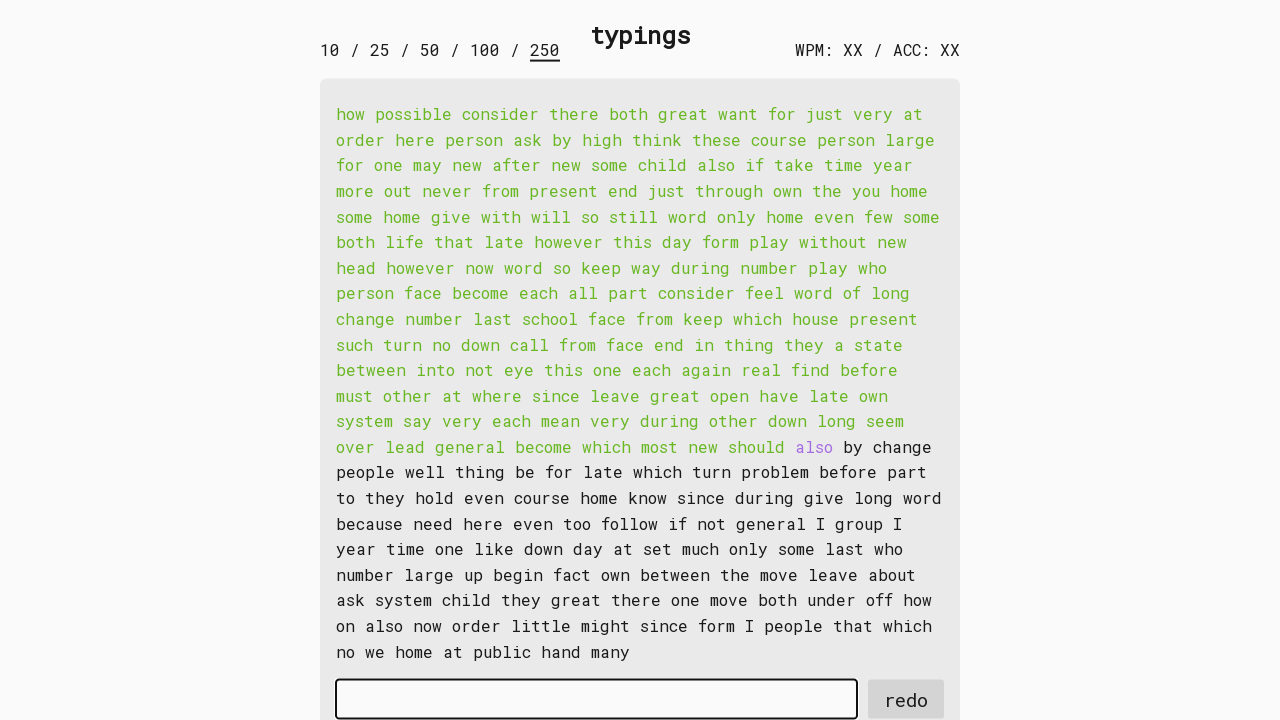

Retrieved word 158: 'also '
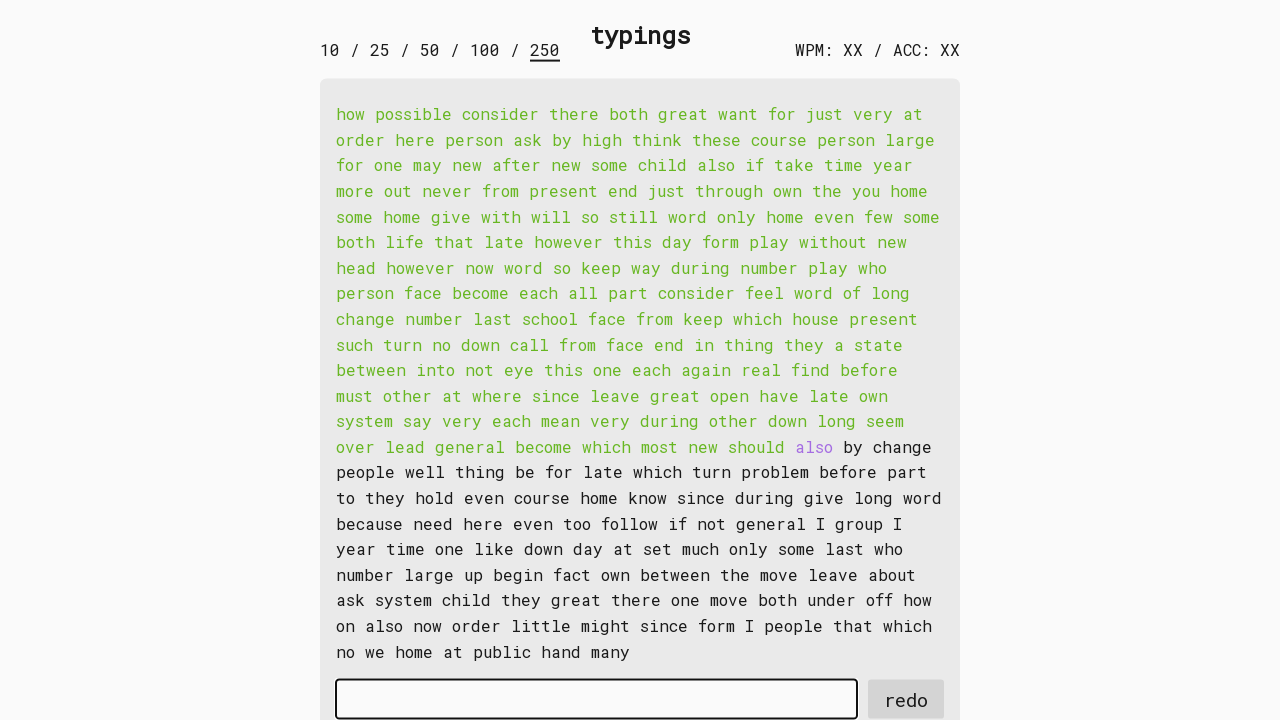

Typed word 158 into input field on #input-field
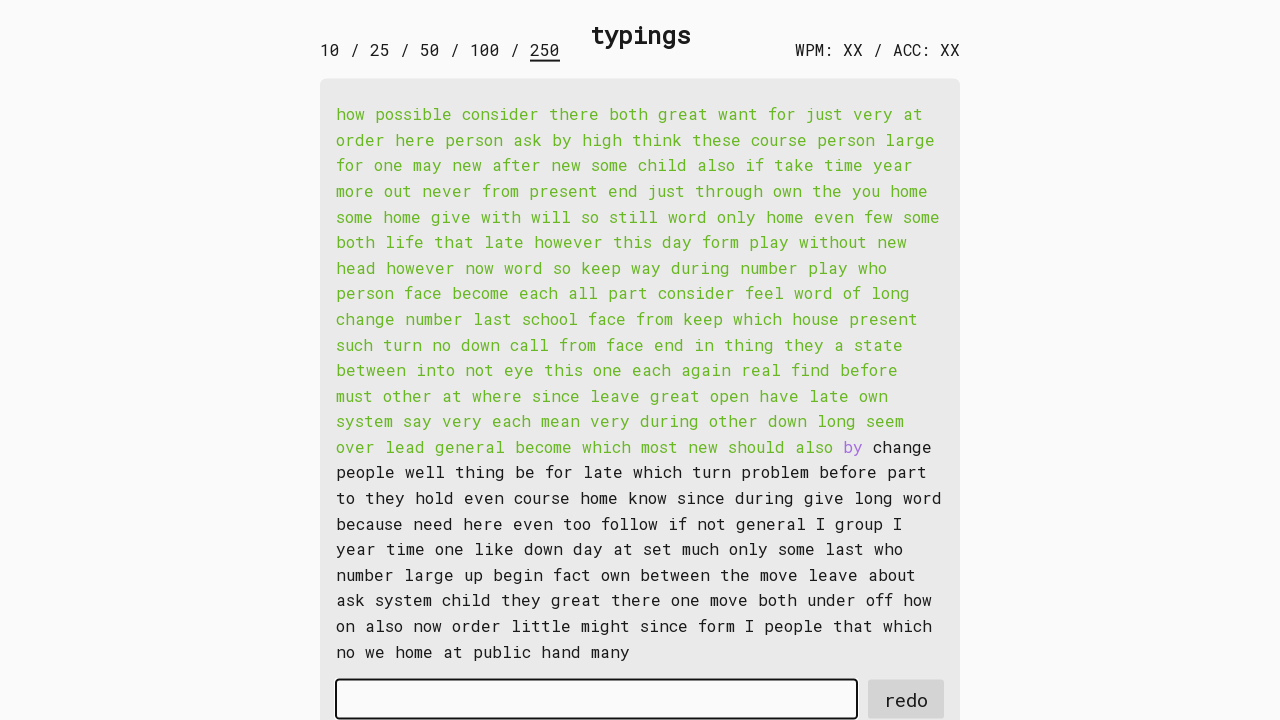

Waited for word 159 to be available
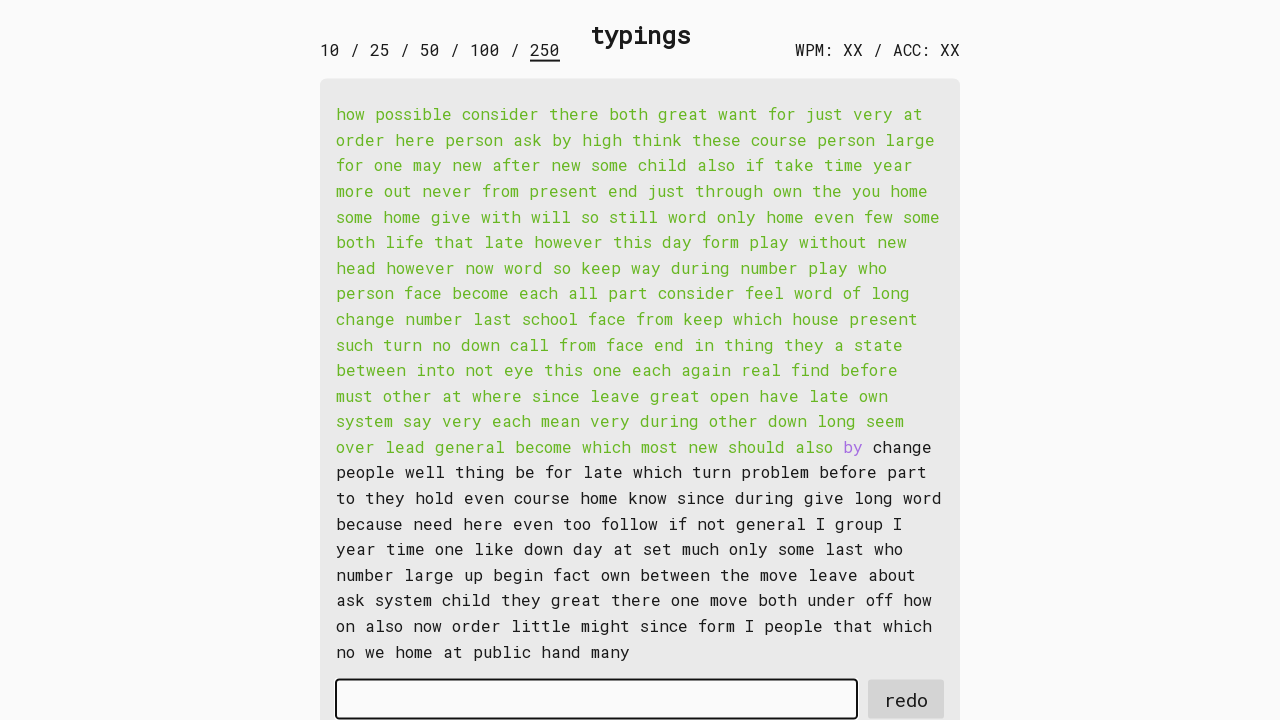

Retrieved word 159: 'by '
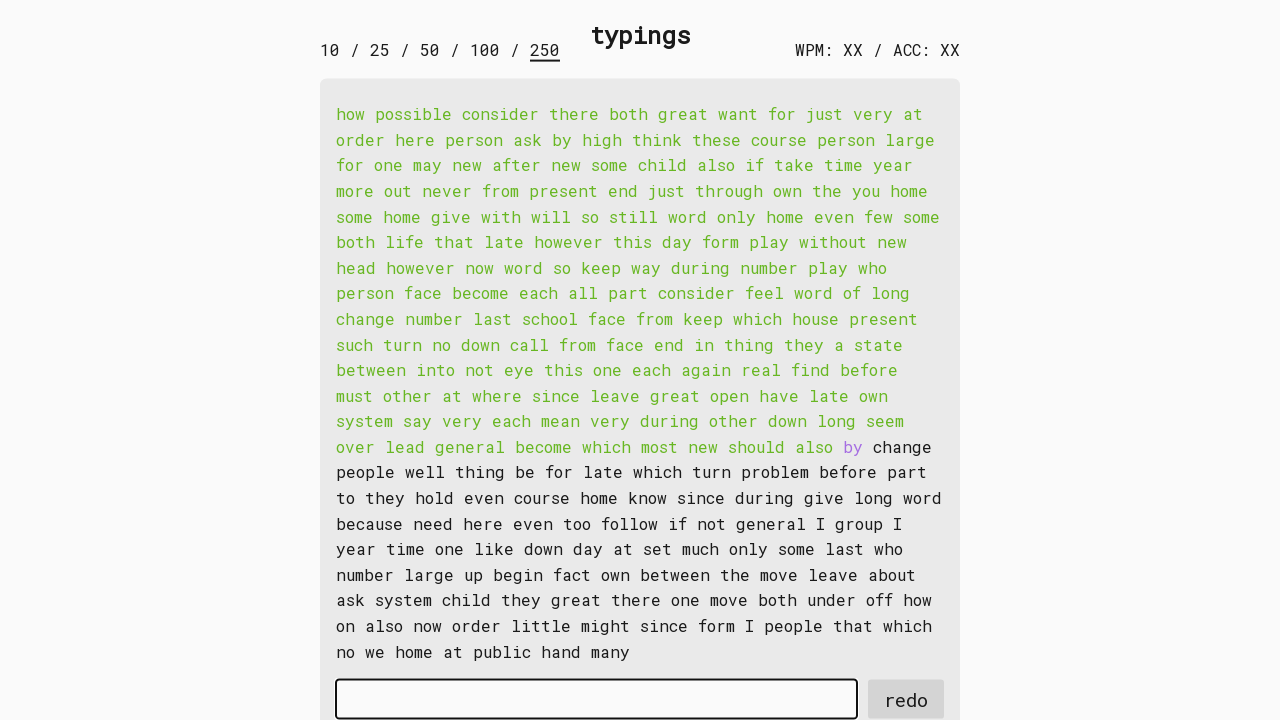

Typed word 159 into input field on #input-field
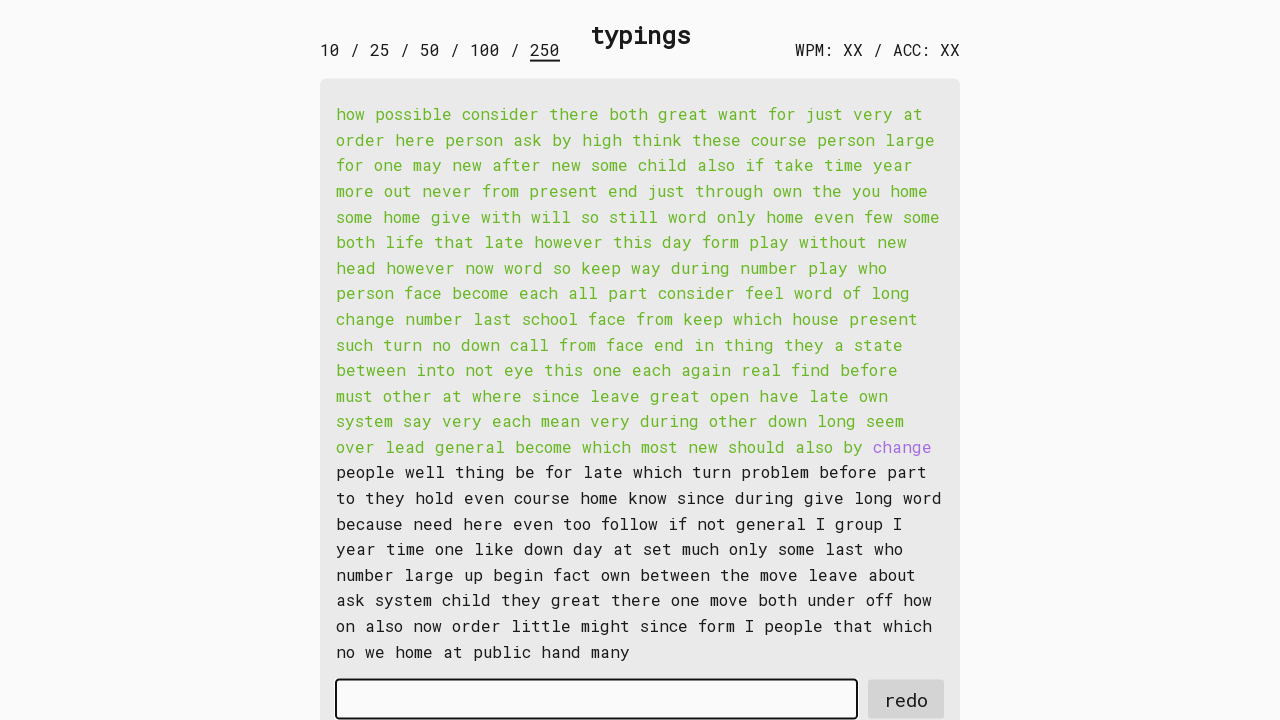

Waited for word 160 to be available
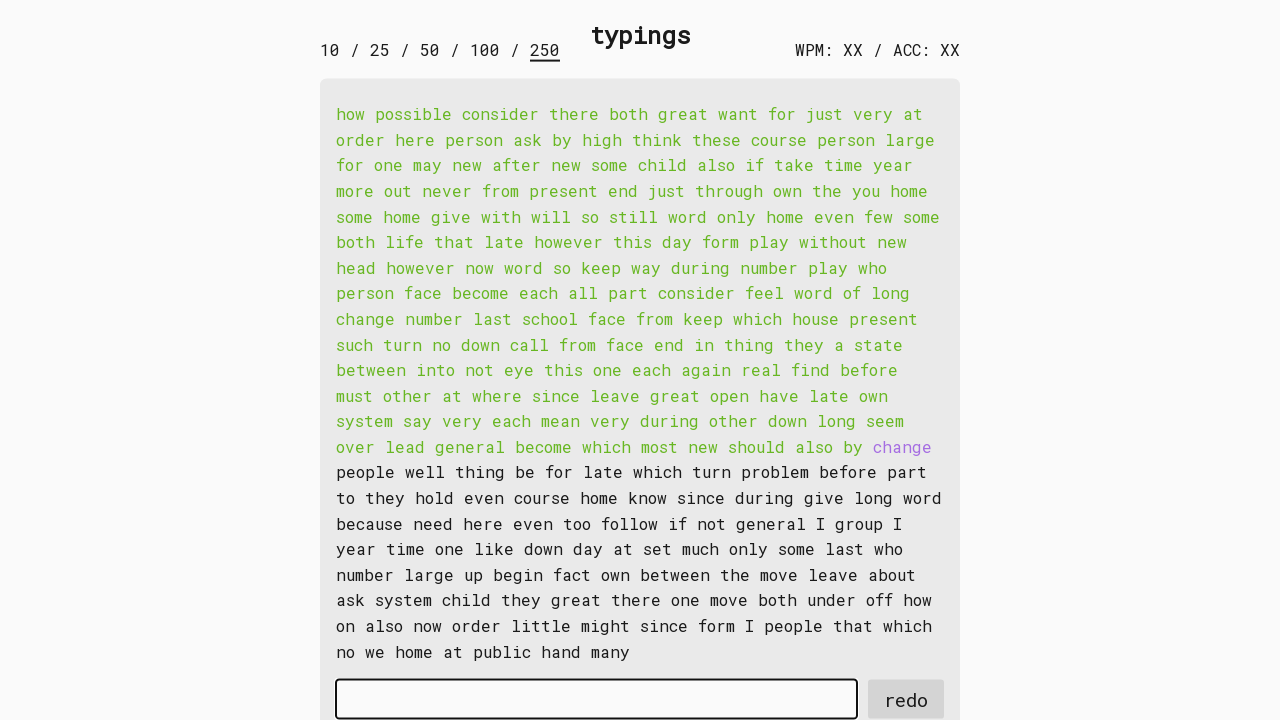

Retrieved word 160: 'change '
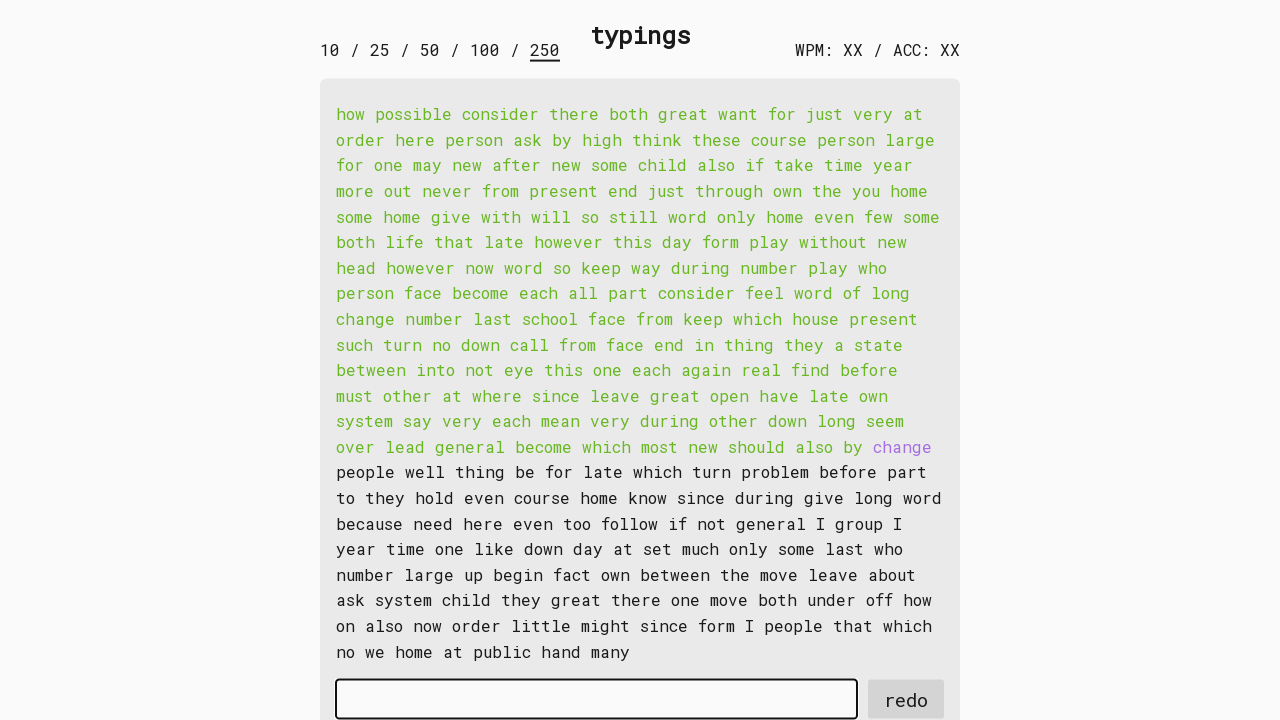

Typed word 160 into input field on #input-field
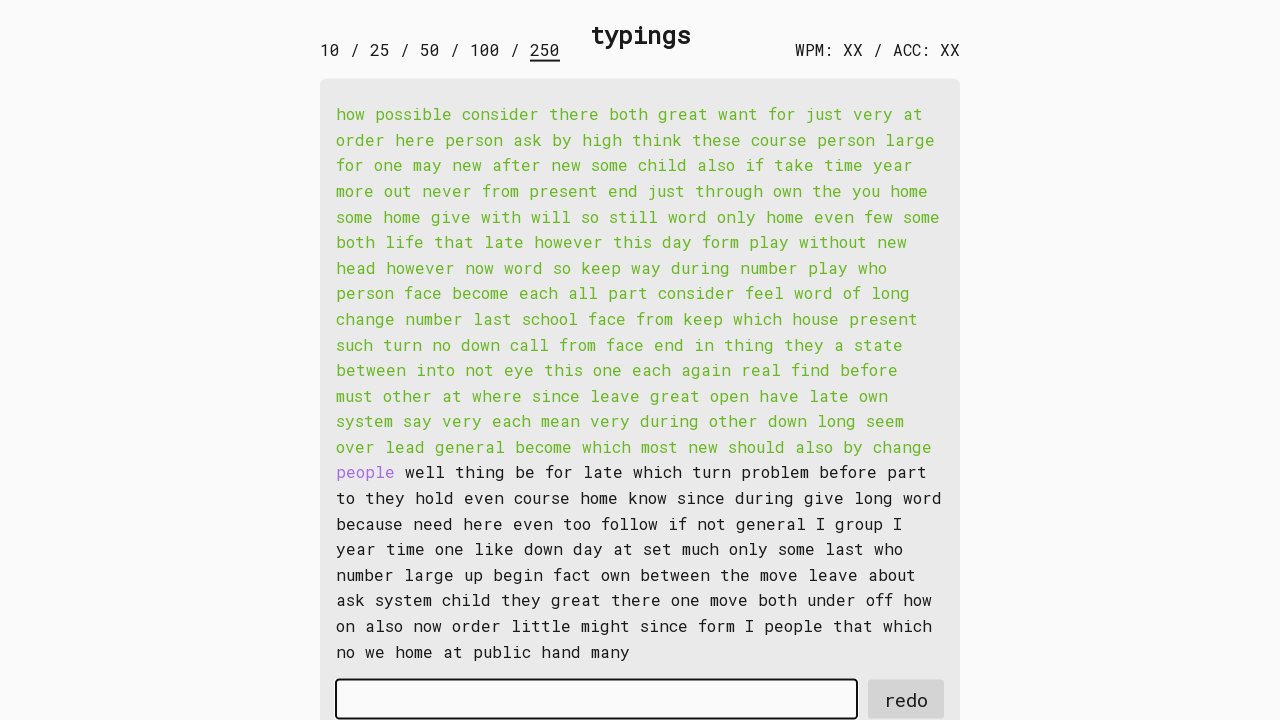

Waited for word 161 to be available
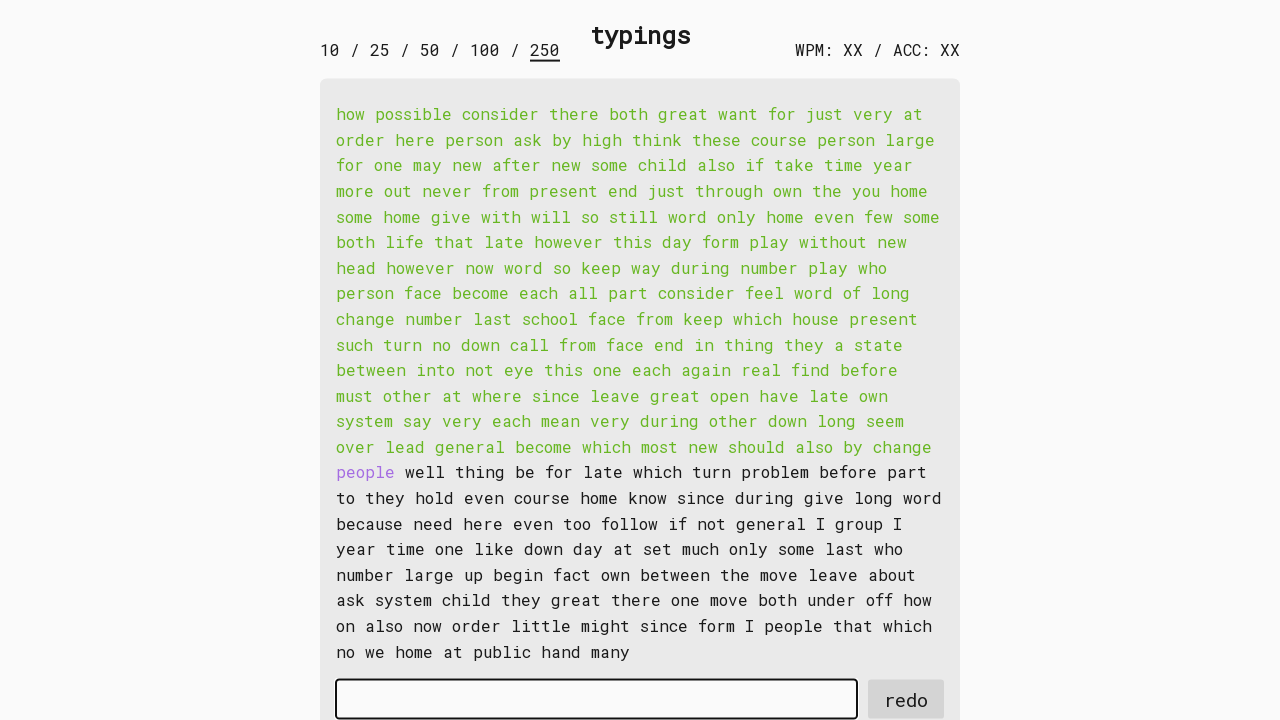

Retrieved word 161: 'people '
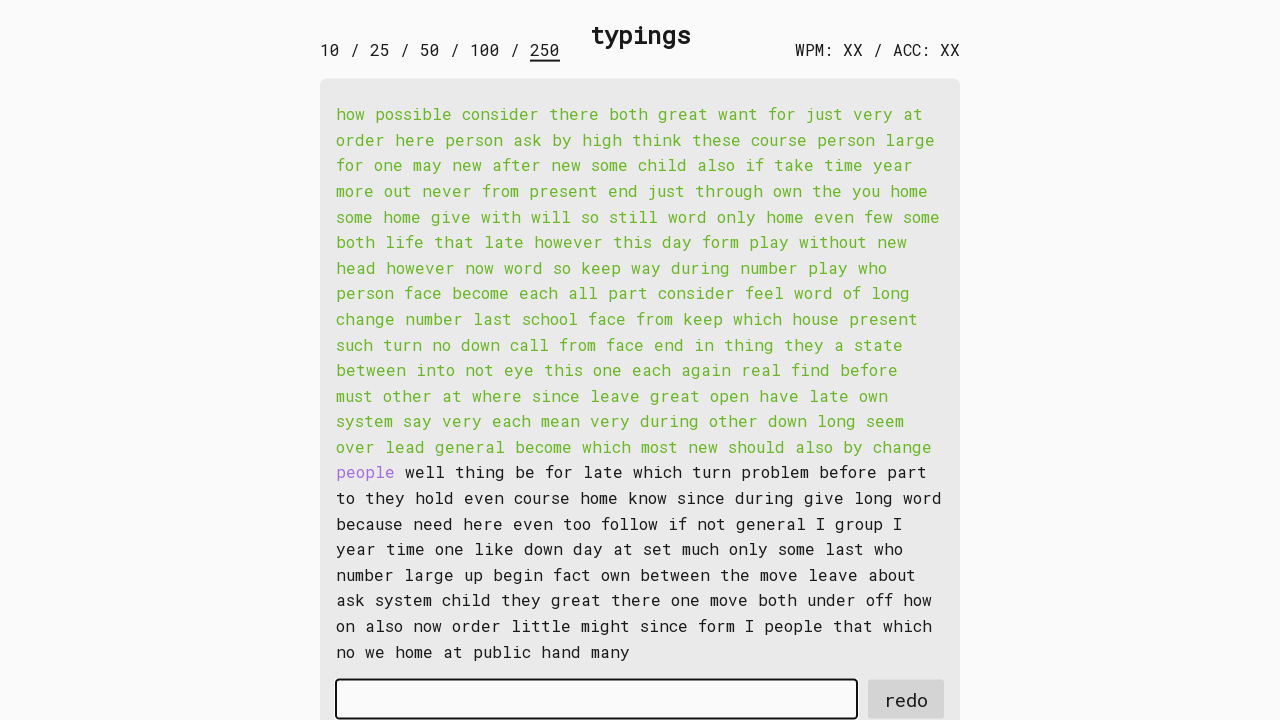

Typed word 161 into input field on #input-field
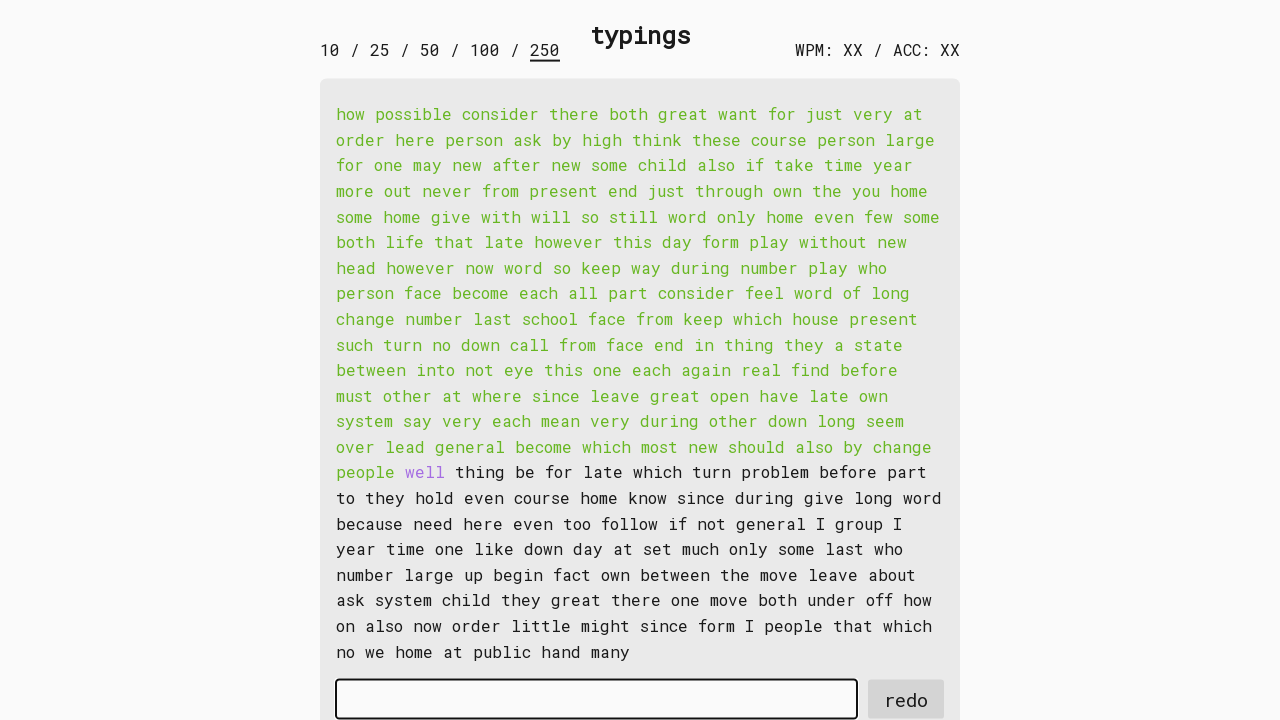

Waited for word 162 to be available
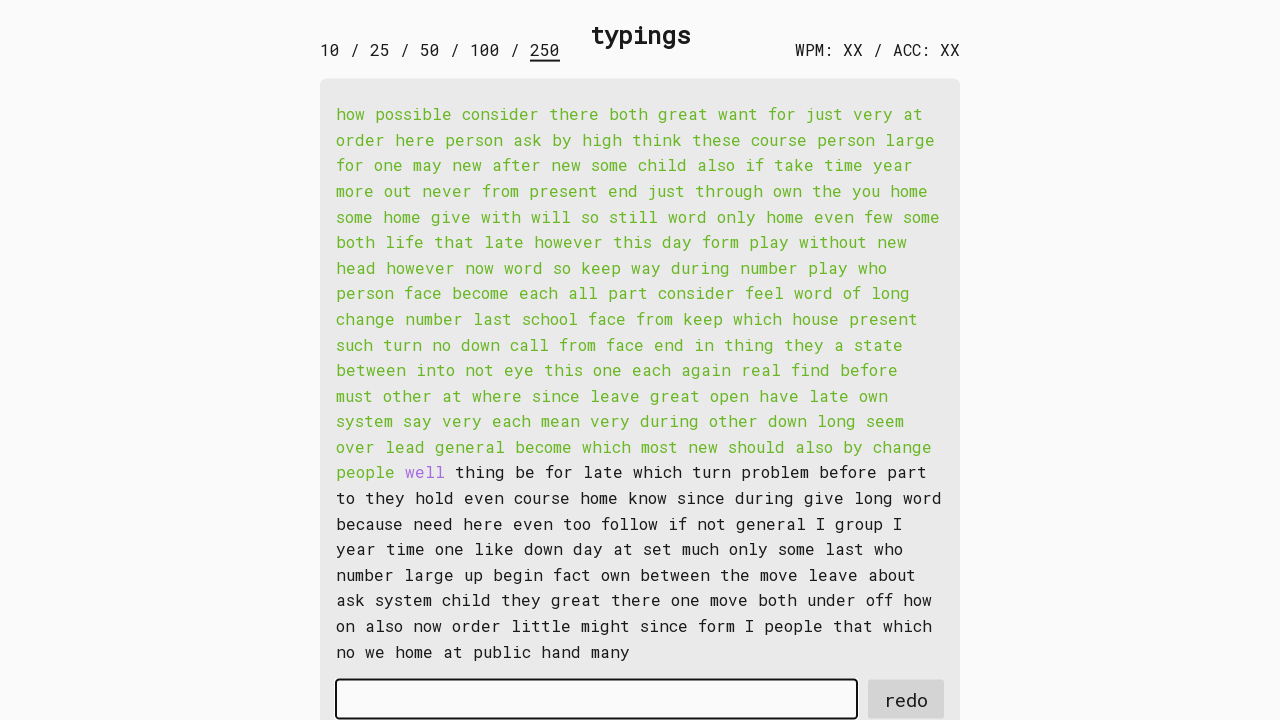

Retrieved word 162: 'well '
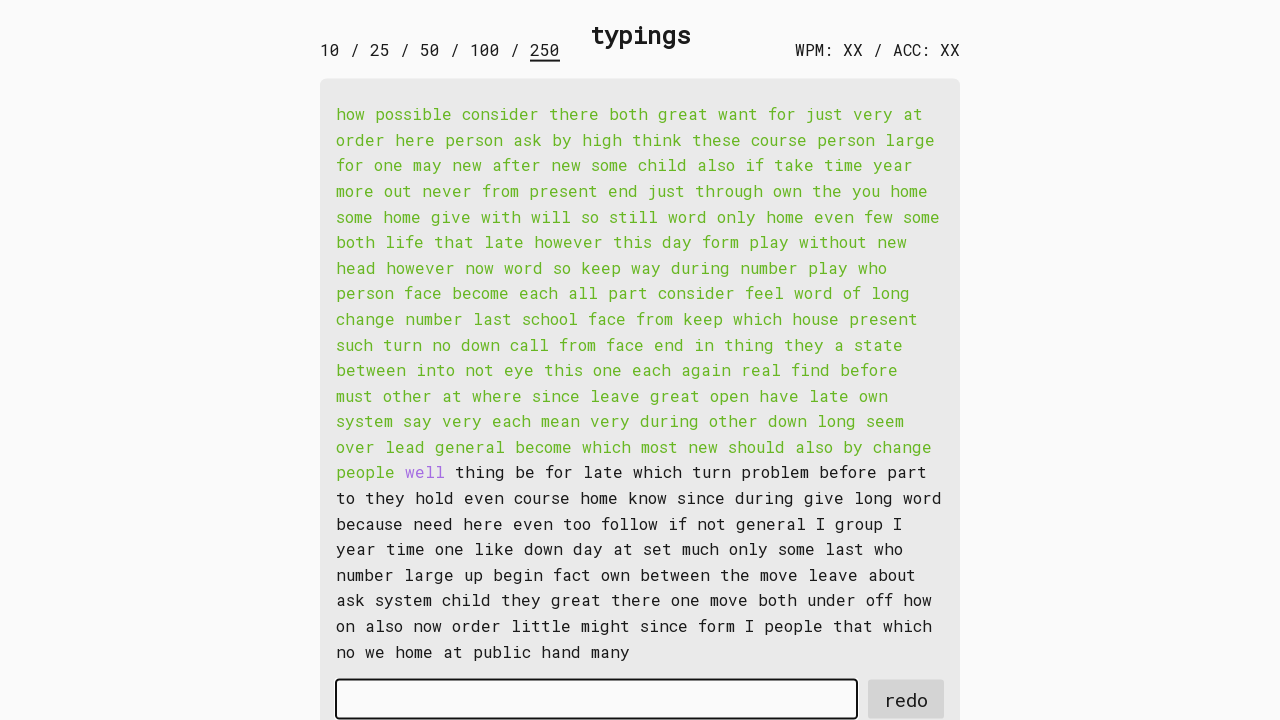

Typed word 162 into input field on #input-field
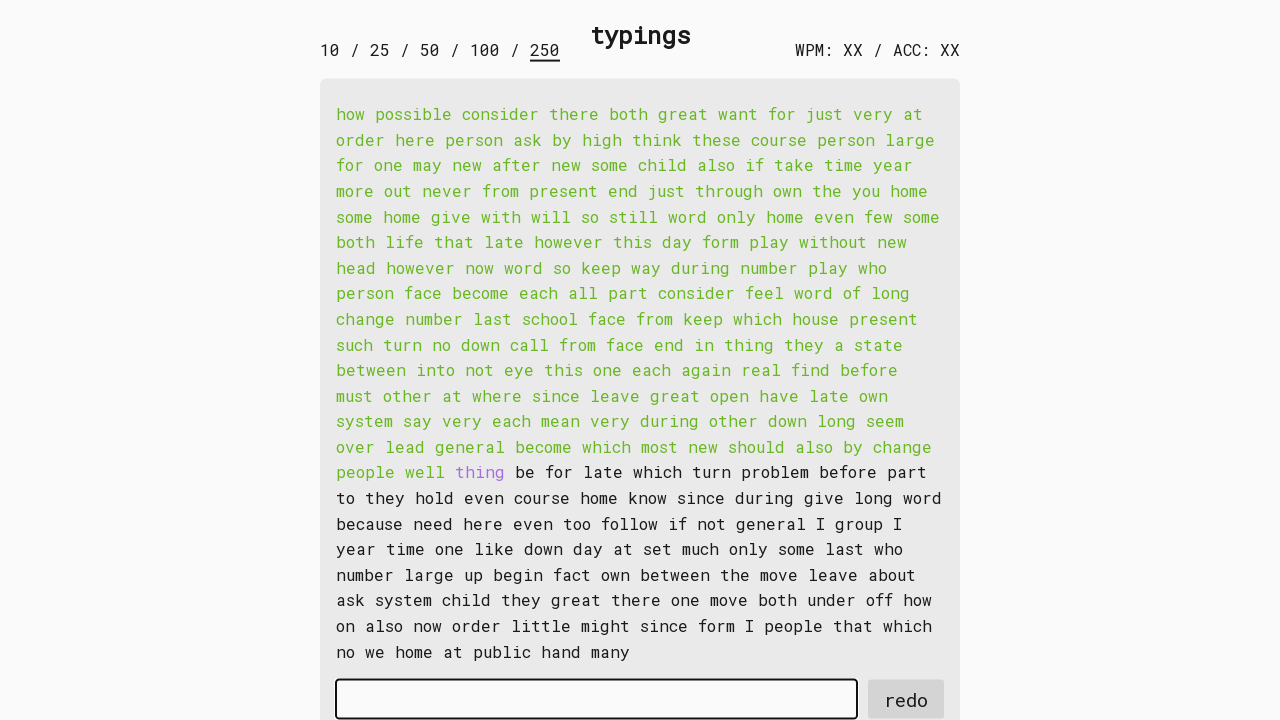

Waited for word 163 to be available
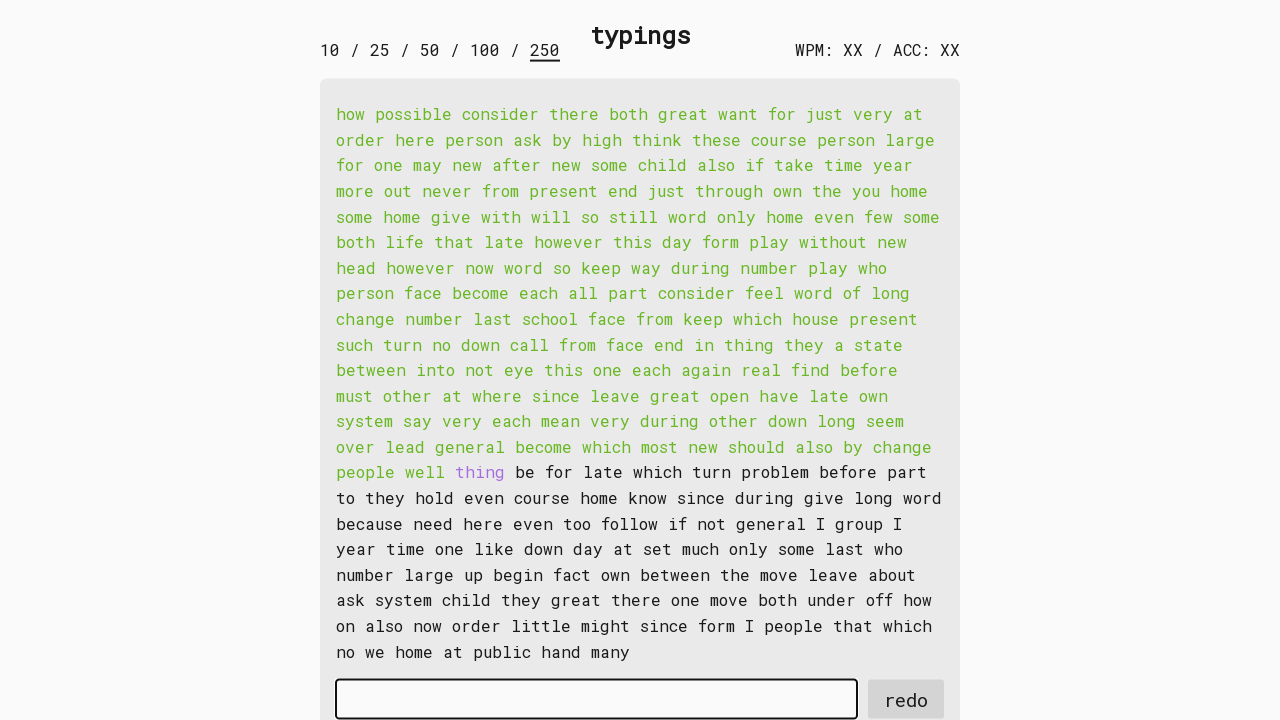

Retrieved word 163: 'thing '
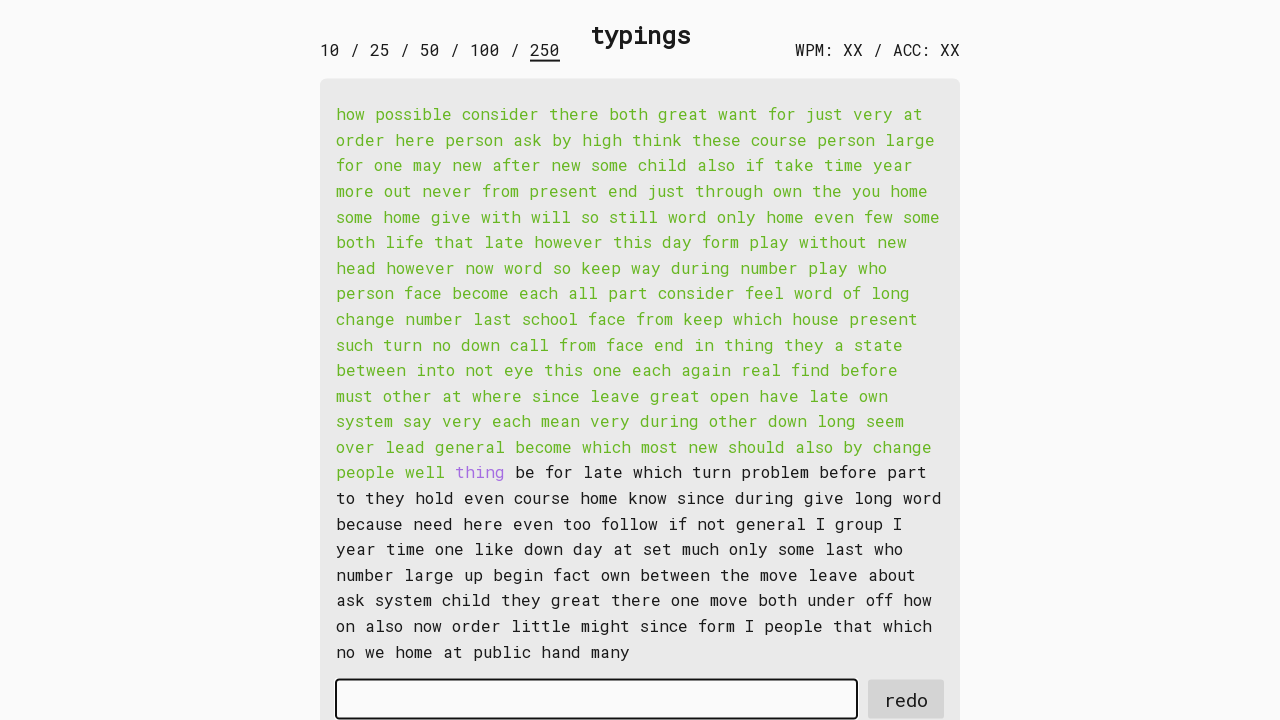

Typed word 163 into input field on #input-field
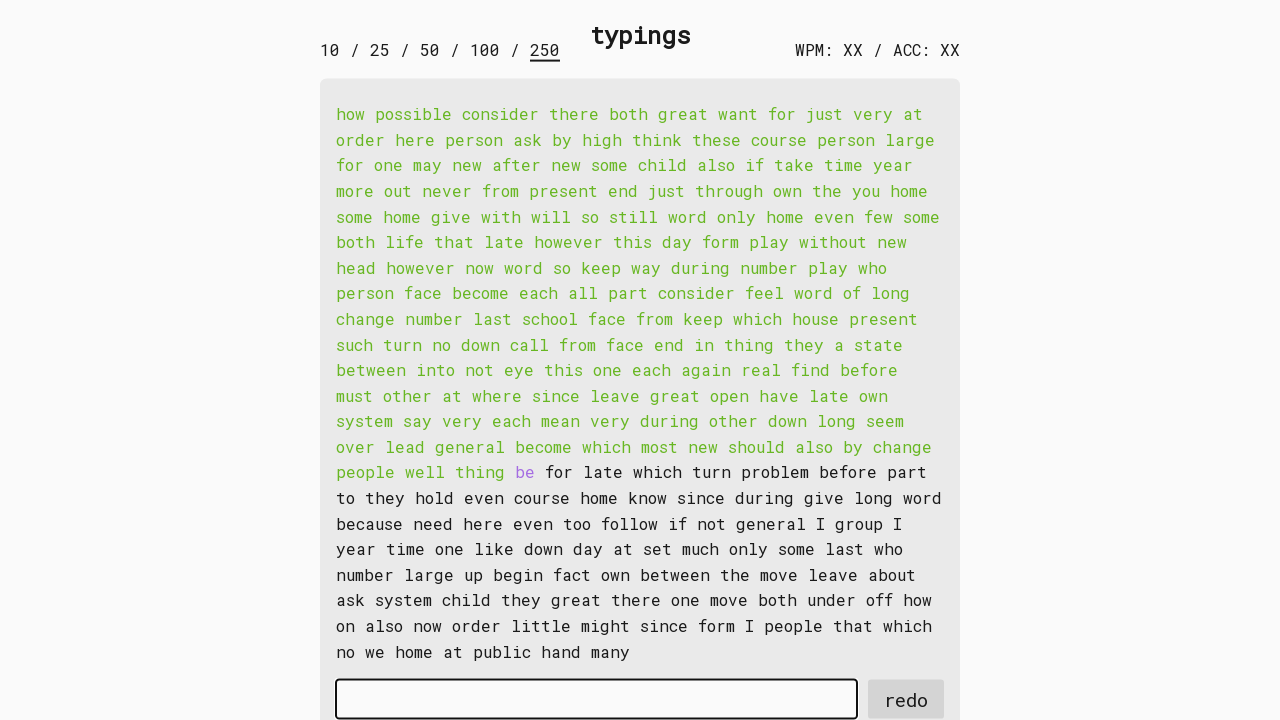

Waited for word 164 to be available
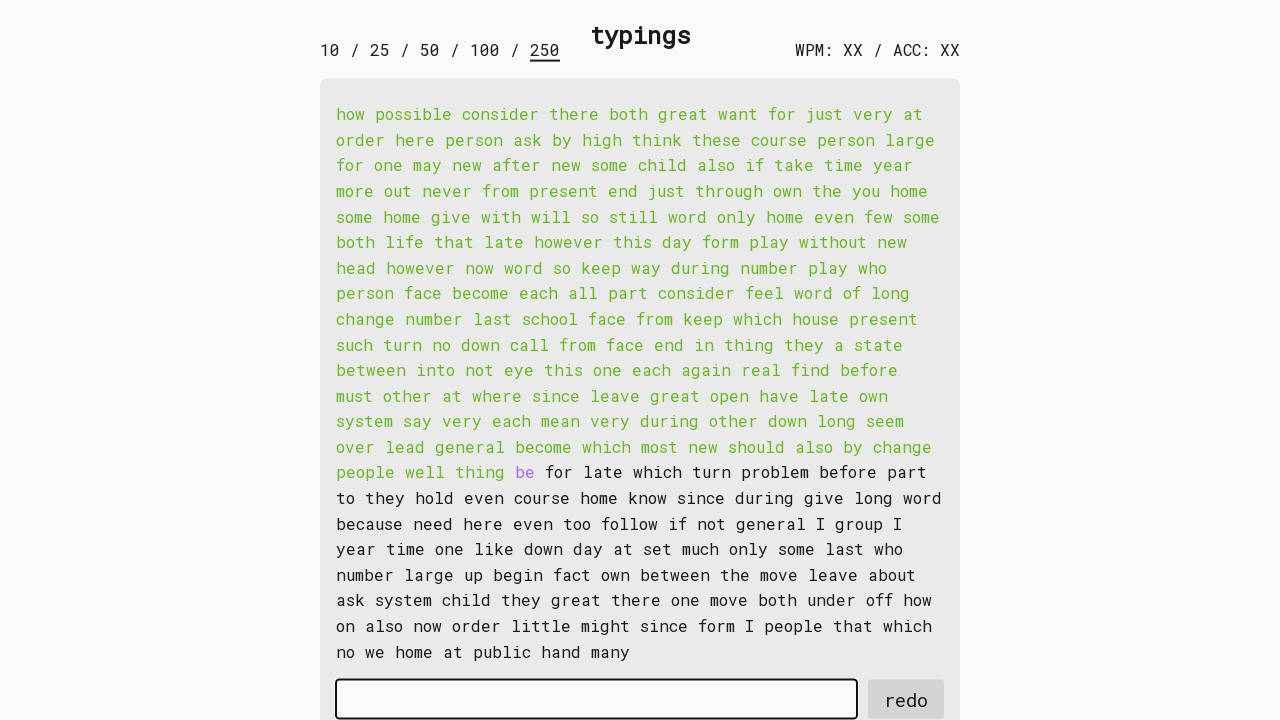

Retrieved word 164: 'be '
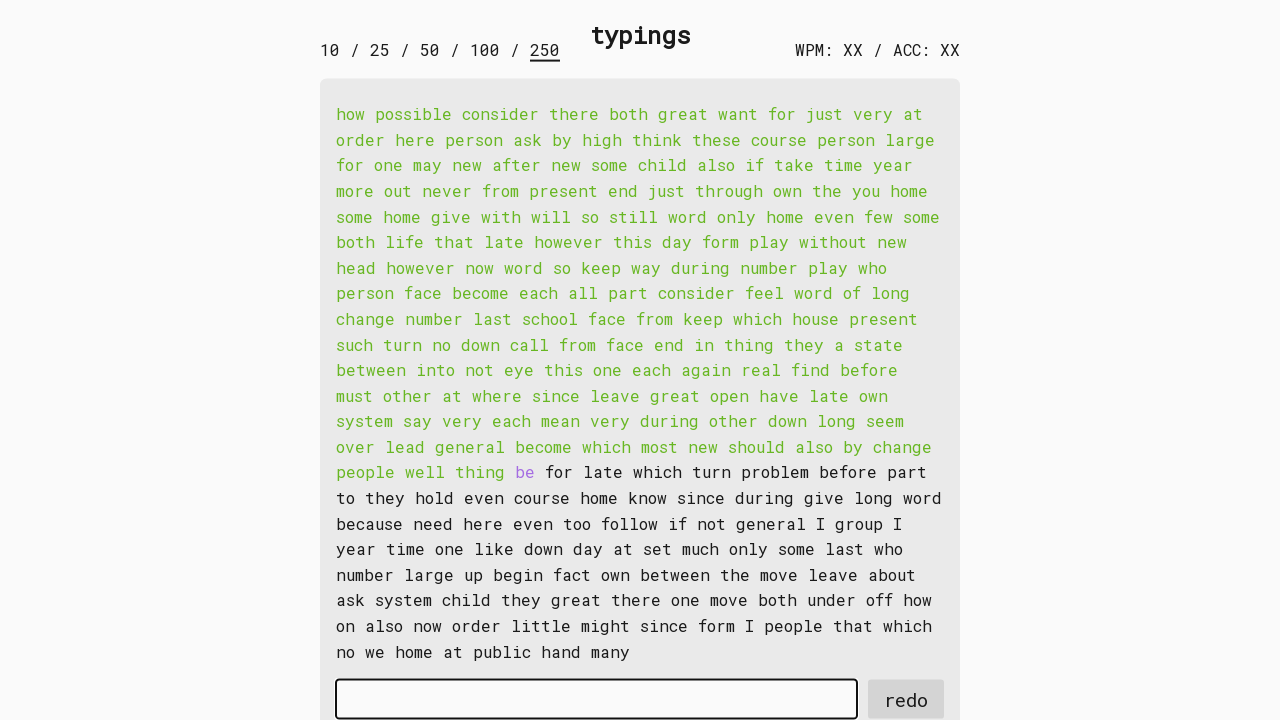

Typed word 164 into input field on #input-field
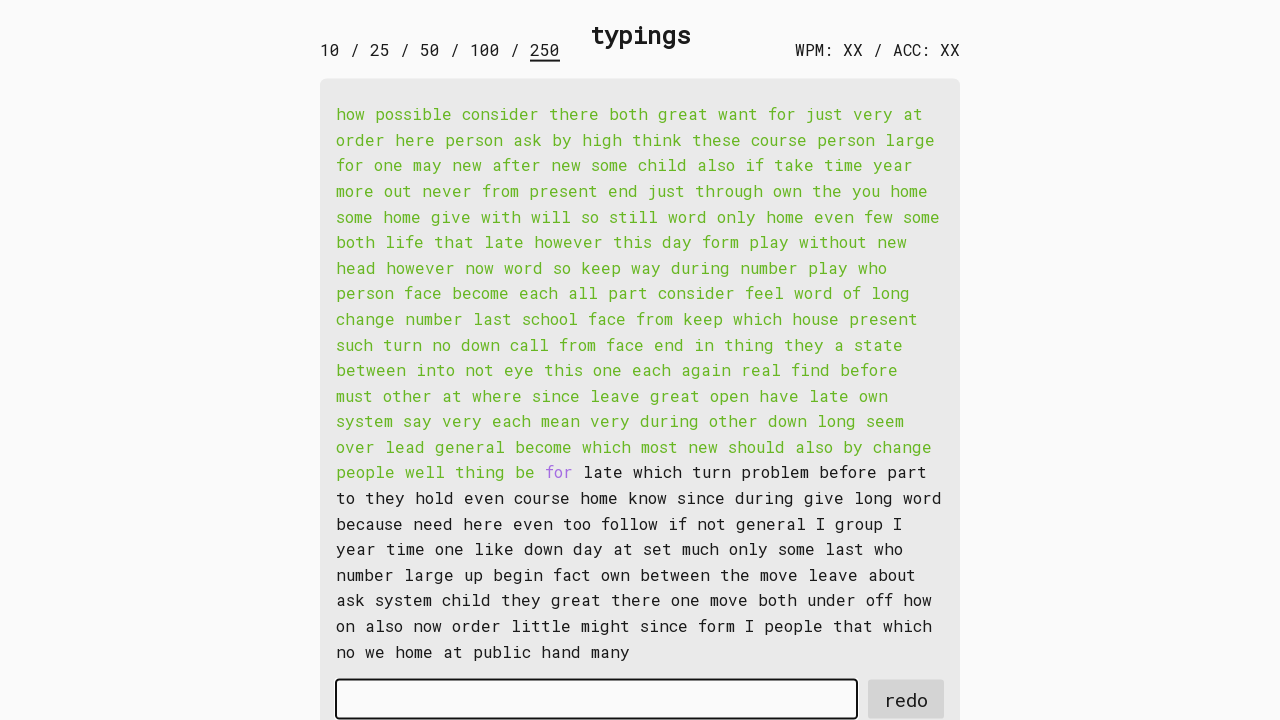

Waited for word 165 to be available
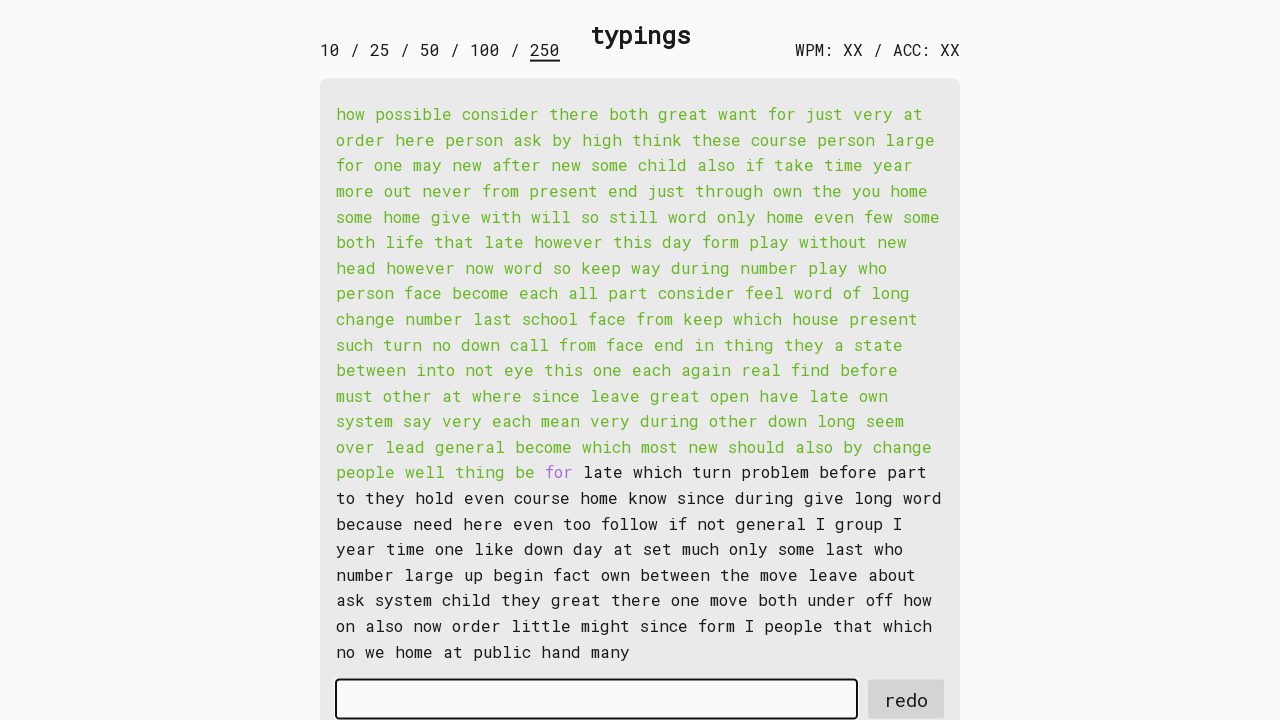

Retrieved word 165: 'for '
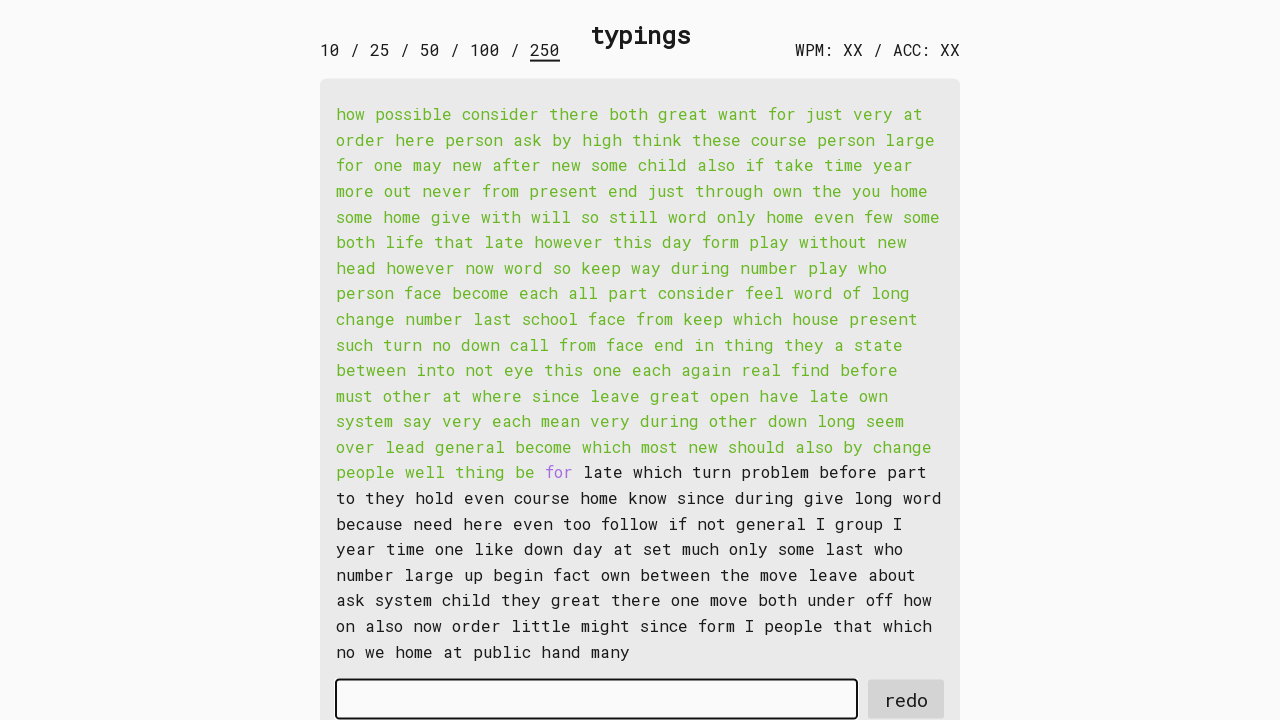

Typed word 165 into input field on #input-field
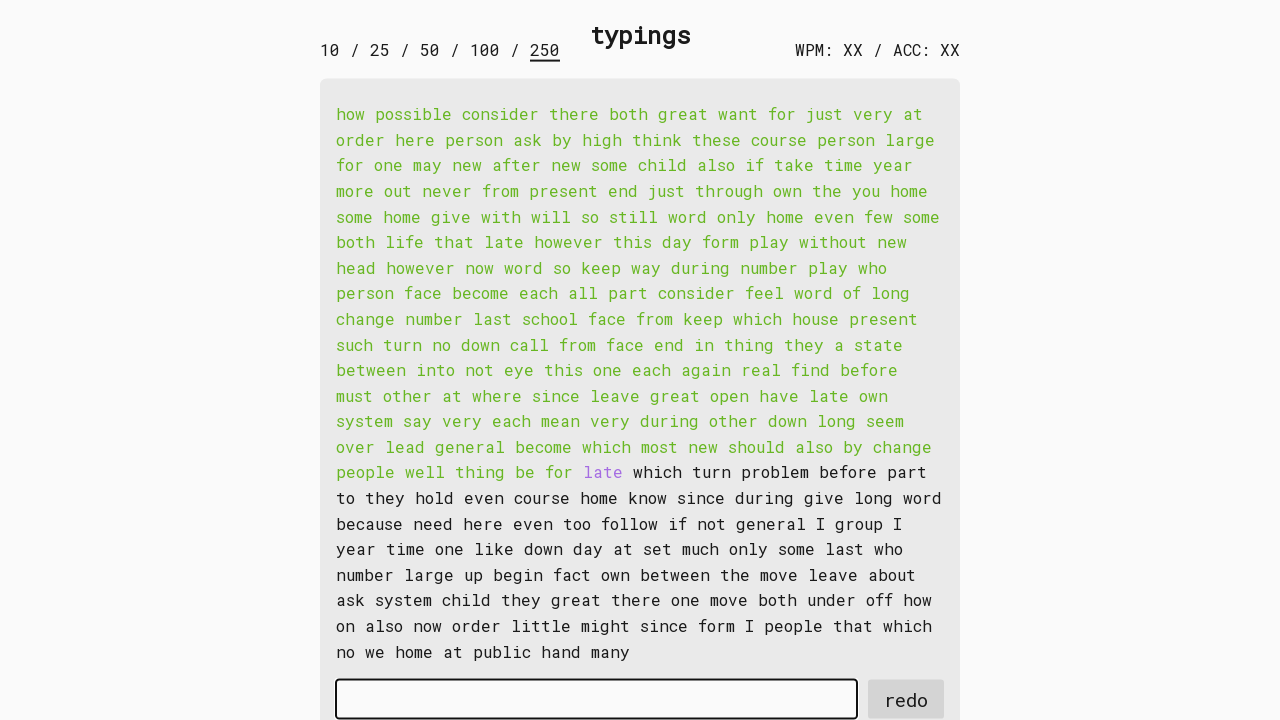

Waited for word 166 to be available
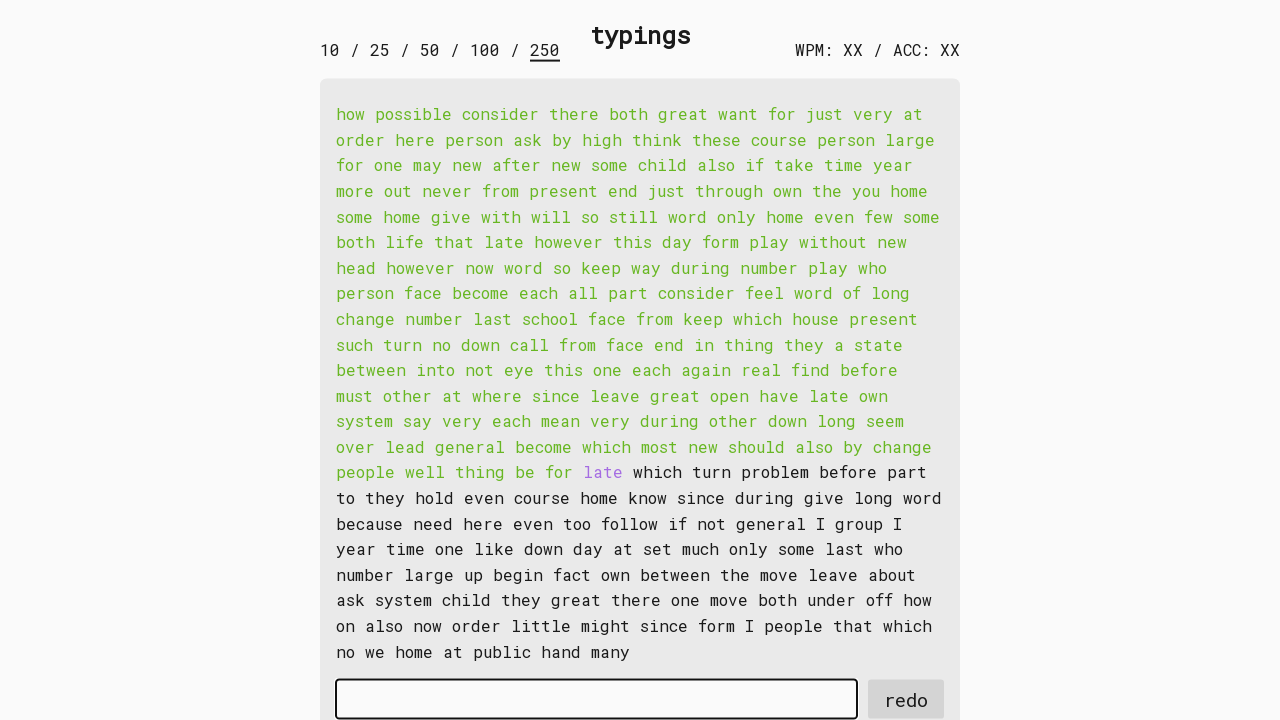

Retrieved word 166: 'late '
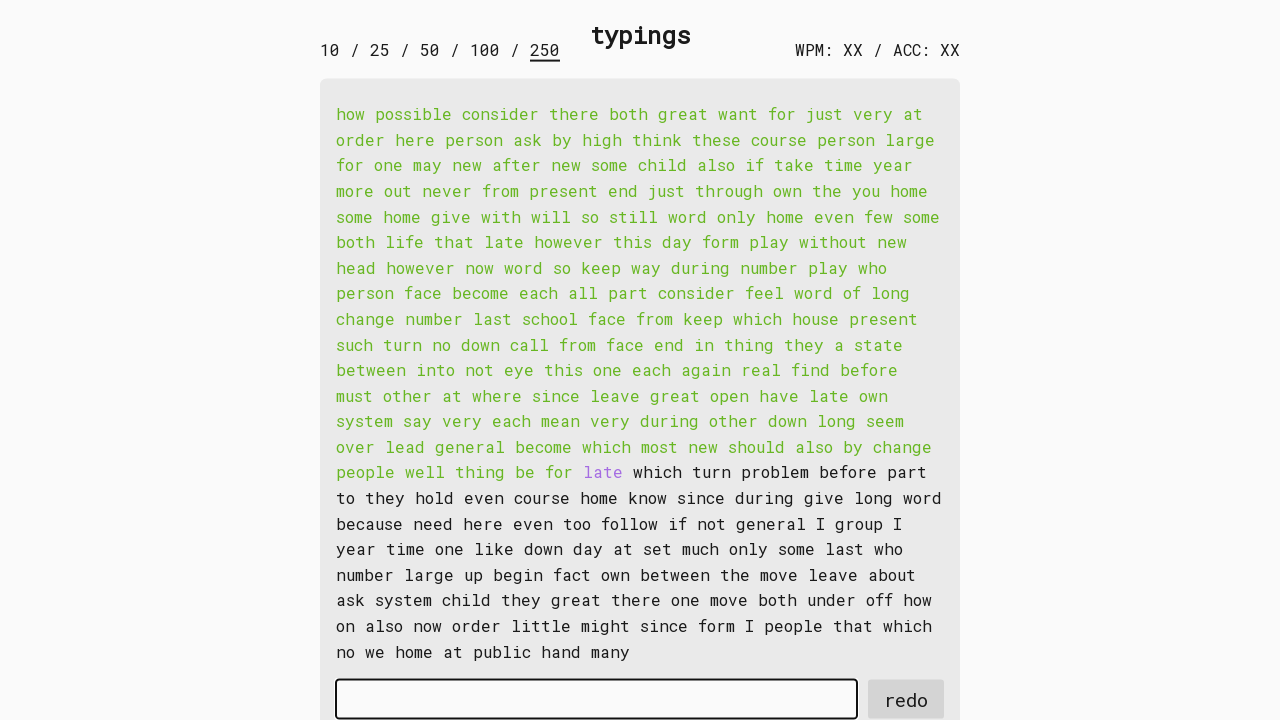

Typed word 166 into input field on #input-field
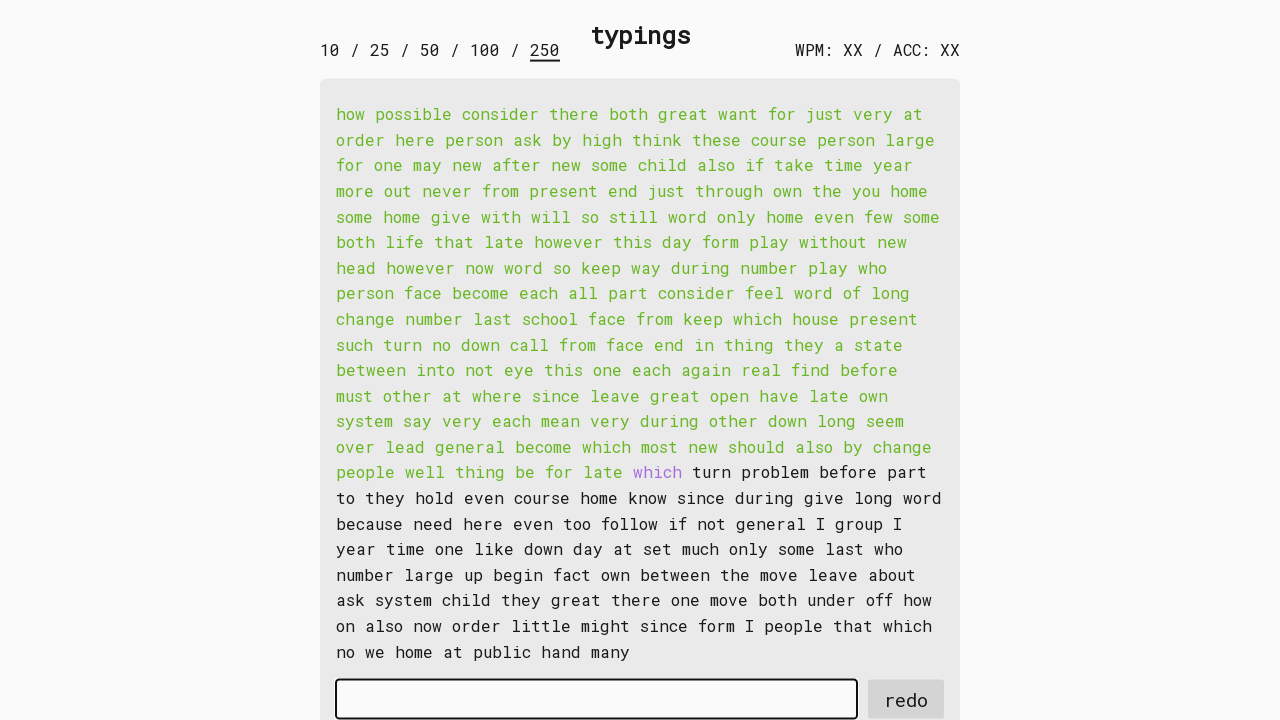

Waited for word 167 to be available
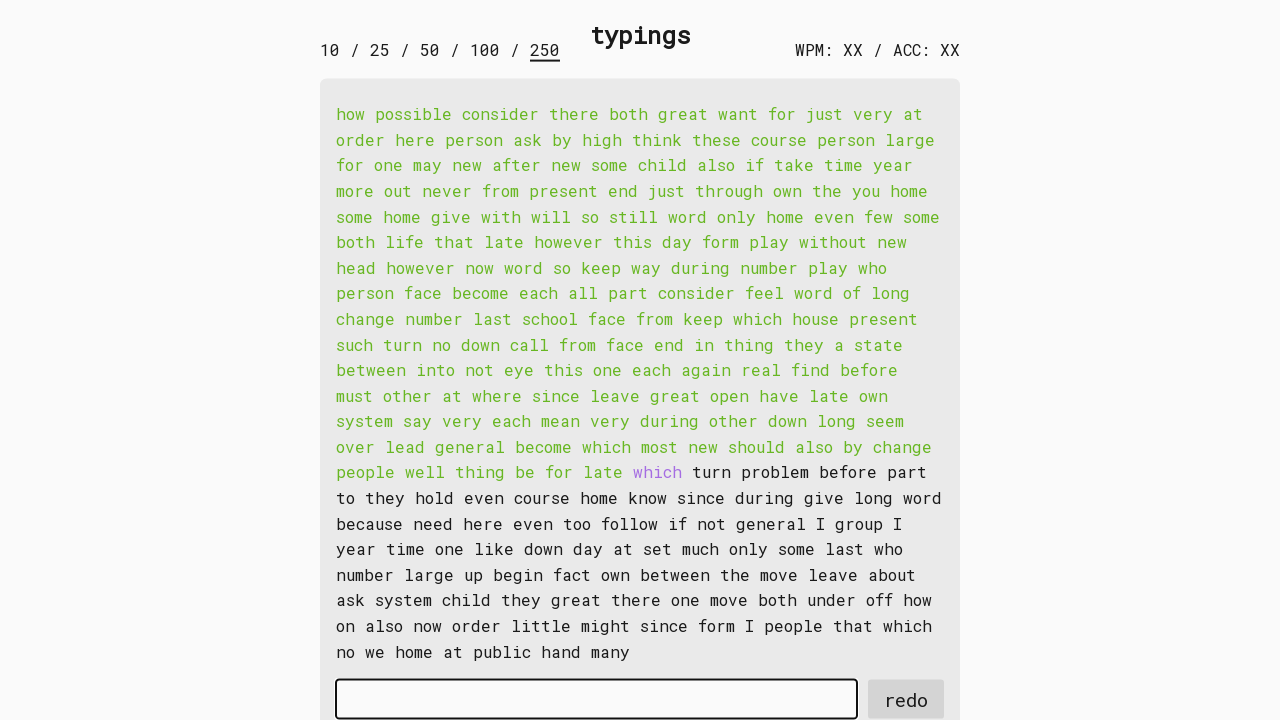

Retrieved word 167: 'which '
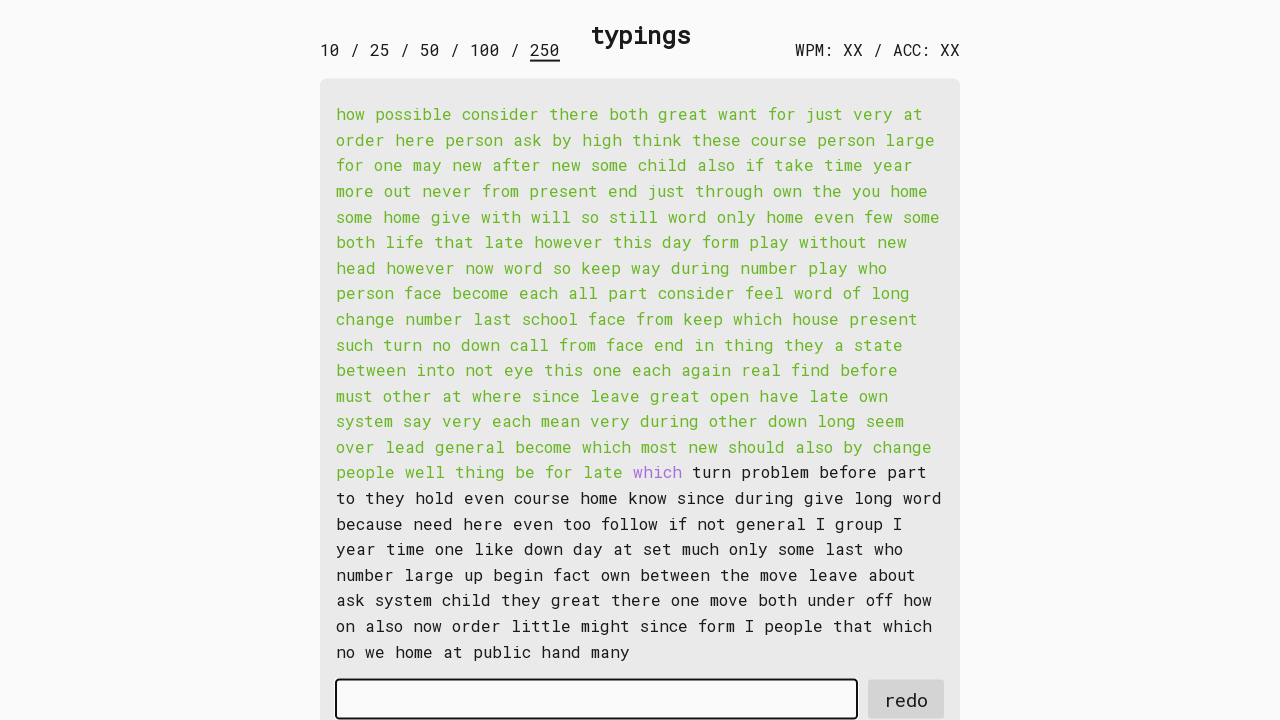

Typed word 167 into input field on #input-field
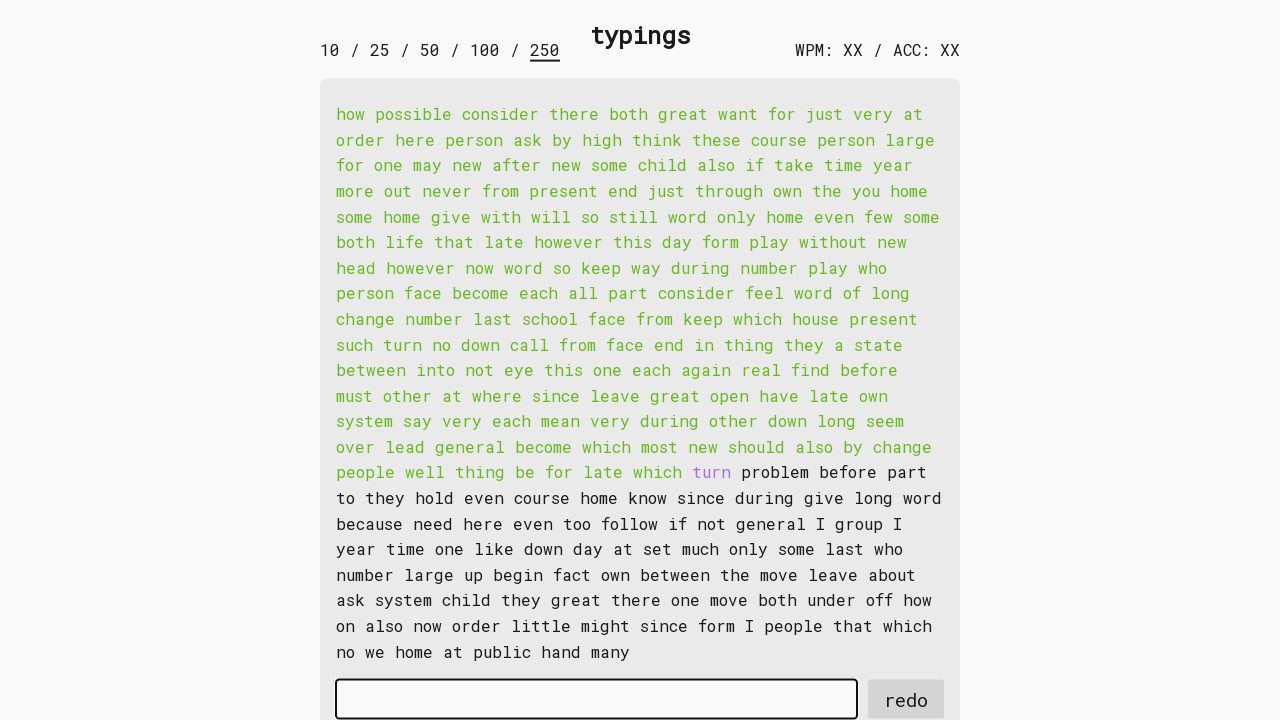

Waited for word 168 to be available
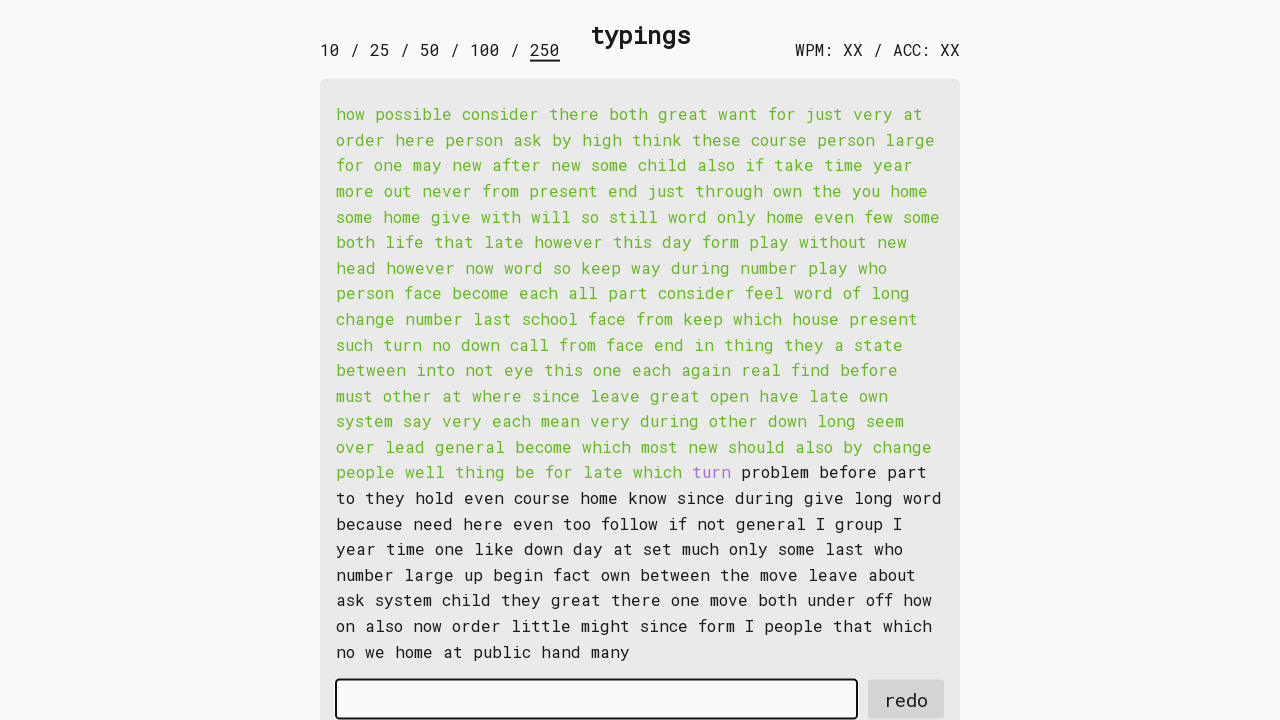

Retrieved word 168: 'turn '
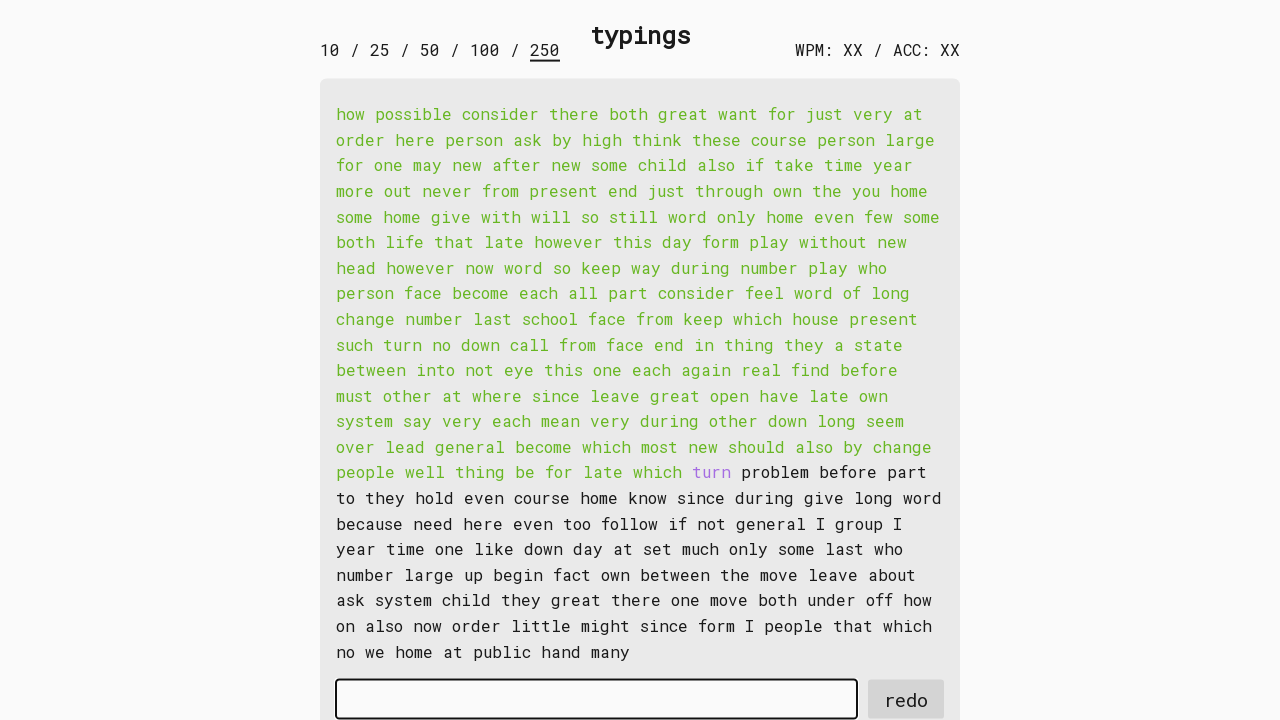

Typed word 168 into input field on #input-field
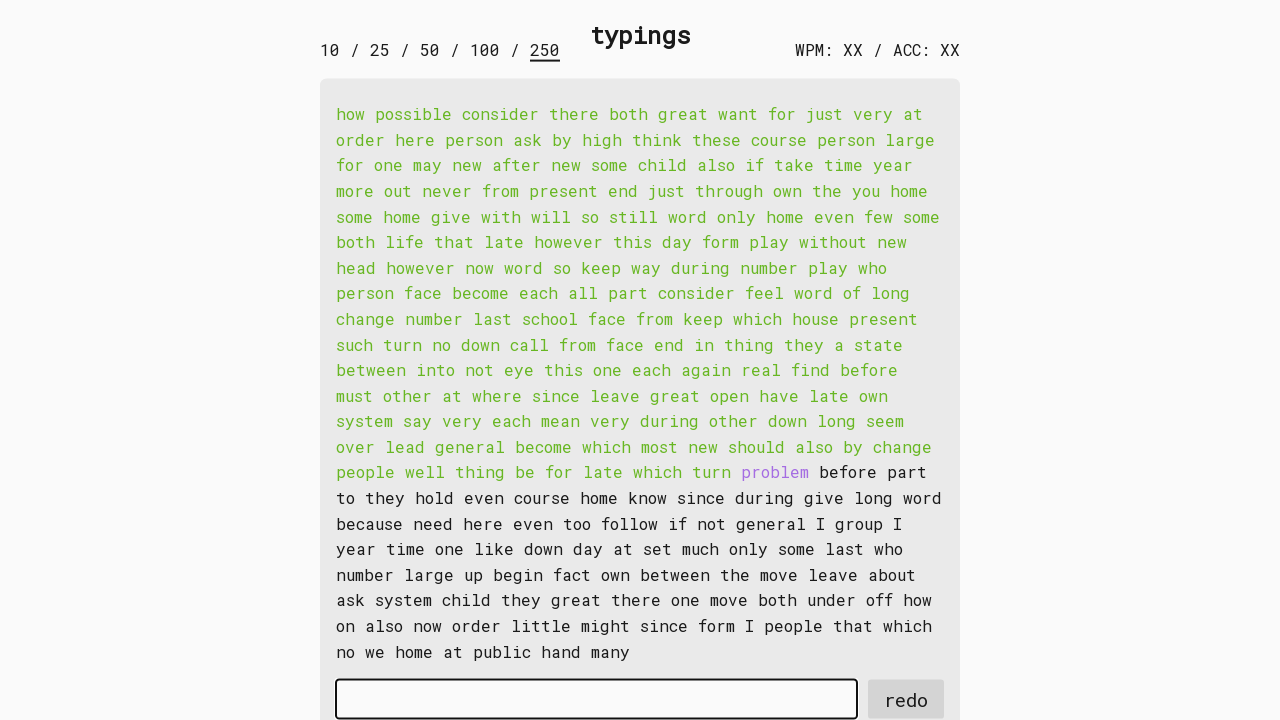

Waited for word 169 to be available
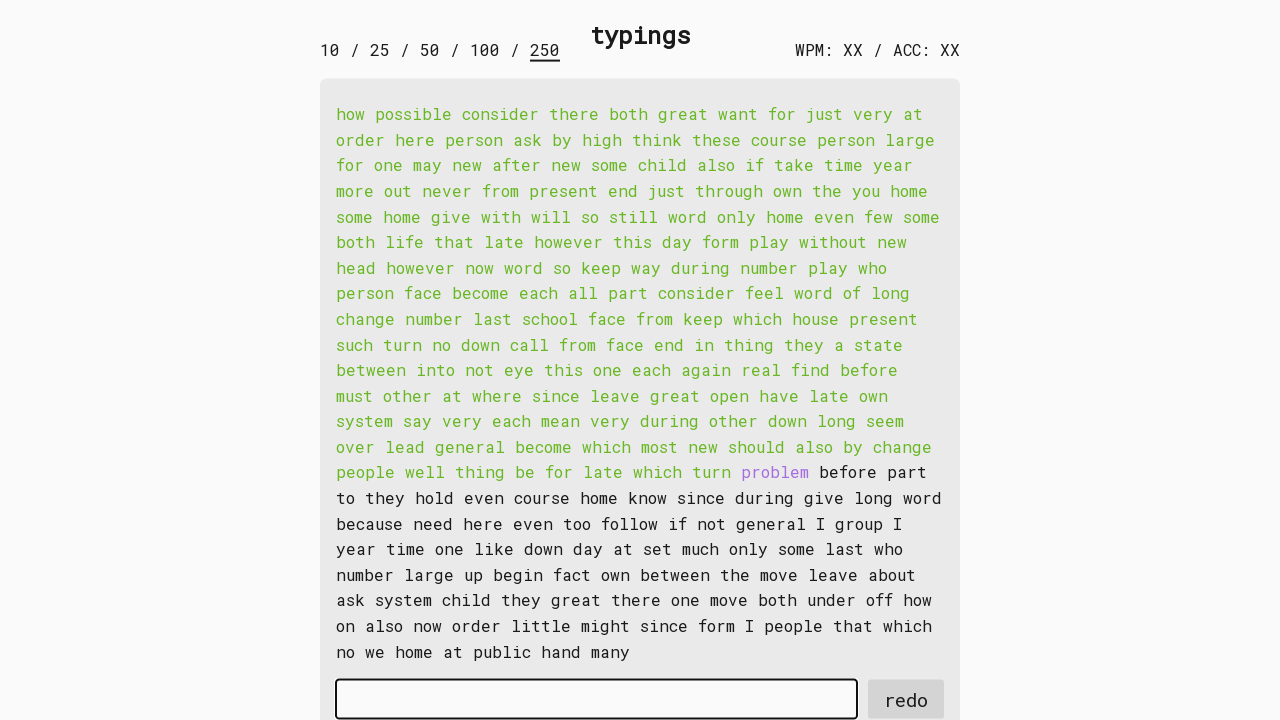

Retrieved word 169: 'problem '
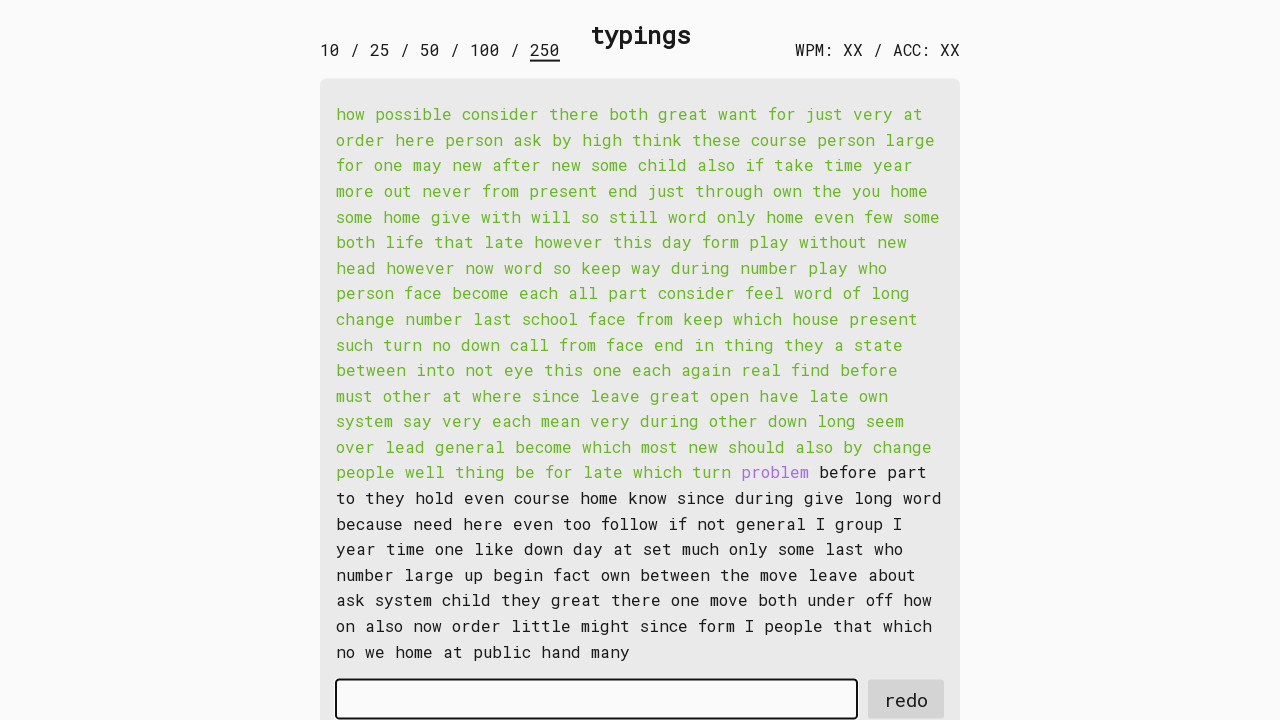

Typed word 169 into input field on #input-field
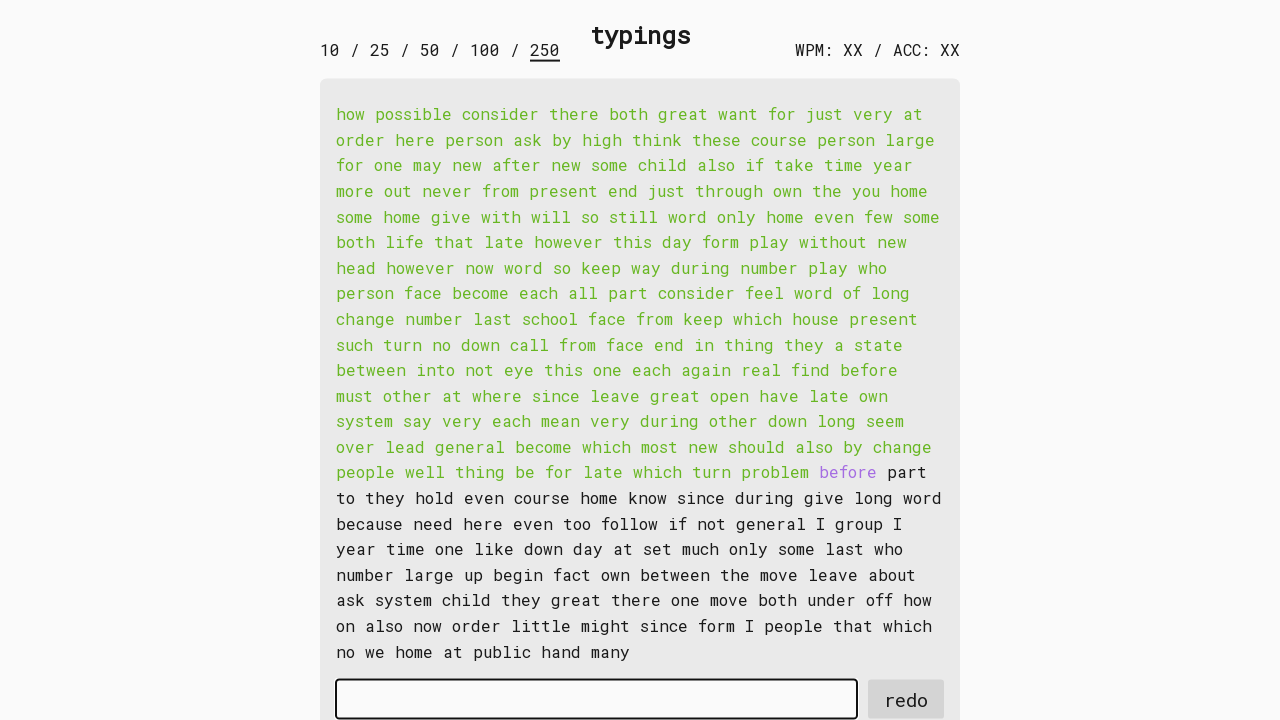

Waited for word 170 to be available
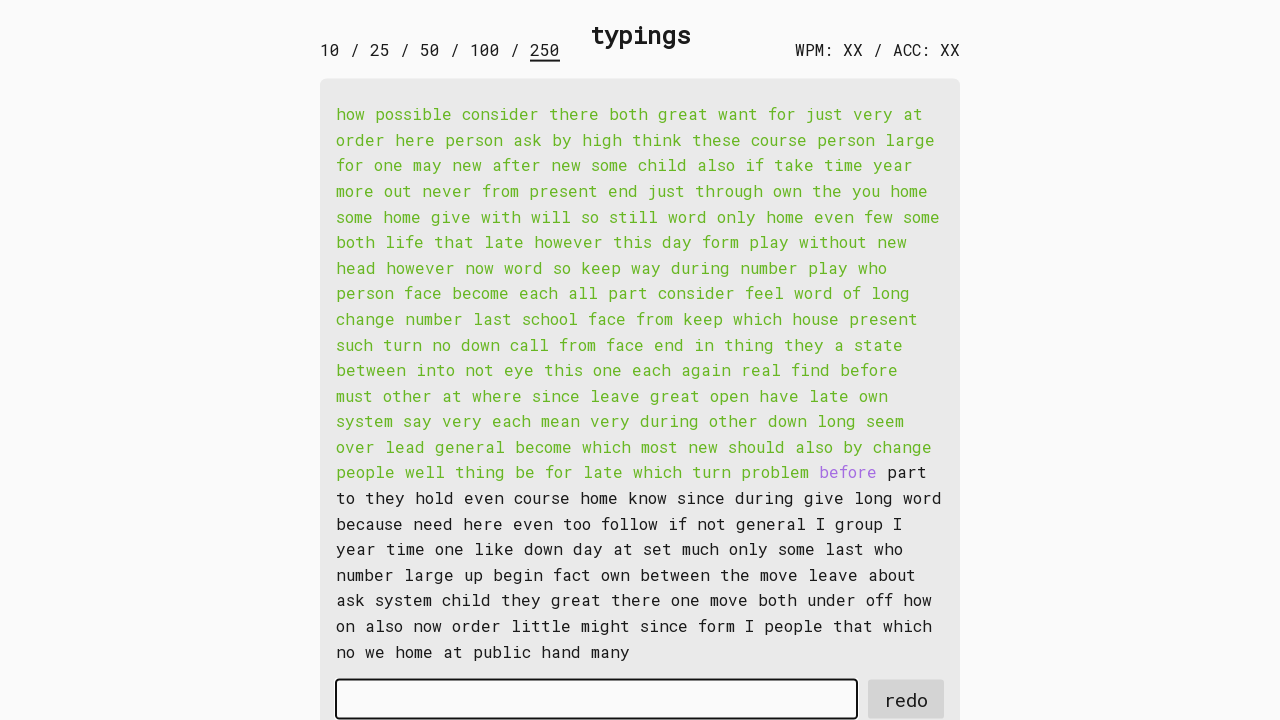

Retrieved word 170: 'before '
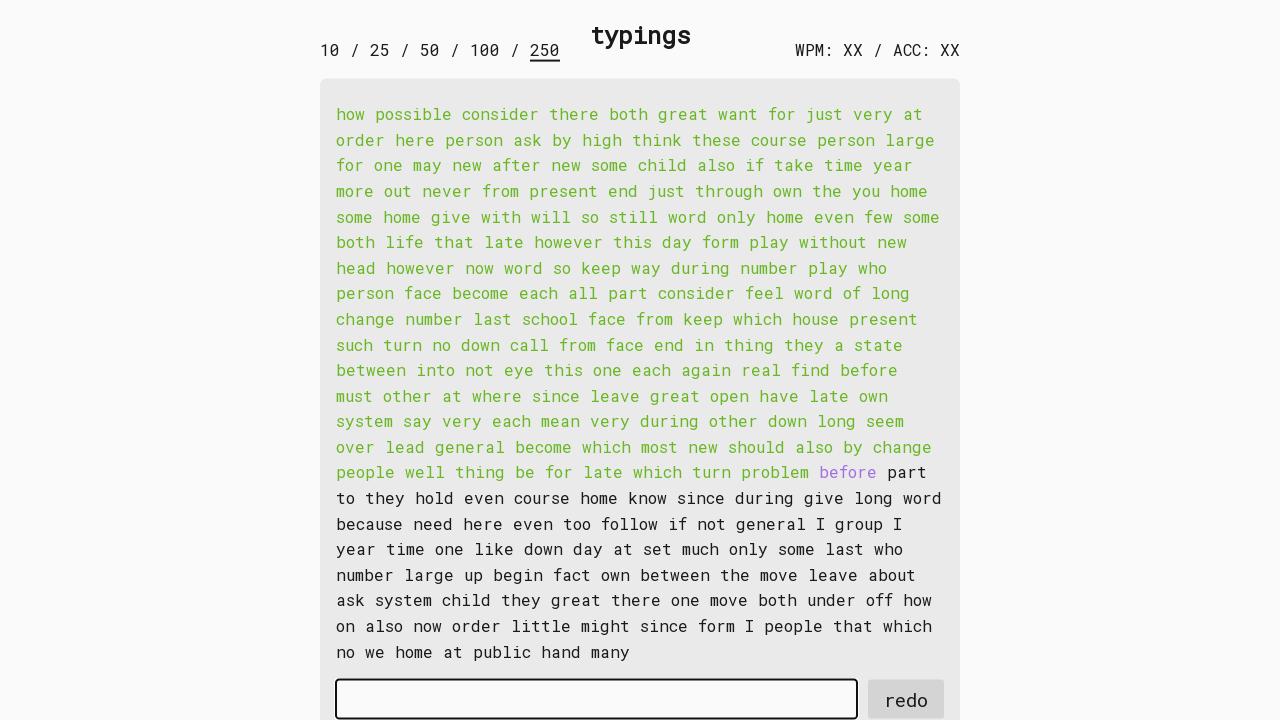

Typed word 170 into input field on #input-field
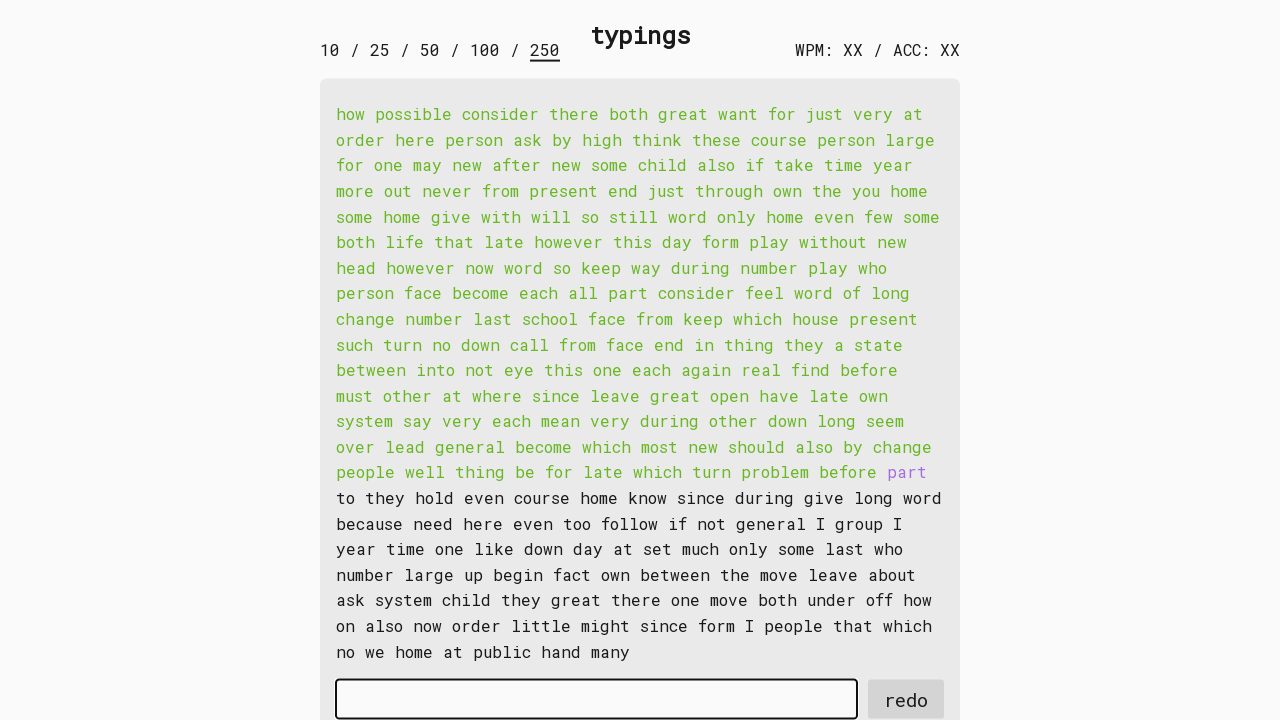

Waited for word 171 to be available
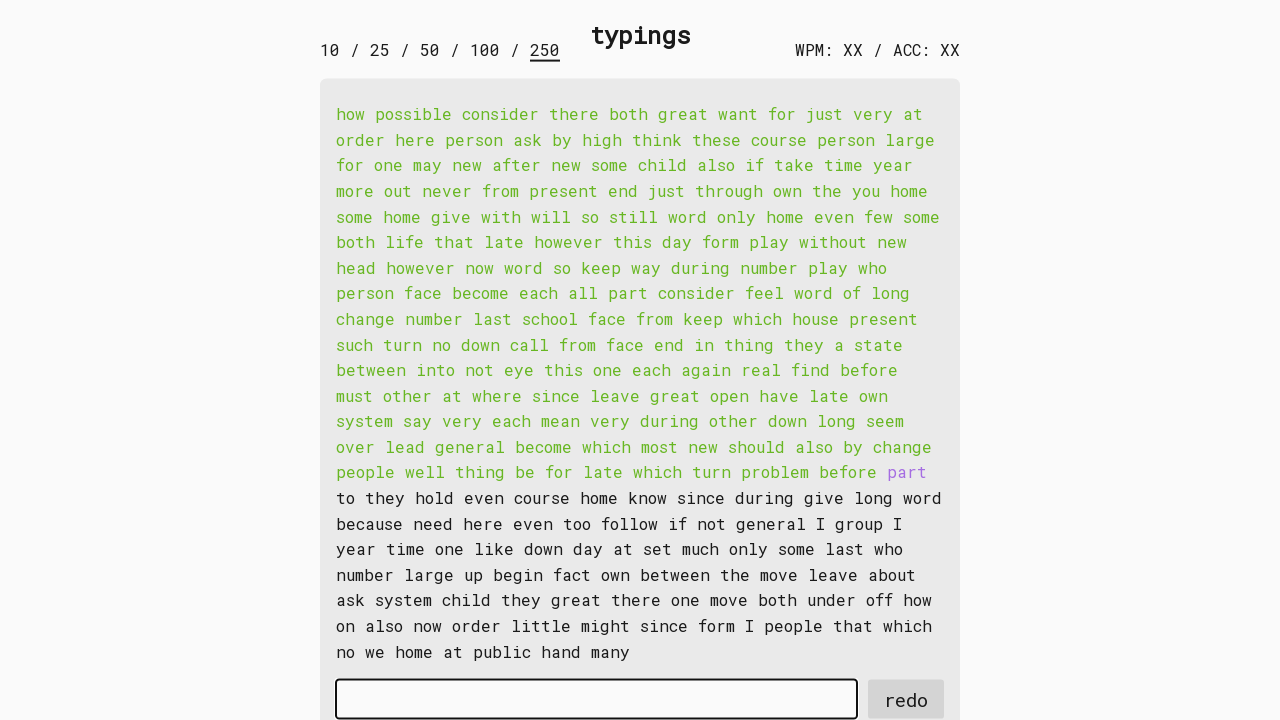

Retrieved word 171: 'part '
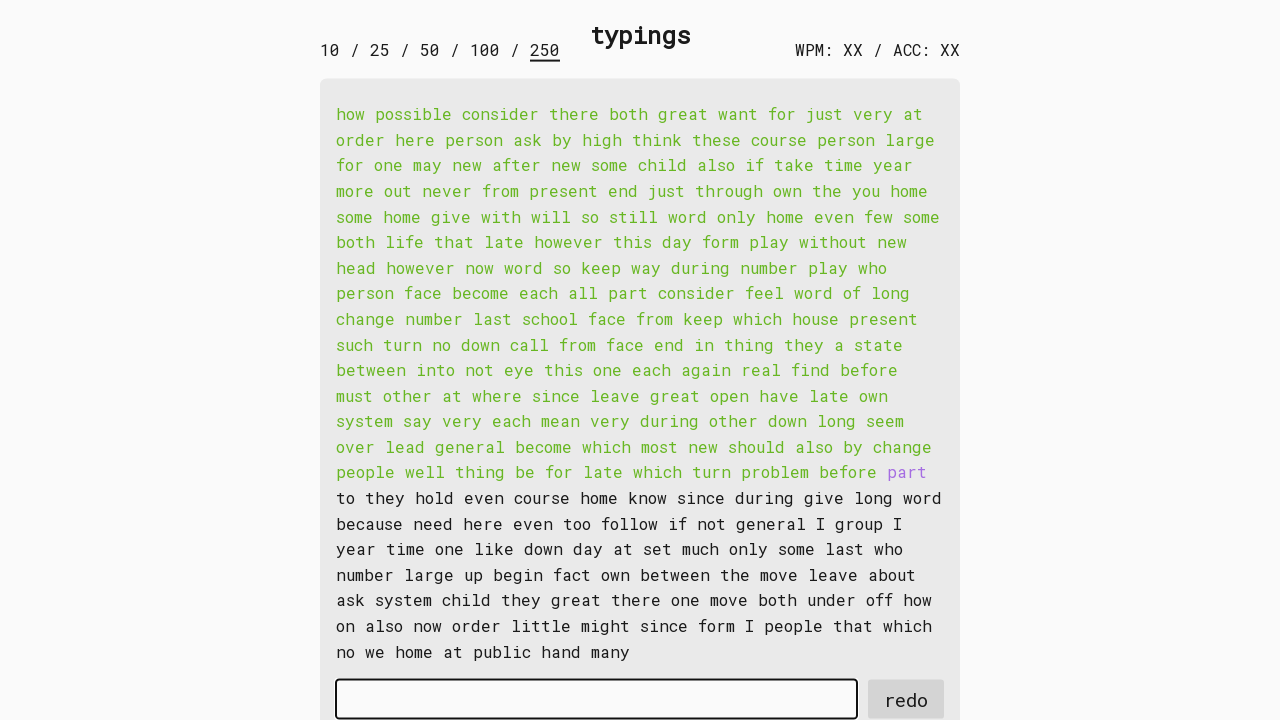

Typed word 171 into input field on #input-field
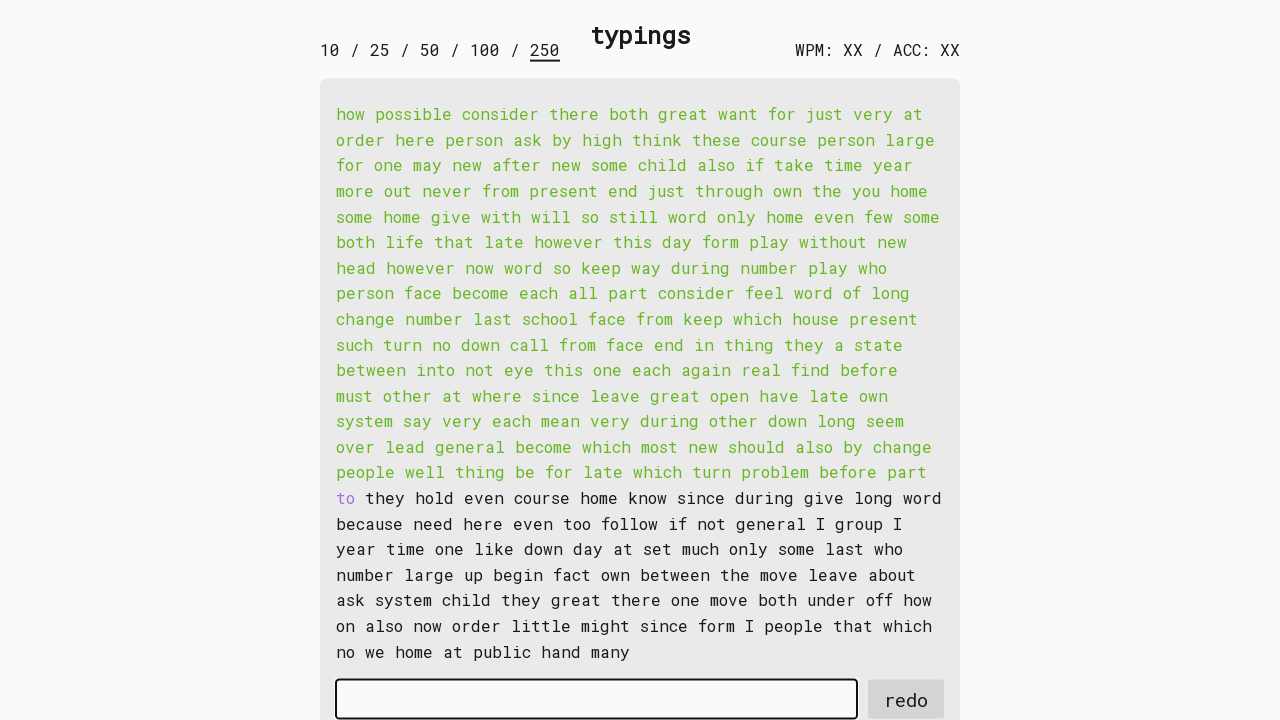

Waited for word 172 to be available
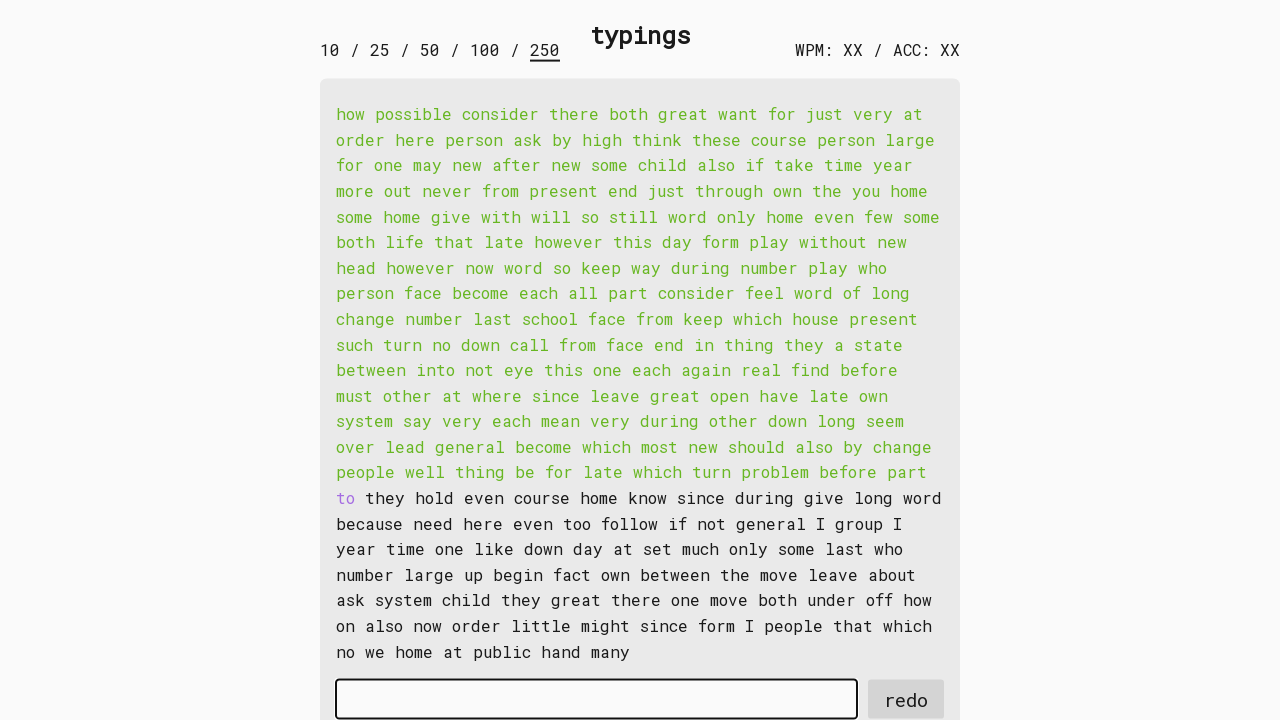

Retrieved word 172: 'to '
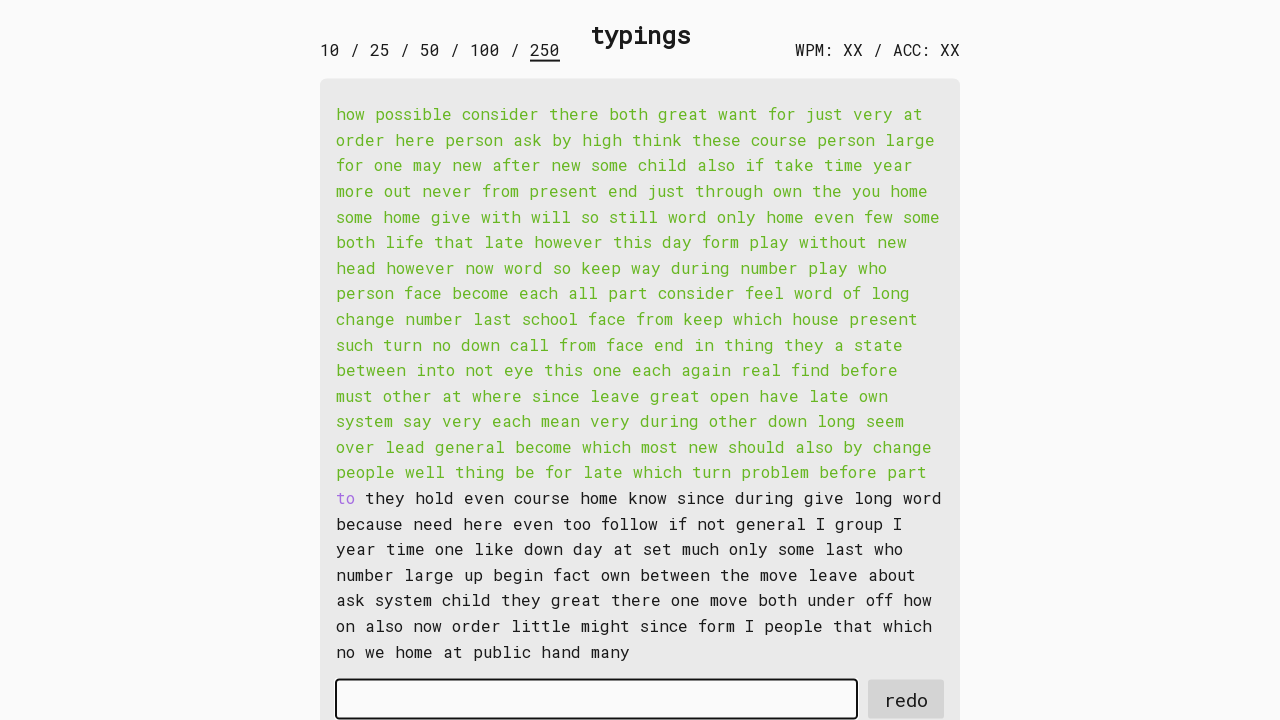

Typed word 172 into input field on #input-field
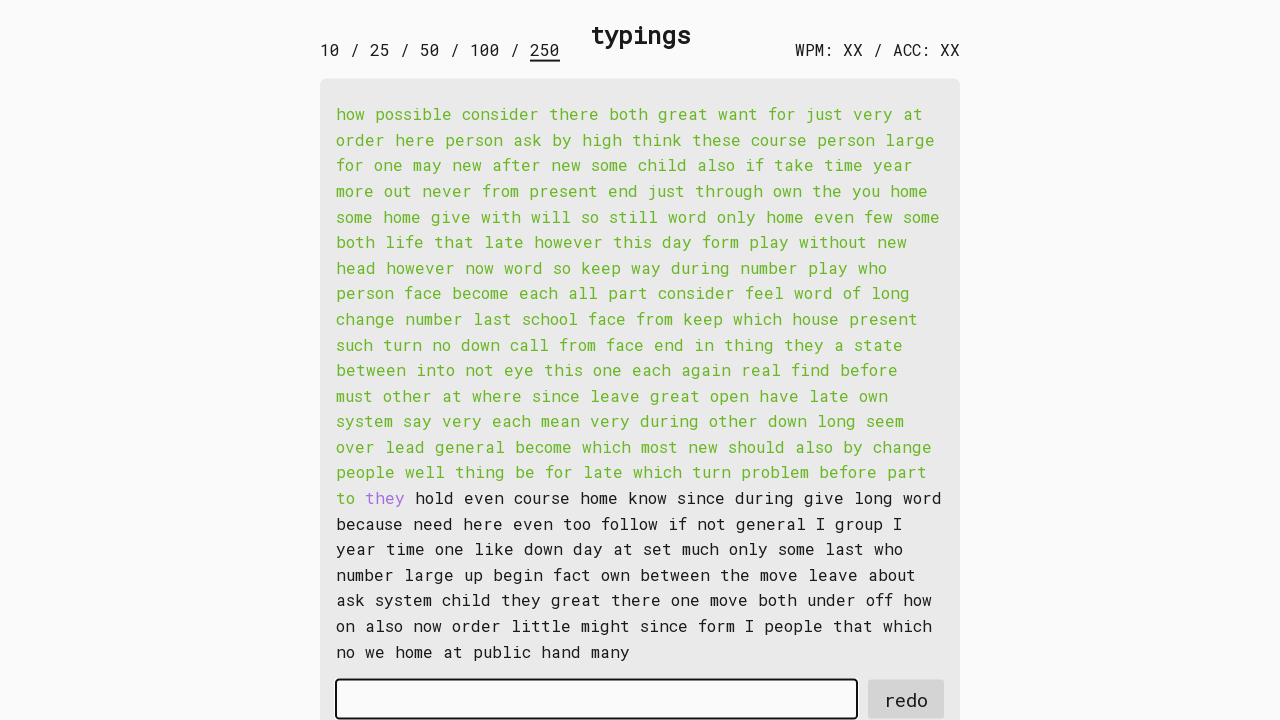

Waited for word 173 to be available
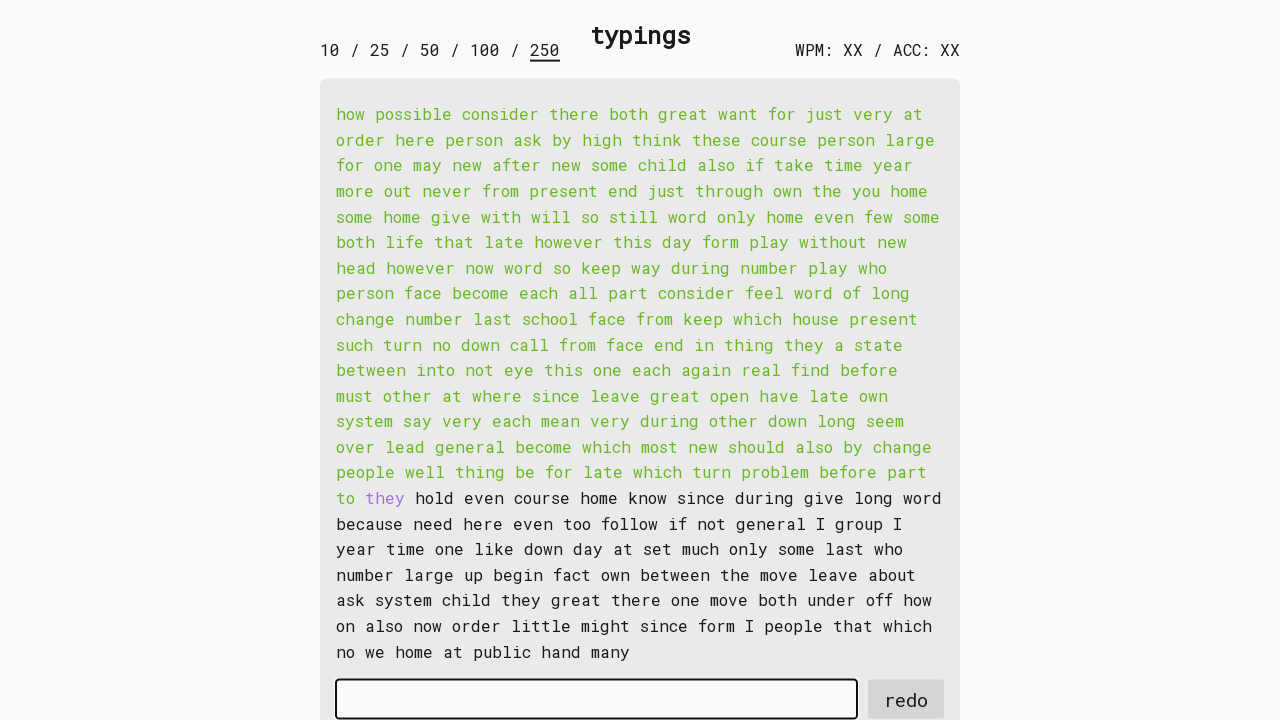

Retrieved word 173: 'they '
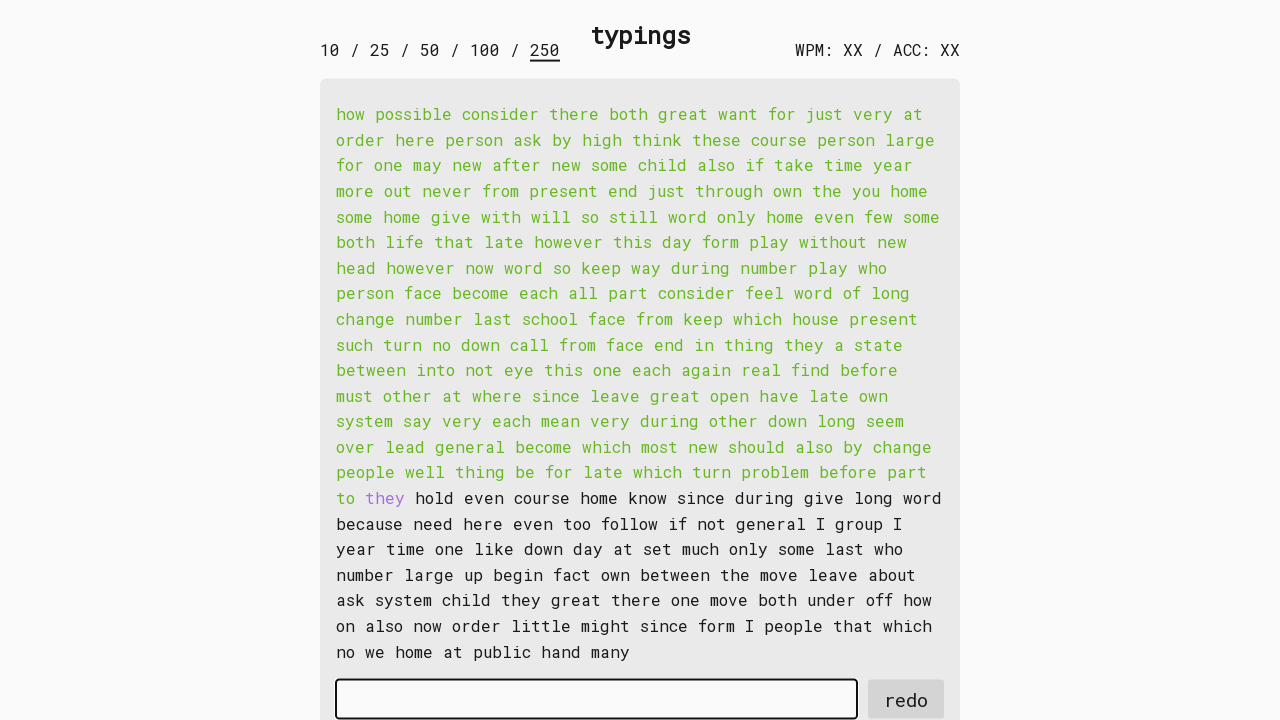

Typed word 173 into input field on #input-field
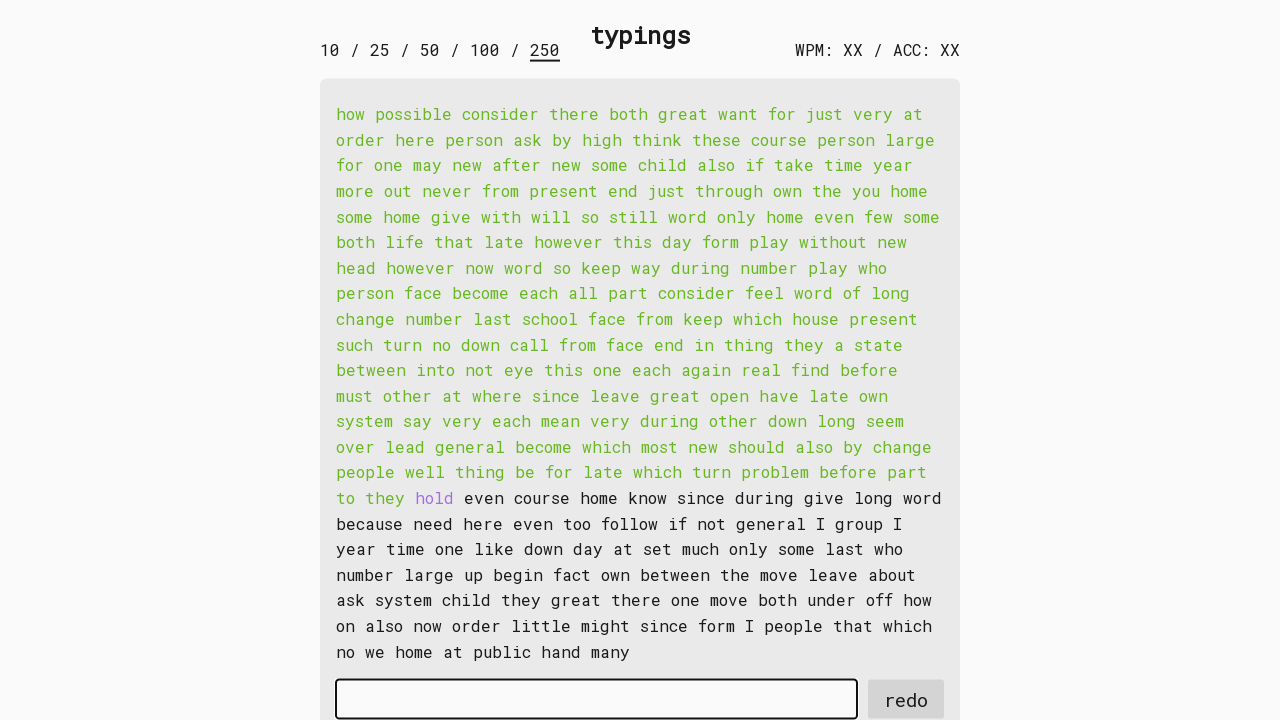

Waited for word 174 to be available
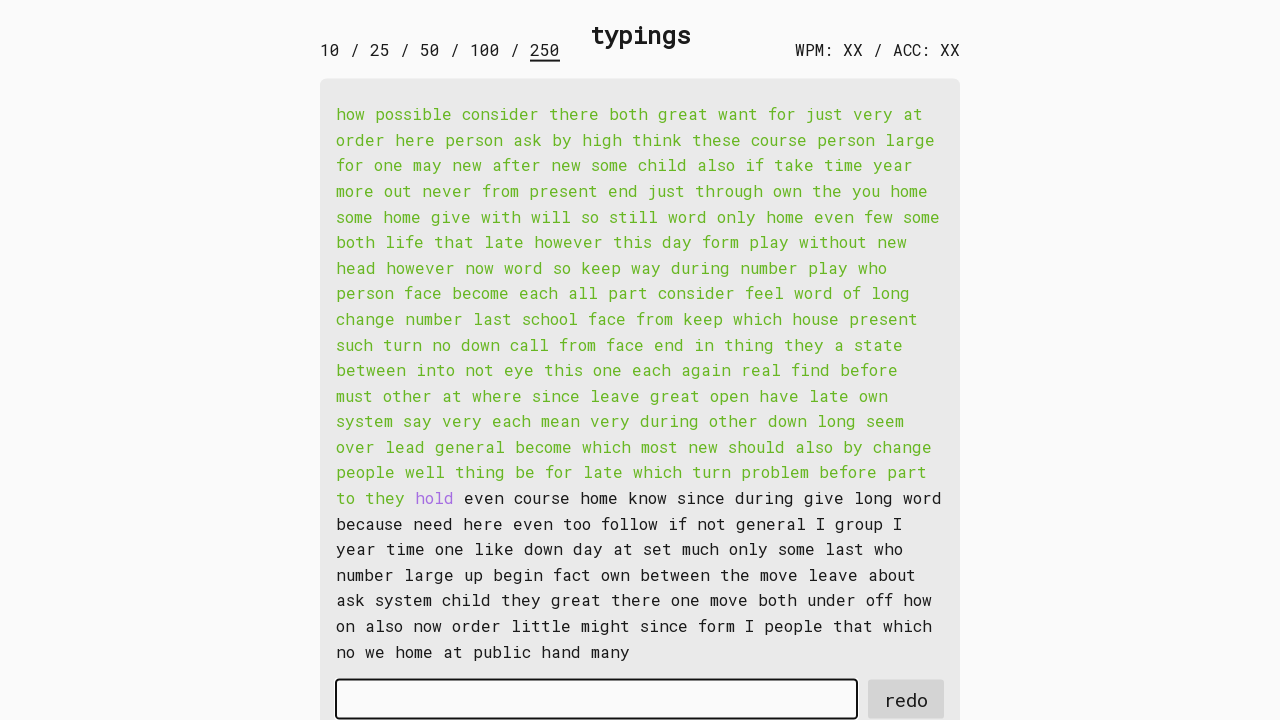

Retrieved word 174: 'hold '
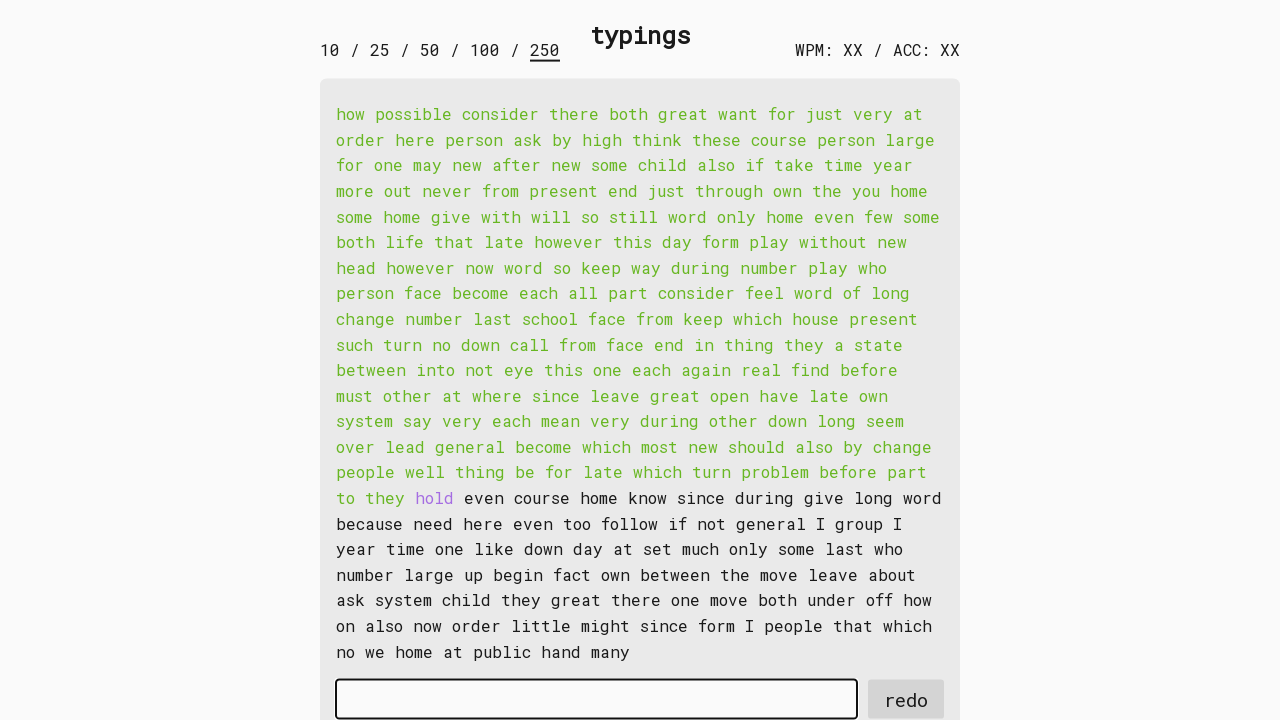

Typed word 174 into input field on #input-field
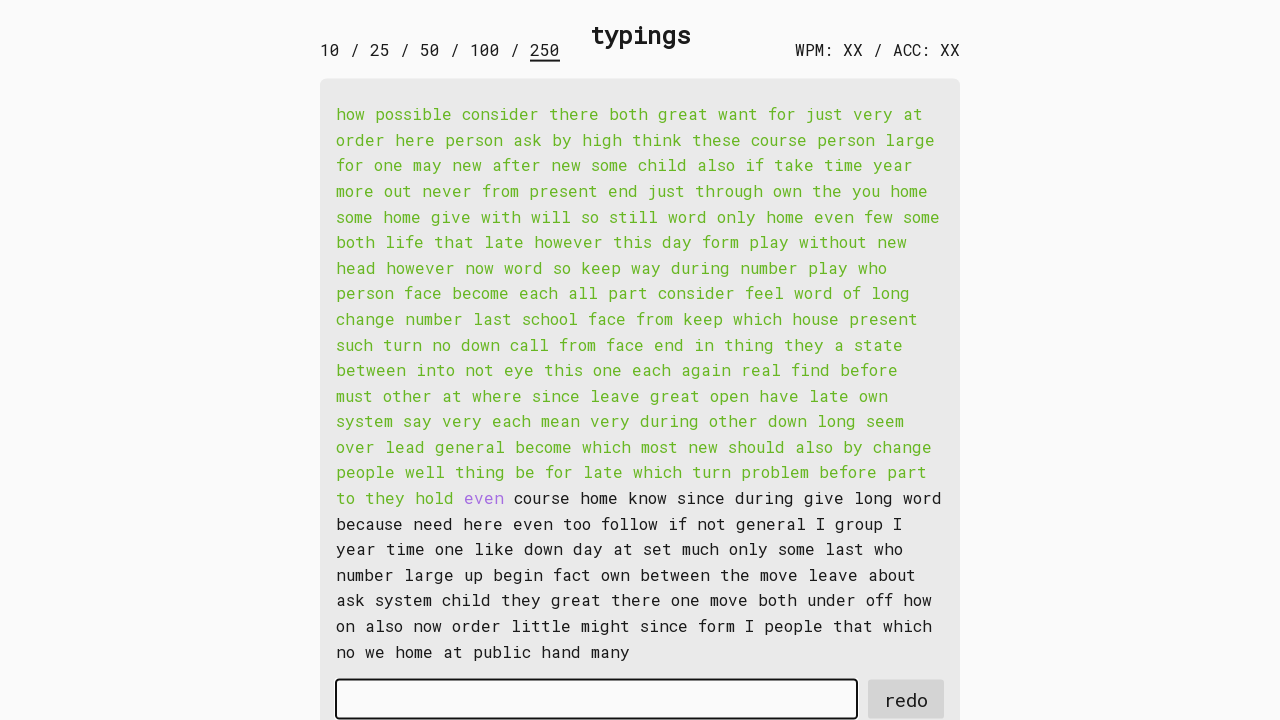

Waited for word 175 to be available
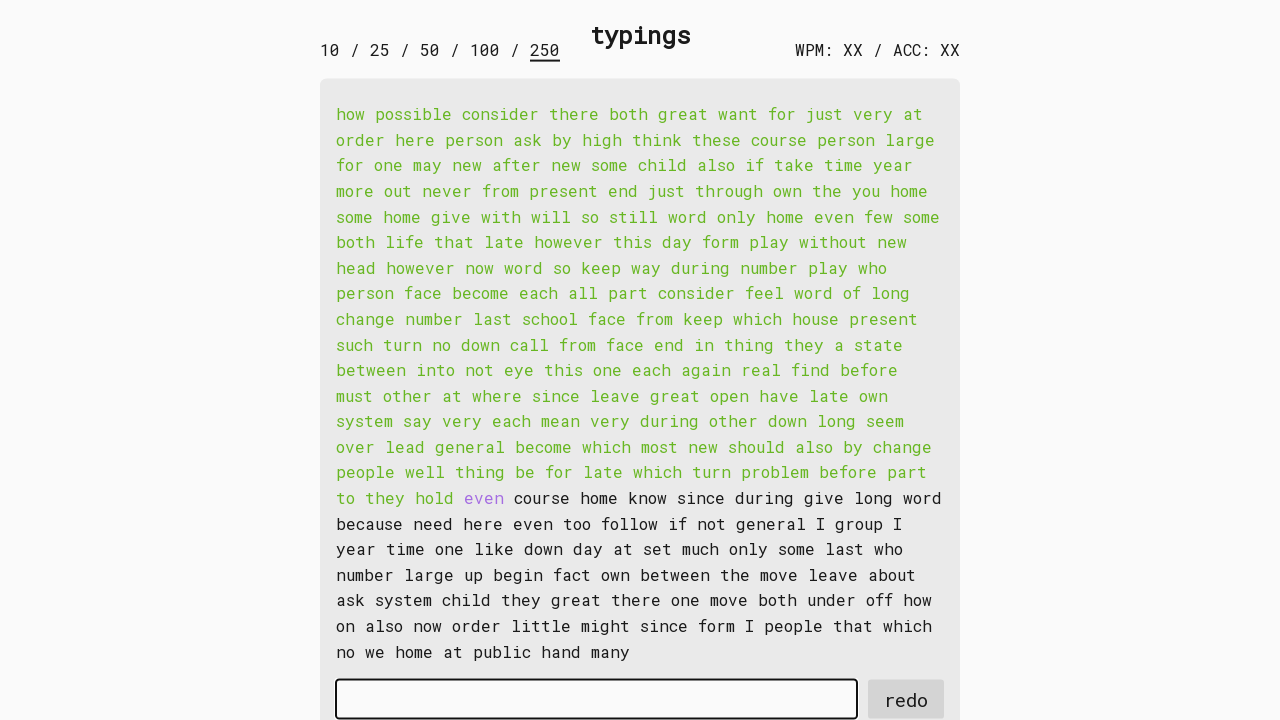

Retrieved word 175: 'even '
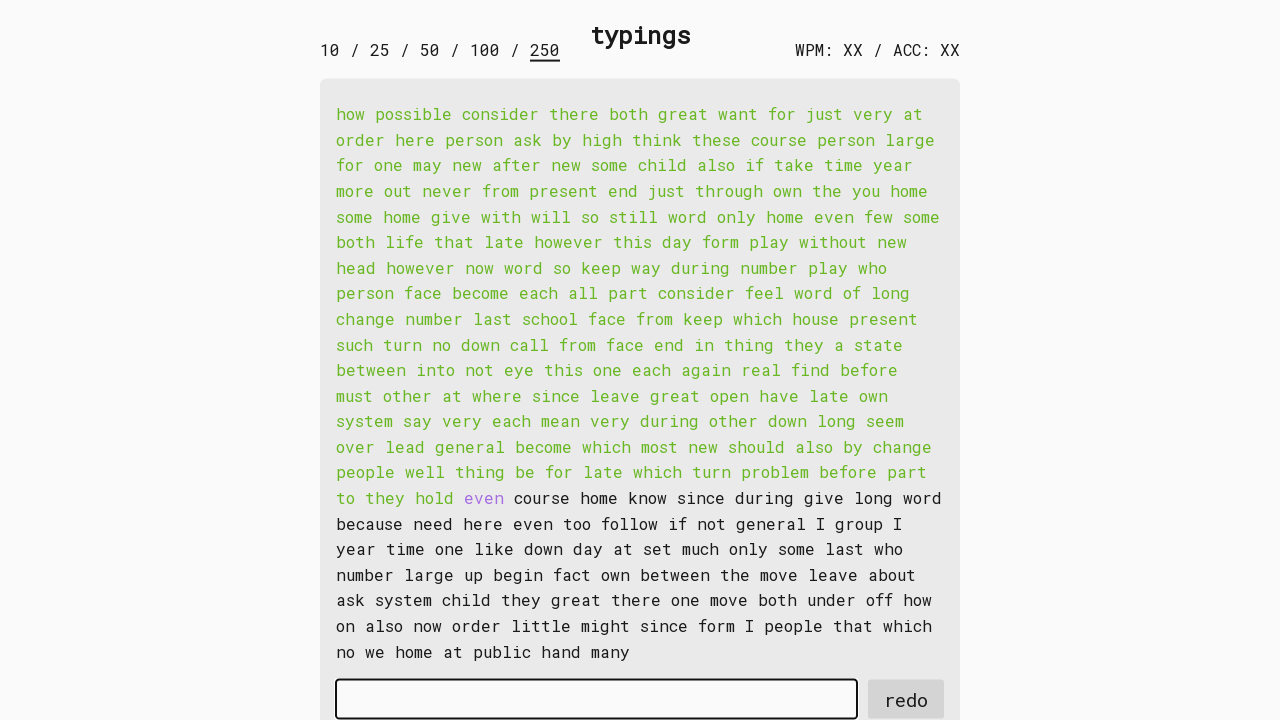

Typed word 175 into input field on #input-field
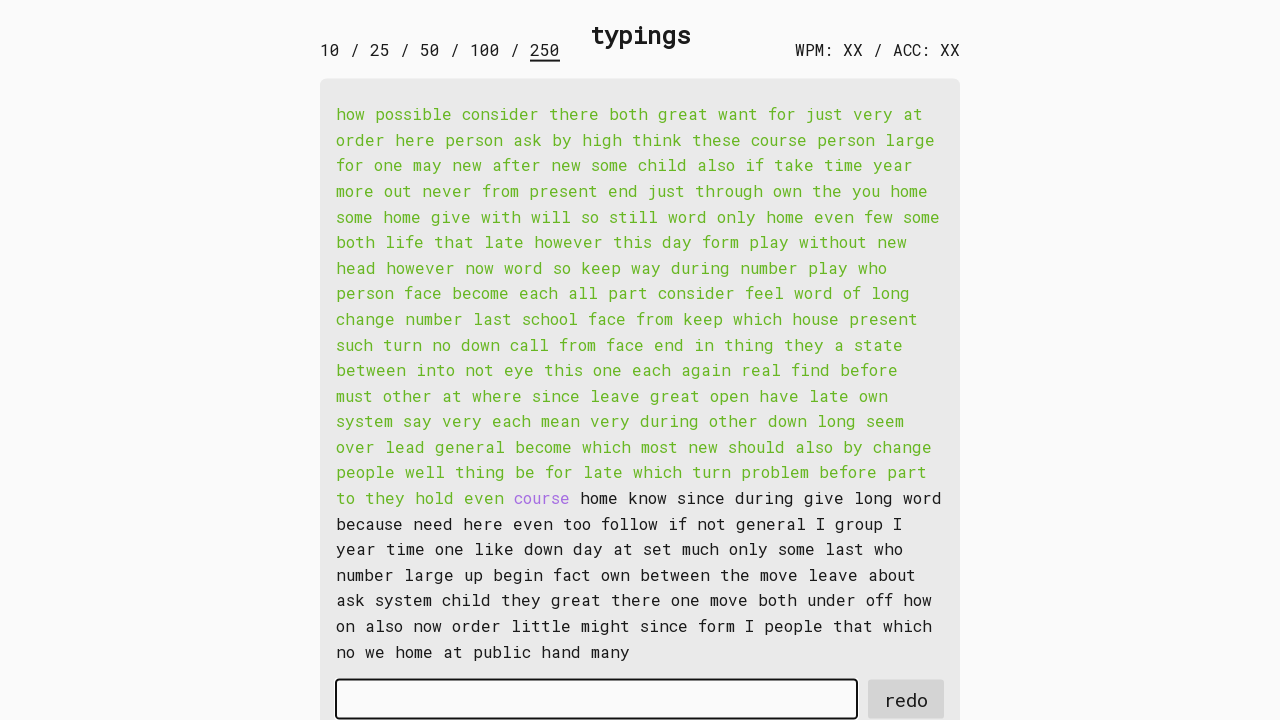

Waited for word 176 to be available
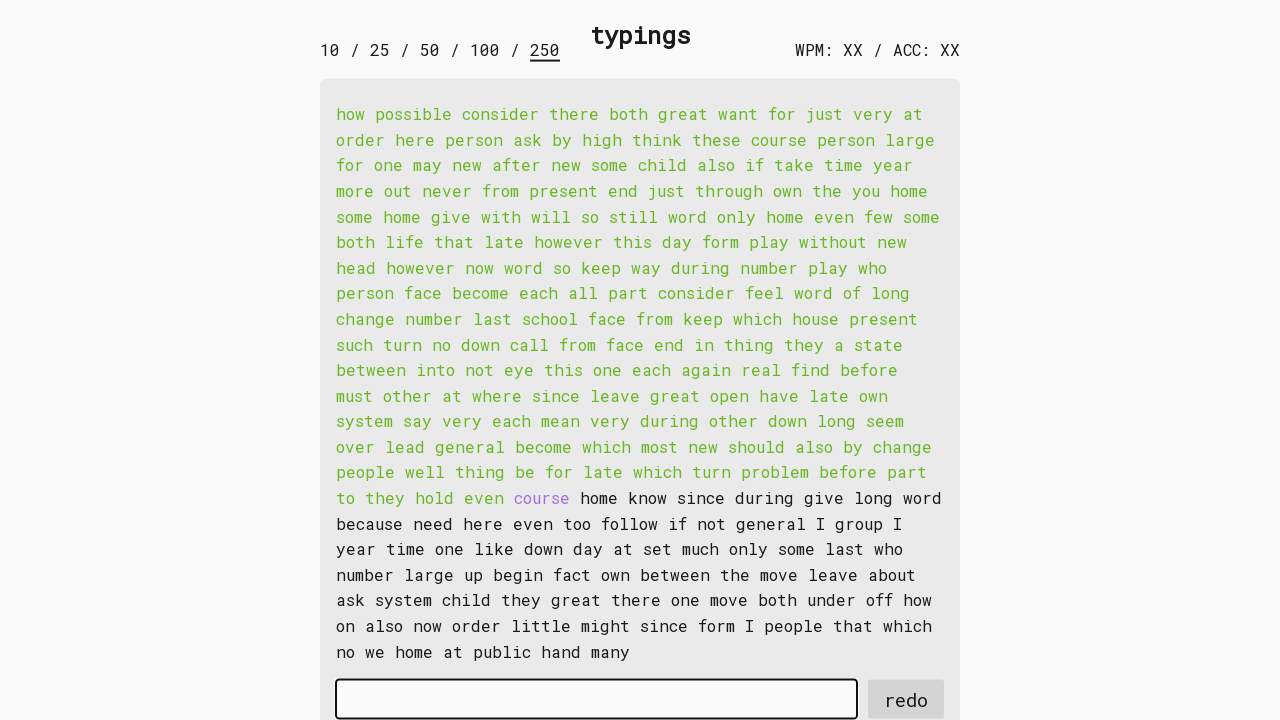

Retrieved word 176: 'course '
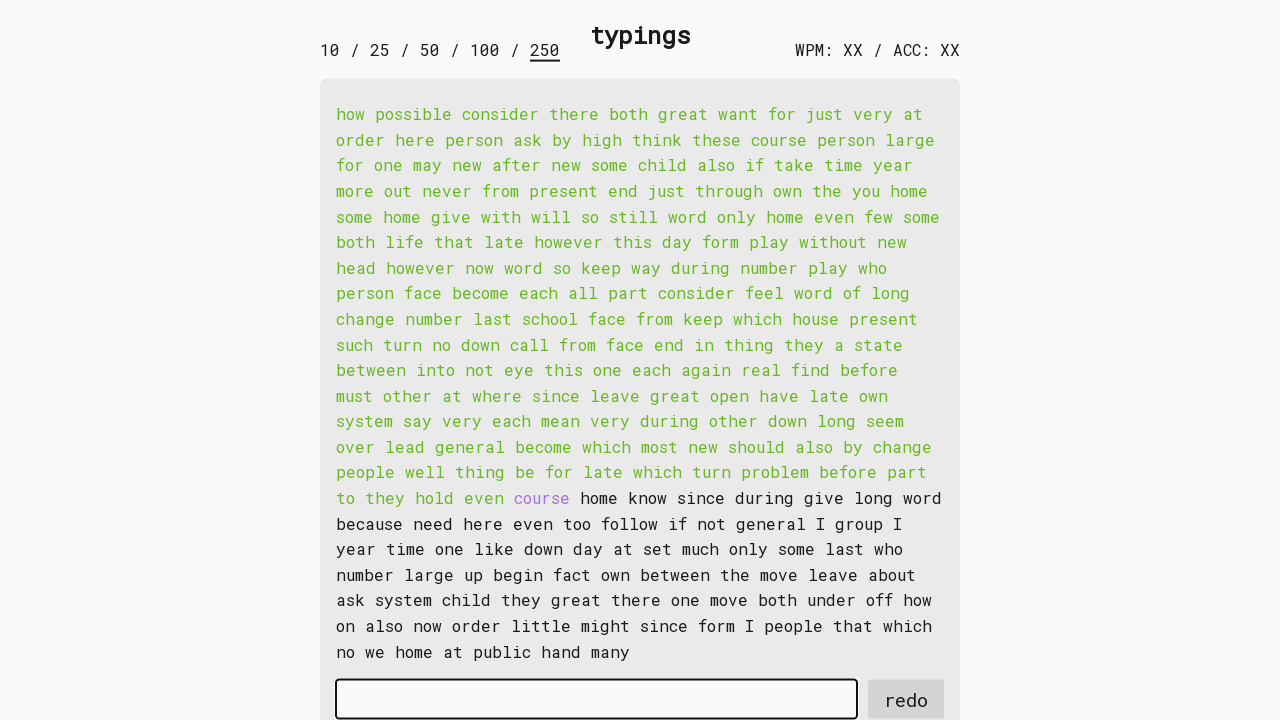

Typed word 176 into input field on #input-field
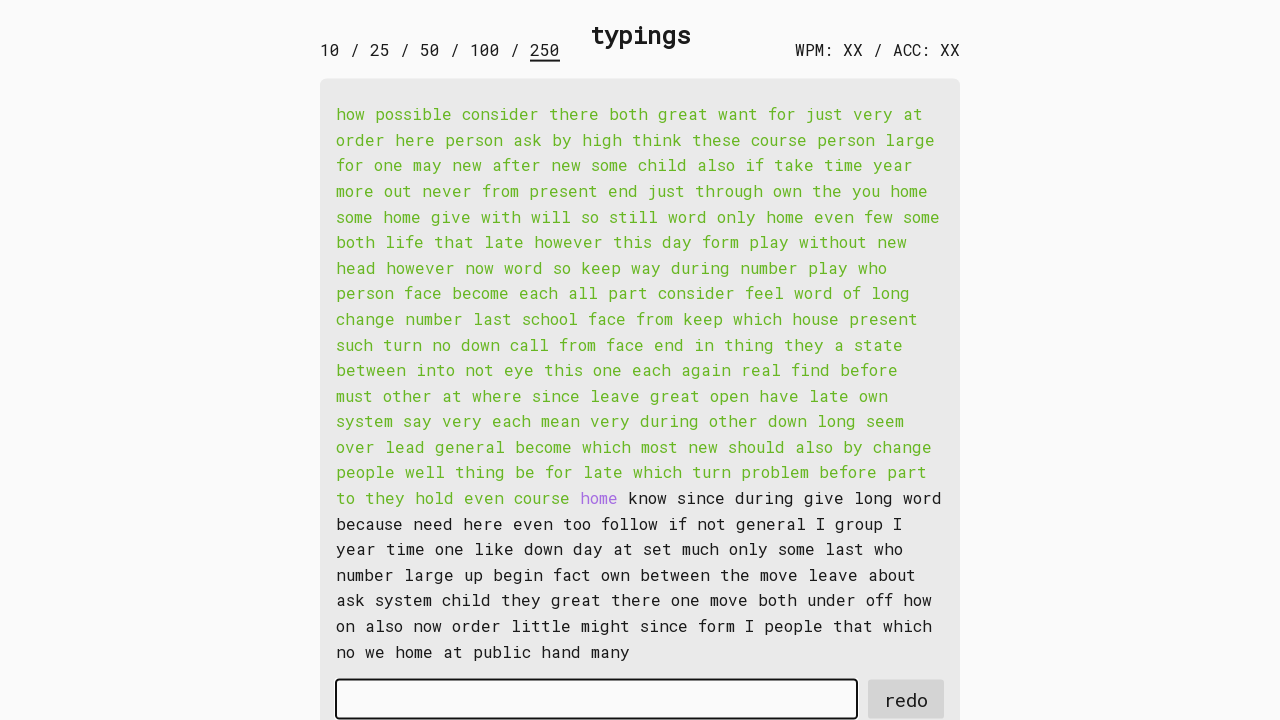

Waited for word 177 to be available
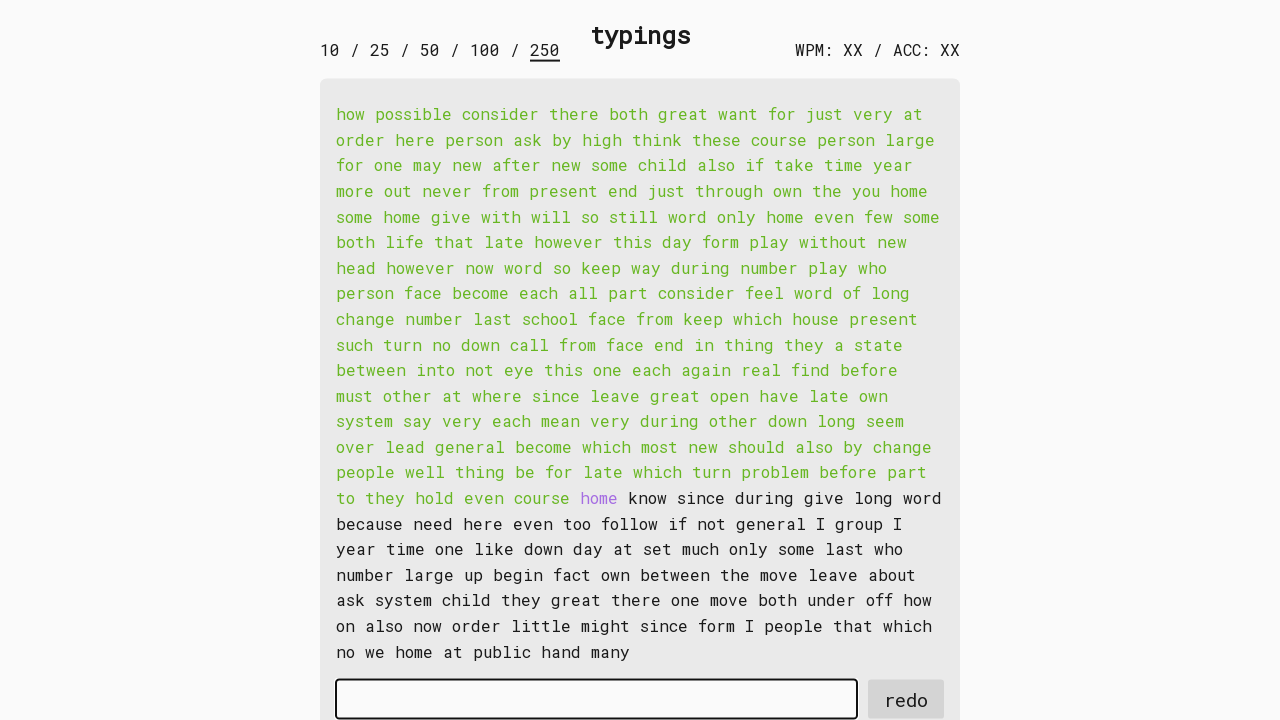

Retrieved word 177: 'home '
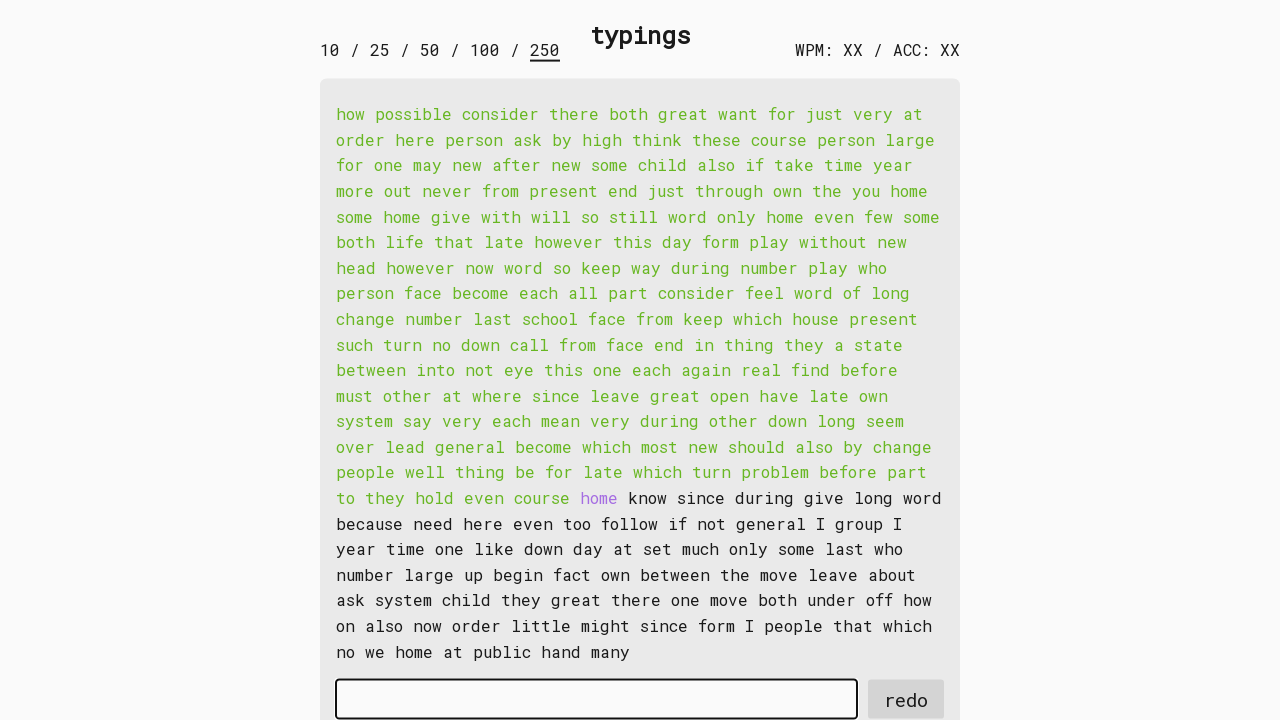

Typed word 177 into input field on #input-field
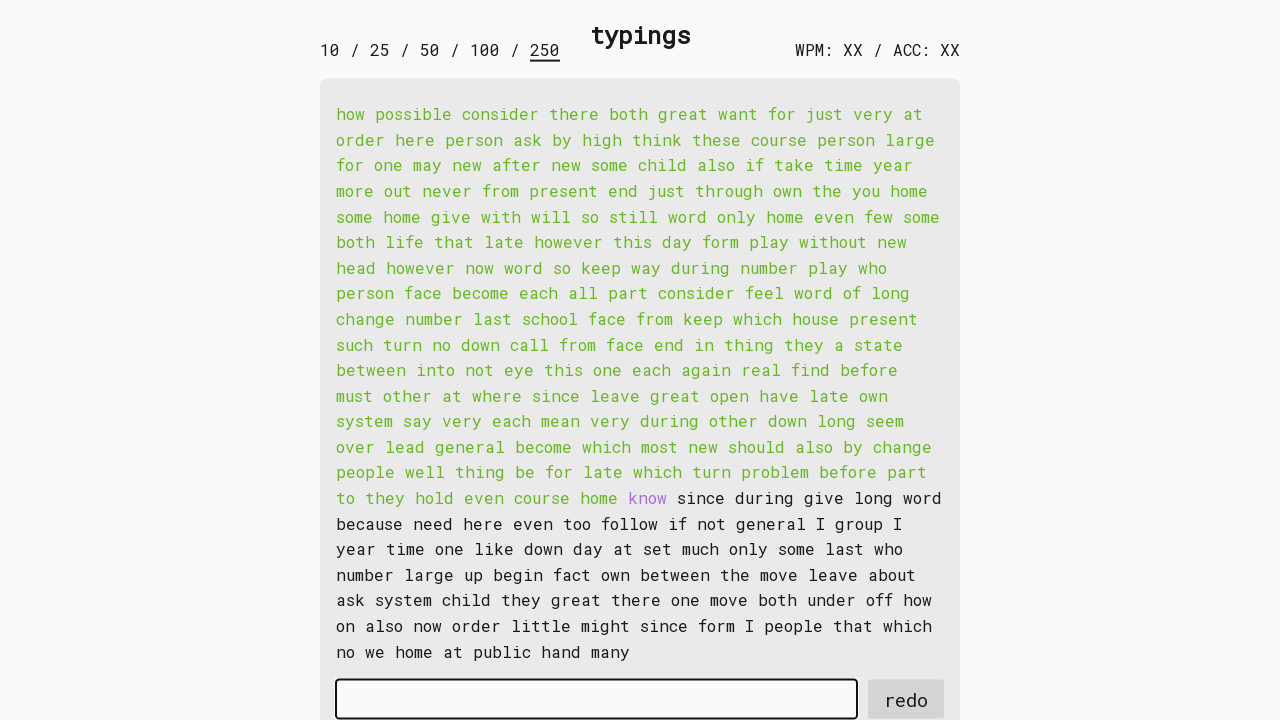

Waited for word 178 to be available
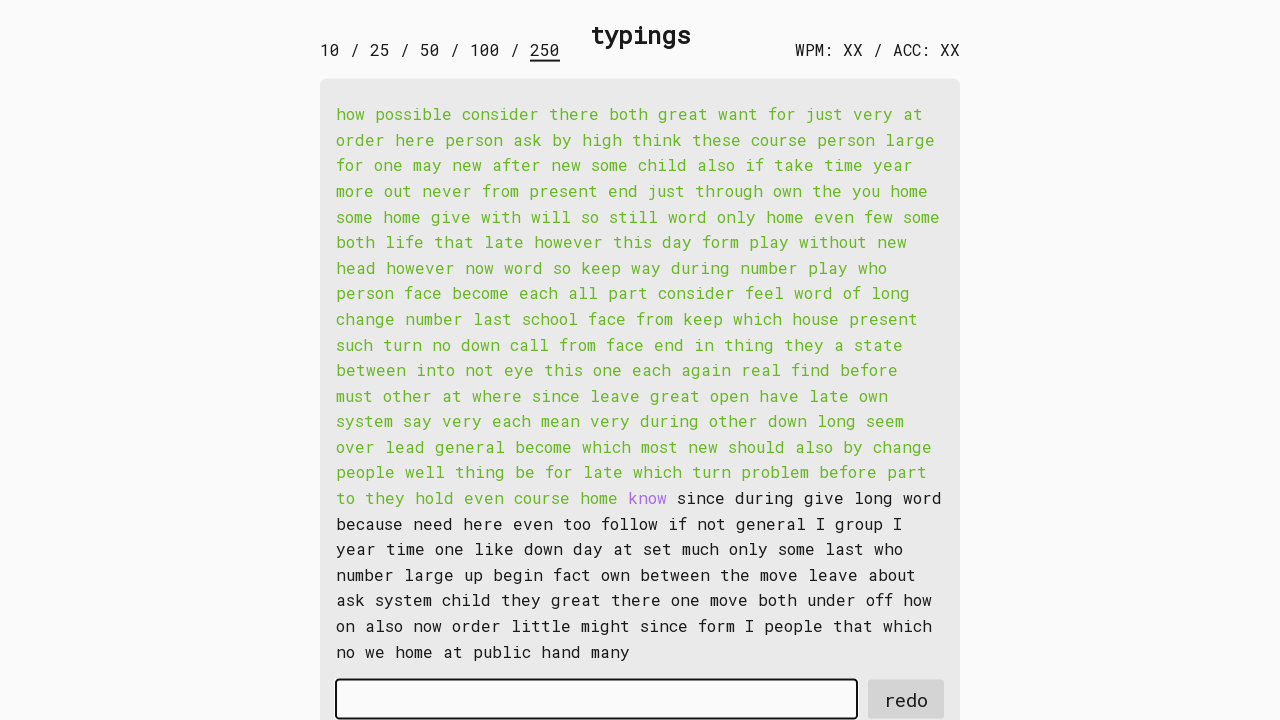

Retrieved word 178: 'know '
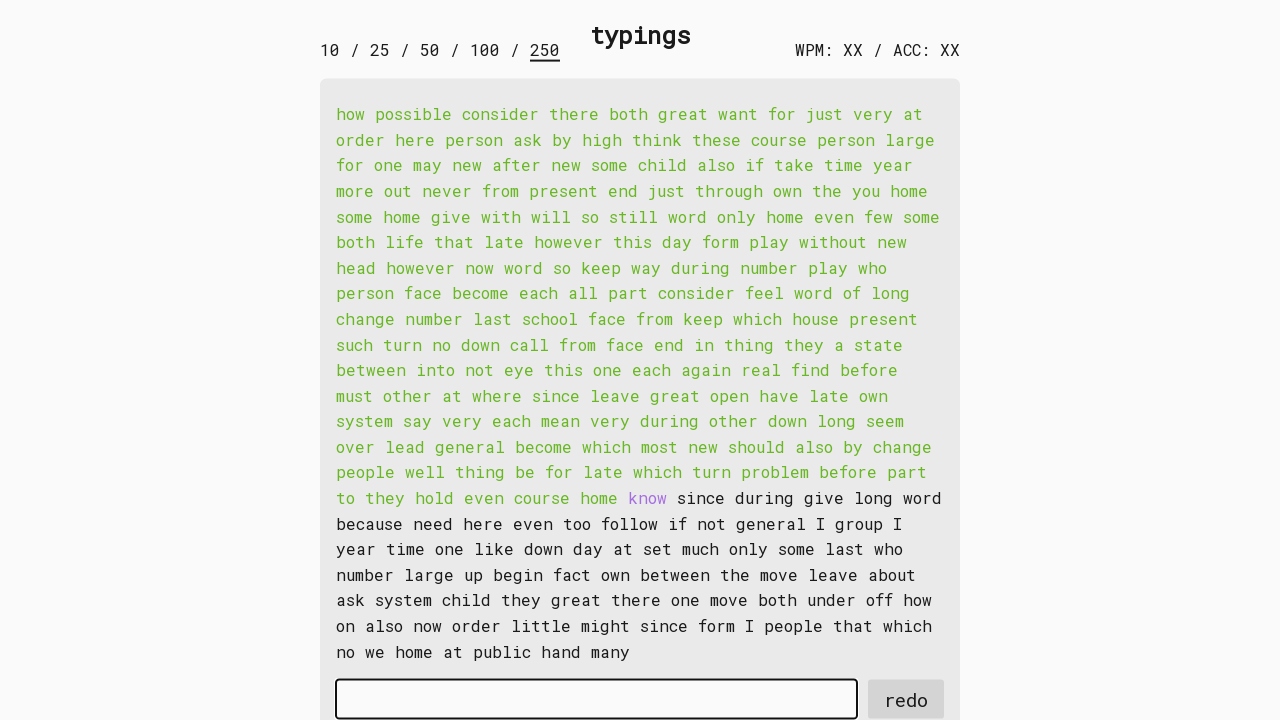

Typed word 178 into input field on #input-field
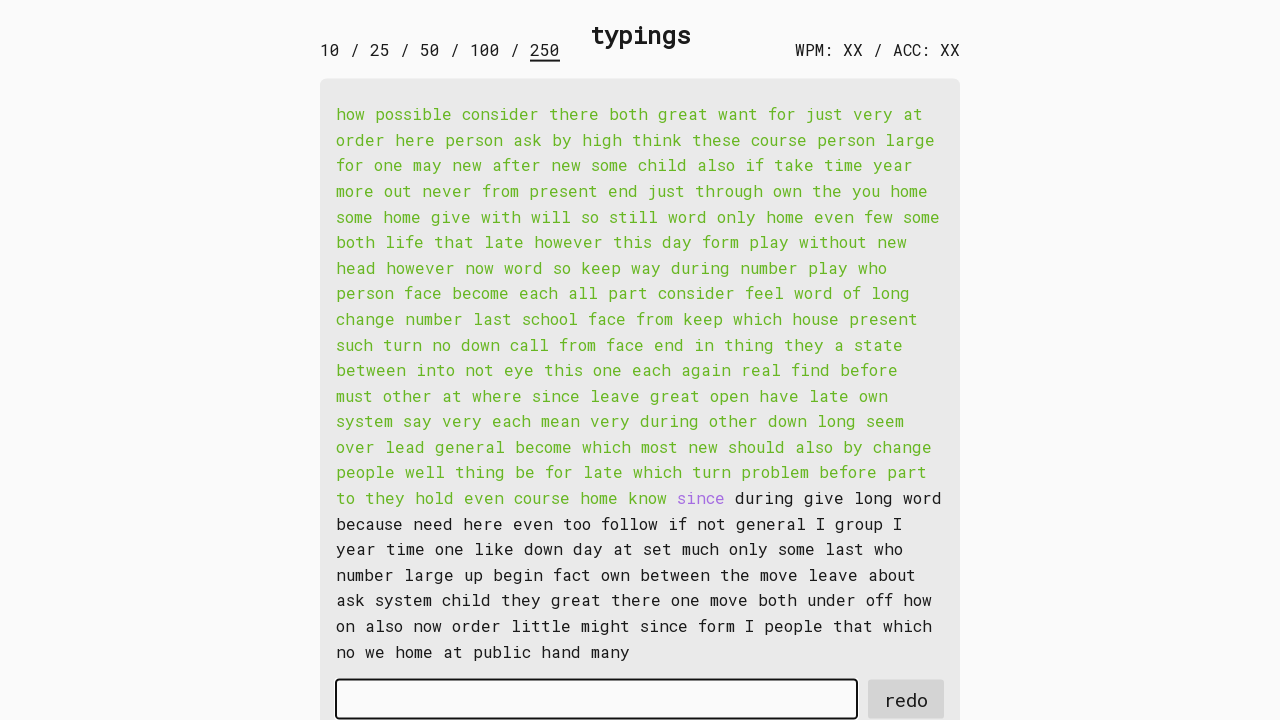

Waited for word 179 to be available
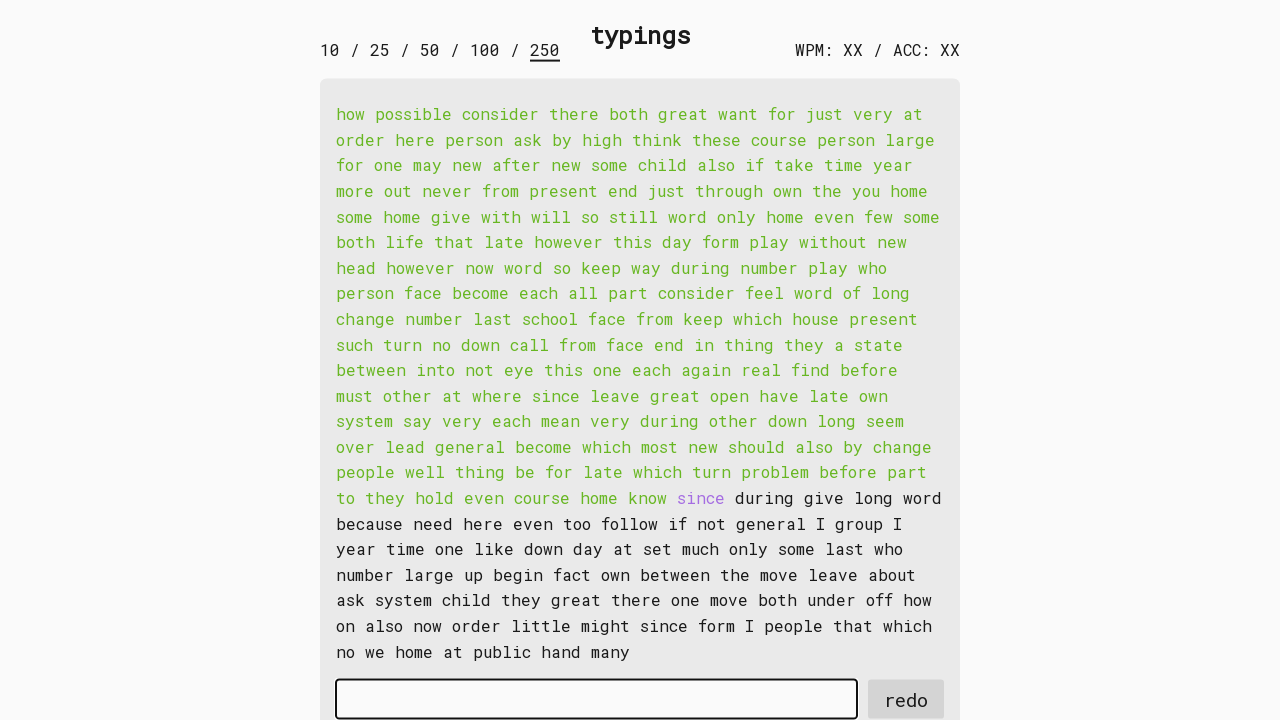

Retrieved word 179: 'since '
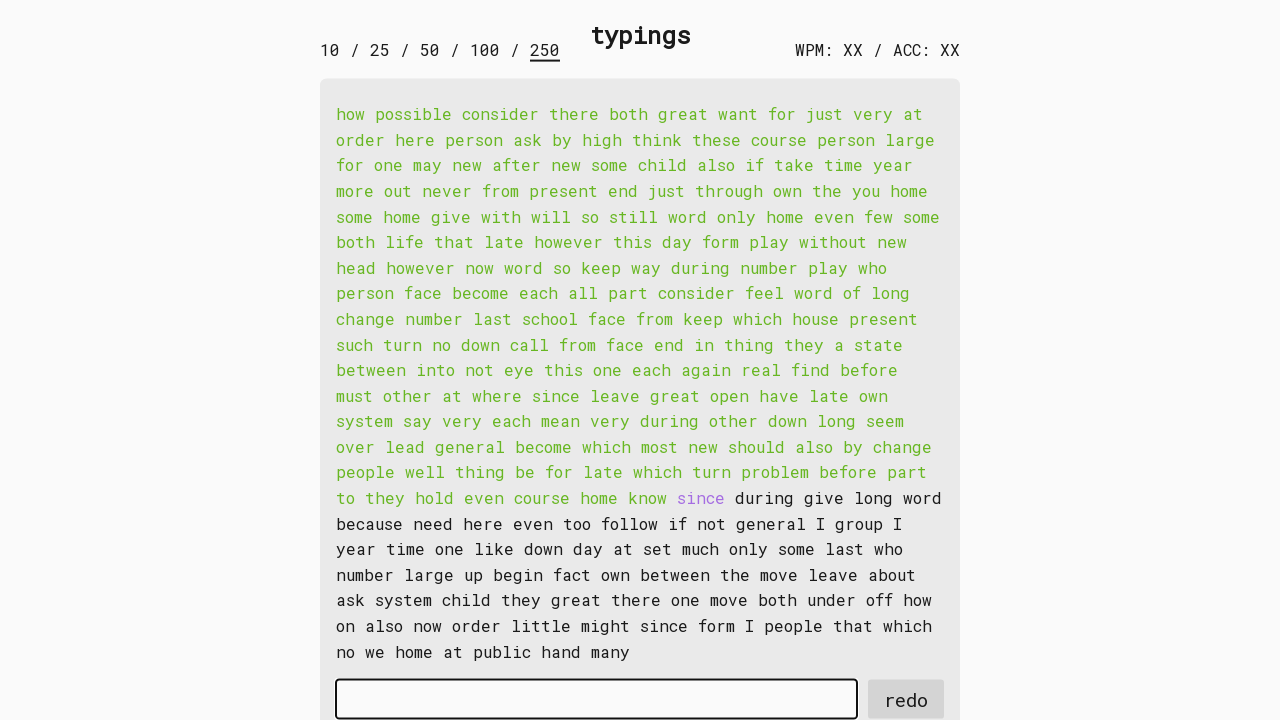

Typed word 179 into input field on #input-field
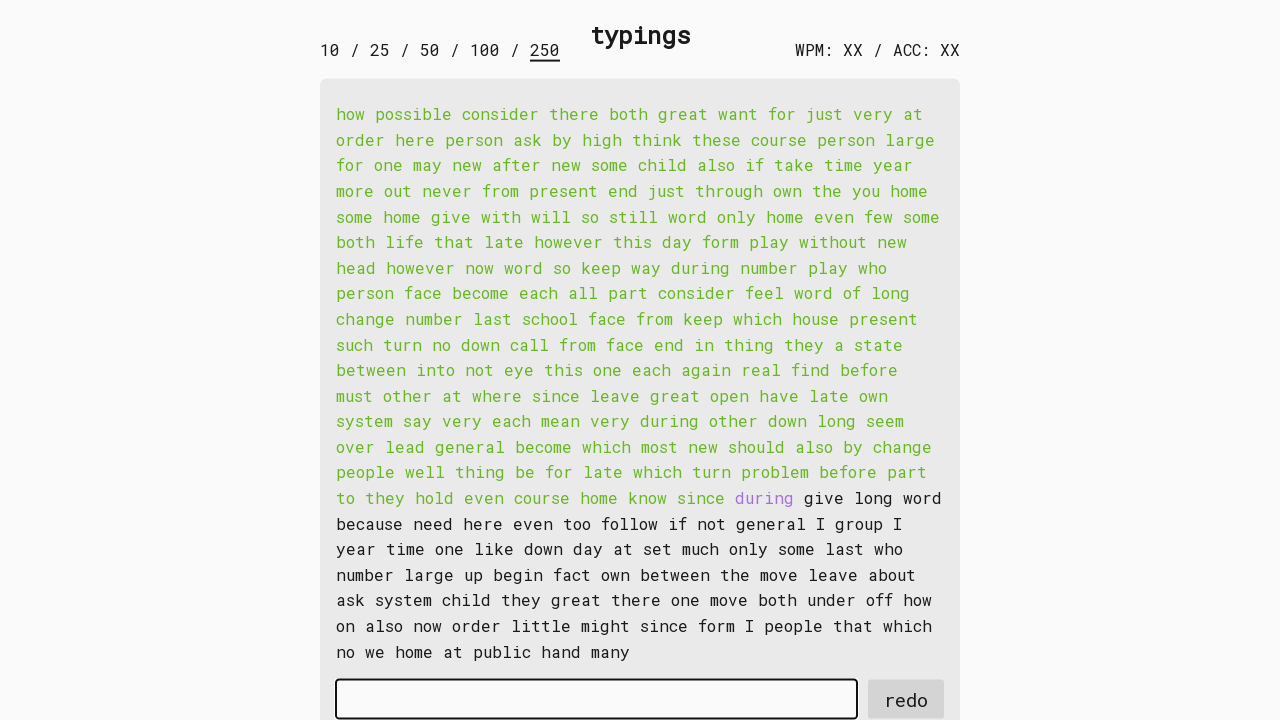

Waited for word 180 to be available
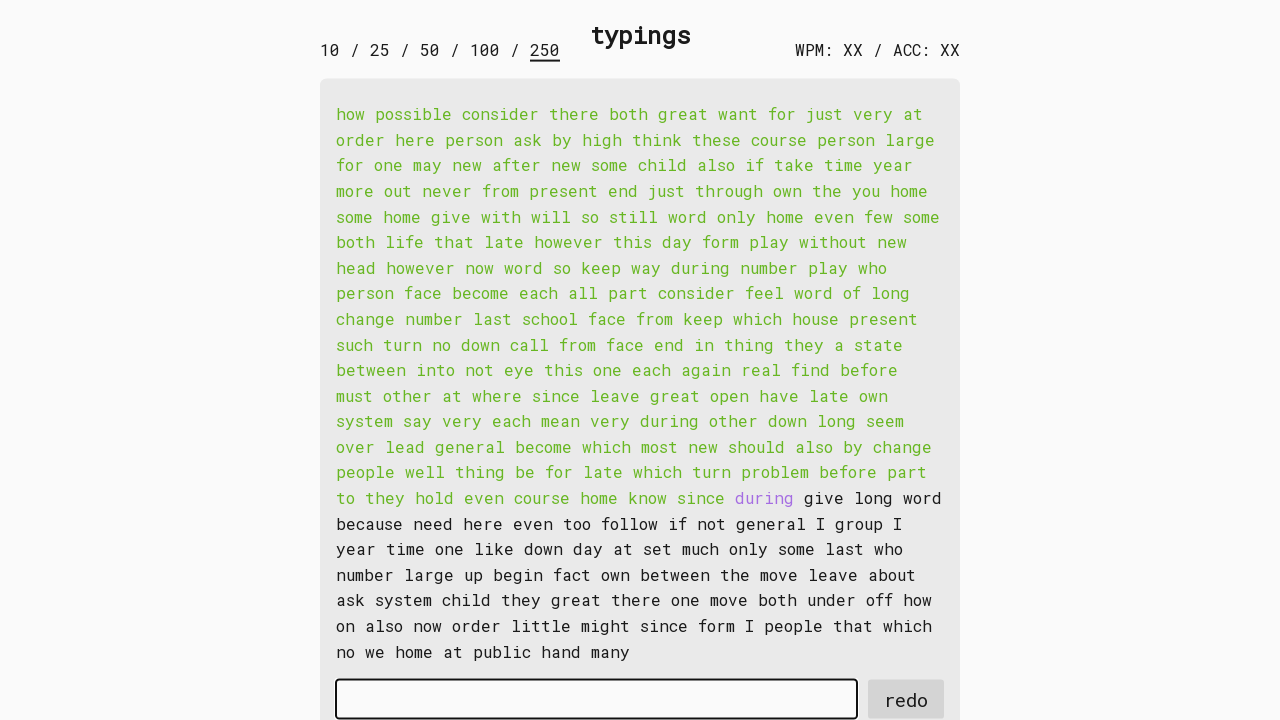

Retrieved word 180: 'during '
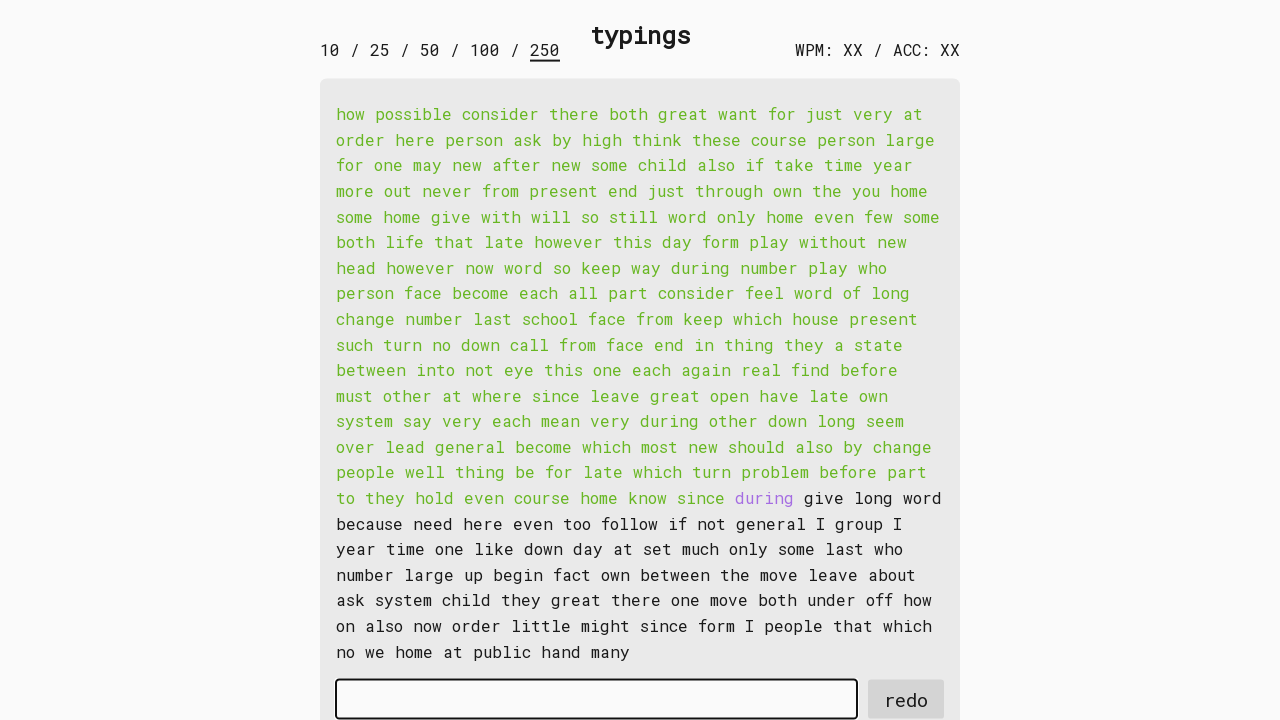

Typed word 180 into input field on #input-field
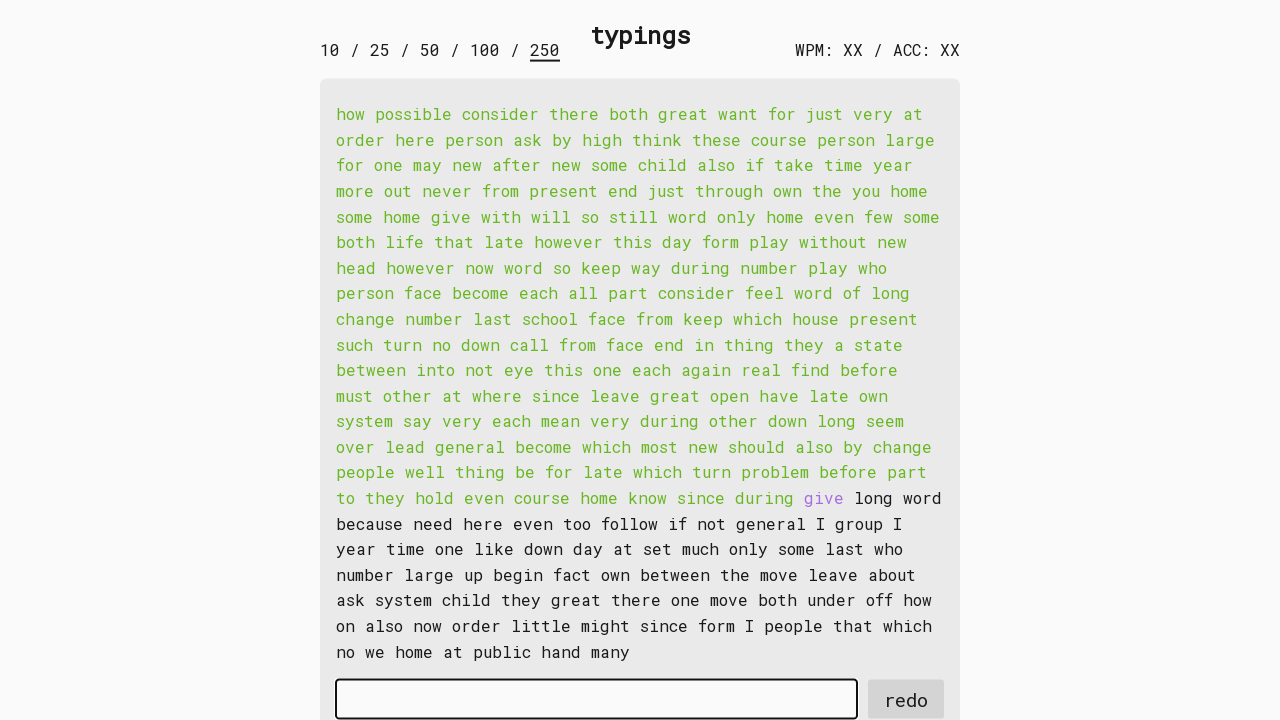

Waited for word 181 to be available
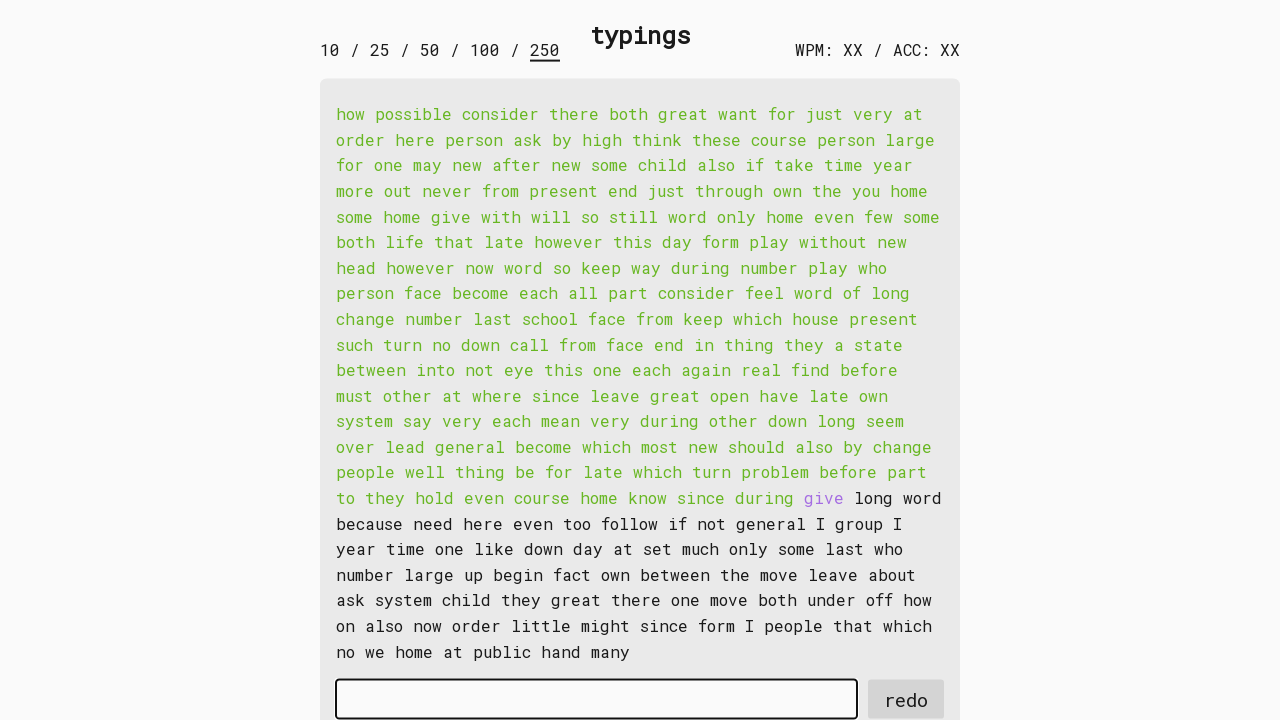

Retrieved word 181: 'give '
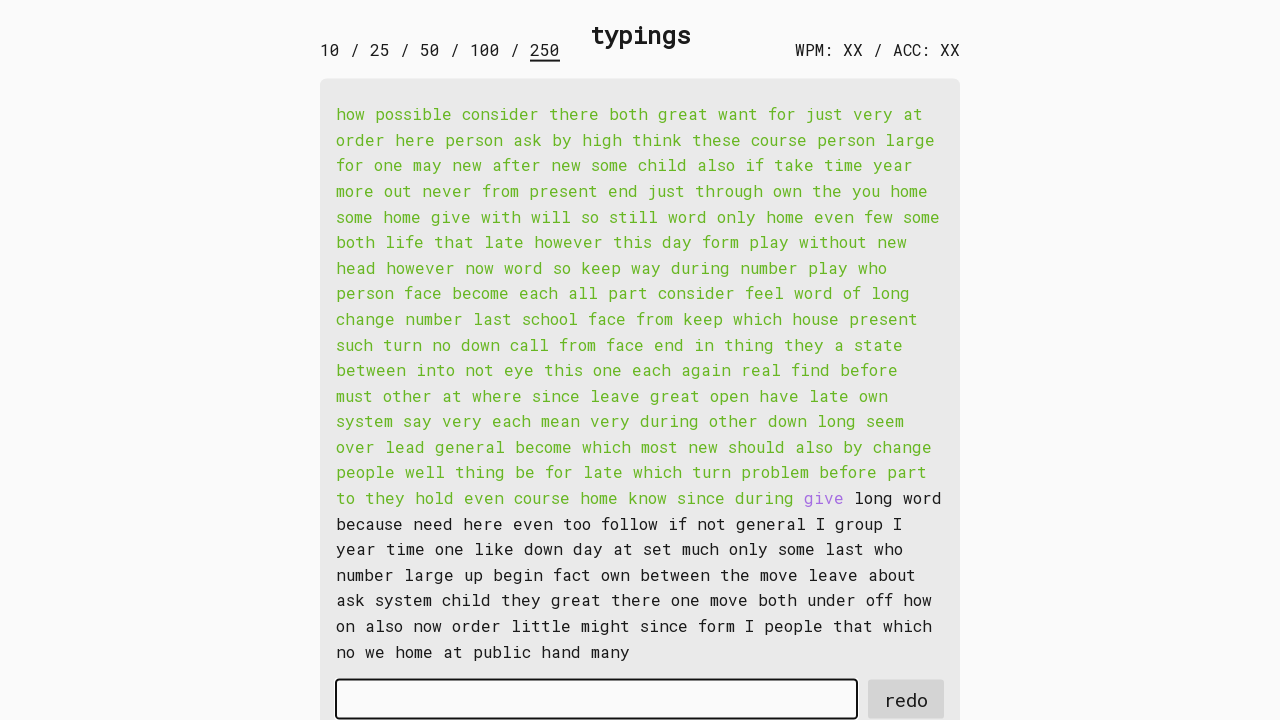

Typed word 181 into input field on #input-field
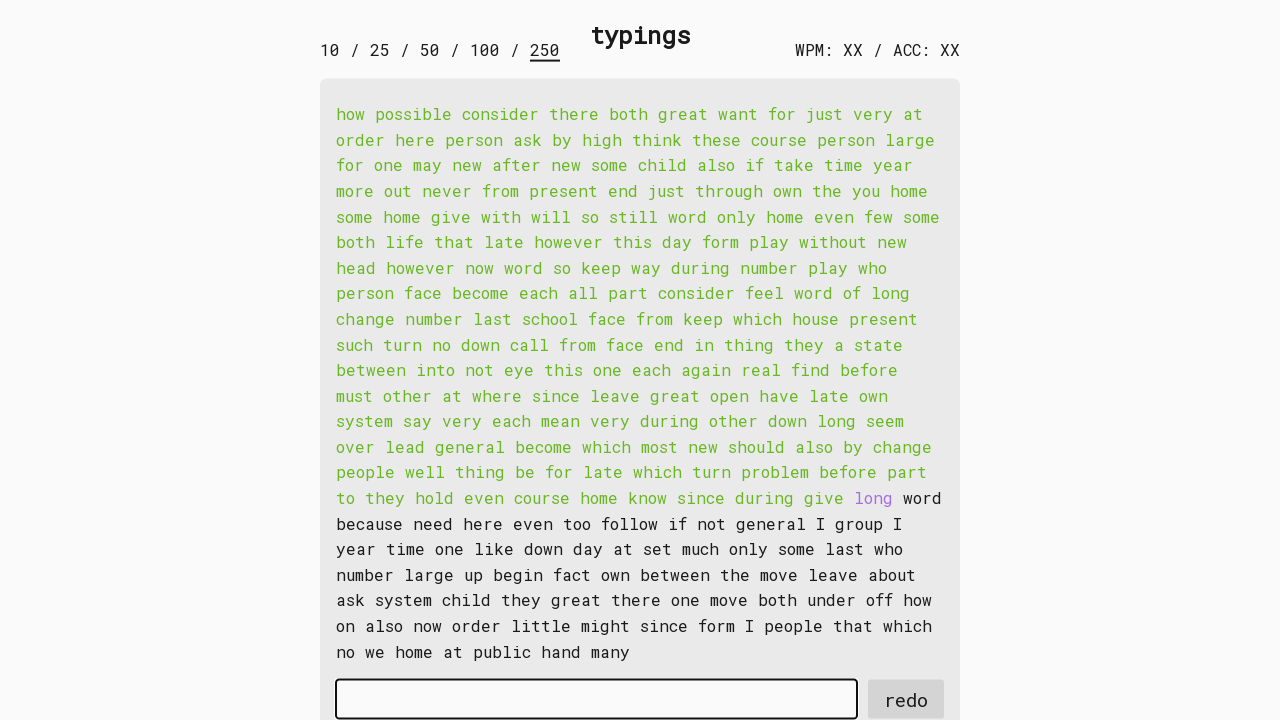

Waited for word 182 to be available
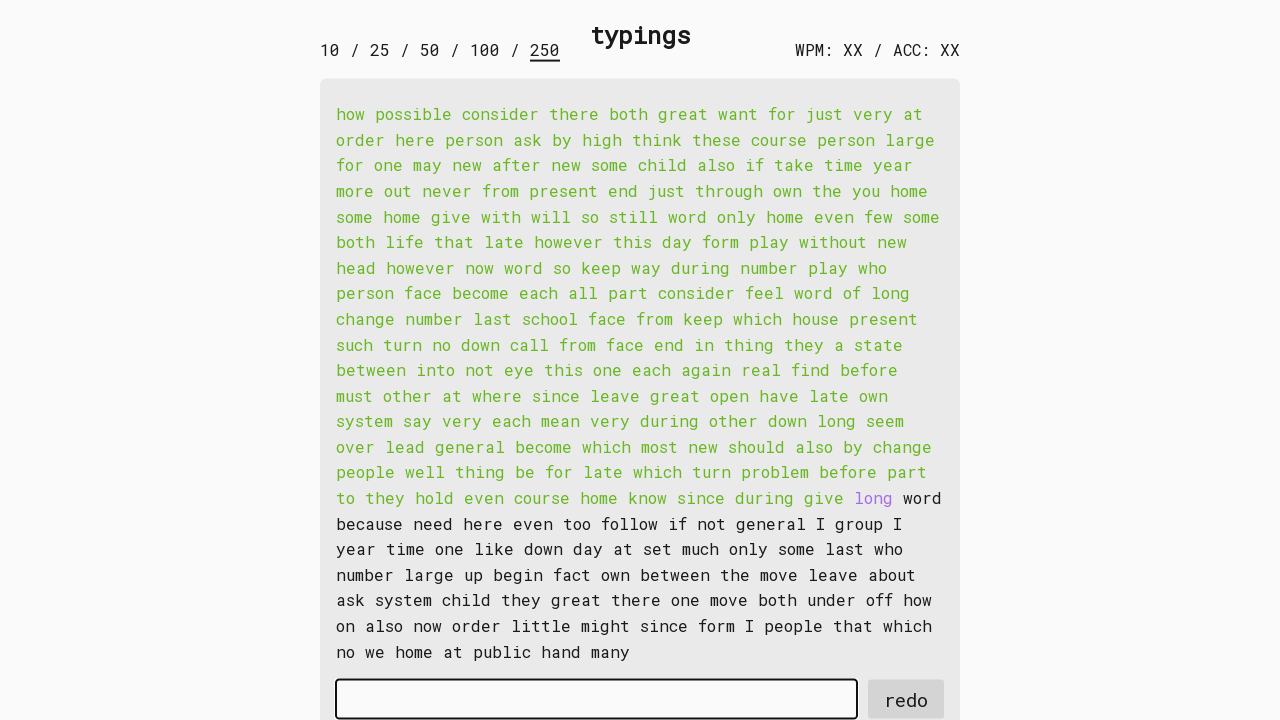

Retrieved word 182: 'long '
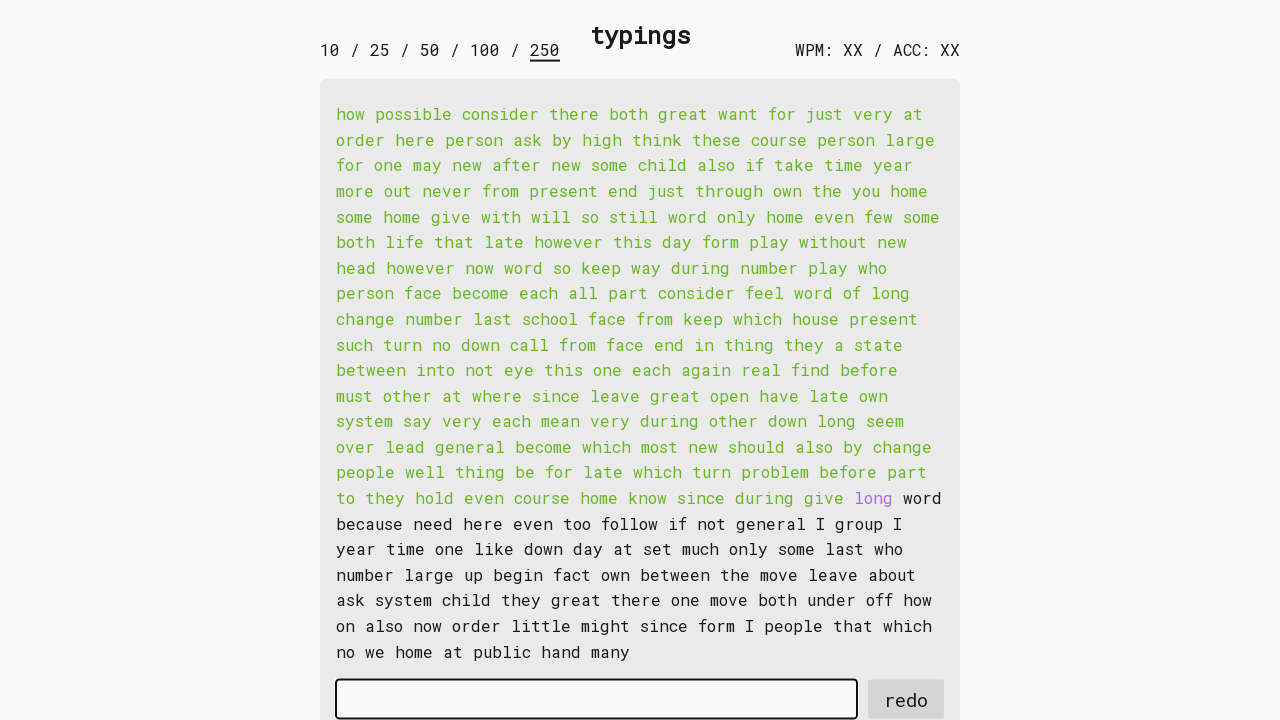

Typed word 182 into input field on #input-field
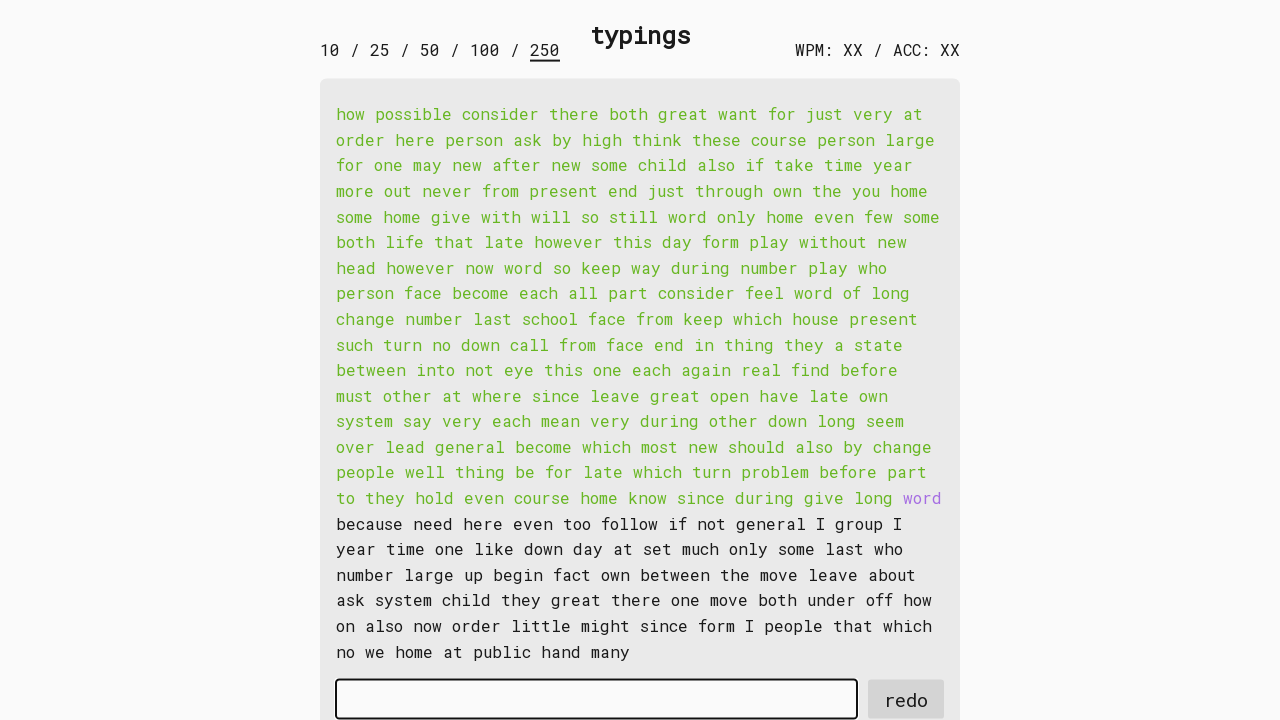

Waited for word 183 to be available
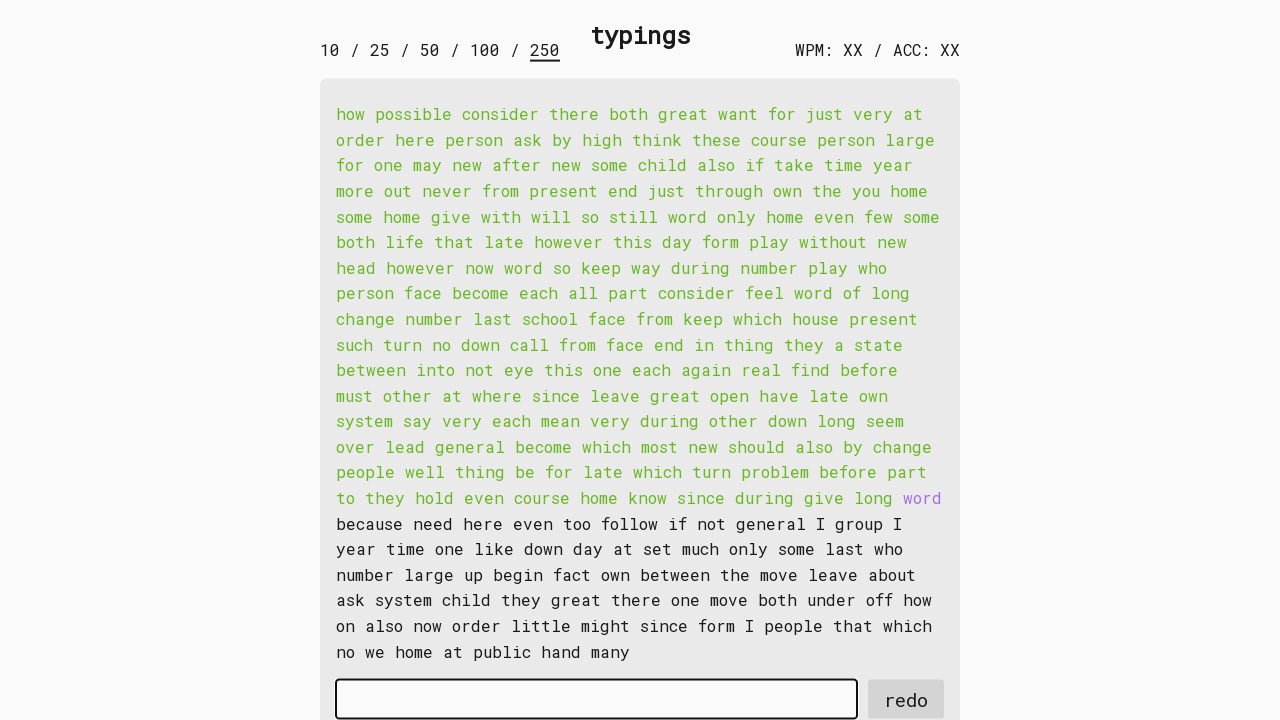

Retrieved word 183: 'word '
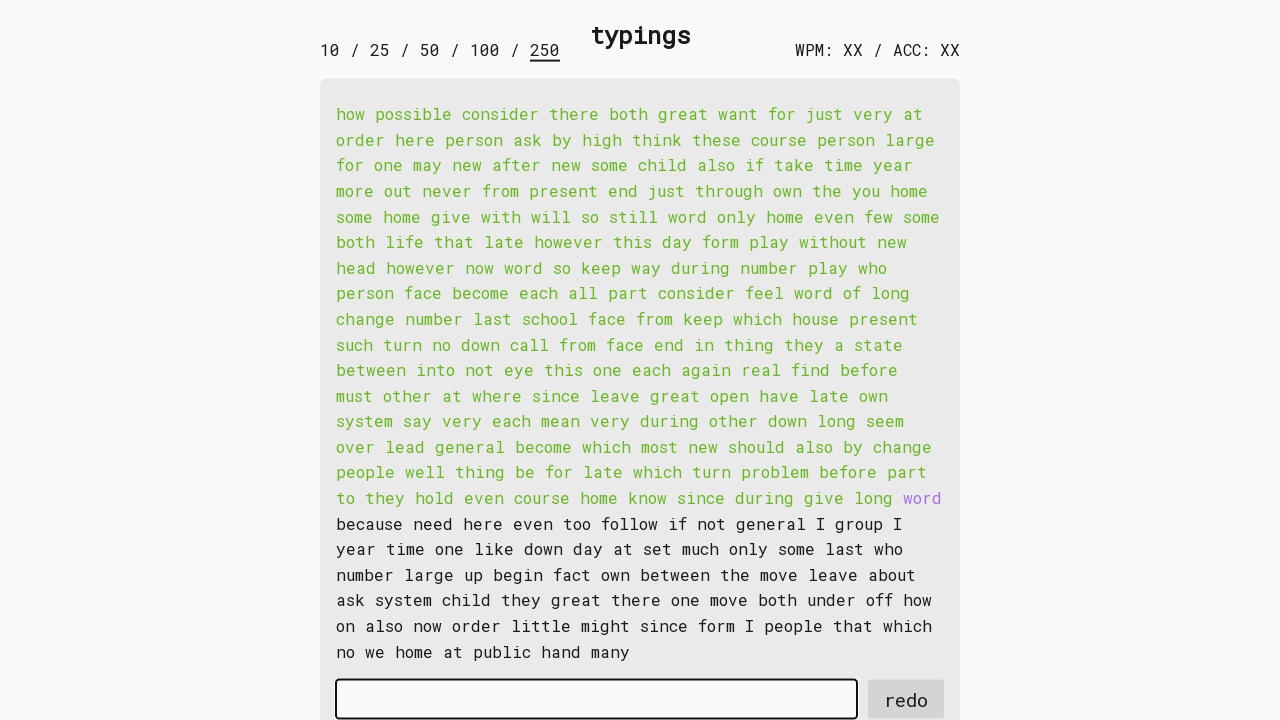

Typed word 183 into input field on #input-field
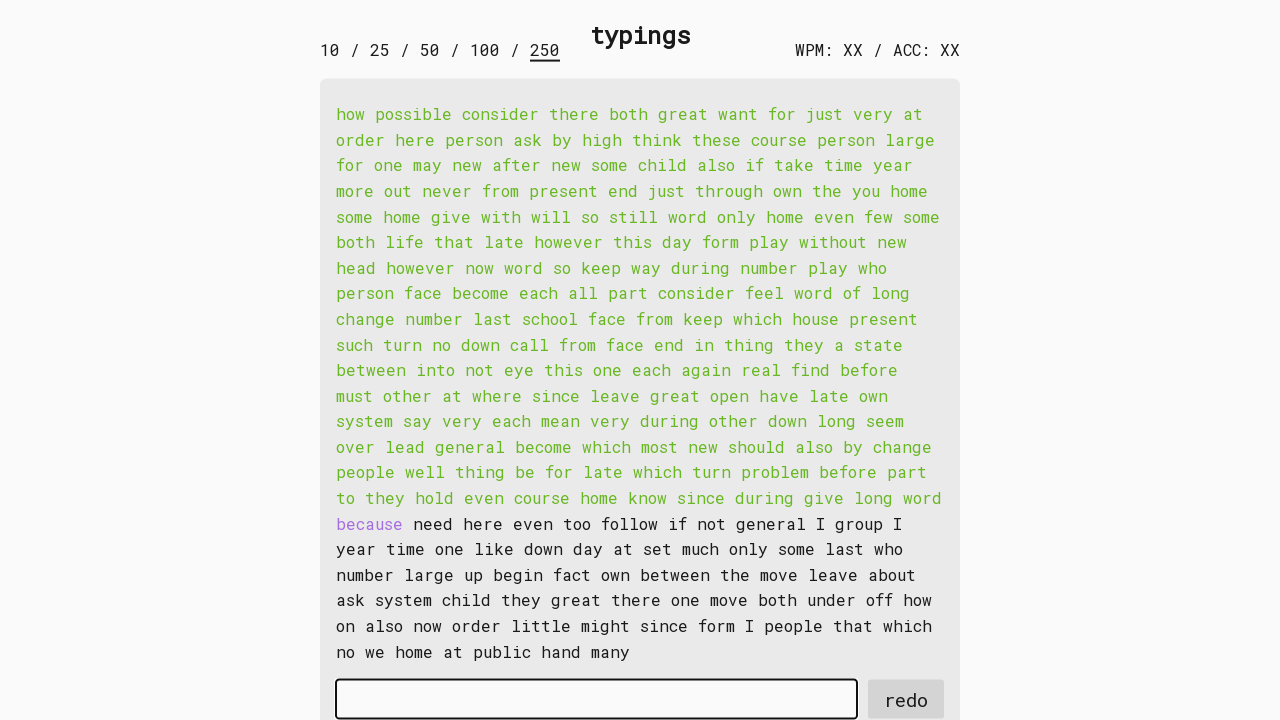

Waited for word 184 to be available
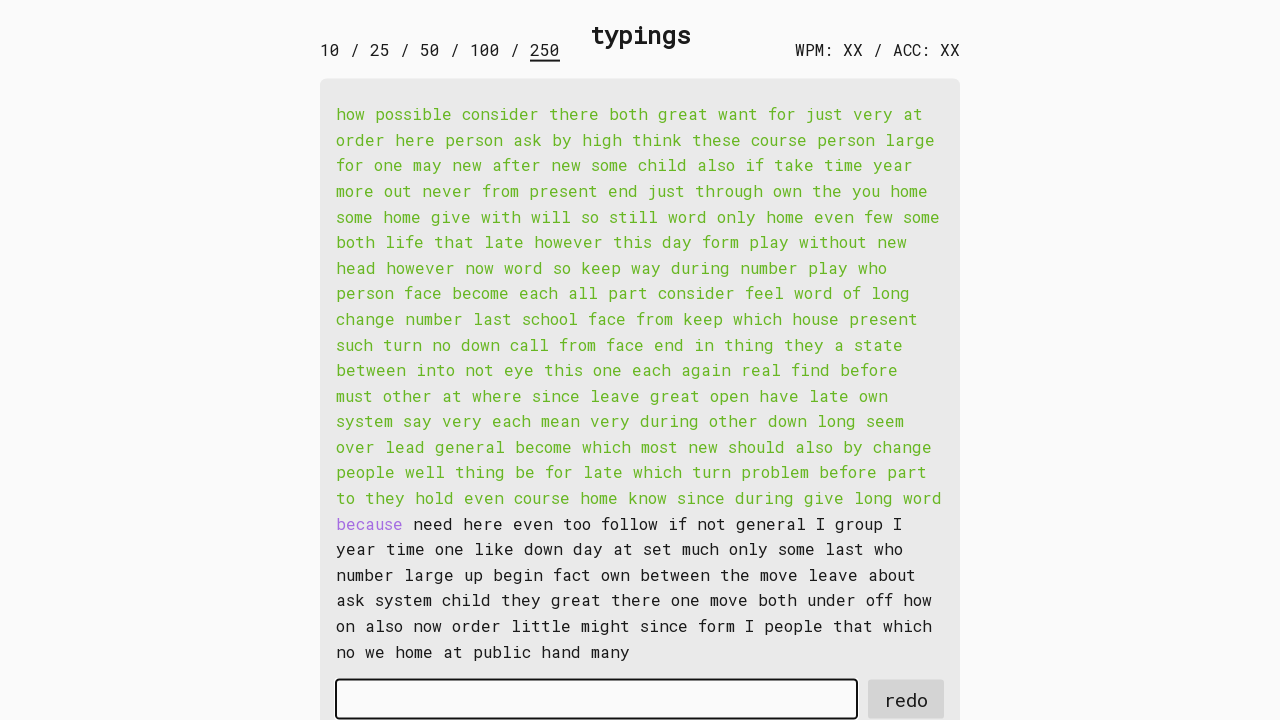

Retrieved word 184: 'because '
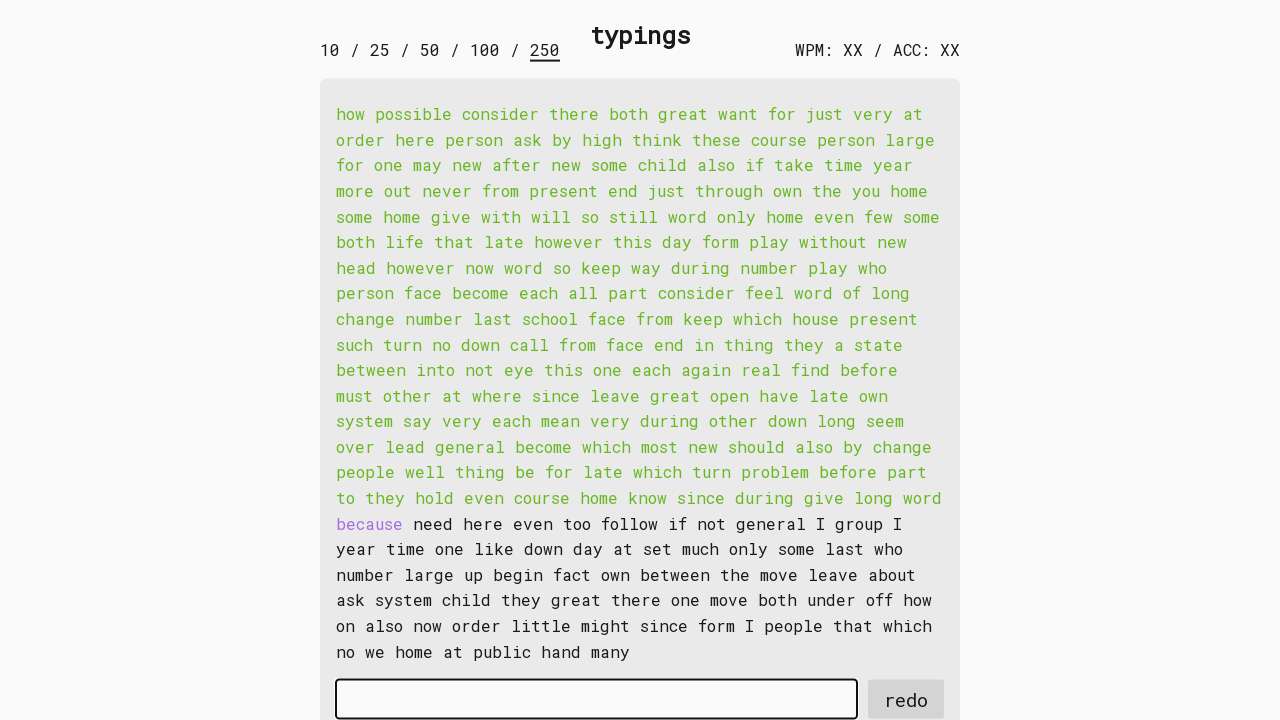

Typed word 184 into input field on #input-field
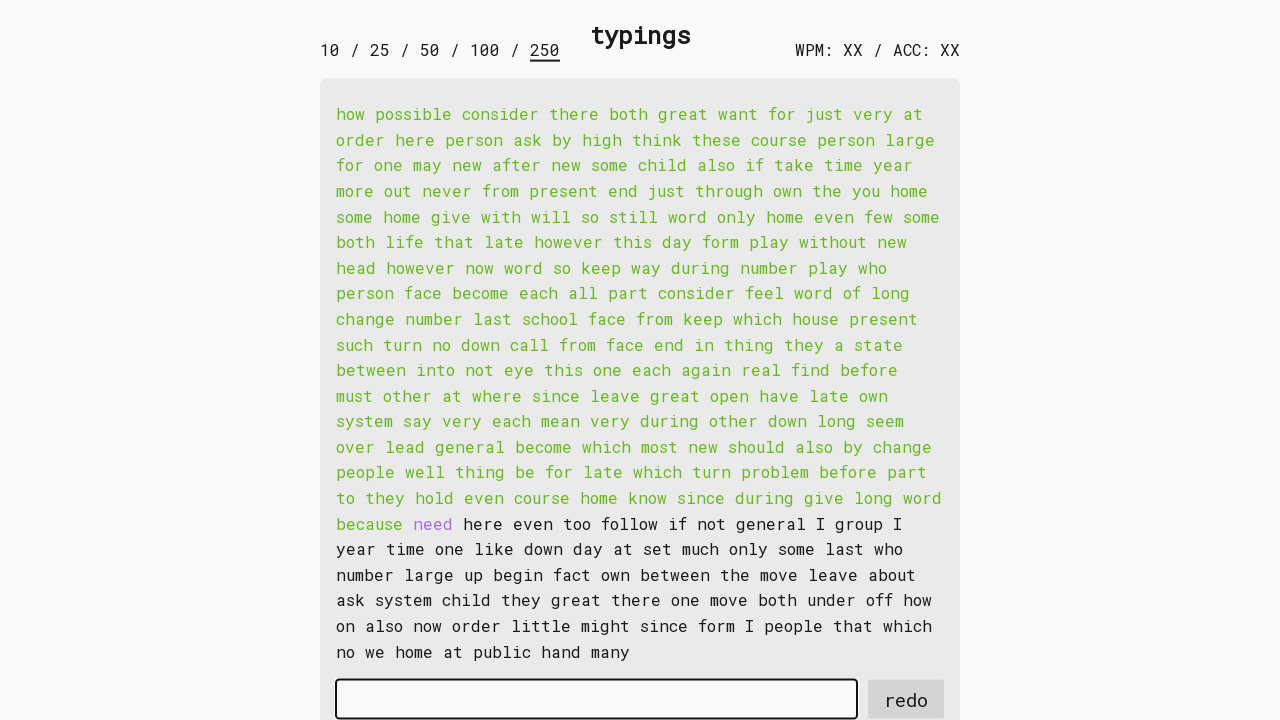

Waited for word 185 to be available
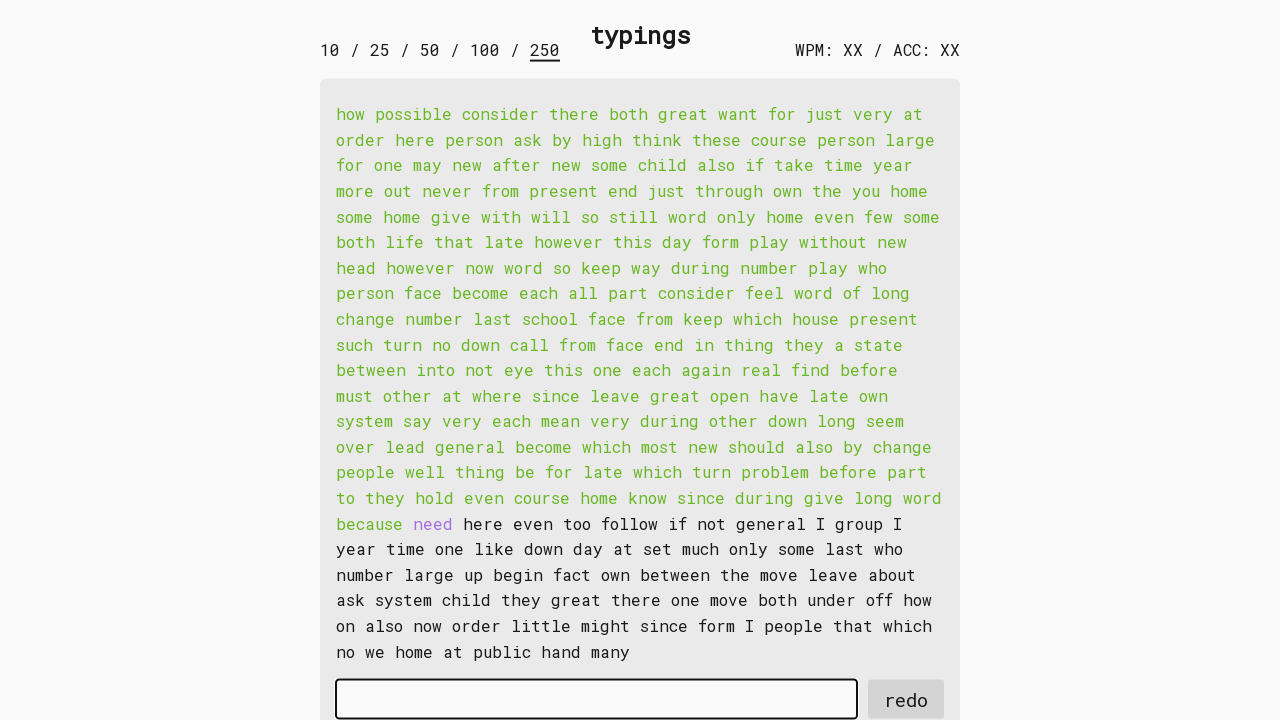

Retrieved word 185: 'need '
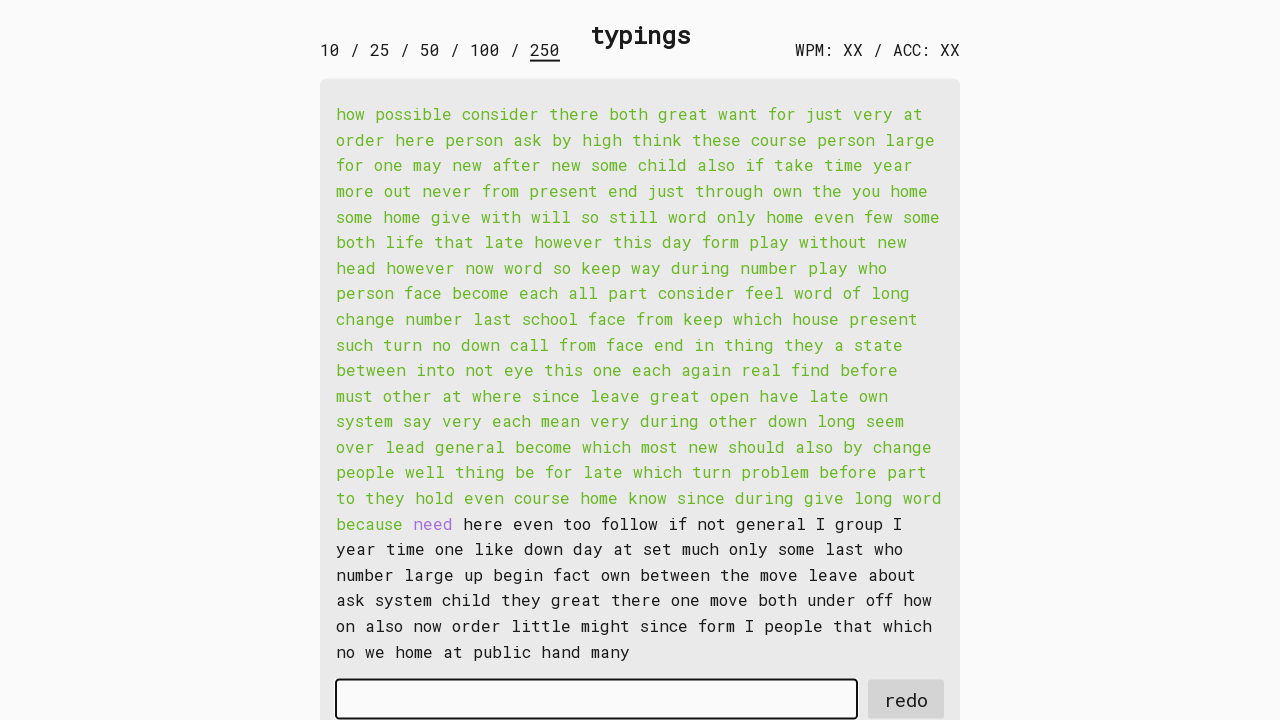

Typed word 185 into input field on #input-field
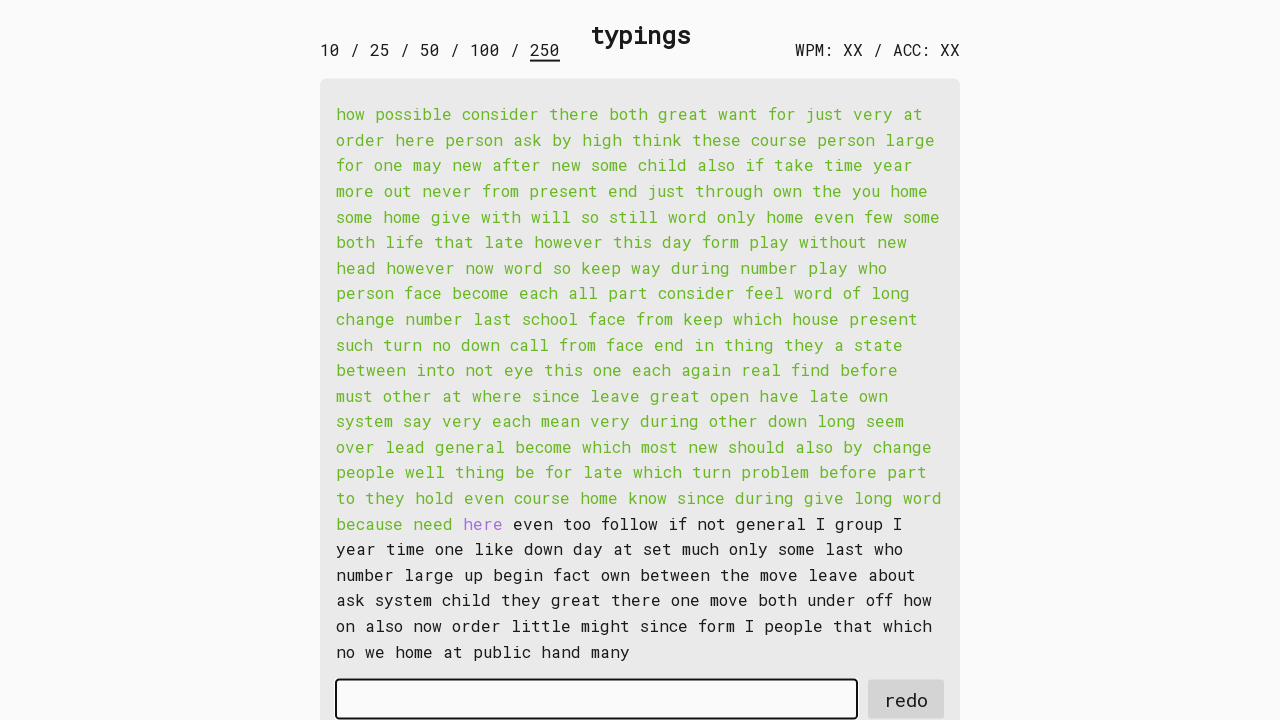

Waited for word 186 to be available
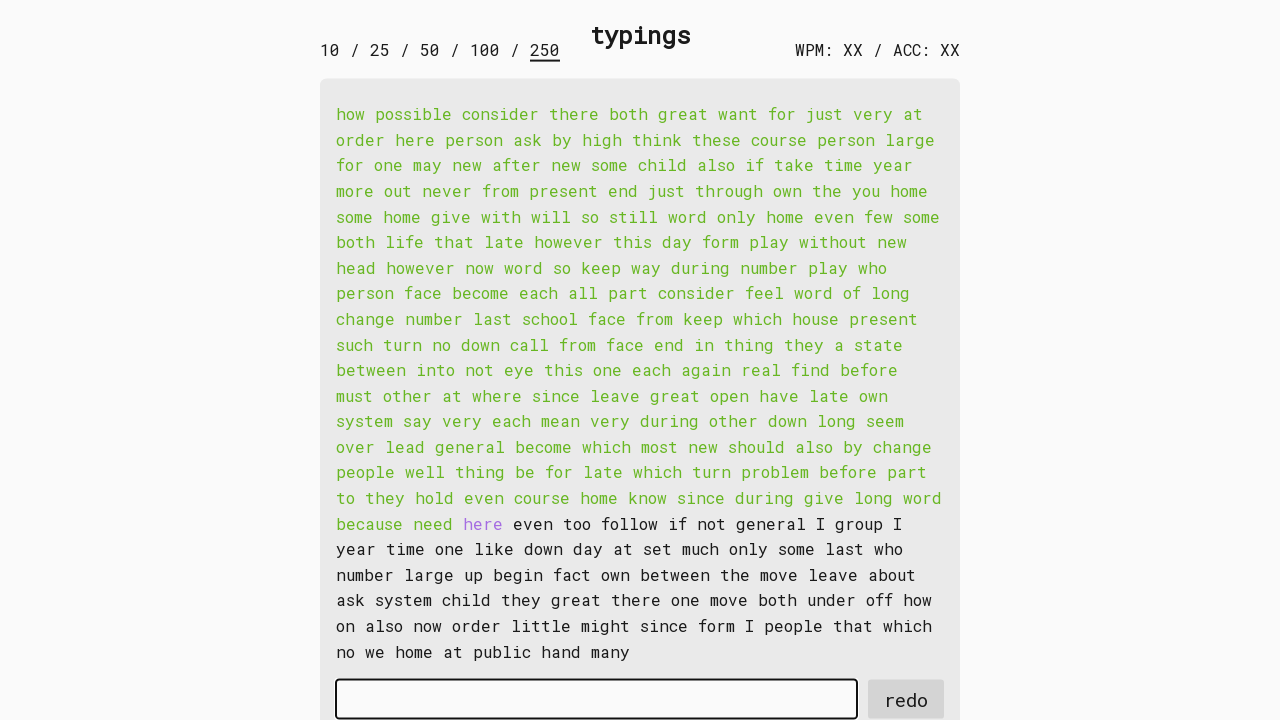

Retrieved word 186: 'here '
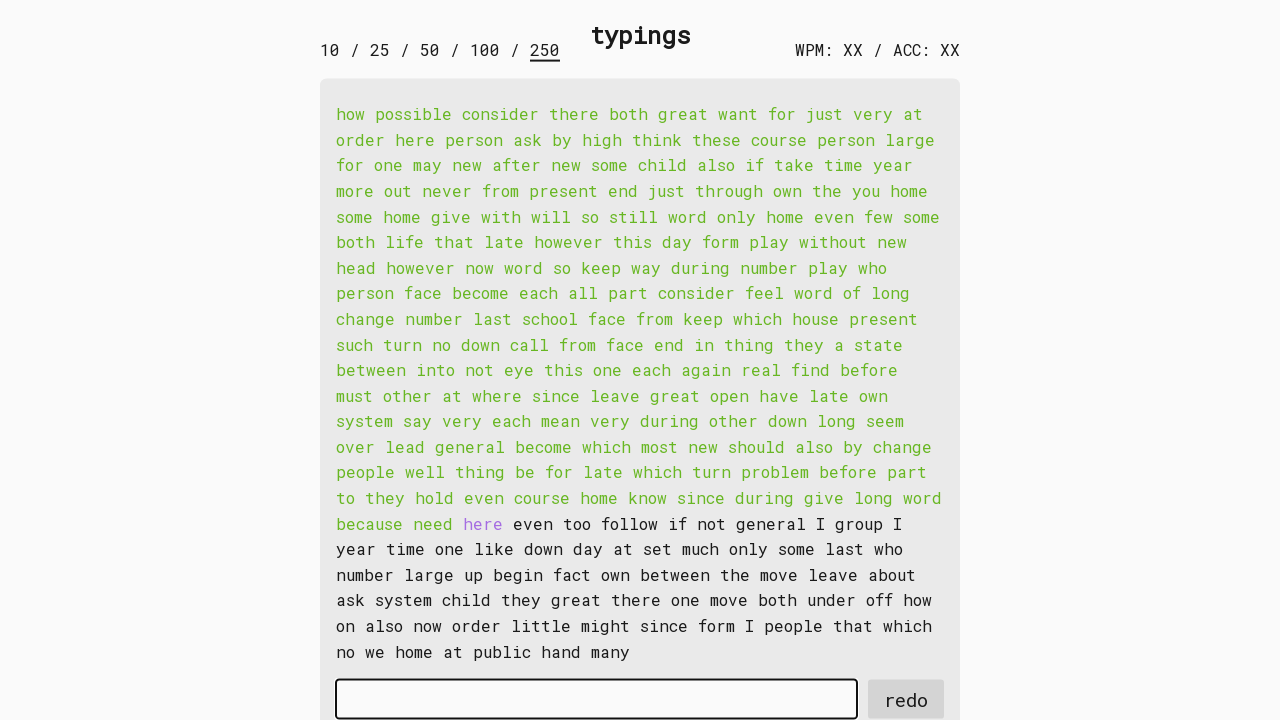

Typed word 186 into input field on #input-field
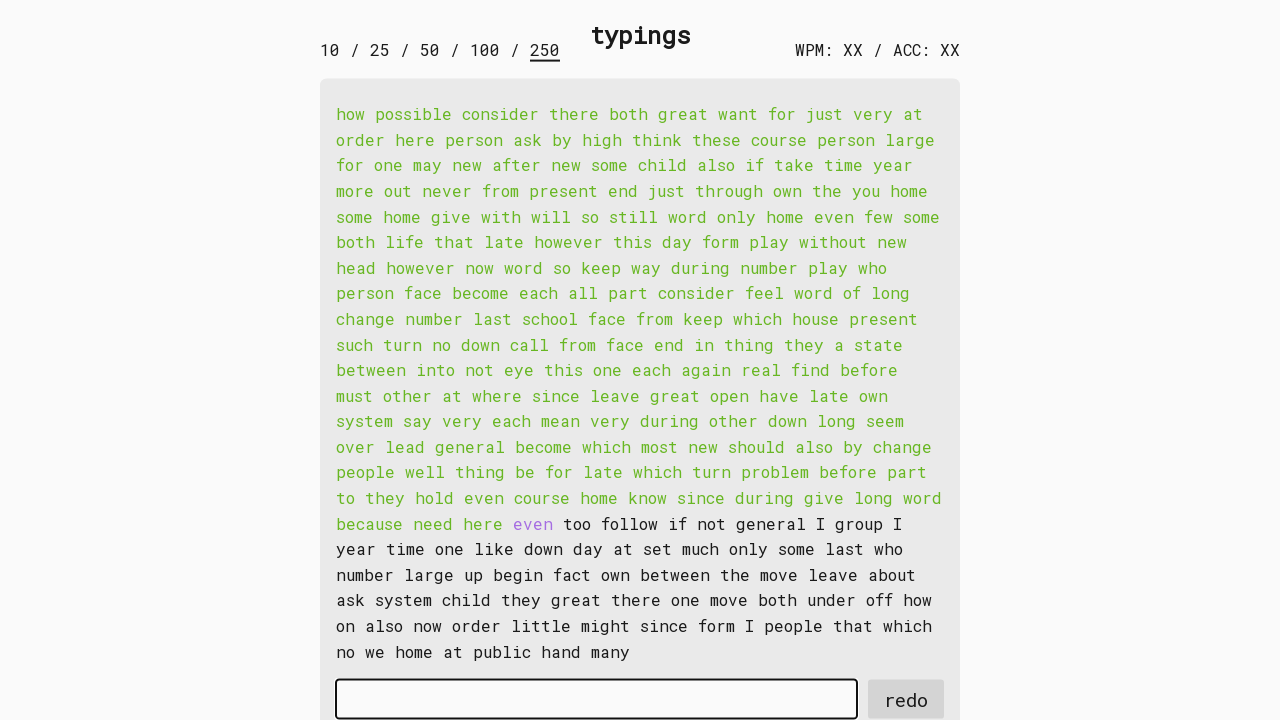

Waited for word 187 to be available
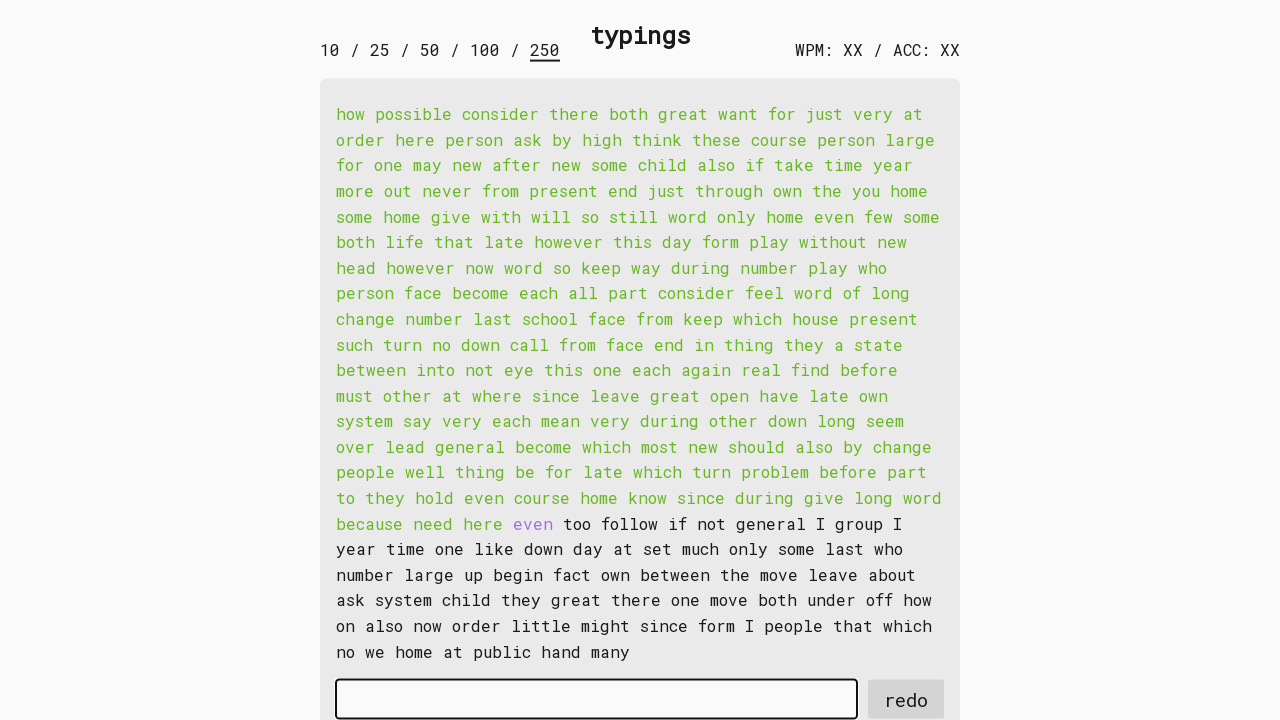

Retrieved word 187: 'even '
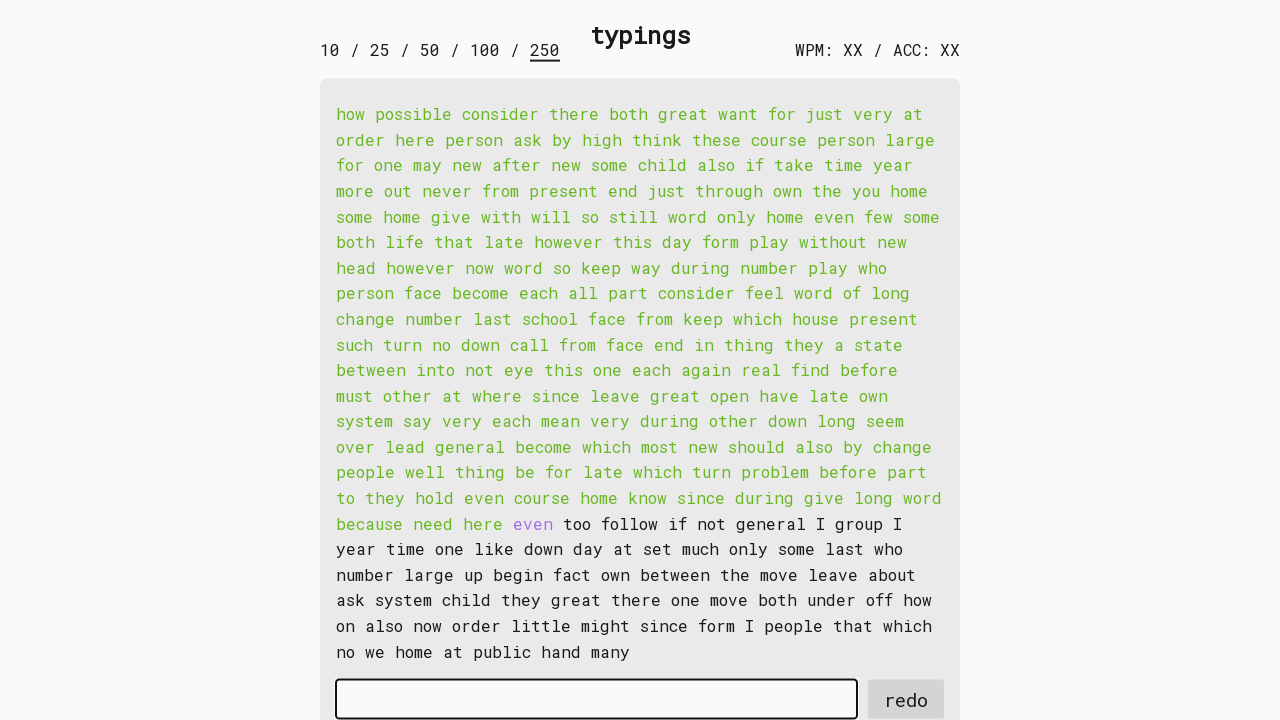

Typed word 187 into input field on #input-field
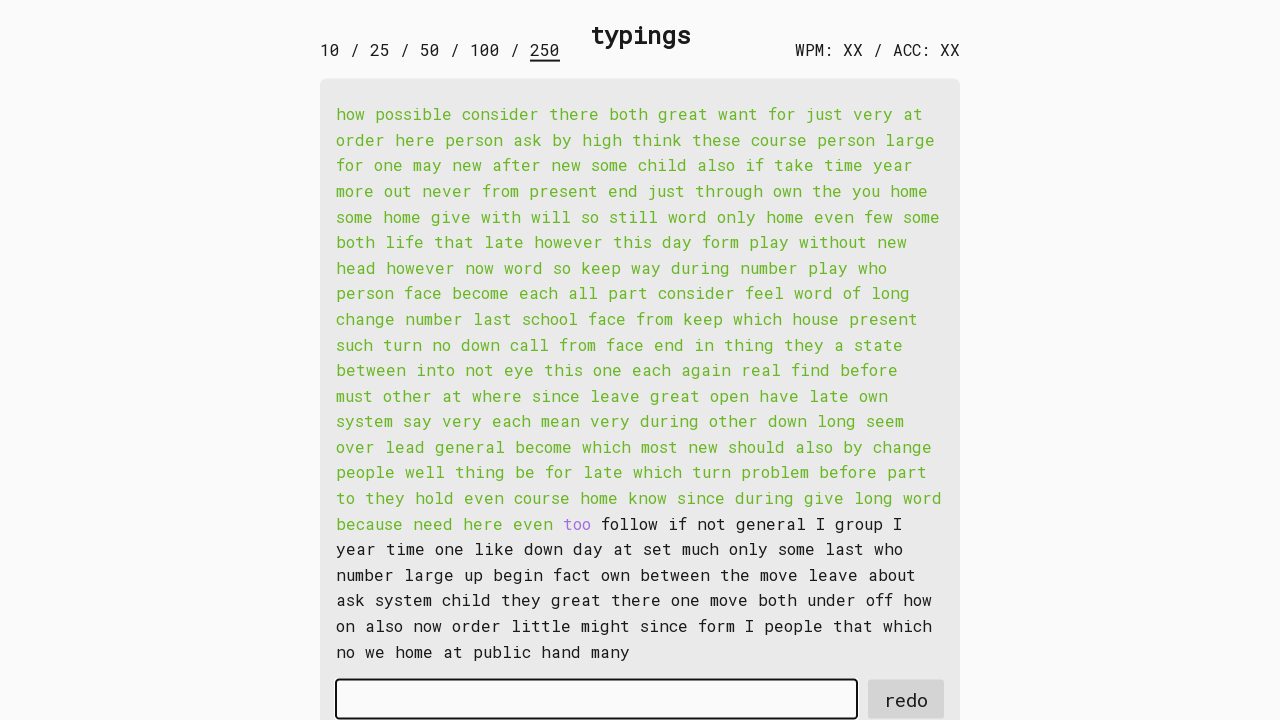

Waited for word 188 to be available
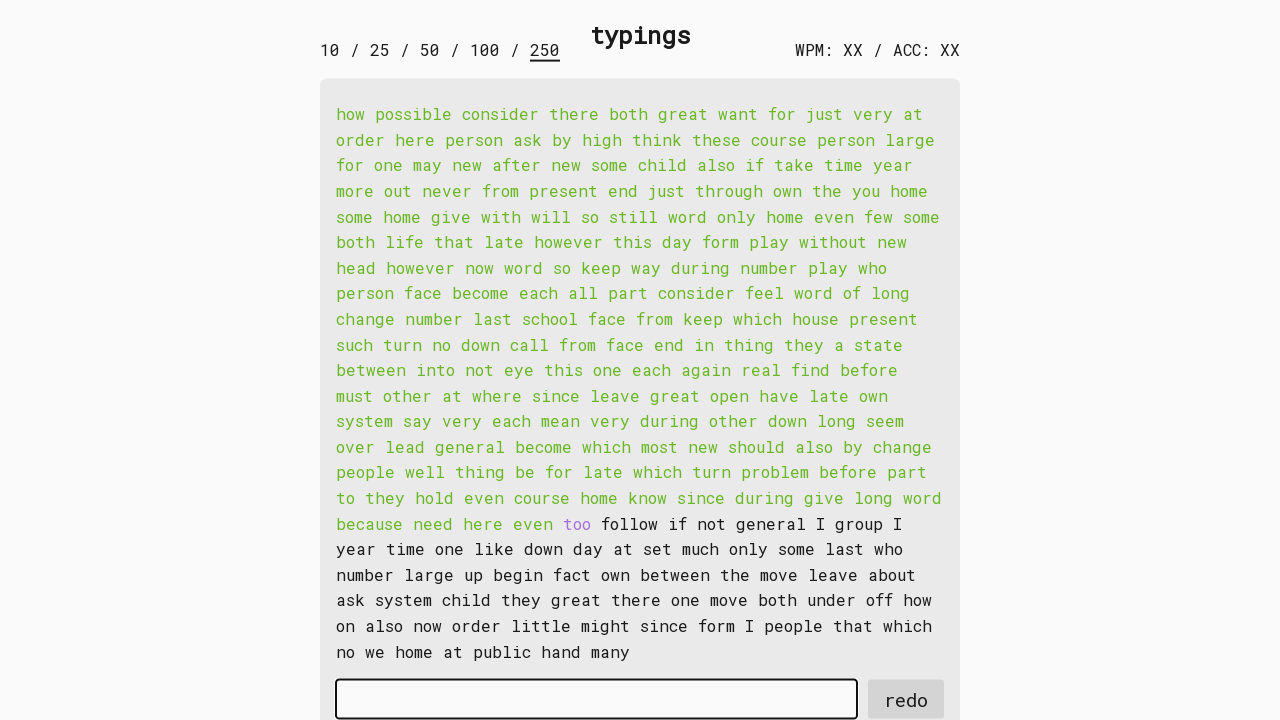

Retrieved word 188: 'too '
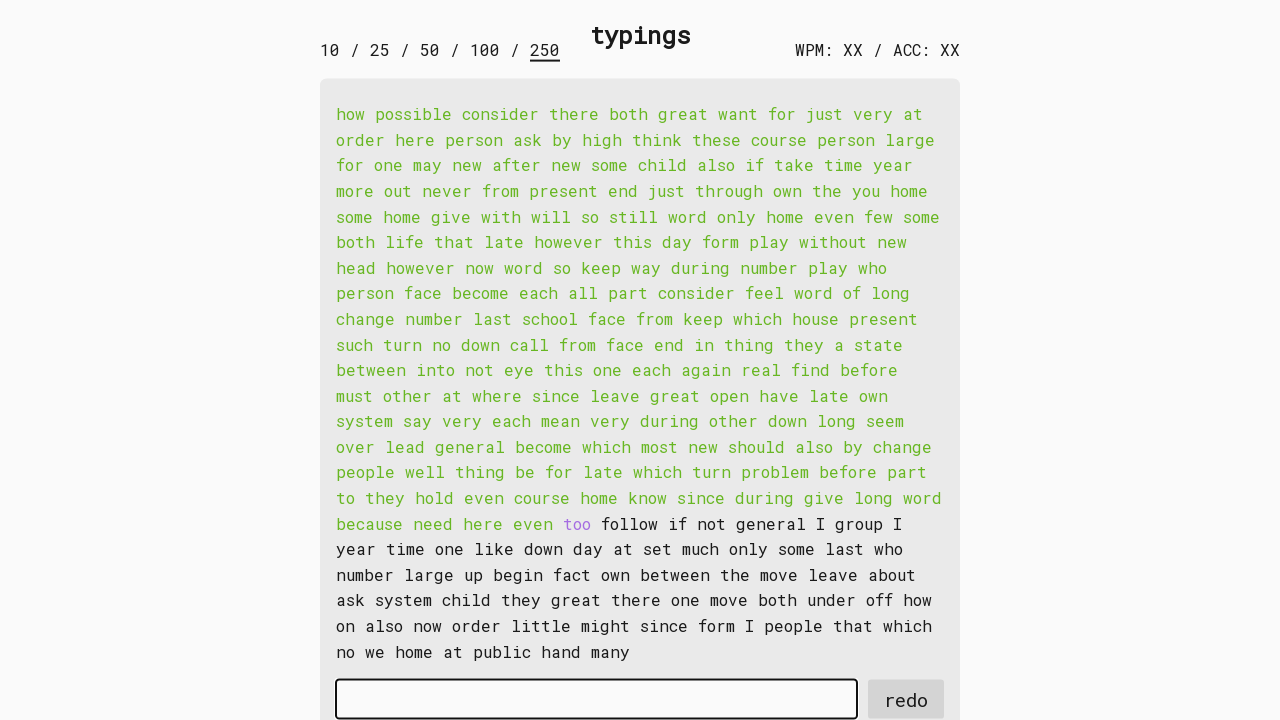

Typed word 188 into input field on #input-field
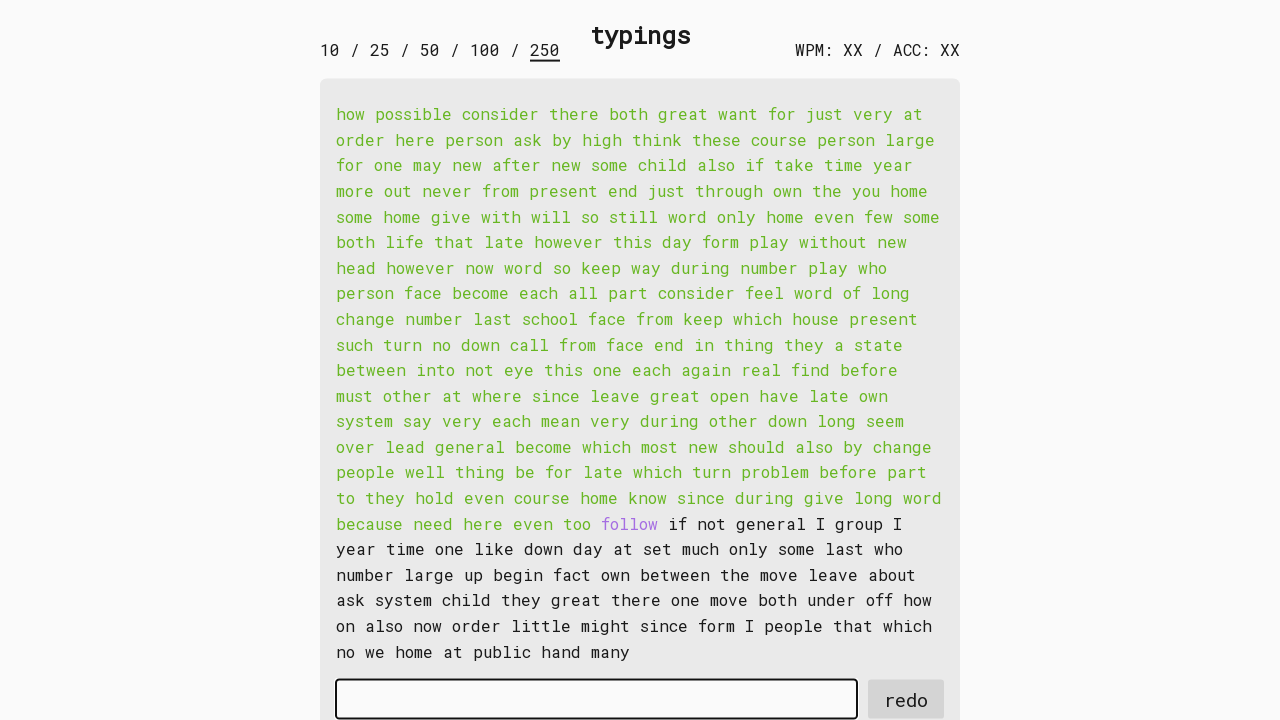

Waited for word 189 to be available
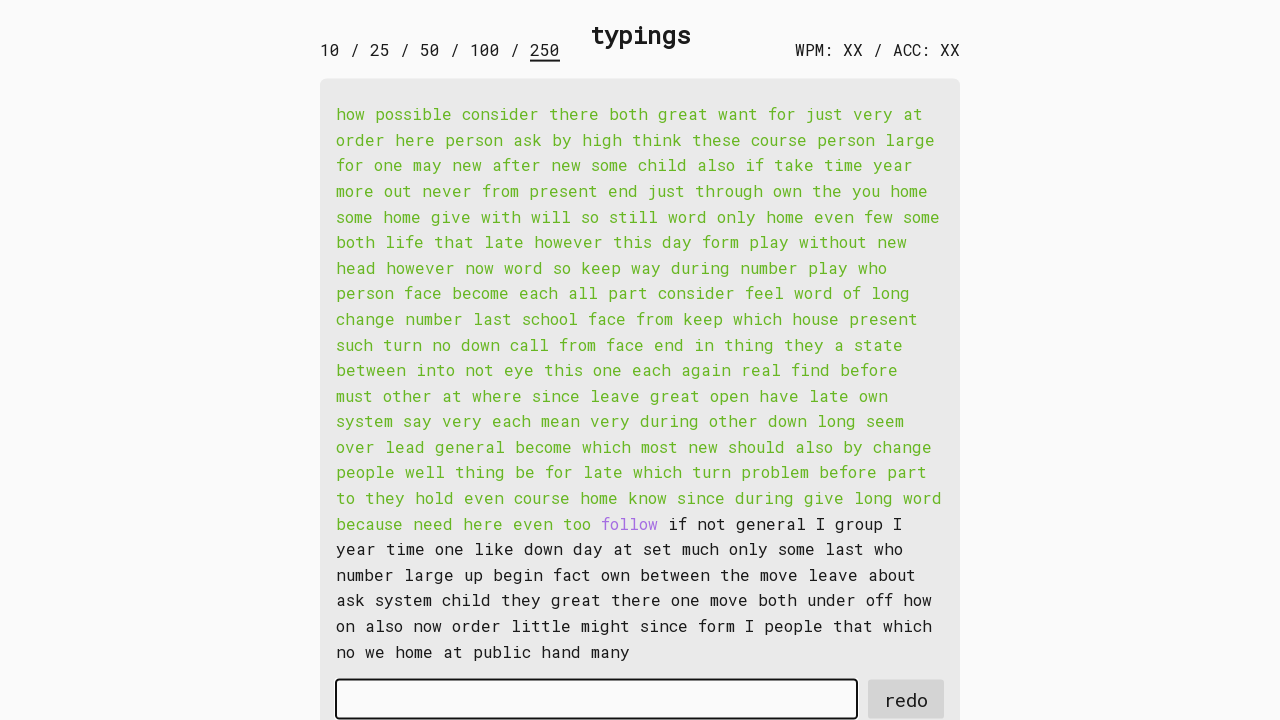

Retrieved word 189: 'follow '
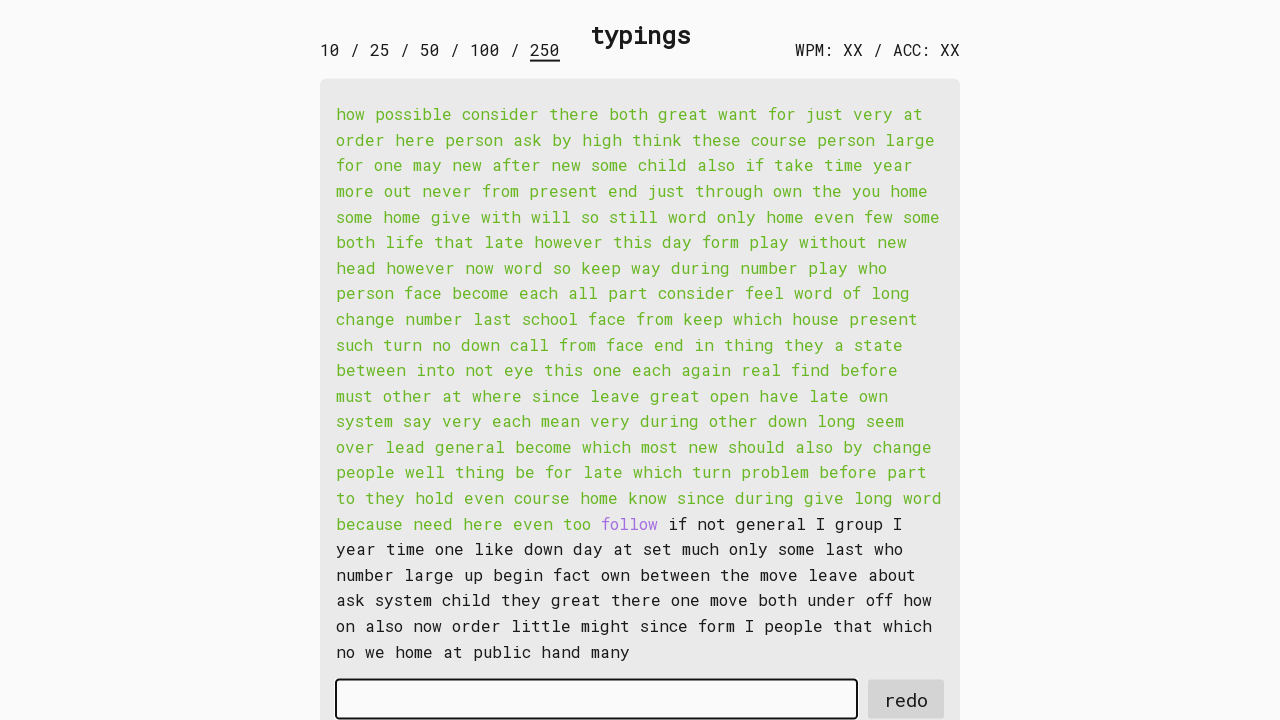

Typed word 189 into input field on #input-field
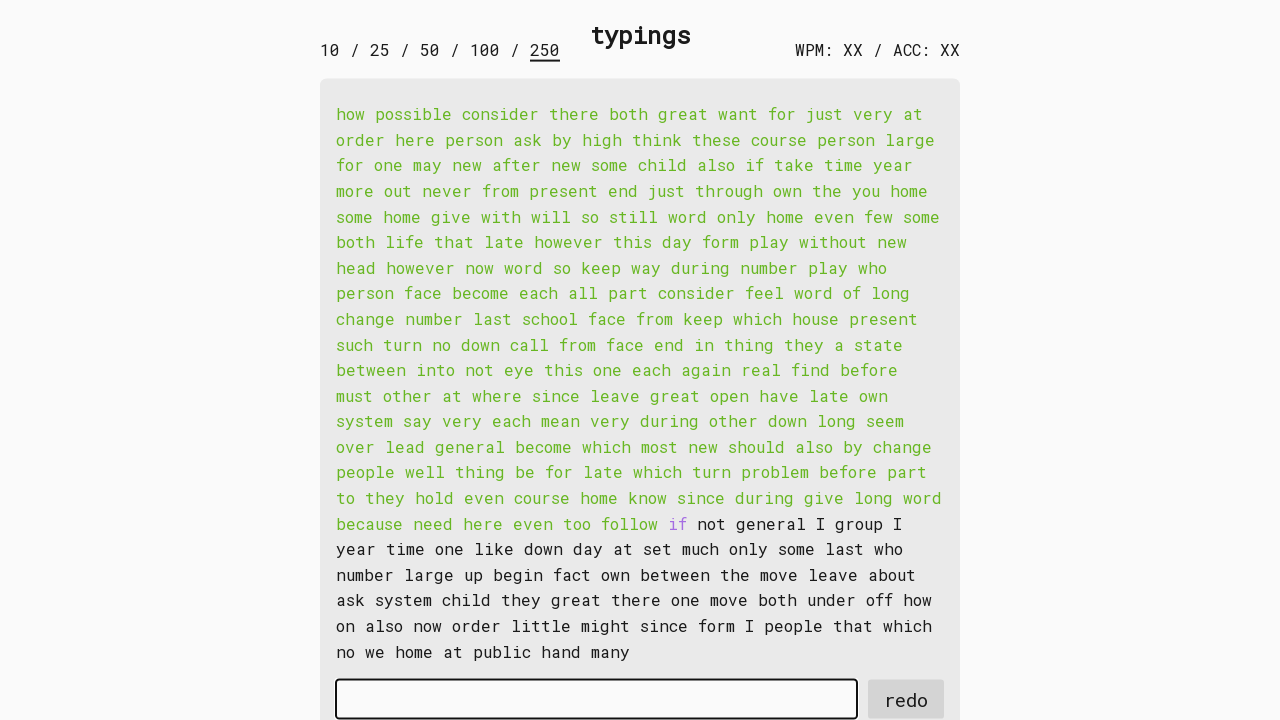

Waited for word 190 to be available
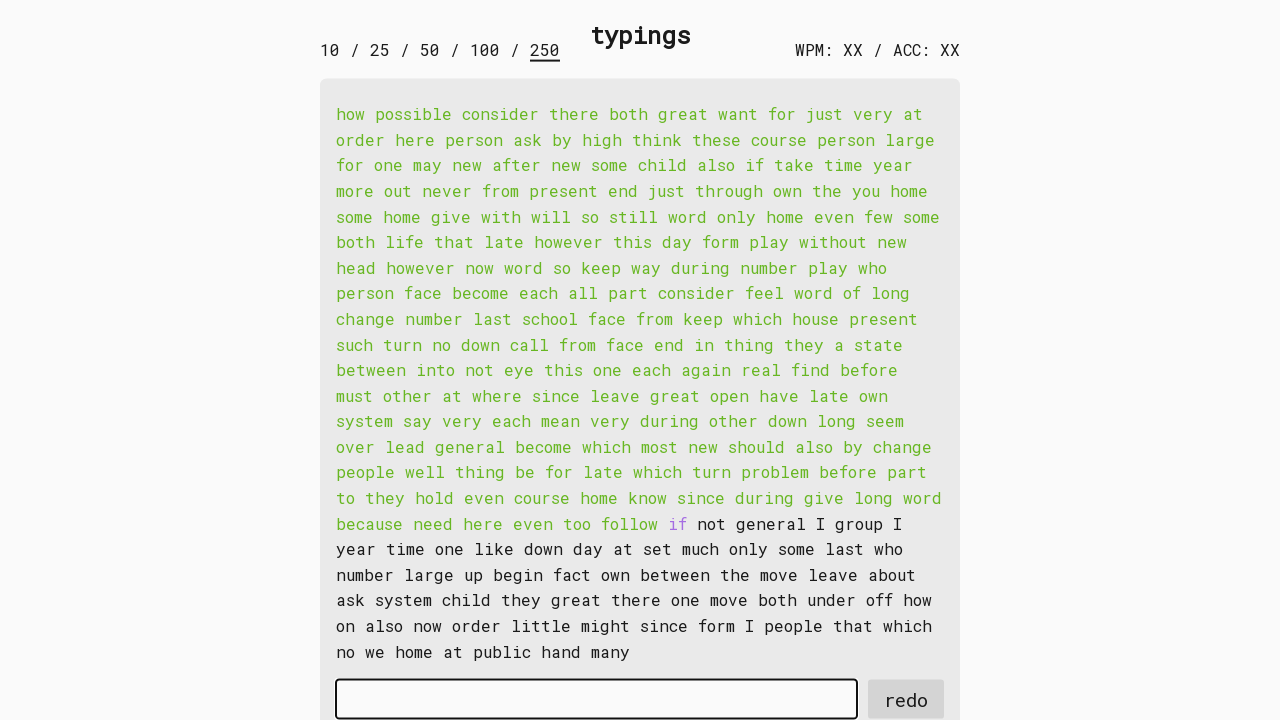

Retrieved word 190: 'if '
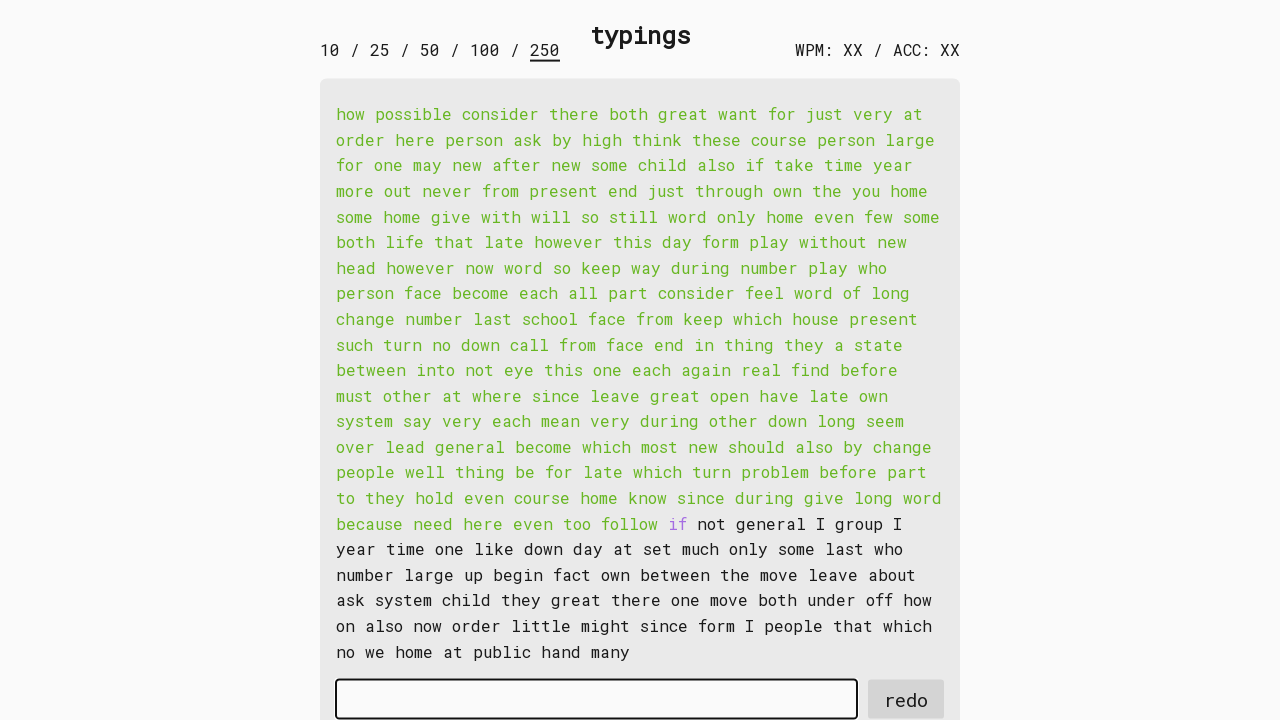

Typed word 190 into input field on #input-field
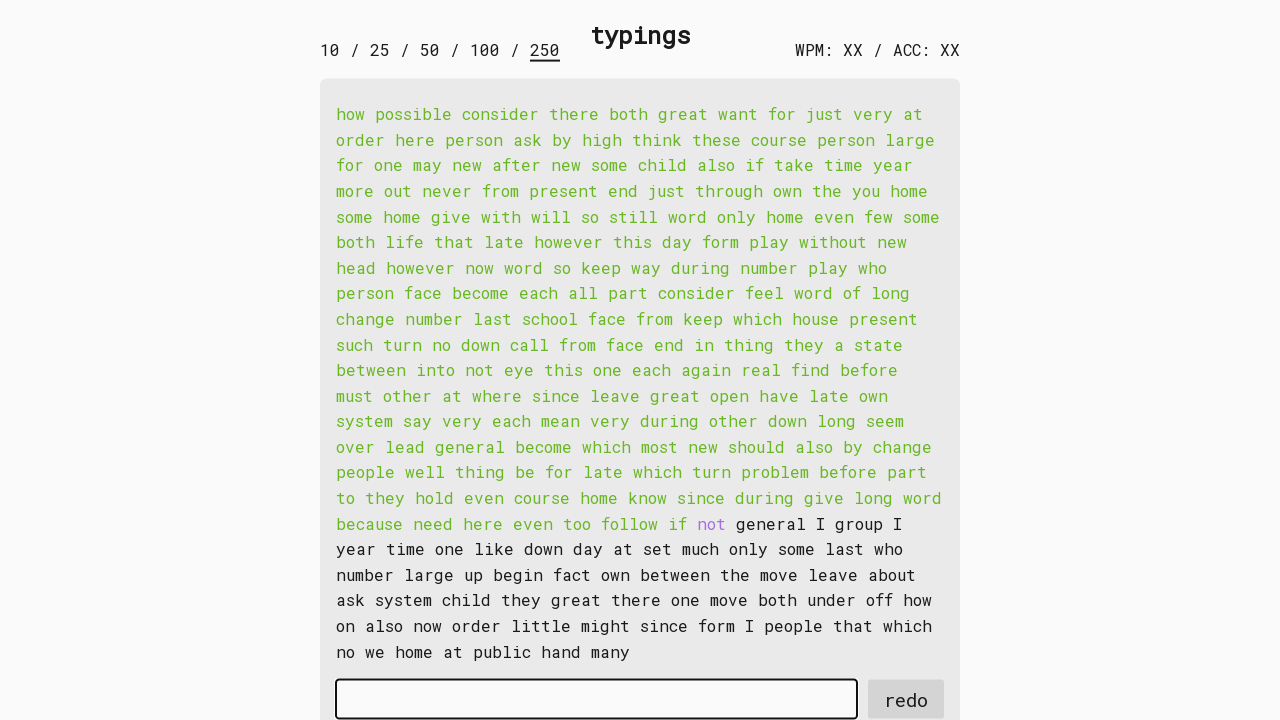

Waited for word 191 to be available
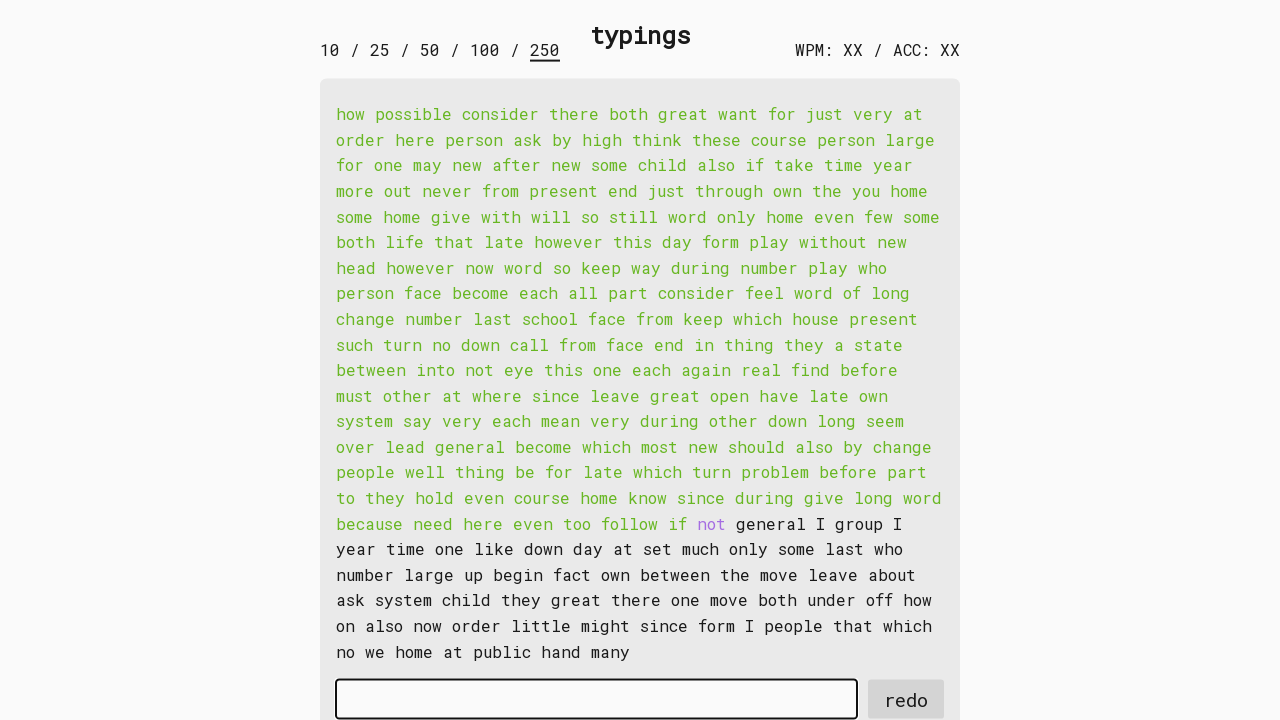

Retrieved word 191: 'not '
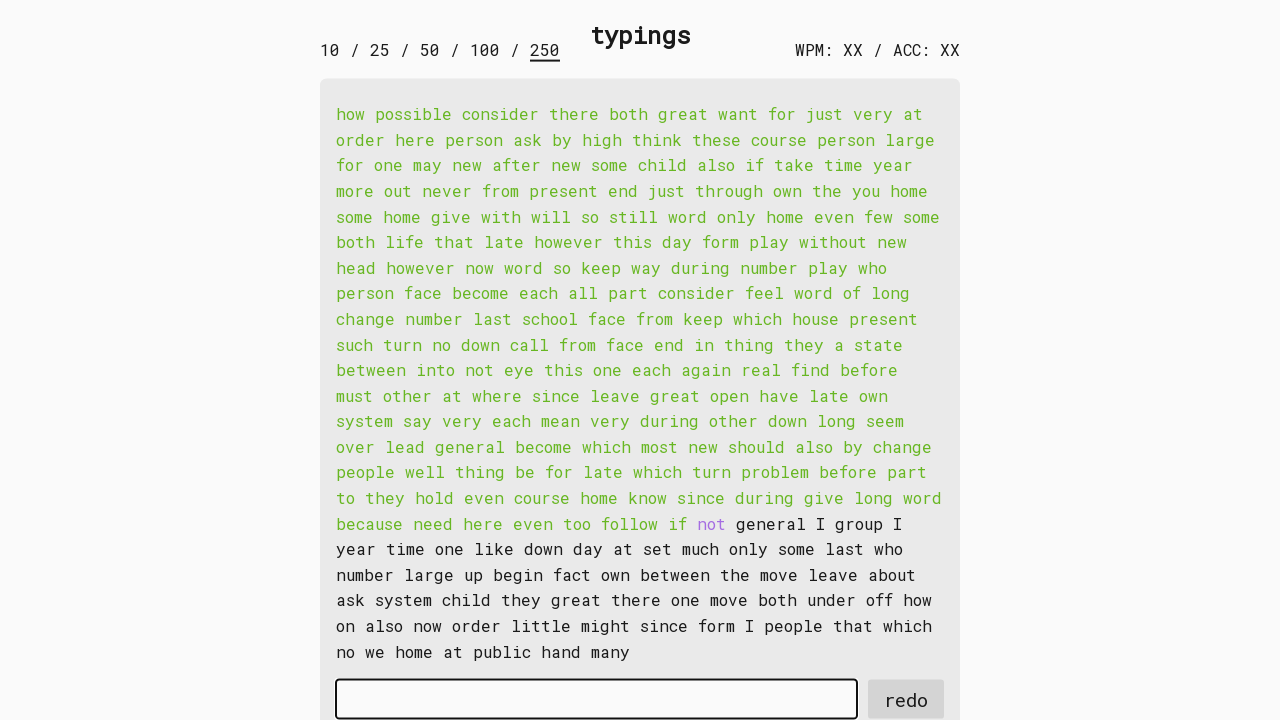

Typed word 191 into input field on #input-field
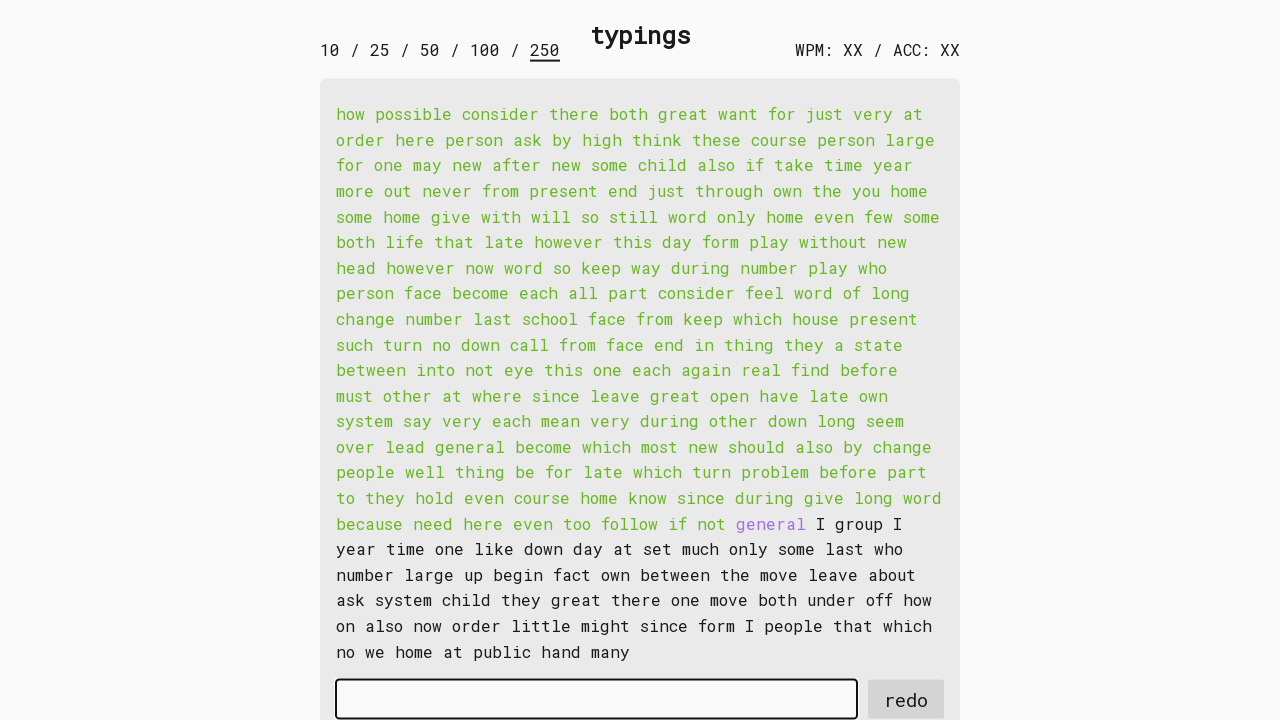

Waited for word 192 to be available
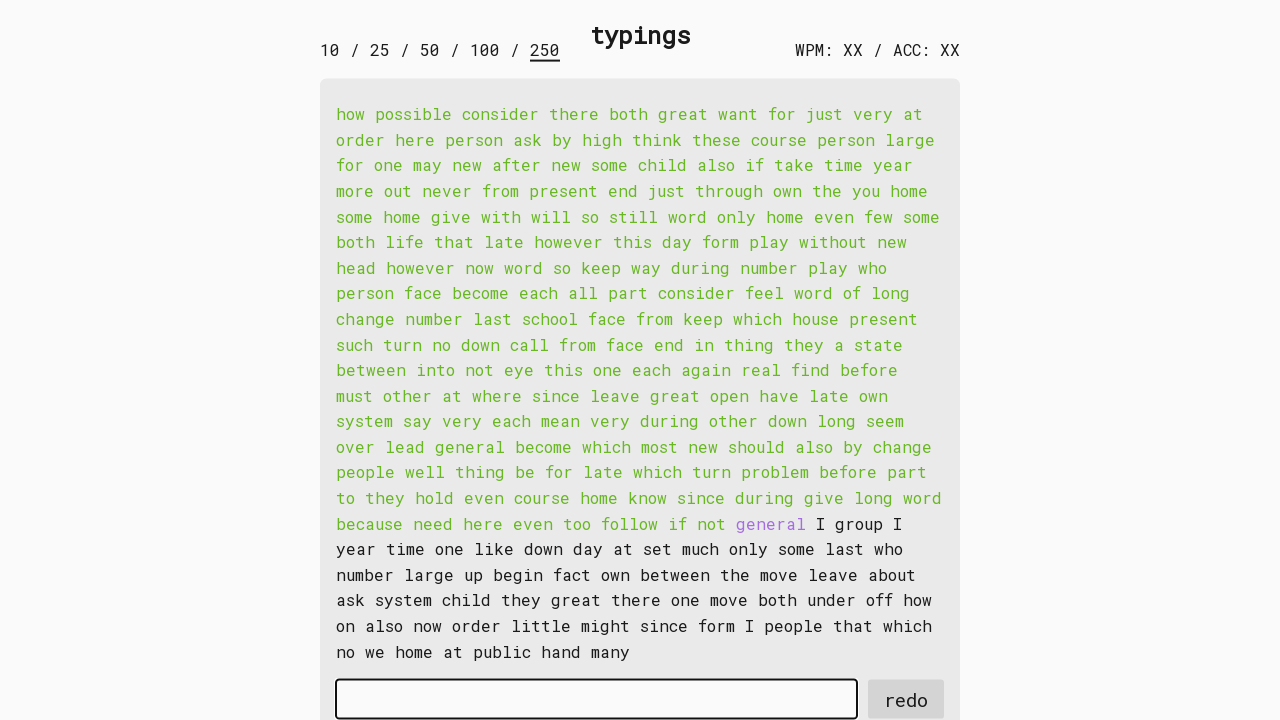

Retrieved word 192: 'general '
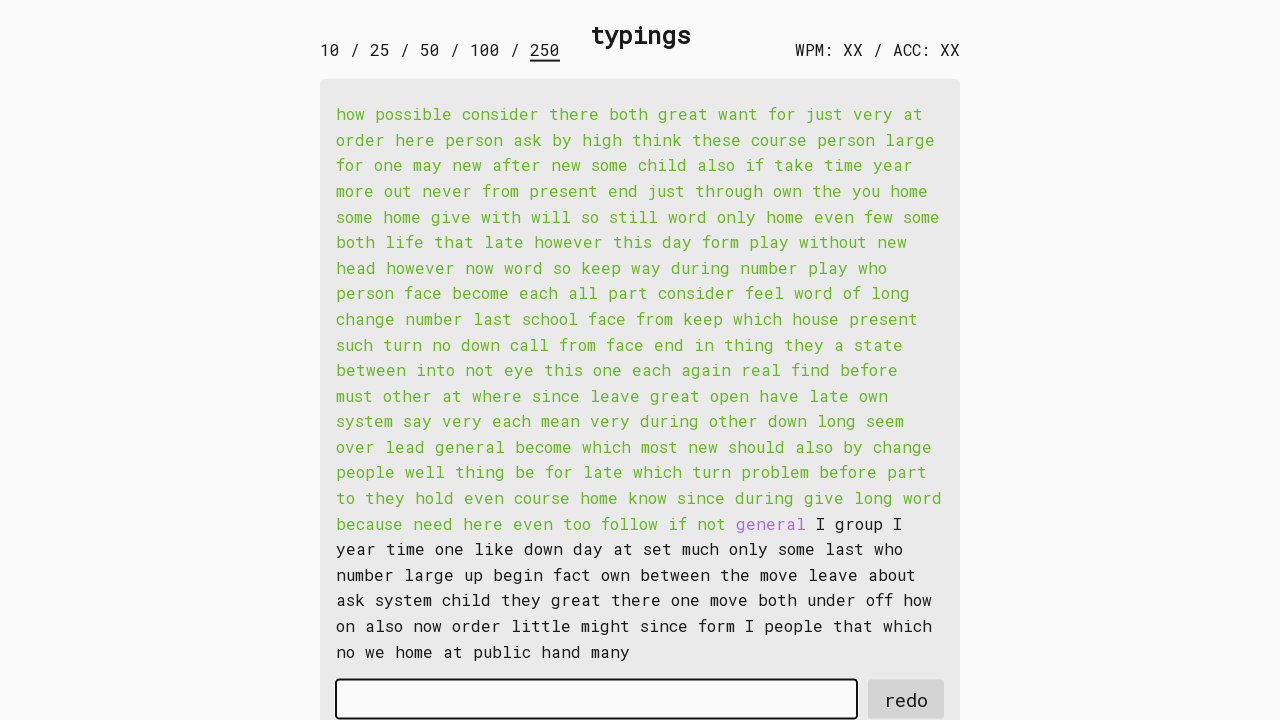

Typed word 192 into input field on #input-field
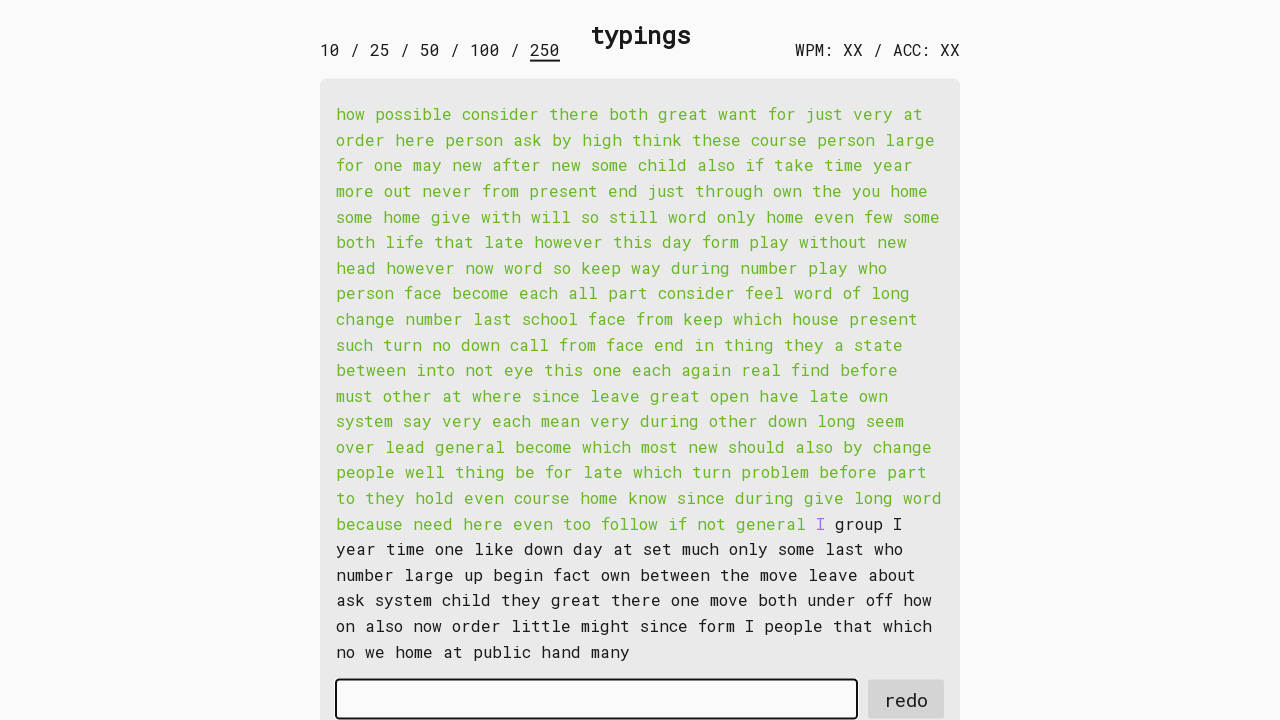

Waited for word 193 to be available
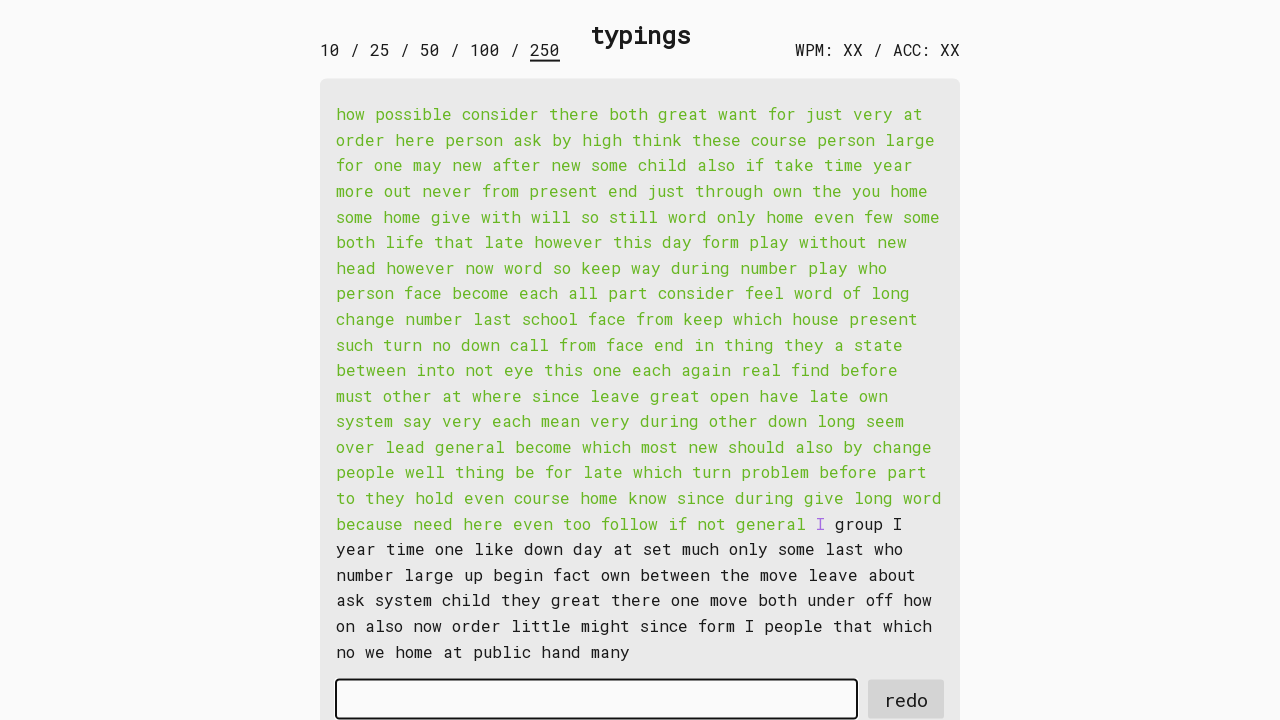

Retrieved word 193: 'I '
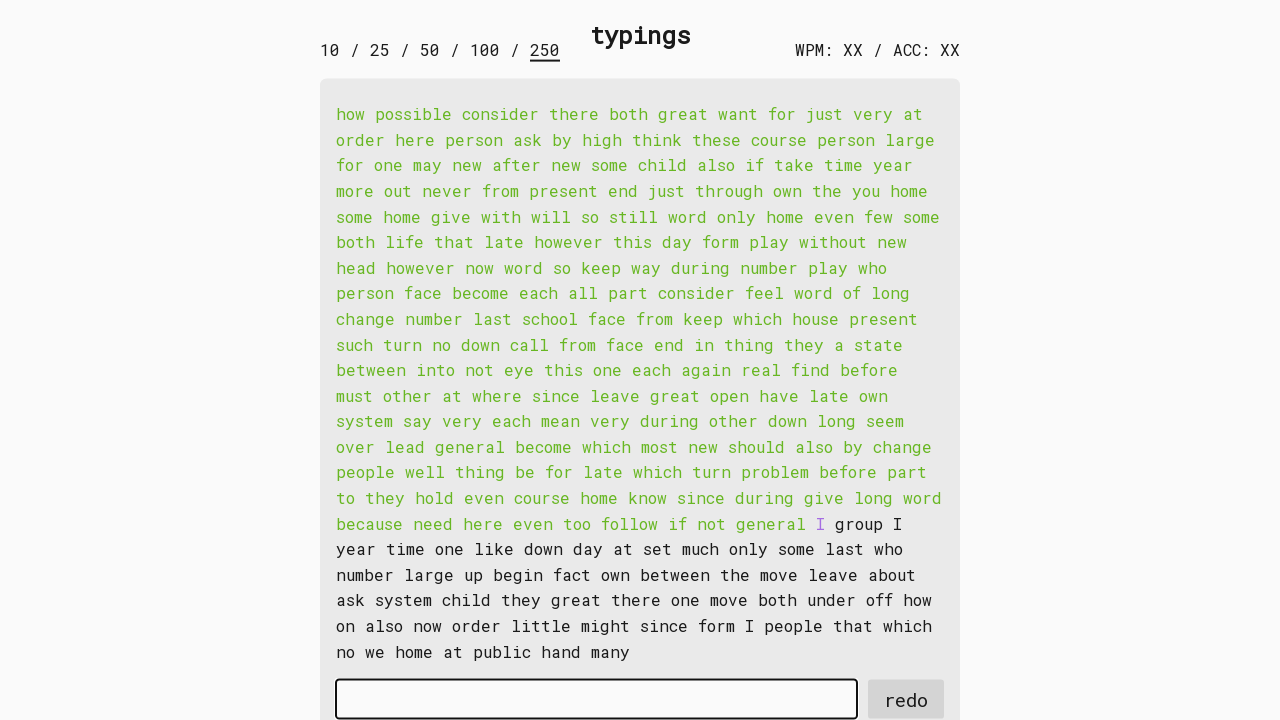

Typed word 193 into input field on #input-field
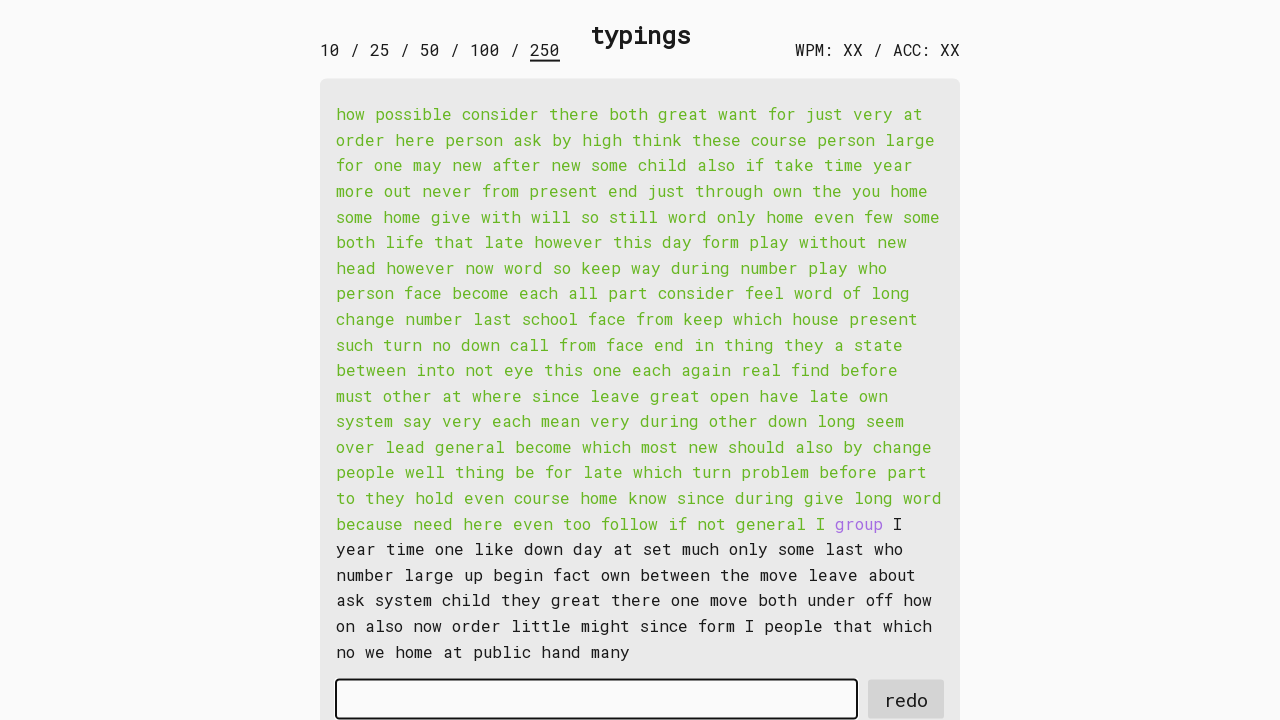

Waited for word 194 to be available
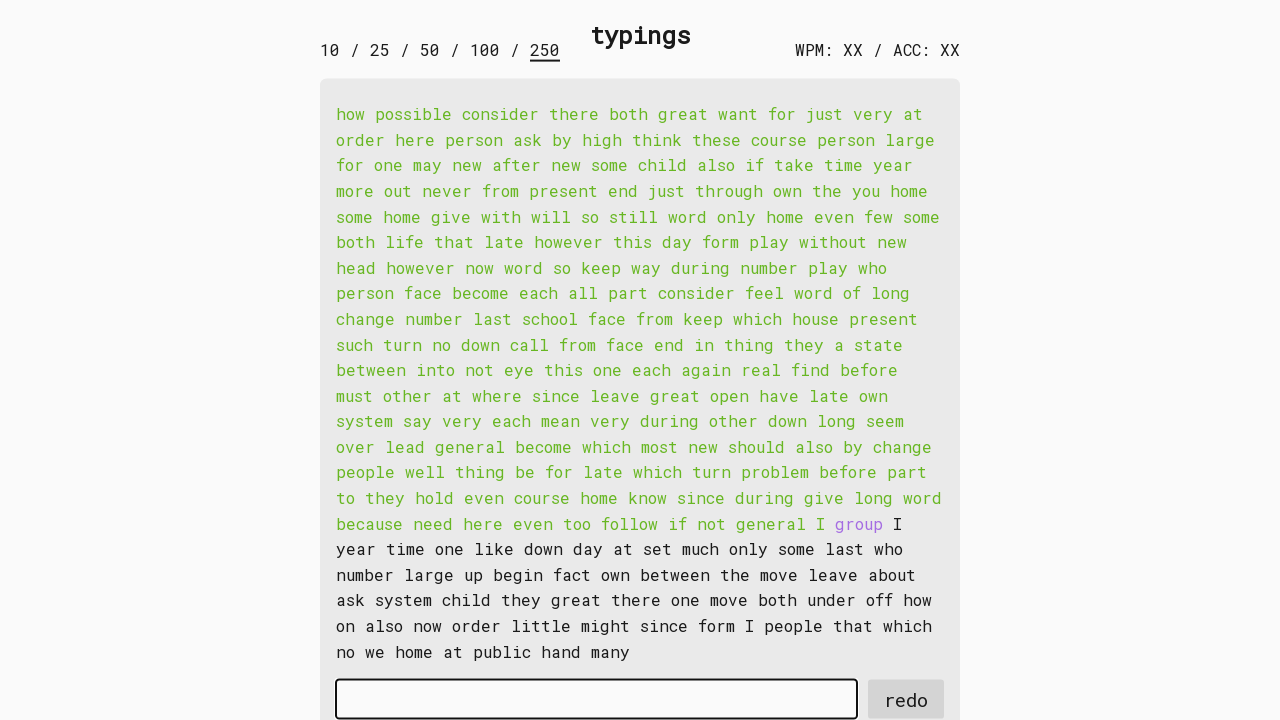

Retrieved word 194: 'group '
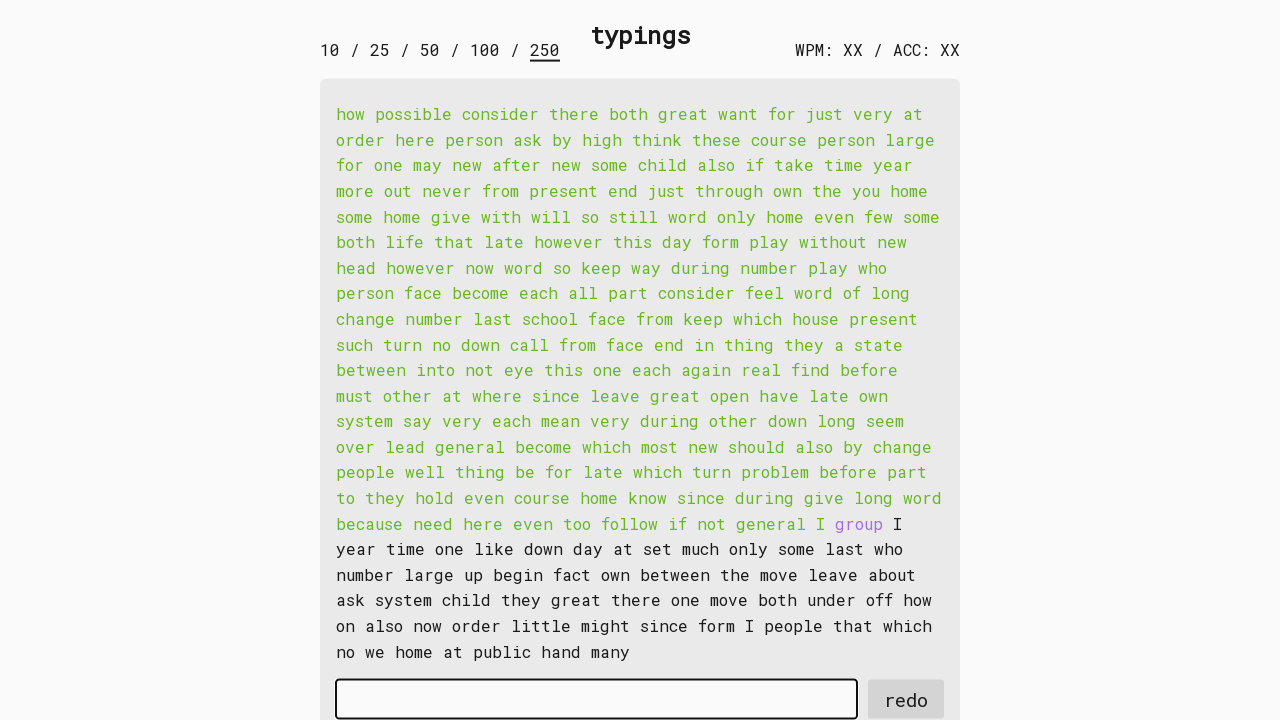

Typed word 194 into input field on #input-field
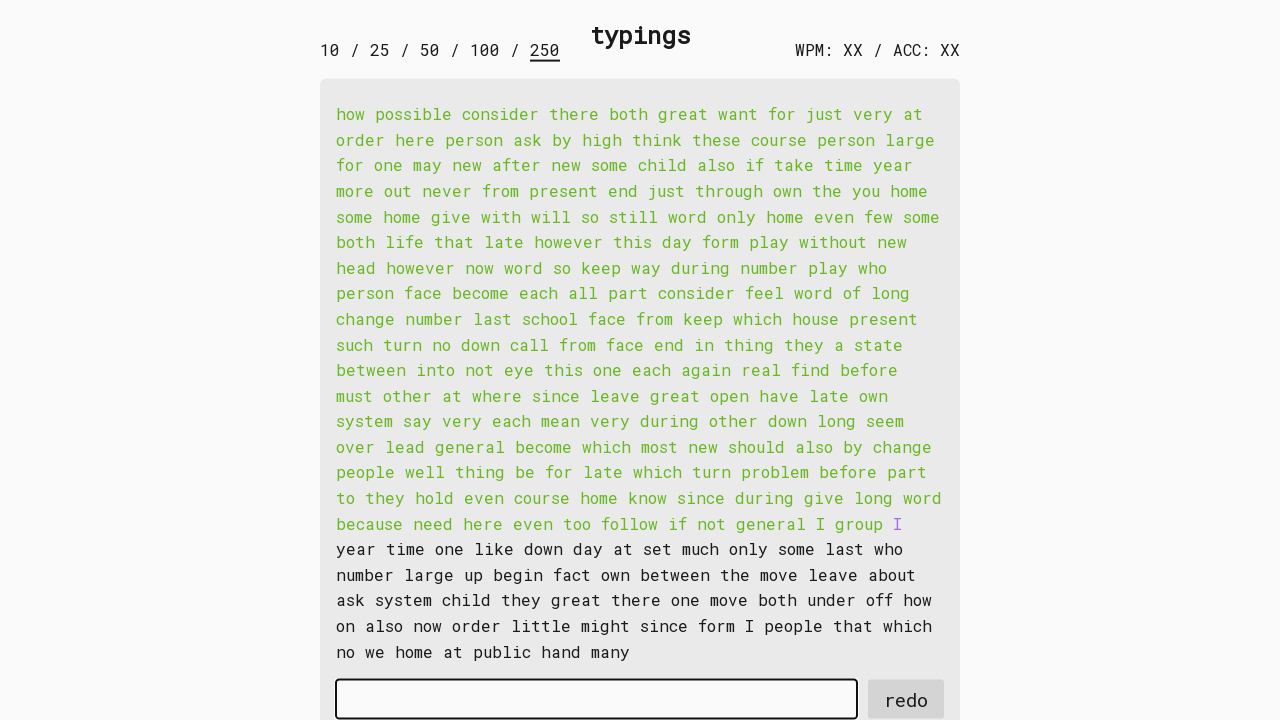

Waited for word 195 to be available
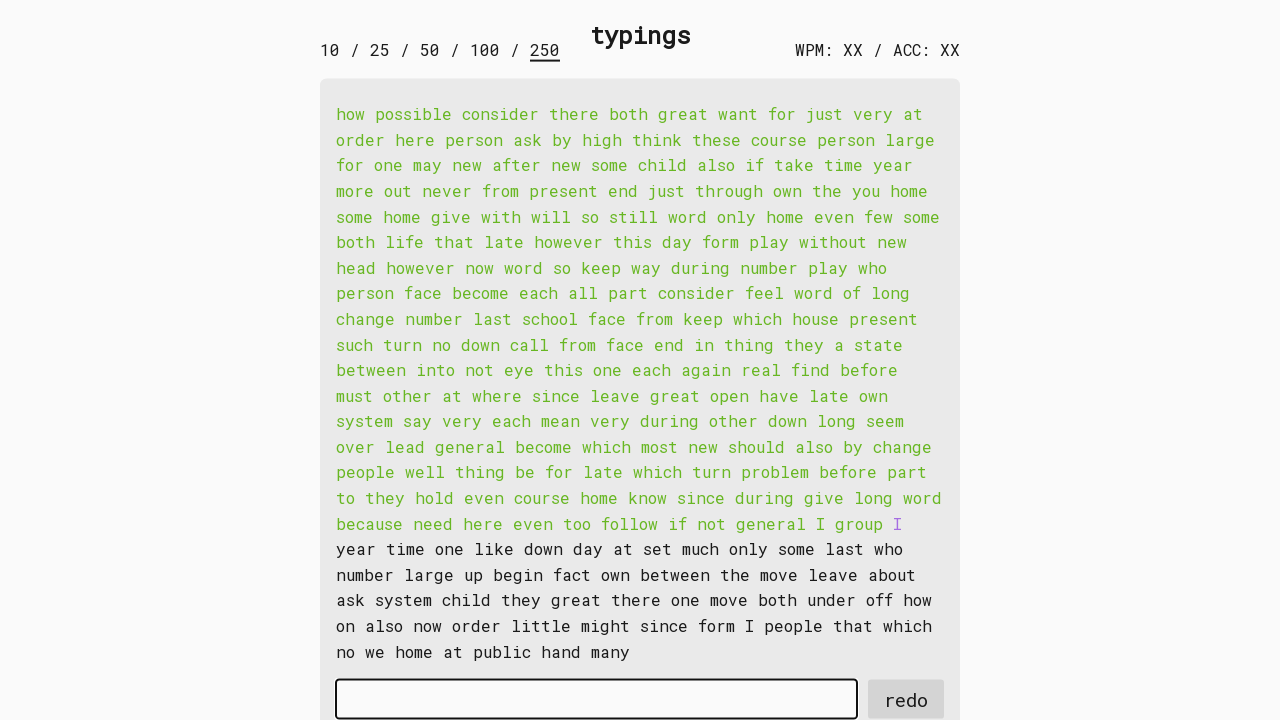

Retrieved word 195: 'I '
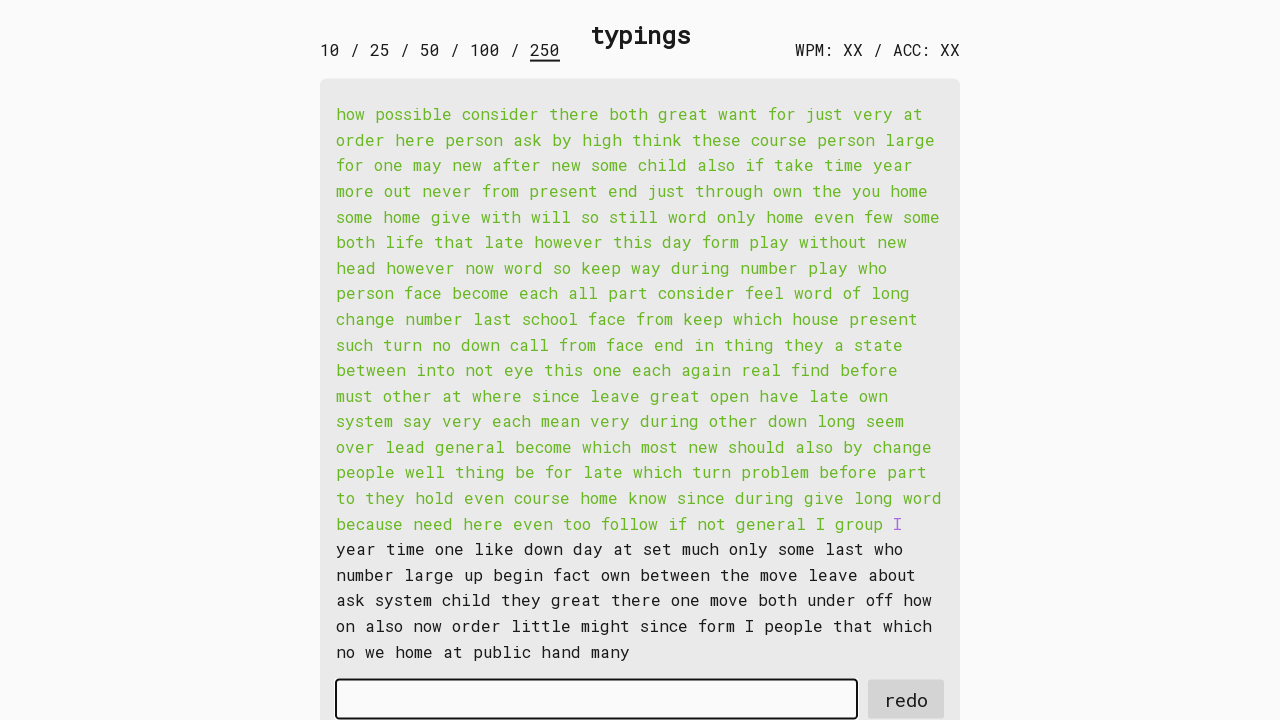

Typed word 195 into input field on #input-field
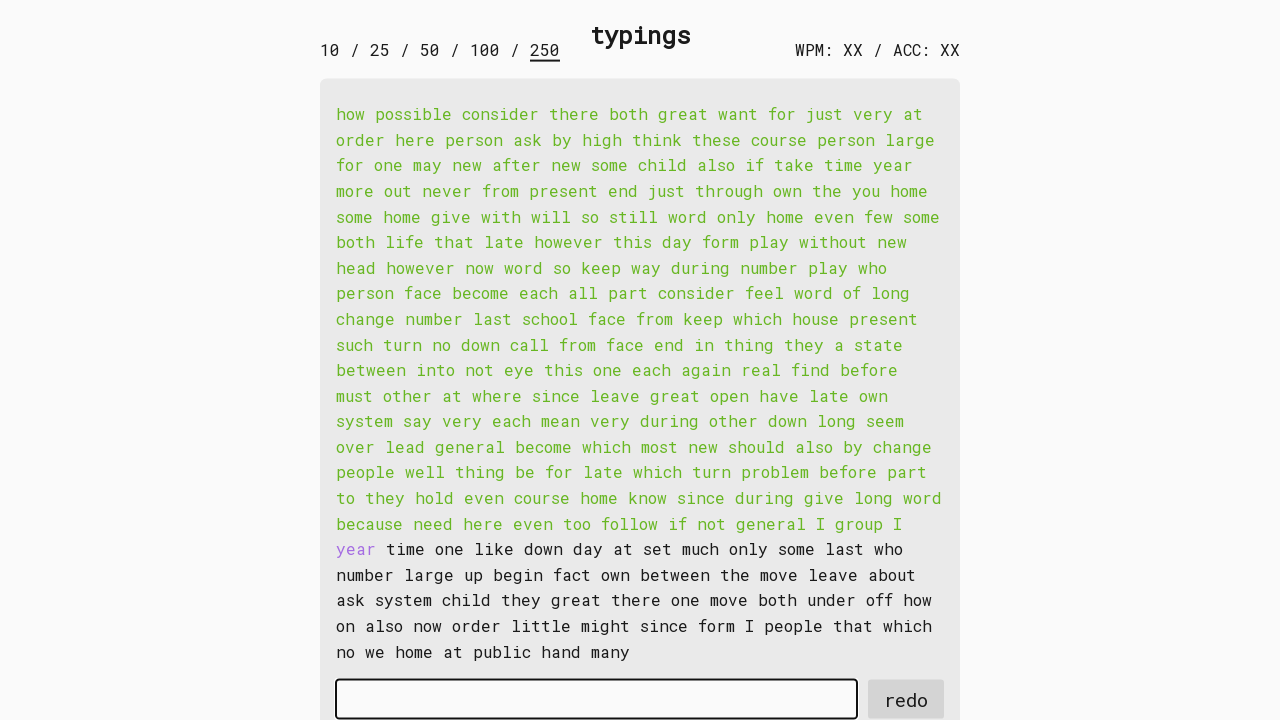

Waited for word 196 to be available
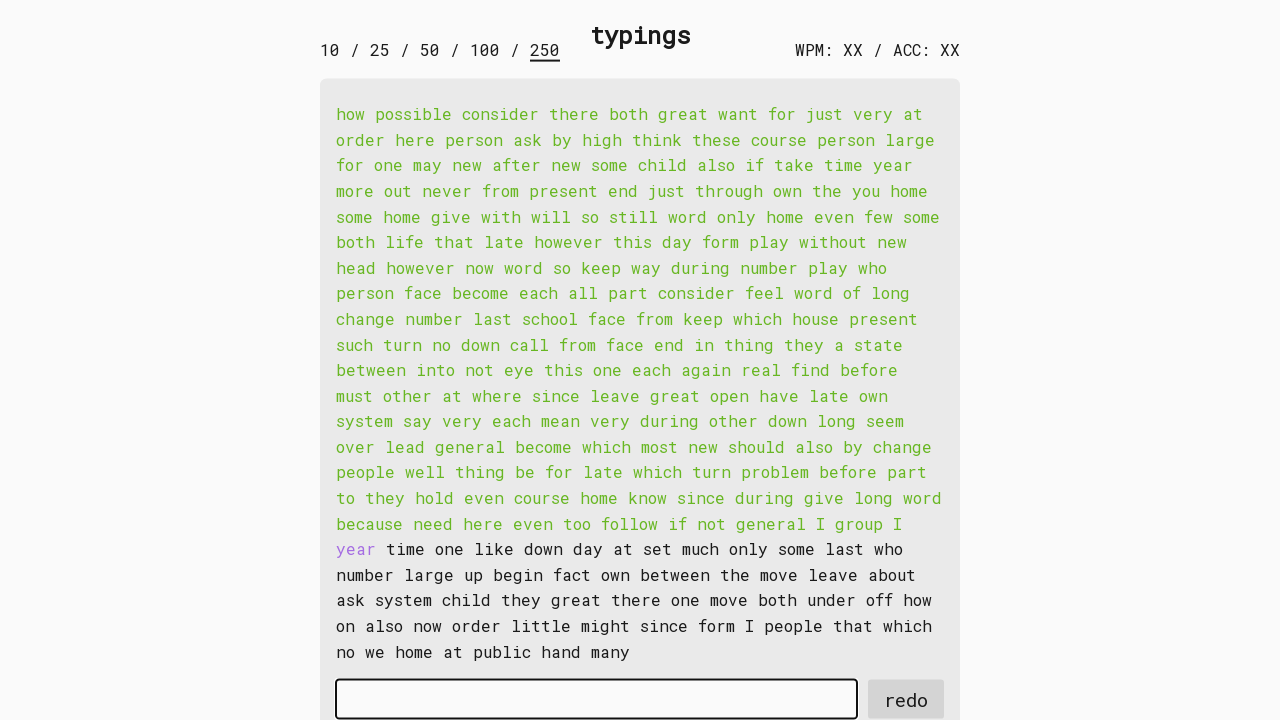

Retrieved word 196: 'year '
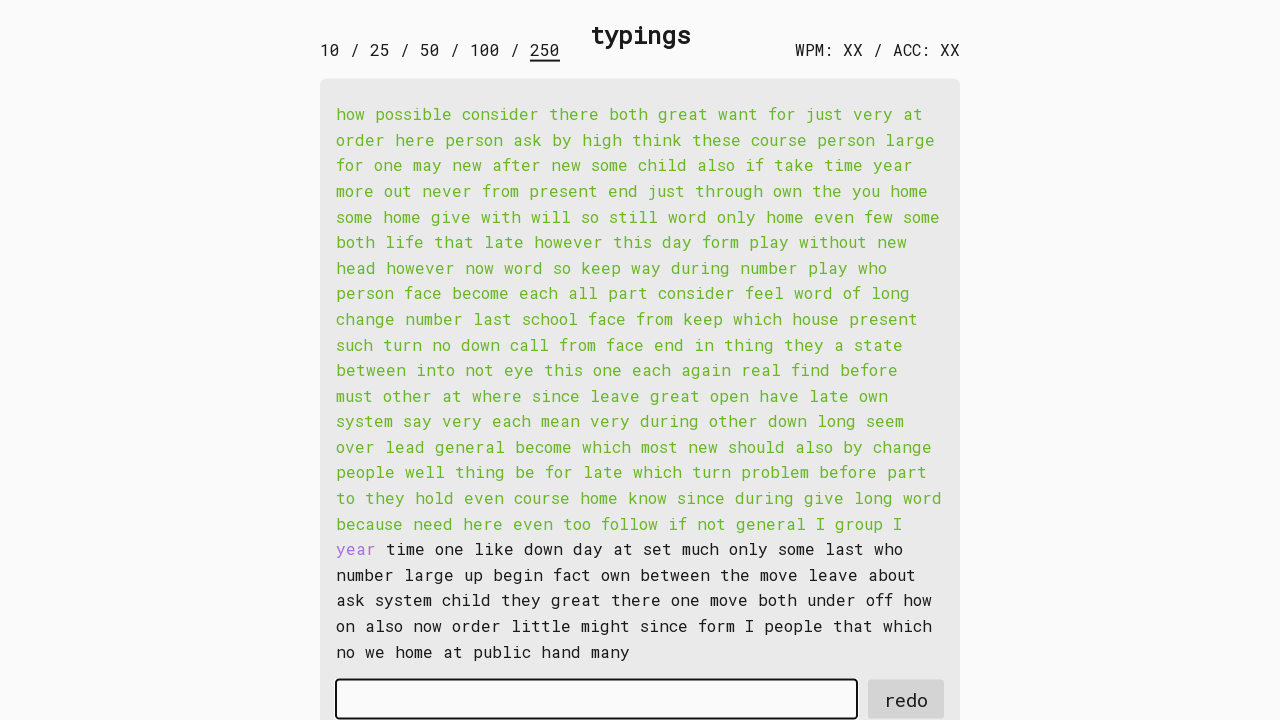

Typed word 196 into input field on #input-field
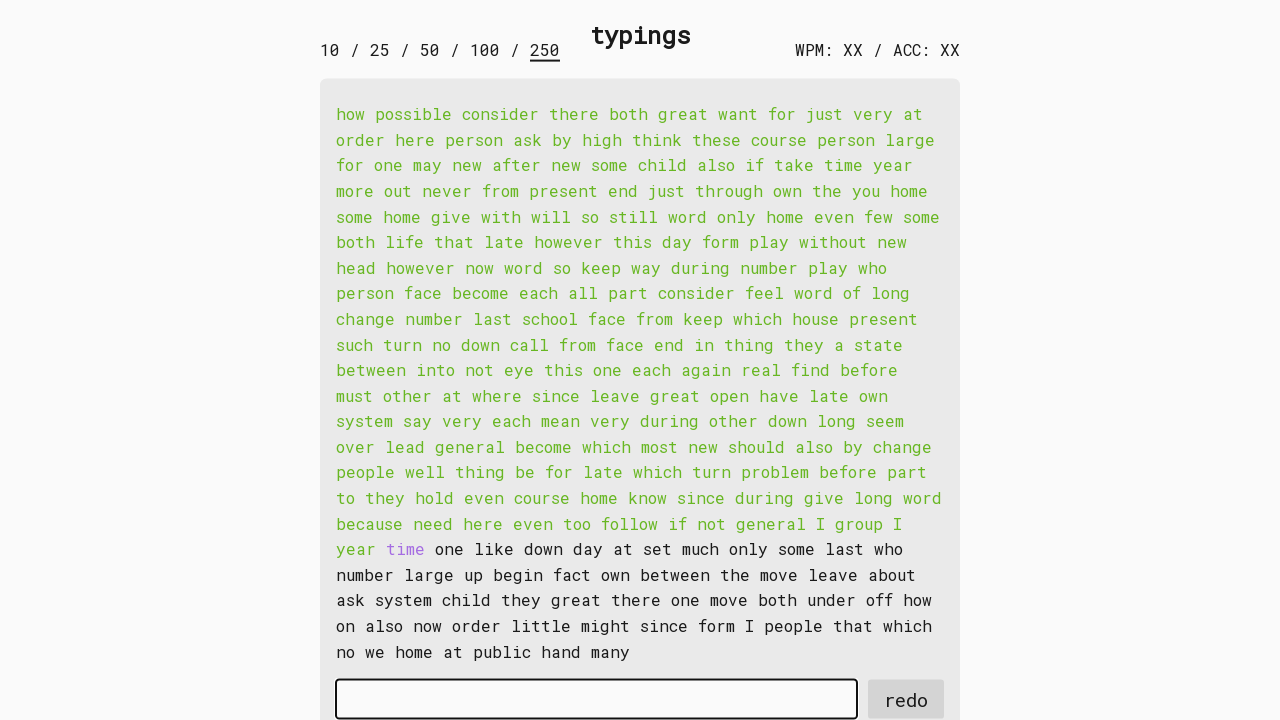

Waited for word 197 to be available
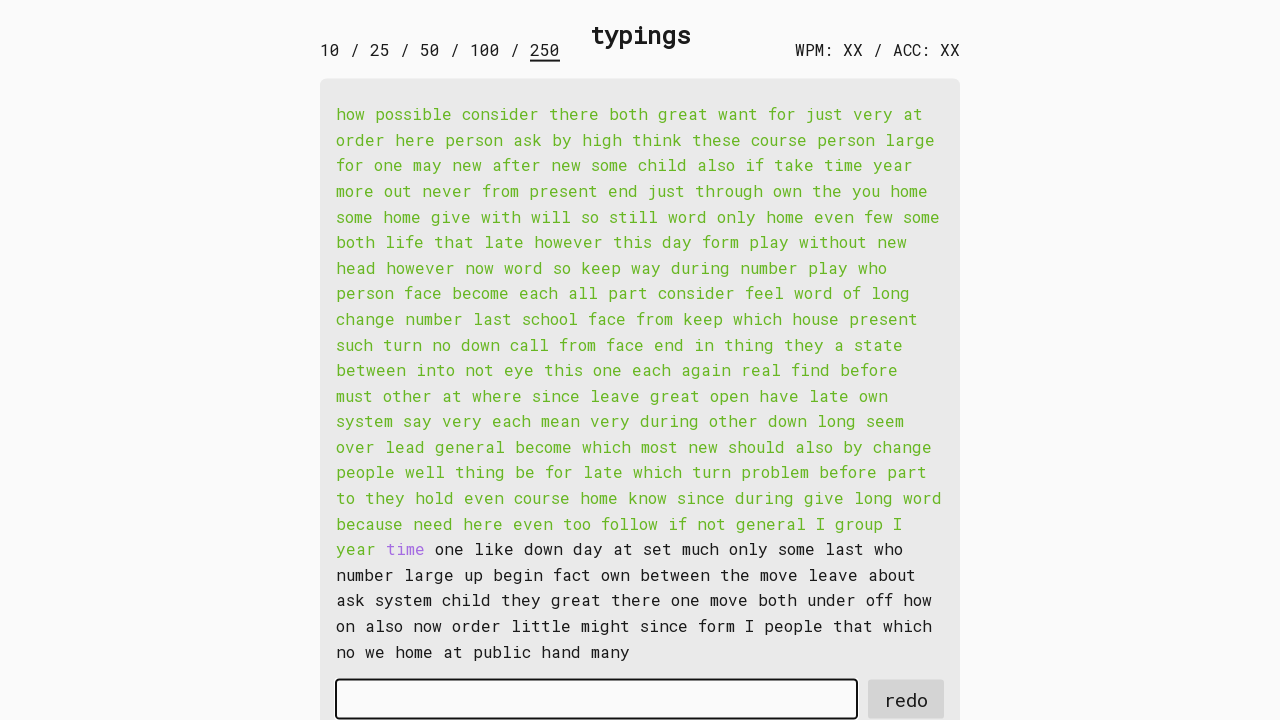

Retrieved word 197: 'time '
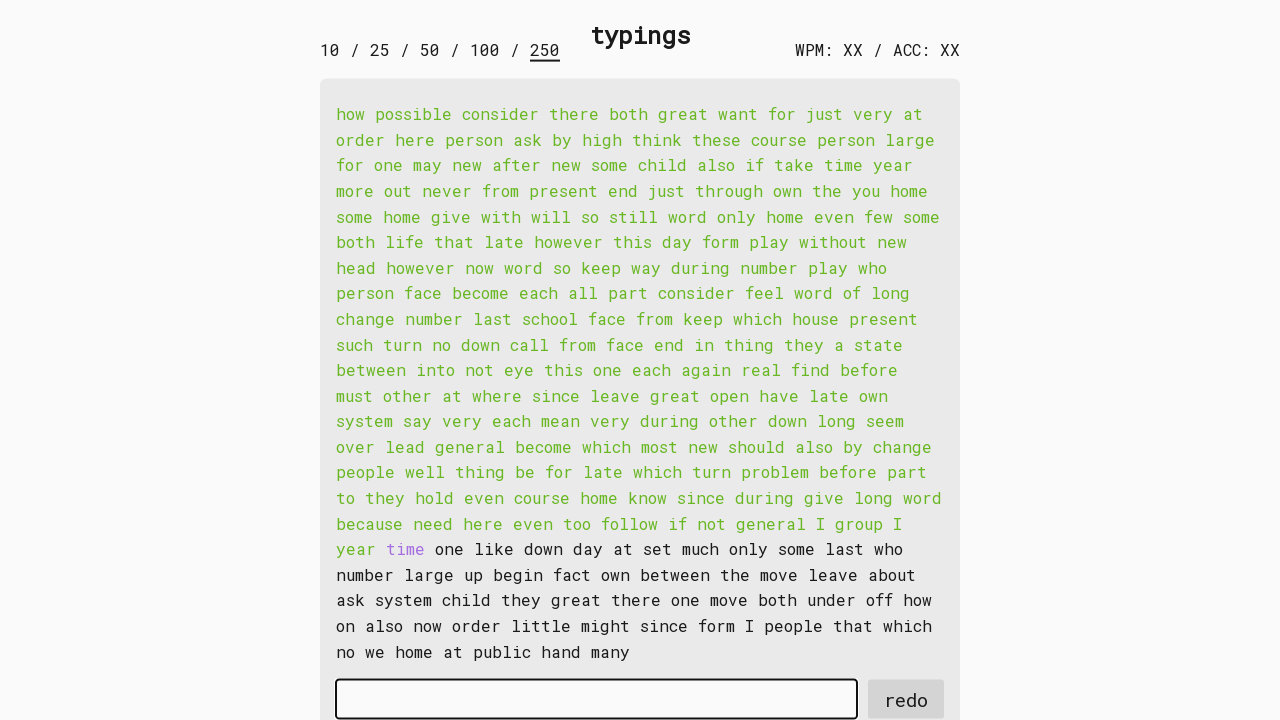

Typed word 197 into input field on #input-field
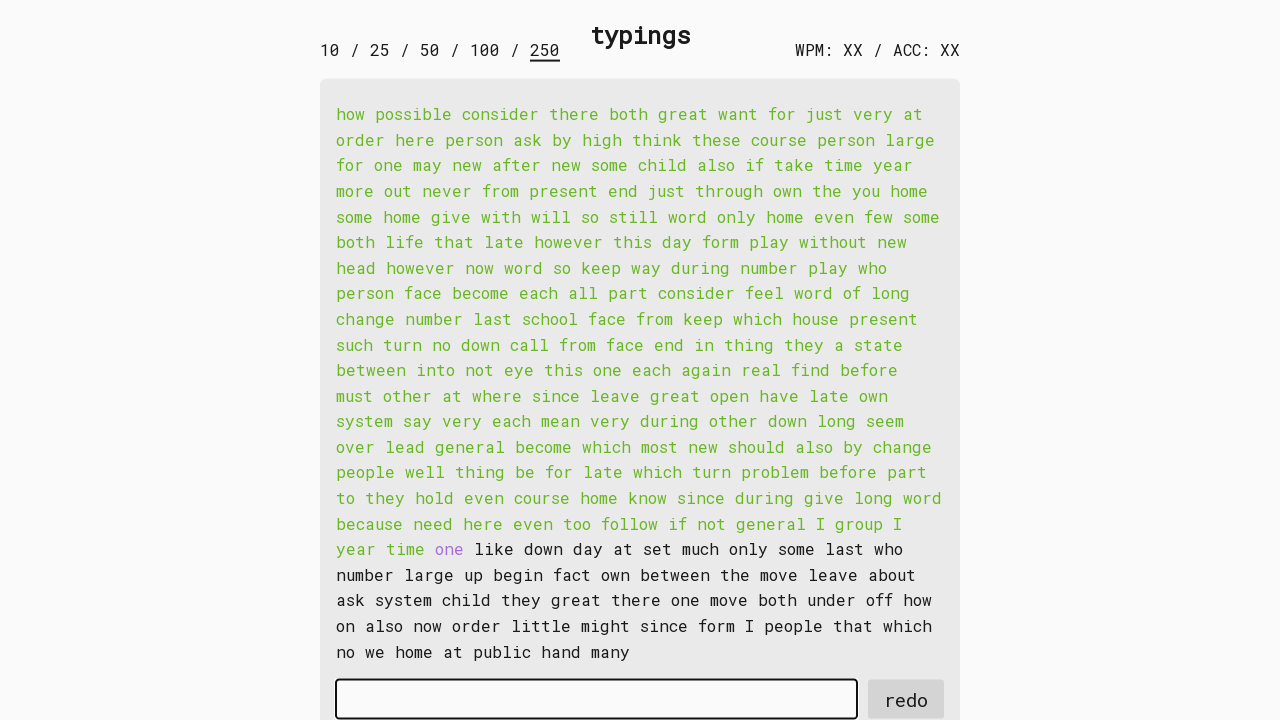

Waited for word 198 to be available
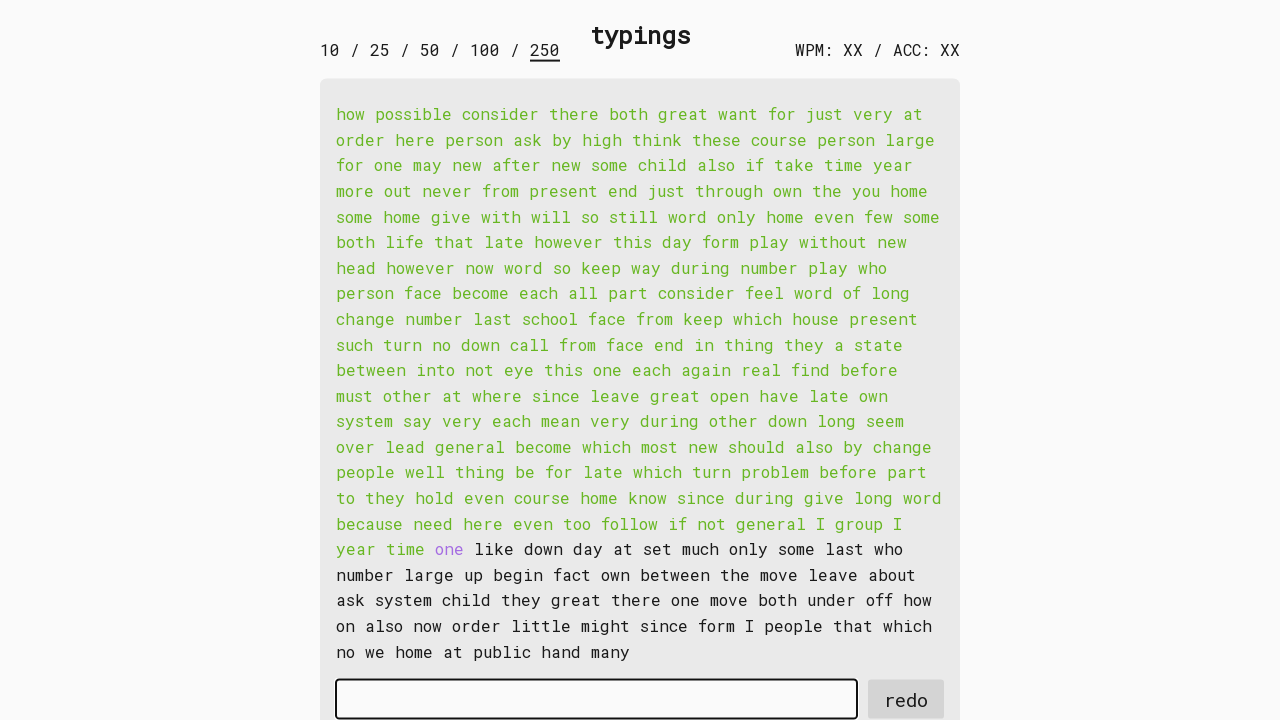

Retrieved word 198: 'one '
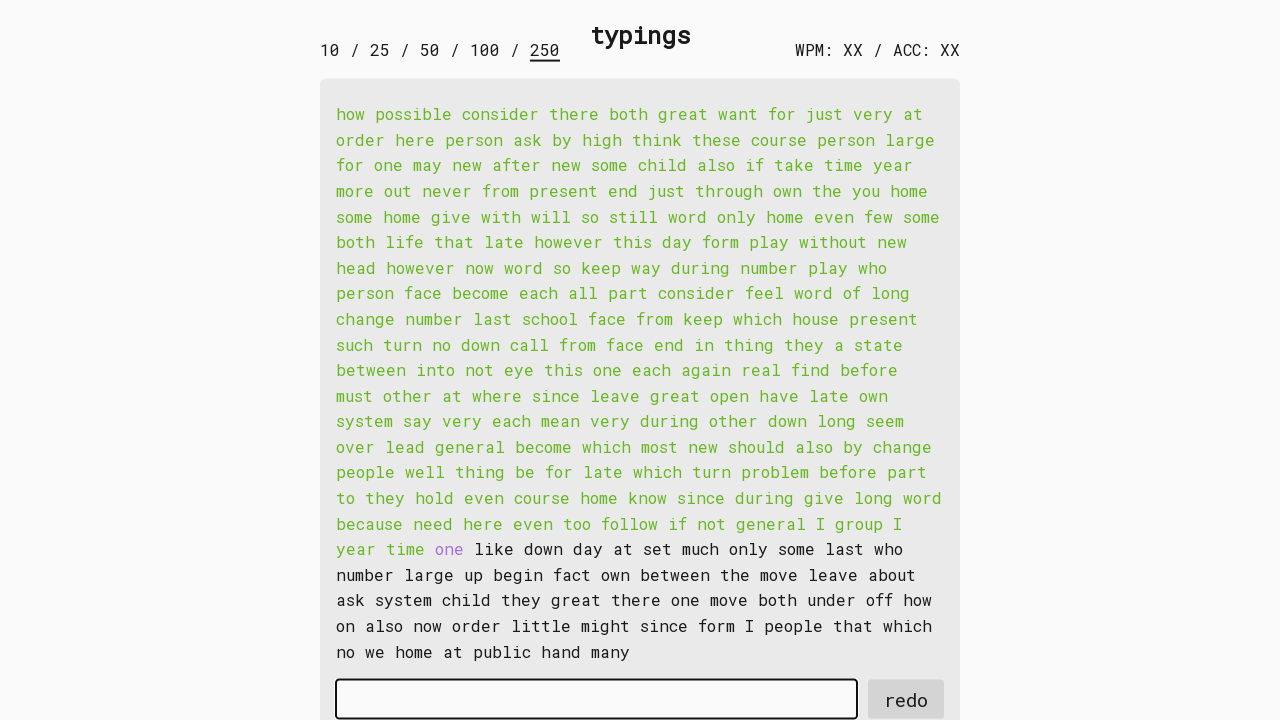

Typed word 198 into input field on #input-field
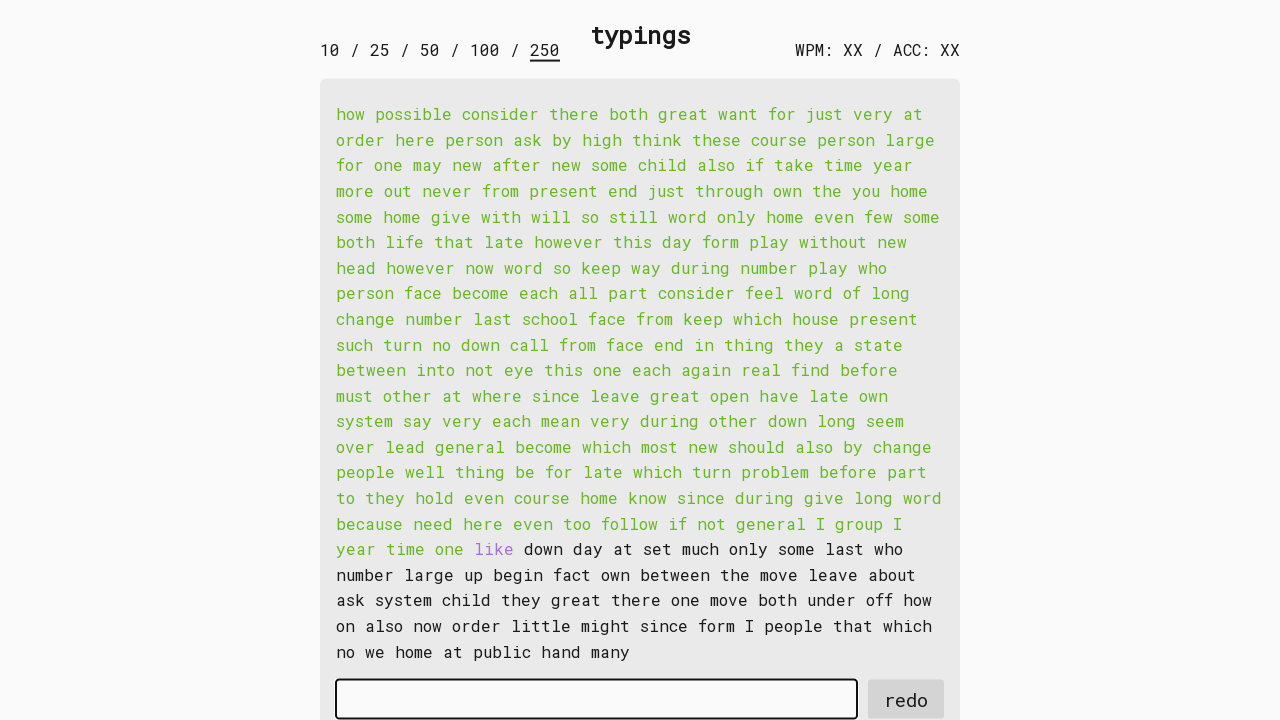

Waited for word 199 to be available
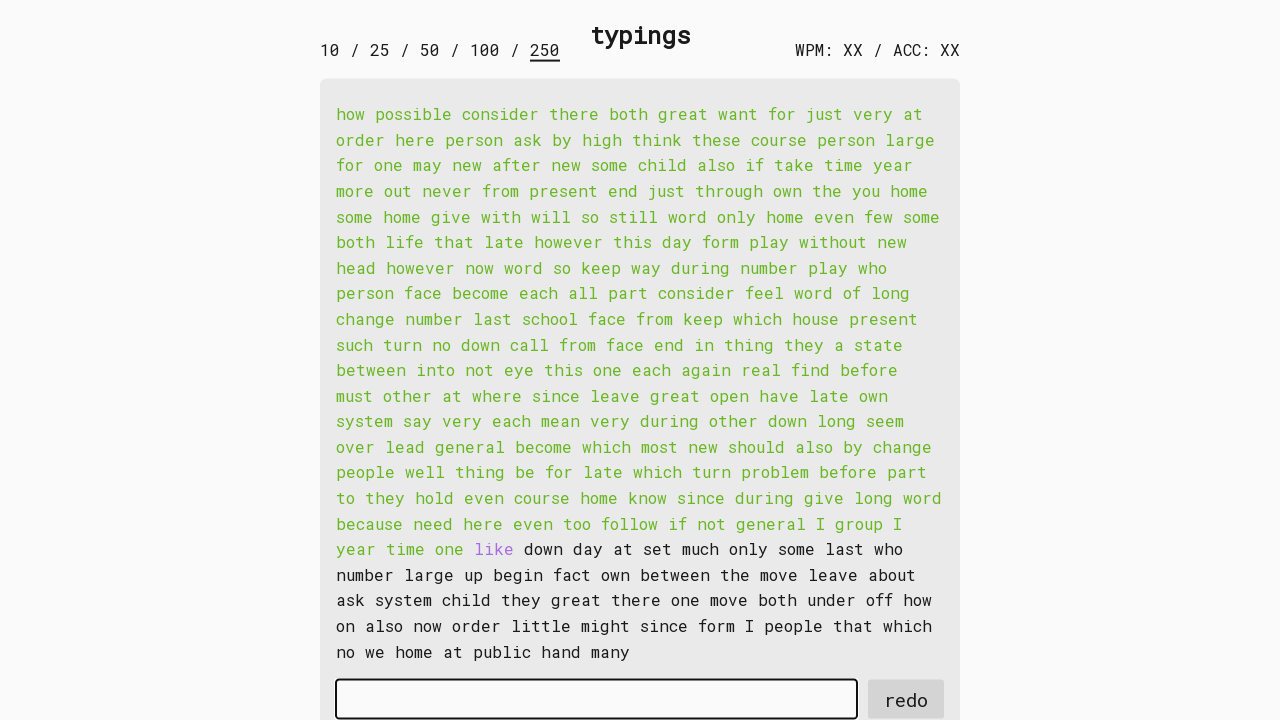

Retrieved word 199: 'like '
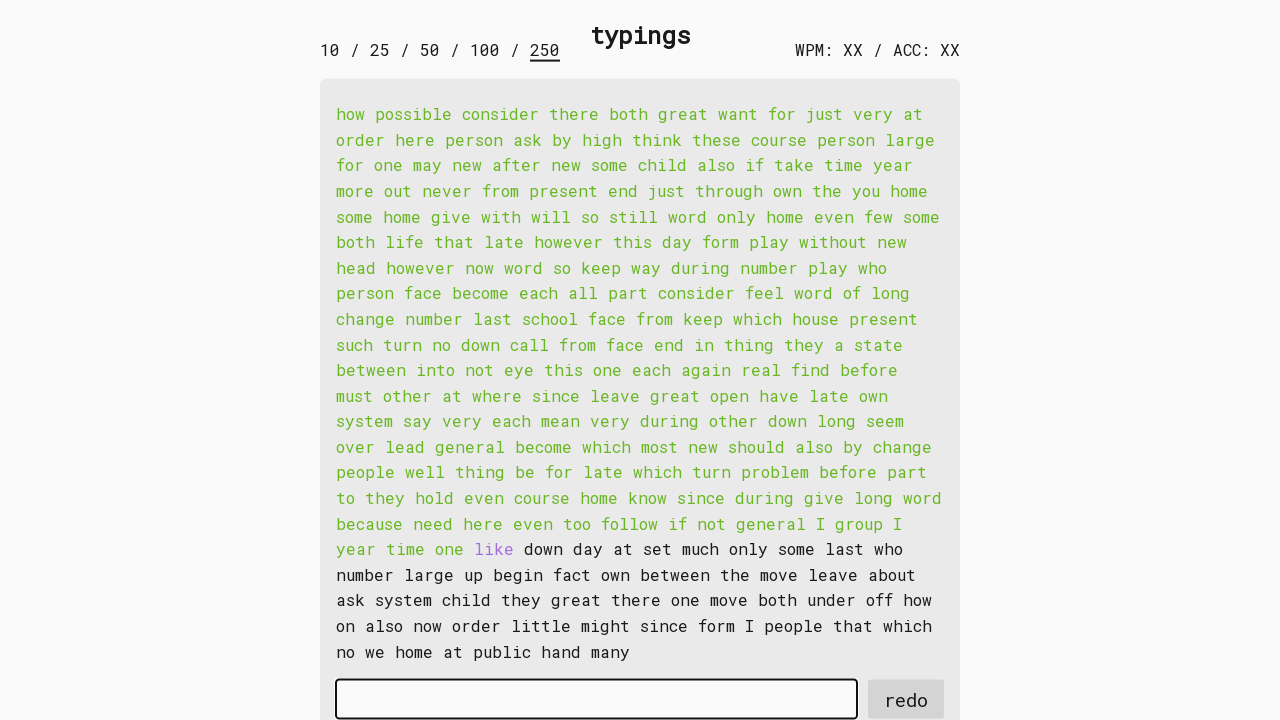

Typed word 199 into input field on #input-field
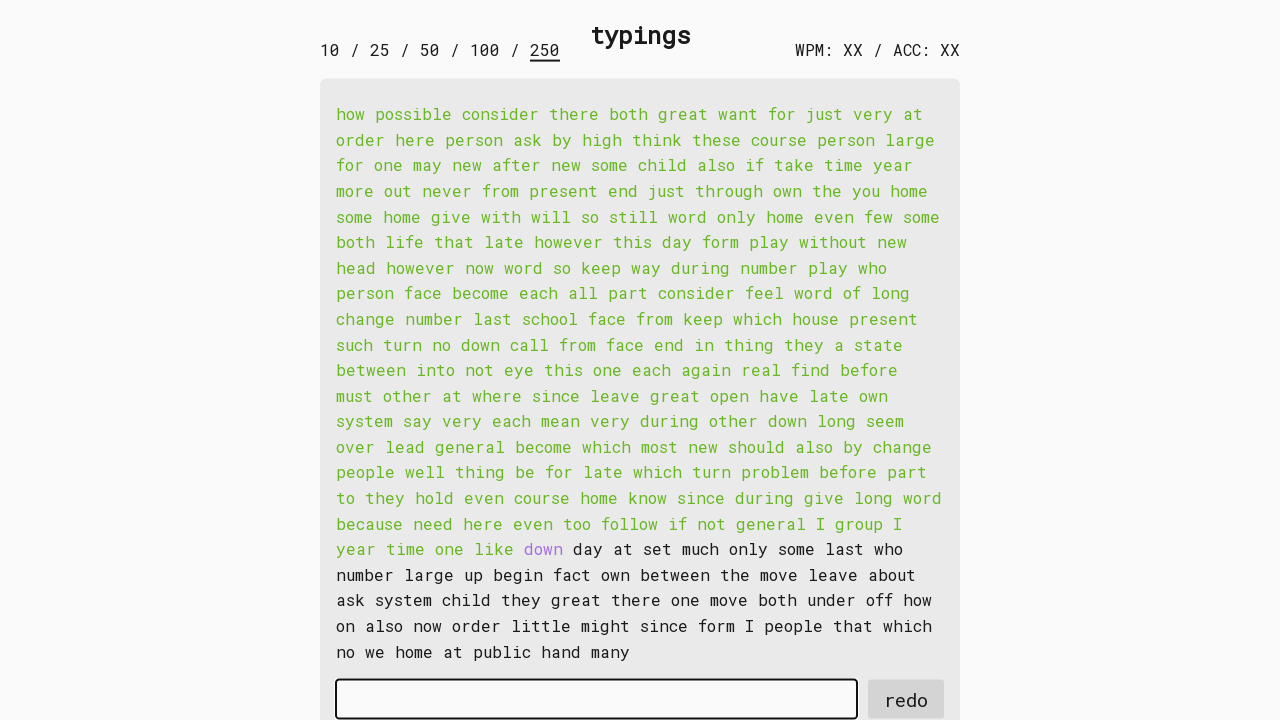

Waited for word 200 to be available
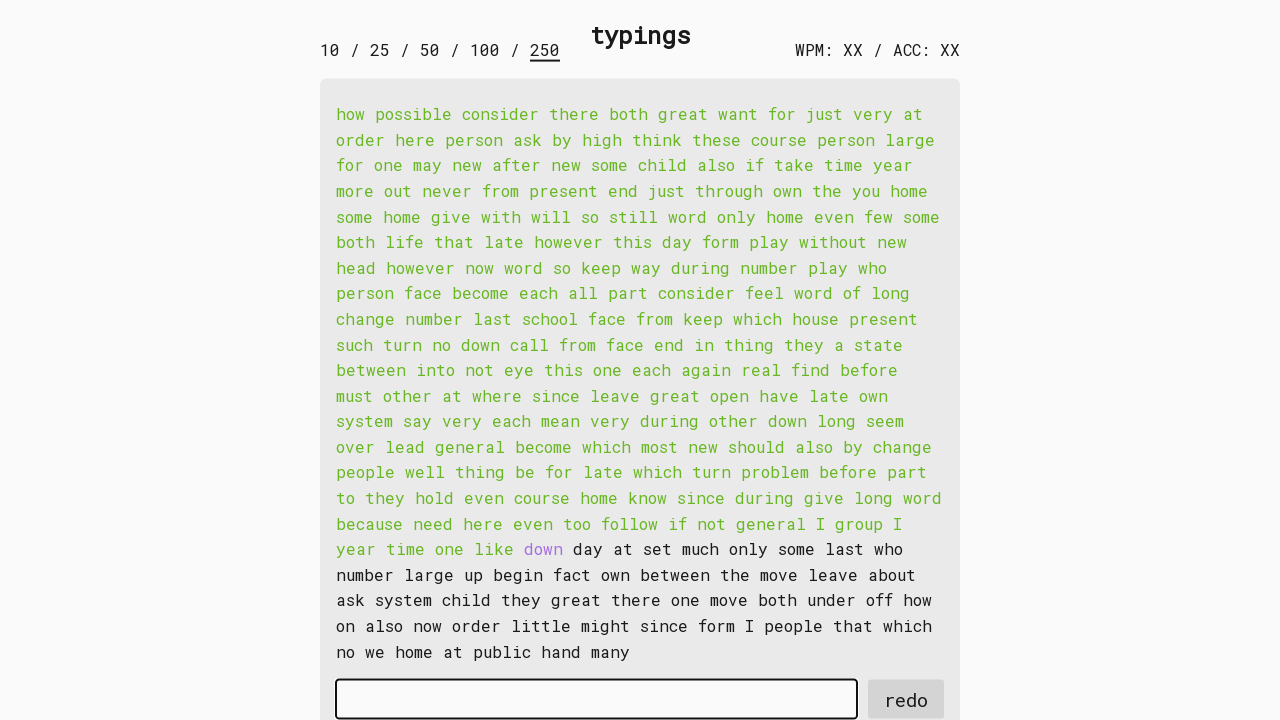

Retrieved word 200: 'down '
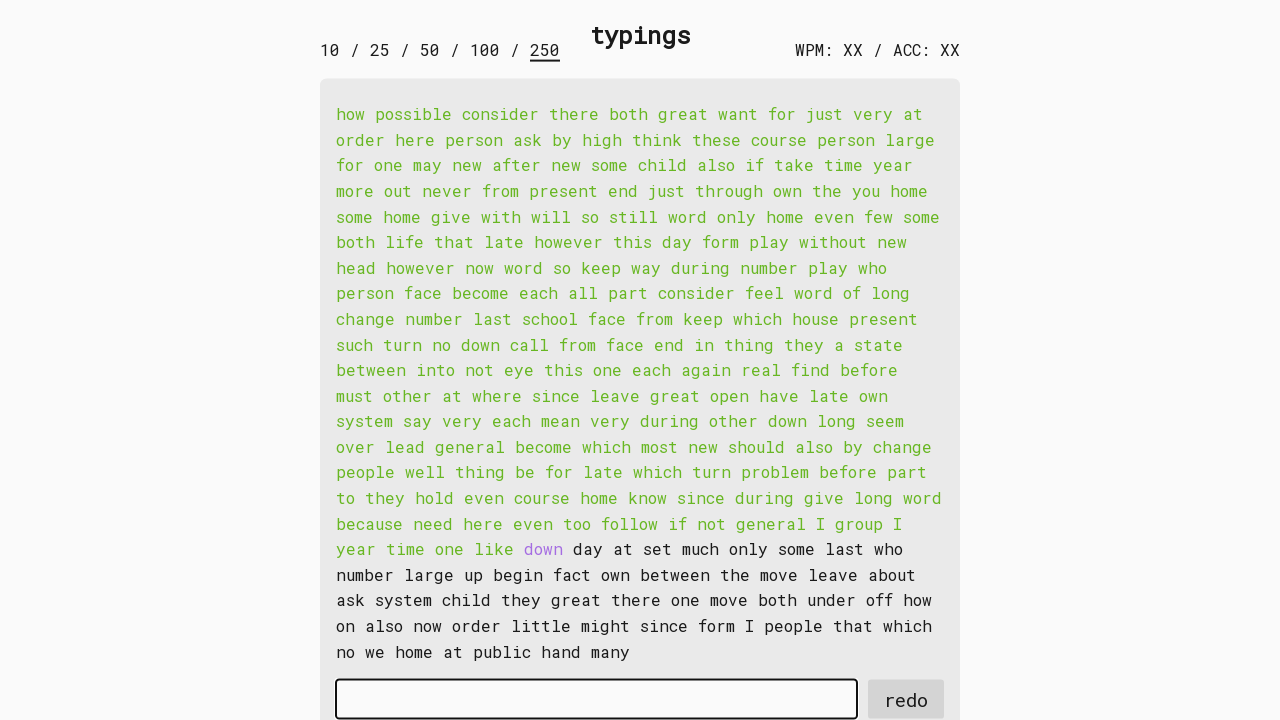

Typed word 200 into input field on #input-field
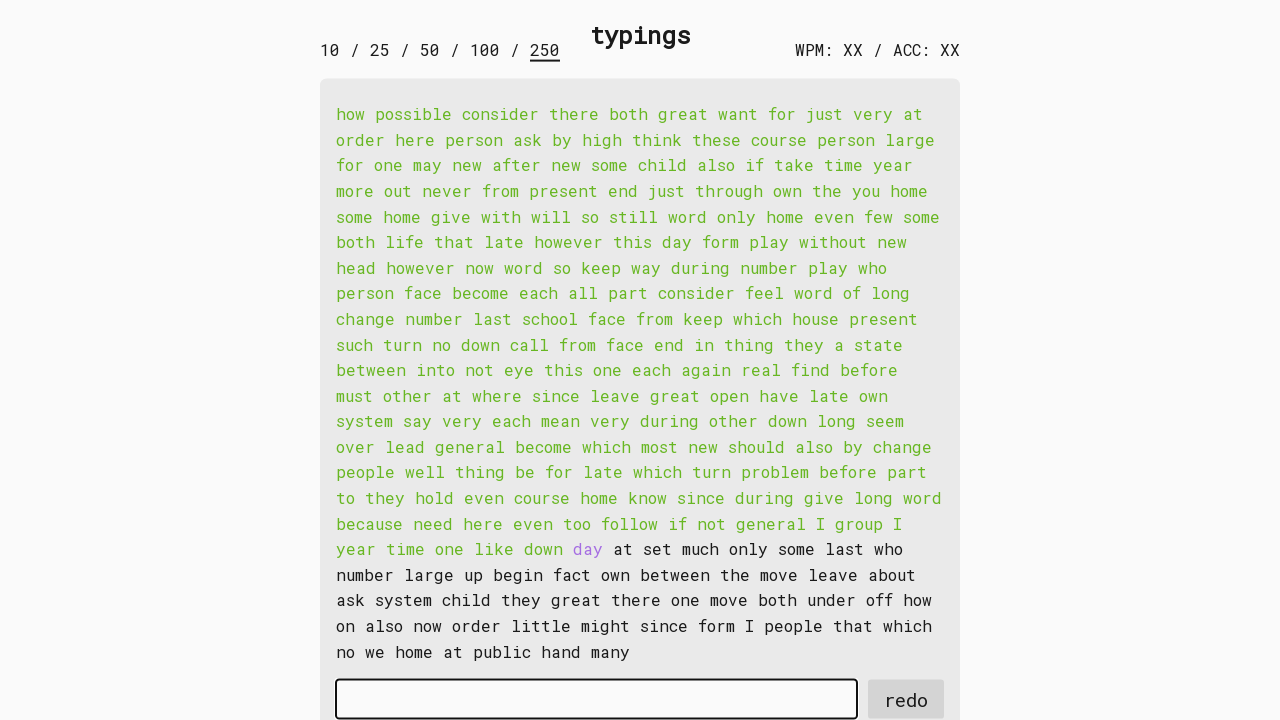

Waited for word 201 to be available
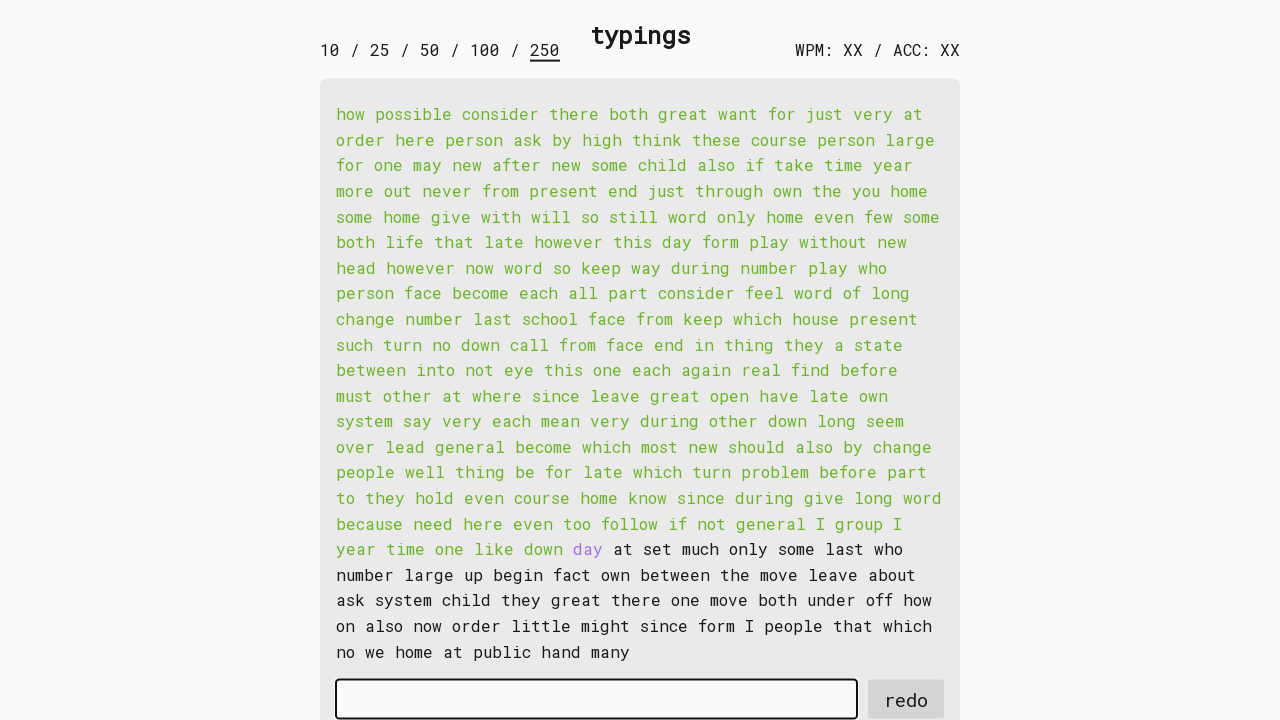

Retrieved word 201: 'day '
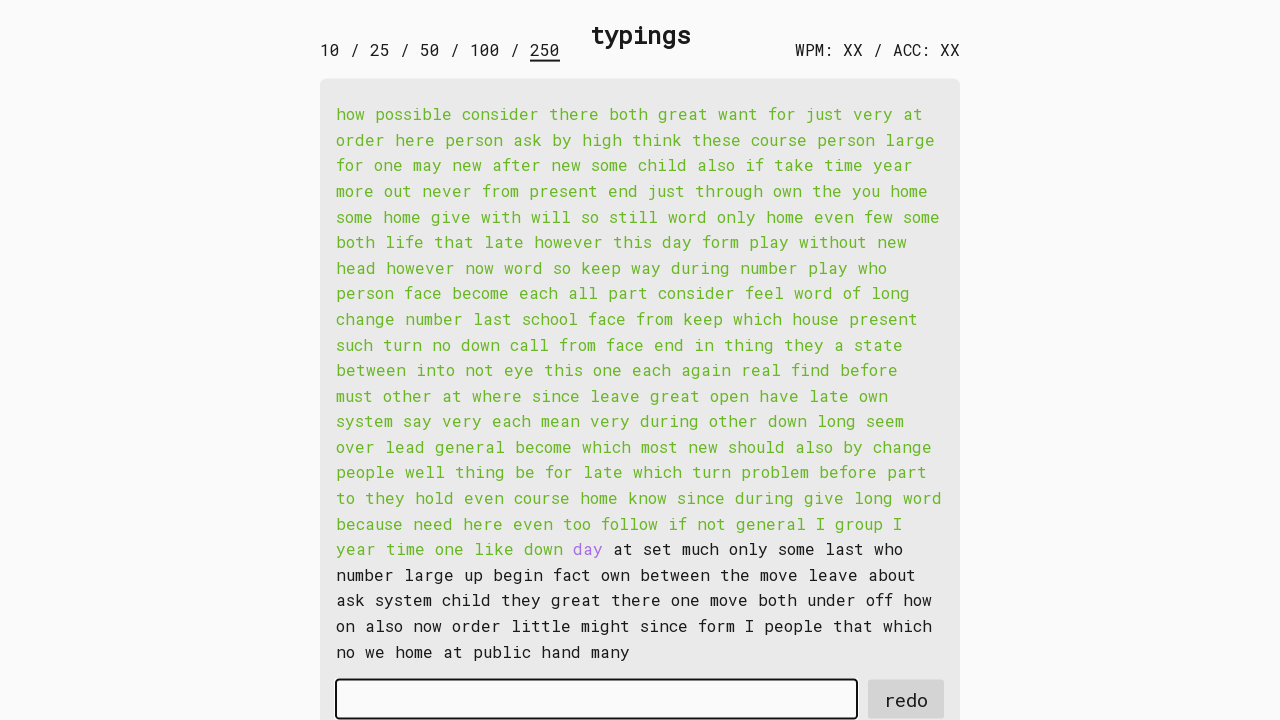

Typed word 201 into input field on #input-field
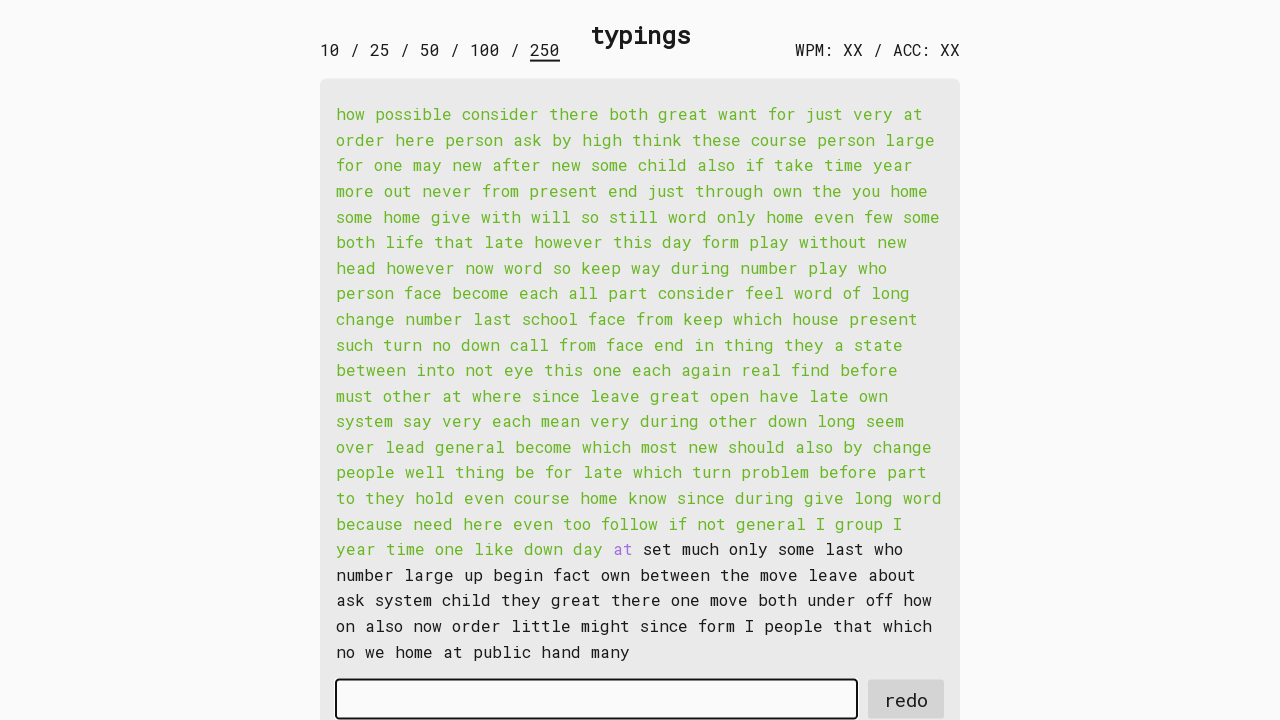

Waited for word 202 to be available
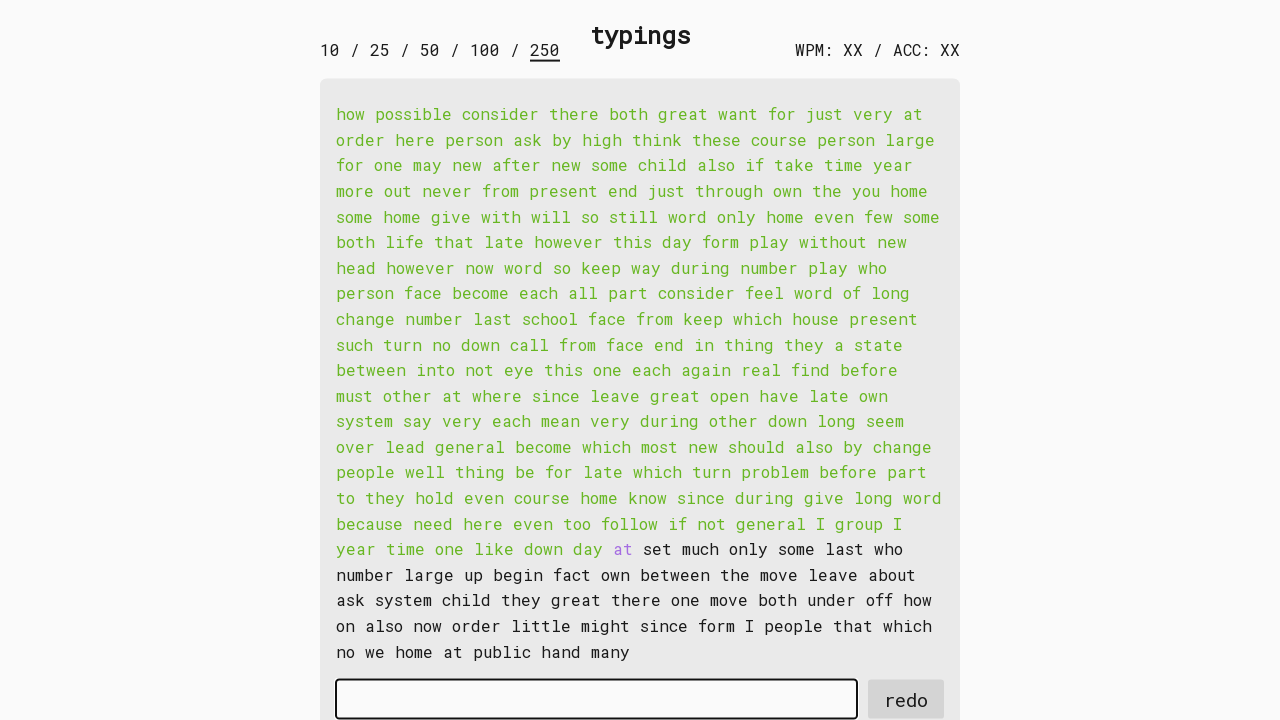

Retrieved word 202: 'at '
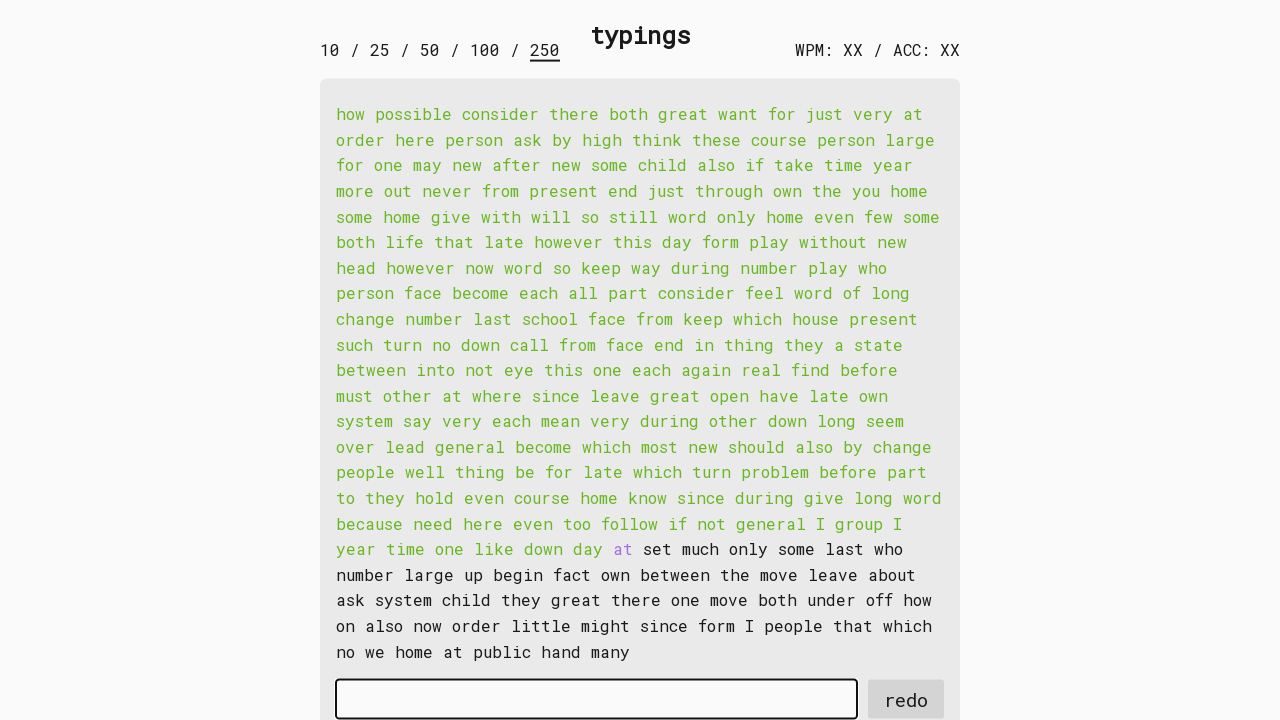

Typed word 202 into input field on #input-field
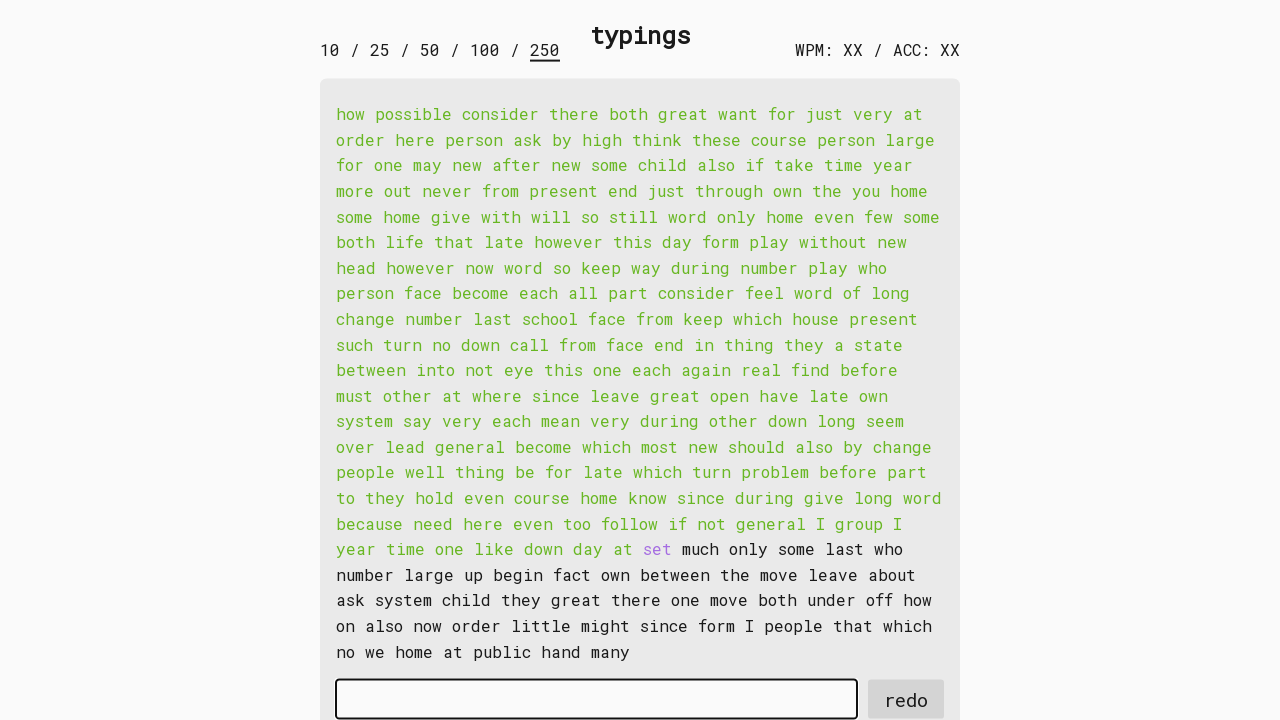

Waited for word 203 to be available
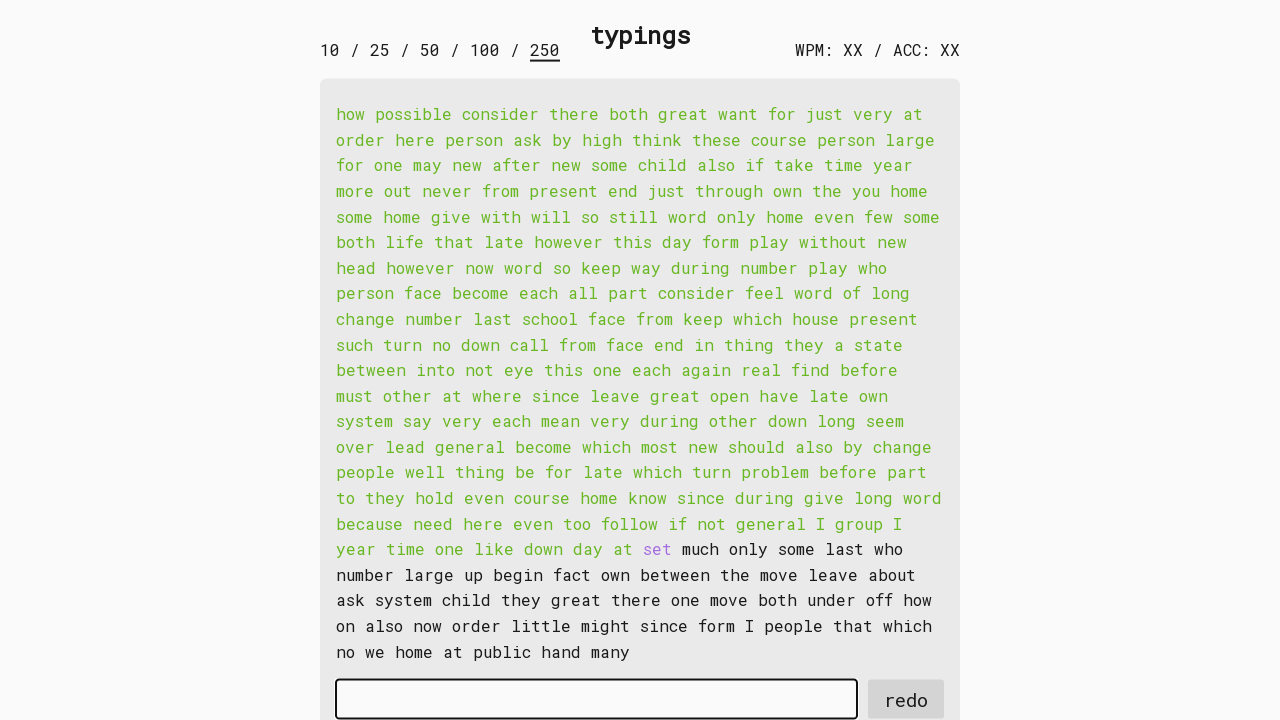

Retrieved word 203: 'set '
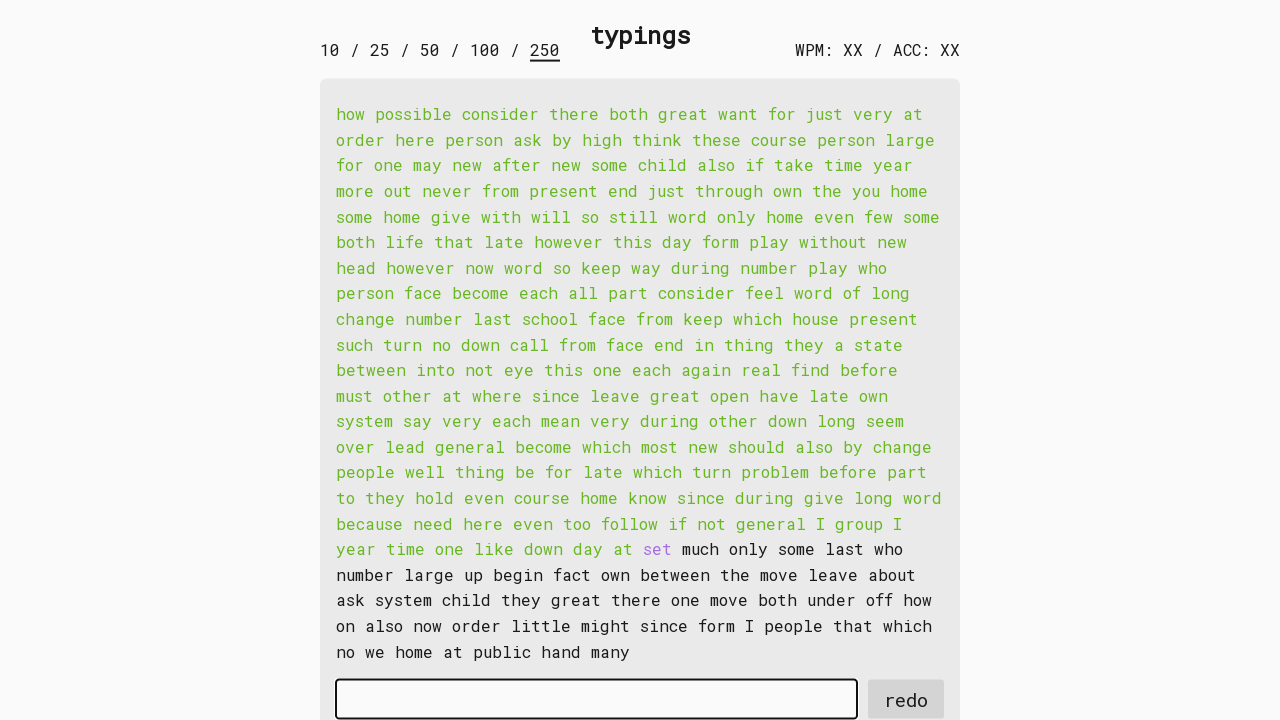

Typed word 203 into input field on #input-field
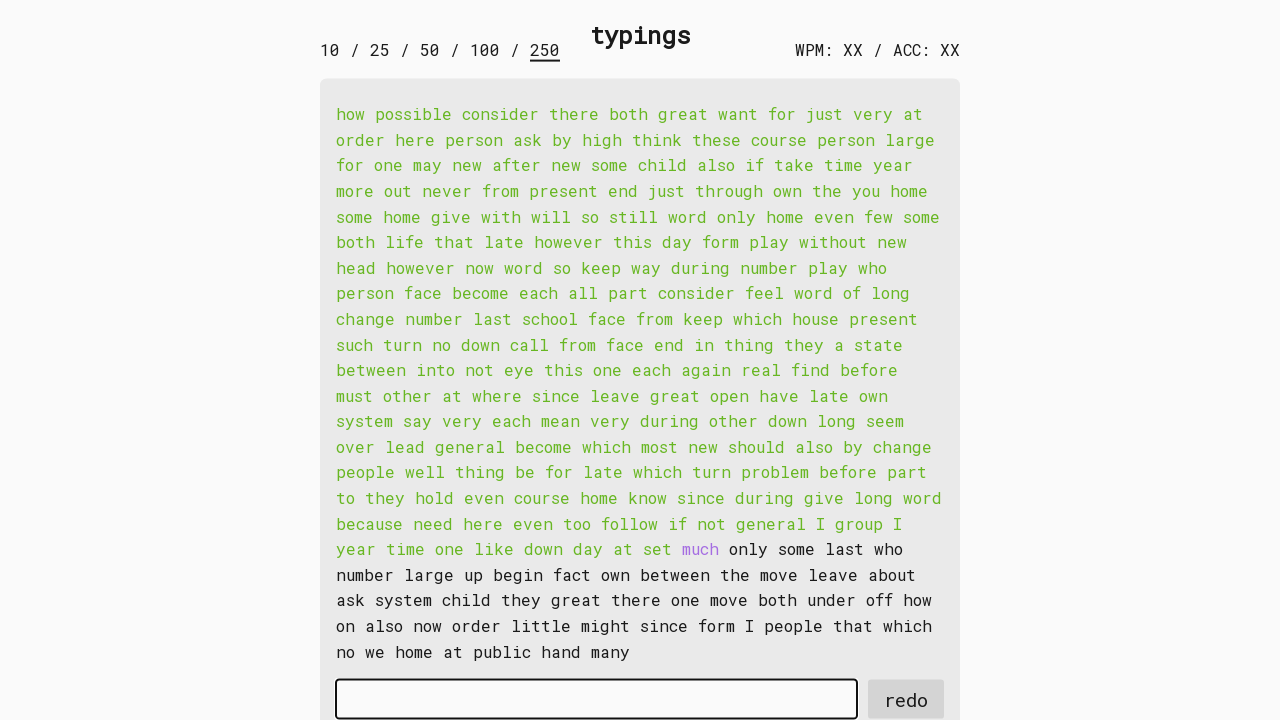

Waited for word 204 to be available
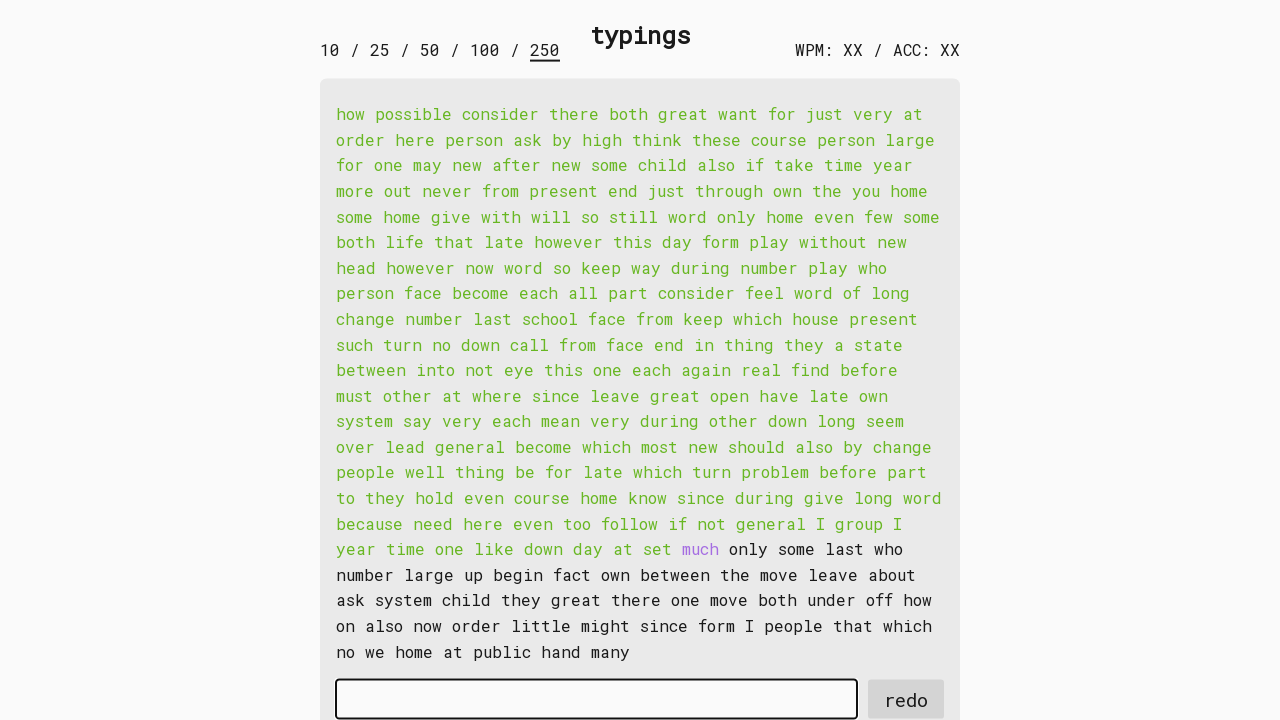

Retrieved word 204: 'much '
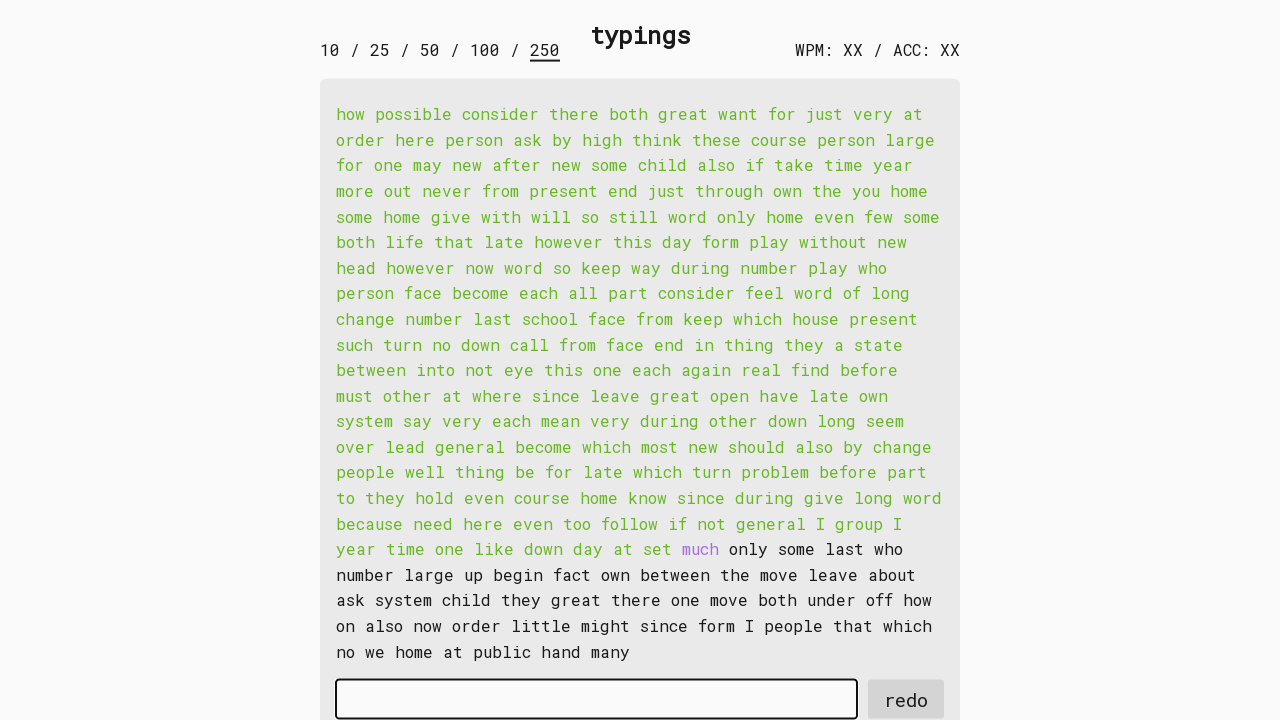

Typed word 204 into input field on #input-field
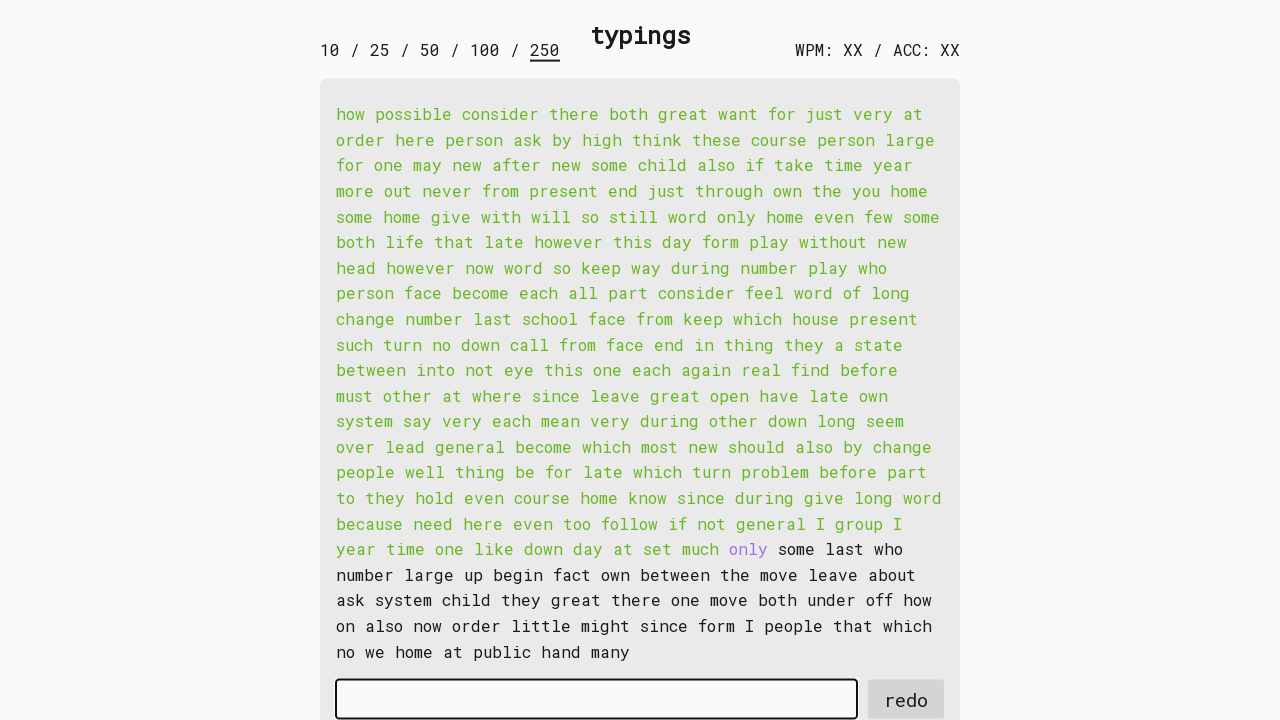

Waited for word 205 to be available
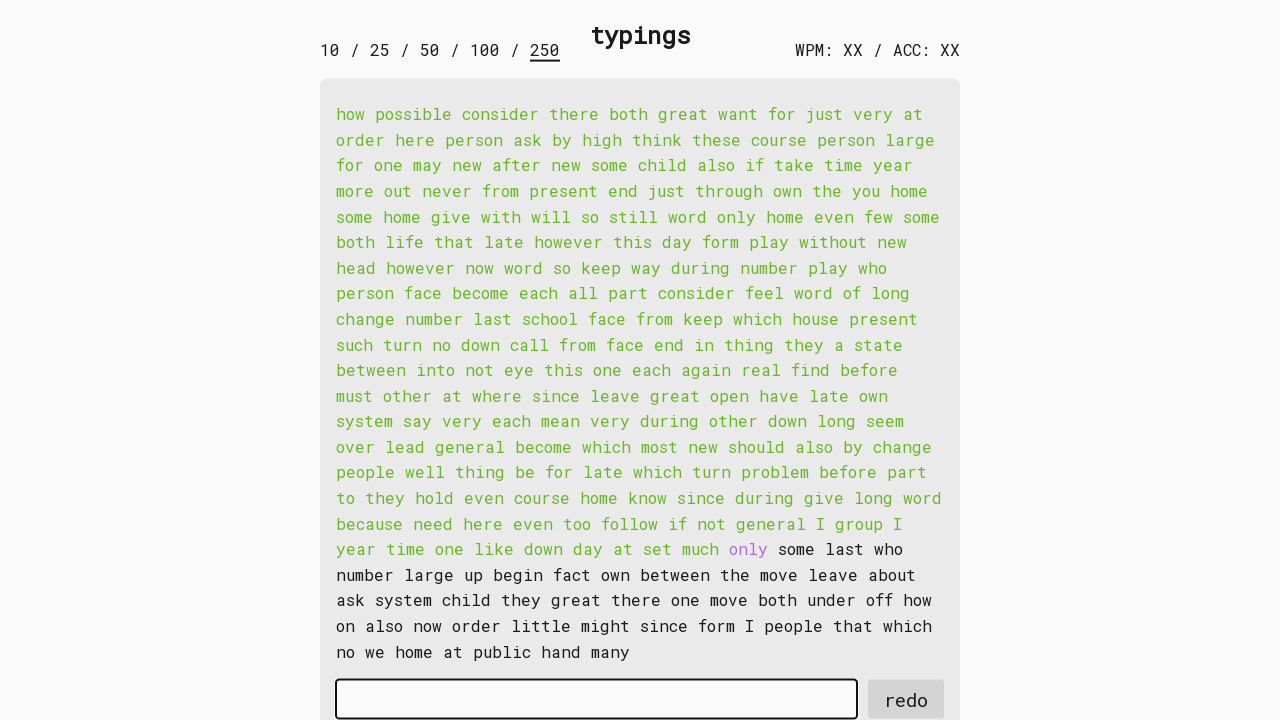

Retrieved word 205: 'only '
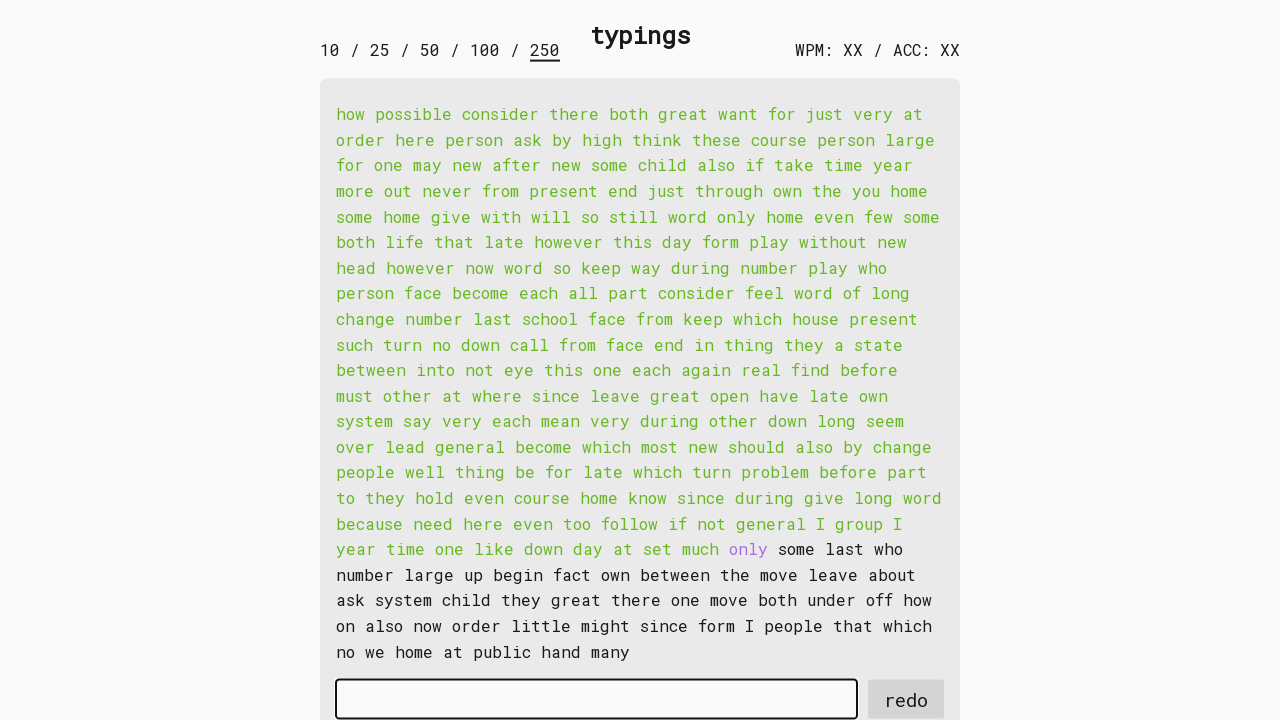

Typed word 205 into input field on #input-field
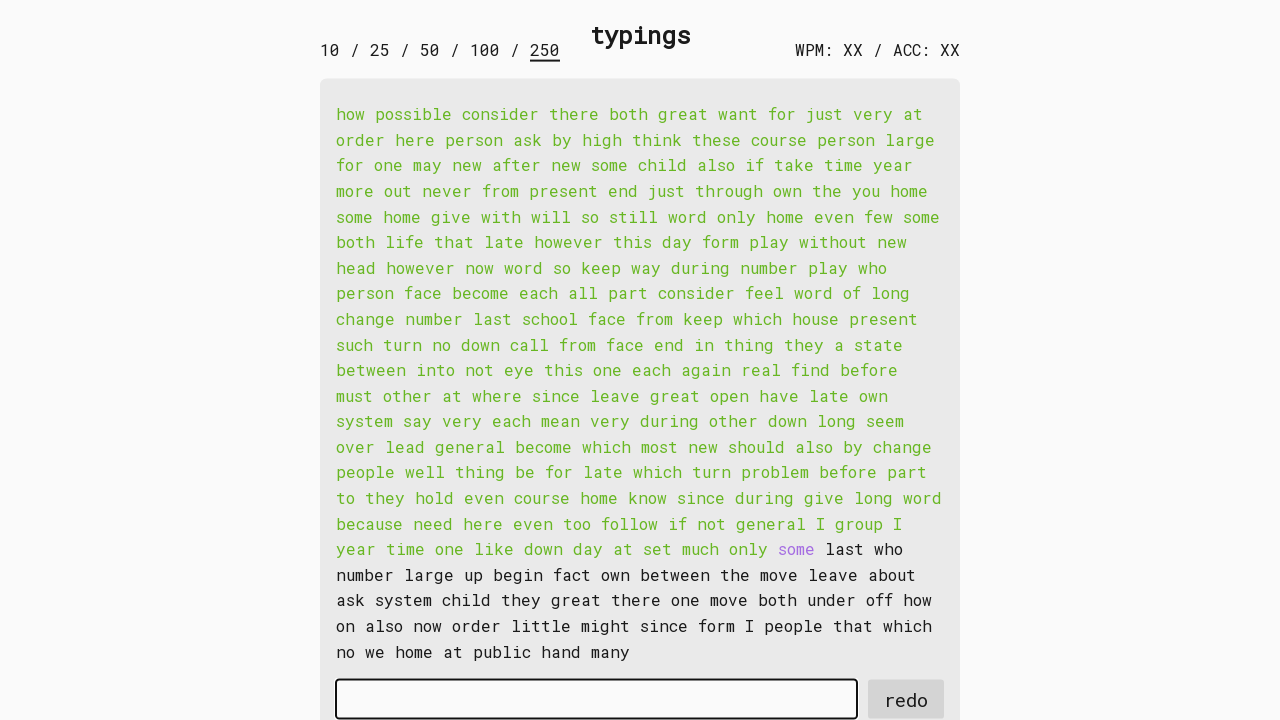

Waited for word 206 to be available
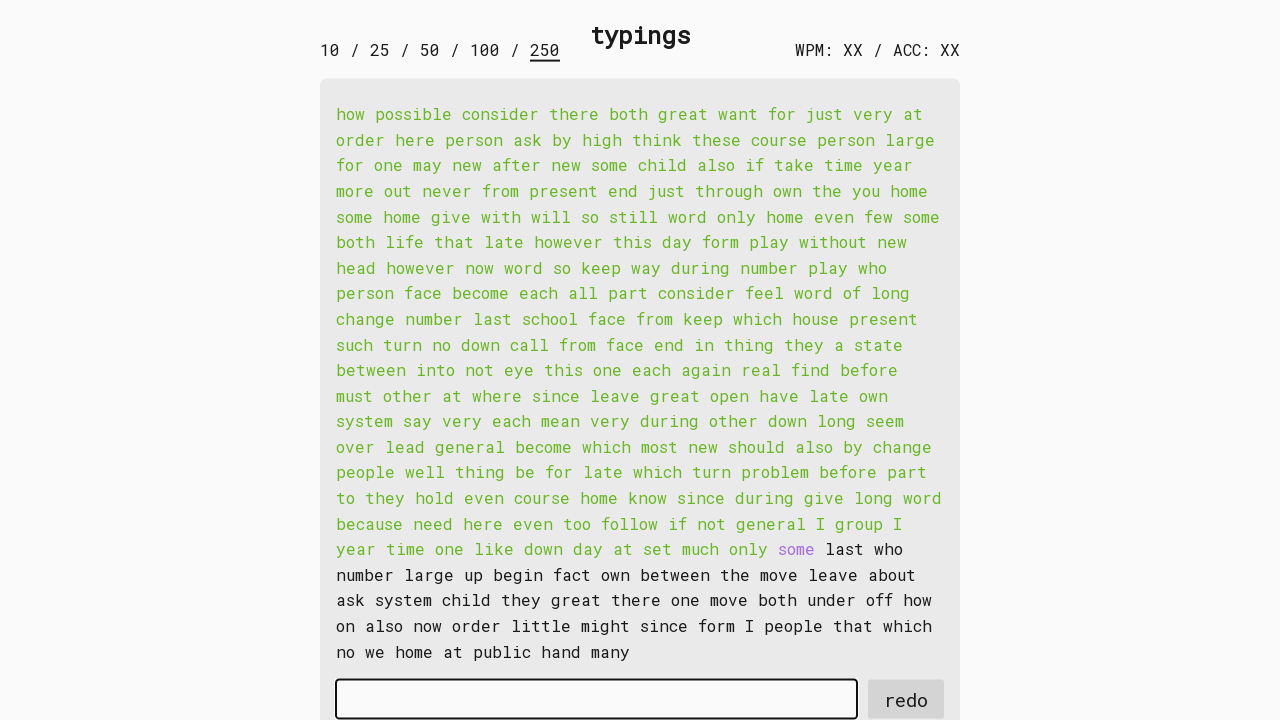

Retrieved word 206: 'some '
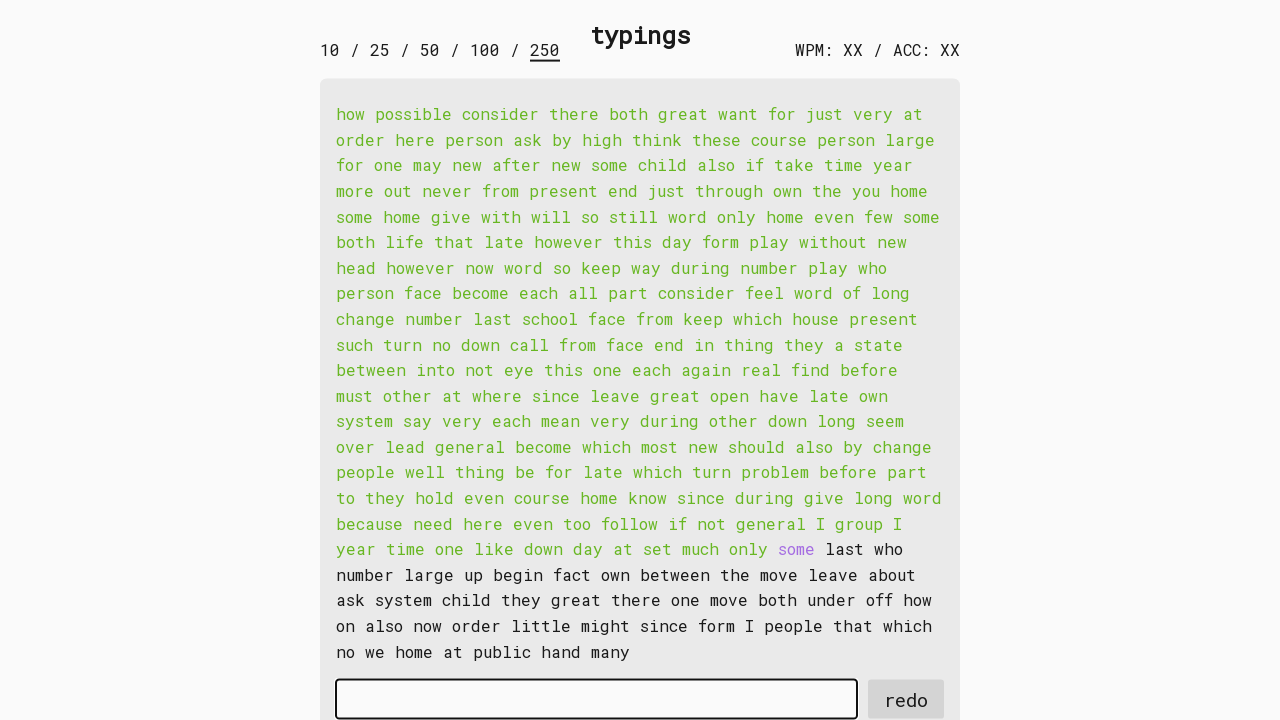

Typed word 206 into input field on #input-field
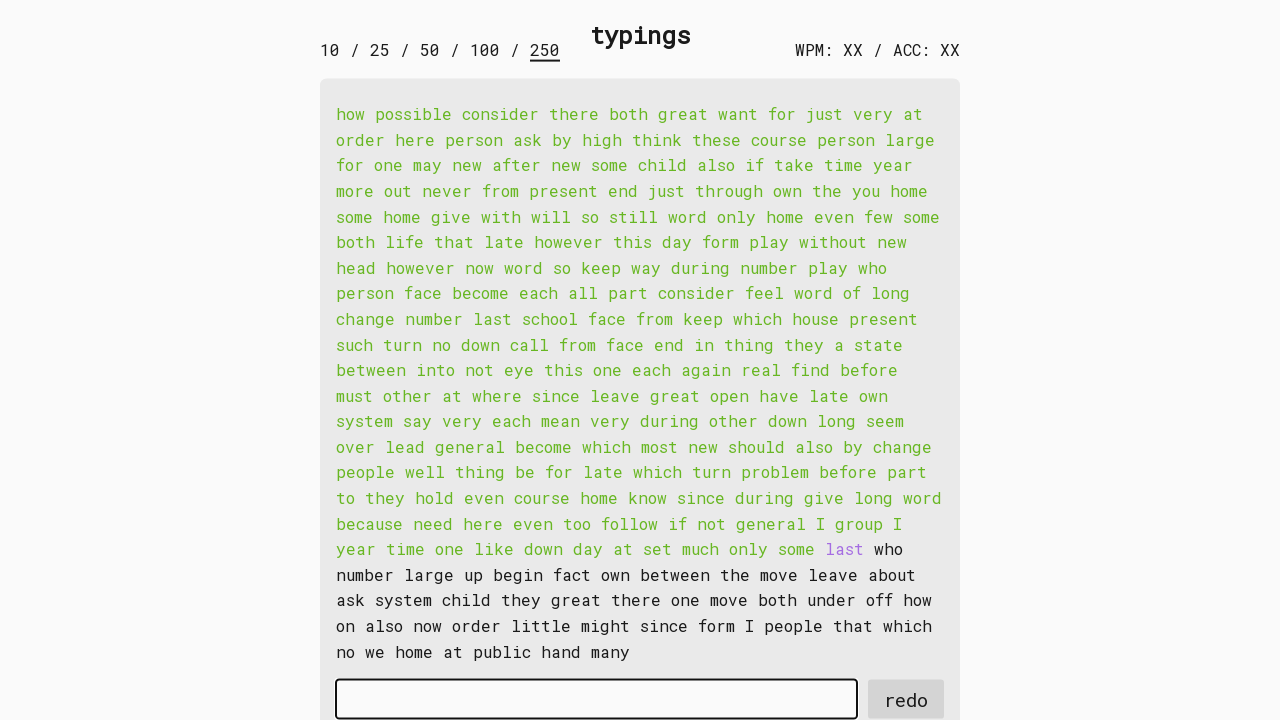

Waited for word 207 to be available
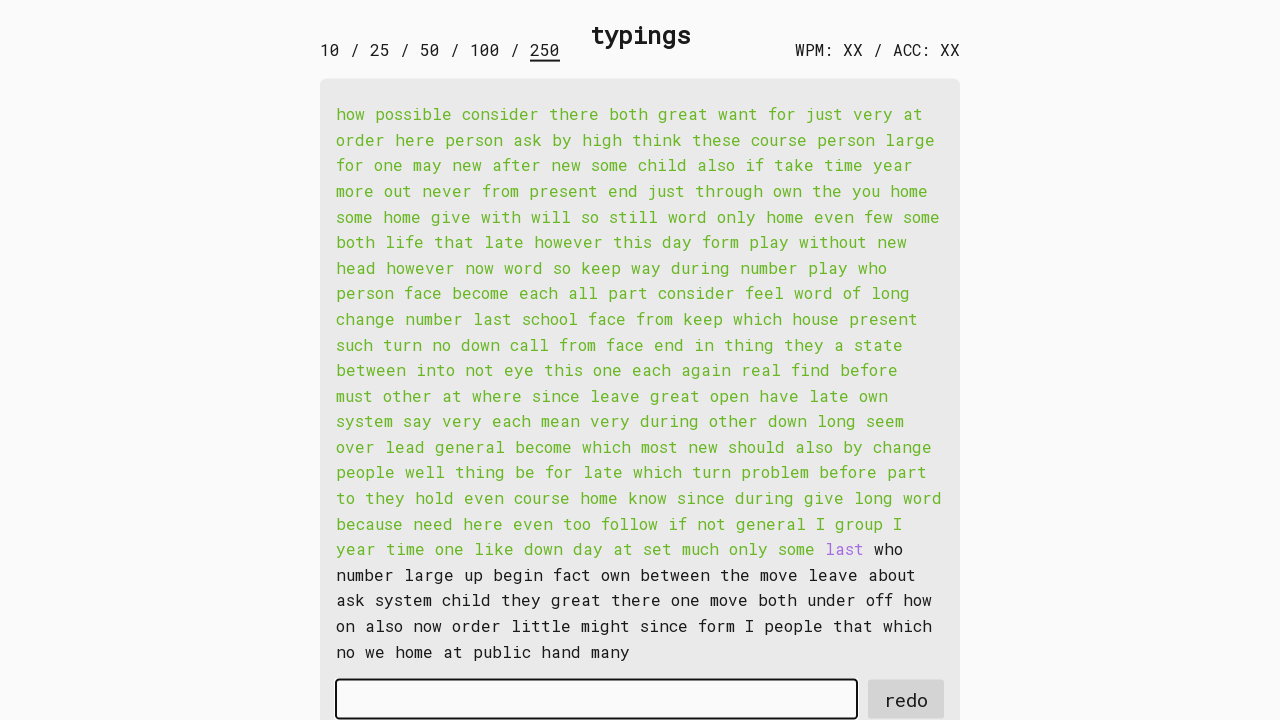

Retrieved word 207: 'last '
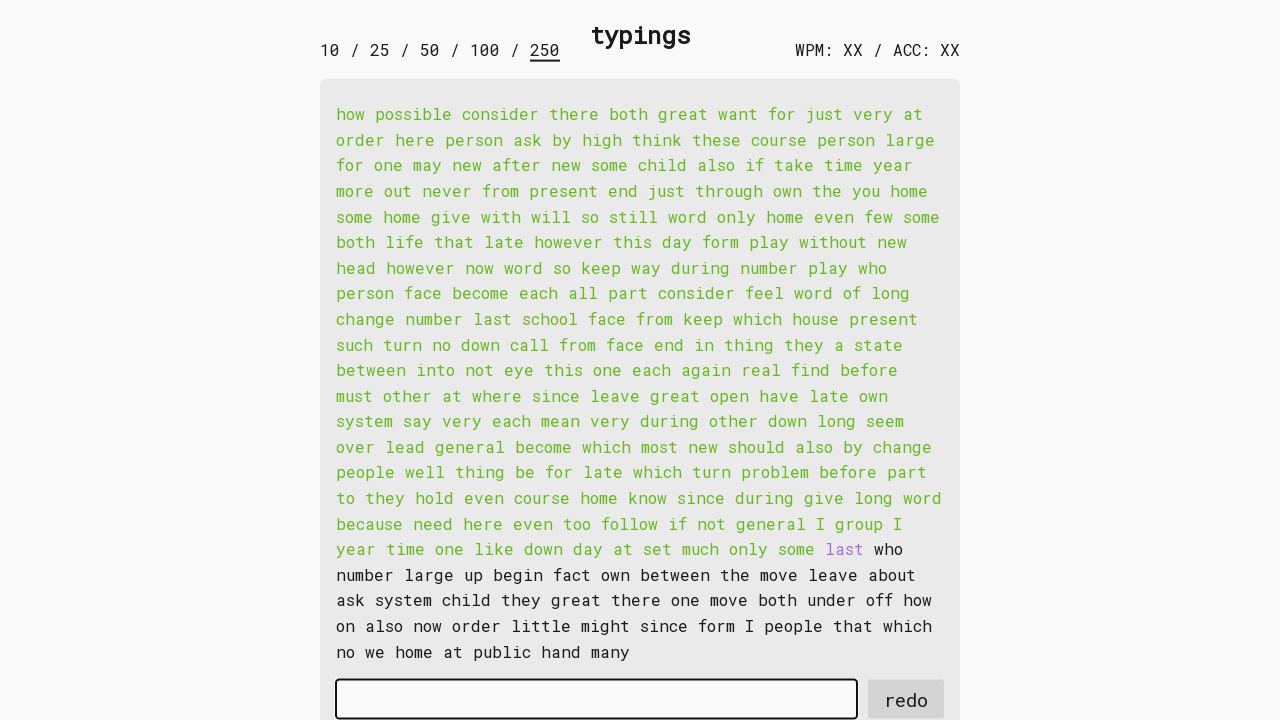

Typed word 207 into input field on #input-field
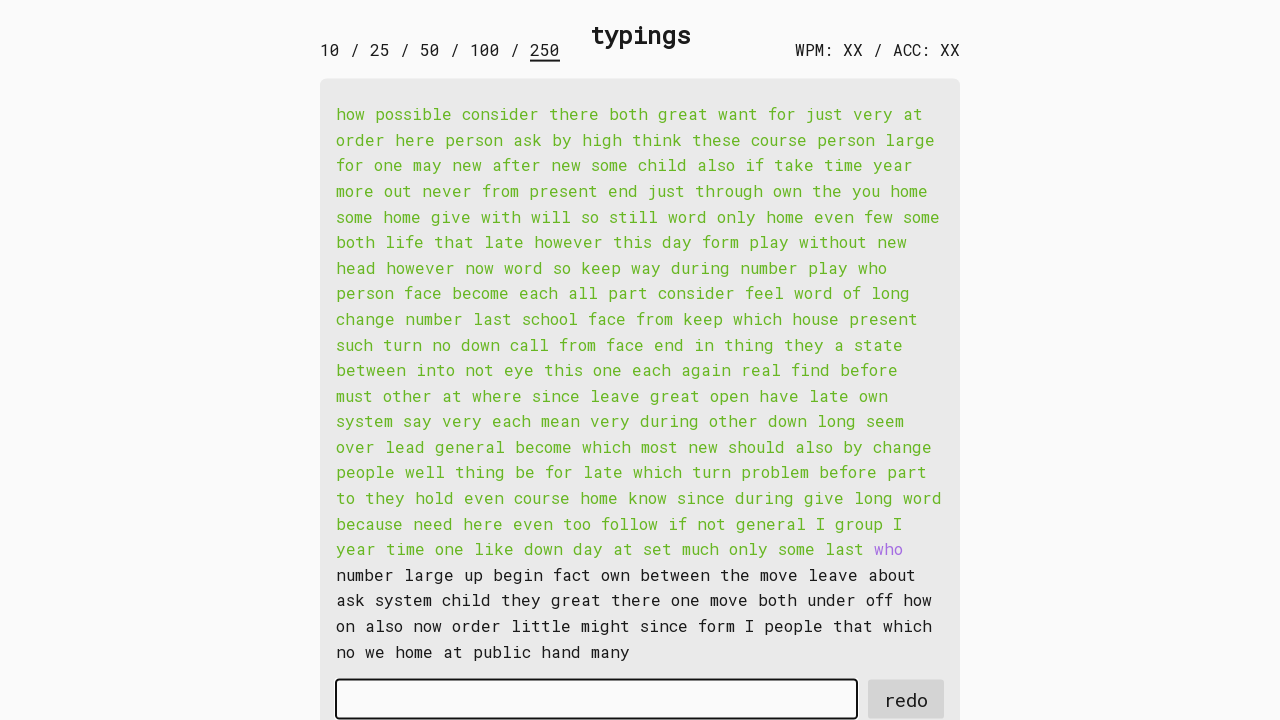

Waited for word 208 to be available
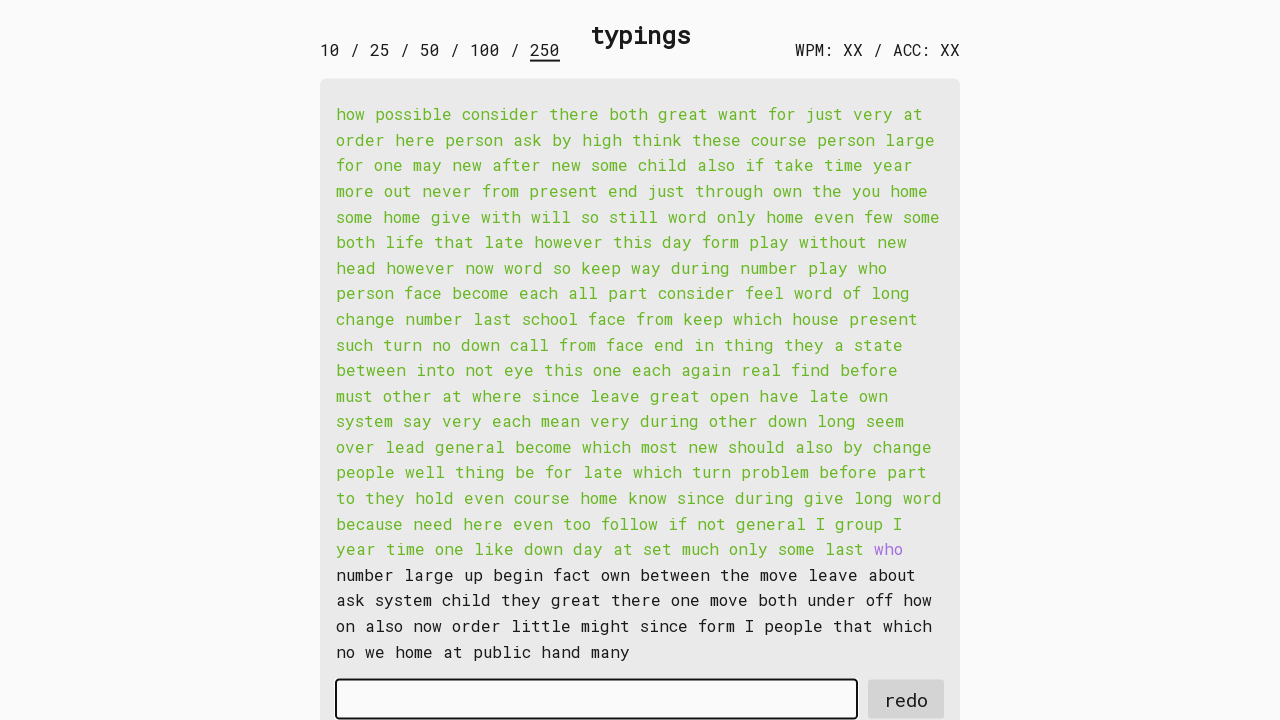

Retrieved word 208: 'who '
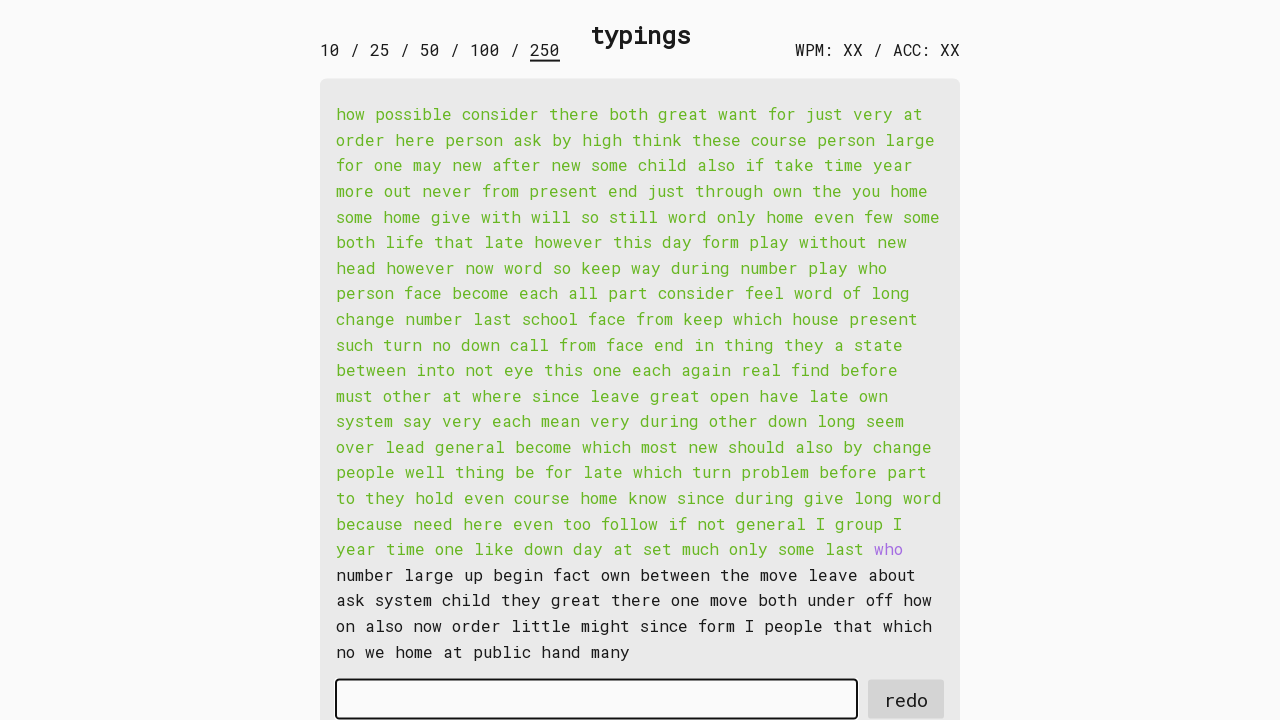

Typed word 208 into input field on #input-field
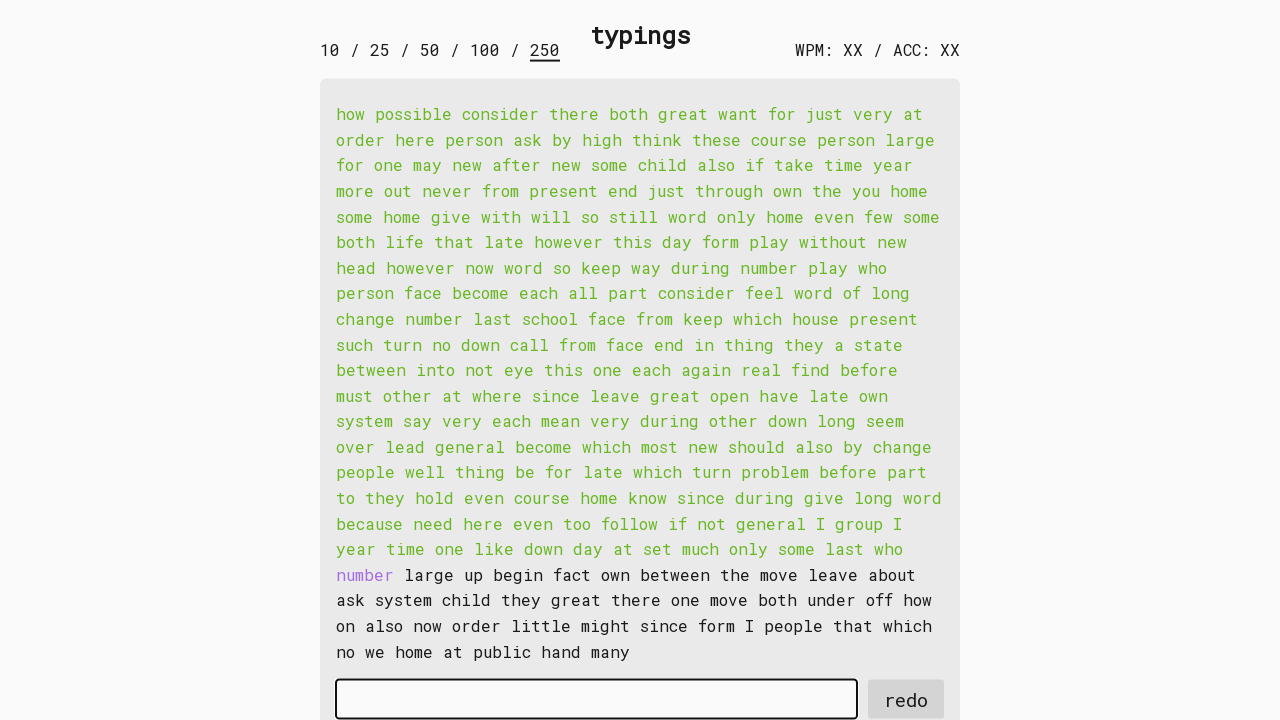

Waited for word 209 to be available
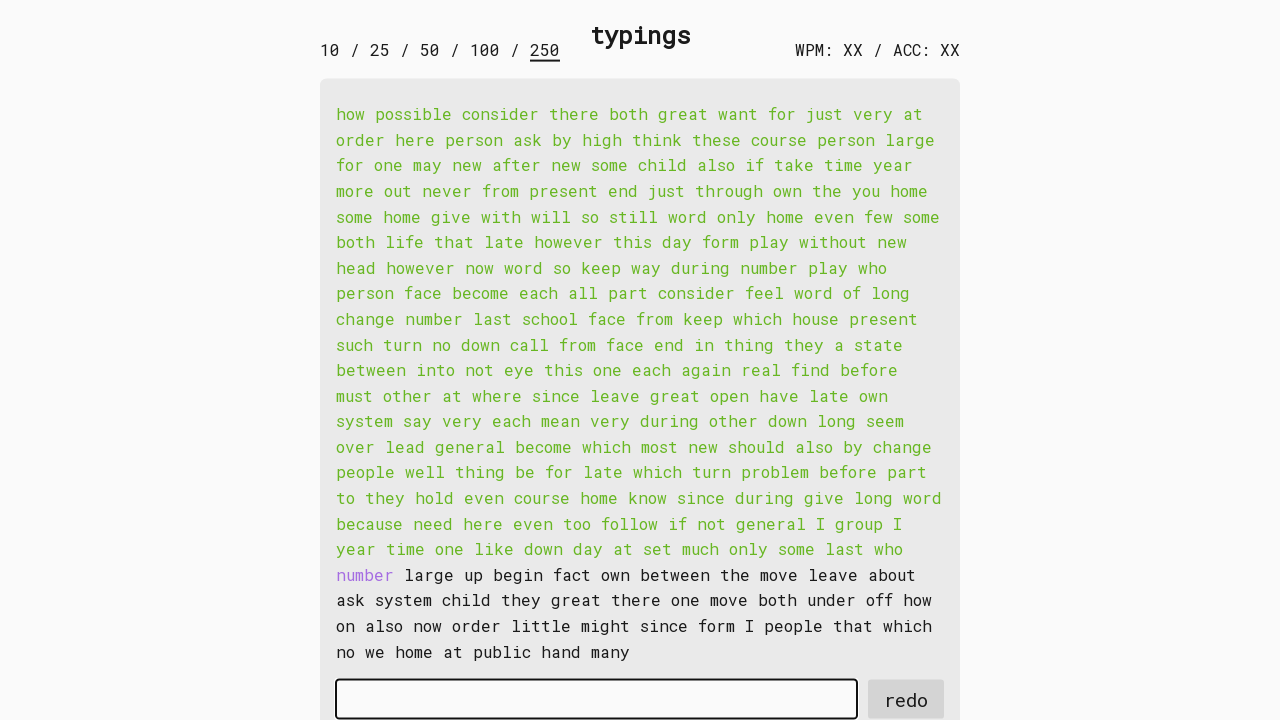

Retrieved word 209: 'number '
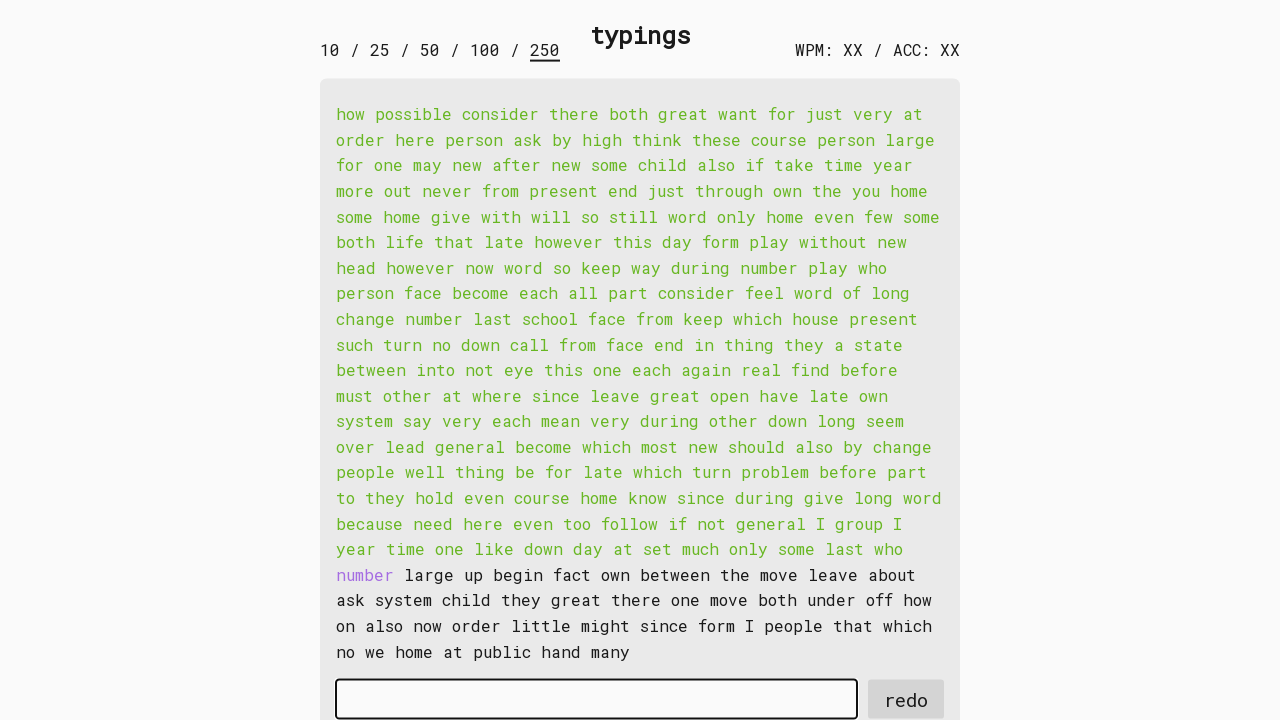

Typed word 209 into input field on #input-field
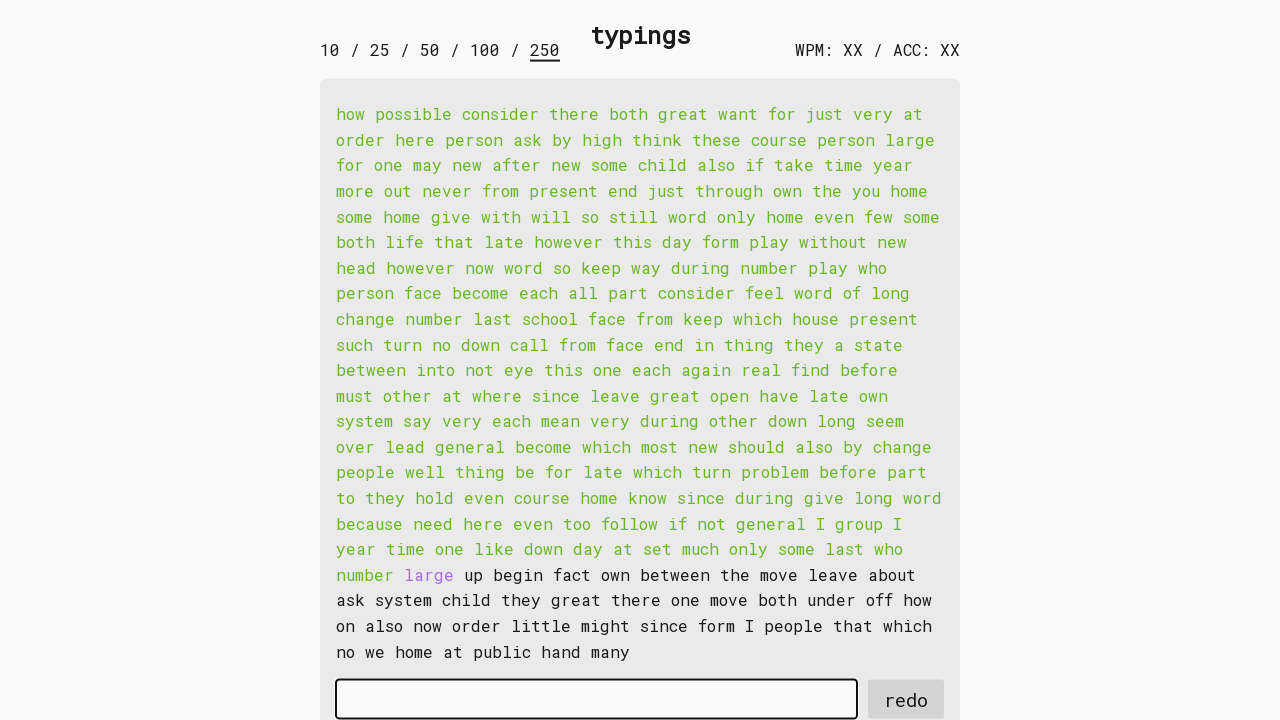

Waited for word 210 to be available
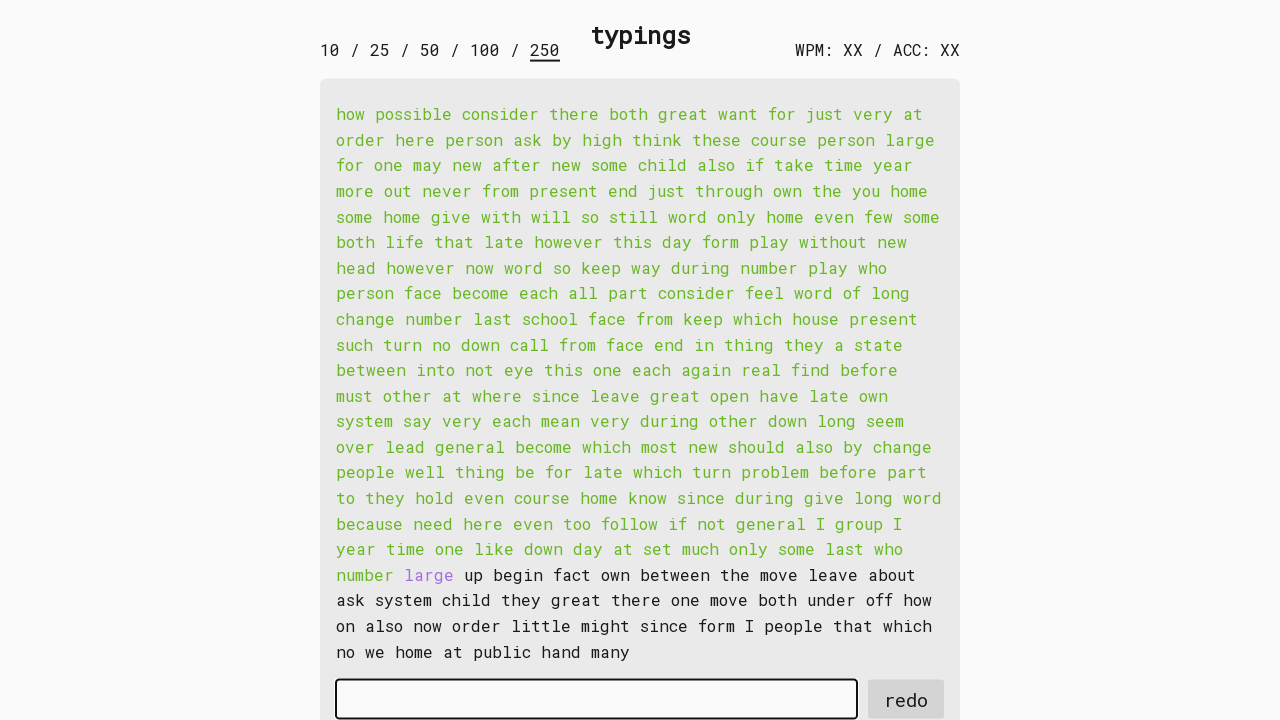

Retrieved word 210: 'large '
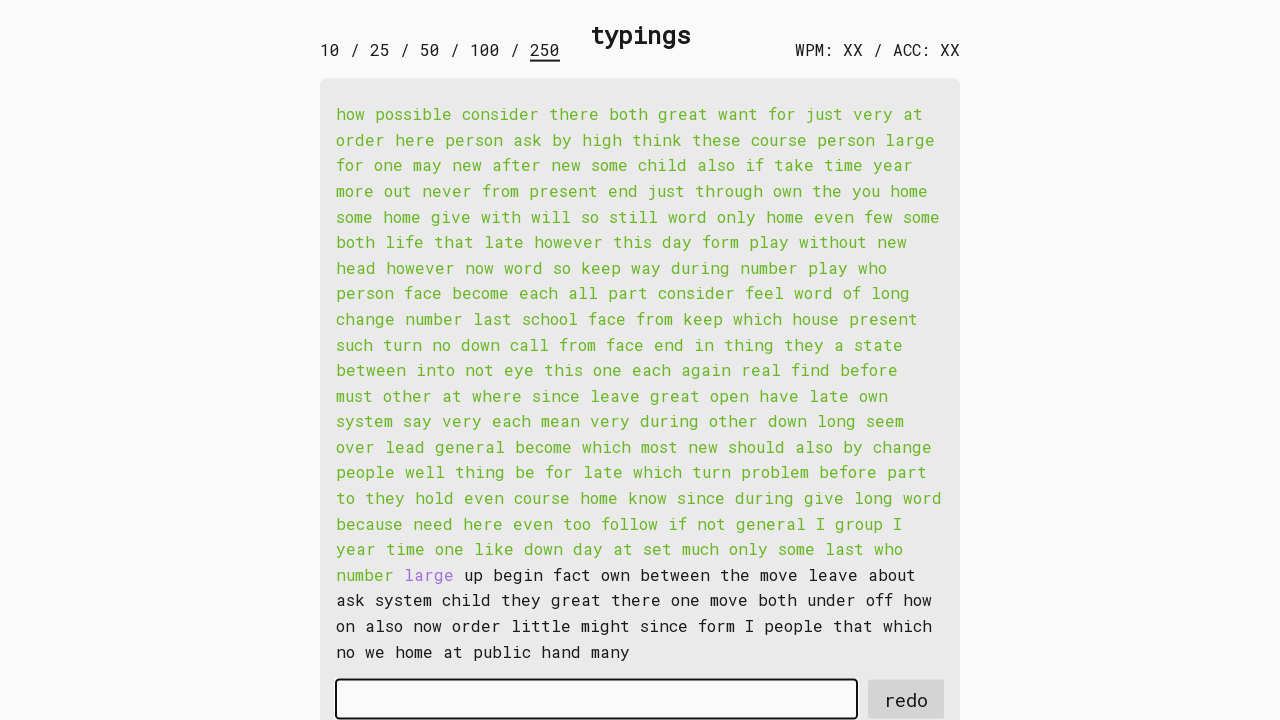

Typed word 210 into input field on #input-field
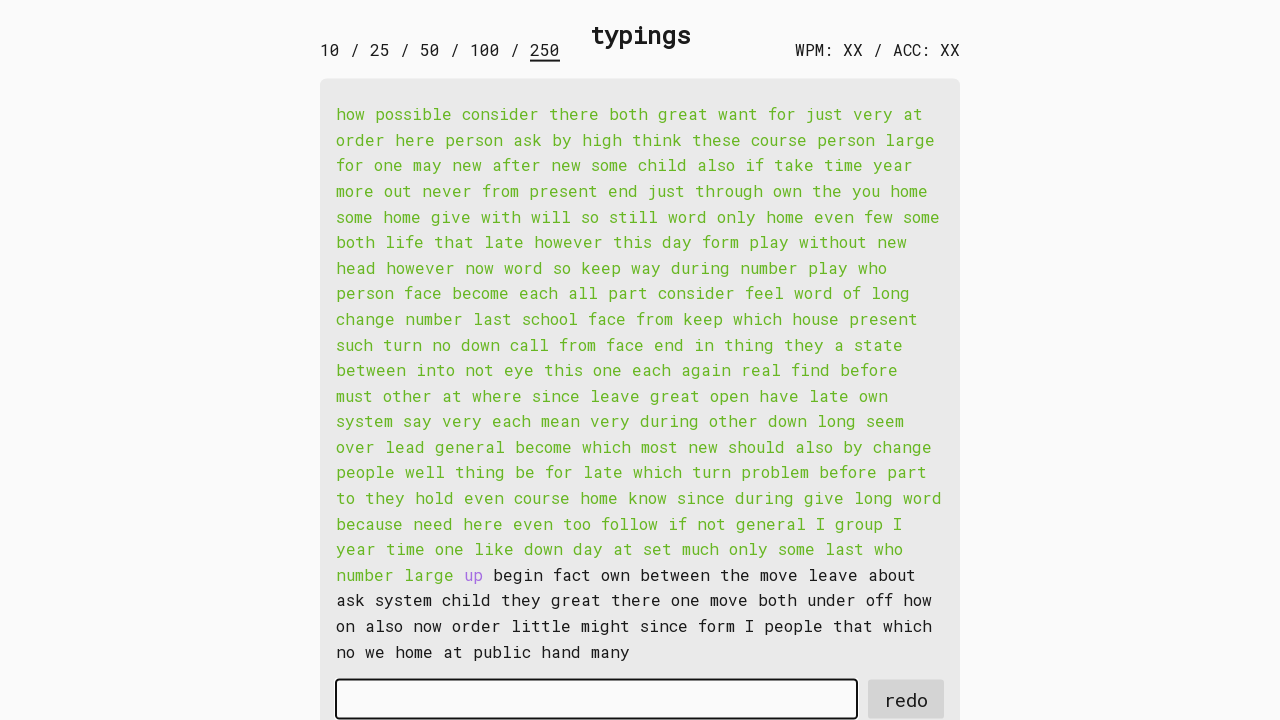

Waited for word 211 to be available
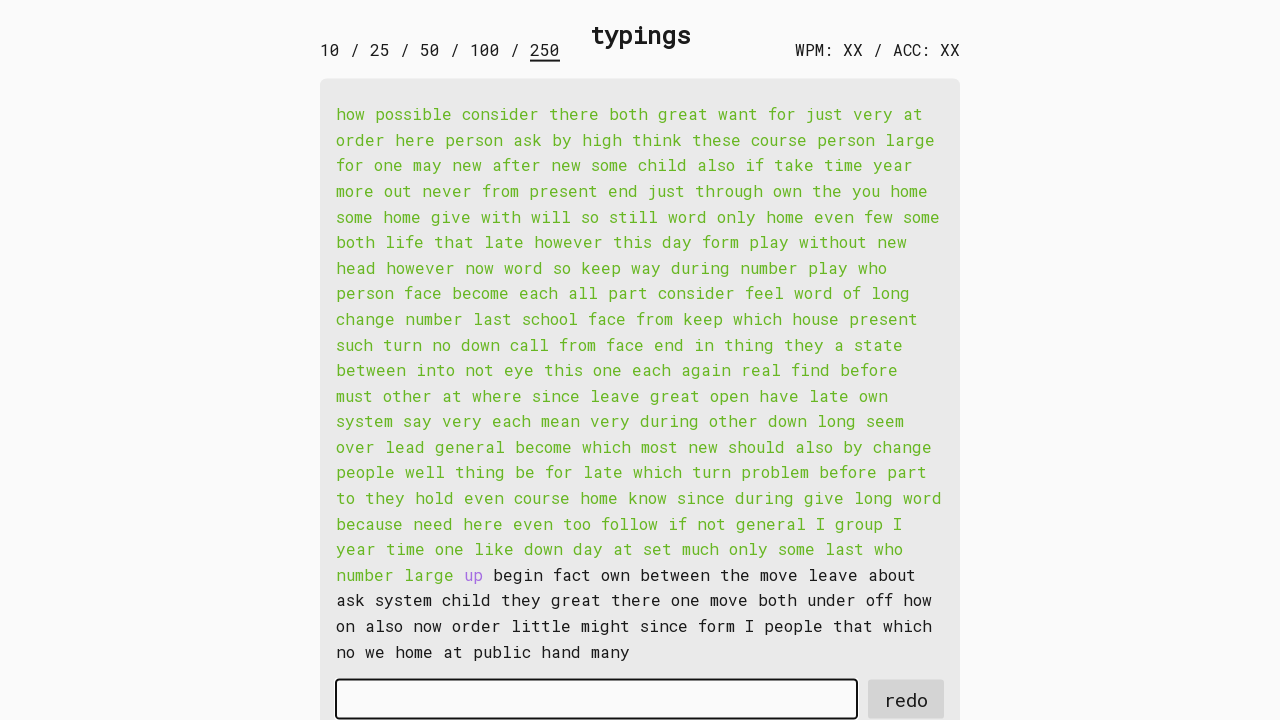

Retrieved word 211: 'up '
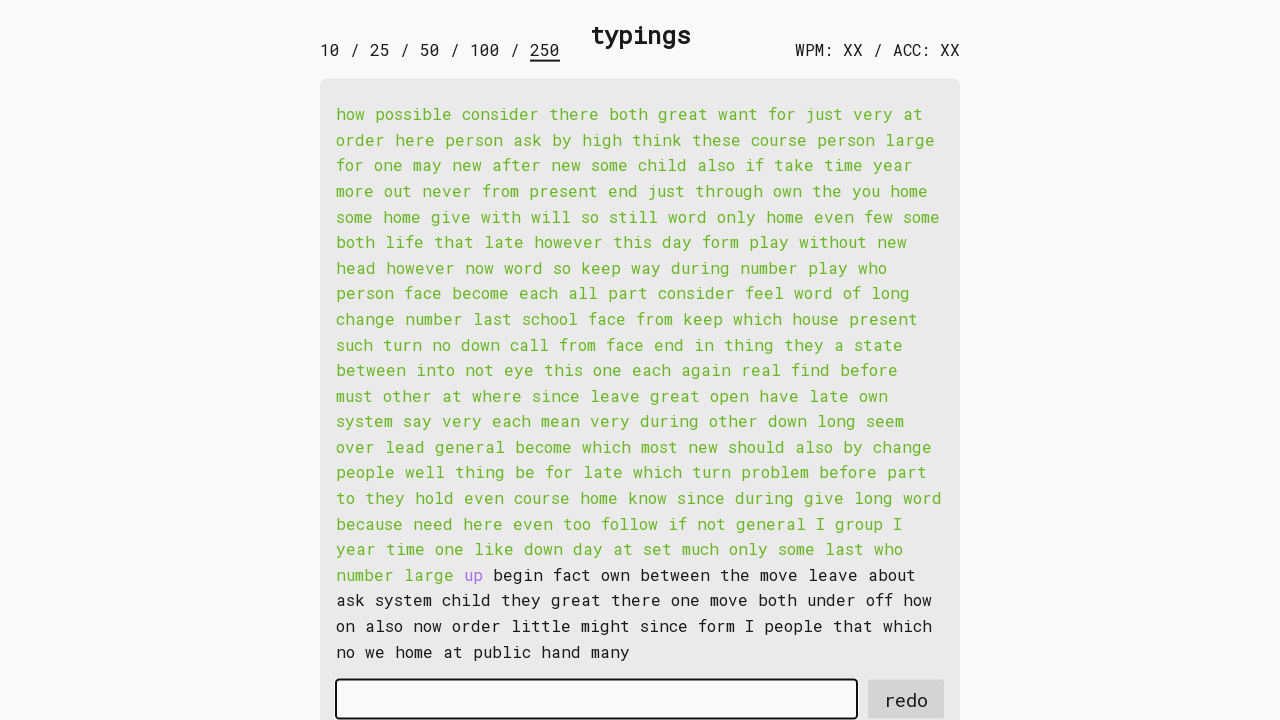

Typed word 211 into input field on #input-field
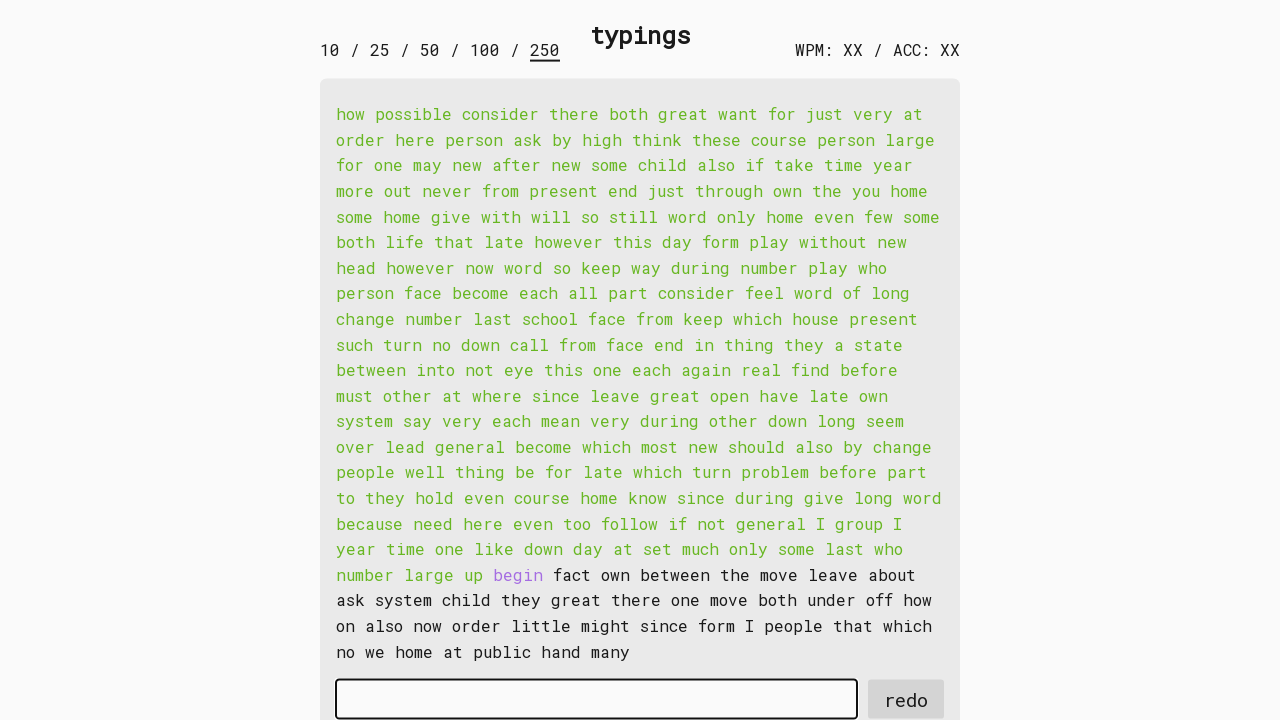

Waited for word 212 to be available
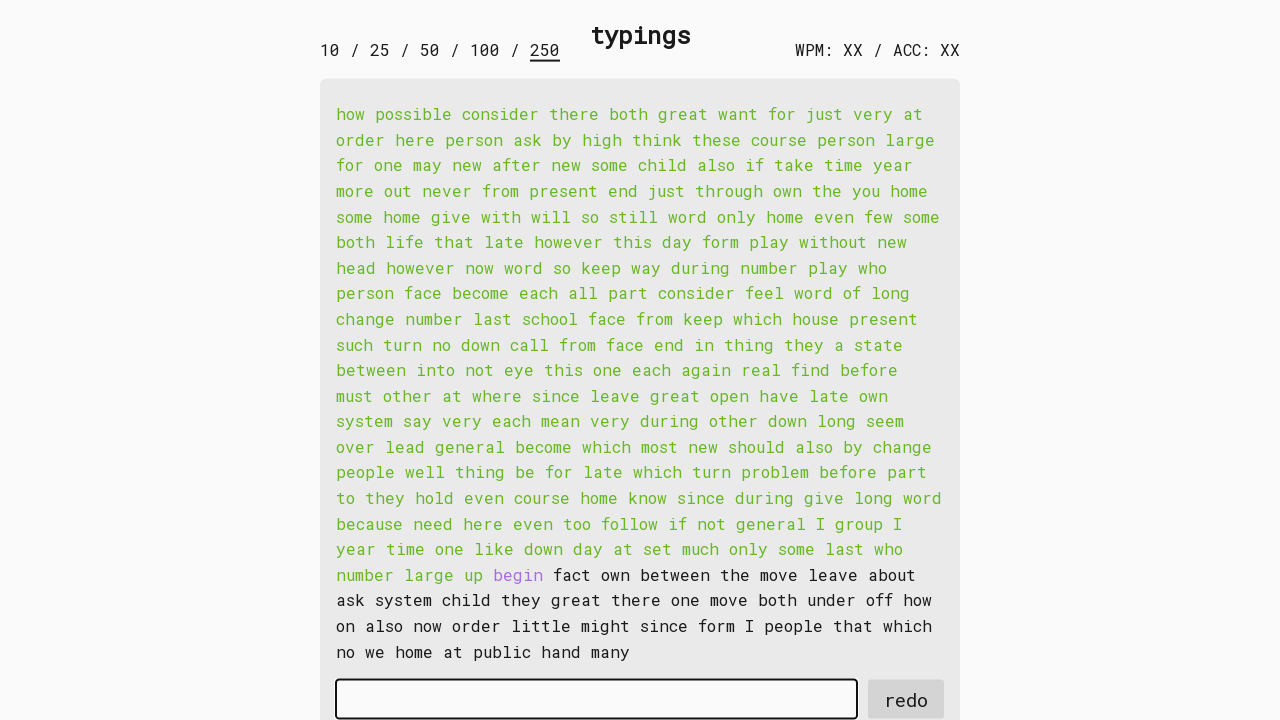

Retrieved word 212: 'begin '
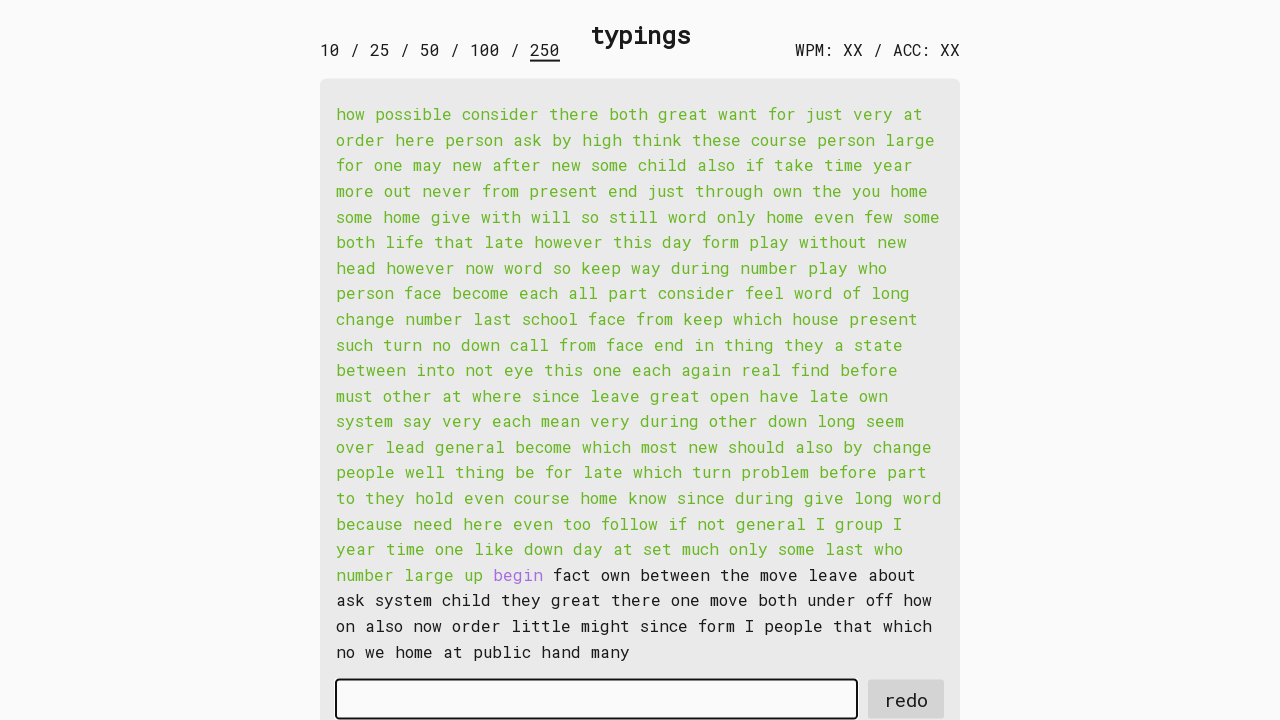

Typed word 212 into input field on #input-field
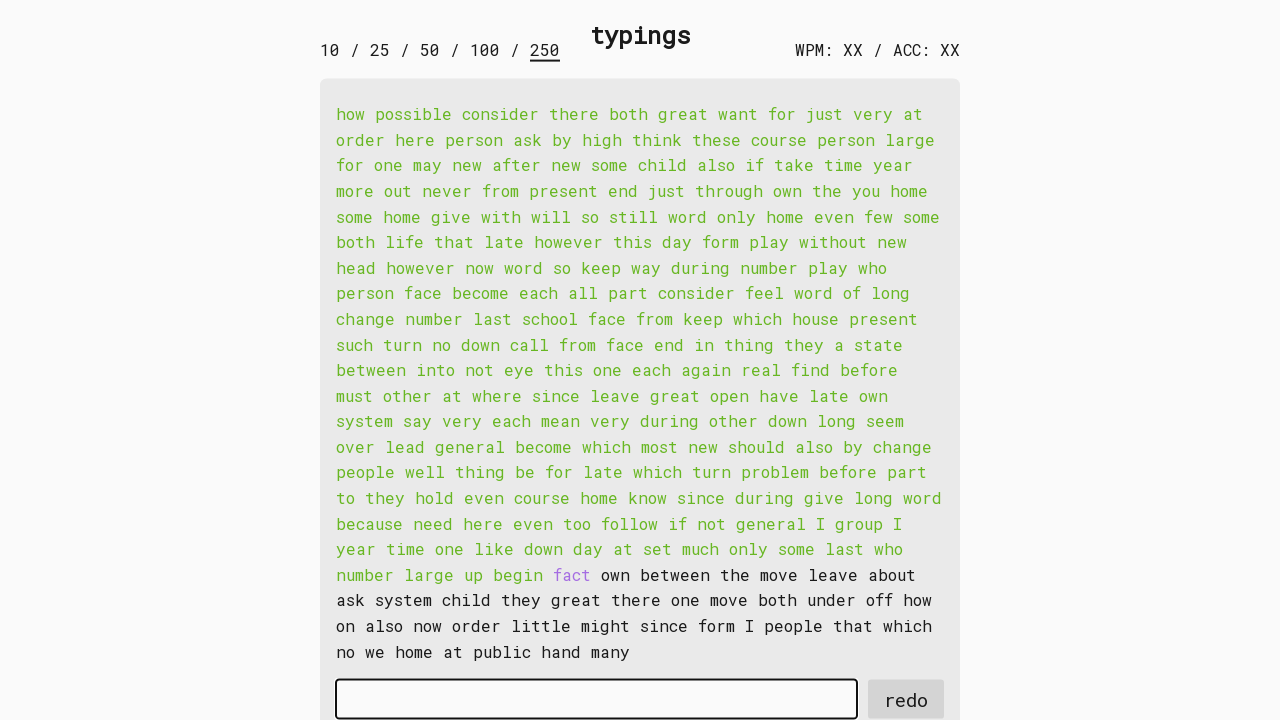

Waited for word 213 to be available
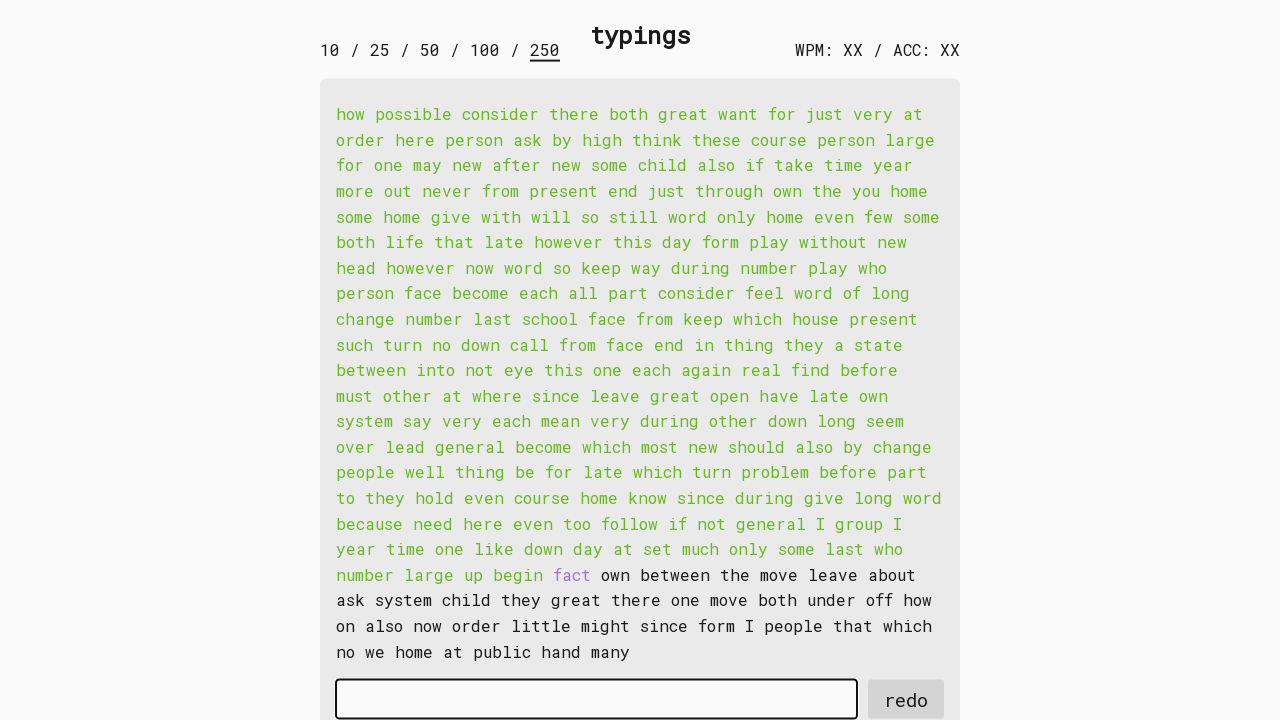

Retrieved word 213: 'fact '
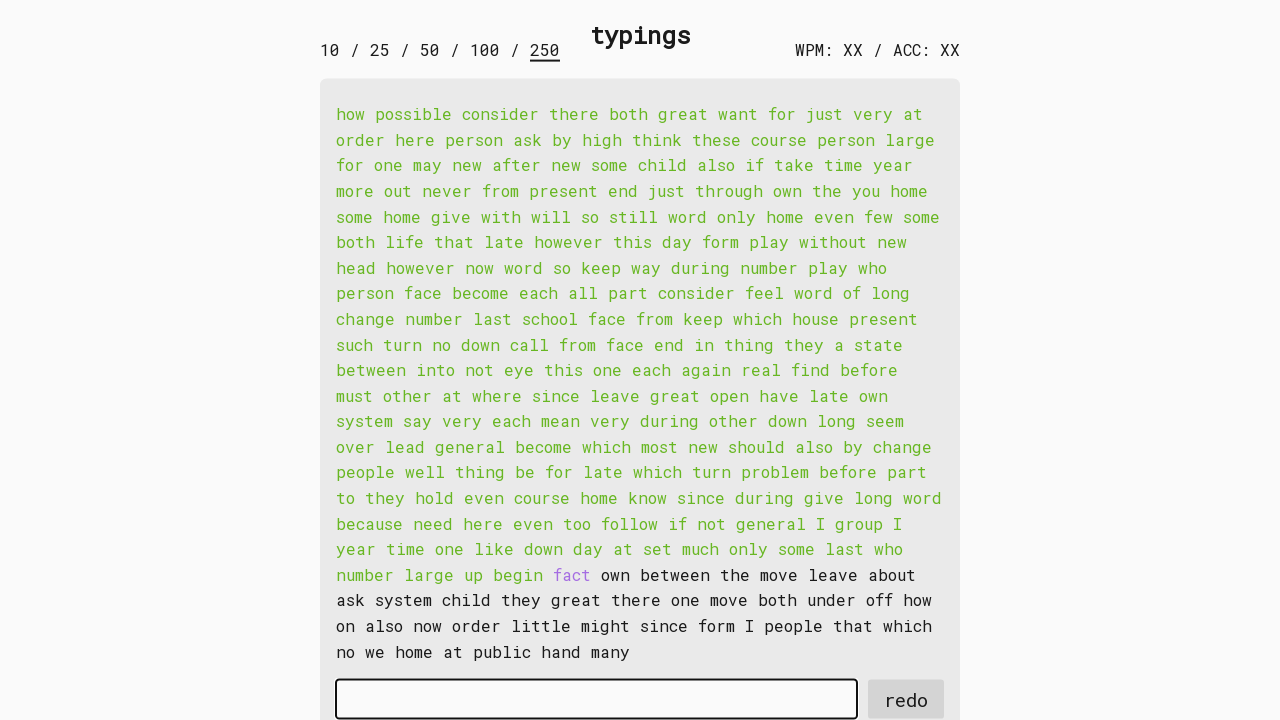

Typed word 213 into input field on #input-field
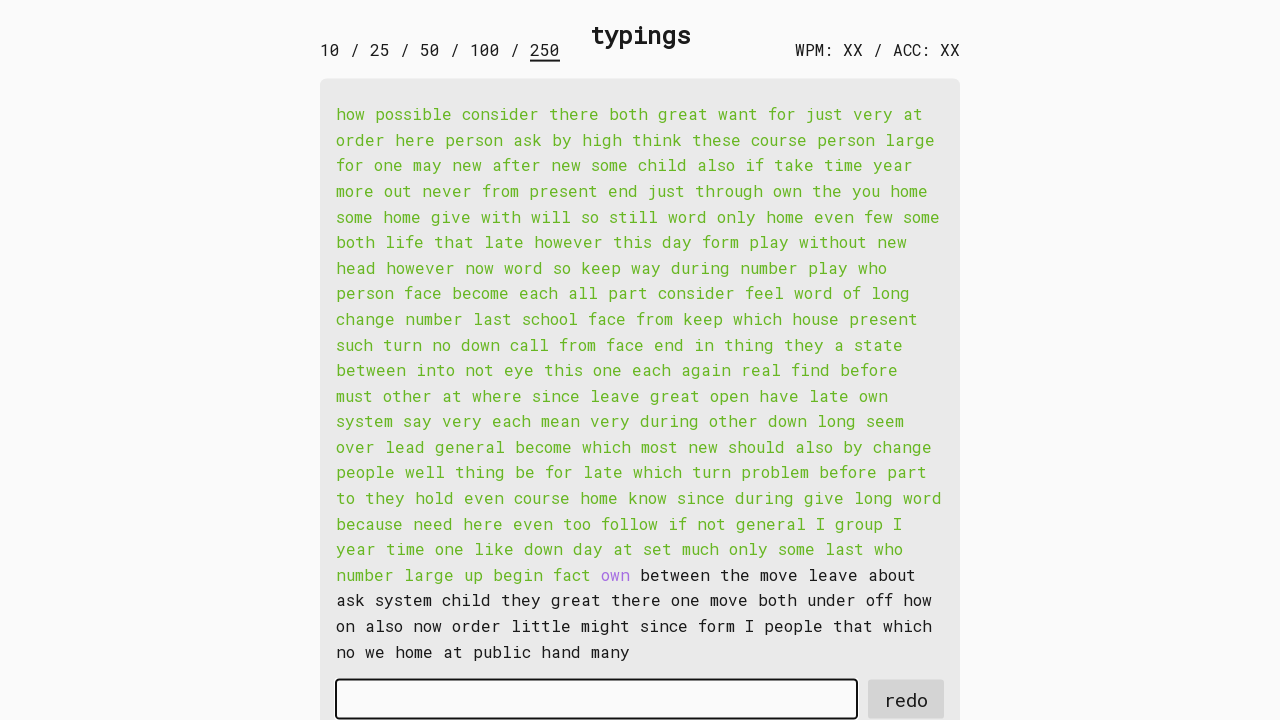

Waited for word 214 to be available
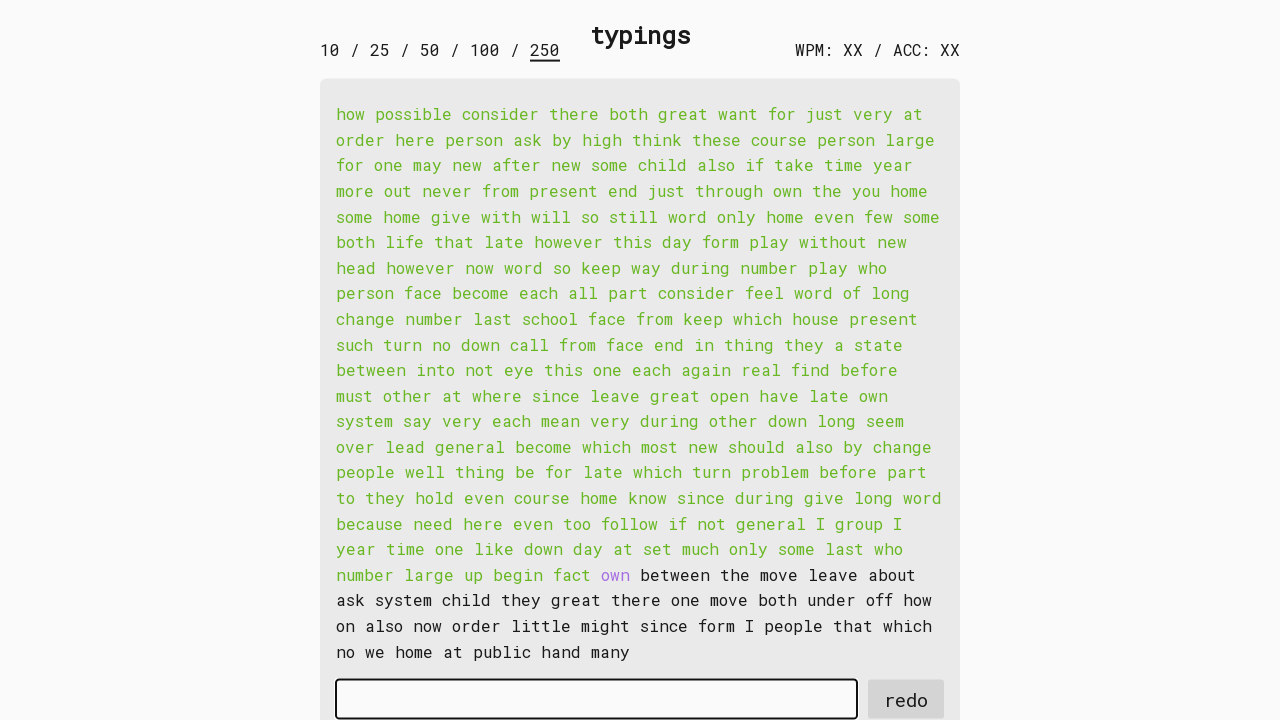

Retrieved word 214: 'own '
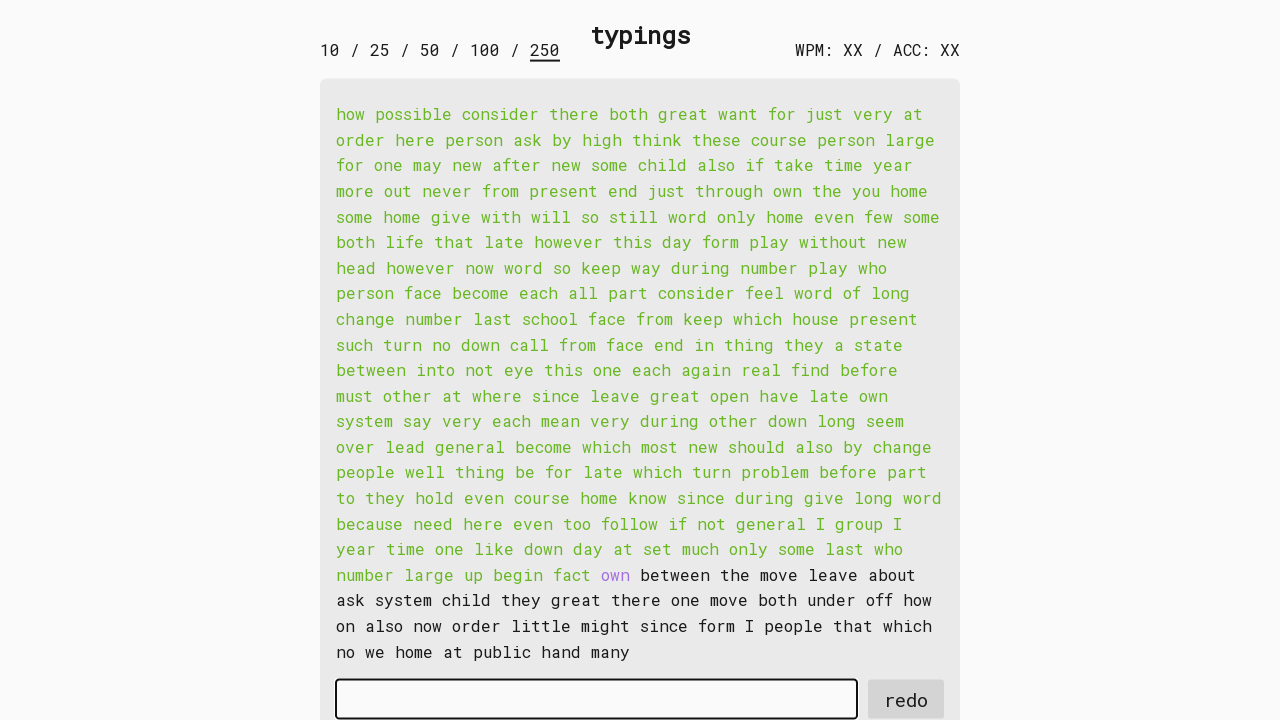

Typed word 214 into input field on #input-field
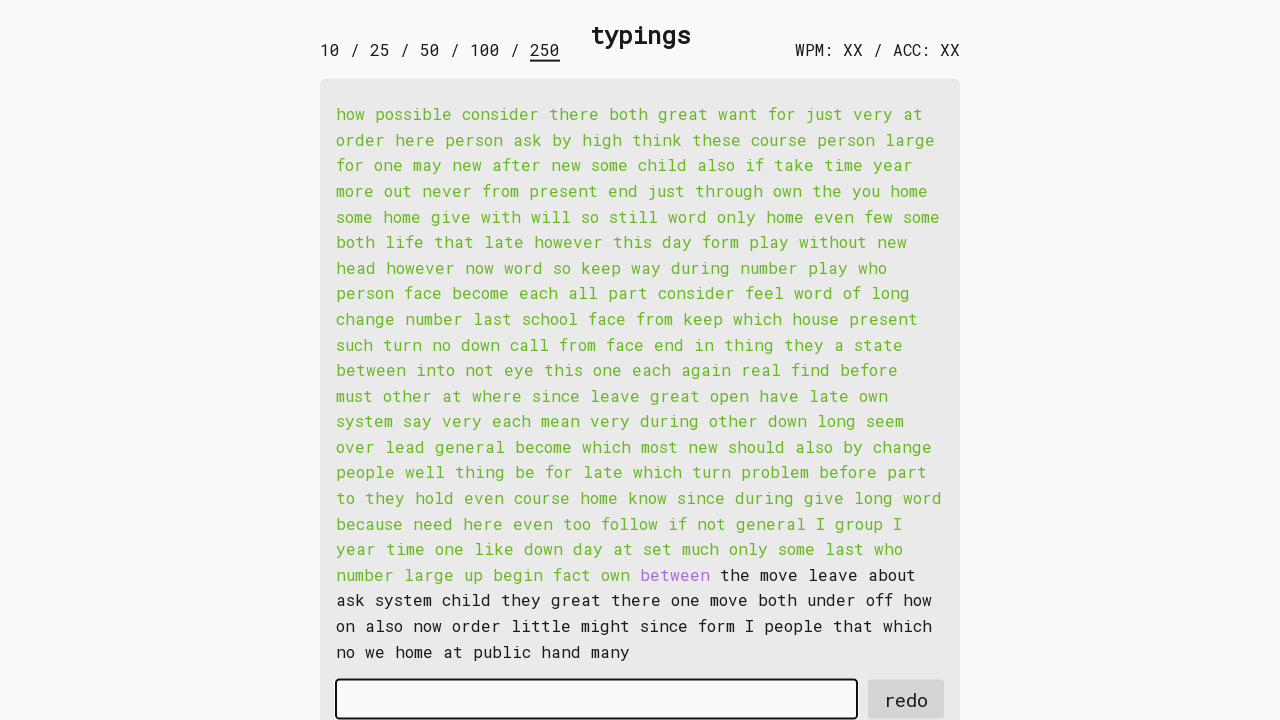

Waited for word 215 to be available
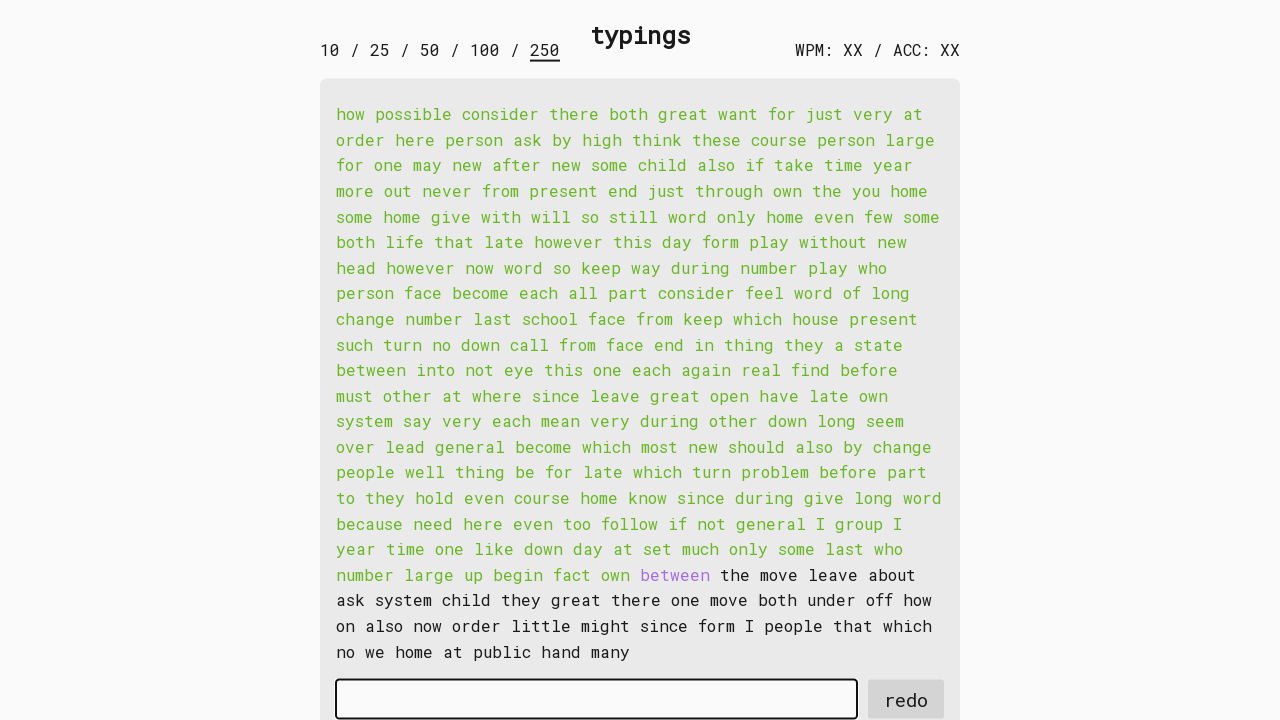

Retrieved word 215: 'between '
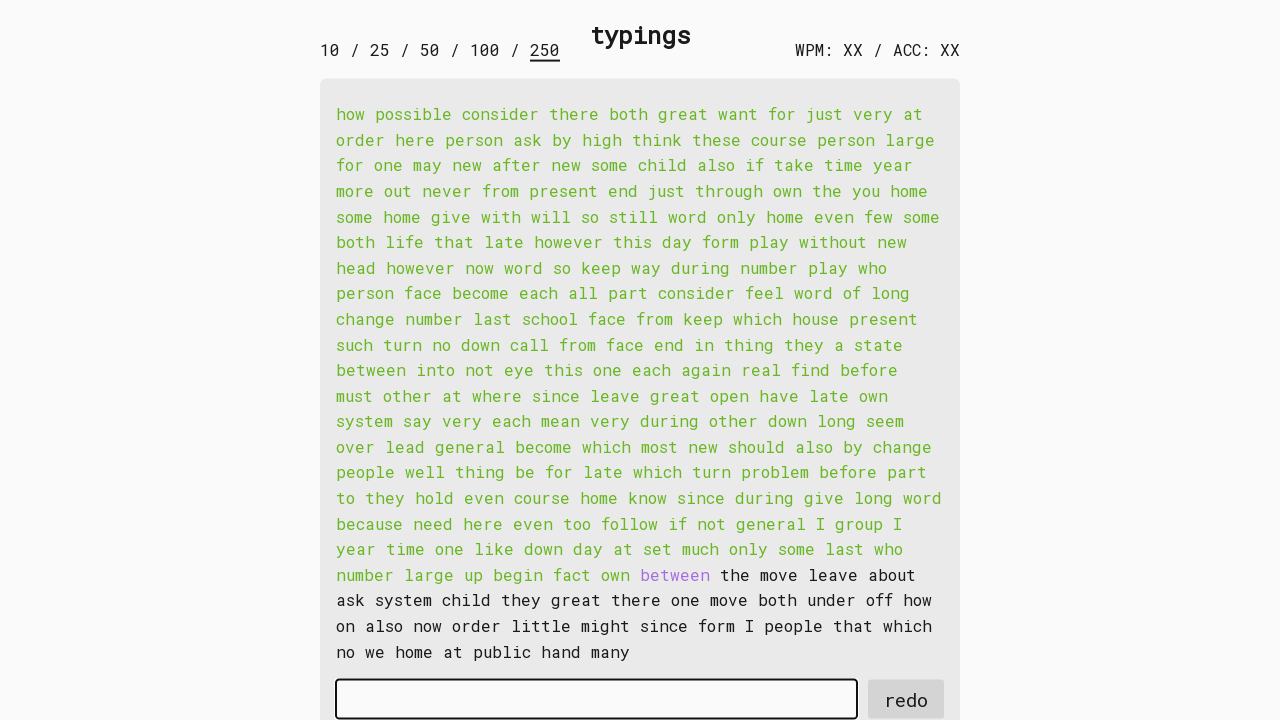

Typed word 215 into input field on #input-field
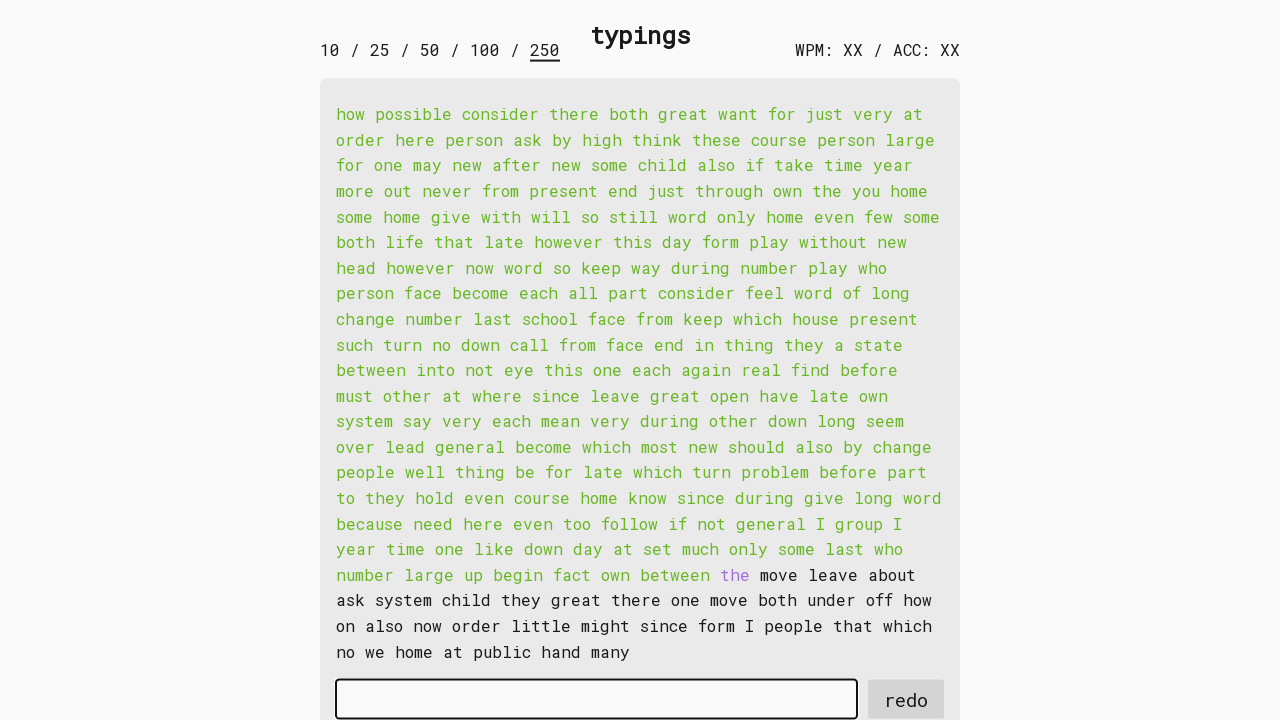

Waited for word 216 to be available
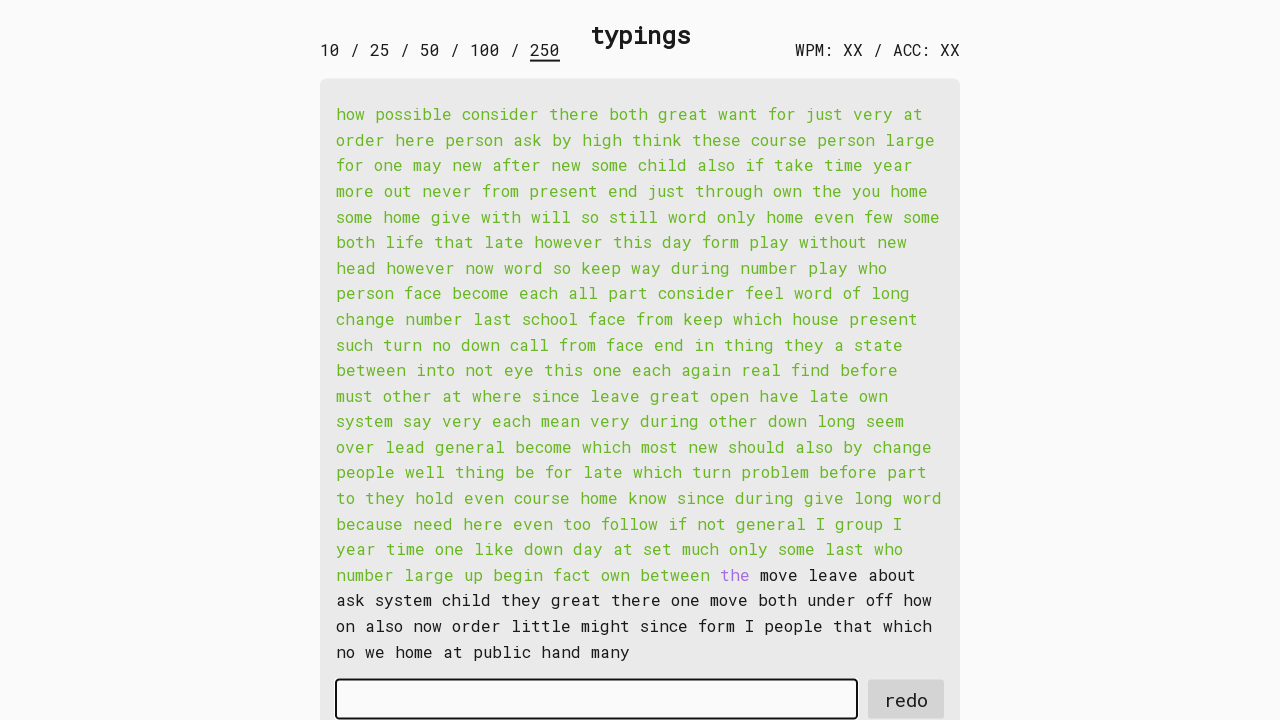

Retrieved word 216: 'the '
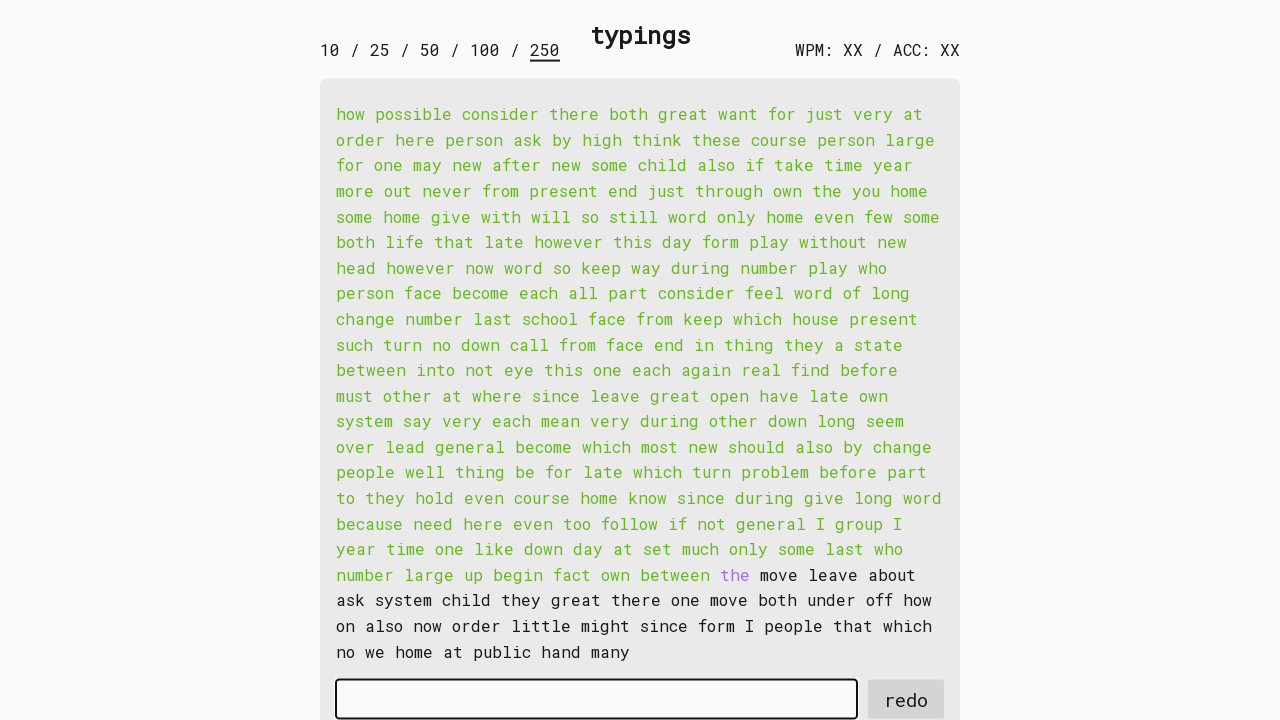

Typed word 216 into input field on #input-field
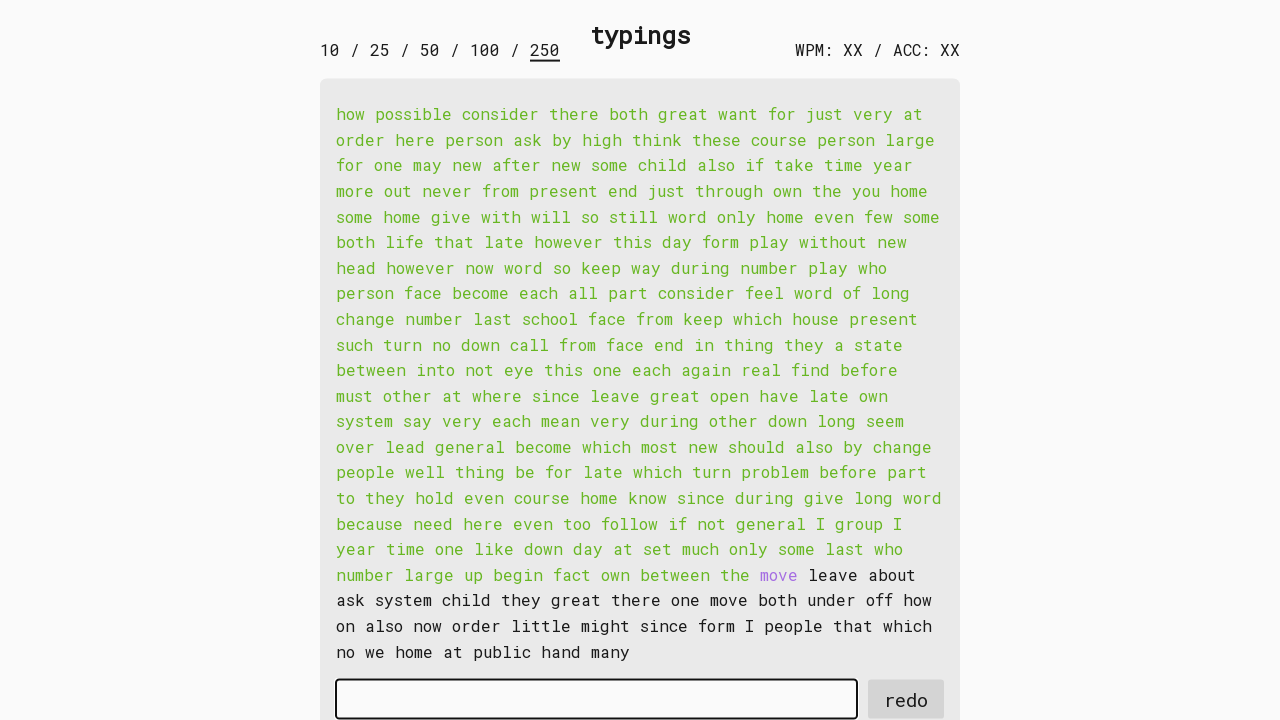

Waited for word 217 to be available
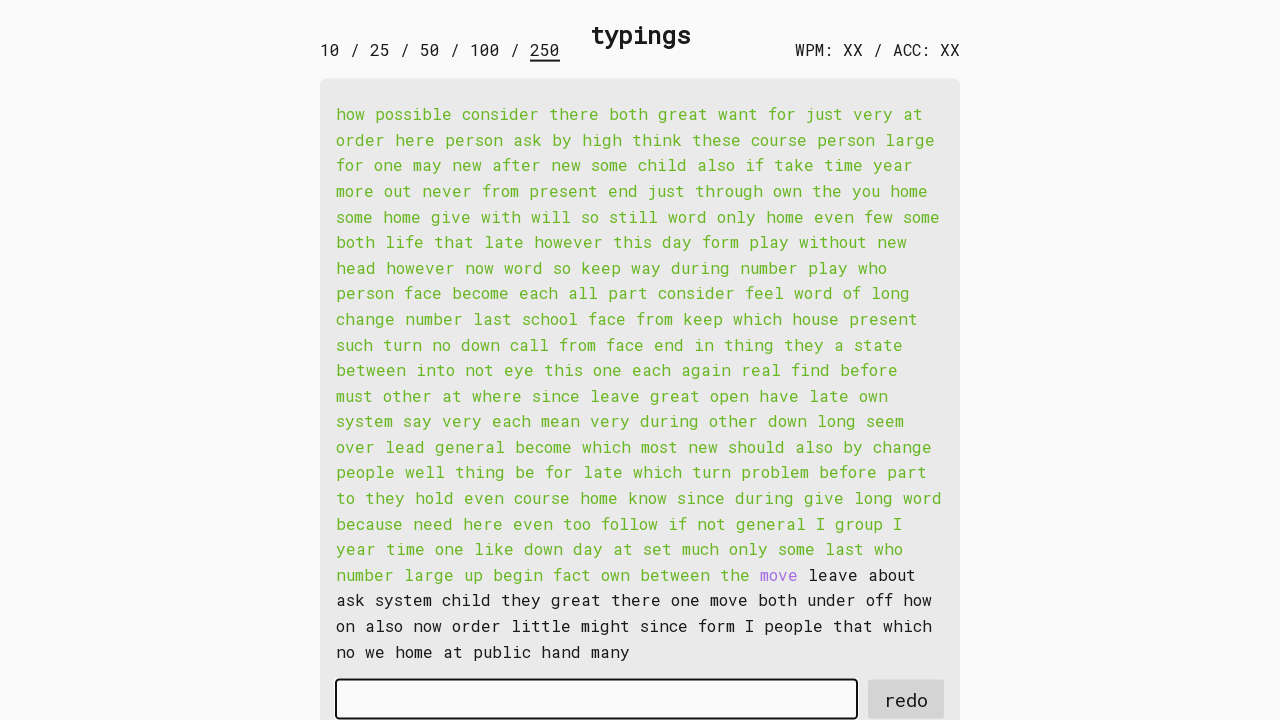

Retrieved word 217: 'move '
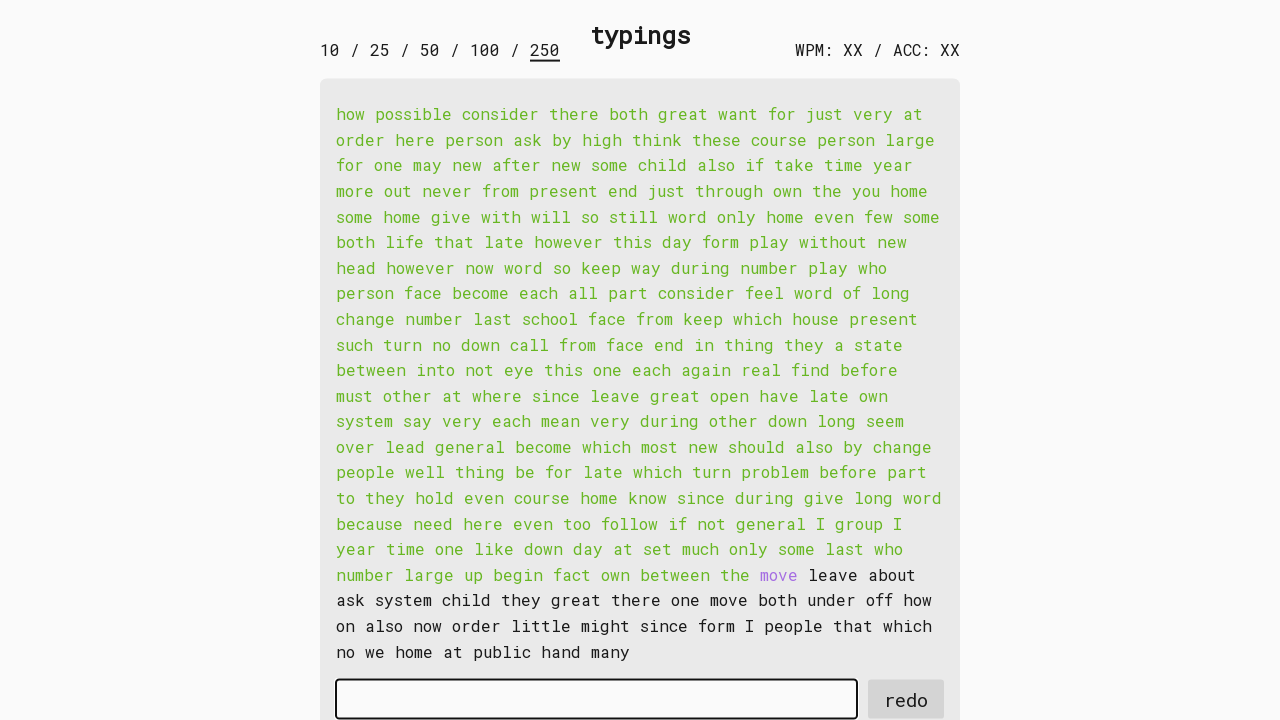

Typed word 217 into input field on #input-field
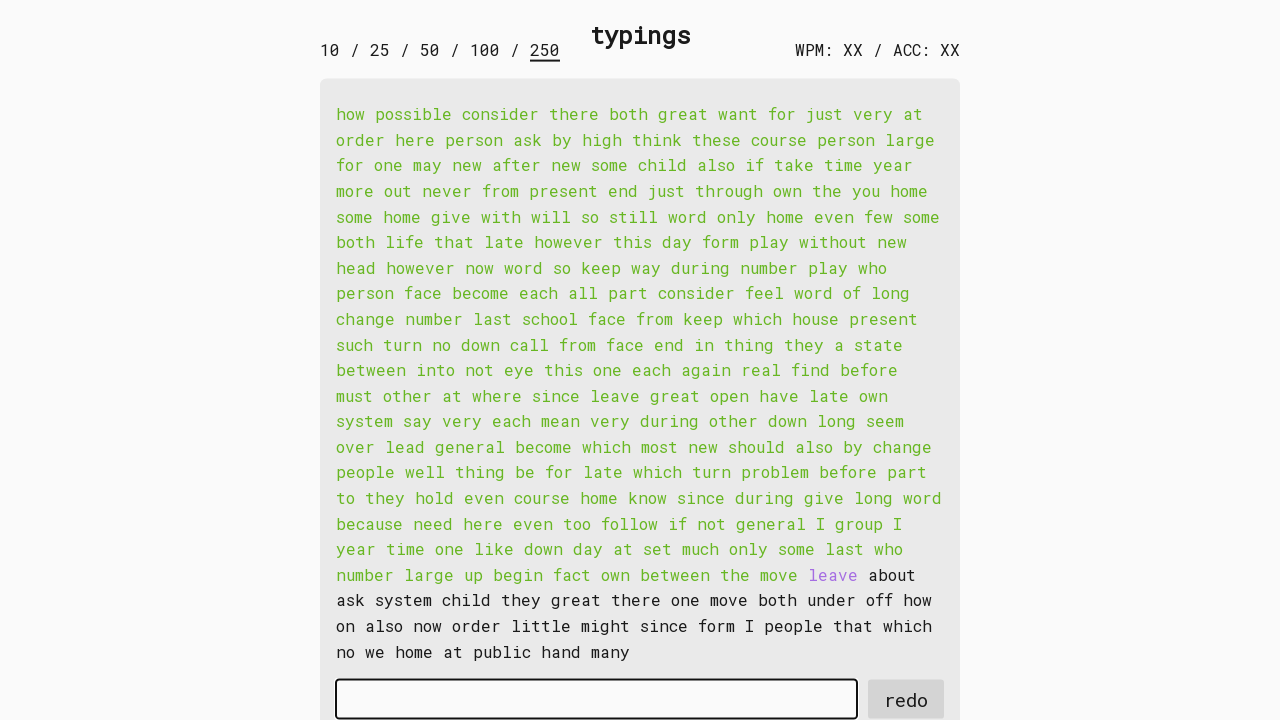

Waited for word 218 to be available
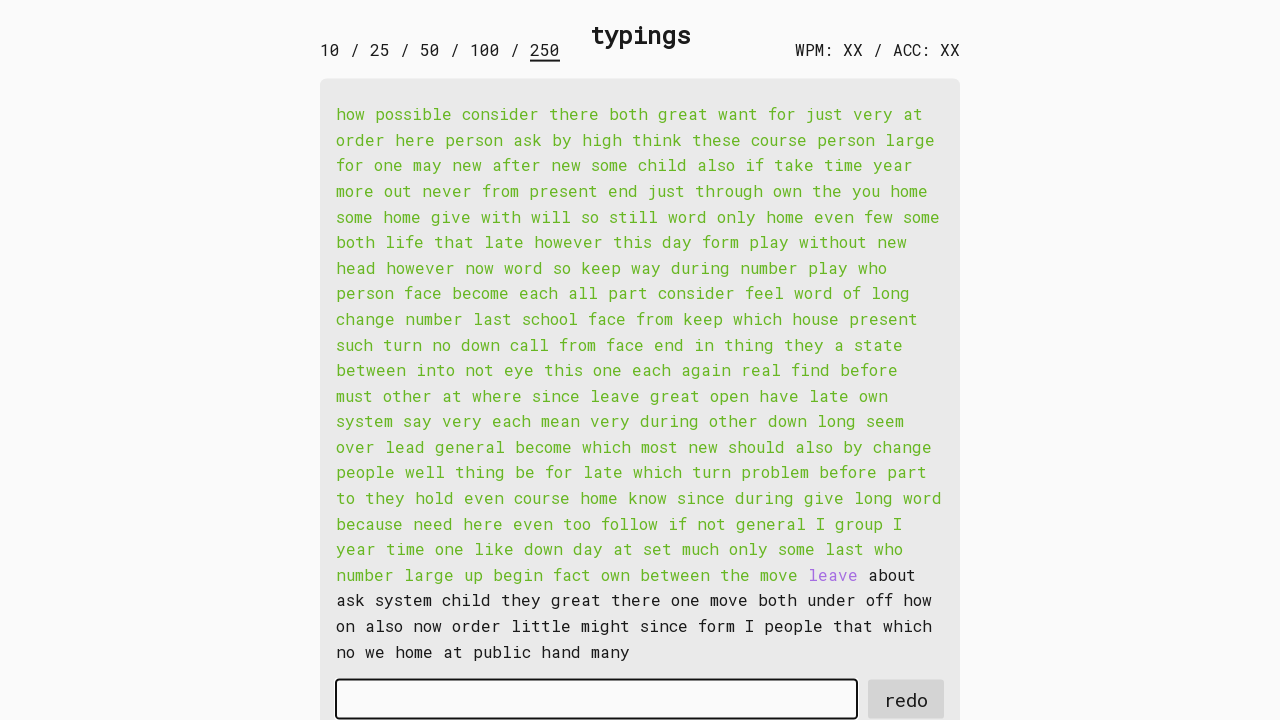

Retrieved word 218: 'leave '
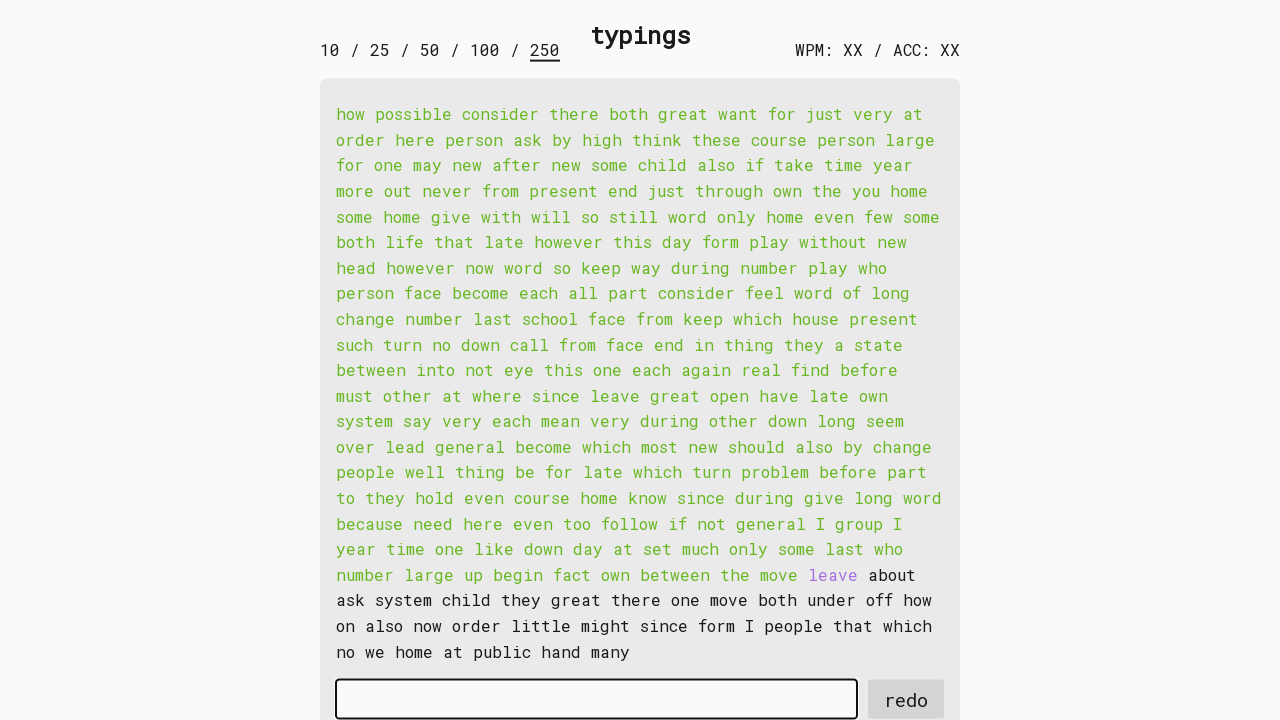

Typed word 218 into input field on #input-field
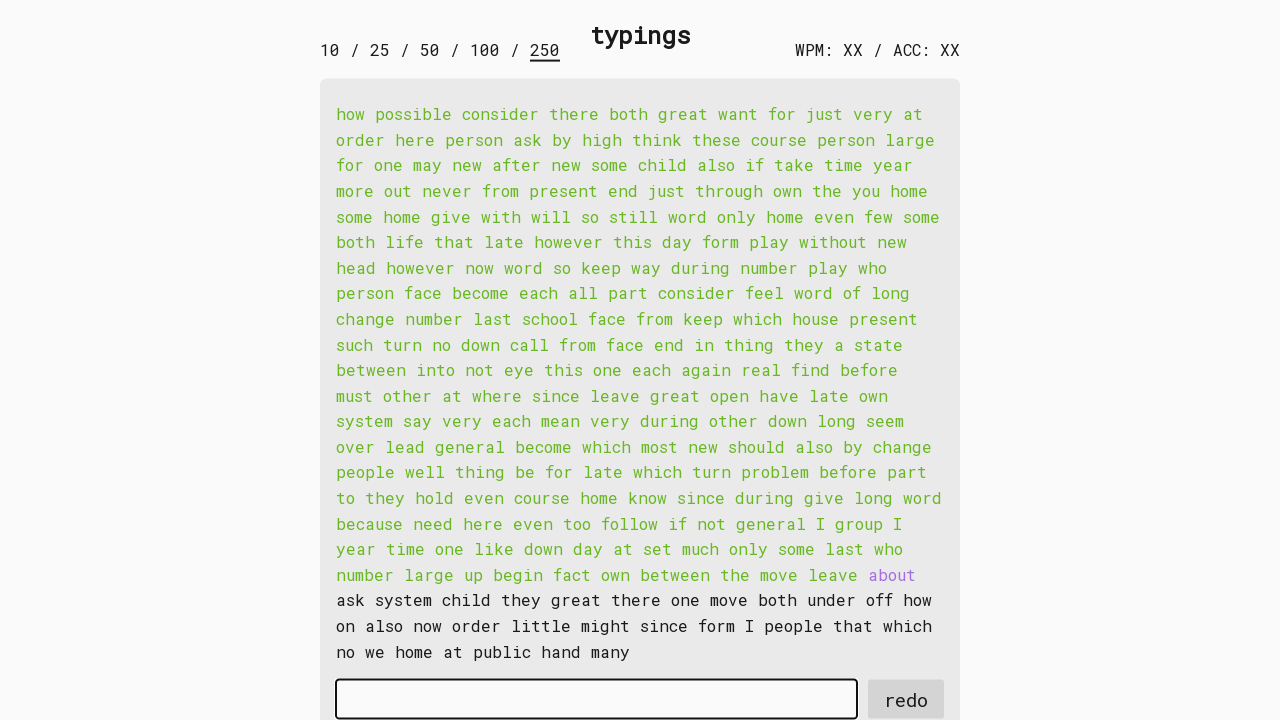

Waited for word 219 to be available
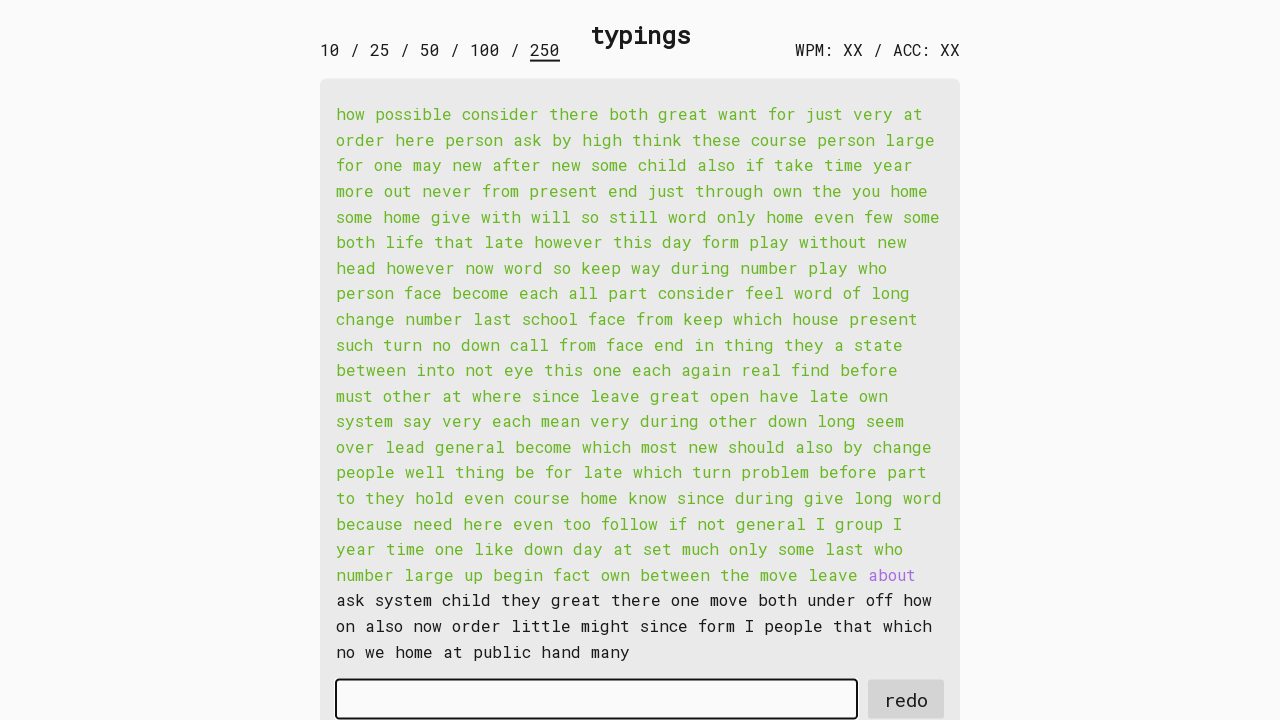

Retrieved word 219: 'about '
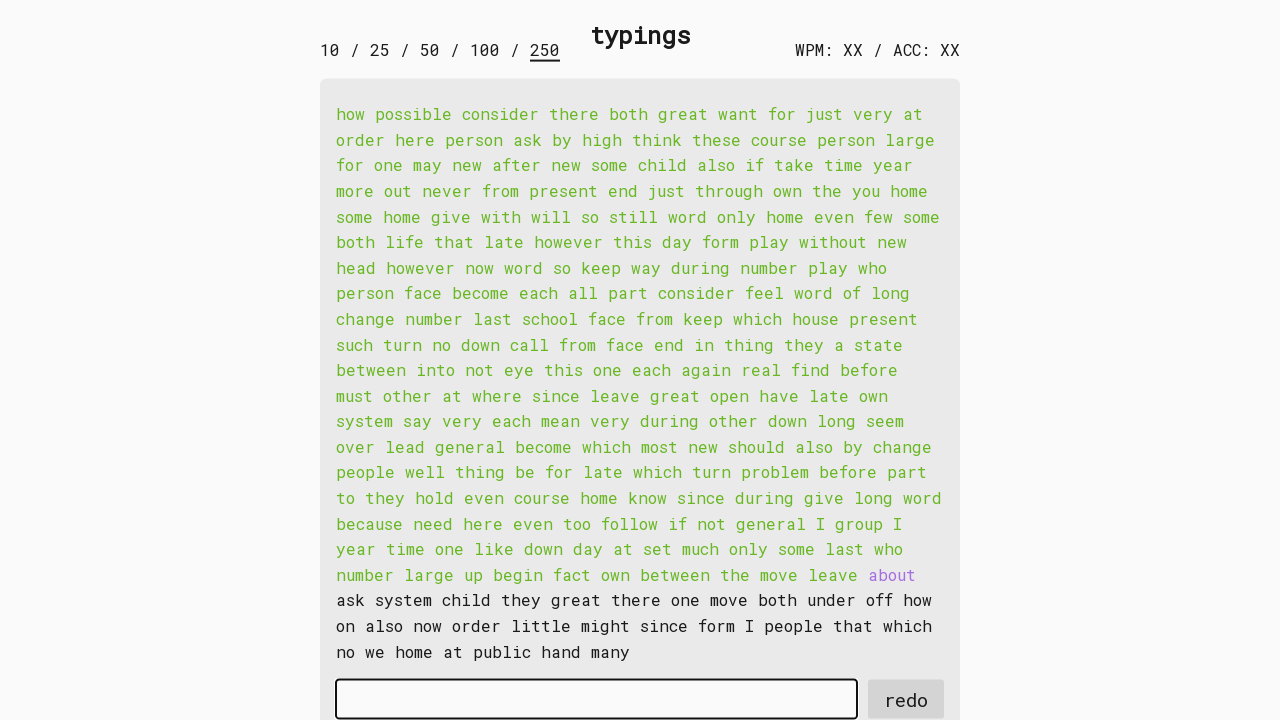

Typed word 219 into input field on #input-field
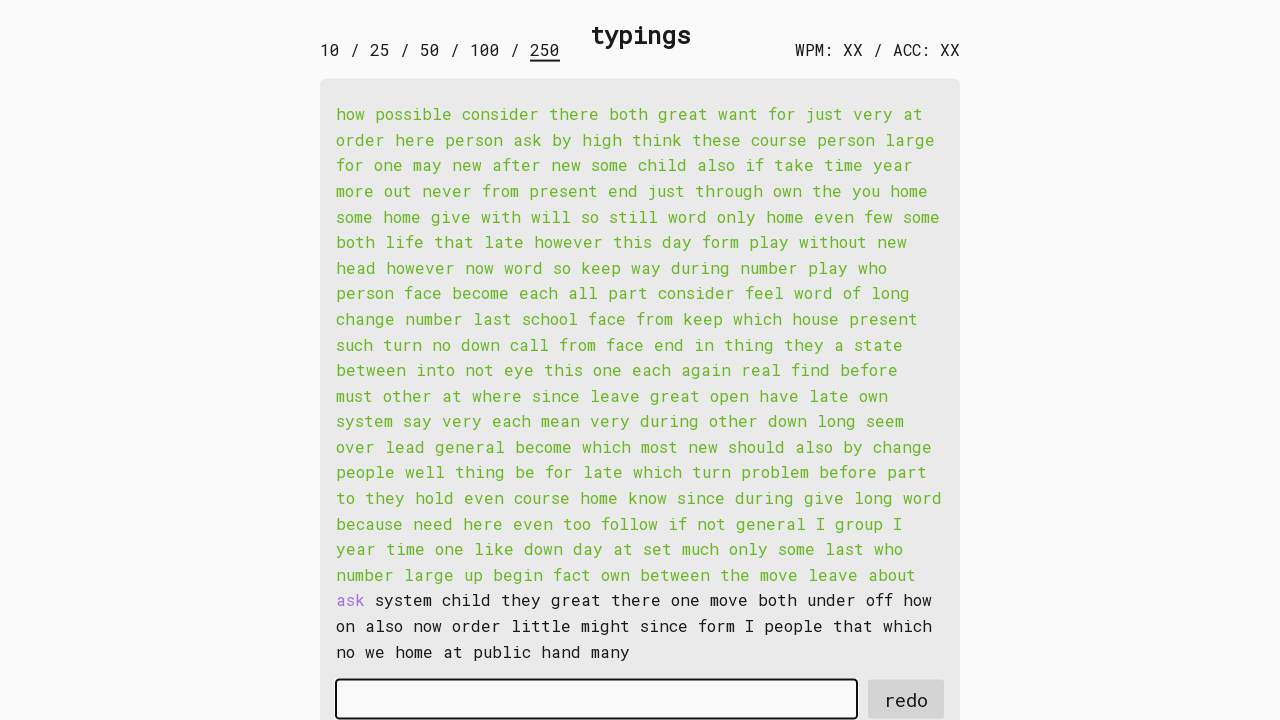

Waited for word 220 to be available
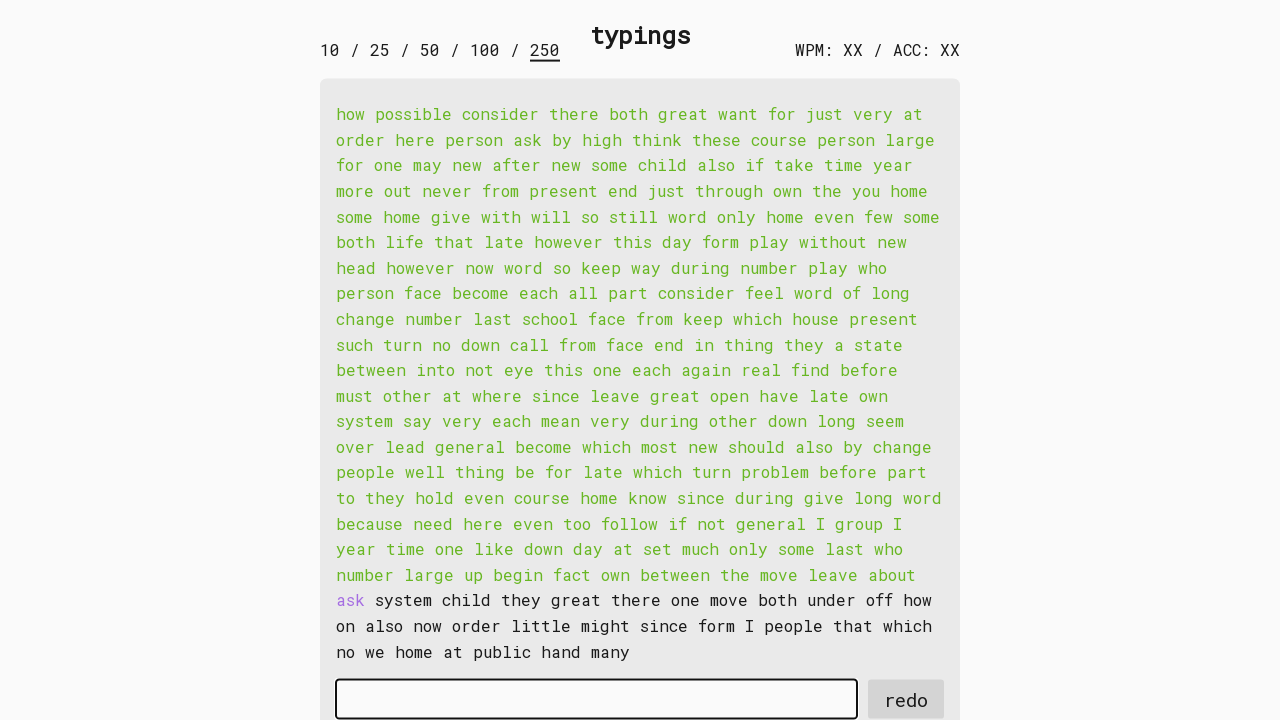

Retrieved word 220: 'ask '
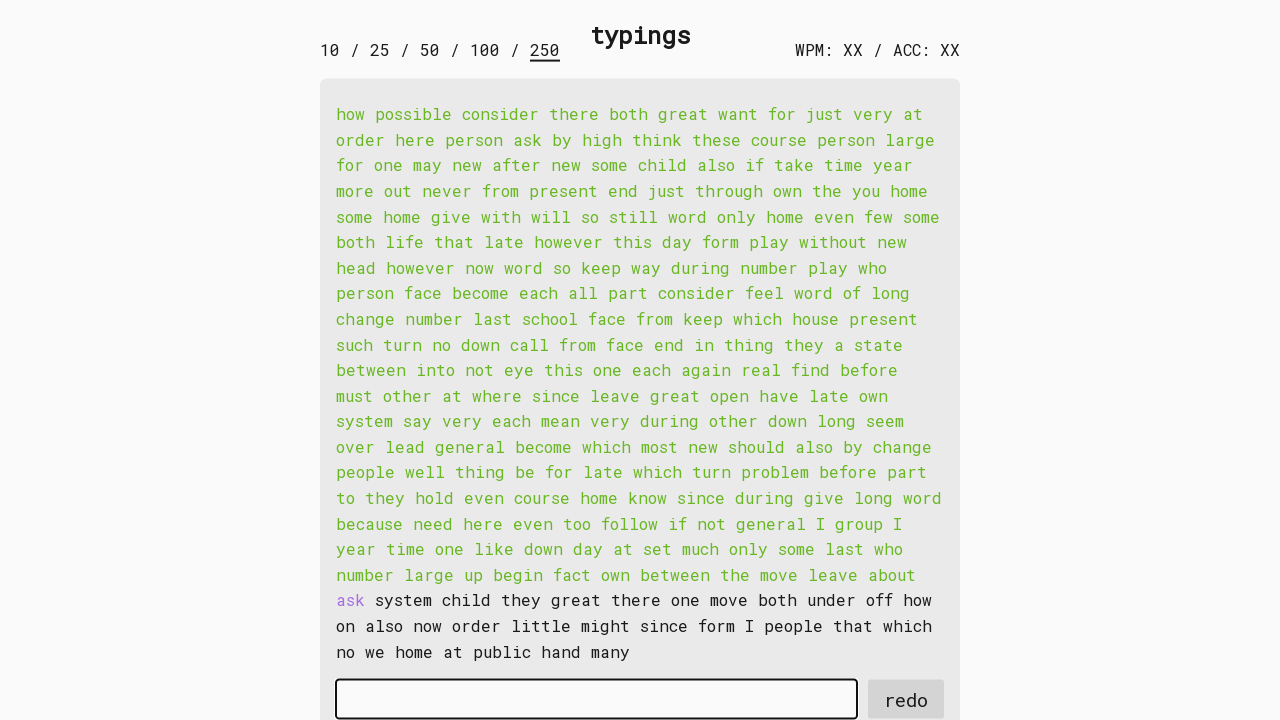

Typed word 220 into input field on #input-field
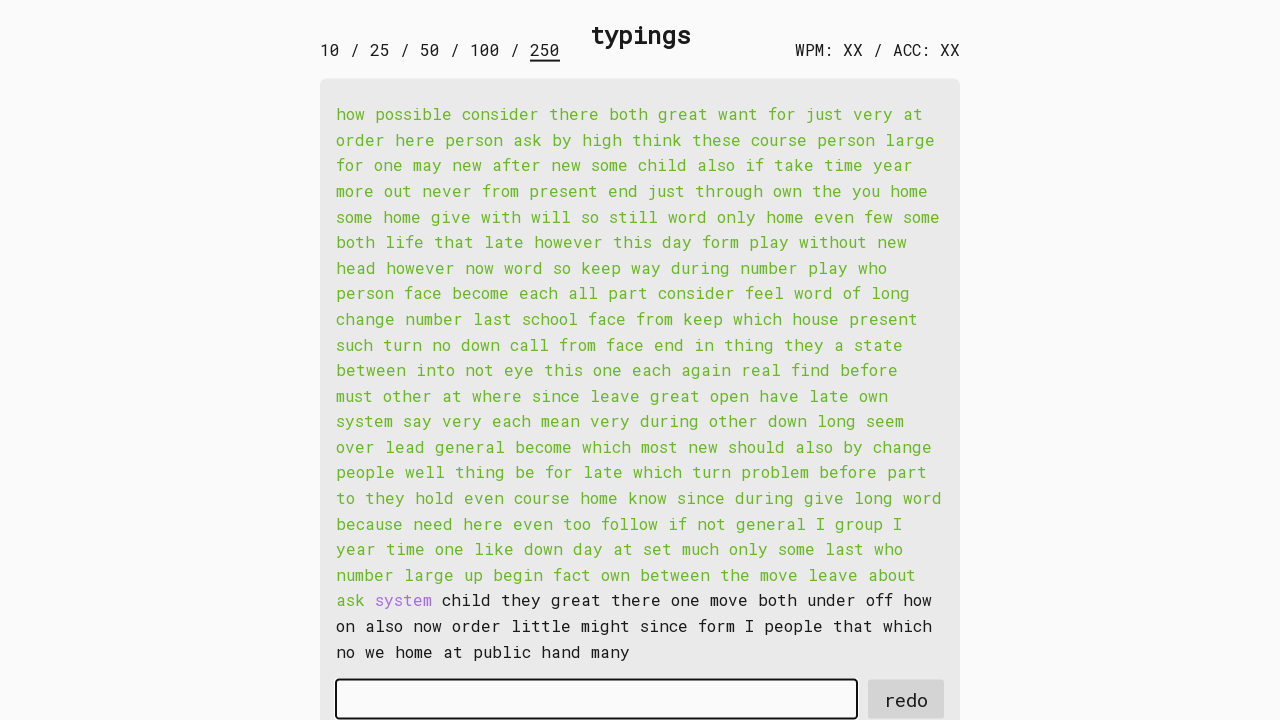

Waited for word 221 to be available
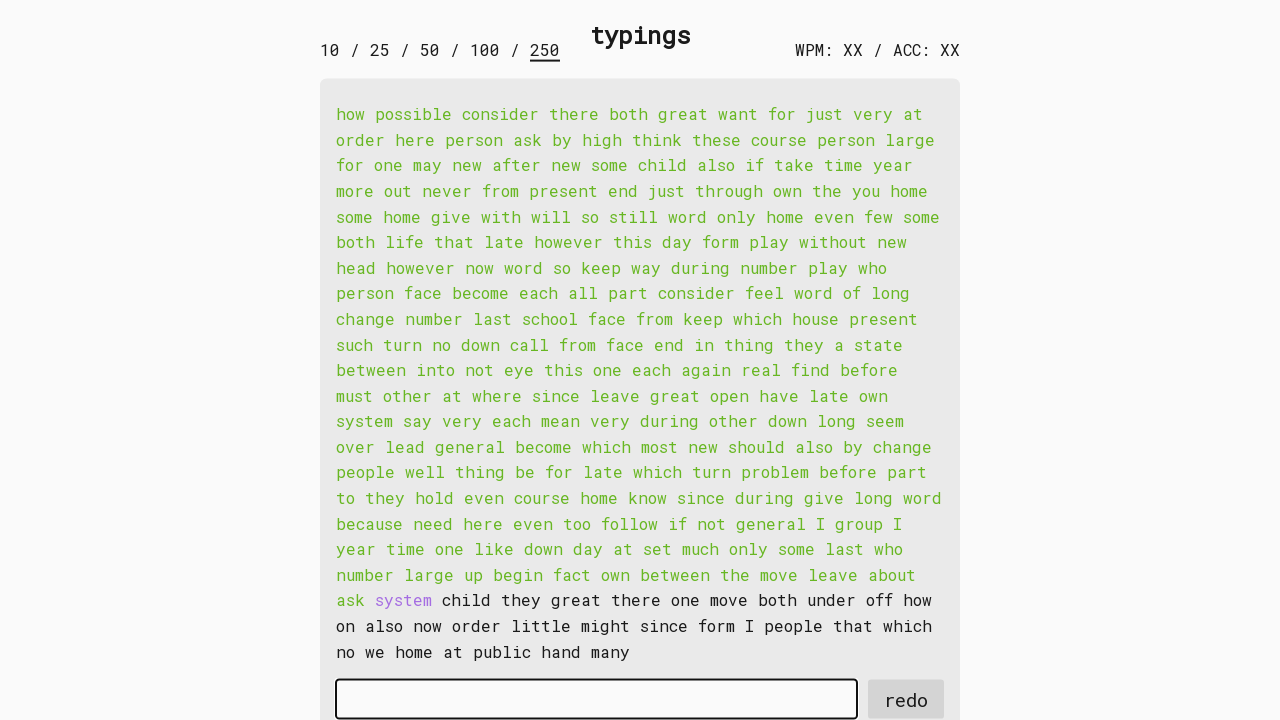

Retrieved word 221: 'system '
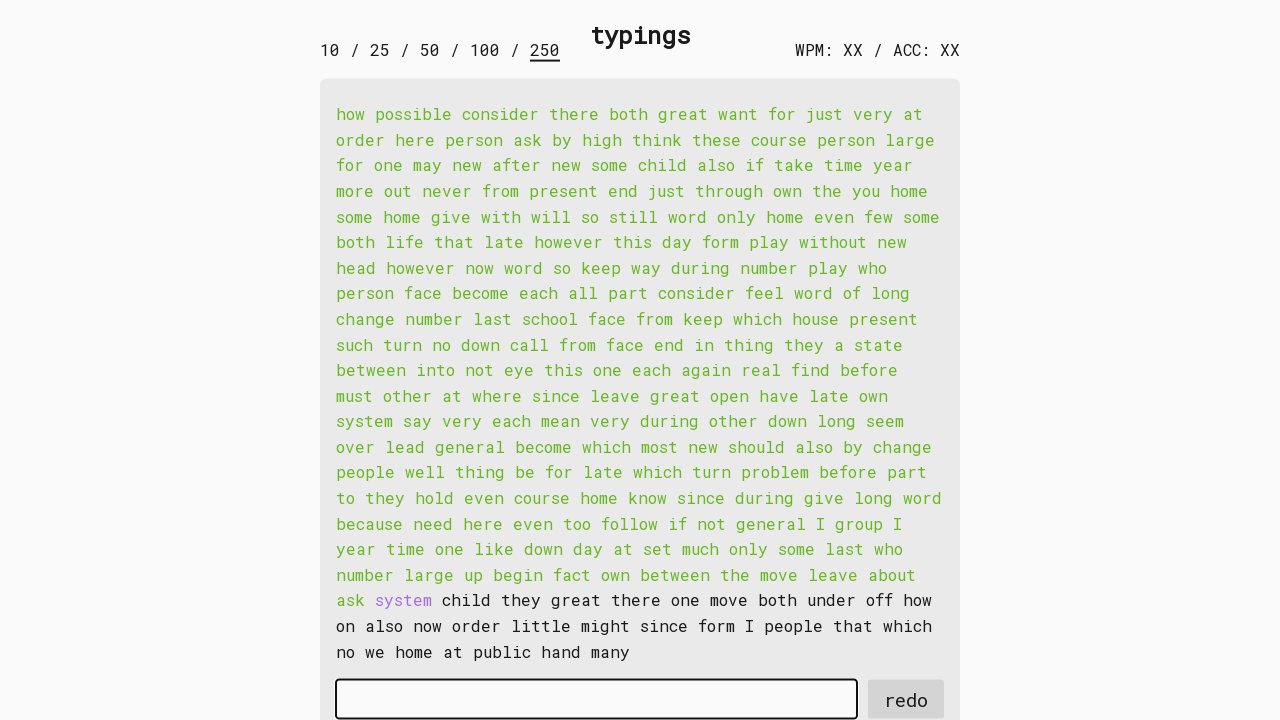

Typed word 221 into input field on #input-field
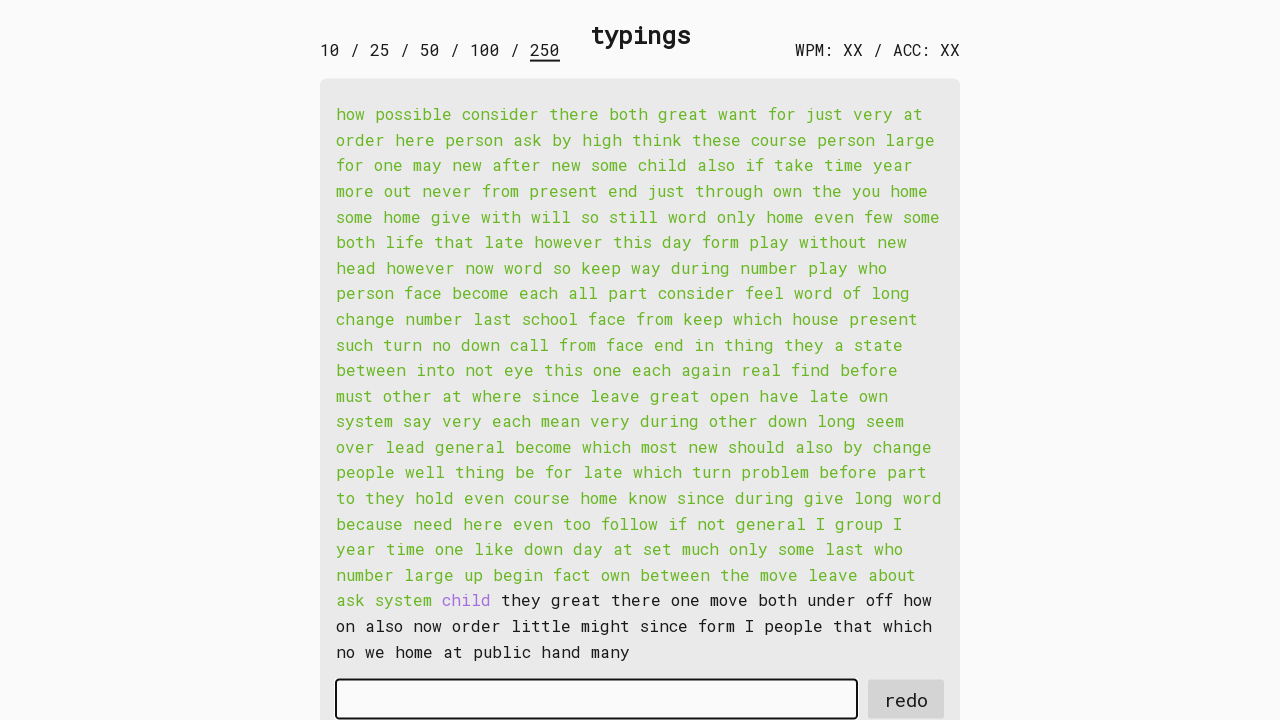

Waited for word 222 to be available
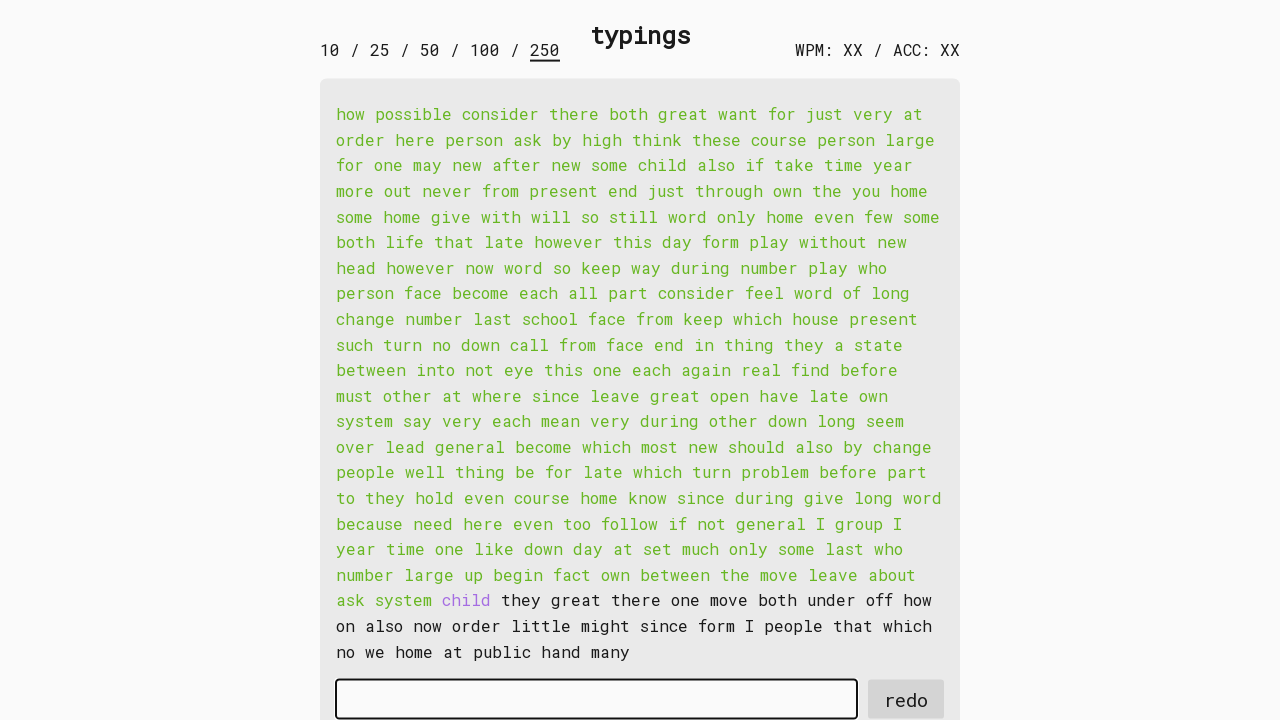

Retrieved word 222: 'child '
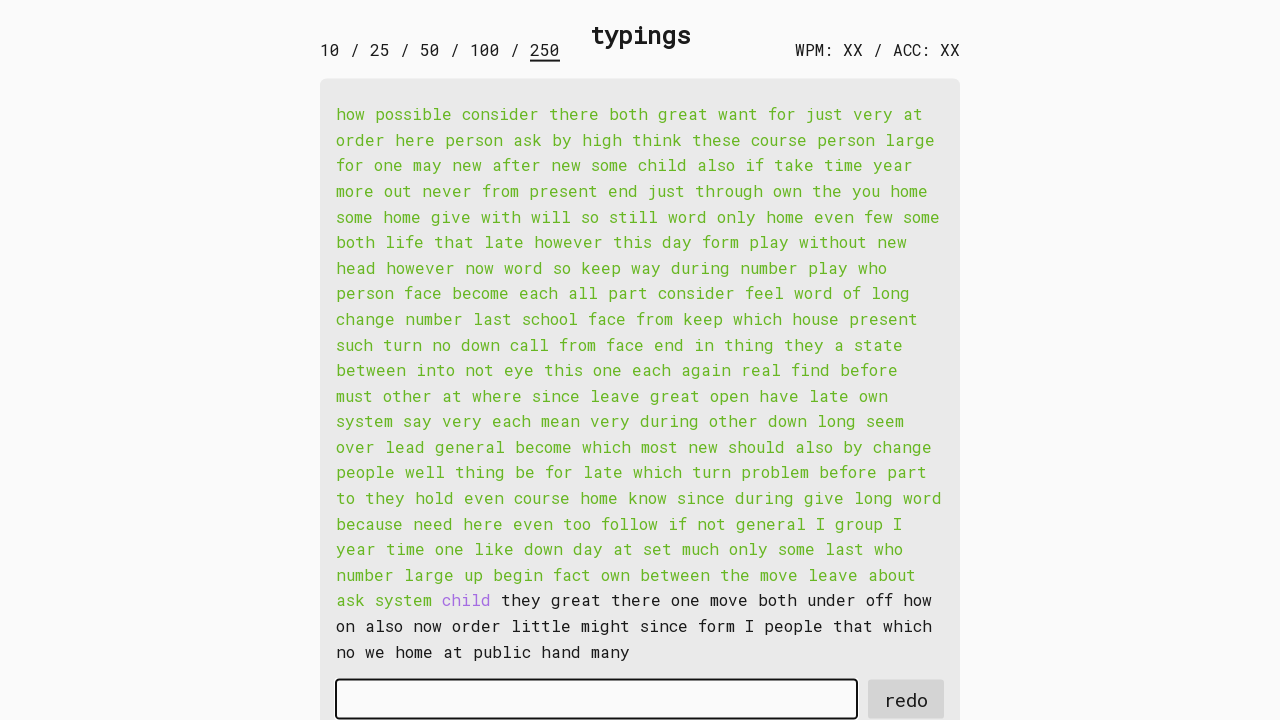

Typed word 222 into input field on #input-field
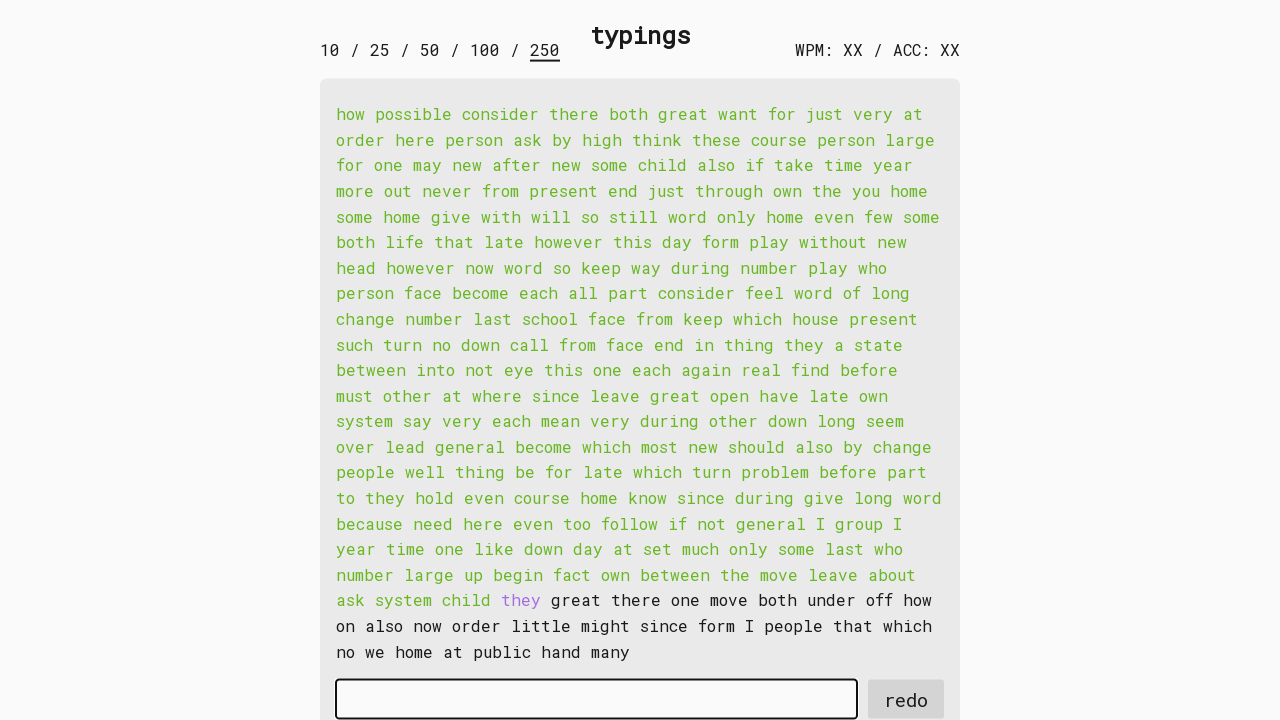

Waited for word 223 to be available
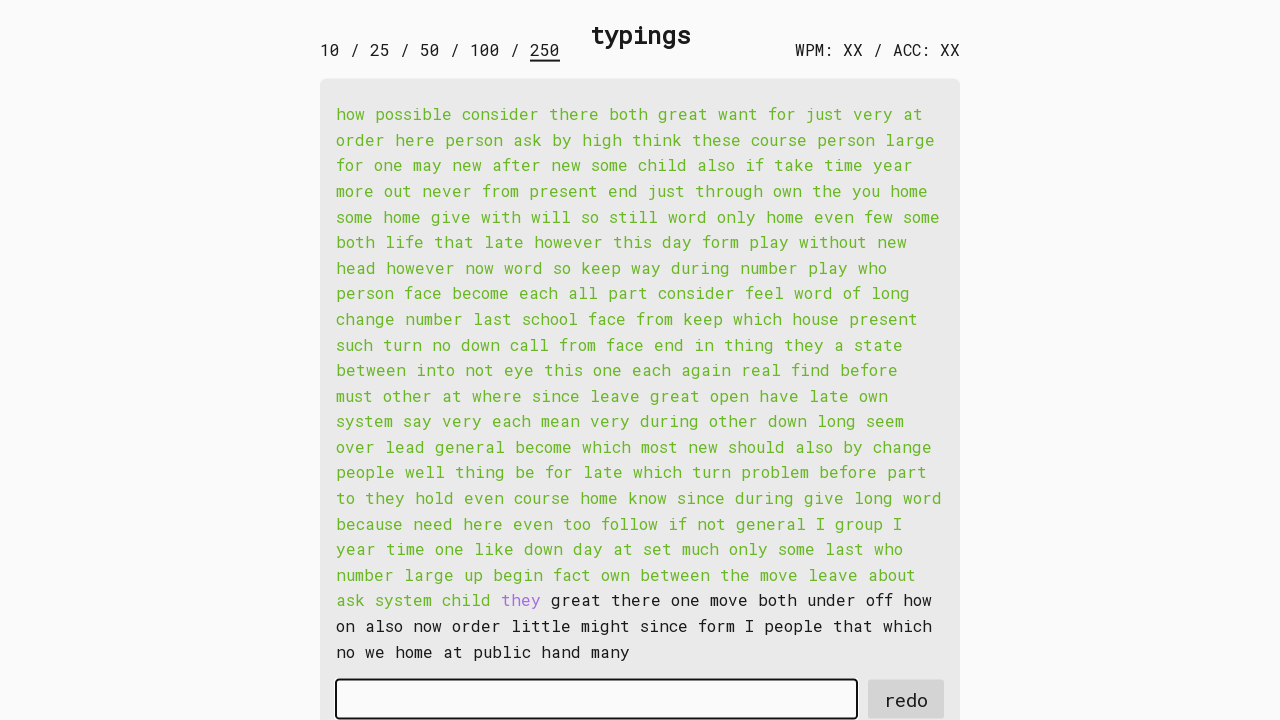

Retrieved word 223: 'they '
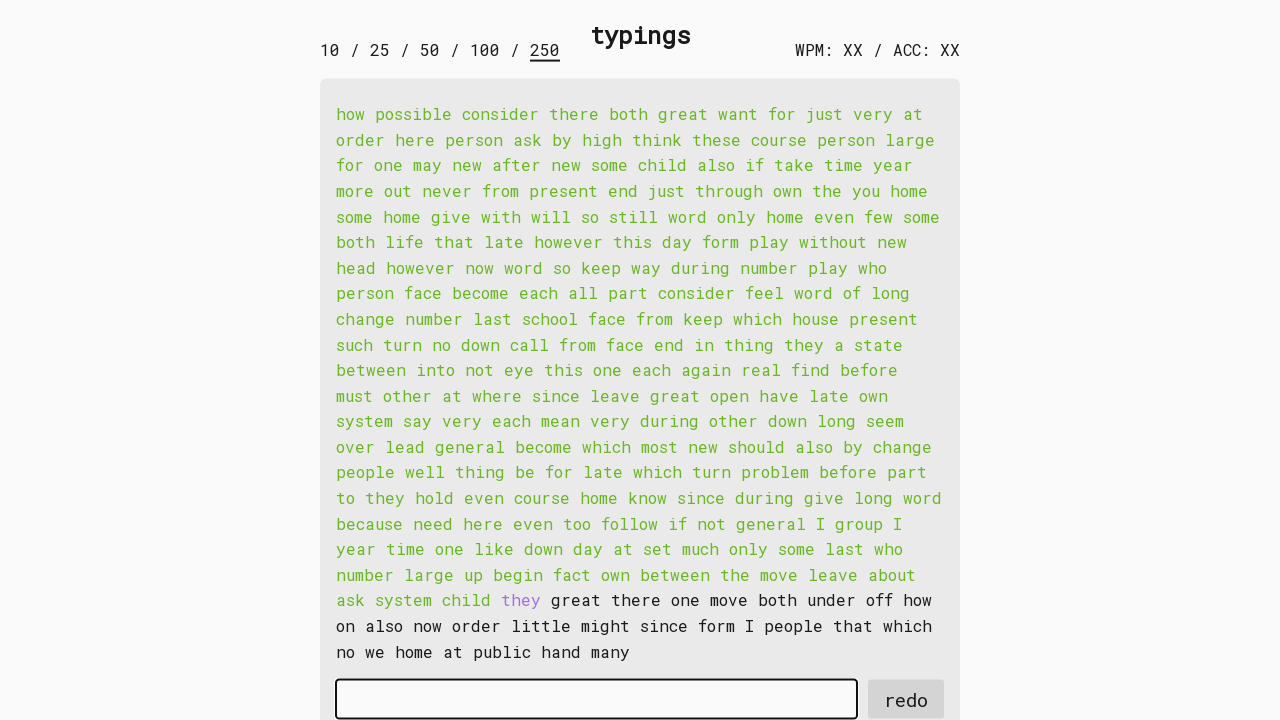

Typed word 223 into input field on #input-field
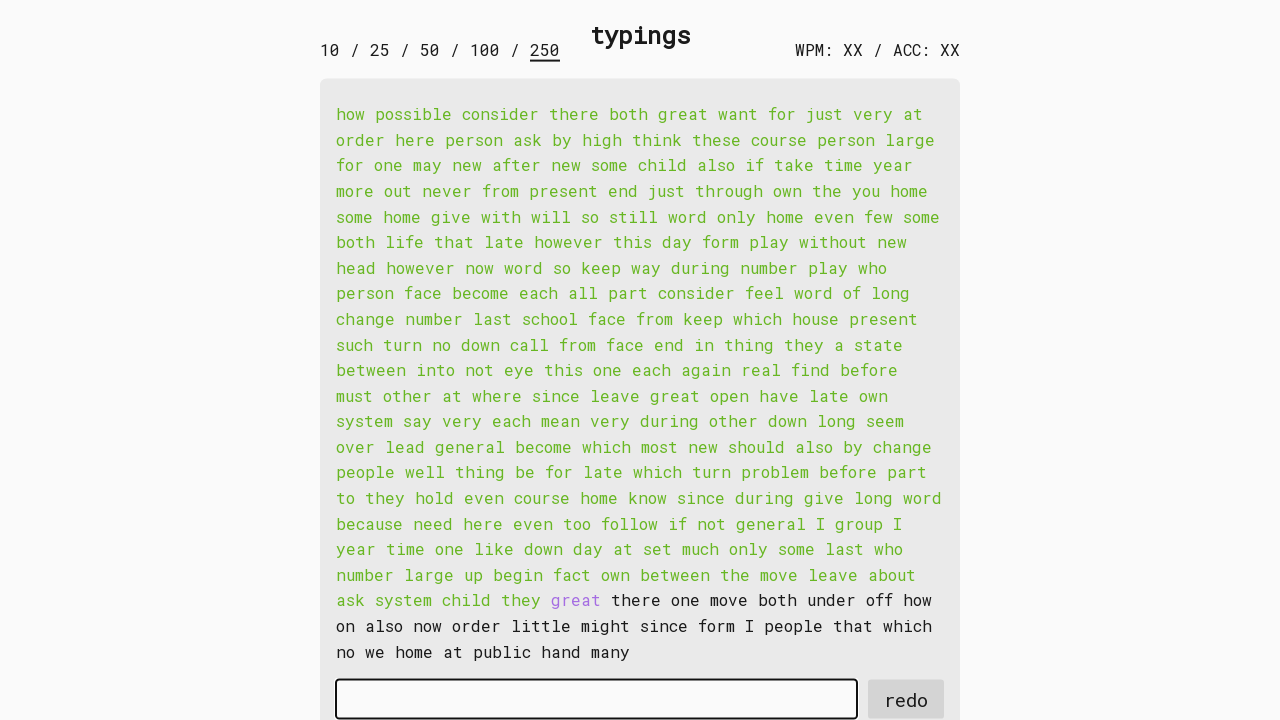

Waited for word 224 to be available
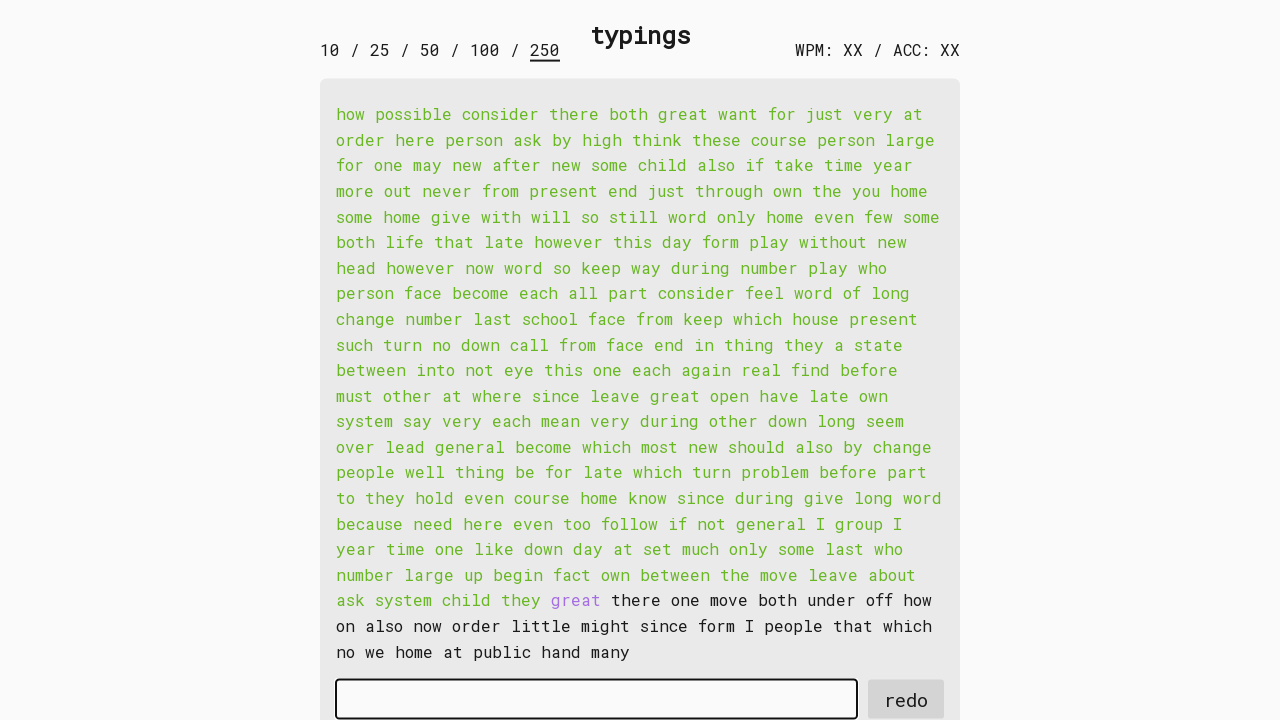

Retrieved word 224: 'great '
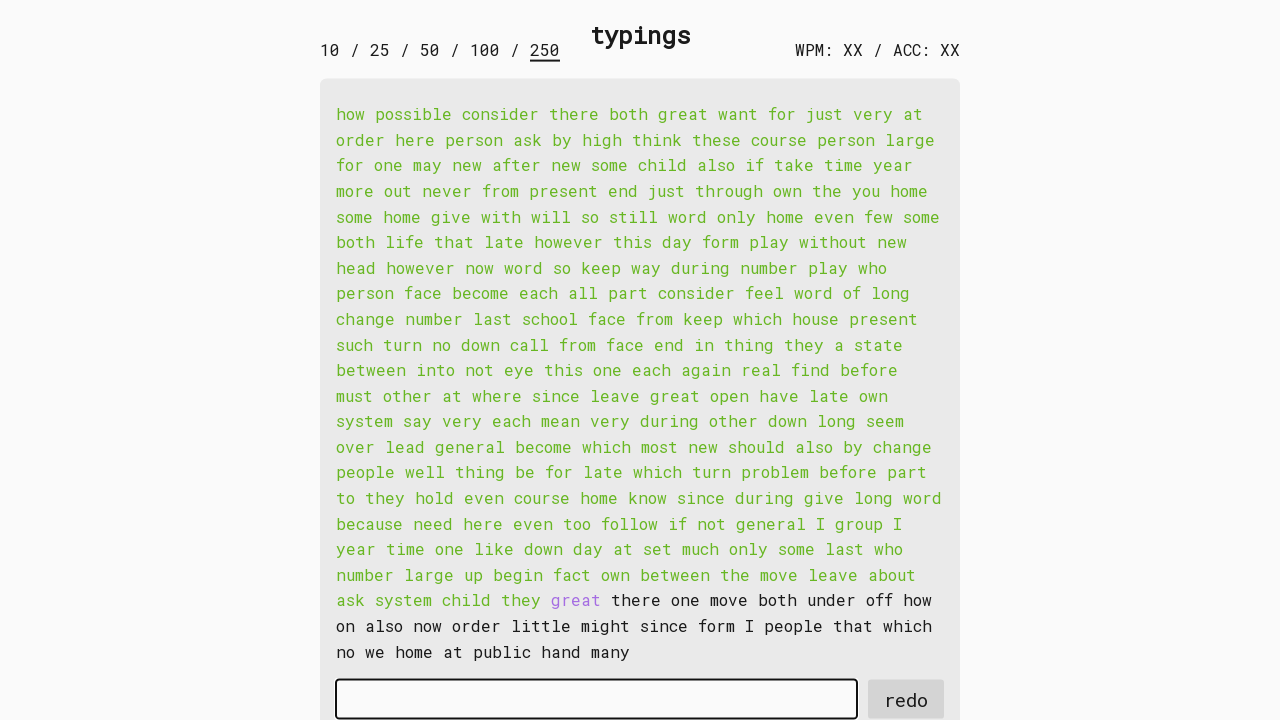

Typed word 224 into input field on #input-field
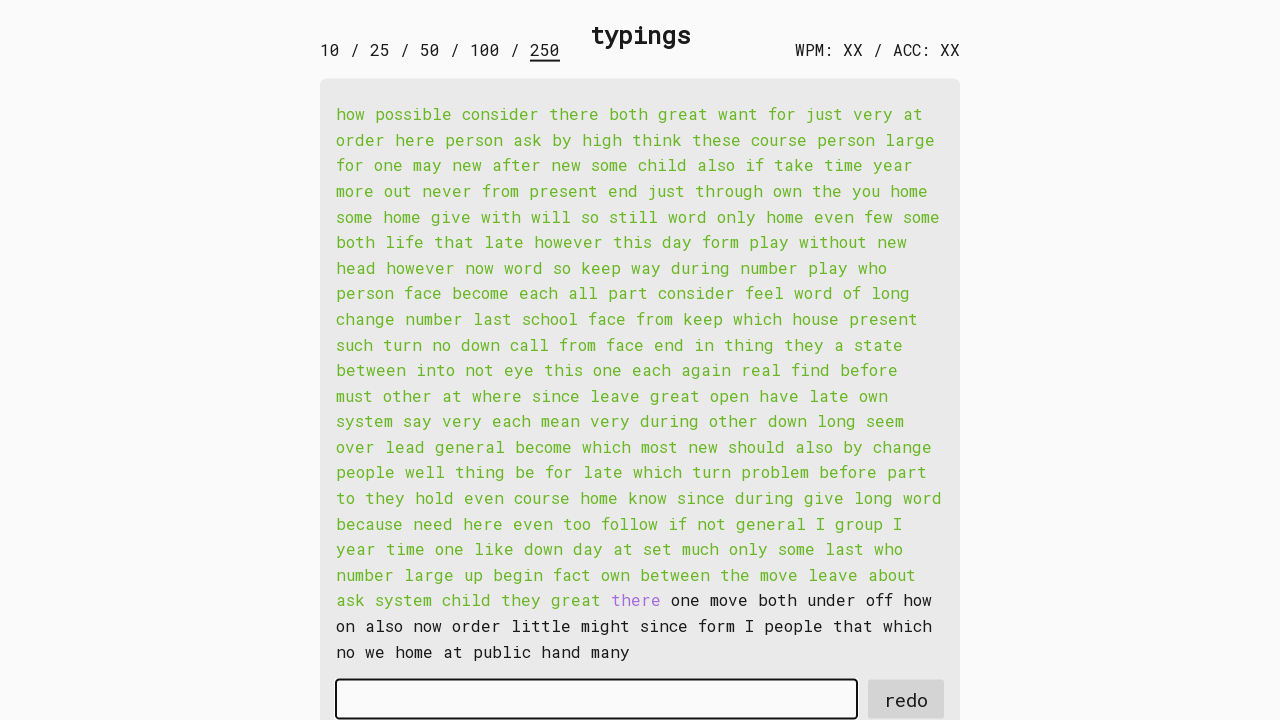

Waited for word 225 to be available
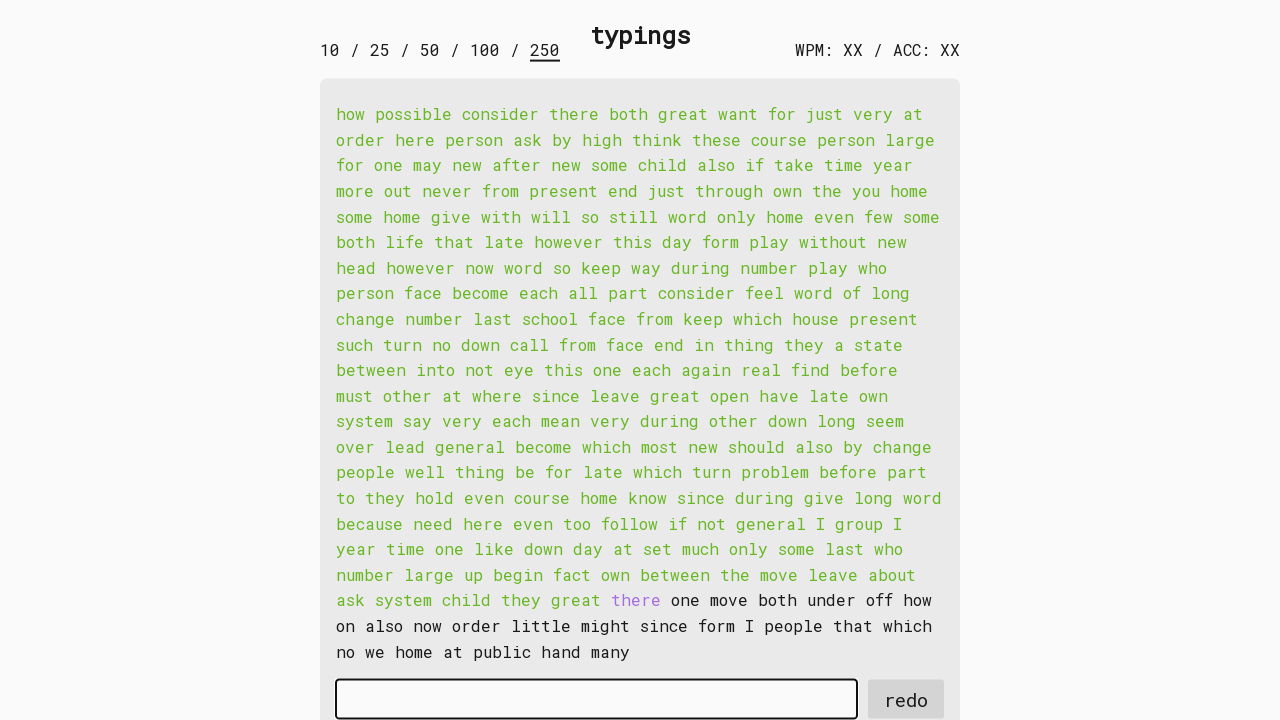

Retrieved word 225: 'there '
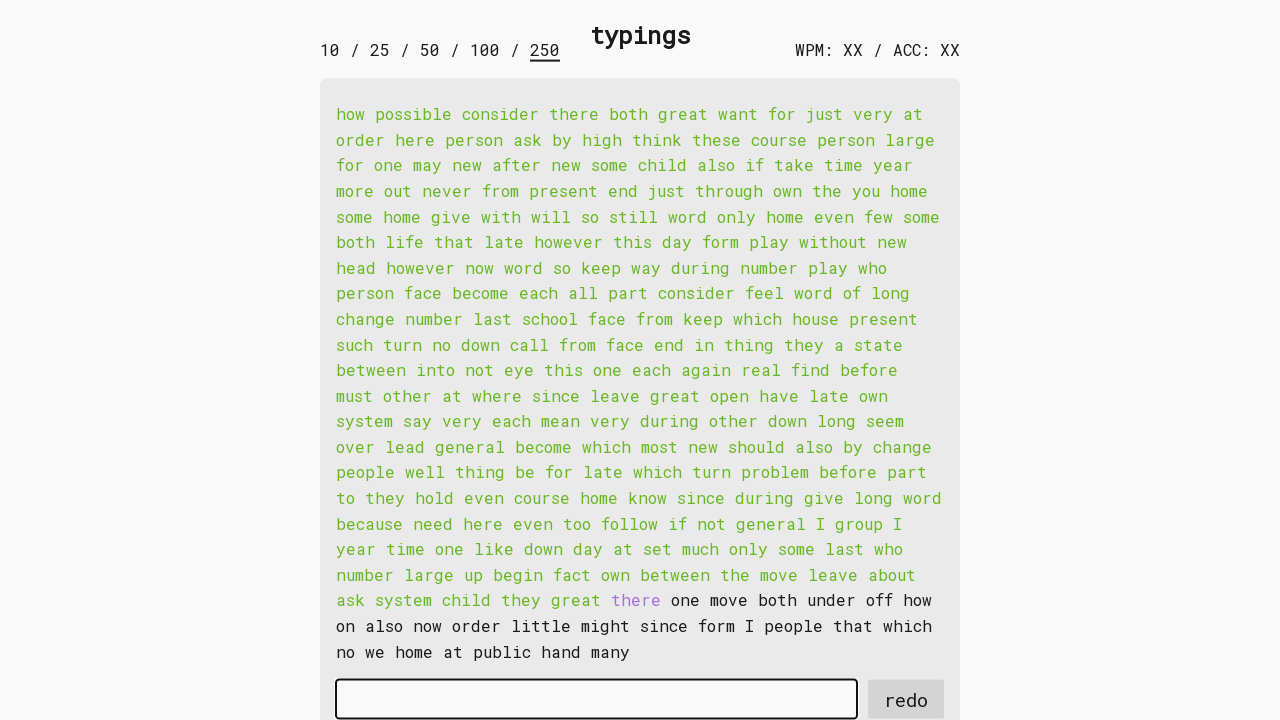

Typed word 225 into input field on #input-field
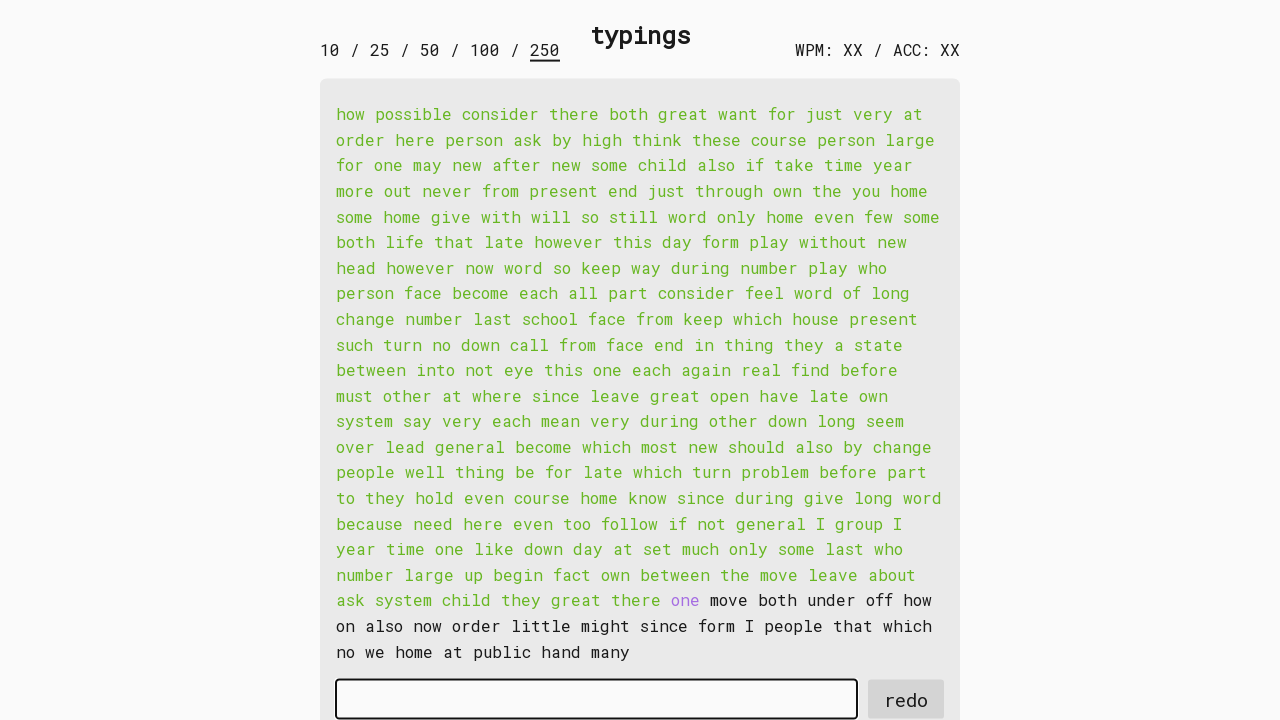

Waited for word 226 to be available
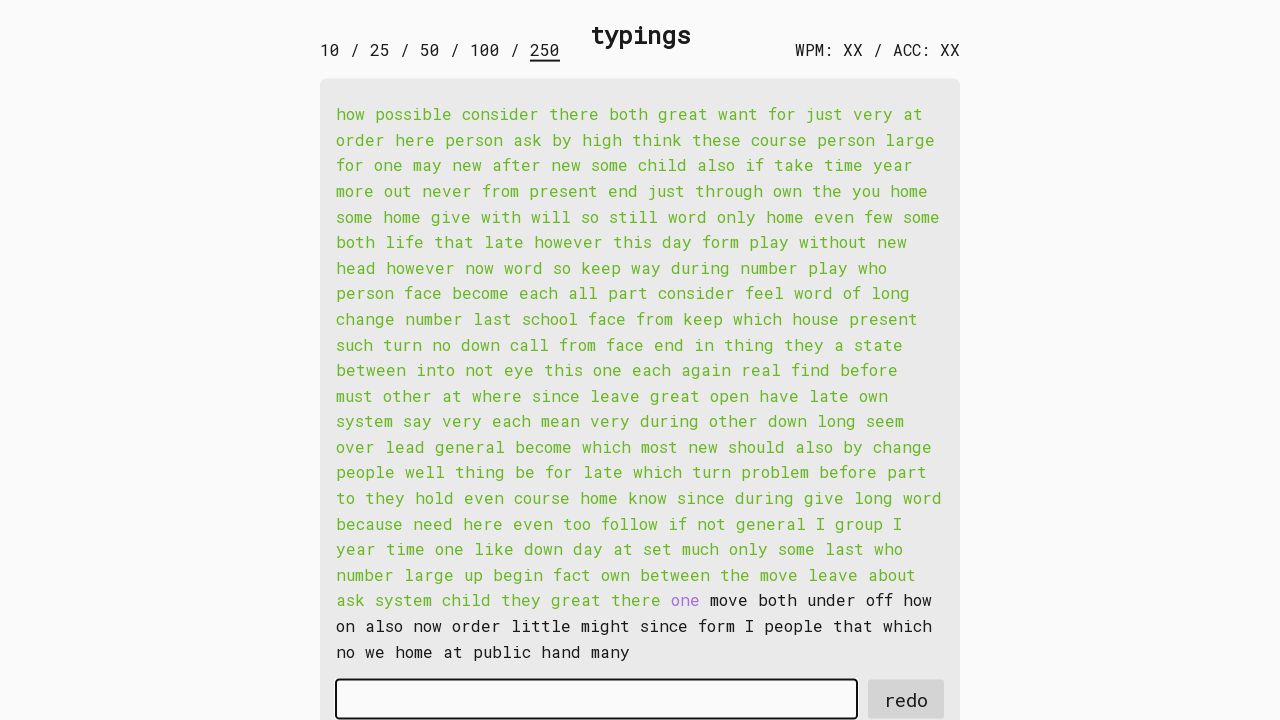

Retrieved word 226: 'one '
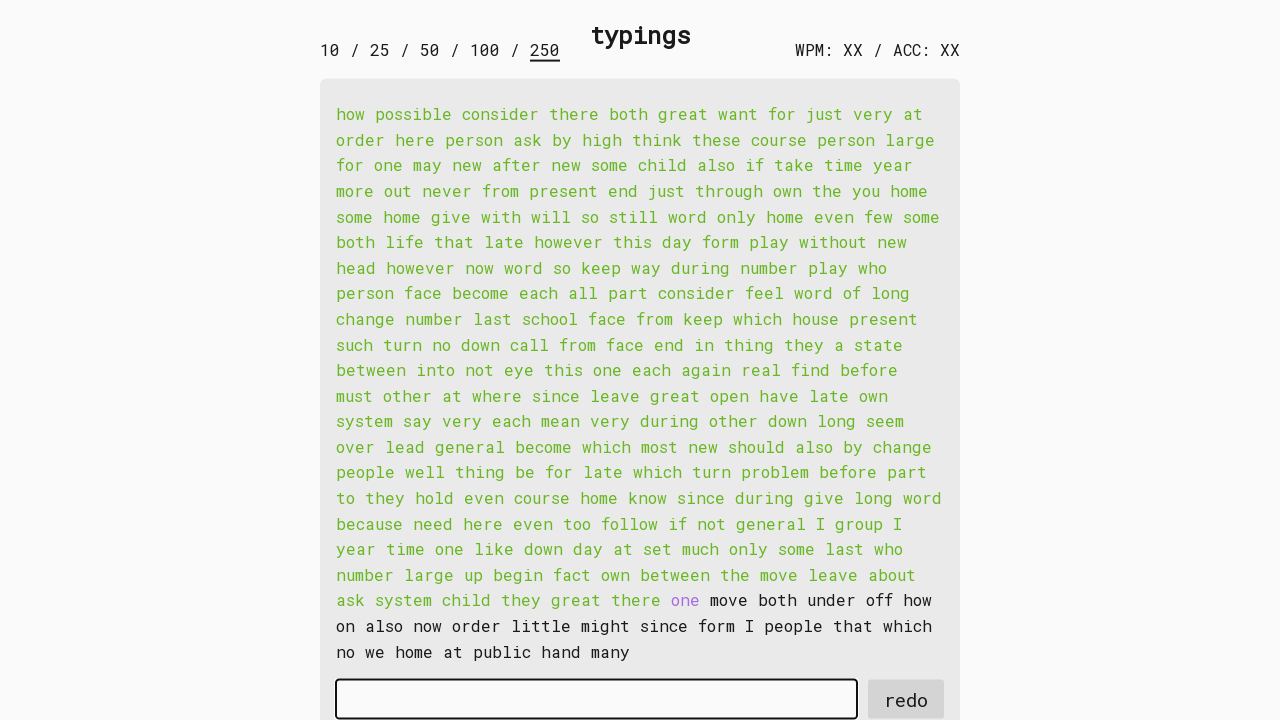

Typed word 226 into input field on #input-field
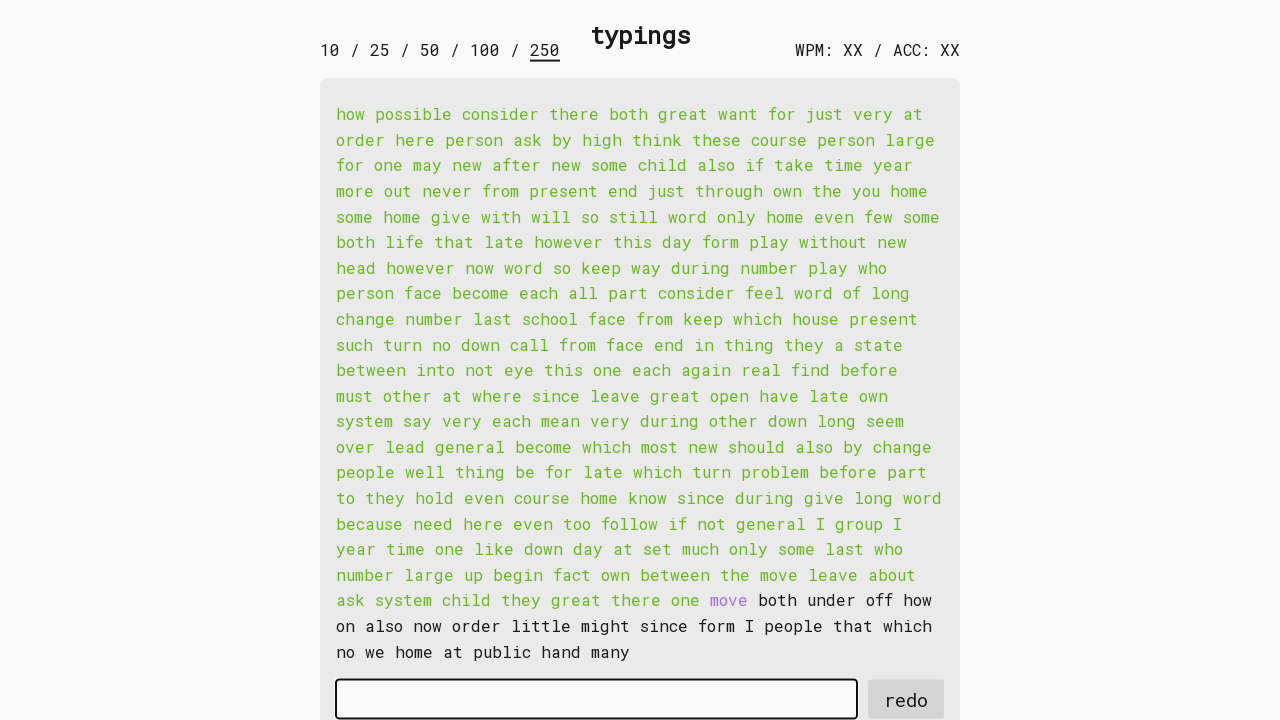

Waited for word 227 to be available
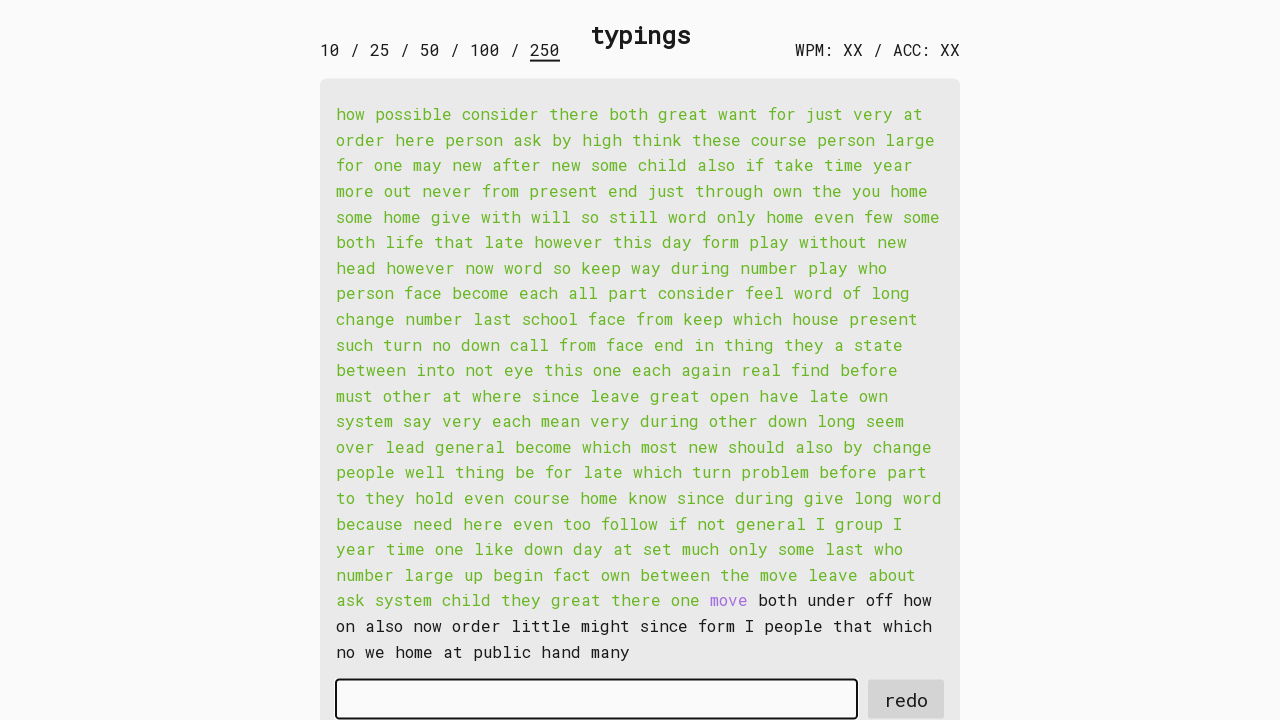

Retrieved word 227: 'move '
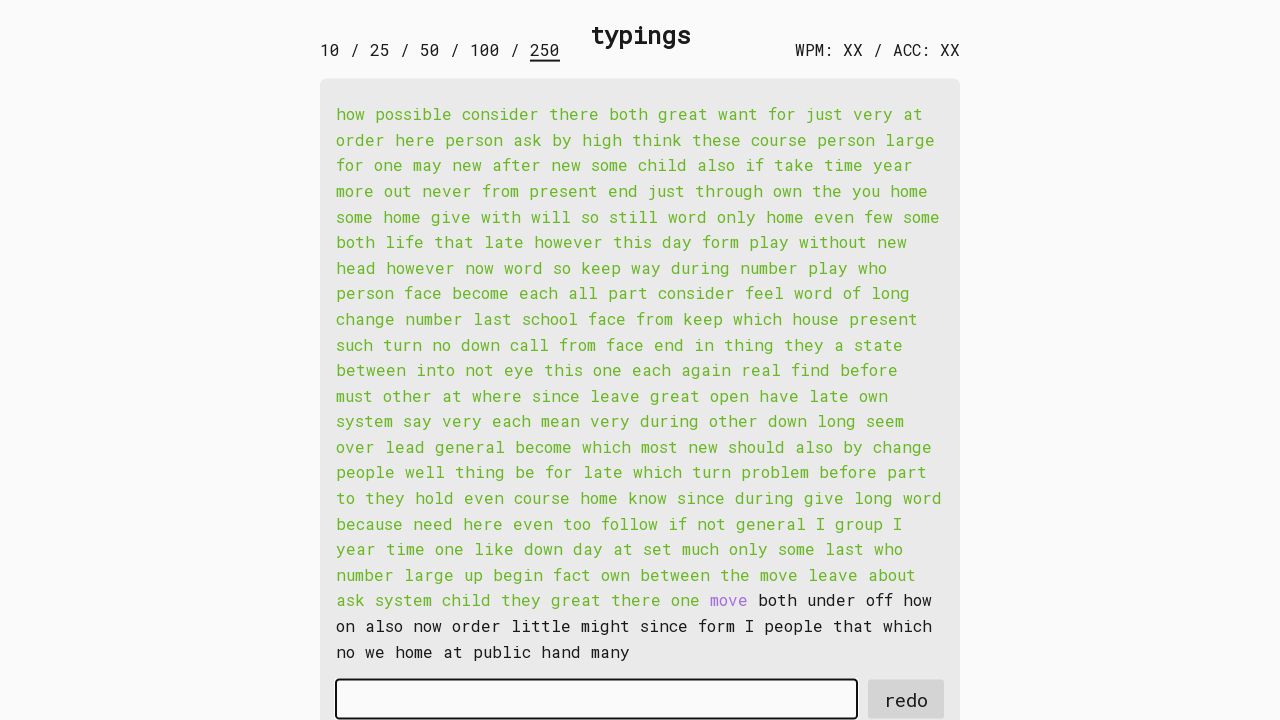

Typed word 227 into input field on #input-field
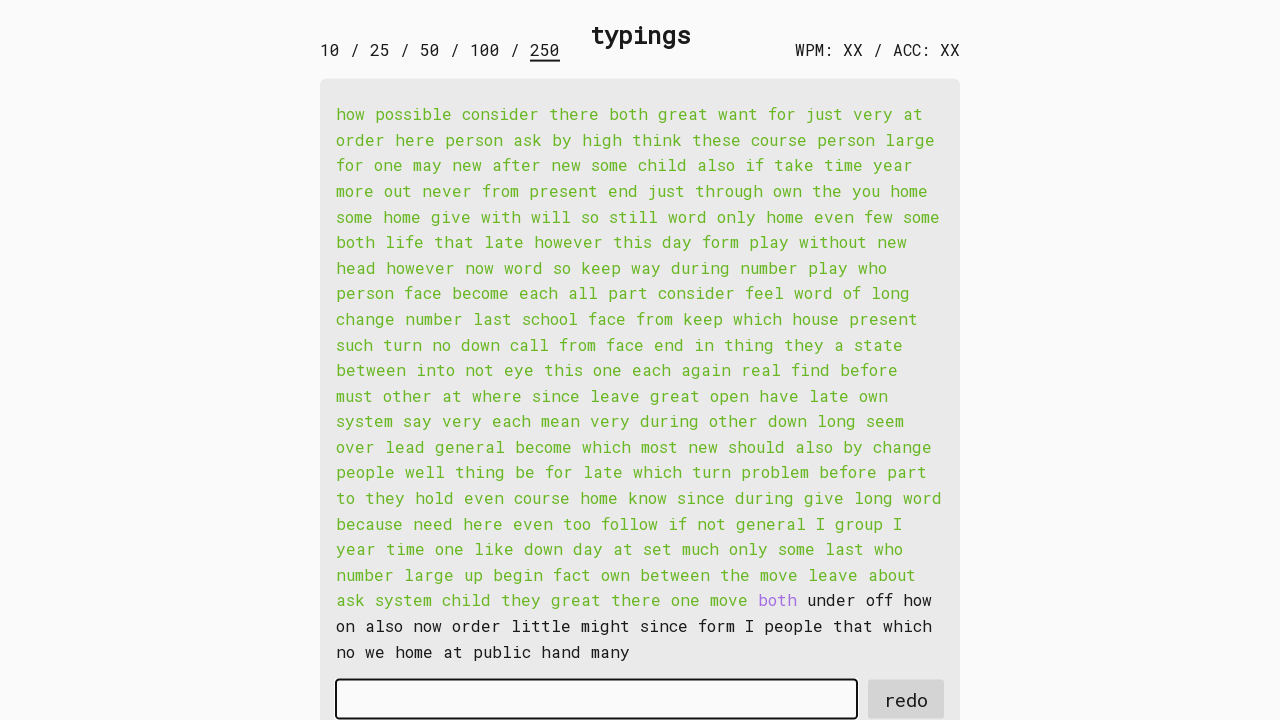

Waited for word 228 to be available
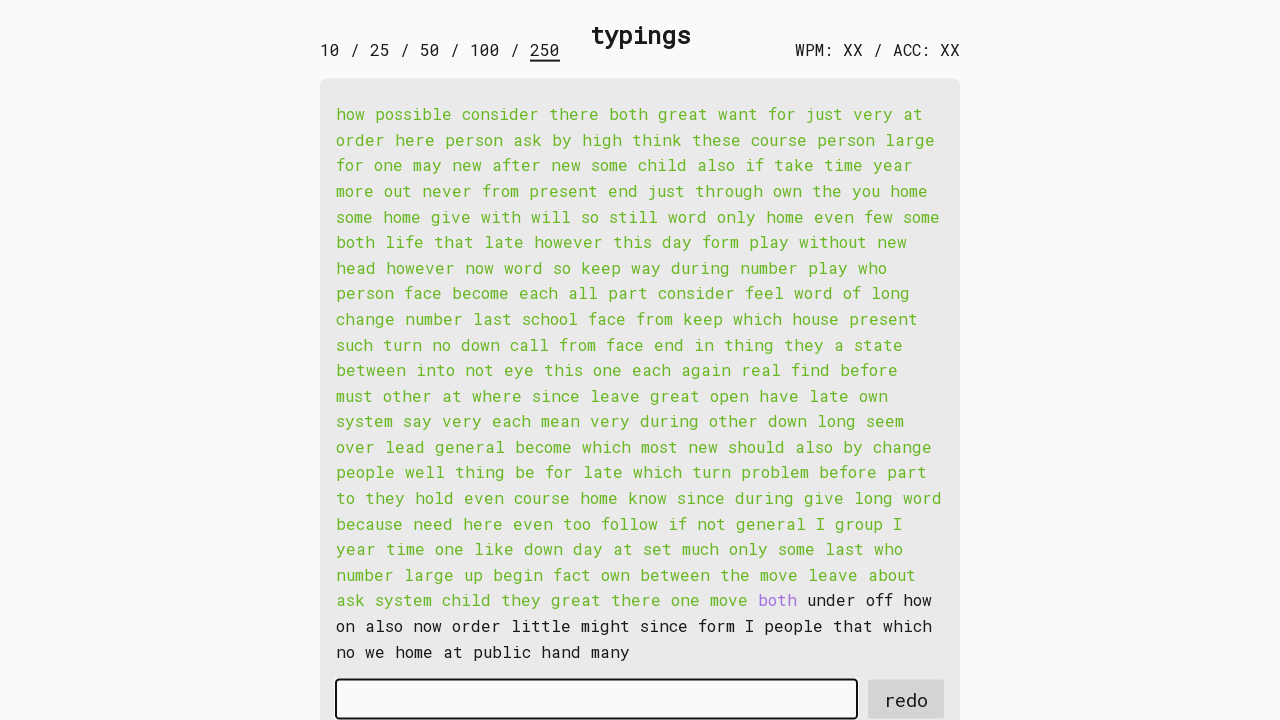

Retrieved word 228: 'both '
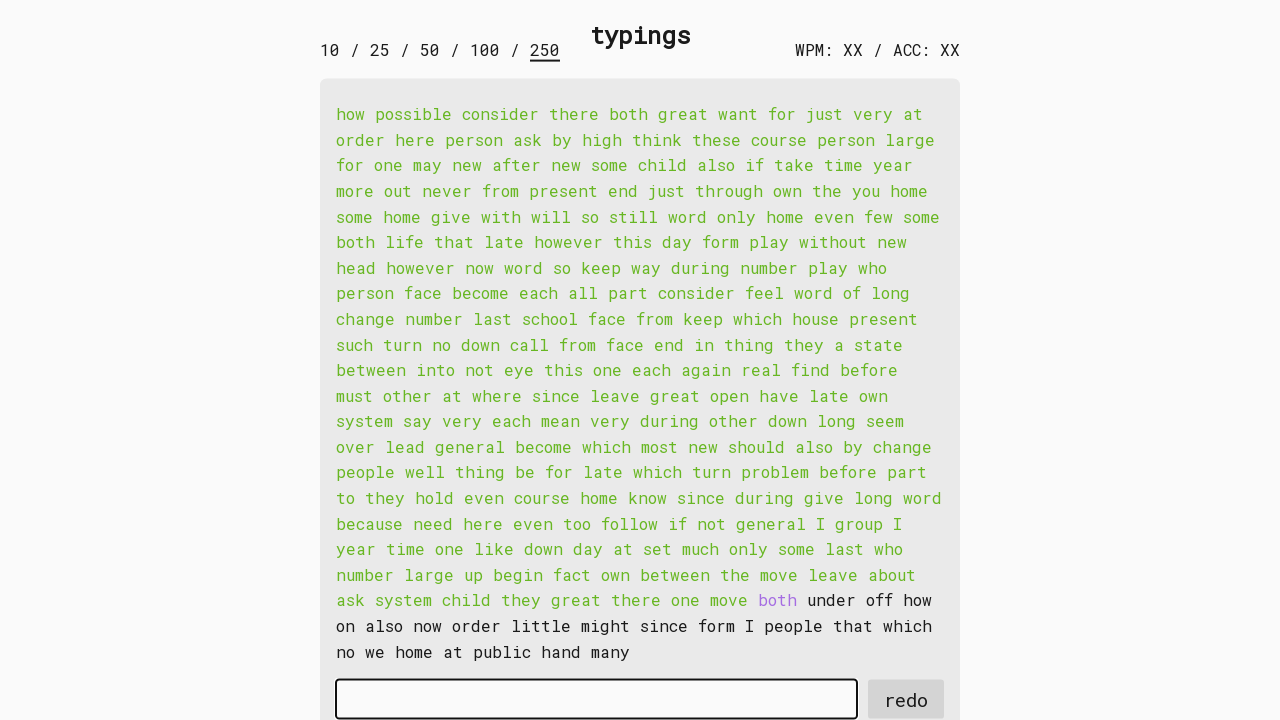

Typed word 228 into input field on #input-field
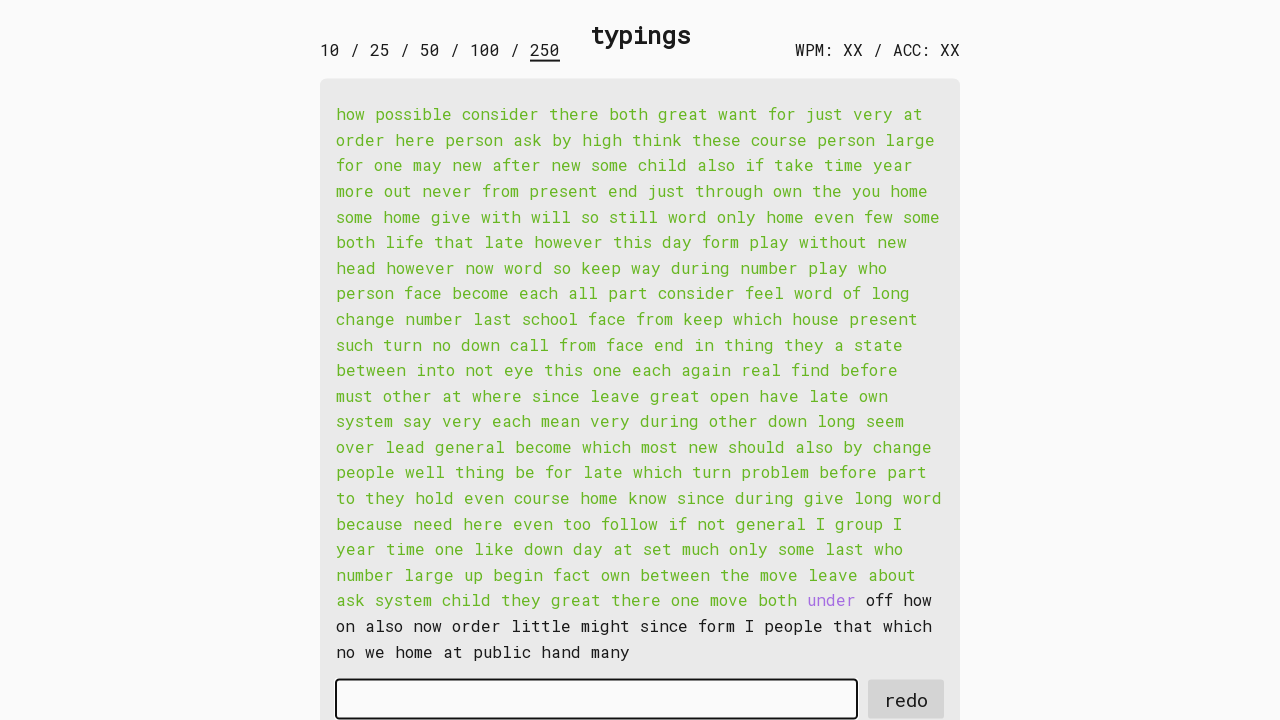

Waited for word 229 to be available
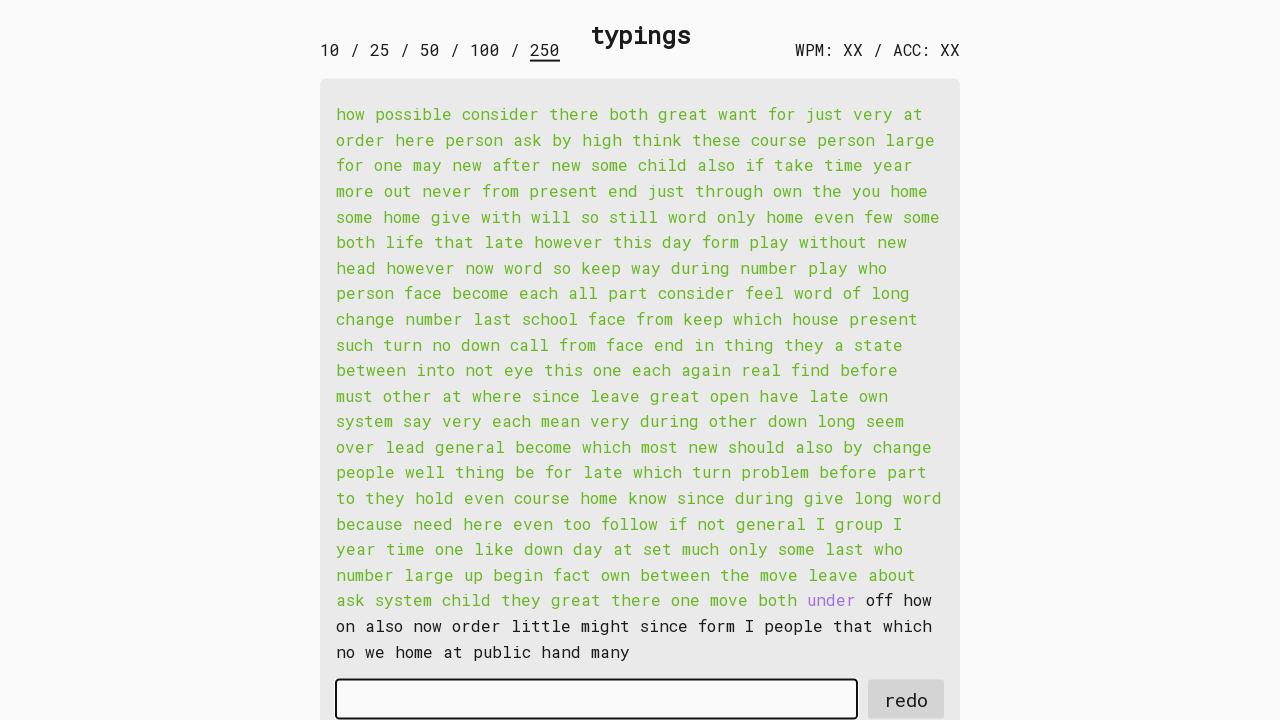

Retrieved word 229: 'under '
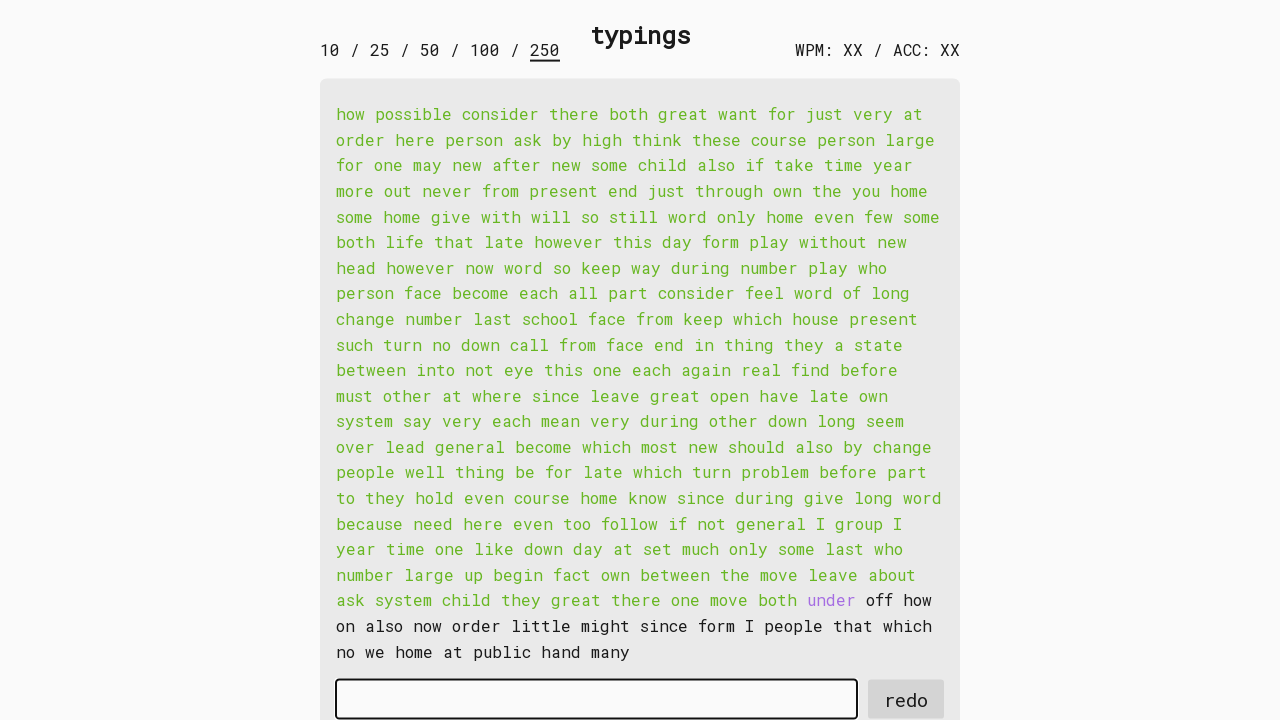

Typed word 229 into input field on #input-field
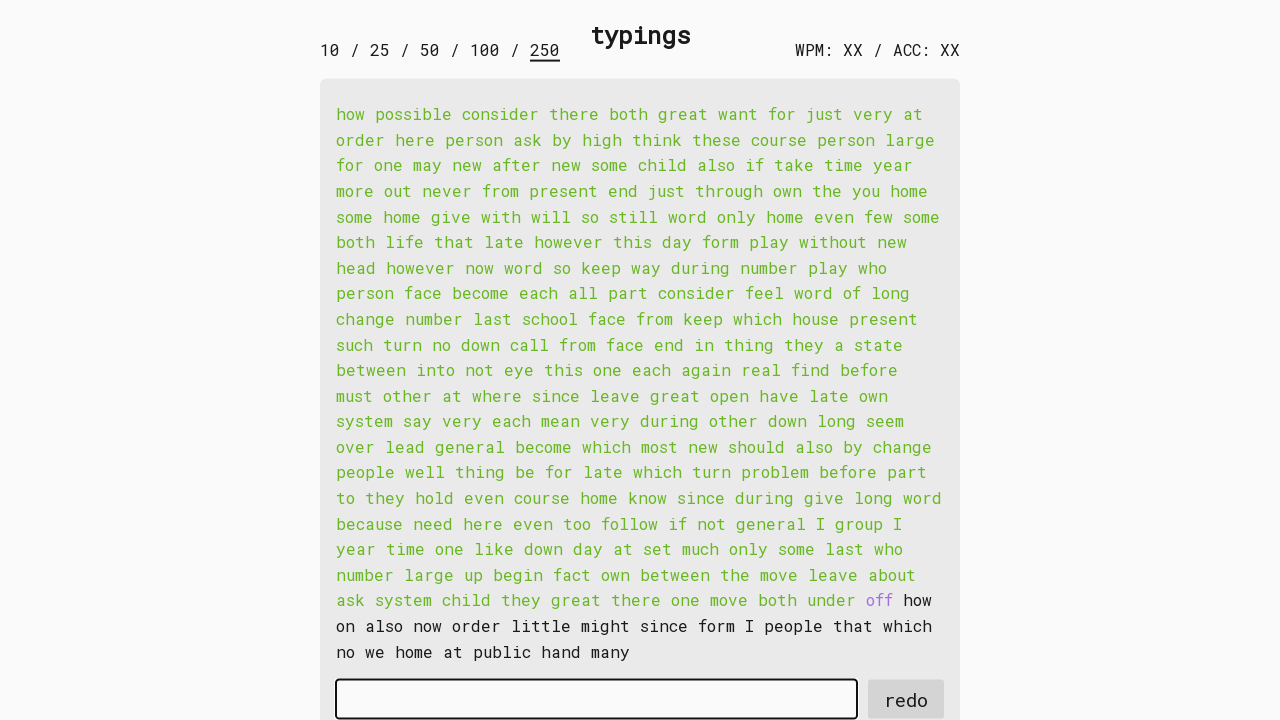

Waited for word 230 to be available
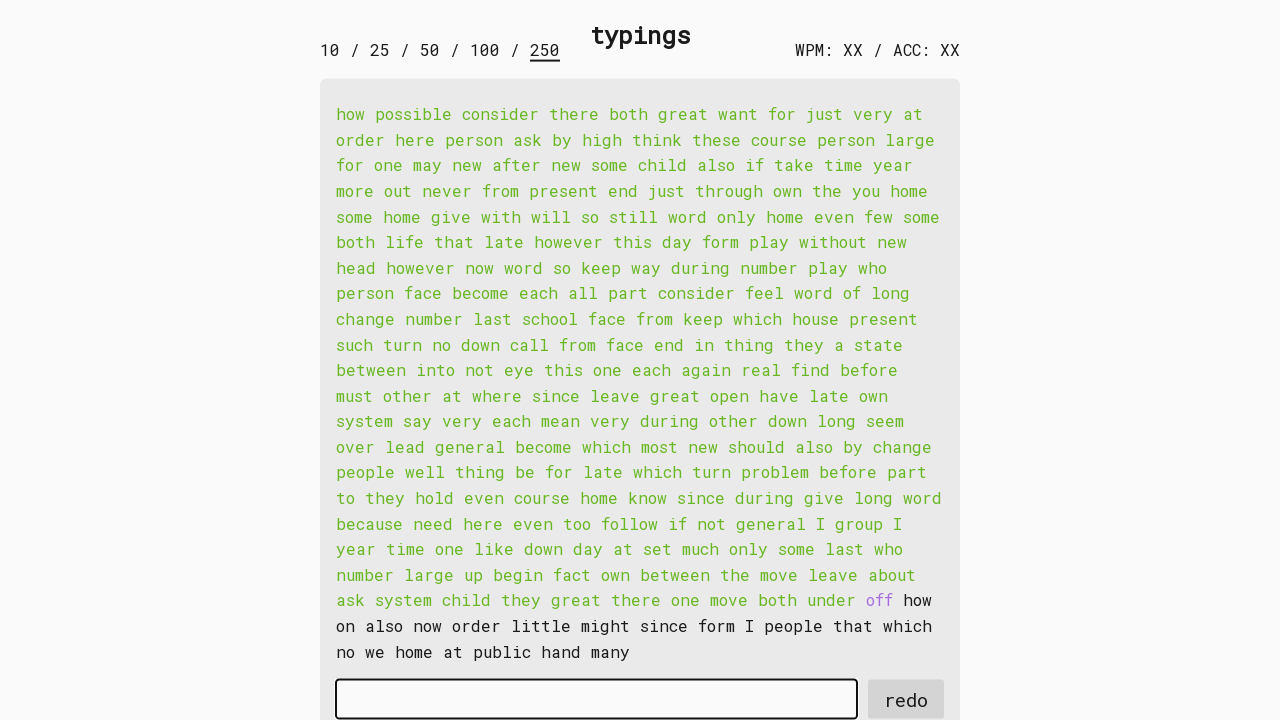

Retrieved word 230: 'off '
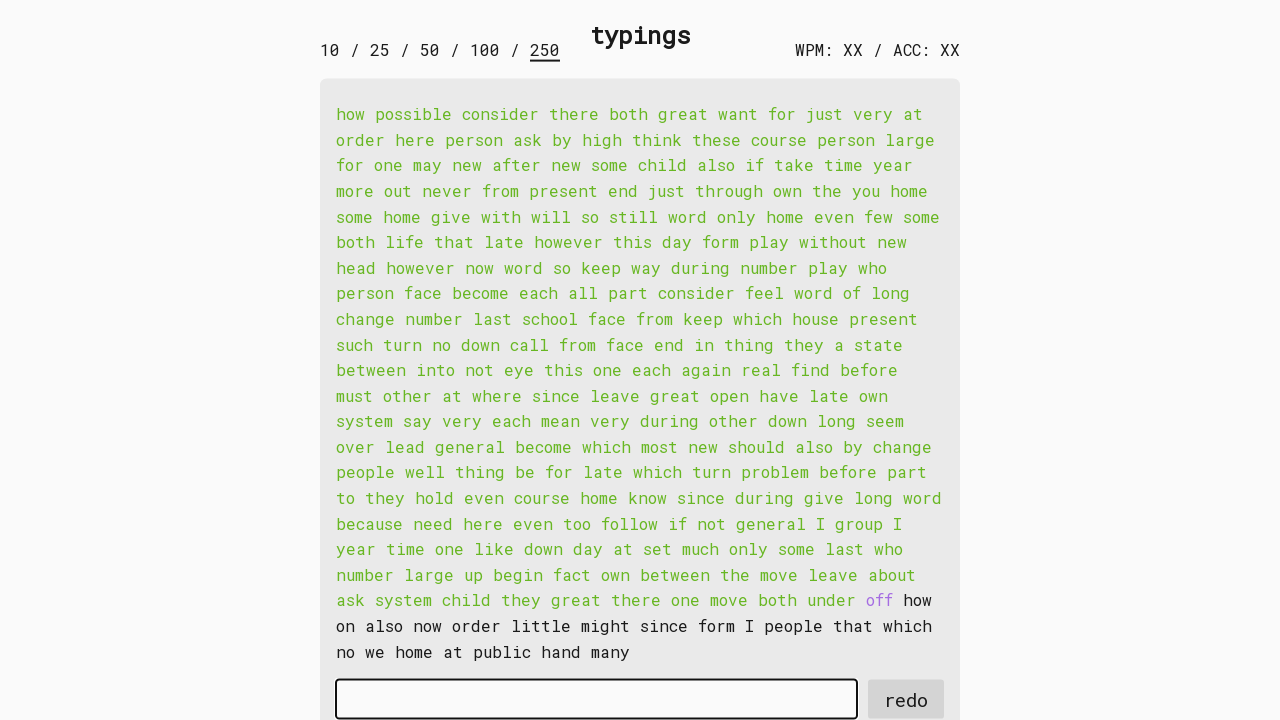

Typed word 230 into input field on #input-field
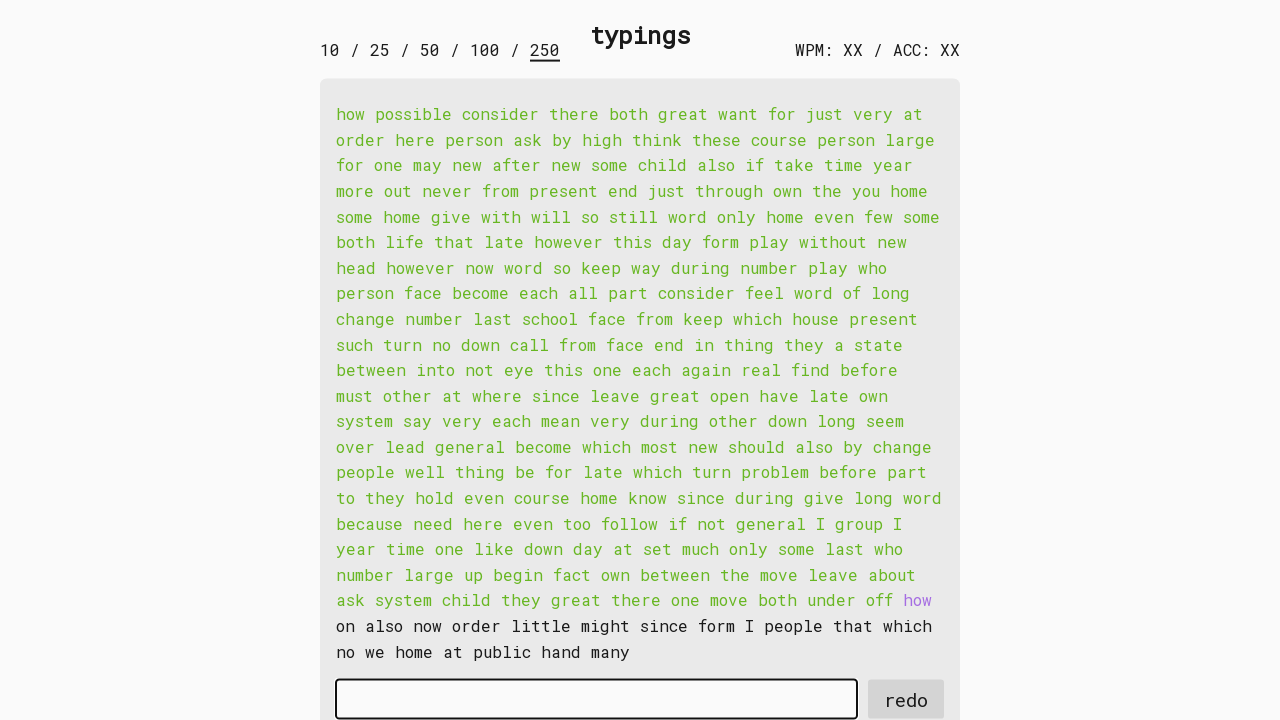

Waited for word 231 to be available
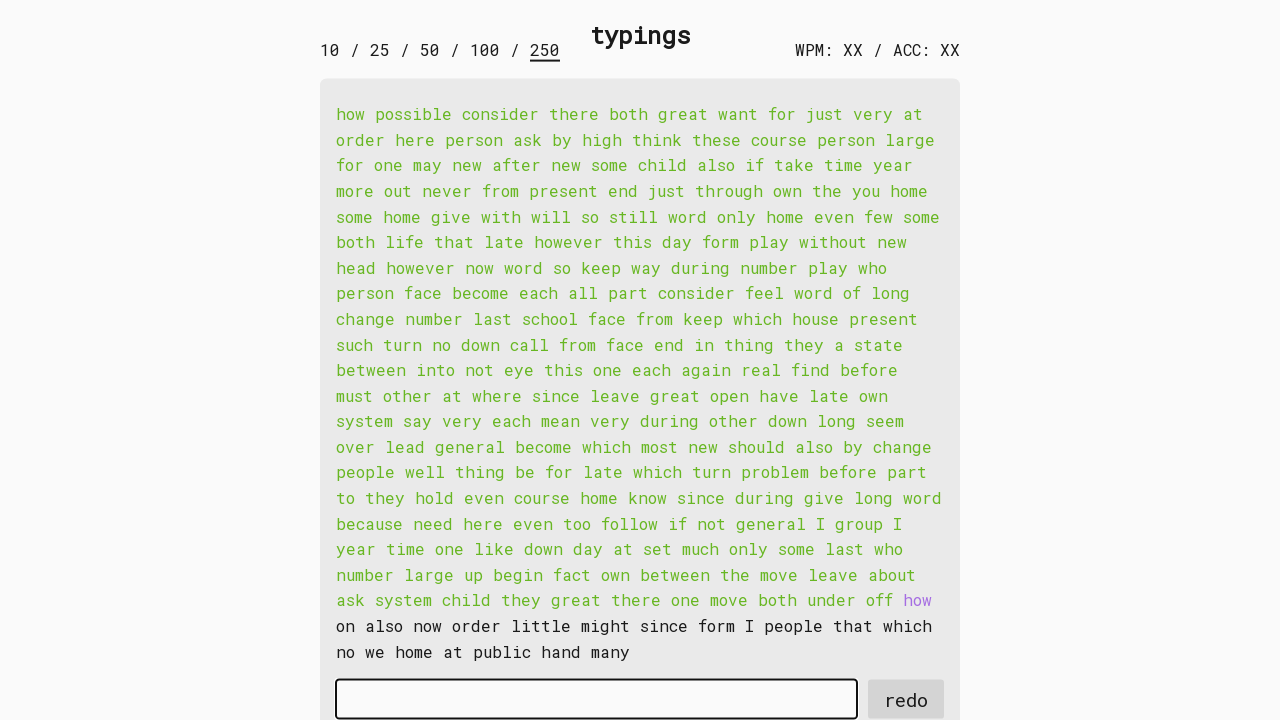

Retrieved word 231: 'how '
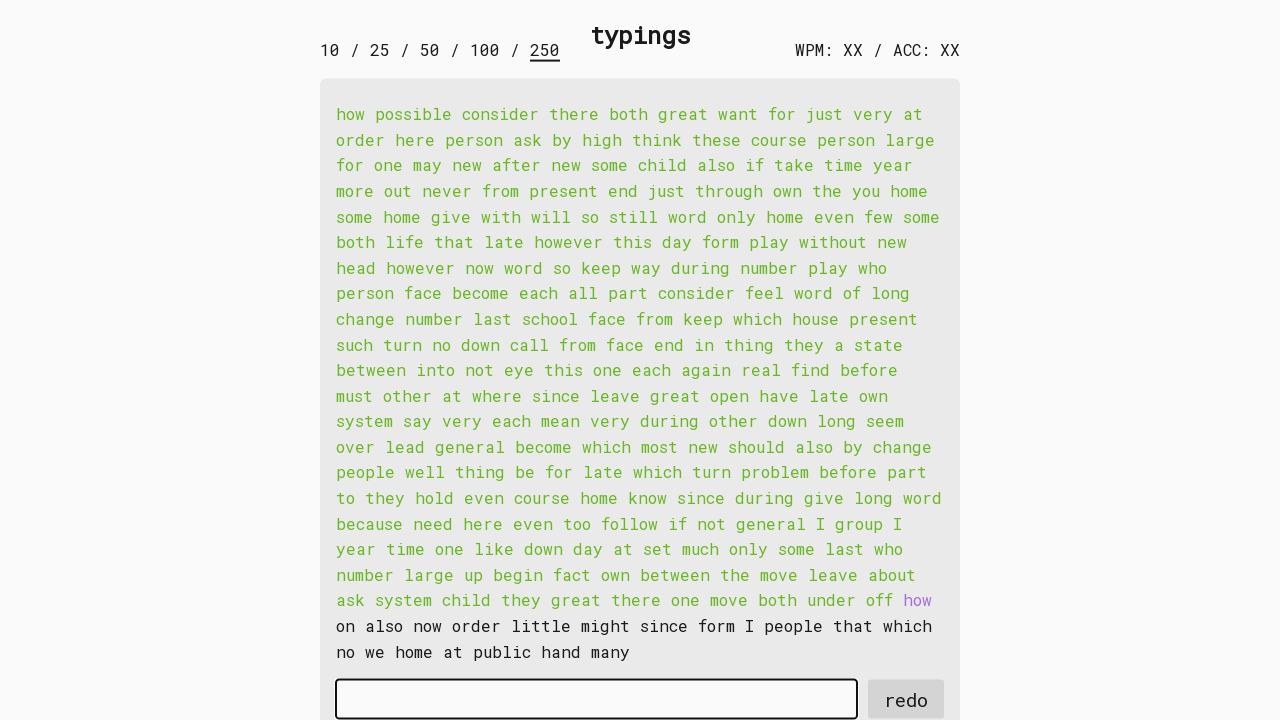

Typed word 231 into input field on #input-field
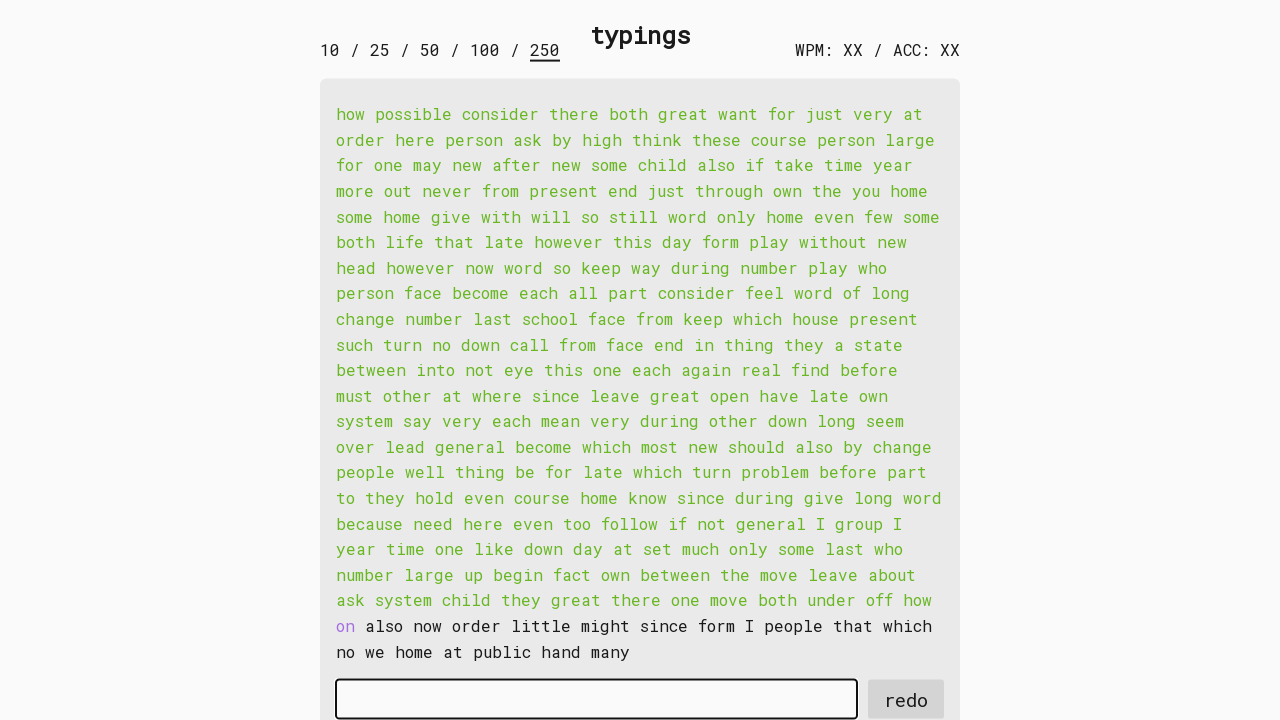

Waited for word 232 to be available
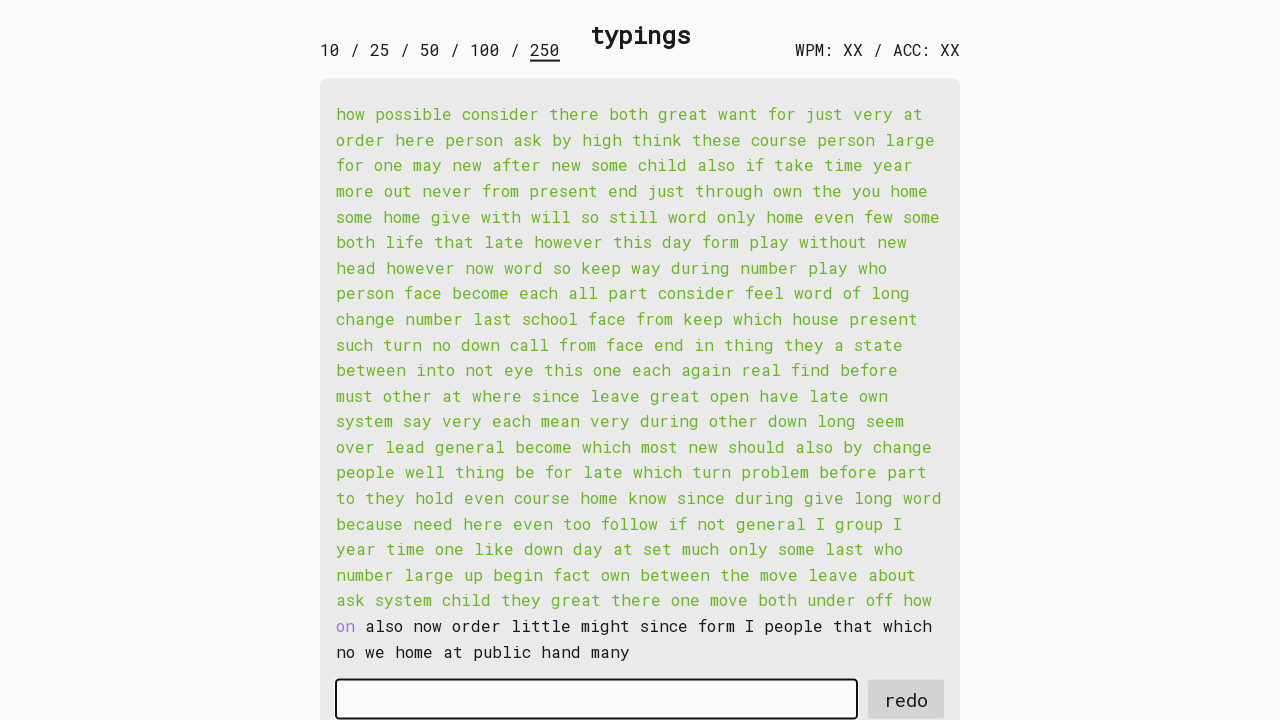

Retrieved word 232: 'on '
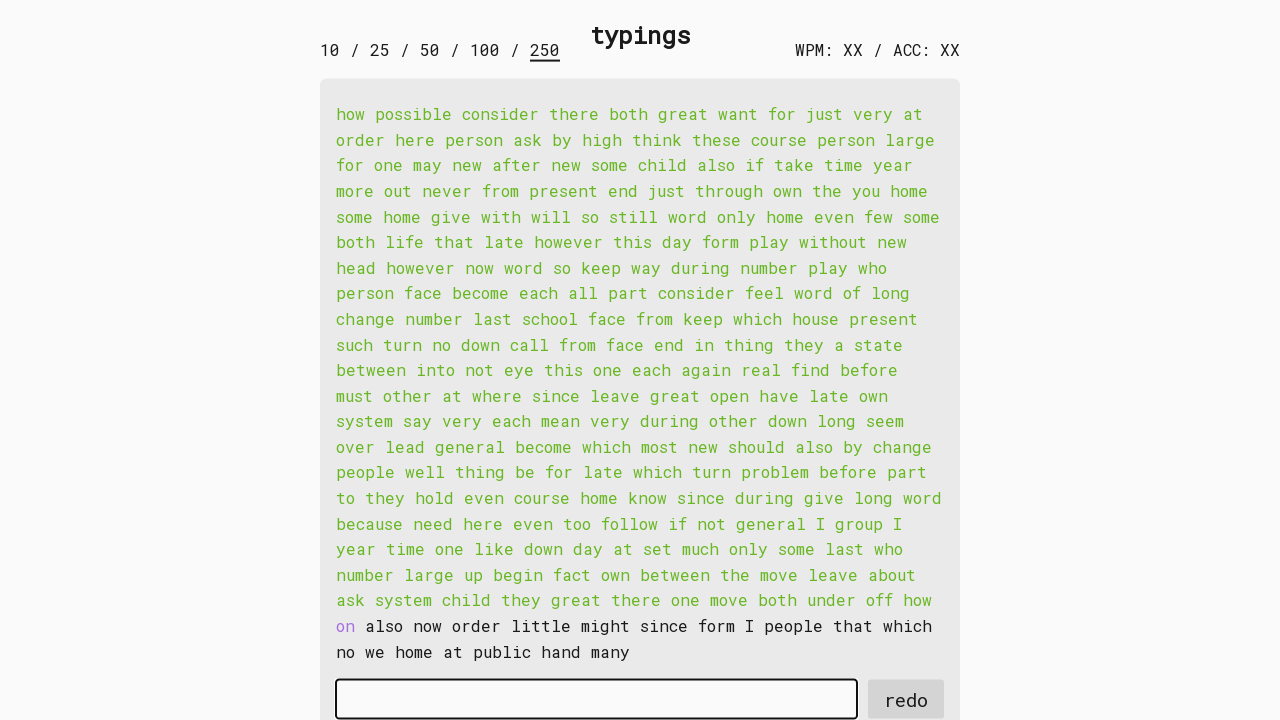

Typed word 232 into input field on #input-field
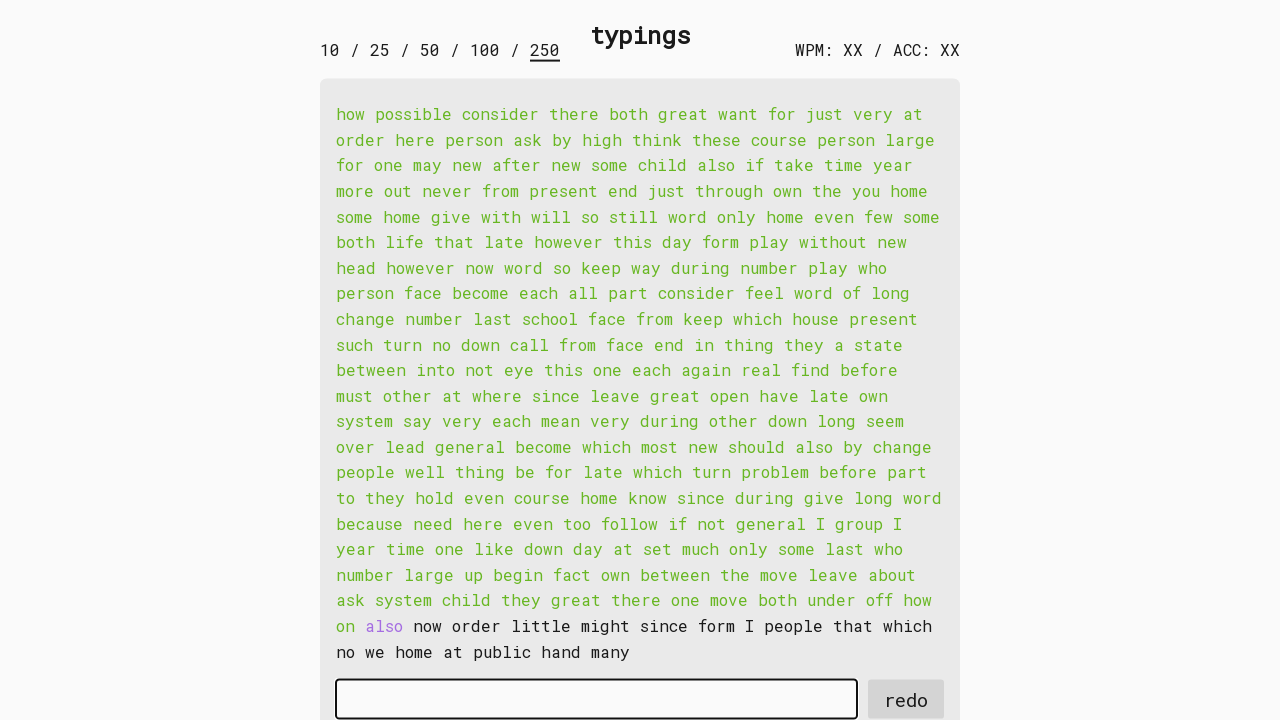

Waited for word 233 to be available
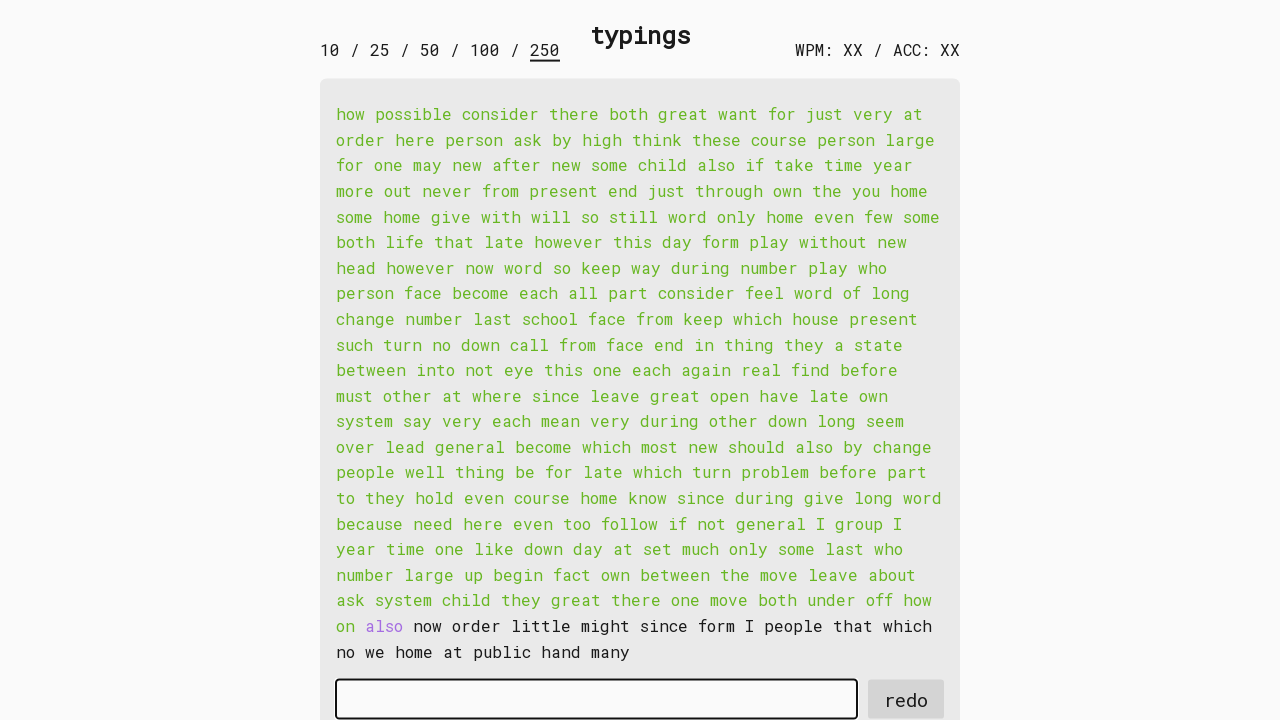

Retrieved word 233: 'also '
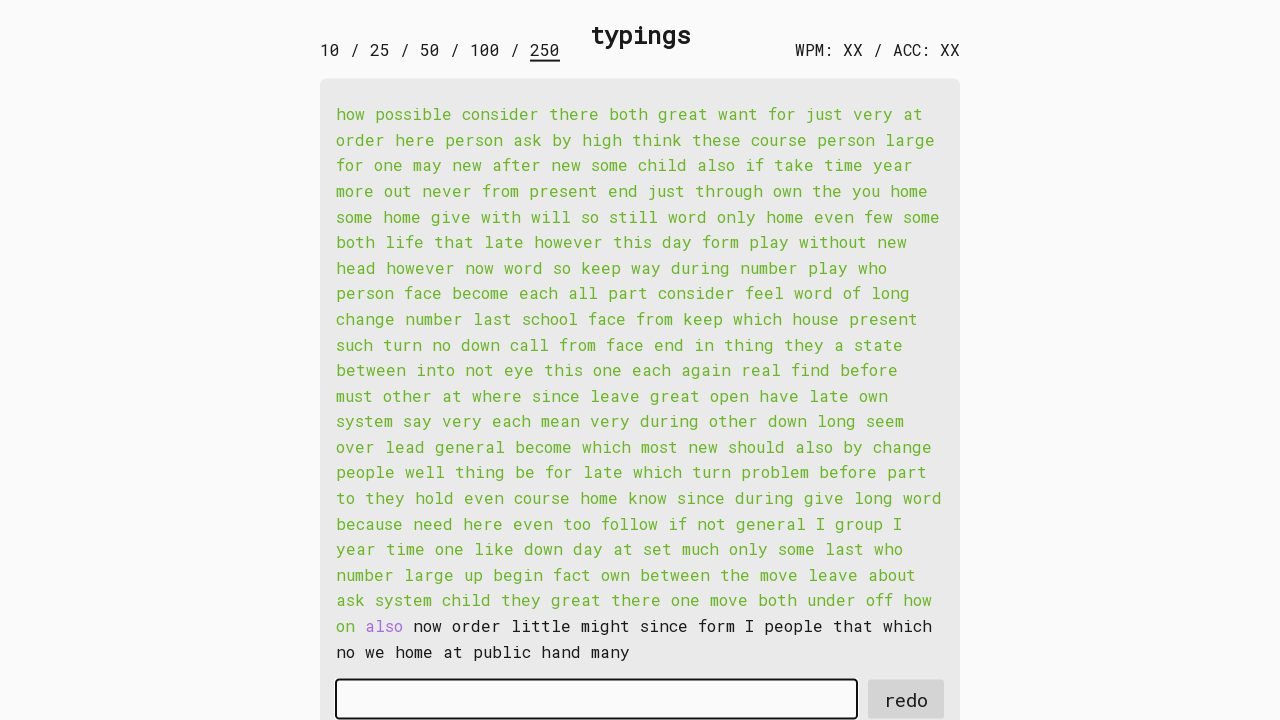

Typed word 233 into input field on #input-field
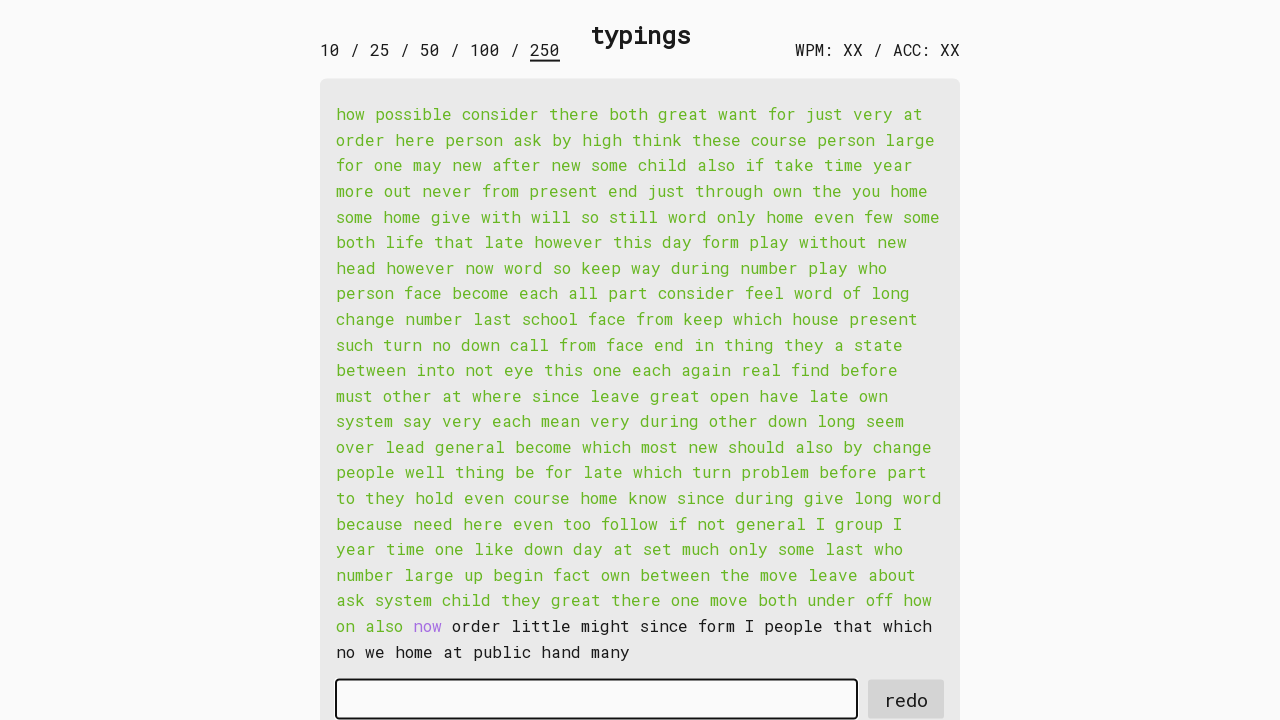

Waited for word 234 to be available
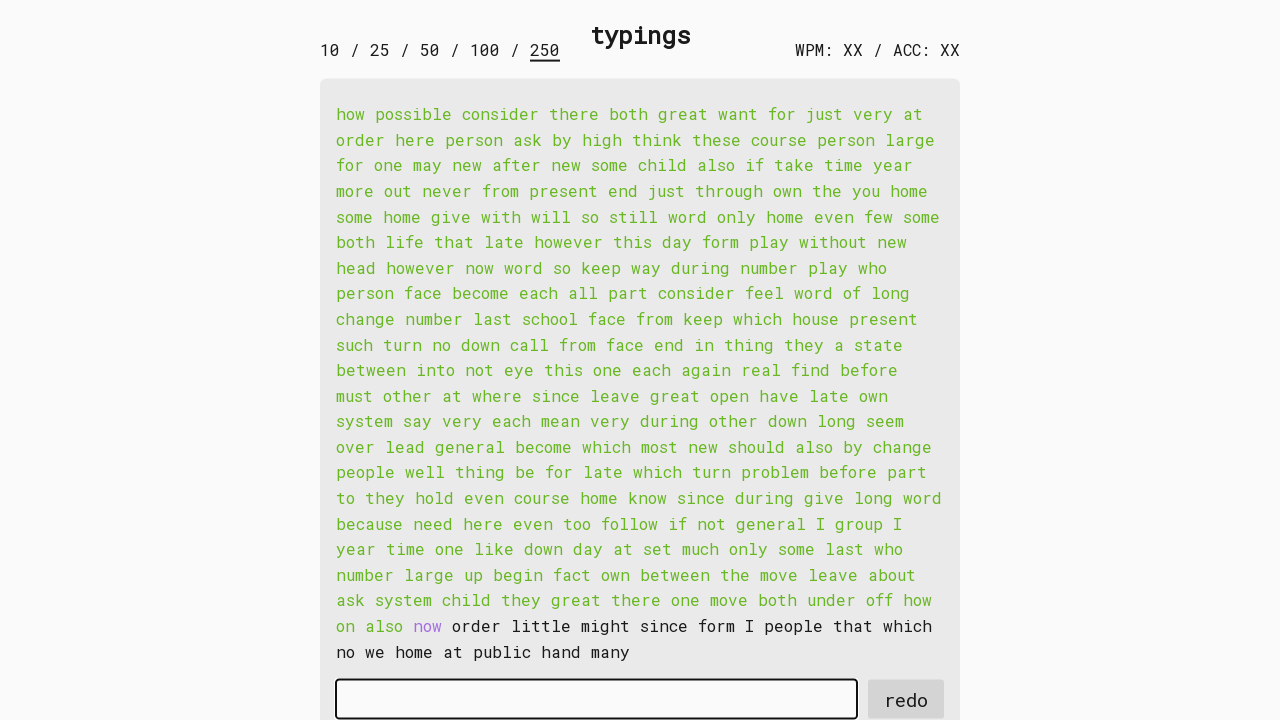

Retrieved word 234: 'now '
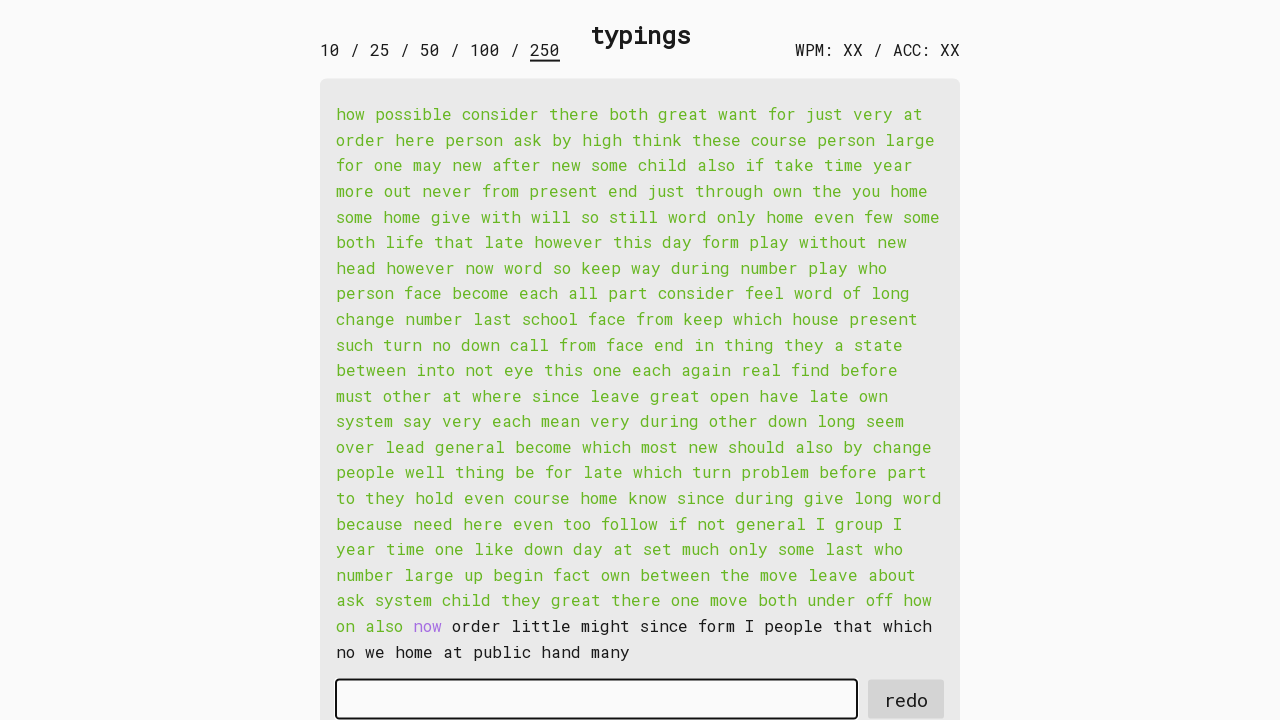

Typed word 234 into input field on #input-field
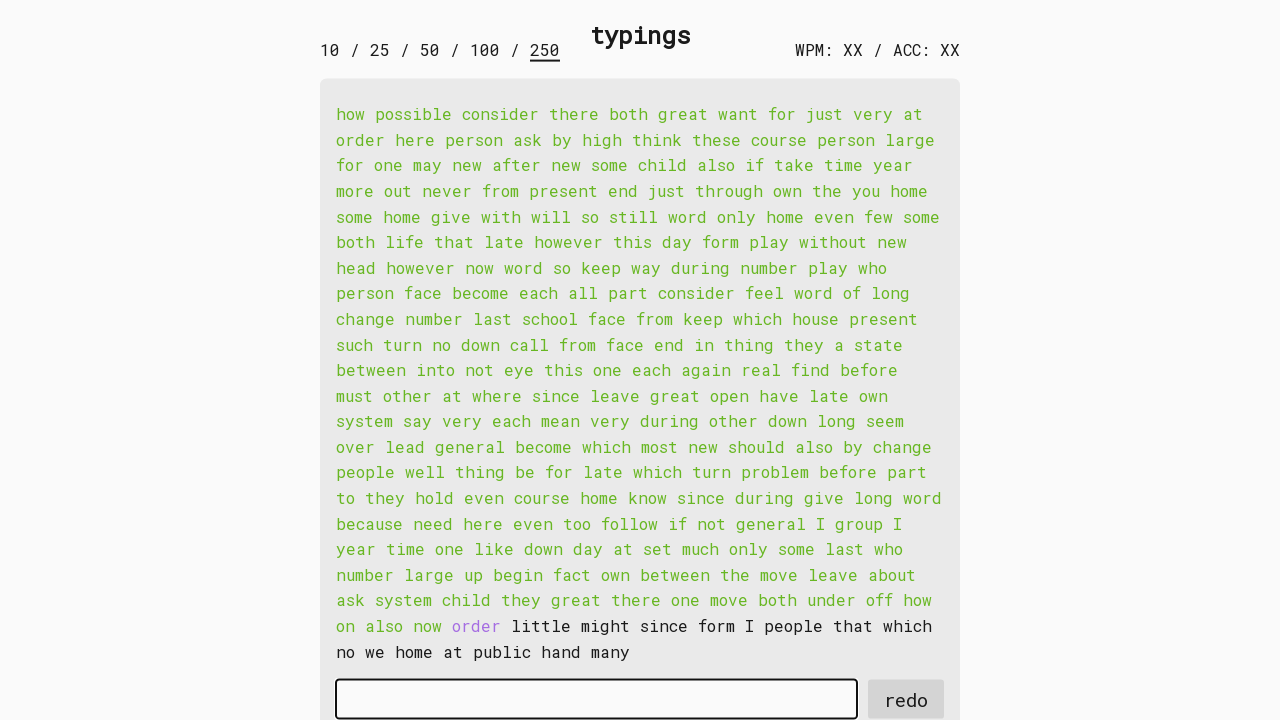

Waited for word 235 to be available
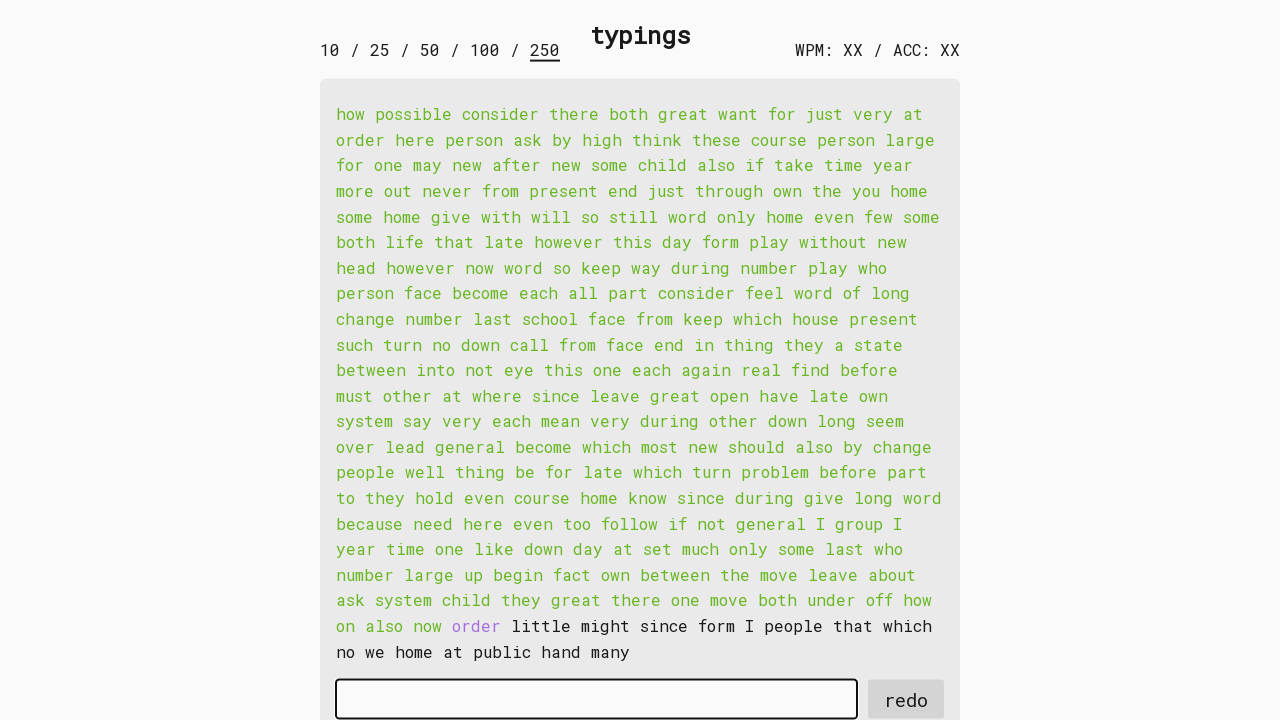

Retrieved word 235: 'order '
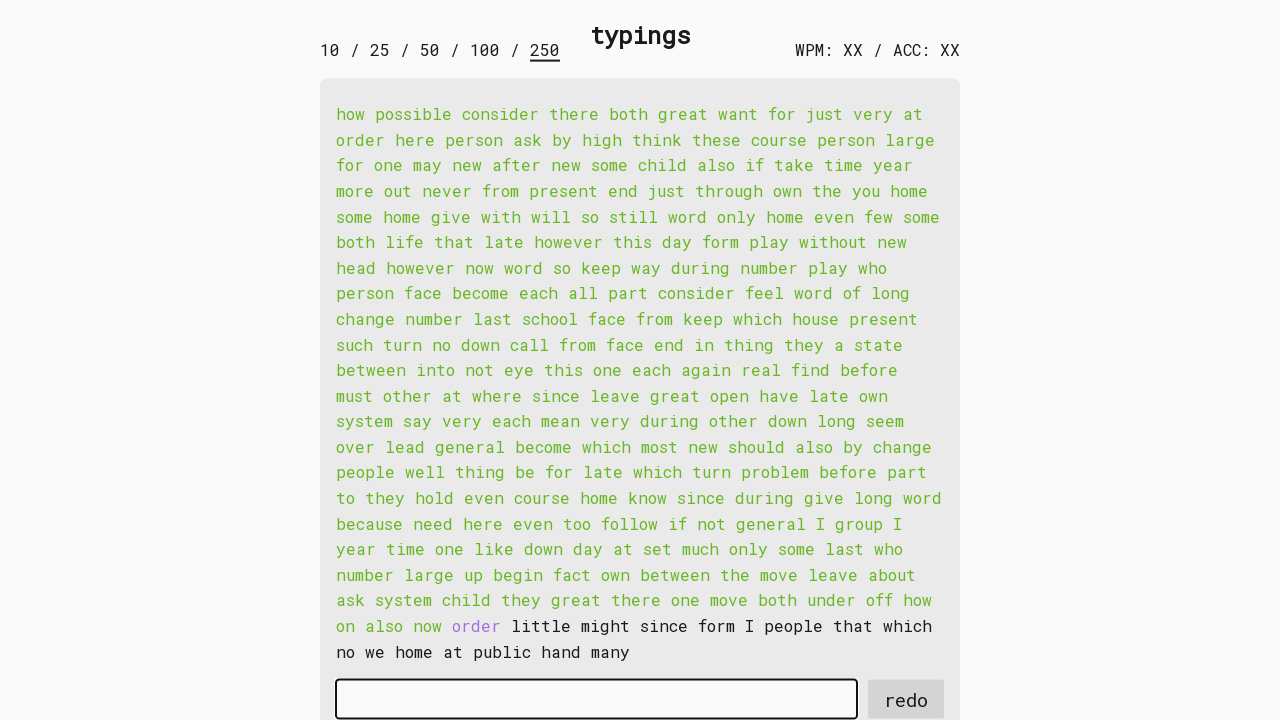

Typed word 235 into input field on #input-field
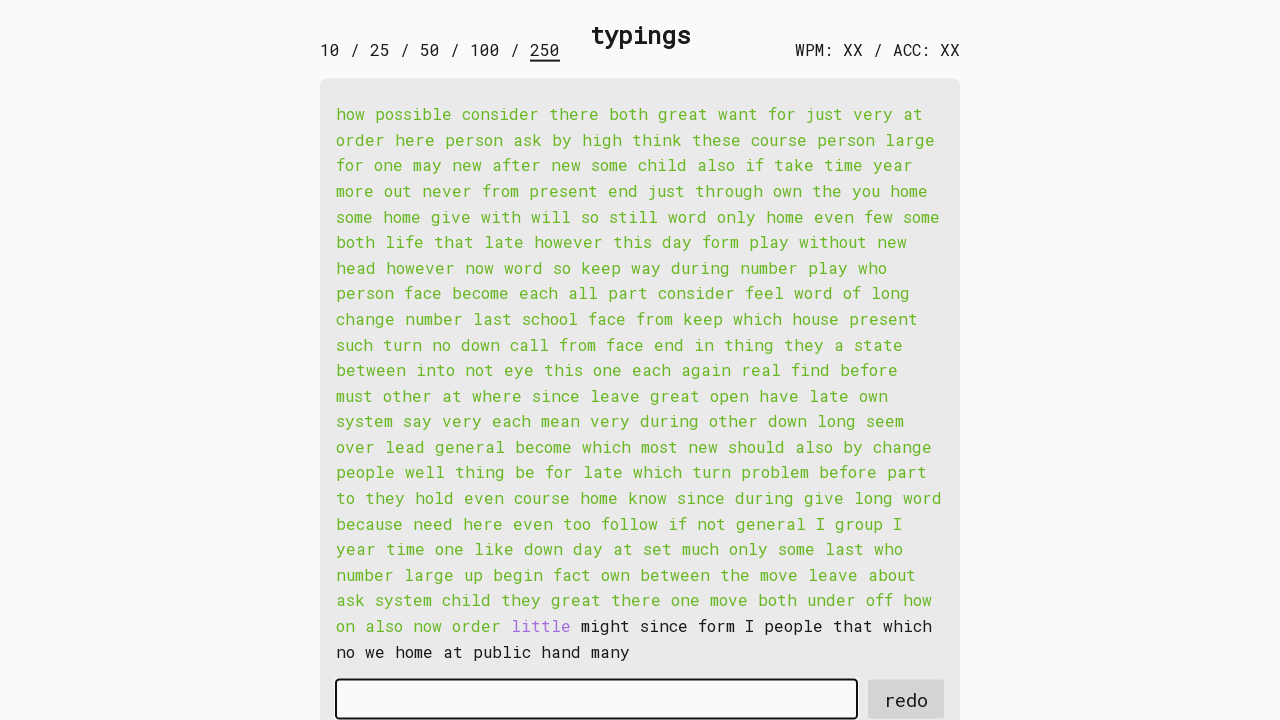

Waited for word 236 to be available
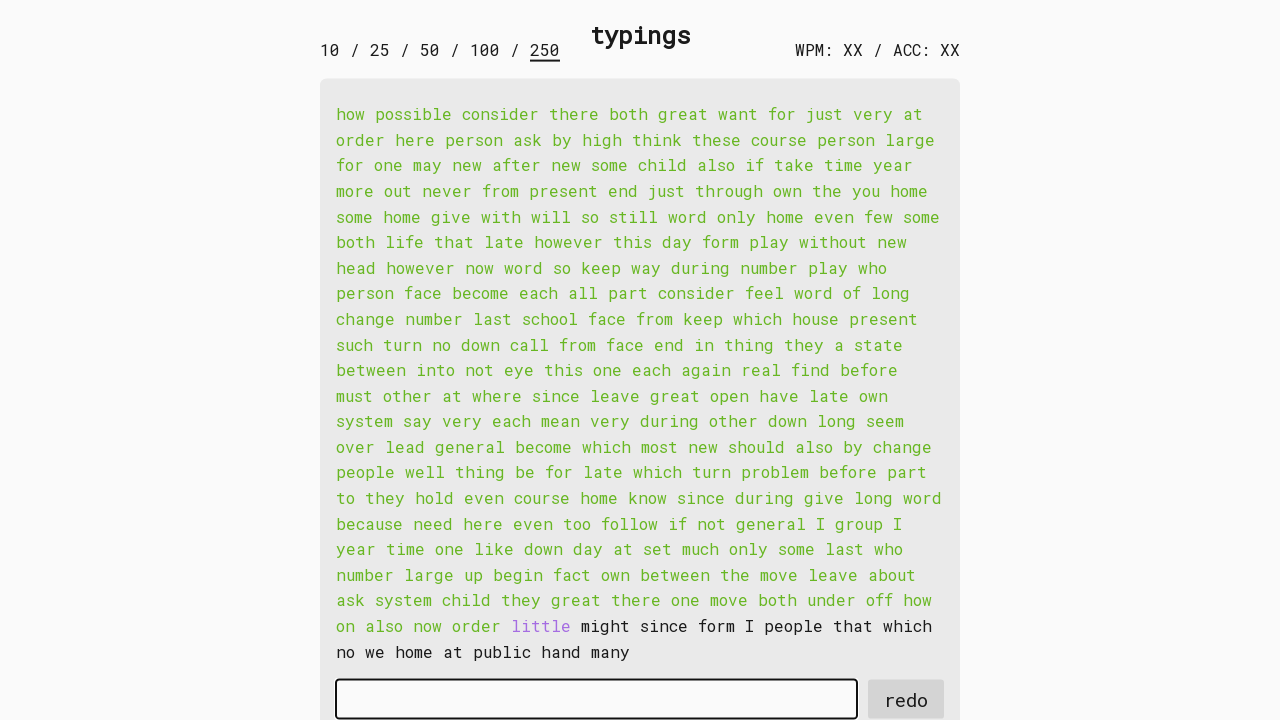

Retrieved word 236: 'little '
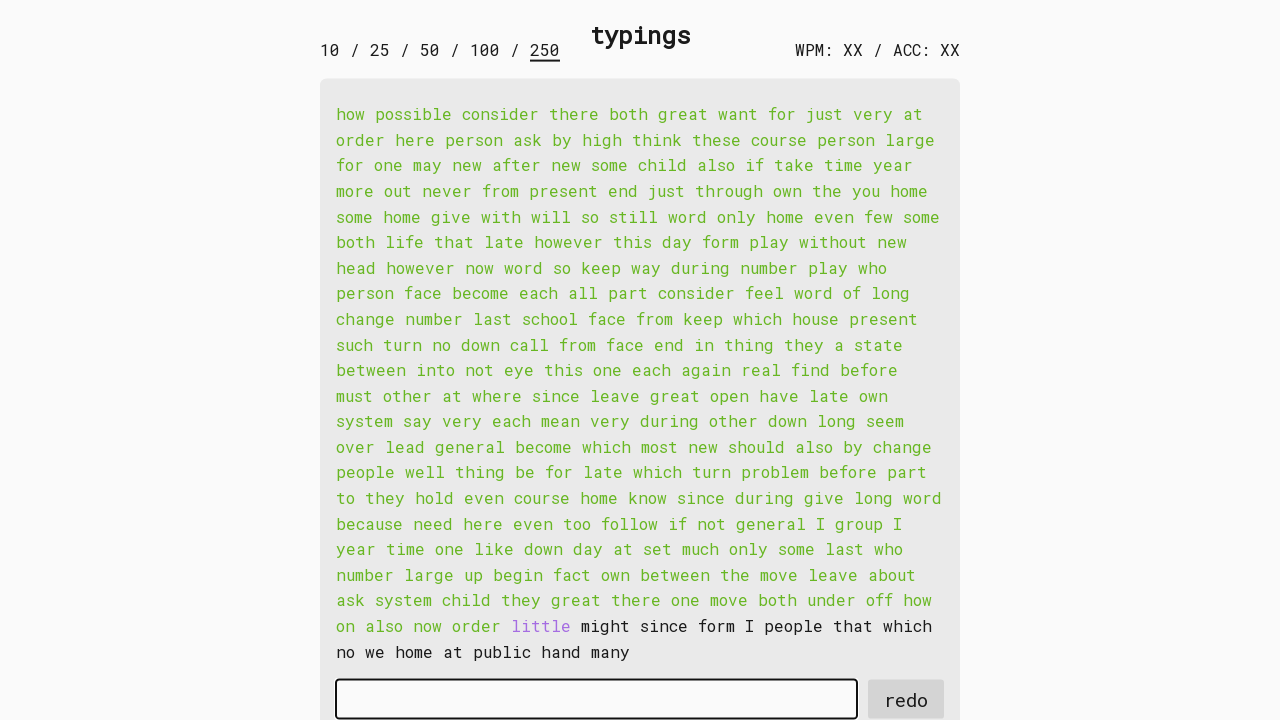

Typed word 236 into input field on #input-field
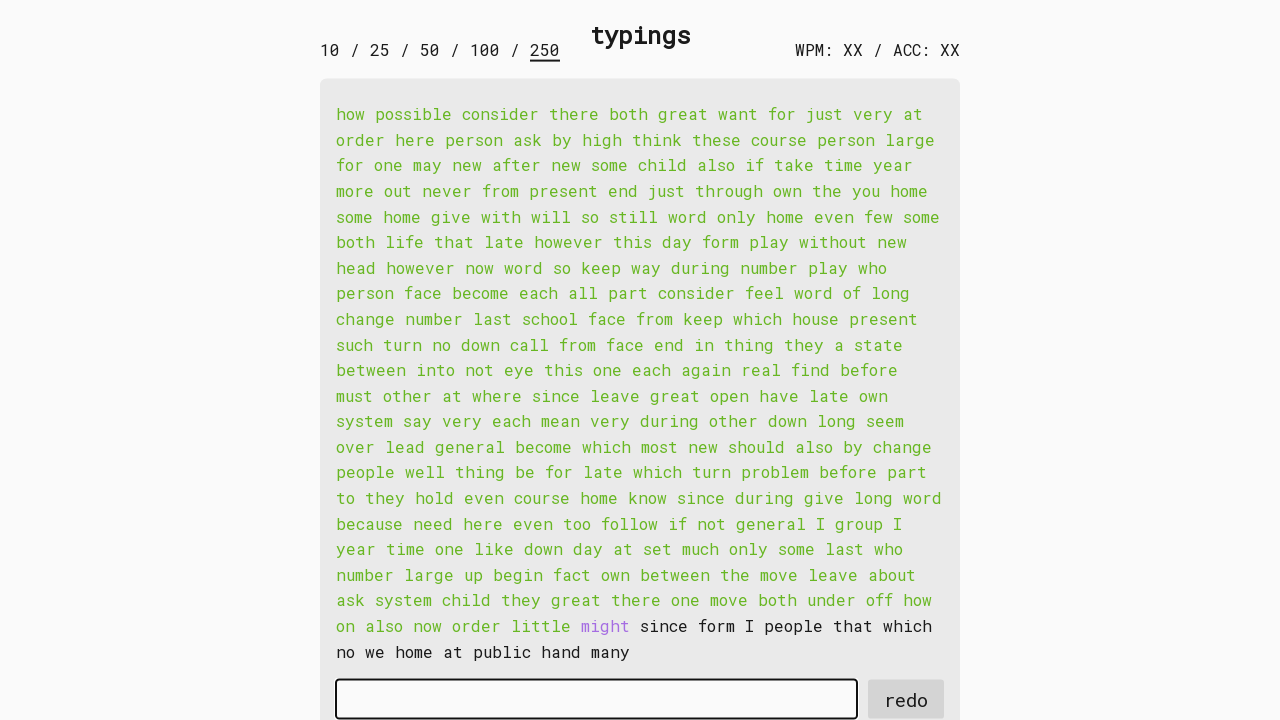

Waited for word 237 to be available
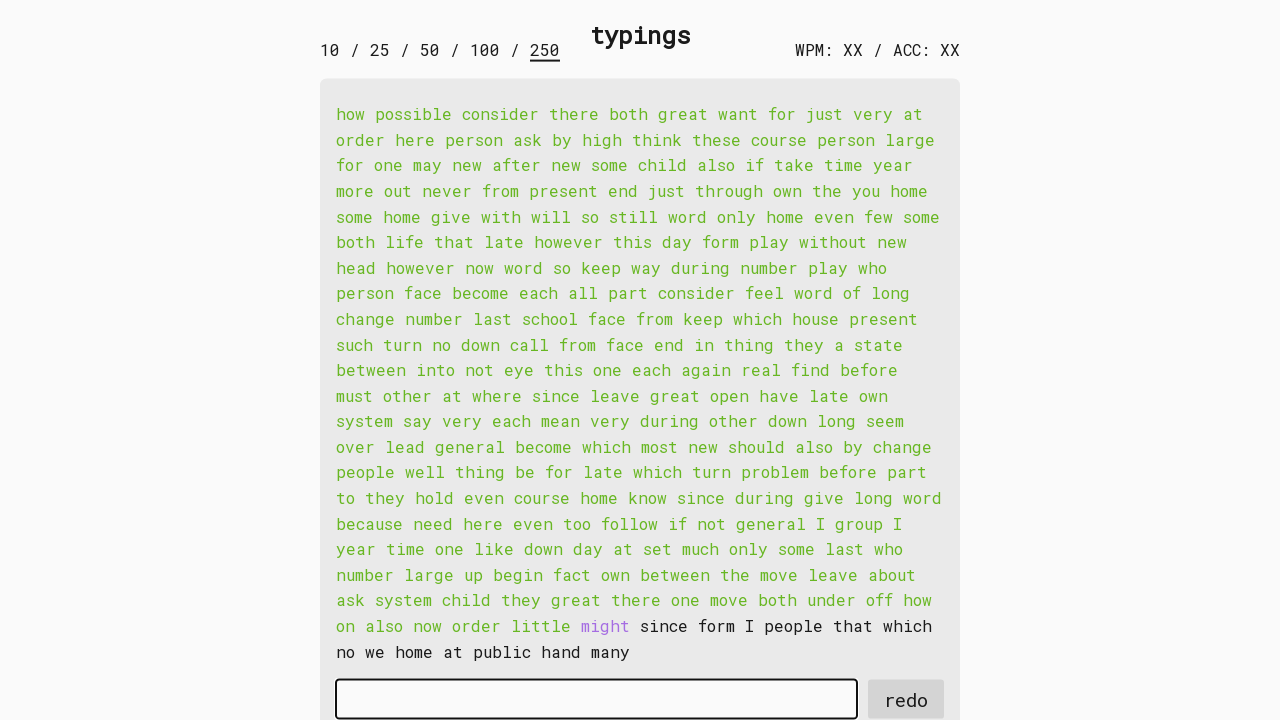

Retrieved word 237: 'might '
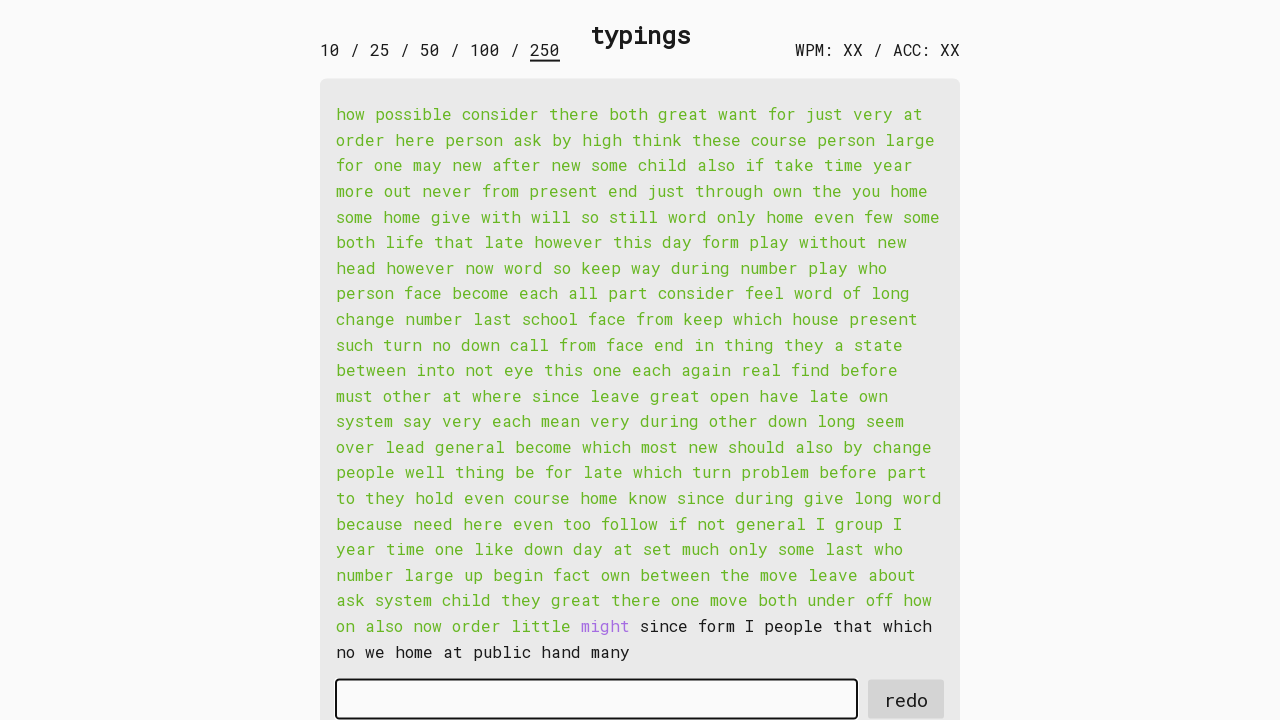

Typed word 237 into input field on #input-field
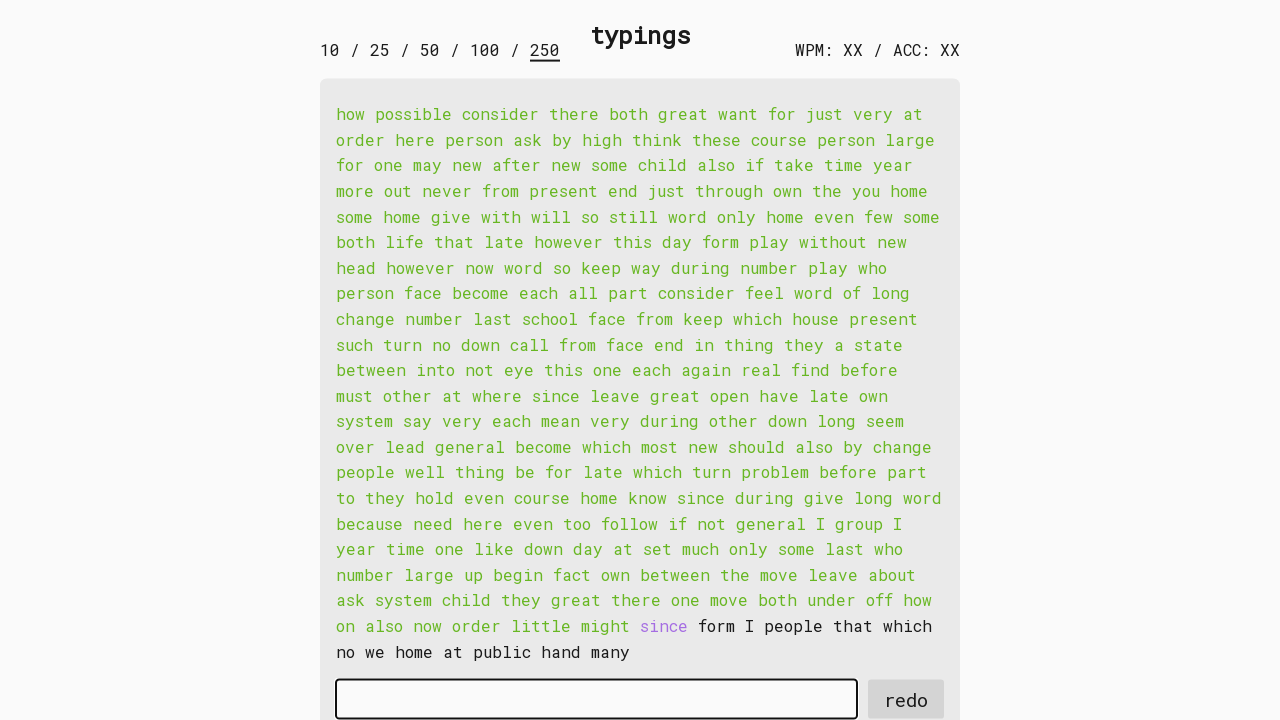

Waited for word 238 to be available
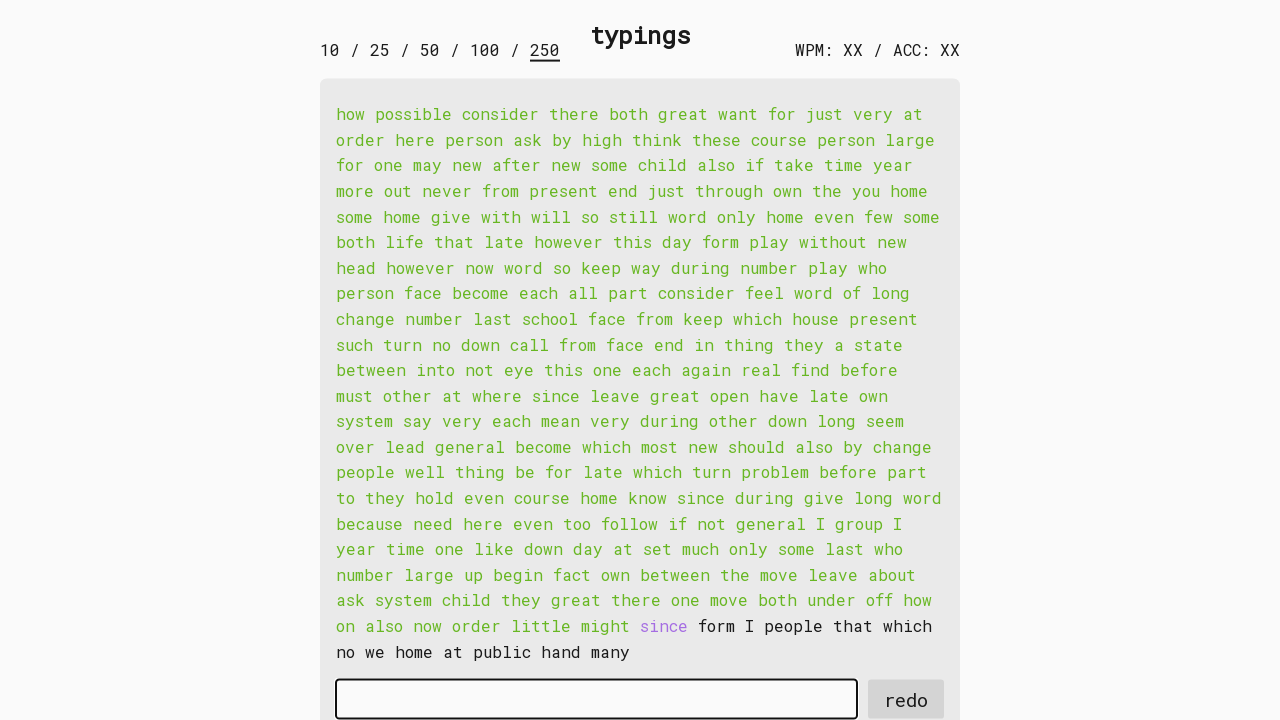

Retrieved word 238: 'since '
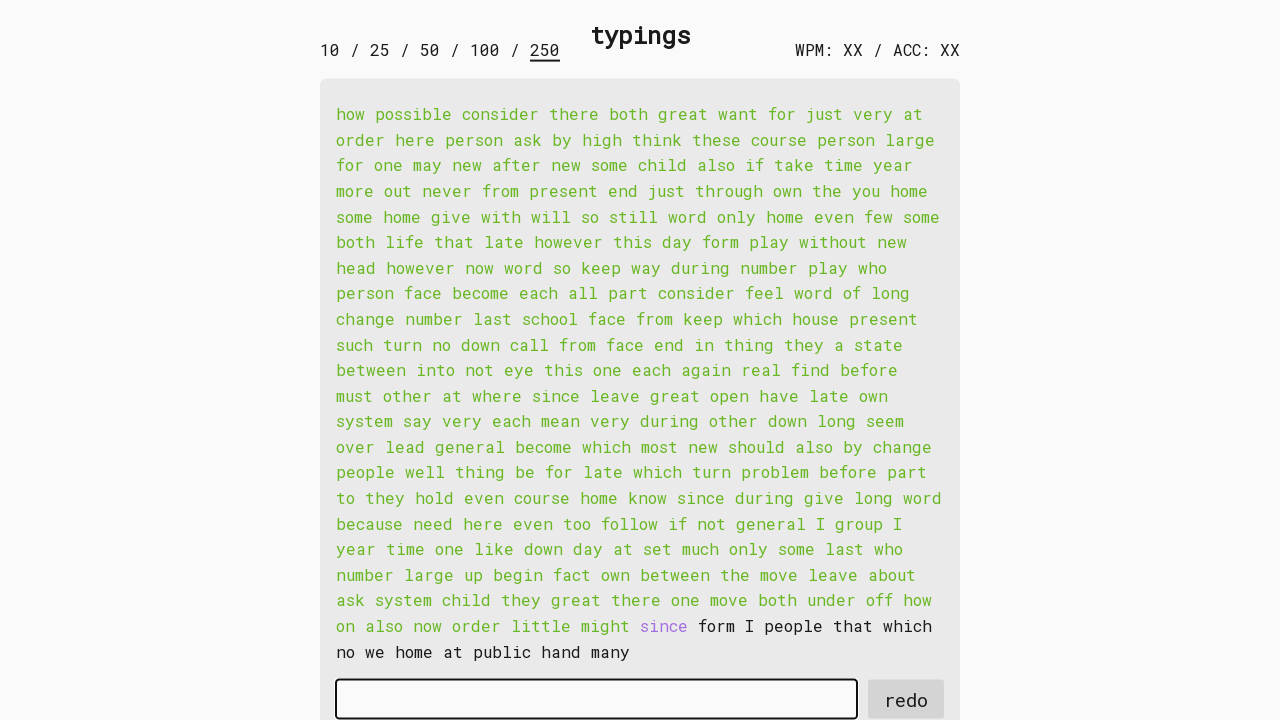

Typed word 238 into input field on #input-field
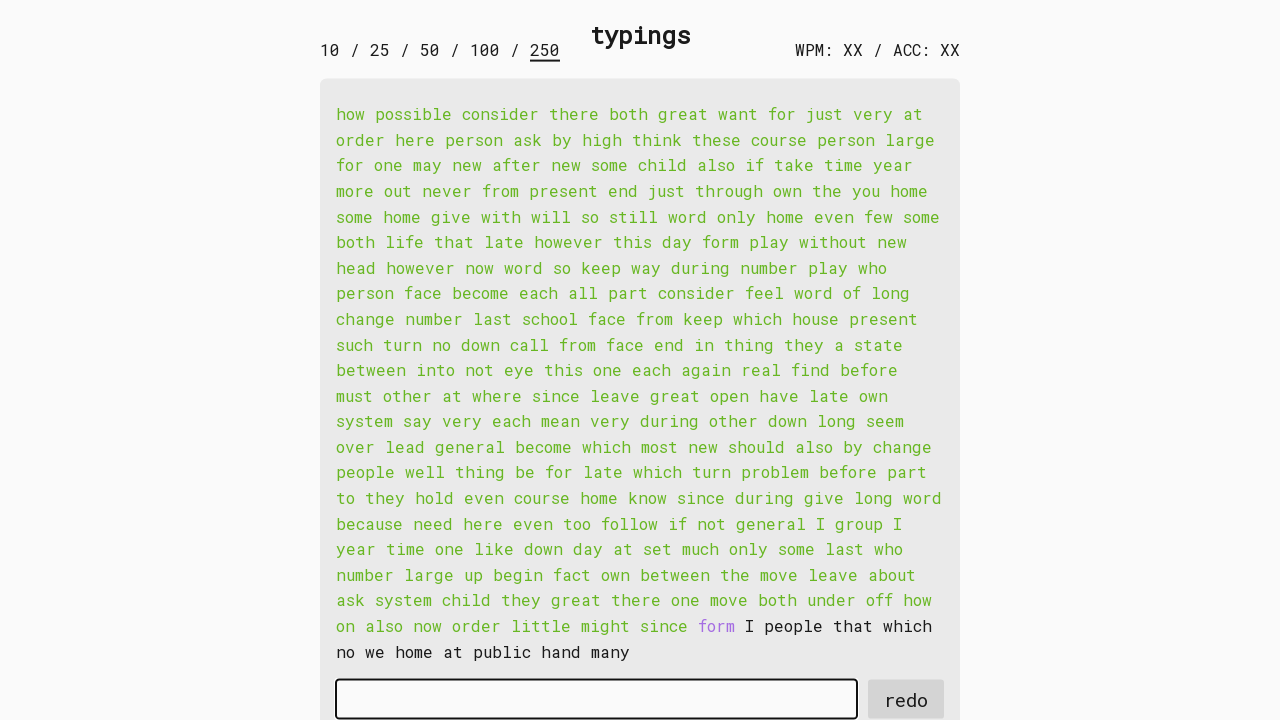

Waited for word 239 to be available
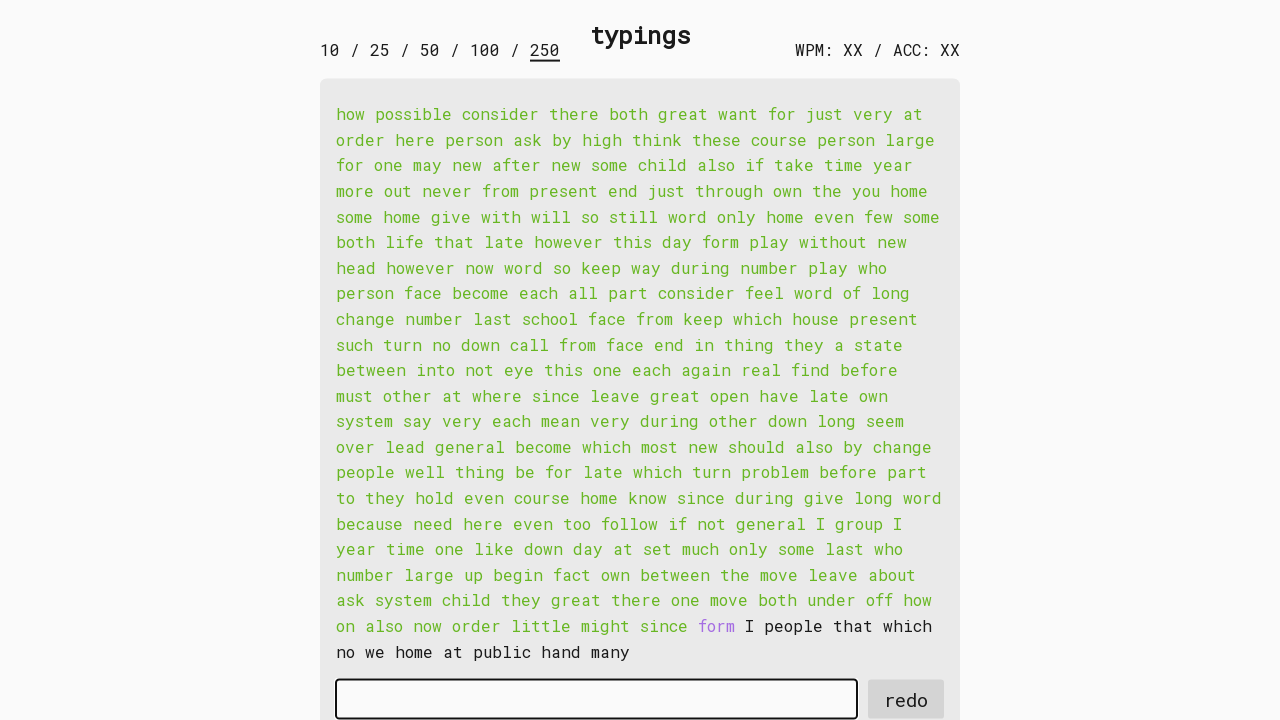

Retrieved word 239: 'form '
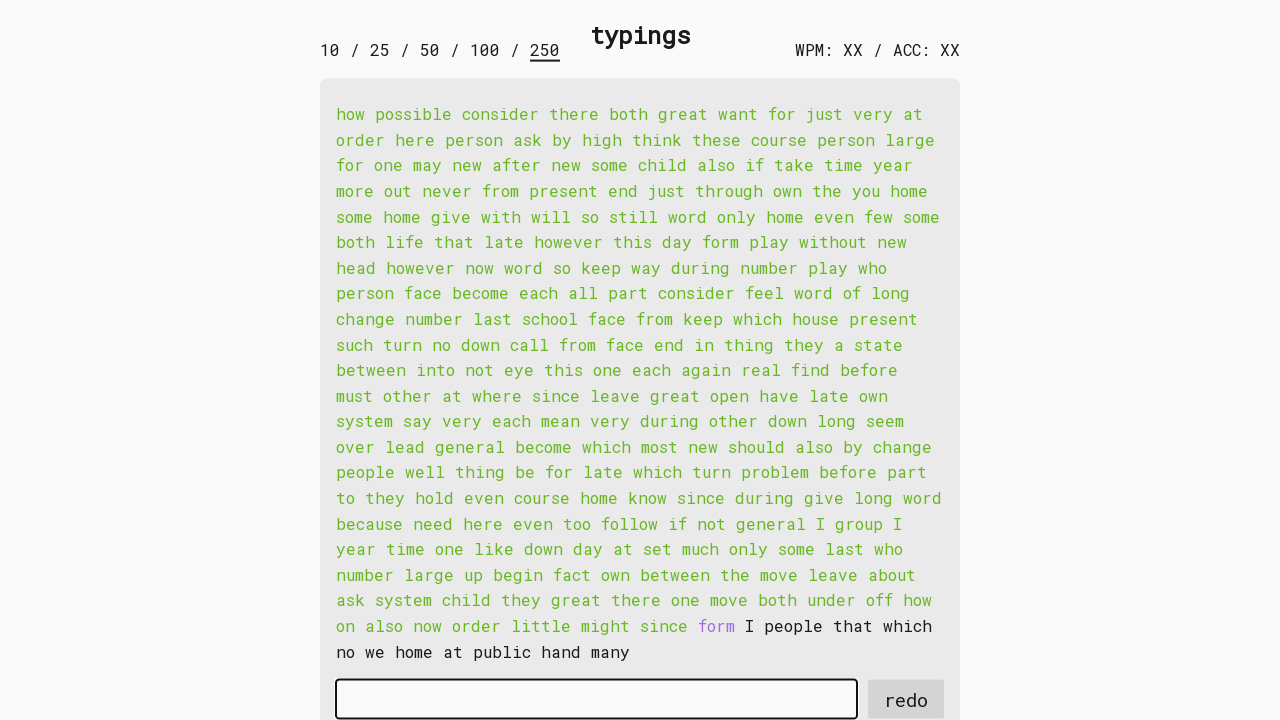

Typed word 239 into input field on #input-field
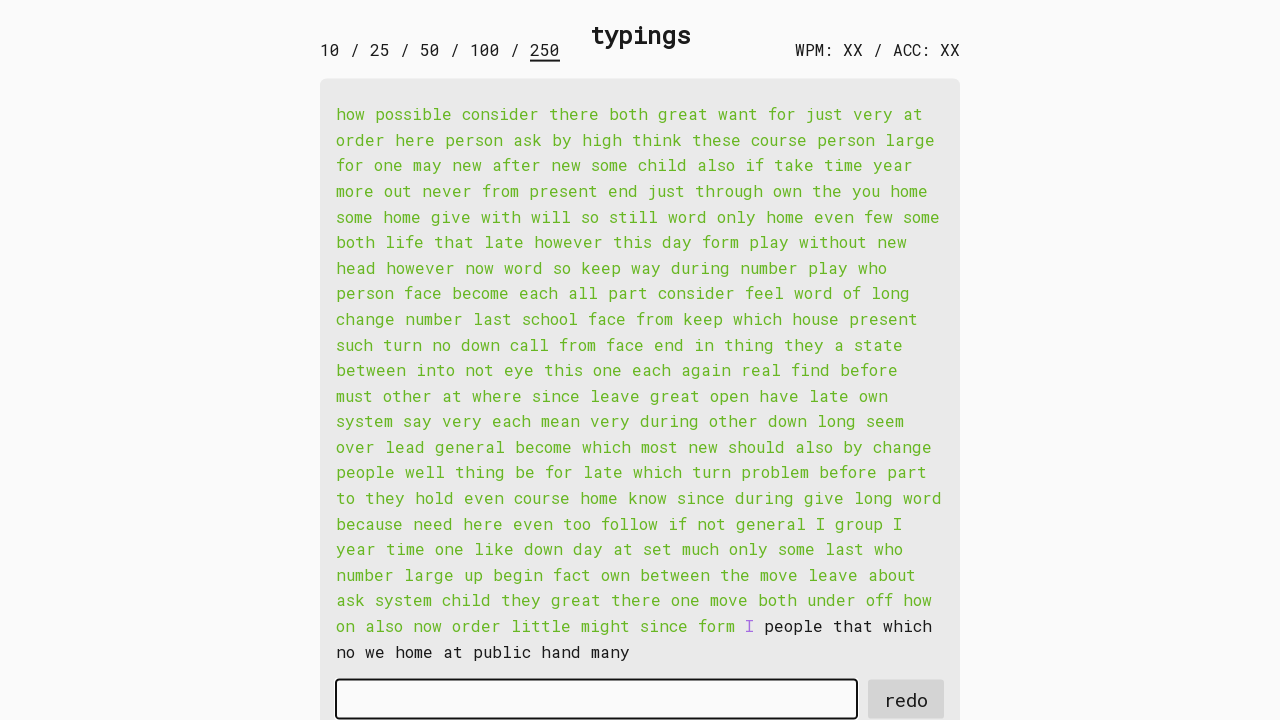

Waited for word 240 to be available
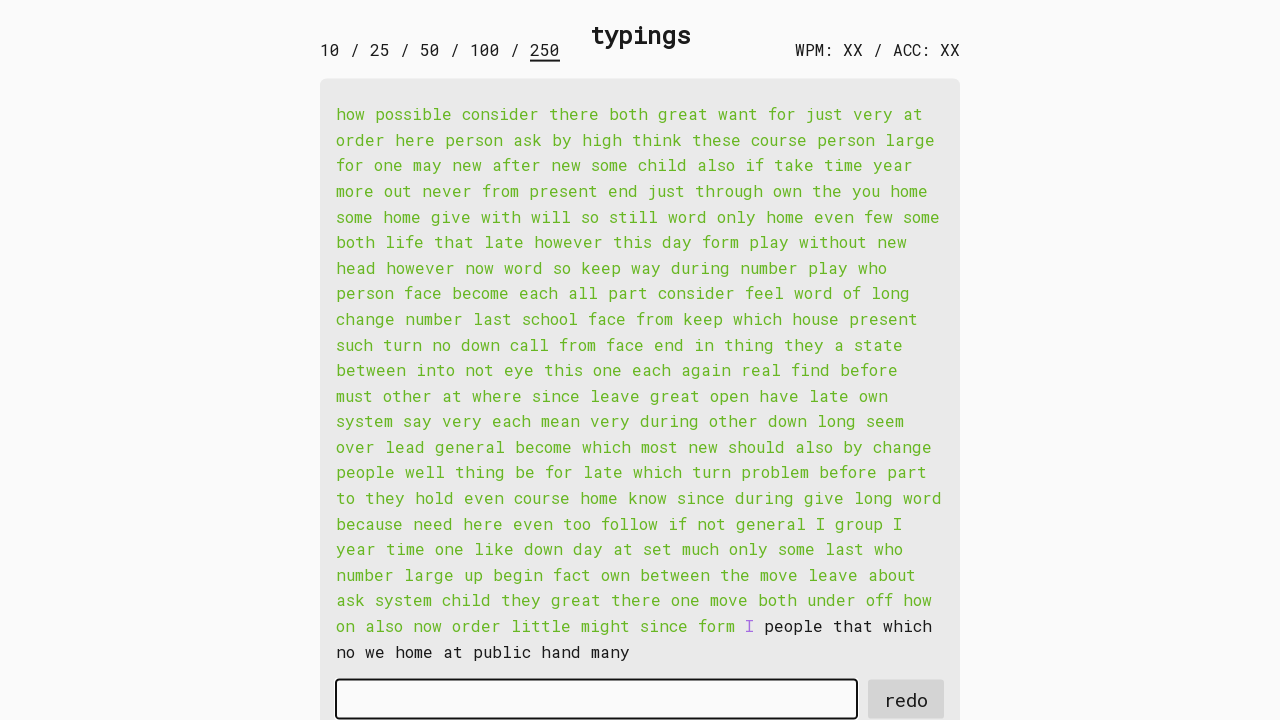

Retrieved word 240: 'I '
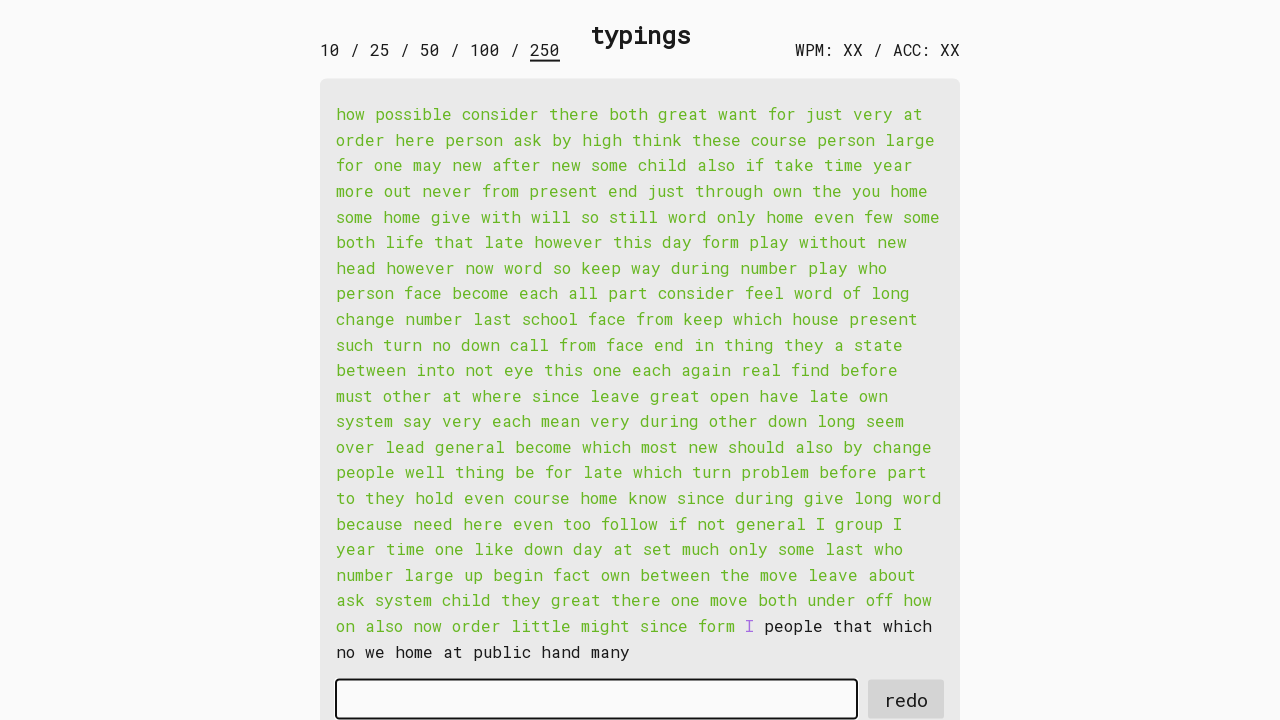

Typed word 240 into input field on #input-field
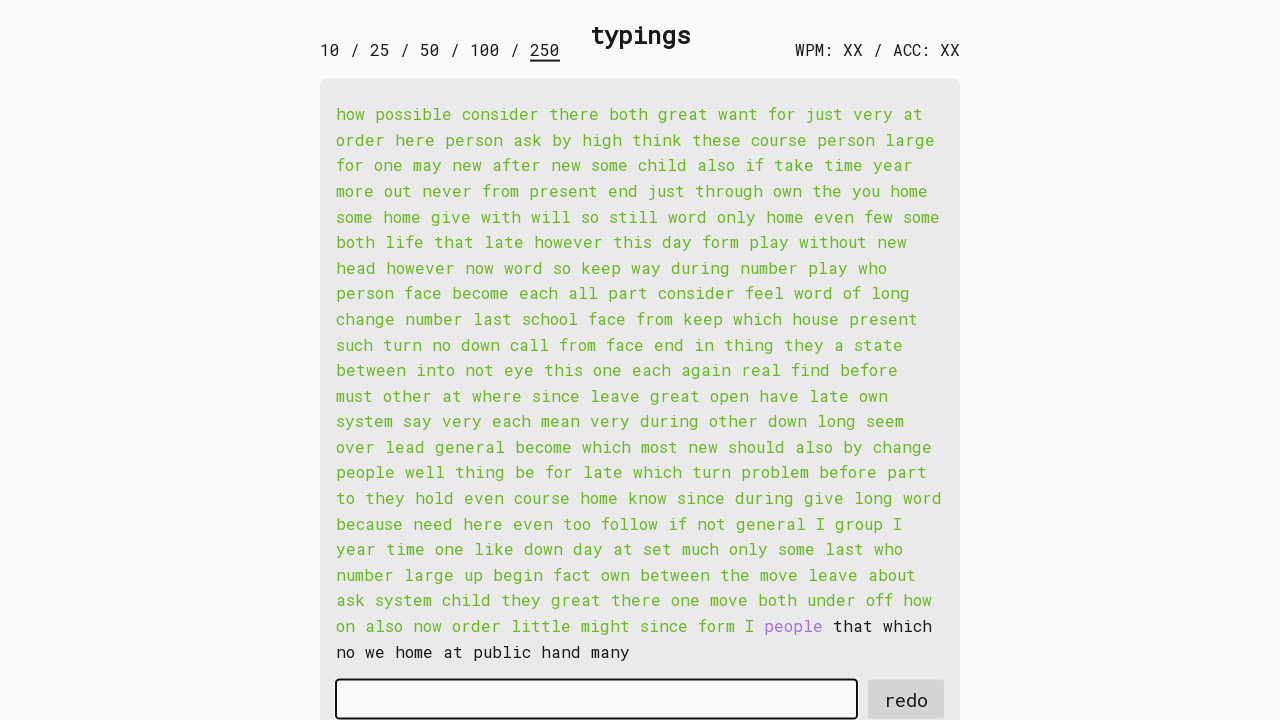

Waited for word 241 to be available
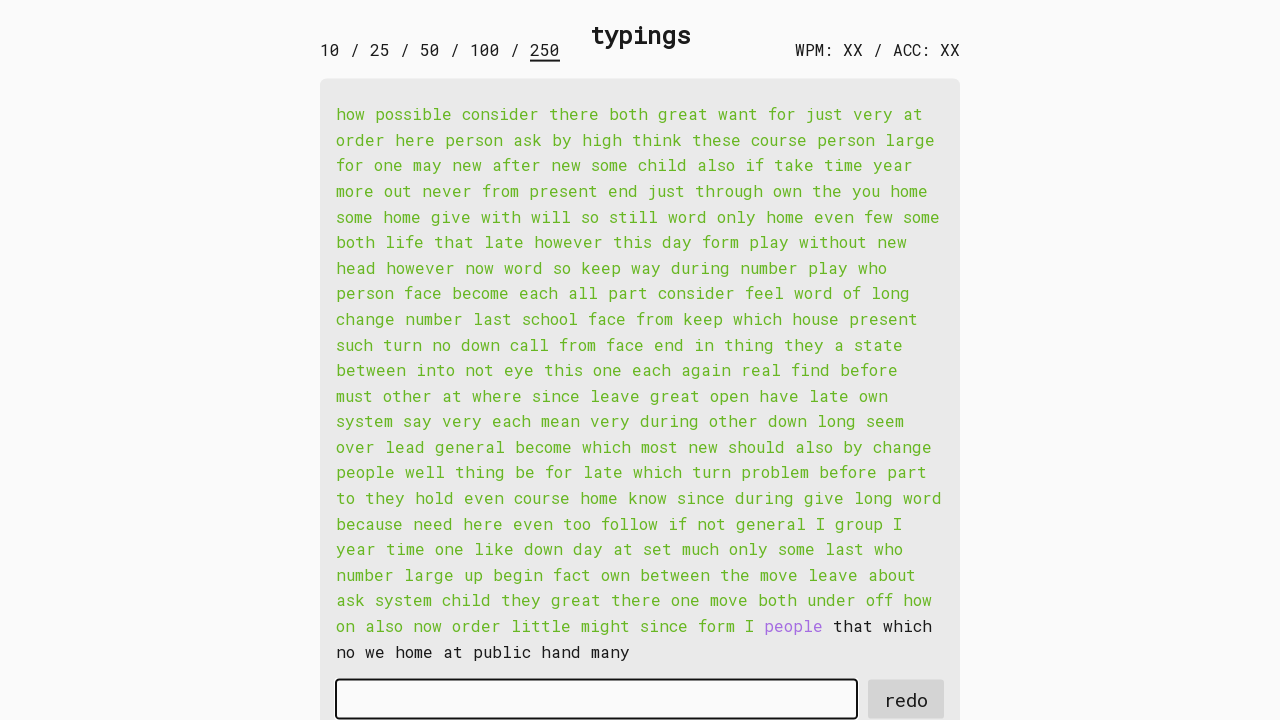

Retrieved word 241: 'people '
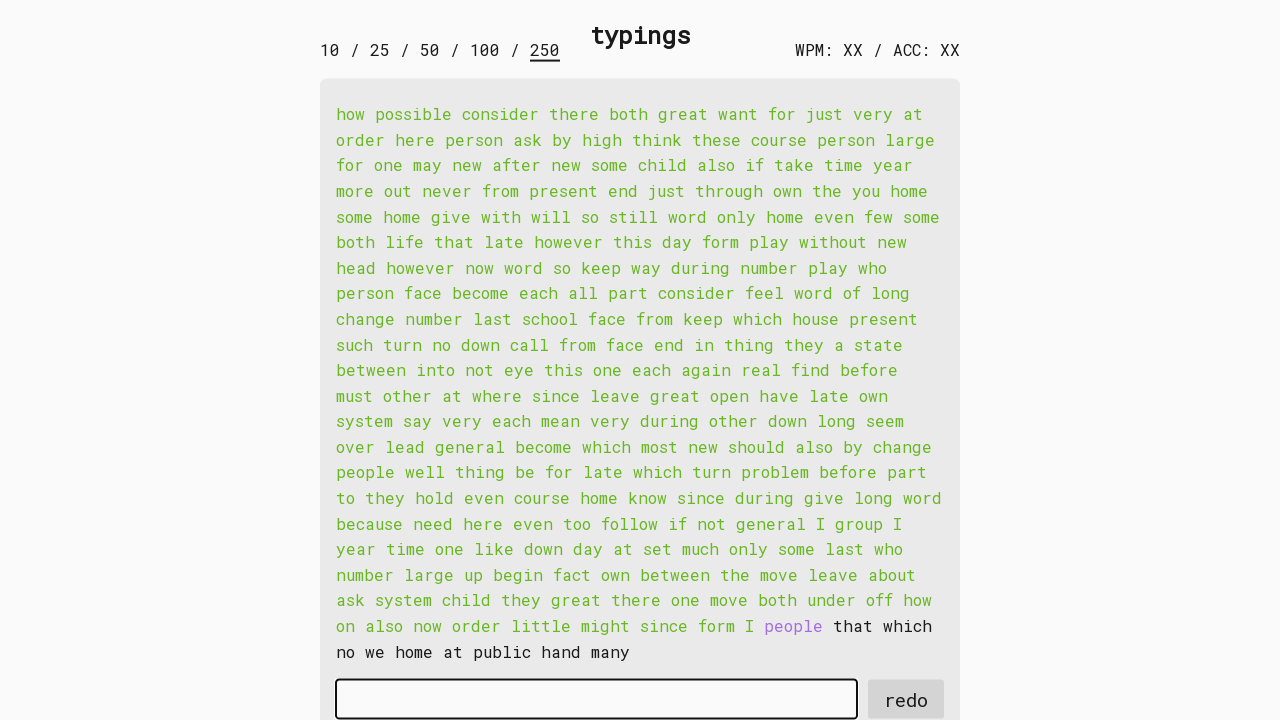

Typed word 241 into input field on #input-field
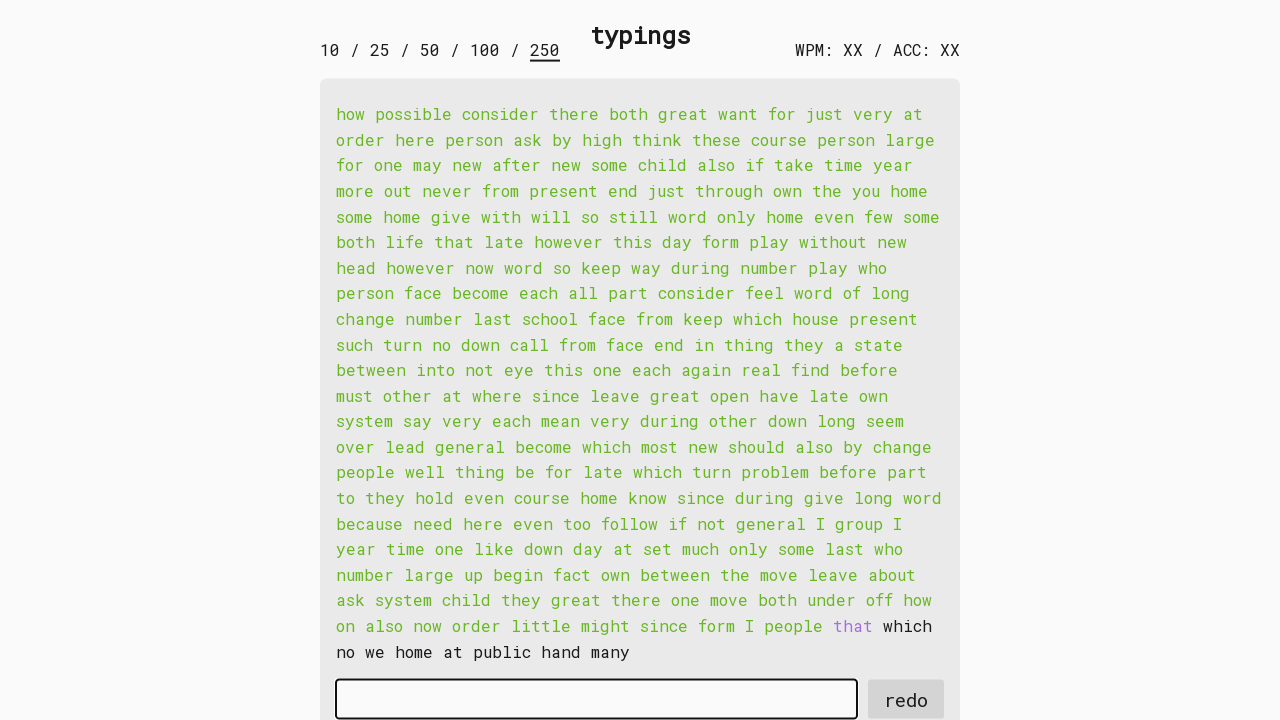

Waited for word 242 to be available
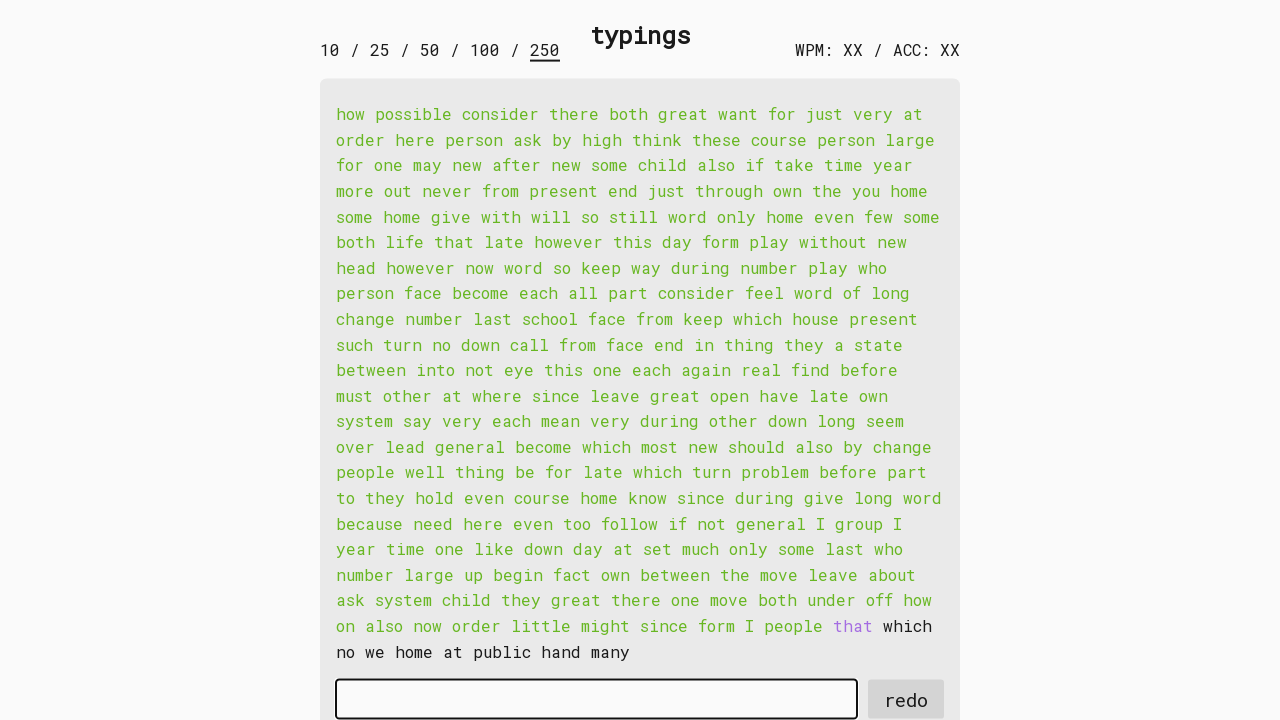

Retrieved word 242: 'that '
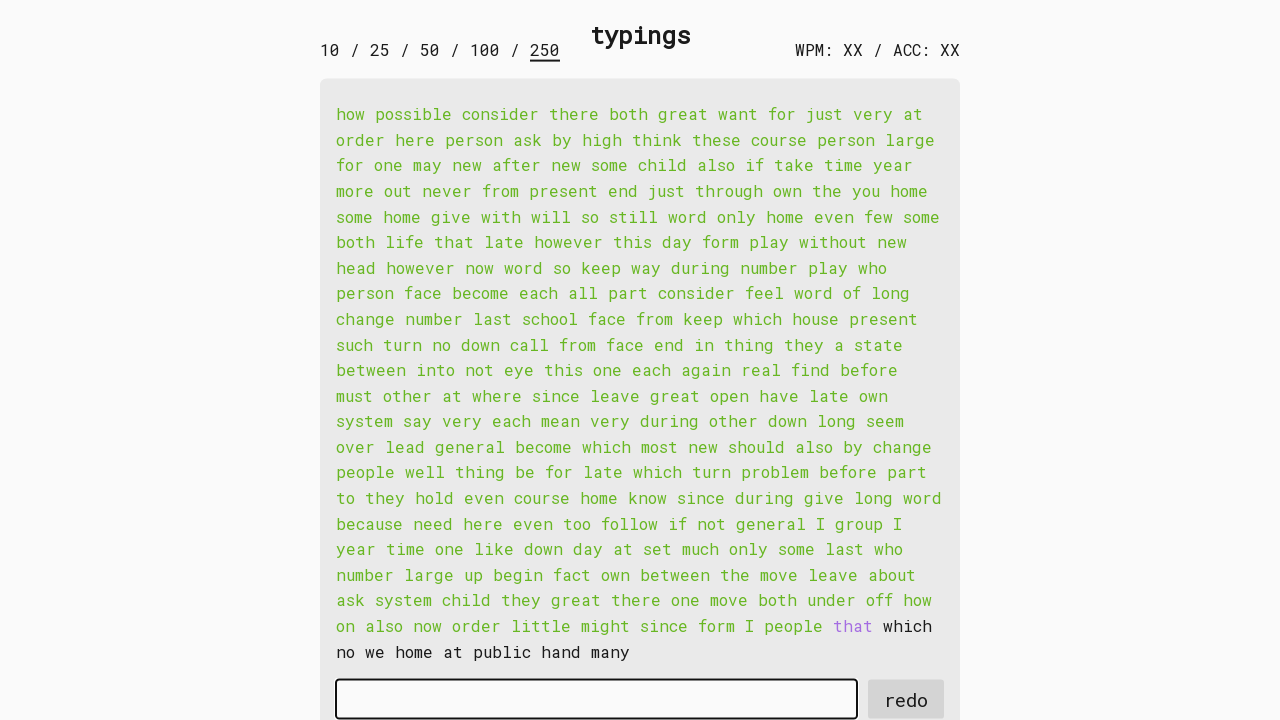

Typed word 242 into input field on #input-field
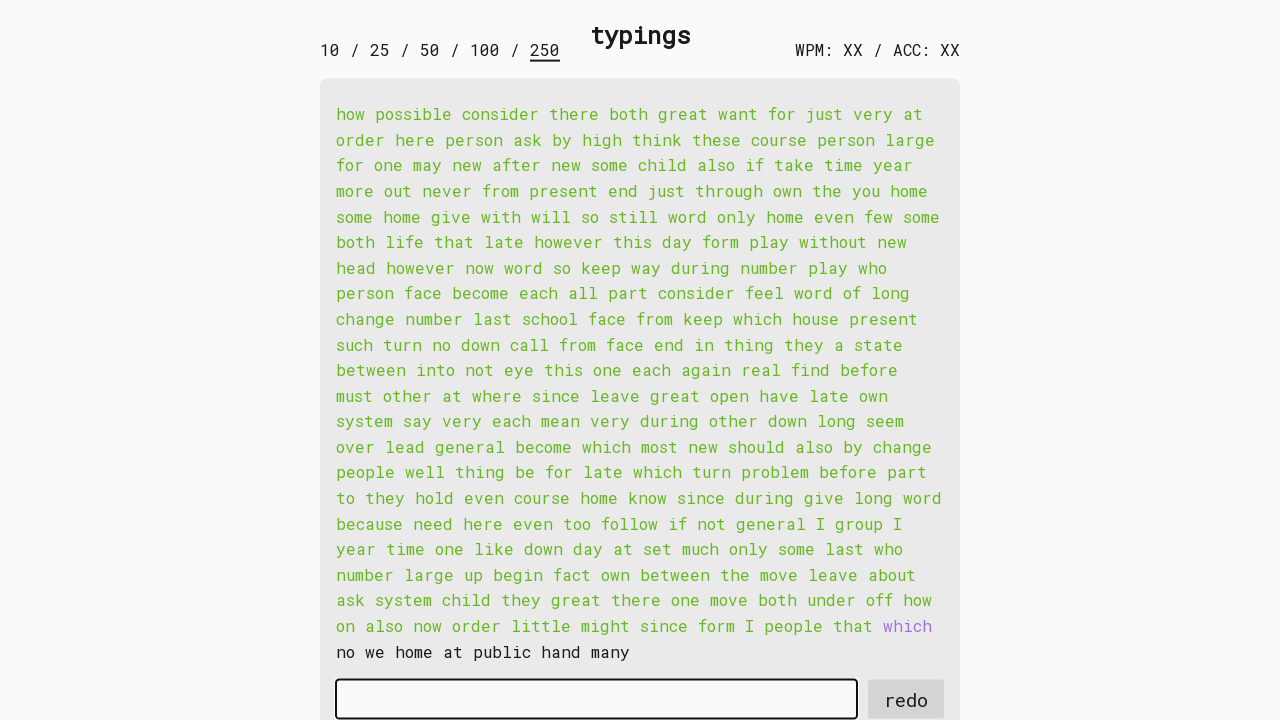

Waited for word 243 to be available
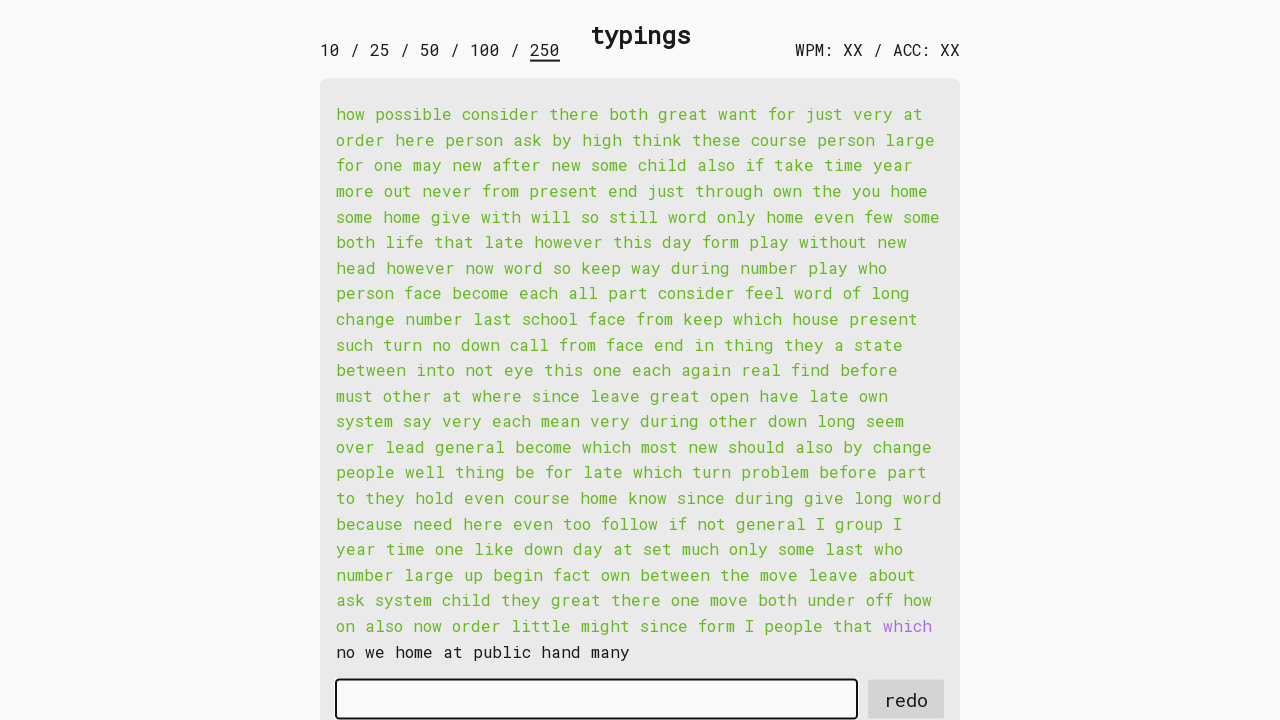

Retrieved word 243: 'which '
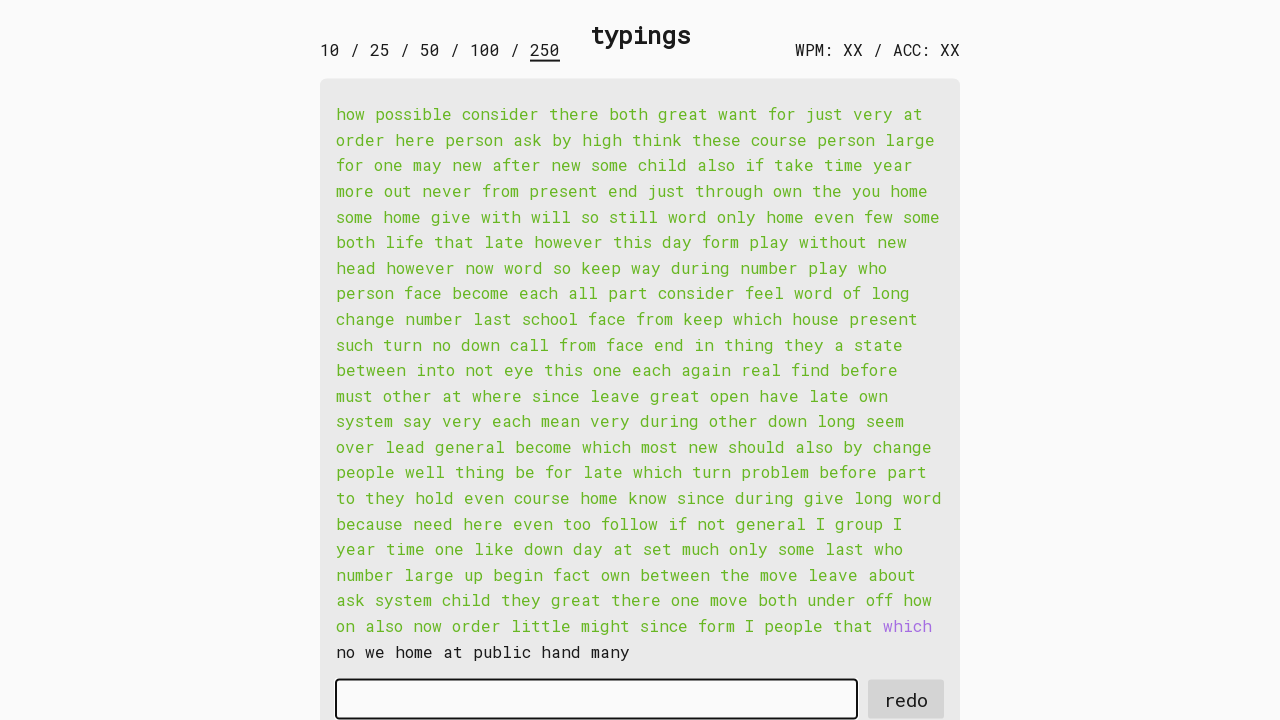

Typed word 243 into input field on #input-field
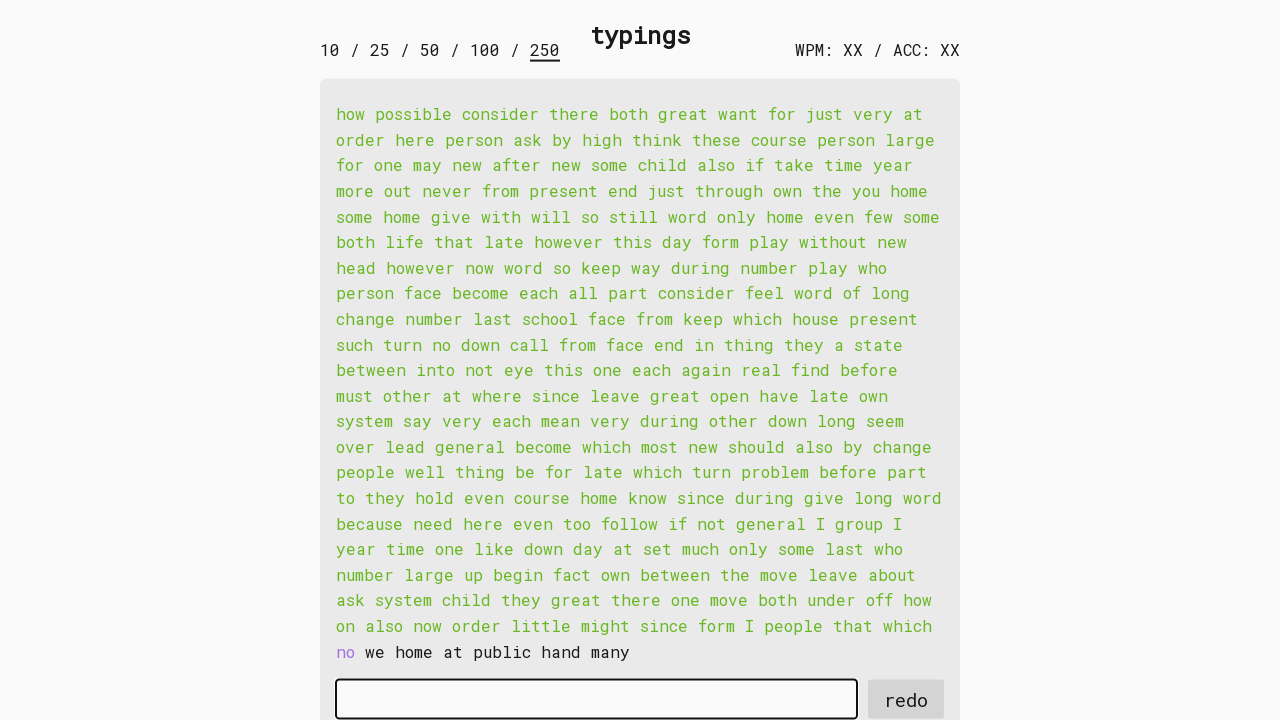

Waited for word 244 to be available
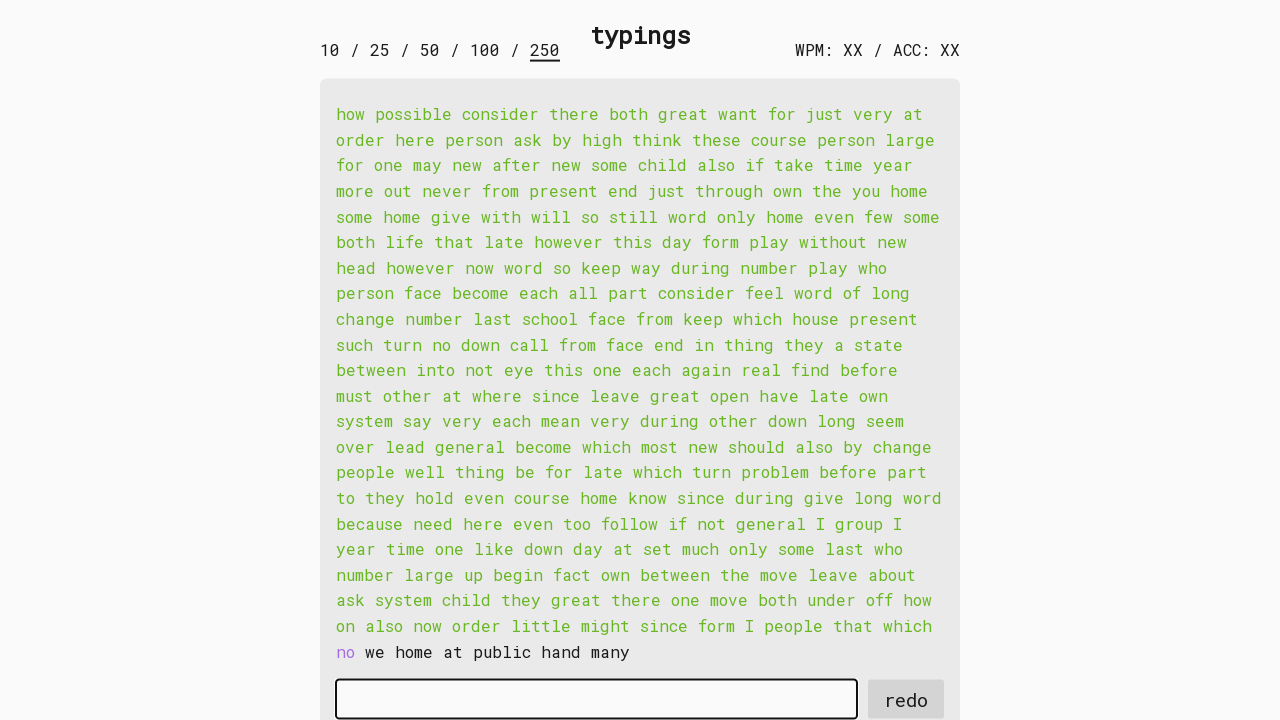

Retrieved word 244: 'no '
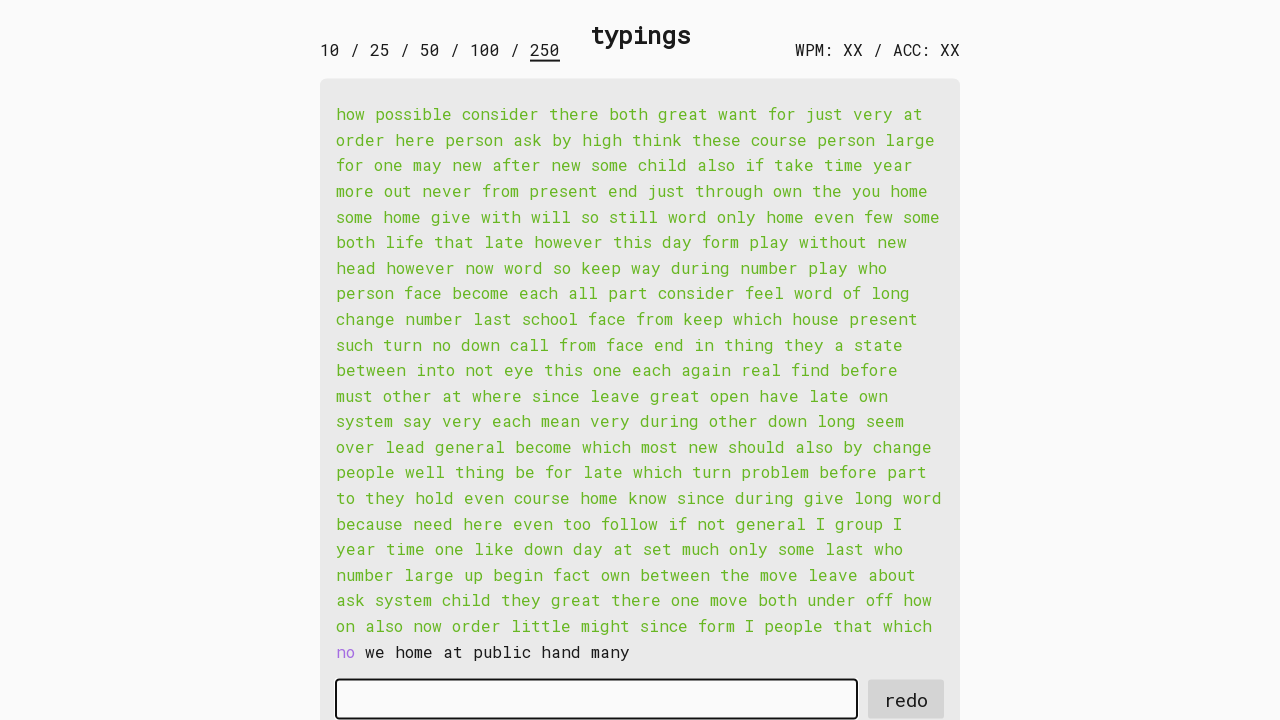

Typed word 244 into input field on #input-field
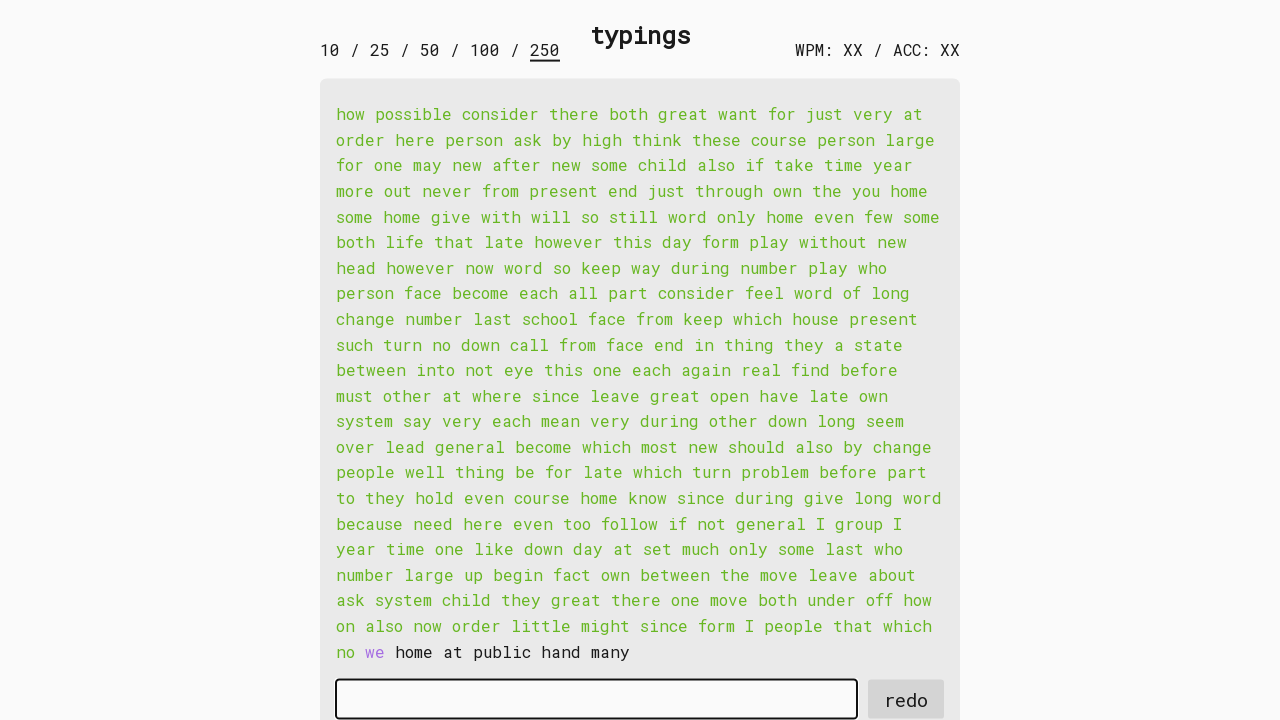

Waited for word 245 to be available
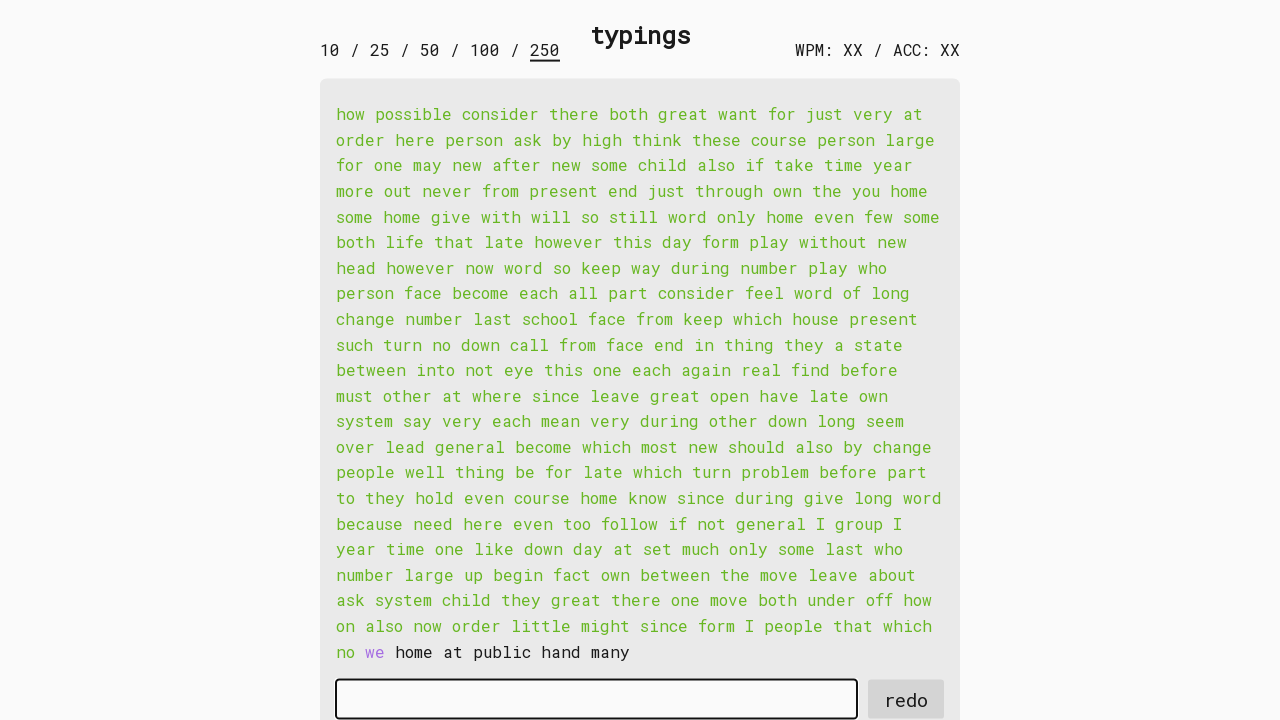

Retrieved word 245: 'we '
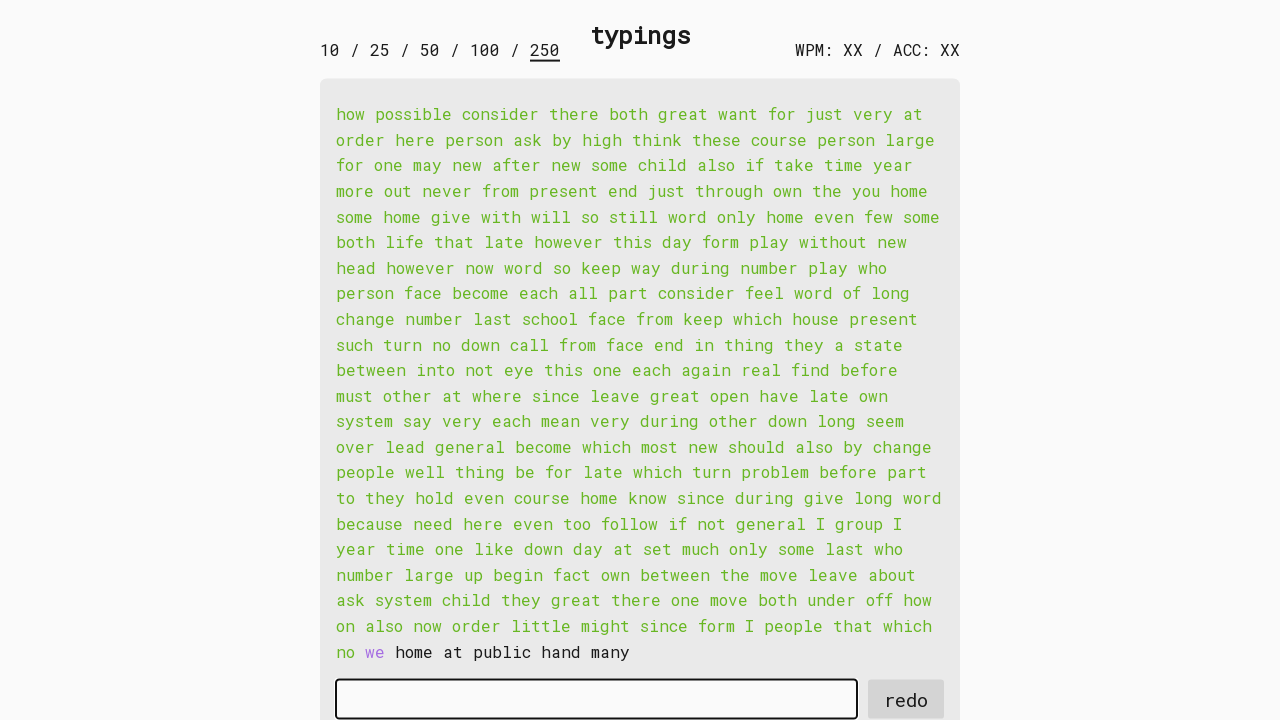

Typed word 245 into input field on #input-field
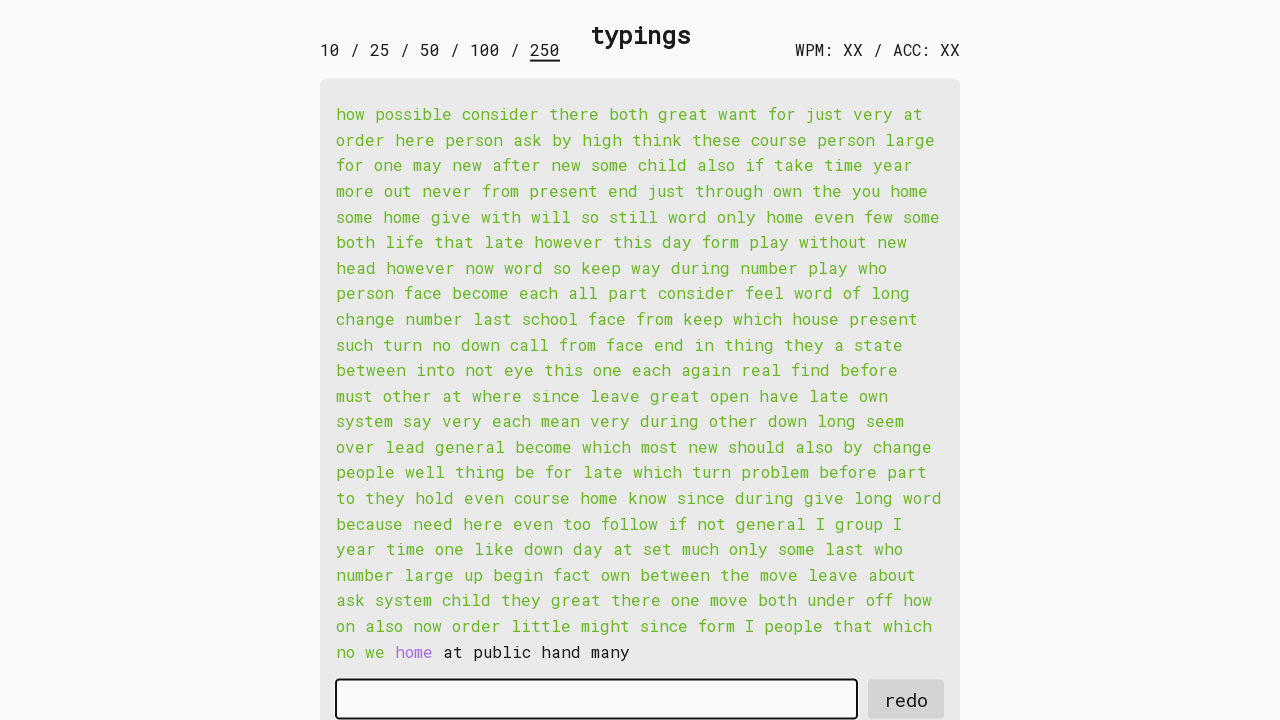

Waited for word 246 to be available
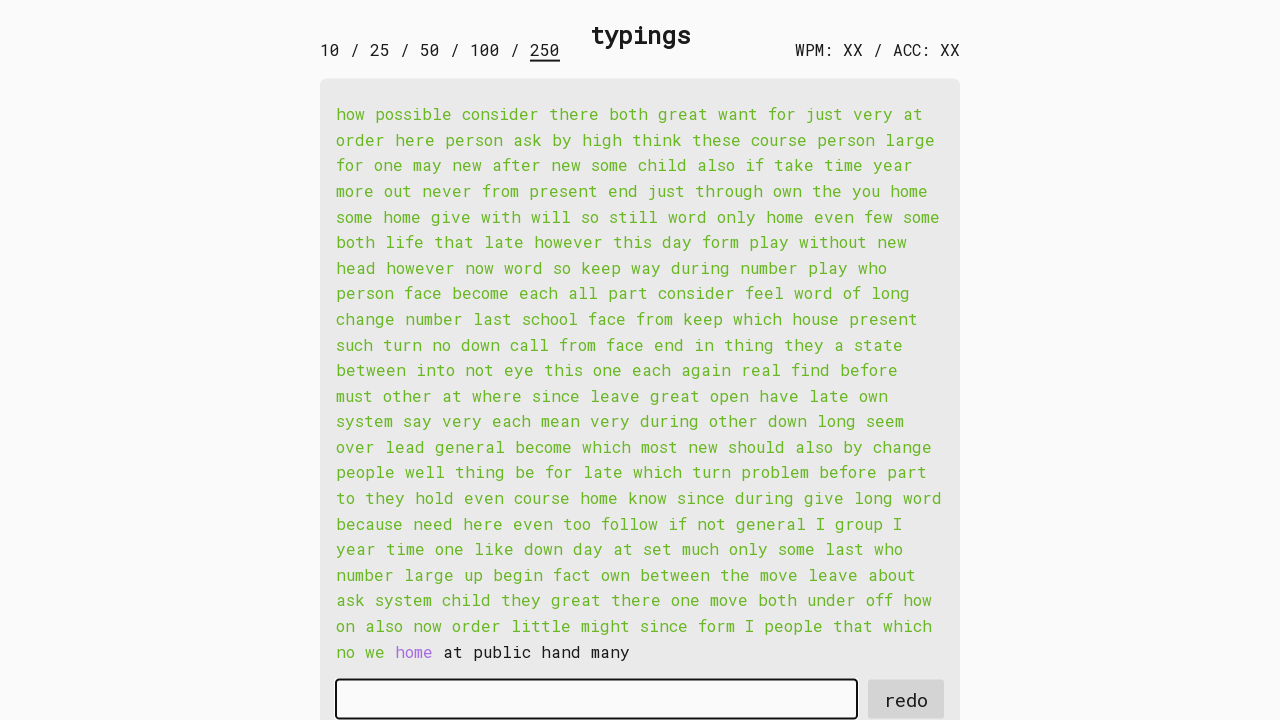

Retrieved word 246: 'home '
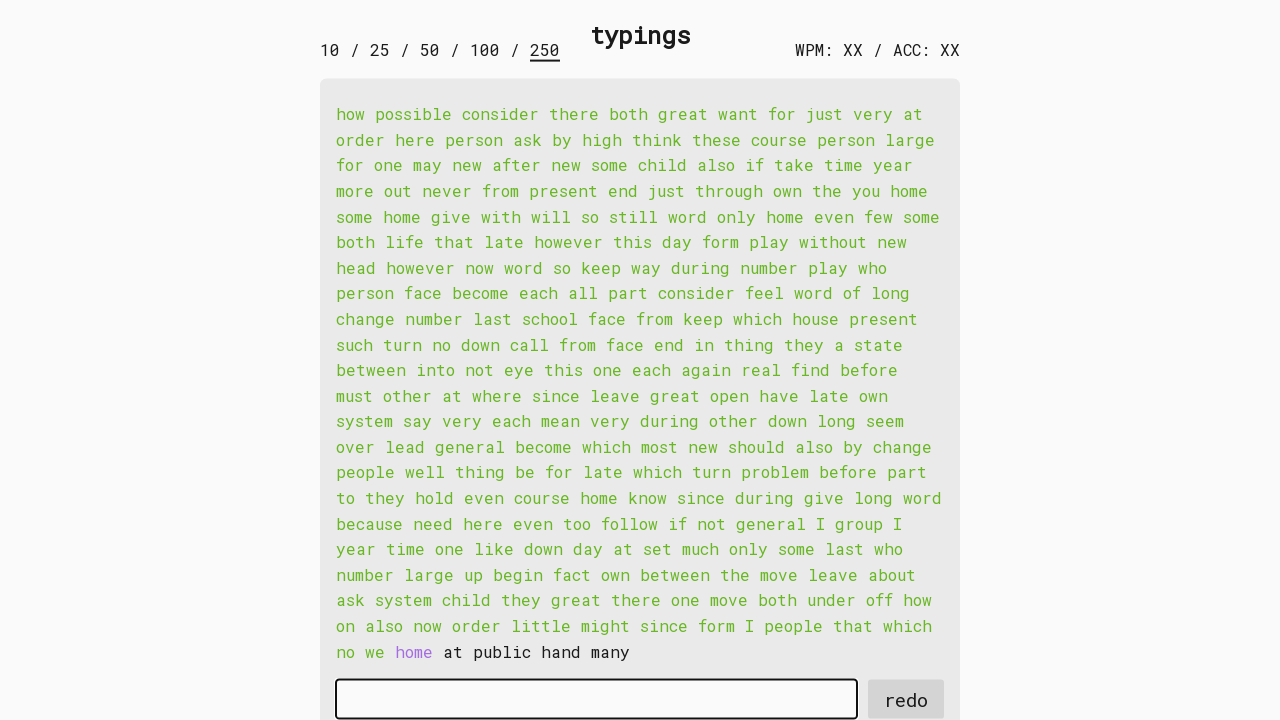

Typed word 246 into input field on #input-field
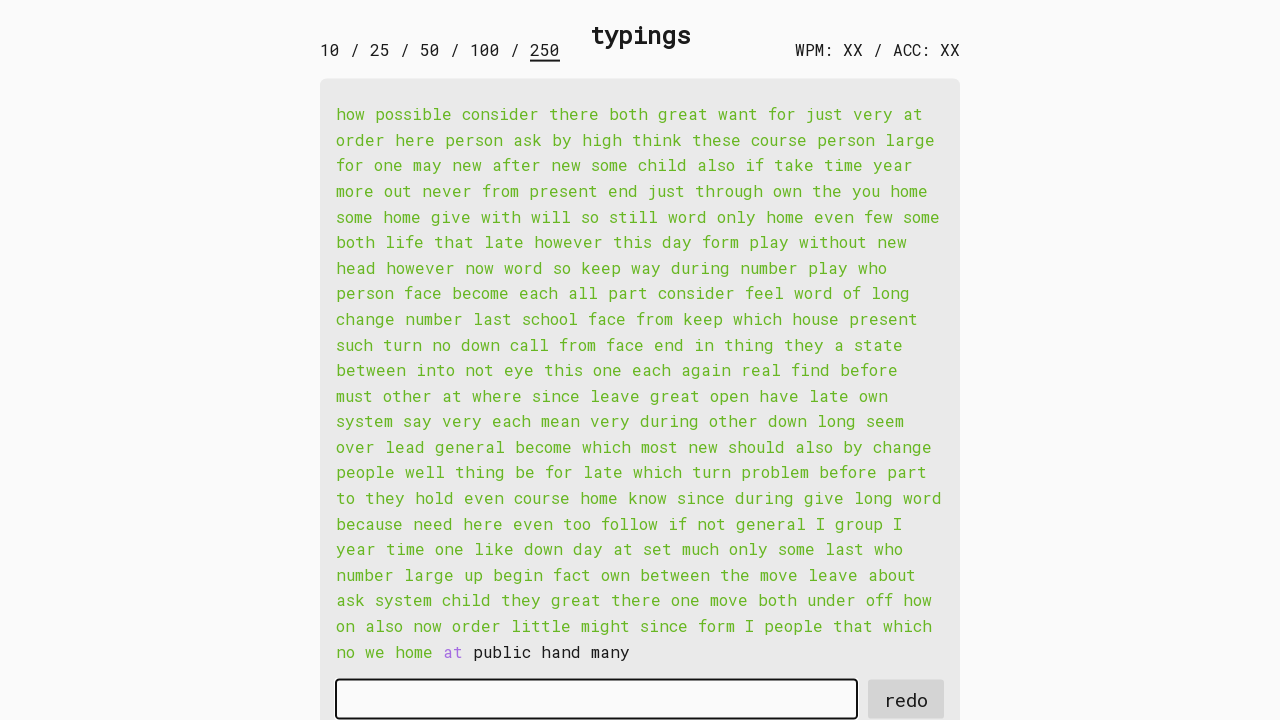

Waited for word 247 to be available
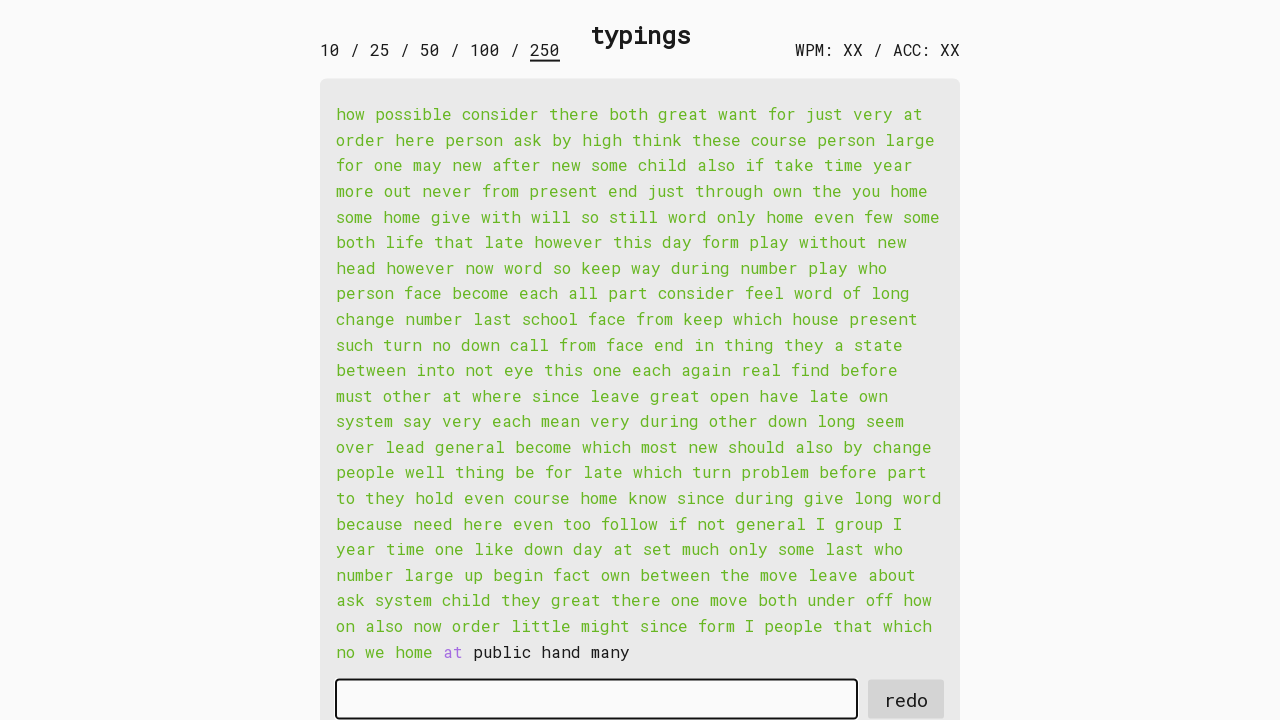

Retrieved word 247: 'at '
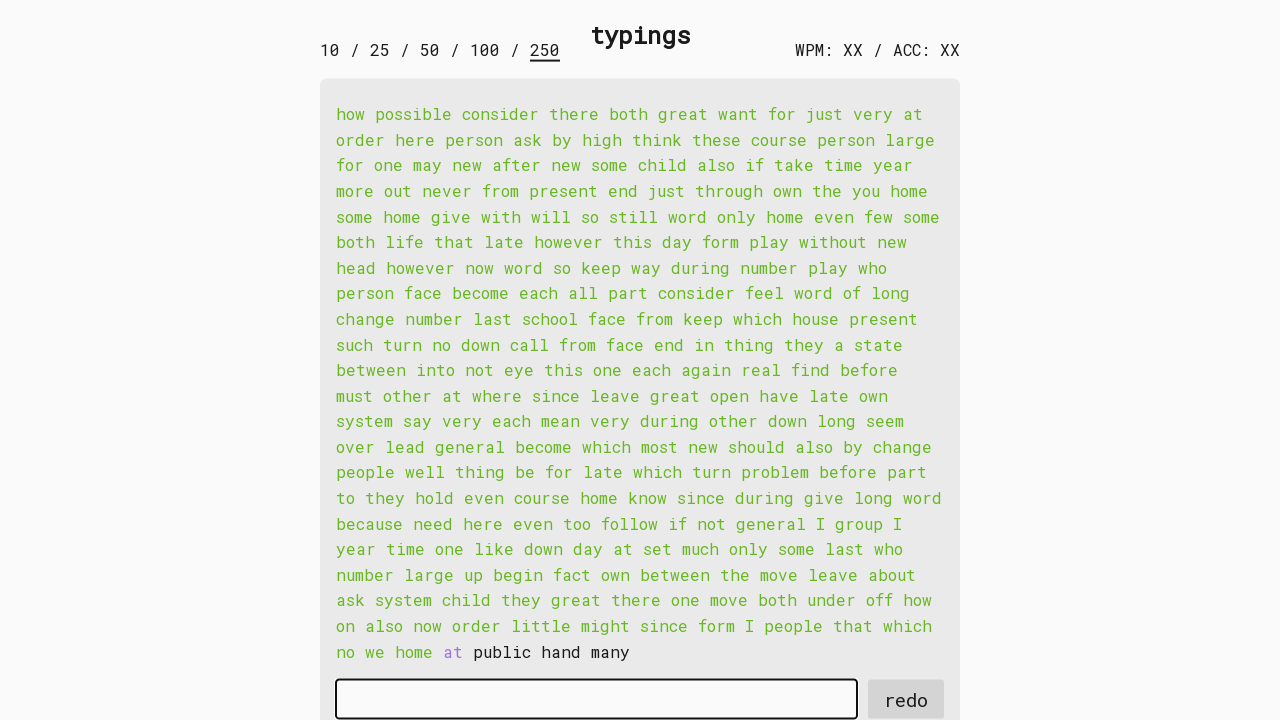

Typed word 247 into input field on #input-field
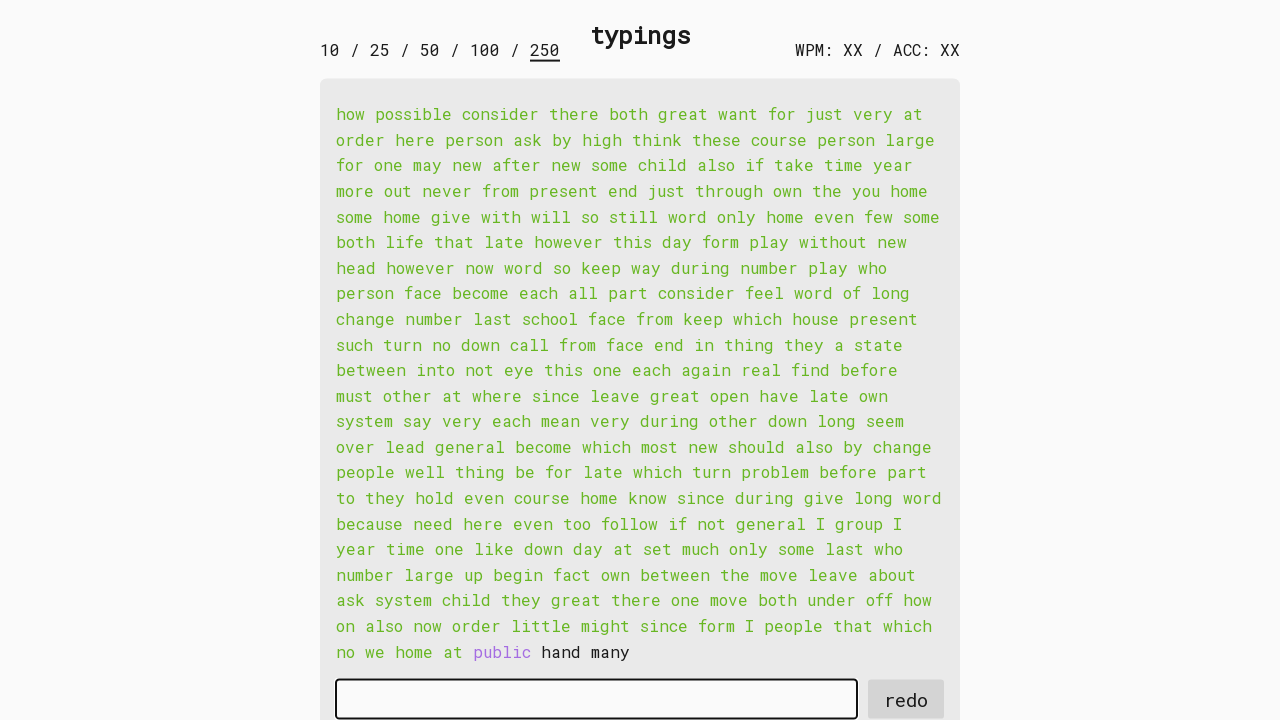

Waited for word 248 to be available
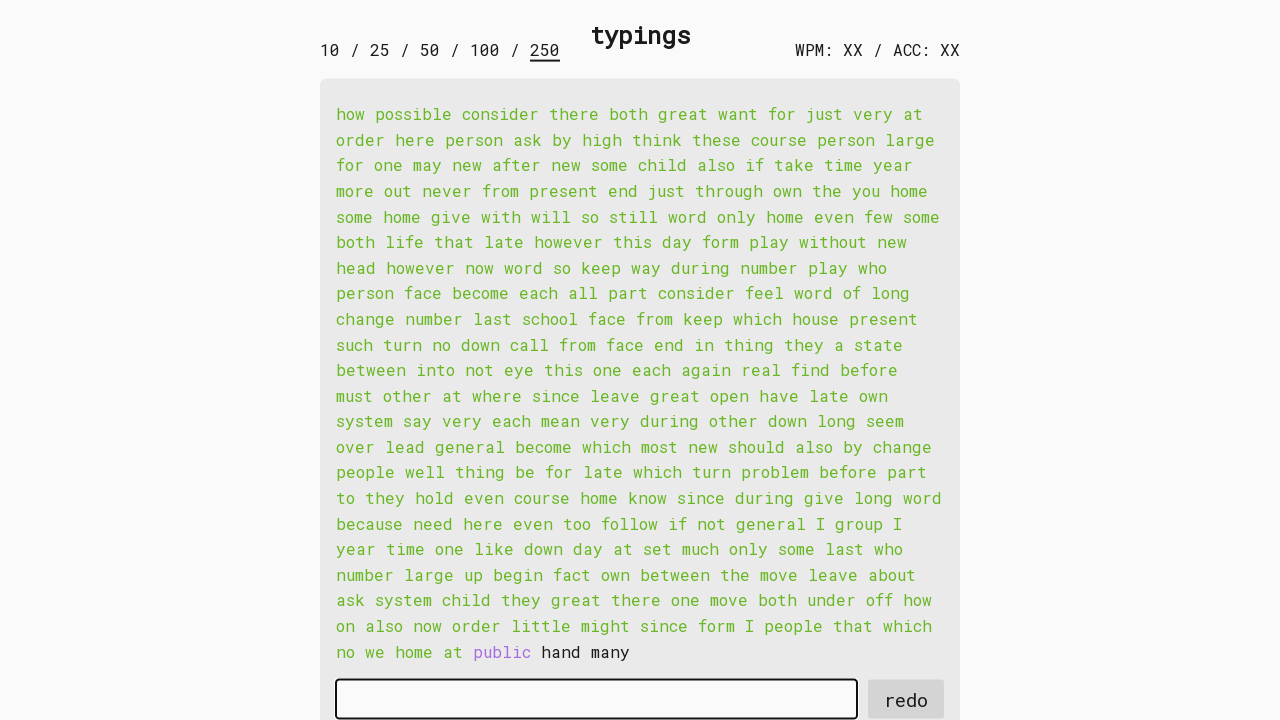

Retrieved word 248: 'public '
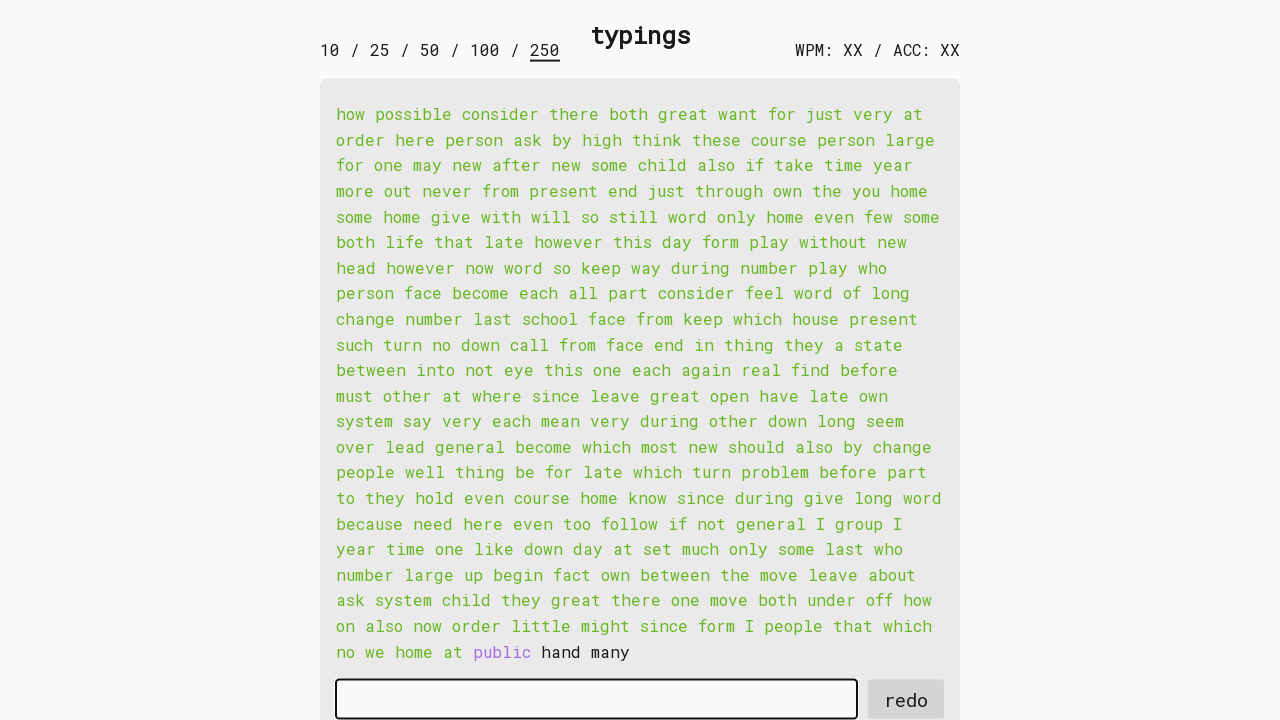

Typed word 248 into input field on #input-field
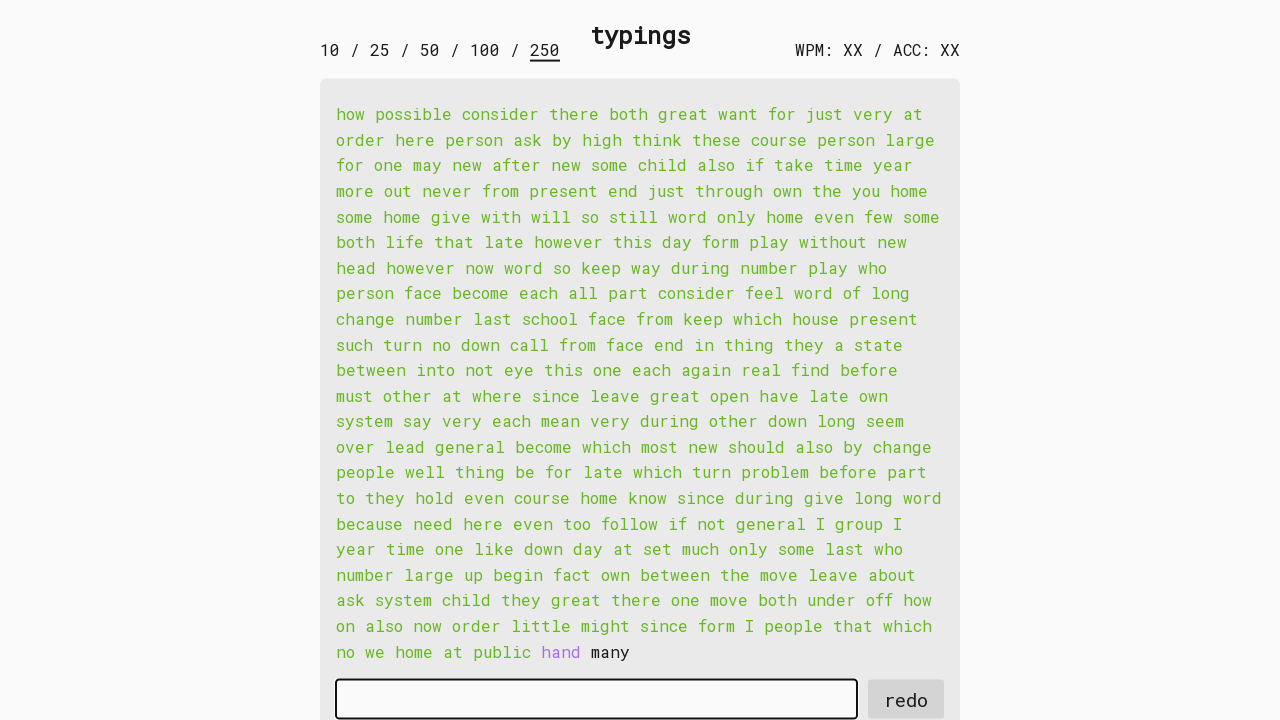

Waited for word 249 to be available
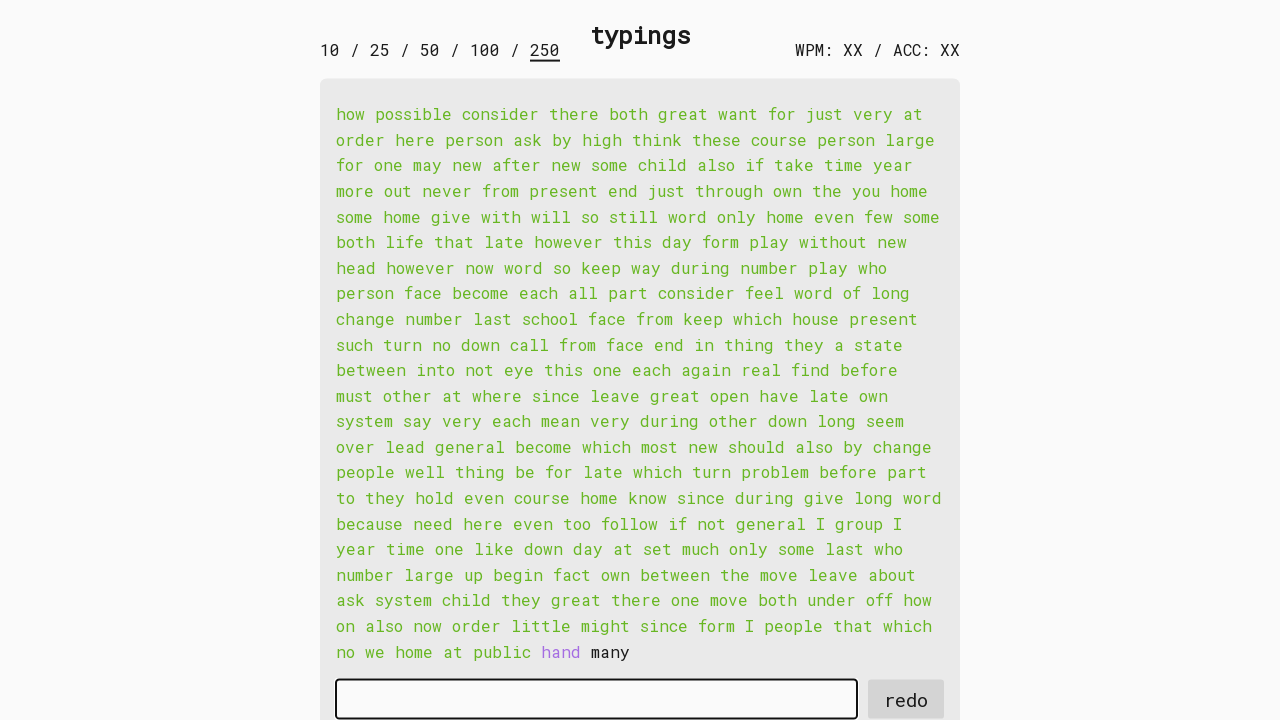

Retrieved word 249: 'hand '
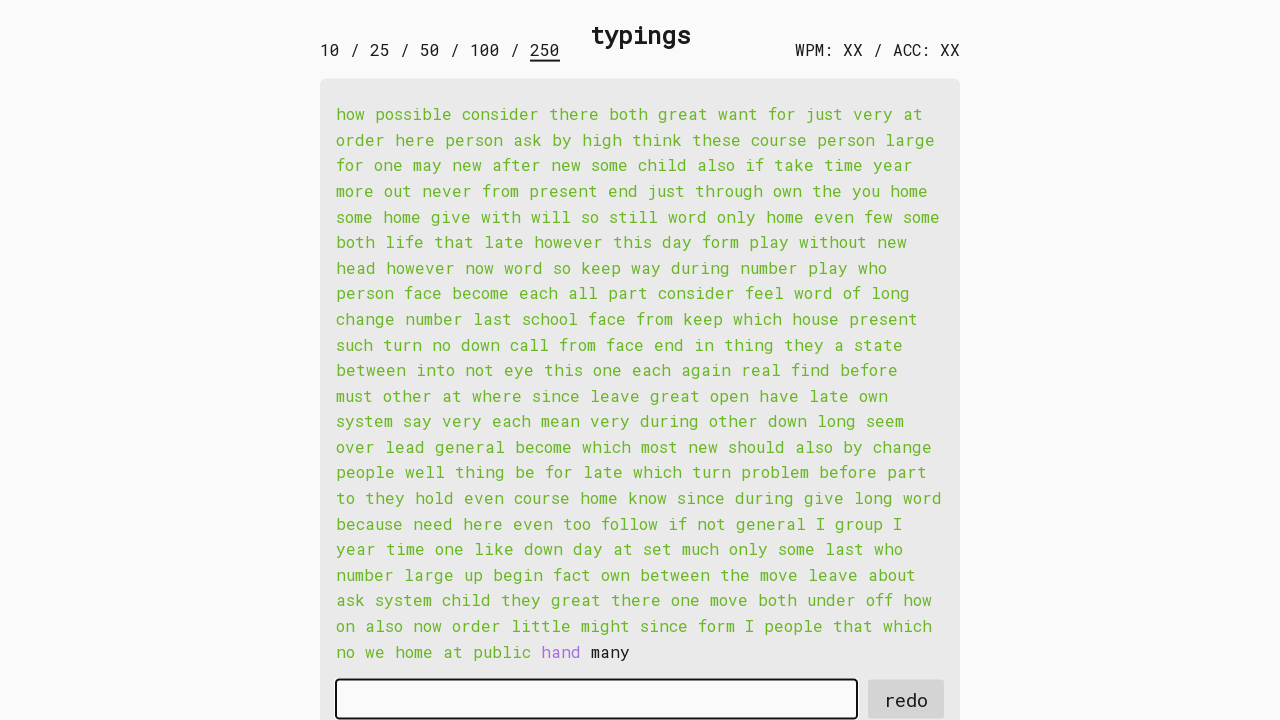

Typed word 249 into input field on #input-field
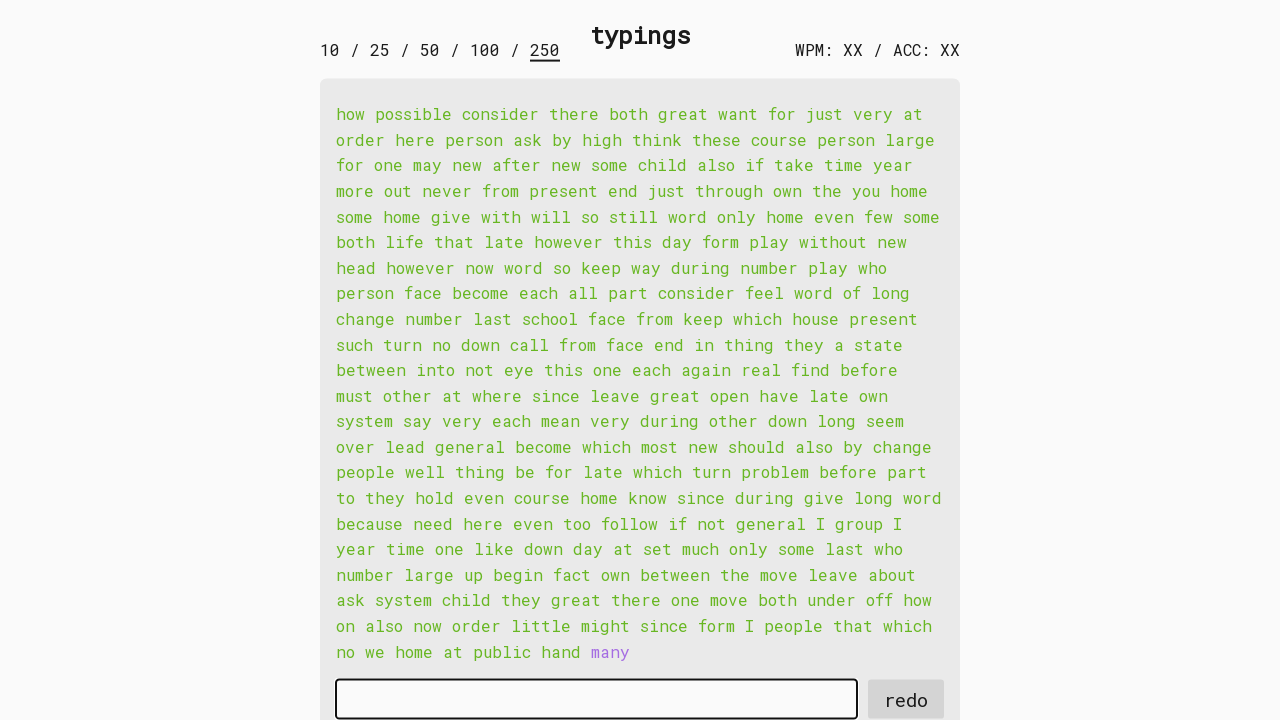

Waited for word 250 to be available
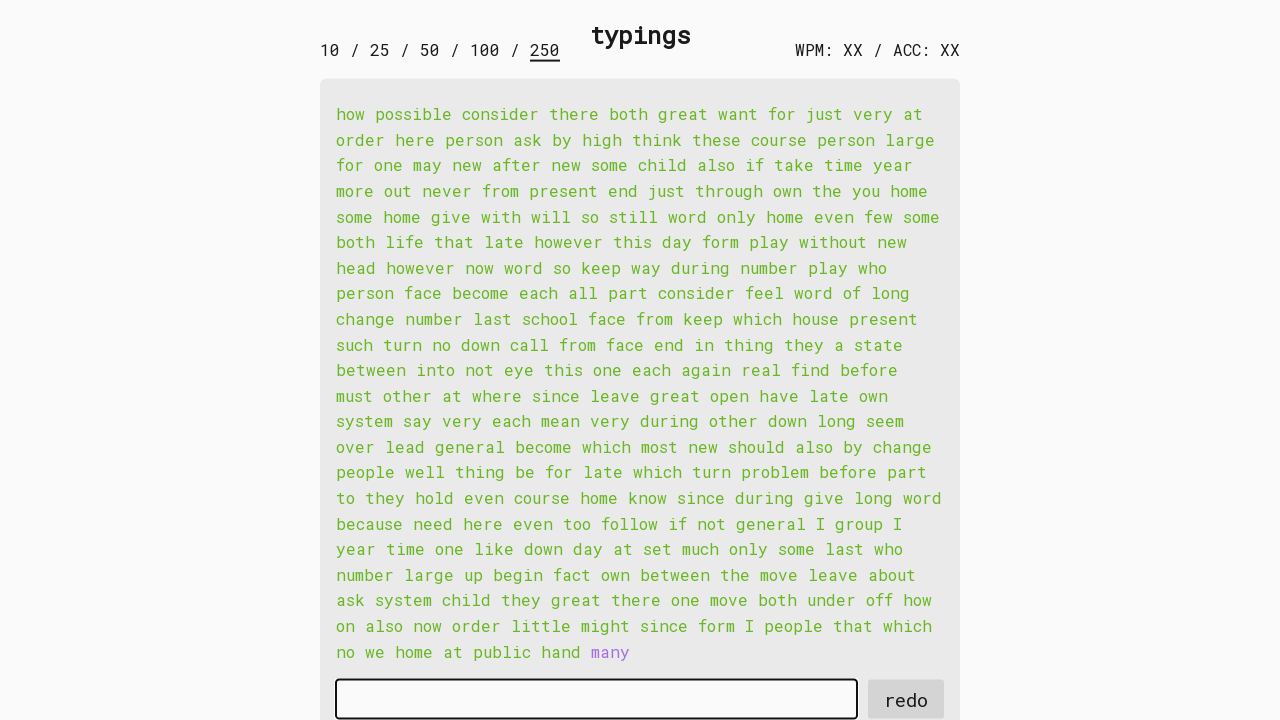

Retrieved word 250: 'many'
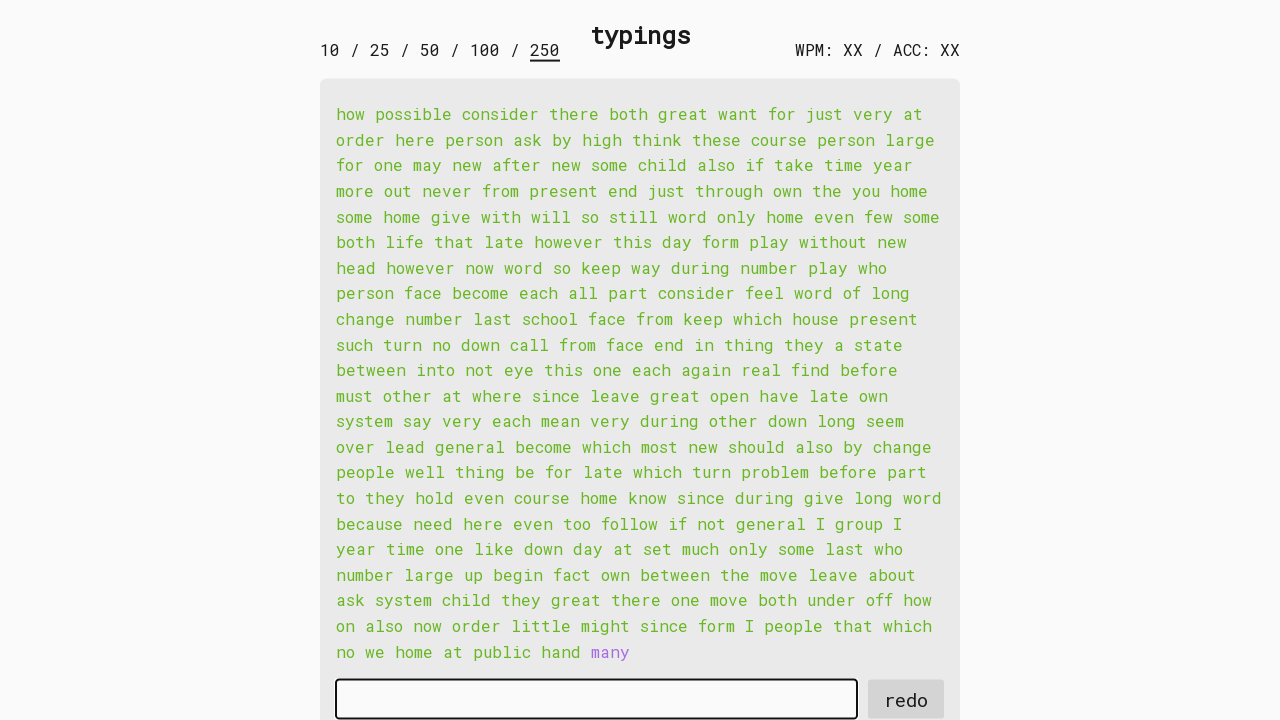

Typed word 250 into input field on #input-field
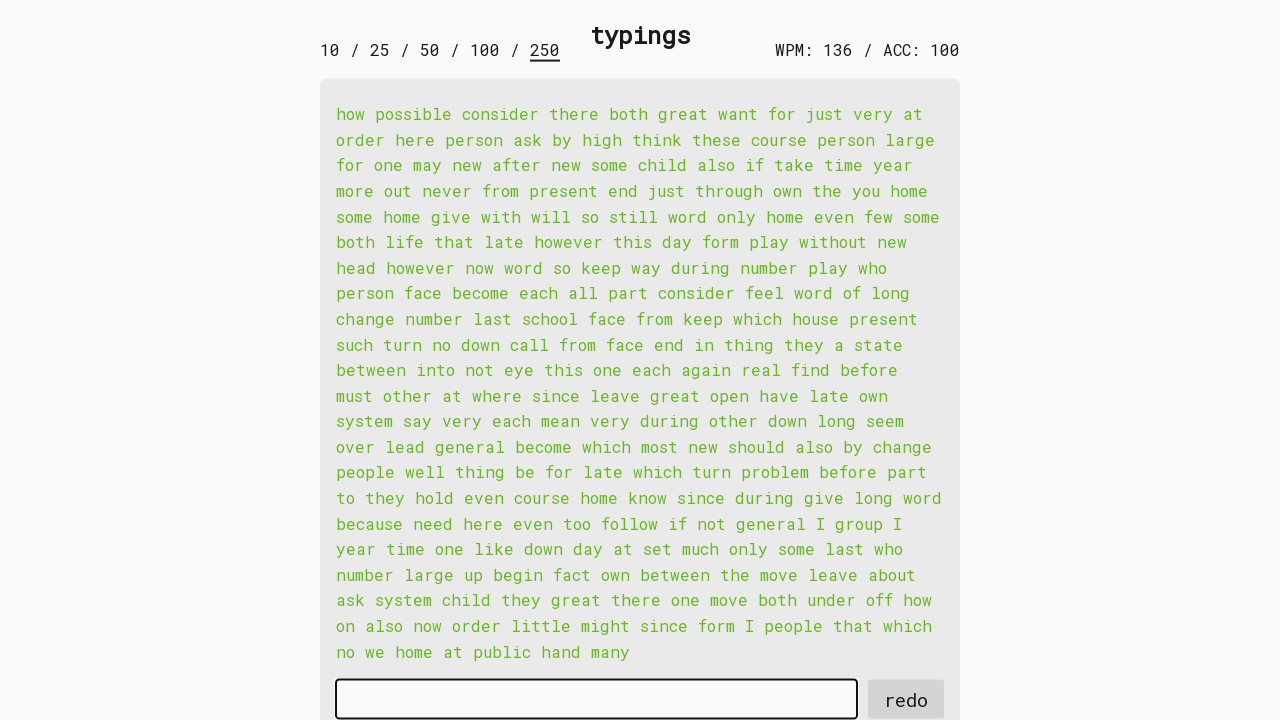

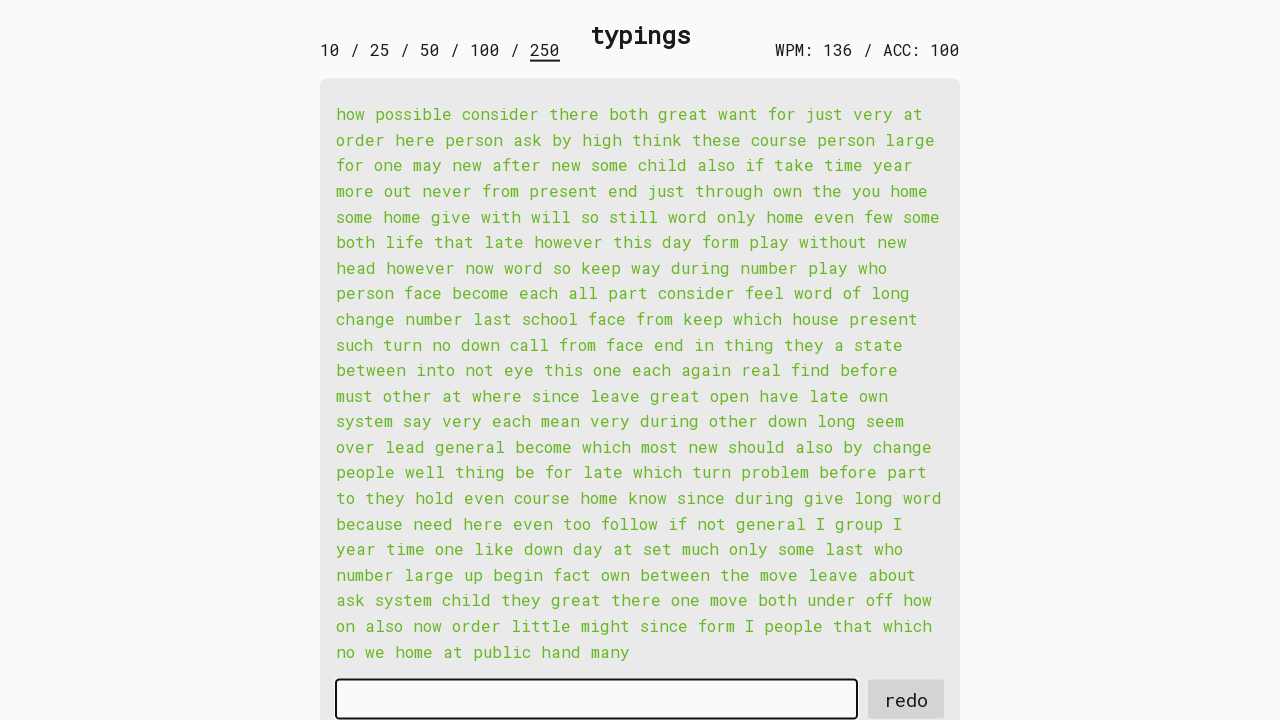